Tests subtraction functionality with all combinations of single-digit integers (0-9)

Starting URL: https://nuix.github.io/SDET/senior-sdet/stagingCalc/index.html

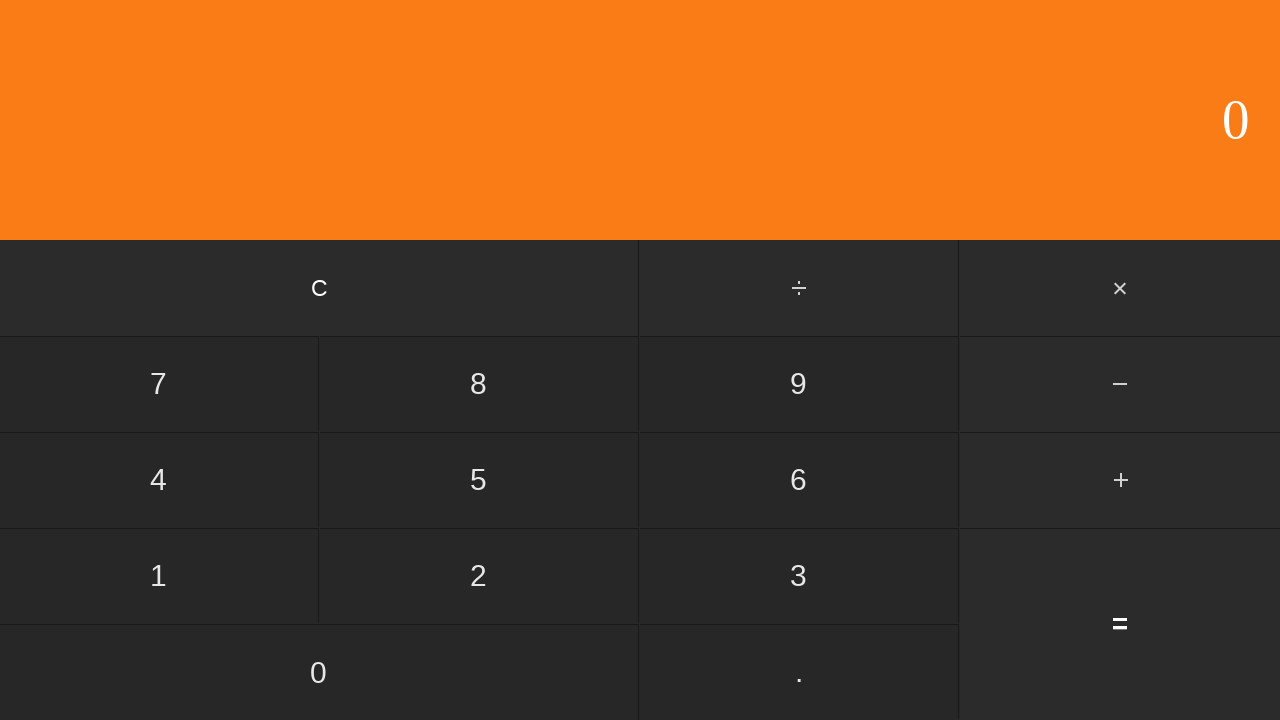

Navigated to calculator application
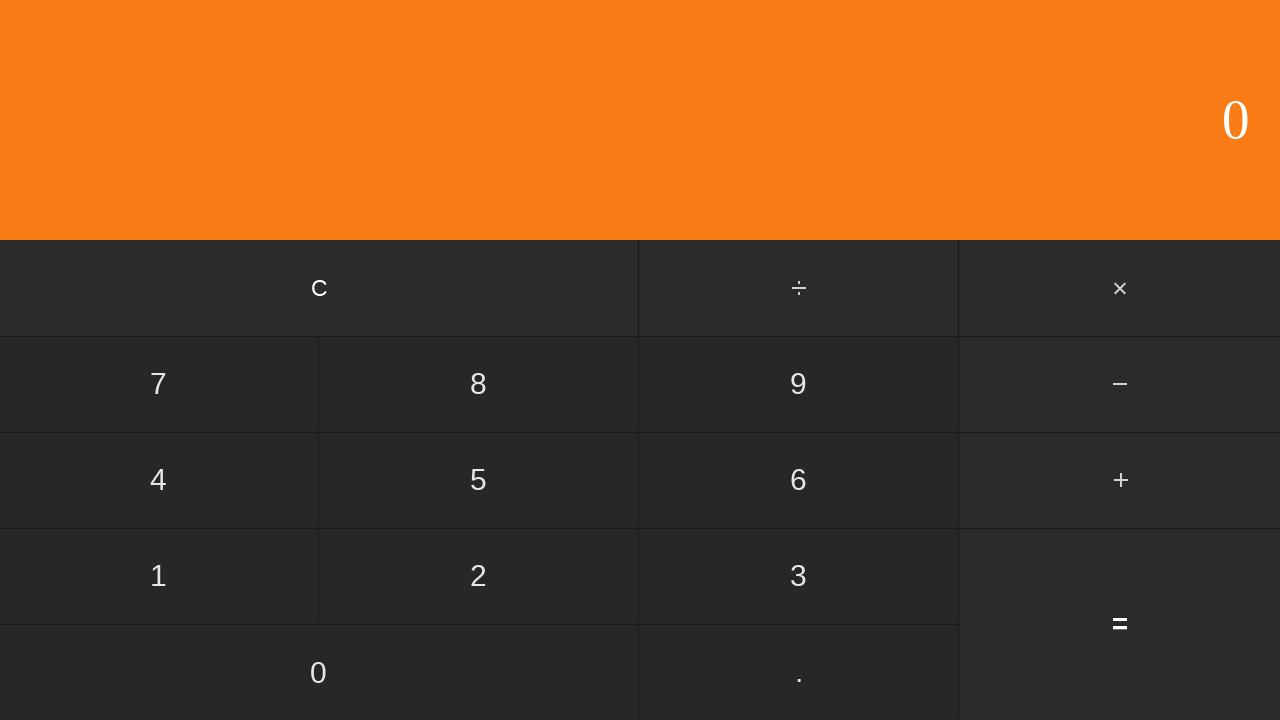

Clicked first number: 0 at (319, 672) on input[value='0']
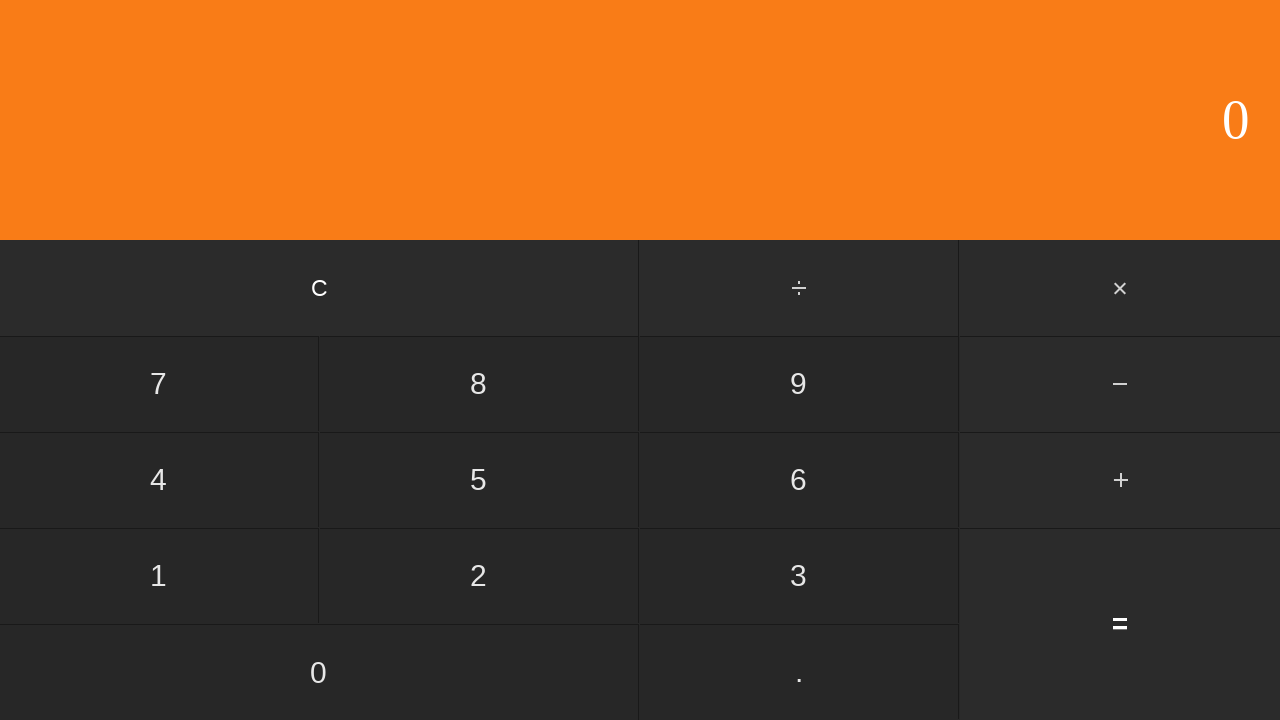

Clicked subtract button at (1120, 384) on #subtract
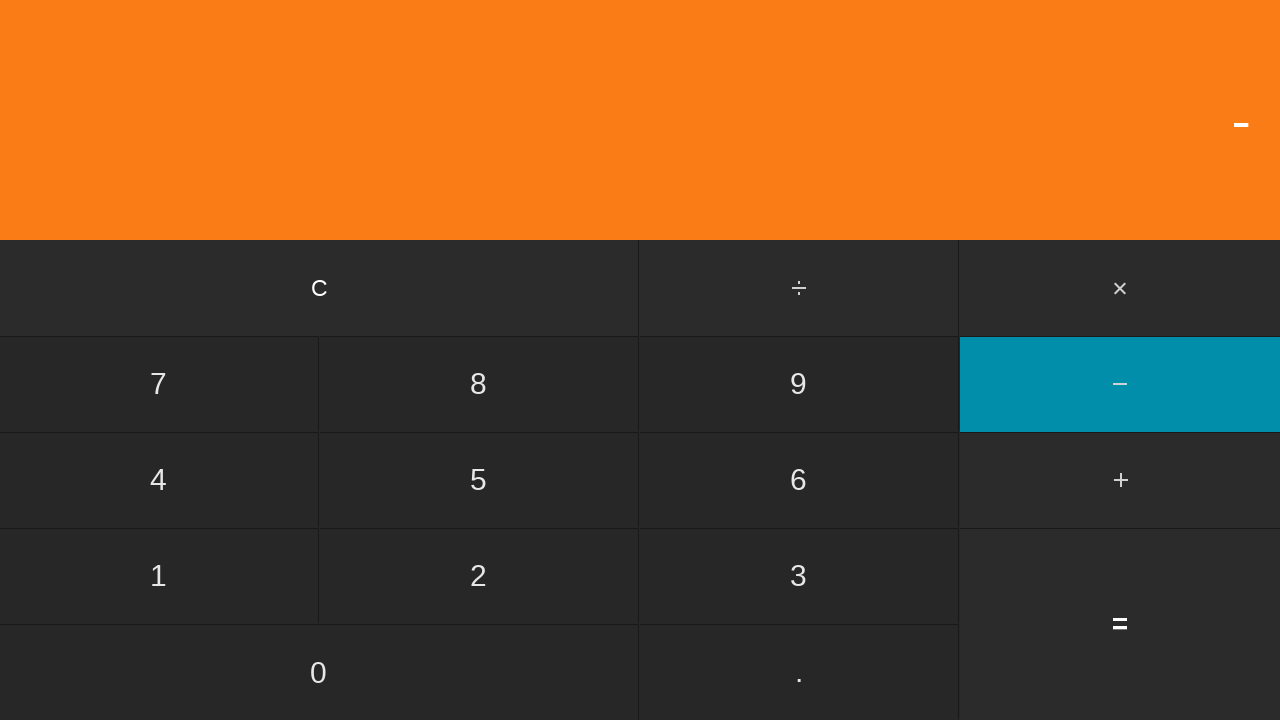

Clicked second number: 0 at (319, 672) on input[value='0']
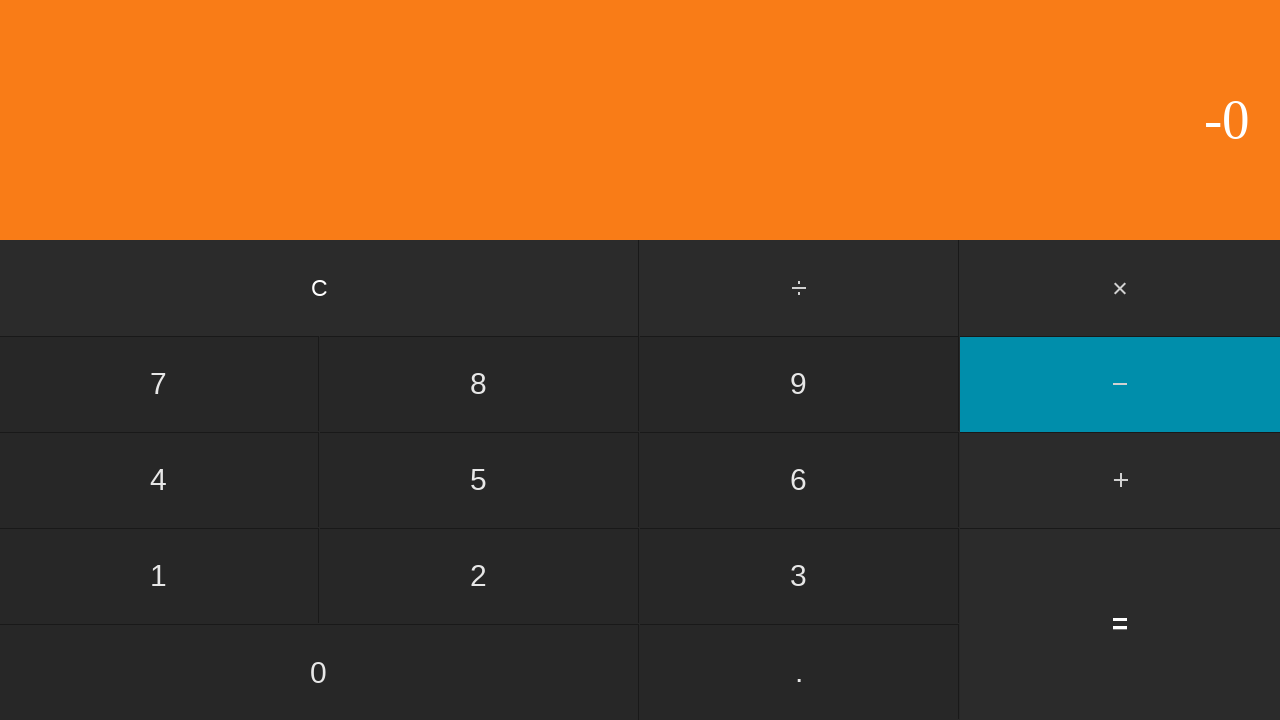

Clicked equals to calculate 0 - 0 at (1120, 624) on input[value='=']
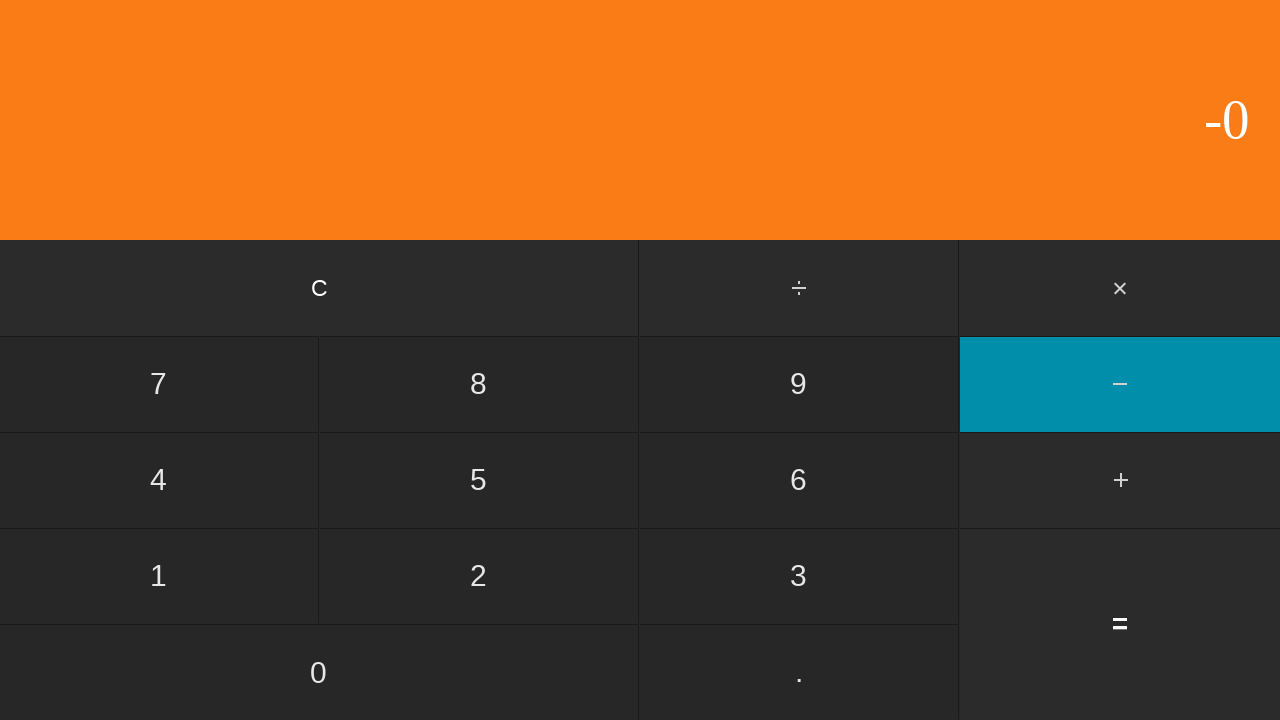

Waited for calculation result
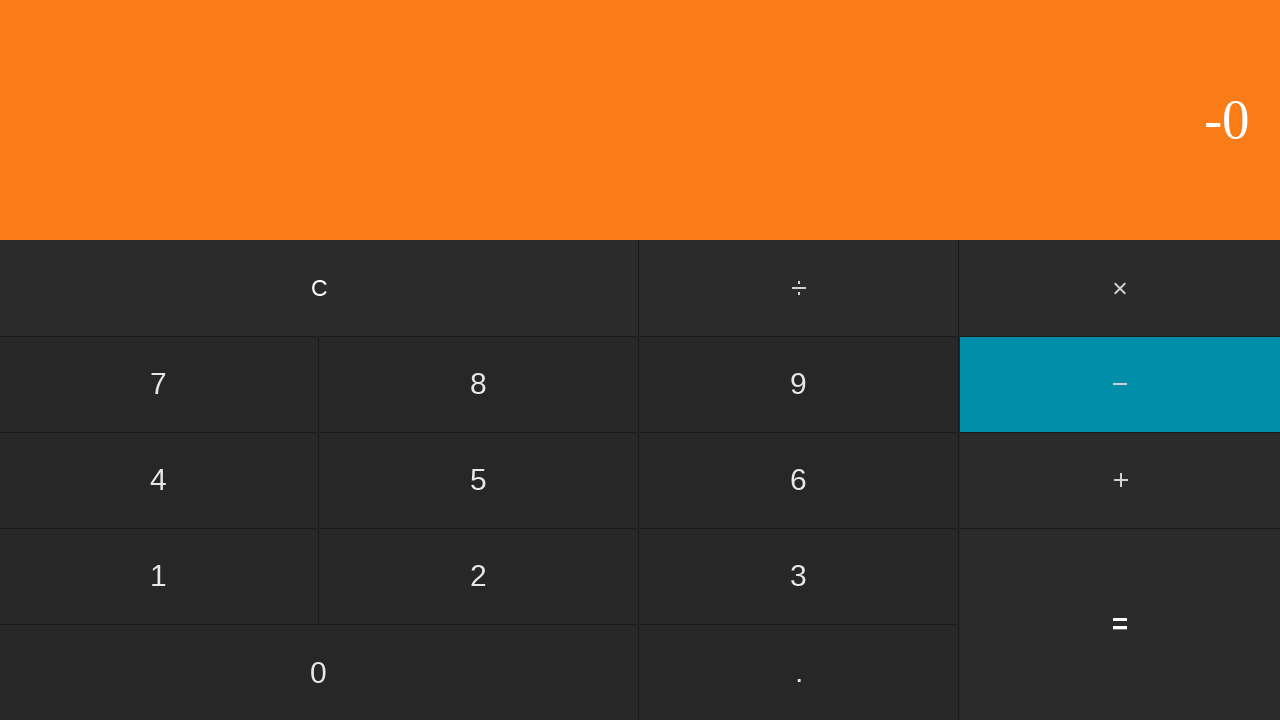

Clicked clear button to reset calculator at (320, 288) on input[value='C']
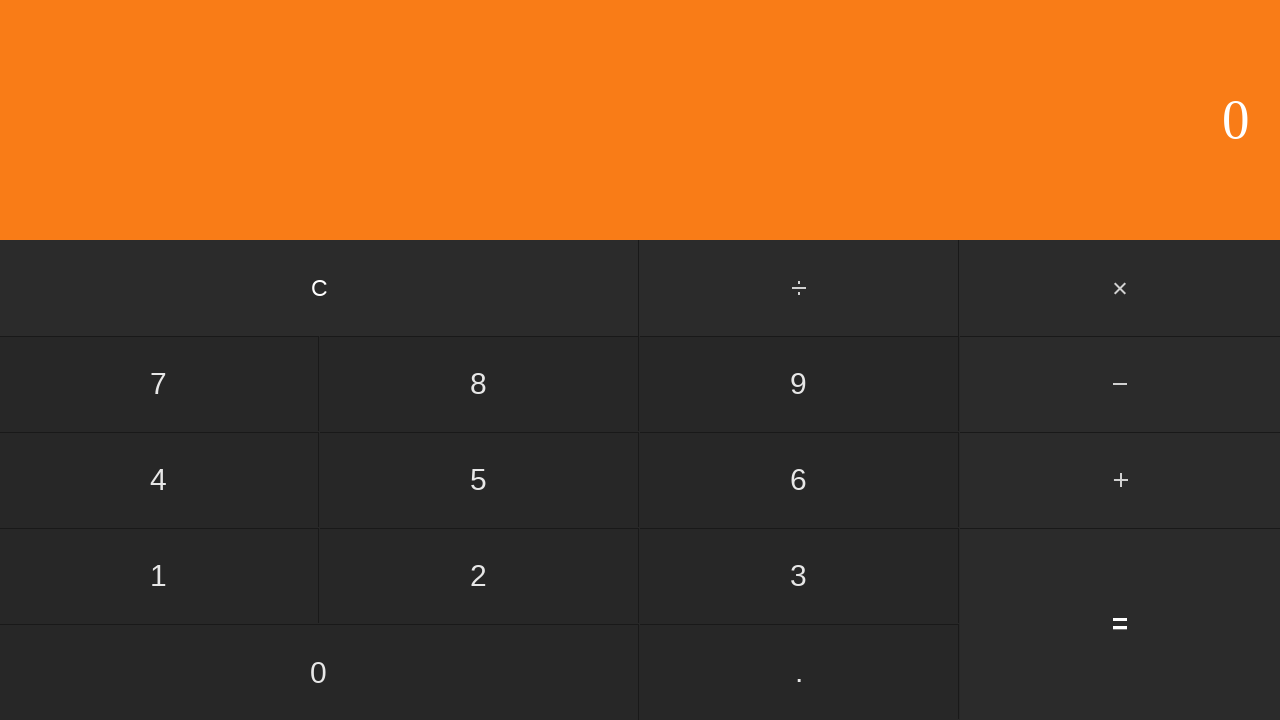

Waited for calculator to clear
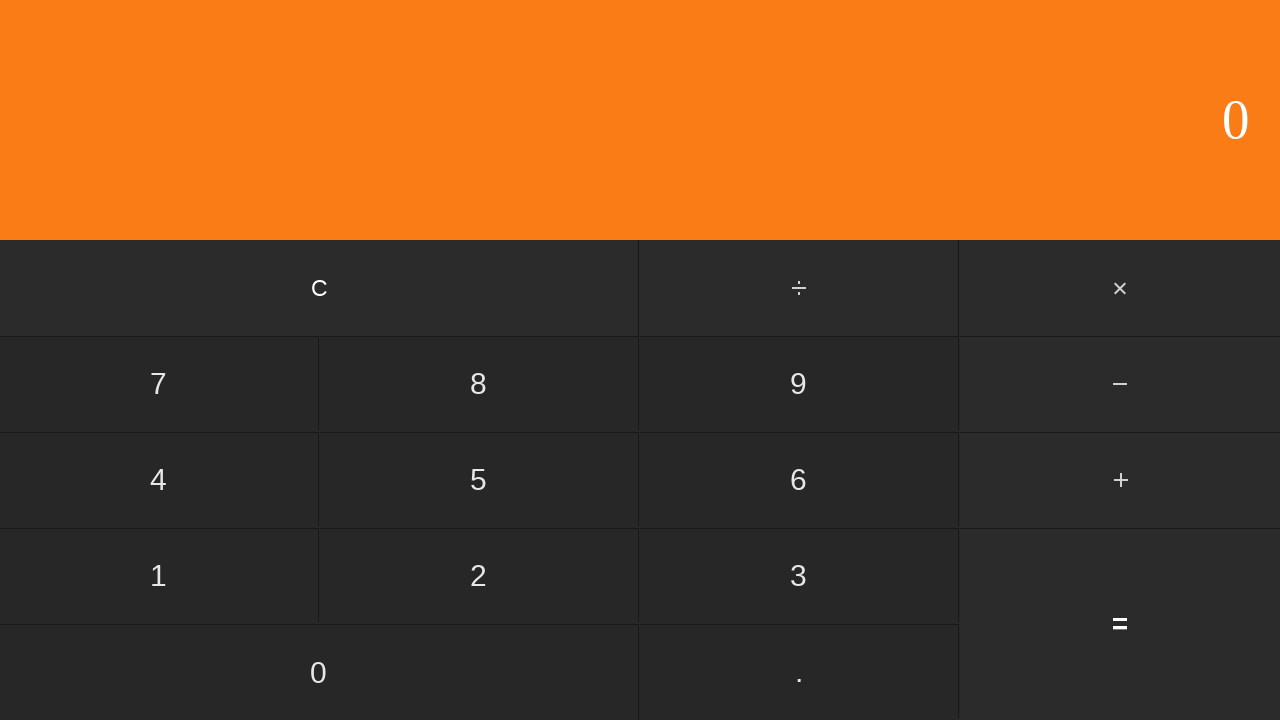

Clicked first number: 0 at (319, 672) on input[value='0']
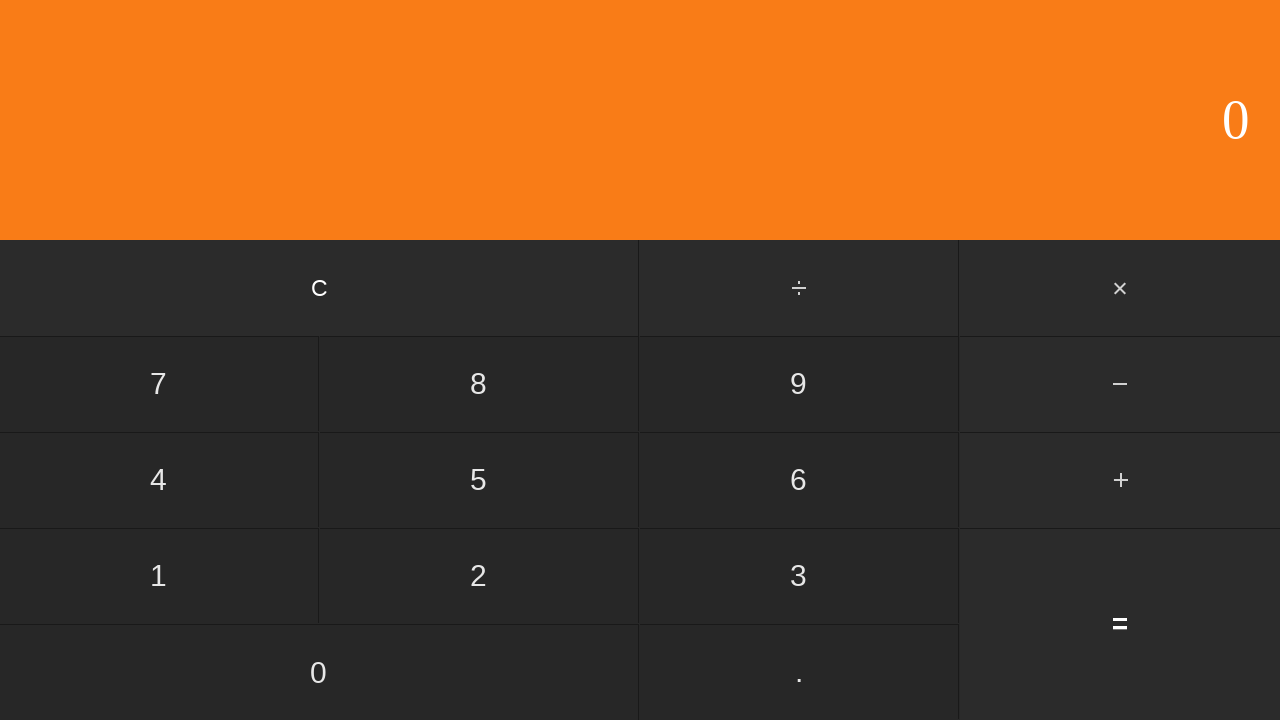

Clicked subtract button at (1120, 384) on #subtract
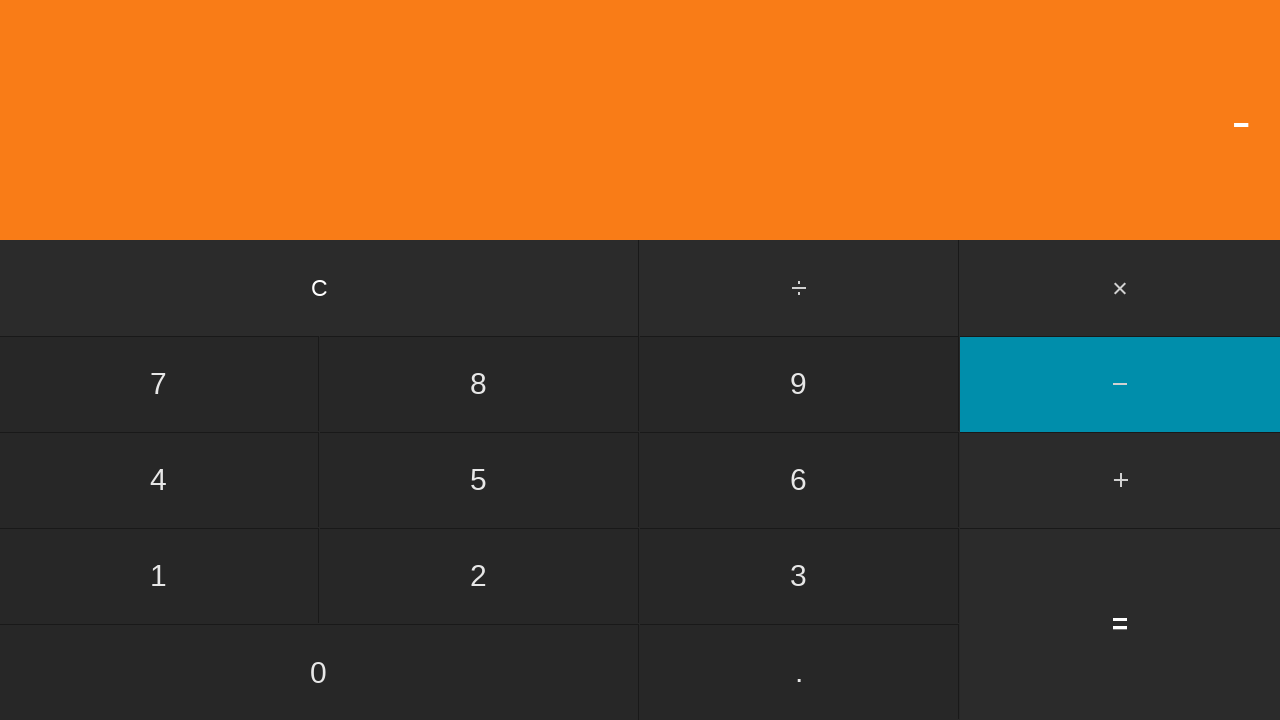

Clicked second number: 1 at (159, 576) on input[value='1']
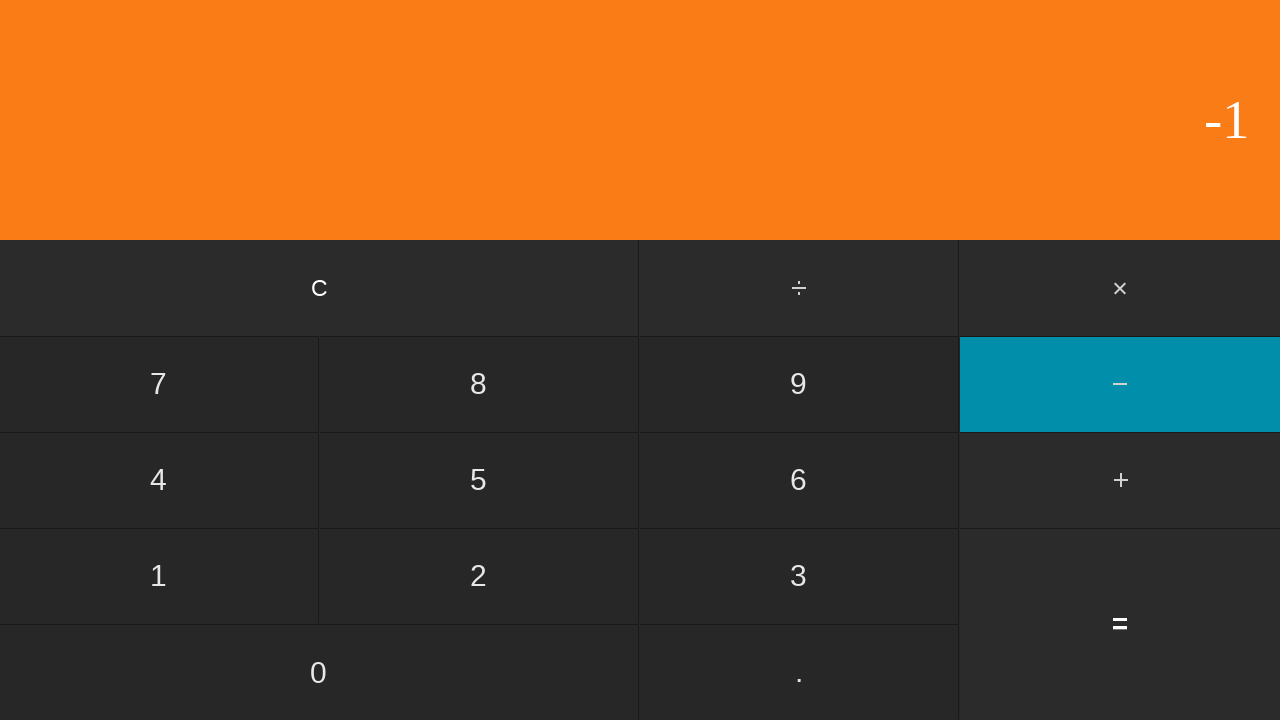

Clicked equals to calculate 0 - 1 at (1120, 624) on input[value='=']
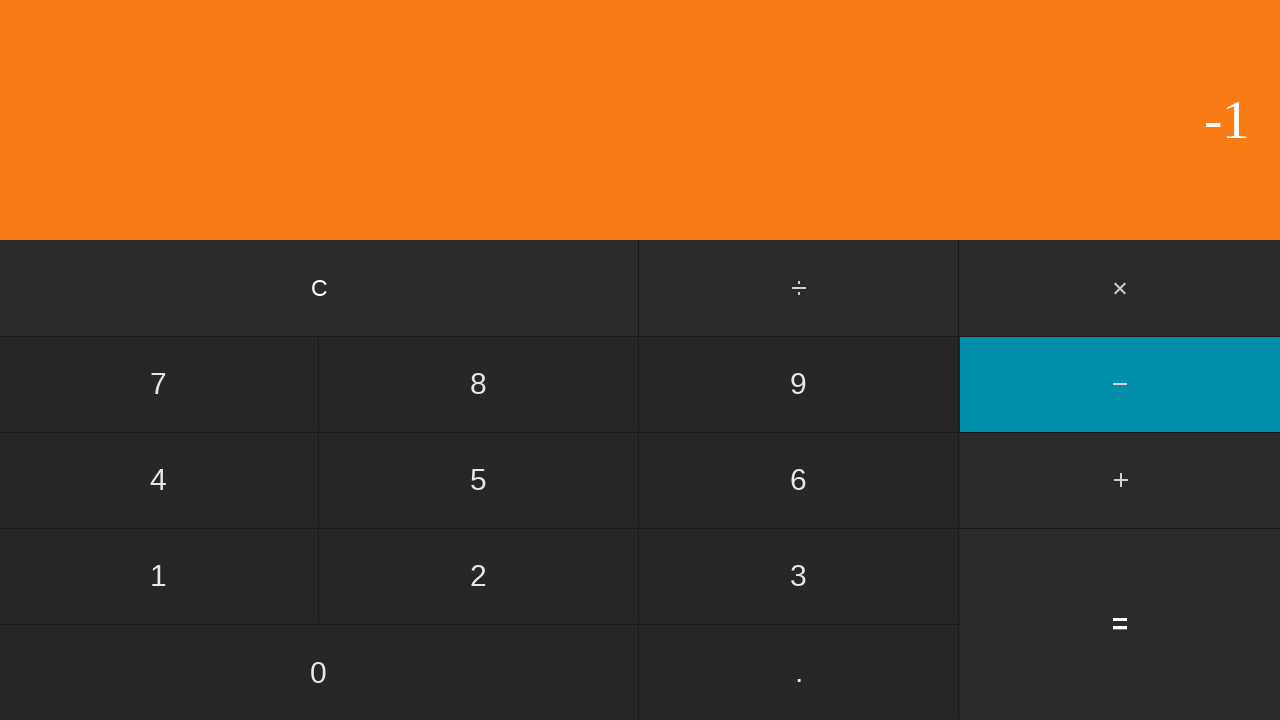

Waited for calculation result
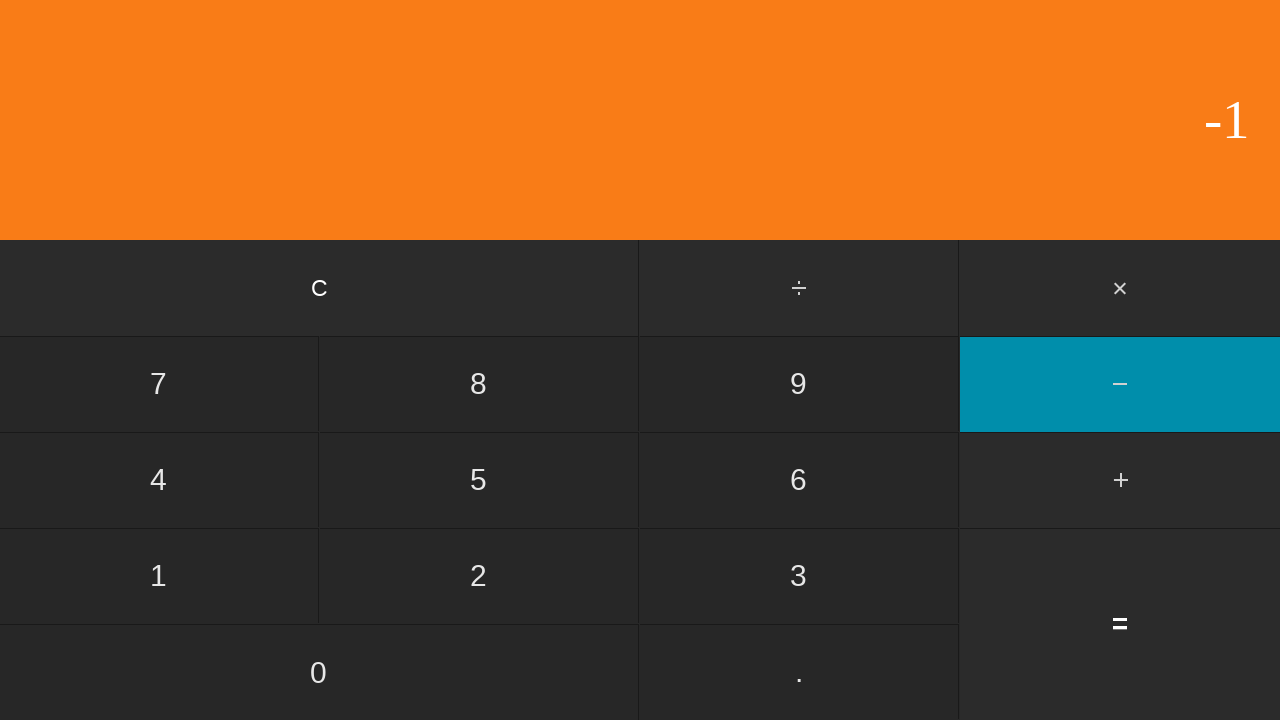

Clicked clear button to reset calculator at (320, 288) on input[value='C']
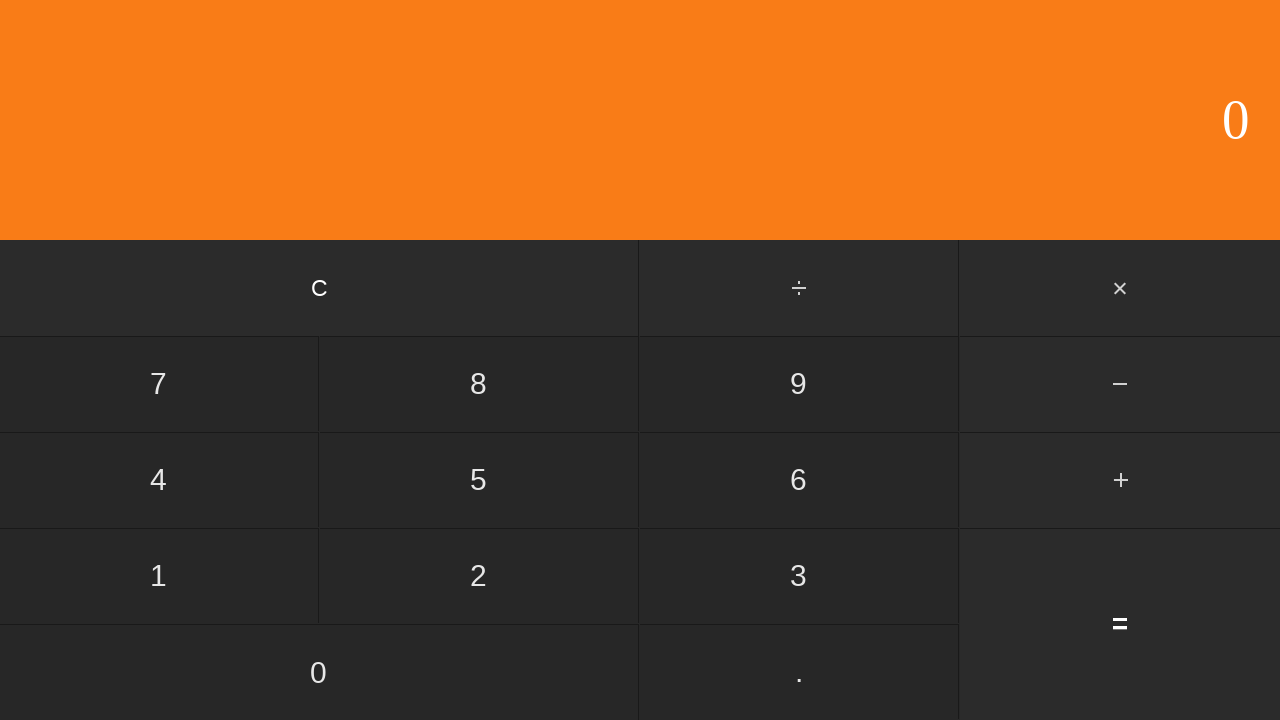

Waited for calculator to clear
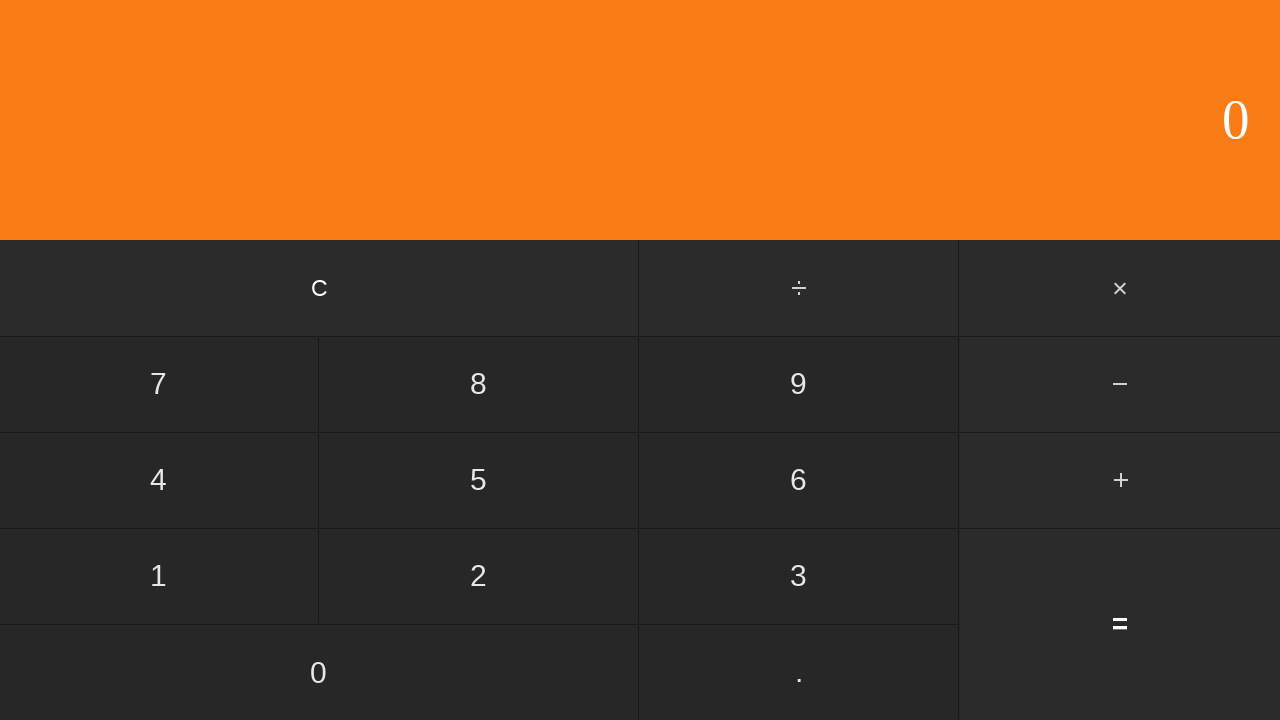

Clicked first number: 0 at (319, 672) on input[value='0']
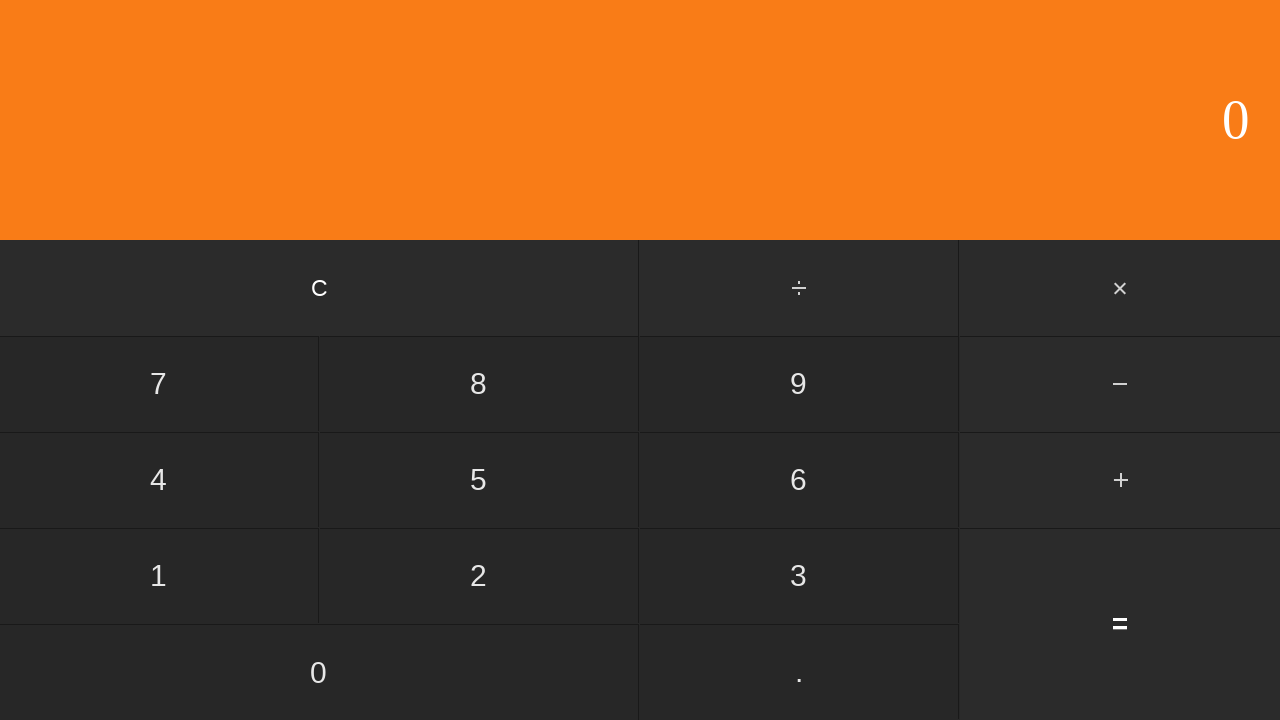

Clicked subtract button at (1120, 384) on #subtract
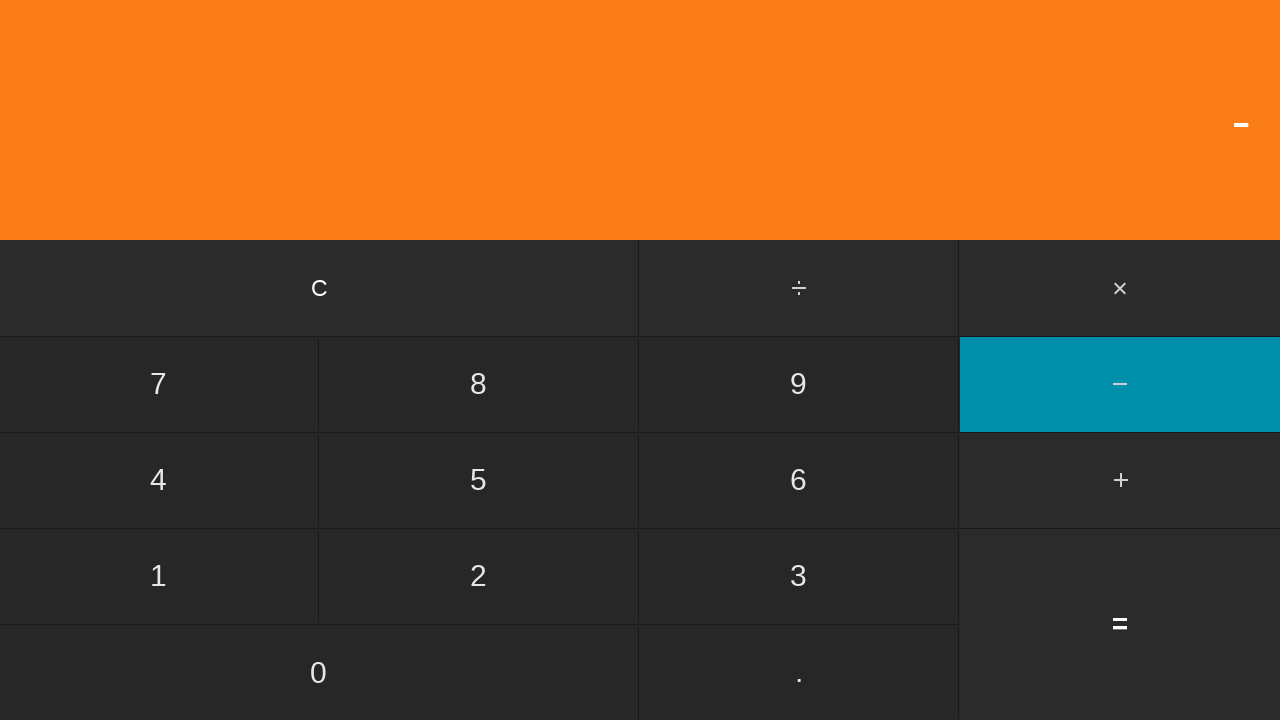

Clicked second number: 2 at (479, 576) on input[value='2']
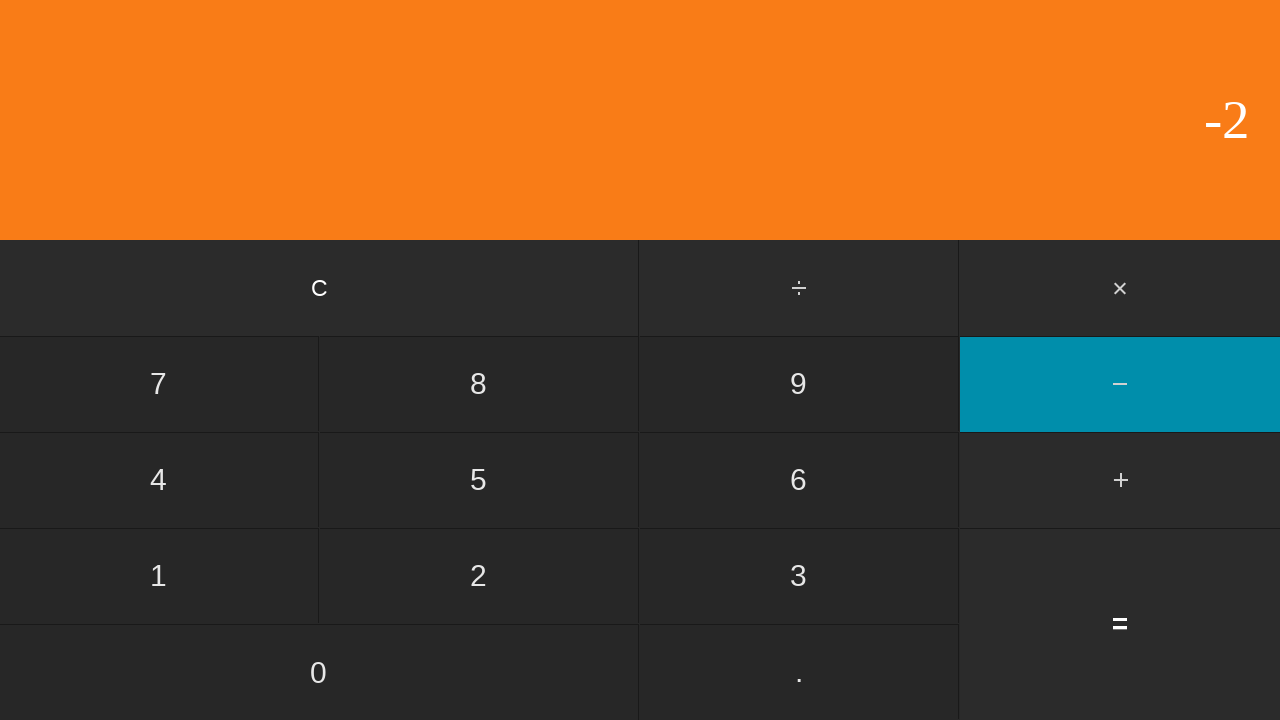

Clicked equals to calculate 0 - 2 at (1120, 624) on input[value='=']
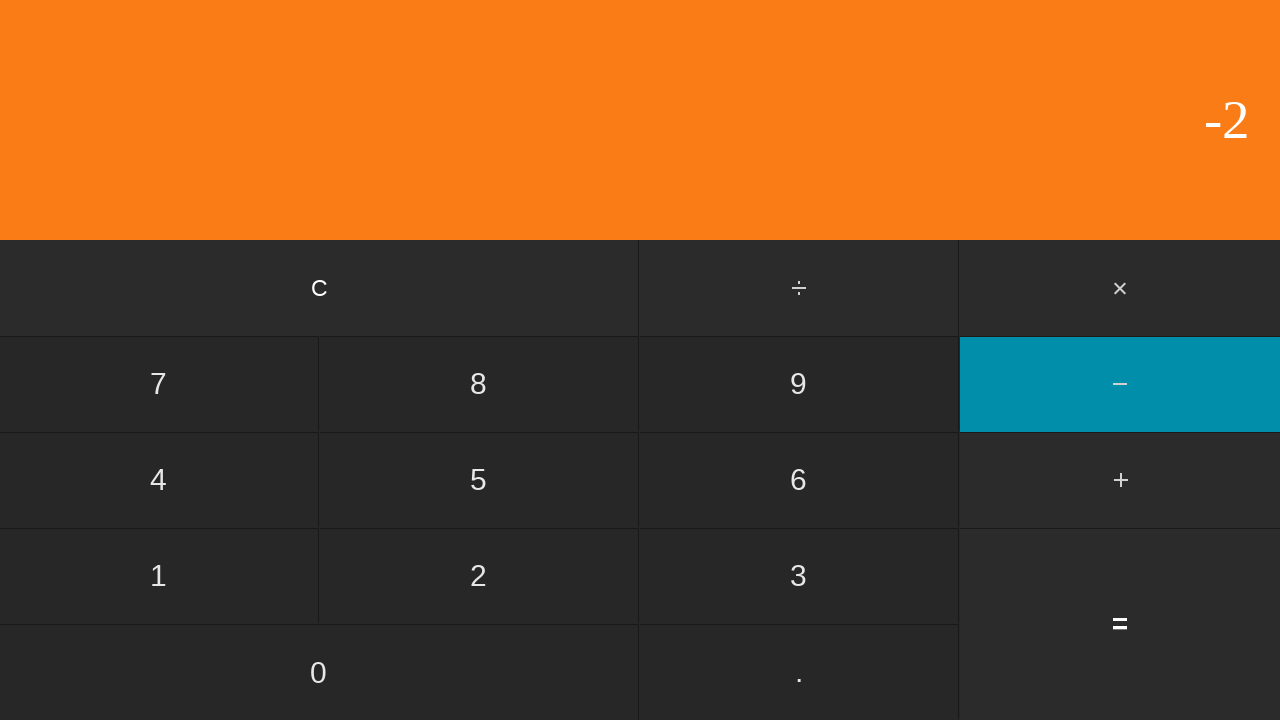

Waited for calculation result
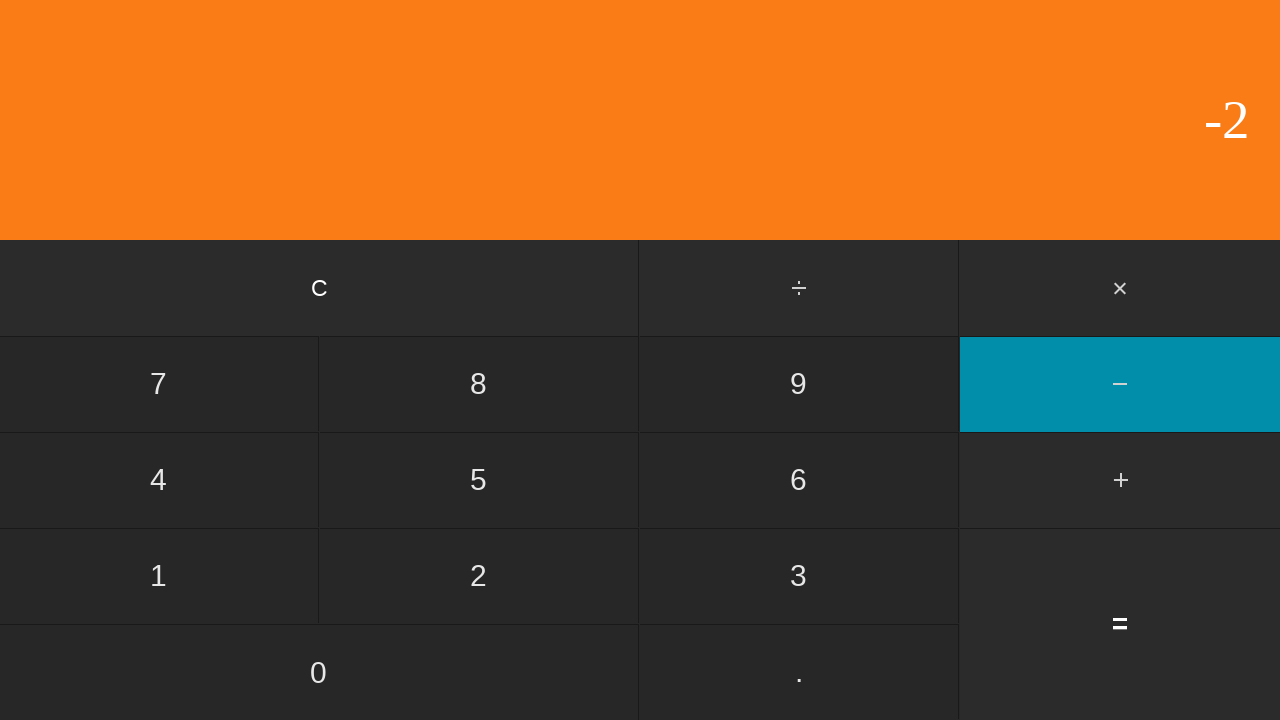

Clicked clear button to reset calculator at (320, 288) on input[value='C']
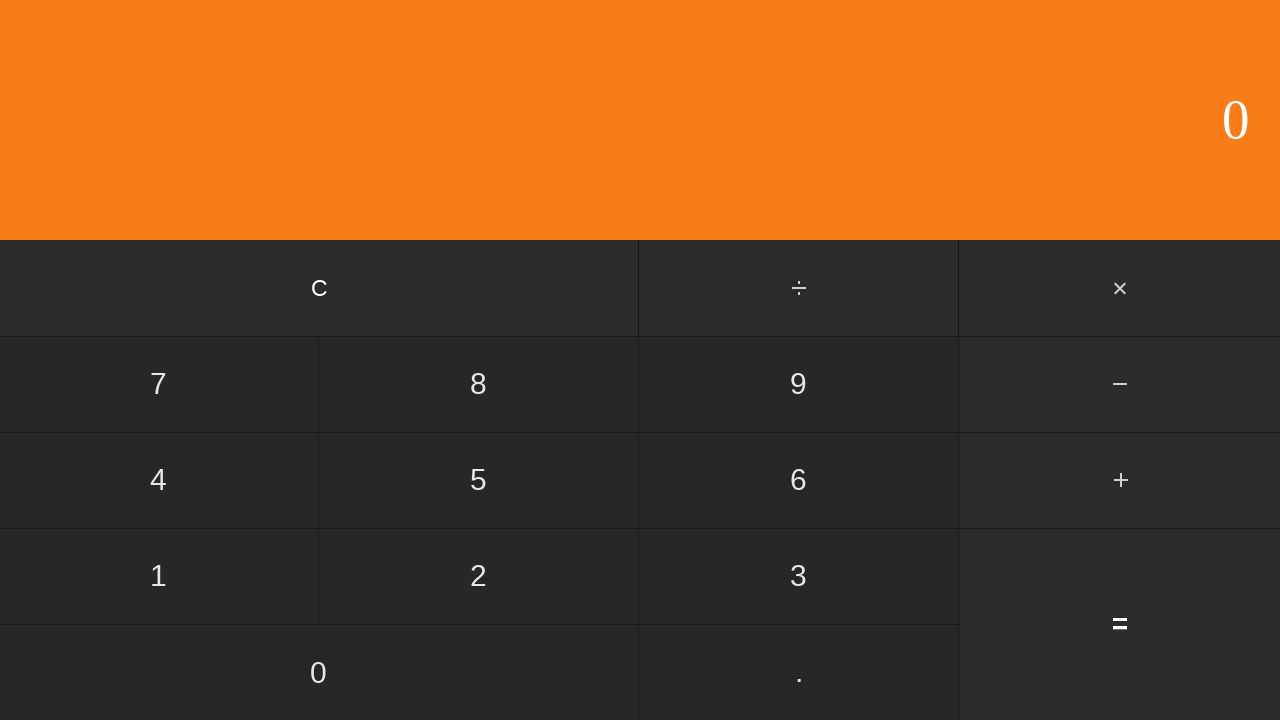

Waited for calculator to clear
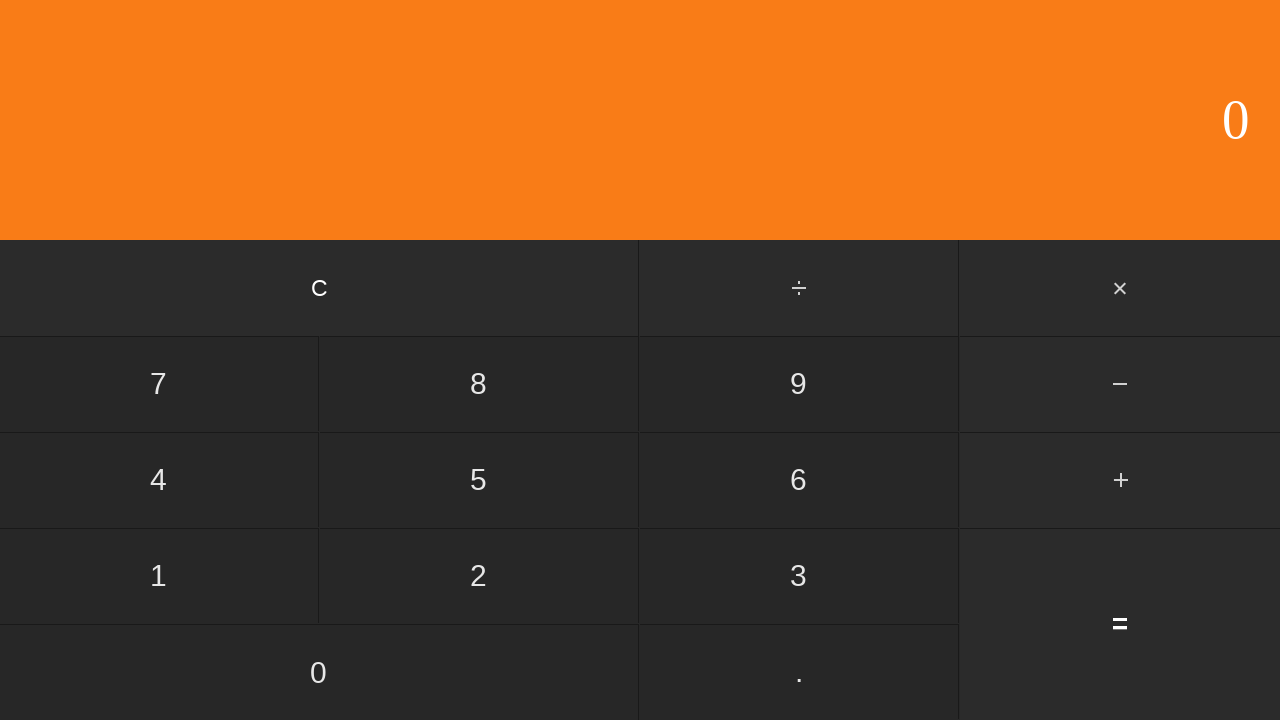

Clicked first number: 0 at (319, 672) on input[value='0']
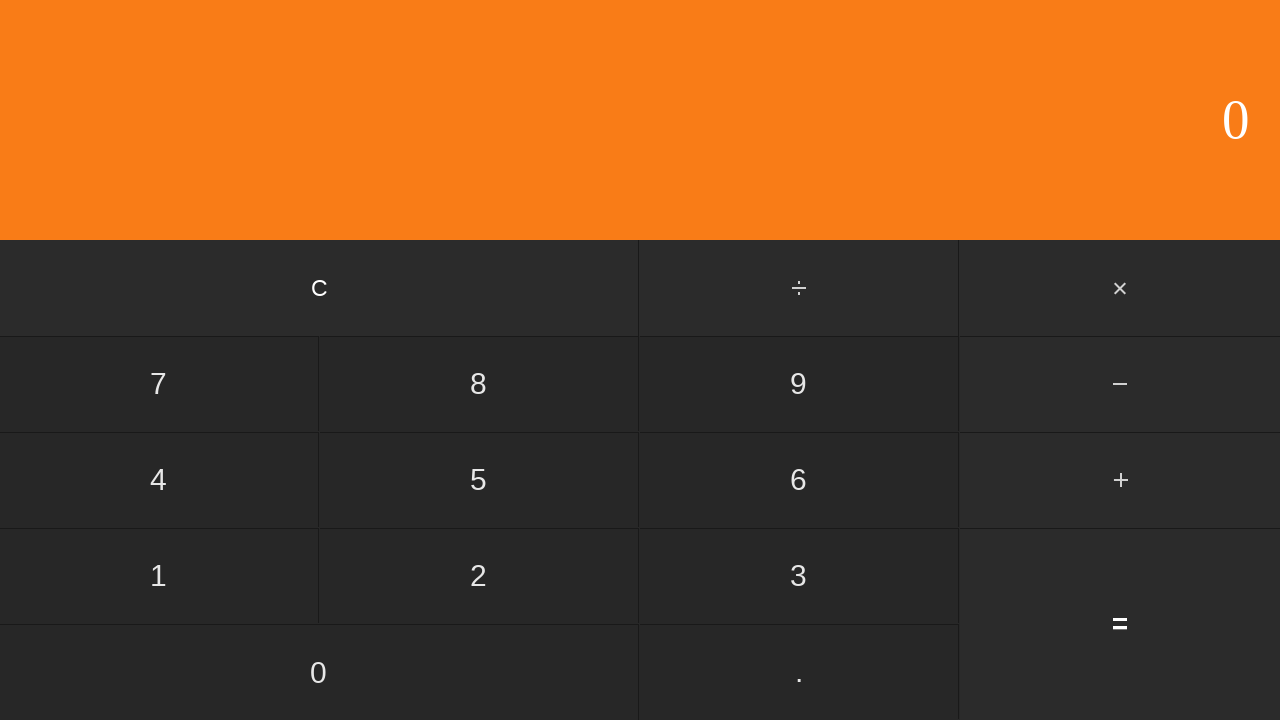

Clicked subtract button at (1120, 384) on #subtract
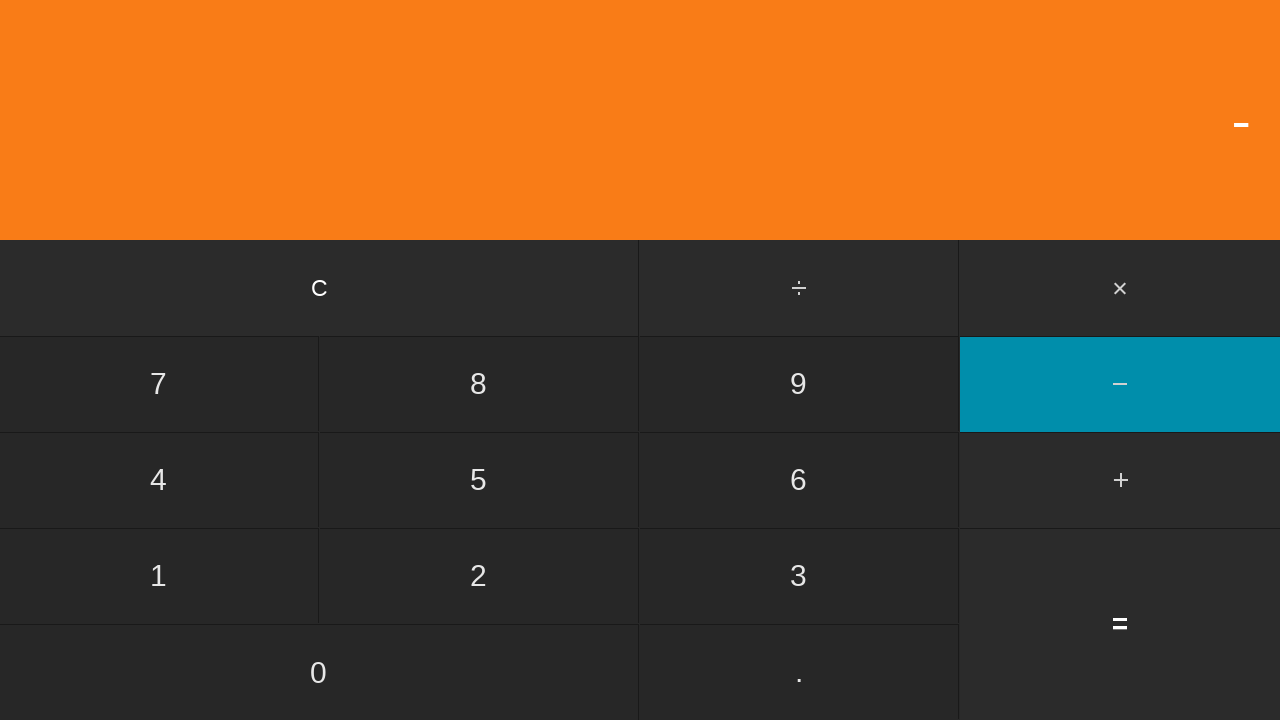

Clicked second number: 3 at (799, 576) on input[value='3']
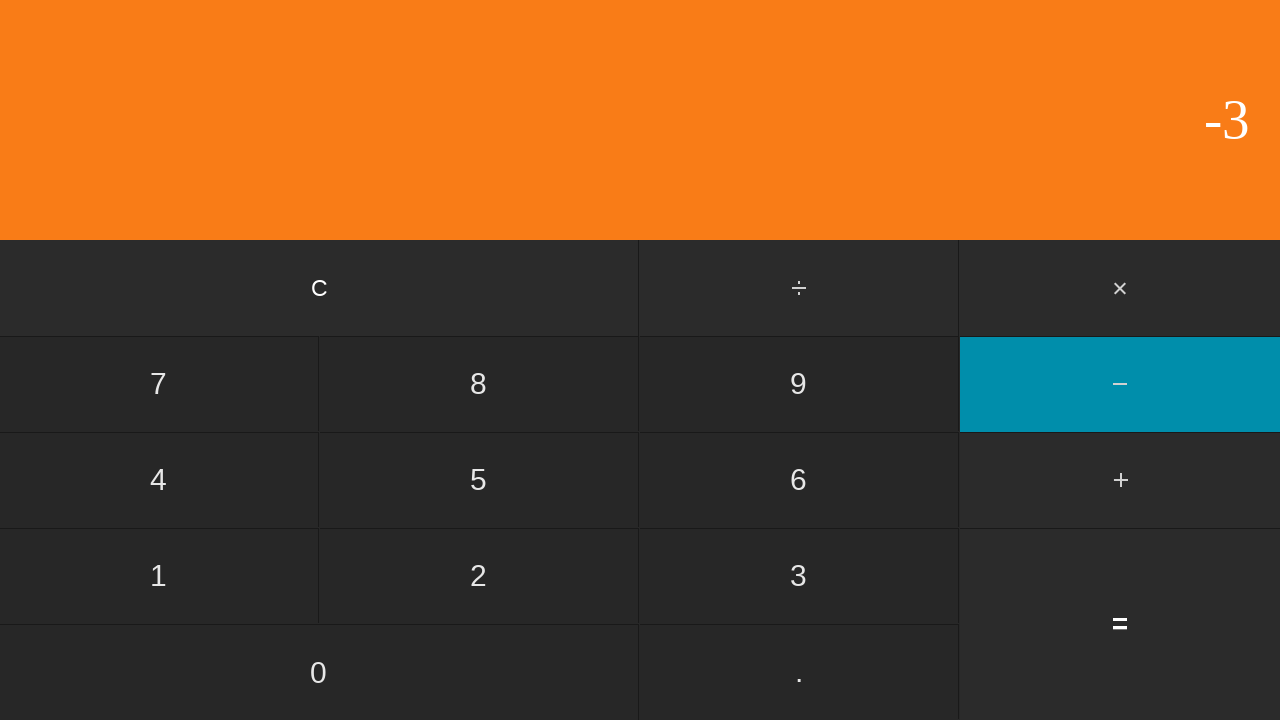

Clicked equals to calculate 0 - 3 at (1120, 624) on input[value='=']
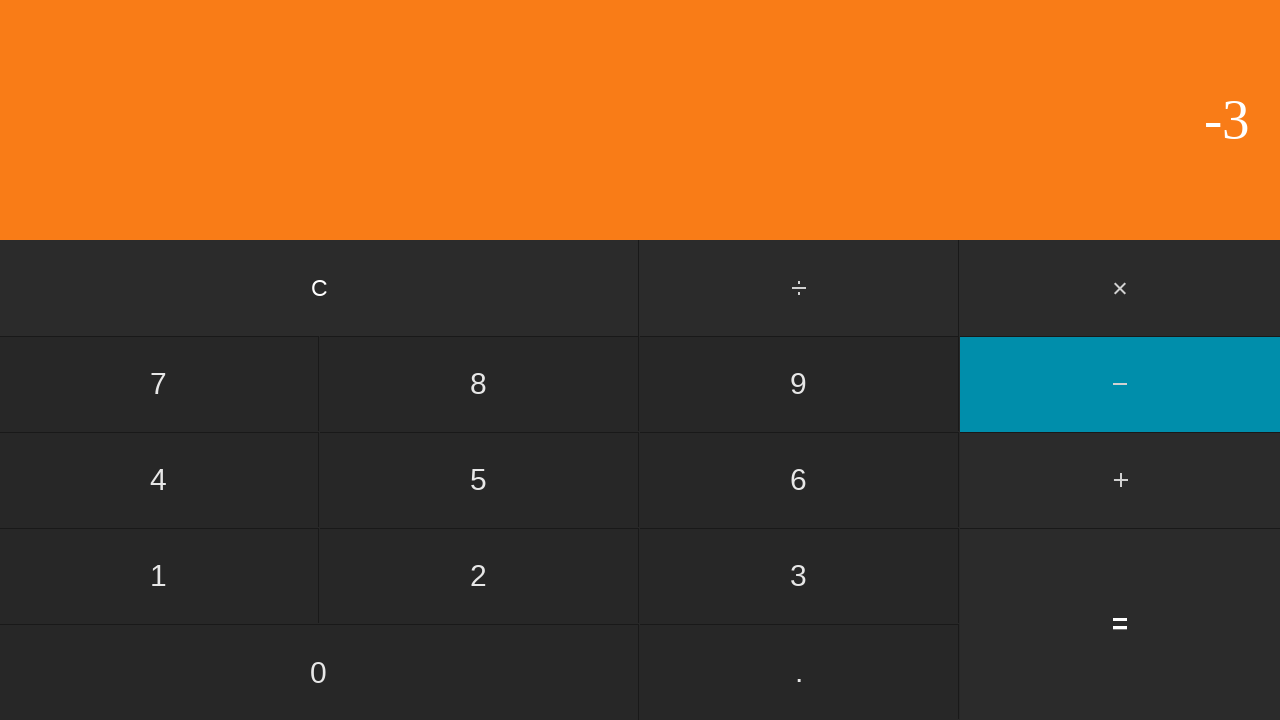

Waited for calculation result
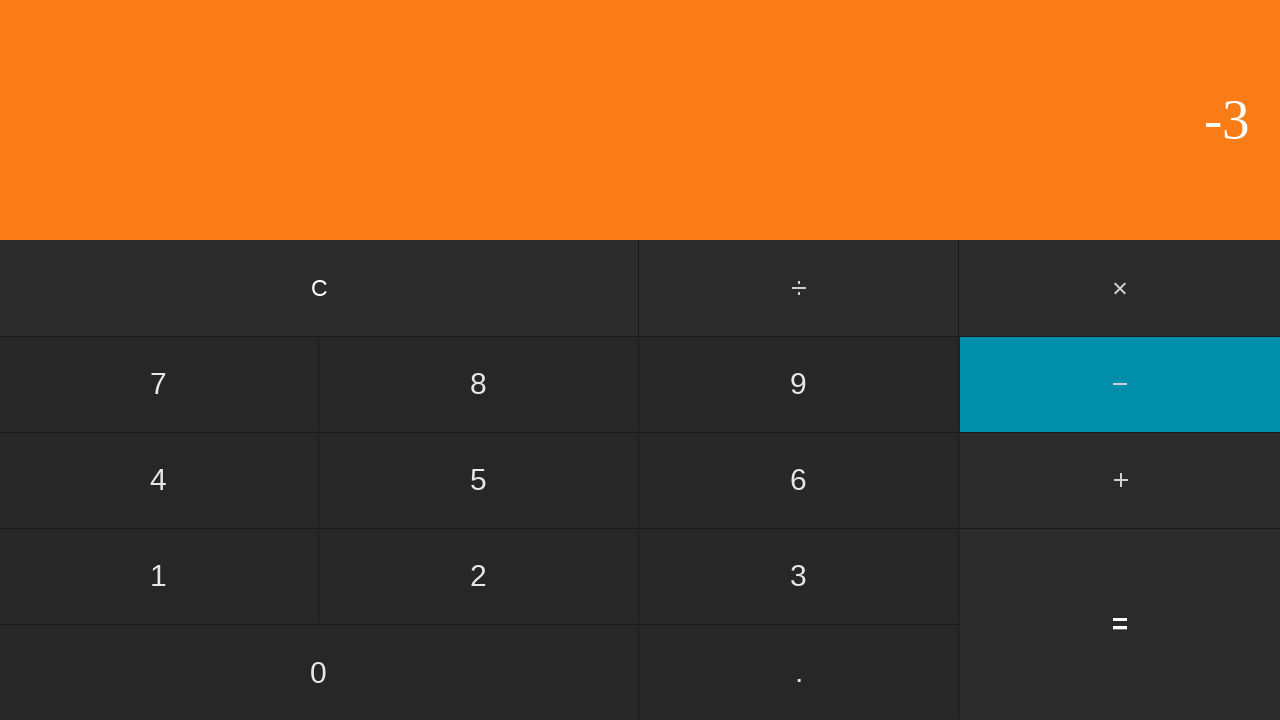

Clicked clear button to reset calculator at (320, 288) on input[value='C']
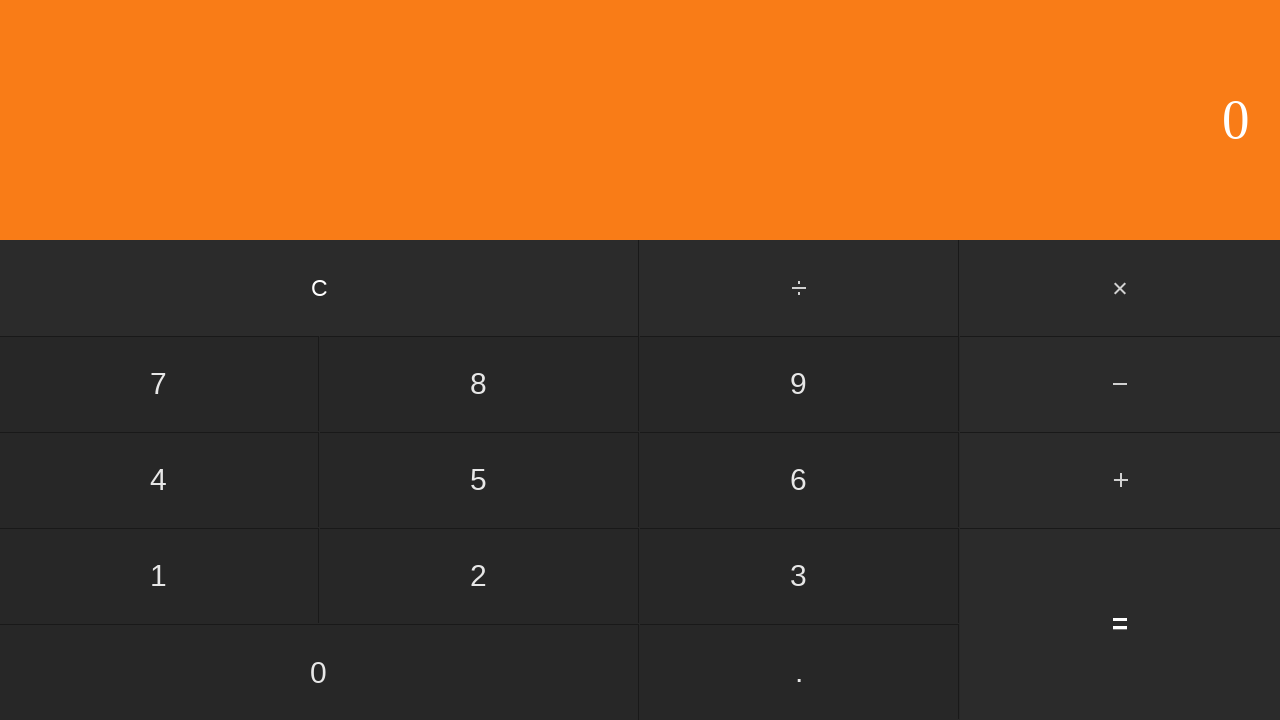

Waited for calculator to clear
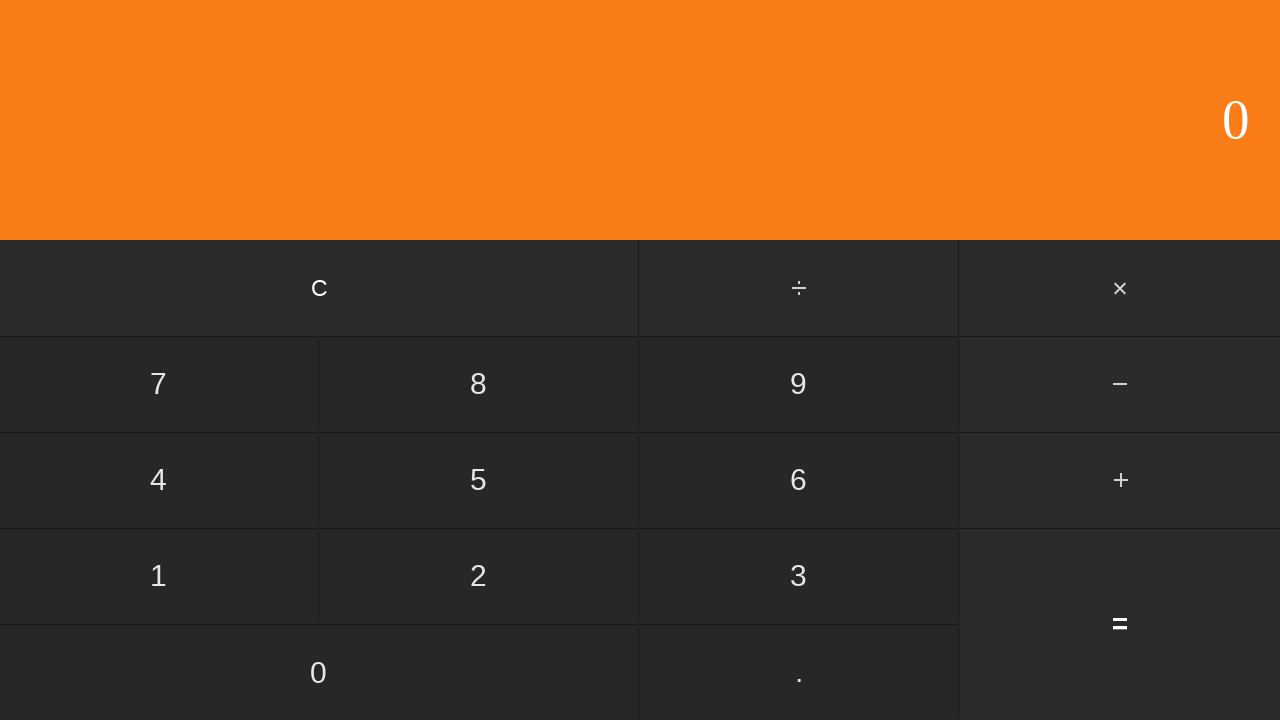

Clicked first number: 0 at (319, 672) on input[value='0']
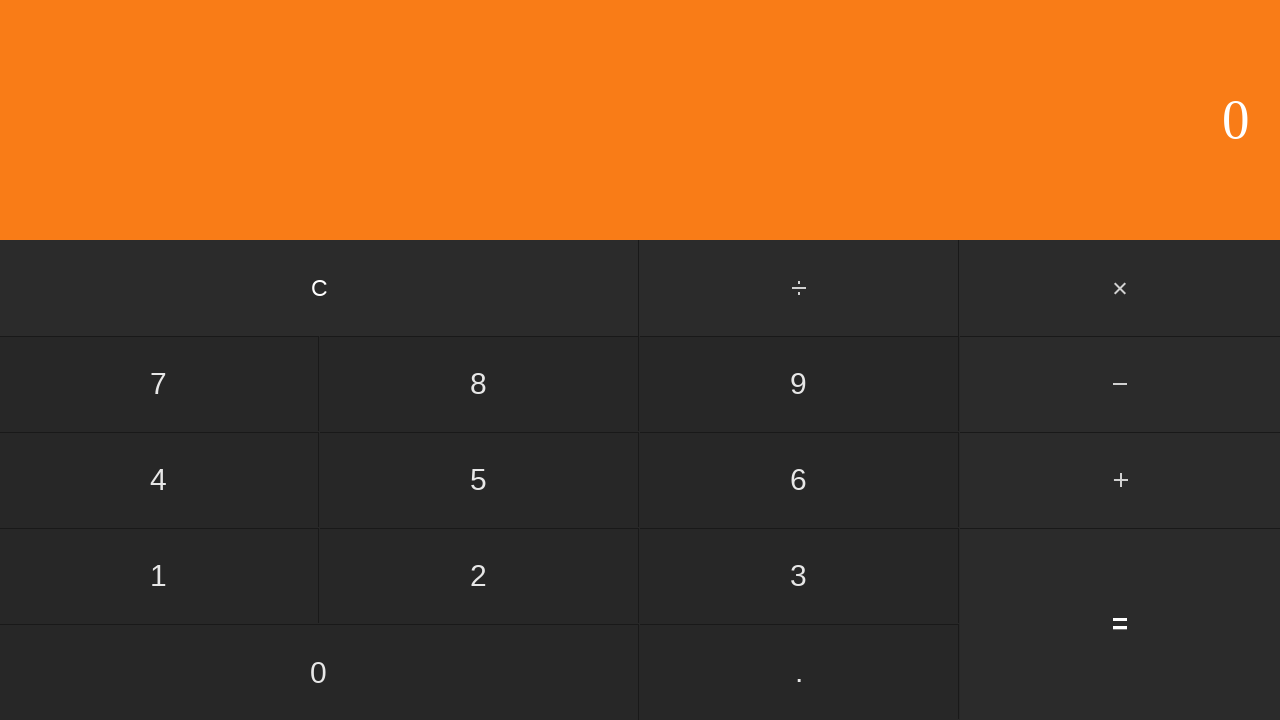

Clicked subtract button at (1120, 384) on #subtract
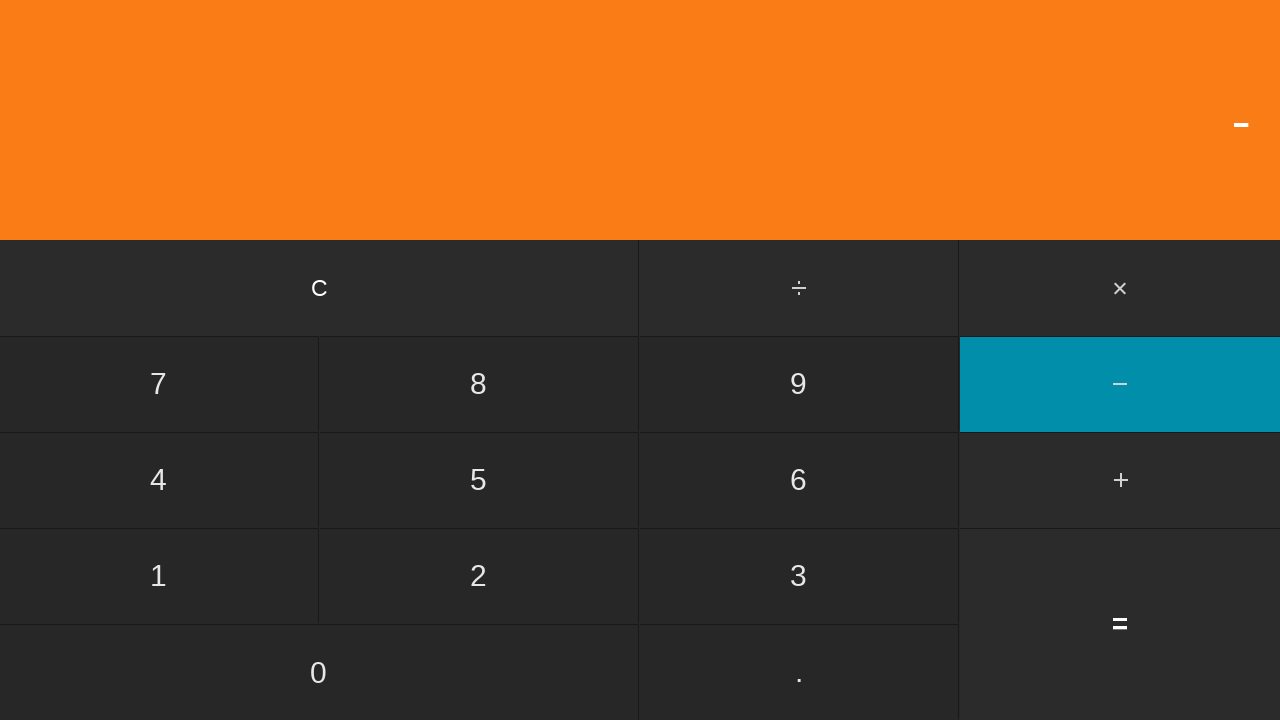

Clicked second number: 4 at (159, 480) on input[value='4']
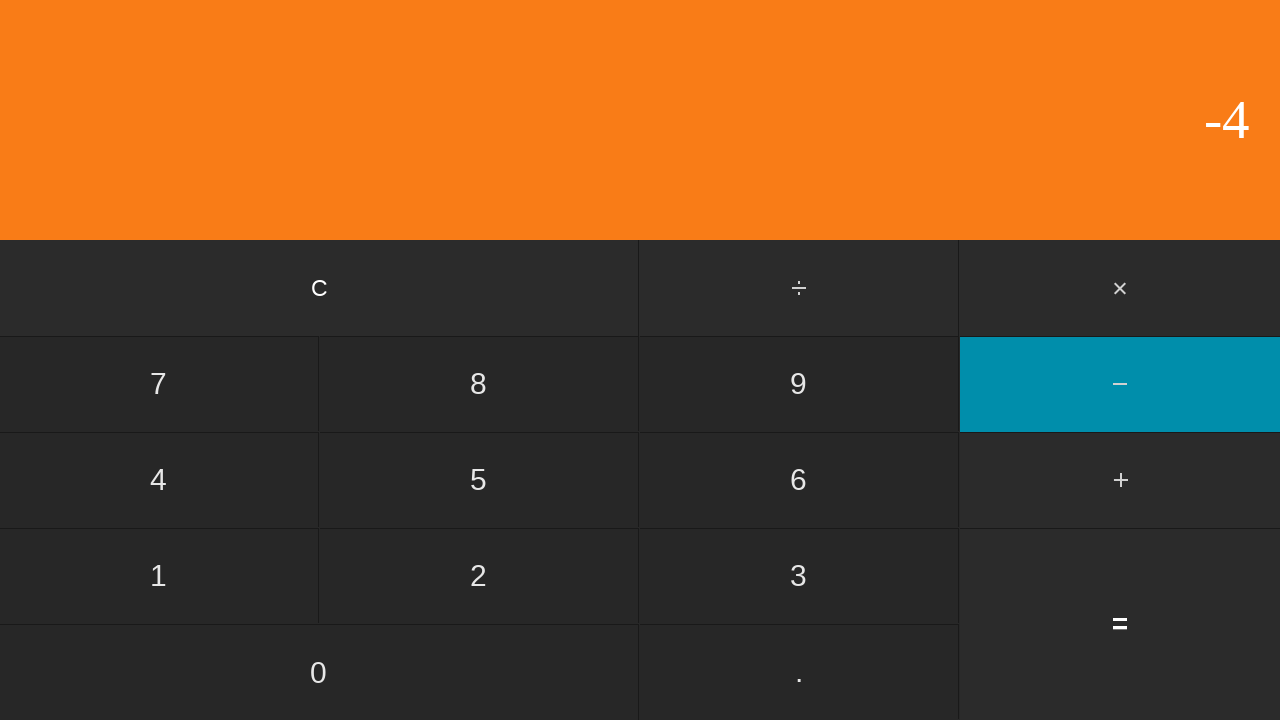

Clicked equals to calculate 0 - 4 at (1120, 624) on input[value='=']
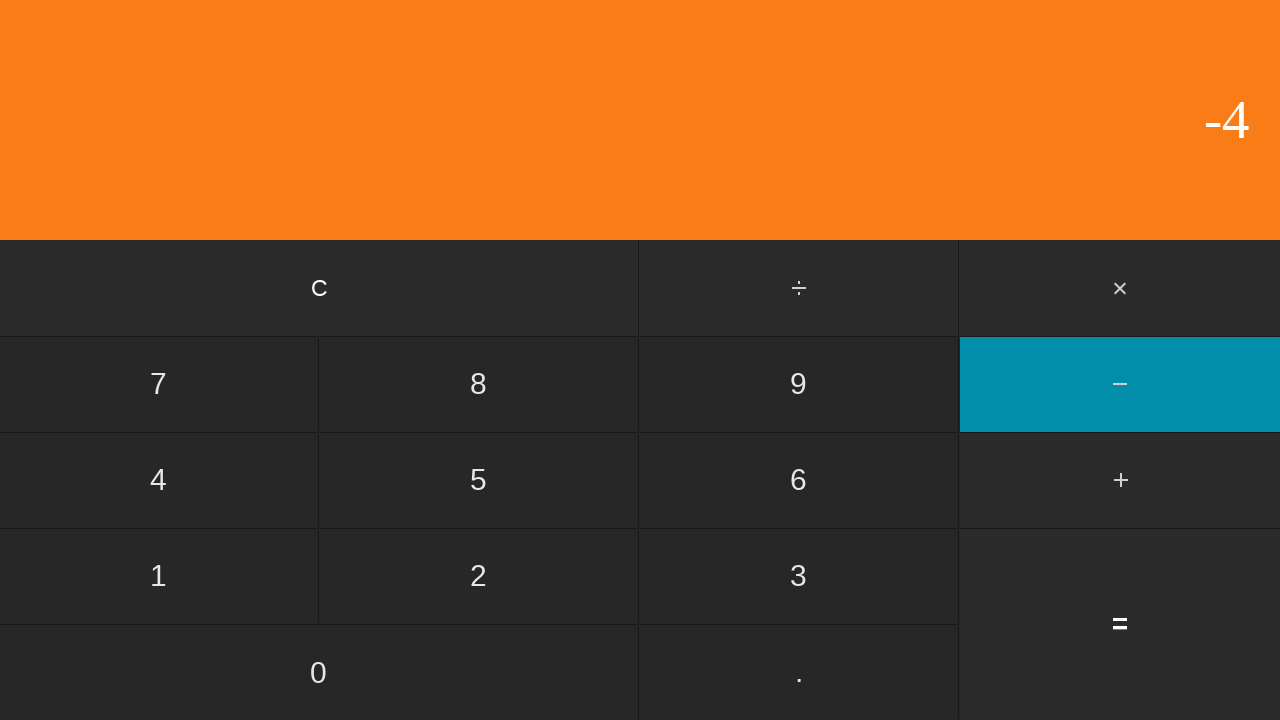

Waited for calculation result
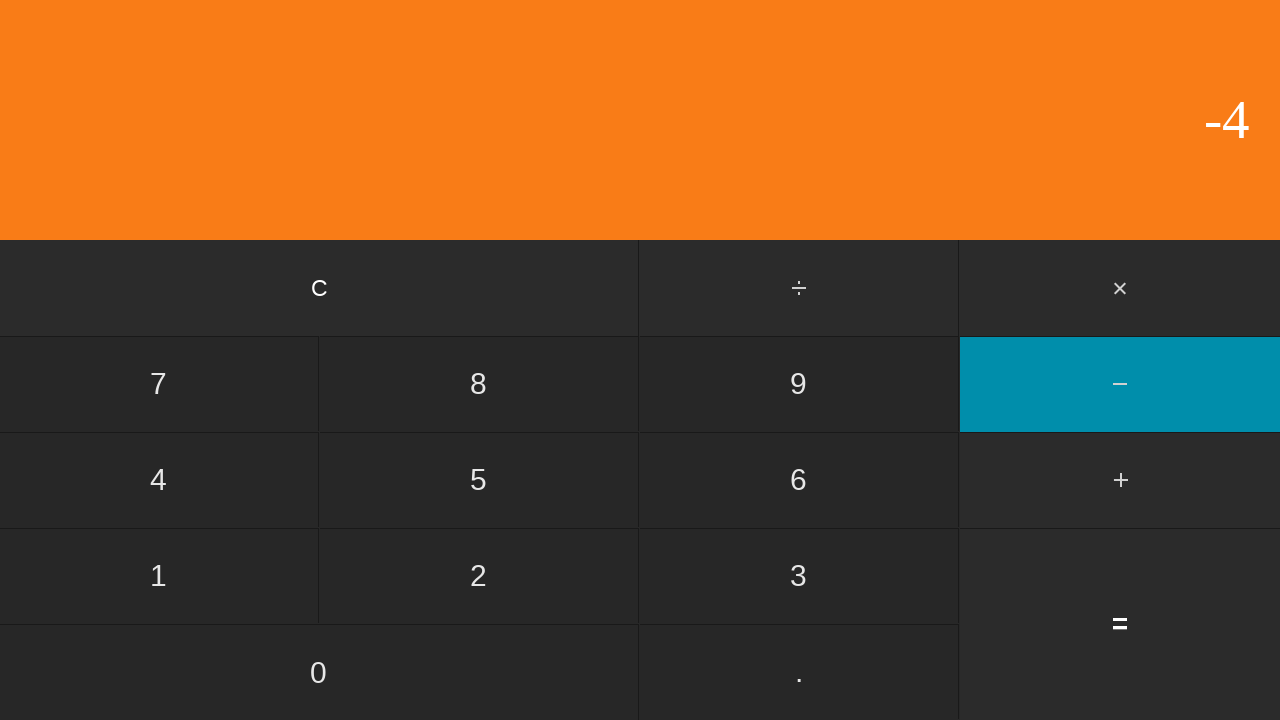

Clicked clear button to reset calculator at (320, 288) on input[value='C']
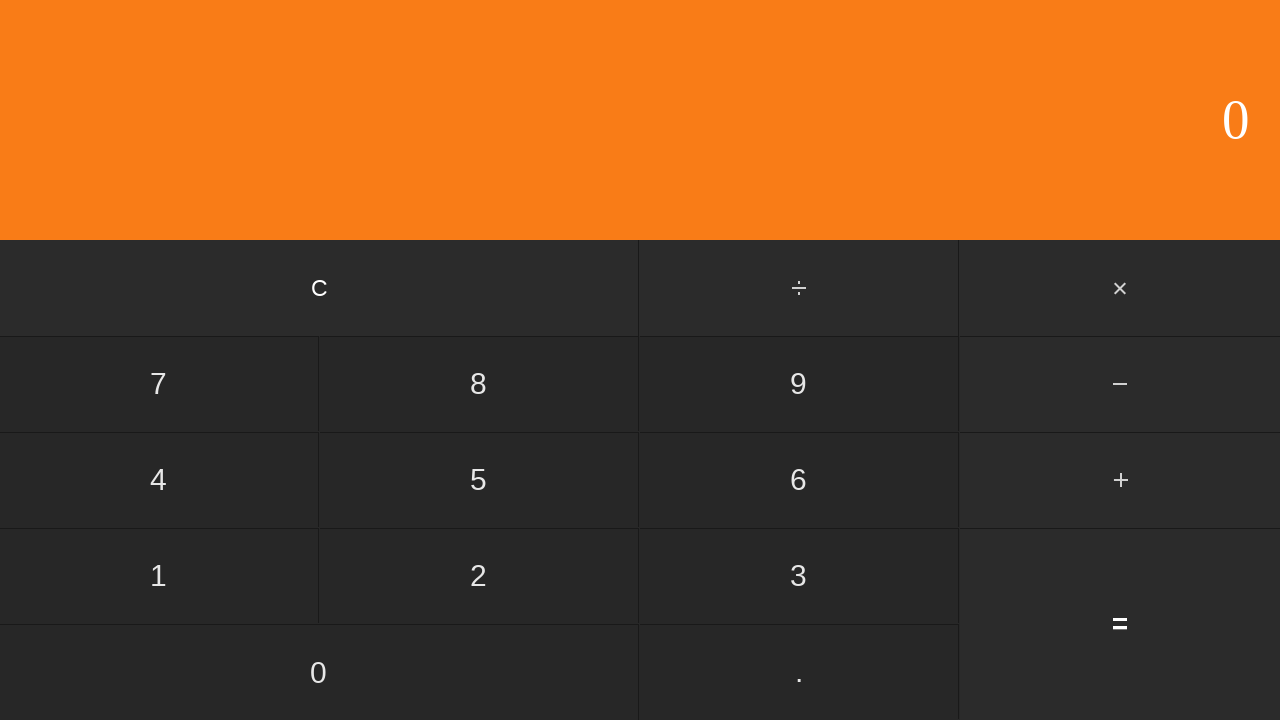

Waited for calculator to clear
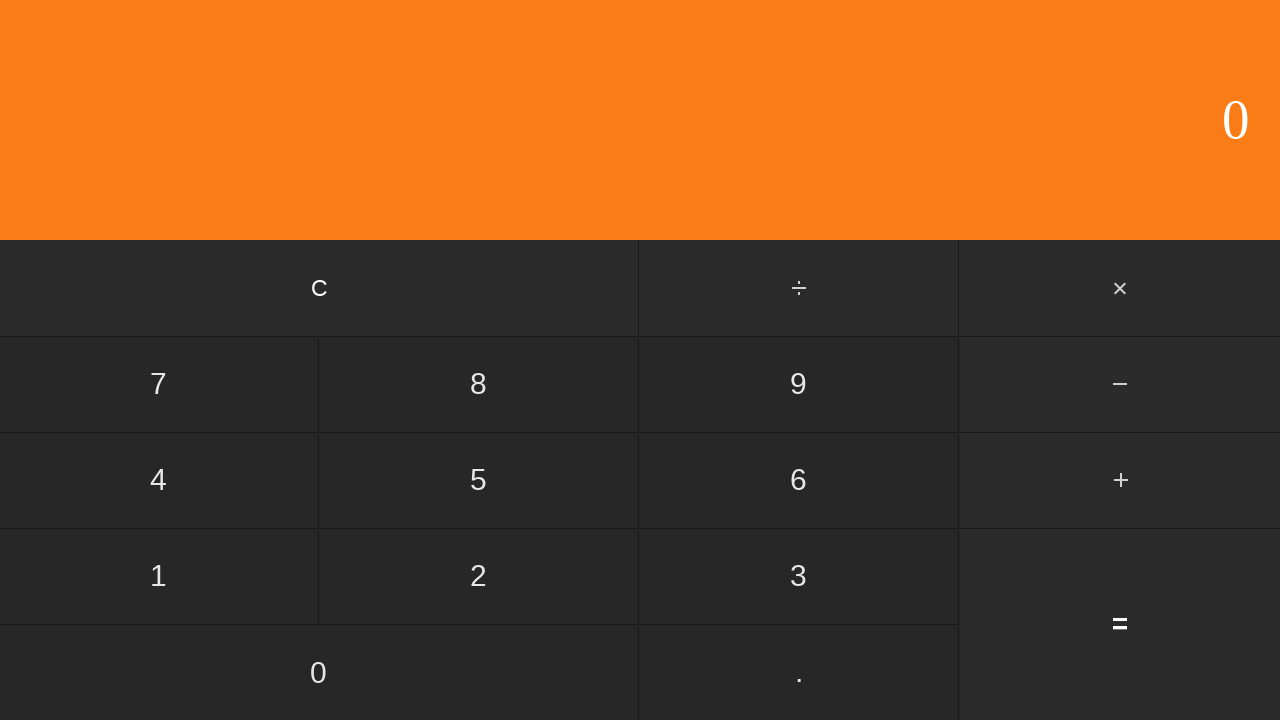

Clicked first number: 0 at (319, 672) on input[value='0']
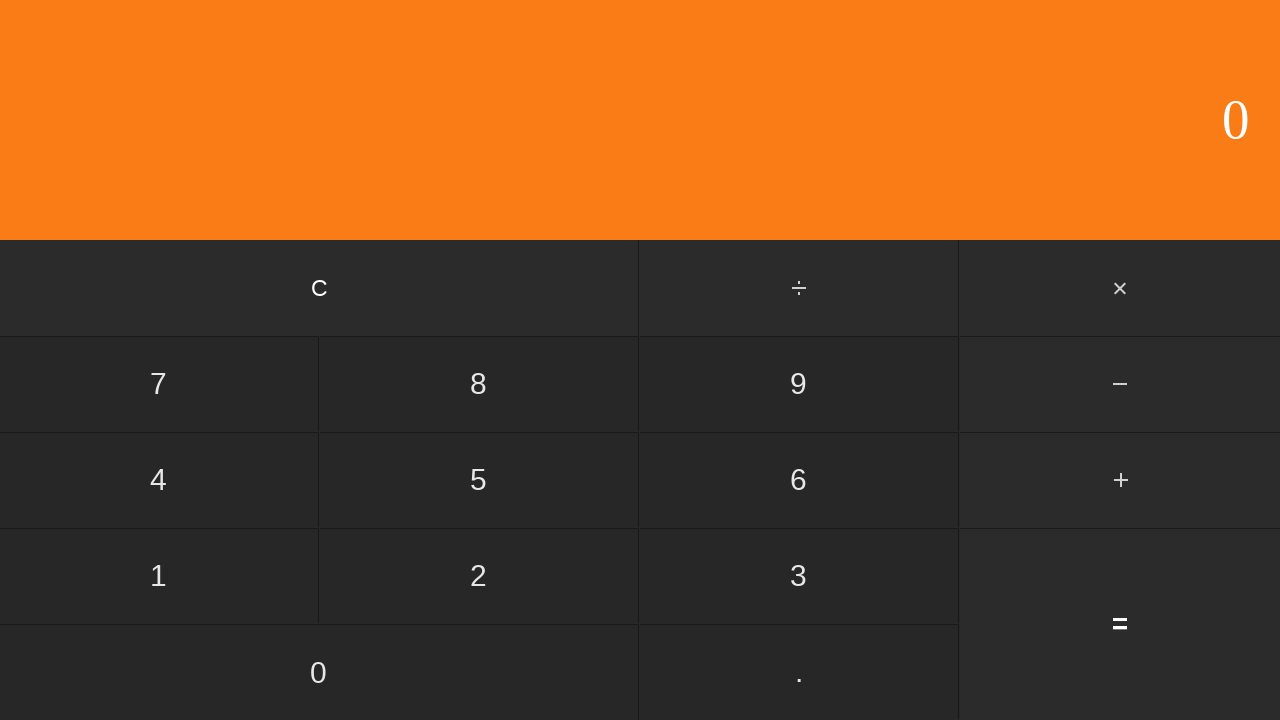

Clicked subtract button at (1120, 384) on #subtract
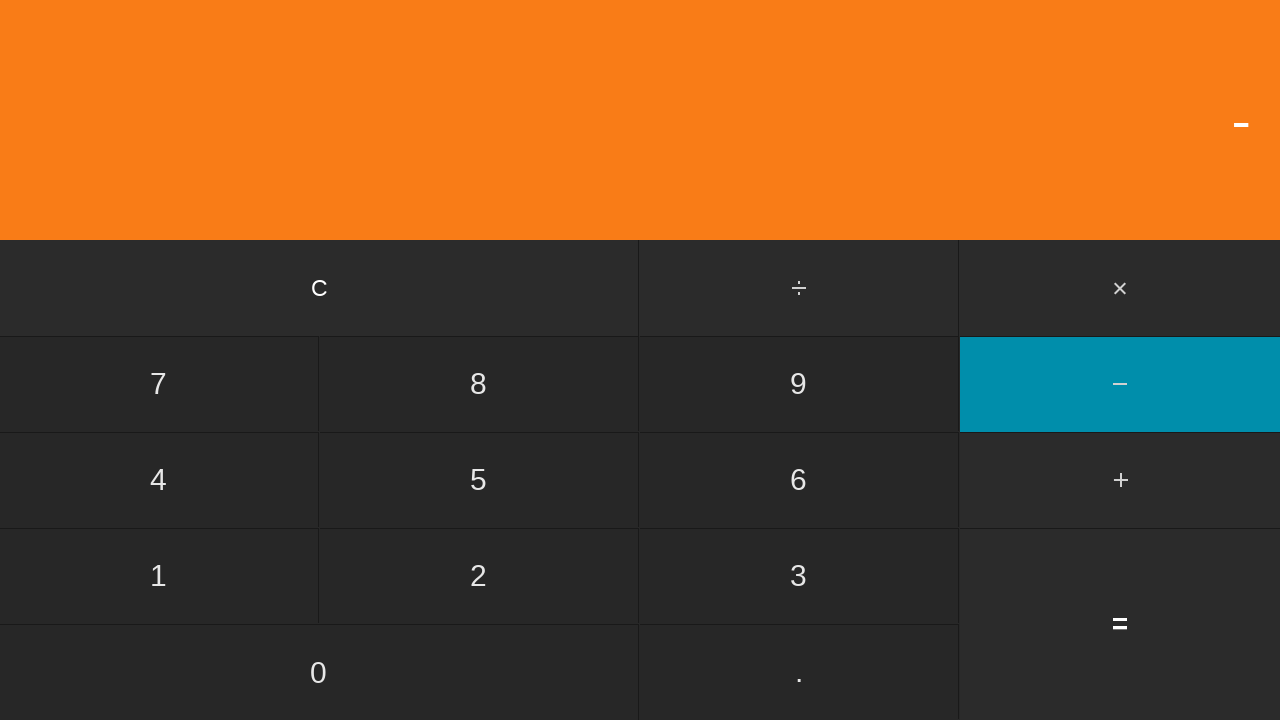

Clicked second number: 5 at (479, 480) on input[value='5']
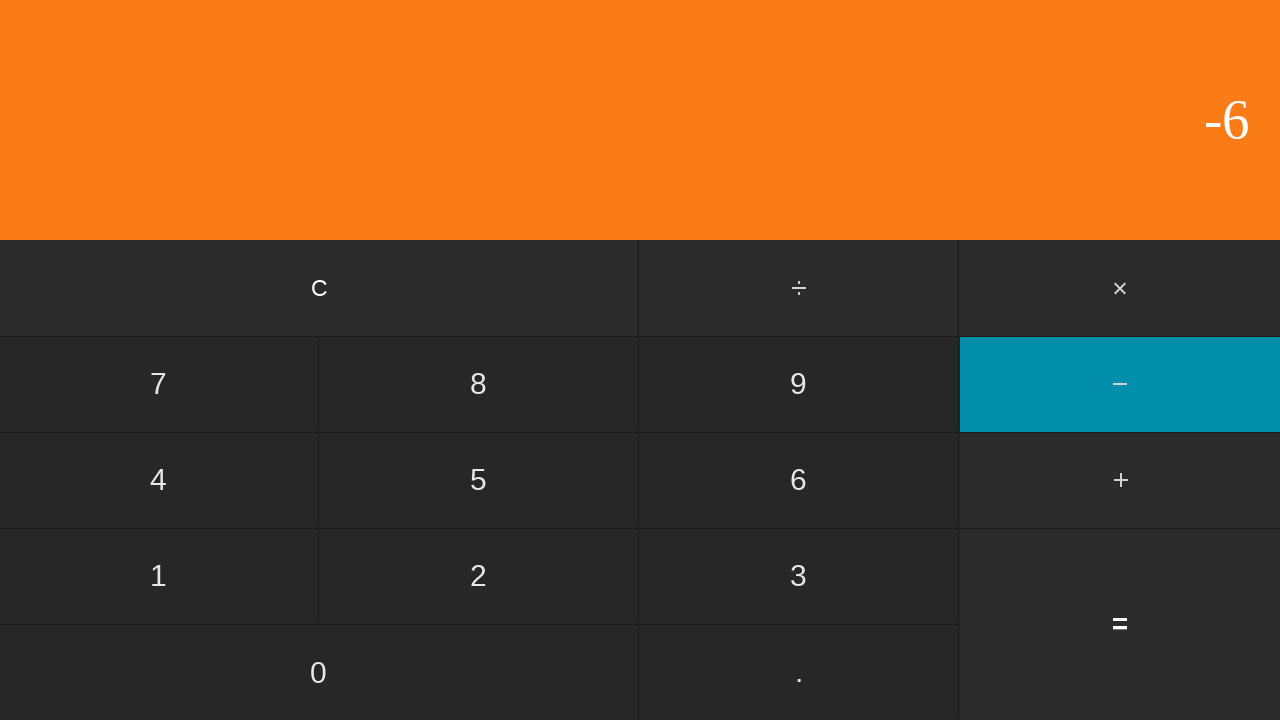

Clicked equals to calculate 0 - 5 at (1120, 624) on input[value='=']
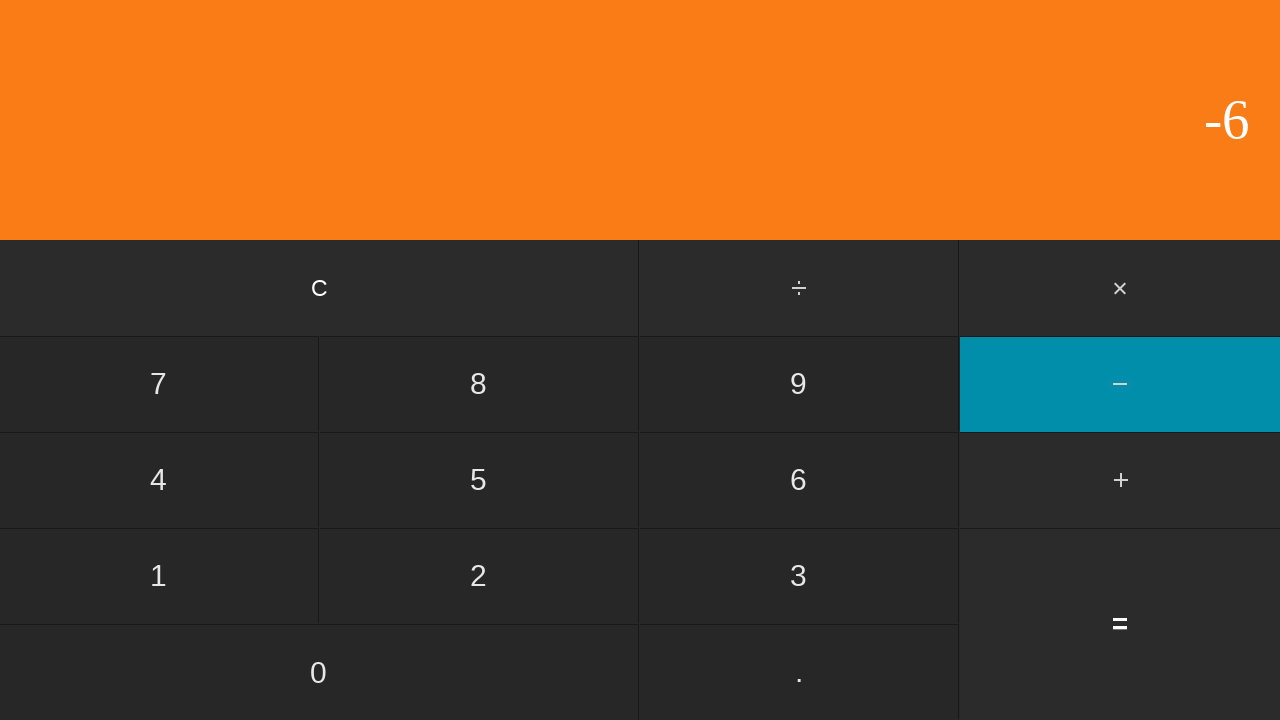

Waited for calculation result
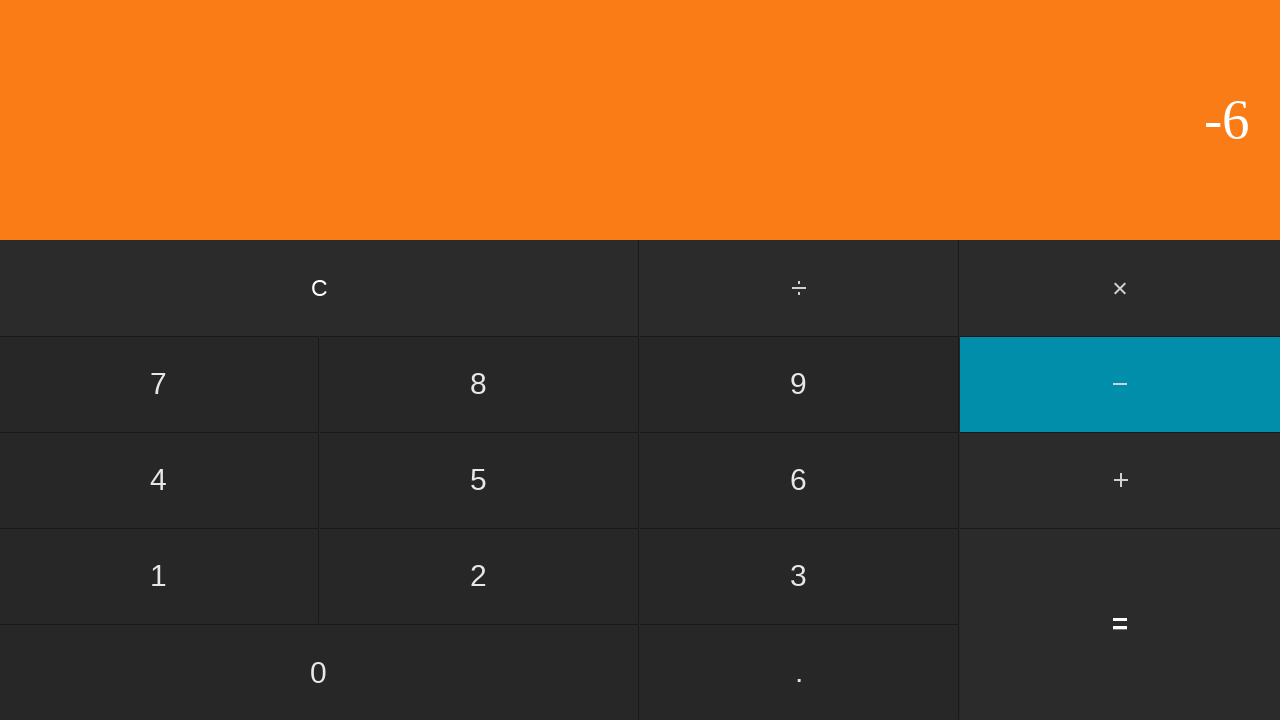

Clicked clear button to reset calculator at (320, 288) on input[value='C']
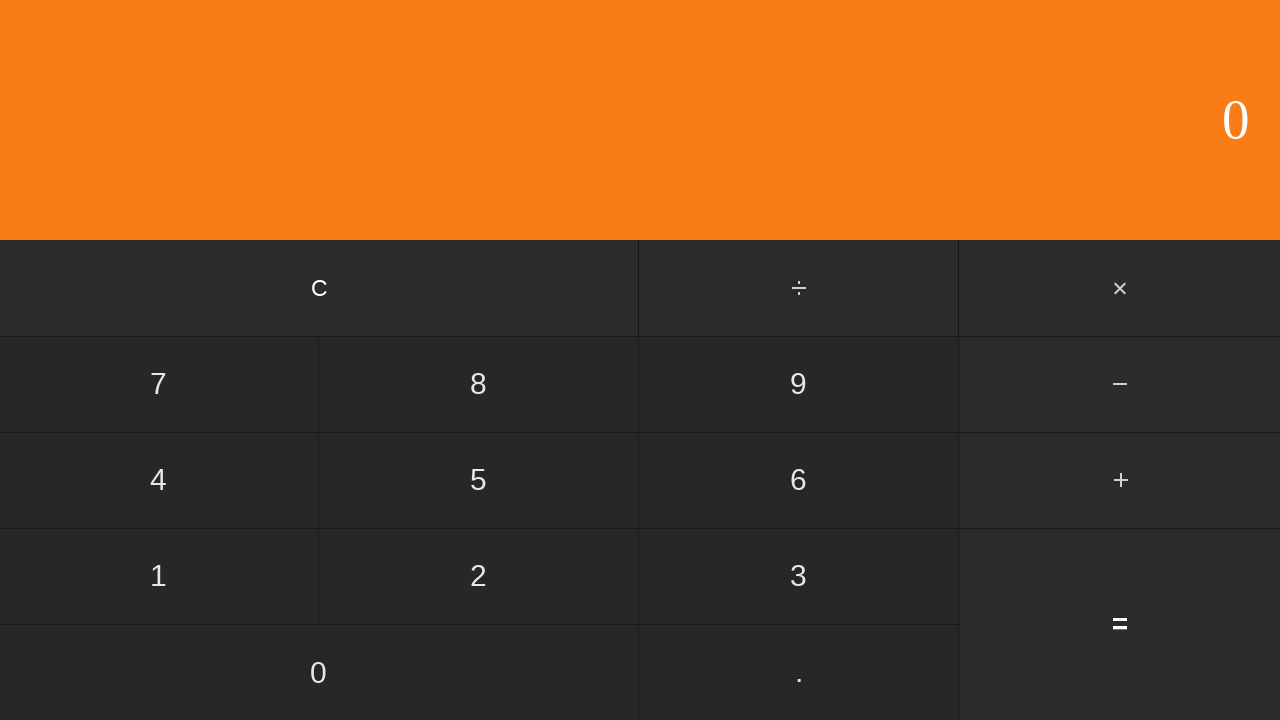

Waited for calculator to clear
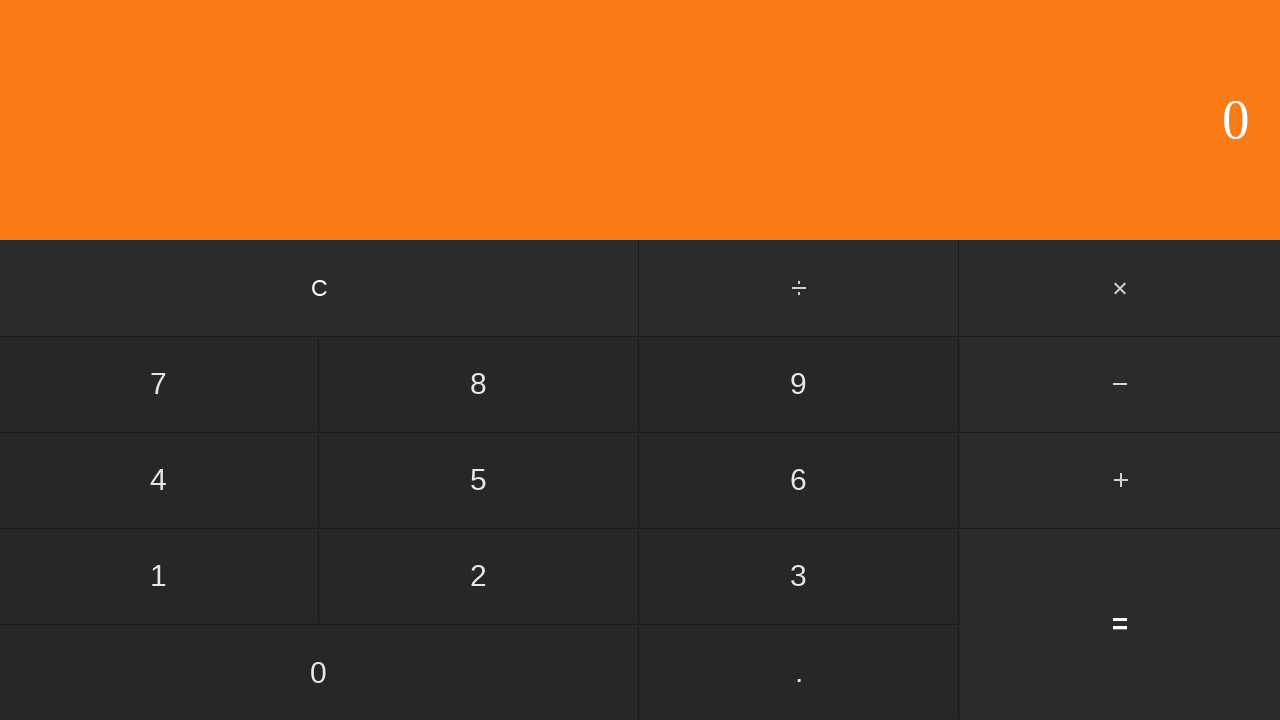

Clicked first number: 0 at (319, 672) on input[value='0']
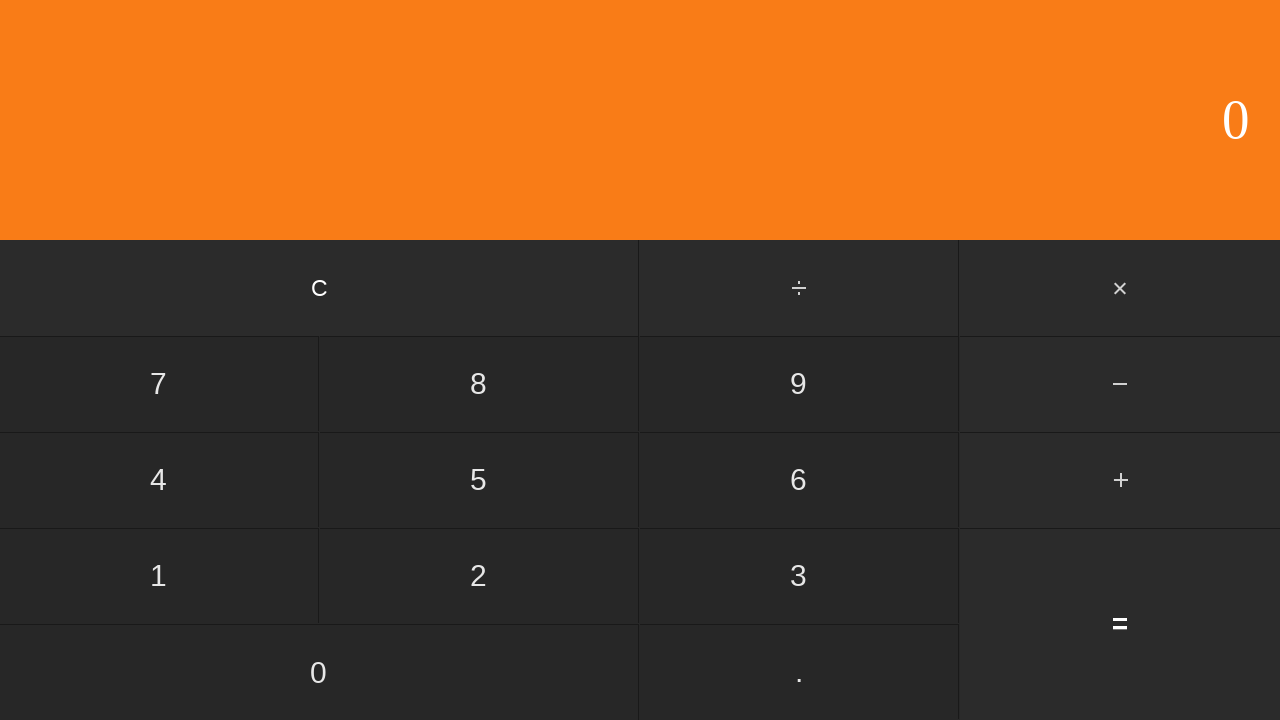

Clicked subtract button at (1120, 384) on #subtract
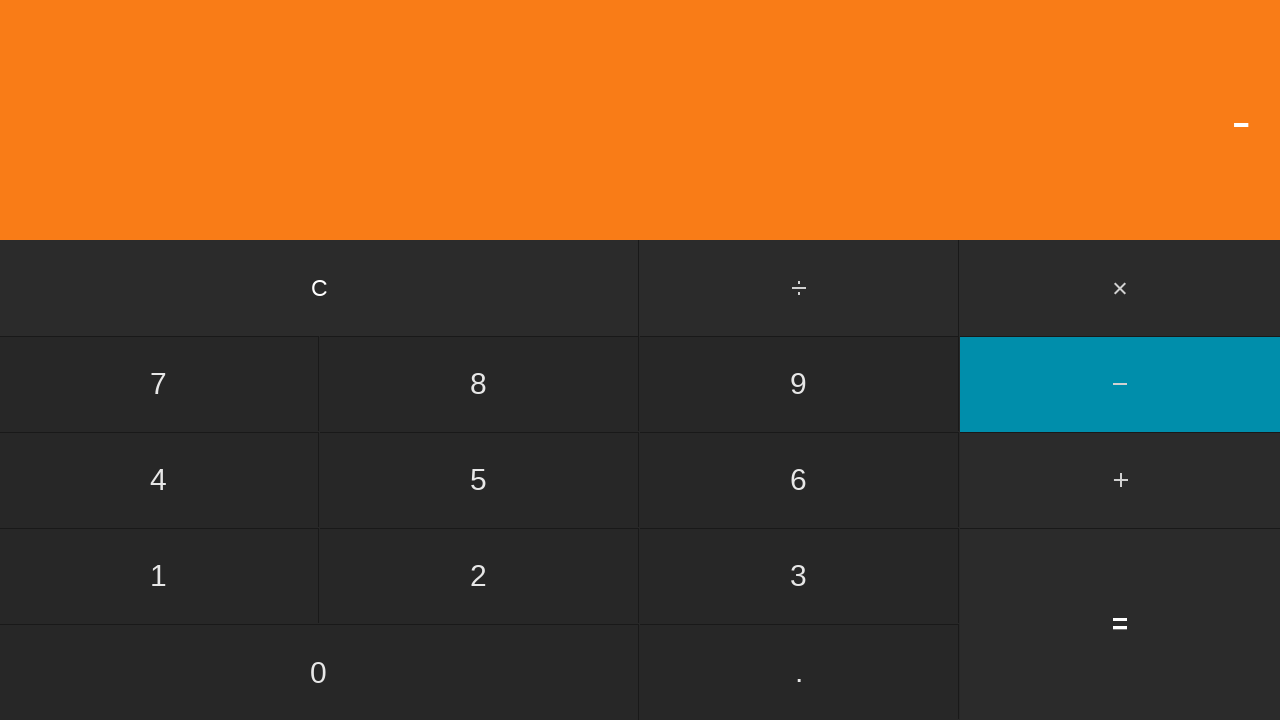

Clicked second number: 6 at (799, 480) on input[value='6']
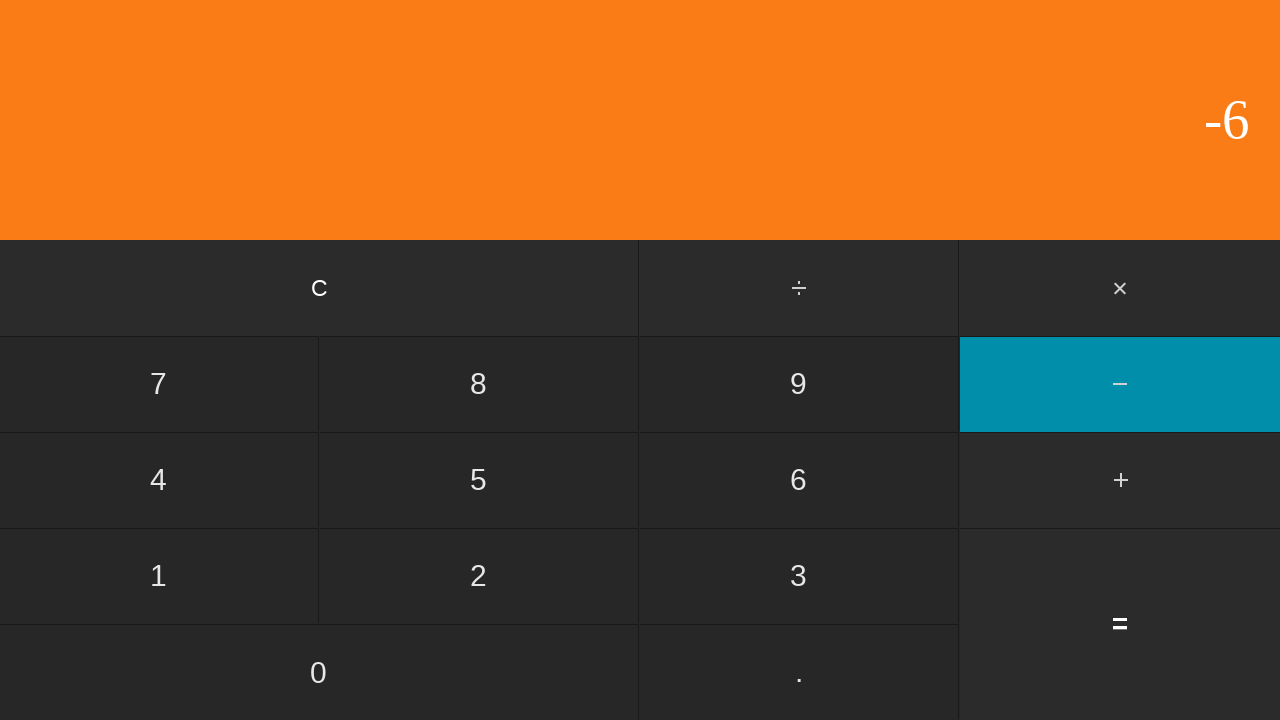

Clicked equals to calculate 0 - 6 at (1120, 624) on input[value='=']
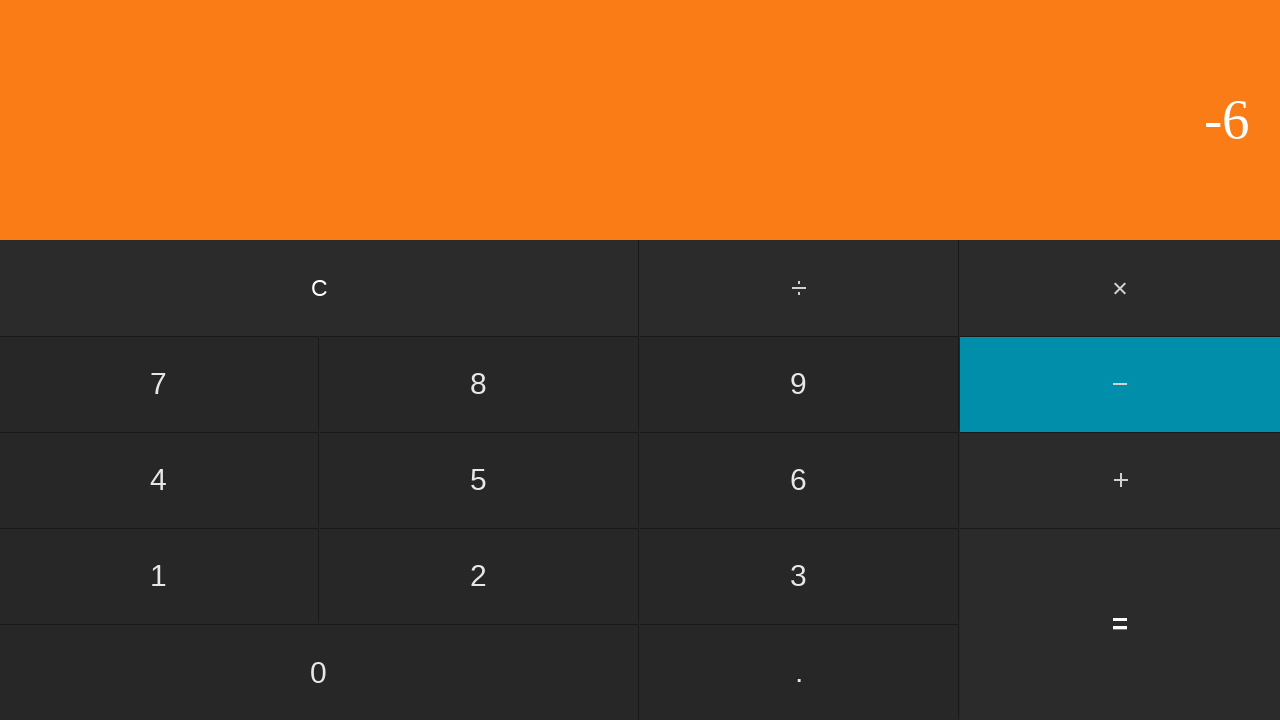

Waited for calculation result
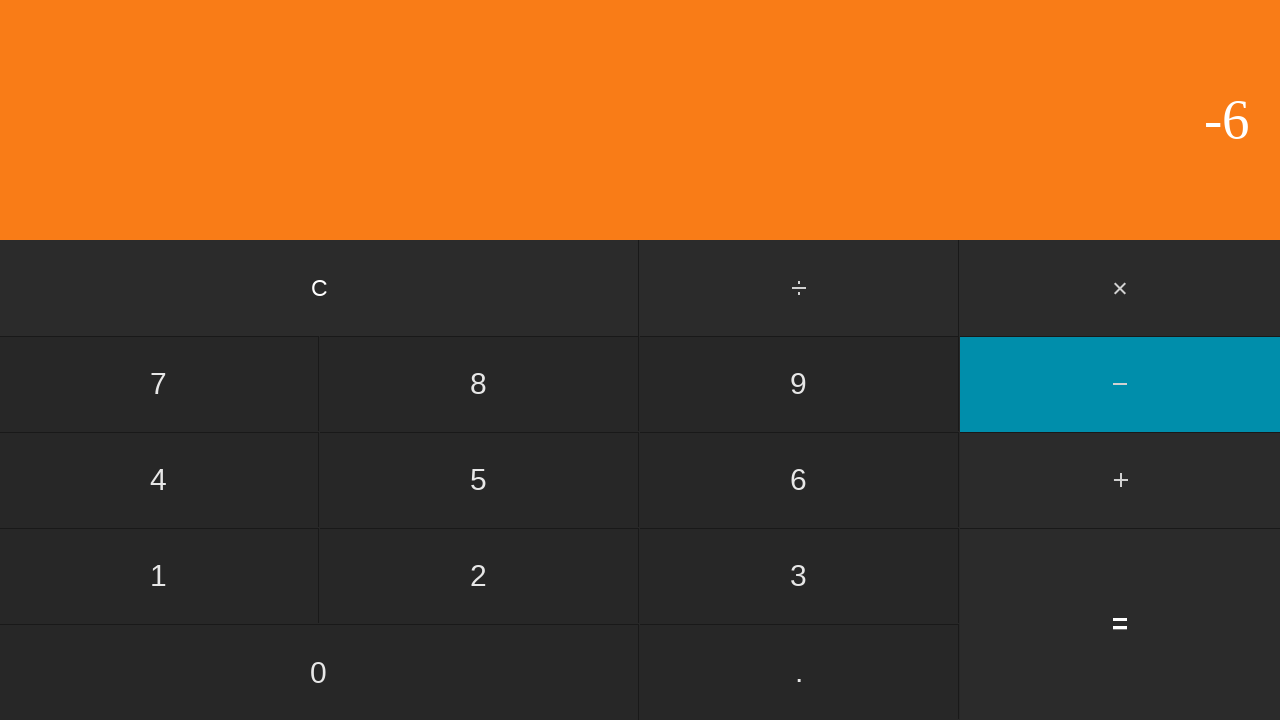

Clicked clear button to reset calculator at (320, 288) on input[value='C']
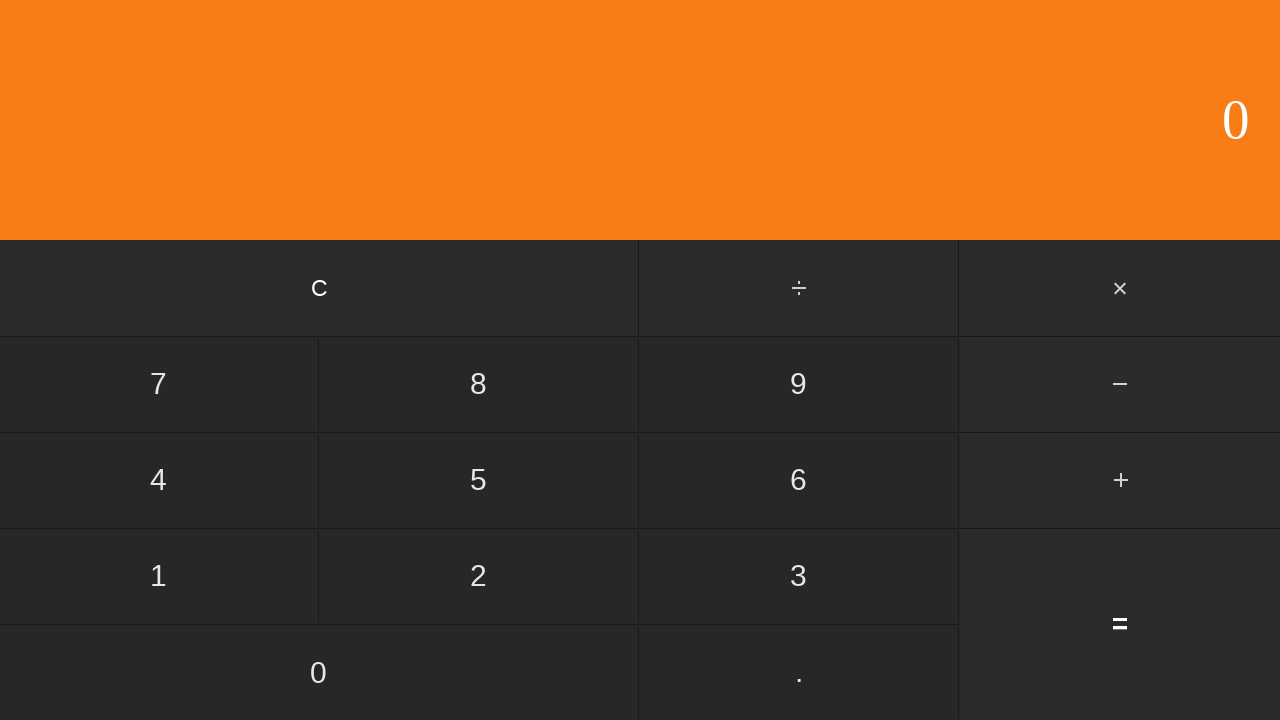

Waited for calculator to clear
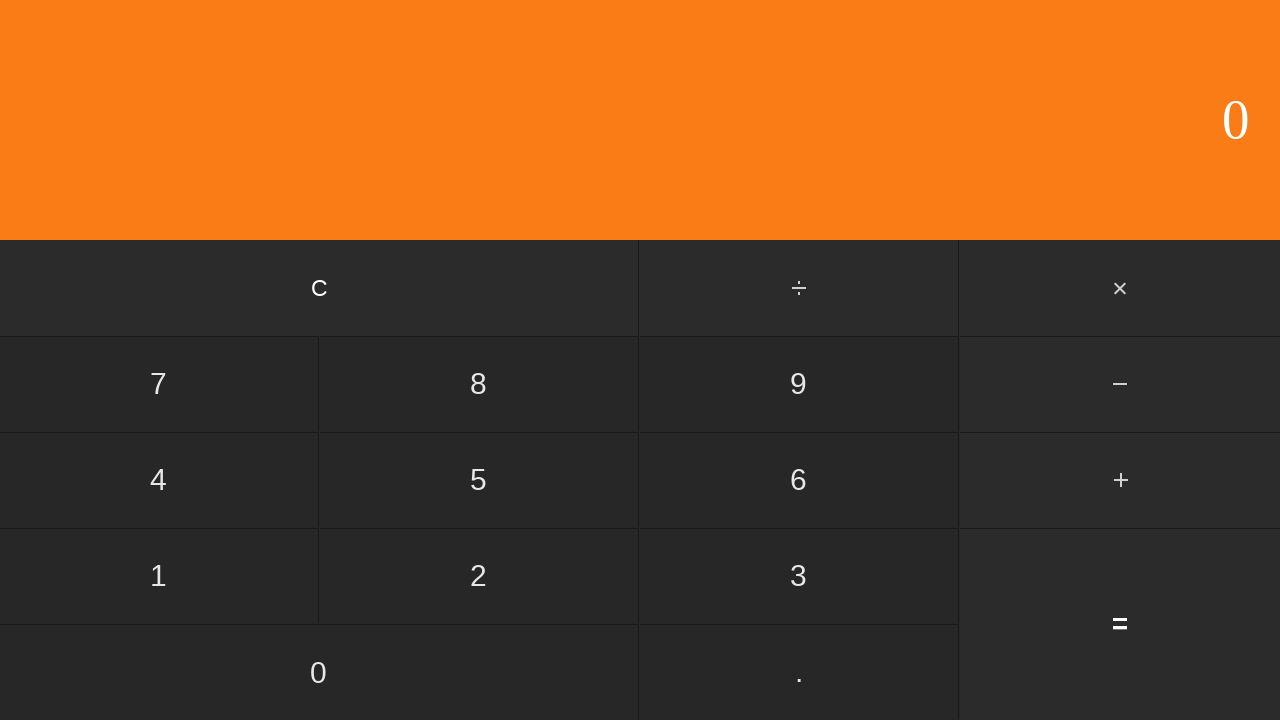

Clicked first number: 0 at (319, 672) on input[value='0']
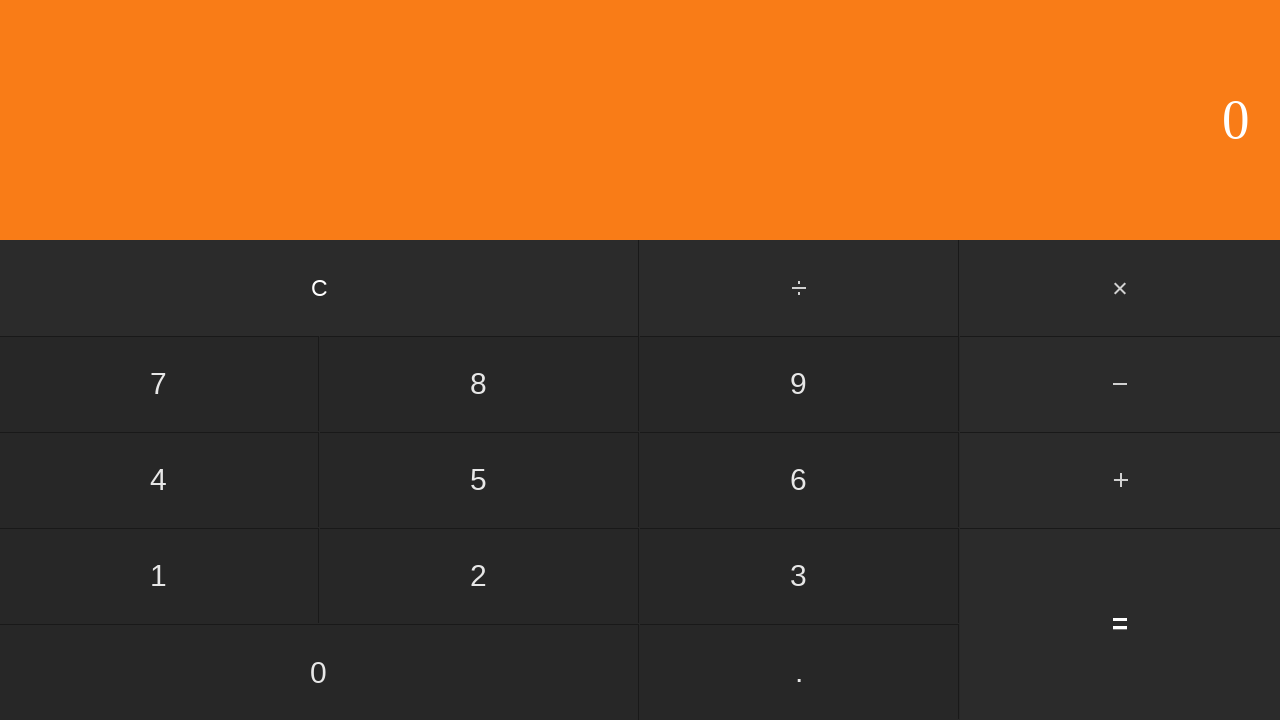

Clicked subtract button at (1120, 384) on #subtract
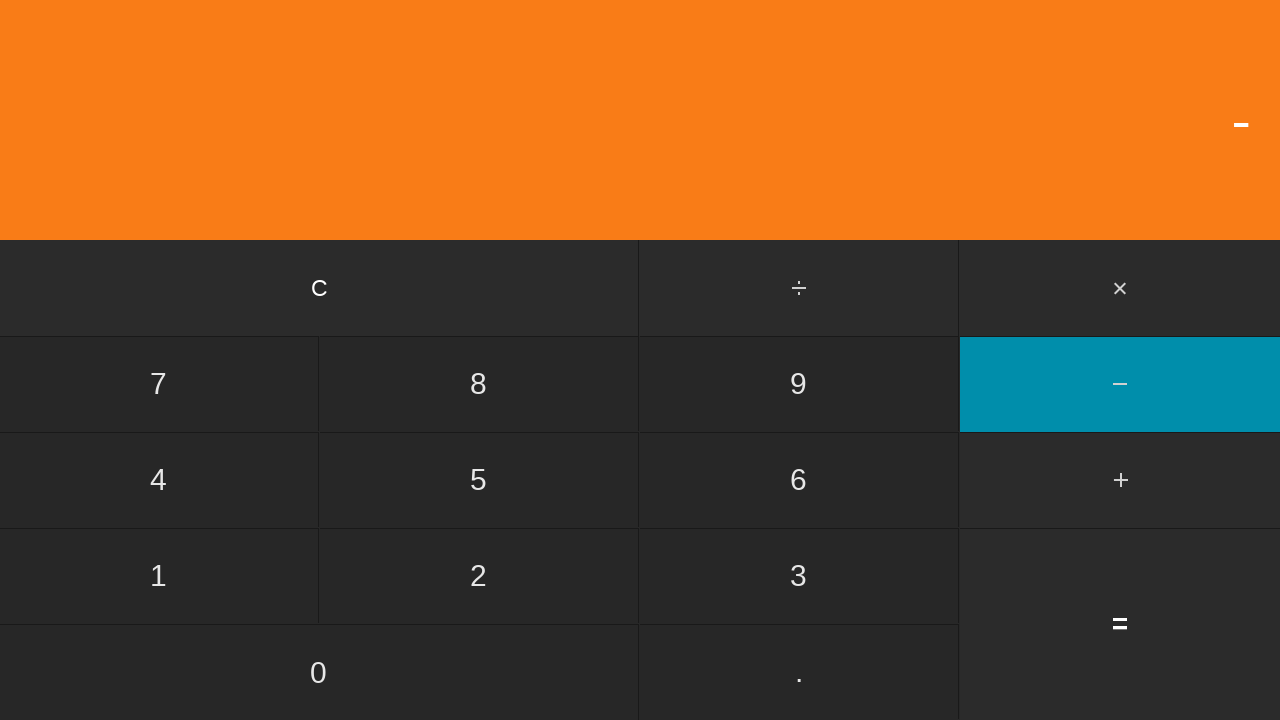

Clicked second number: 7 at (159, 384) on input[value='7']
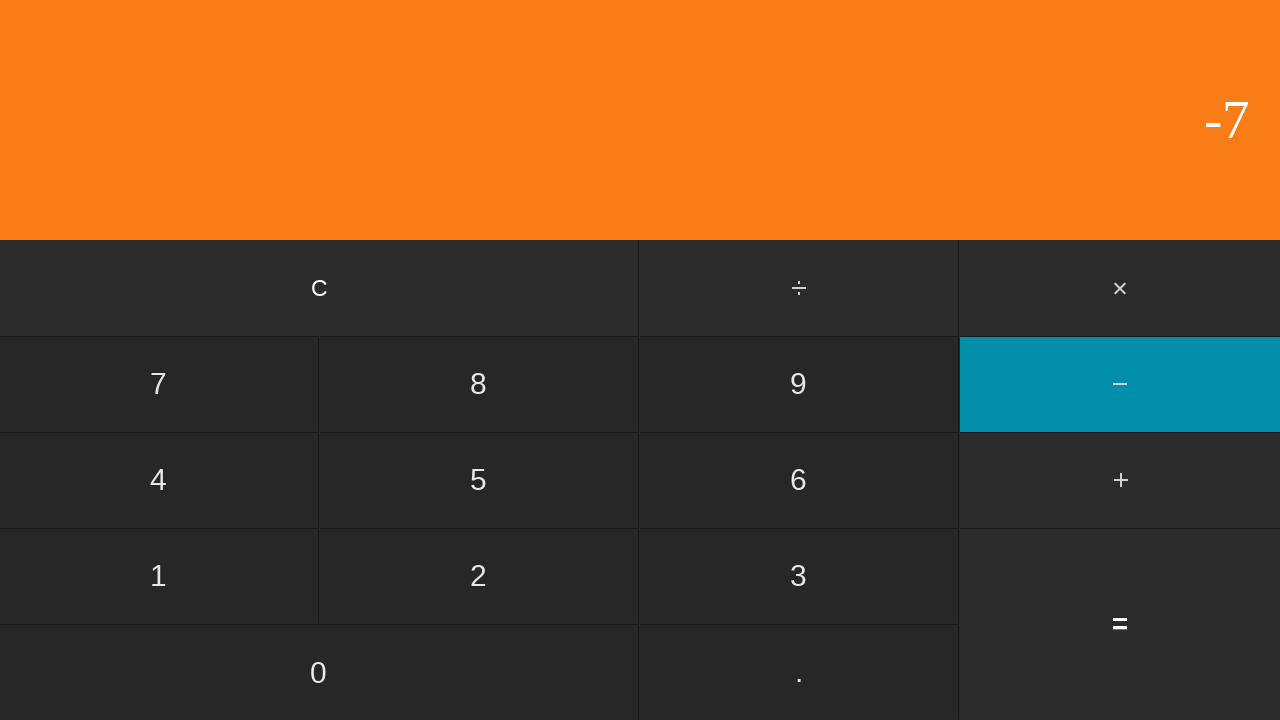

Clicked equals to calculate 0 - 7 at (1120, 624) on input[value='=']
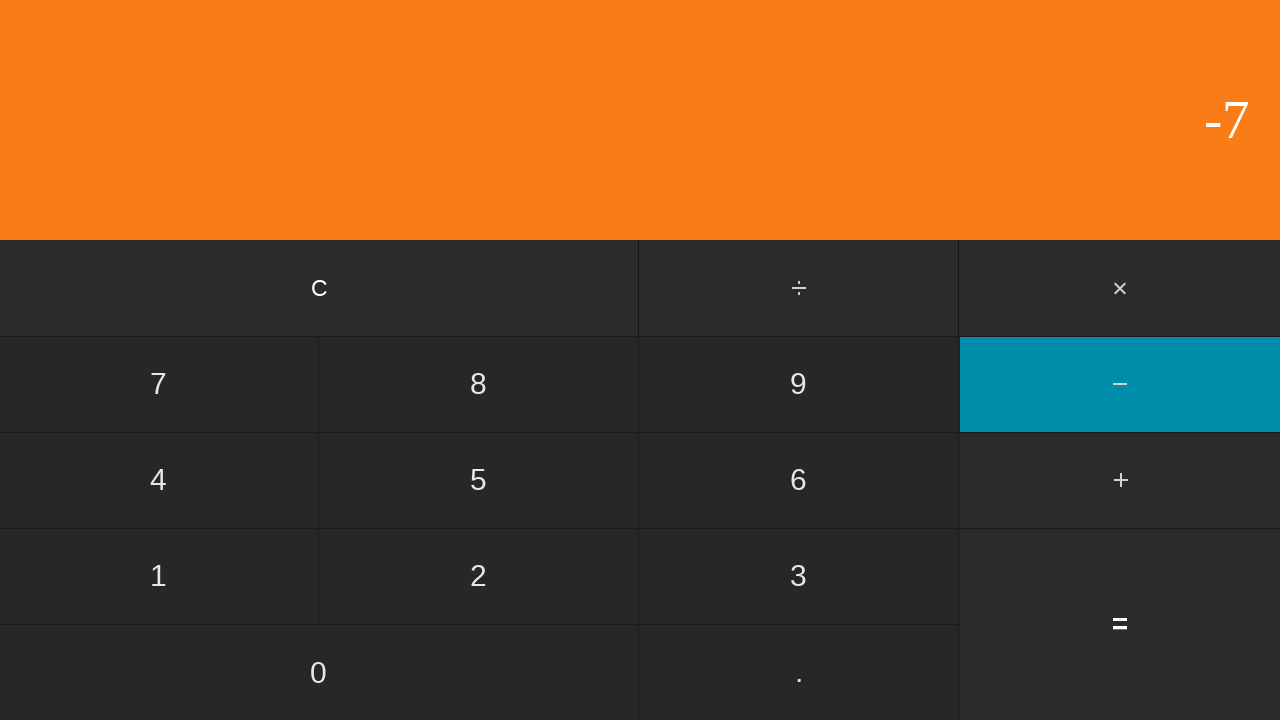

Waited for calculation result
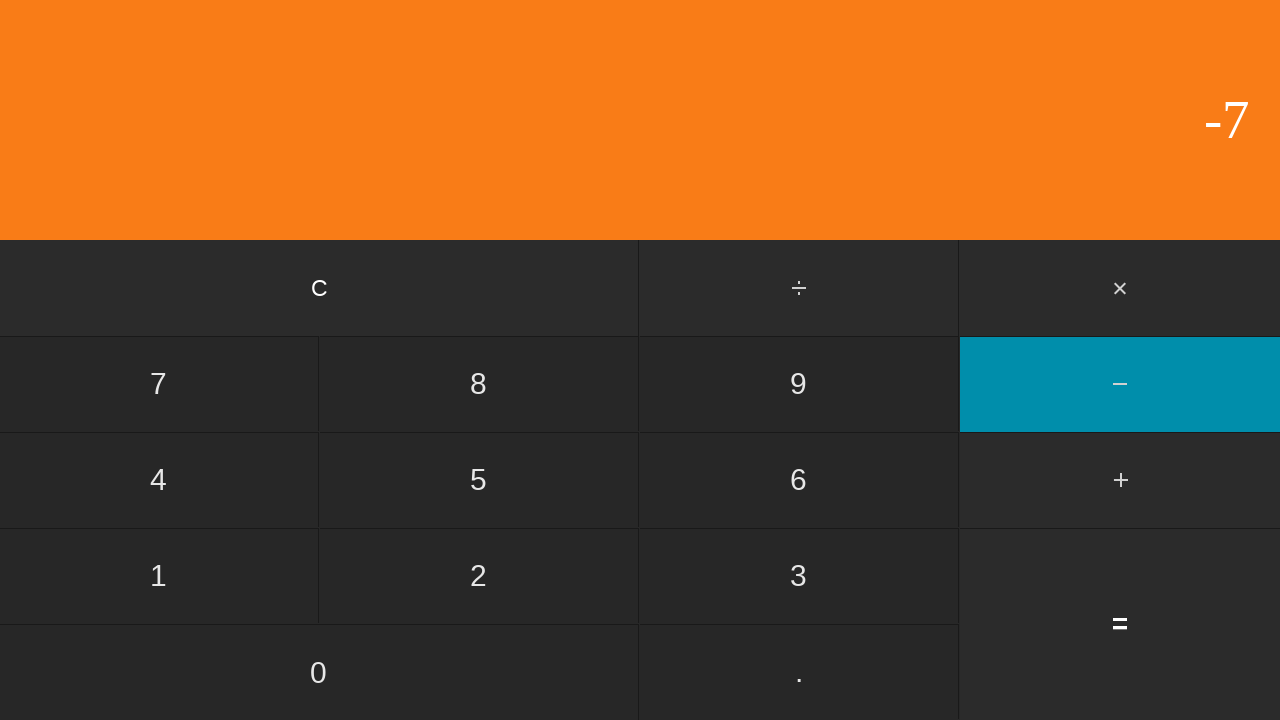

Clicked clear button to reset calculator at (320, 288) on input[value='C']
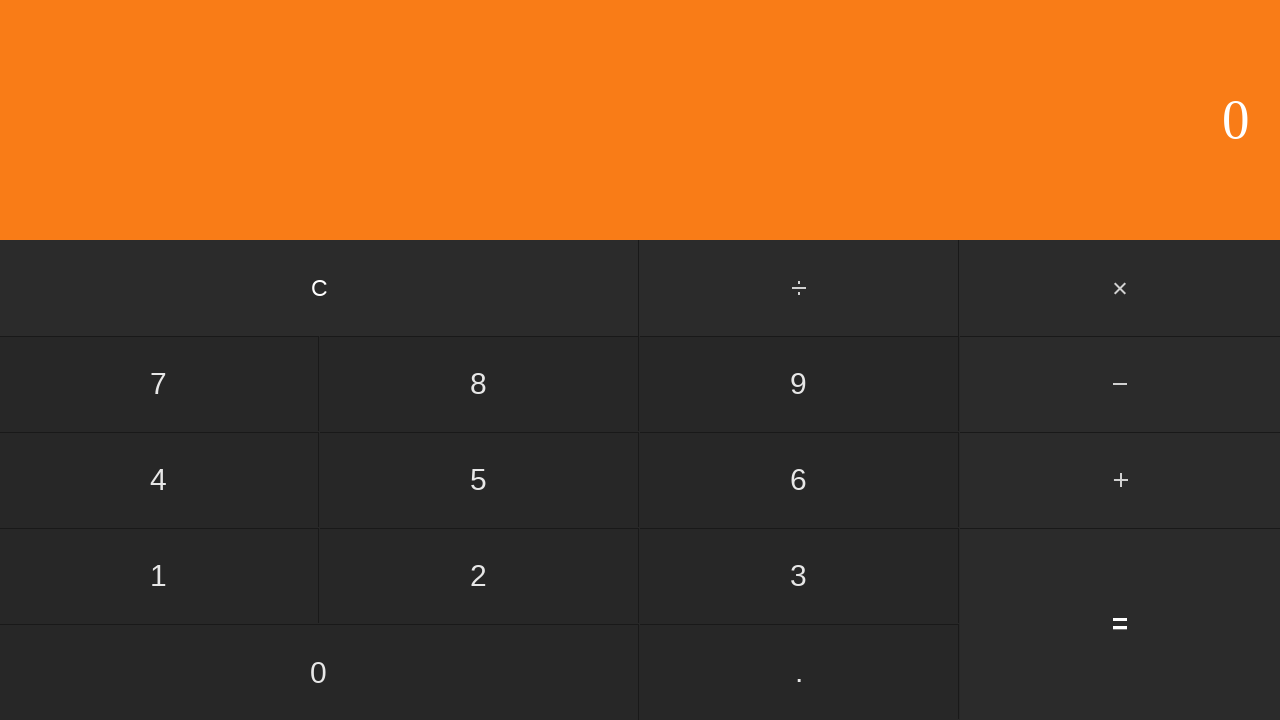

Waited for calculator to clear
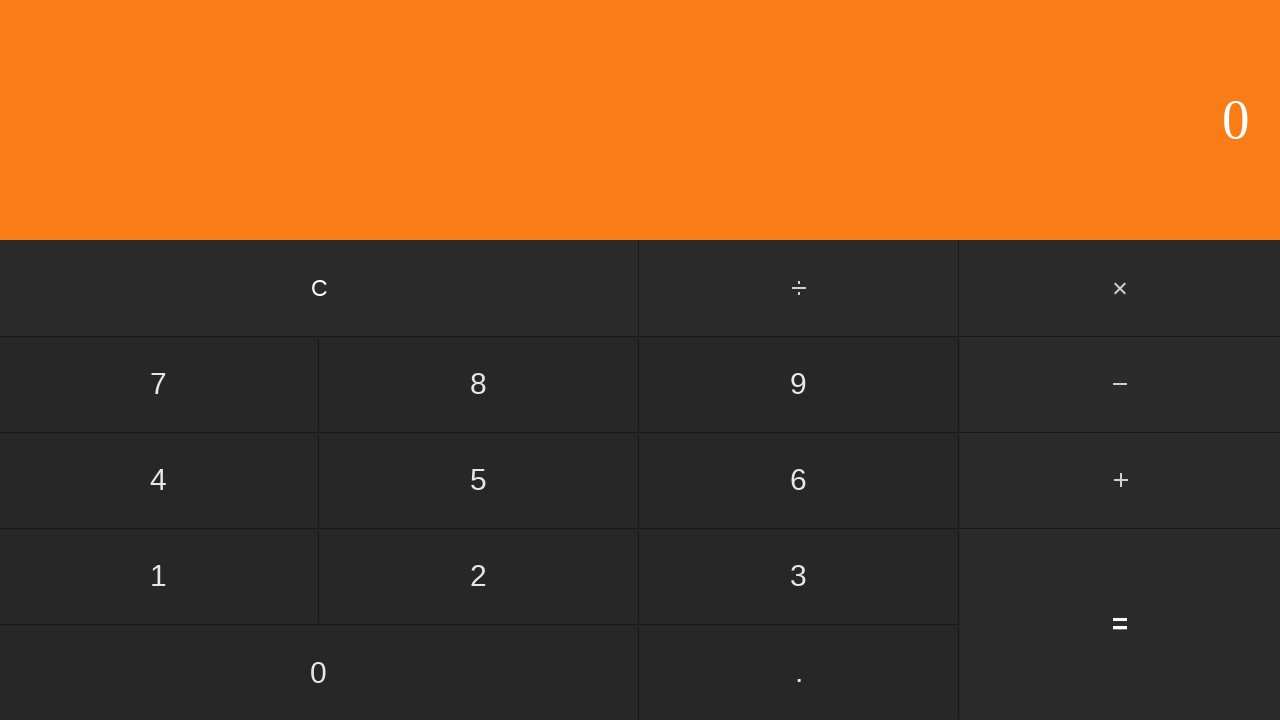

Clicked first number: 0 at (319, 672) on input[value='0']
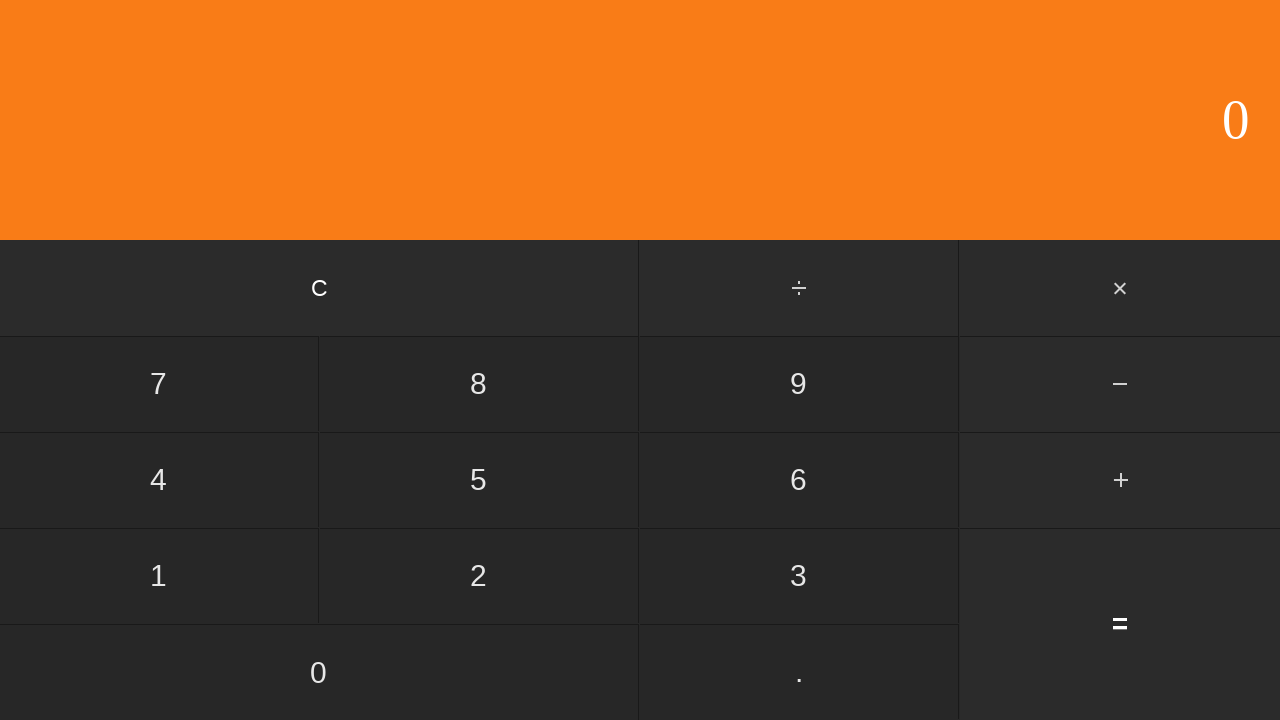

Clicked subtract button at (1120, 384) on #subtract
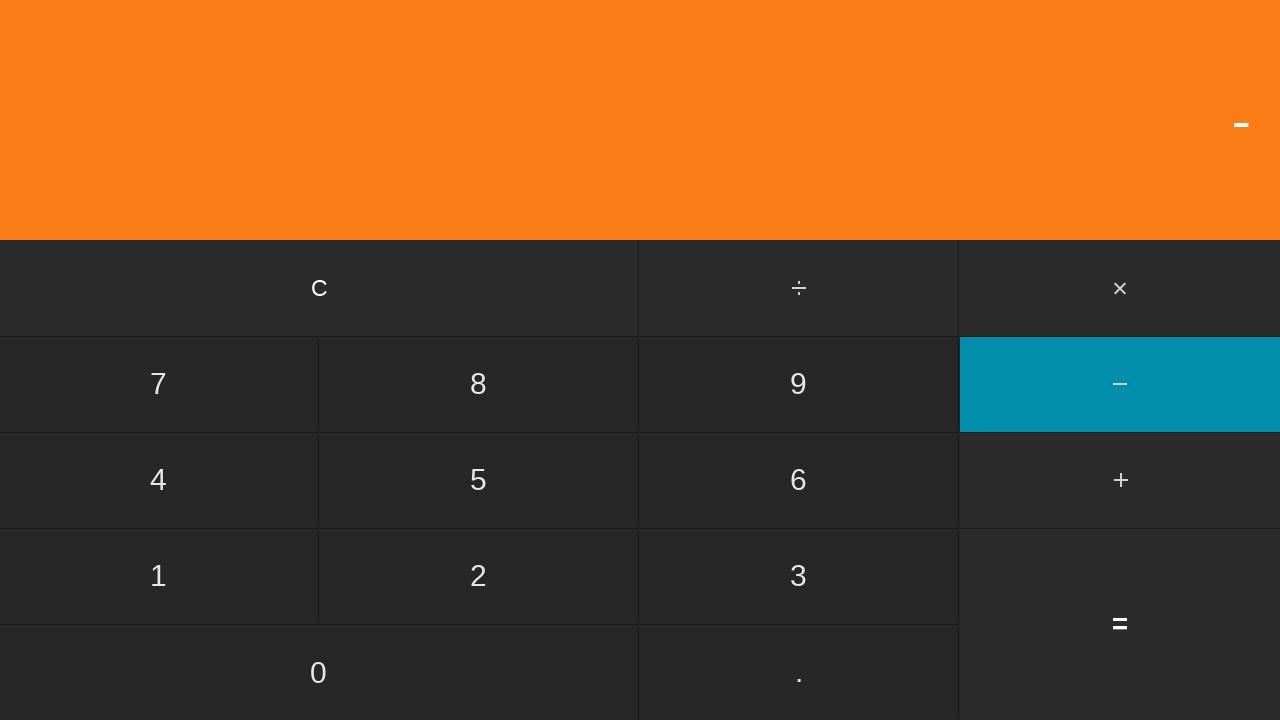

Clicked second number: 8 at (479, 384) on input[value='8']
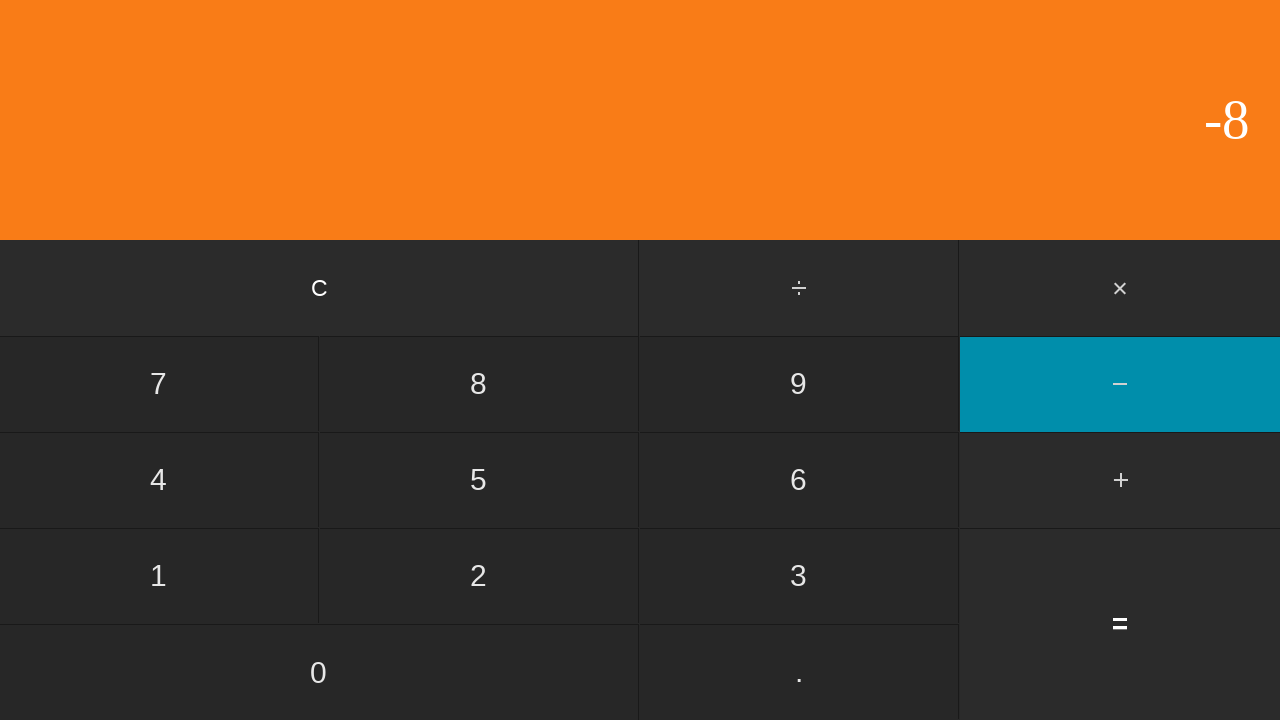

Clicked equals to calculate 0 - 8 at (1120, 624) on input[value='=']
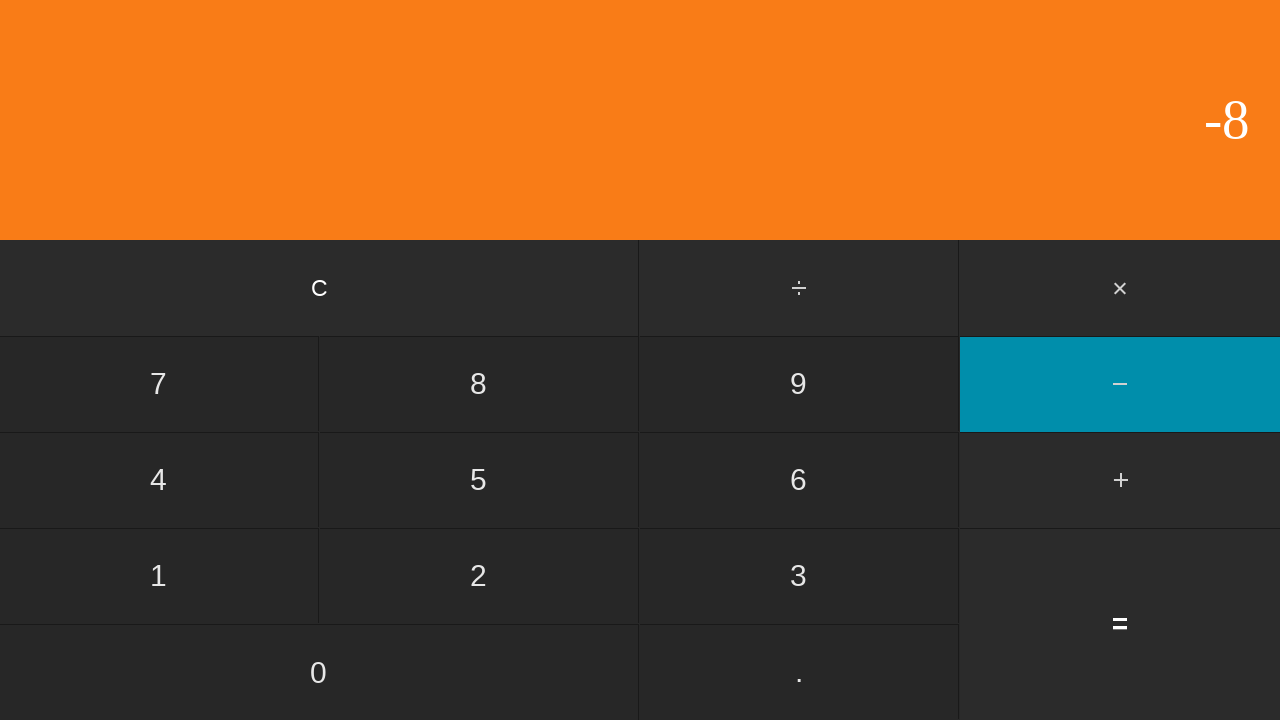

Waited for calculation result
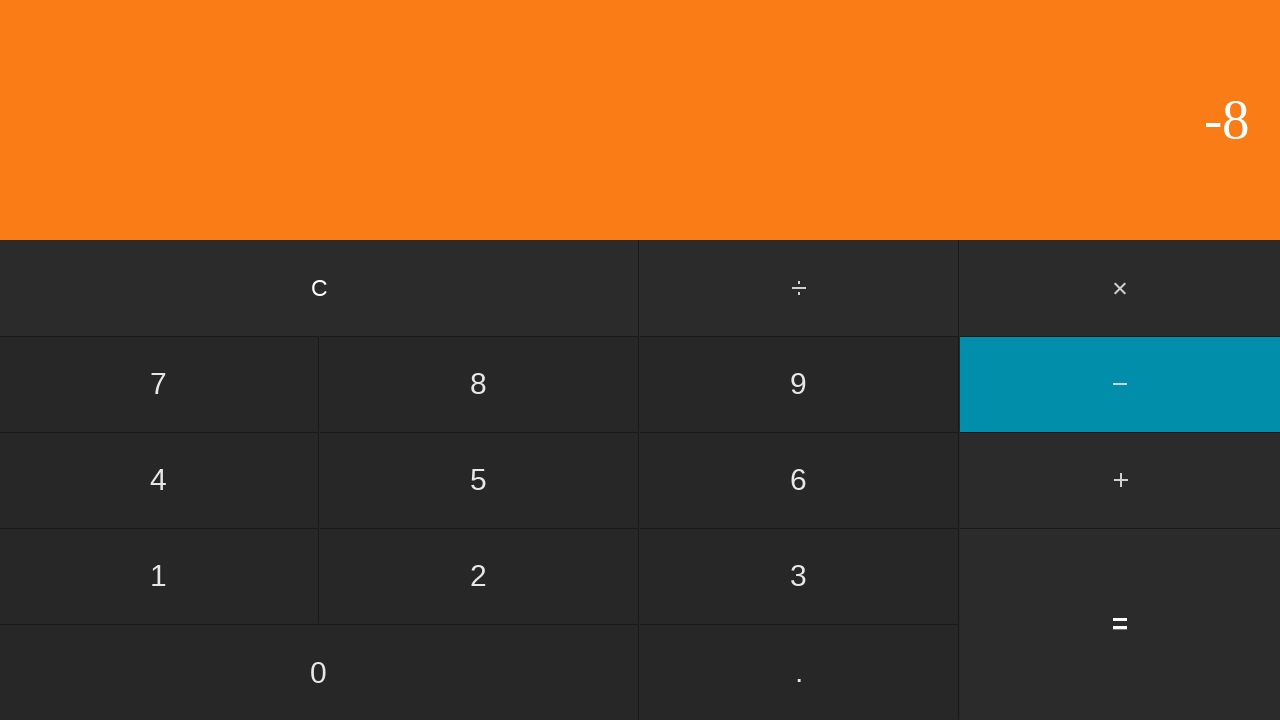

Clicked clear button to reset calculator at (320, 288) on input[value='C']
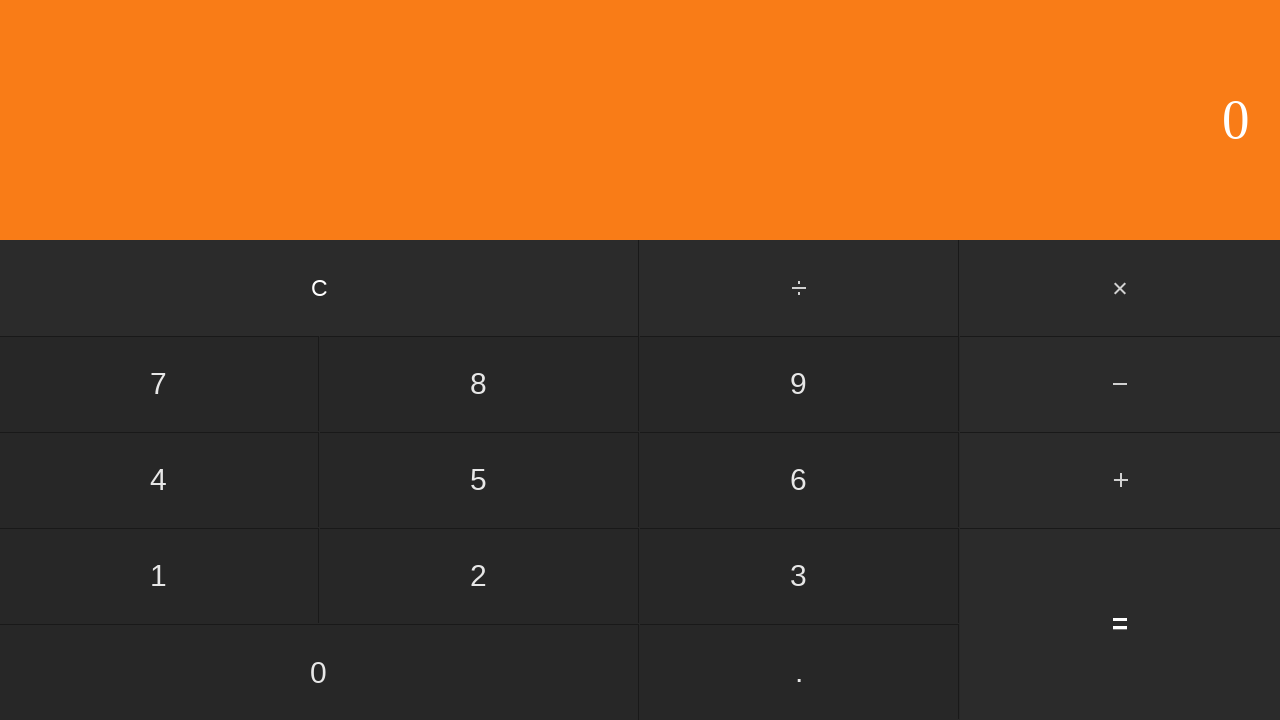

Waited for calculator to clear
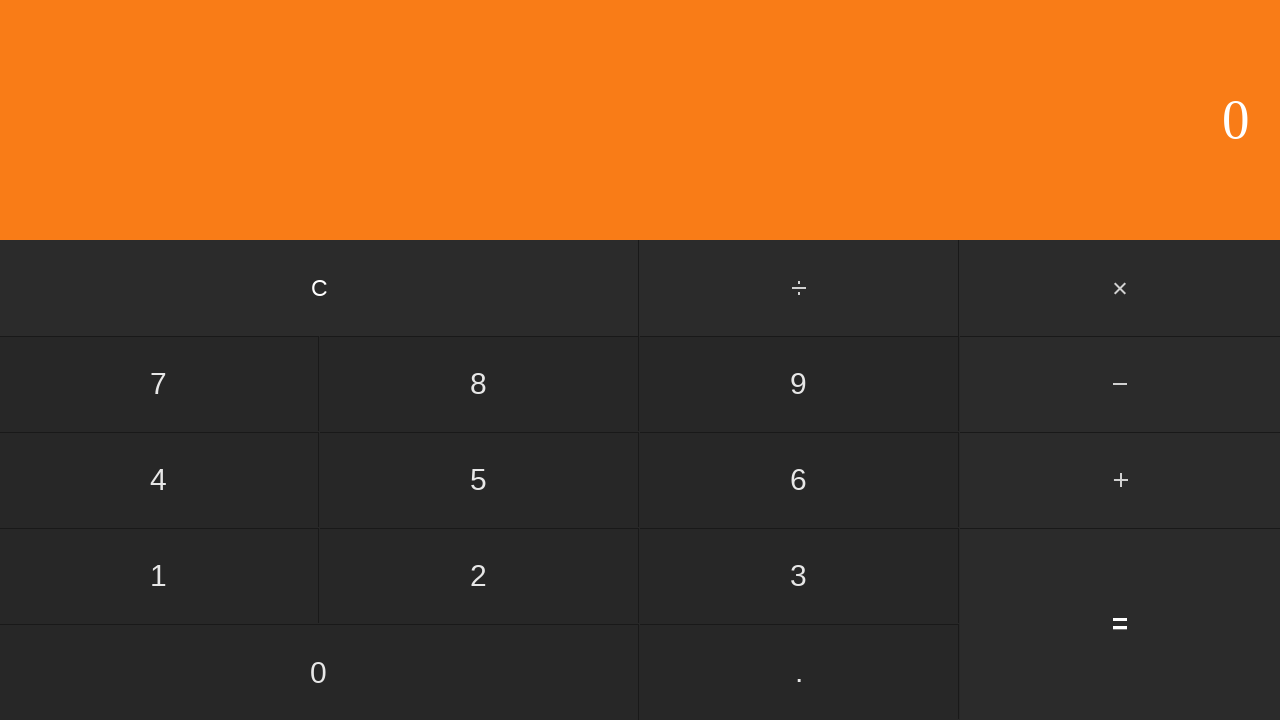

Clicked first number: 0 at (319, 672) on input[value='0']
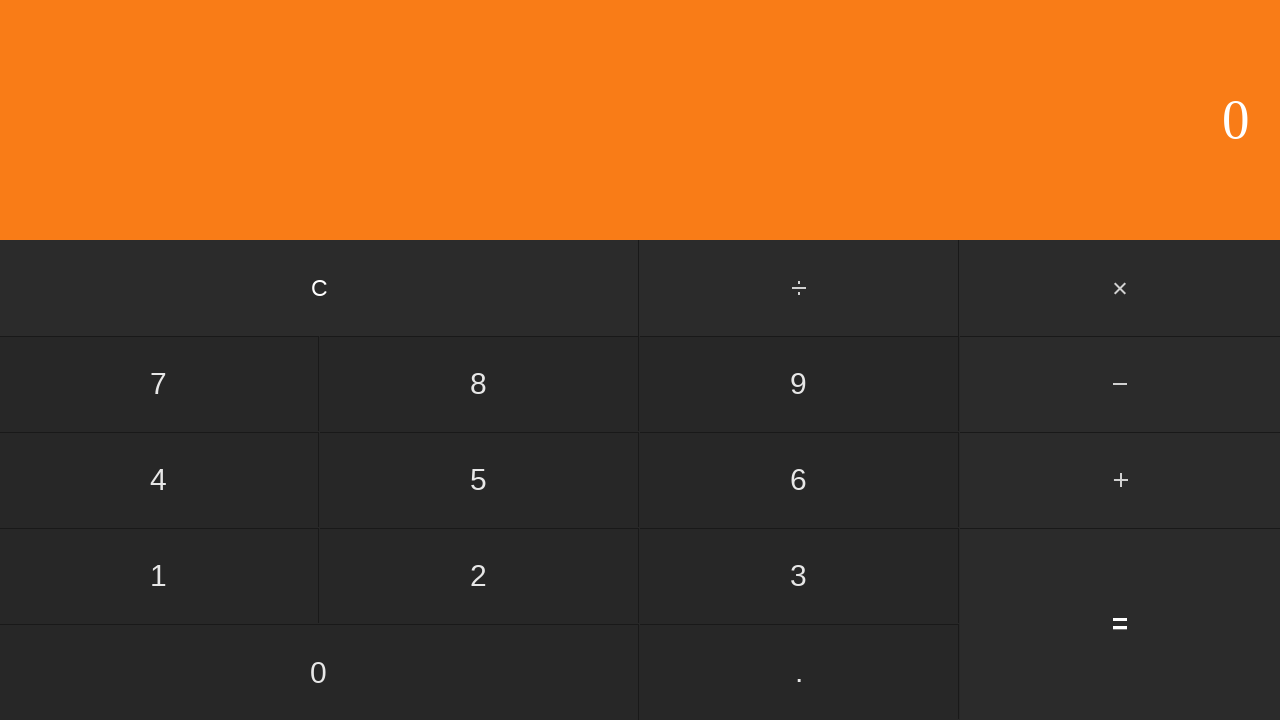

Clicked subtract button at (1120, 384) on #subtract
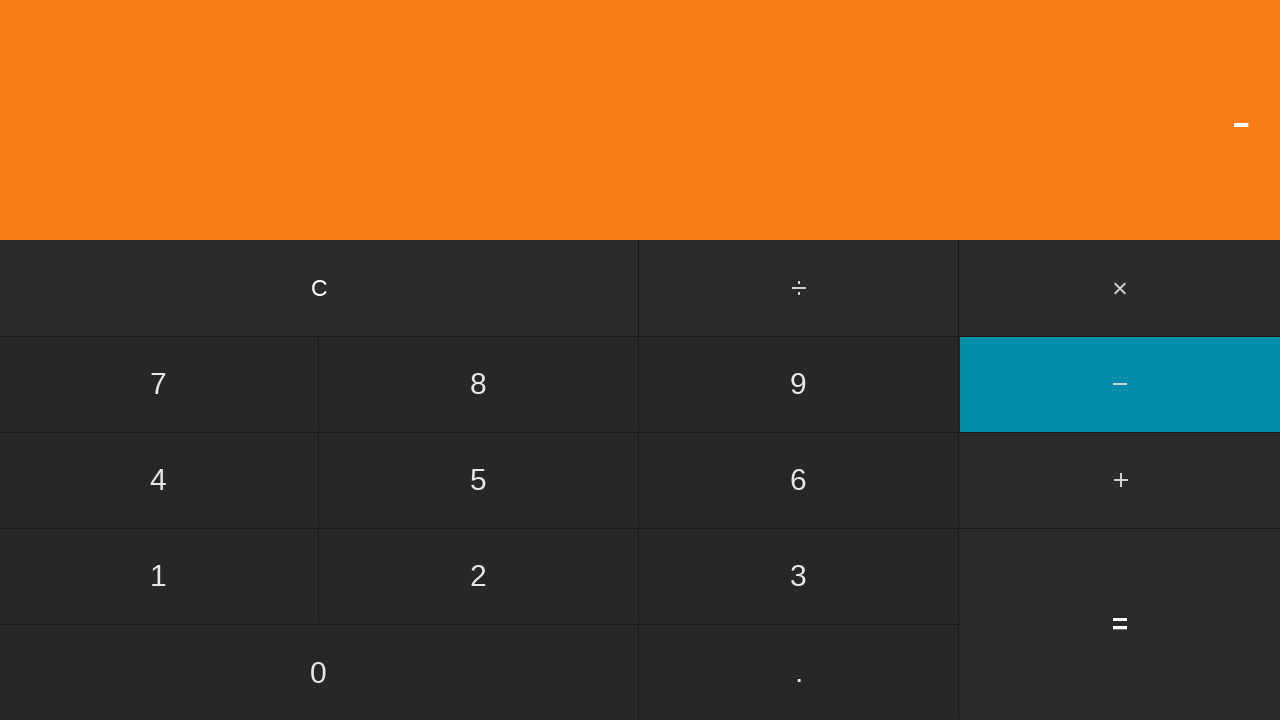

Clicked second number: 9 at (799, 384) on input[value='9']
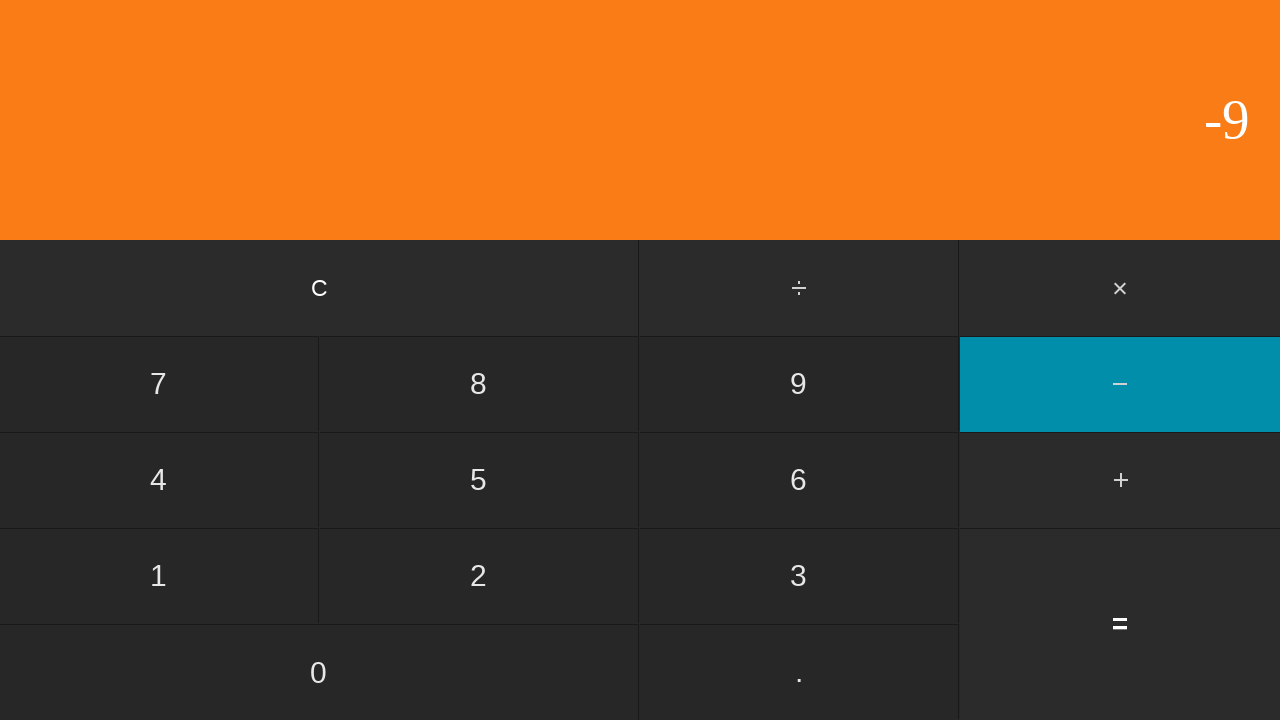

Clicked equals to calculate 0 - 9 at (1120, 624) on input[value='=']
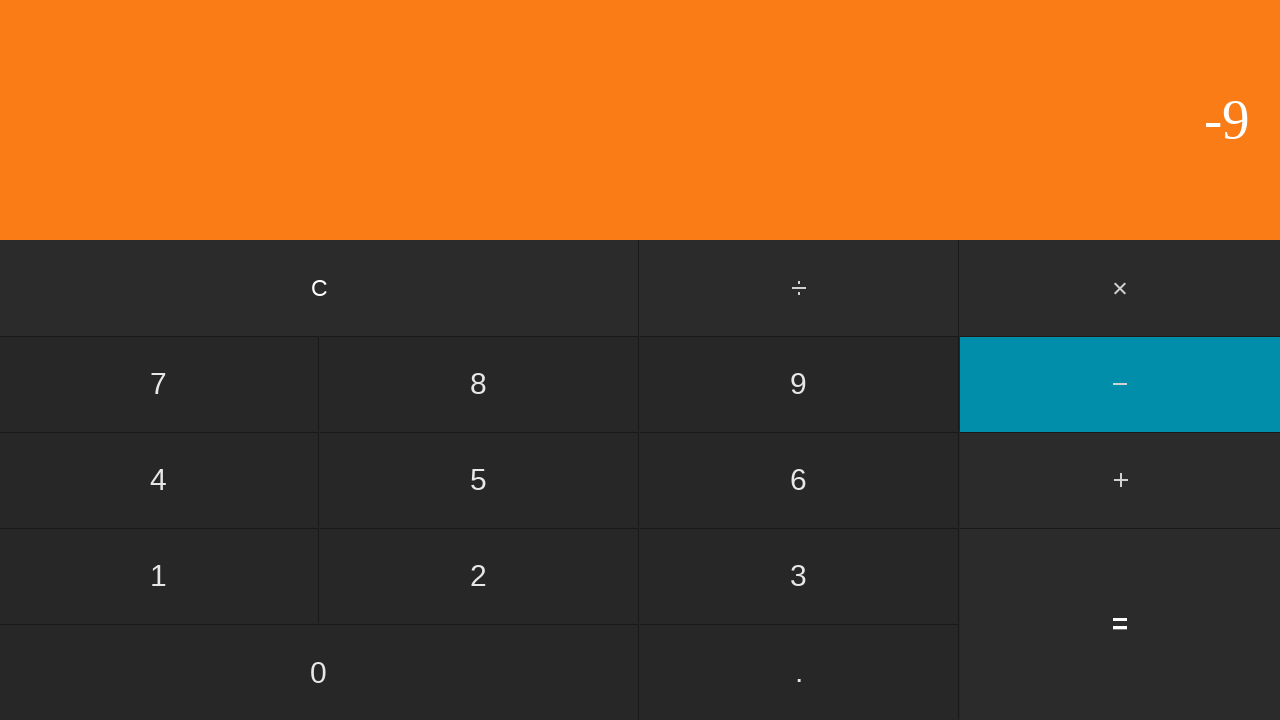

Waited for calculation result
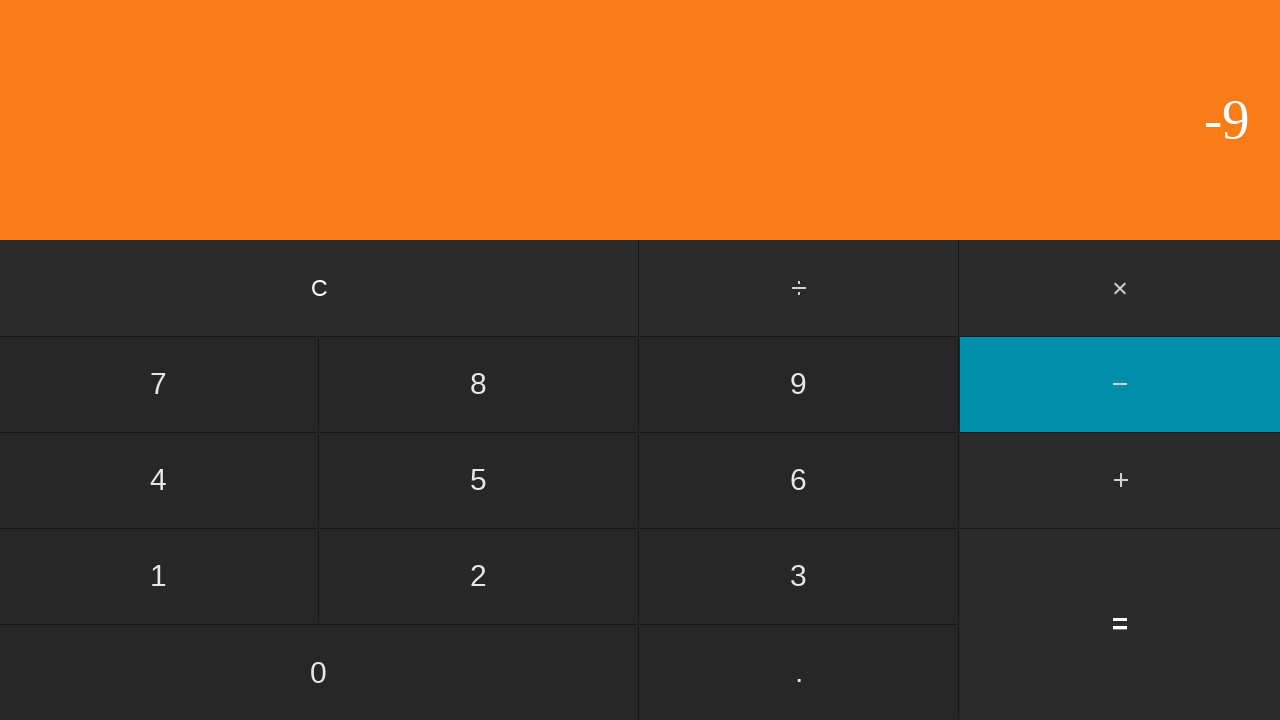

Clicked clear button to reset calculator at (320, 288) on input[value='C']
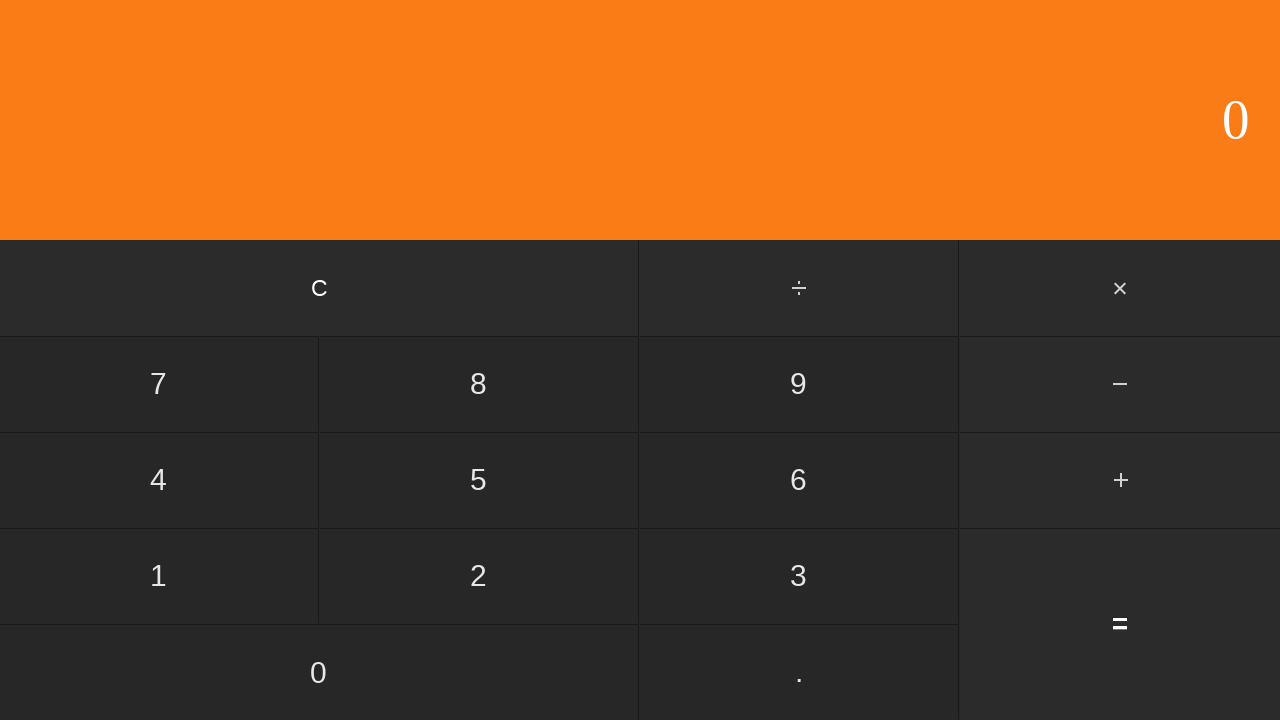

Waited for calculator to clear
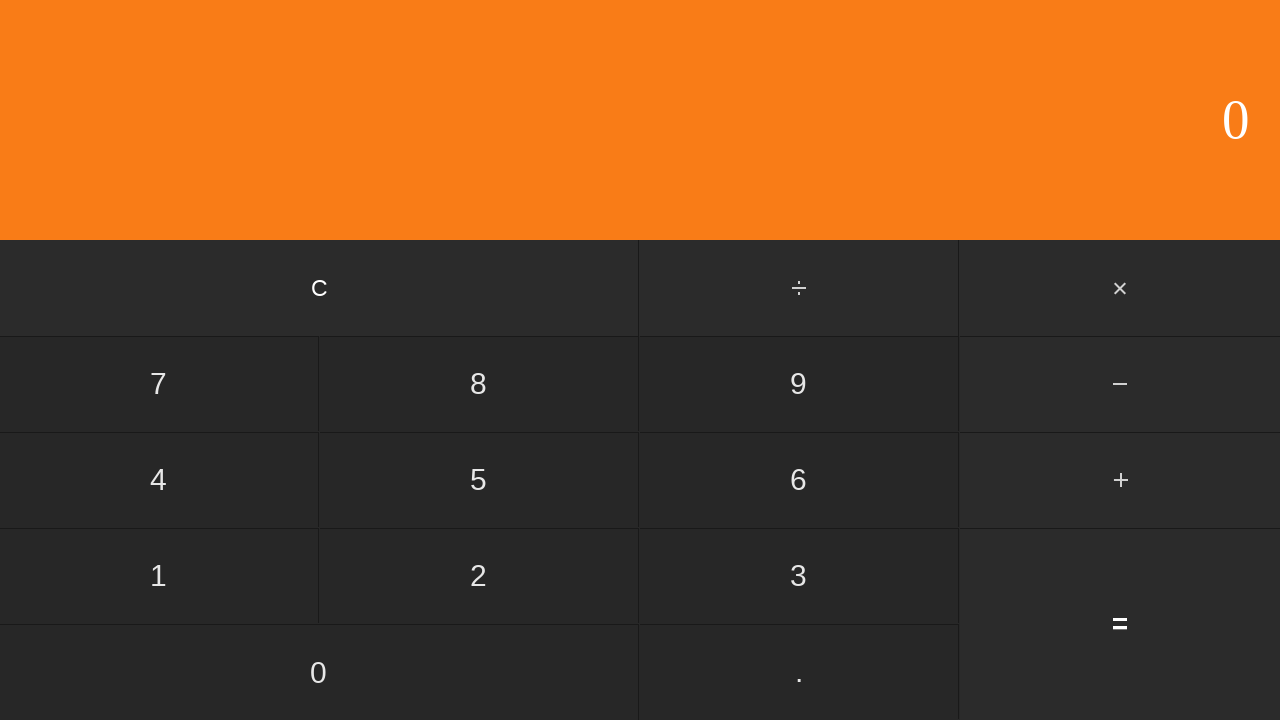

Clicked first number: 1 at (159, 576) on input[value='1']
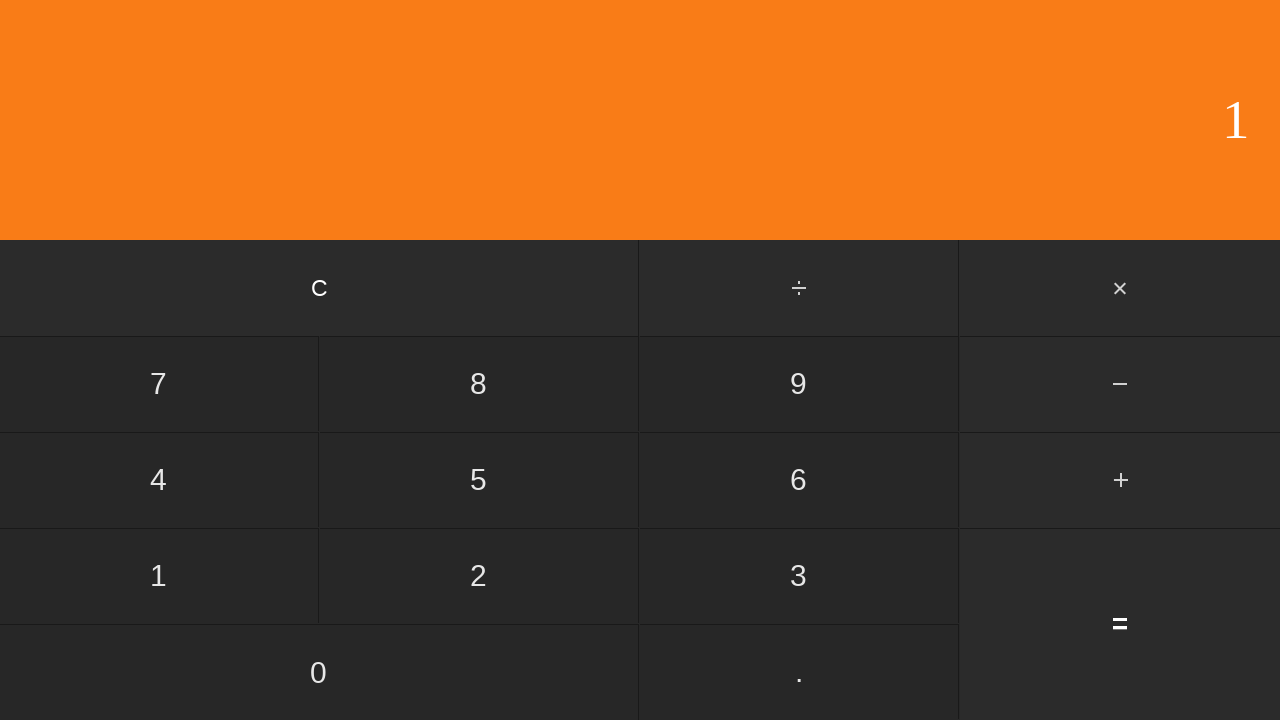

Clicked subtract button at (1120, 384) on #subtract
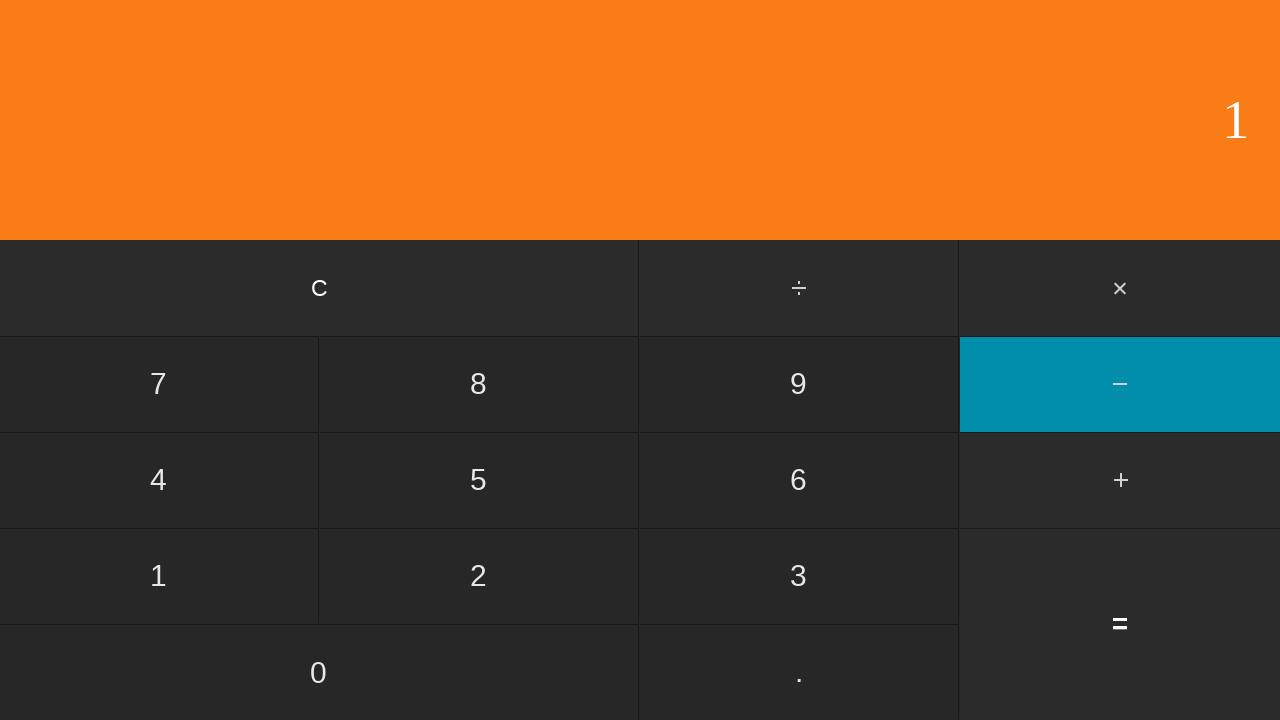

Clicked second number: 0 at (319, 672) on input[value='0']
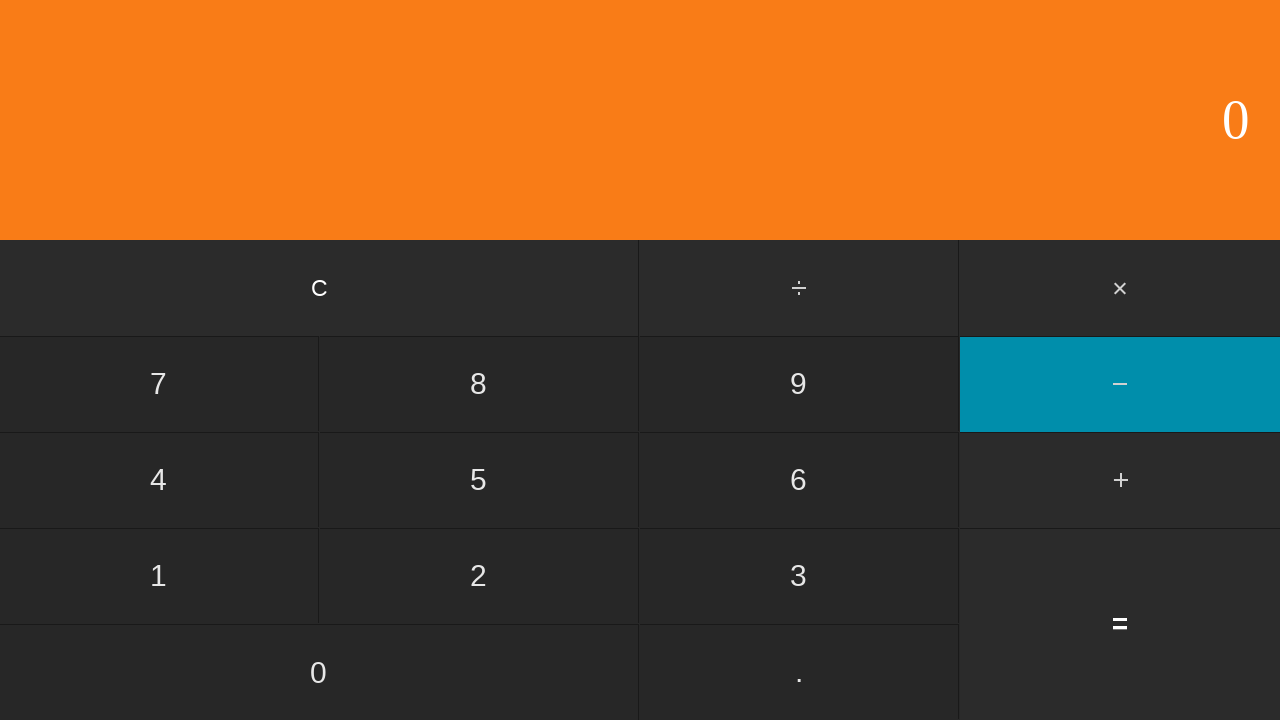

Clicked equals to calculate 1 - 0 at (1120, 624) on input[value='=']
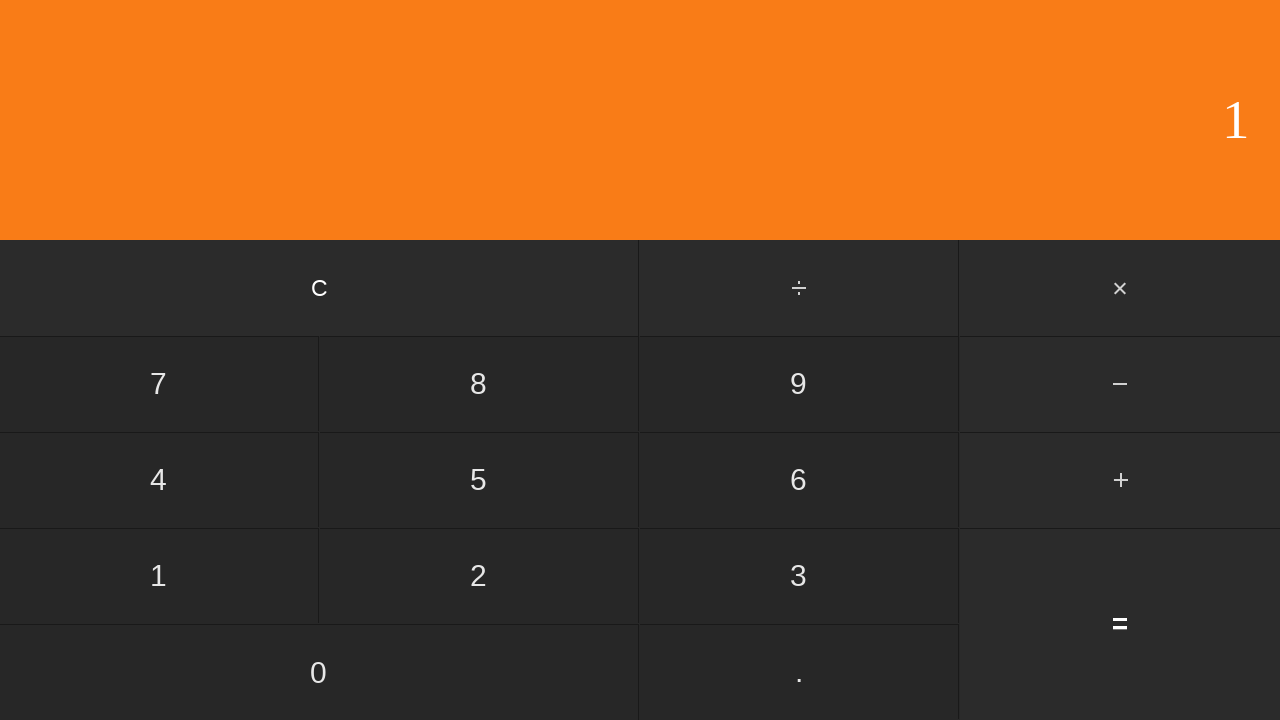

Waited for calculation result
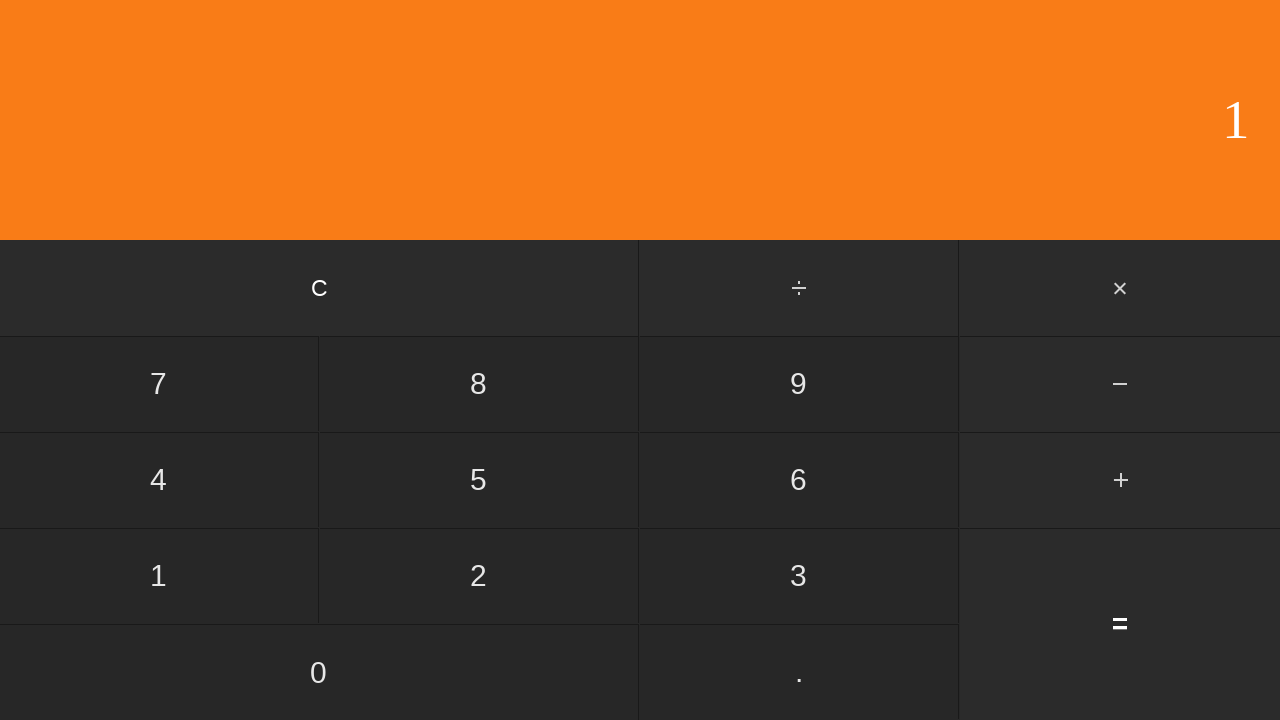

Clicked clear button to reset calculator at (320, 288) on input[value='C']
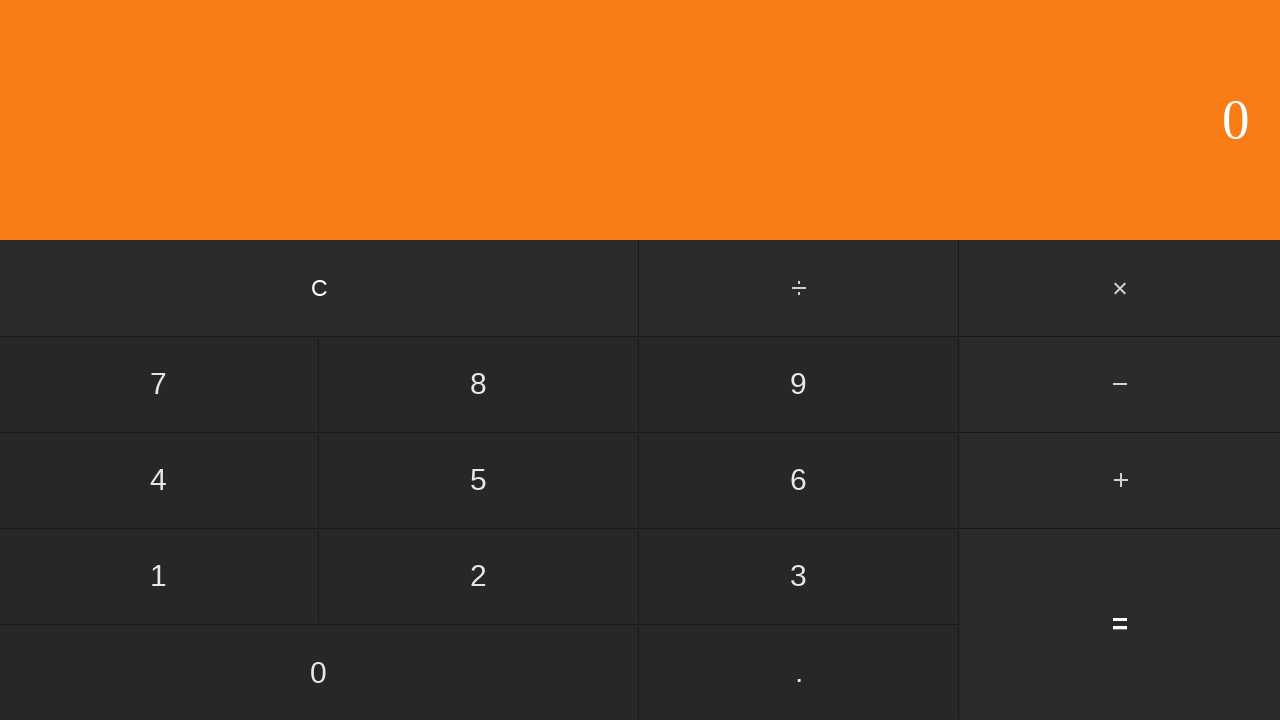

Waited for calculator to clear
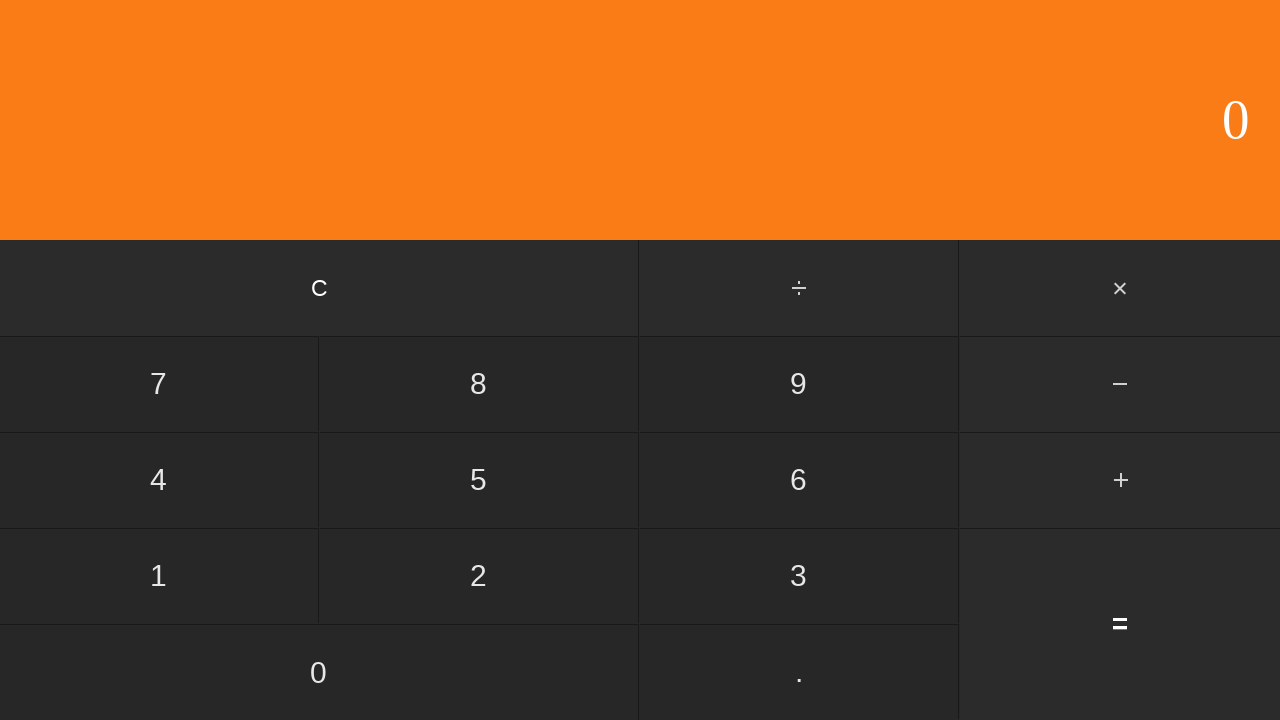

Clicked first number: 1 at (159, 576) on input[value='1']
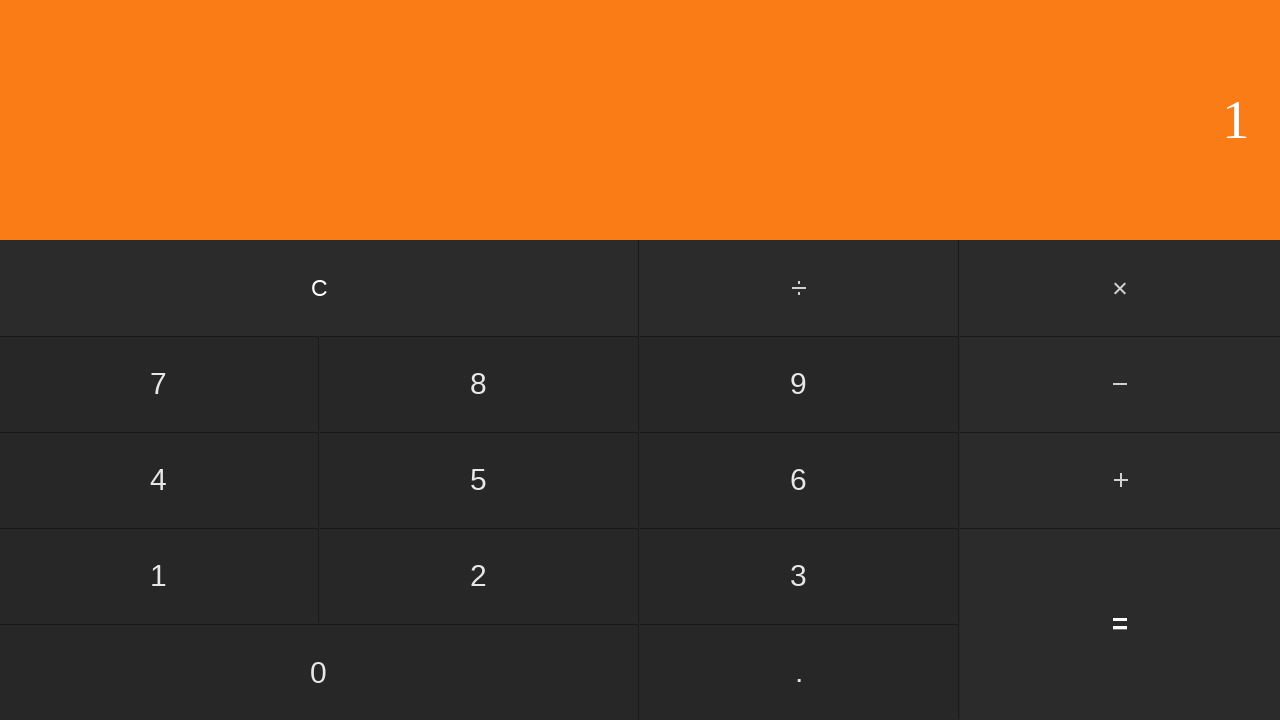

Clicked subtract button at (1120, 384) on #subtract
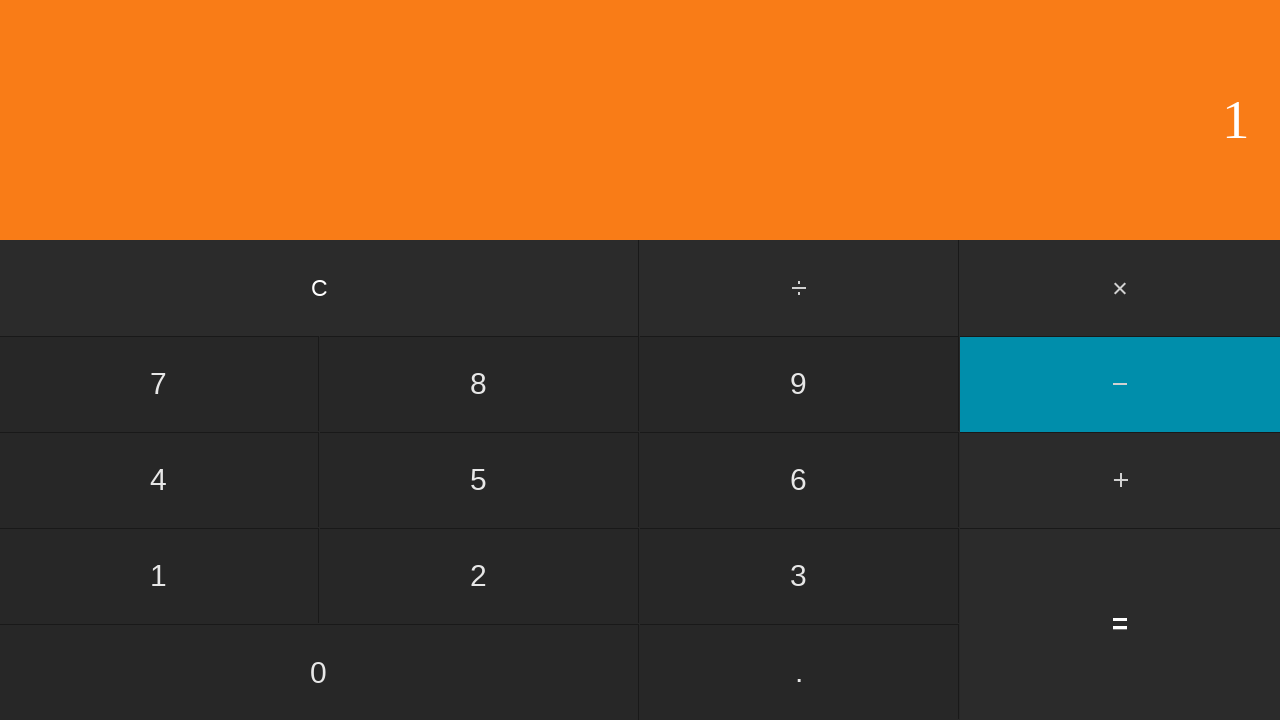

Clicked second number: 1 at (159, 576) on input[value='1']
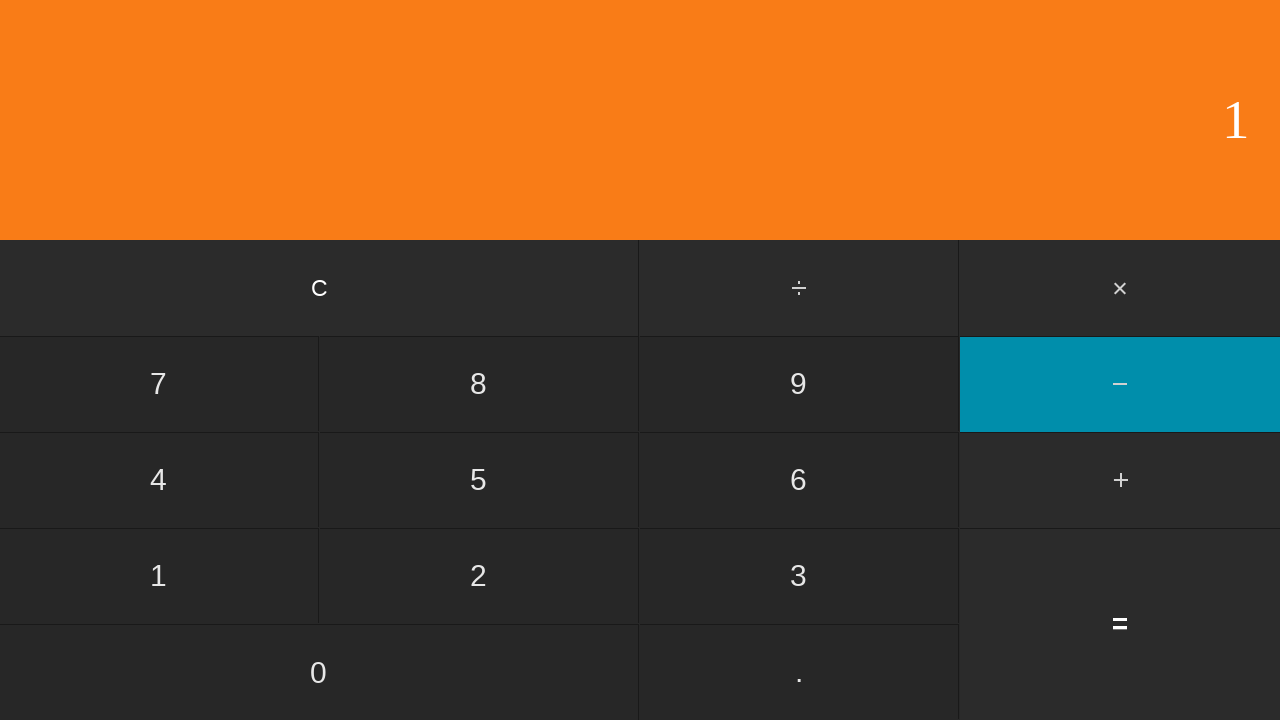

Clicked equals to calculate 1 - 1 at (1120, 624) on input[value='=']
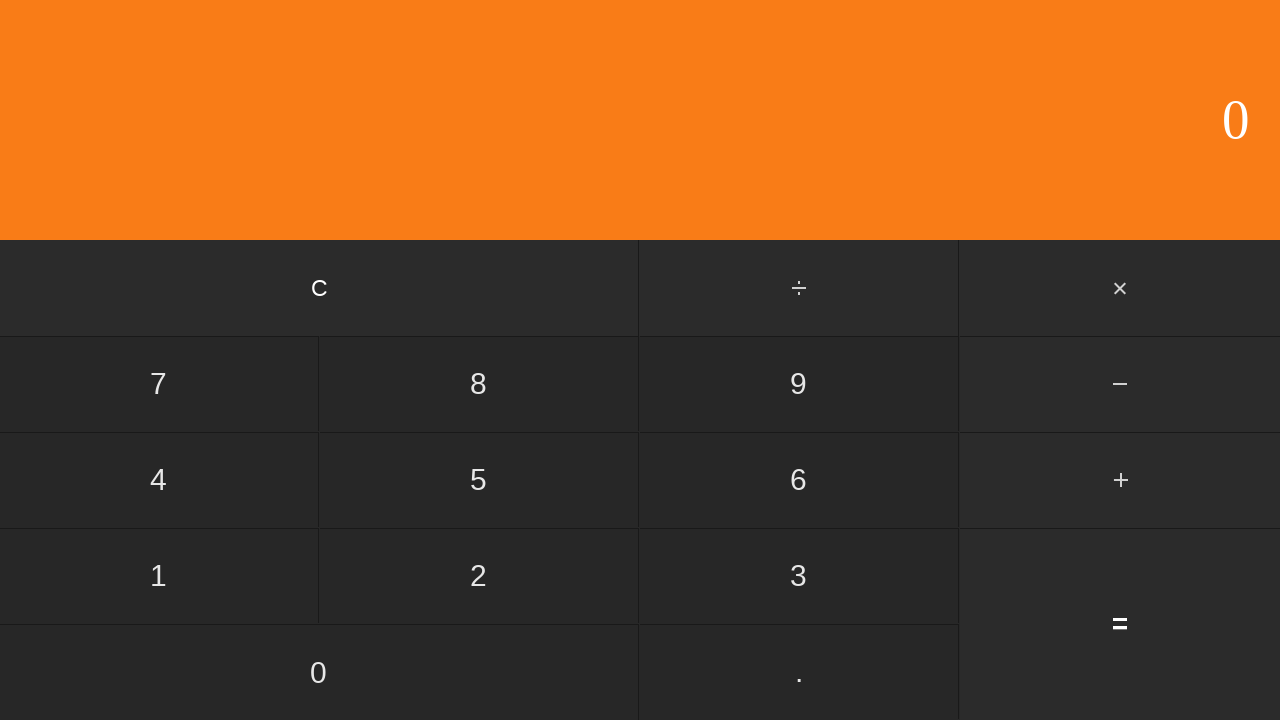

Waited for calculation result
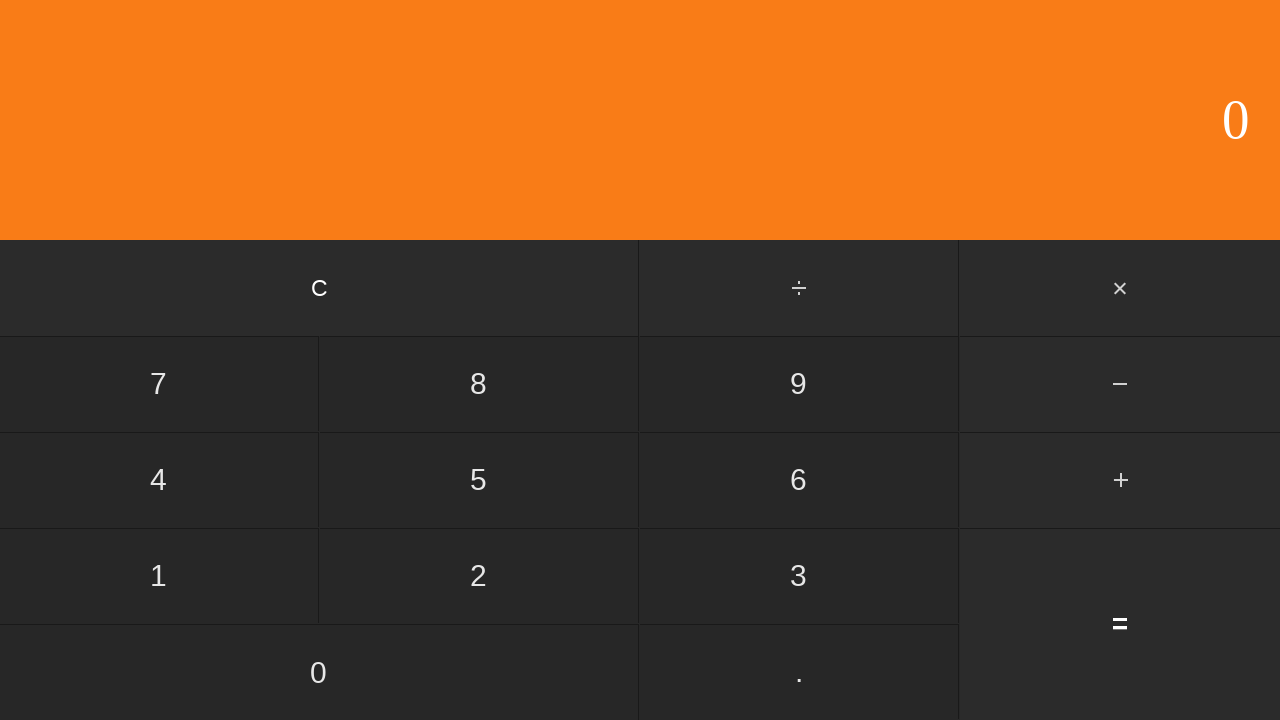

Clicked clear button to reset calculator at (320, 288) on input[value='C']
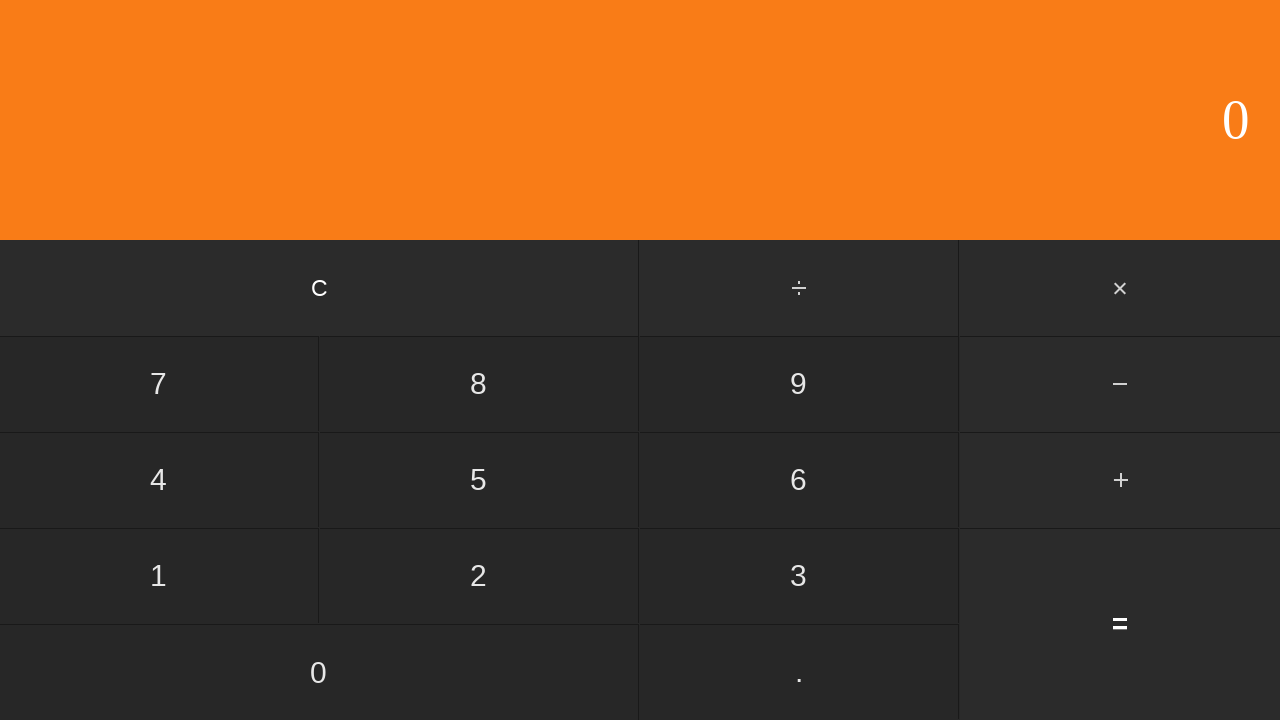

Waited for calculator to clear
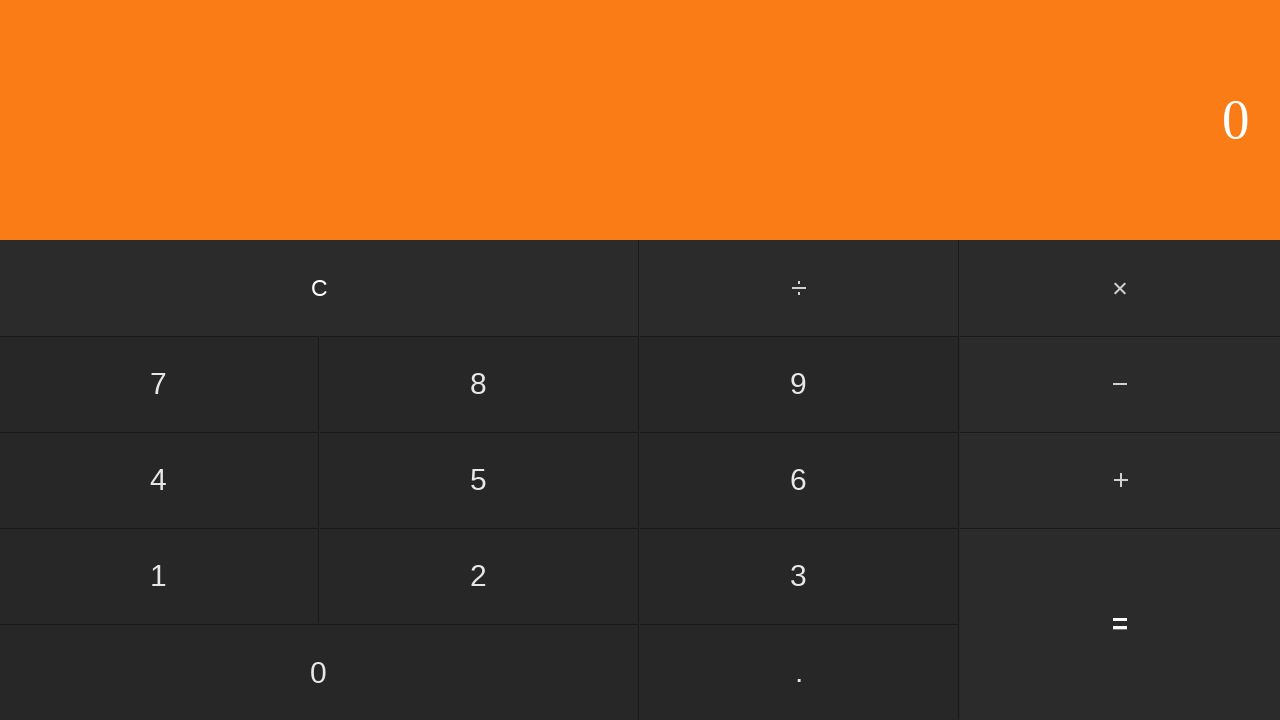

Clicked first number: 1 at (159, 576) on input[value='1']
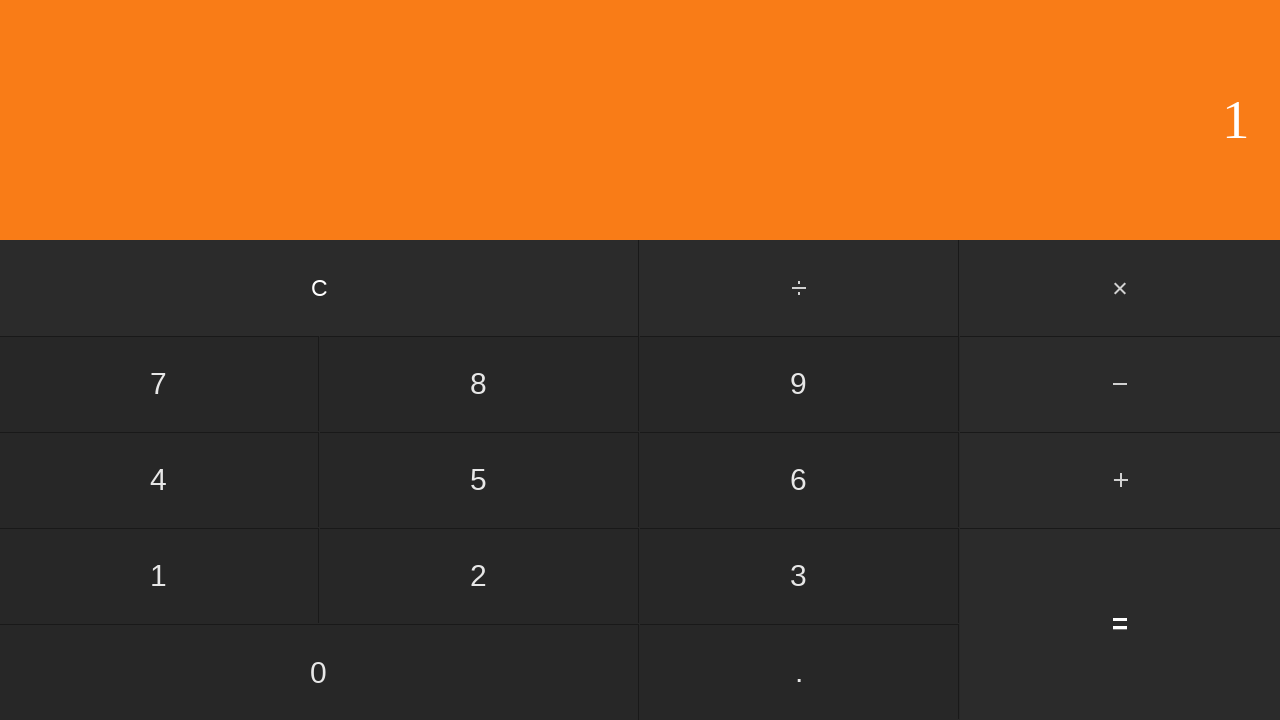

Clicked subtract button at (1120, 384) on #subtract
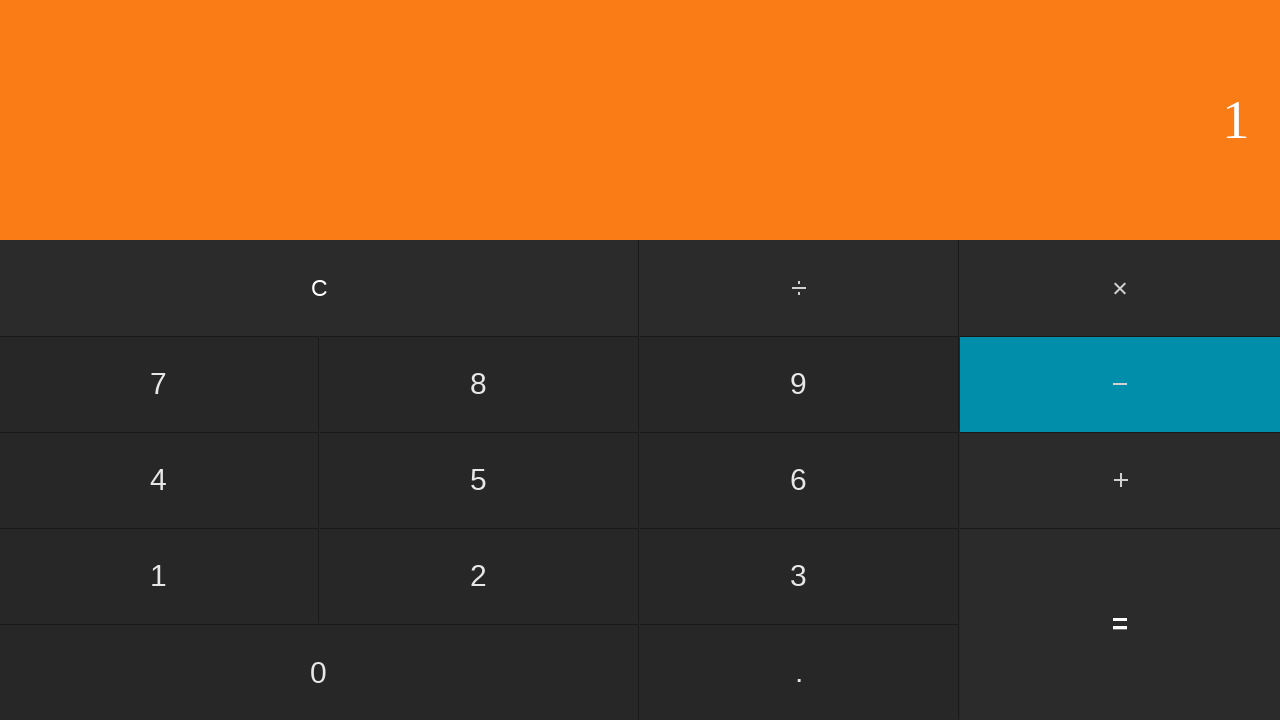

Clicked second number: 2 at (479, 576) on input[value='2']
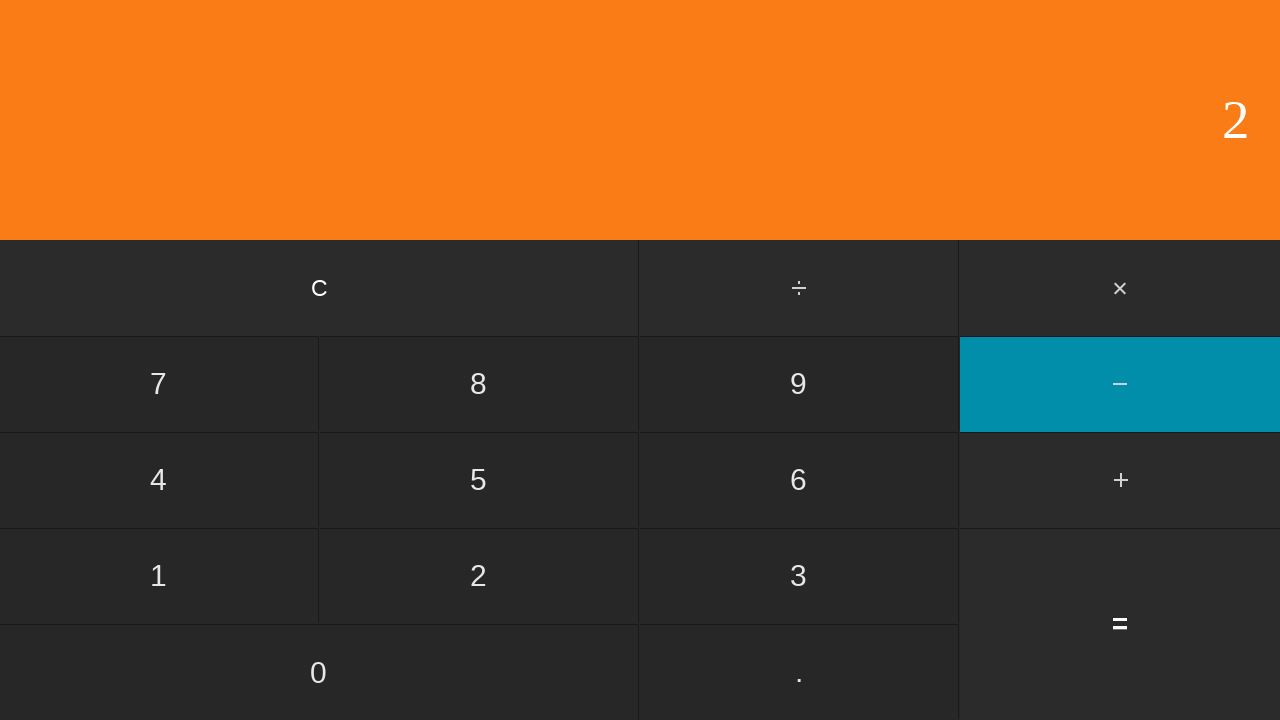

Clicked equals to calculate 1 - 2 at (1120, 624) on input[value='=']
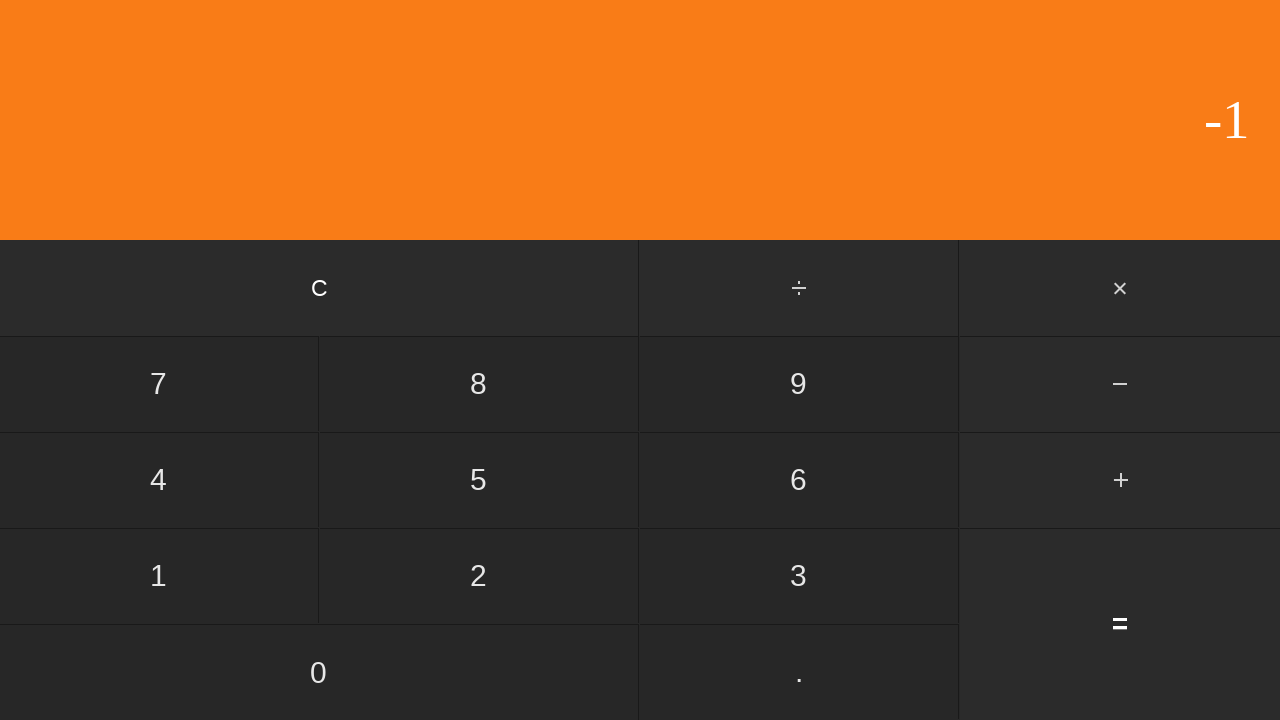

Waited for calculation result
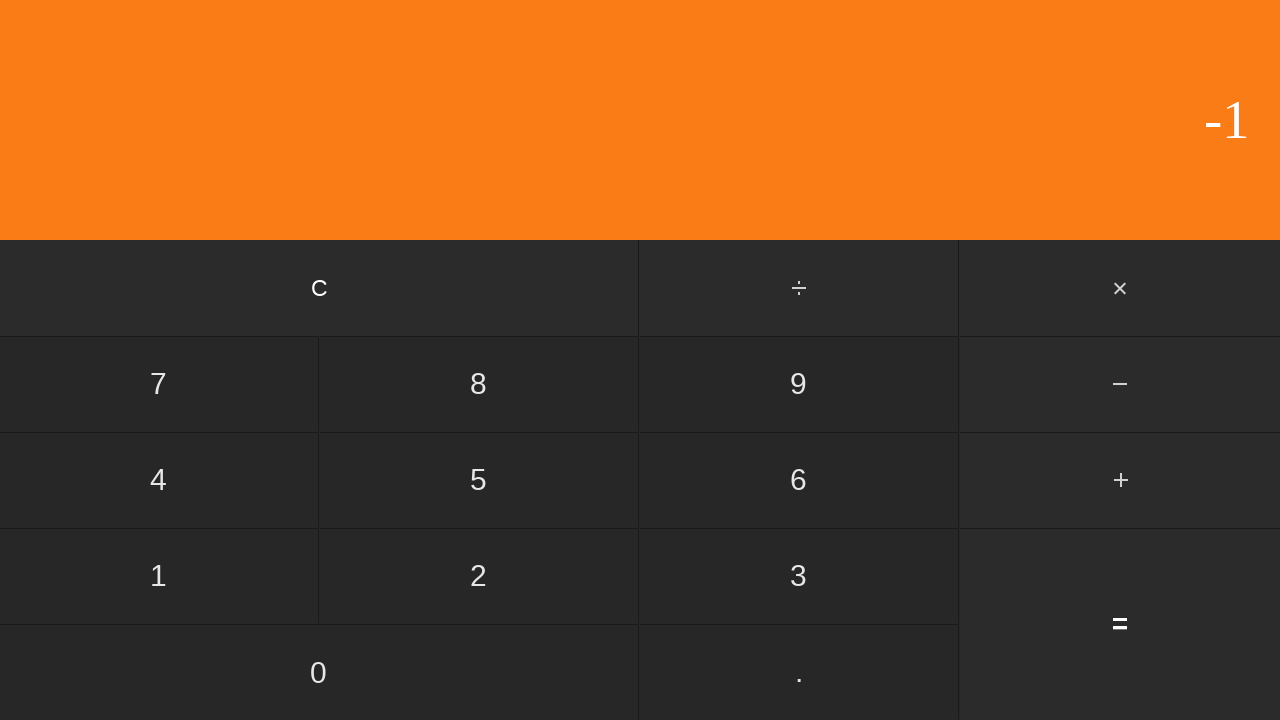

Clicked clear button to reset calculator at (320, 288) on input[value='C']
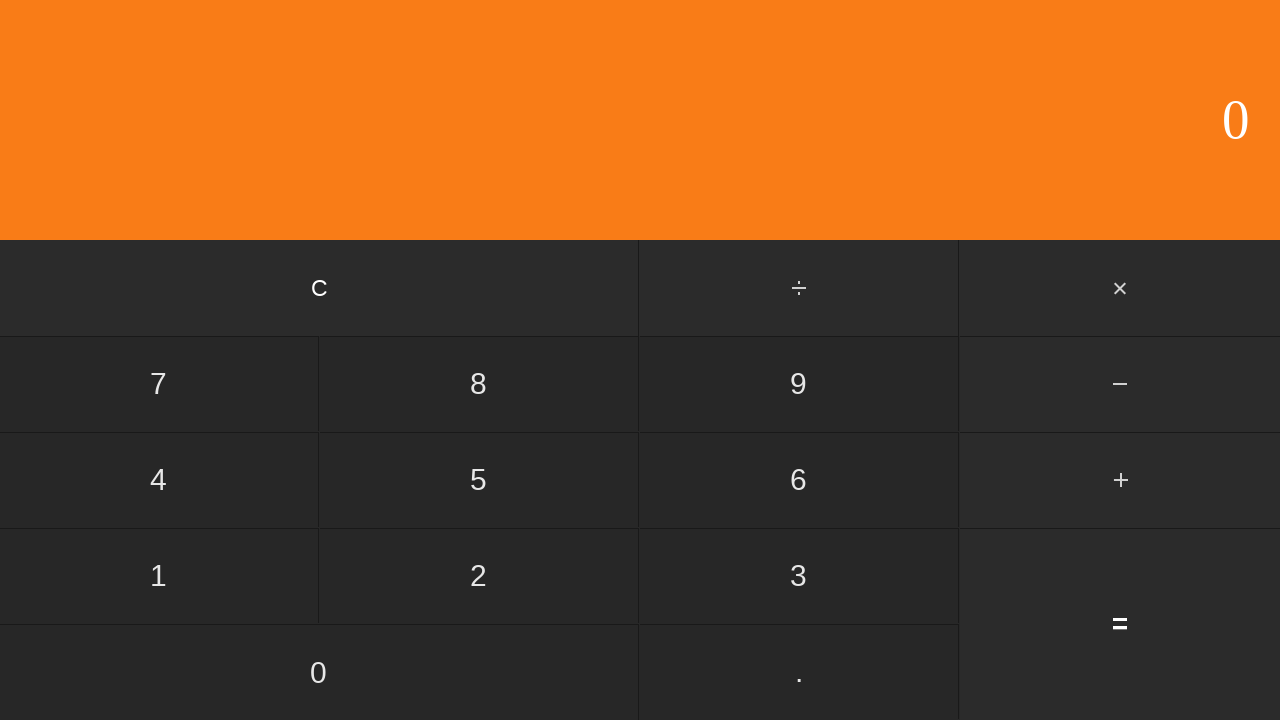

Waited for calculator to clear
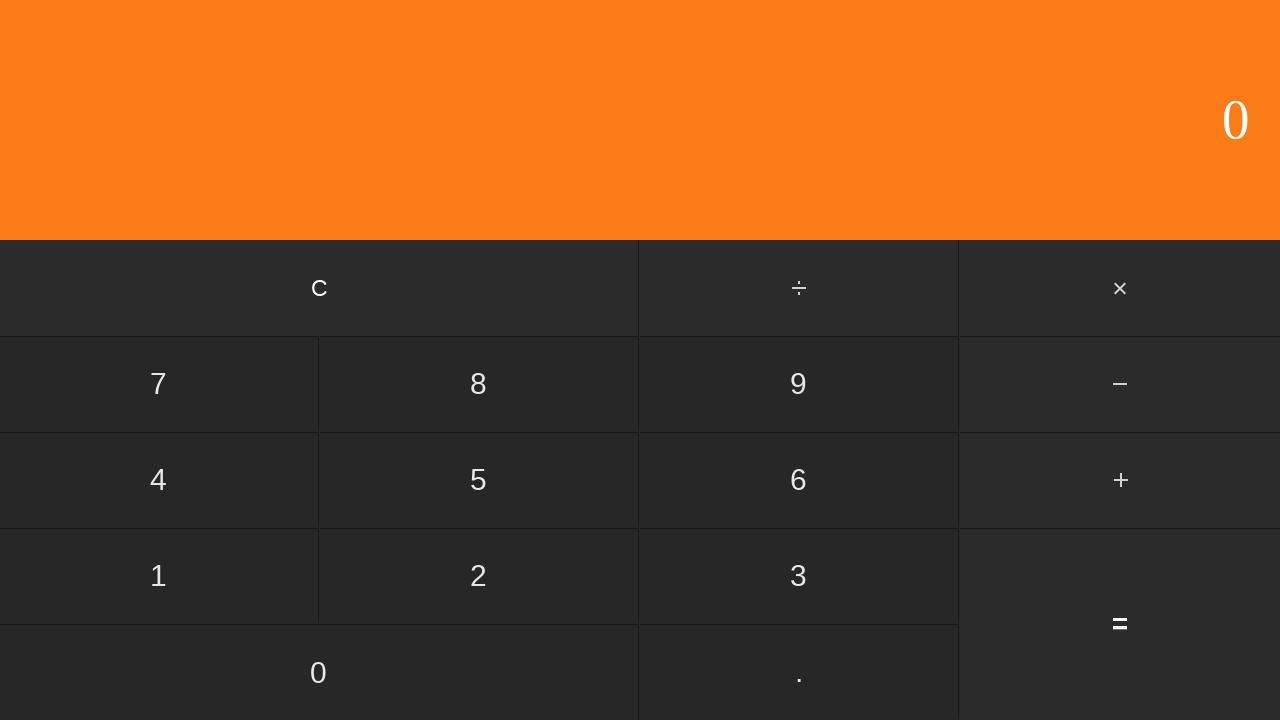

Clicked first number: 1 at (159, 576) on input[value='1']
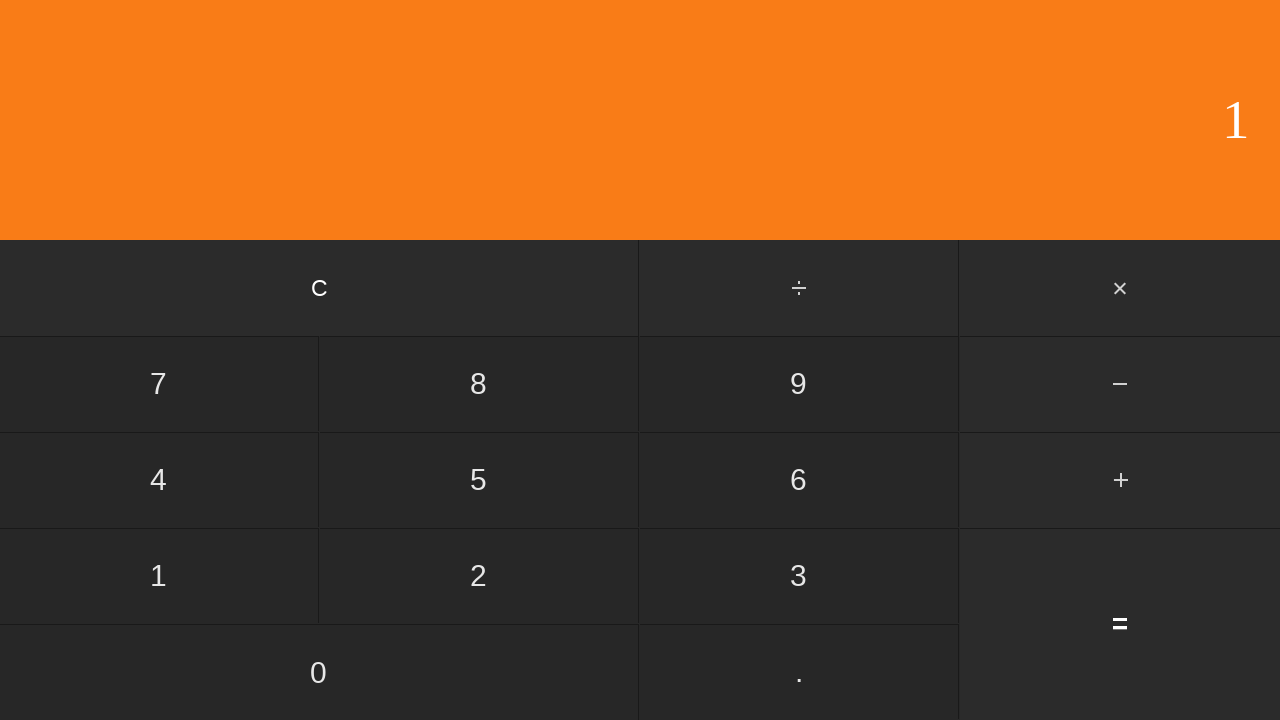

Clicked subtract button at (1120, 384) on #subtract
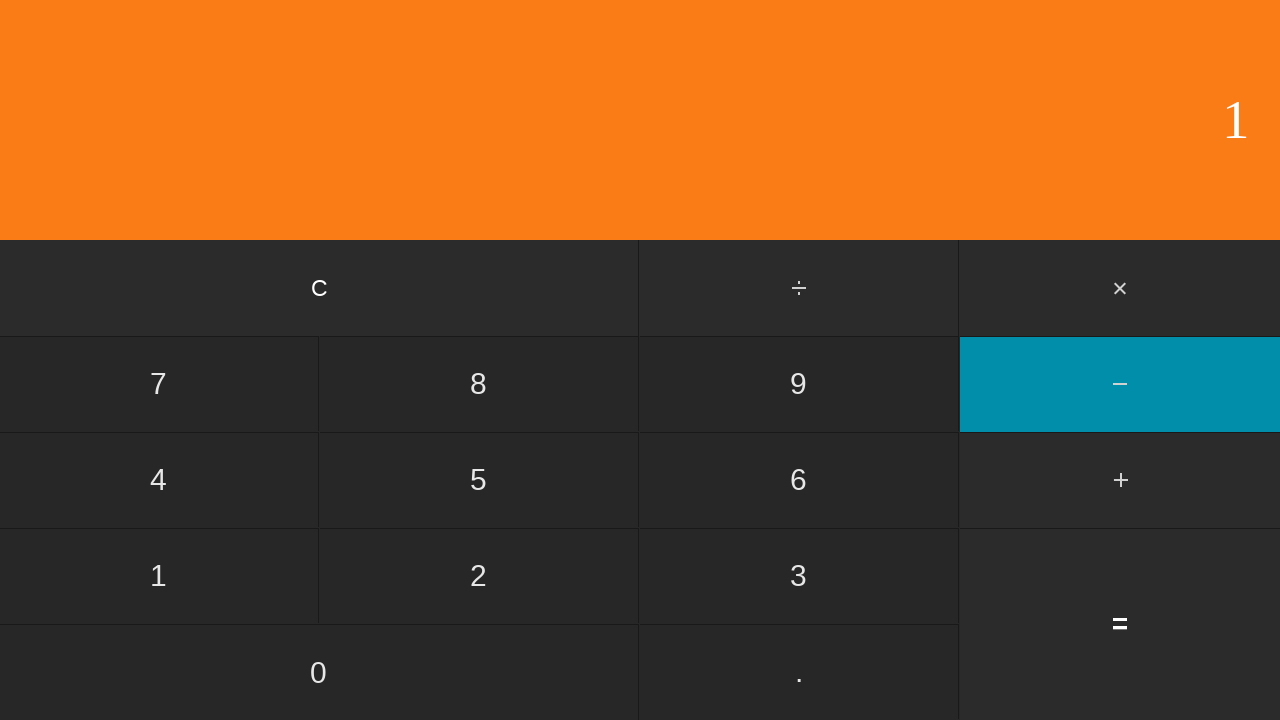

Clicked second number: 3 at (799, 576) on input[value='3']
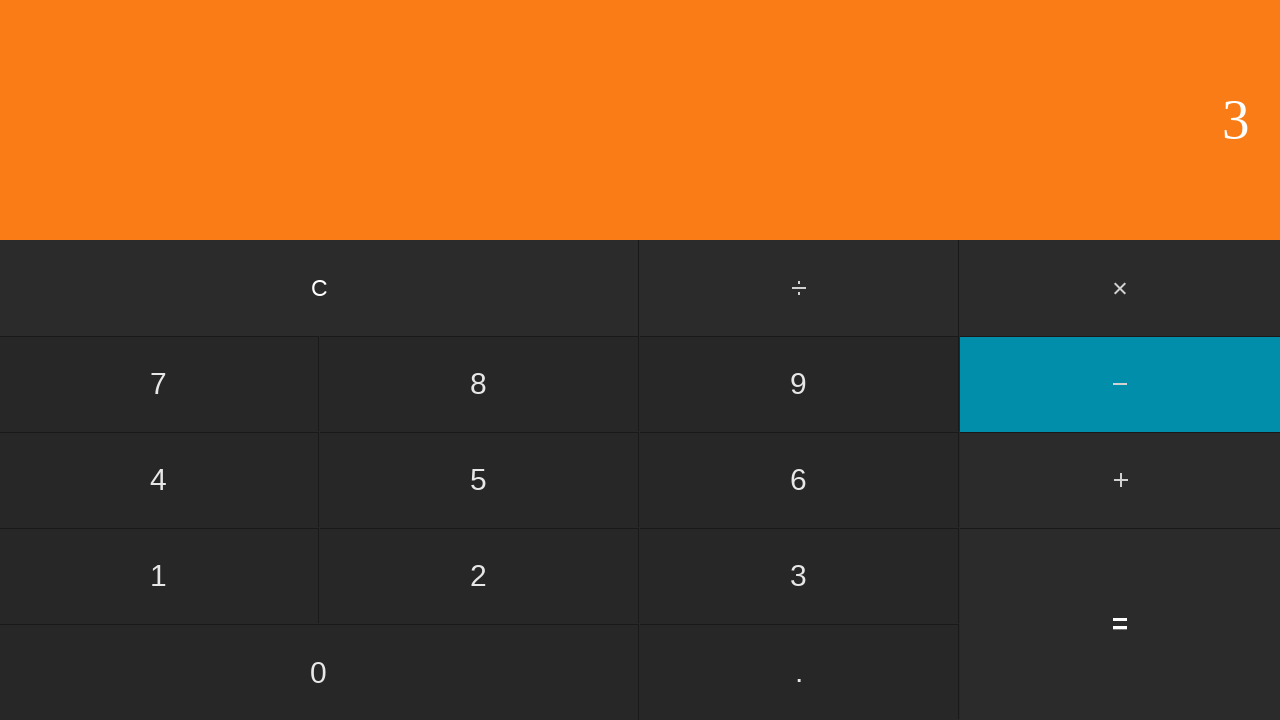

Clicked equals to calculate 1 - 3 at (1120, 624) on input[value='=']
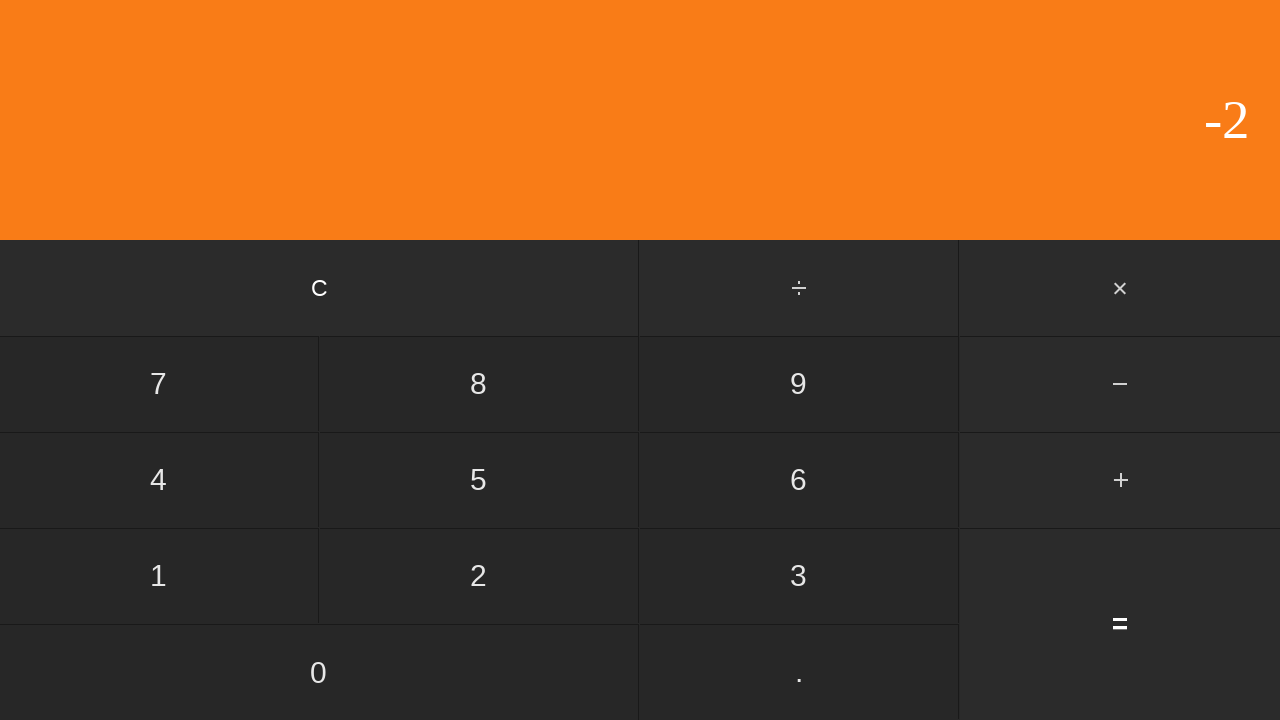

Waited for calculation result
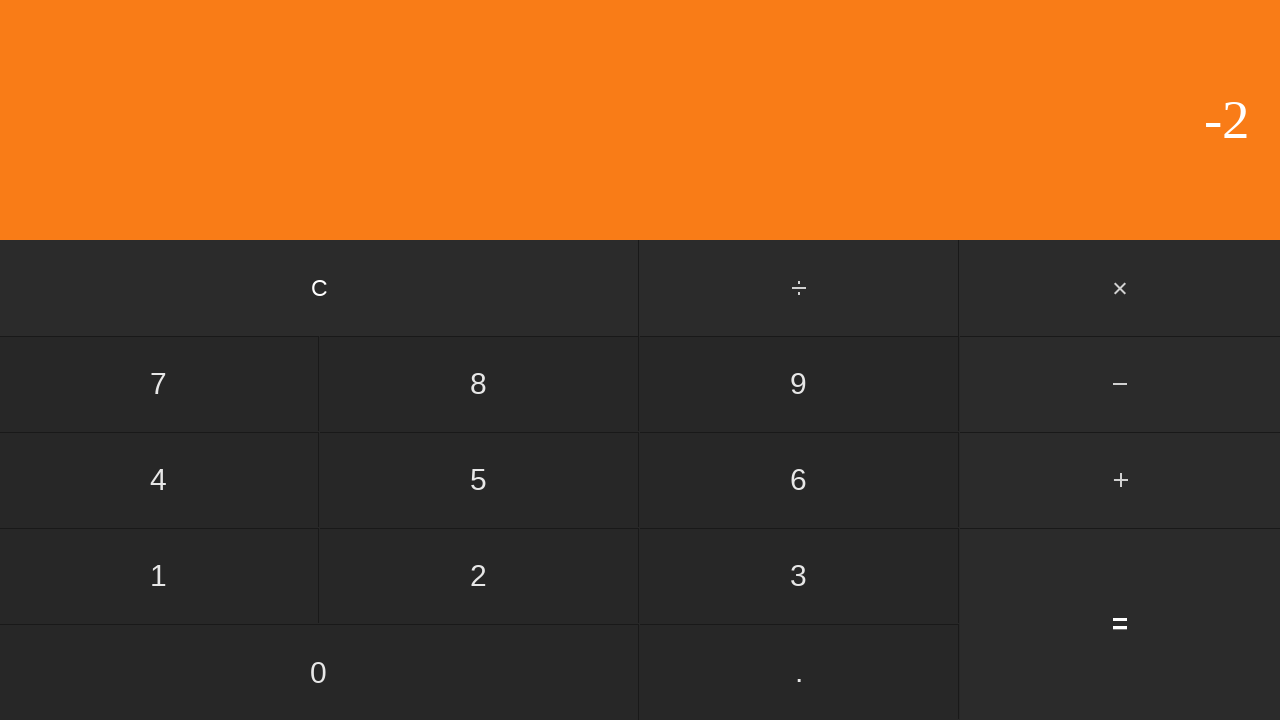

Clicked clear button to reset calculator at (320, 288) on input[value='C']
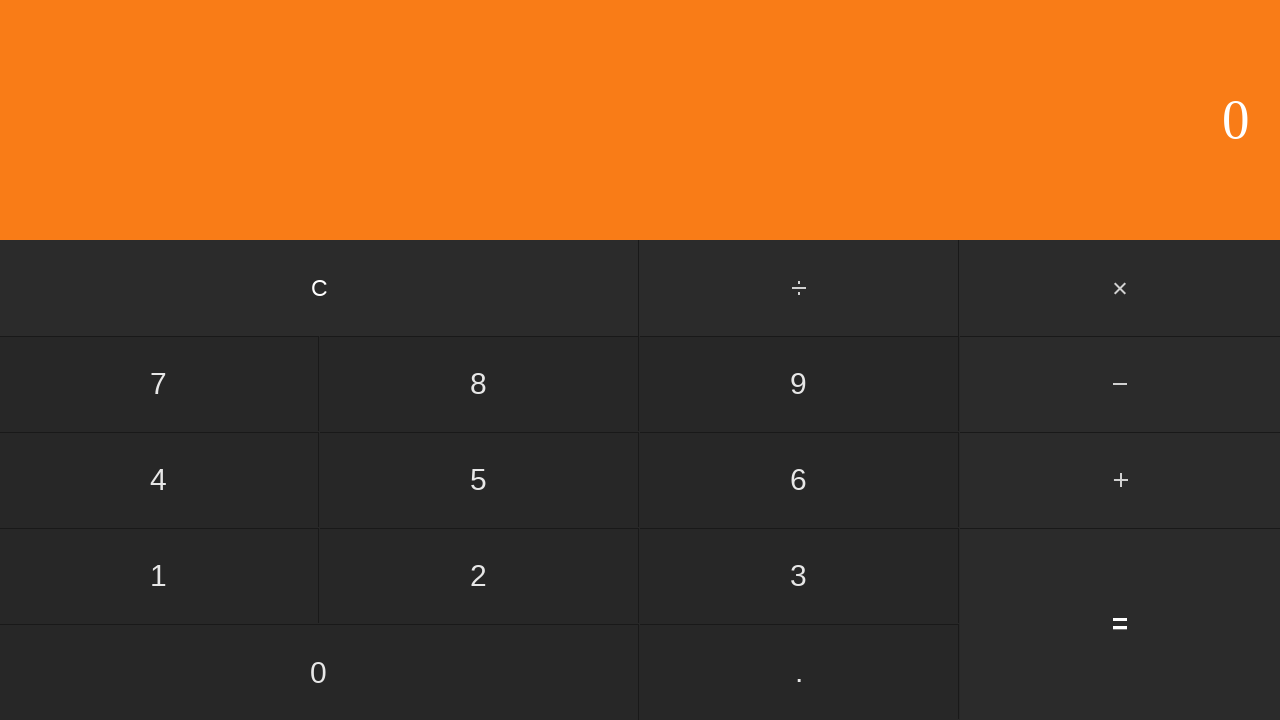

Waited for calculator to clear
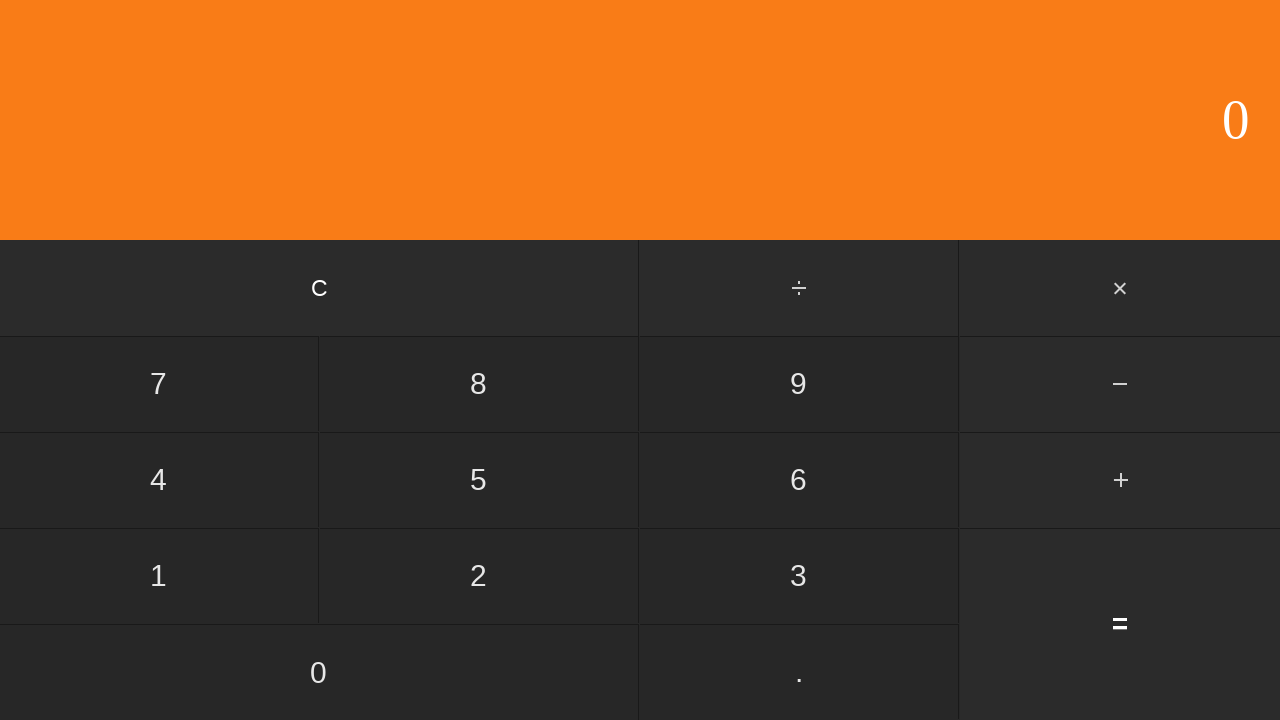

Clicked first number: 1 at (159, 576) on input[value='1']
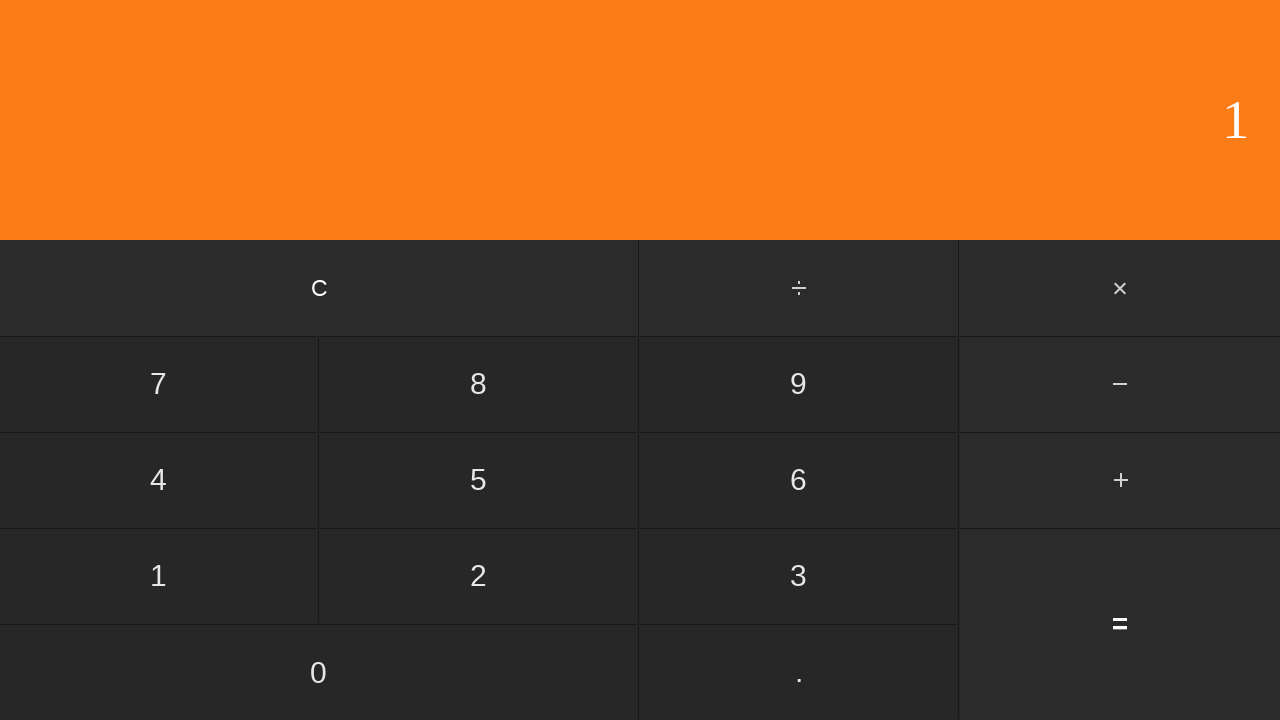

Clicked subtract button at (1120, 384) on #subtract
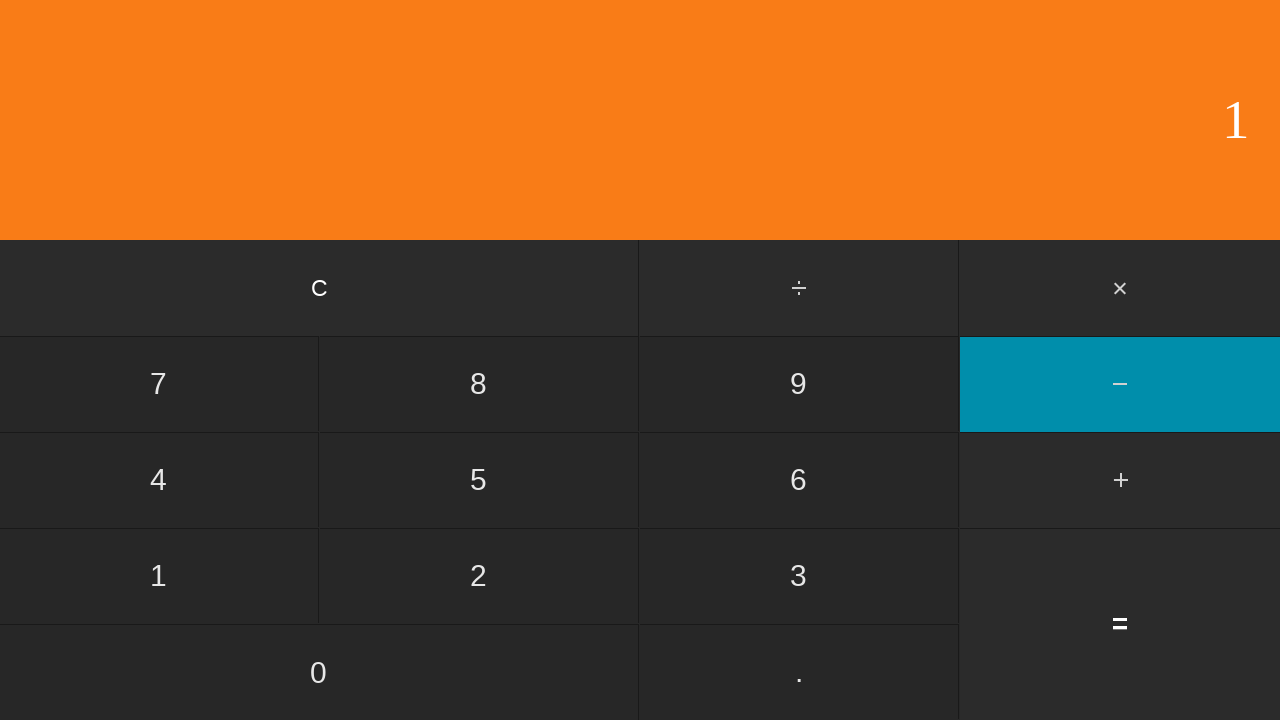

Clicked second number: 4 at (159, 480) on input[value='4']
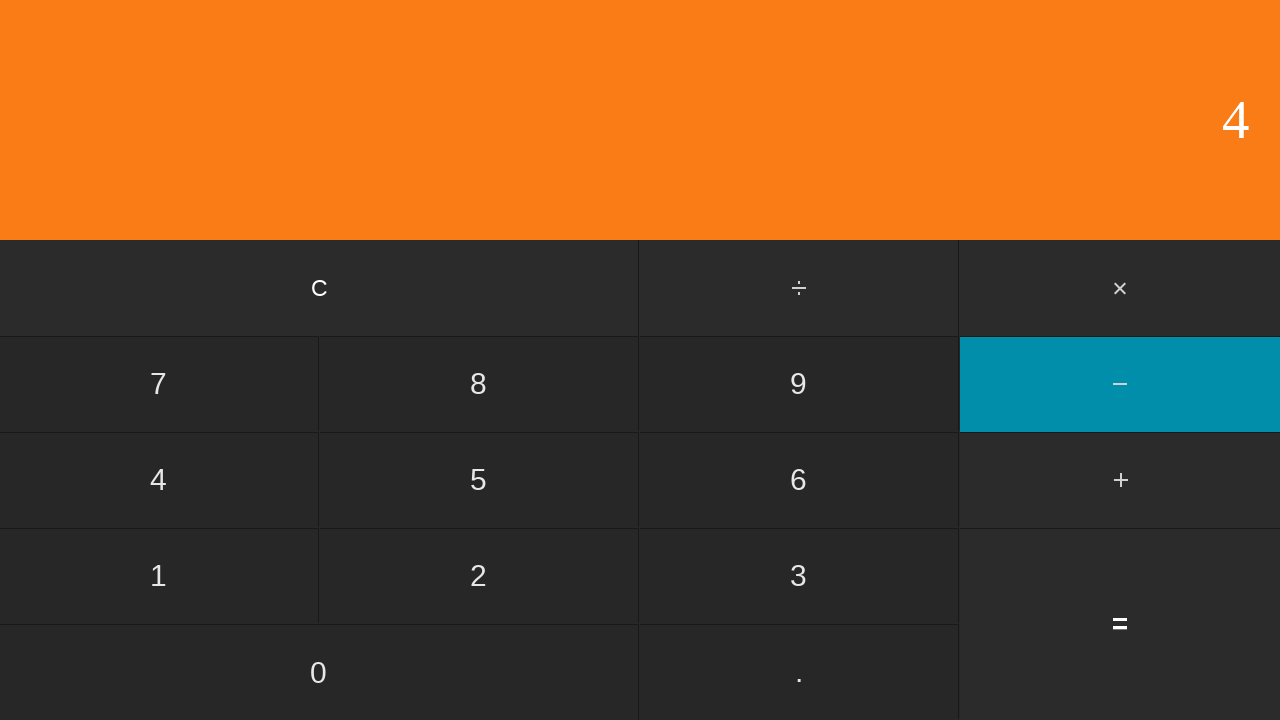

Clicked equals to calculate 1 - 4 at (1120, 624) on input[value='=']
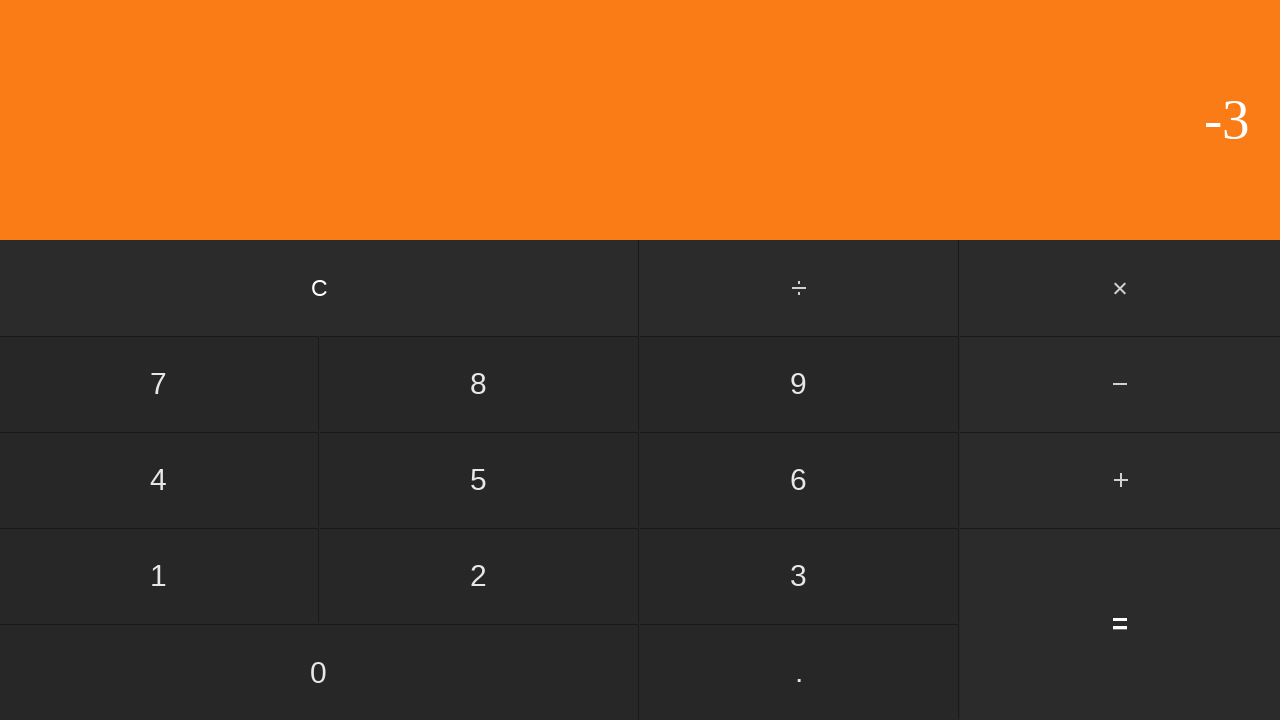

Waited for calculation result
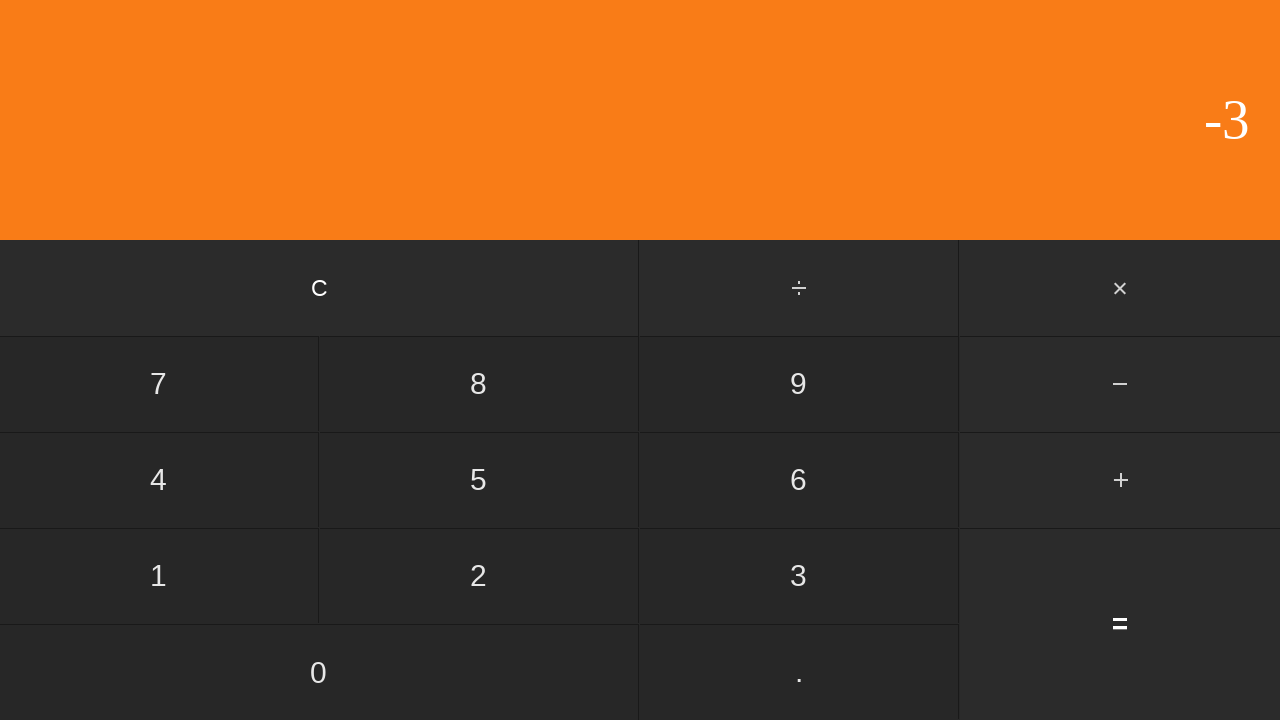

Clicked clear button to reset calculator at (320, 288) on input[value='C']
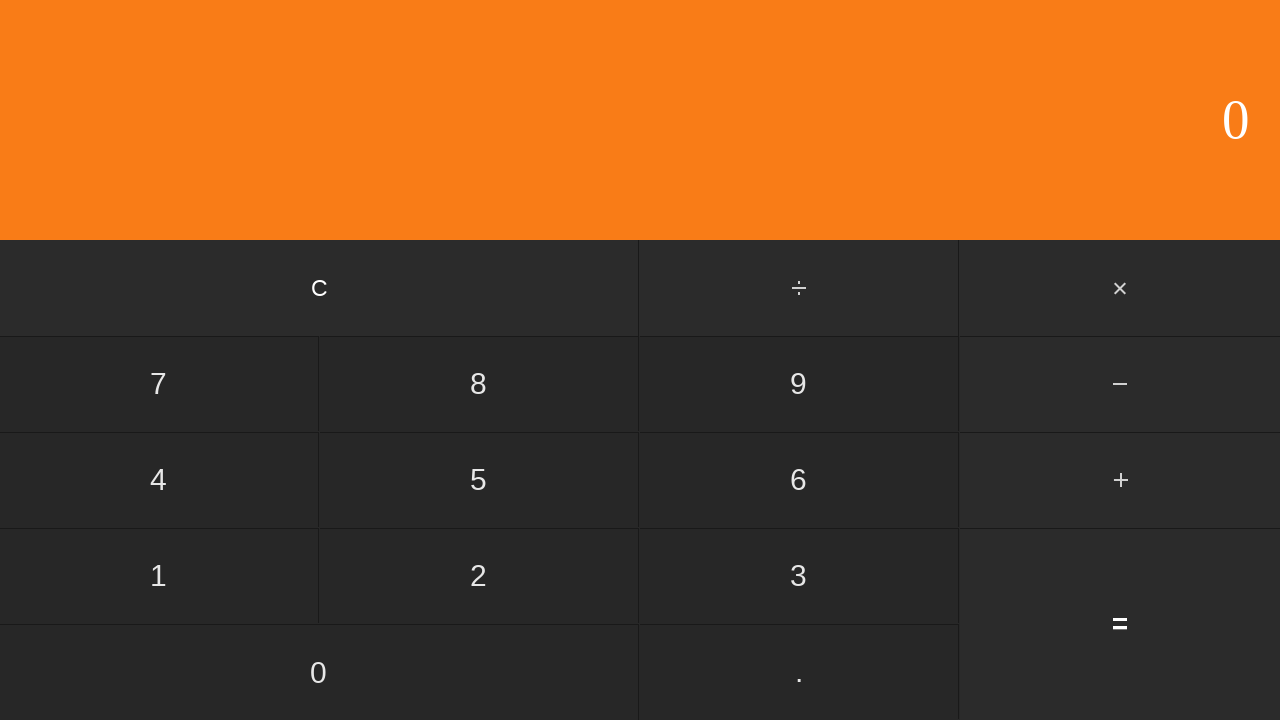

Waited for calculator to clear
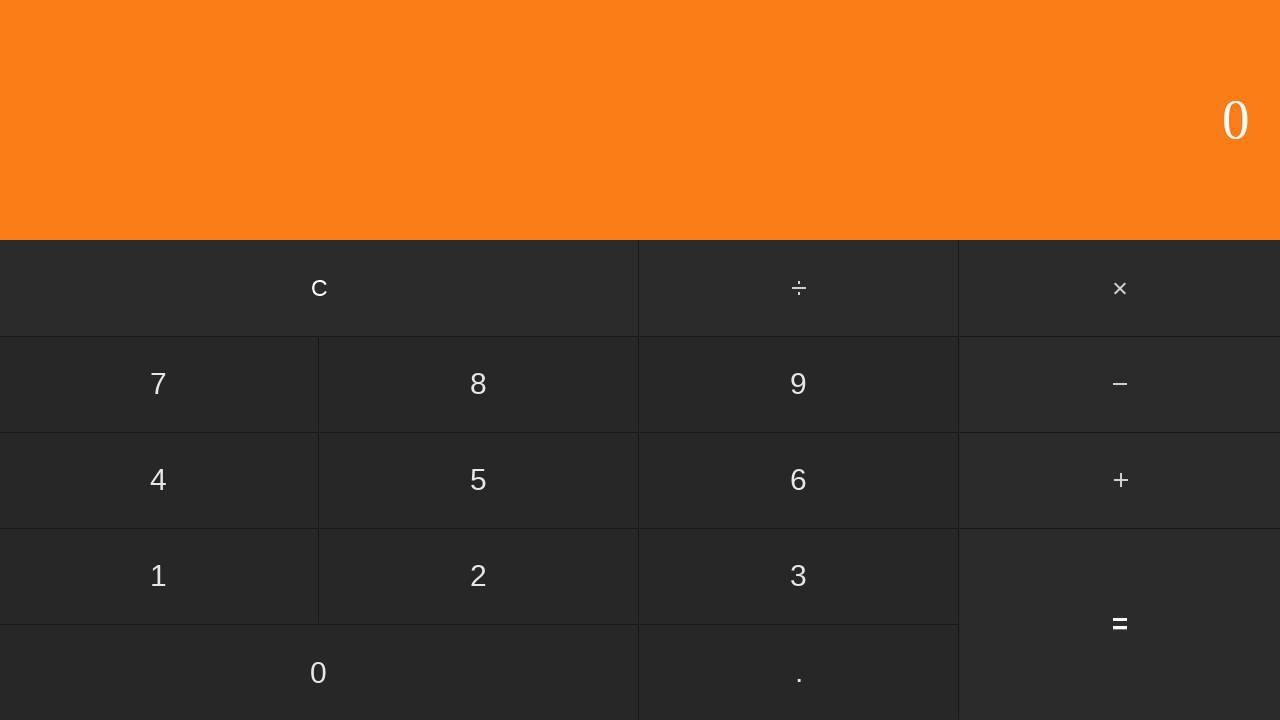

Clicked first number: 1 at (159, 576) on input[value='1']
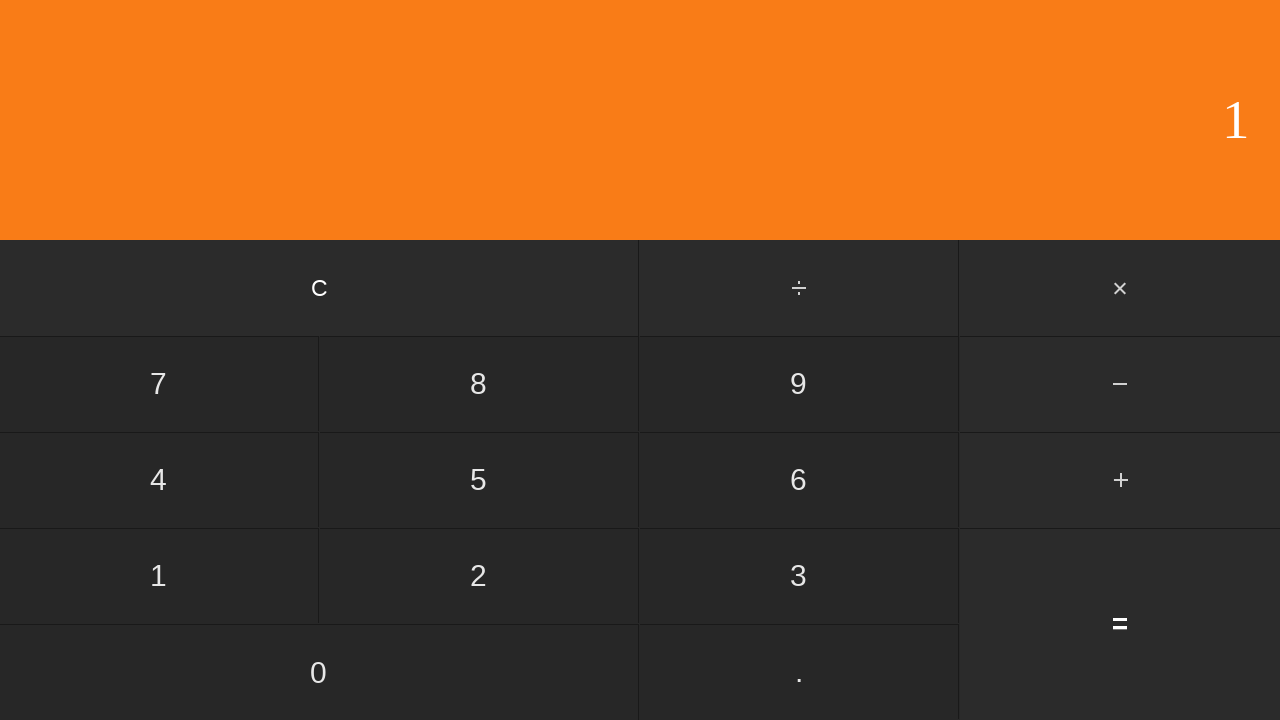

Clicked subtract button at (1120, 384) on #subtract
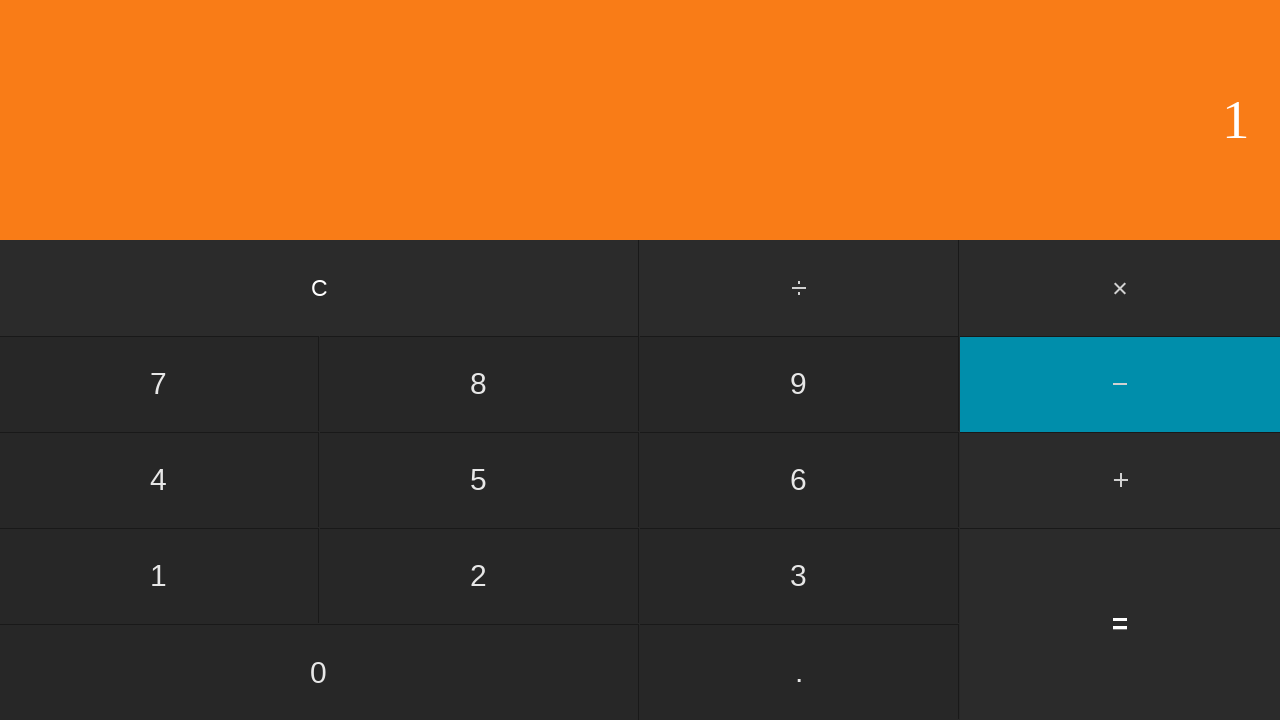

Clicked second number: 5 at (479, 480) on input[value='5']
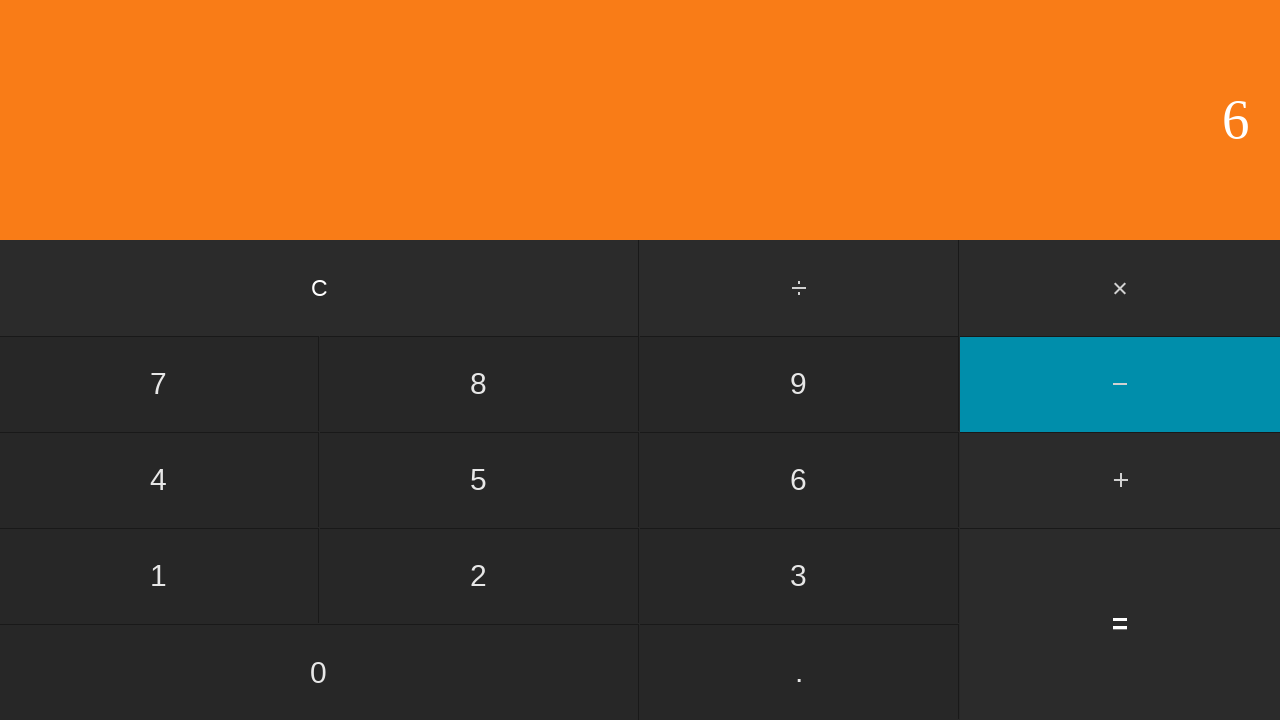

Clicked equals to calculate 1 - 5 at (1120, 624) on input[value='=']
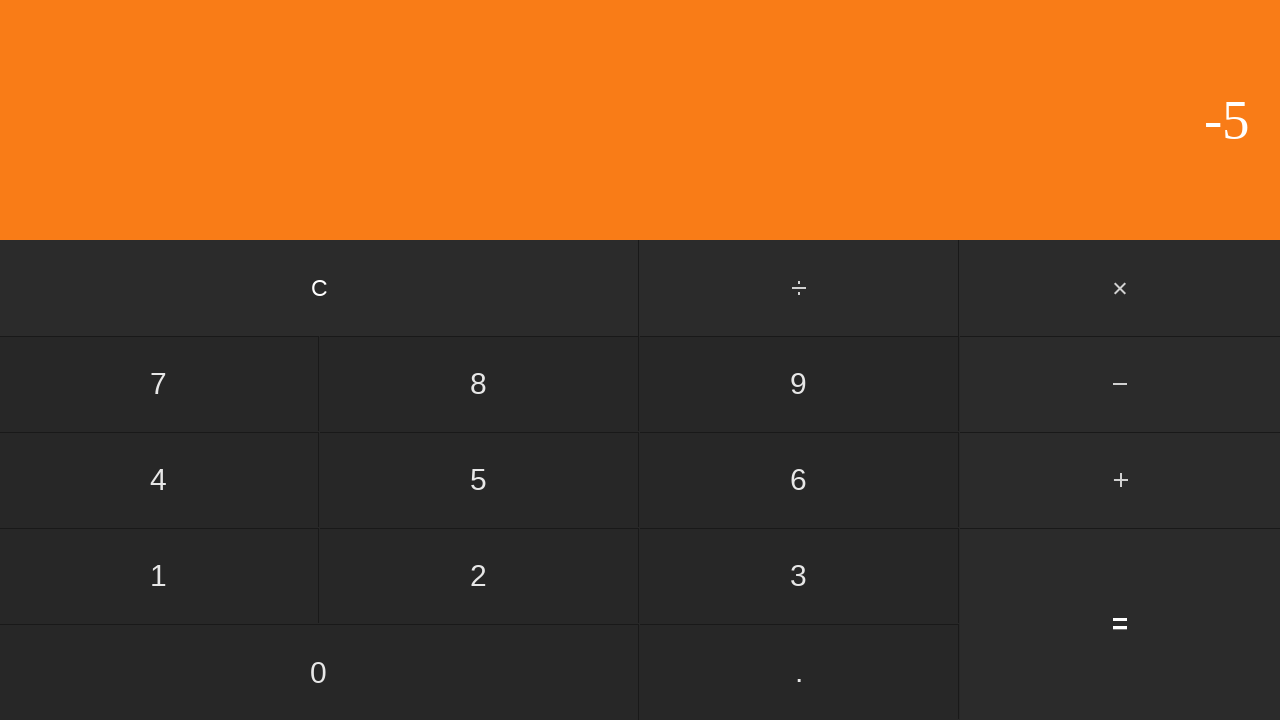

Waited for calculation result
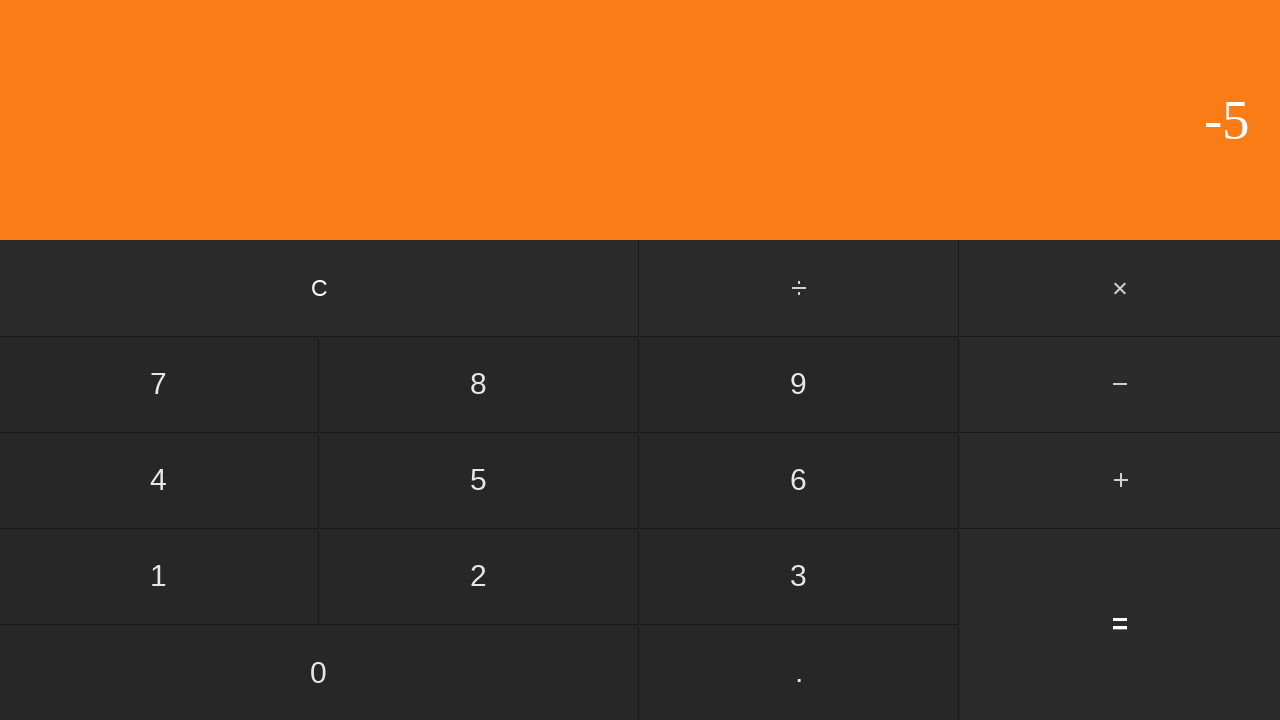

Clicked clear button to reset calculator at (320, 288) on input[value='C']
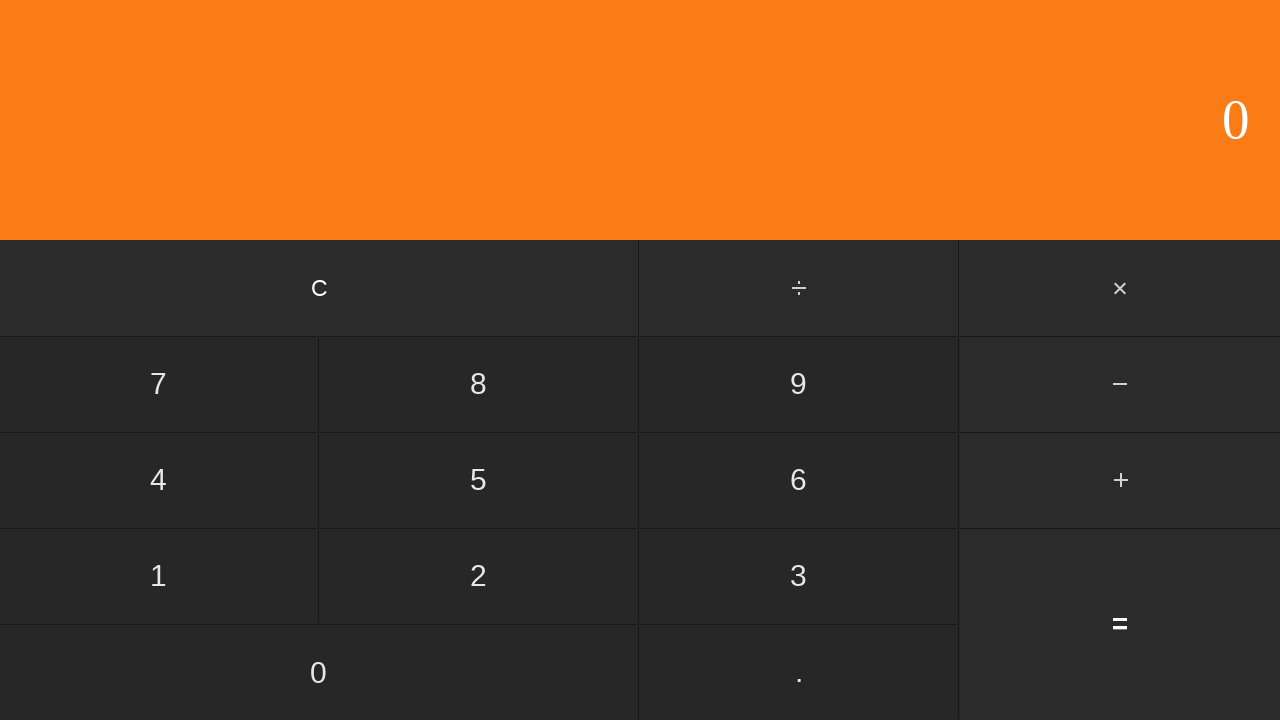

Waited for calculator to clear
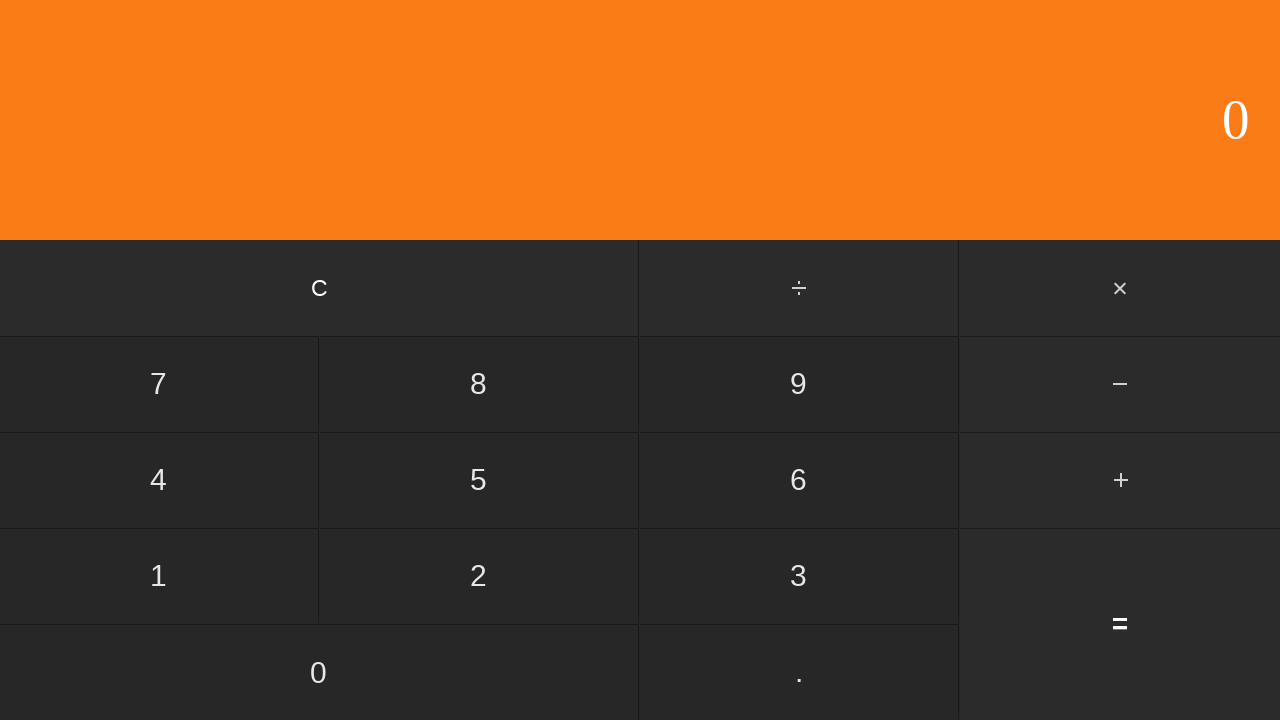

Clicked first number: 1 at (159, 576) on input[value='1']
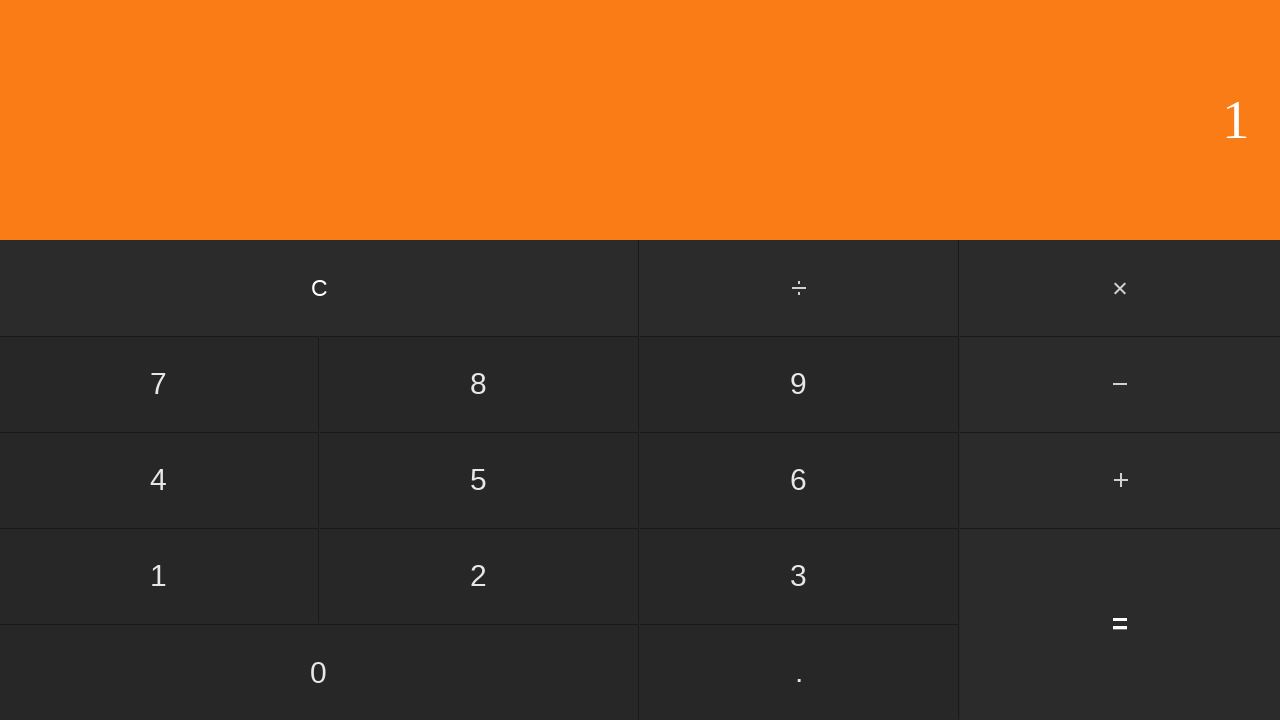

Clicked subtract button at (1120, 384) on #subtract
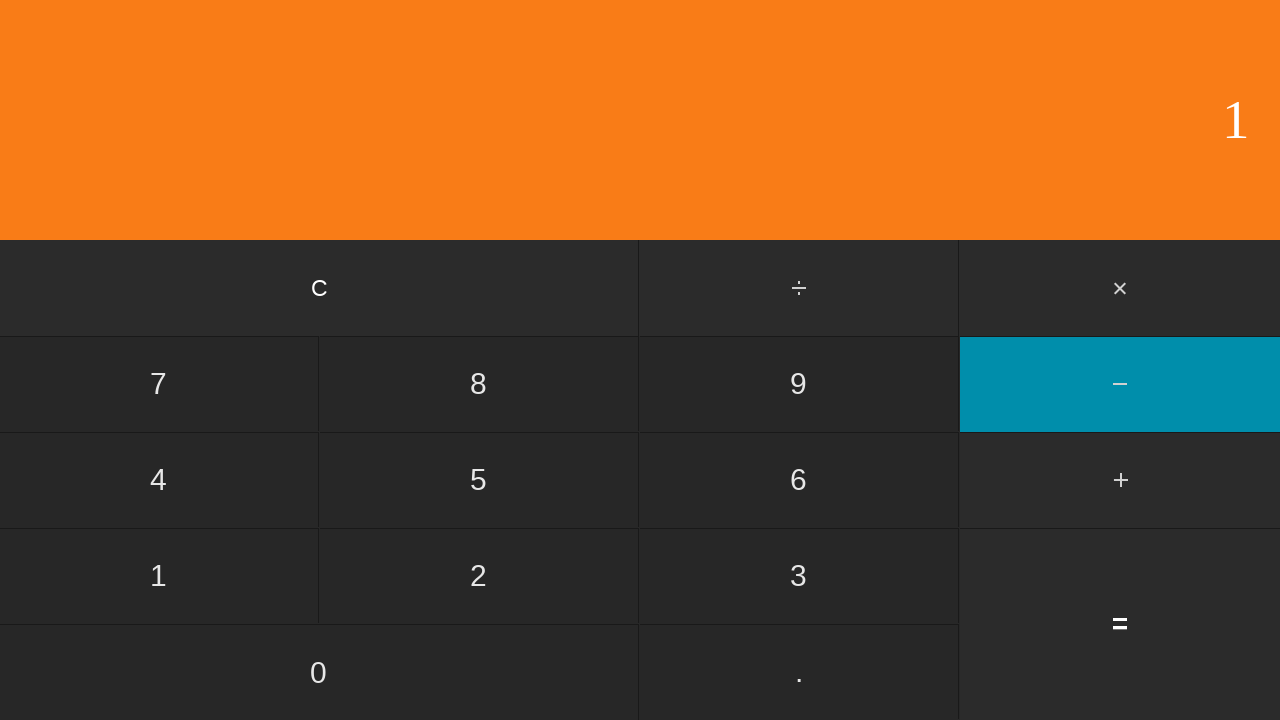

Clicked second number: 6 at (799, 480) on input[value='6']
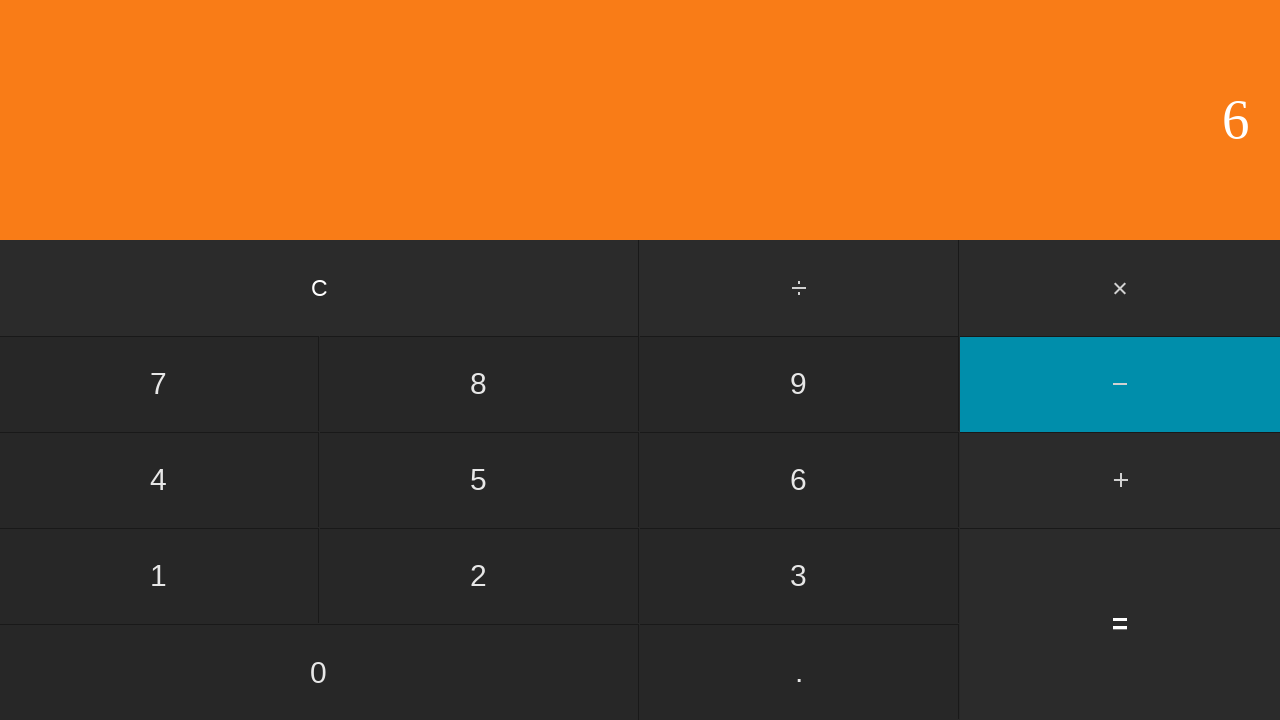

Clicked equals to calculate 1 - 6 at (1120, 624) on input[value='=']
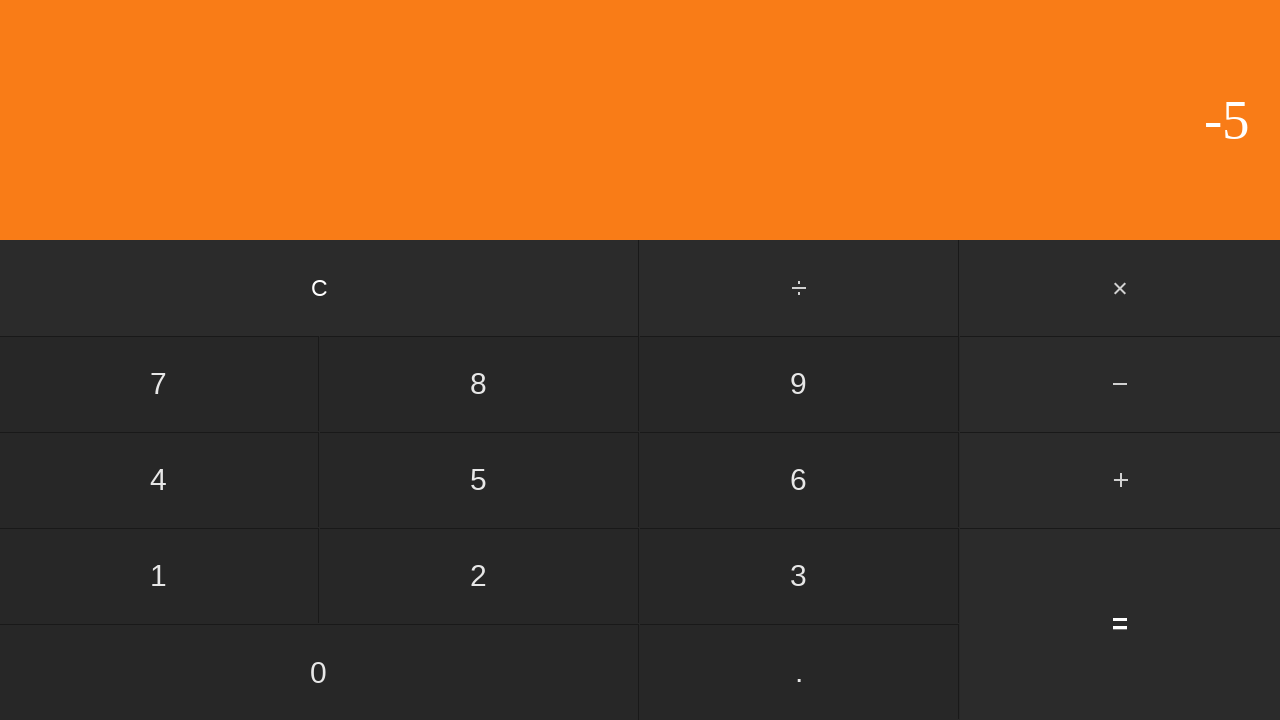

Waited for calculation result
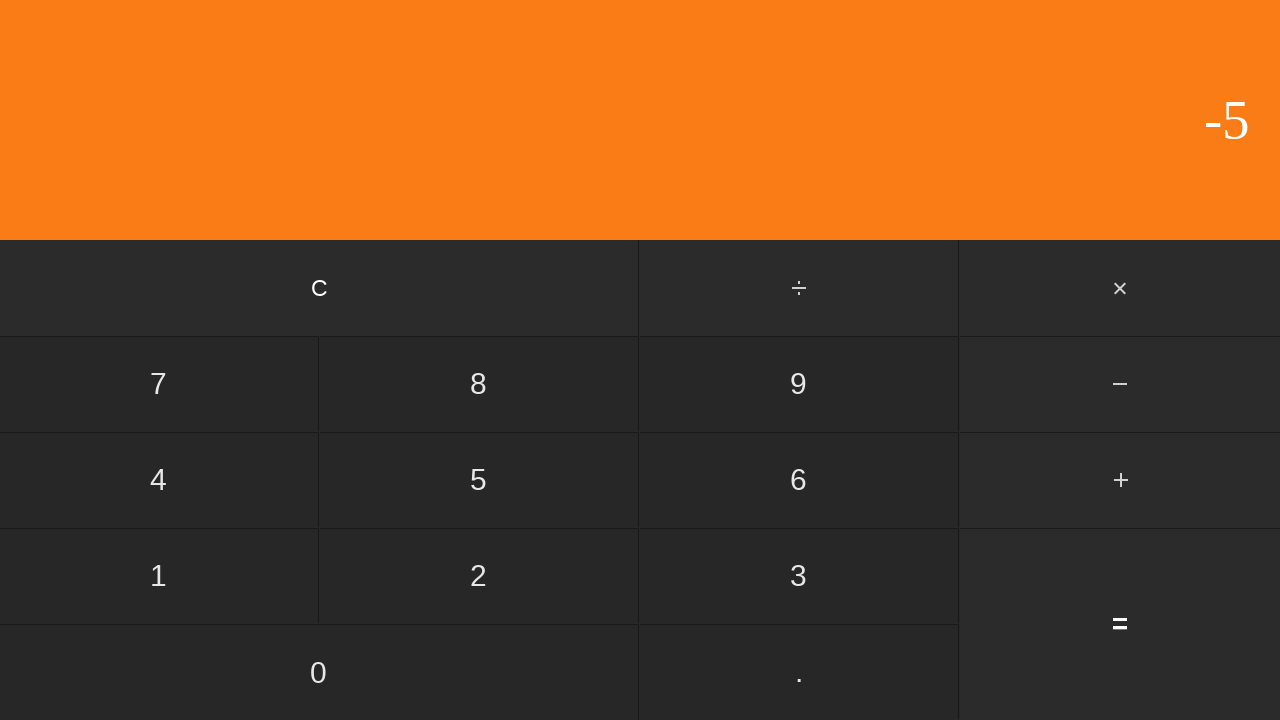

Clicked clear button to reset calculator at (320, 288) on input[value='C']
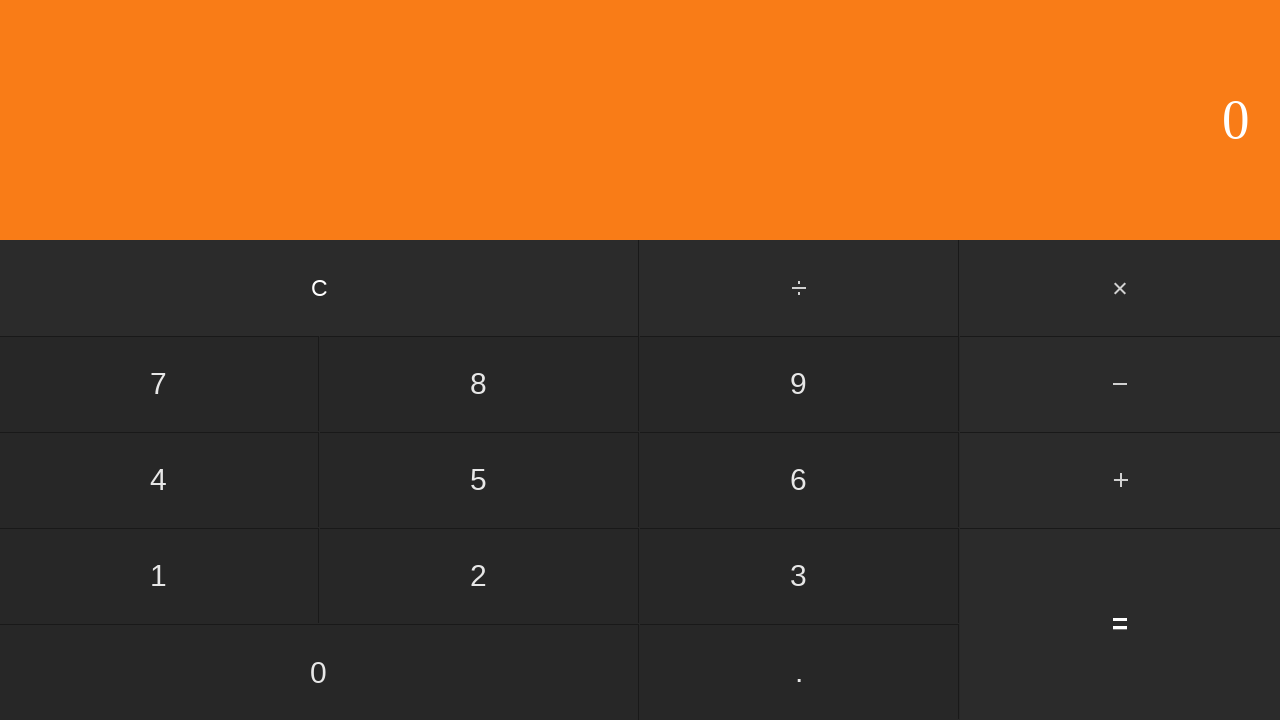

Waited for calculator to clear
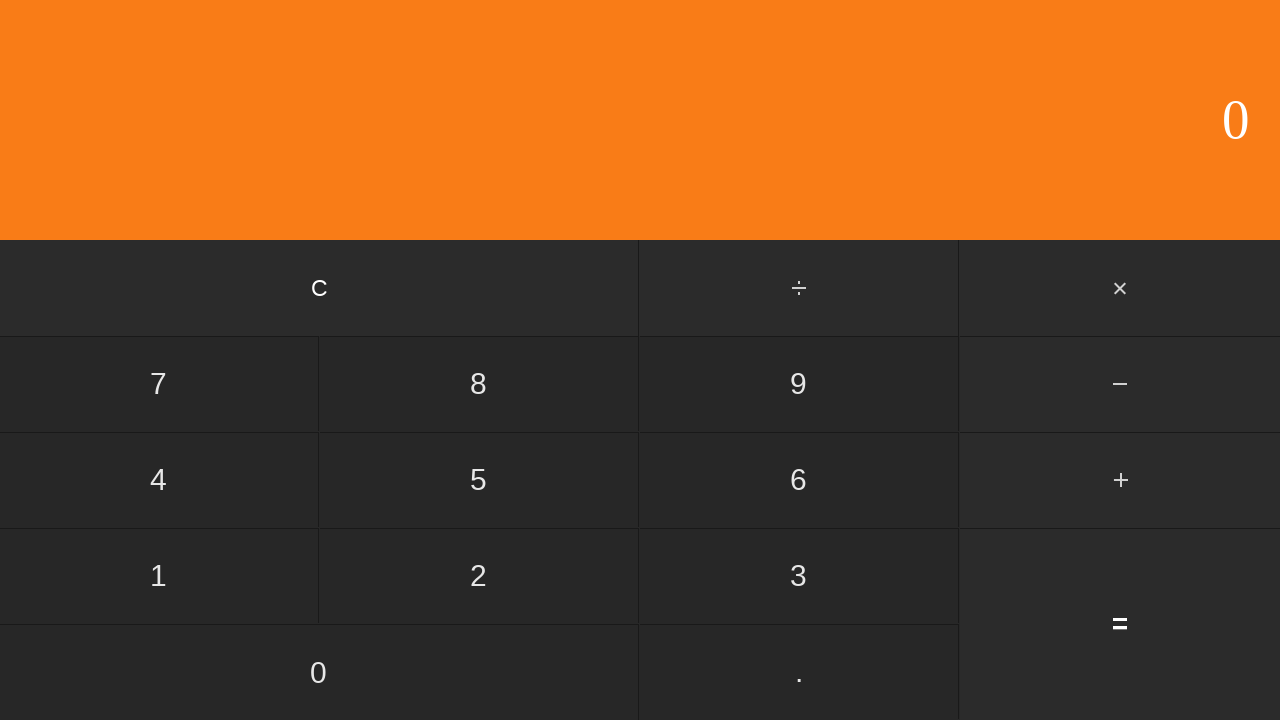

Clicked first number: 1 at (159, 576) on input[value='1']
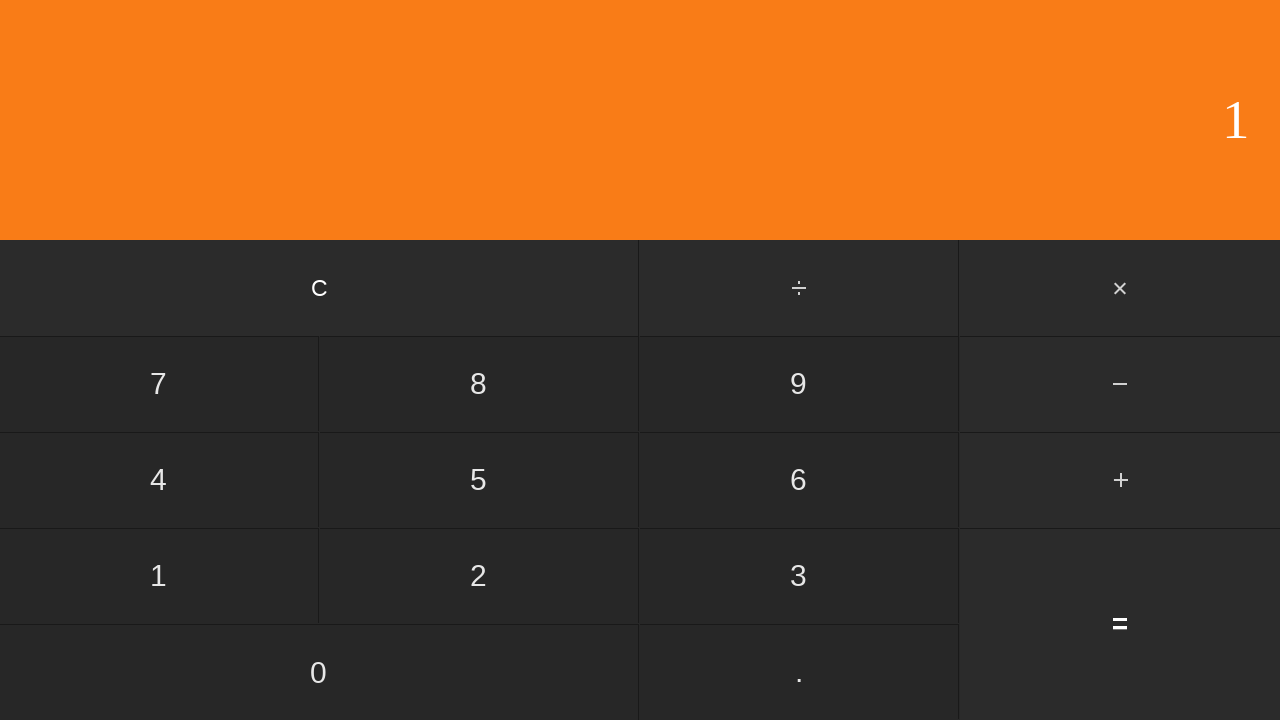

Clicked subtract button at (1120, 384) on #subtract
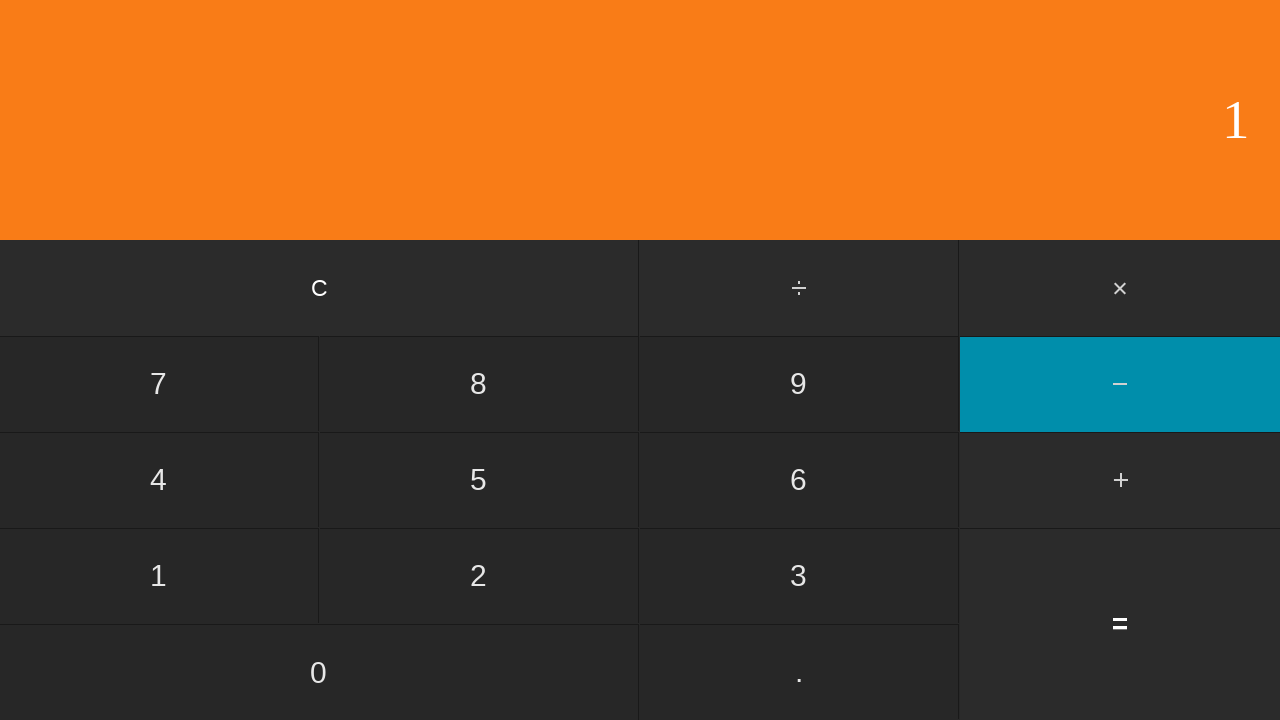

Clicked second number: 7 at (159, 384) on input[value='7']
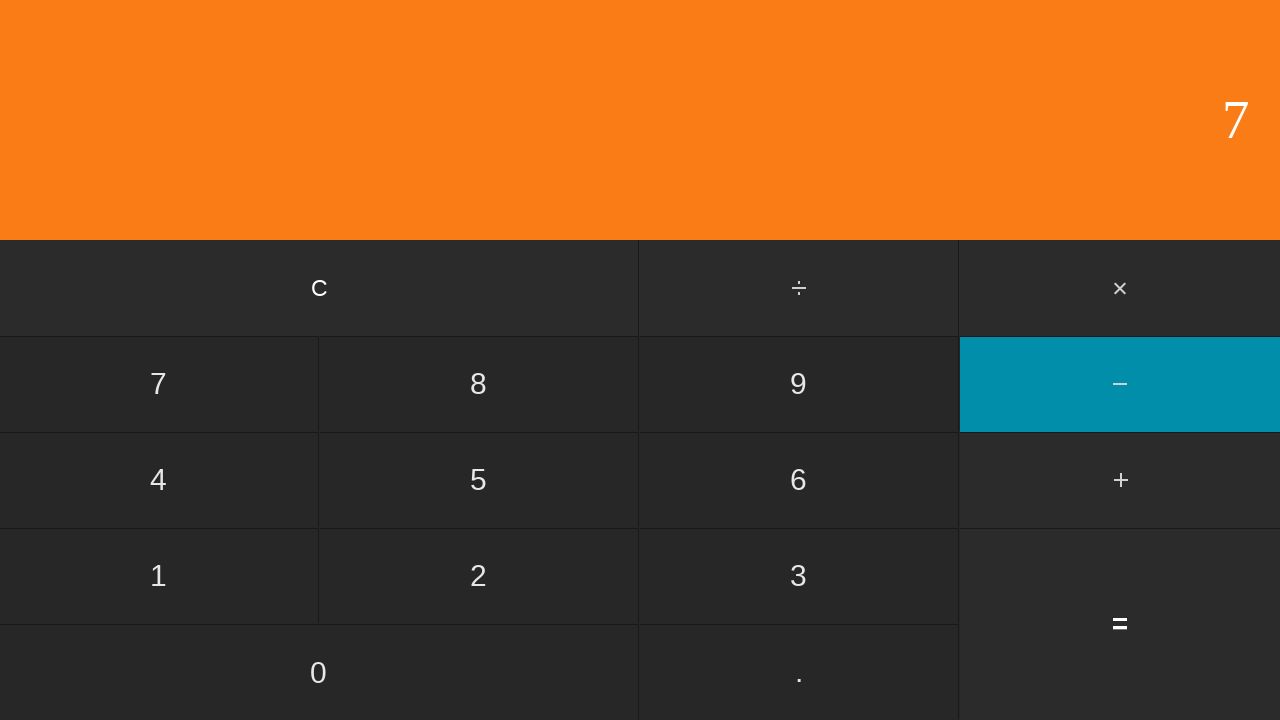

Clicked equals to calculate 1 - 7 at (1120, 624) on input[value='=']
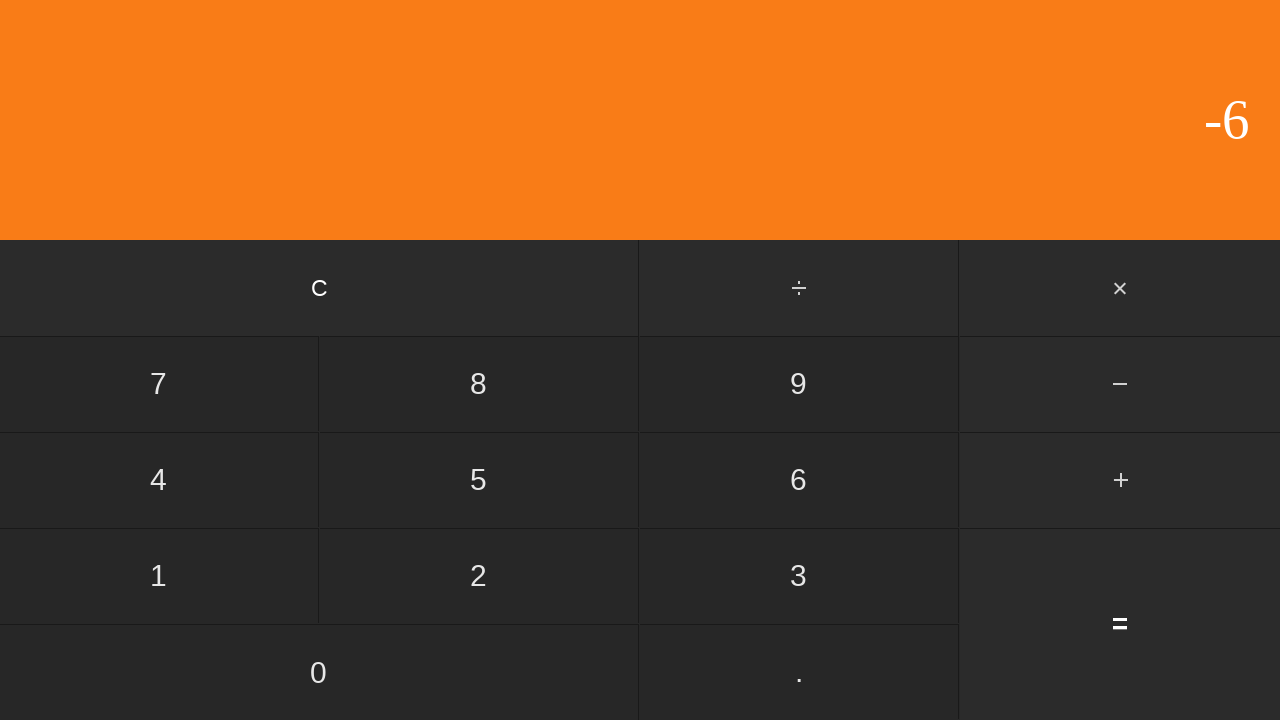

Waited for calculation result
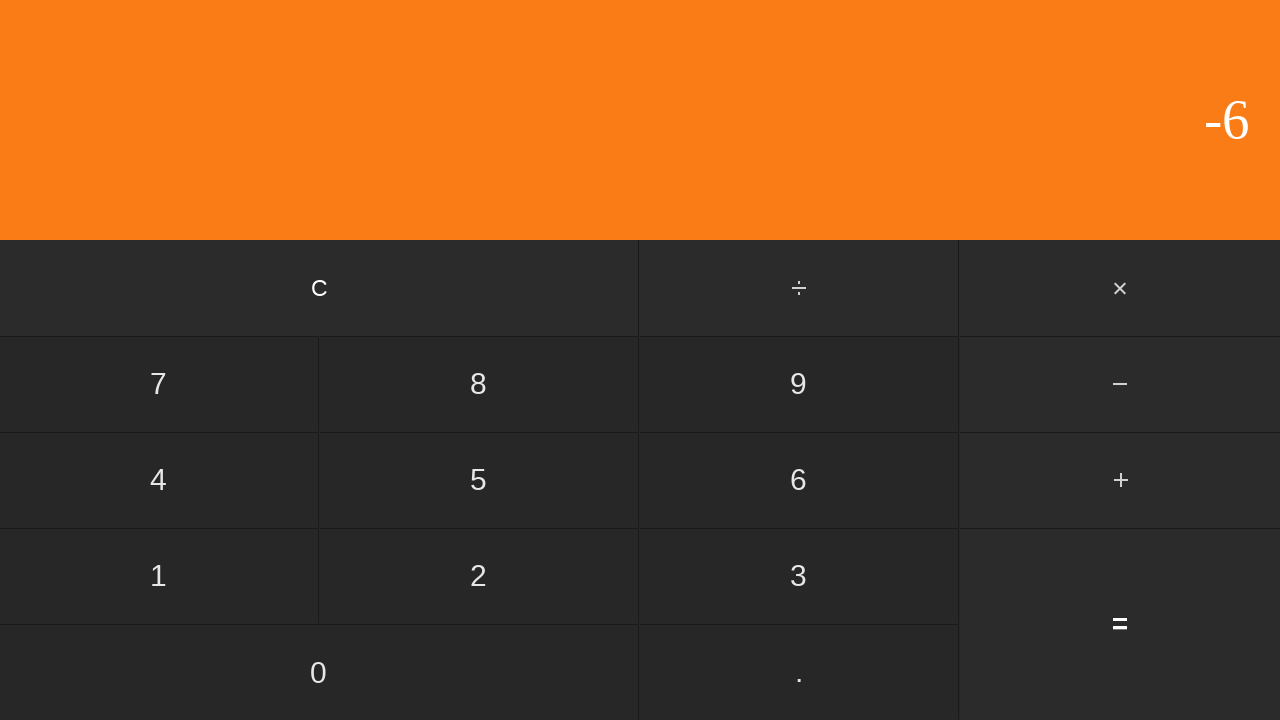

Clicked clear button to reset calculator at (320, 288) on input[value='C']
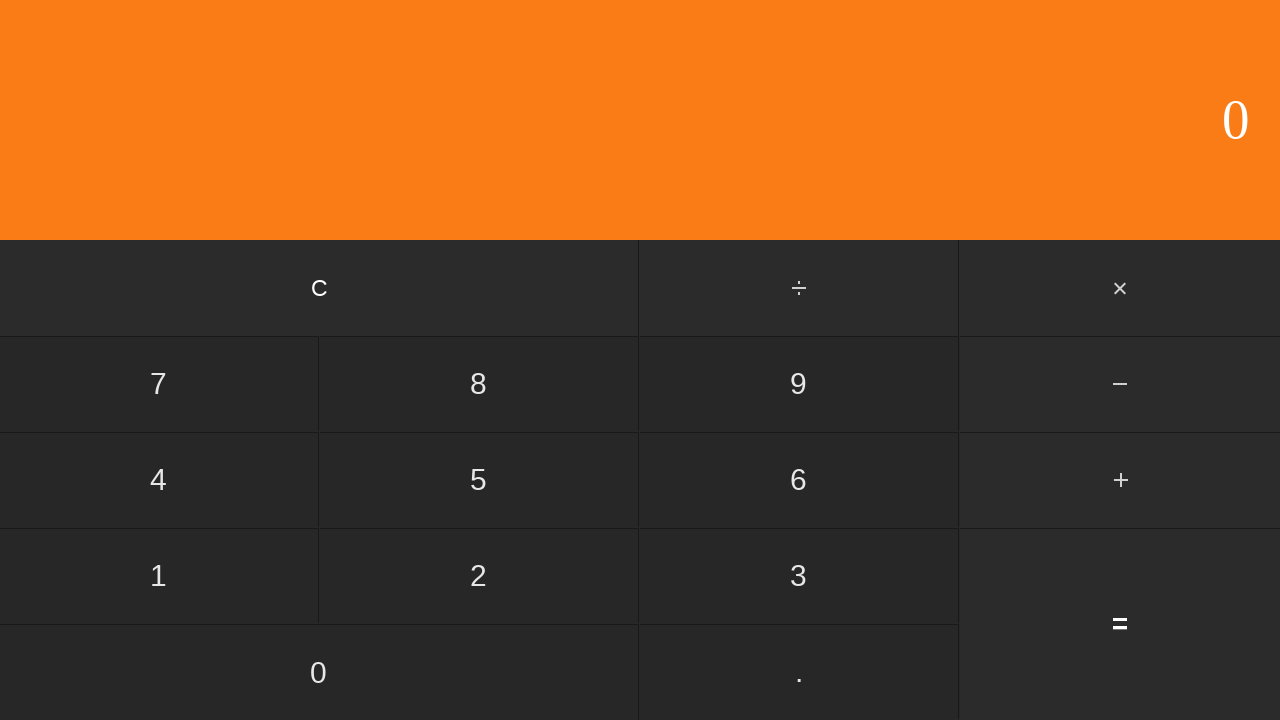

Waited for calculator to clear
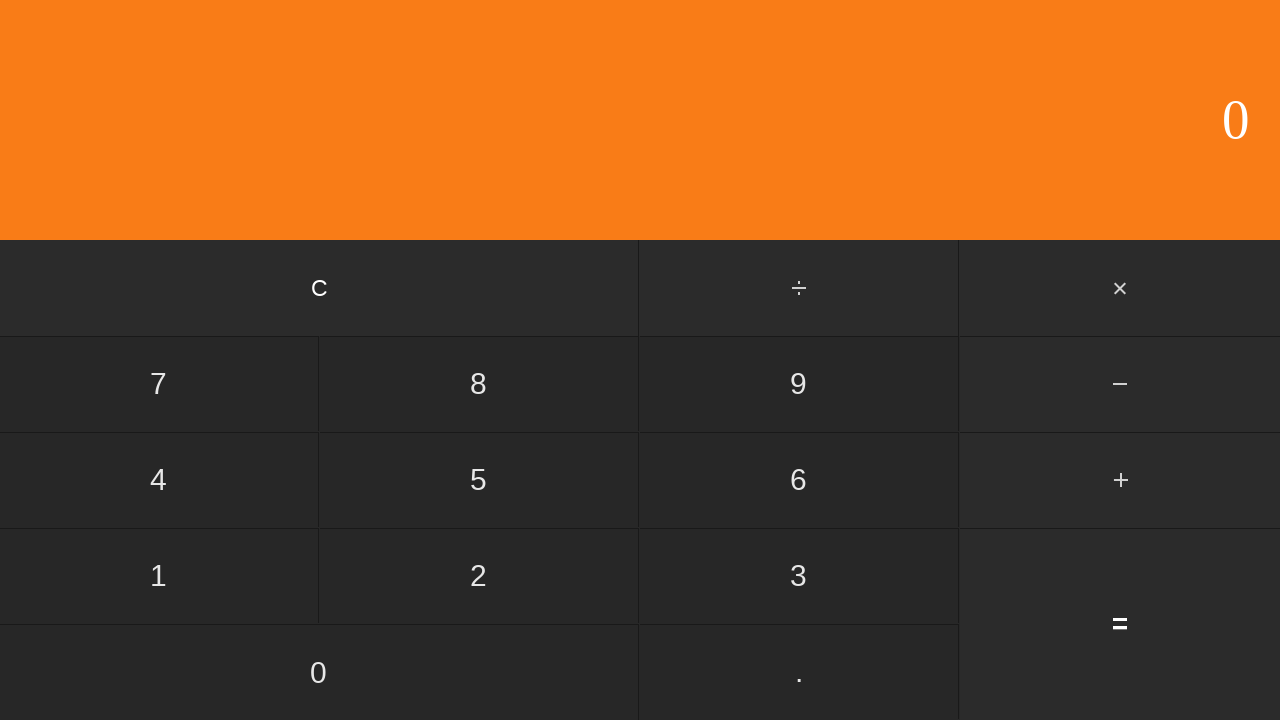

Clicked first number: 1 at (159, 576) on input[value='1']
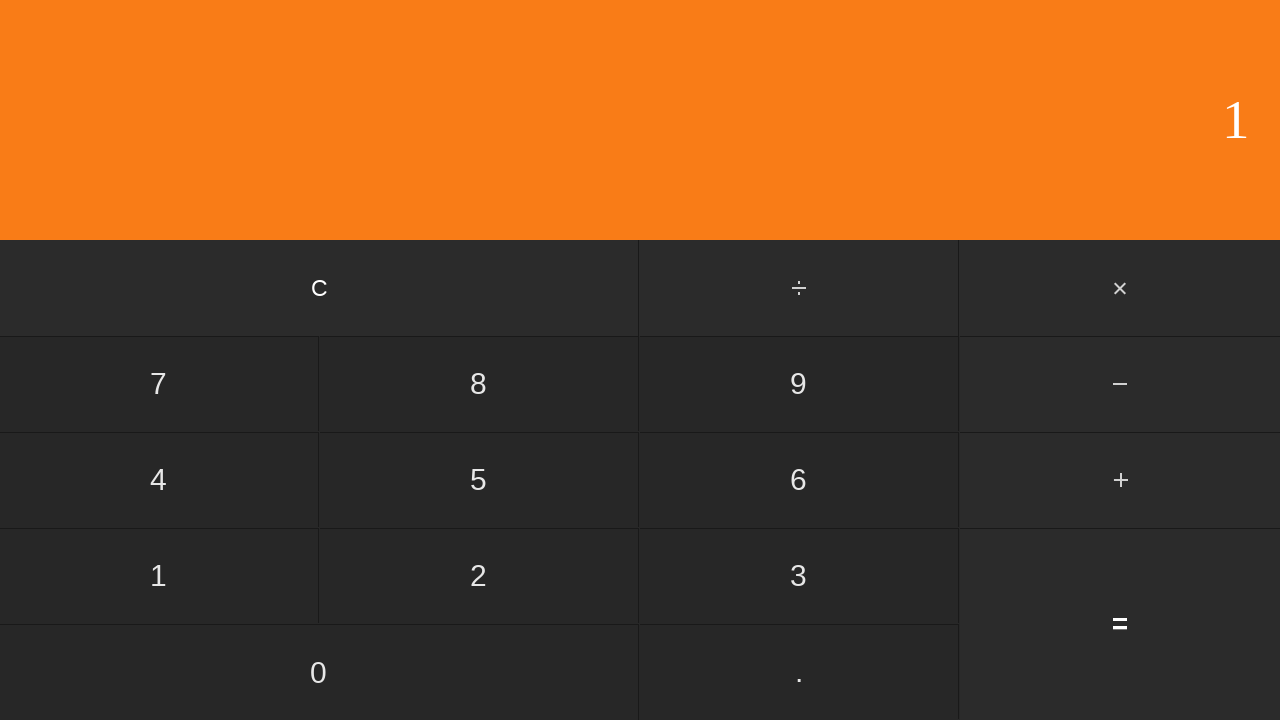

Clicked subtract button at (1120, 384) on #subtract
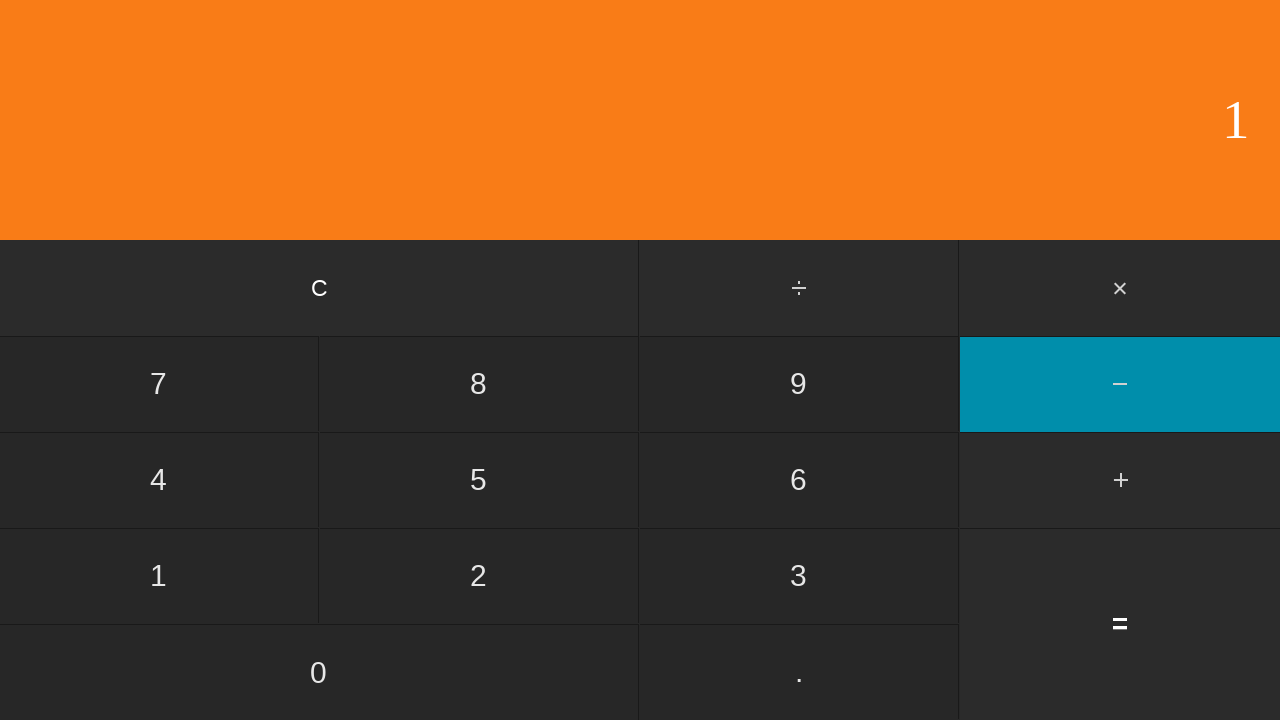

Clicked second number: 8 at (479, 384) on input[value='8']
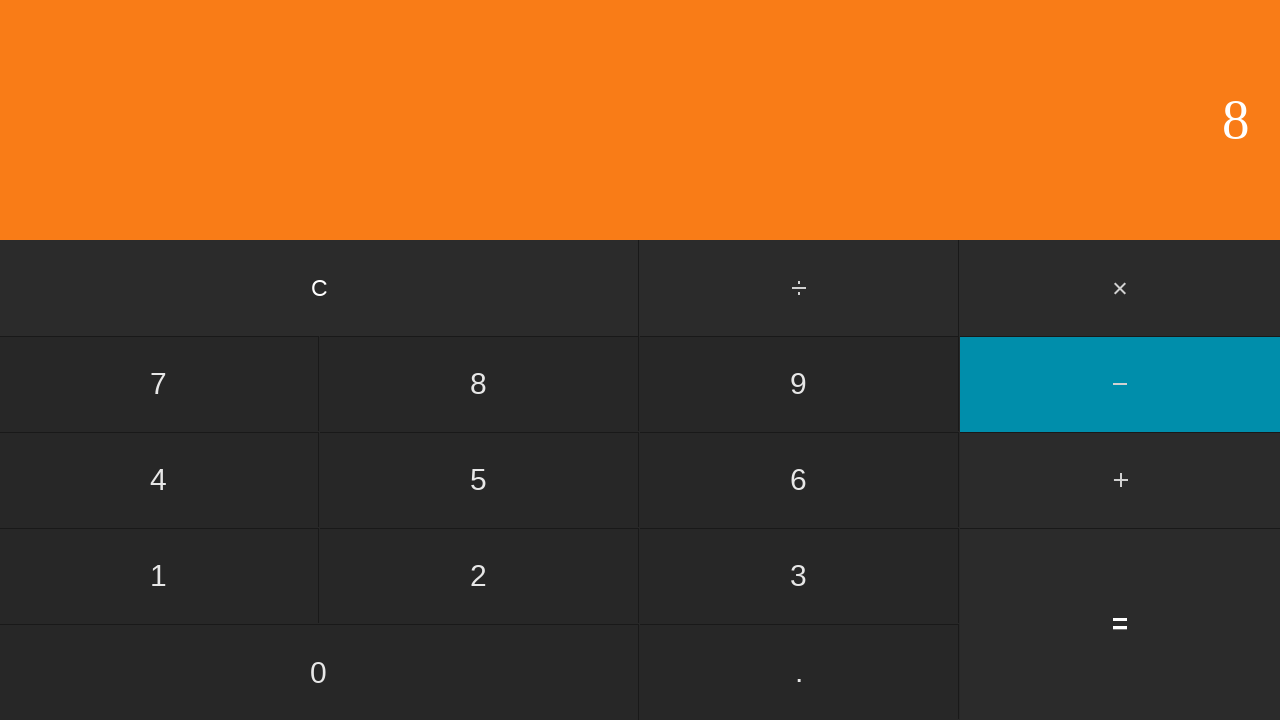

Clicked equals to calculate 1 - 8 at (1120, 624) on input[value='=']
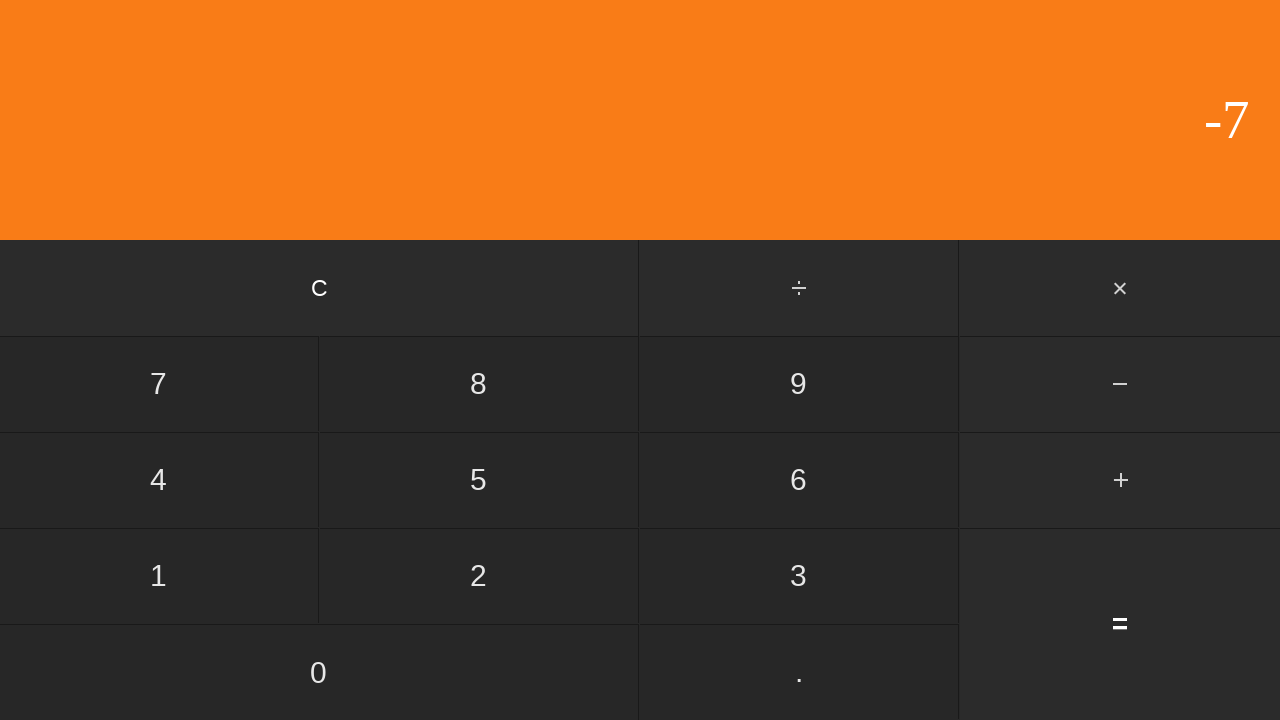

Waited for calculation result
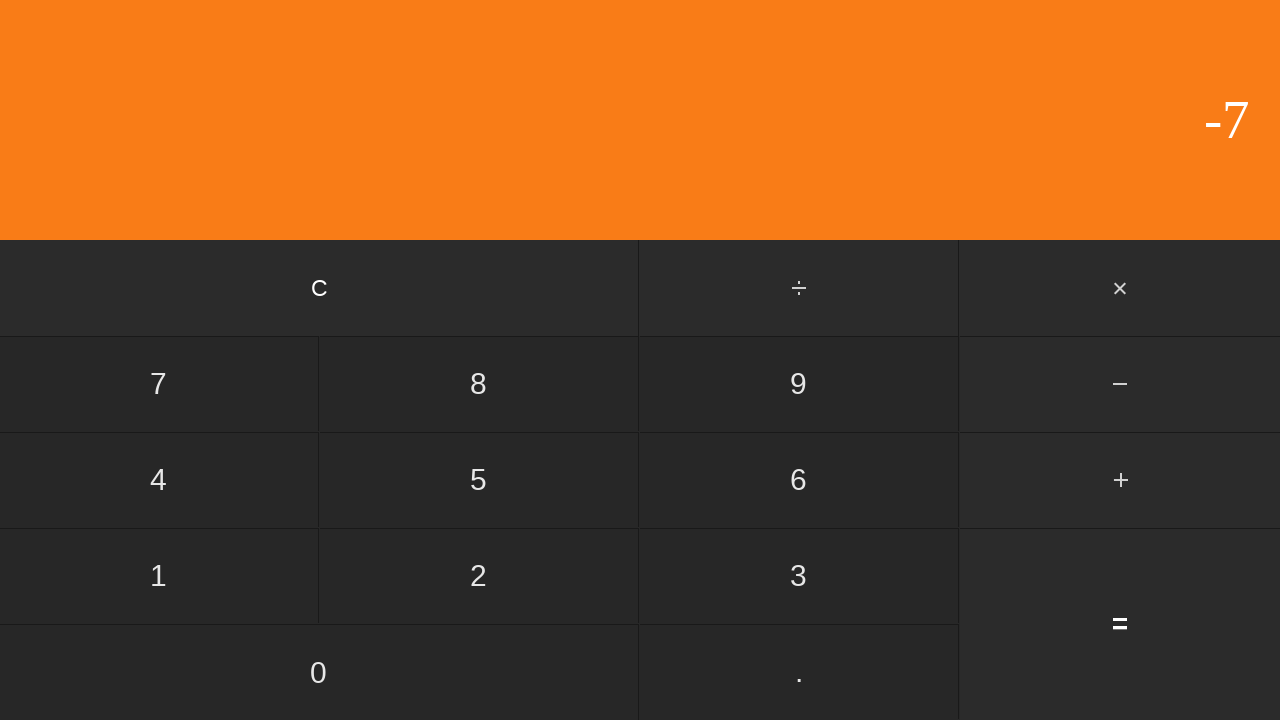

Clicked clear button to reset calculator at (320, 288) on input[value='C']
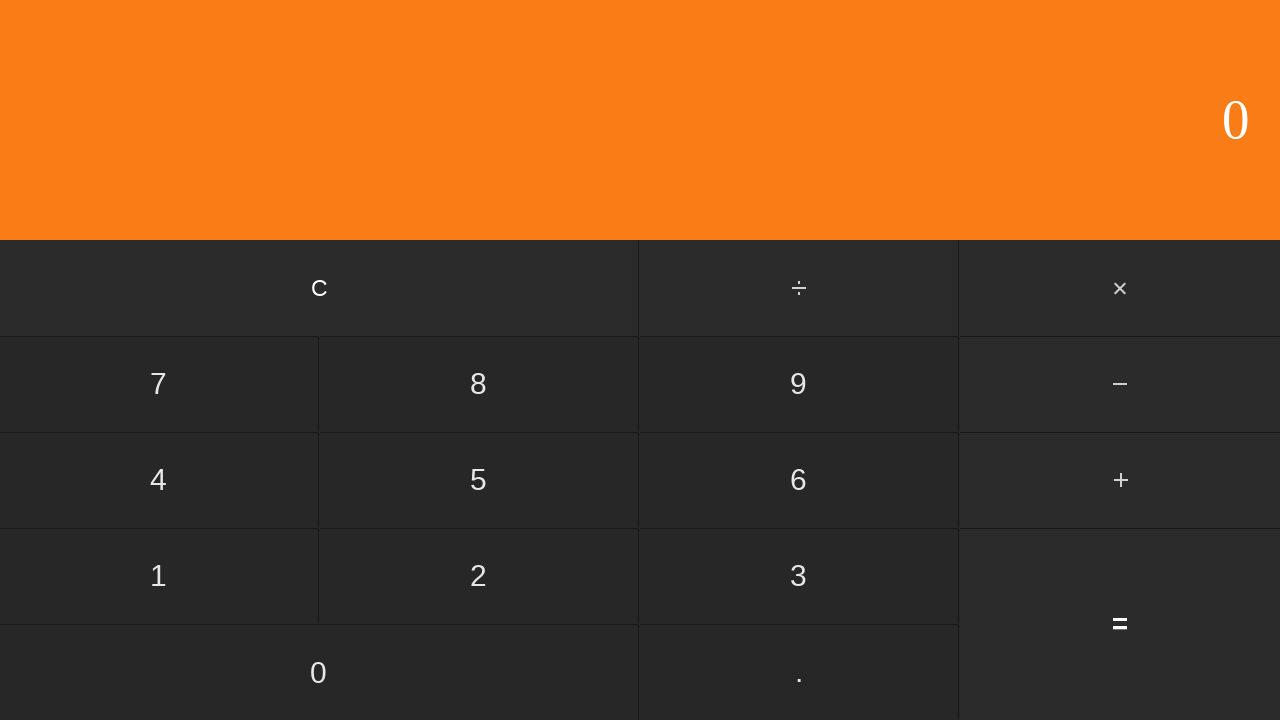

Waited for calculator to clear
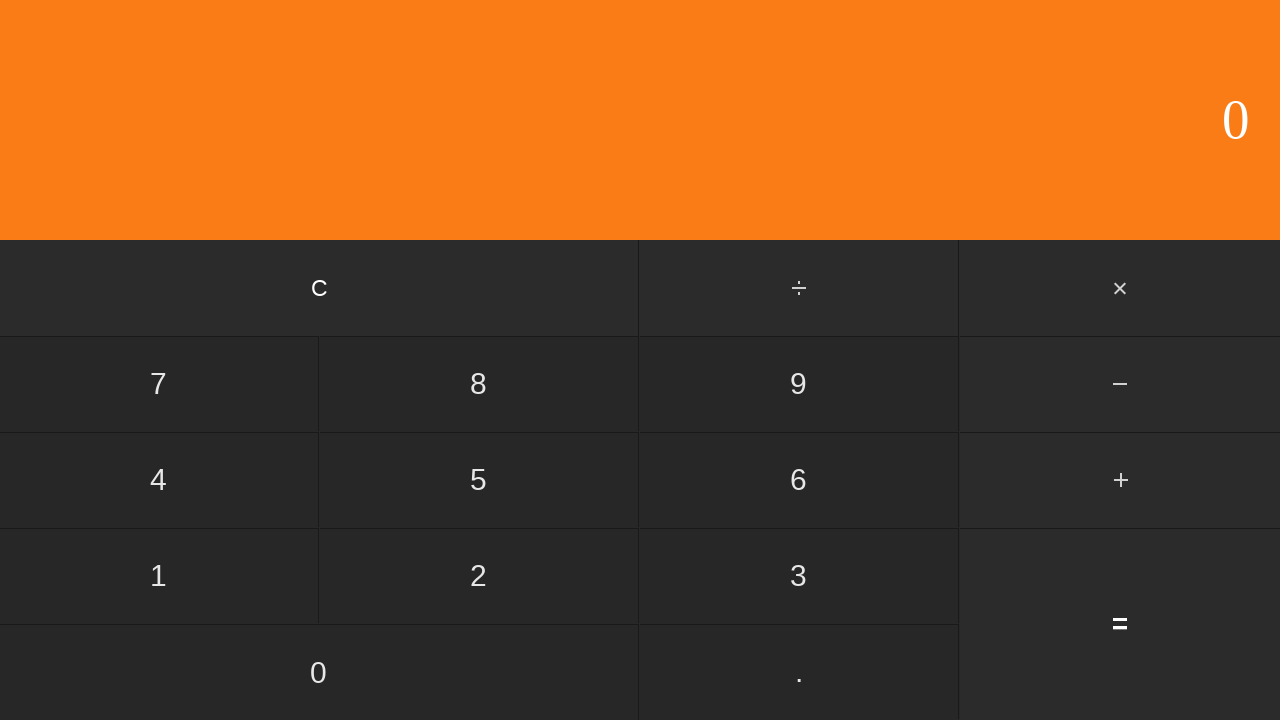

Clicked first number: 1 at (159, 576) on input[value='1']
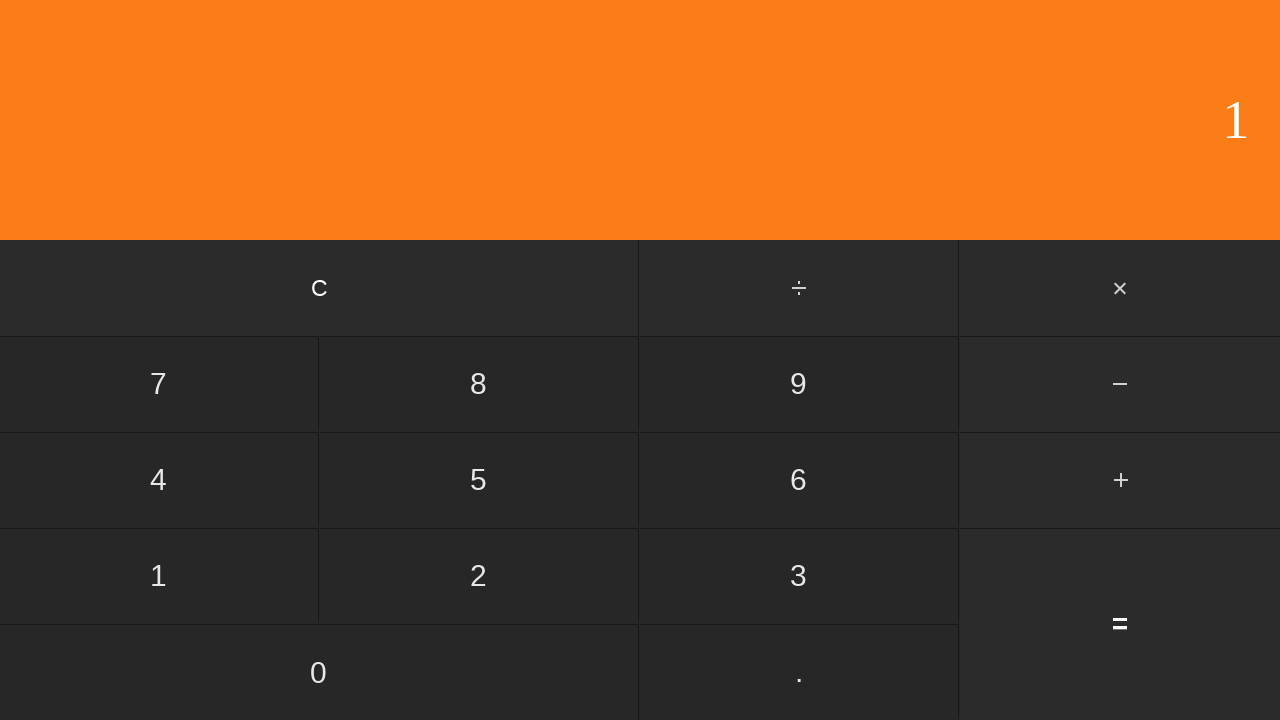

Clicked subtract button at (1120, 384) on #subtract
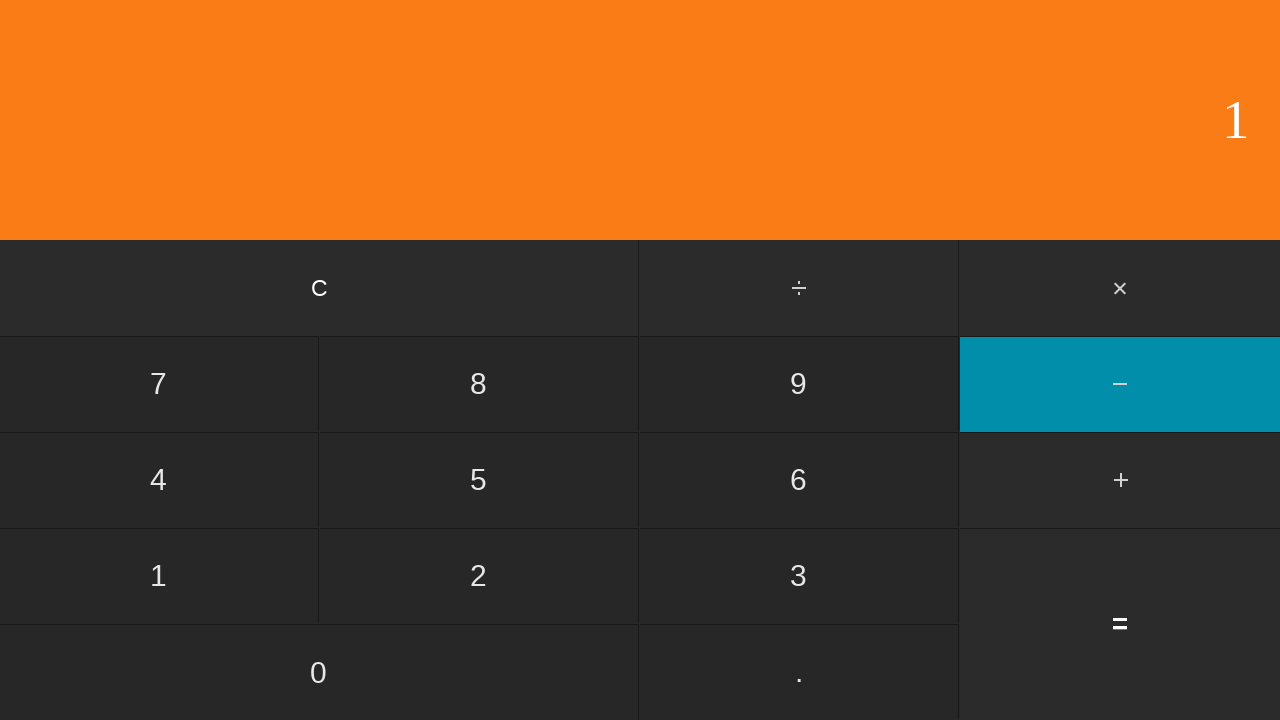

Clicked second number: 9 at (799, 384) on input[value='9']
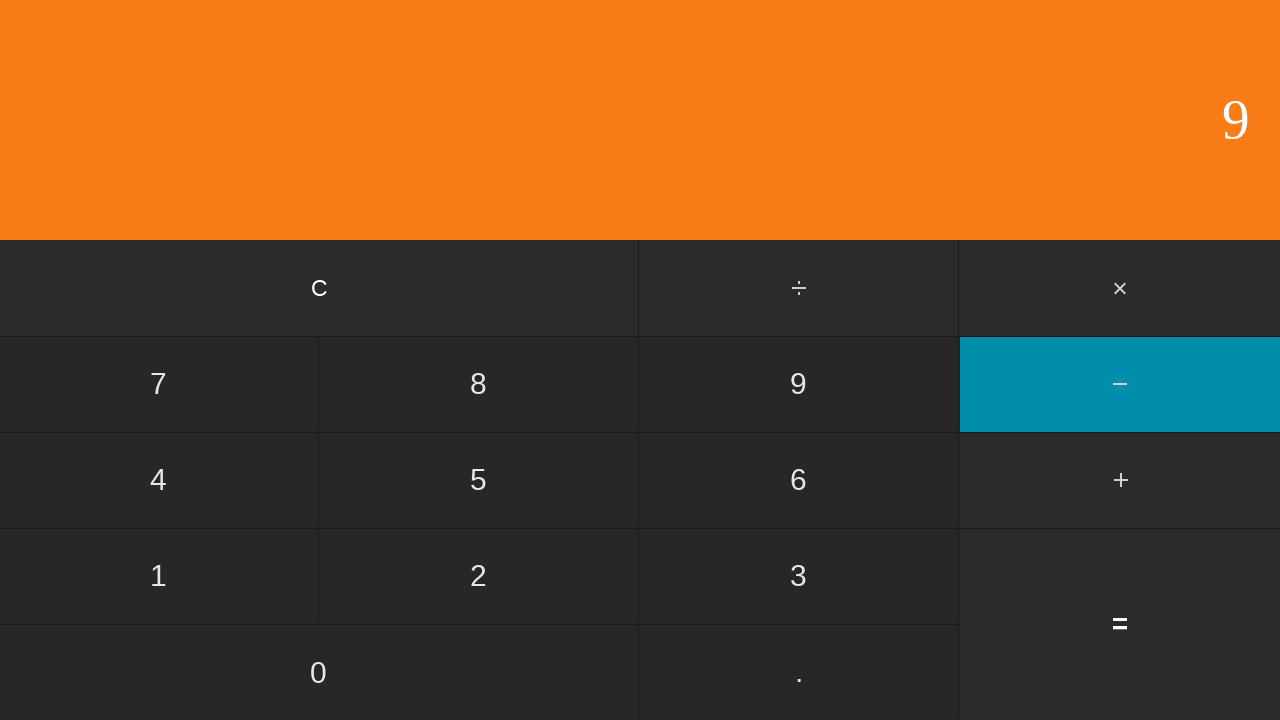

Clicked equals to calculate 1 - 9 at (1120, 624) on input[value='=']
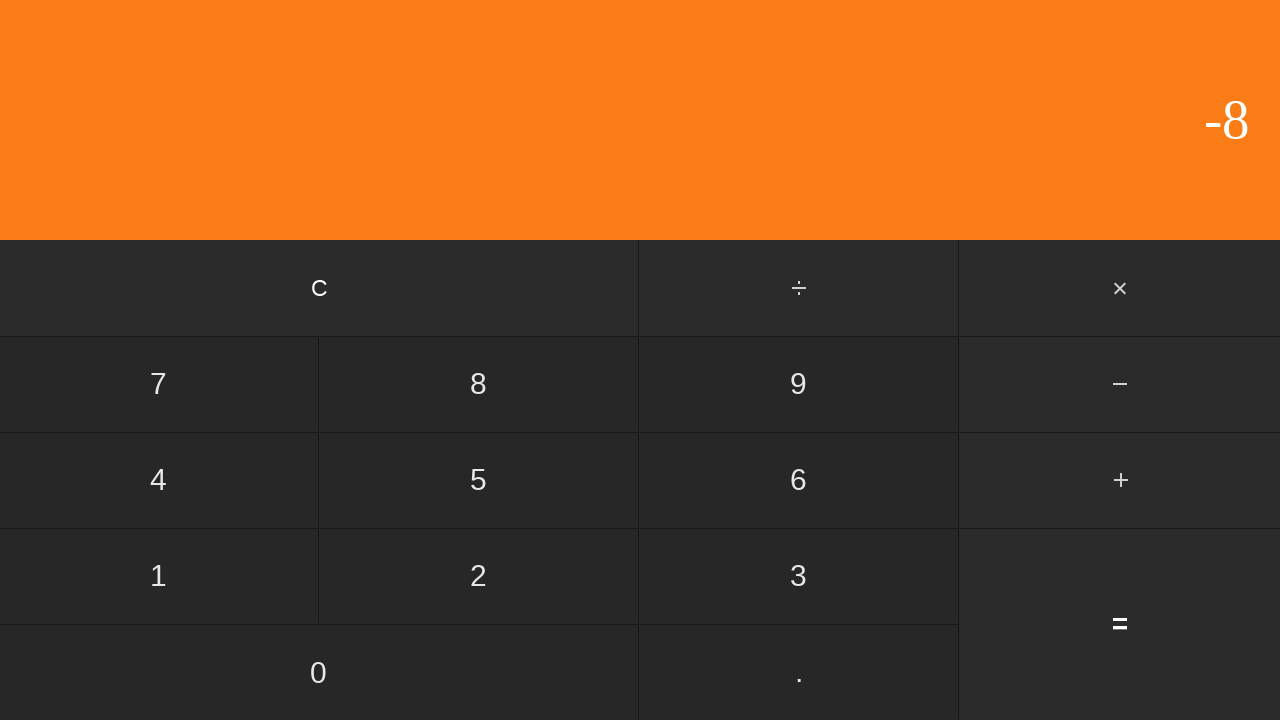

Waited for calculation result
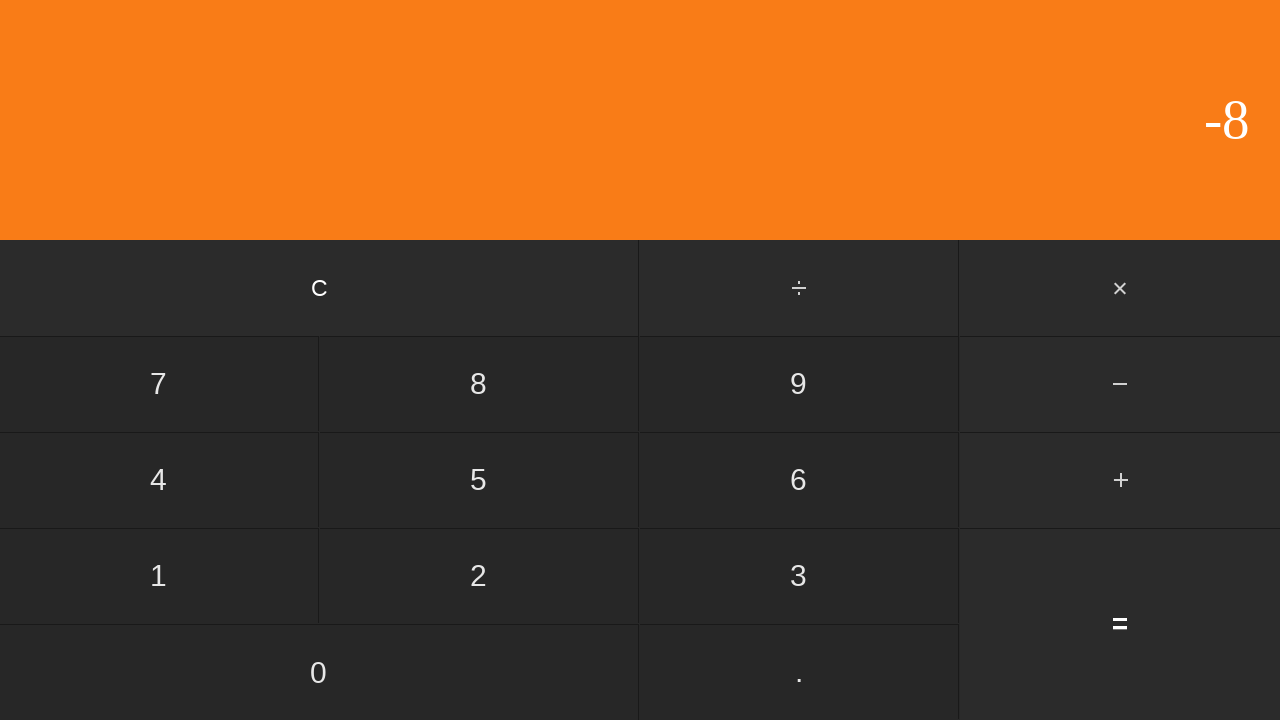

Clicked clear button to reset calculator at (320, 288) on input[value='C']
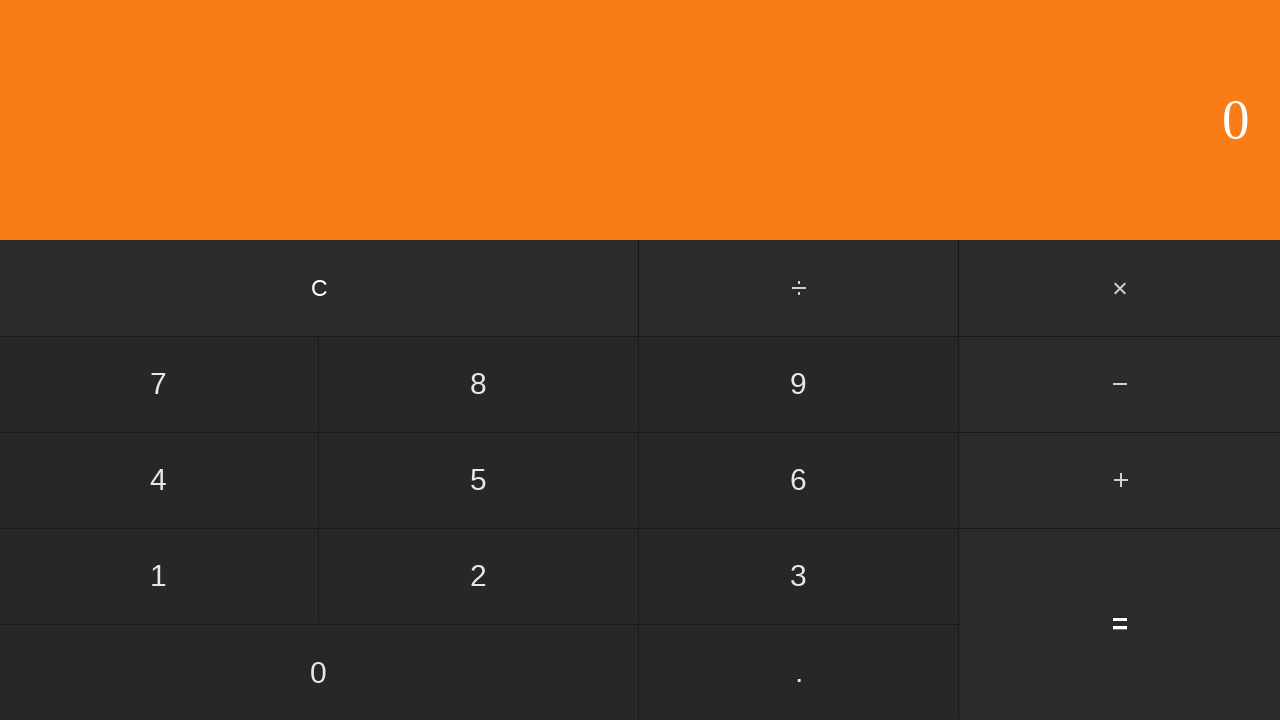

Waited for calculator to clear
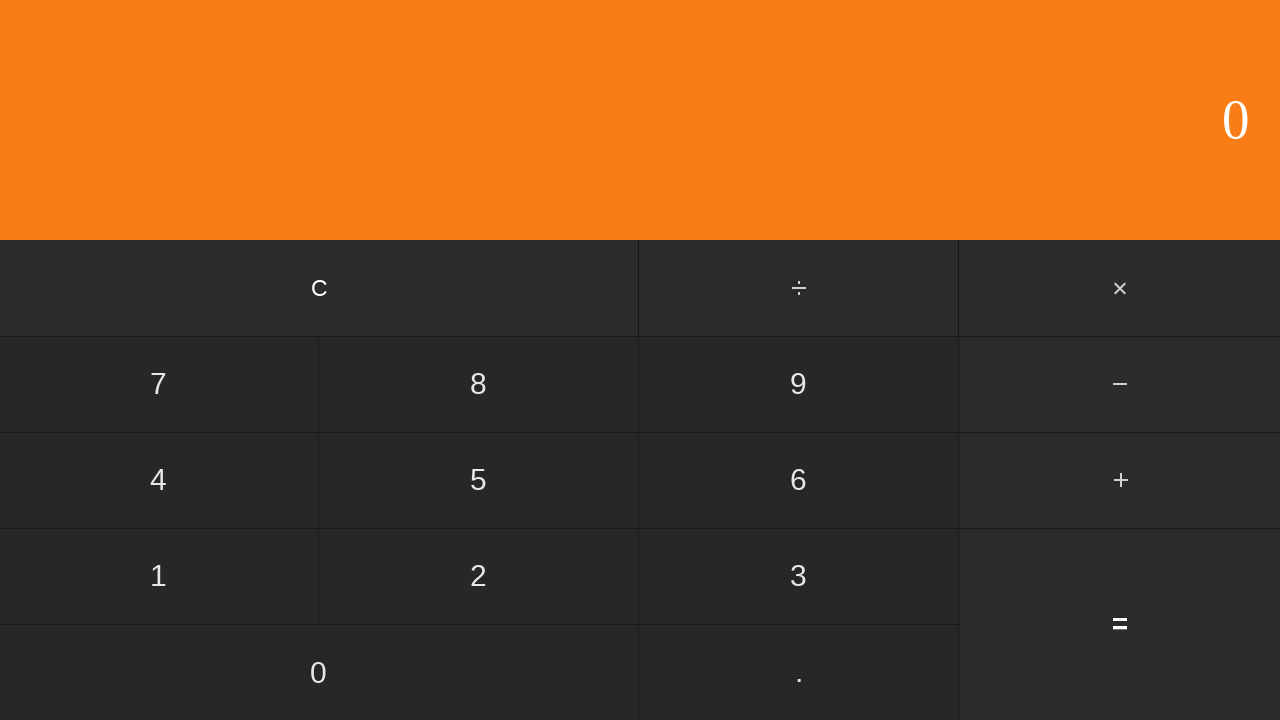

Clicked first number: 2 at (479, 576) on input[value='2']
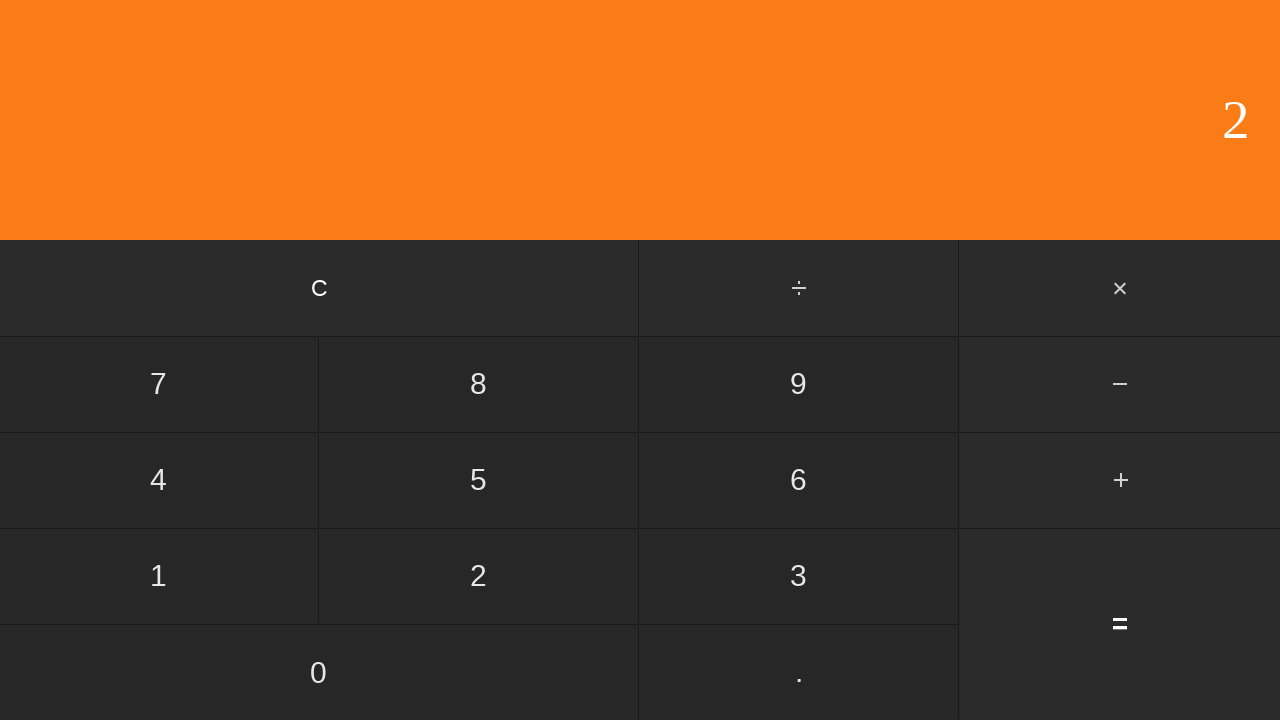

Clicked subtract button at (1120, 384) on #subtract
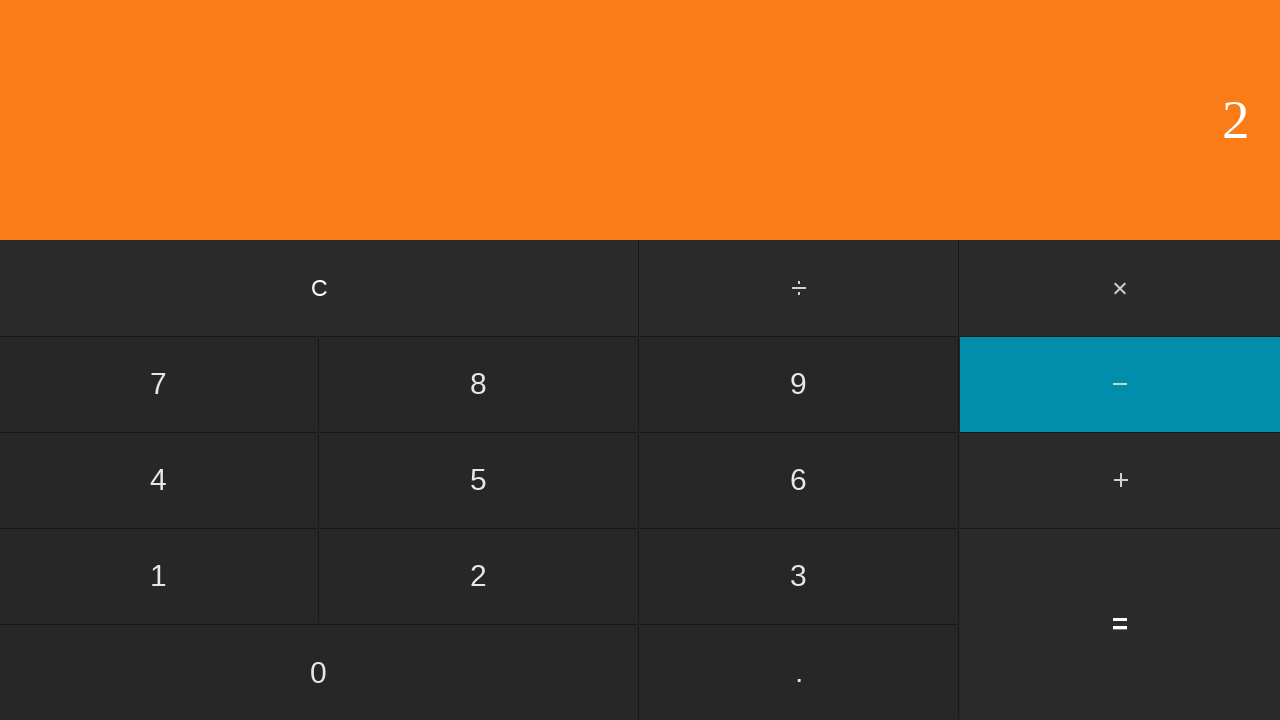

Clicked second number: 0 at (319, 672) on input[value='0']
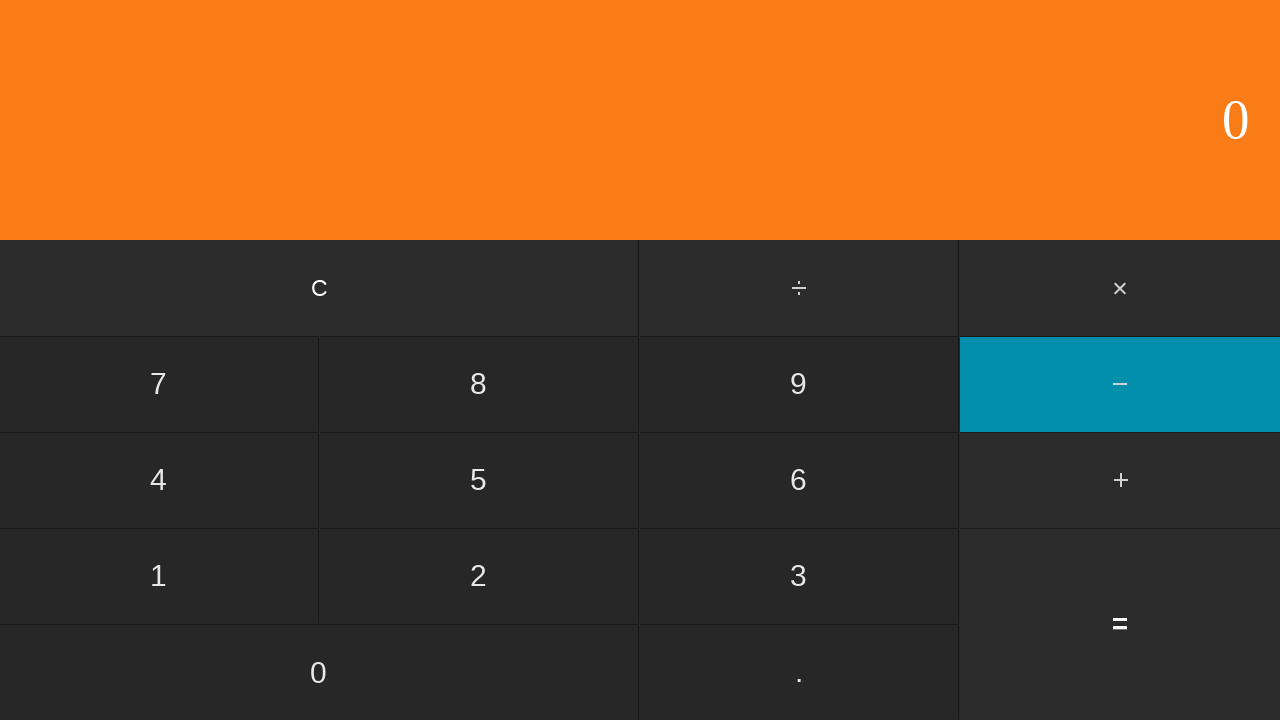

Clicked equals to calculate 2 - 0 at (1120, 624) on input[value='=']
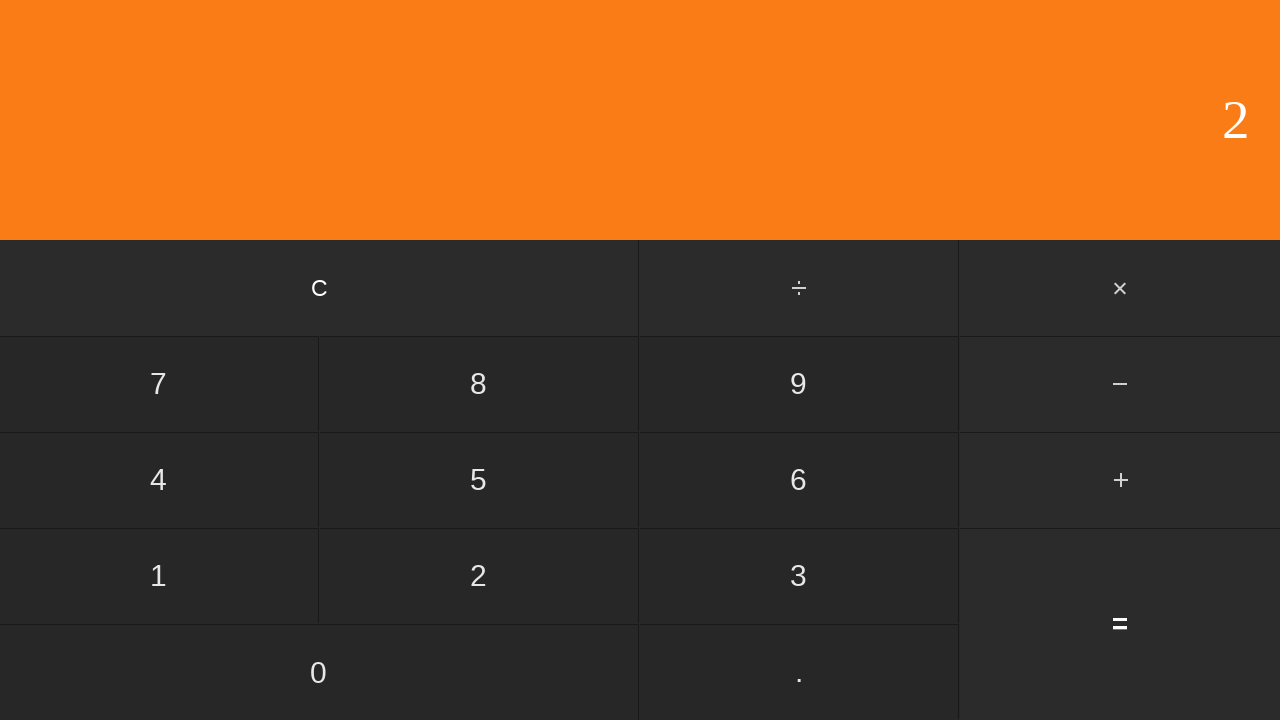

Waited for calculation result
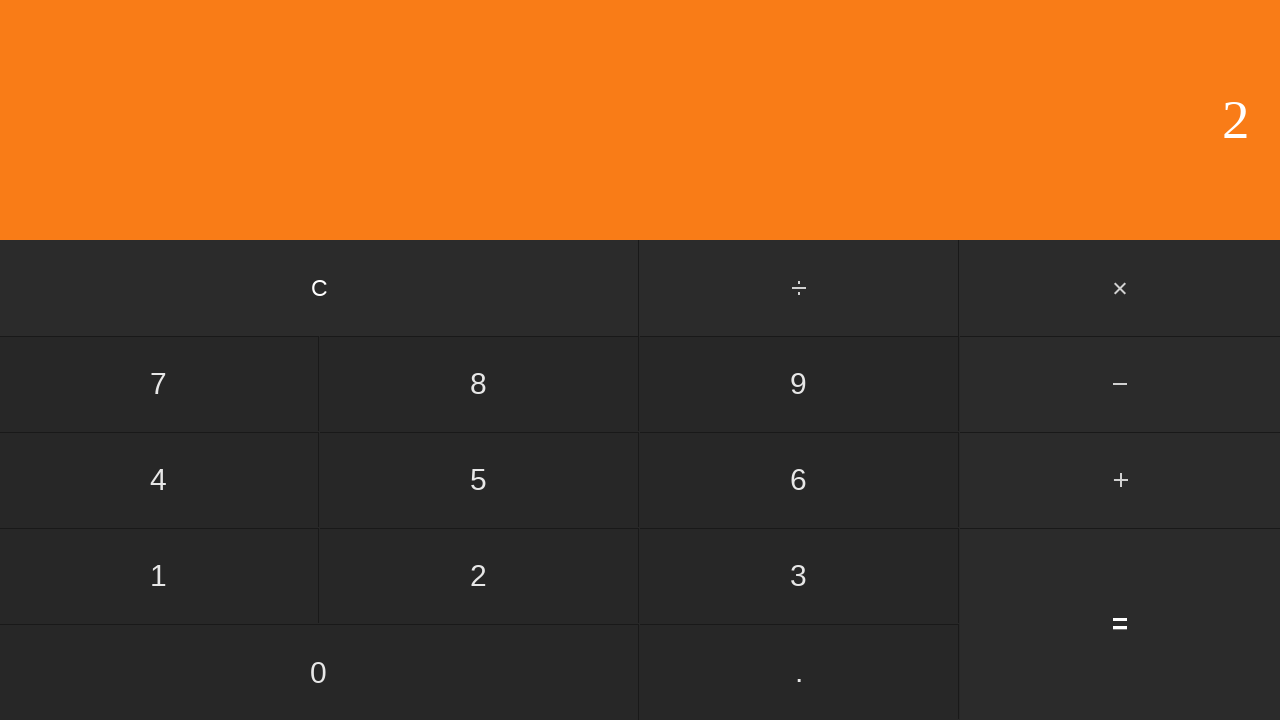

Clicked clear button to reset calculator at (320, 288) on input[value='C']
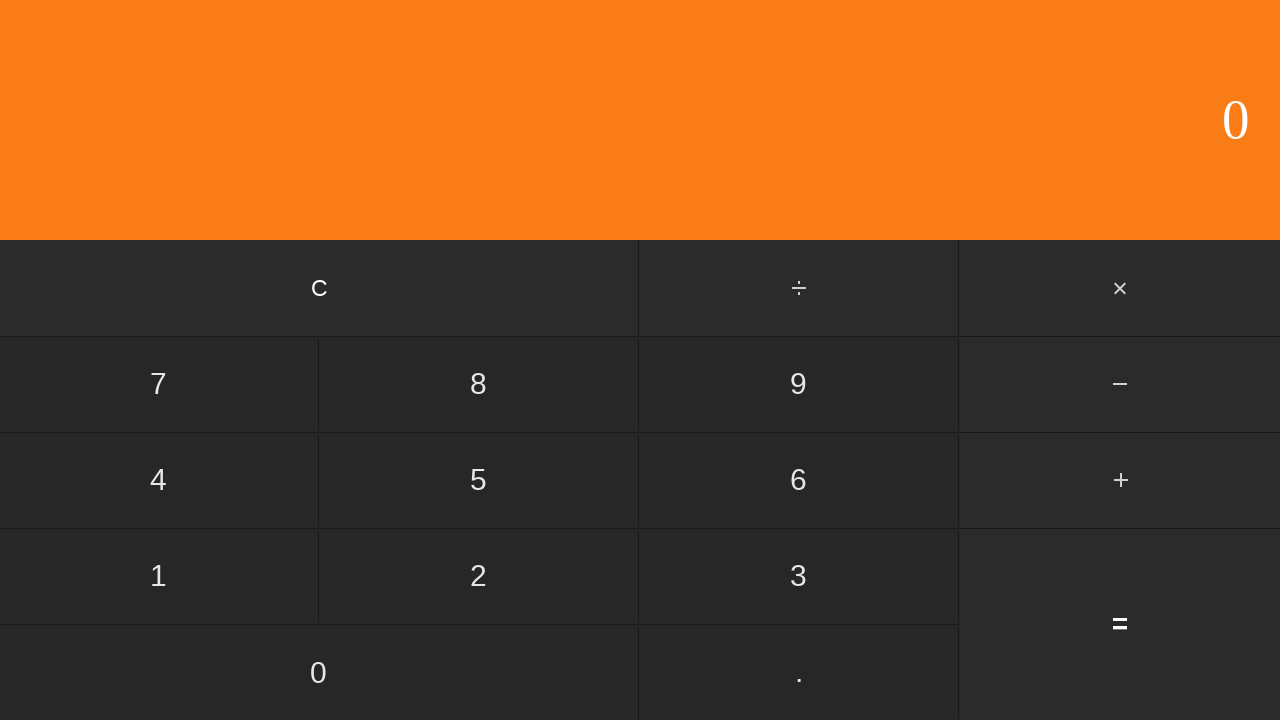

Waited for calculator to clear
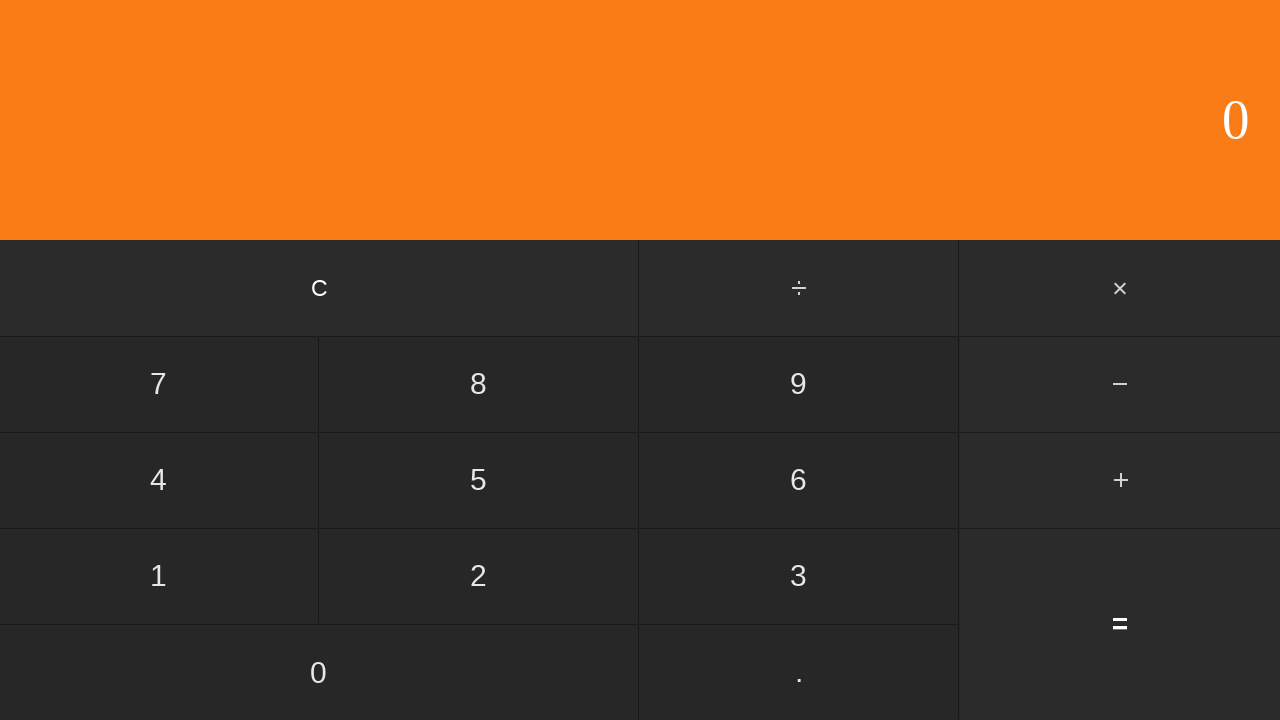

Clicked first number: 2 at (479, 576) on input[value='2']
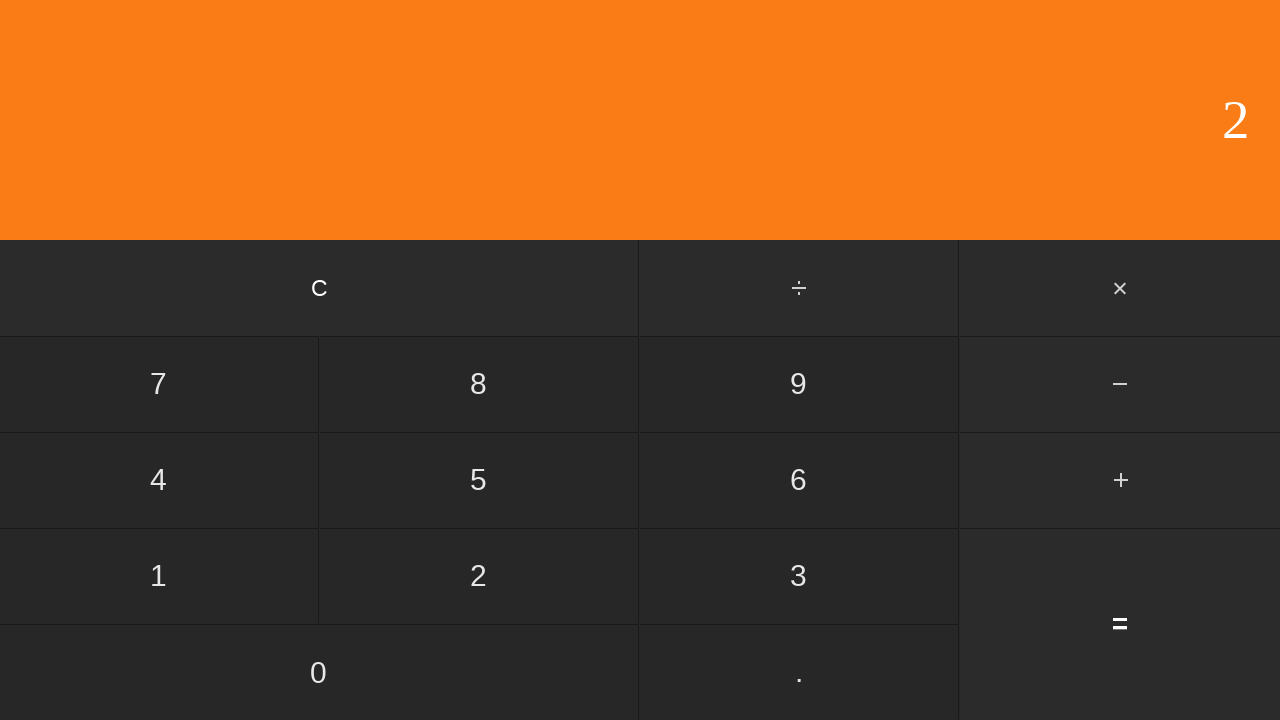

Clicked subtract button at (1120, 384) on #subtract
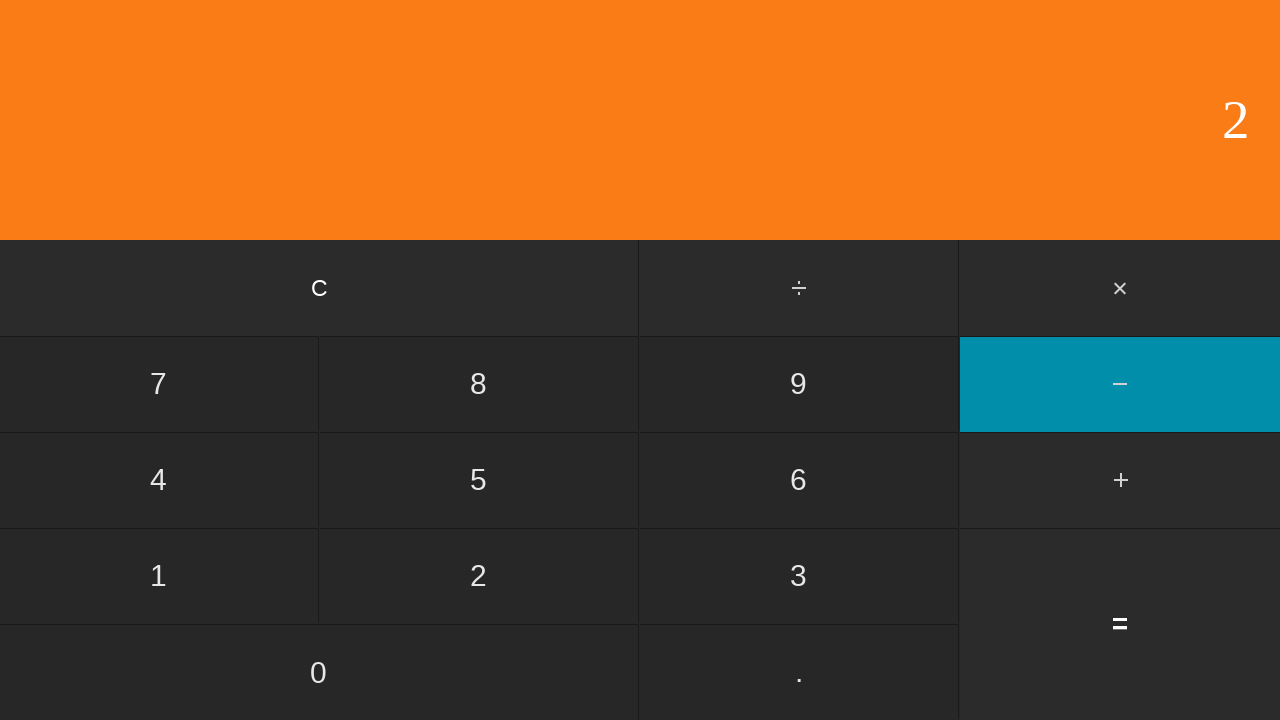

Clicked second number: 1 at (159, 576) on input[value='1']
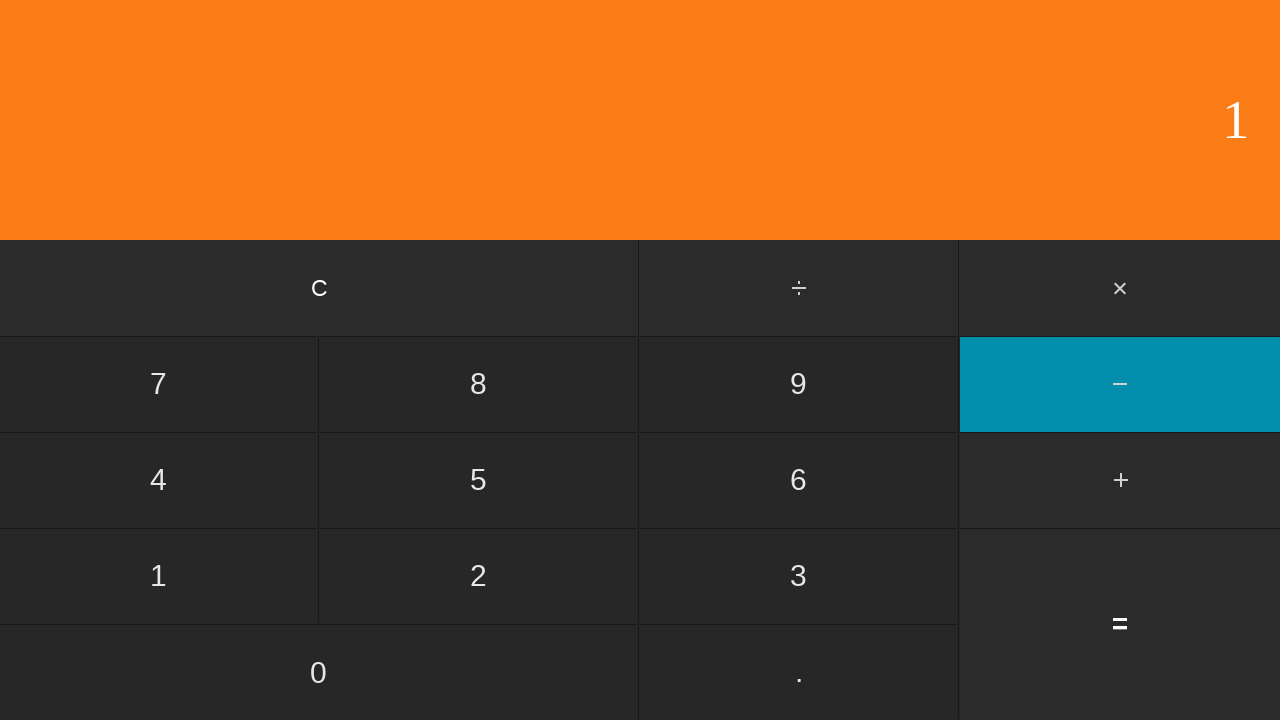

Clicked equals to calculate 2 - 1 at (1120, 624) on input[value='=']
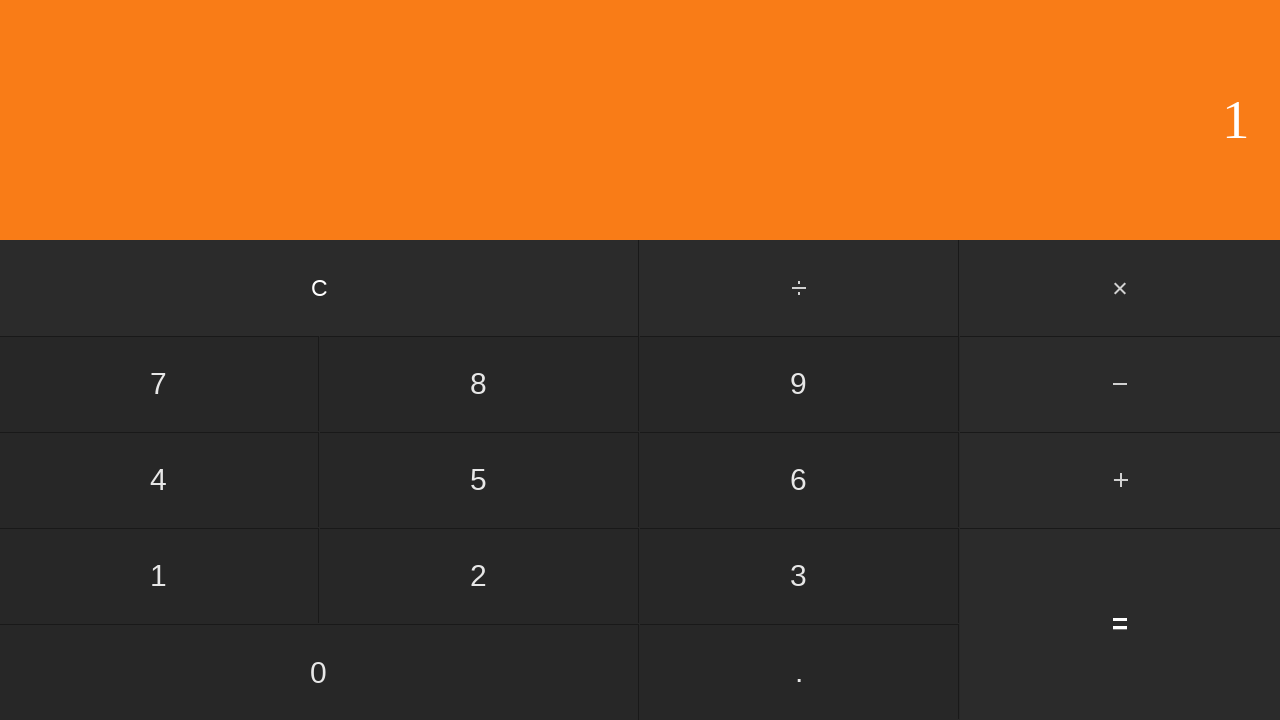

Waited for calculation result
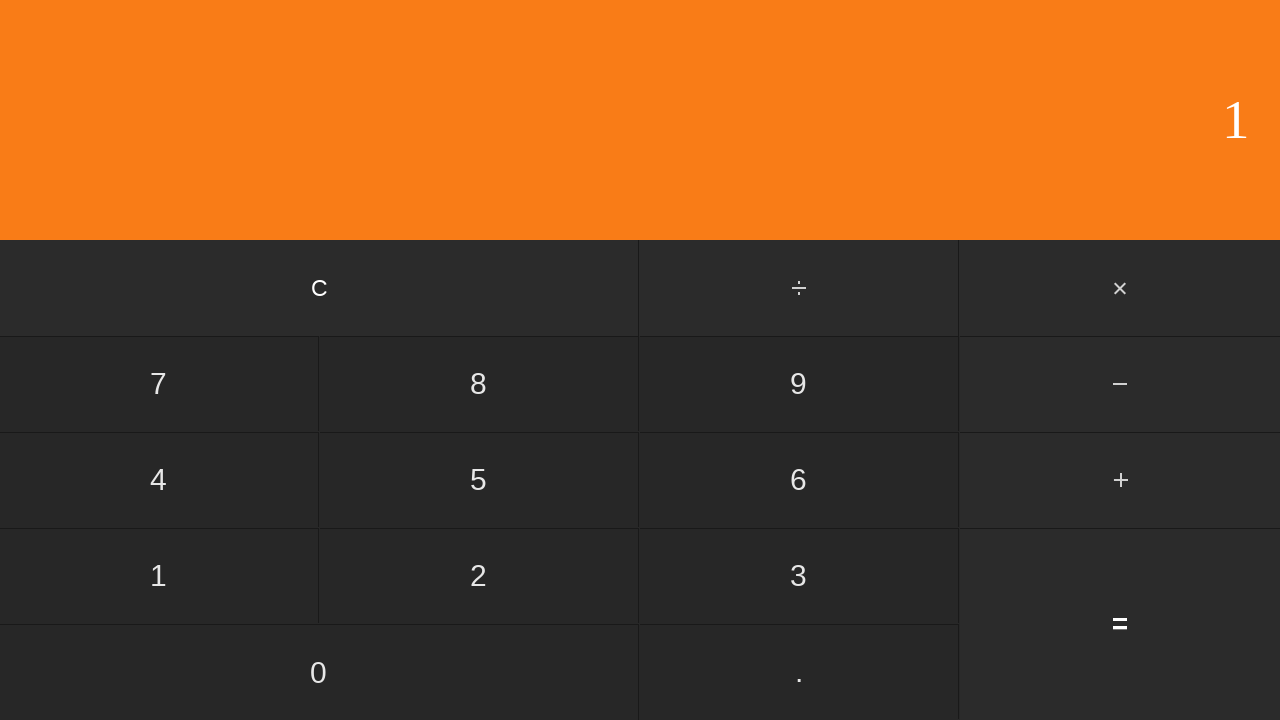

Clicked clear button to reset calculator at (320, 288) on input[value='C']
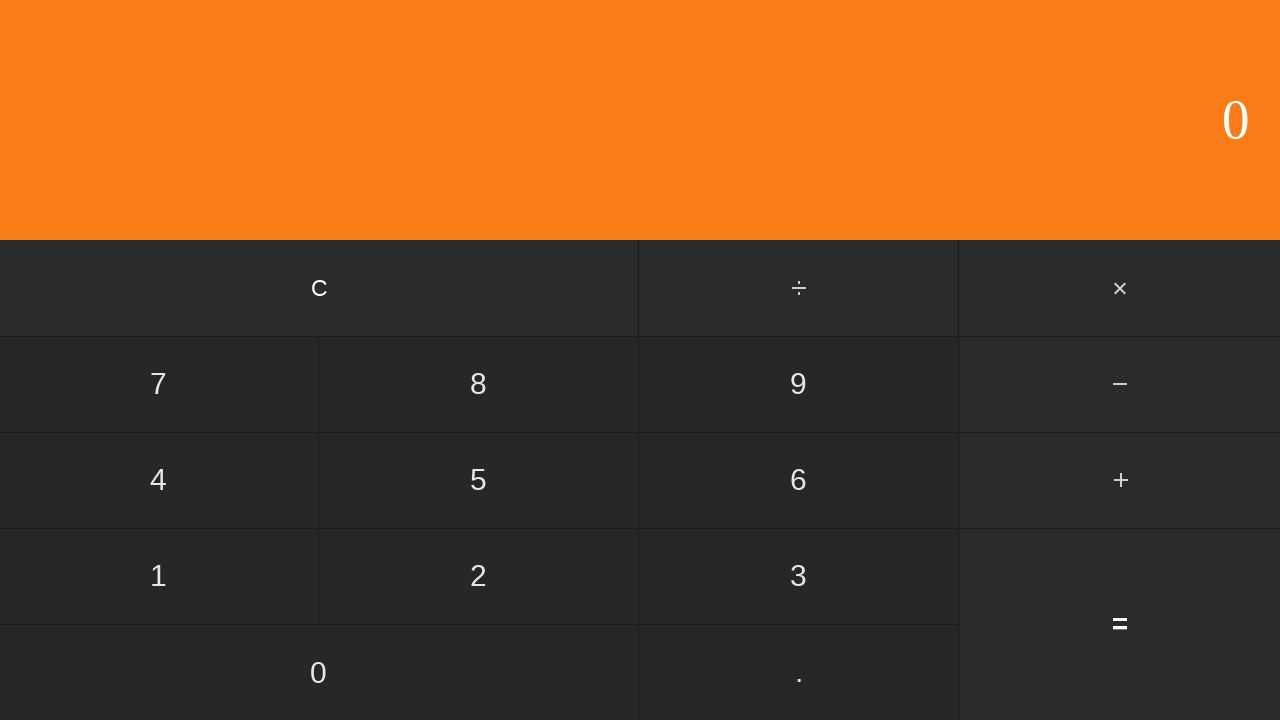

Waited for calculator to clear
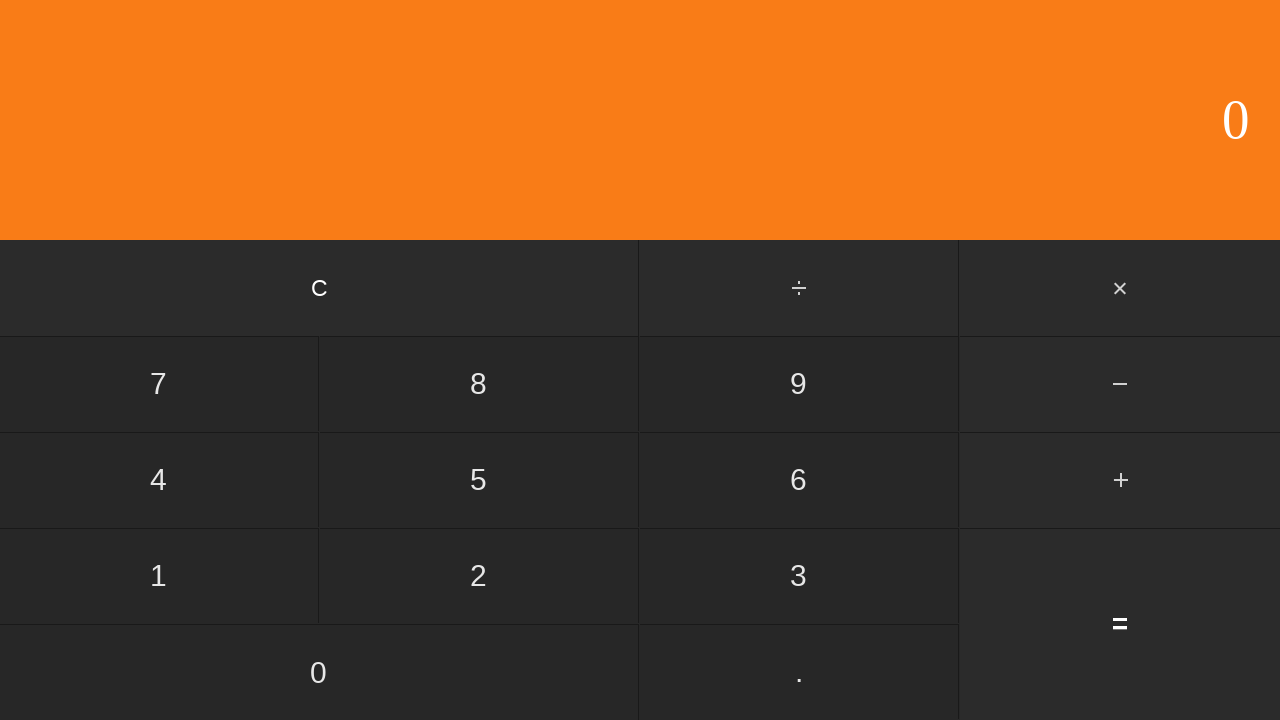

Clicked first number: 2 at (479, 576) on input[value='2']
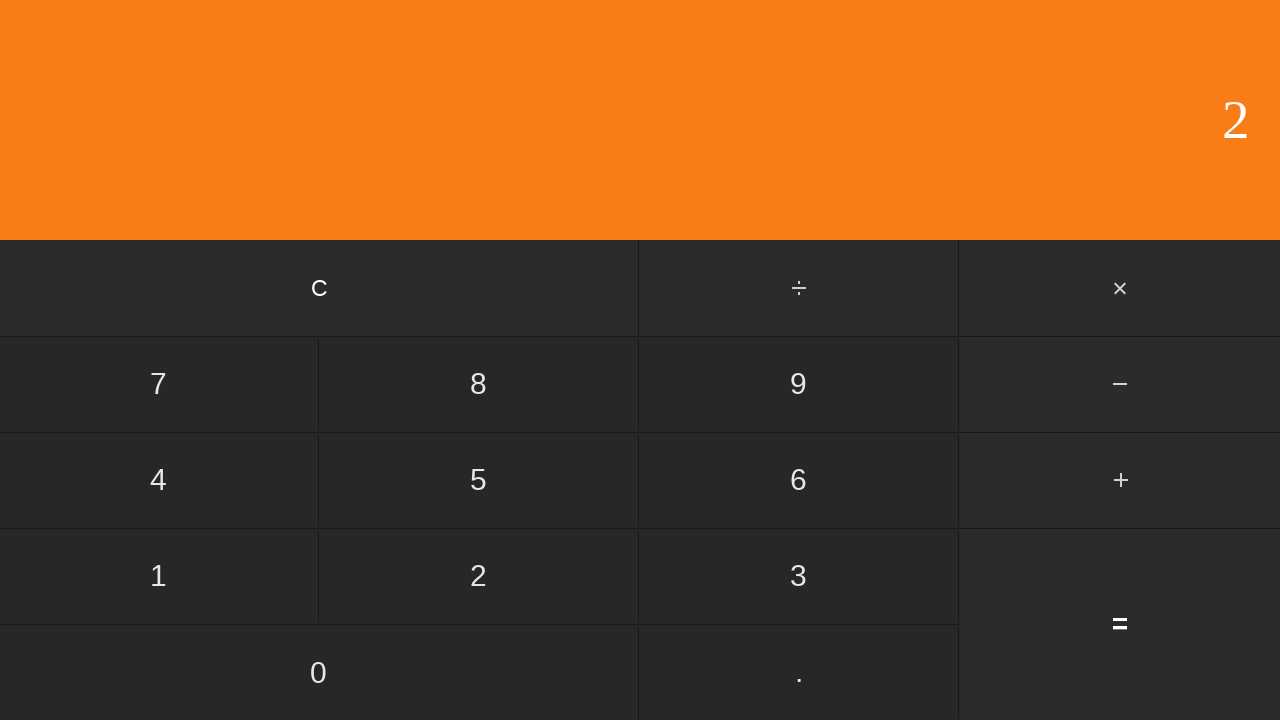

Clicked subtract button at (1120, 384) on #subtract
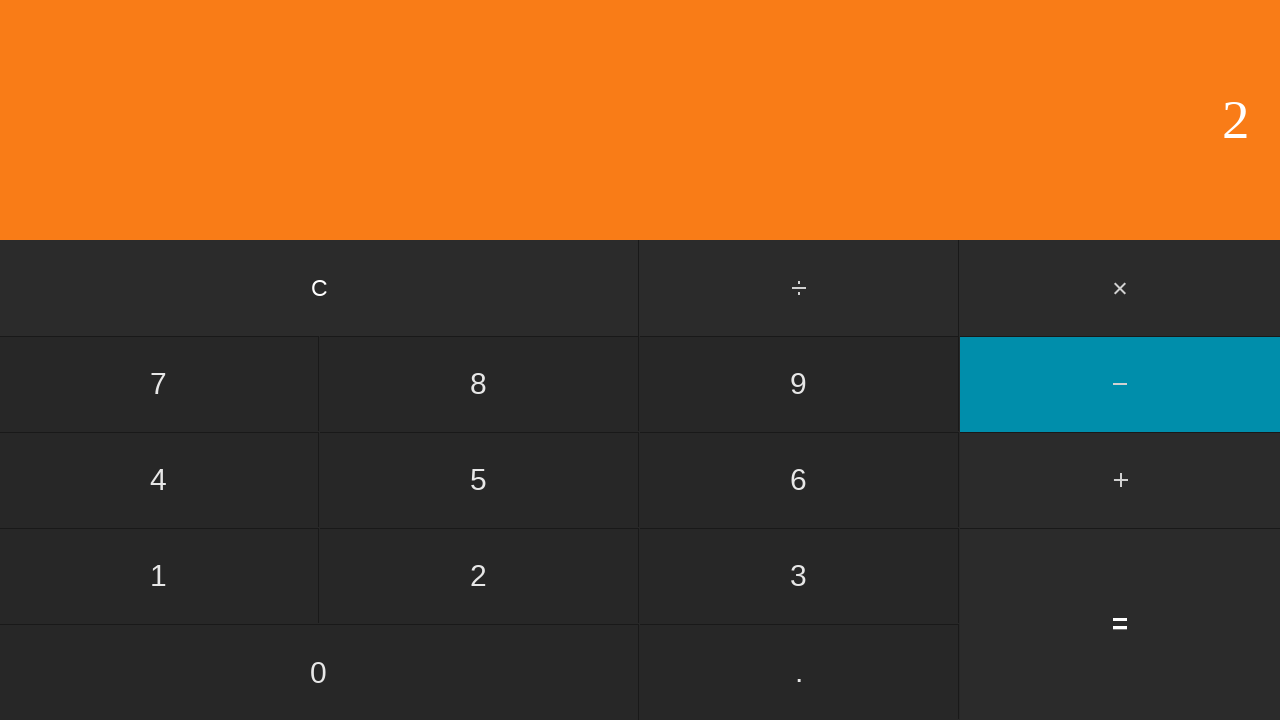

Clicked second number: 2 at (479, 576) on input[value='2']
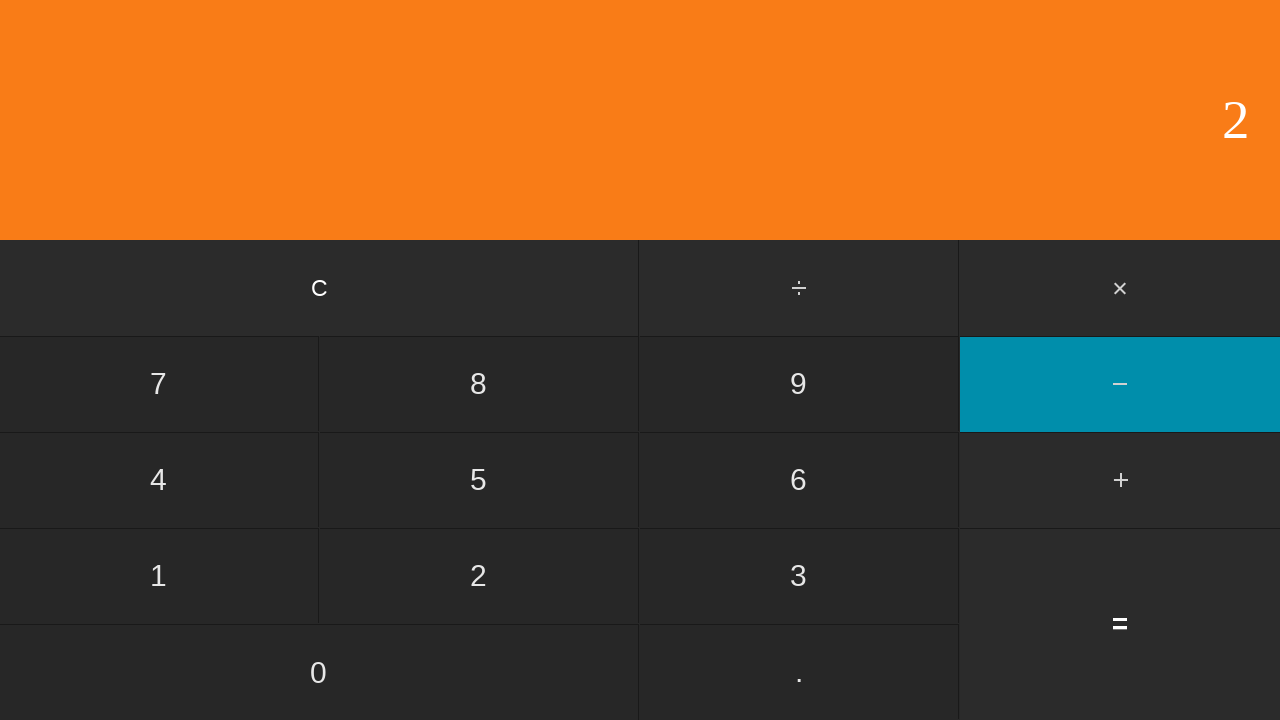

Clicked equals to calculate 2 - 2 at (1120, 624) on input[value='=']
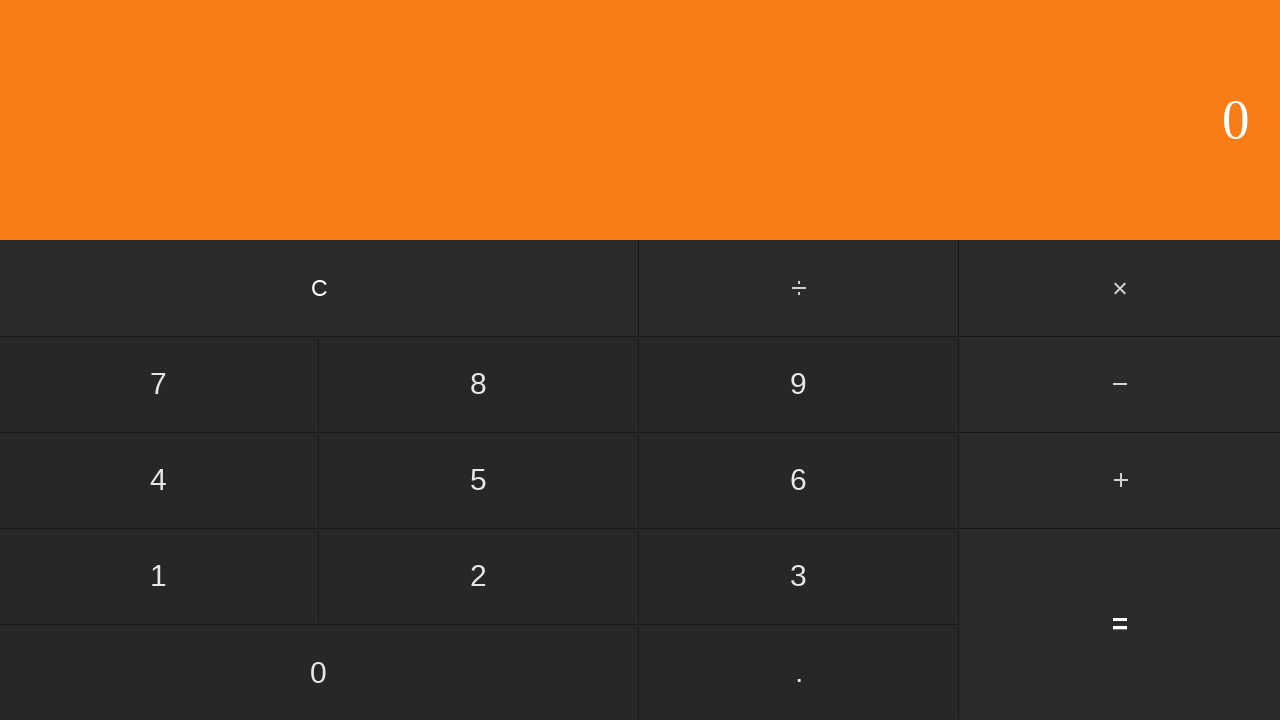

Waited for calculation result
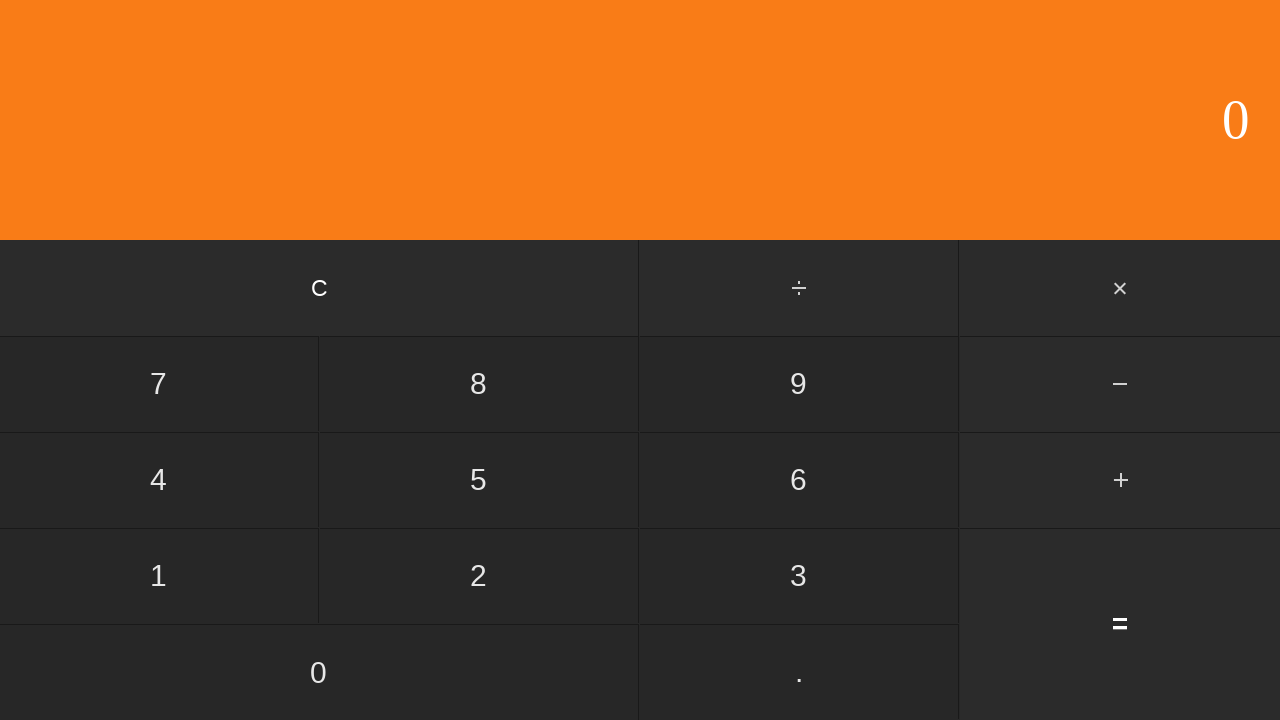

Clicked clear button to reset calculator at (320, 288) on input[value='C']
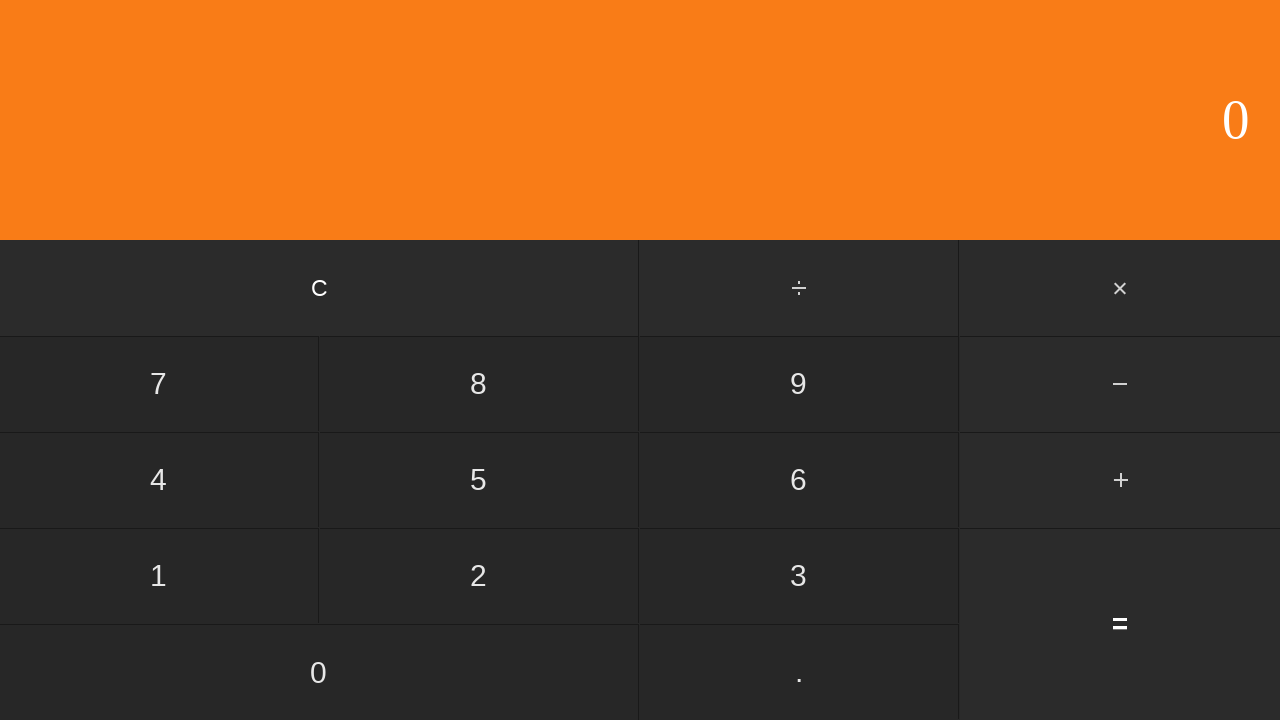

Waited for calculator to clear
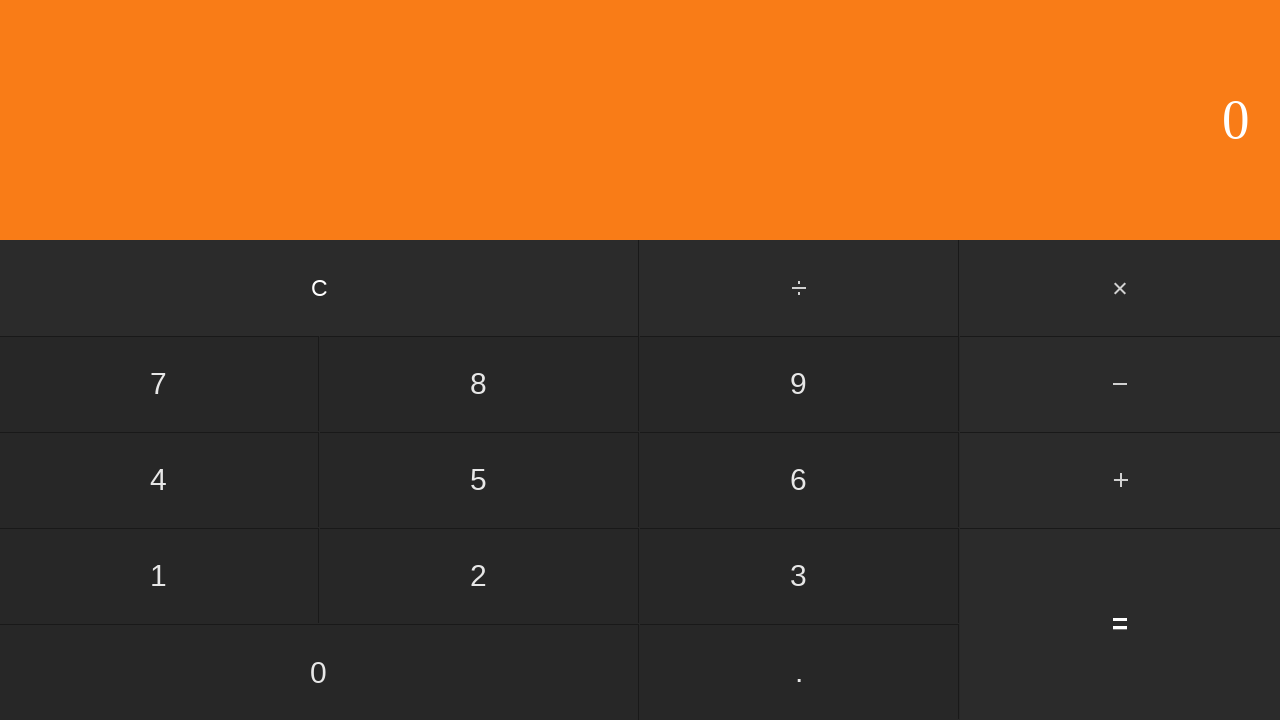

Clicked first number: 2 at (479, 576) on input[value='2']
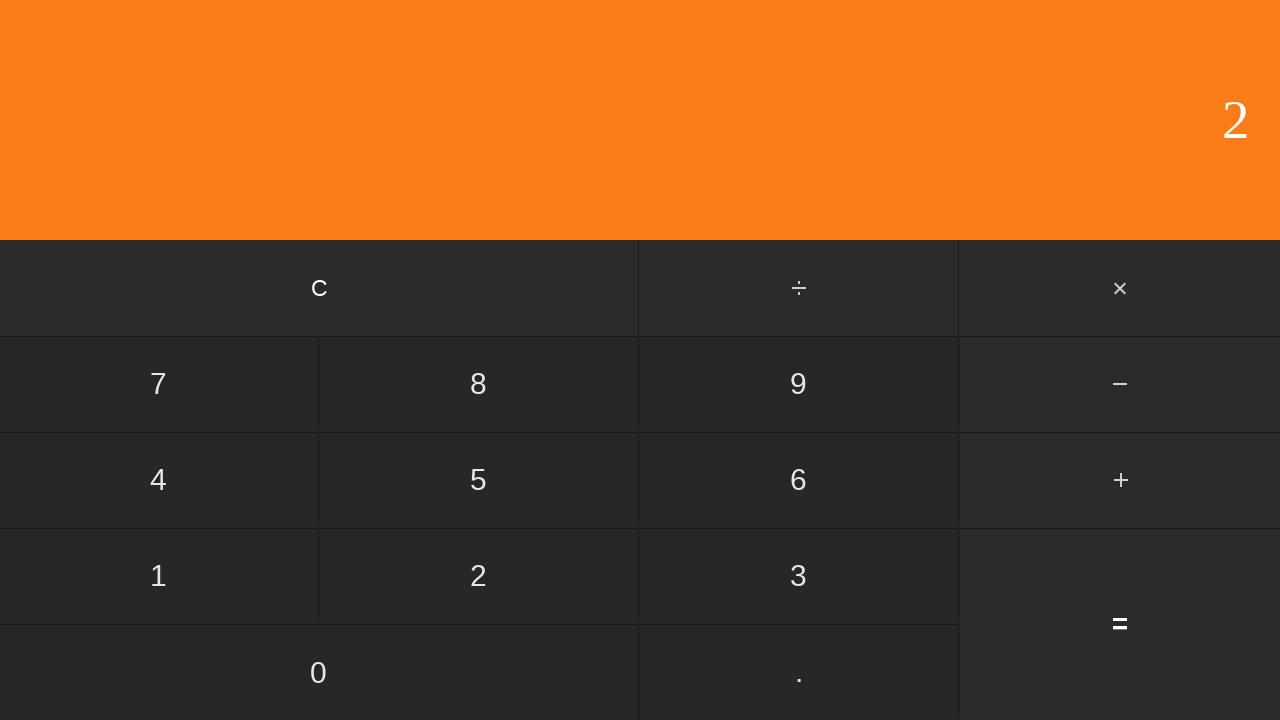

Clicked subtract button at (1120, 384) on #subtract
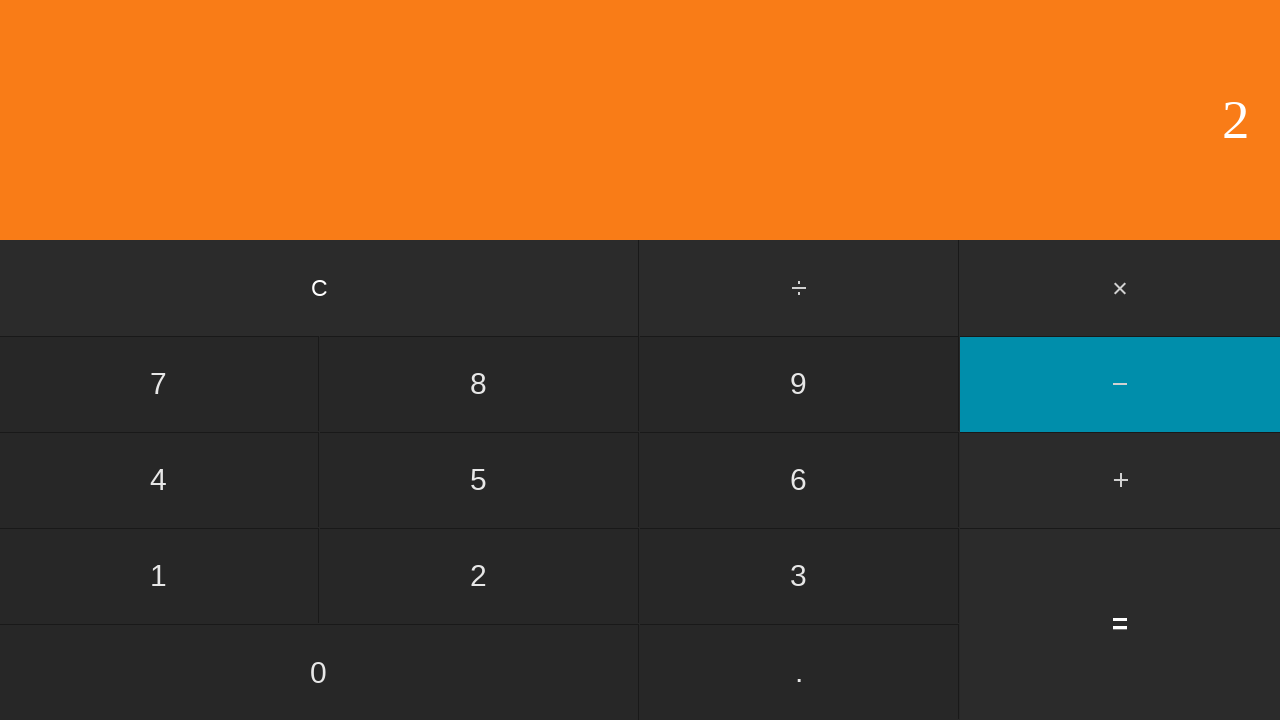

Clicked second number: 3 at (799, 576) on input[value='3']
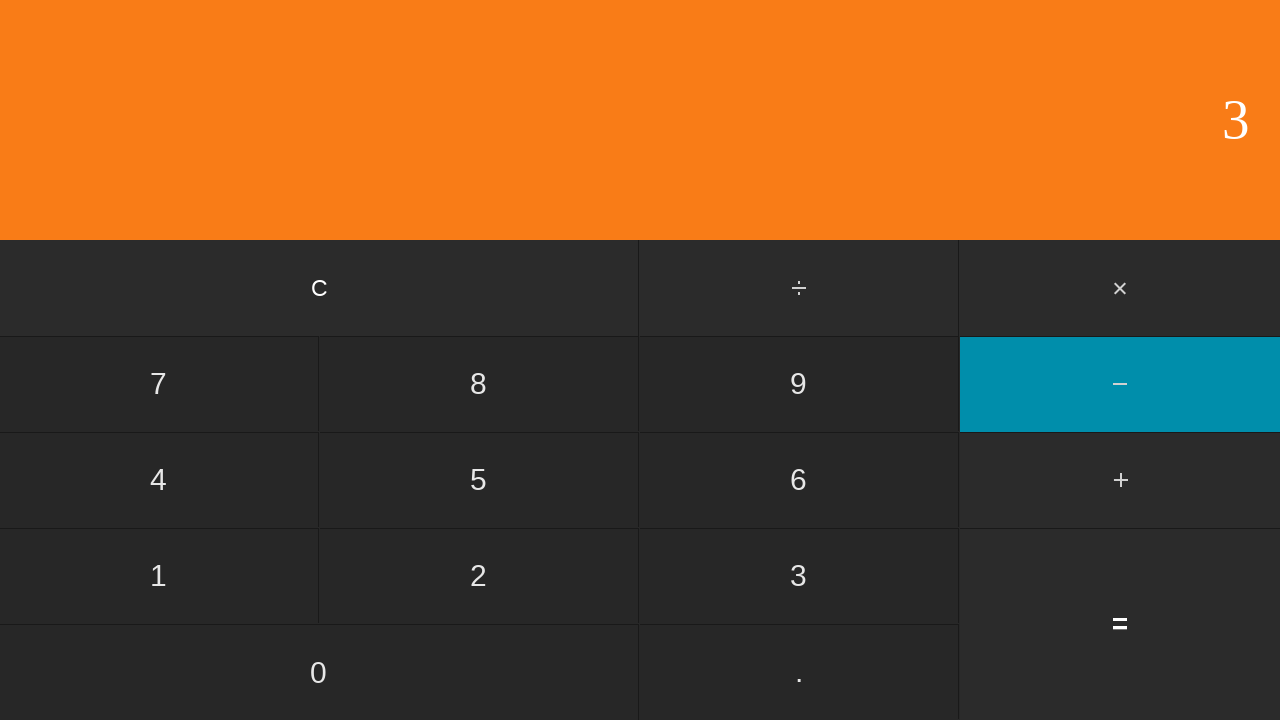

Clicked equals to calculate 2 - 3 at (1120, 624) on input[value='=']
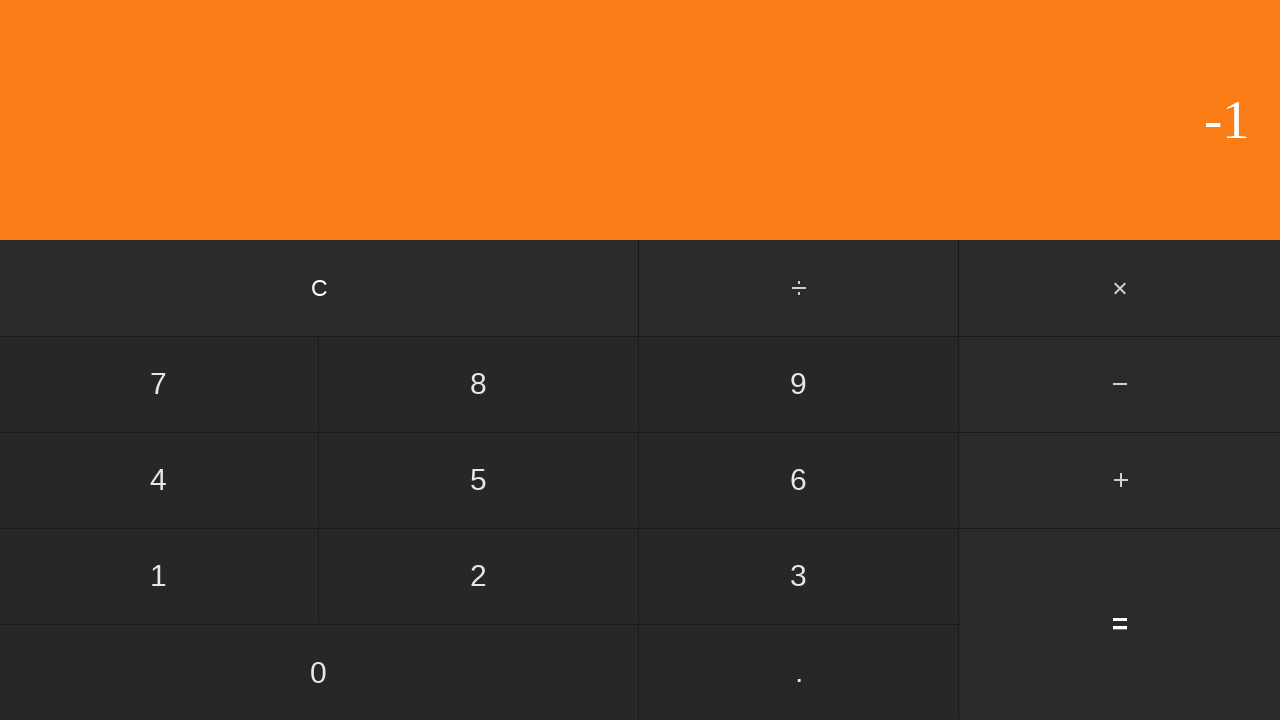

Waited for calculation result
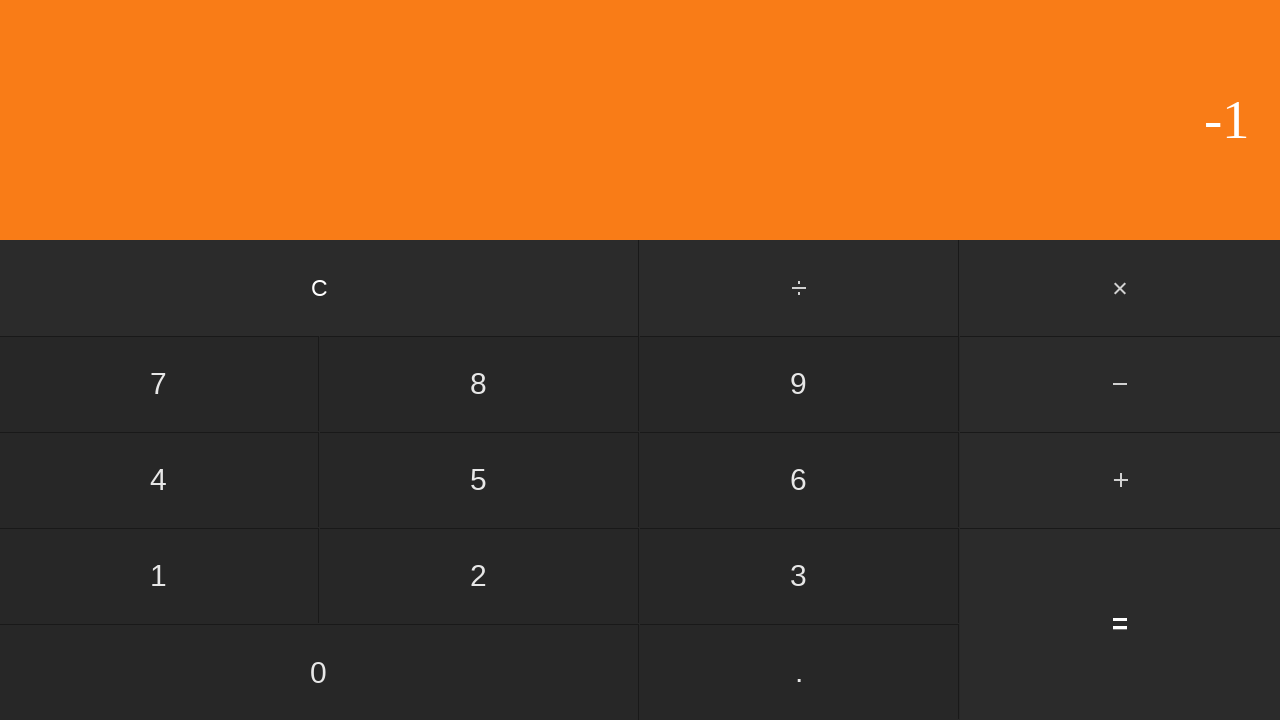

Clicked clear button to reset calculator at (320, 288) on input[value='C']
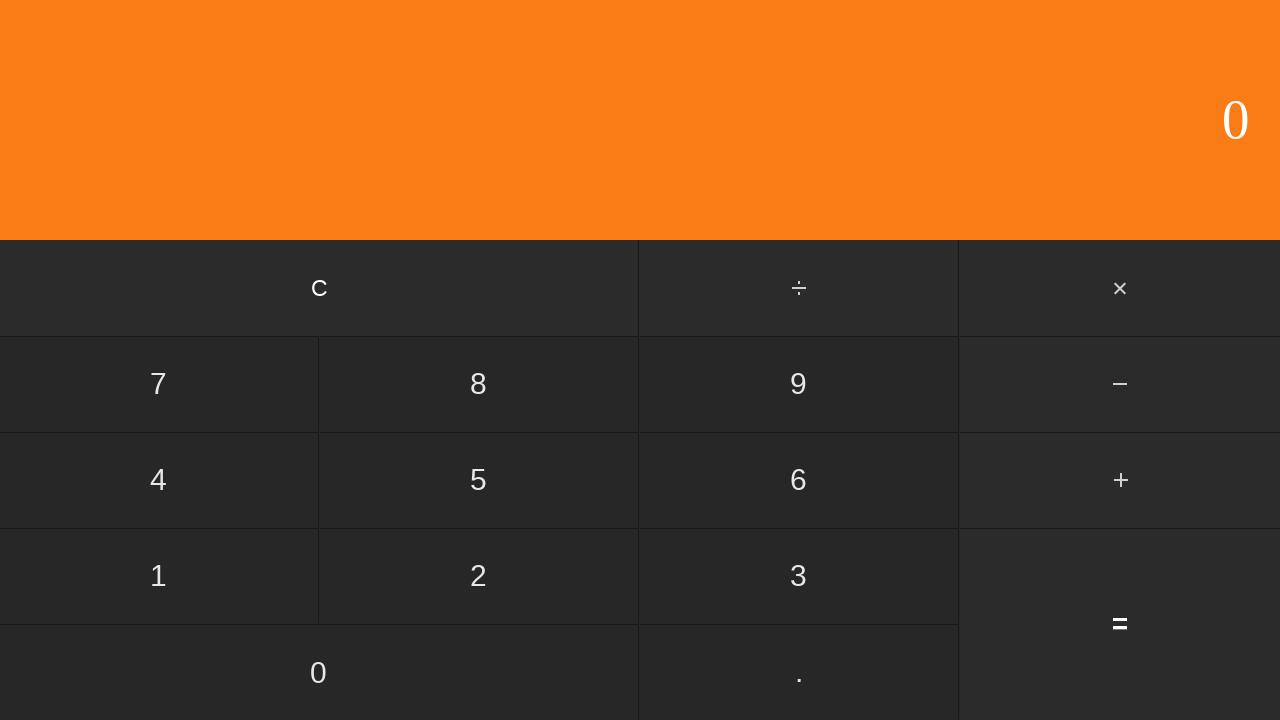

Waited for calculator to clear
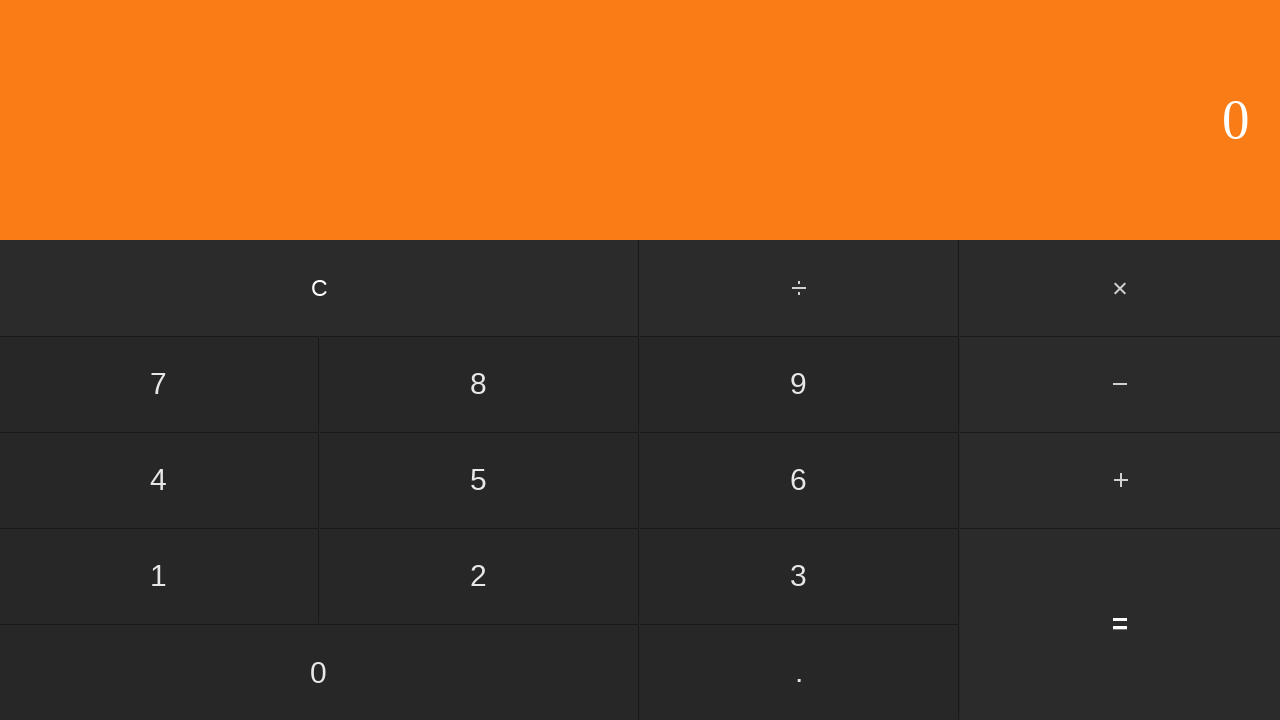

Clicked first number: 2 at (479, 576) on input[value='2']
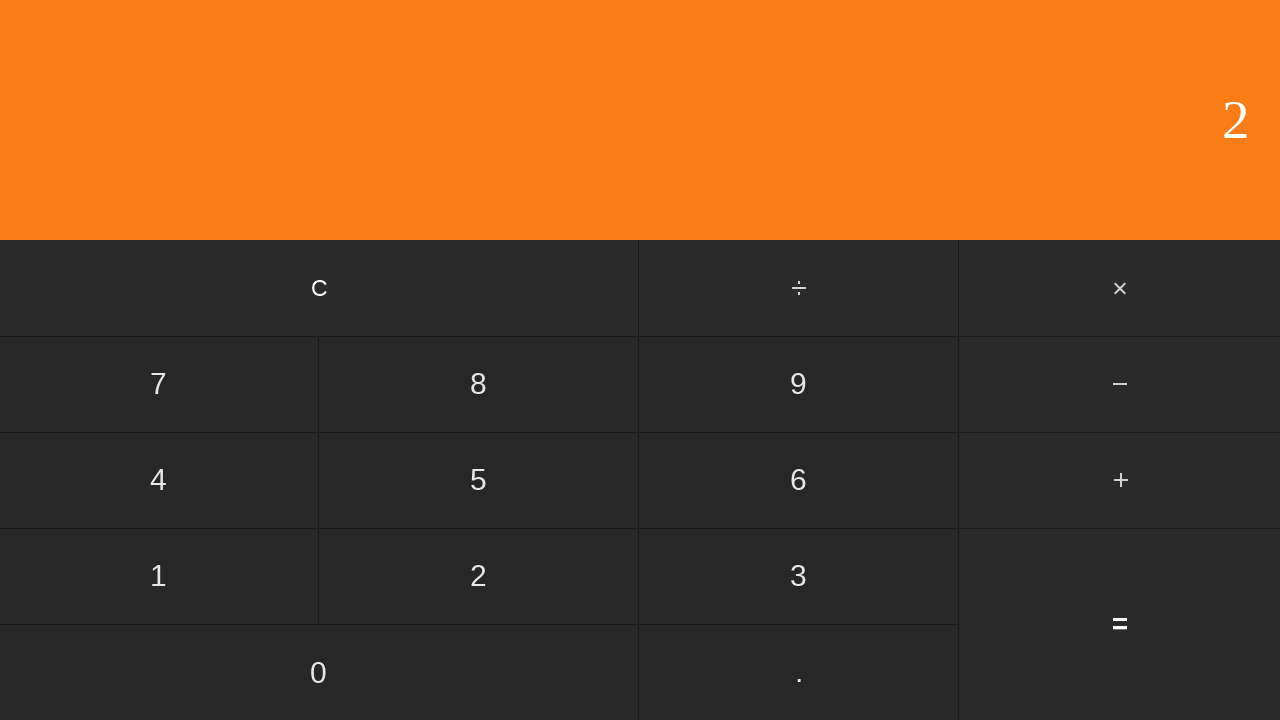

Clicked subtract button at (1120, 384) on #subtract
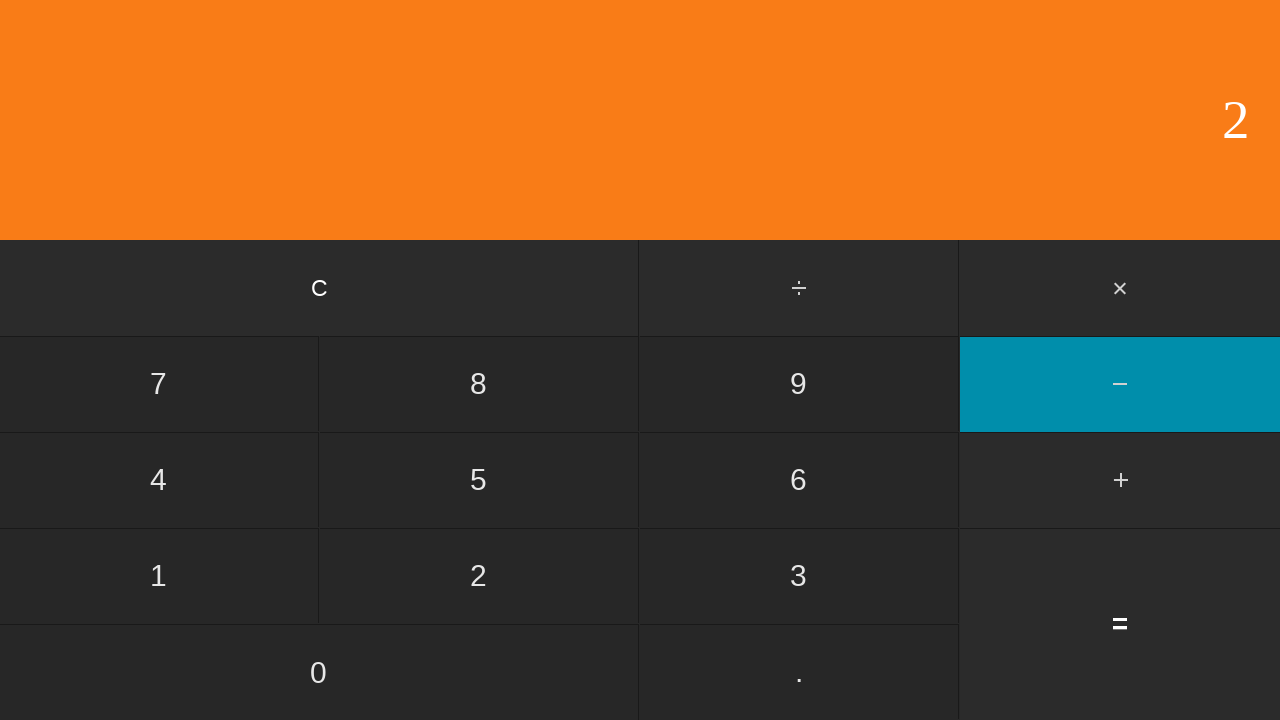

Clicked second number: 4 at (159, 480) on input[value='4']
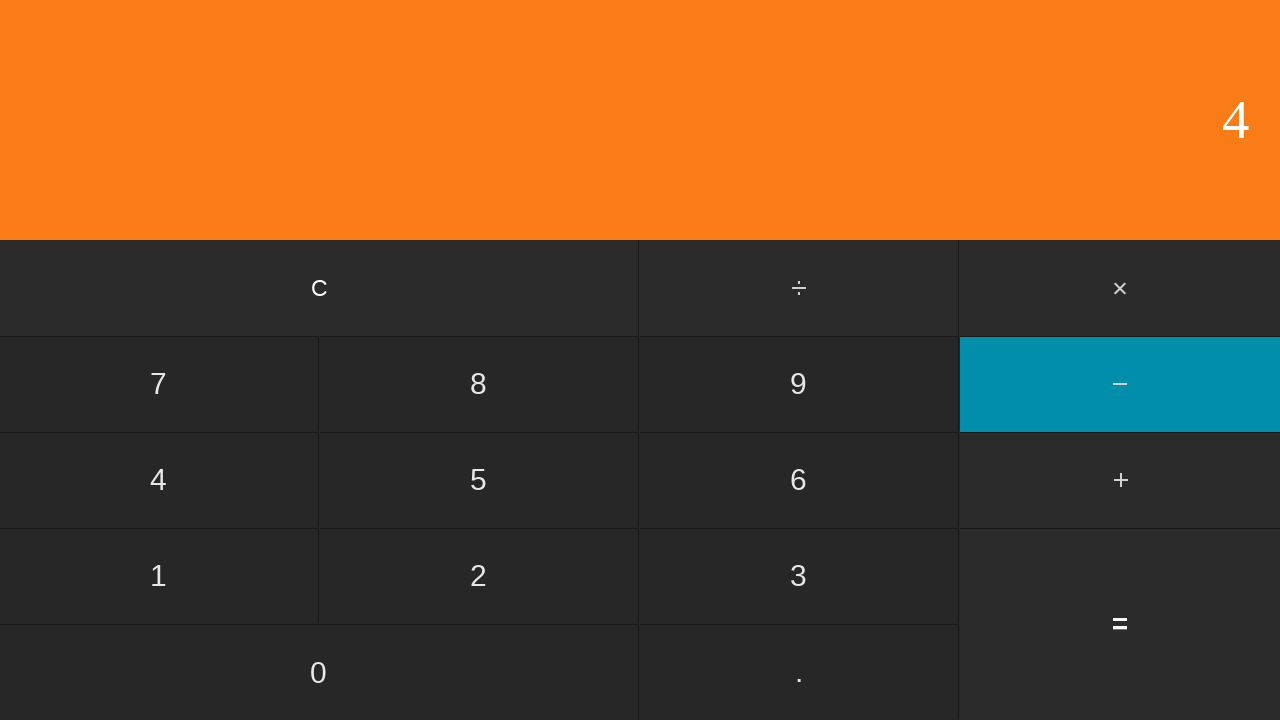

Clicked equals to calculate 2 - 4 at (1120, 624) on input[value='=']
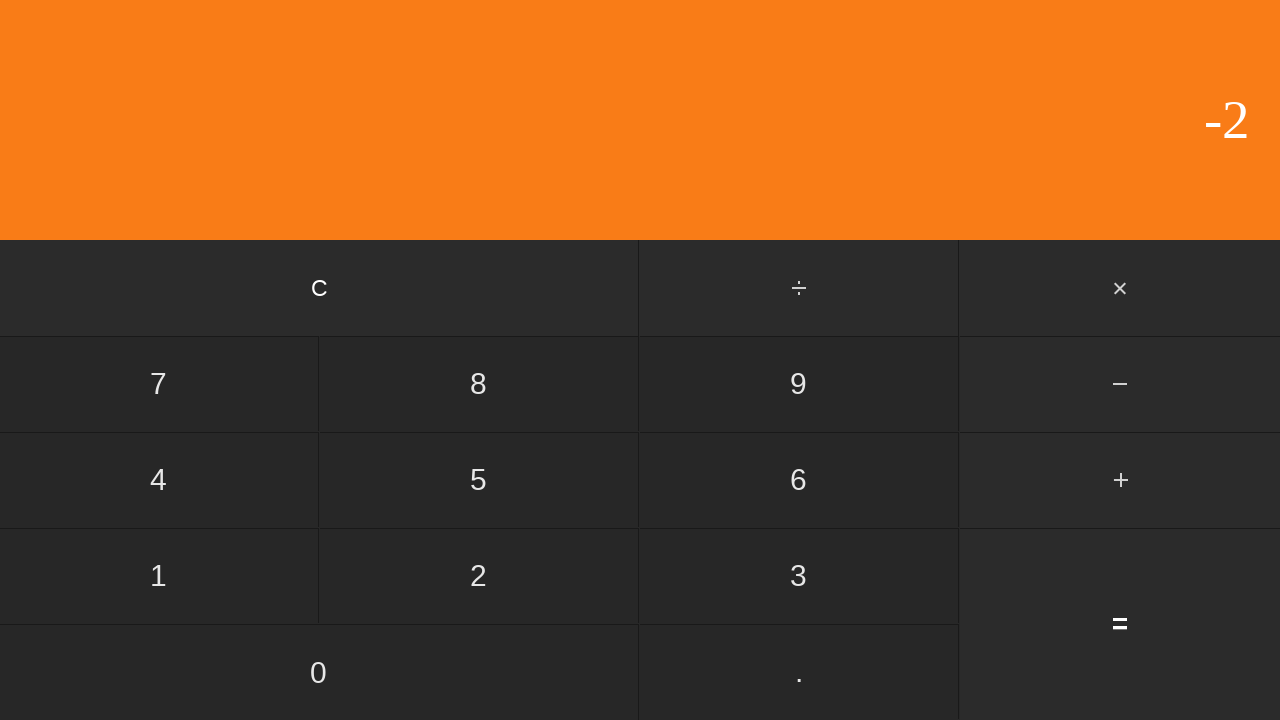

Waited for calculation result
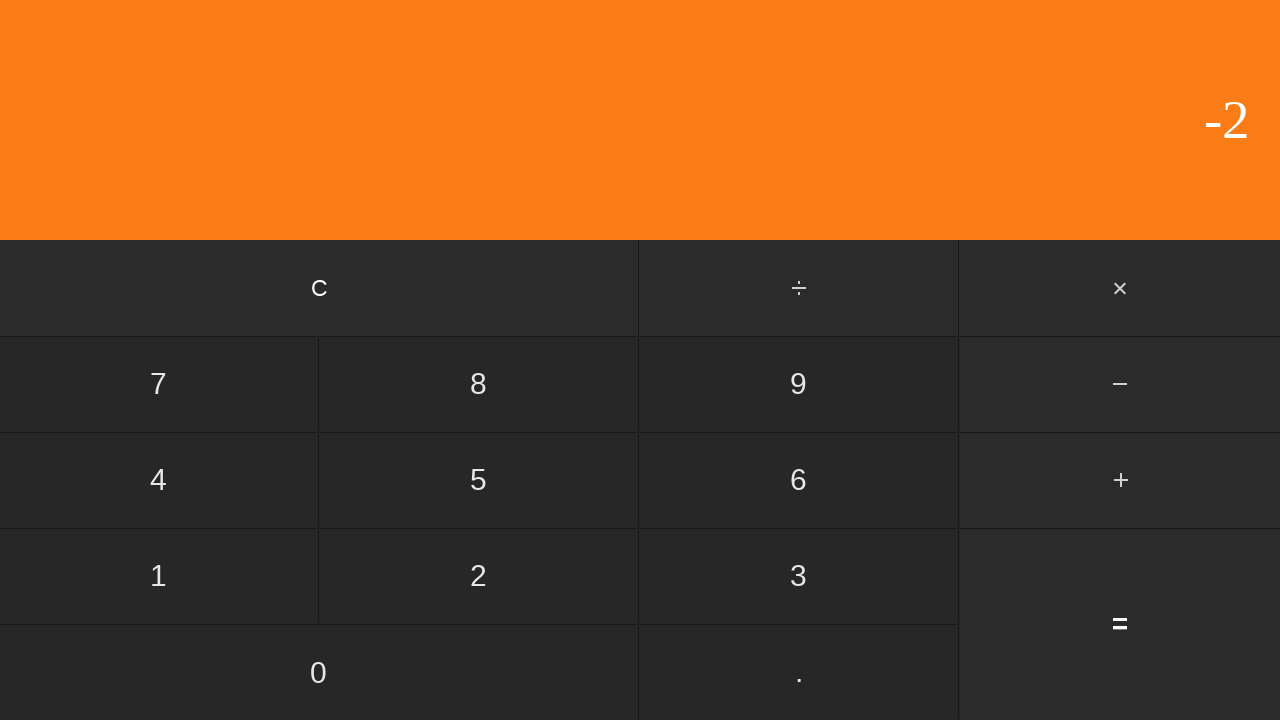

Clicked clear button to reset calculator at (320, 288) on input[value='C']
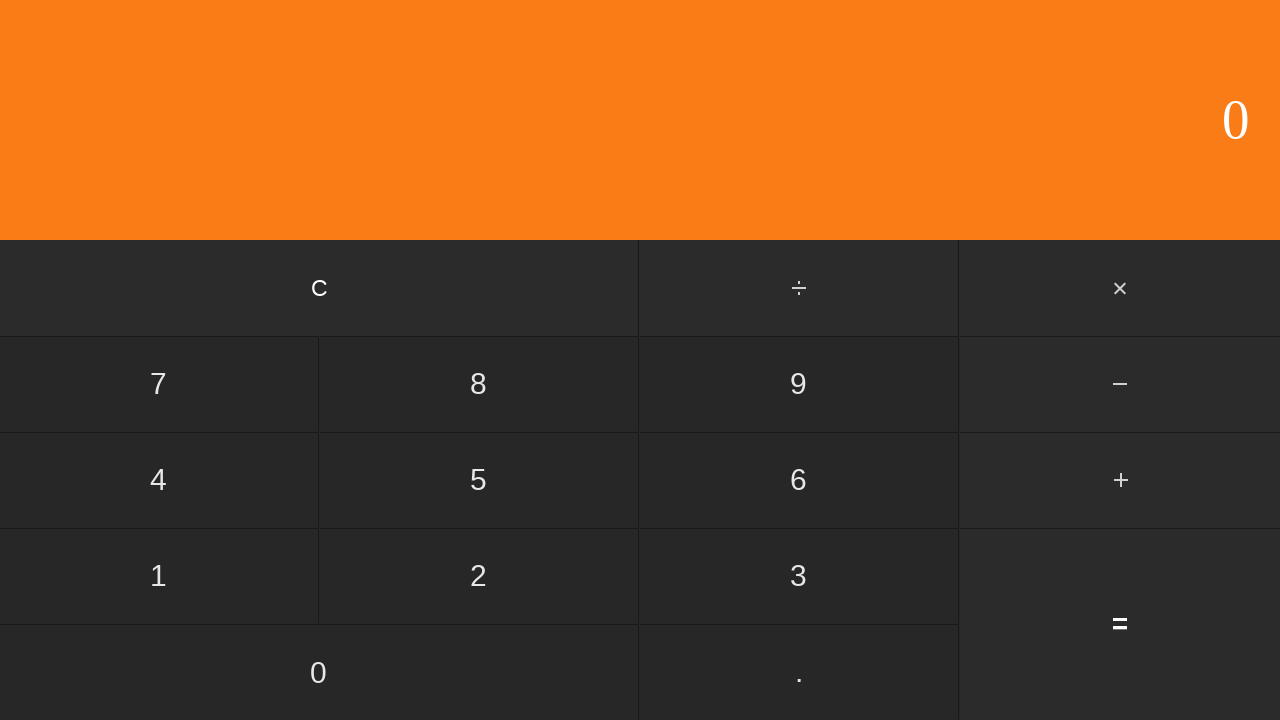

Waited for calculator to clear
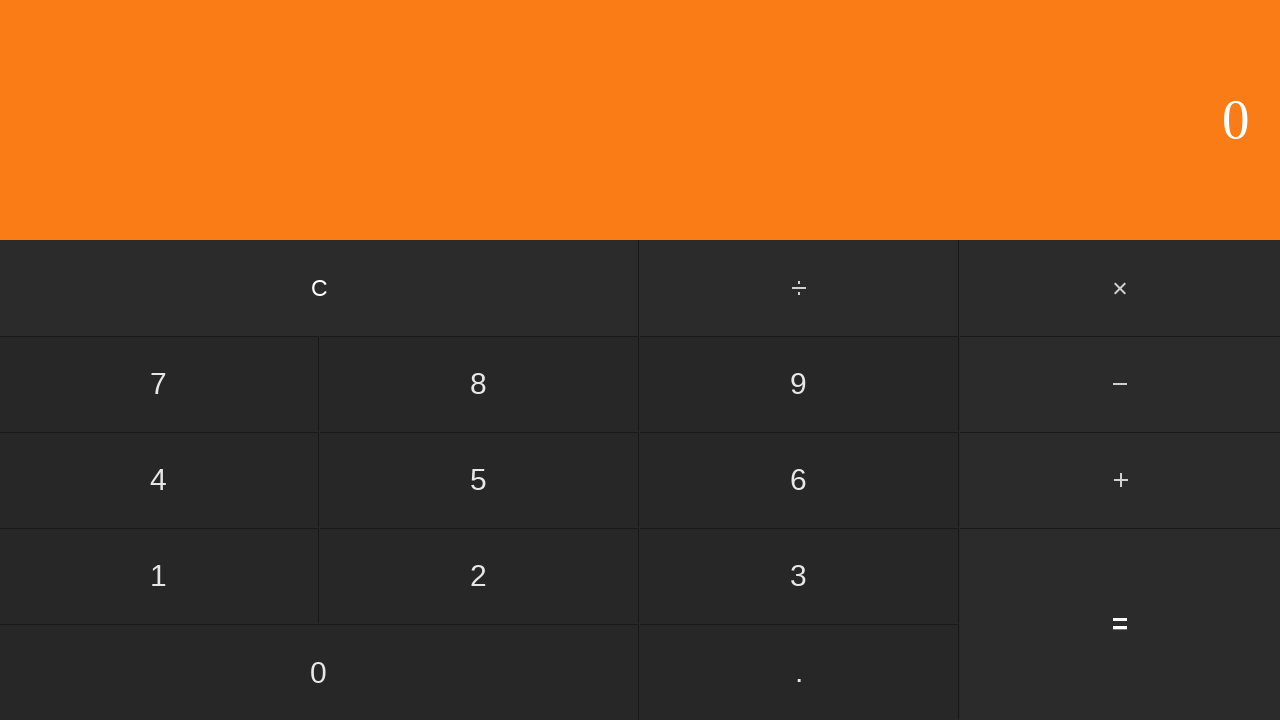

Clicked first number: 2 at (479, 576) on input[value='2']
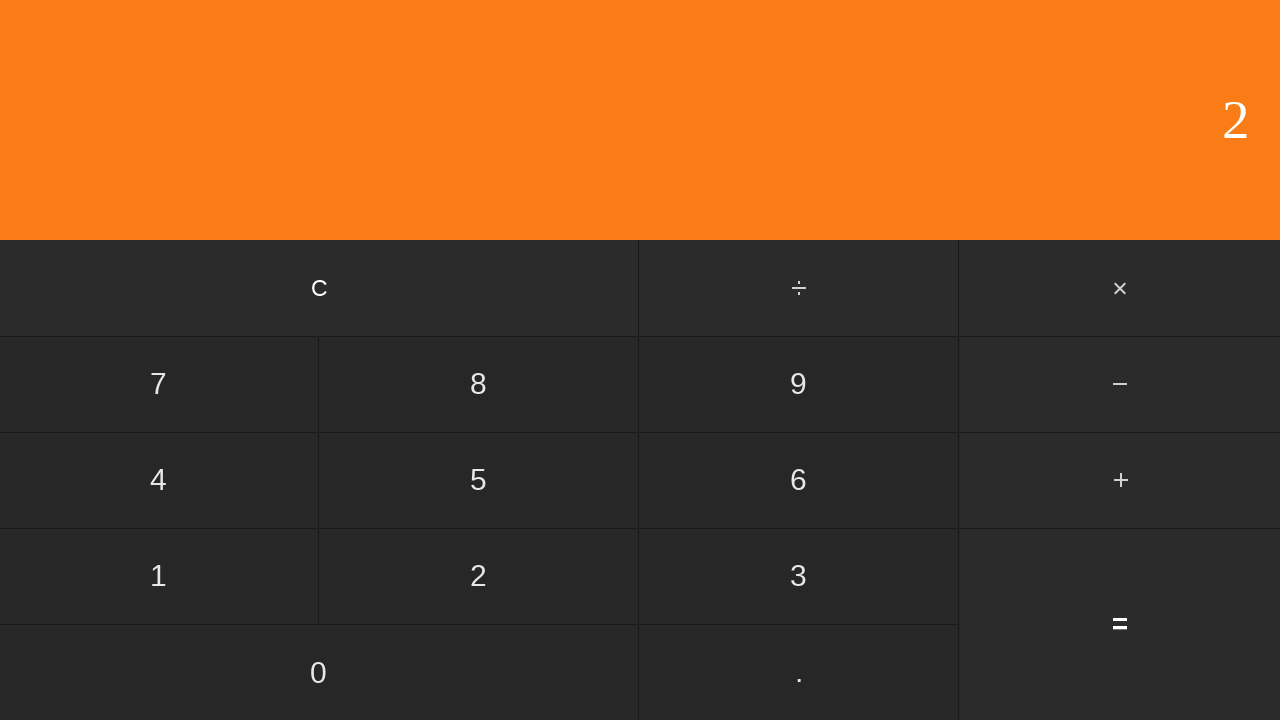

Clicked subtract button at (1120, 384) on #subtract
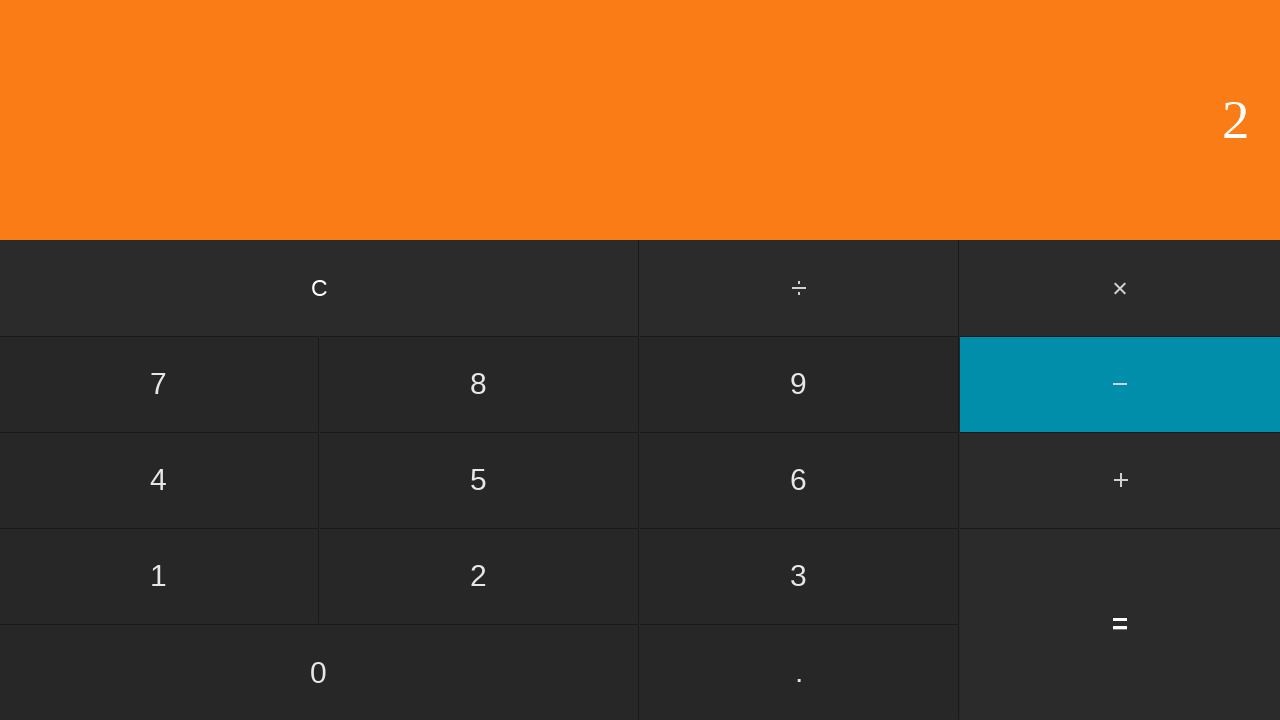

Clicked second number: 5 at (479, 480) on input[value='5']
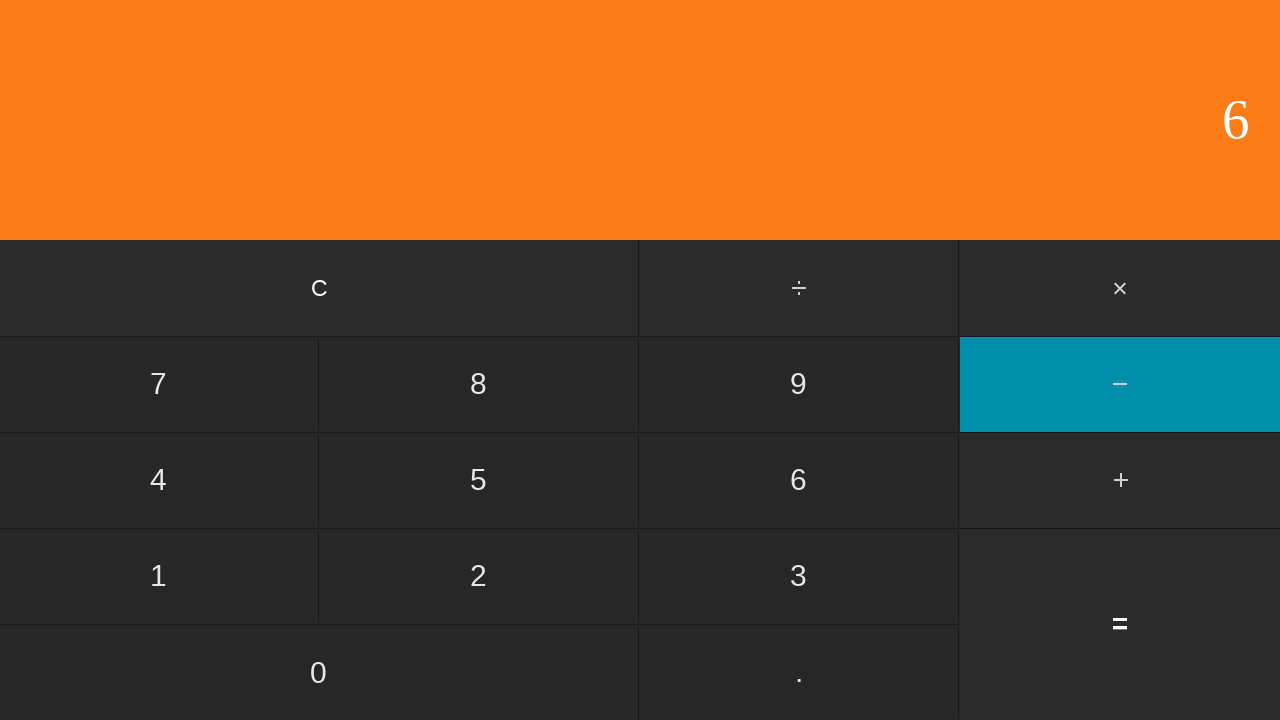

Clicked equals to calculate 2 - 5 at (1120, 624) on input[value='=']
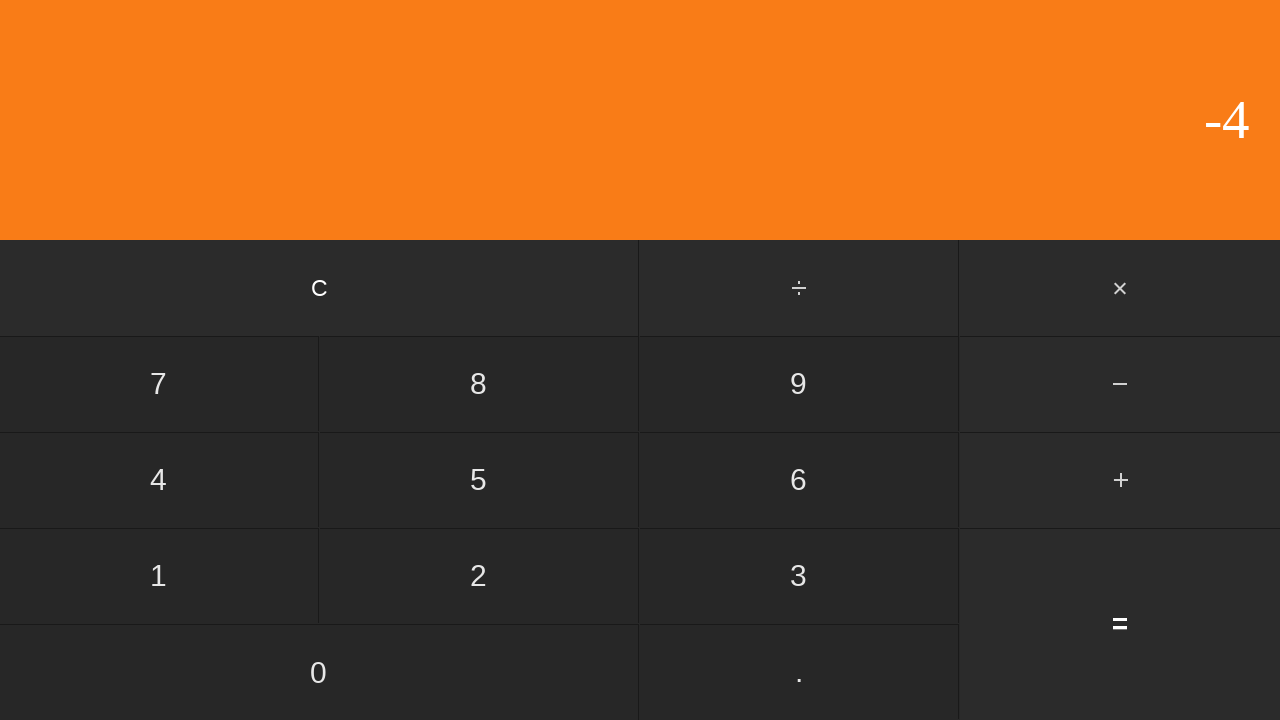

Waited for calculation result
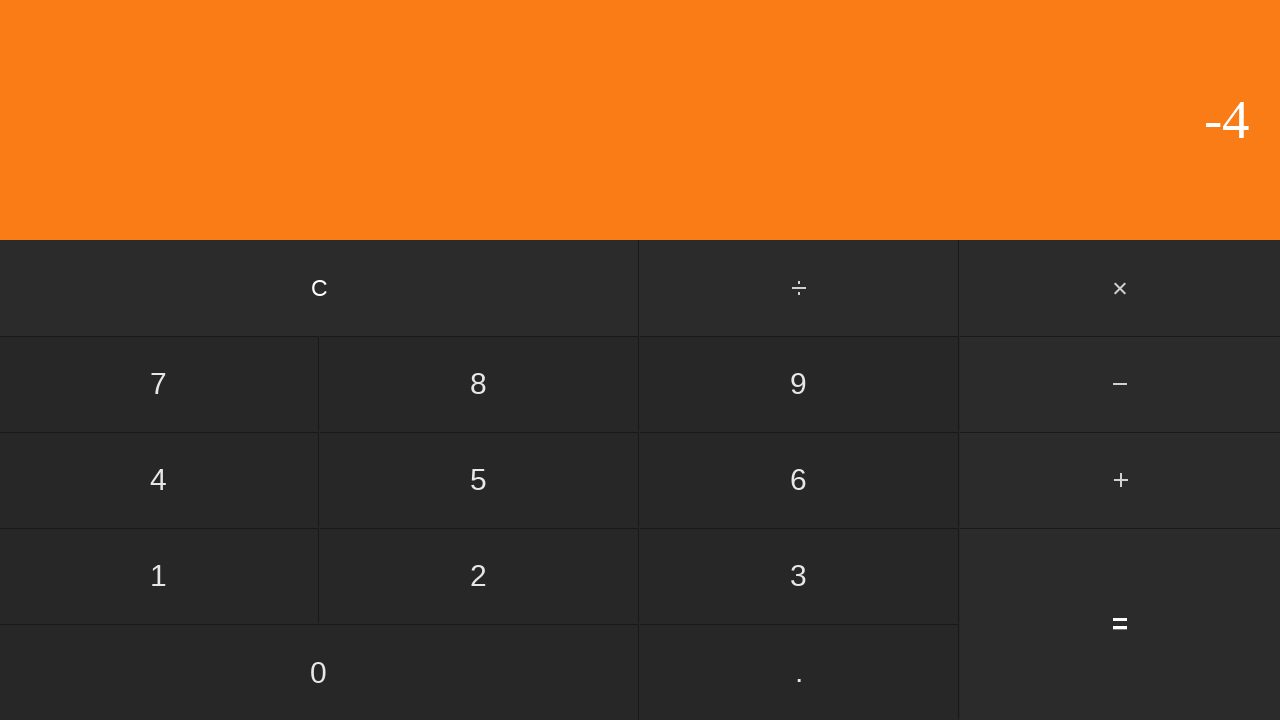

Clicked clear button to reset calculator at (320, 288) on input[value='C']
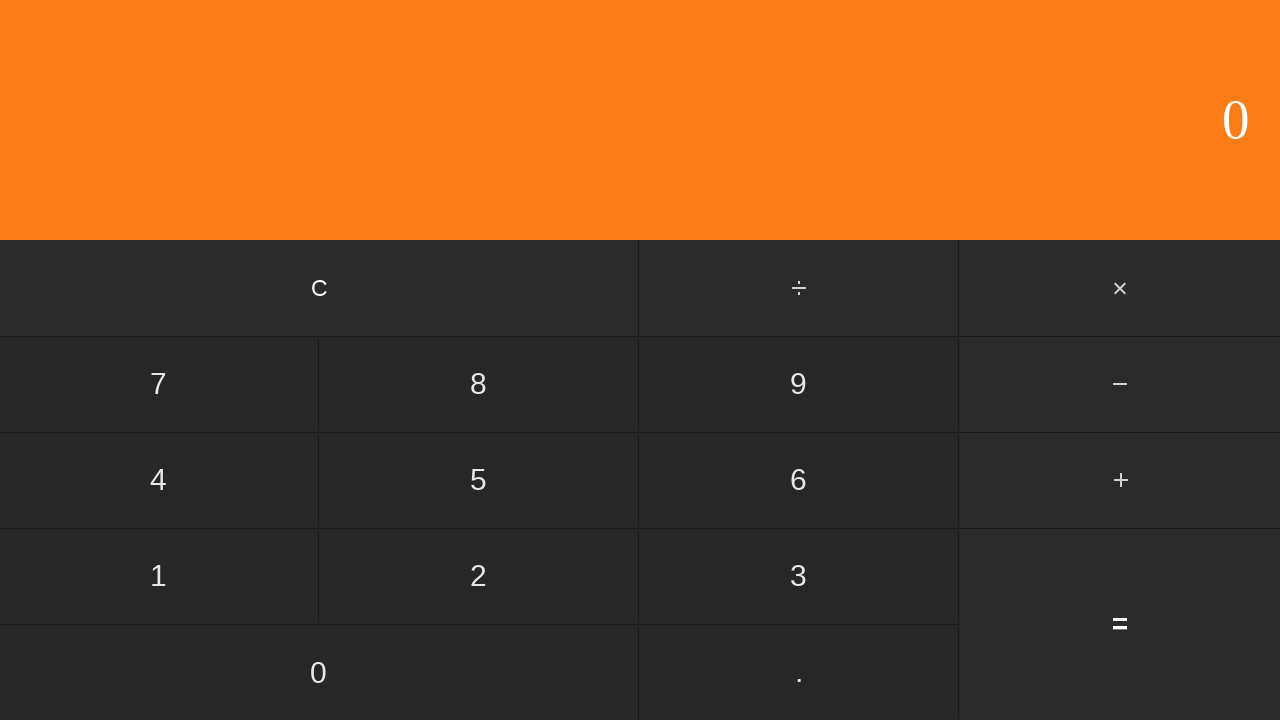

Waited for calculator to clear
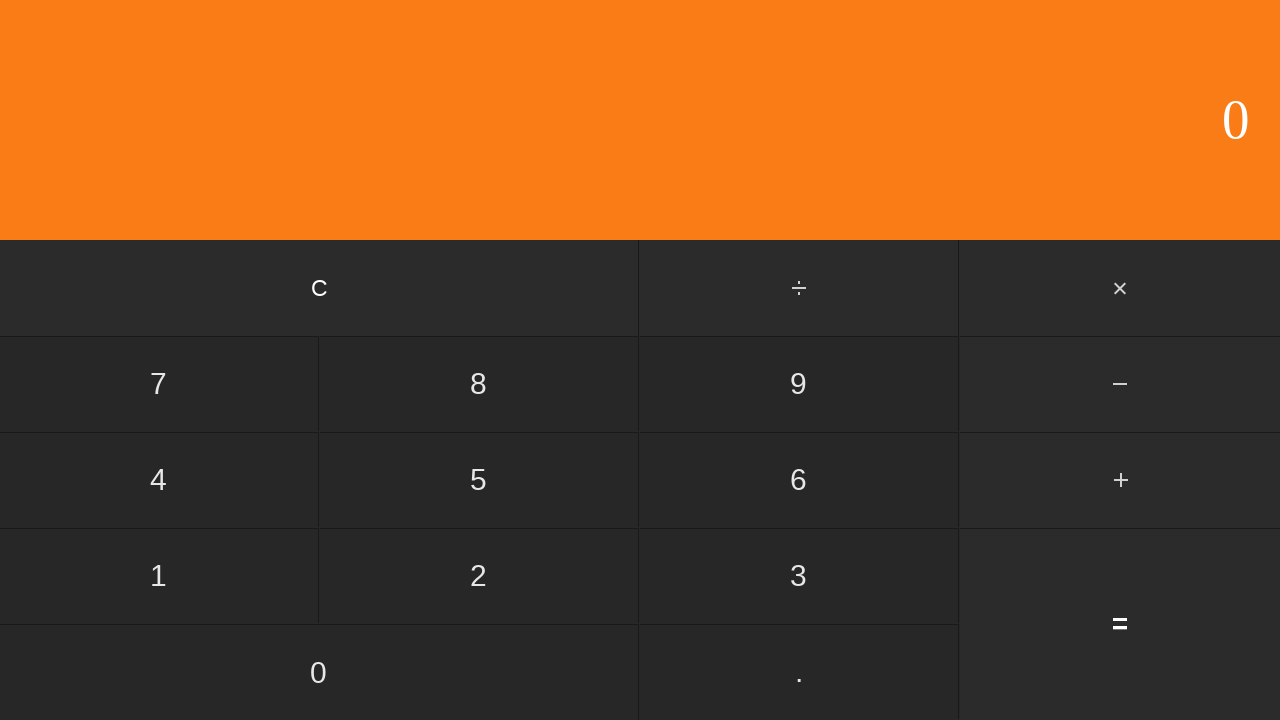

Clicked first number: 2 at (479, 576) on input[value='2']
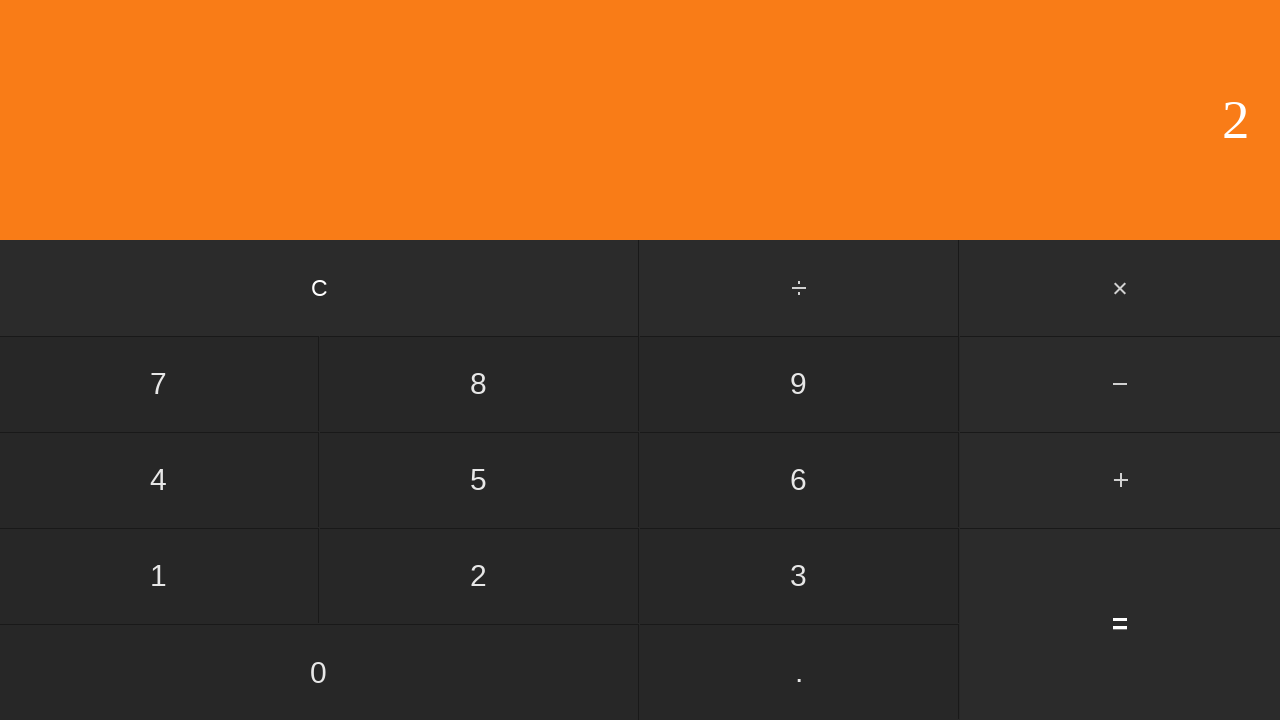

Clicked subtract button at (1120, 384) on #subtract
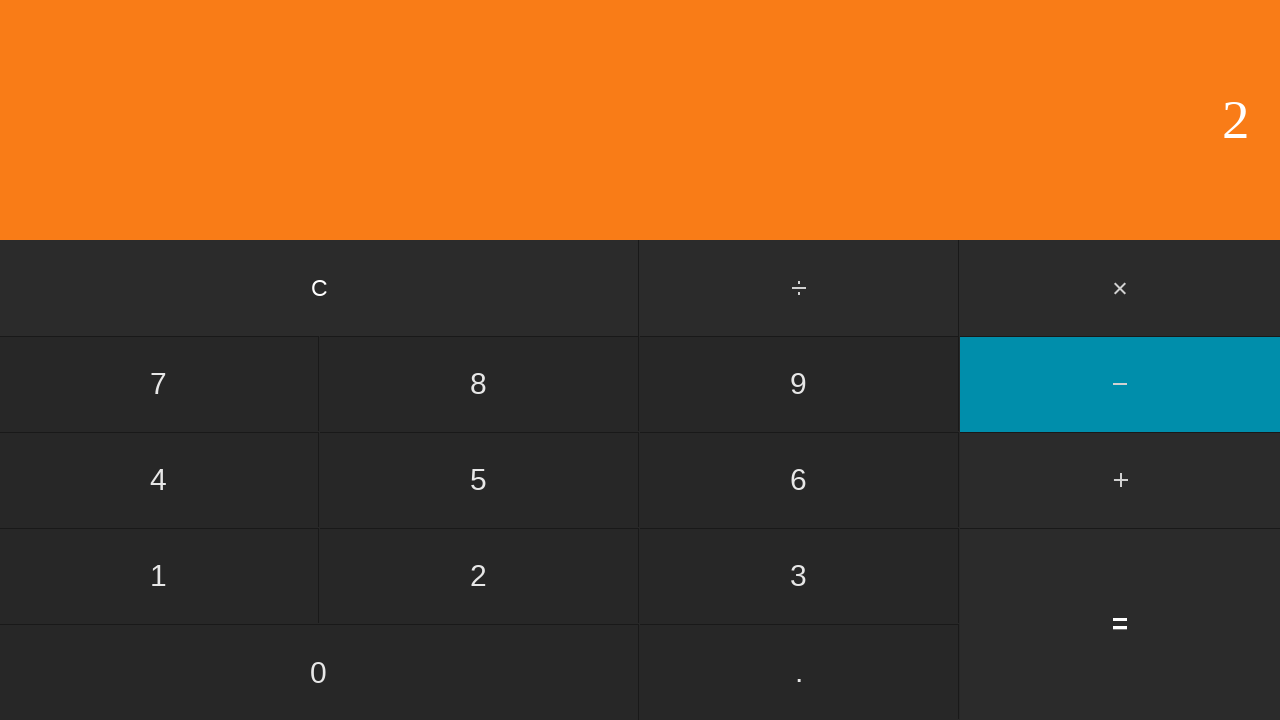

Clicked second number: 6 at (799, 480) on input[value='6']
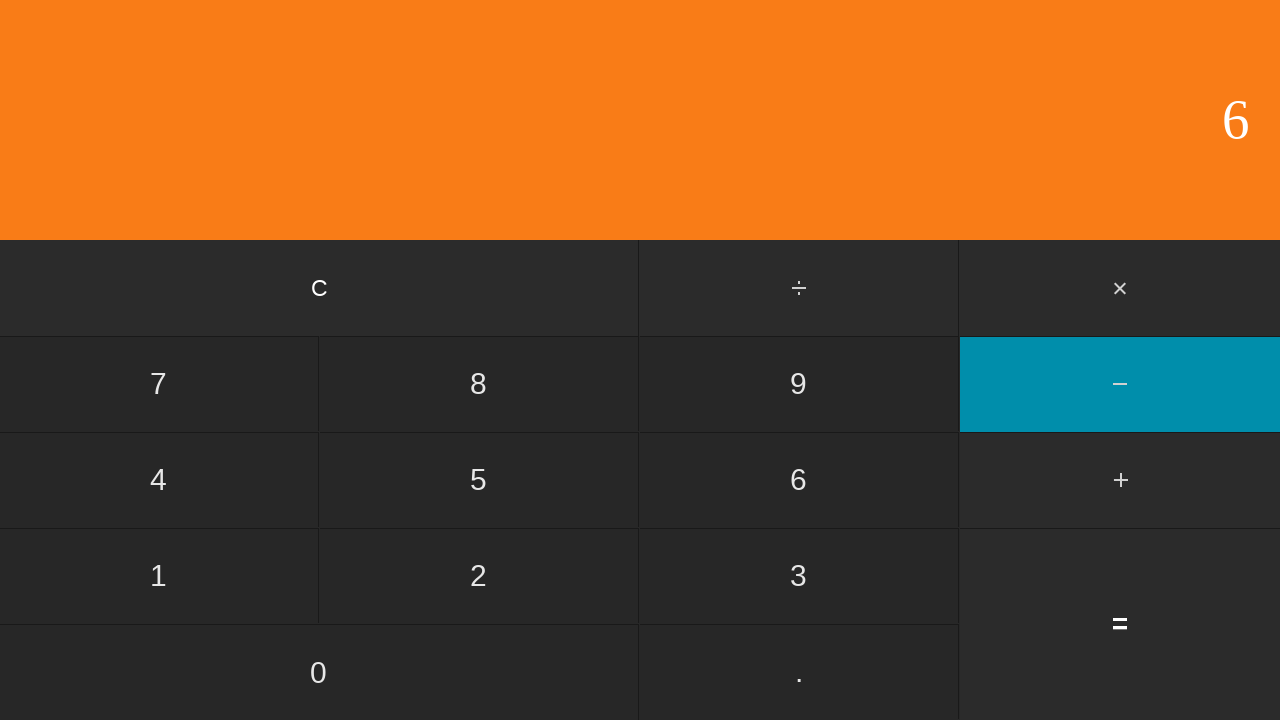

Clicked equals to calculate 2 - 6 at (1120, 624) on input[value='=']
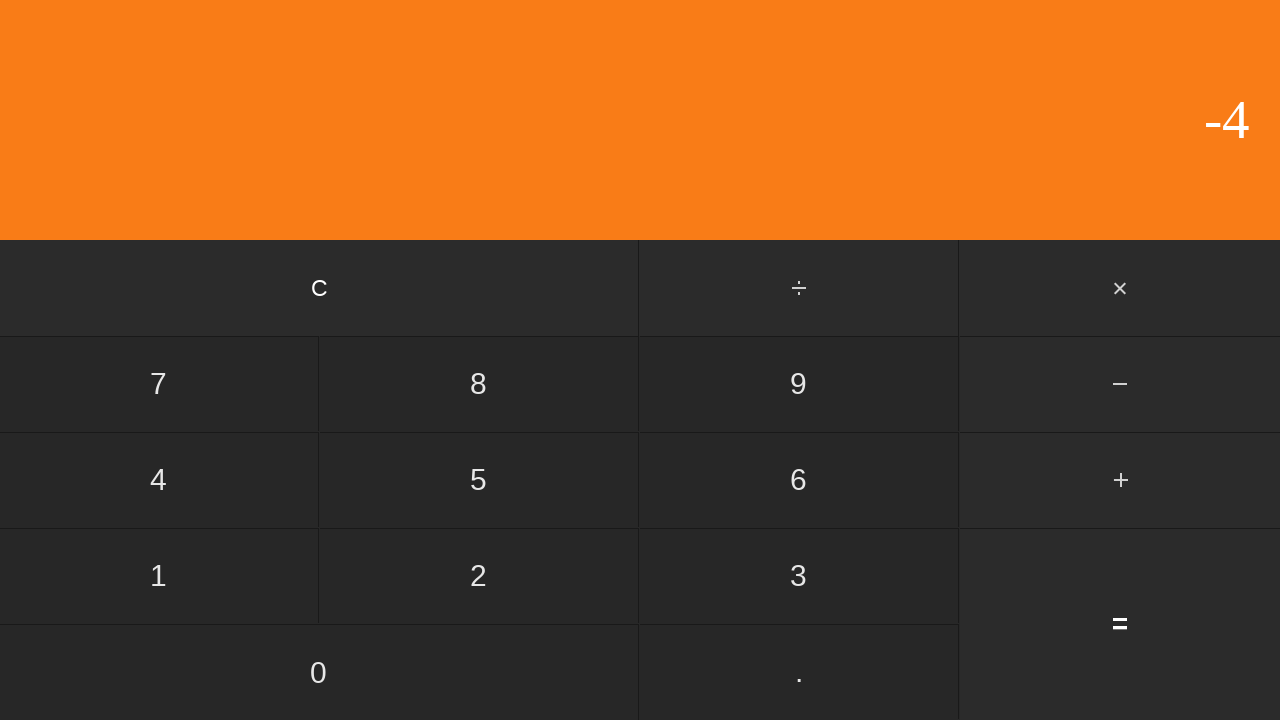

Waited for calculation result
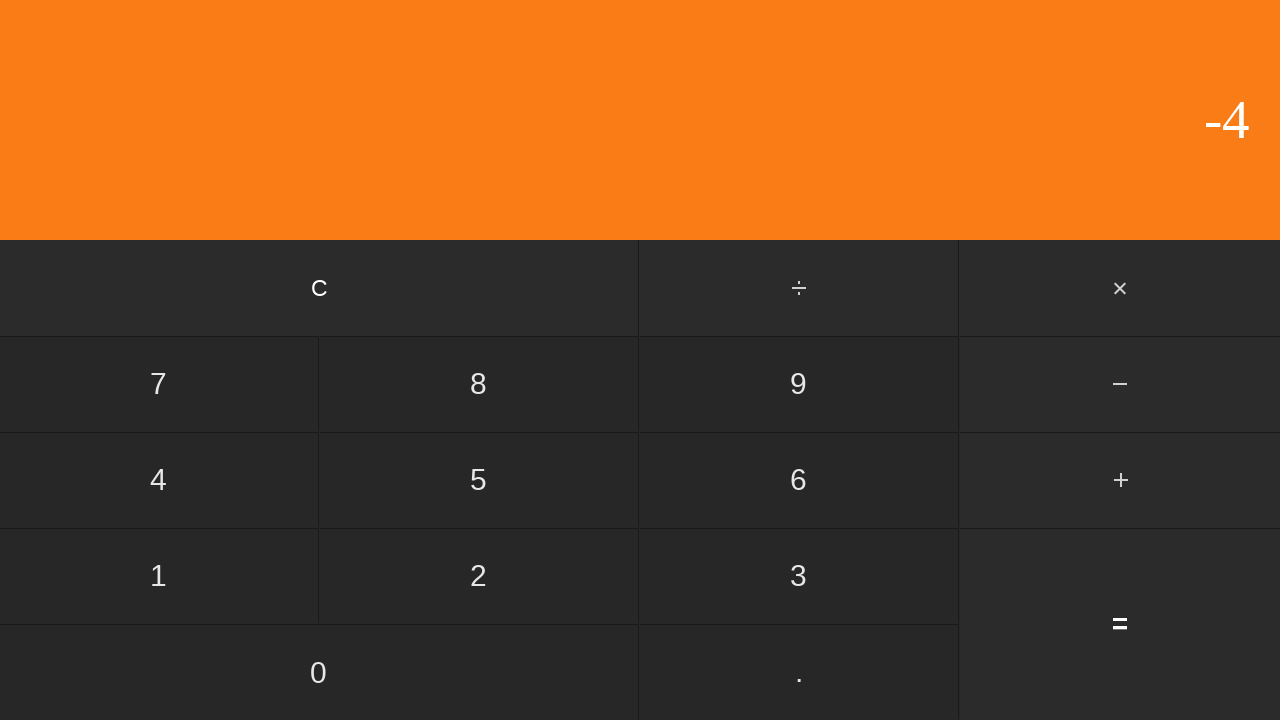

Clicked clear button to reset calculator at (320, 288) on input[value='C']
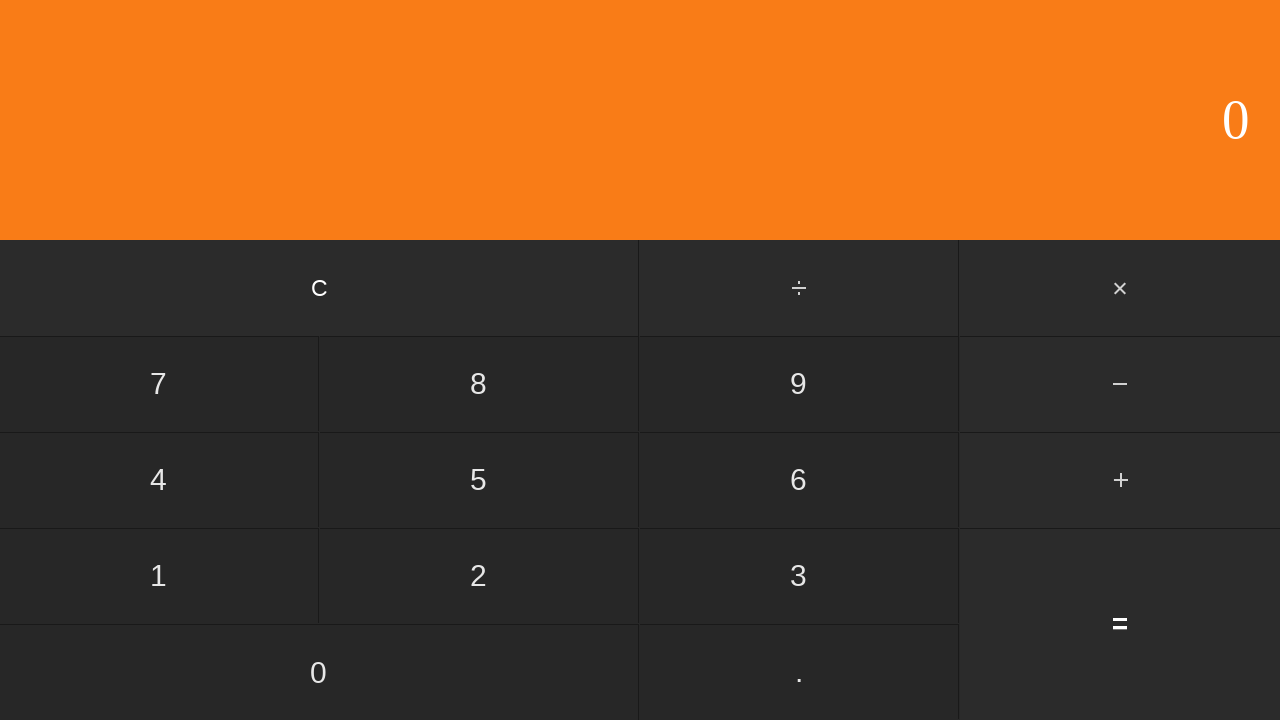

Waited for calculator to clear
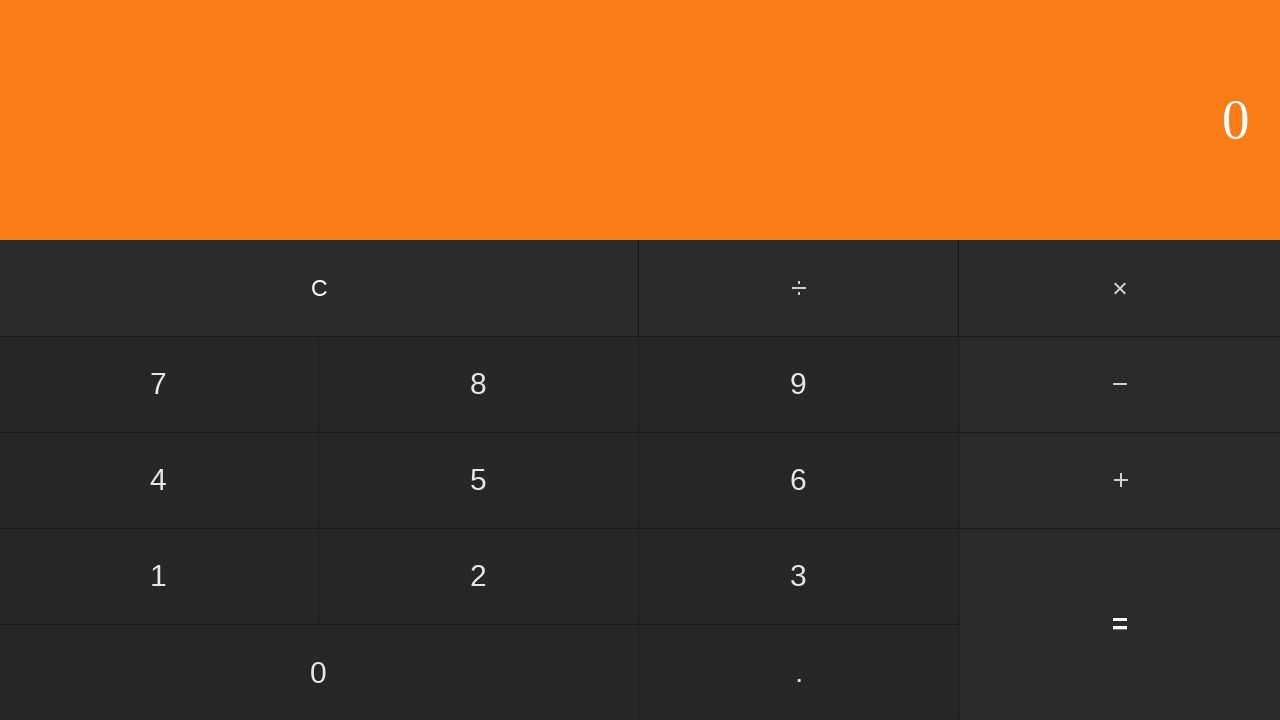

Clicked first number: 2 at (479, 576) on input[value='2']
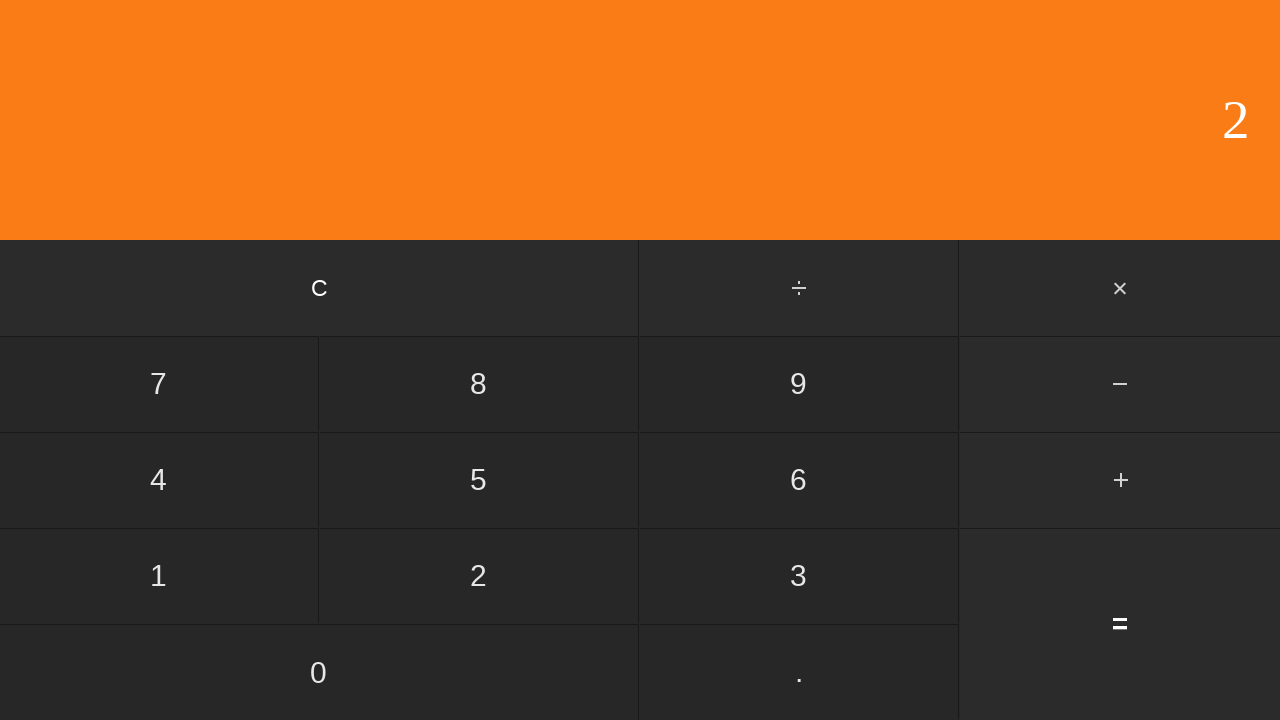

Clicked subtract button at (1120, 384) on #subtract
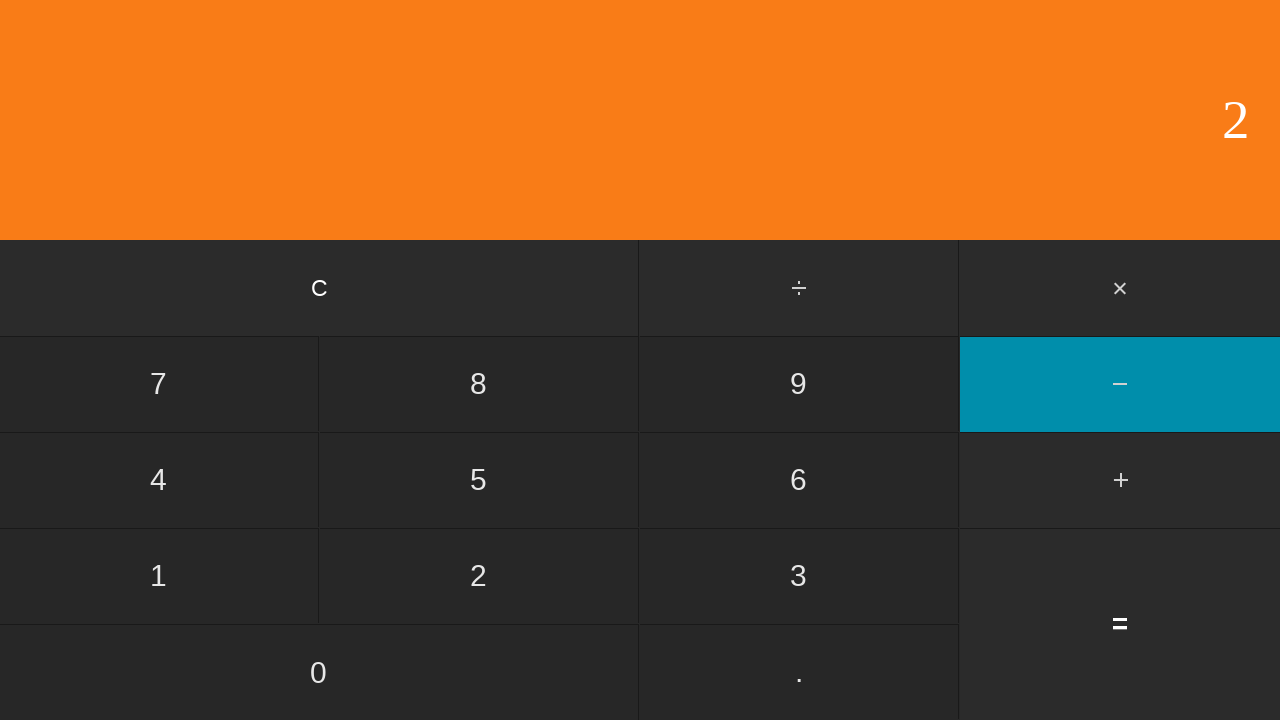

Clicked second number: 7 at (159, 384) on input[value='7']
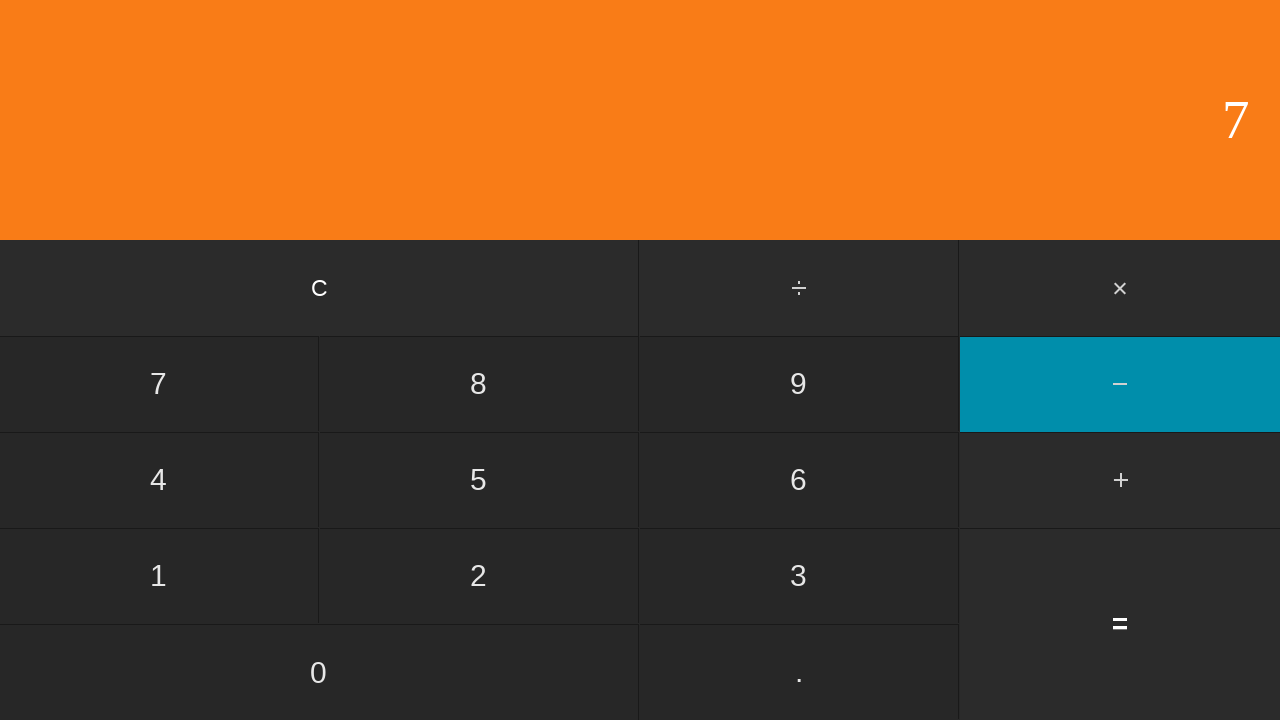

Clicked equals to calculate 2 - 7 at (1120, 624) on input[value='=']
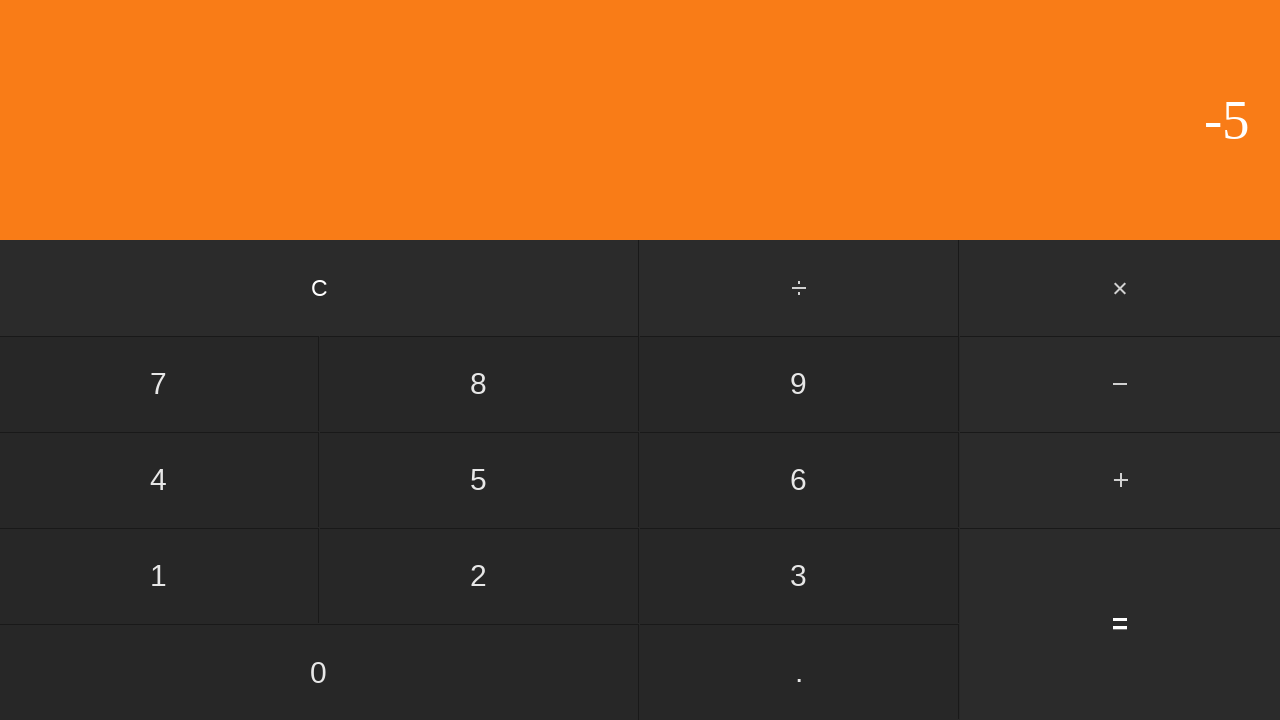

Waited for calculation result
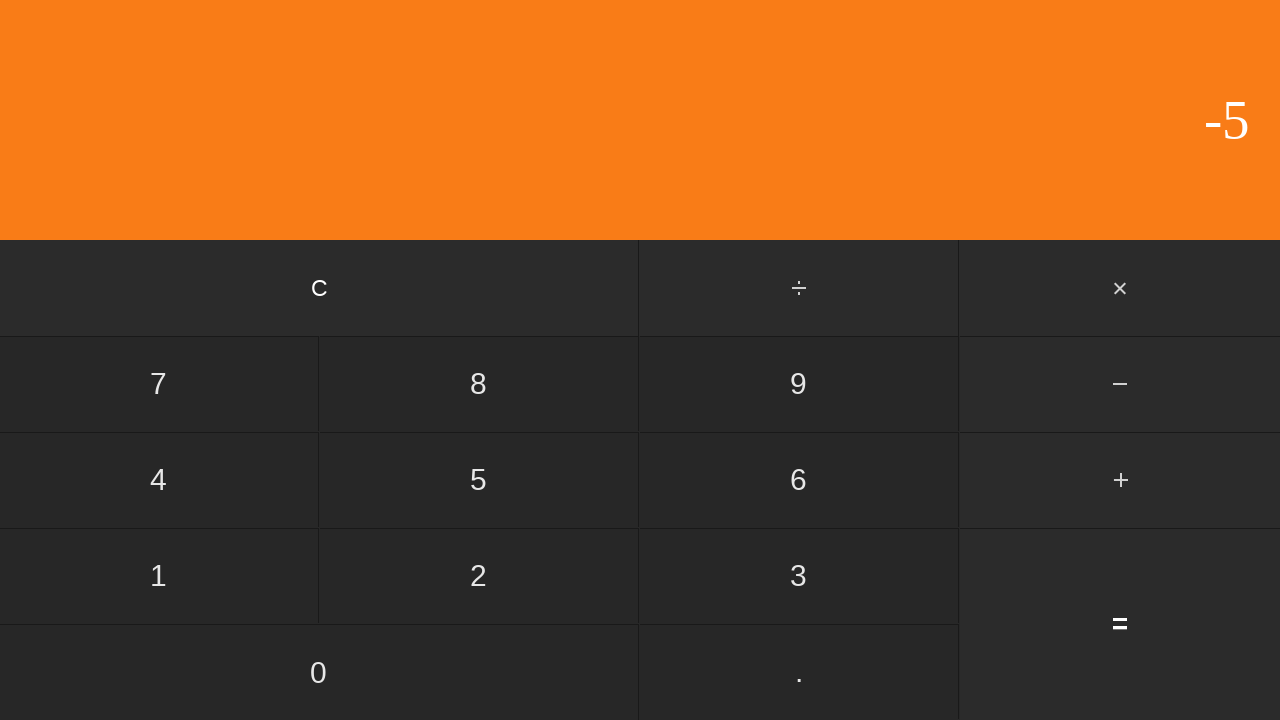

Clicked clear button to reset calculator at (320, 288) on input[value='C']
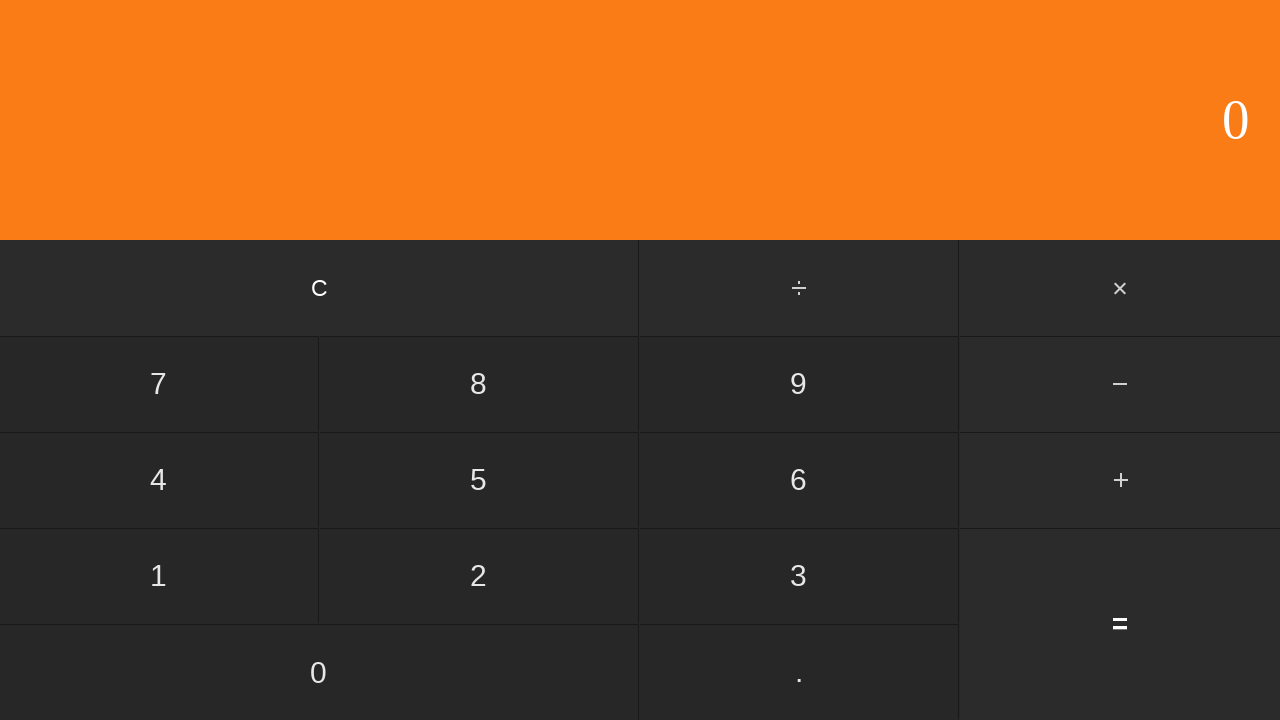

Waited for calculator to clear
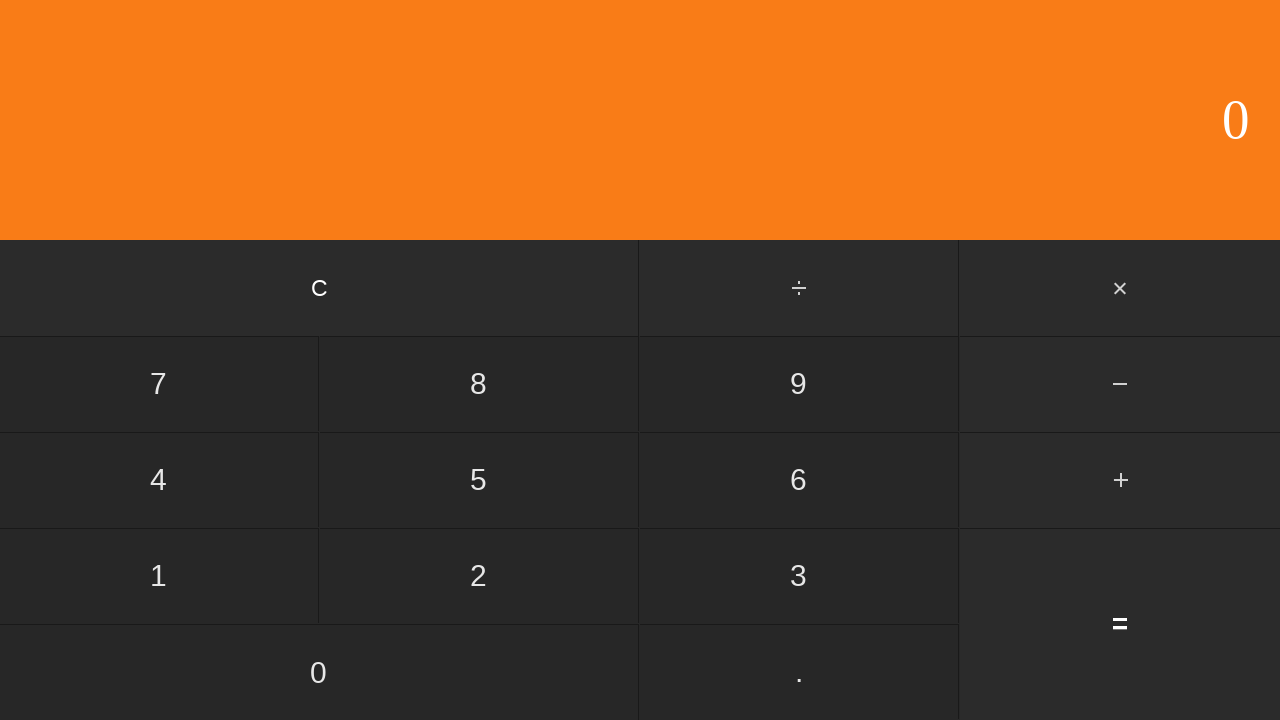

Clicked first number: 2 at (479, 576) on input[value='2']
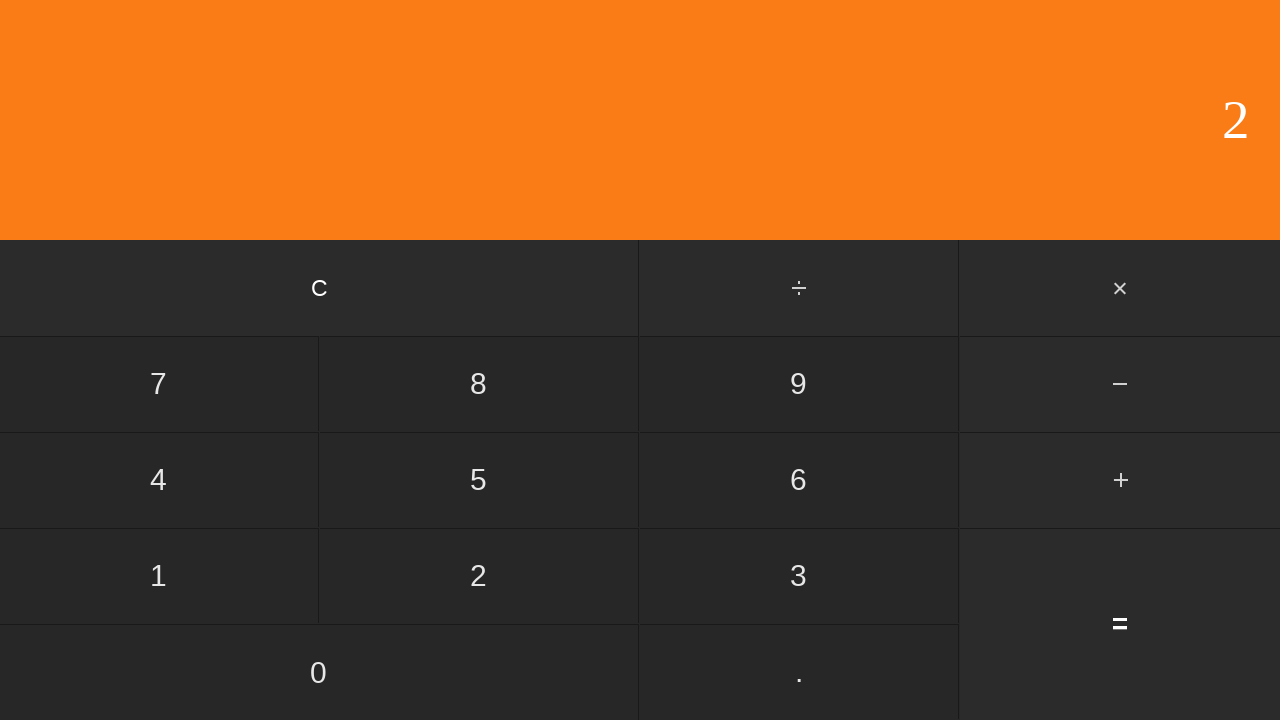

Clicked subtract button at (1120, 384) on #subtract
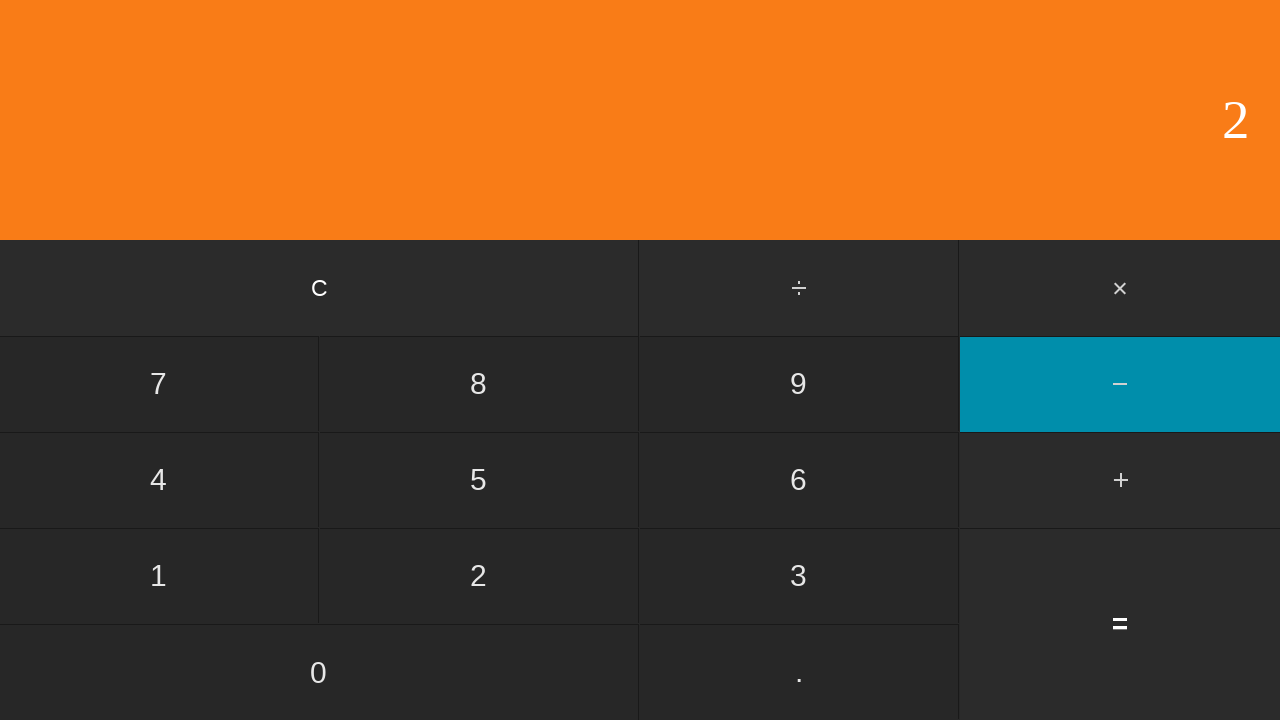

Clicked second number: 8 at (479, 384) on input[value='8']
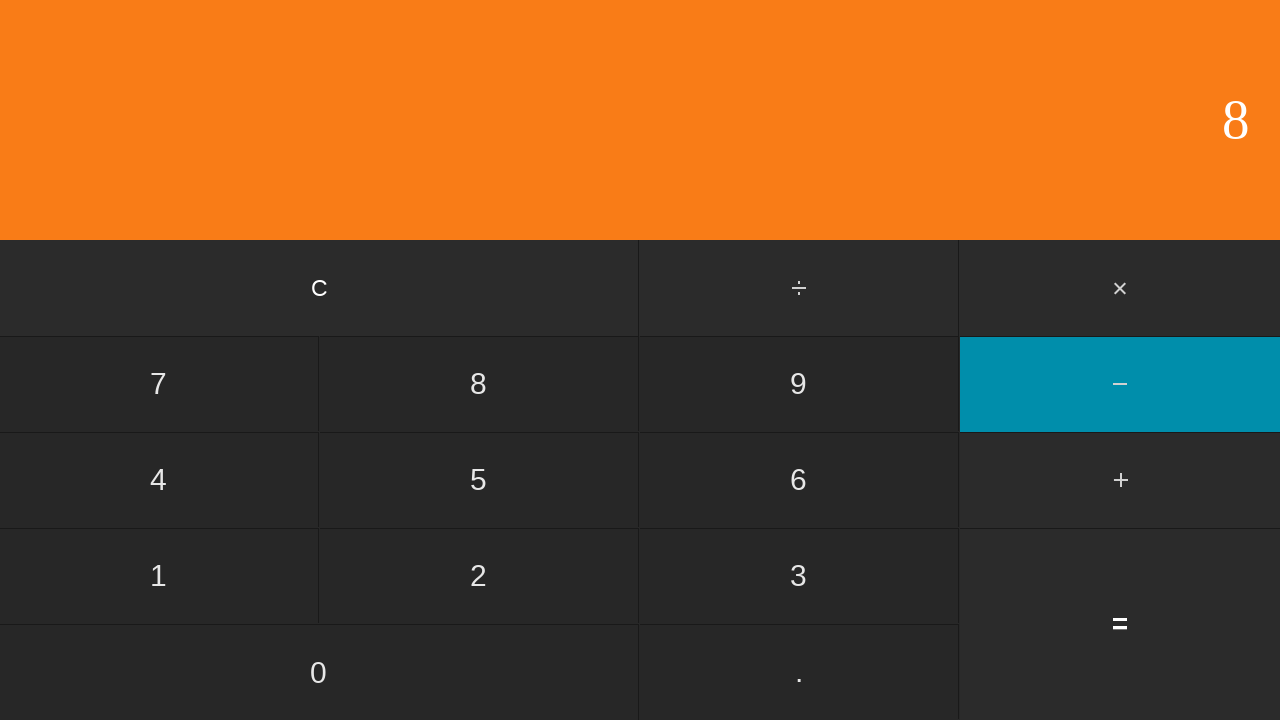

Clicked equals to calculate 2 - 8 at (1120, 624) on input[value='=']
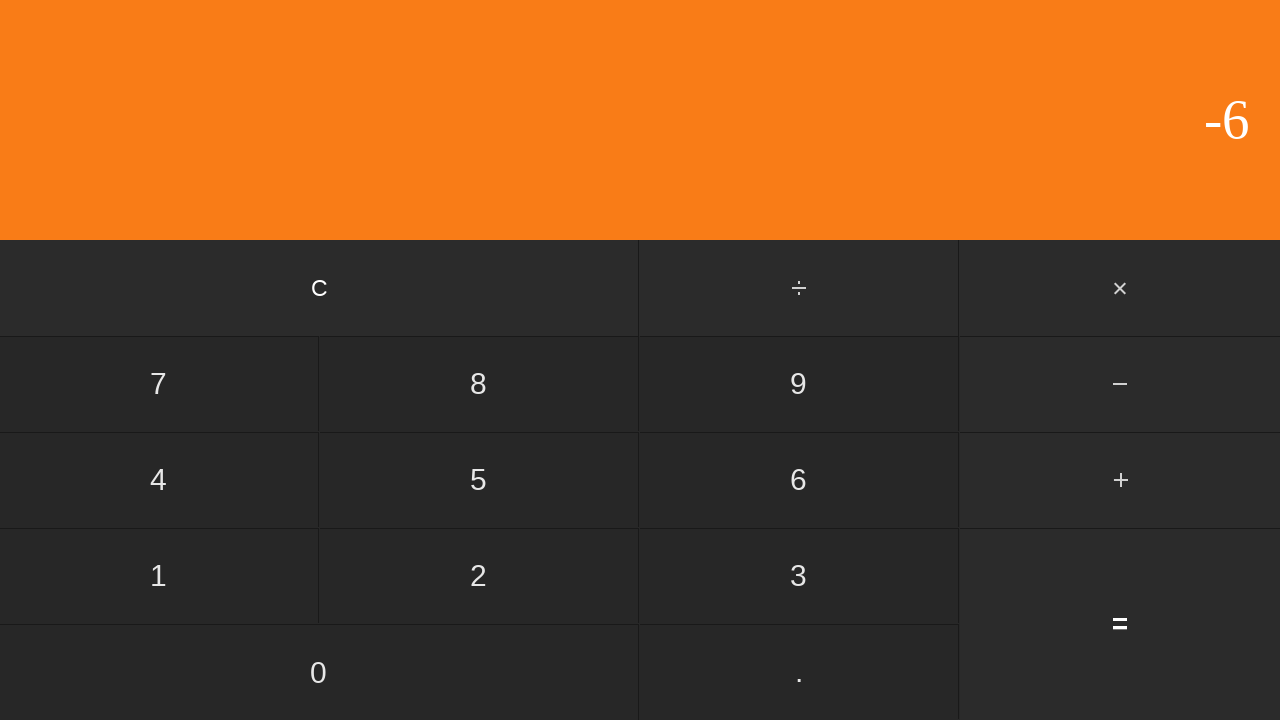

Waited for calculation result
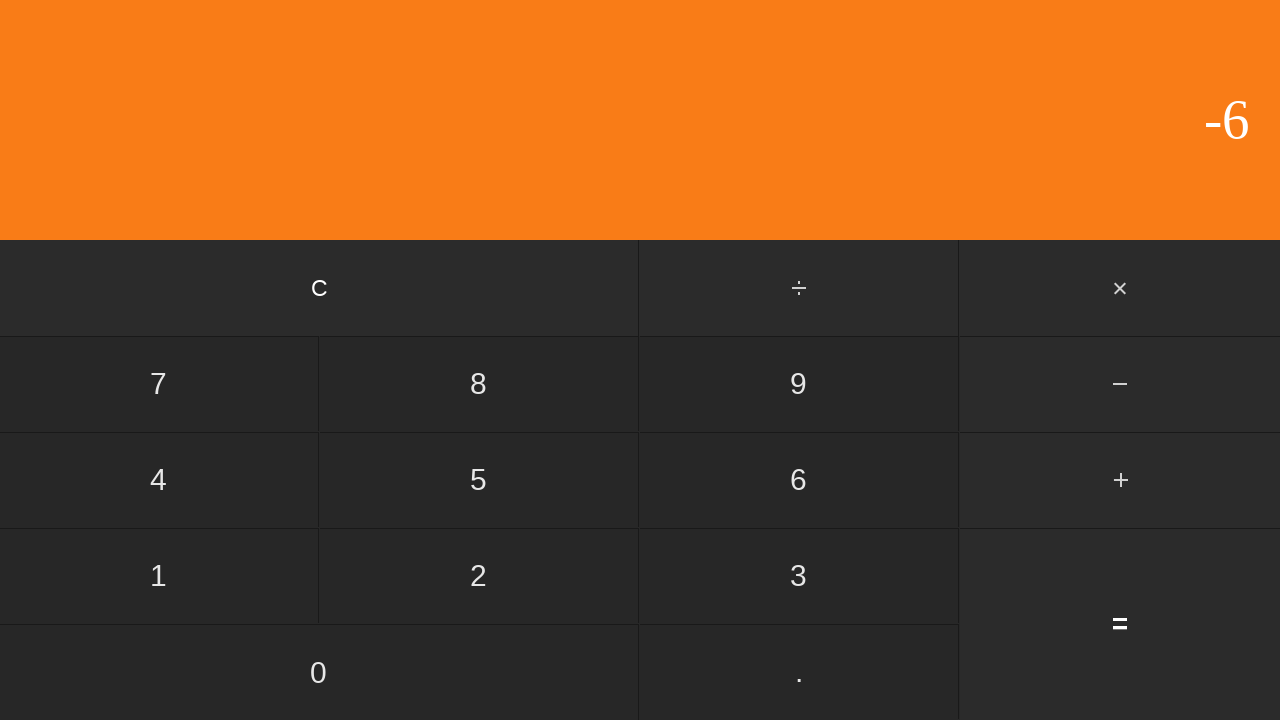

Clicked clear button to reset calculator at (320, 288) on input[value='C']
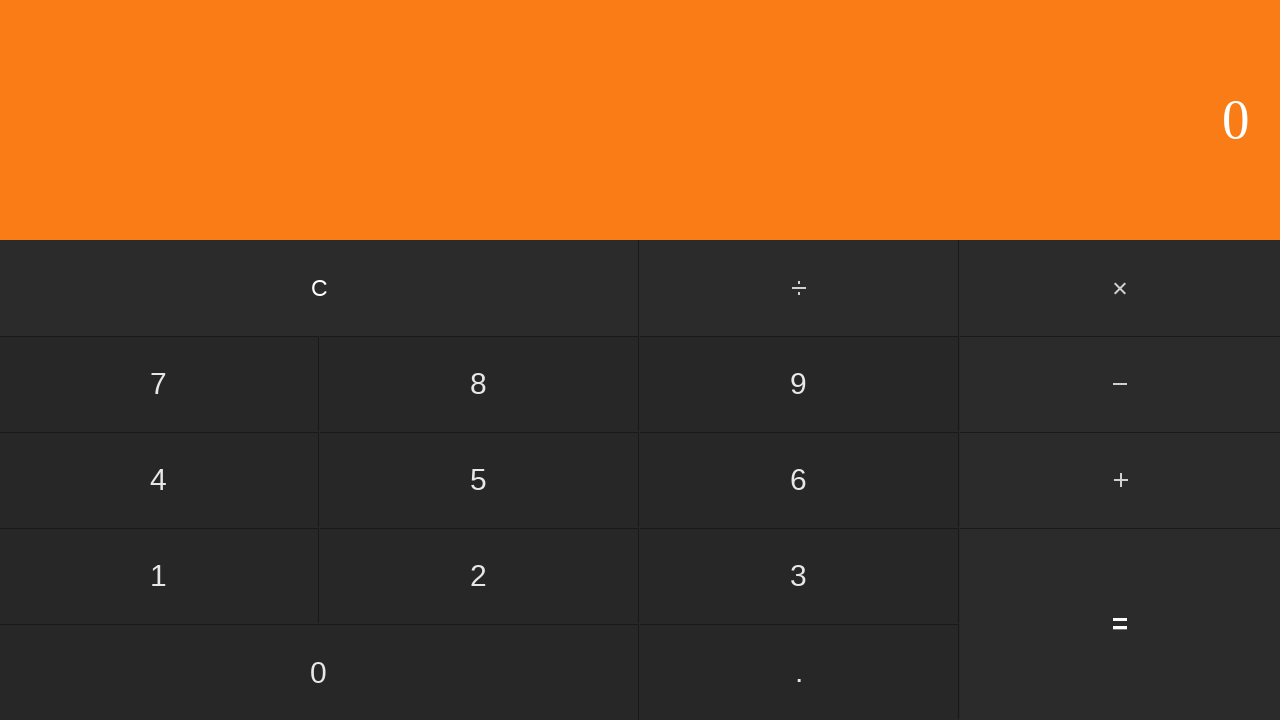

Waited for calculator to clear
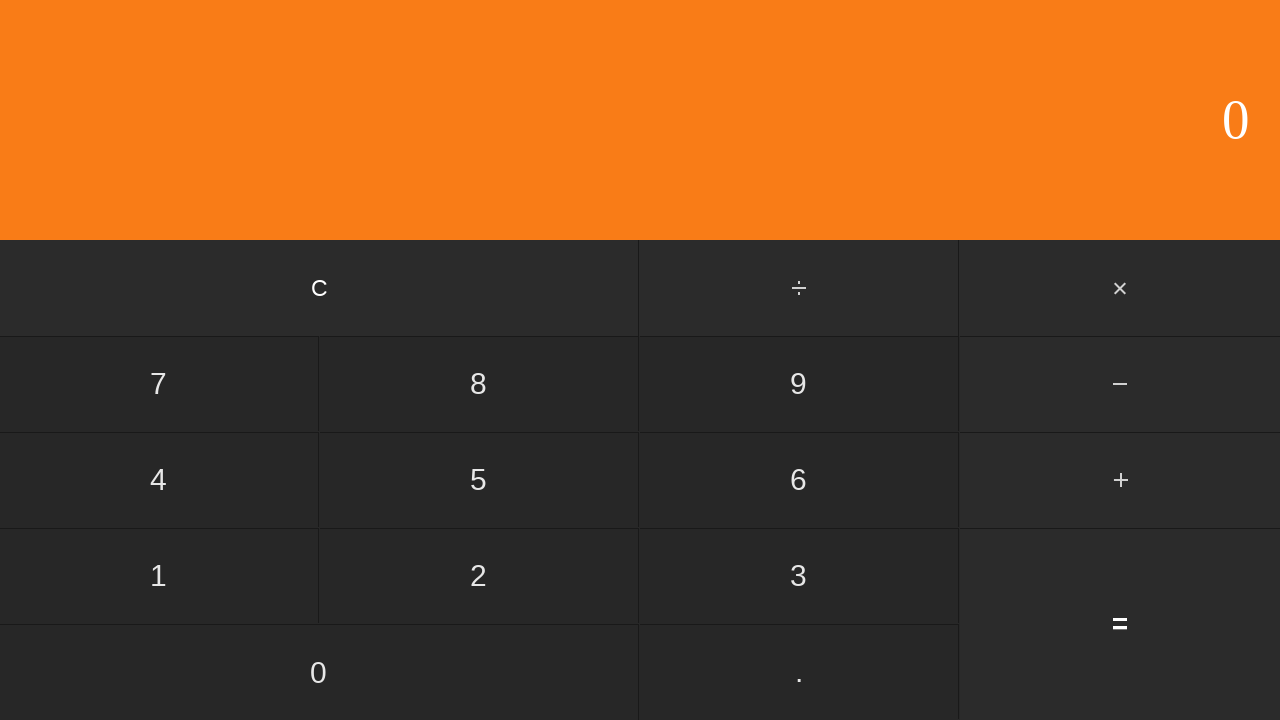

Clicked first number: 2 at (479, 576) on input[value='2']
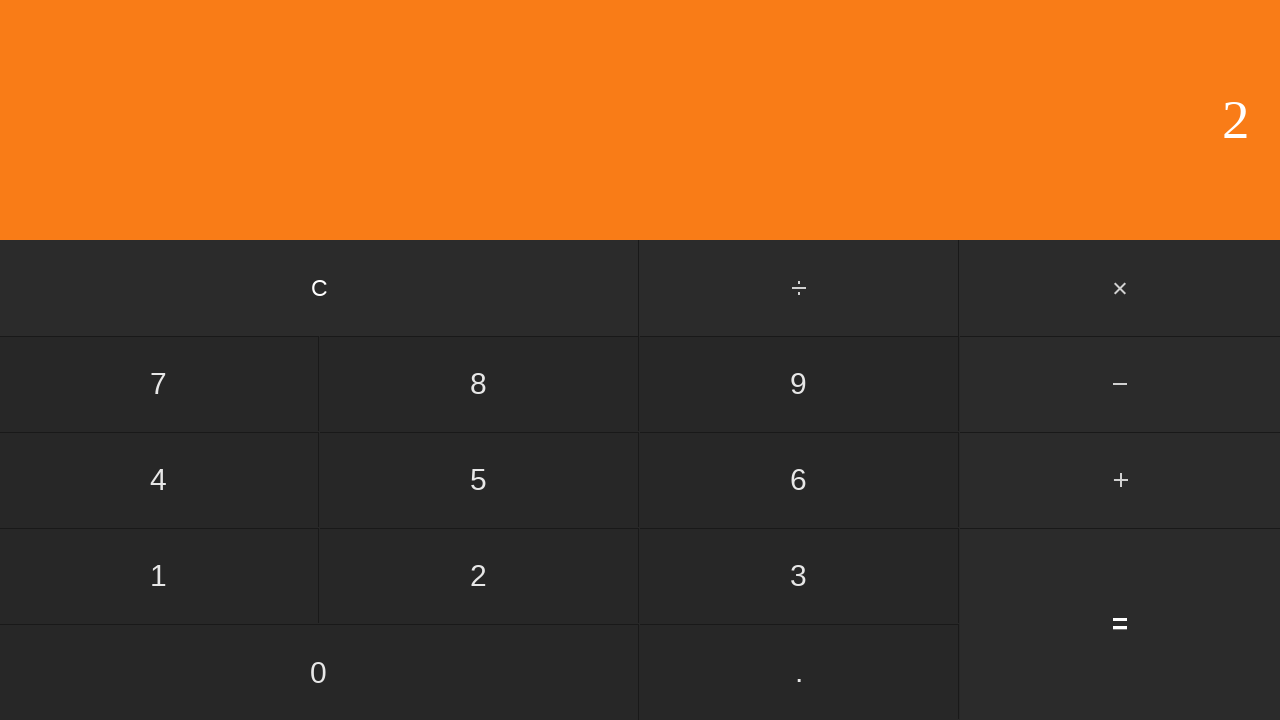

Clicked subtract button at (1120, 384) on #subtract
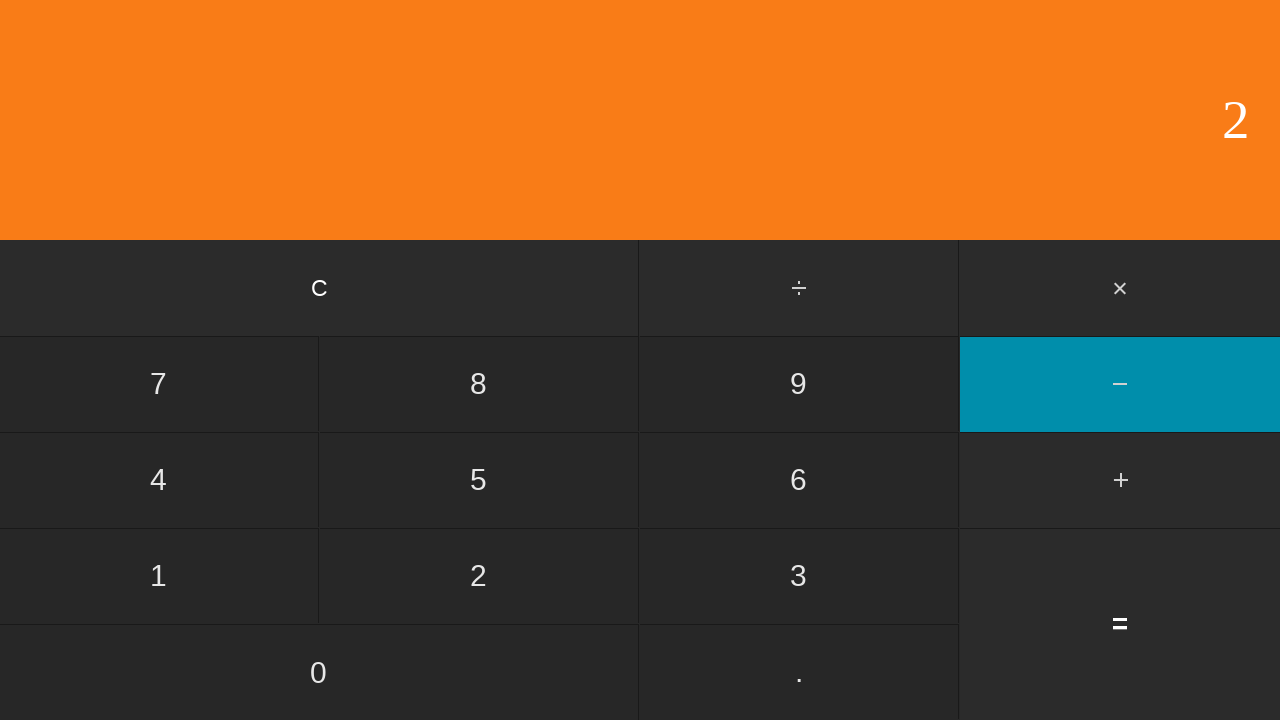

Clicked second number: 9 at (799, 384) on input[value='9']
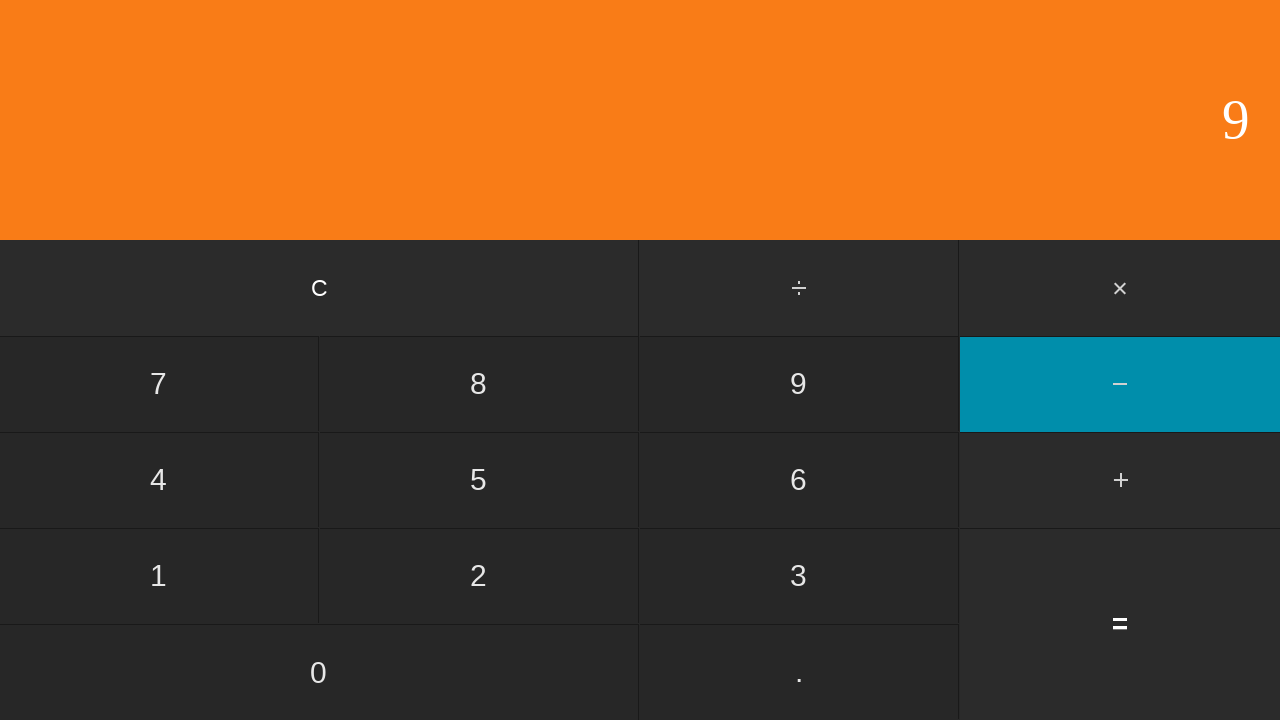

Clicked equals to calculate 2 - 9 at (1120, 624) on input[value='=']
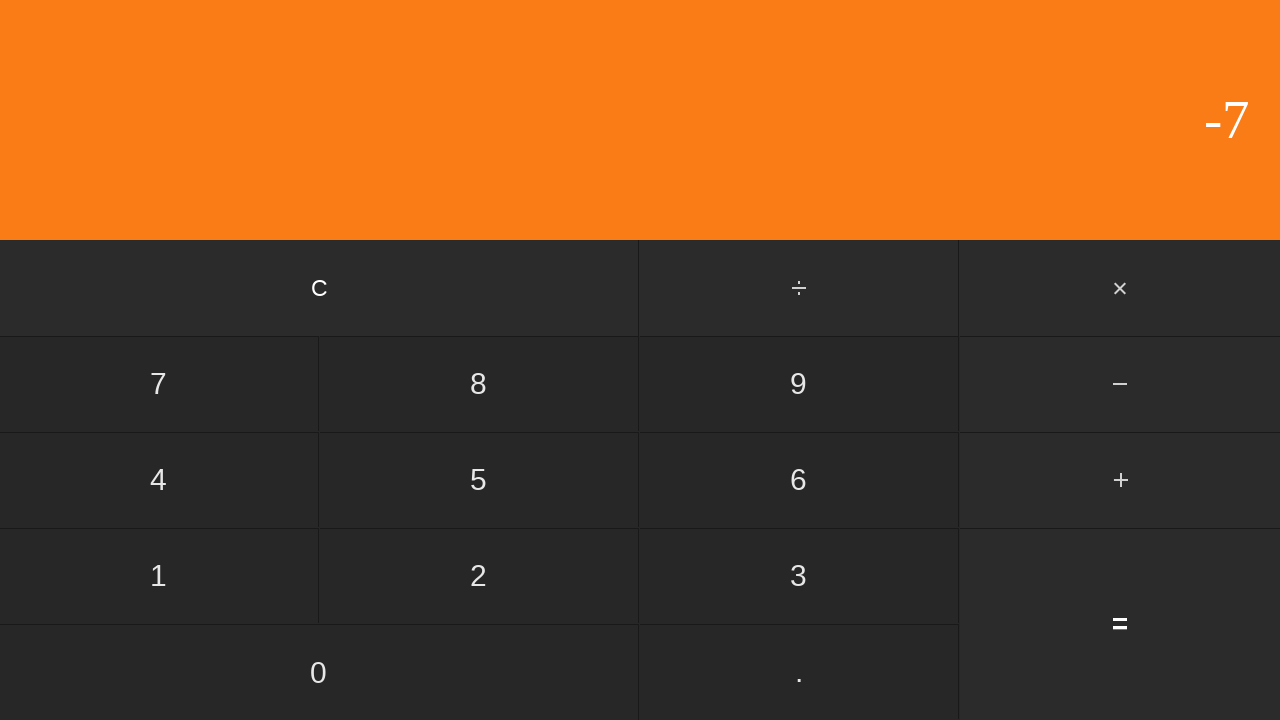

Waited for calculation result
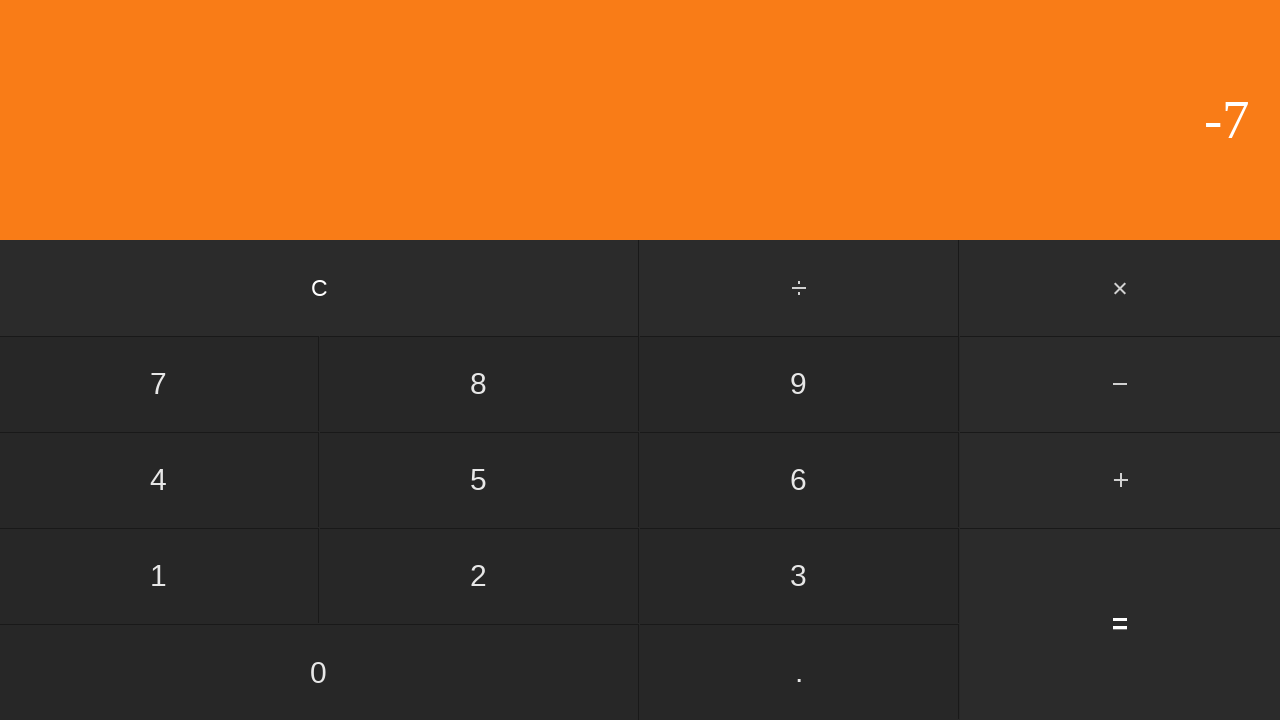

Clicked clear button to reset calculator at (320, 288) on input[value='C']
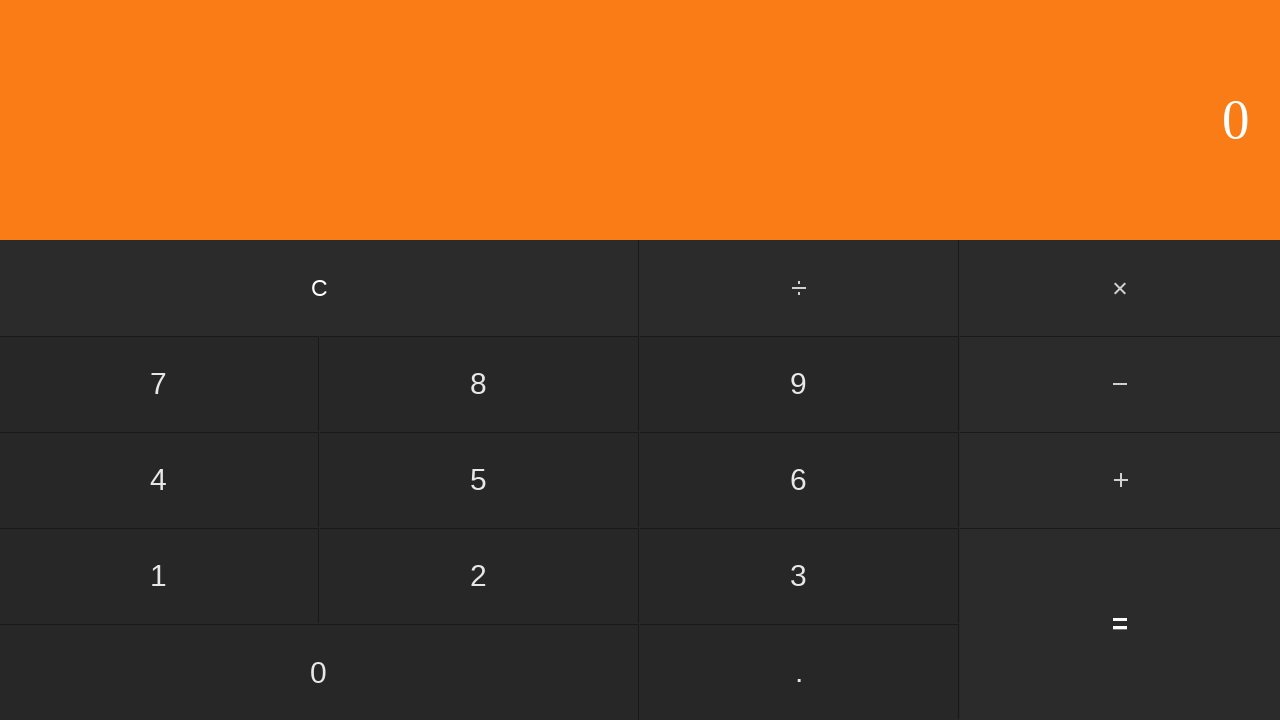

Waited for calculator to clear
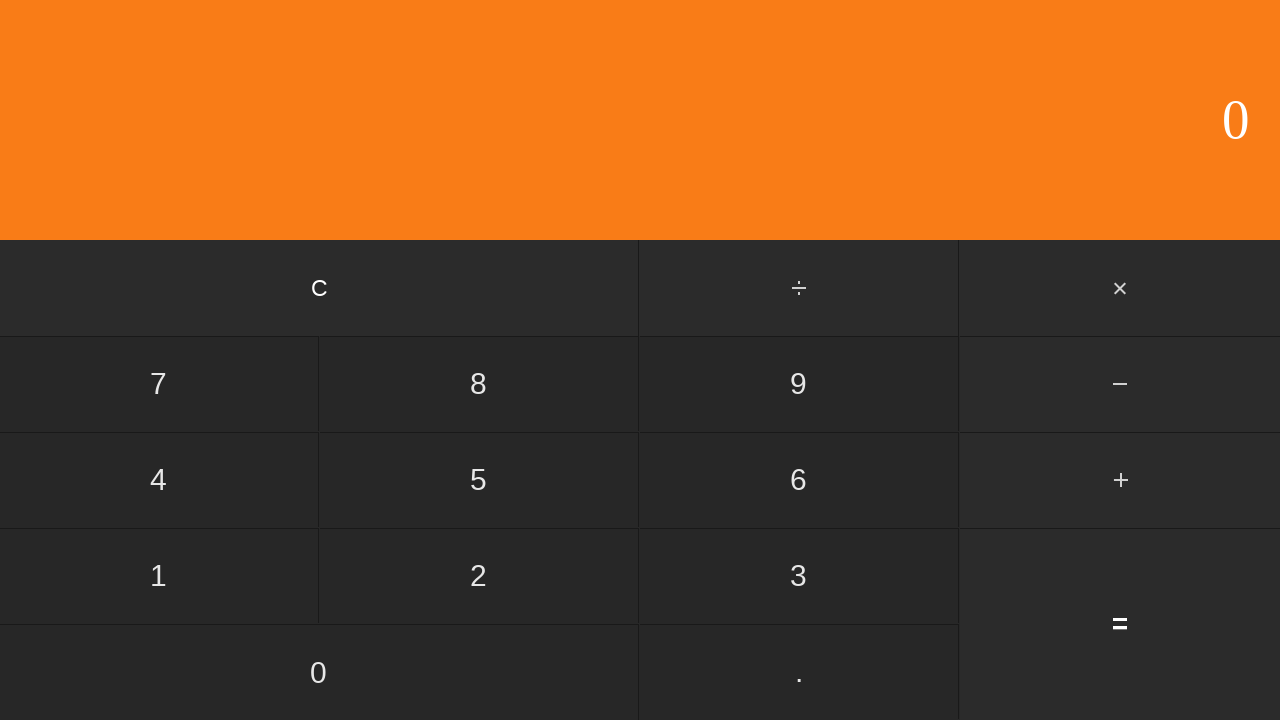

Clicked first number: 3 at (799, 576) on input[value='3']
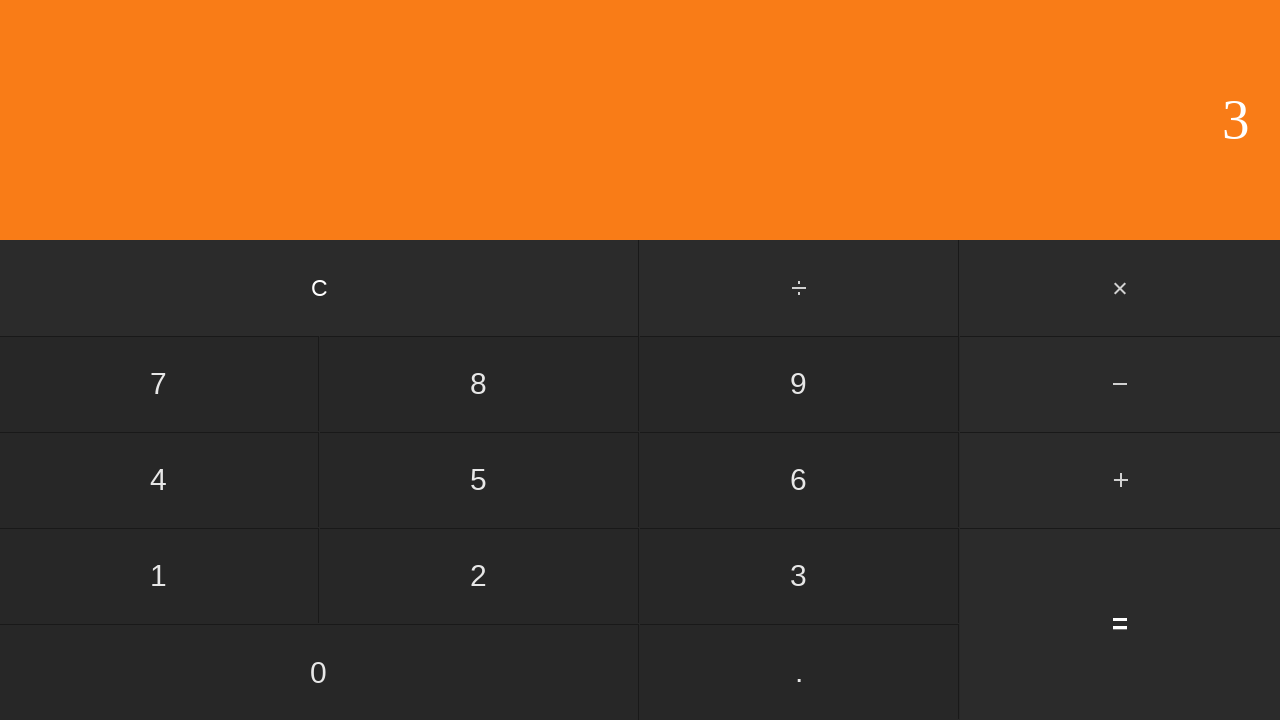

Clicked subtract button at (1120, 384) on #subtract
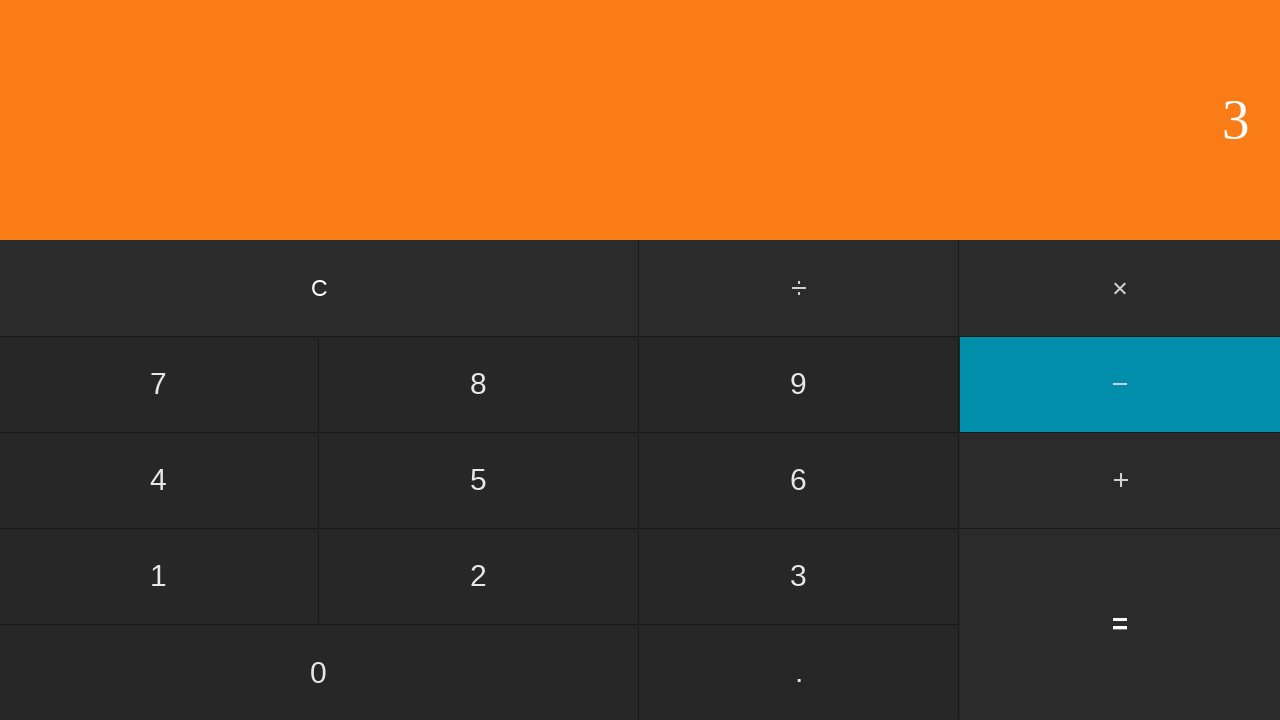

Clicked second number: 0 at (319, 672) on input[value='0']
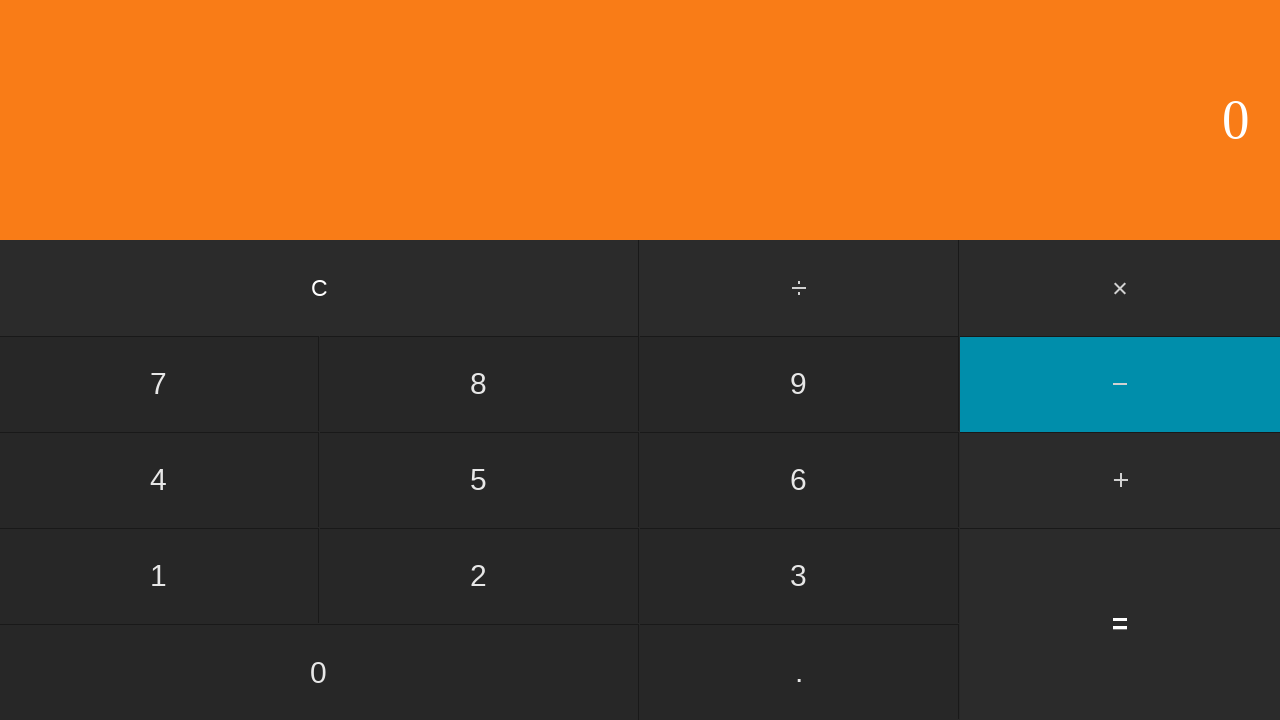

Clicked equals to calculate 3 - 0 at (1120, 624) on input[value='=']
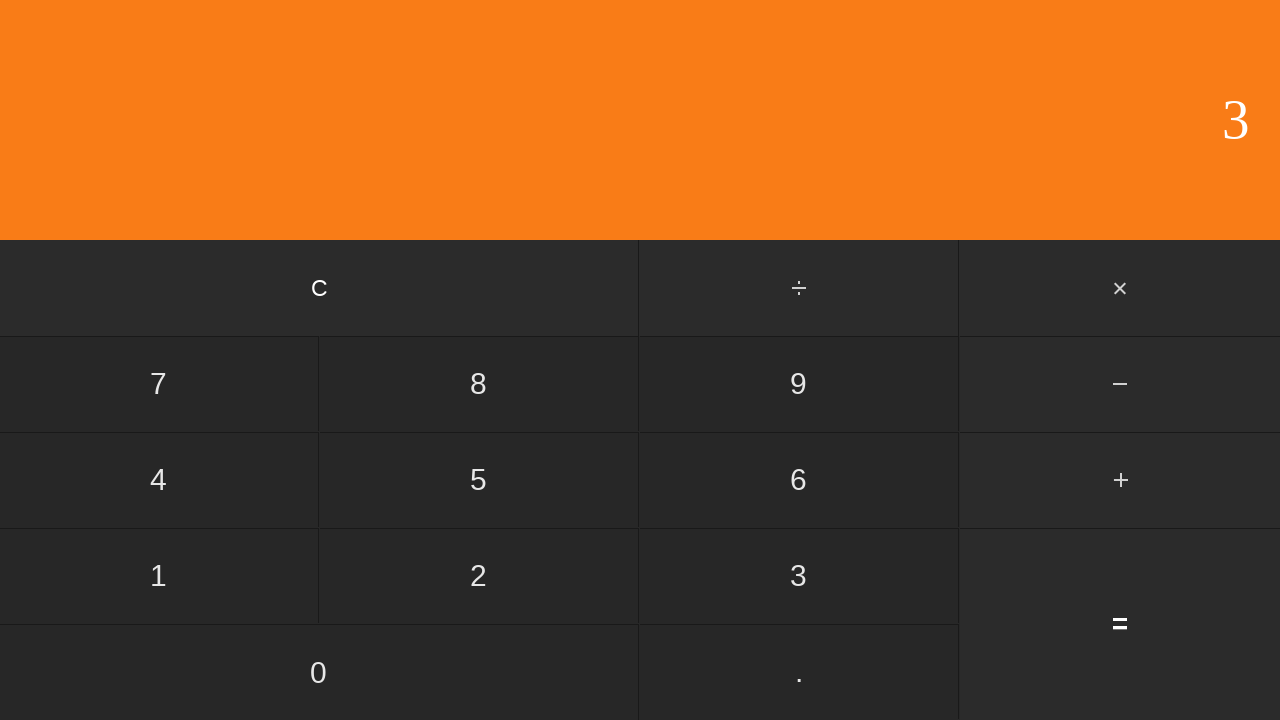

Waited for calculation result
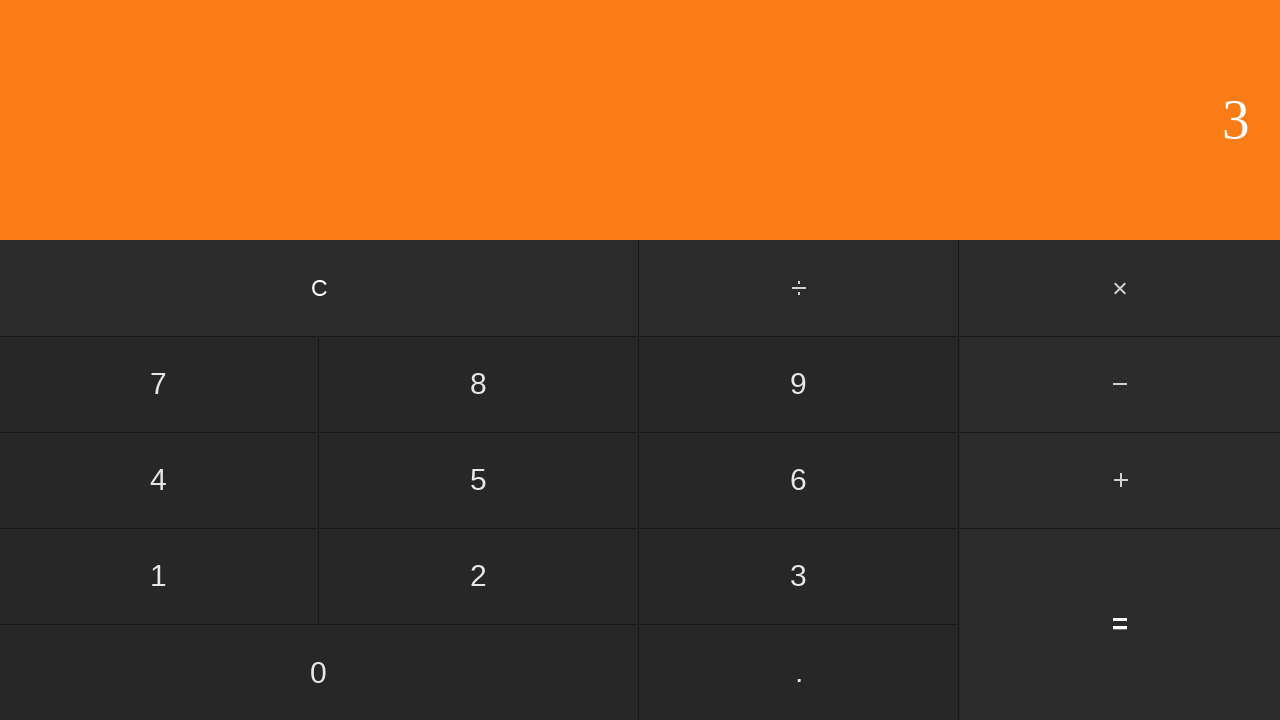

Clicked clear button to reset calculator at (320, 288) on input[value='C']
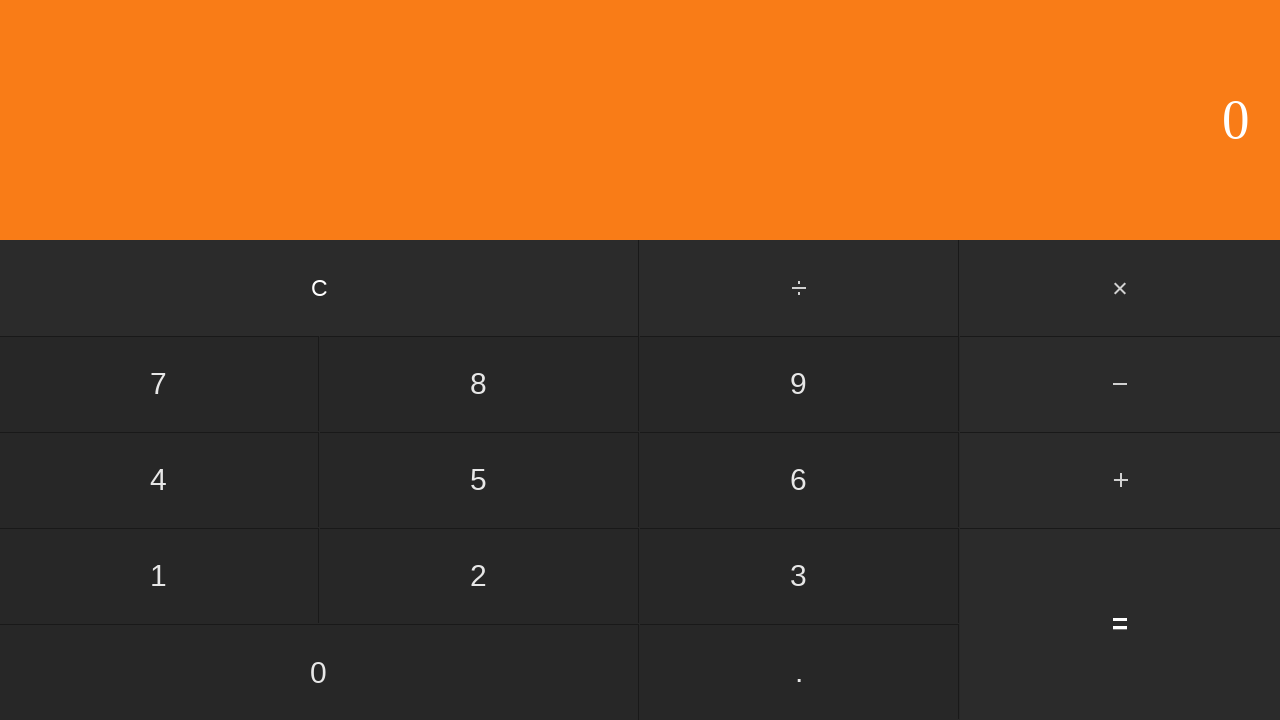

Waited for calculator to clear
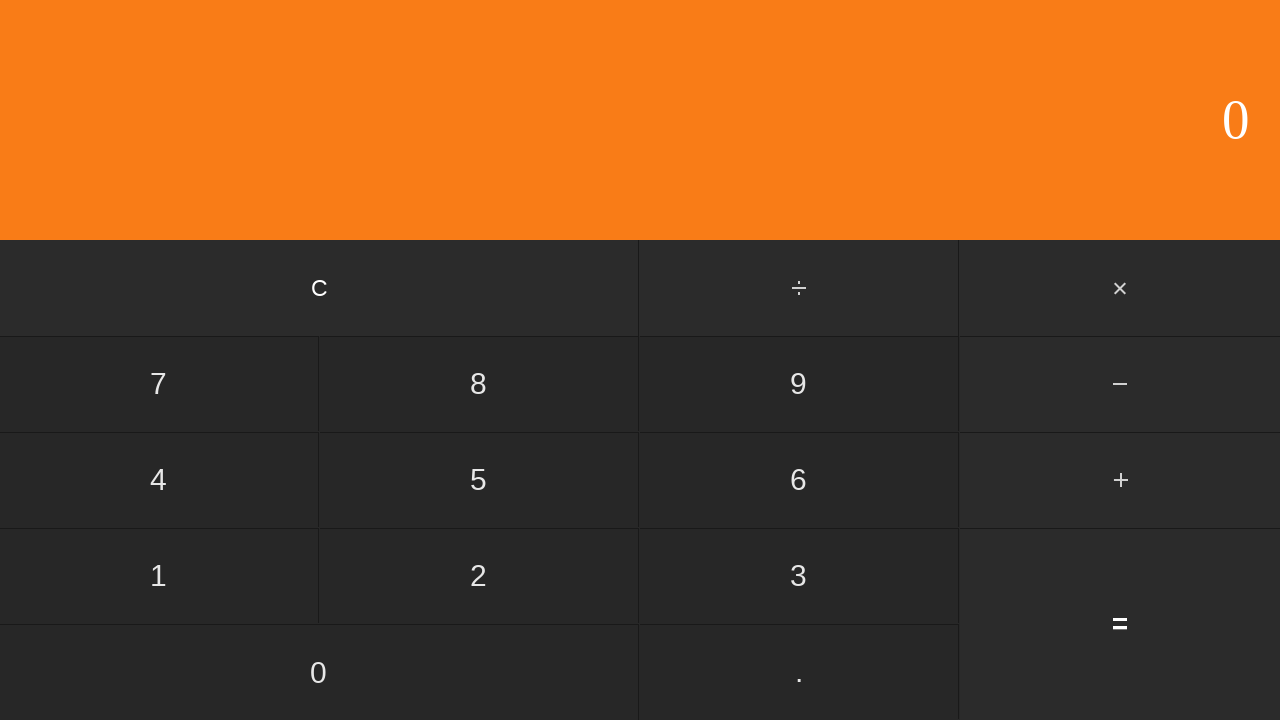

Clicked first number: 3 at (799, 576) on input[value='3']
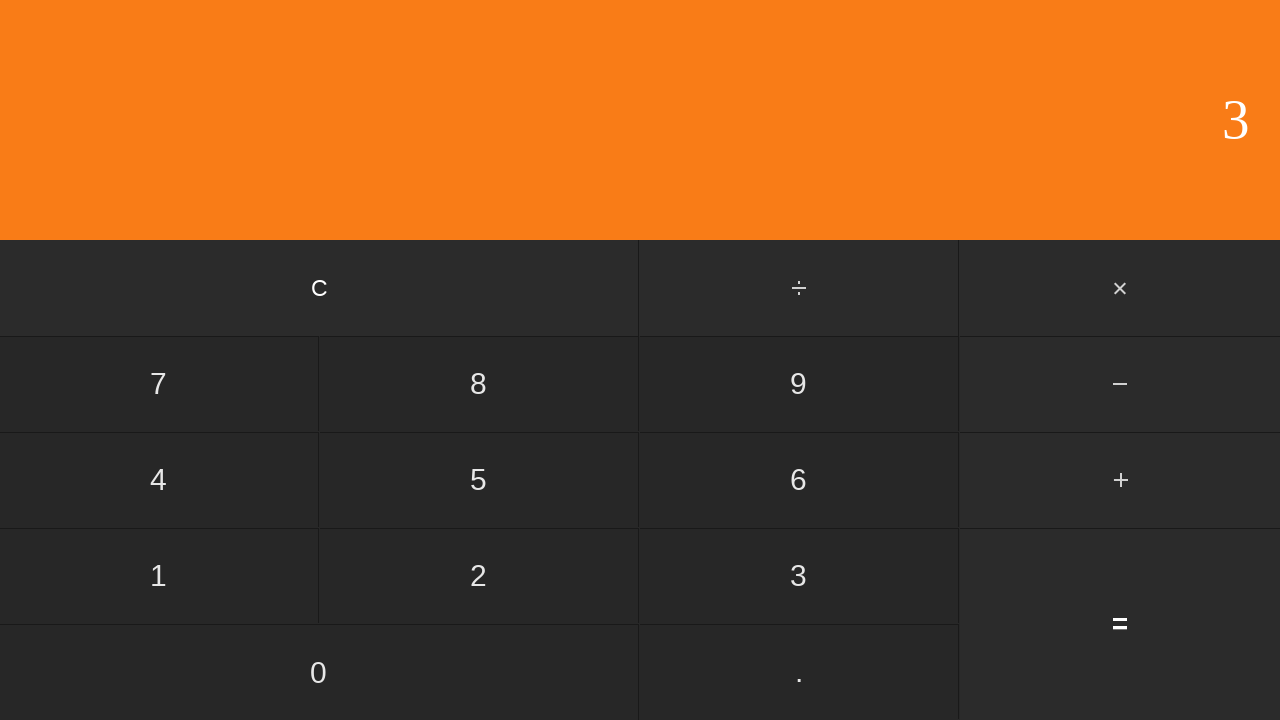

Clicked subtract button at (1120, 384) on #subtract
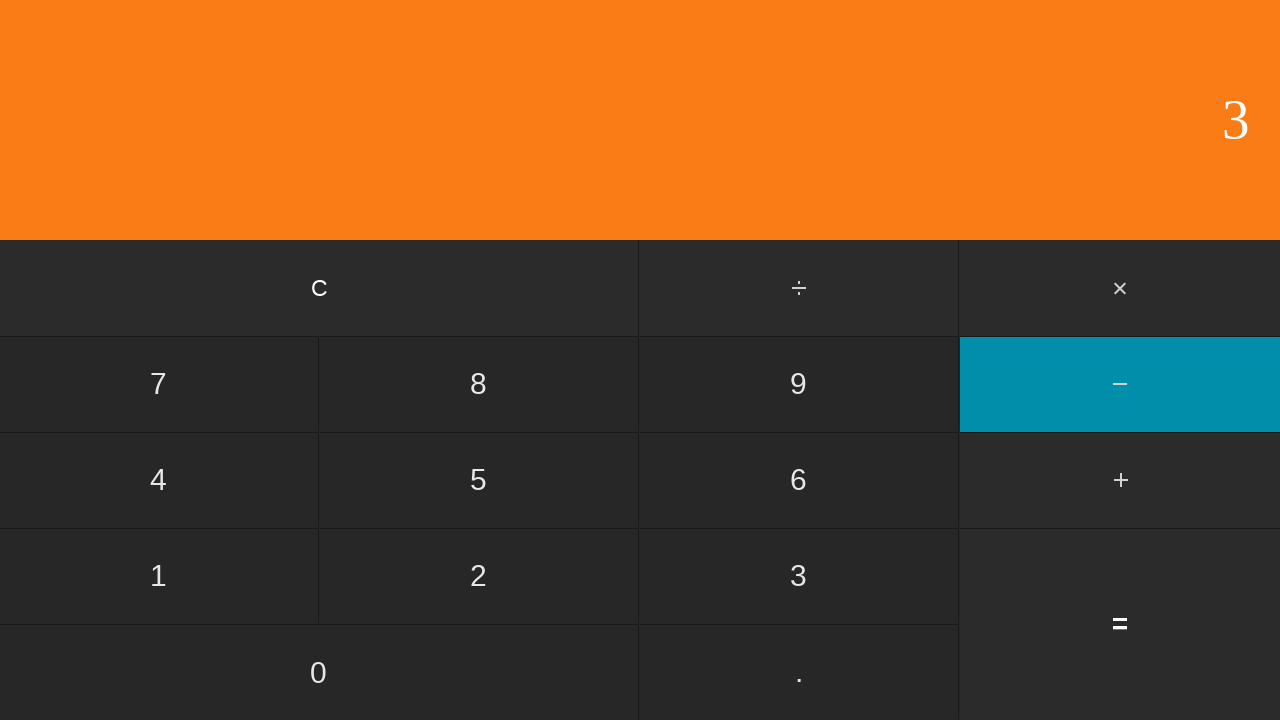

Clicked second number: 1 at (159, 576) on input[value='1']
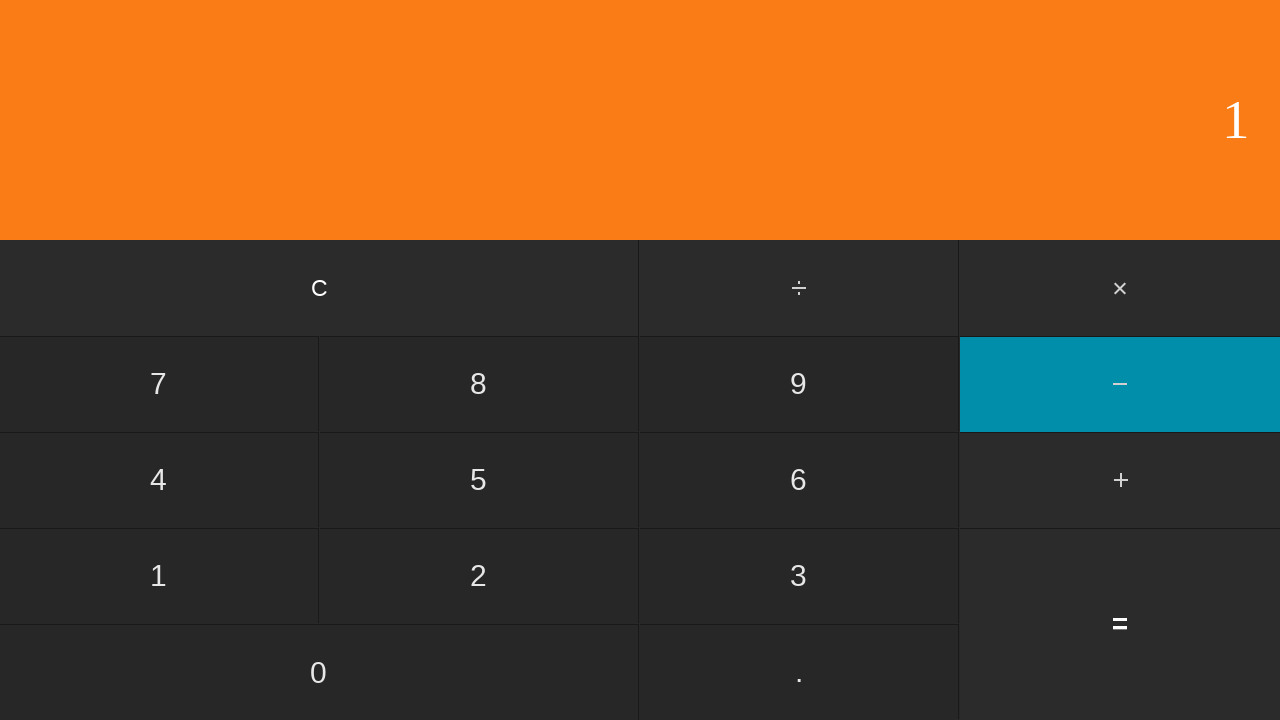

Clicked equals to calculate 3 - 1 at (1120, 624) on input[value='=']
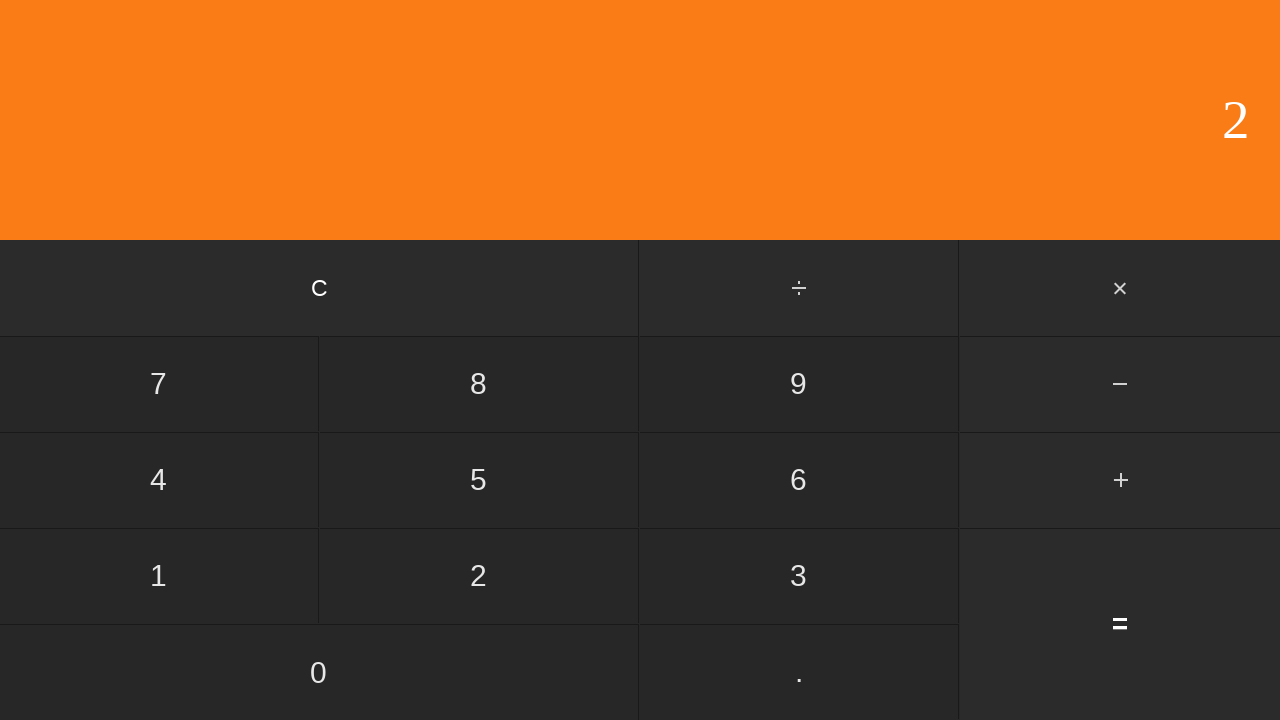

Waited for calculation result
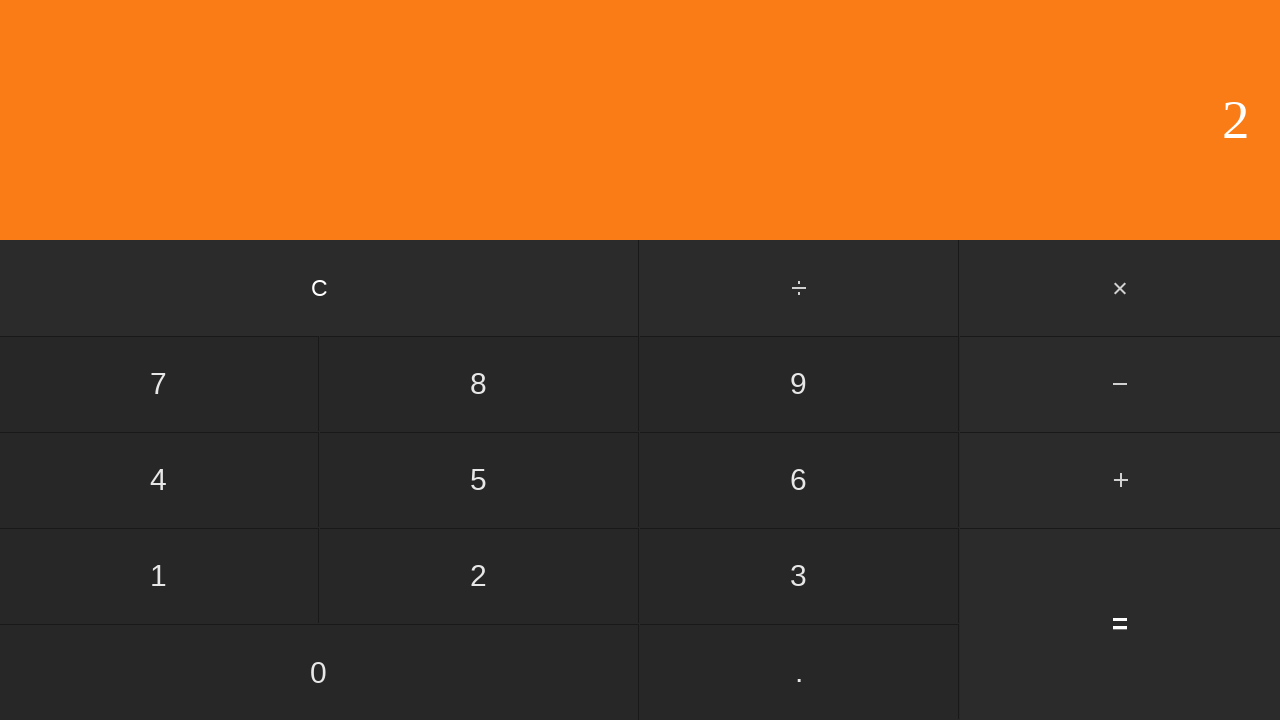

Clicked clear button to reset calculator at (320, 288) on input[value='C']
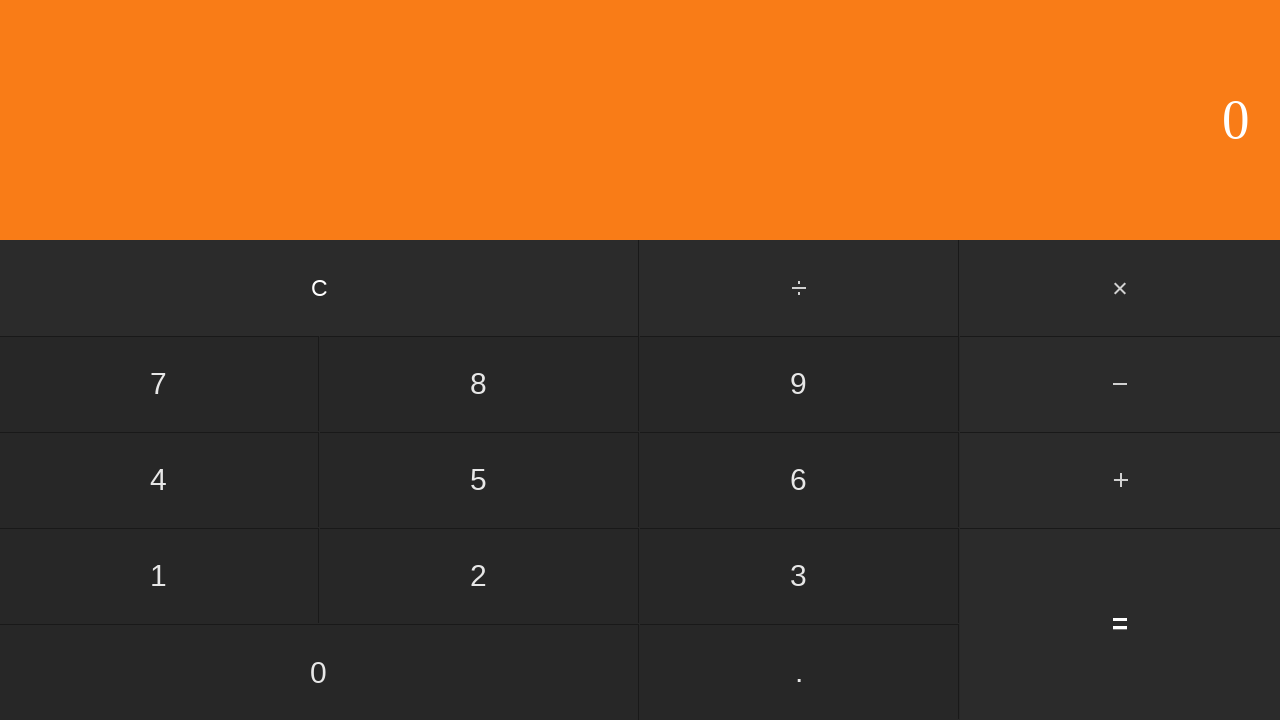

Waited for calculator to clear
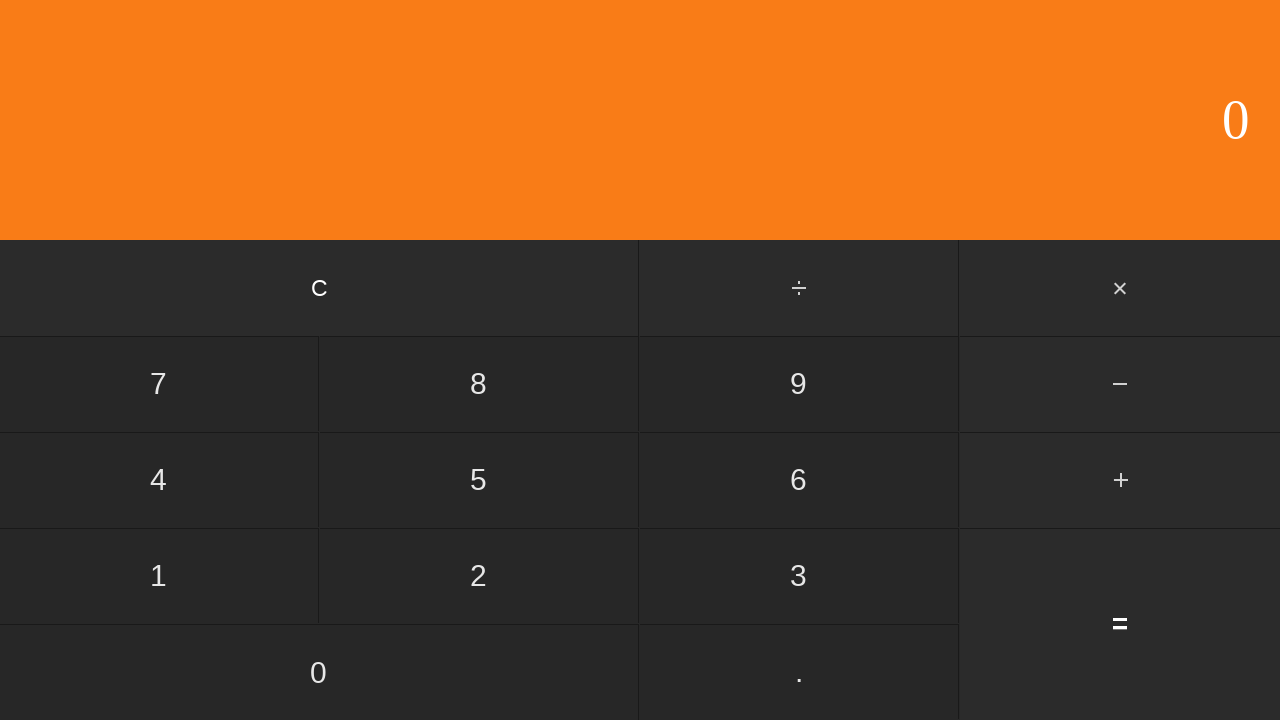

Clicked first number: 3 at (799, 576) on input[value='3']
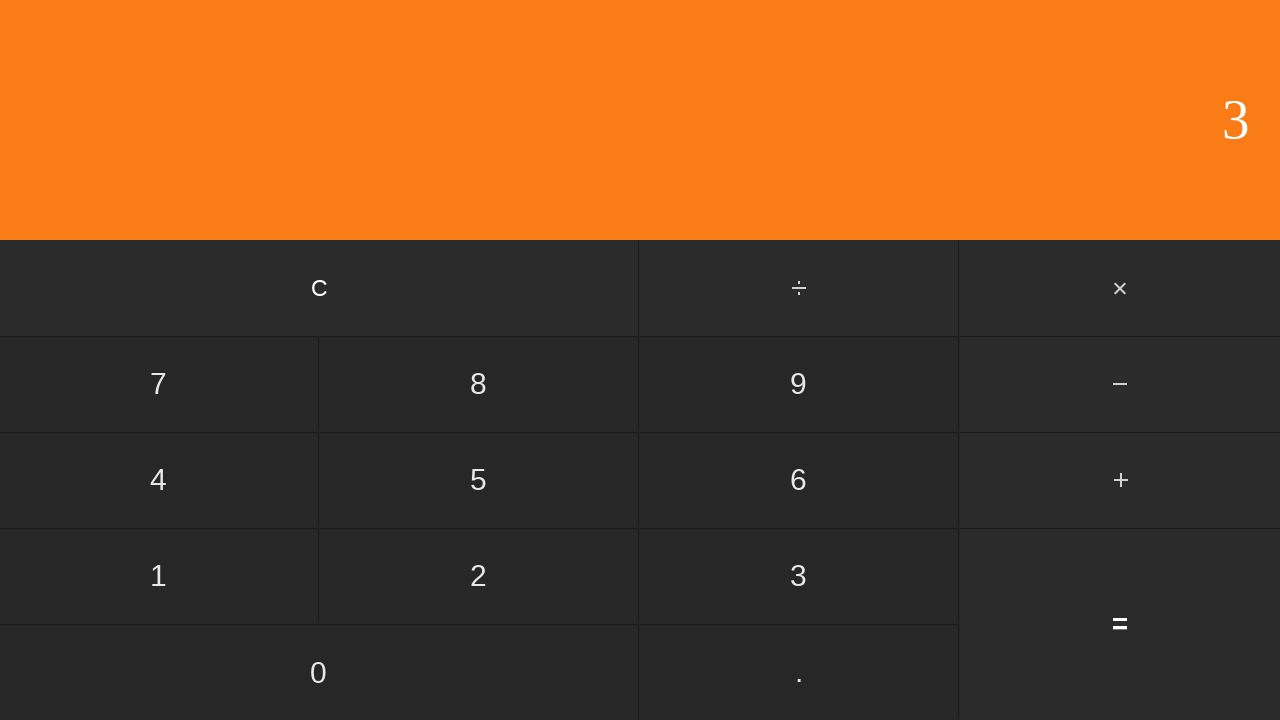

Clicked subtract button at (1120, 384) on #subtract
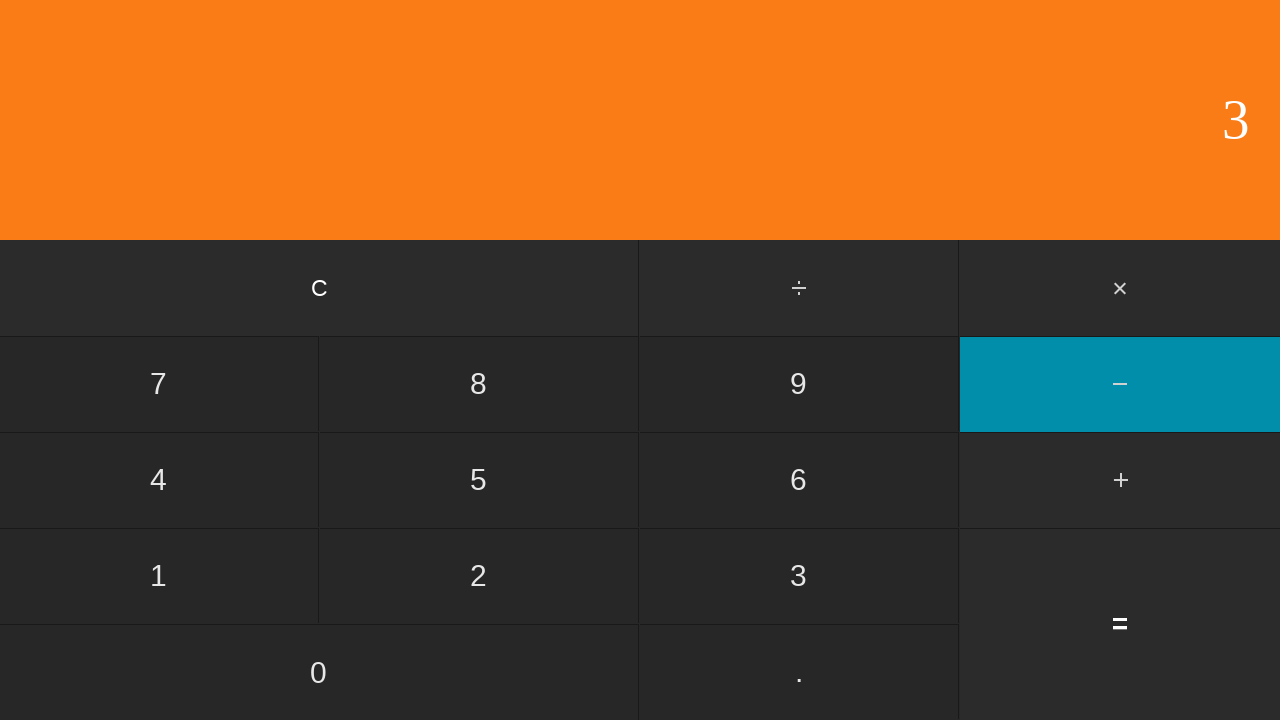

Clicked second number: 2 at (479, 576) on input[value='2']
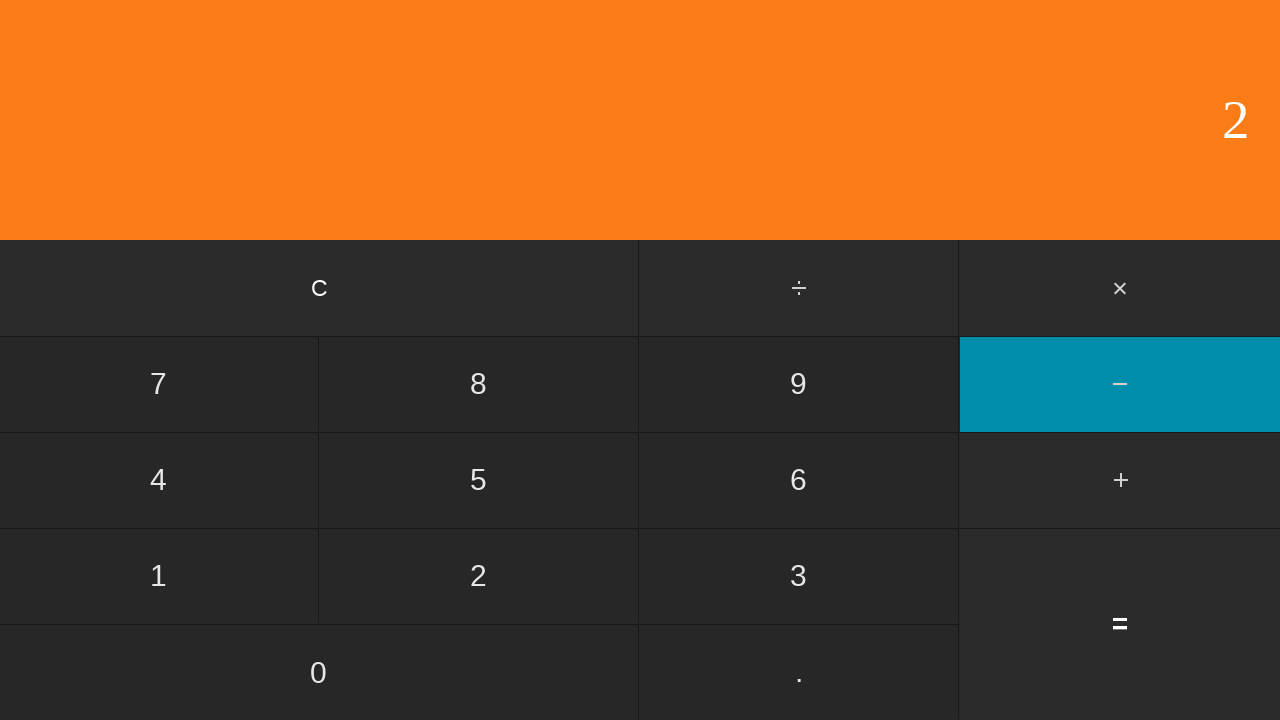

Clicked equals to calculate 3 - 2 at (1120, 624) on input[value='=']
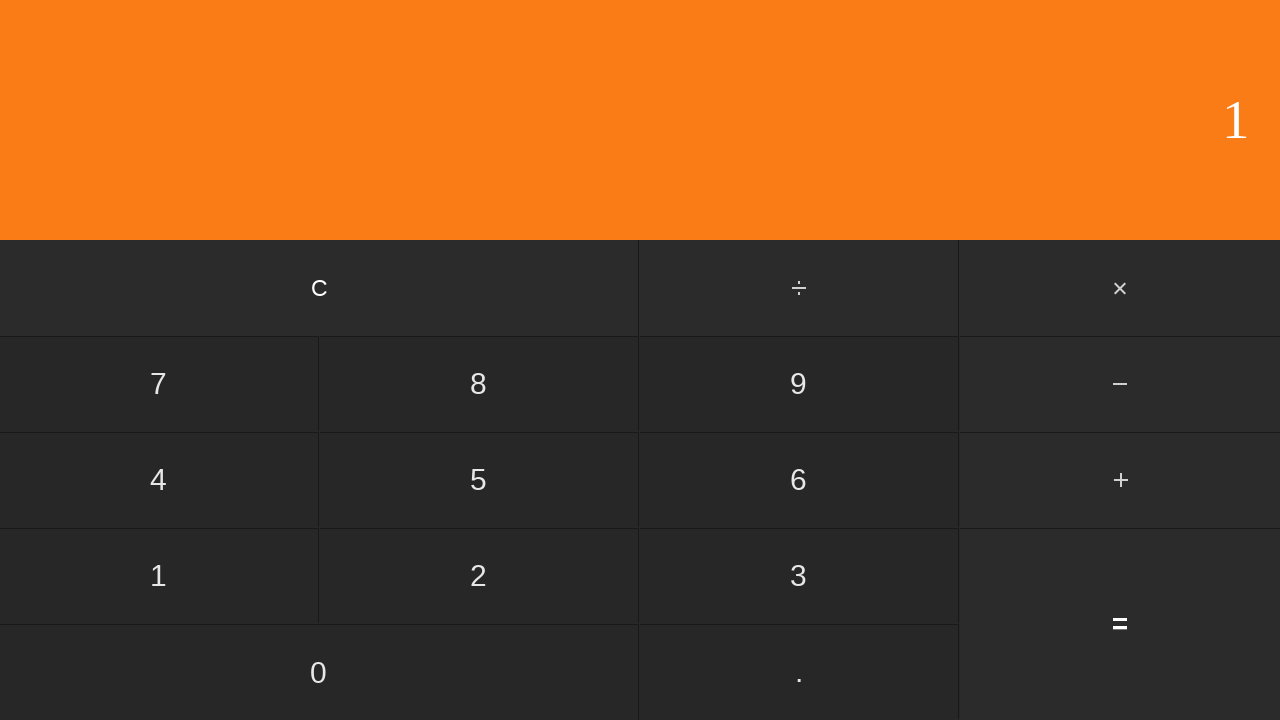

Waited for calculation result
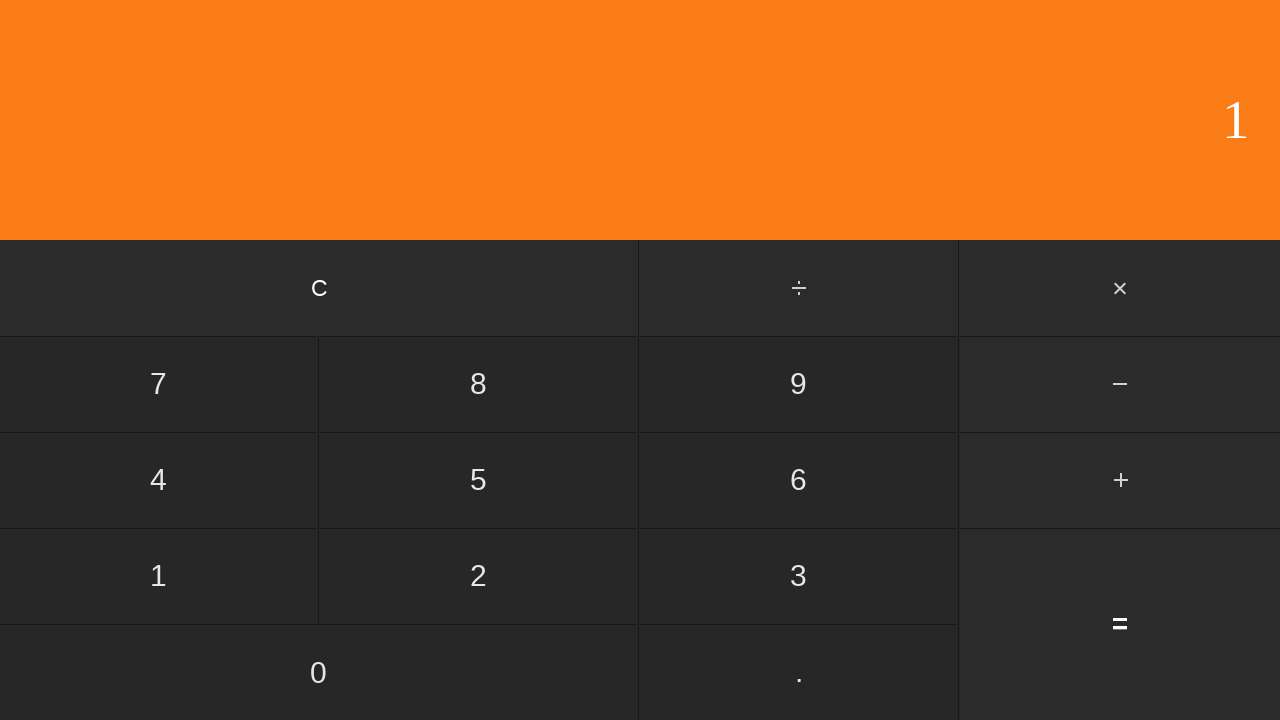

Clicked clear button to reset calculator at (320, 288) on input[value='C']
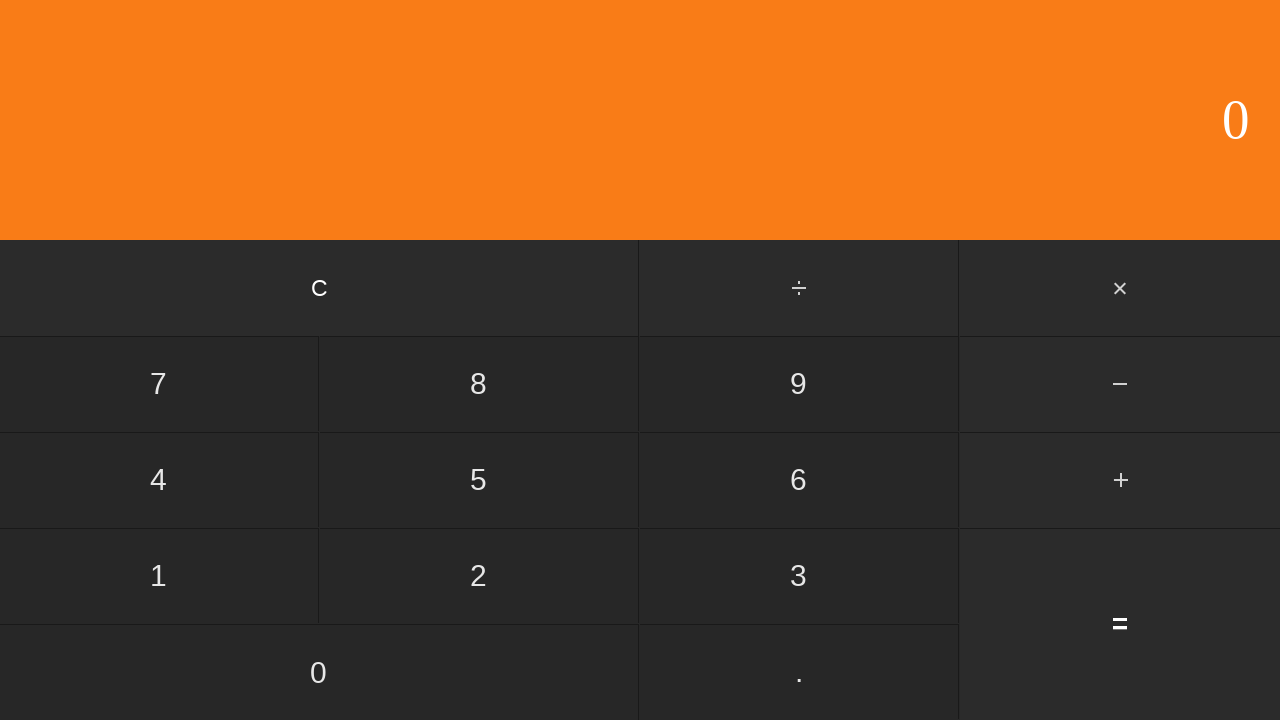

Waited for calculator to clear
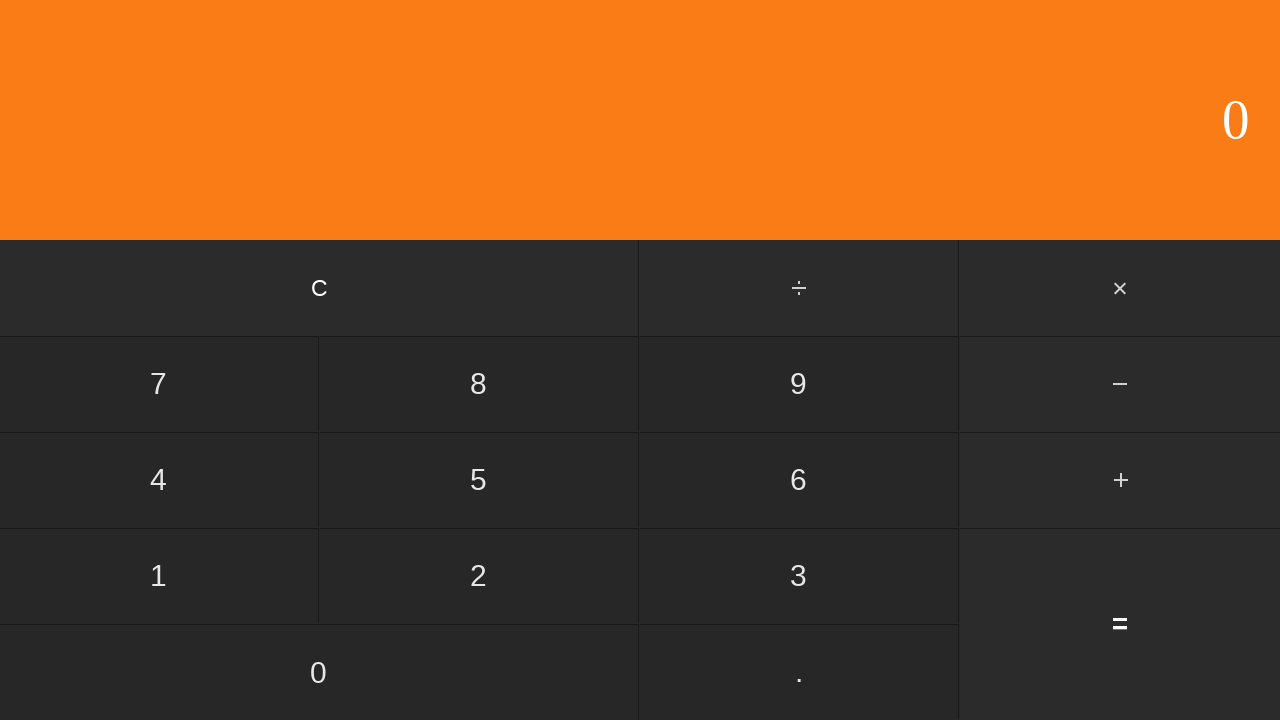

Clicked first number: 3 at (799, 576) on input[value='3']
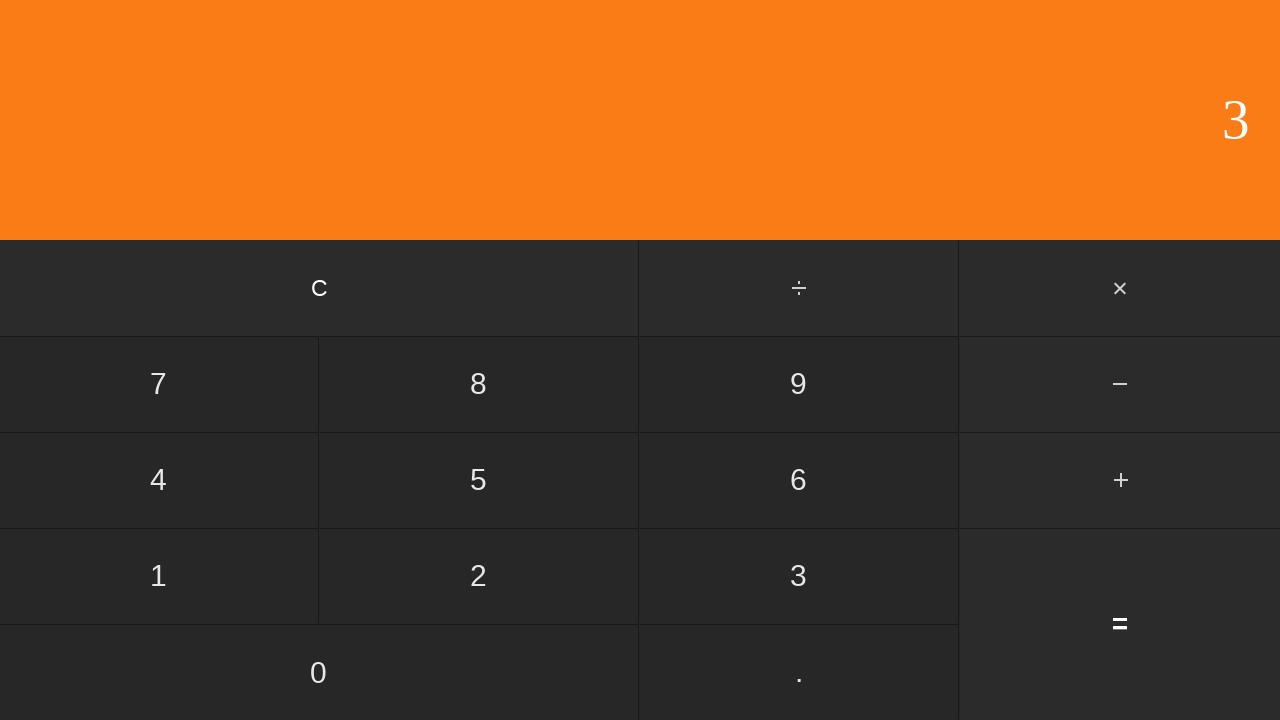

Clicked subtract button at (1120, 384) on #subtract
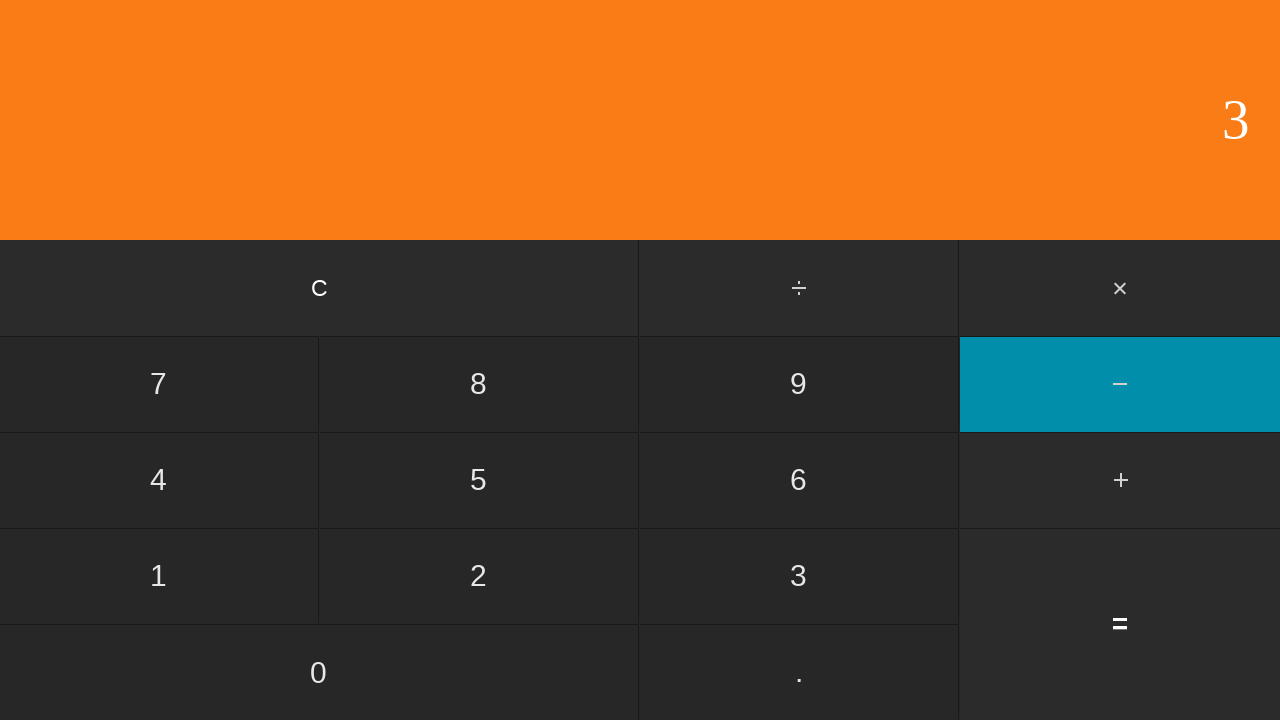

Clicked second number: 3 at (799, 576) on input[value='3']
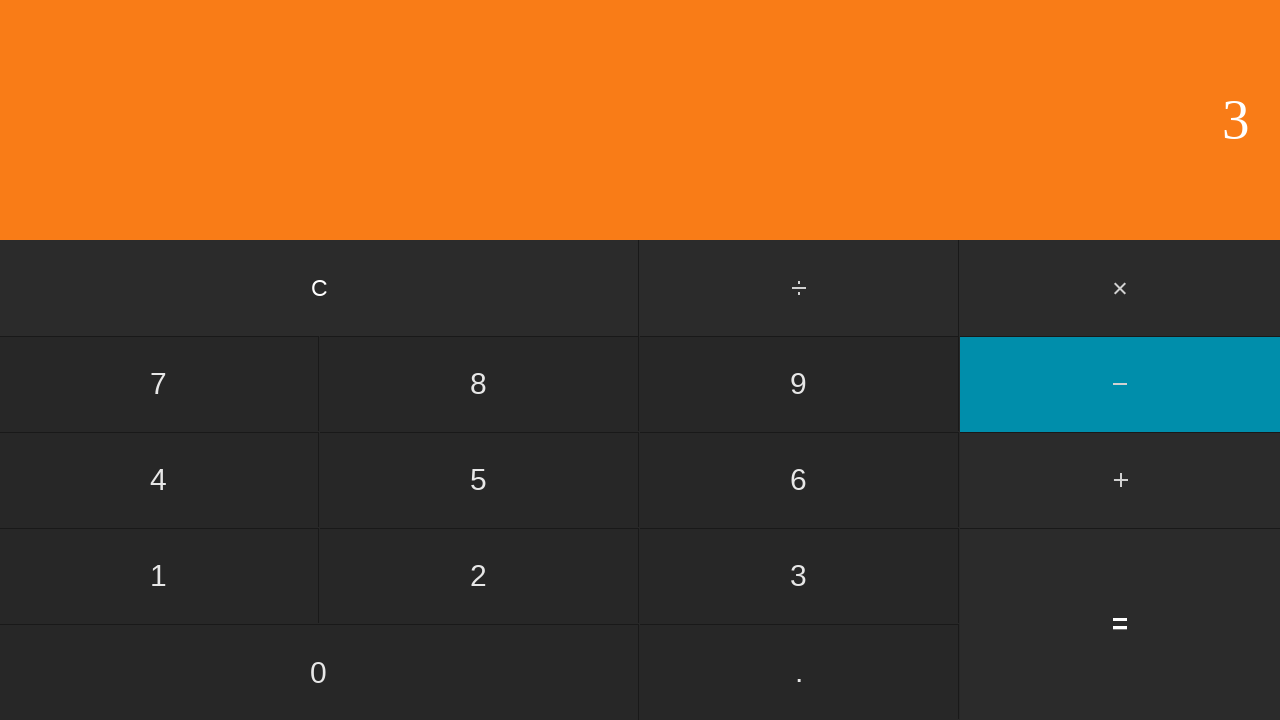

Clicked equals to calculate 3 - 3 at (1120, 624) on input[value='=']
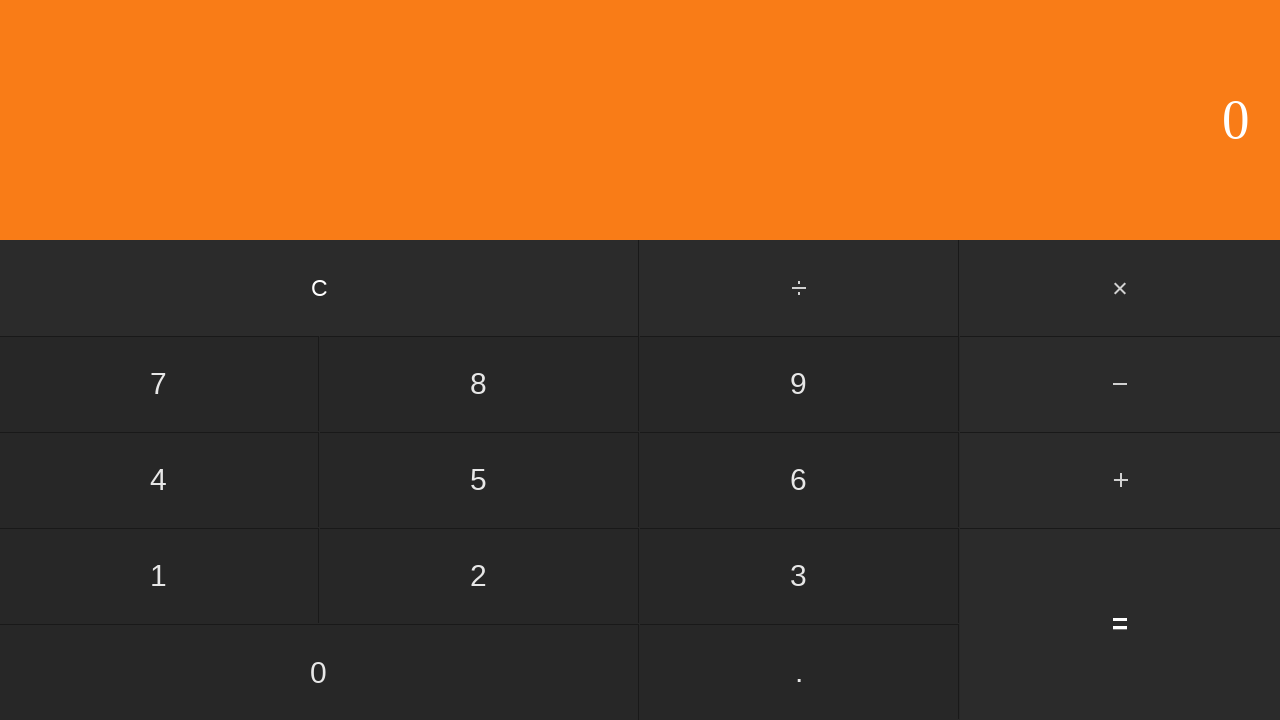

Waited for calculation result
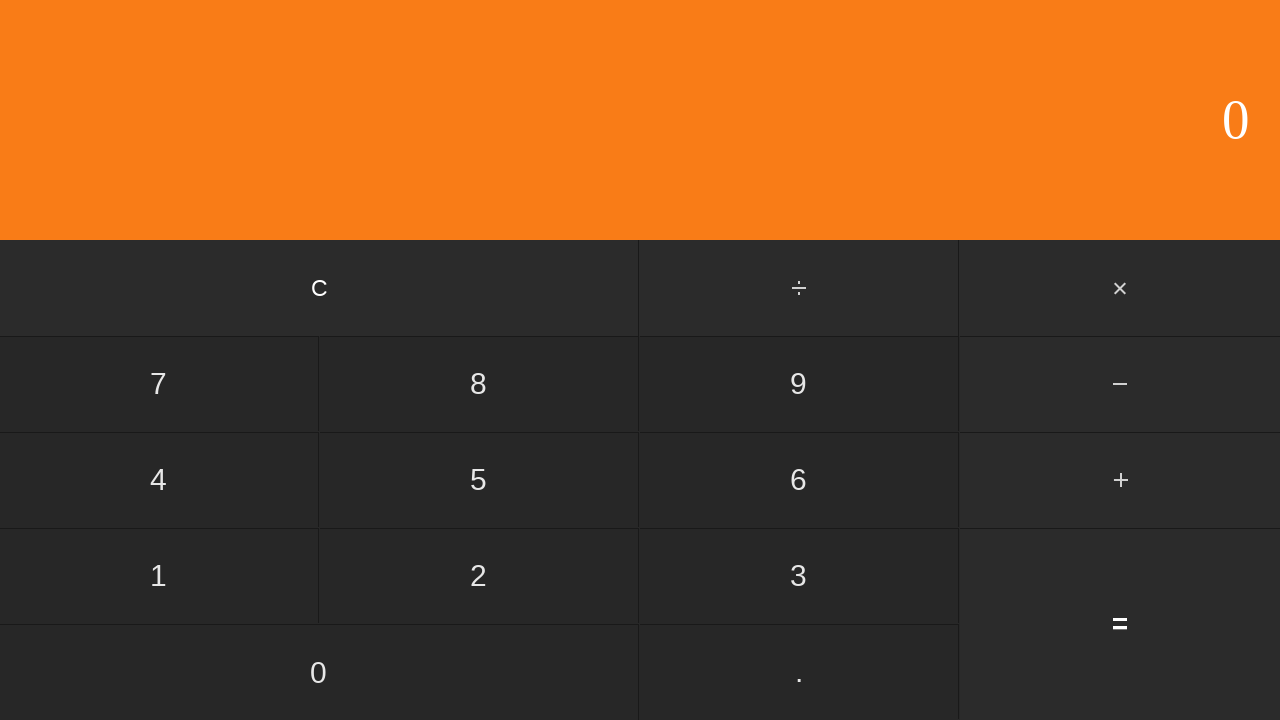

Clicked clear button to reset calculator at (320, 288) on input[value='C']
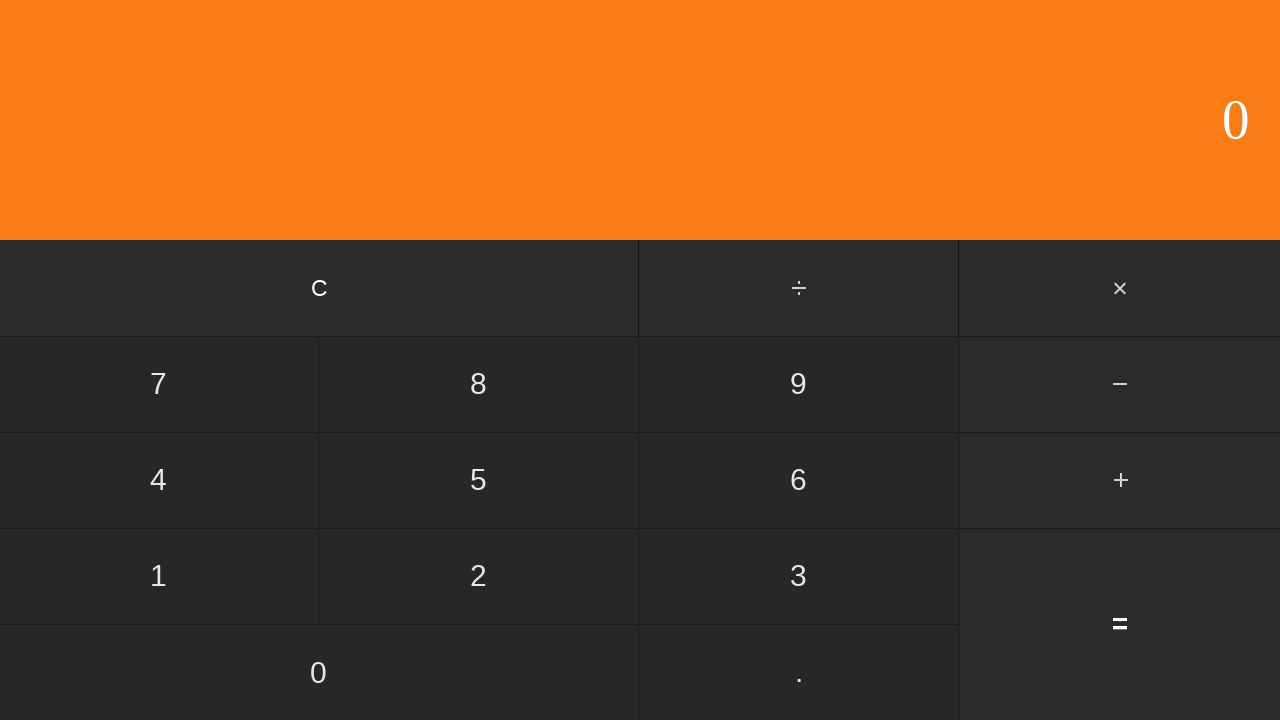

Waited for calculator to clear
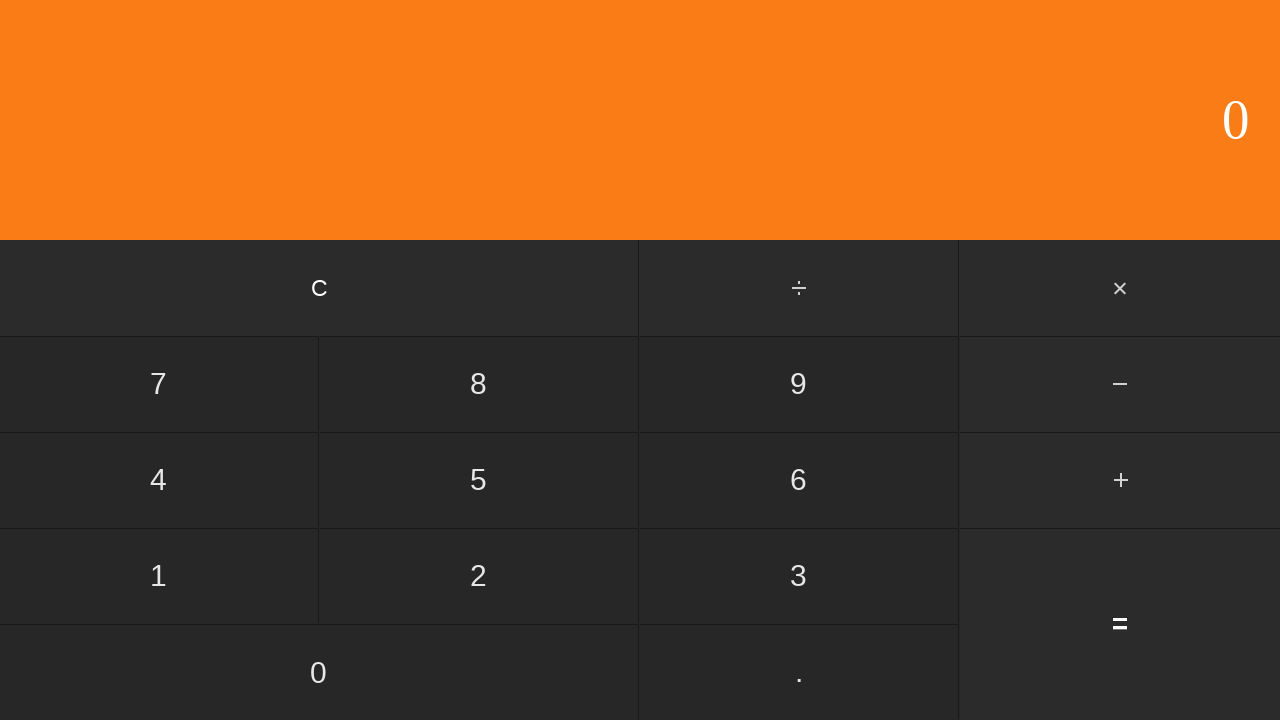

Clicked first number: 3 at (799, 576) on input[value='3']
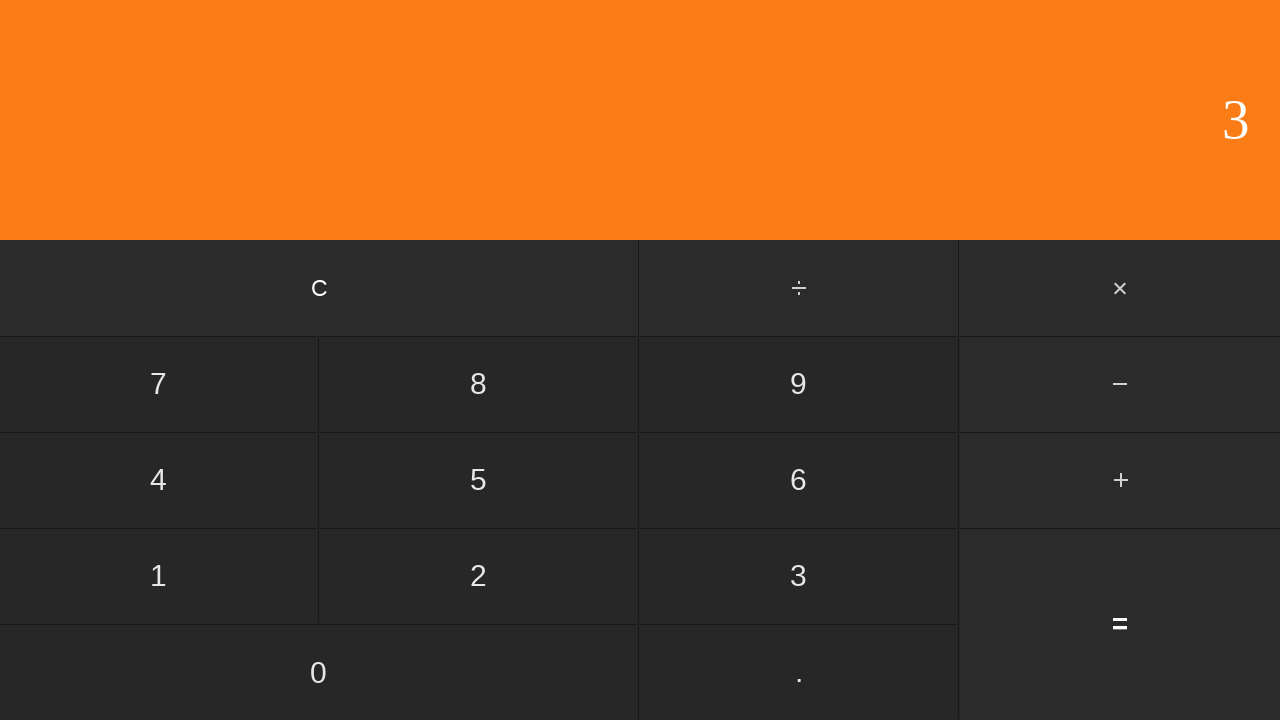

Clicked subtract button at (1120, 384) on #subtract
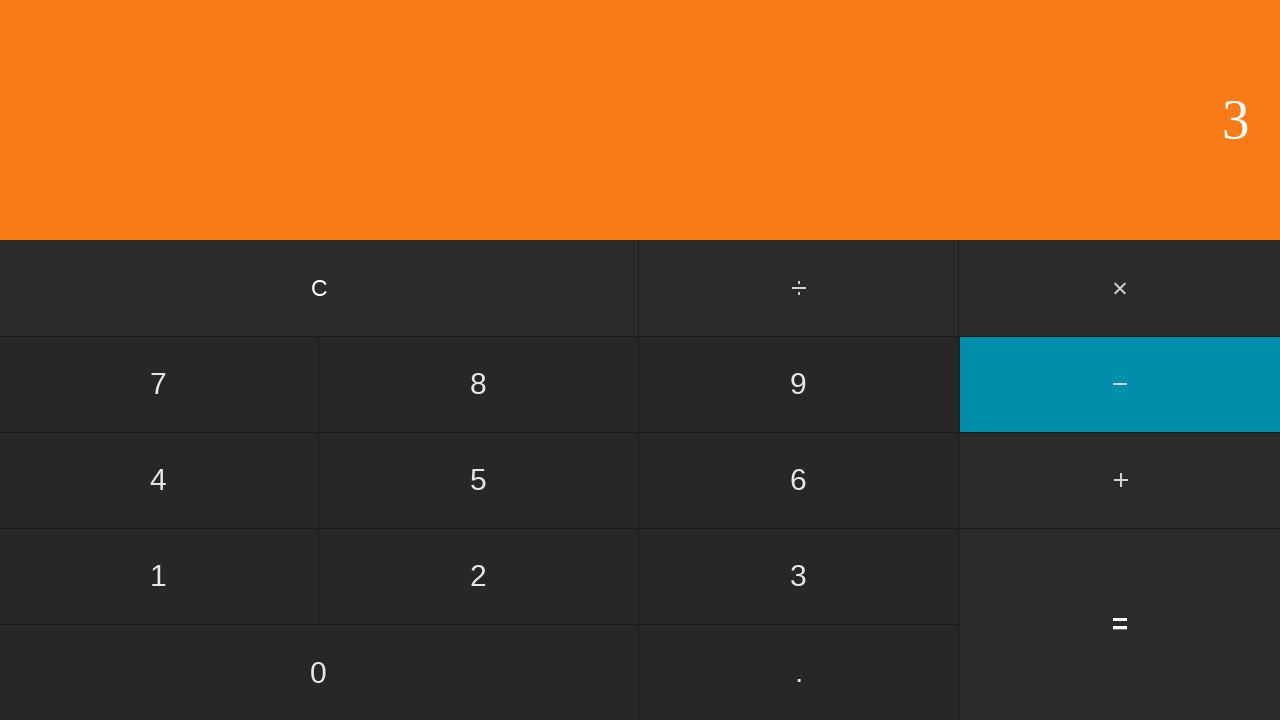

Clicked second number: 4 at (159, 480) on input[value='4']
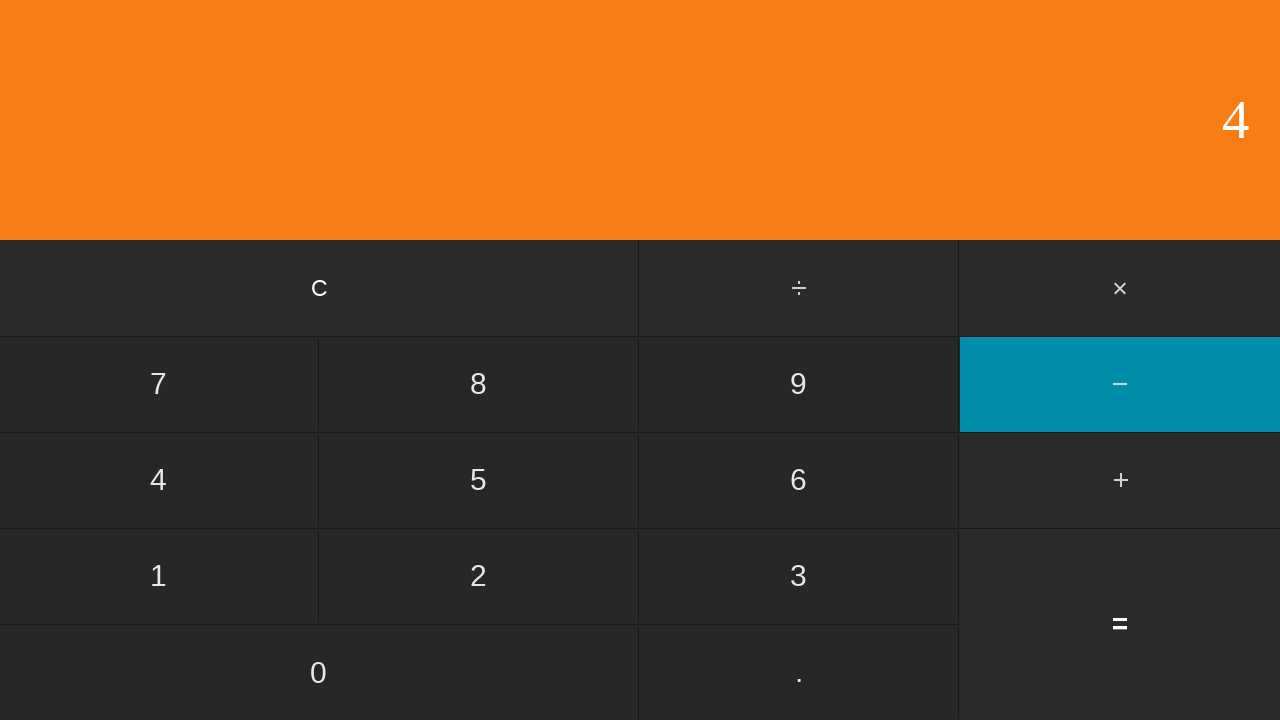

Clicked equals to calculate 3 - 4 at (1120, 624) on input[value='=']
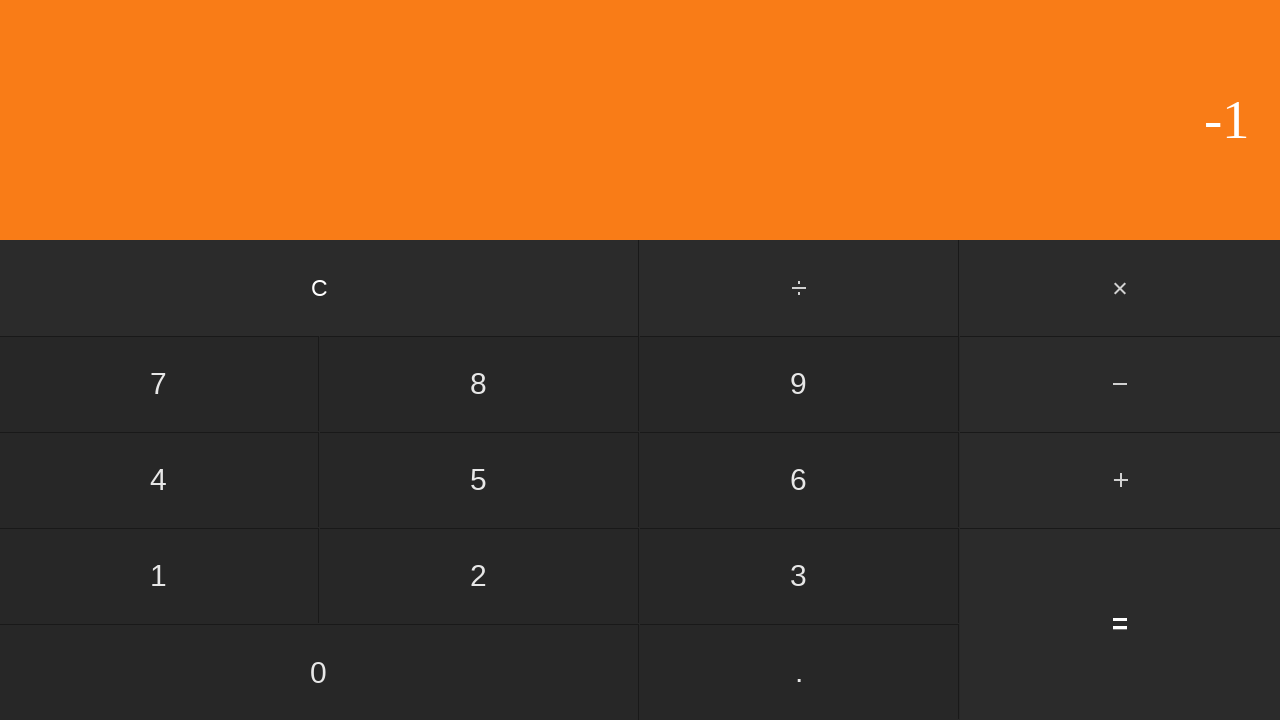

Waited for calculation result
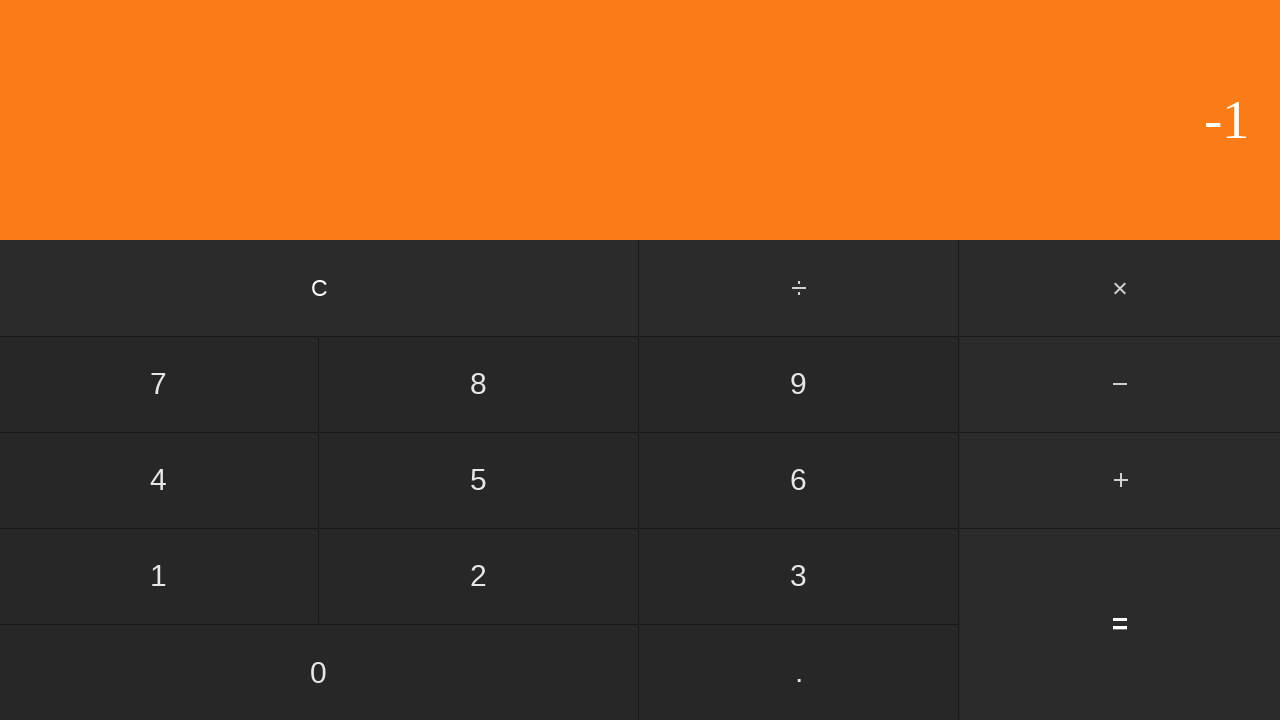

Clicked clear button to reset calculator at (320, 288) on input[value='C']
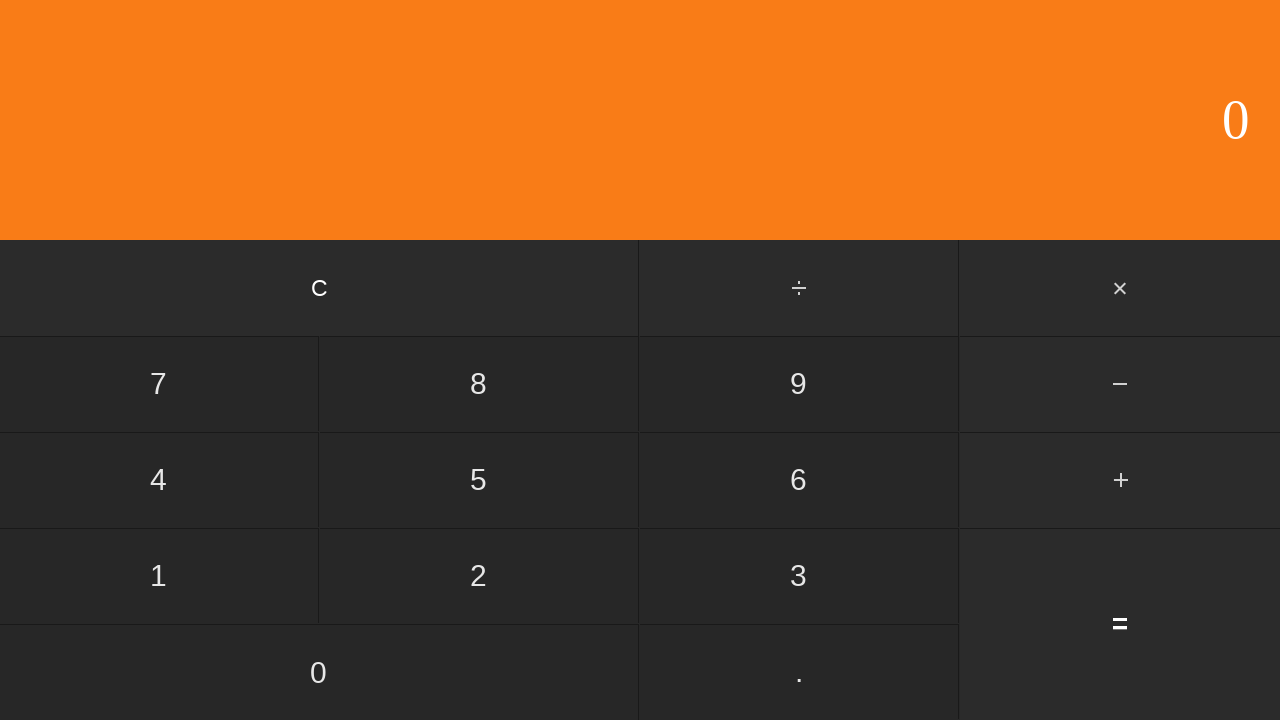

Waited for calculator to clear
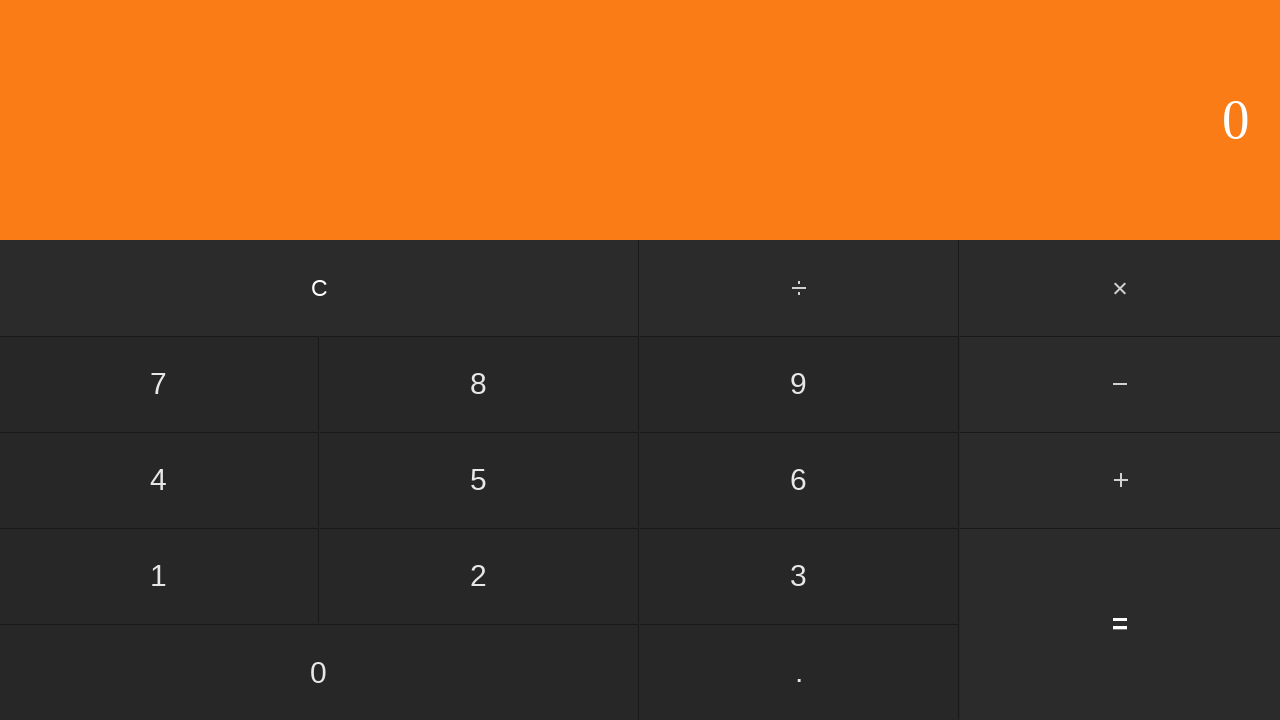

Clicked first number: 3 at (799, 576) on input[value='3']
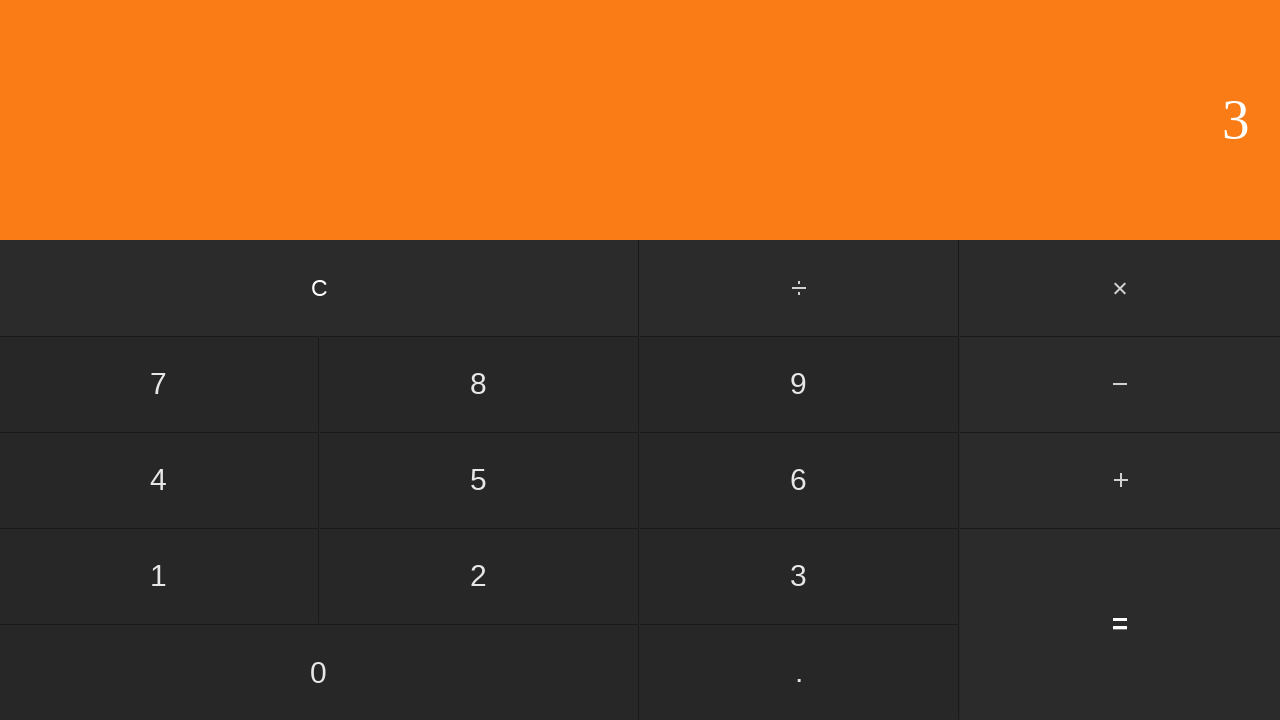

Clicked subtract button at (1120, 384) on #subtract
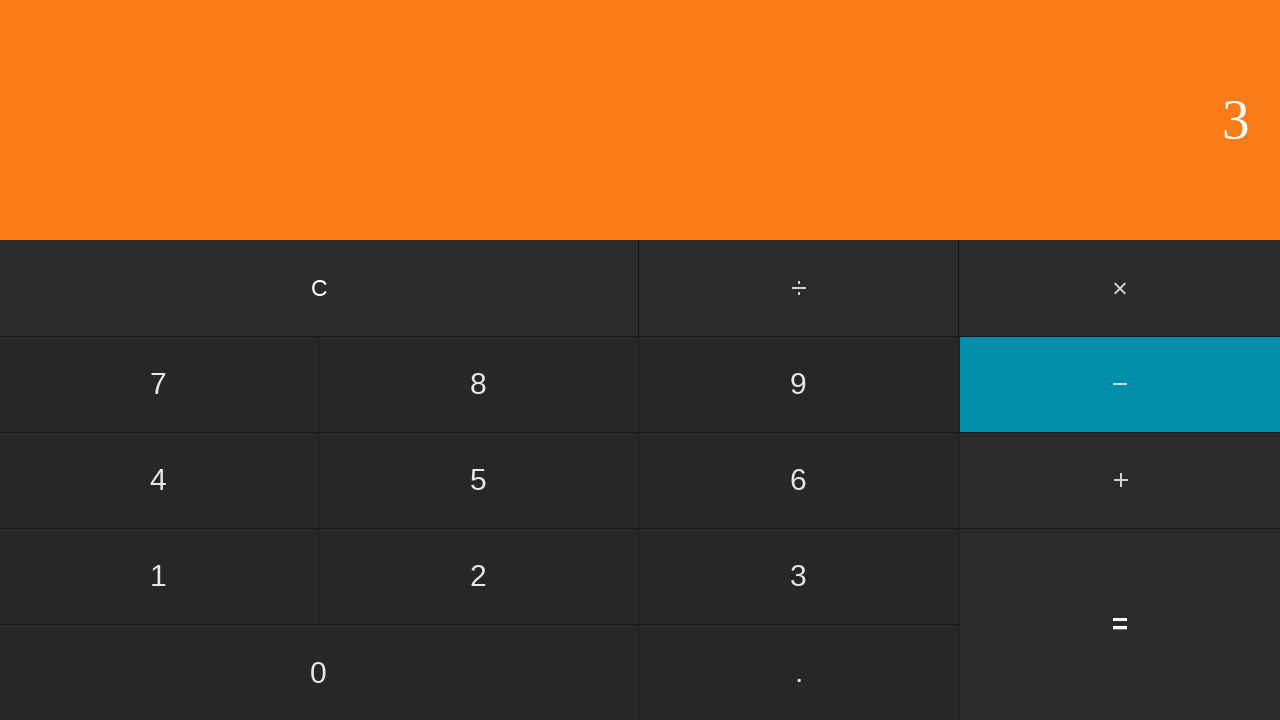

Clicked second number: 5 at (479, 480) on input[value='5']
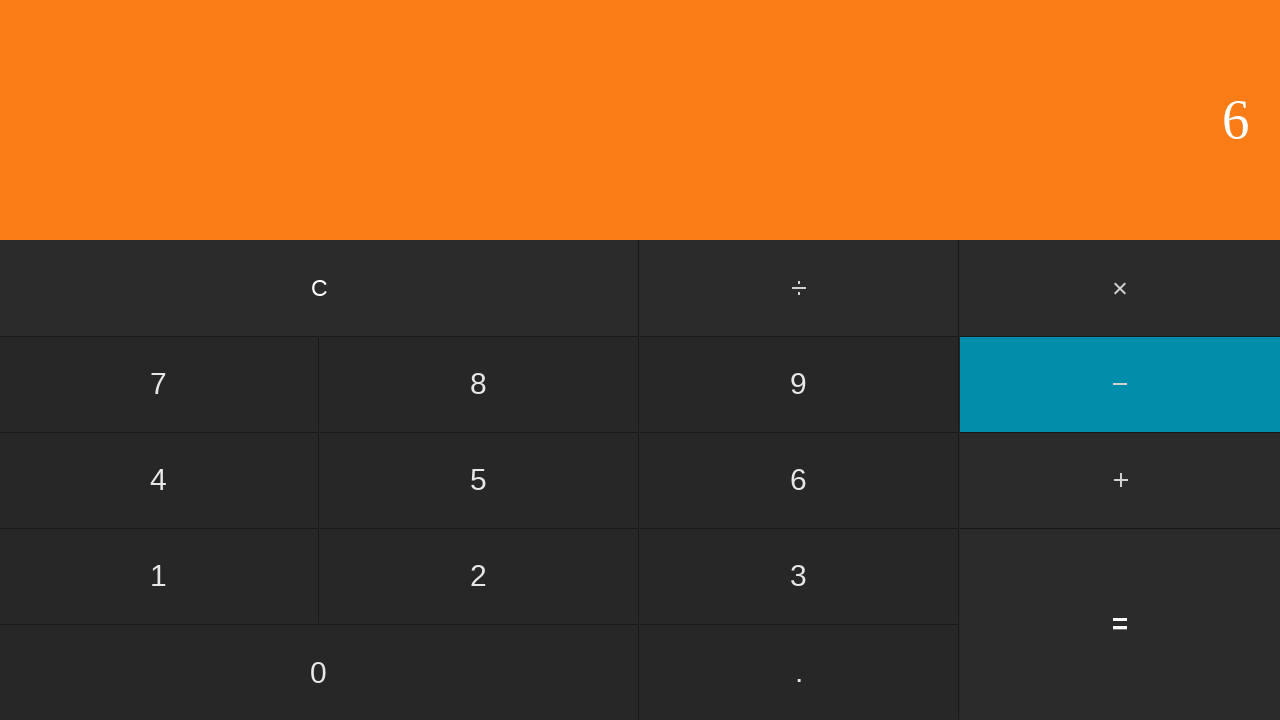

Clicked equals to calculate 3 - 5 at (1120, 624) on input[value='=']
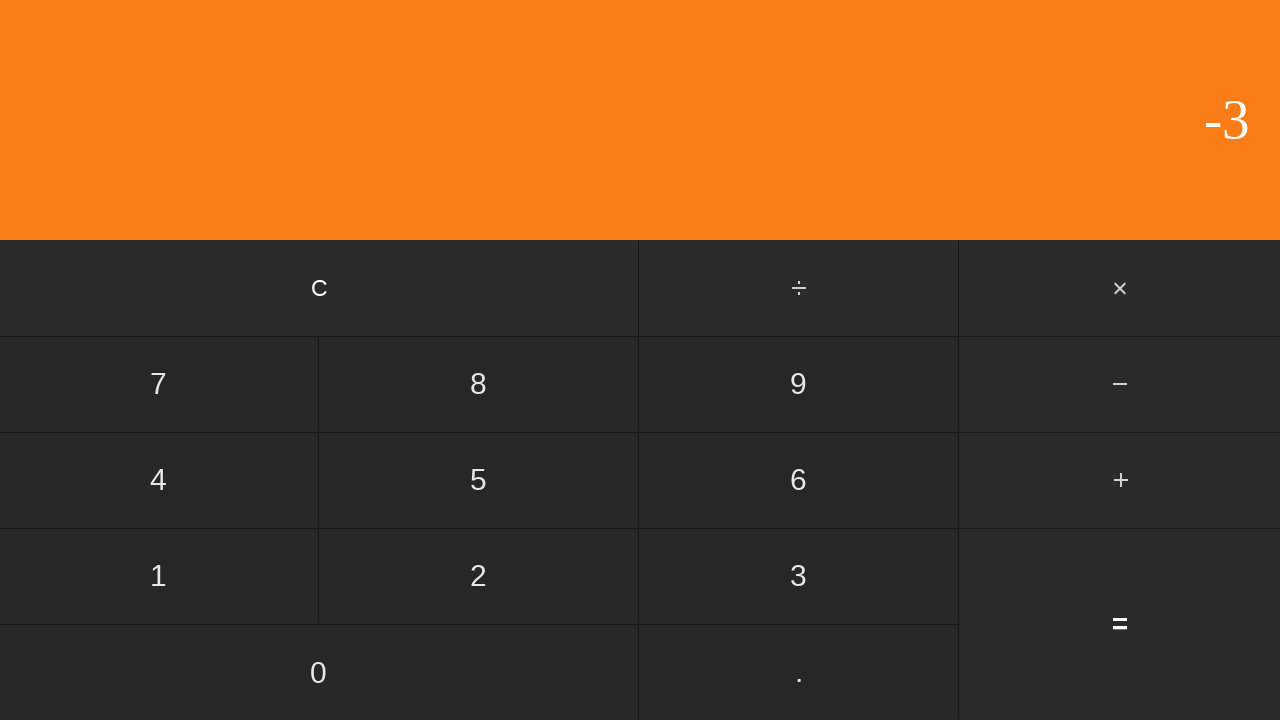

Waited for calculation result
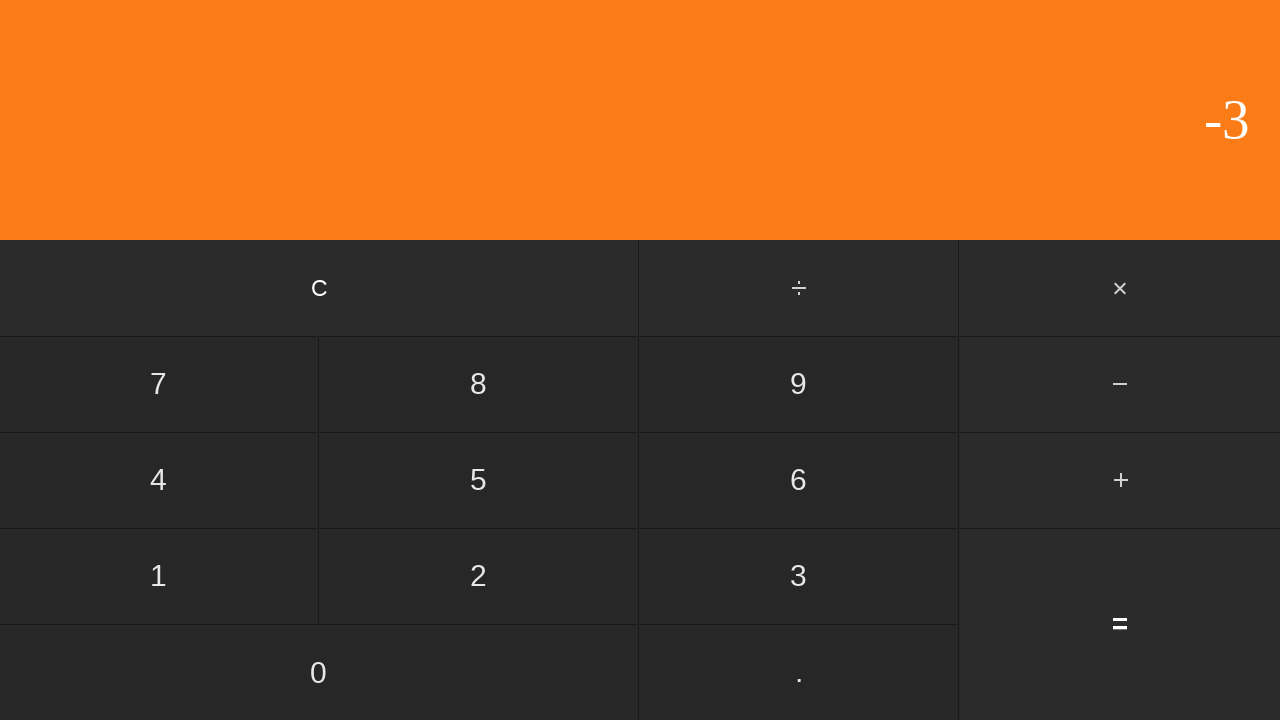

Clicked clear button to reset calculator at (320, 288) on input[value='C']
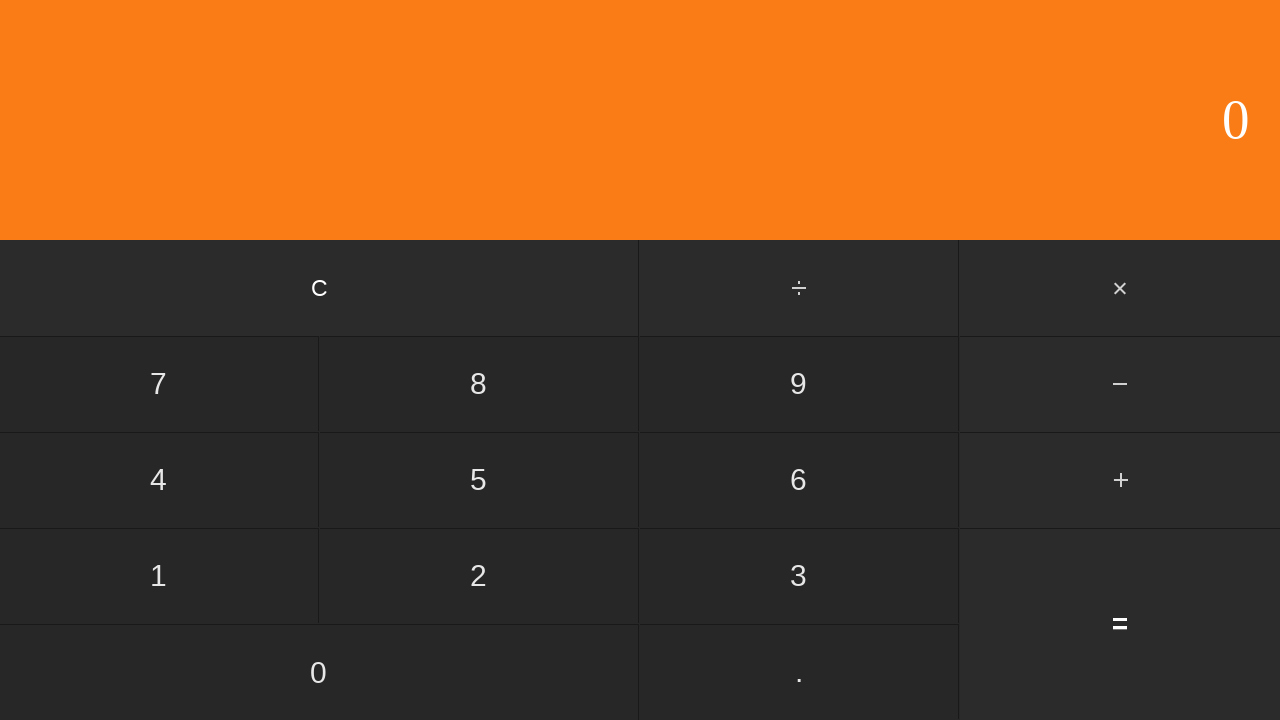

Waited for calculator to clear
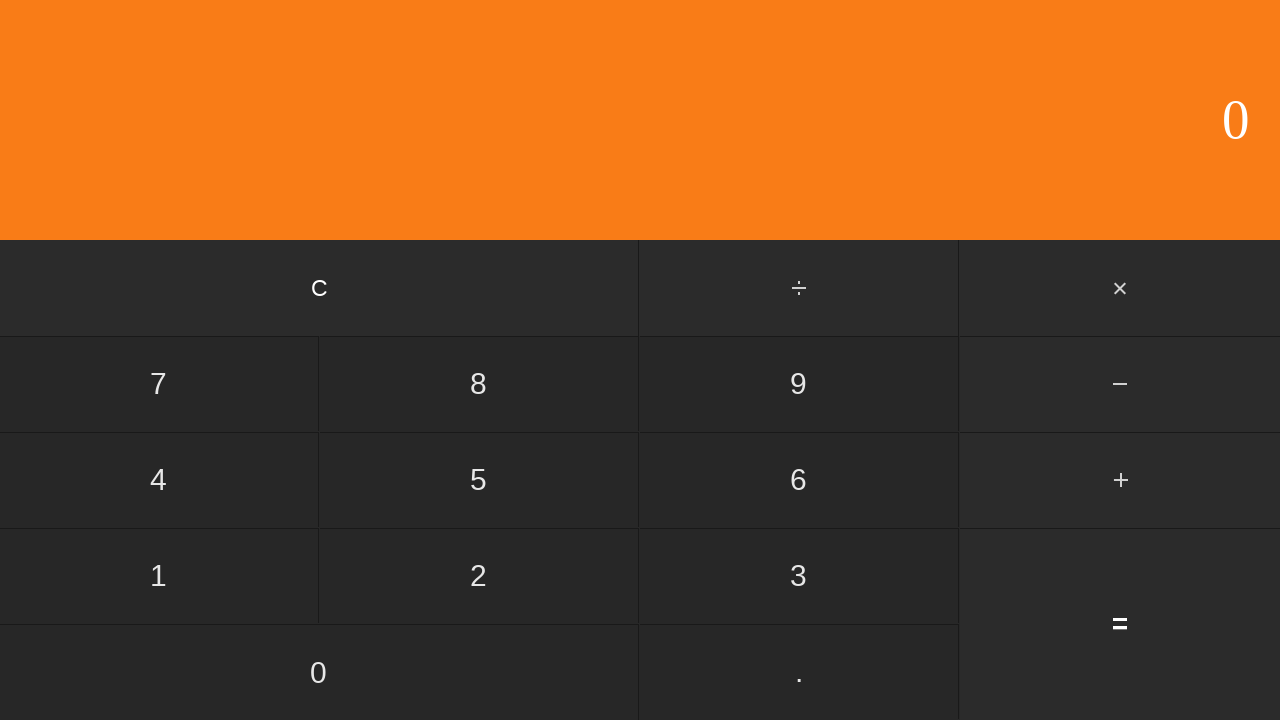

Clicked first number: 3 at (799, 576) on input[value='3']
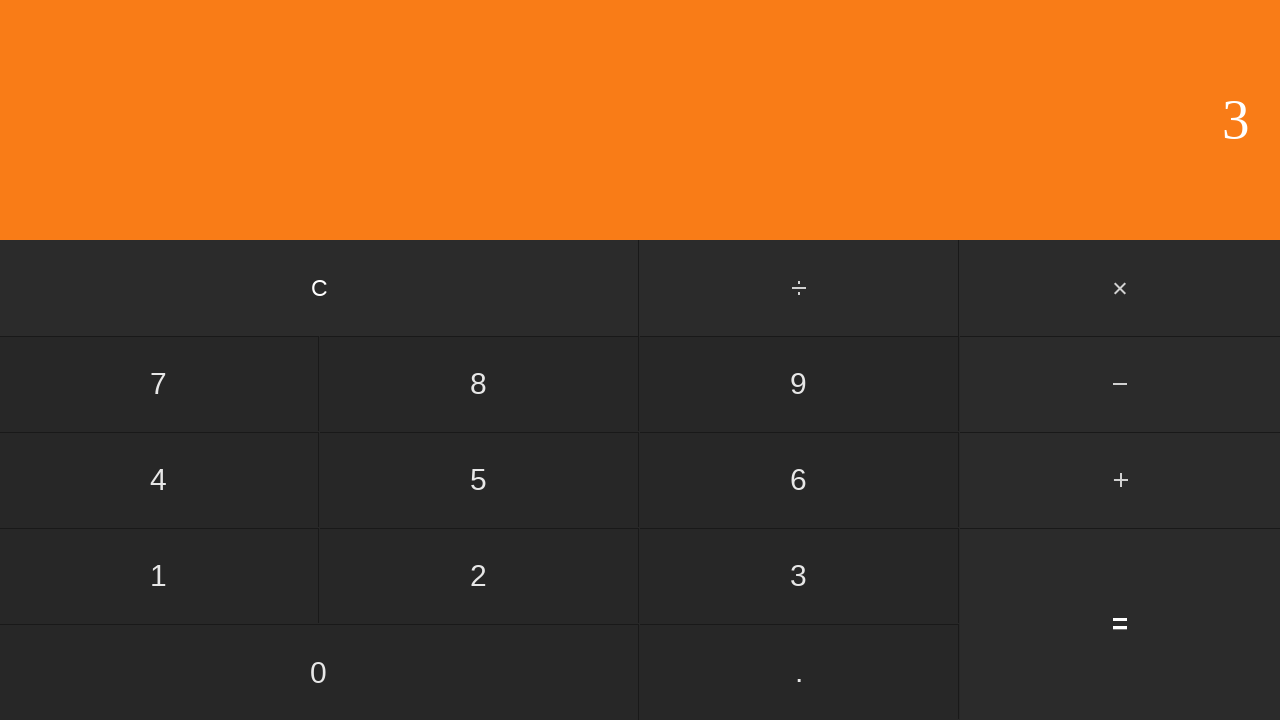

Clicked subtract button at (1120, 384) on #subtract
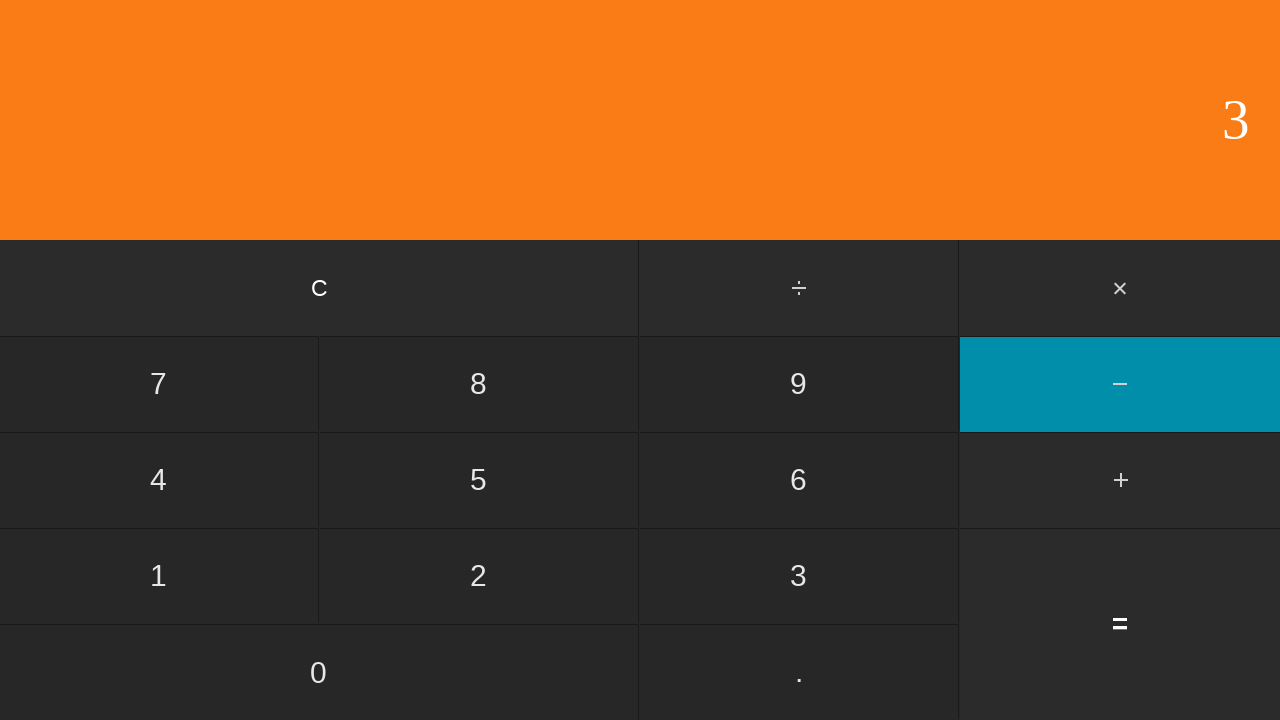

Clicked second number: 6 at (799, 480) on input[value='6']
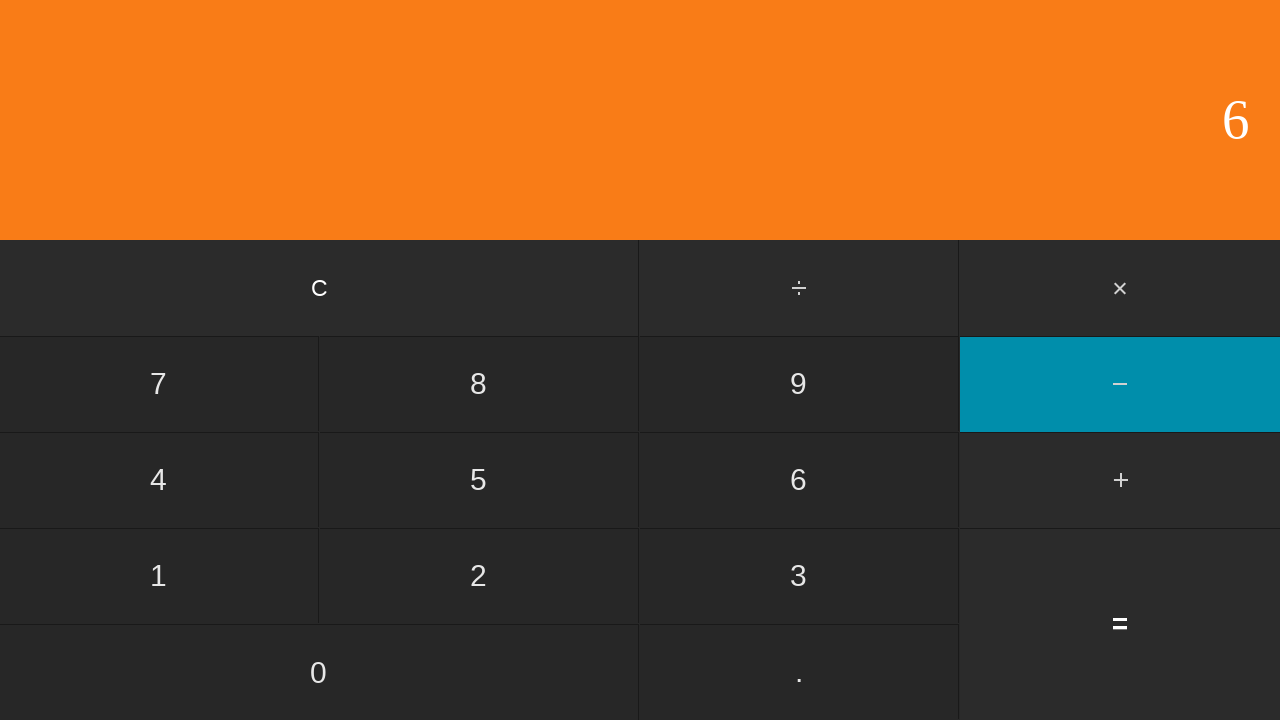

Clicked equals to calculate 3 - 6 at (1120, 624) on input[value='=']
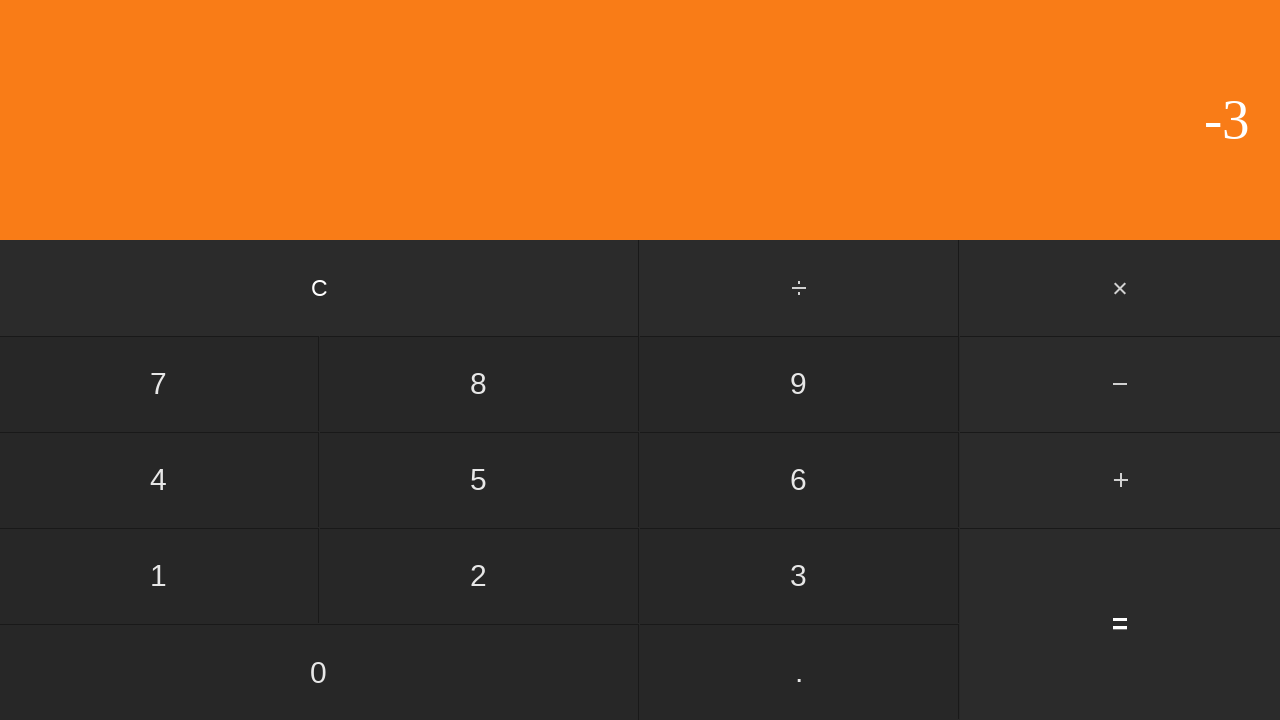

Waited for calculation result
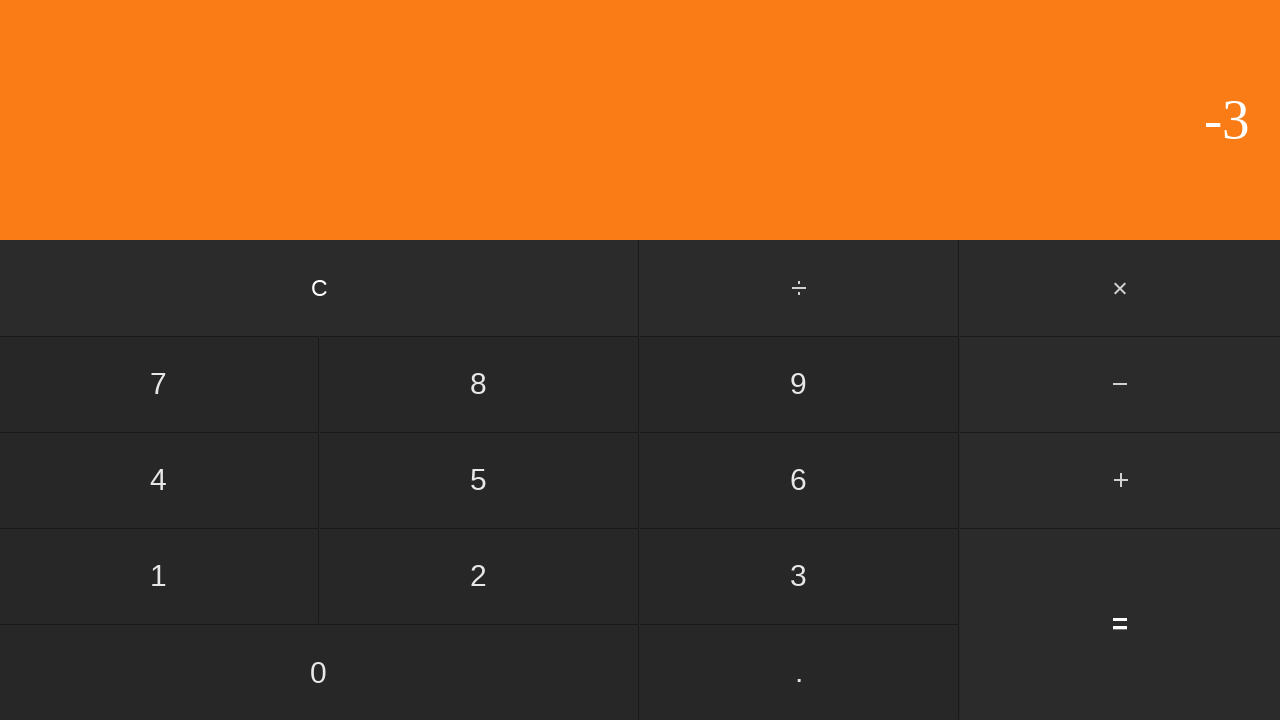

Clicked clear button to reset calculator at (320, 288) on input[value='C']
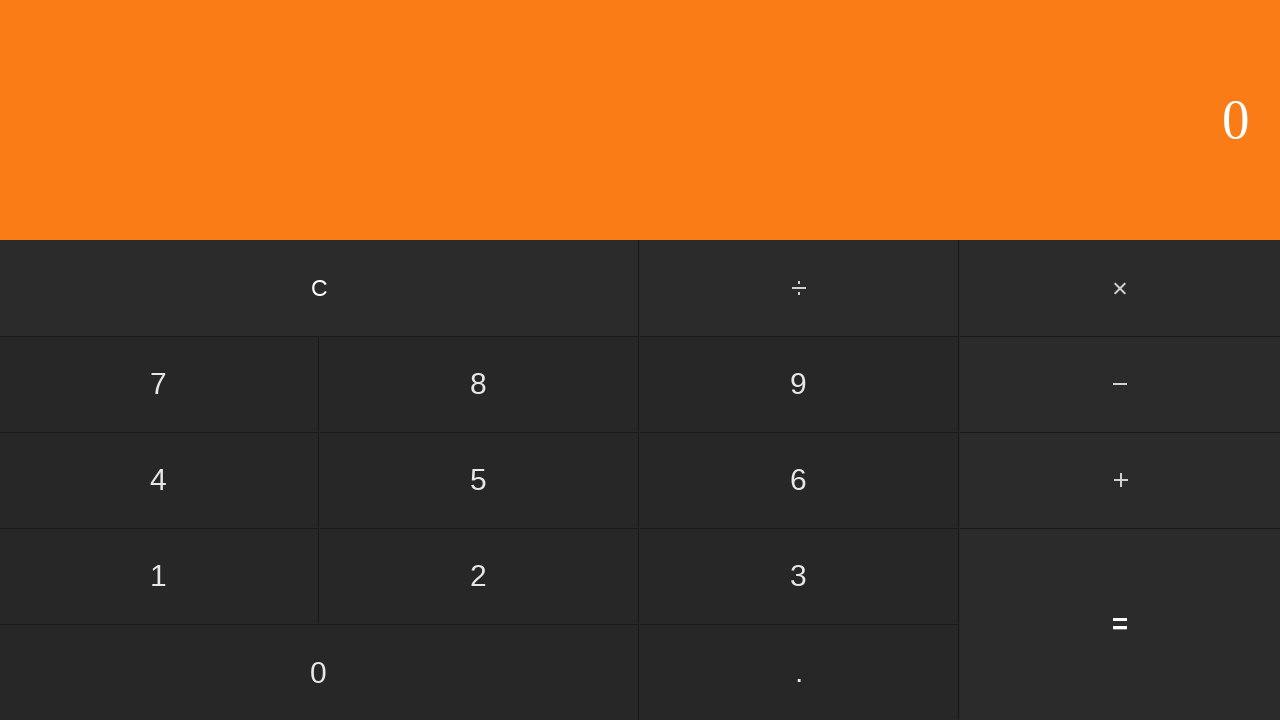

Waited for calculator to clear
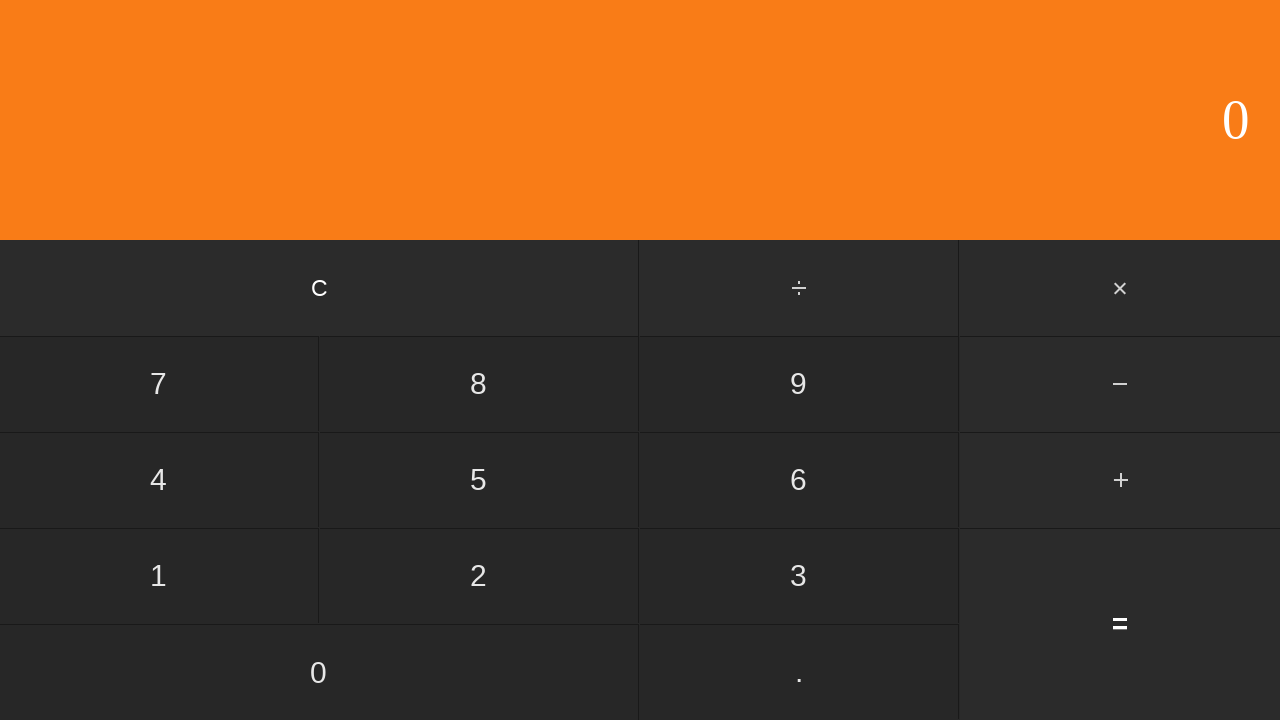

Clicked first number: 3 at (799, 576) on input[value='3']
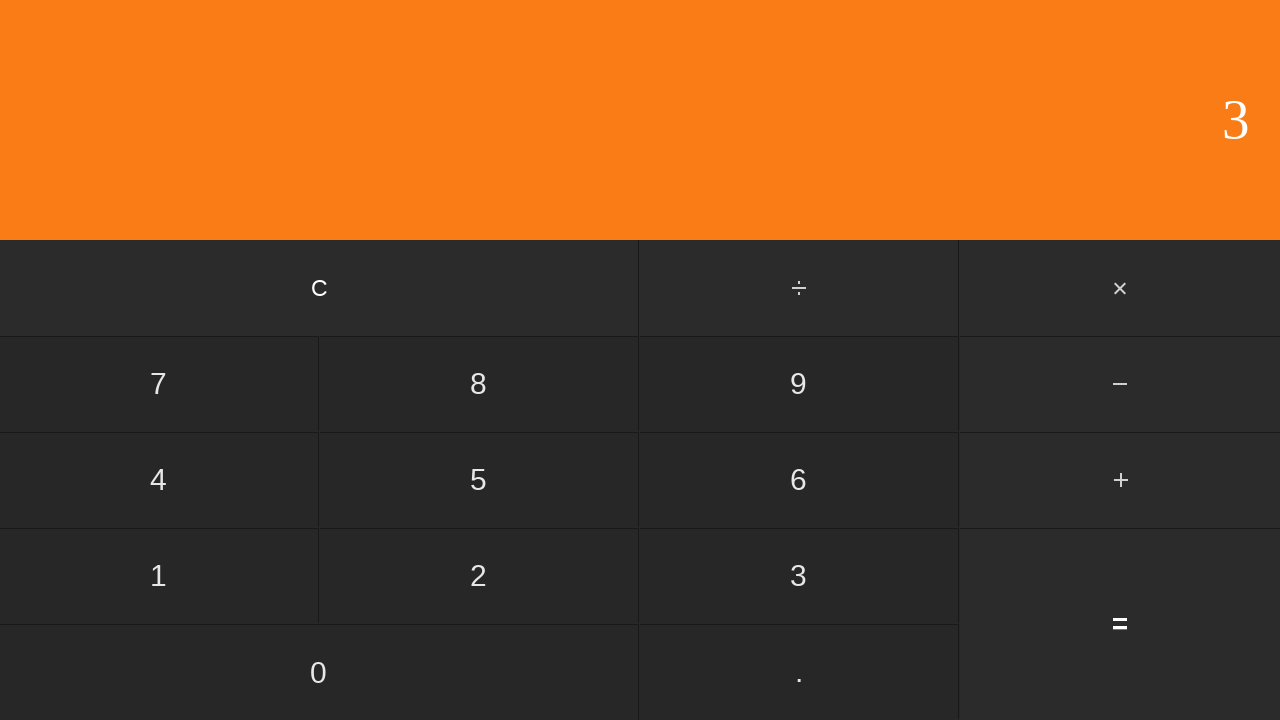

Clicked subtract button at (1120, 384) on #subtract
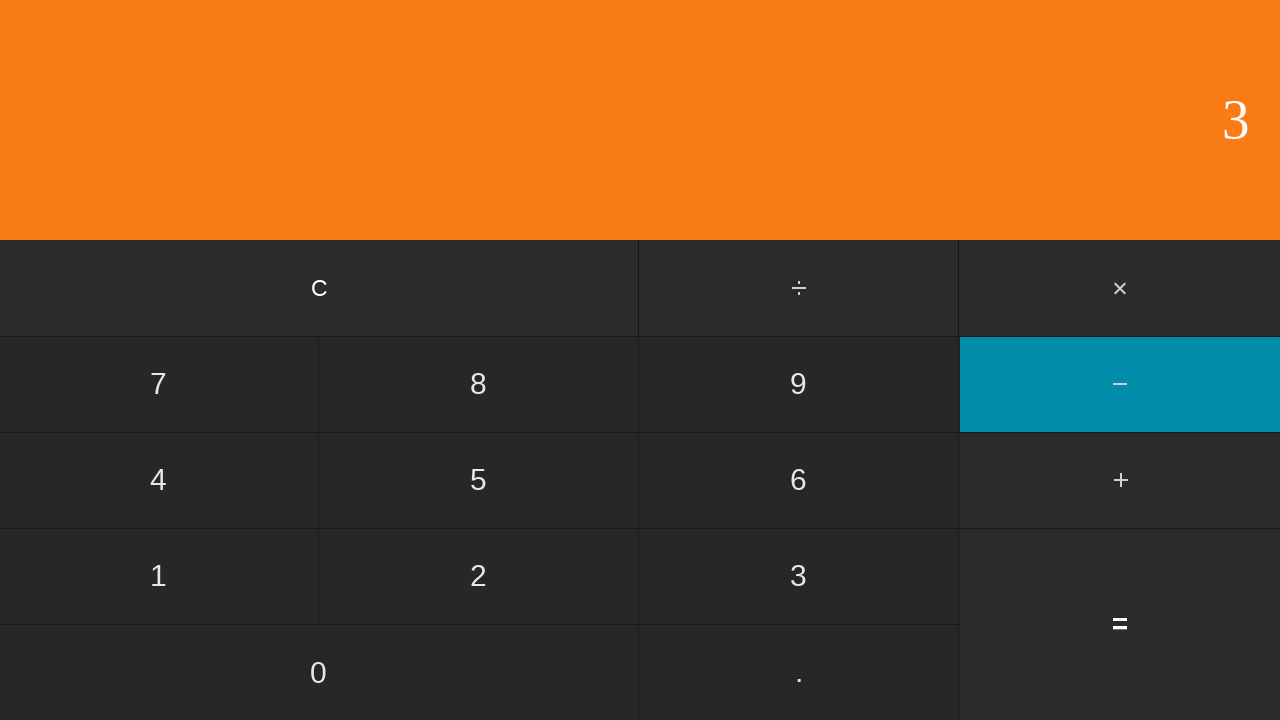

Clicked second number: 7 at (159, 384) on input[value='7']
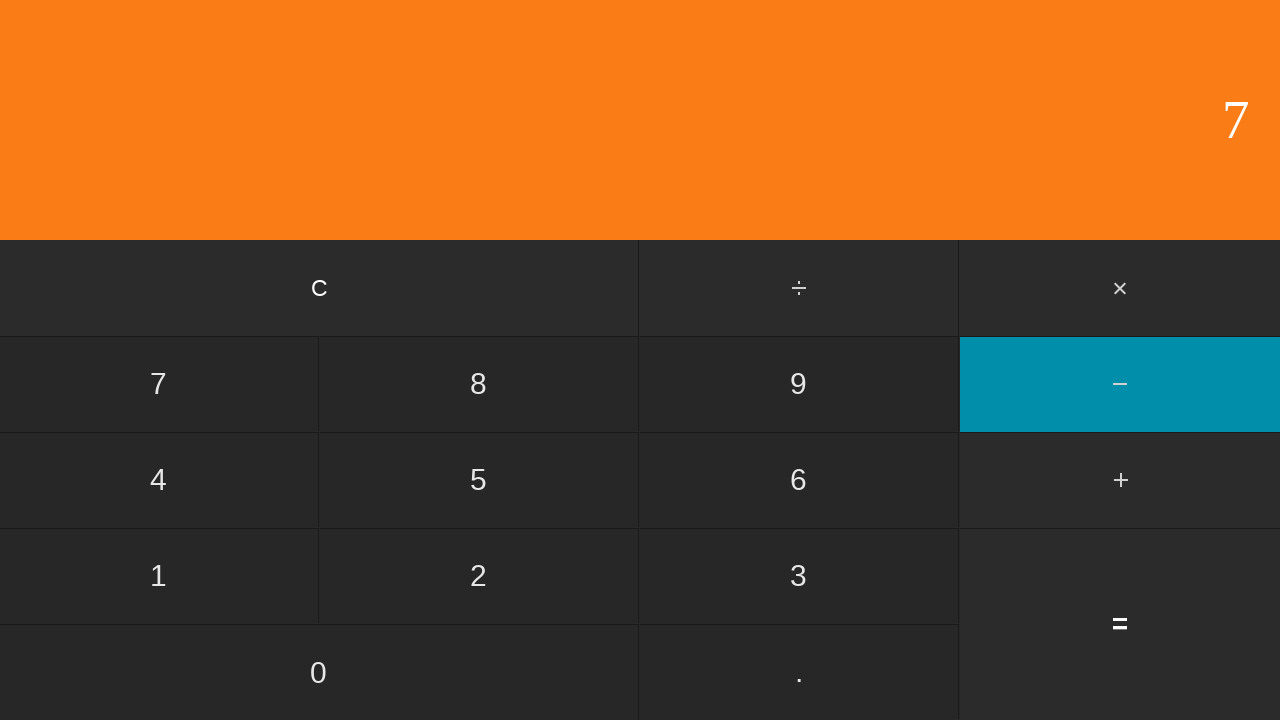

Clicked equals to calculate 3 - 7 at (1120, 624) on input[value='=']
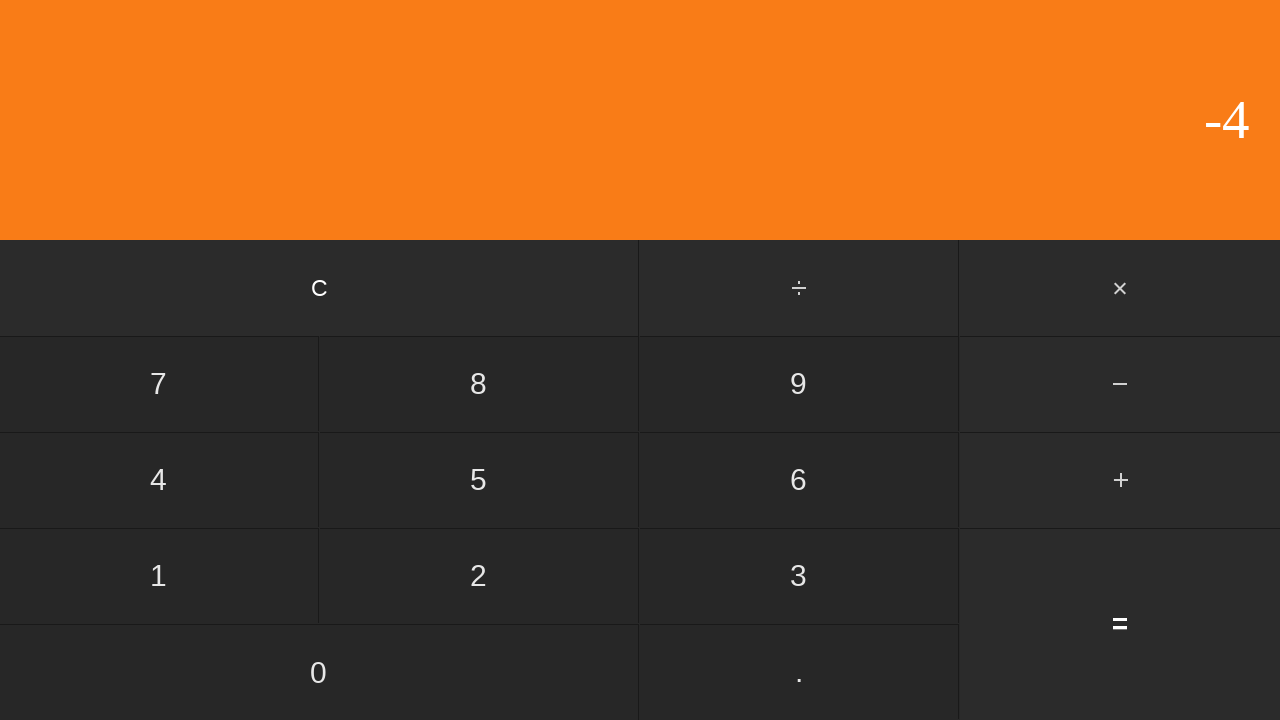

Waited for calculation result
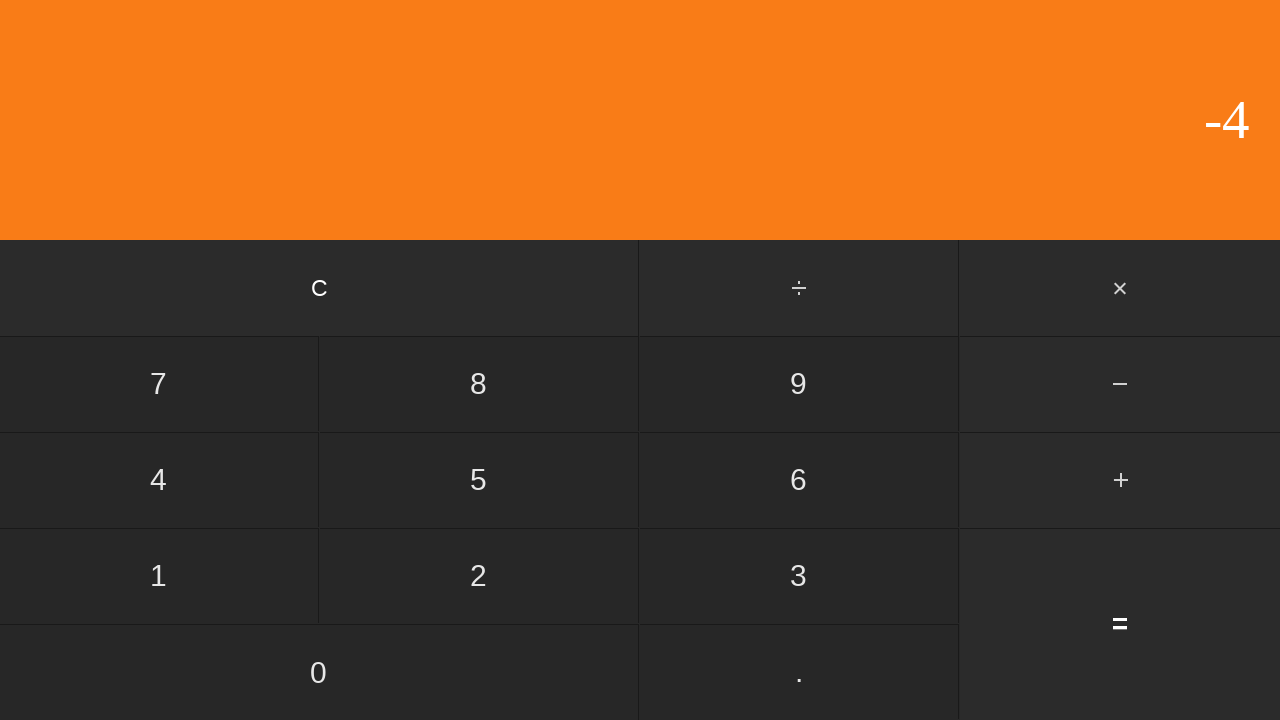

Clicked clear button to reset calculator at (320, 288) on input[value='C']
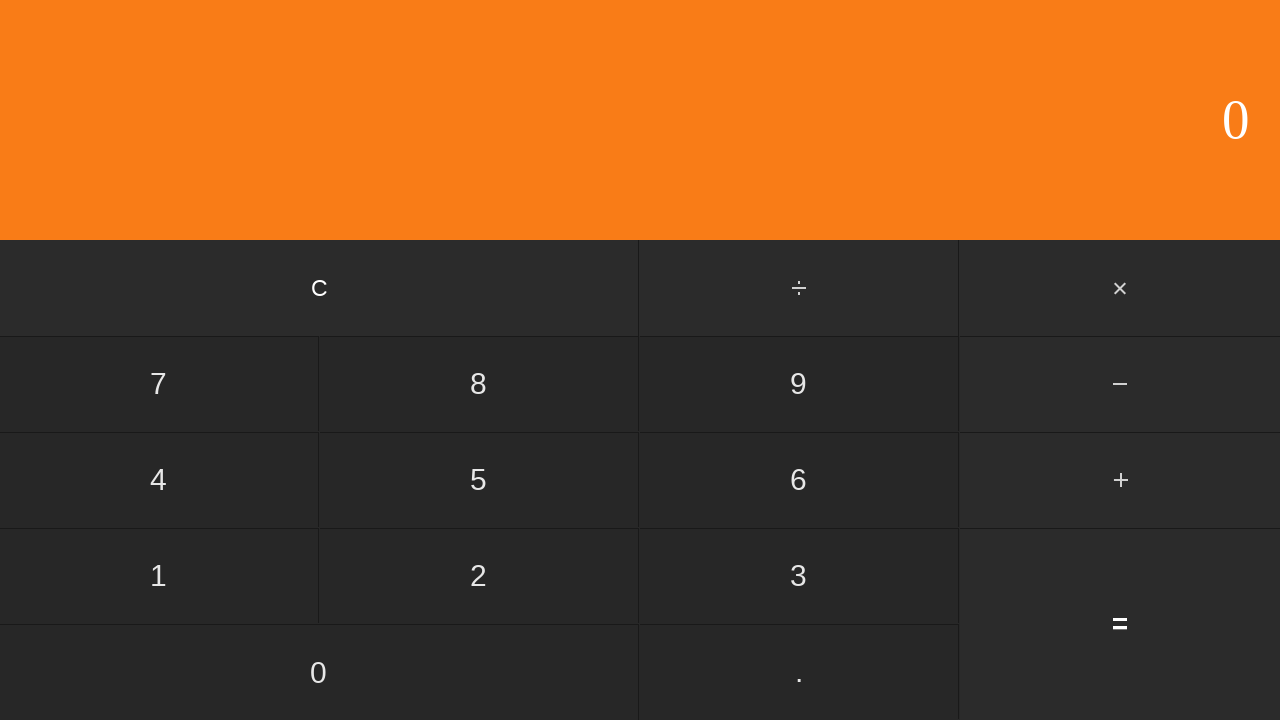

Waited for calculator to clear
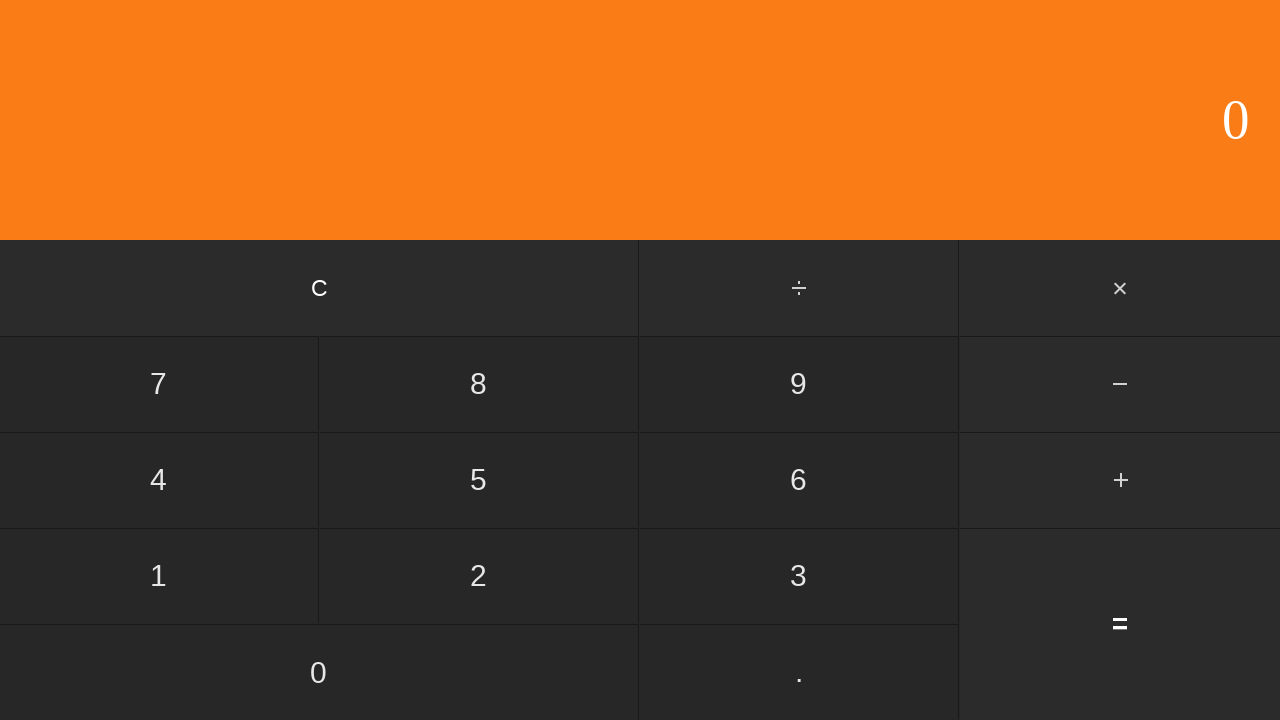

Clicked first number: 3 at (799, 576) on input[value='3']
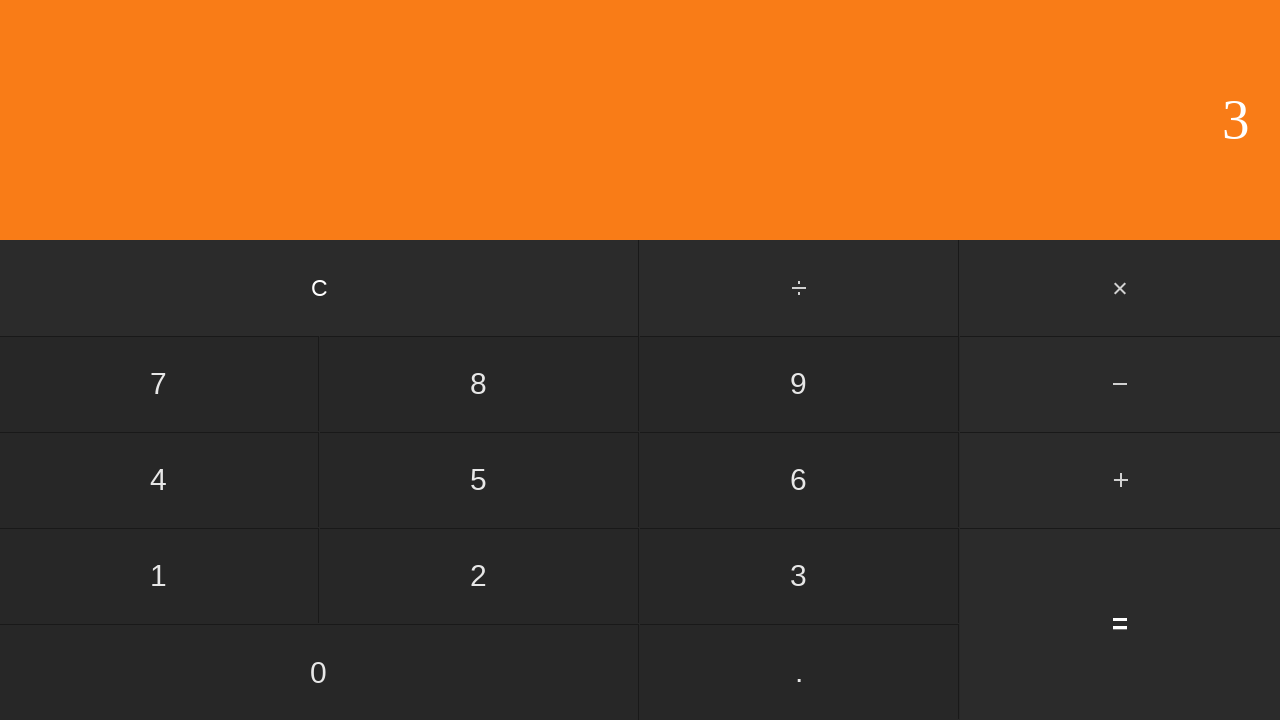

Clicked subtract button at (1120, 384) on #subtract
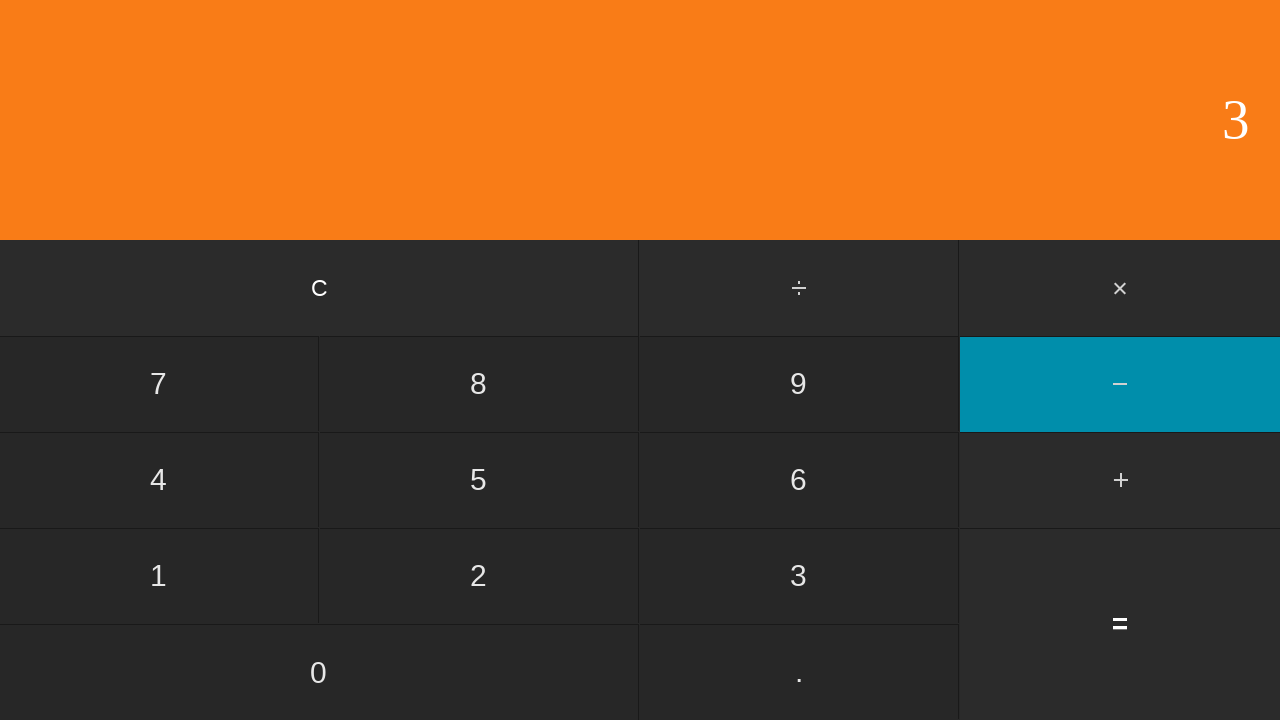

Clicked second number: 8 at (479, 384) on input[value='8']
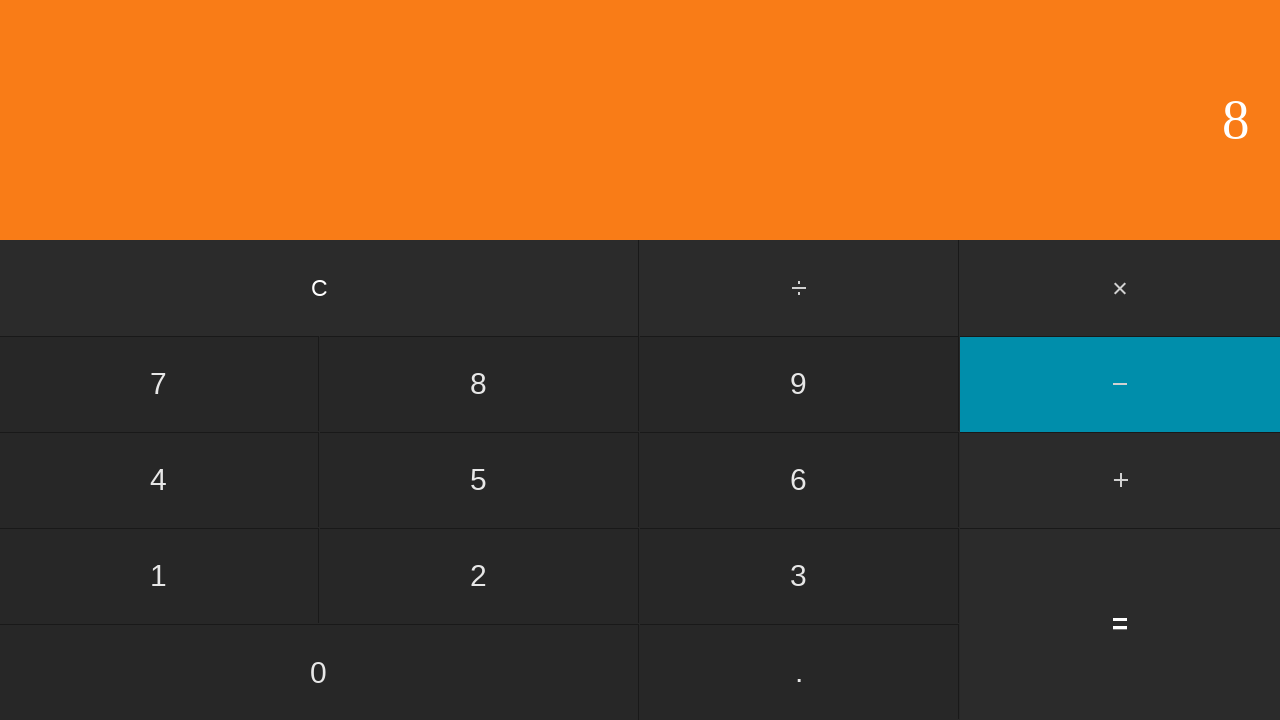

Clicked equals to calculate 3 - 8 at (1120, 624) on input[value='=']
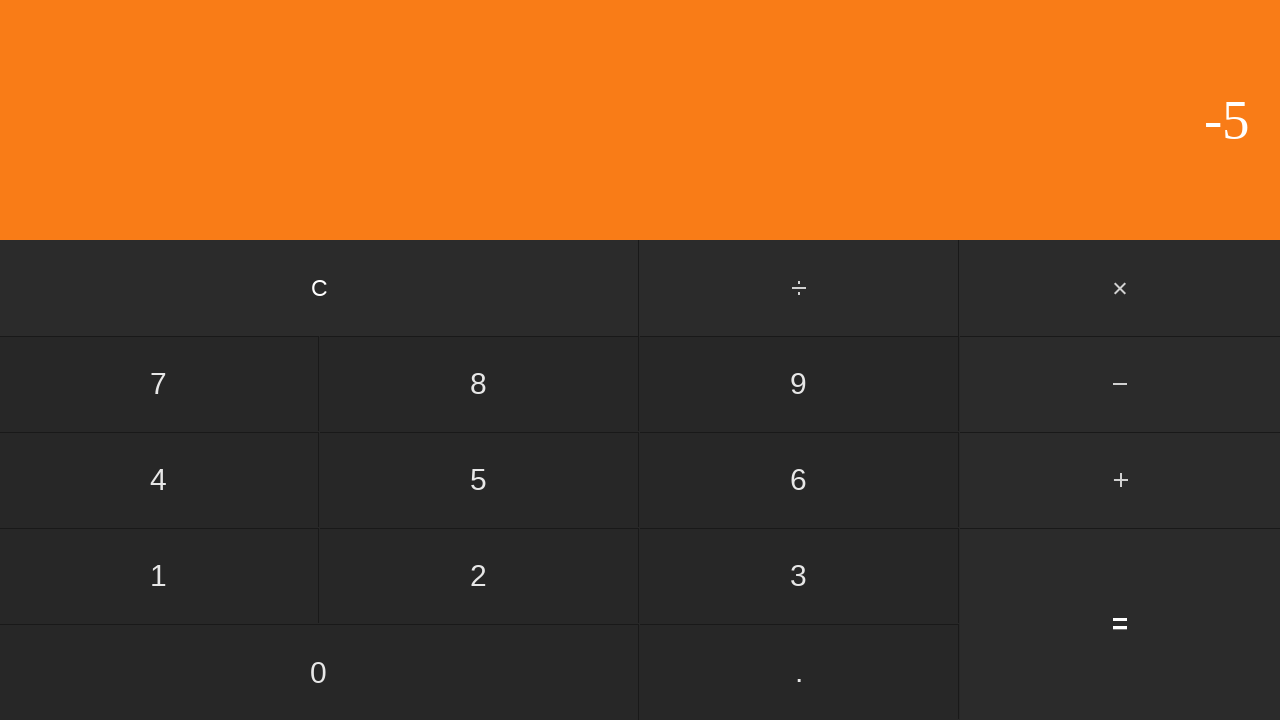

Waited for calculation result
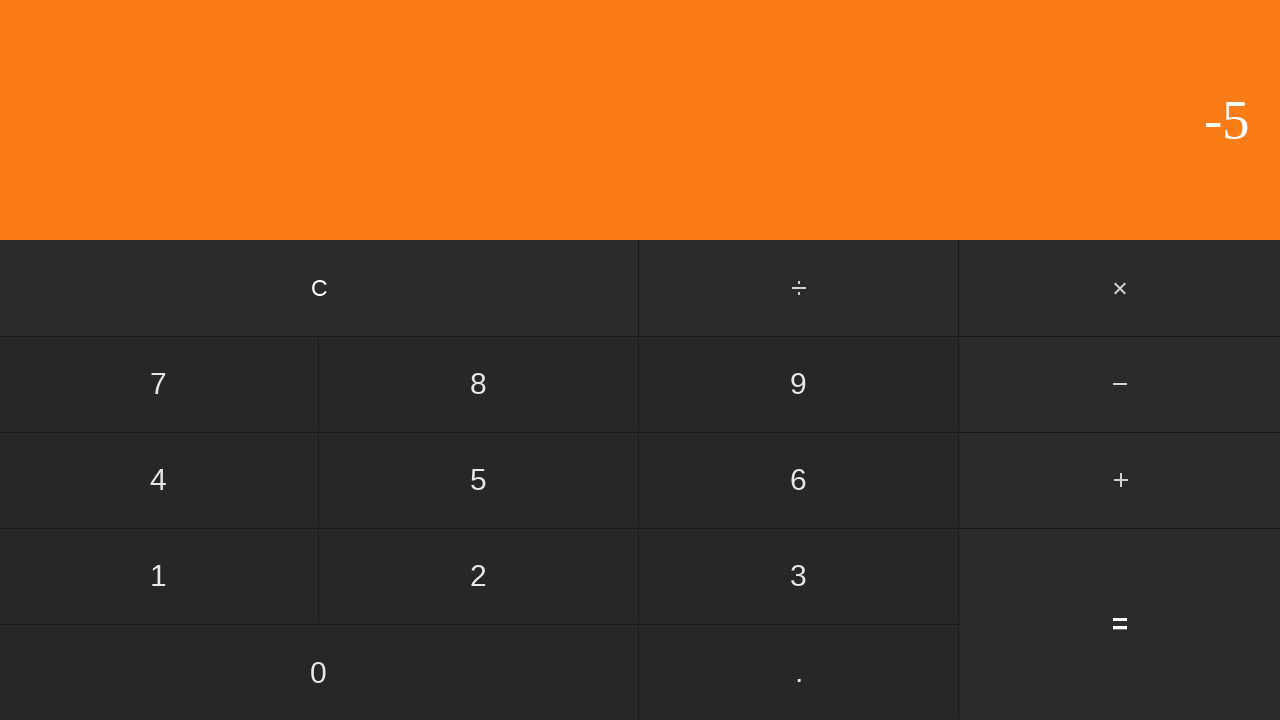

Clicked clear button to reset calculator at (320, 288) on input[value='C']
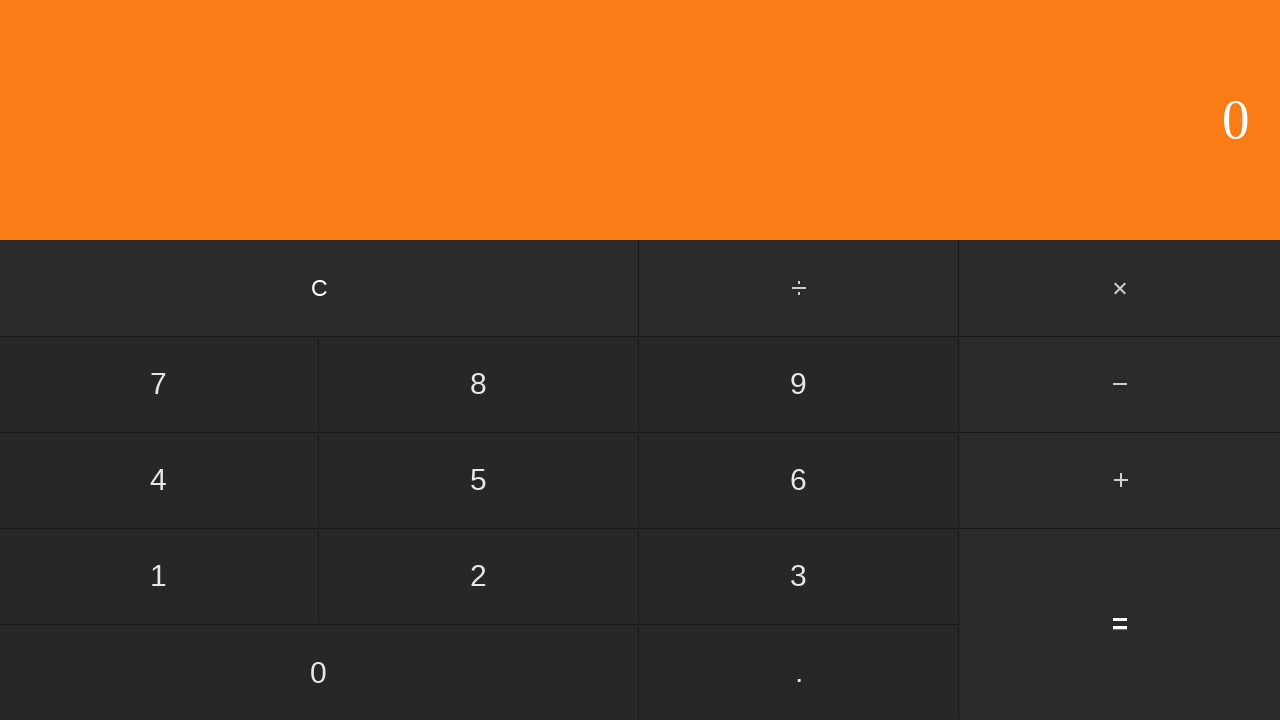

Waited for calculator to clear
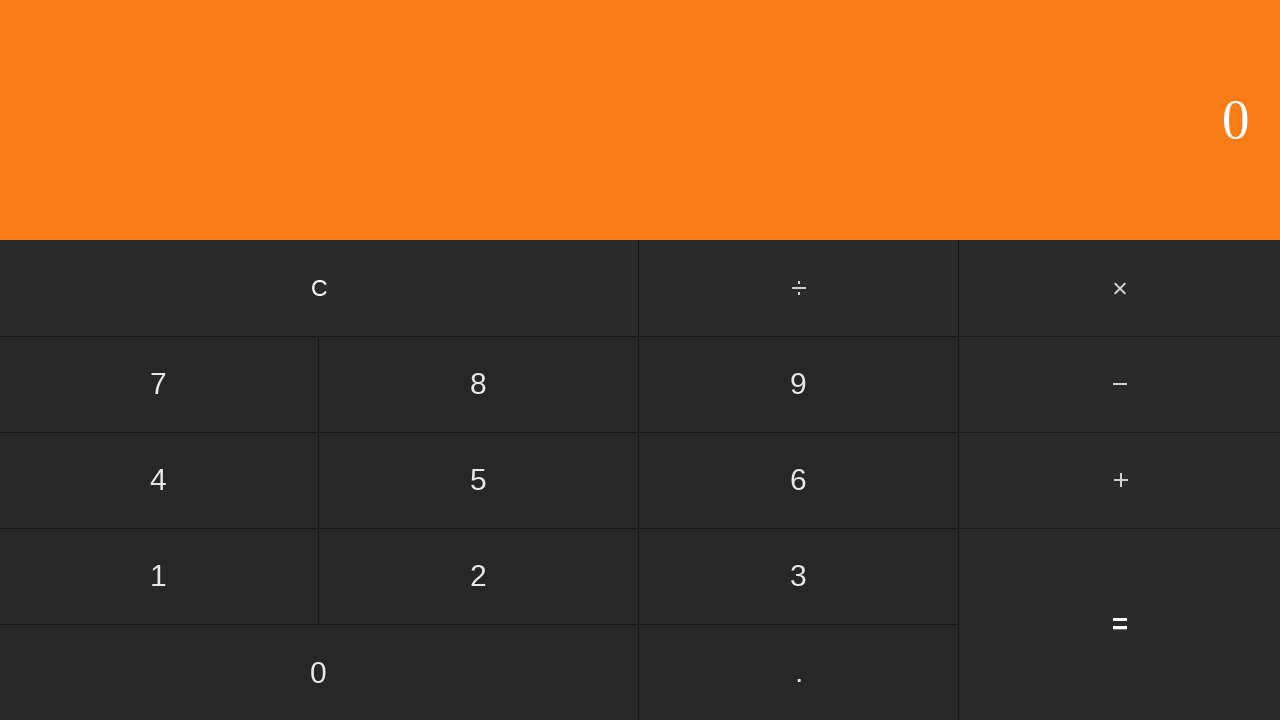

Clicked first number: 3 at (799, 576) on input[value='3']
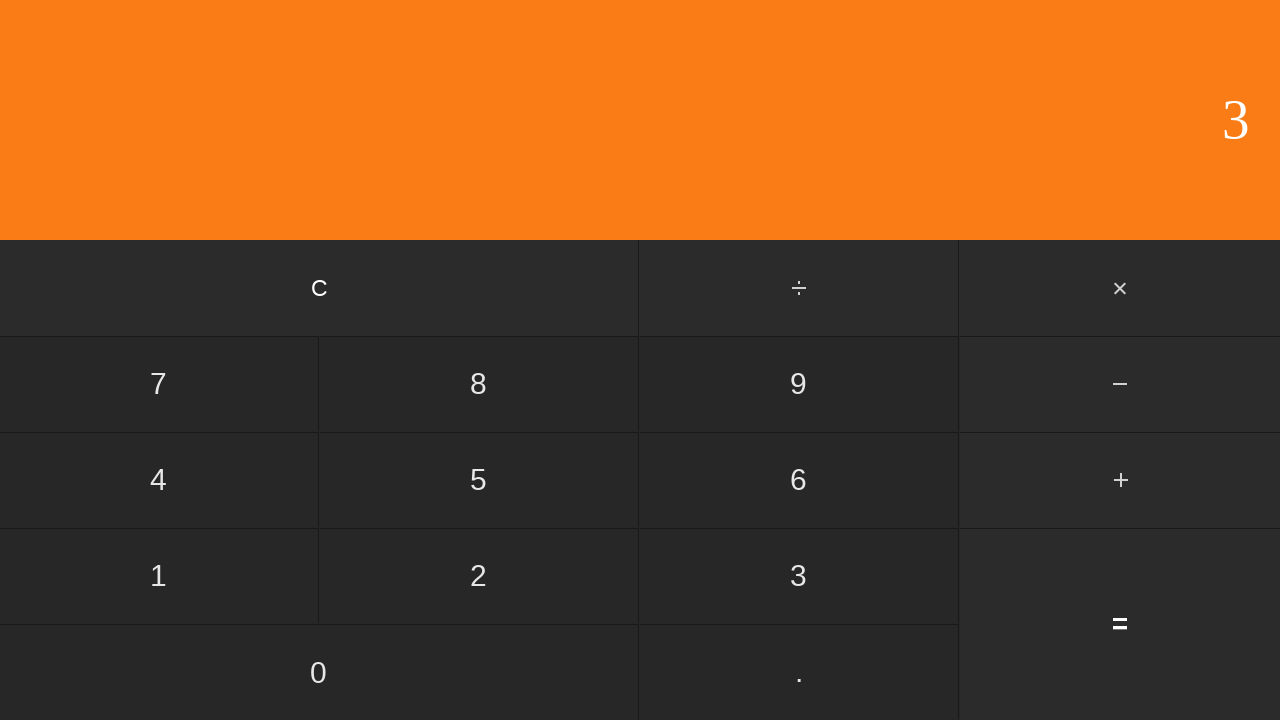

Clicked subtract button at (1120, 384) on #subtract
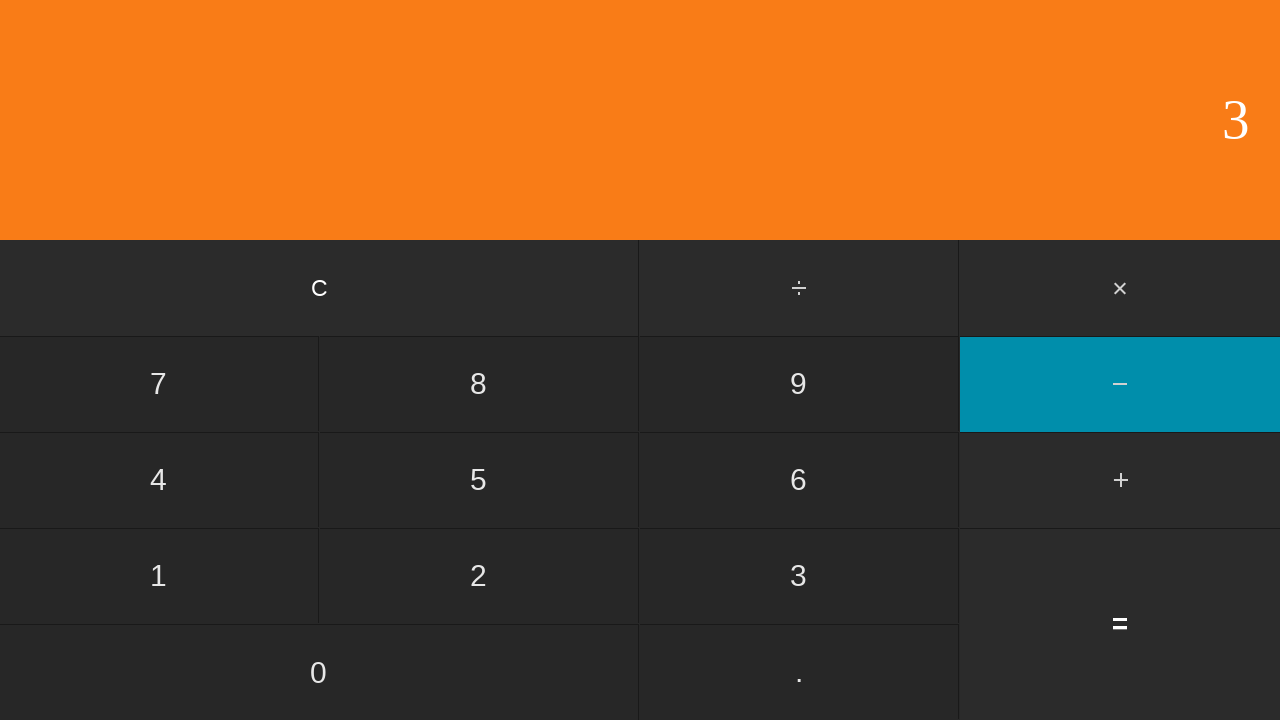

Clicked second number: 9 at (799, 384) on input[value='9']
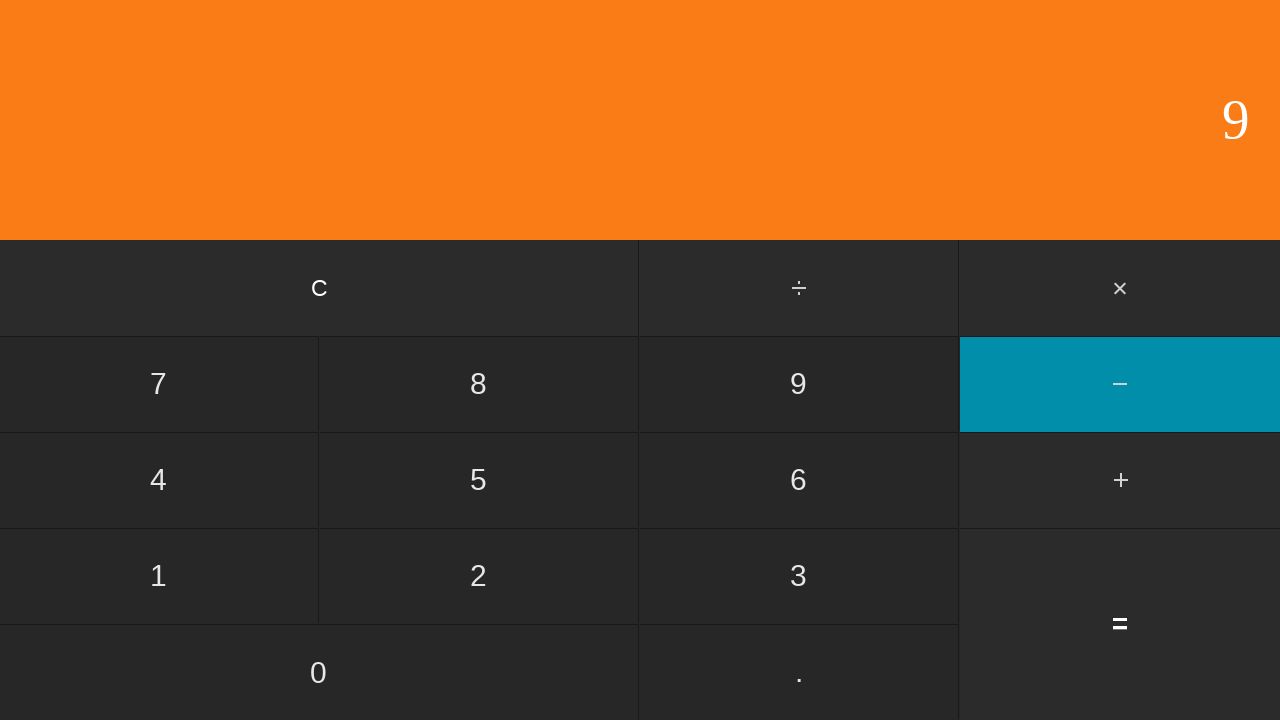

Clicked equals to calculate 3 - 9 at (1120, 624) on input[value='=']
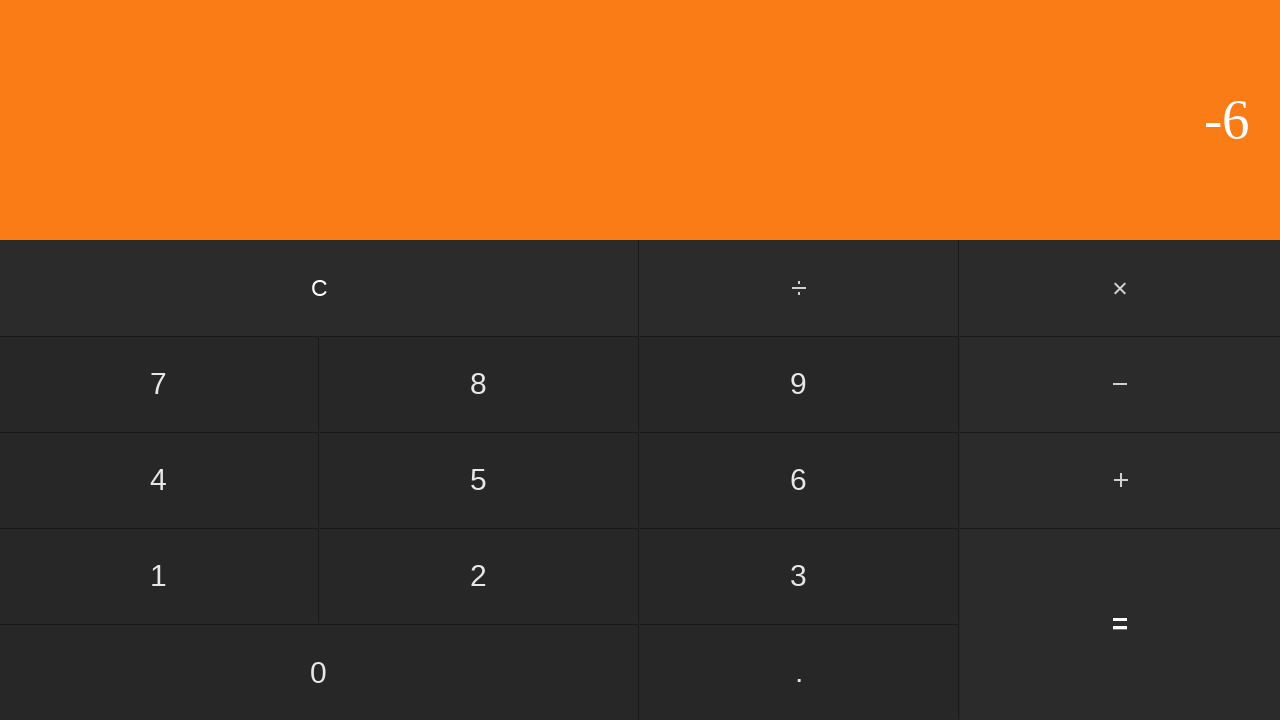

Waited for calculation result
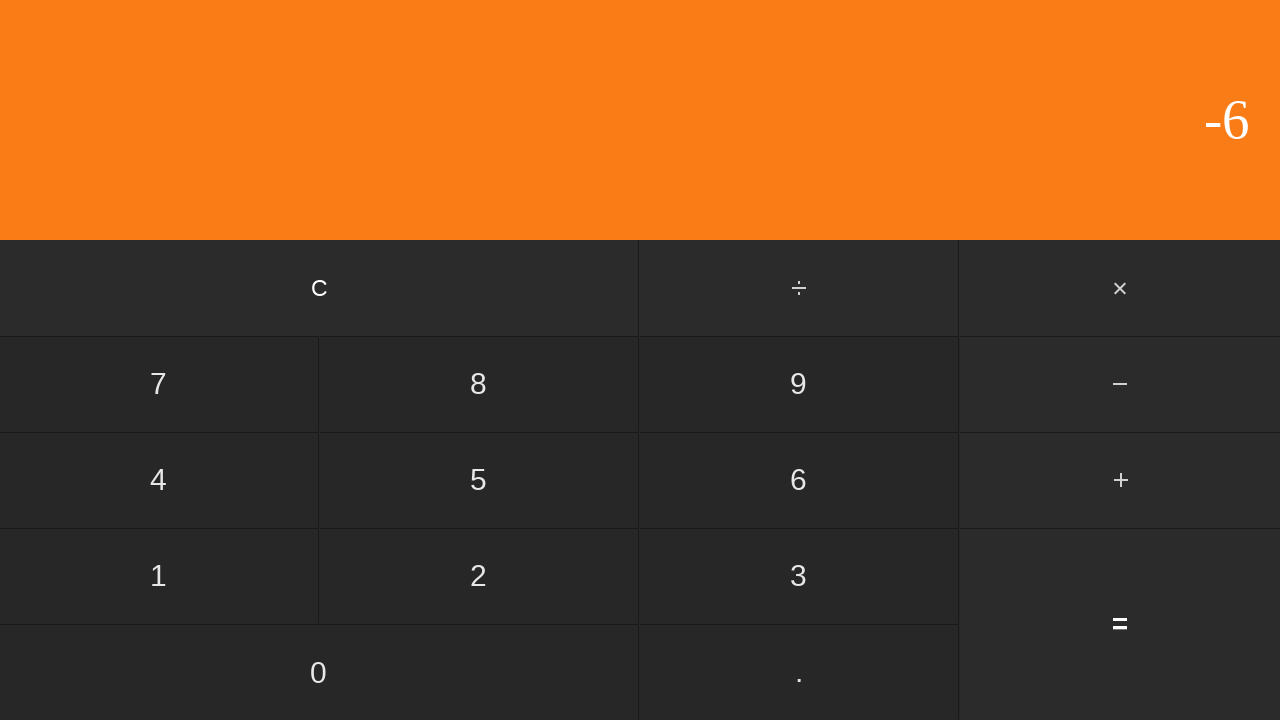

Clicked clear button to reset calculator at (320, 288) on input[value='C']
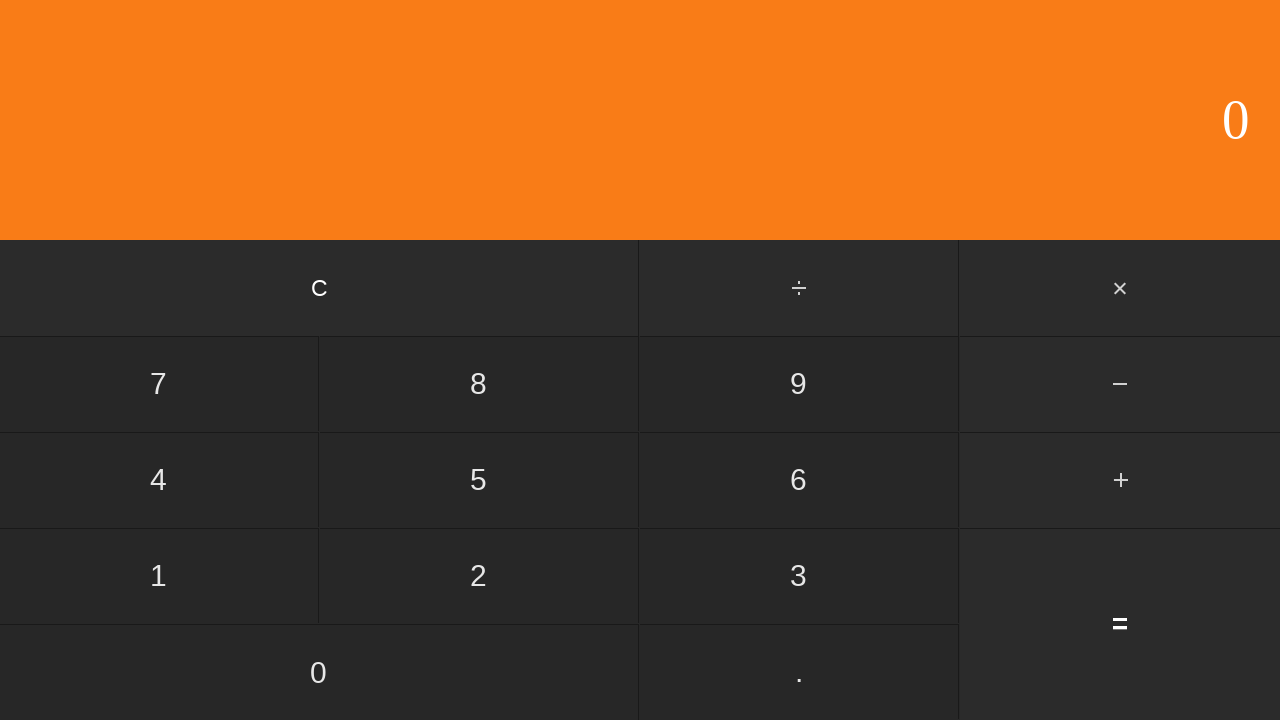

Waited for calculator to clear
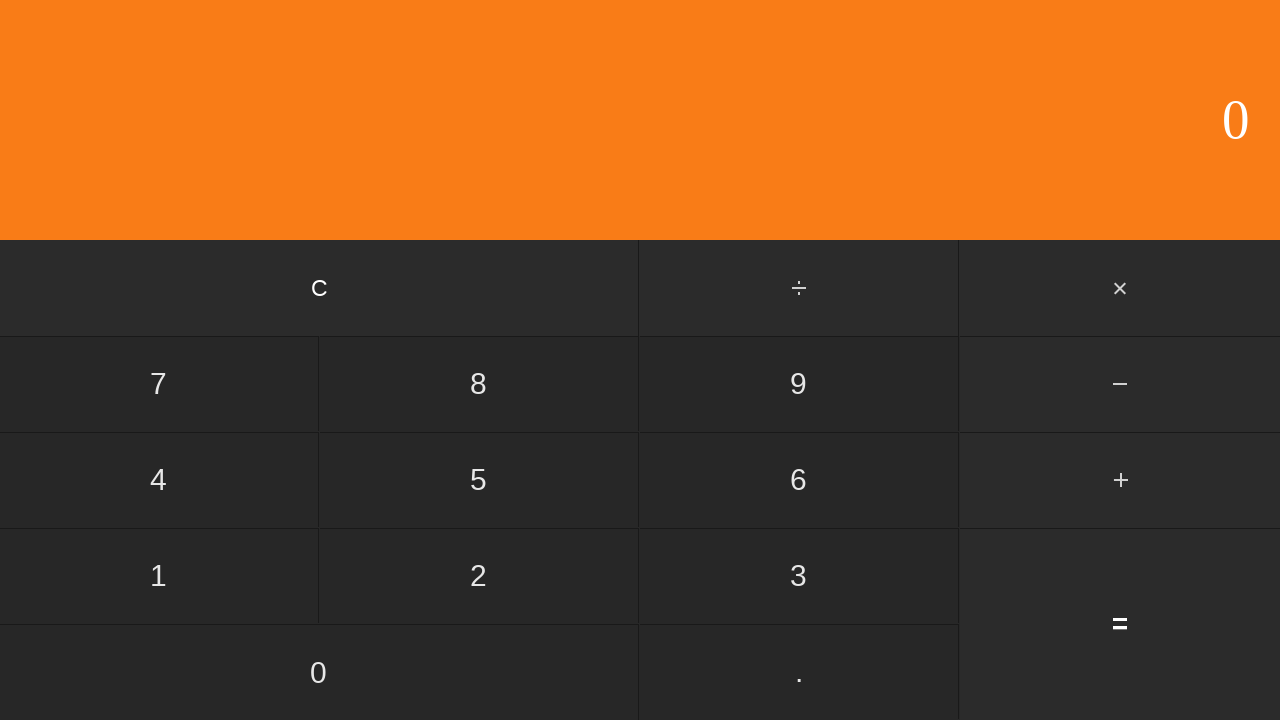

Clicked first number: 4 at (159, 480) on input[value='4']
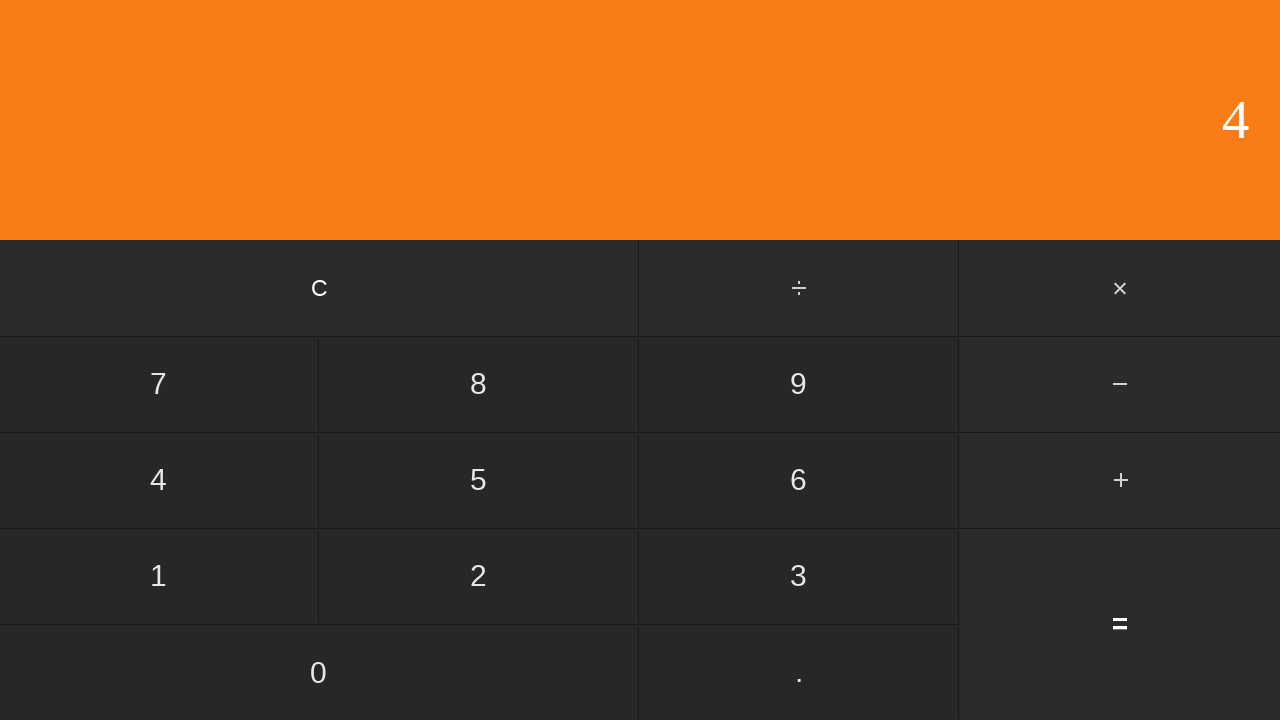

Clicked subtract button at (1120, 384) on #subtract
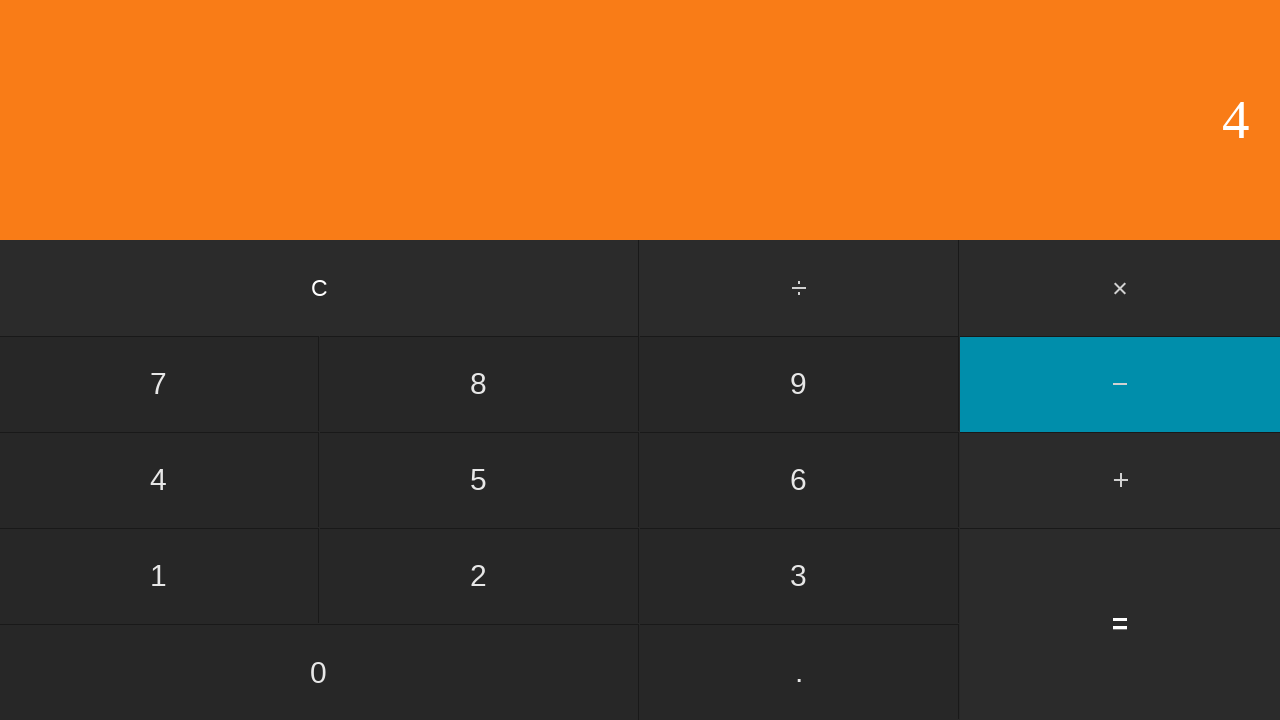

Clicked second number: 0 at (319, 672) on input[value='0']
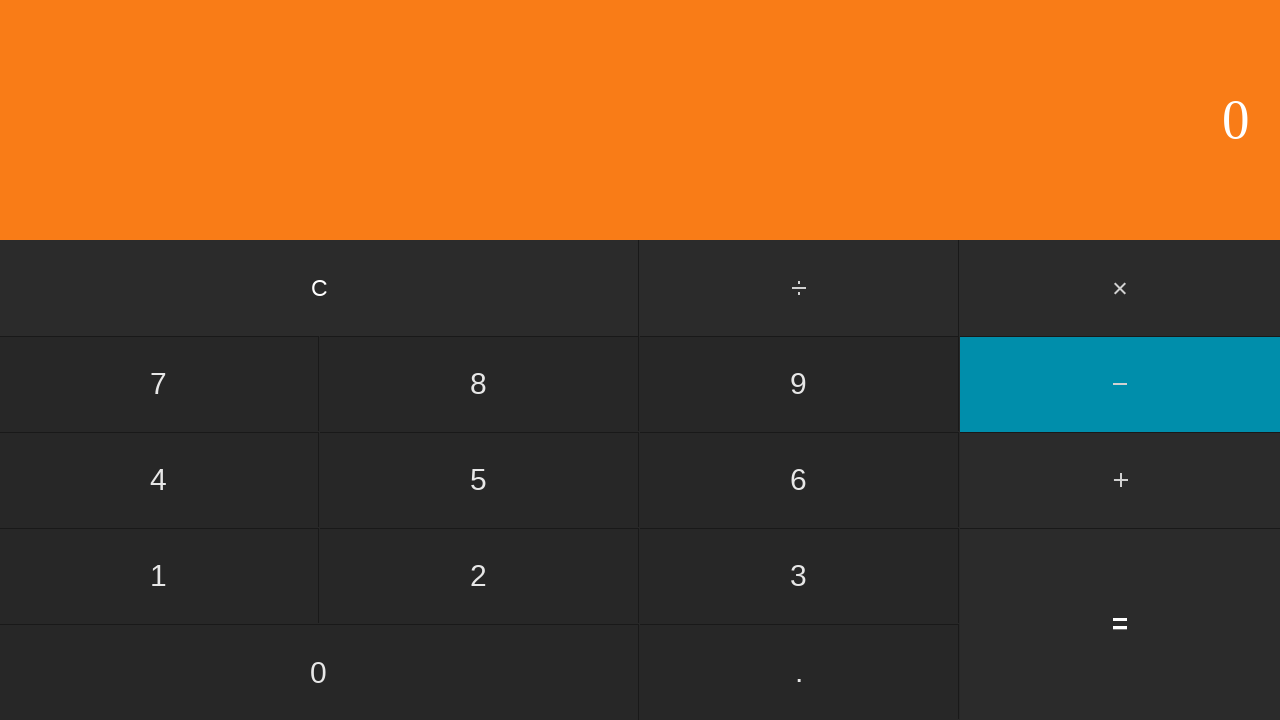

Clicked equals to calculate 4 - 0 at (1120, 624) on input[value='=']
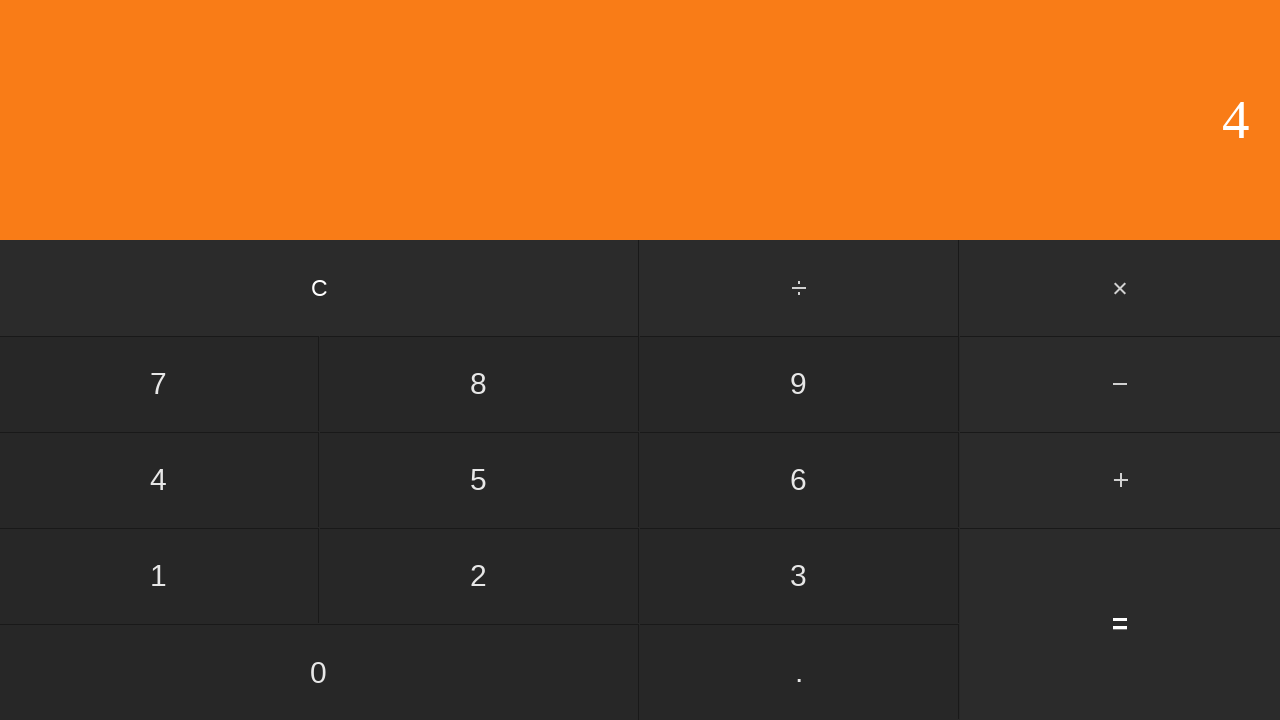

Waited for calculation result
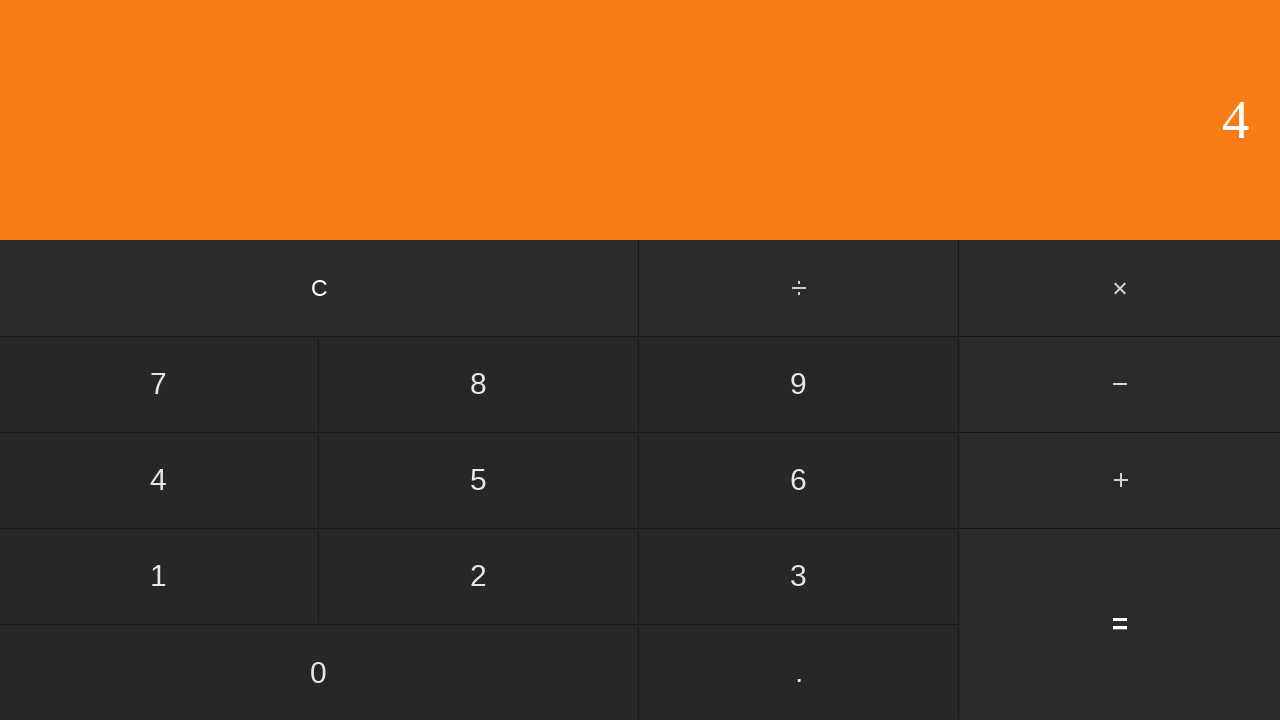

Clicked clear button to reset calculator at (320, 288) on input[value='C']
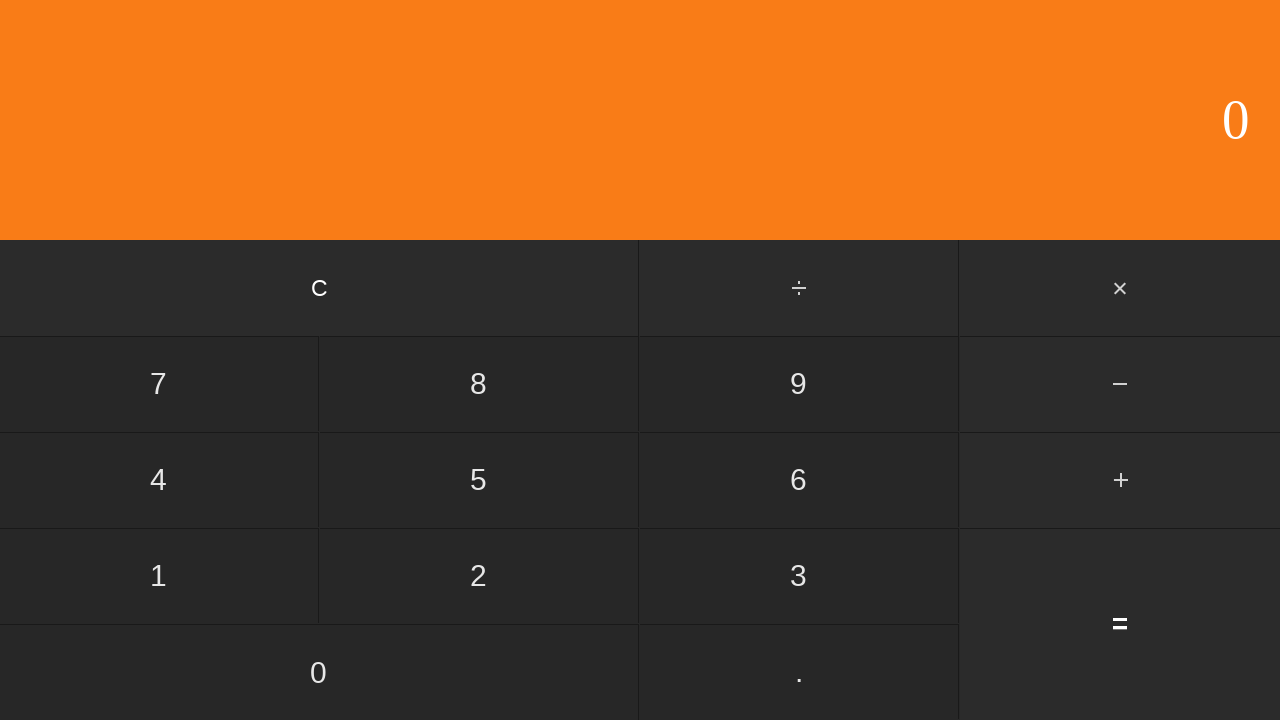

Waited for calculator to clear
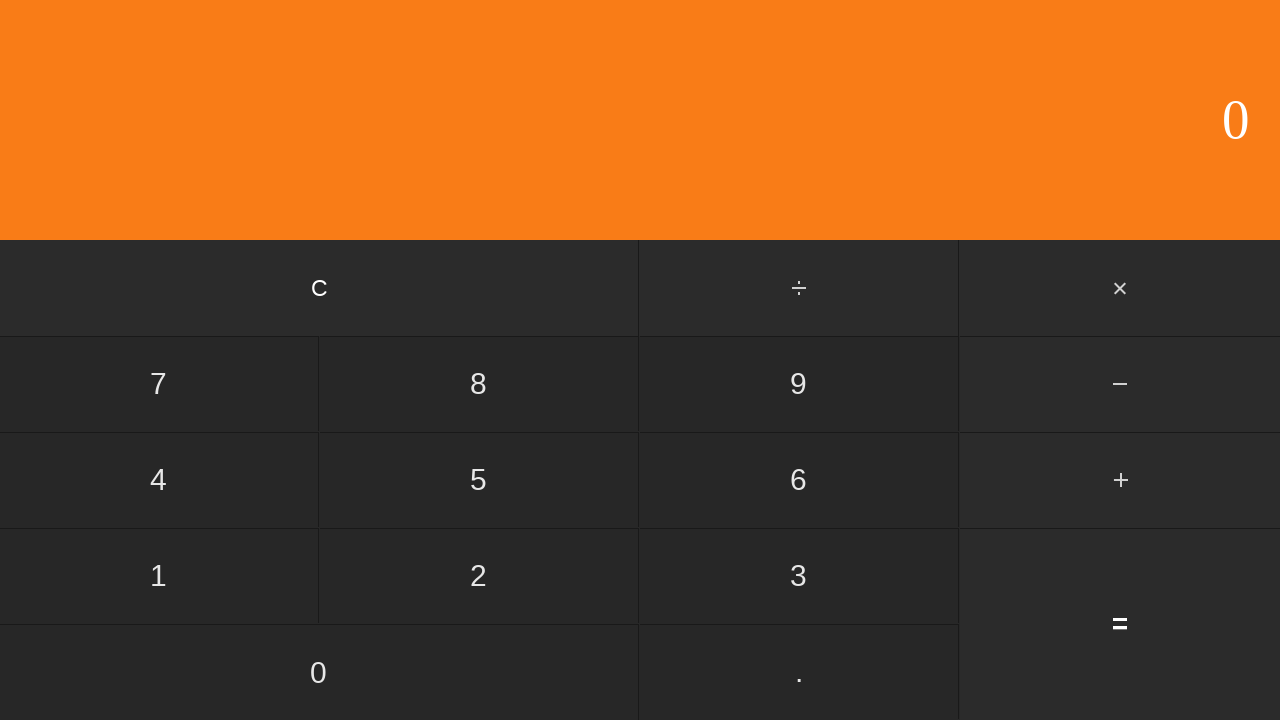

Clicked first number: 4 at (159, 480) on input[value='4']
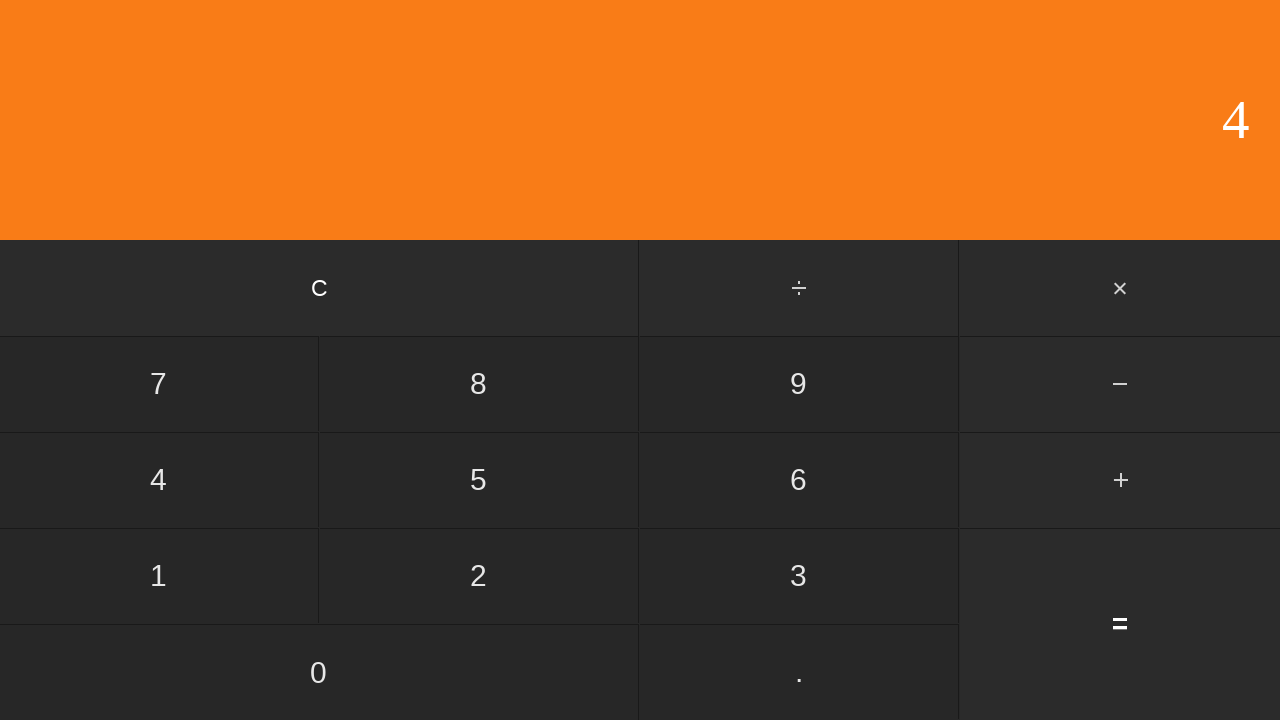

Clicked subtract button at (1120, 384) on #subtract
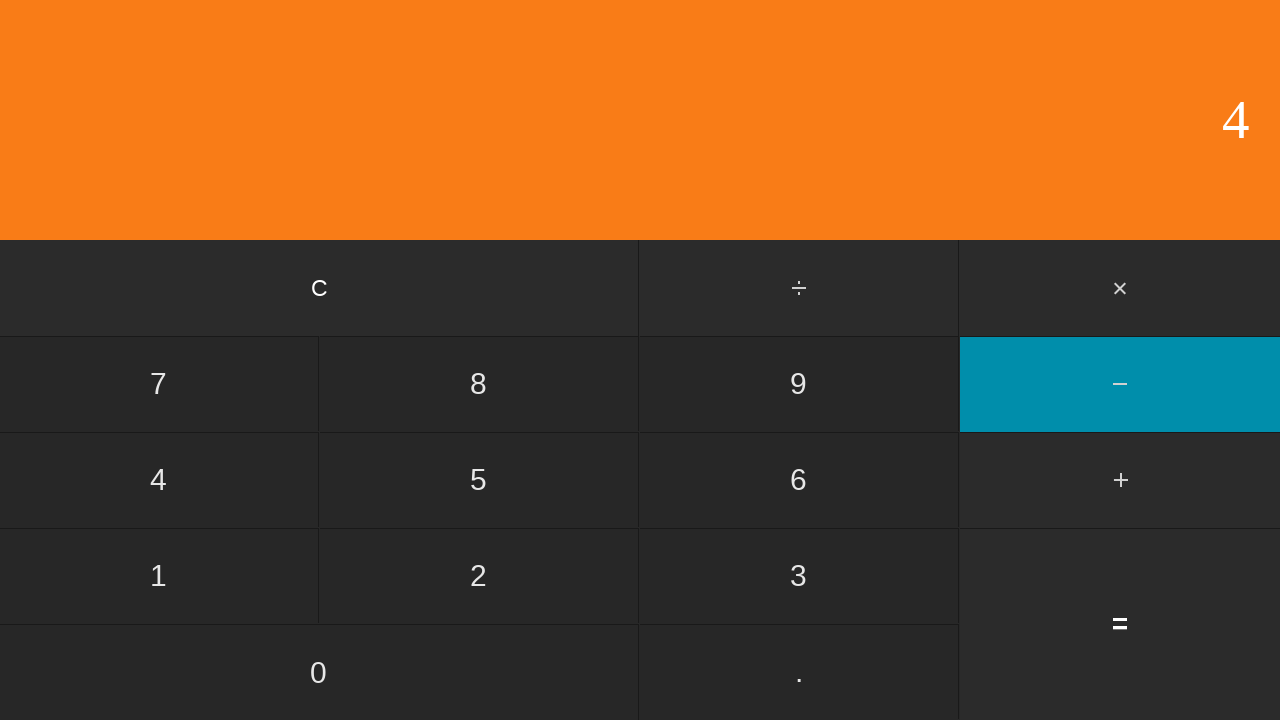

Clicked second number: 1 at (159, 576) on input[value='1']
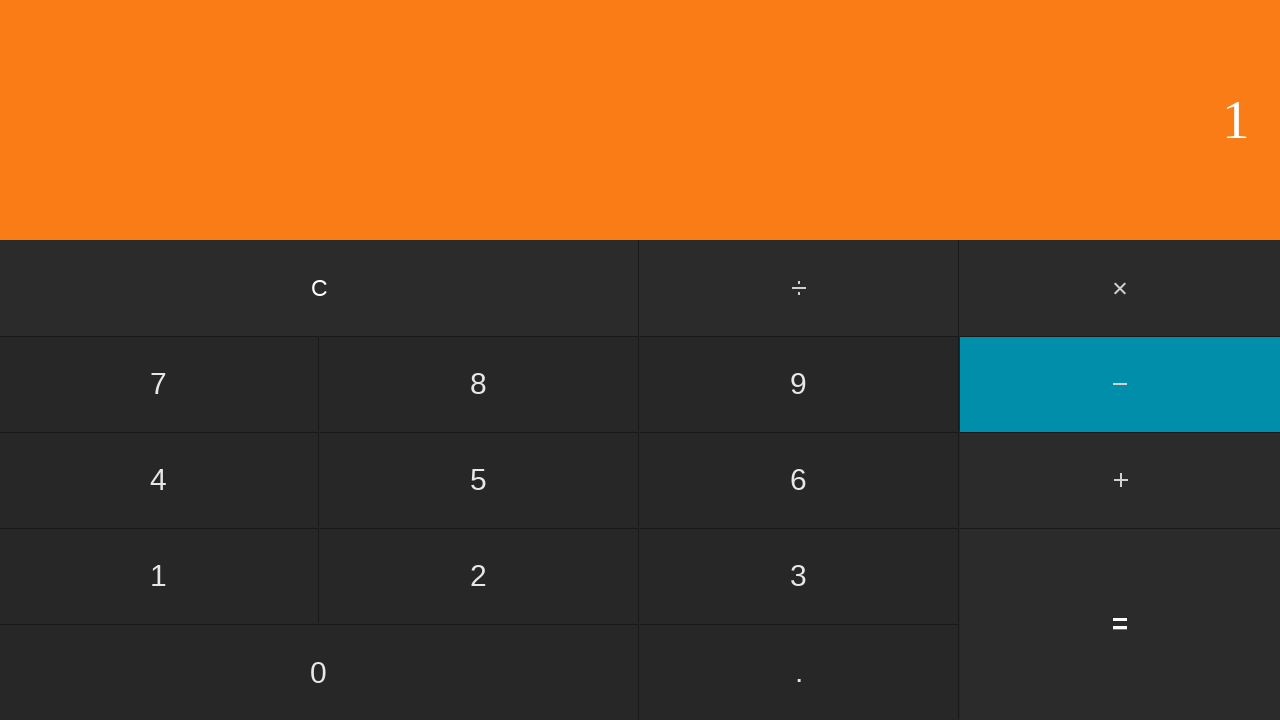

Clicked equals to calculate 4 - 1 at (1120, 624) on input[value='=']
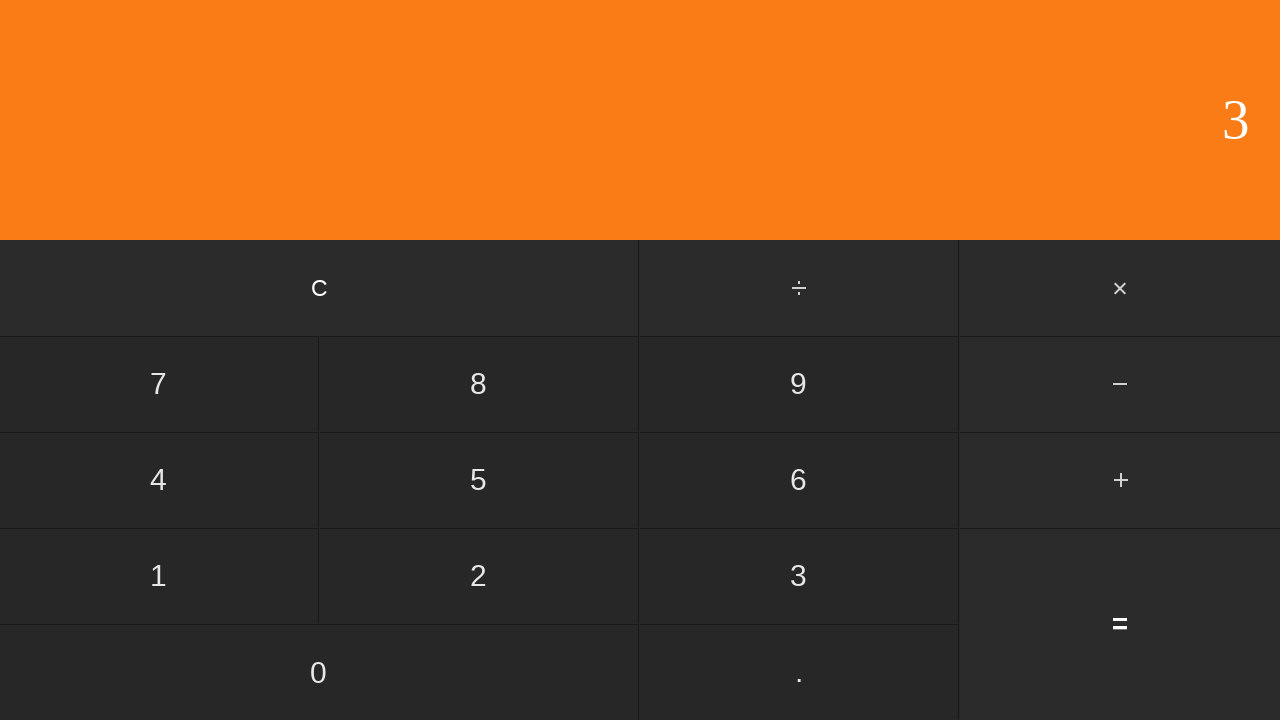

Waited for calculation result
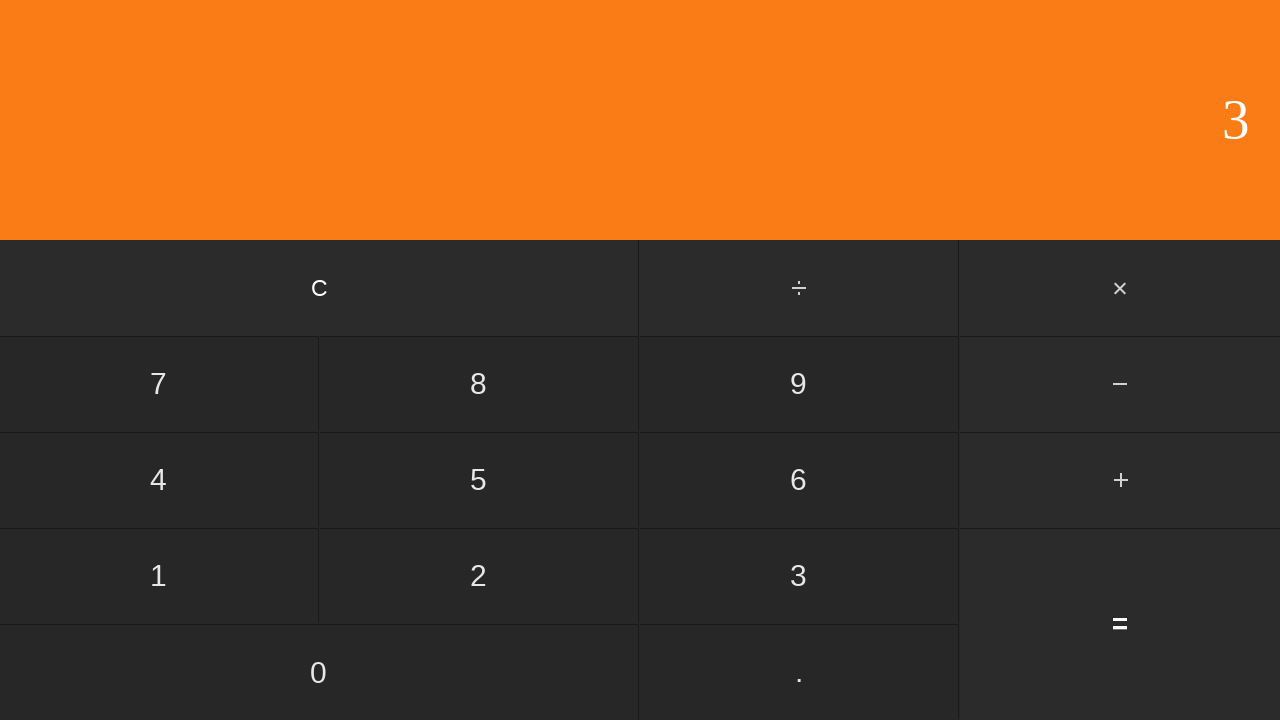

Clicked clear button to reset calculator at (320, 288) on input[value='C']
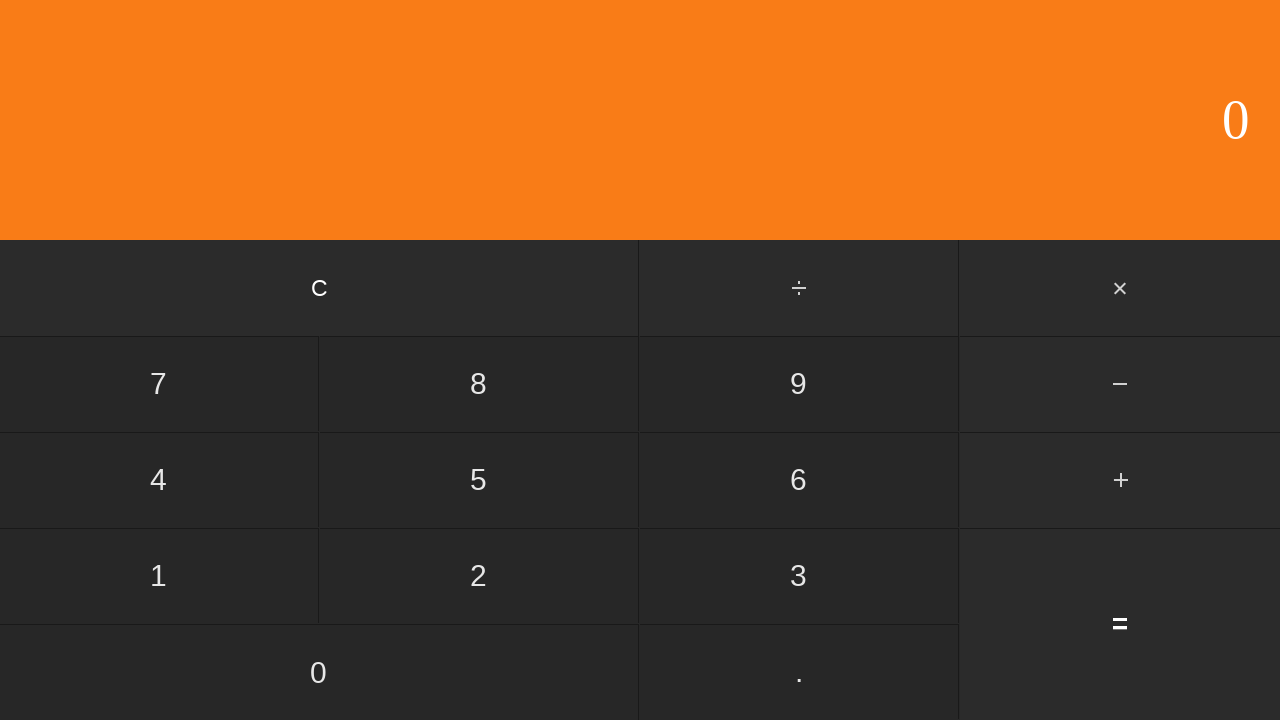

Waited for calculator to clear
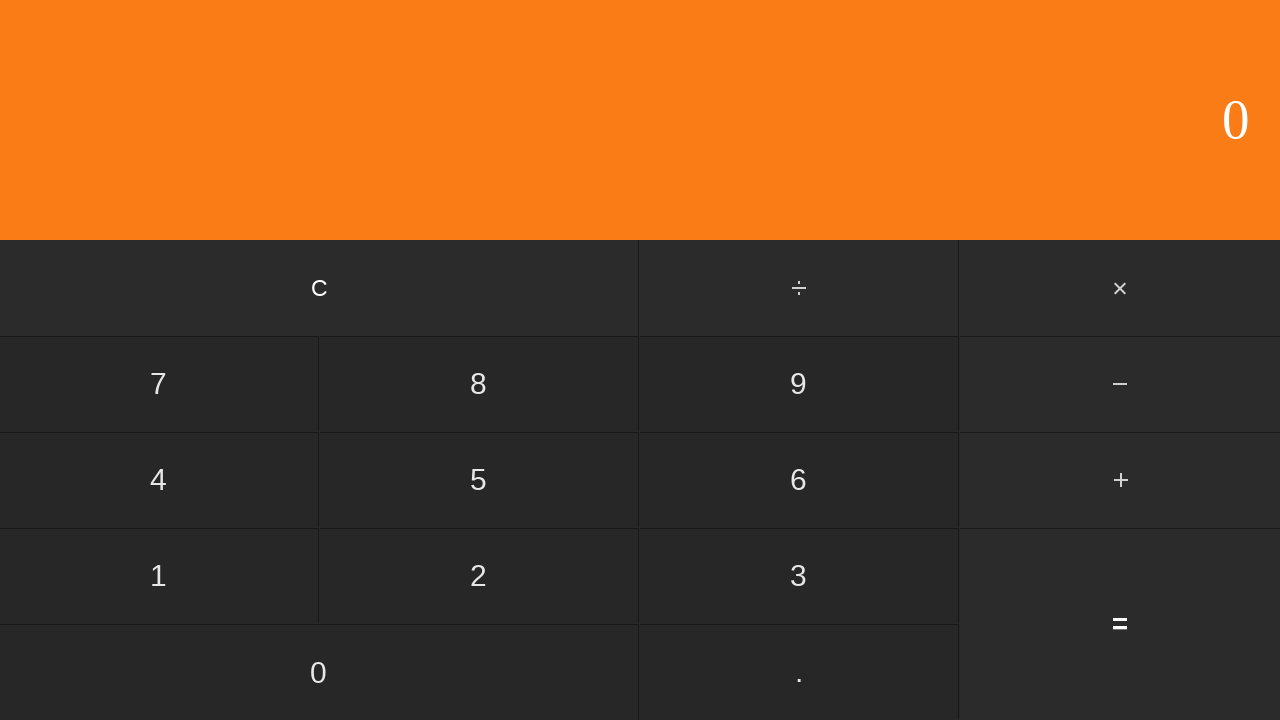

Clicked first number: 4 at (159, 480) on input[value='4']
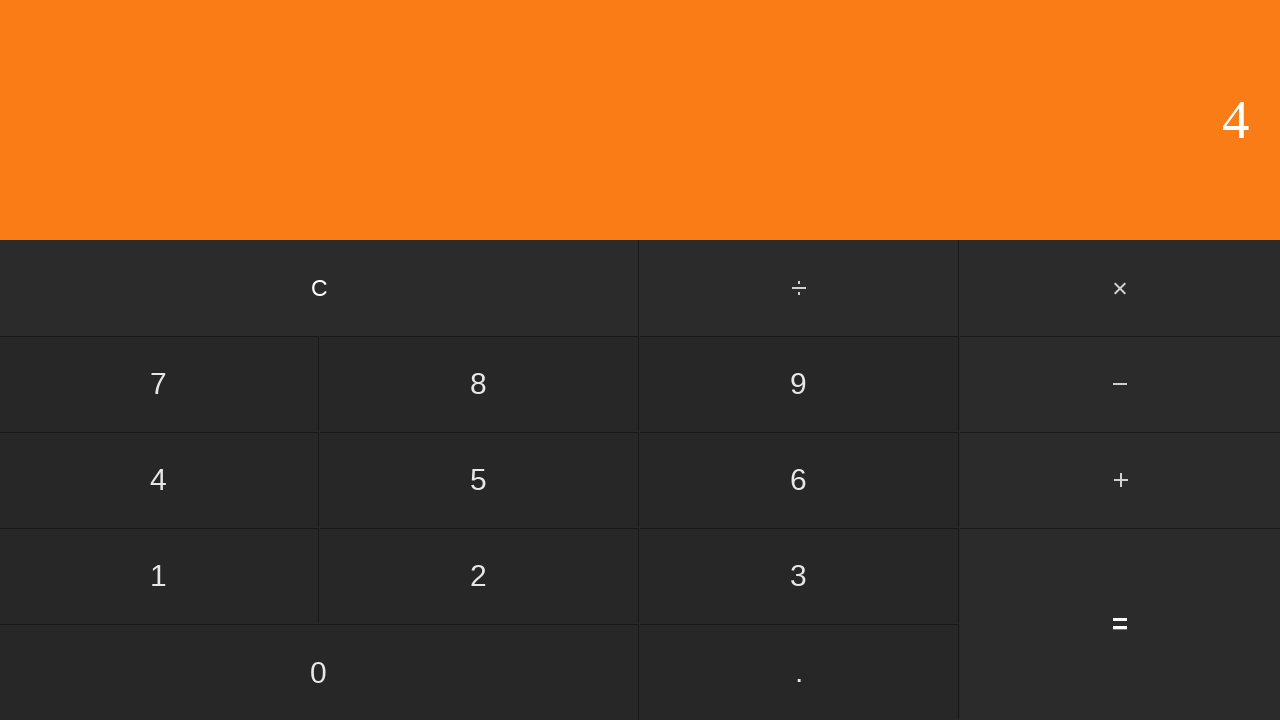

Clicked subtract button at (1120, 384) on #subtract
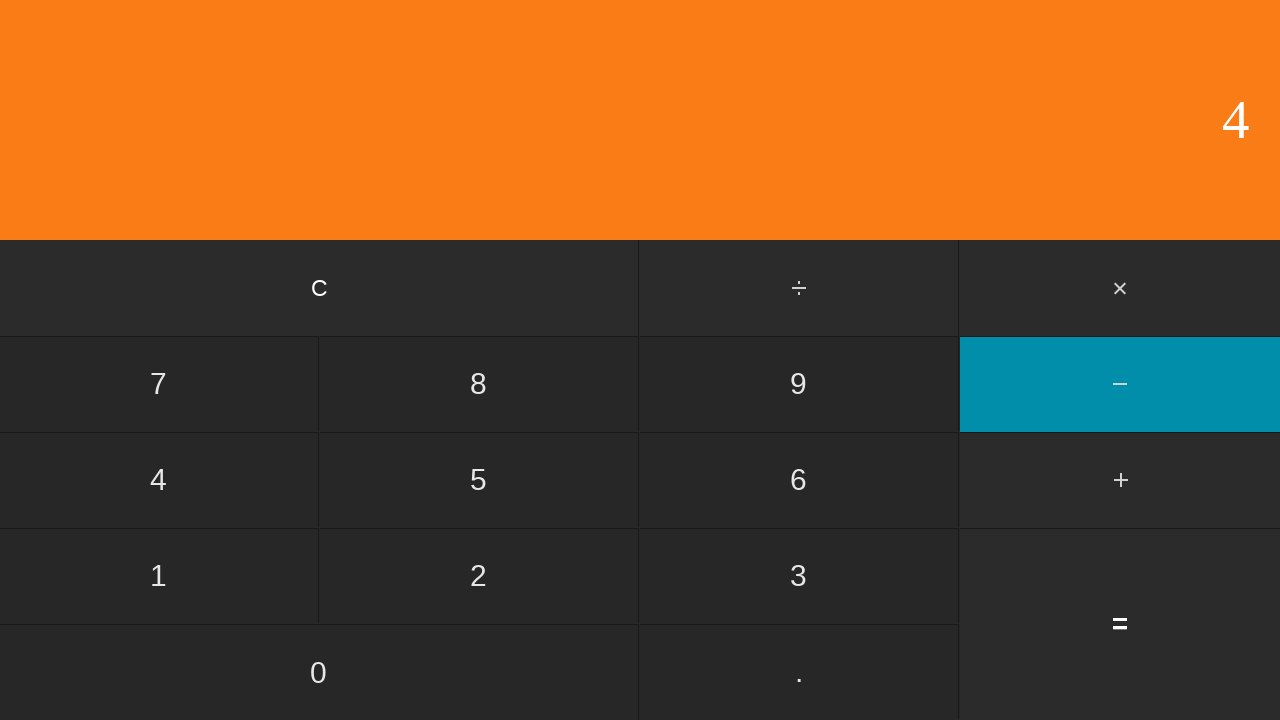

Clicked second number: 2 at (479, 576) on input[value='2']
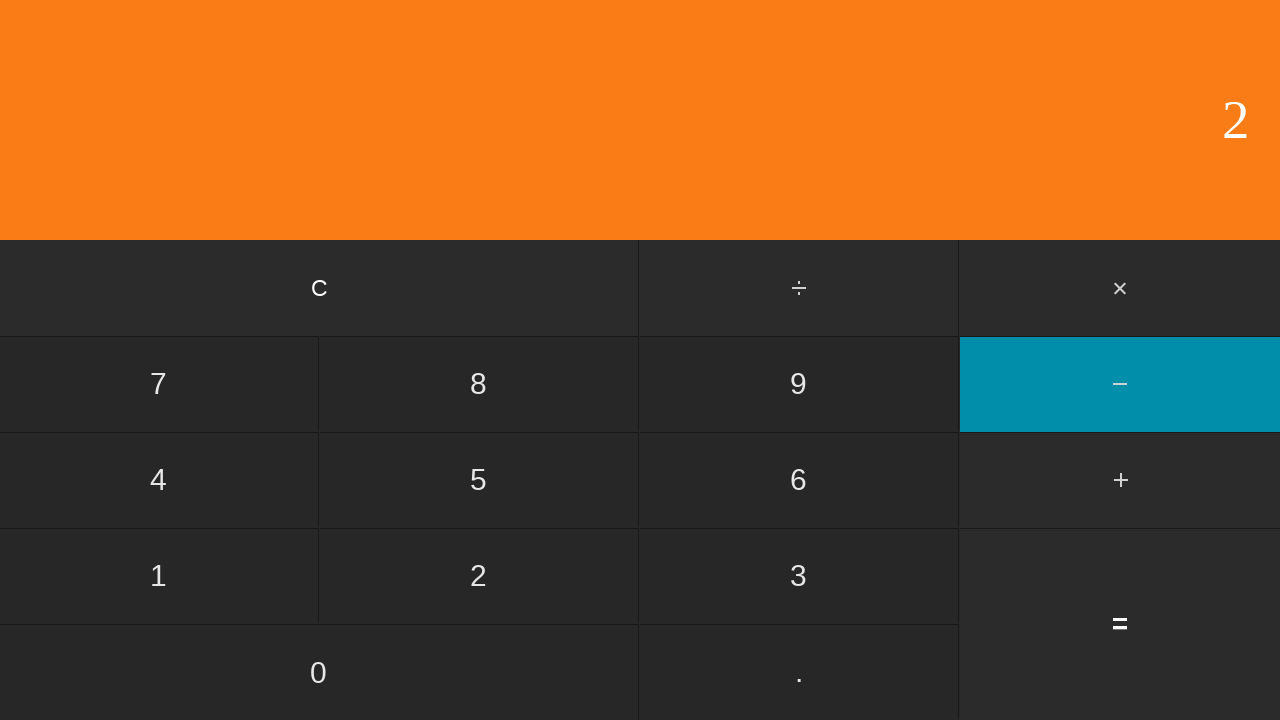

Clicked equals to calculate 4 - 2 at (1120, 624) on input[value='=']
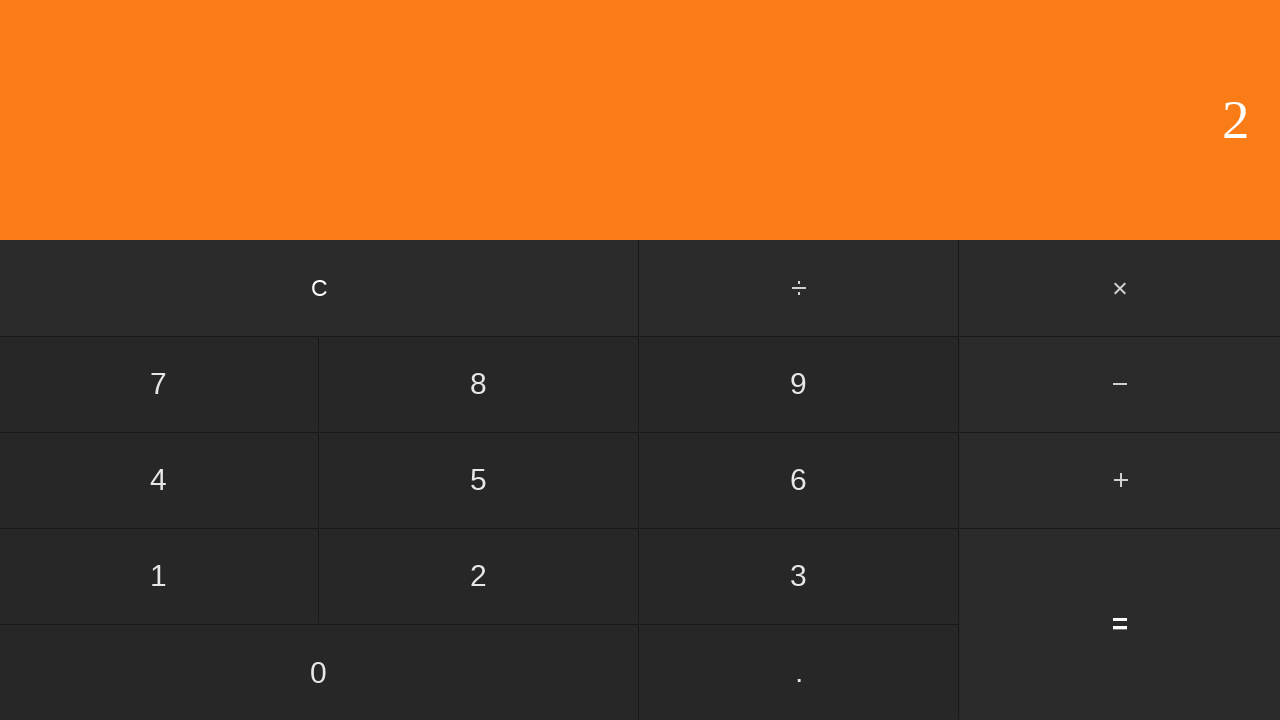

Waited for calculation result
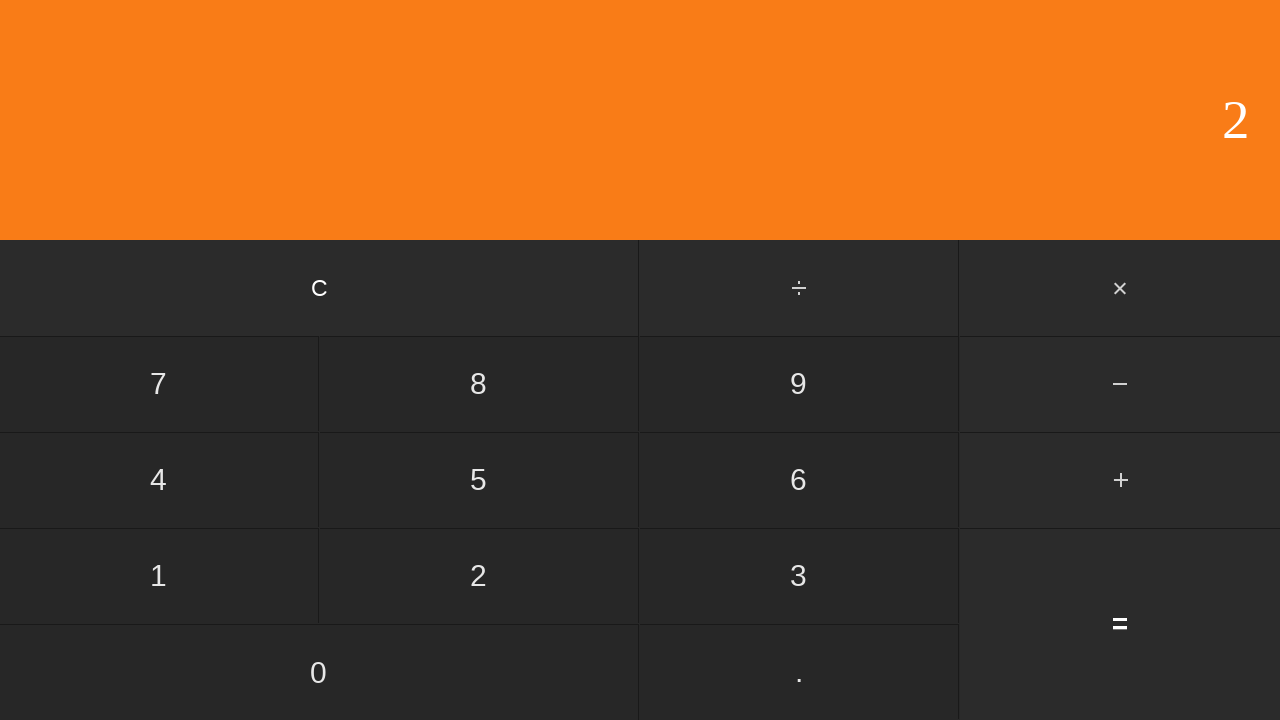

Clicked clear button to reset calculator at (320, 288) on input[value='C']
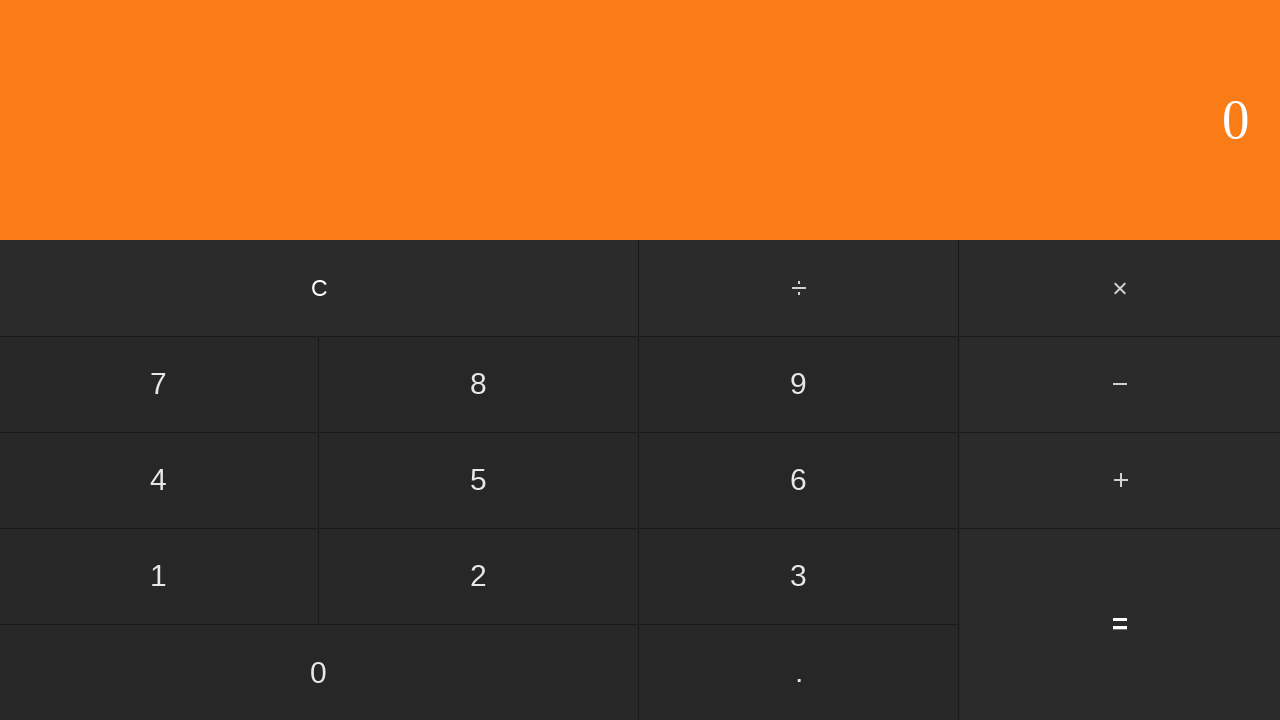

Waited for calculator to clear
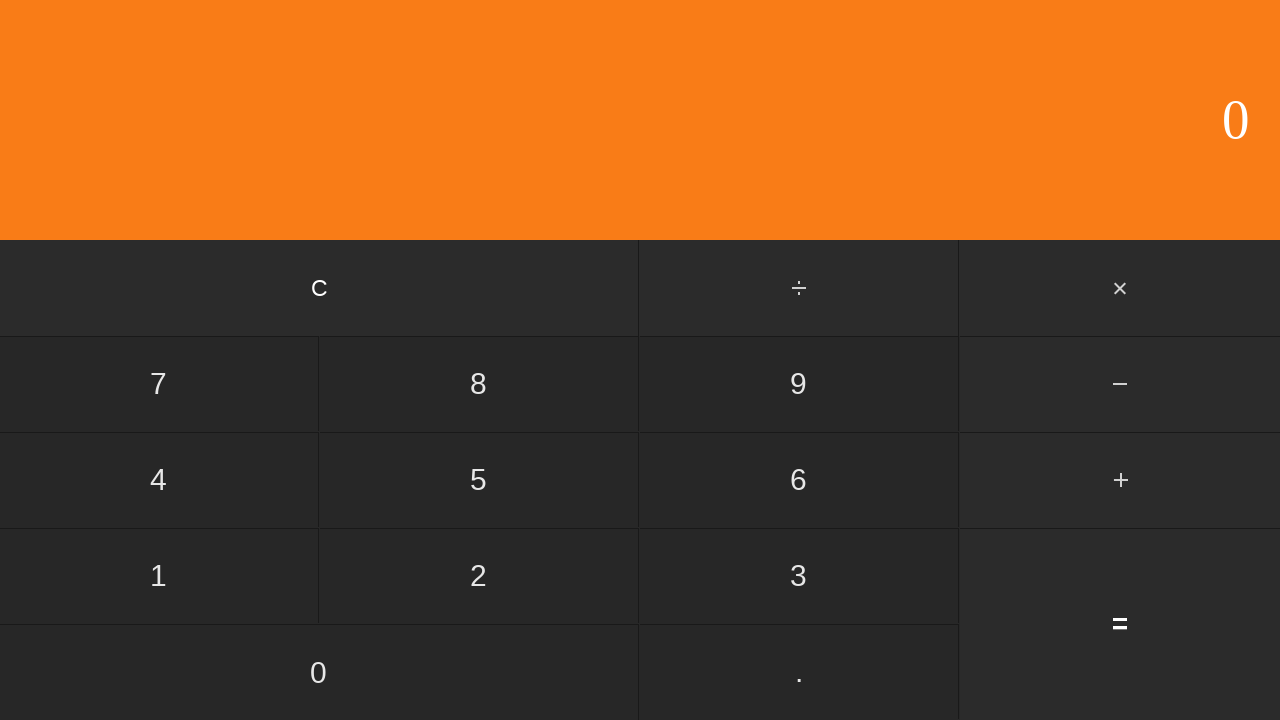

Clicked first number: 4 at (159, 480) on input[value='4']
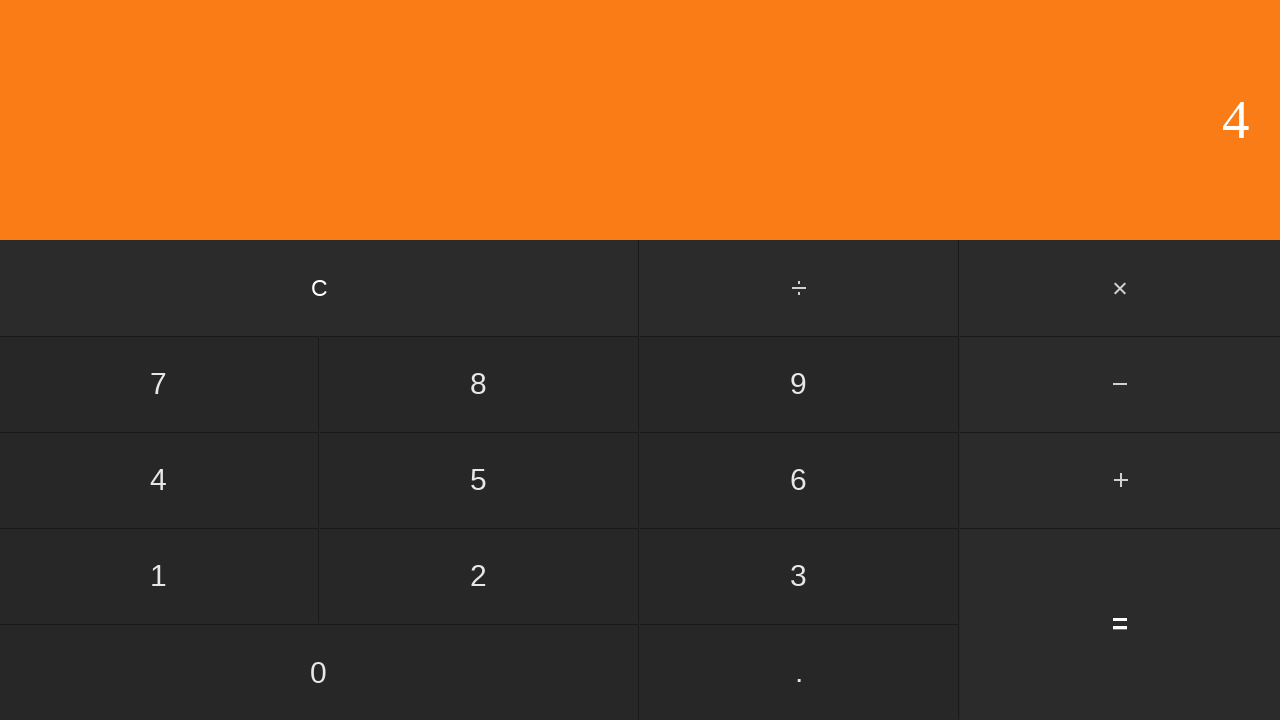

Clicked subtract button at (1120, 384) on #subtract
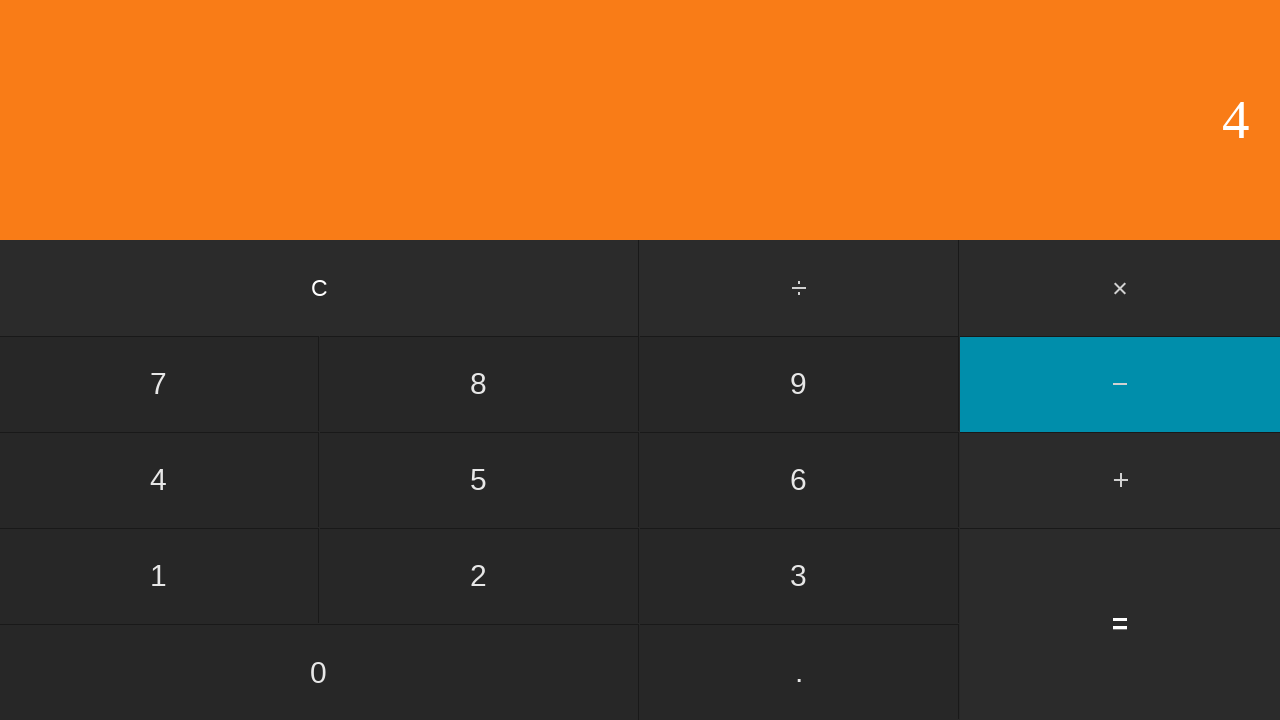

Clicked second number: 3 at (799, 576) on input[value='3']
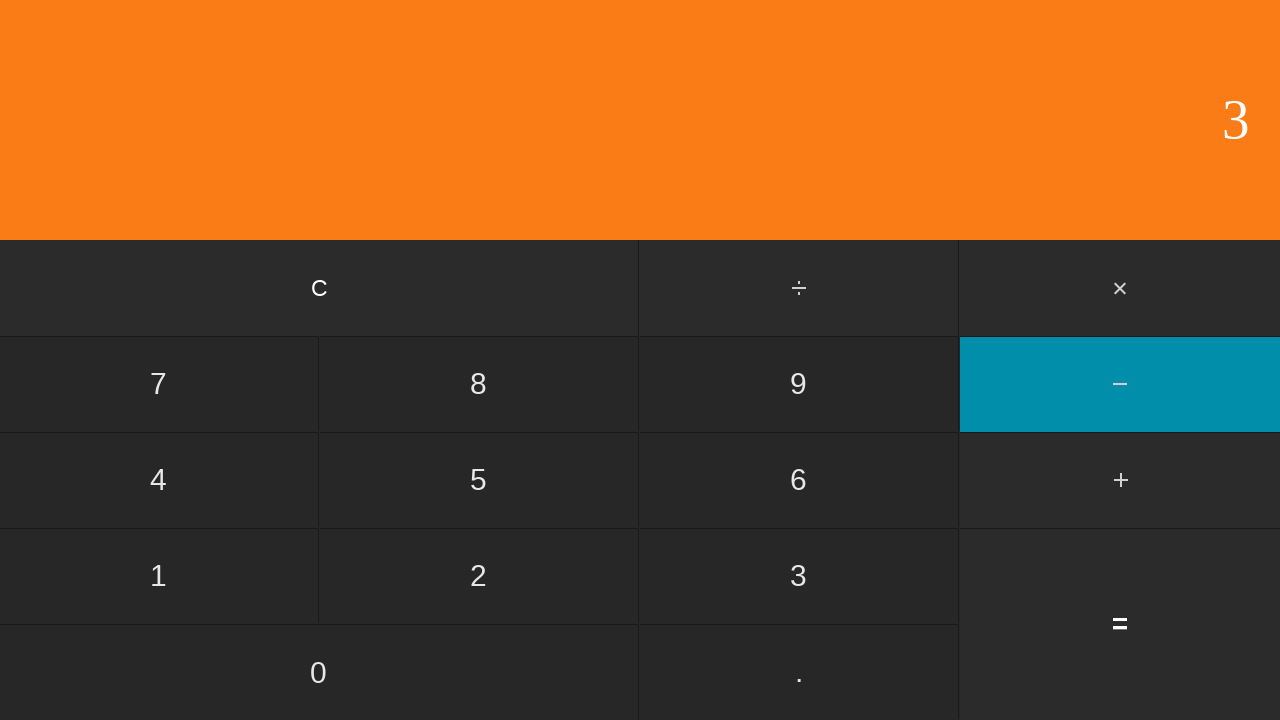

Clicked equals to calculate 4 - 3 at (1120, 624) on input[value='=']
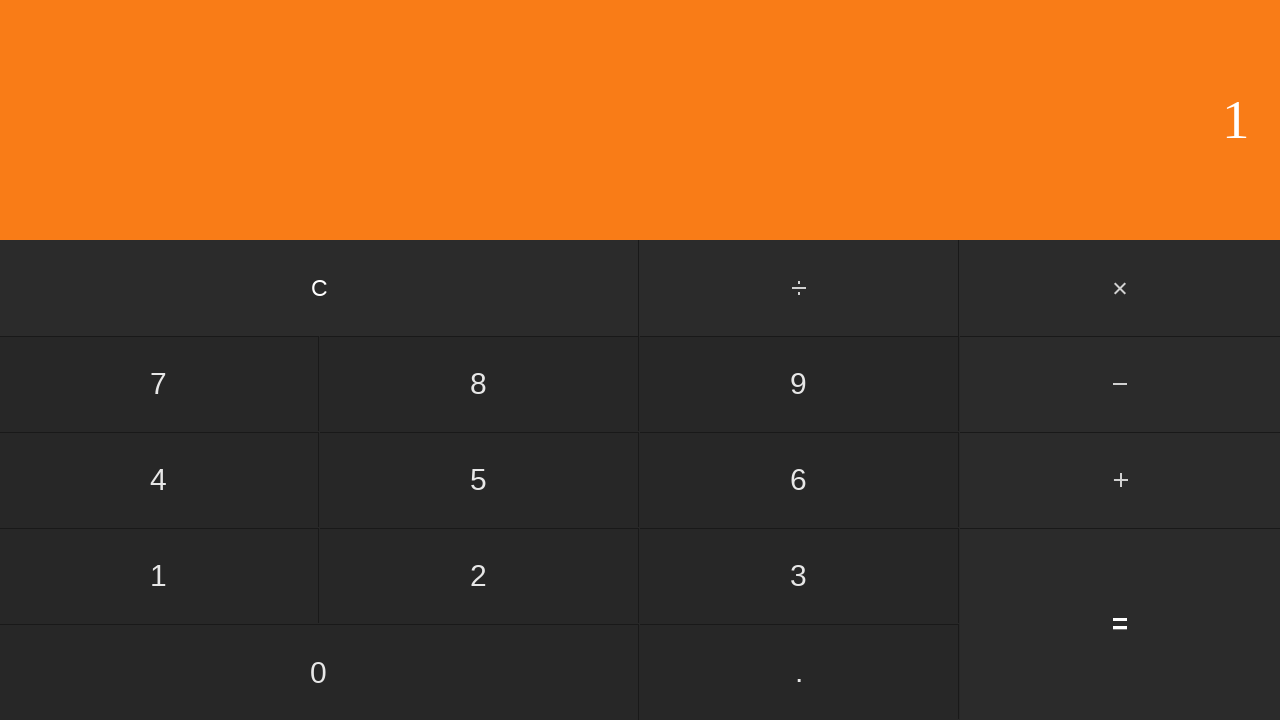

Waited for calculation result
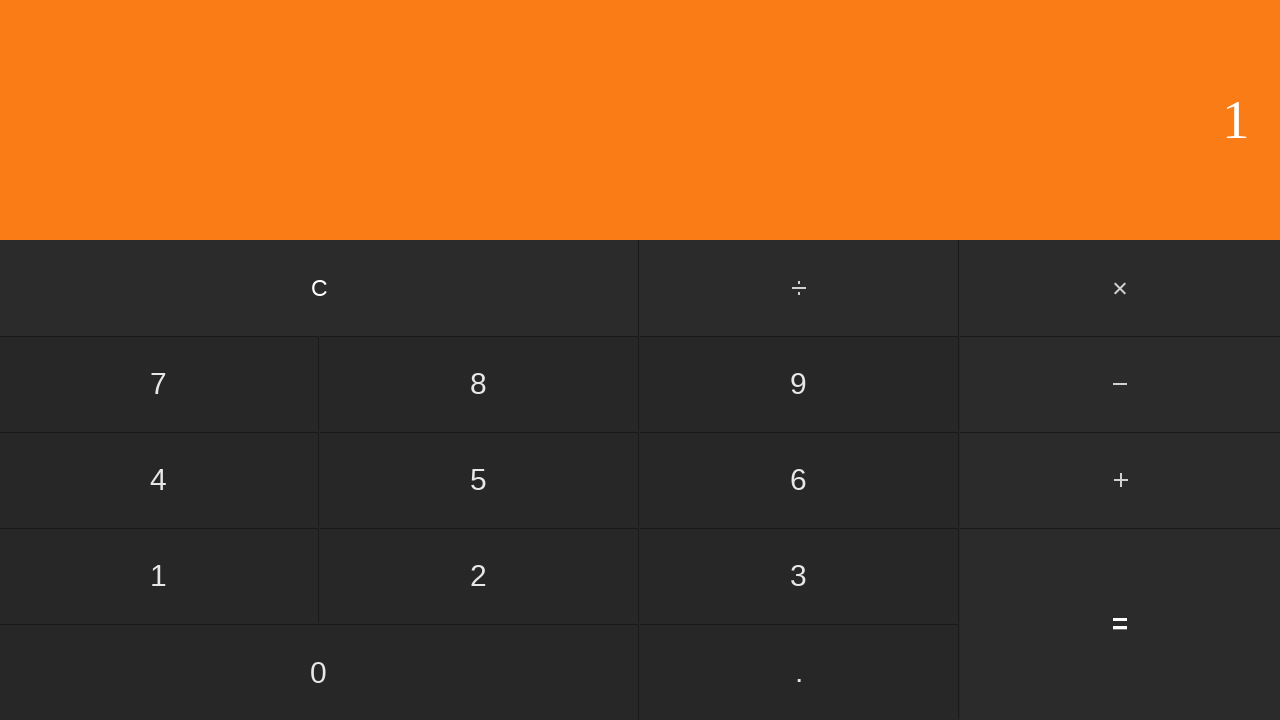

Clicked clear button to reset calculator at (320, 288) on input[value='C']
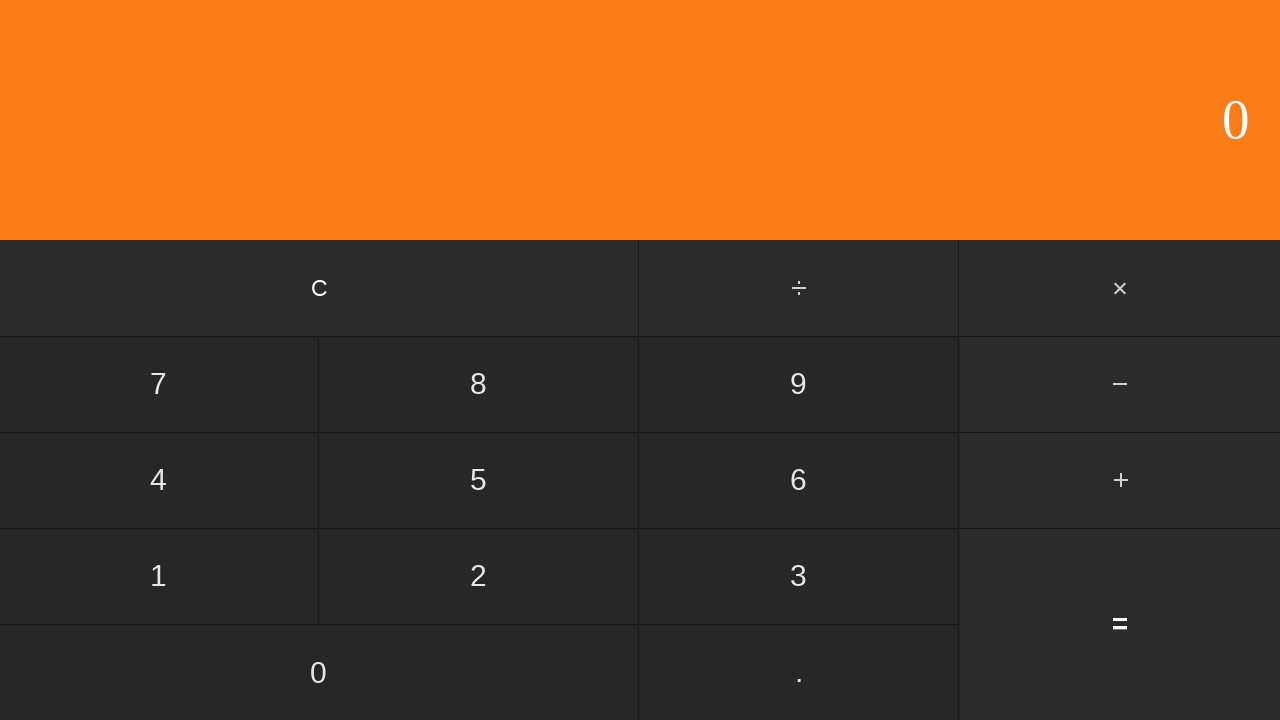

Waited for calculator to clear
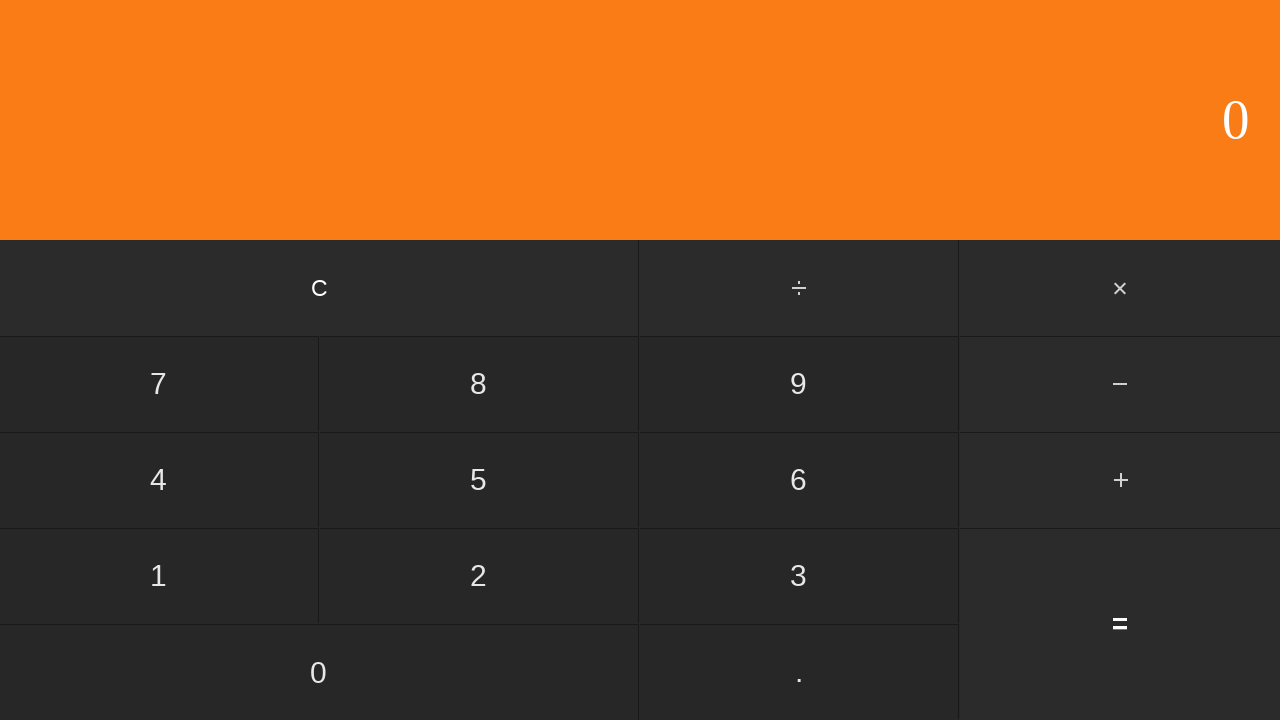

Clicked first number: 4 at (159, 480) on input[value='4']
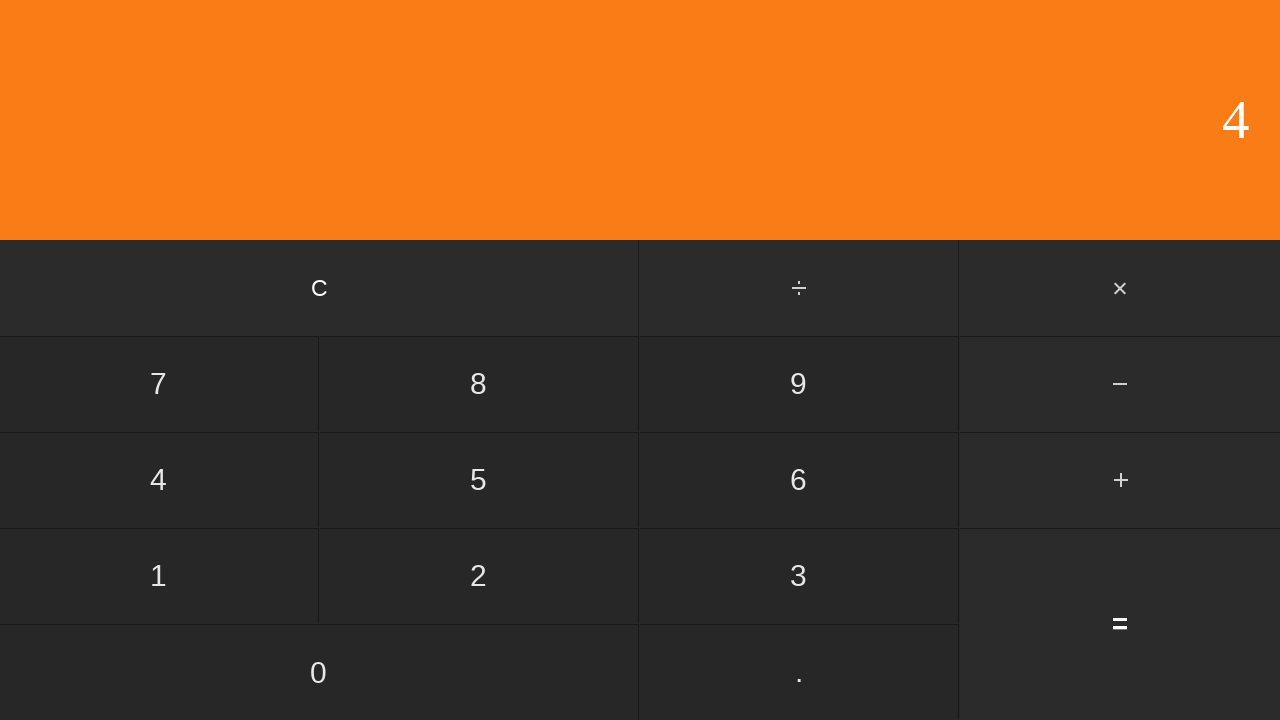

Clicked subtract button at (1120, 384) on #subtract
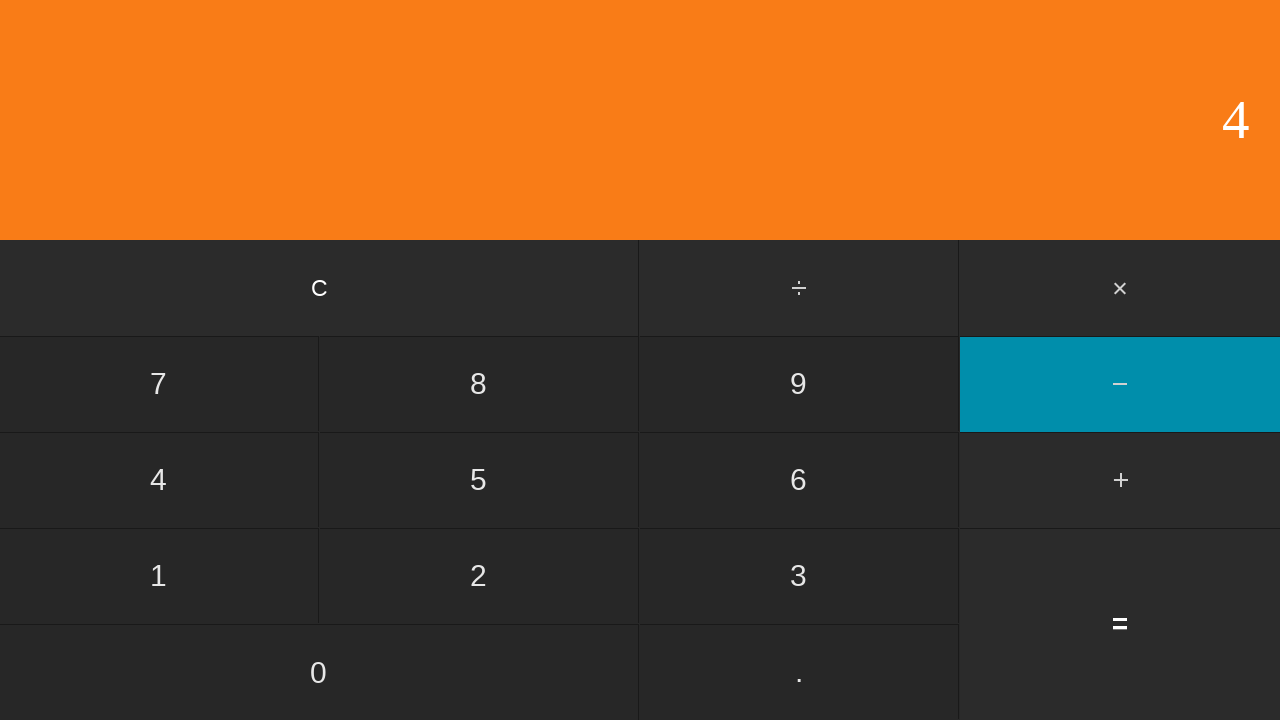

Clicked second number: 4 at (159, 480) on input[value='4']
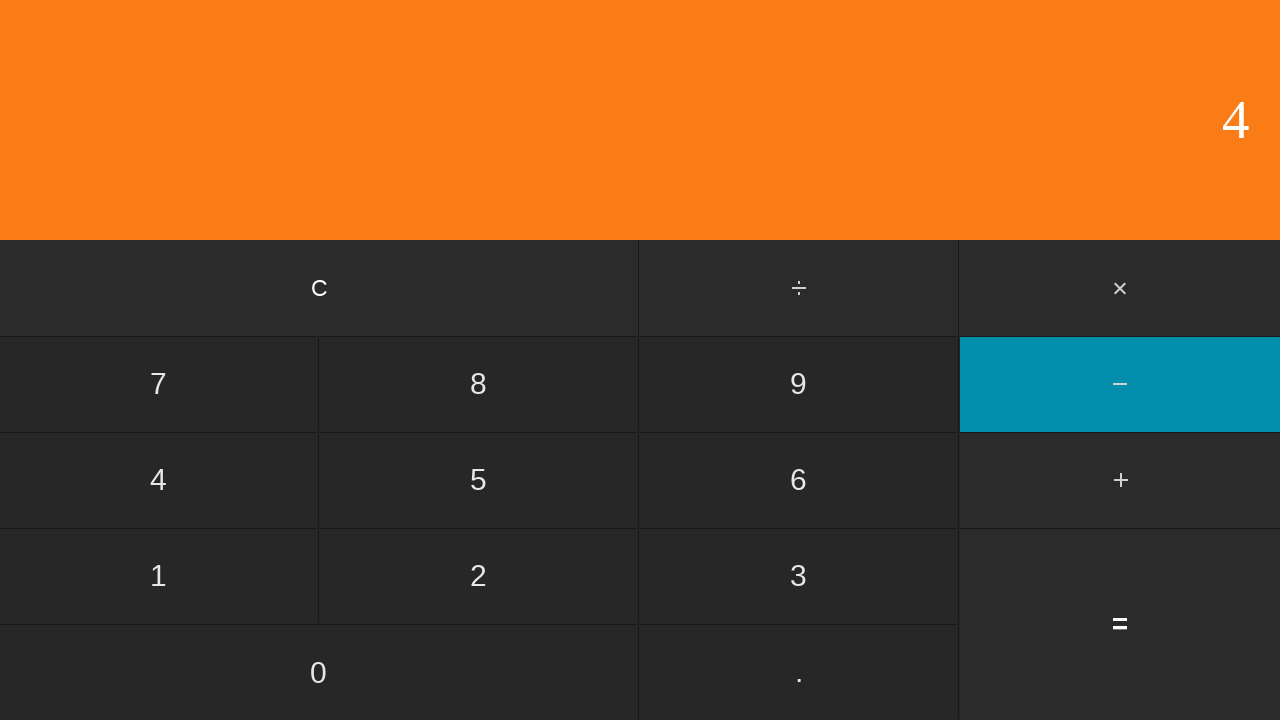

Clicked equals to calculate 4 - 4 at (1120, 624) on input[value='=']
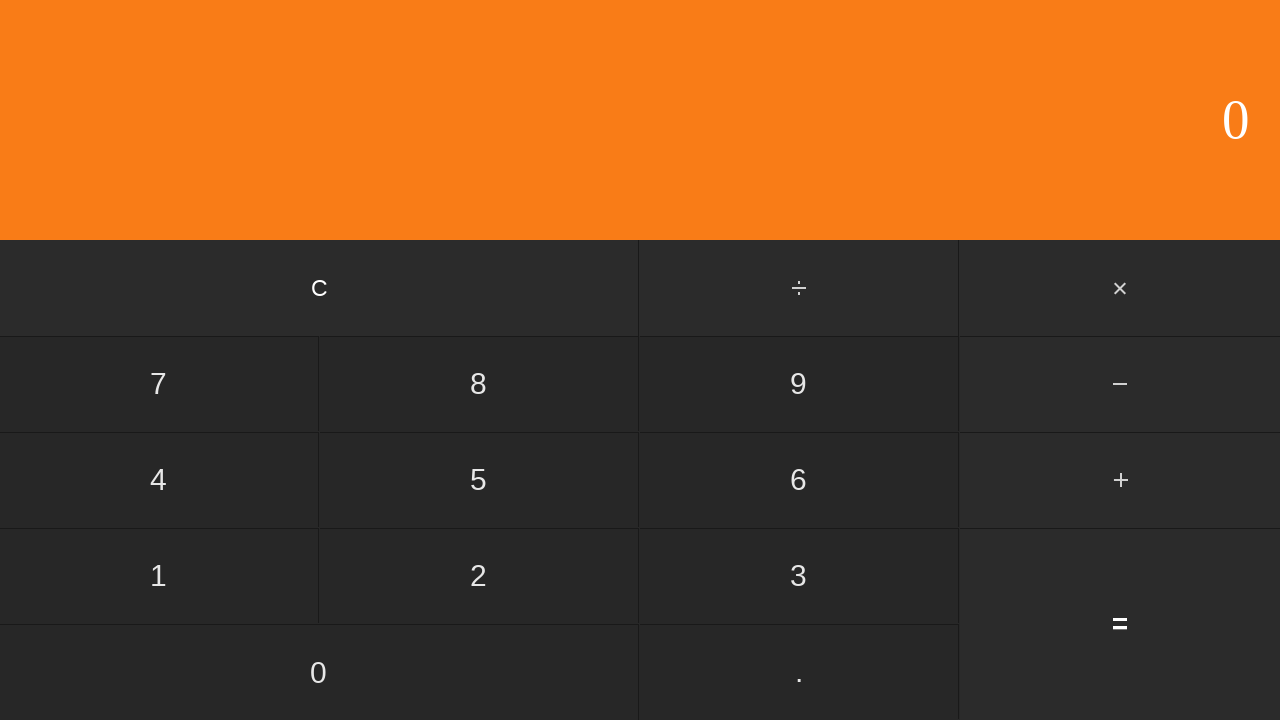

Waited for calculation result
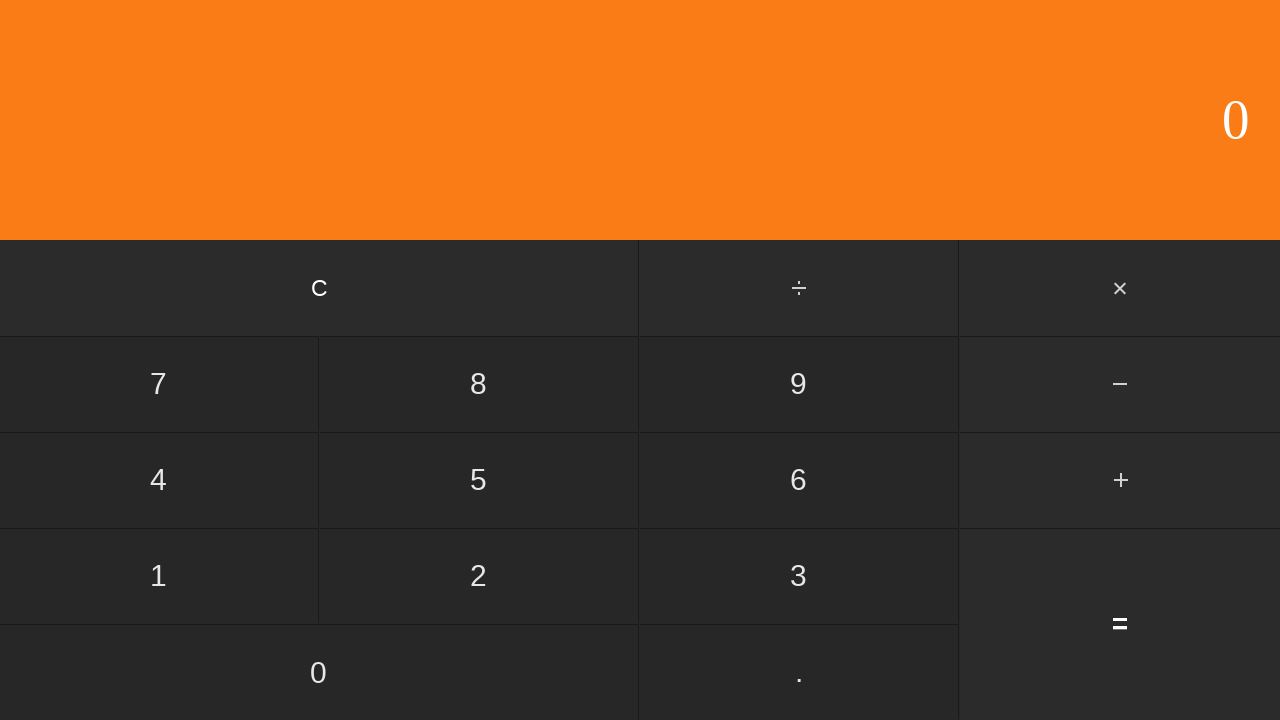

Clicked clear button to reset calculator at (320, 288) on input[value='C']
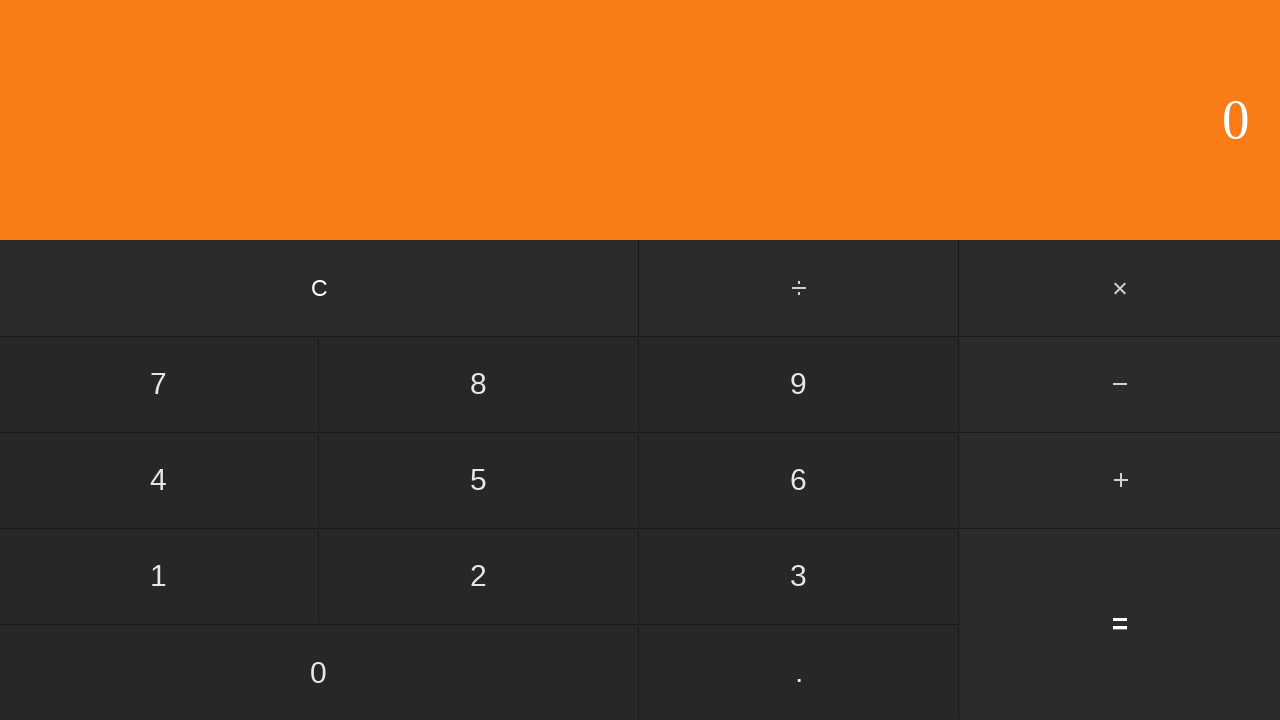

Waited for calculator to clear
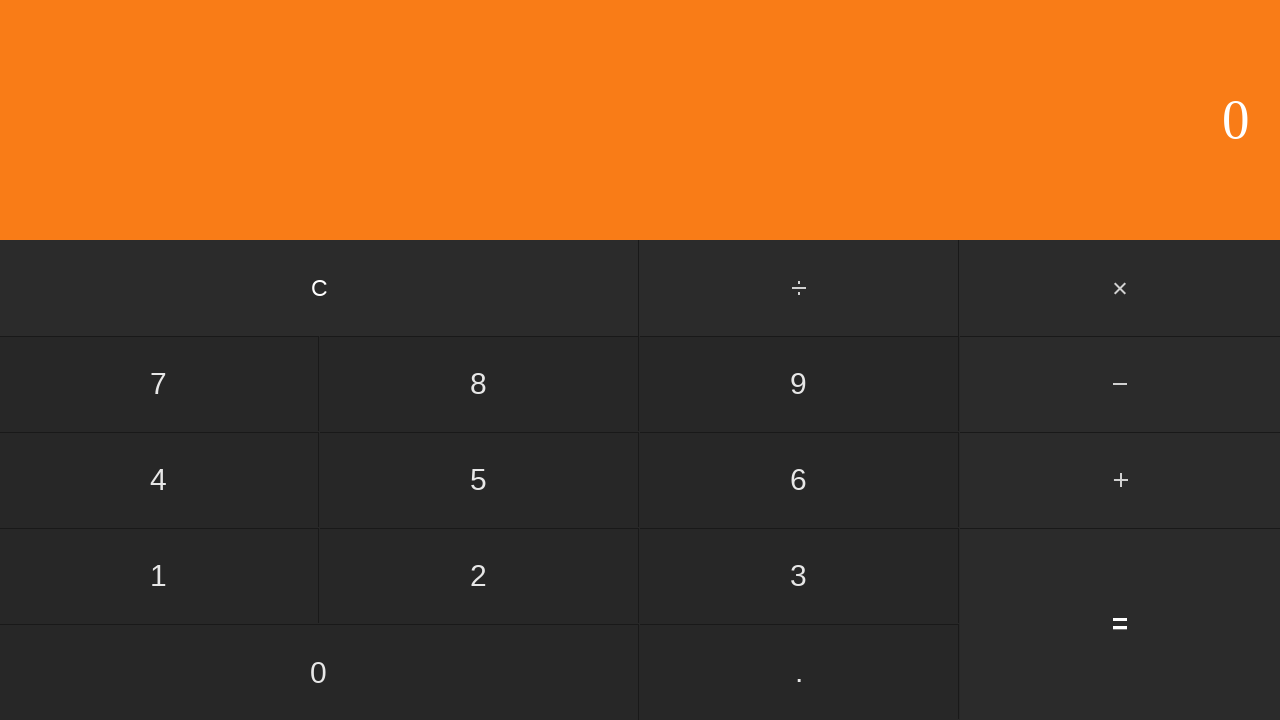

Clicked first number: 4 at (159, 480) on input[value='4']
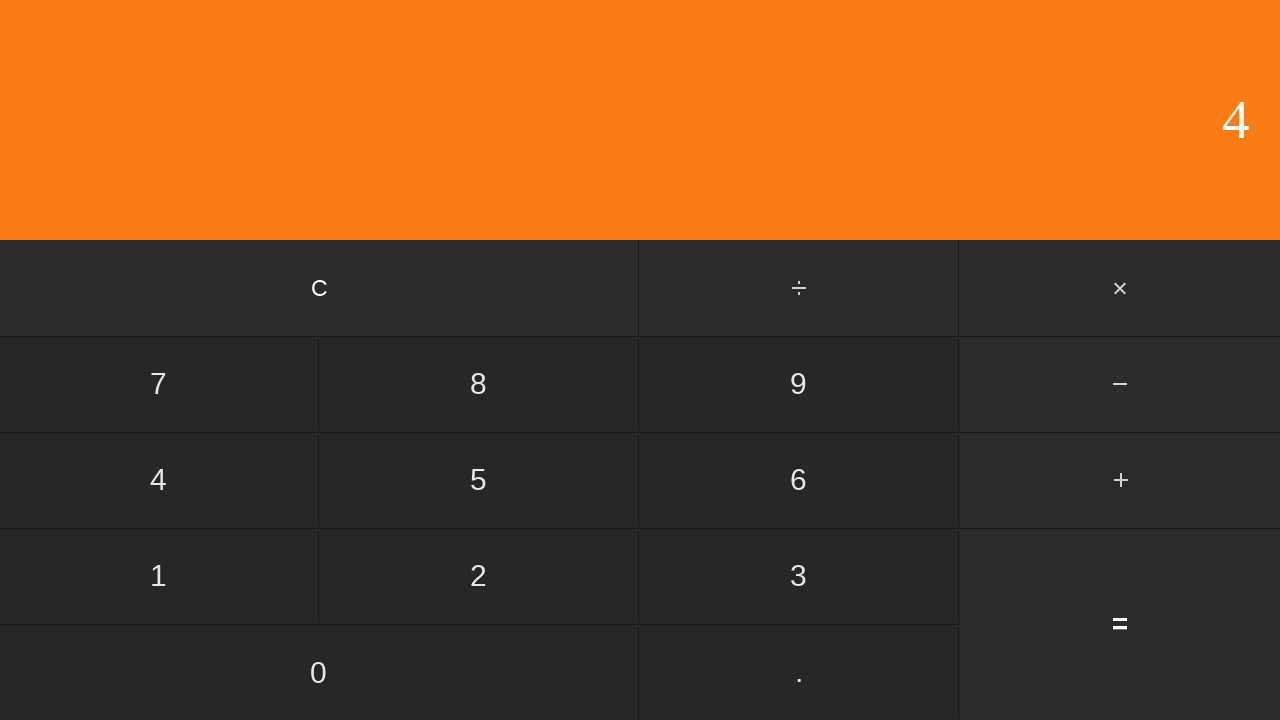

Clicked subtract button at (1120, 384) on #subtract
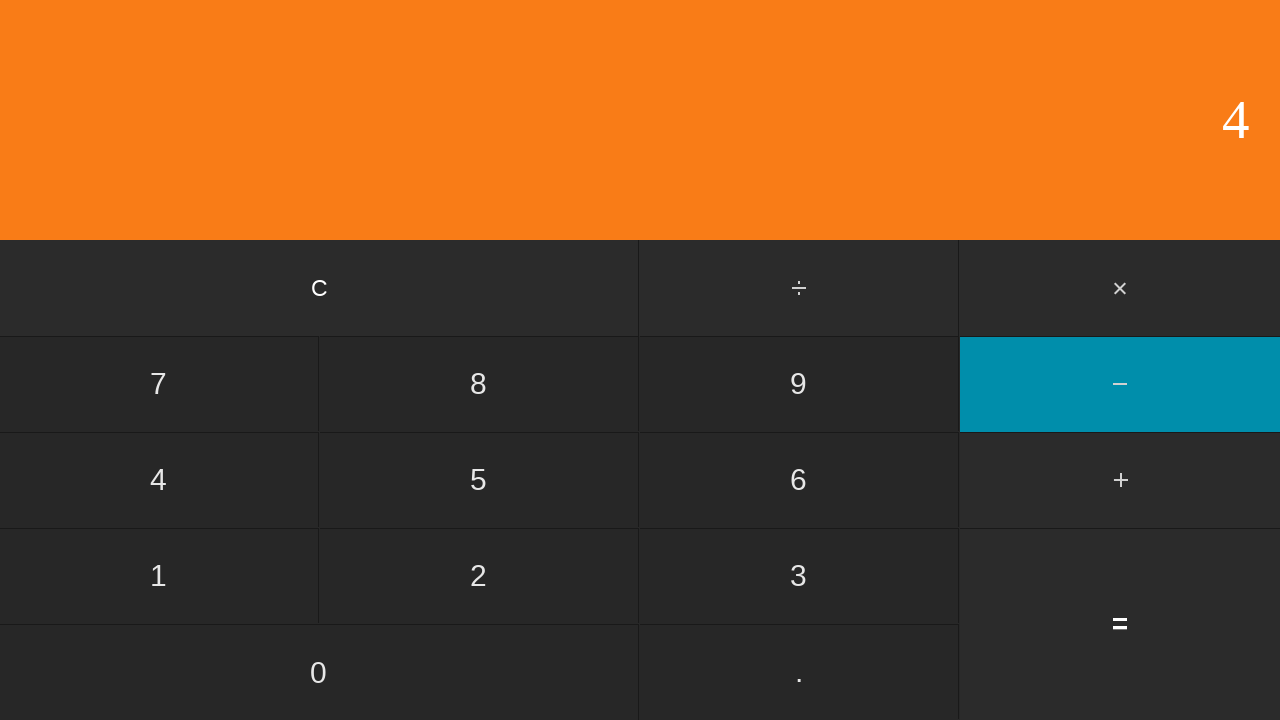

Clicked second number: 5 at (479, 480) on input[value='5']
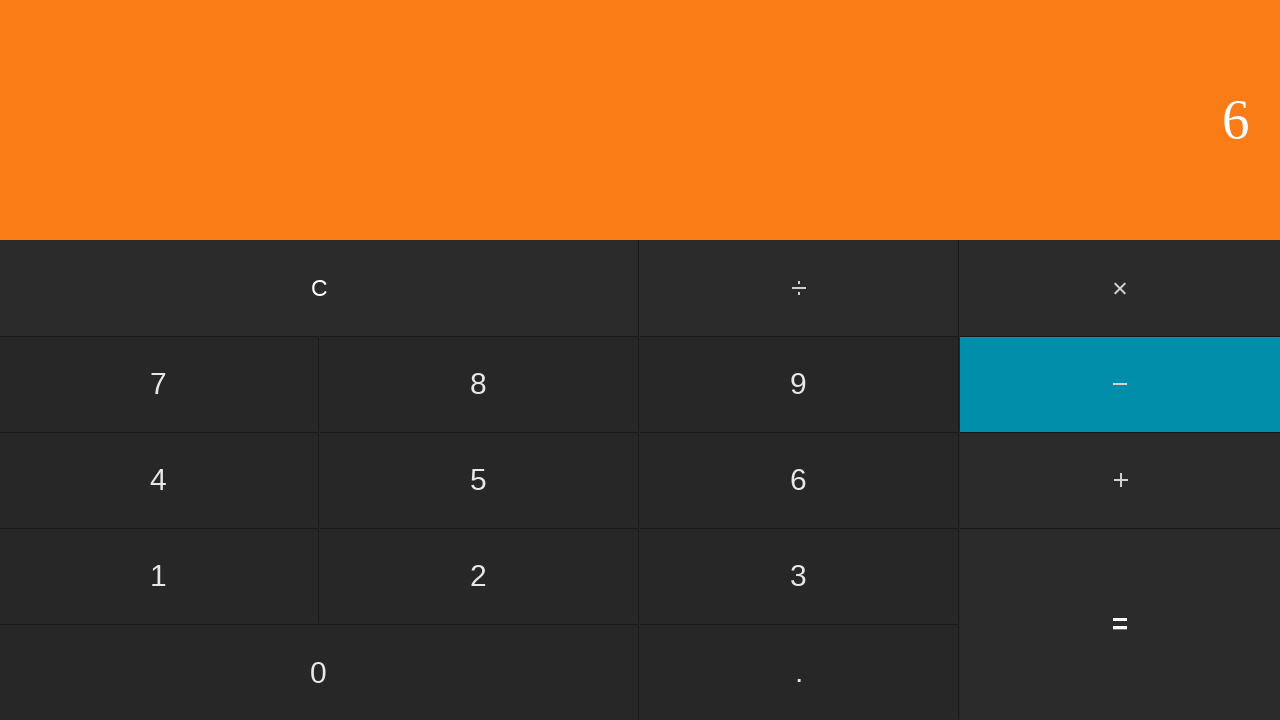

Clicked equals to calculate 4 - 5 at (1120, 624) on input[value='=']
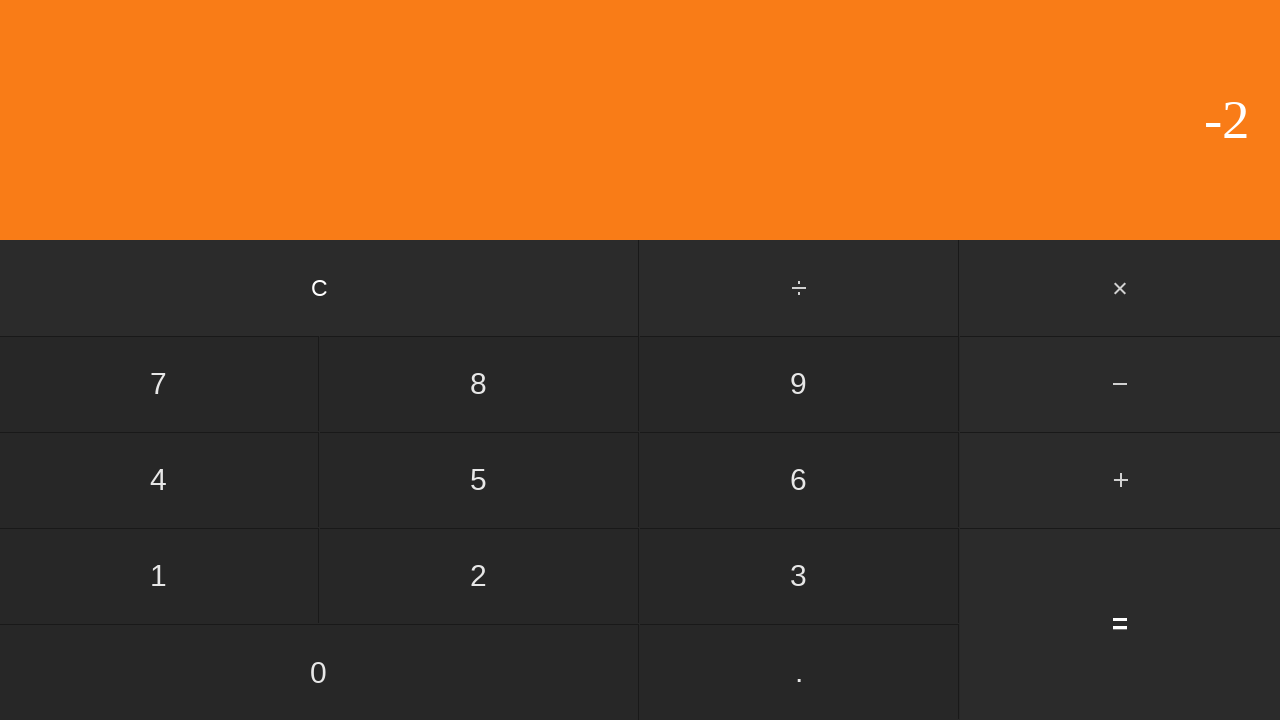

Waited for calculation result
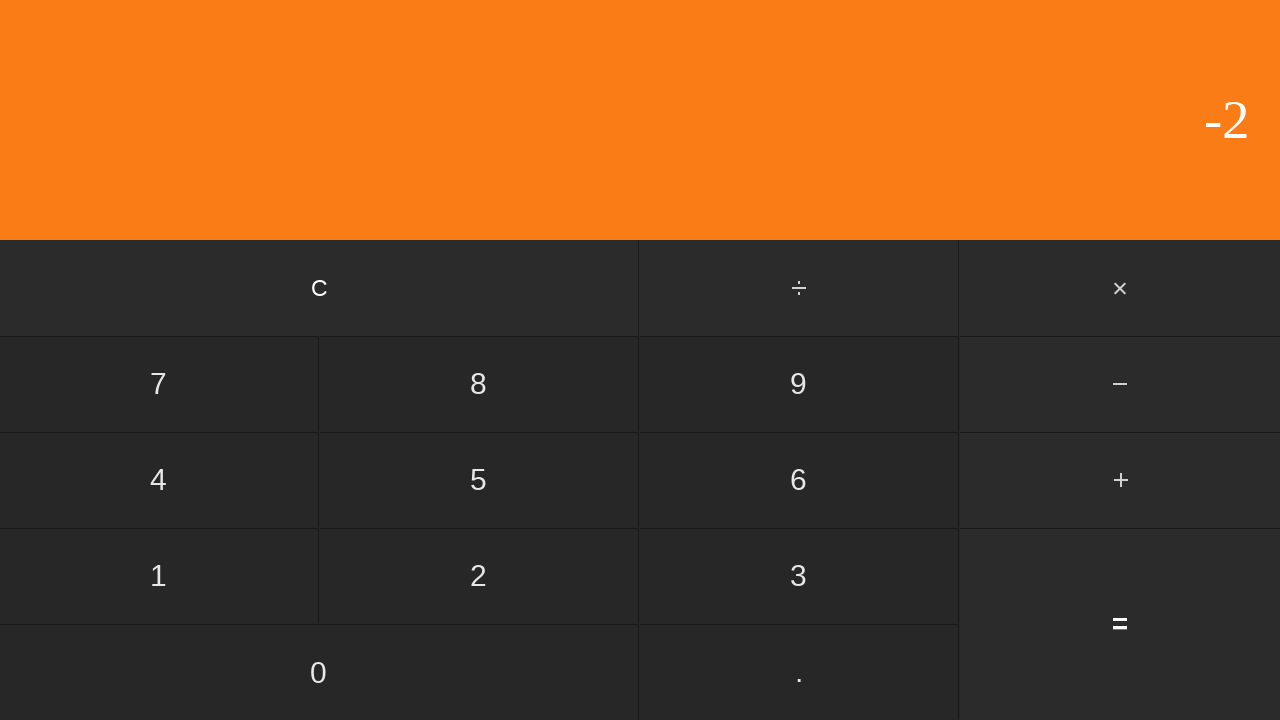

Clicked clear button to reset calculator at (320, 288) on input[value='C']
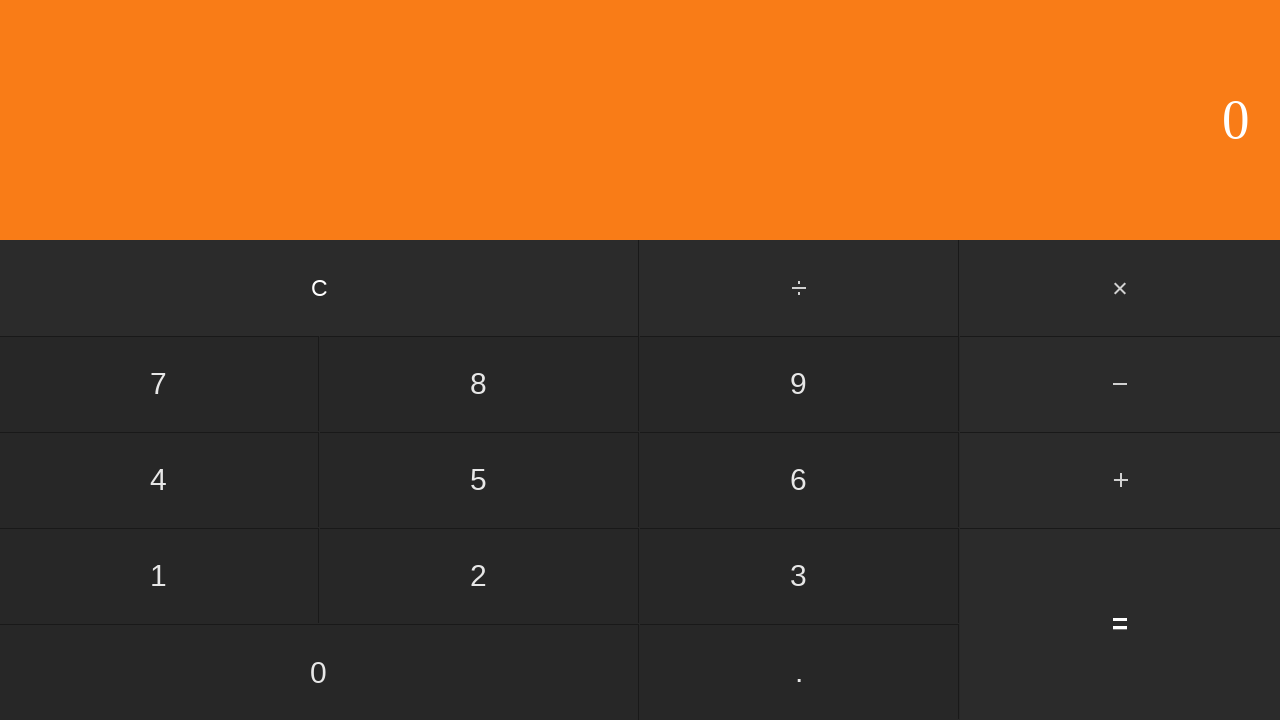

Waited for calculator to clear
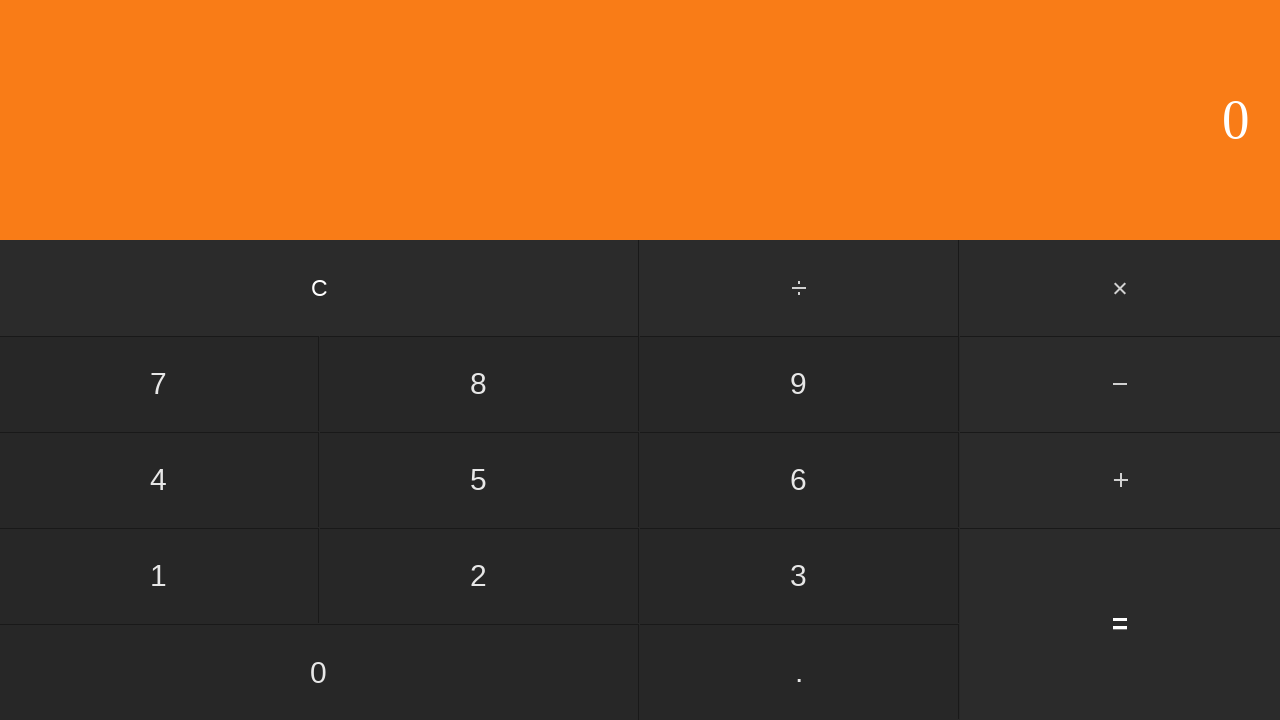

Clicked first number: 4 at (159, 480) on input[value='4']
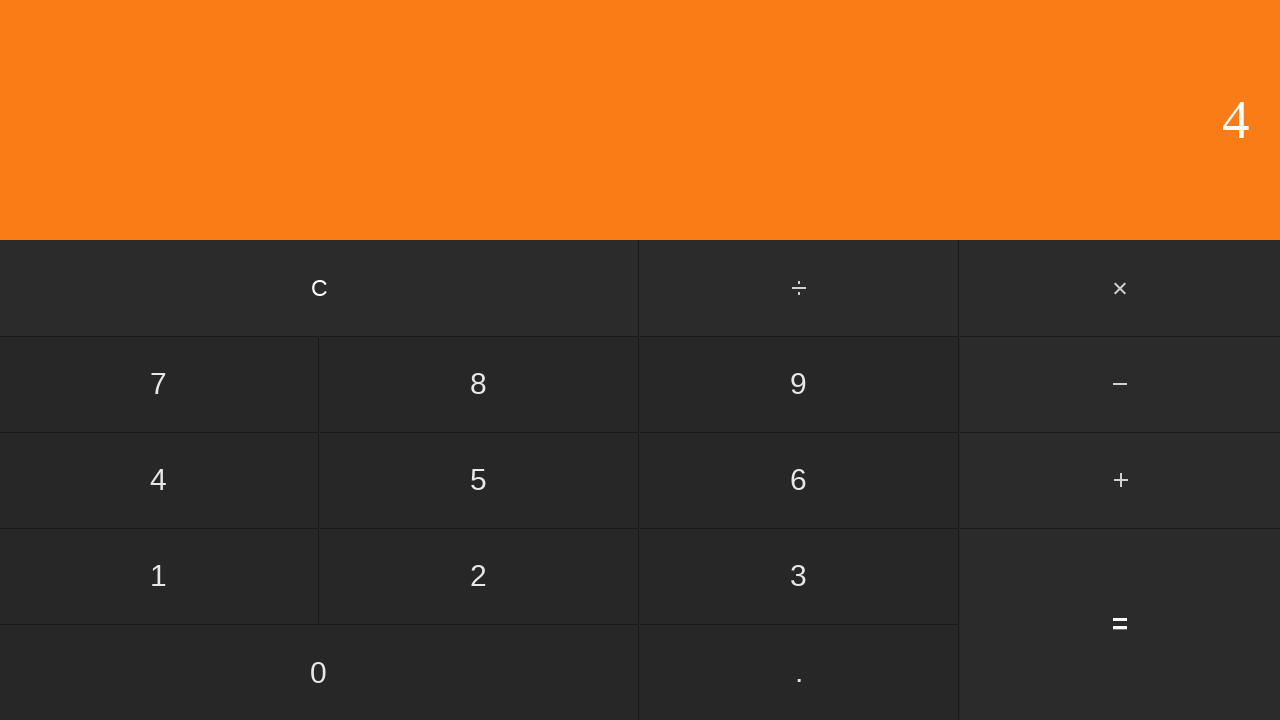

Clicked subtract button at (1120, 384) on #subtract
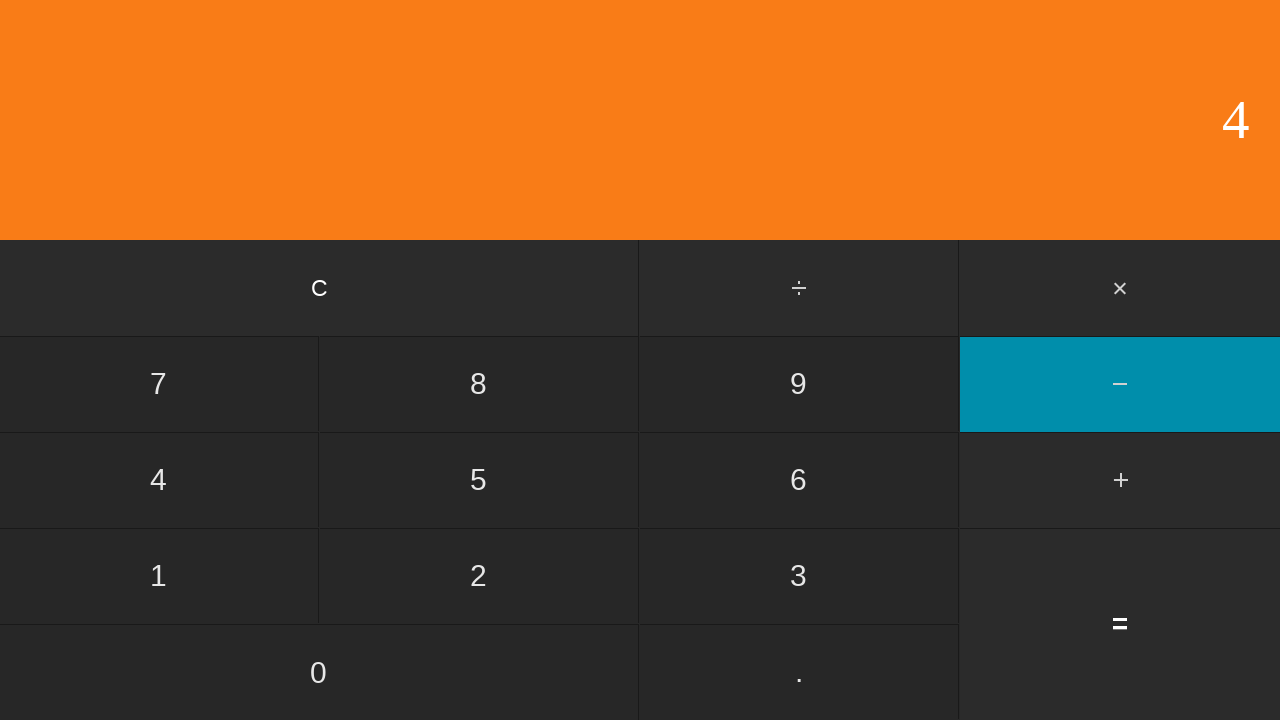

Clicked second number: 6 at (799, 480) on input[value='6']
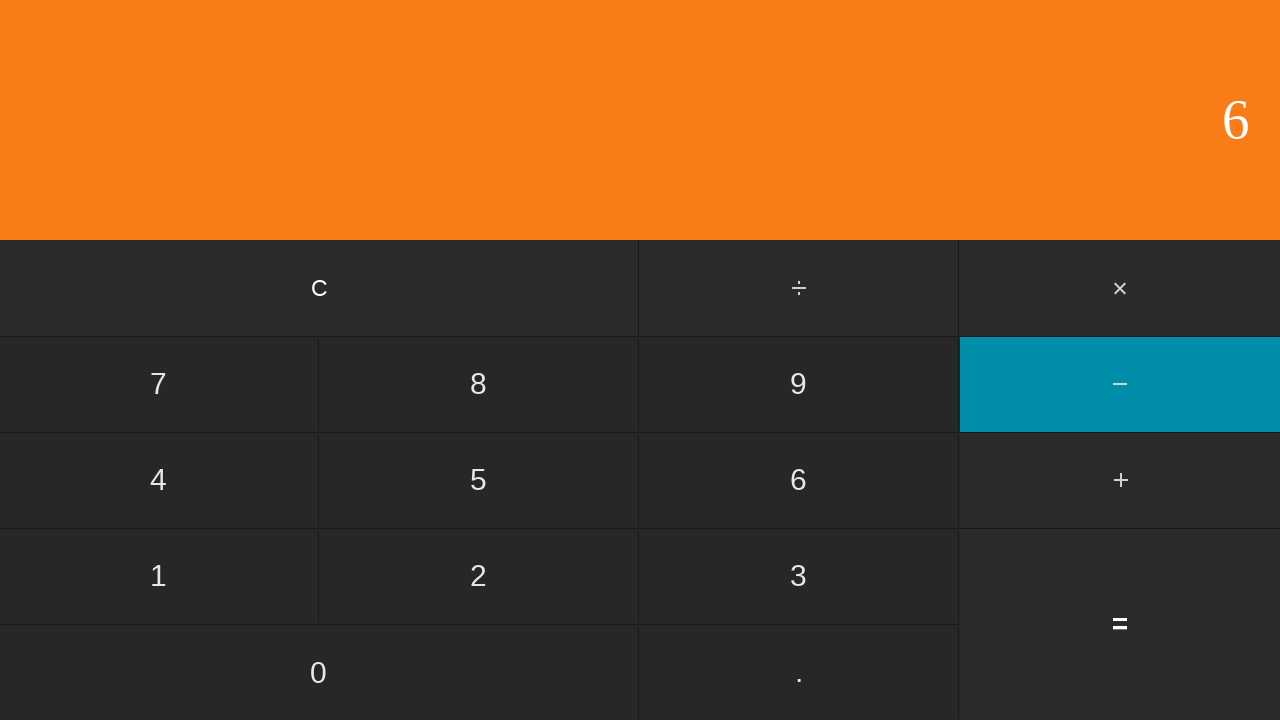

Clicked equals to calculate 4 - 6 at (1120, 624) on input[value='=']
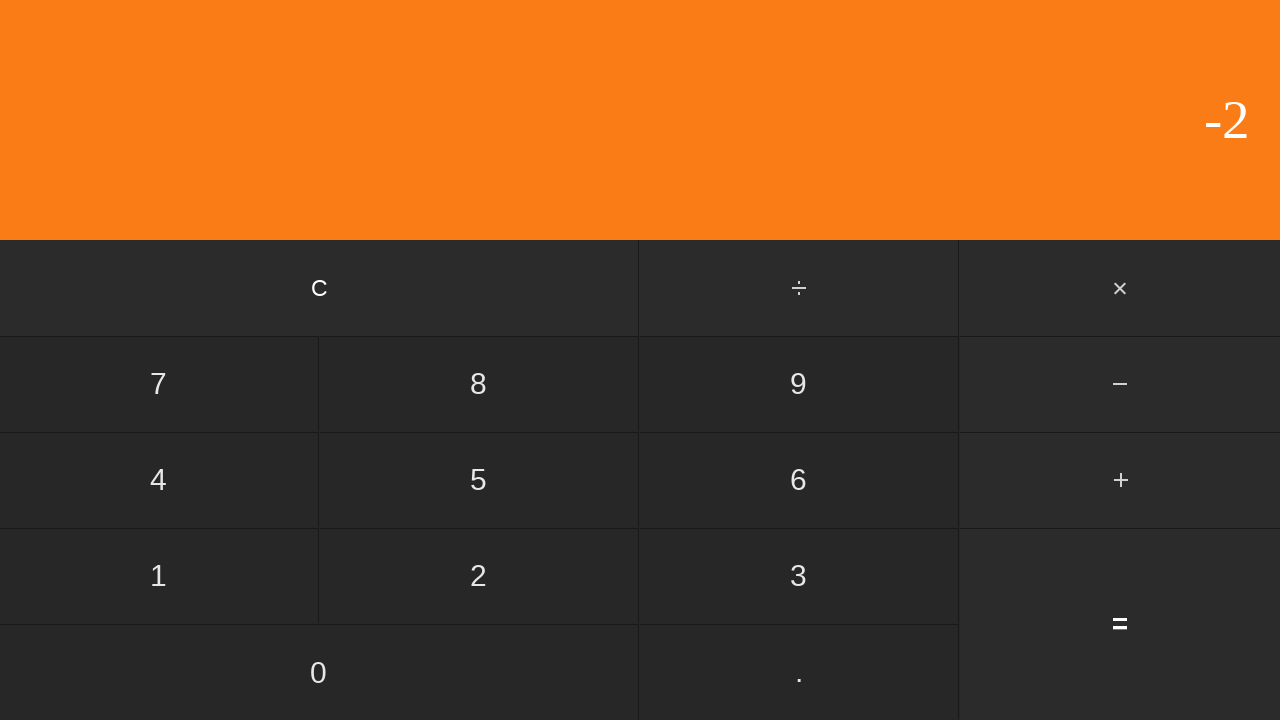

Waited for calculation result
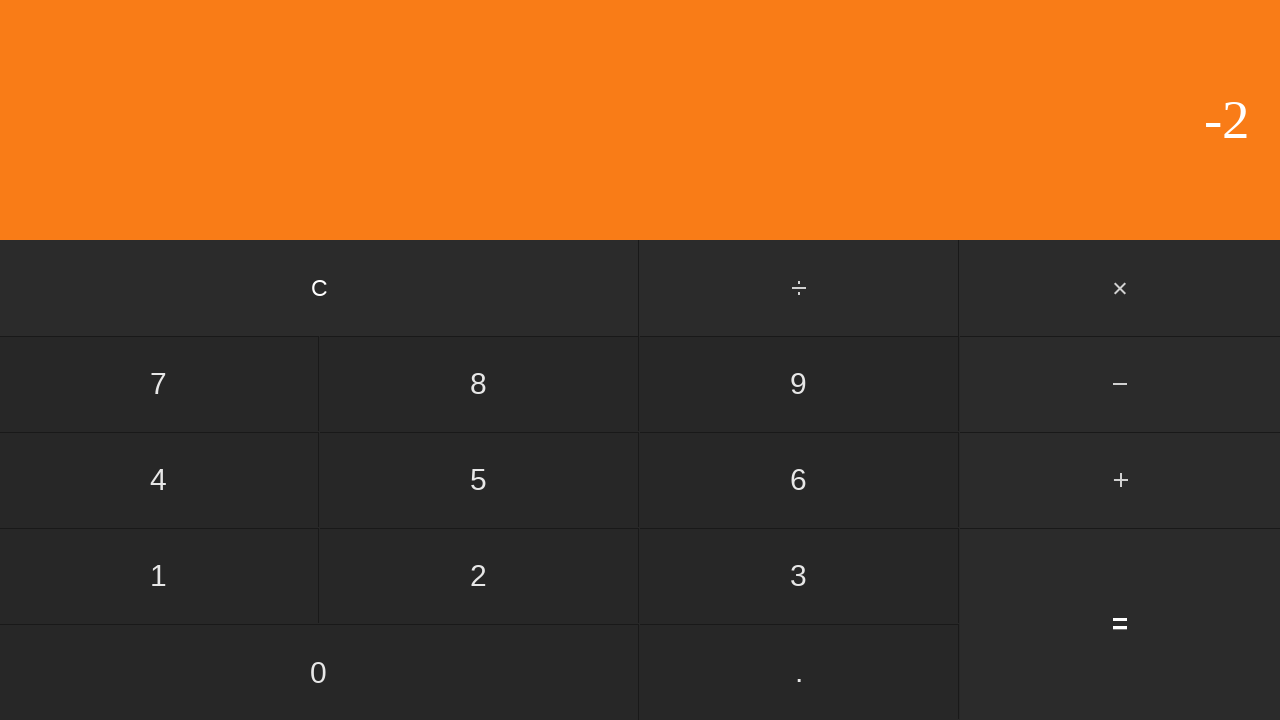

Clicked clear button to reset calculator at (320, 288) on input[value='C']
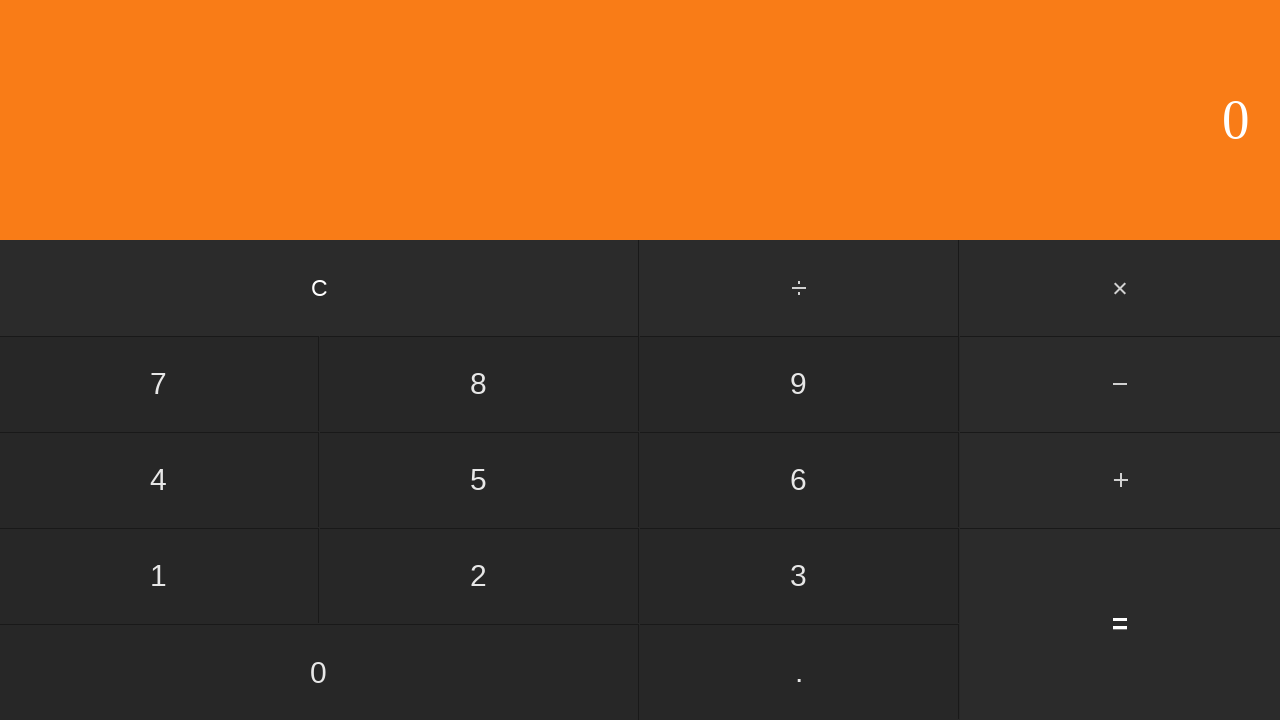

Waited for calculator to clear
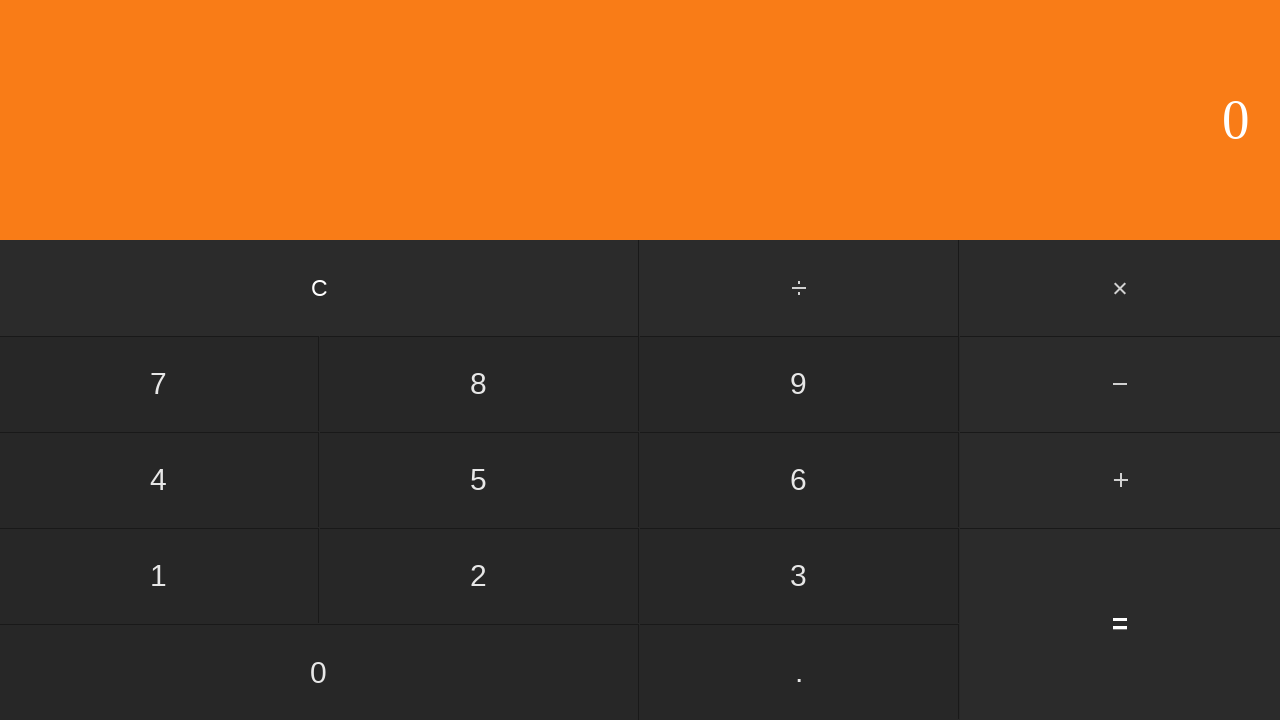

Clicked first number: 4 at (159, 480) on input[value='4']
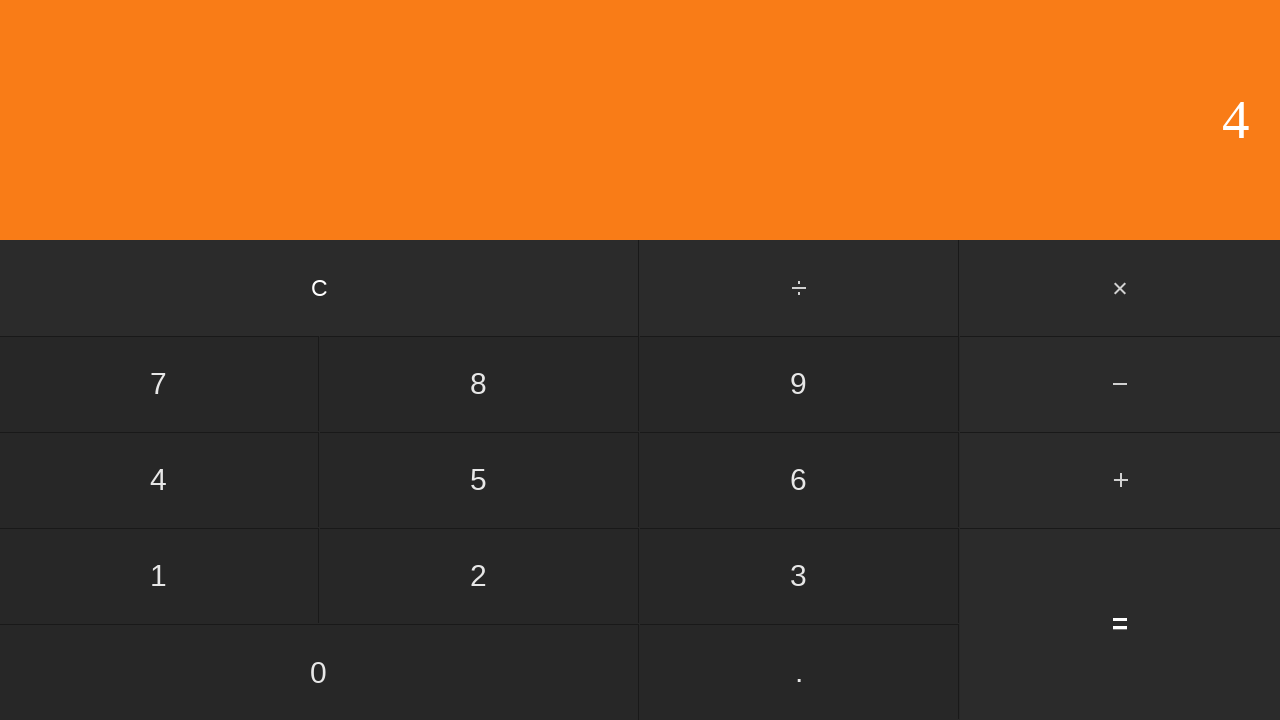

Clicked subtract button at (1120, 384) on #subtract
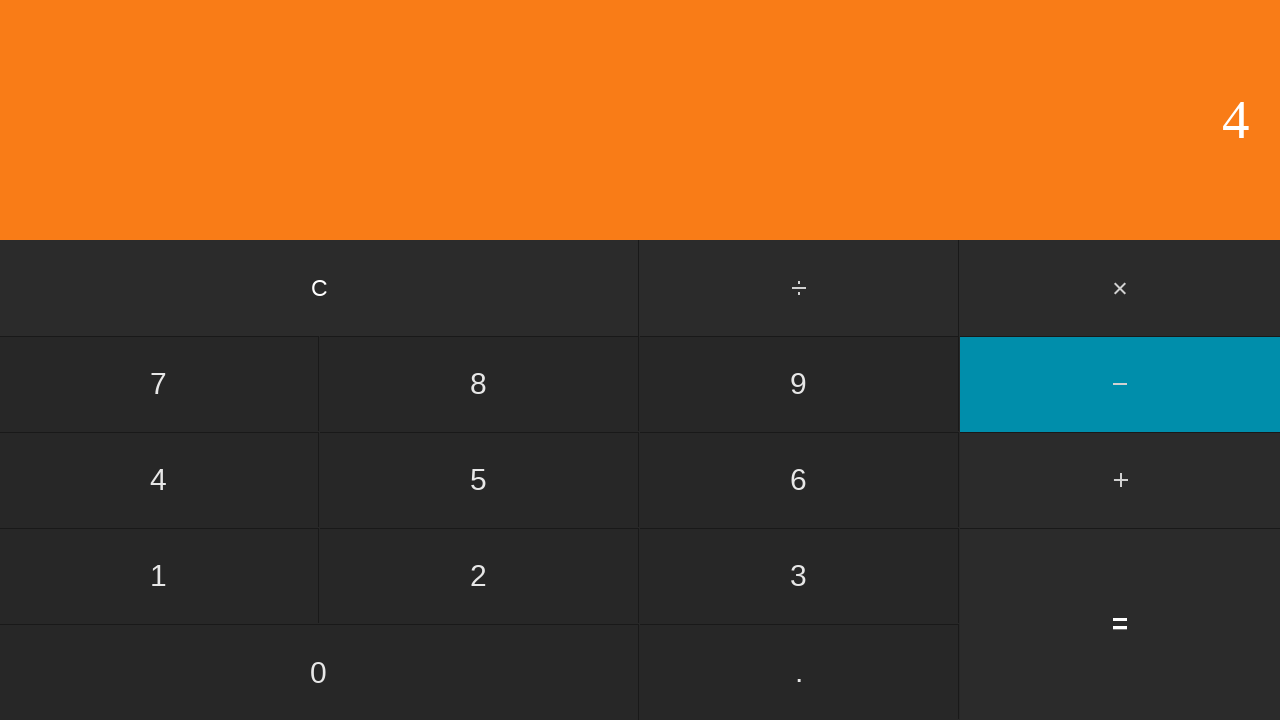

Clicked second number: 7 at (159, 384) on input[value='7']
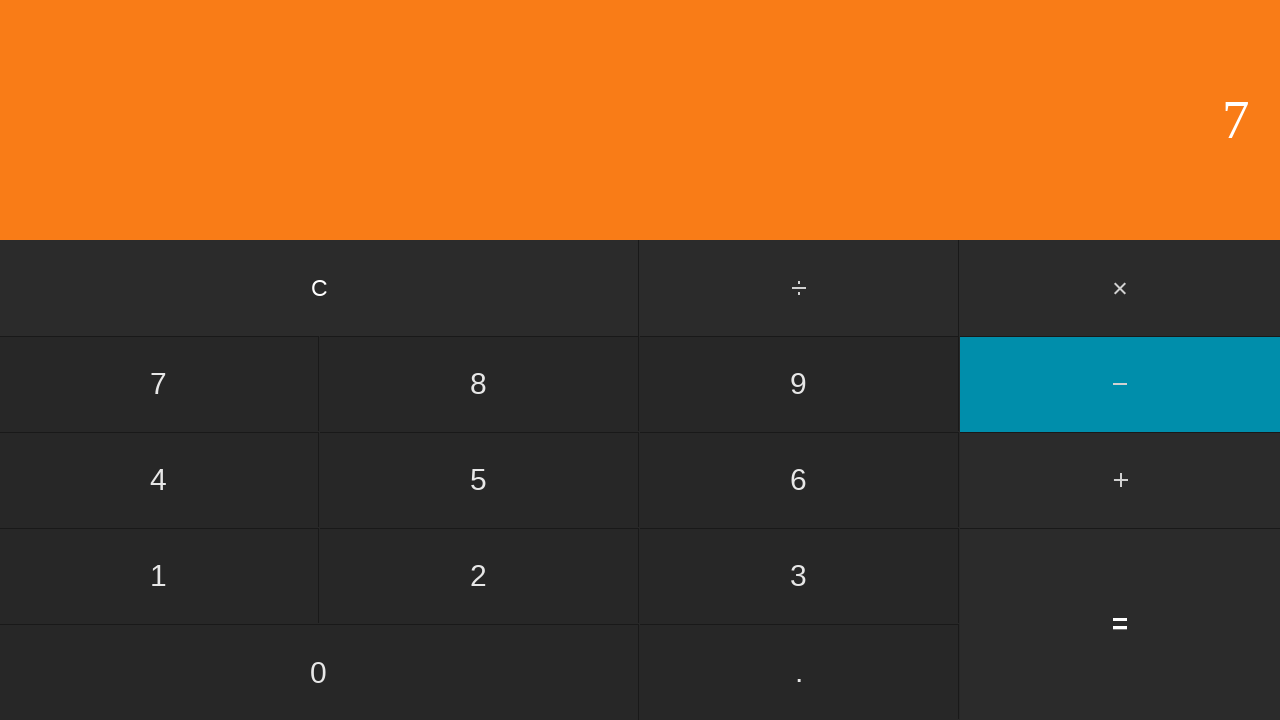

Clicked equals to calculate 4 - 7 at (1120, 624) on input[value='=']
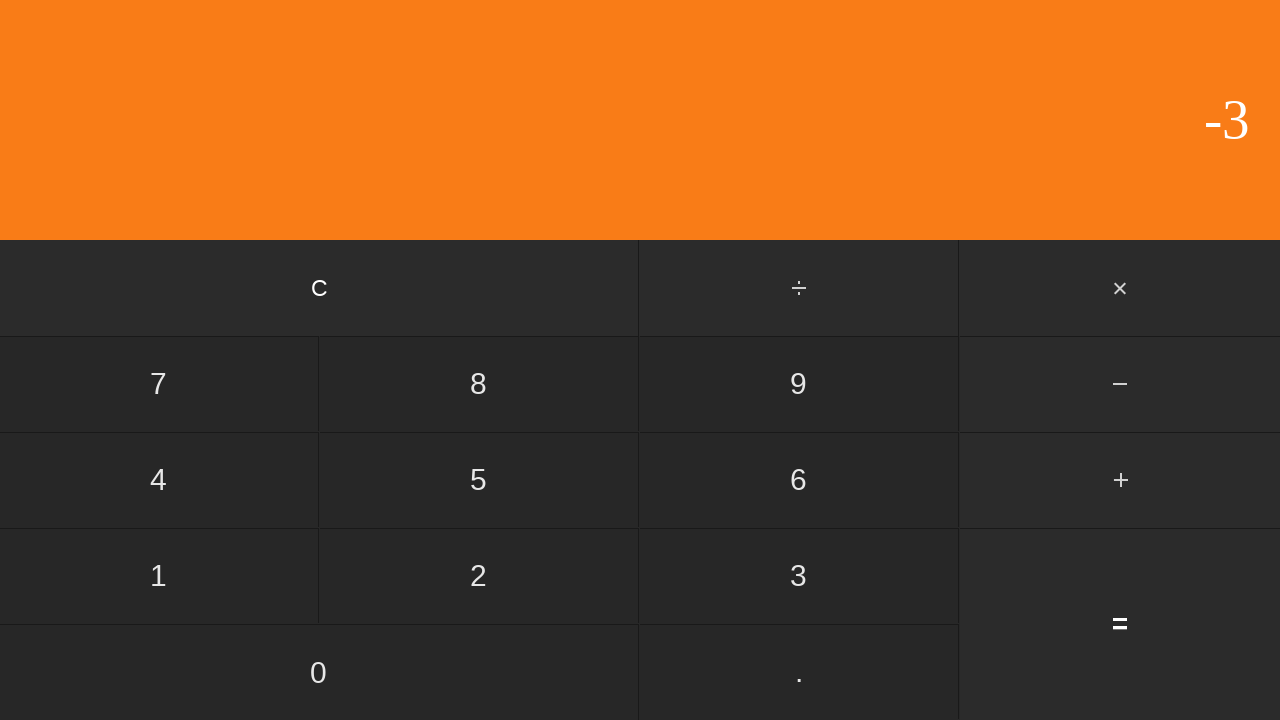

Waited for calculation result
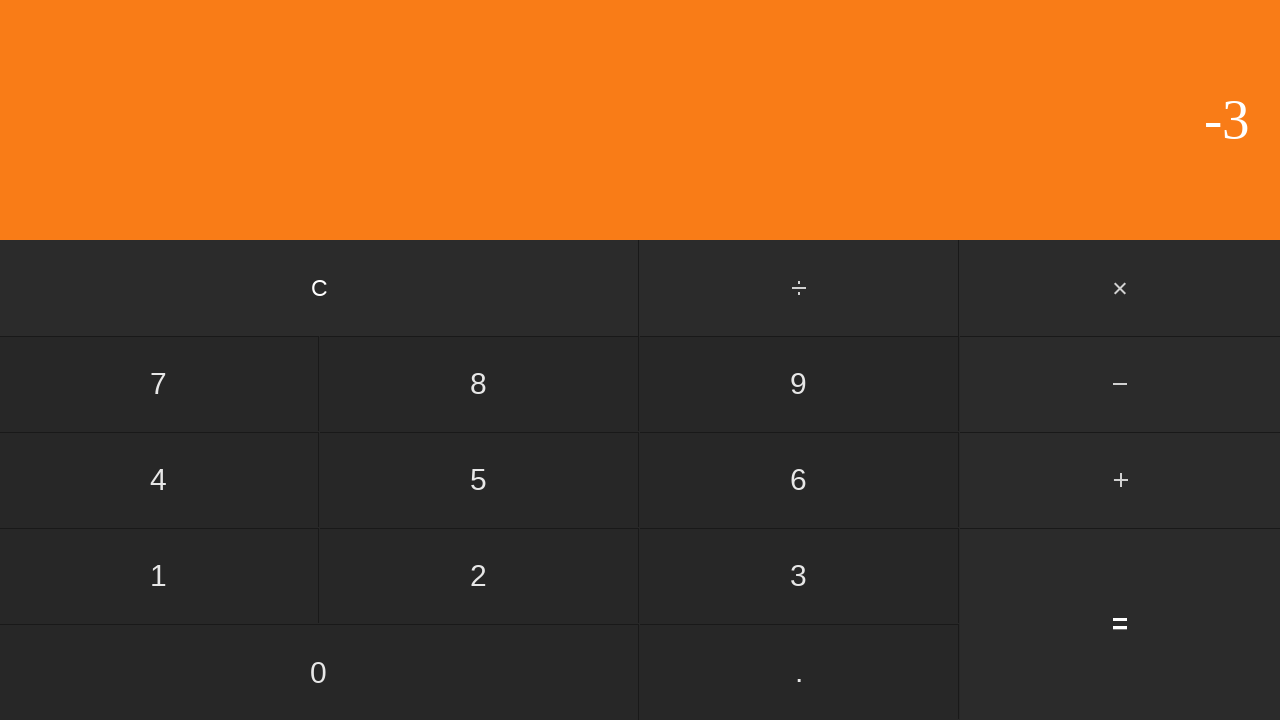

Clicked clear button to reset calculator at (320, 288) on input[value='C']
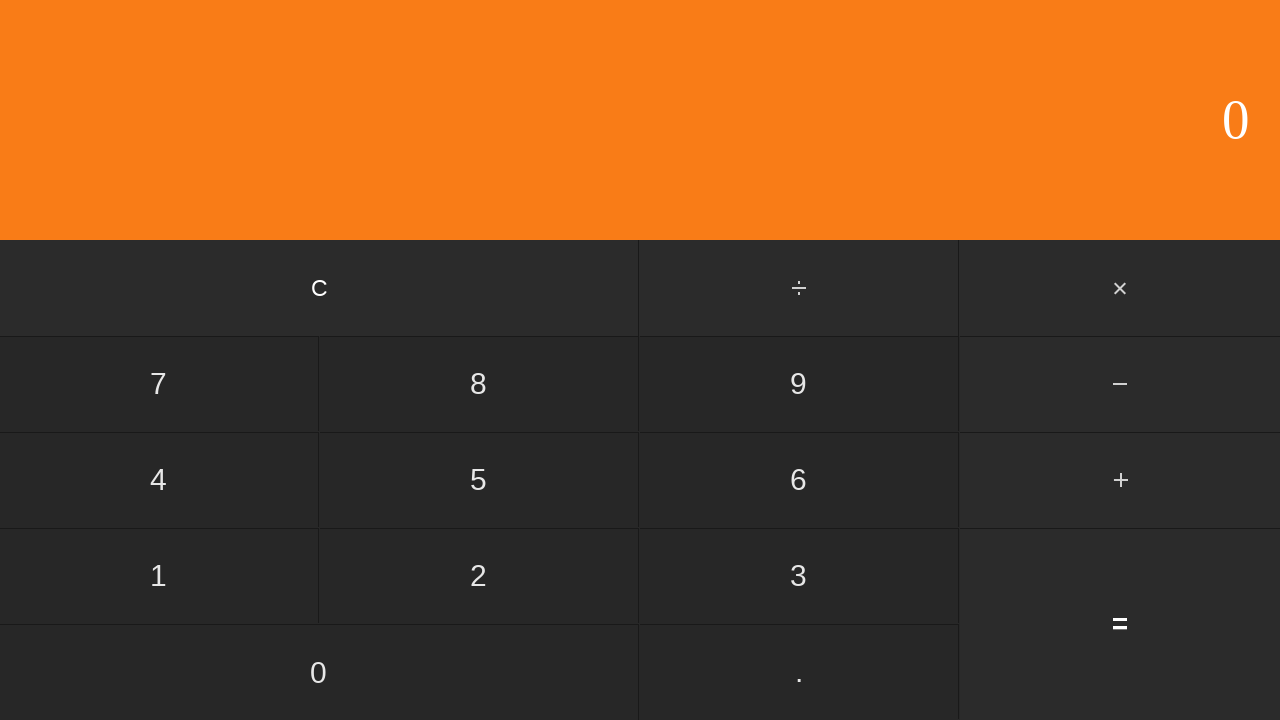

Waited for calculator to clear
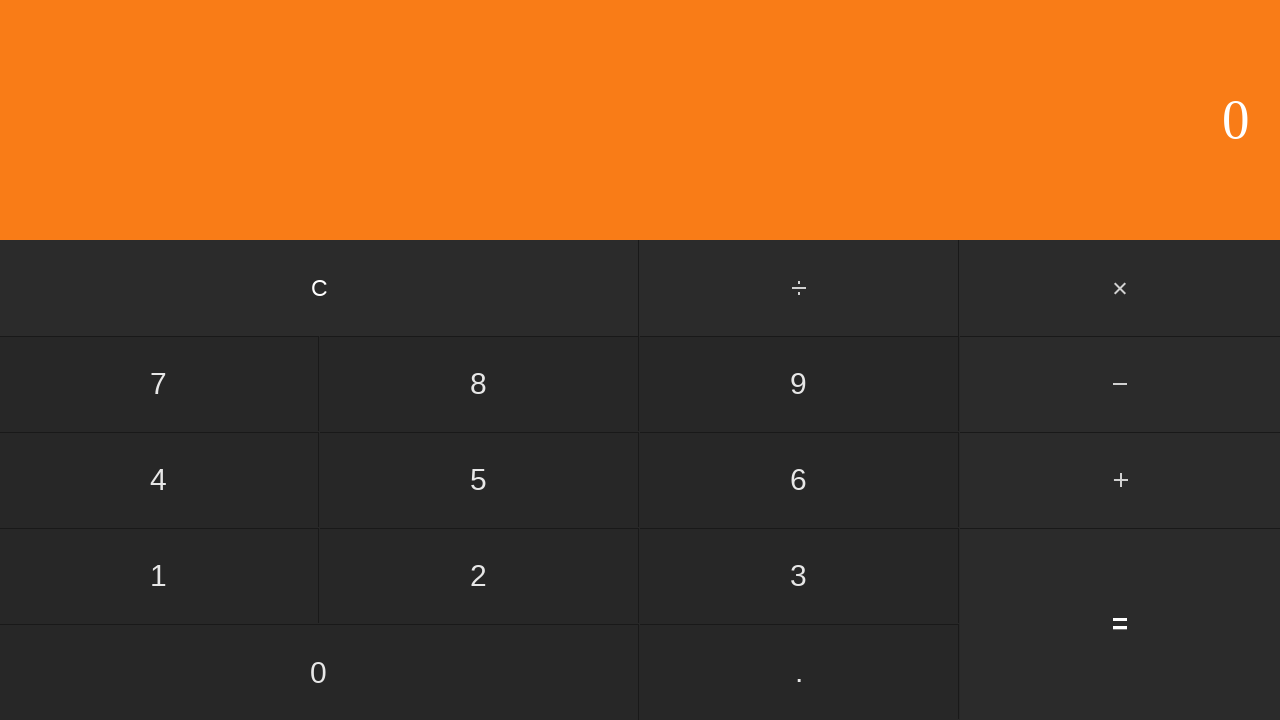

Clicked first number: 4 at (159, 480) on input[value='4']
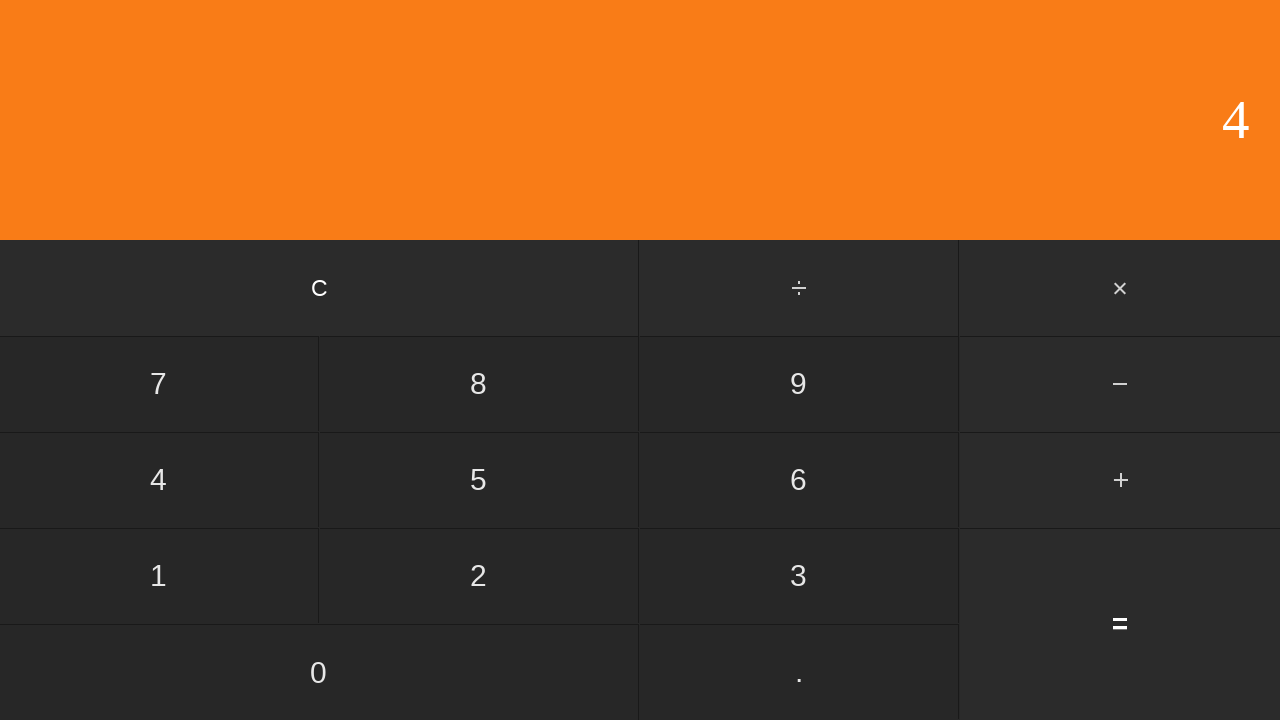

Clicked subtract button at (1120, 384) on #subtract
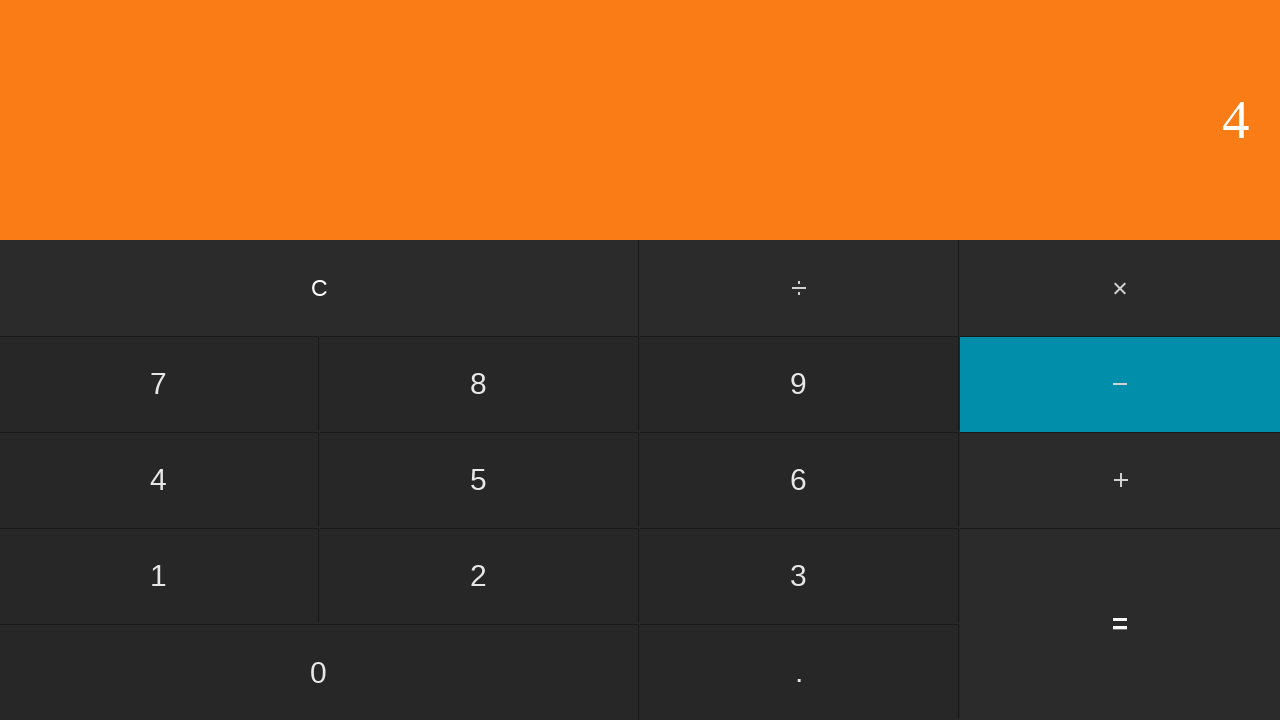

Clicked second number: 8 at (479, 384) on input[value='8']
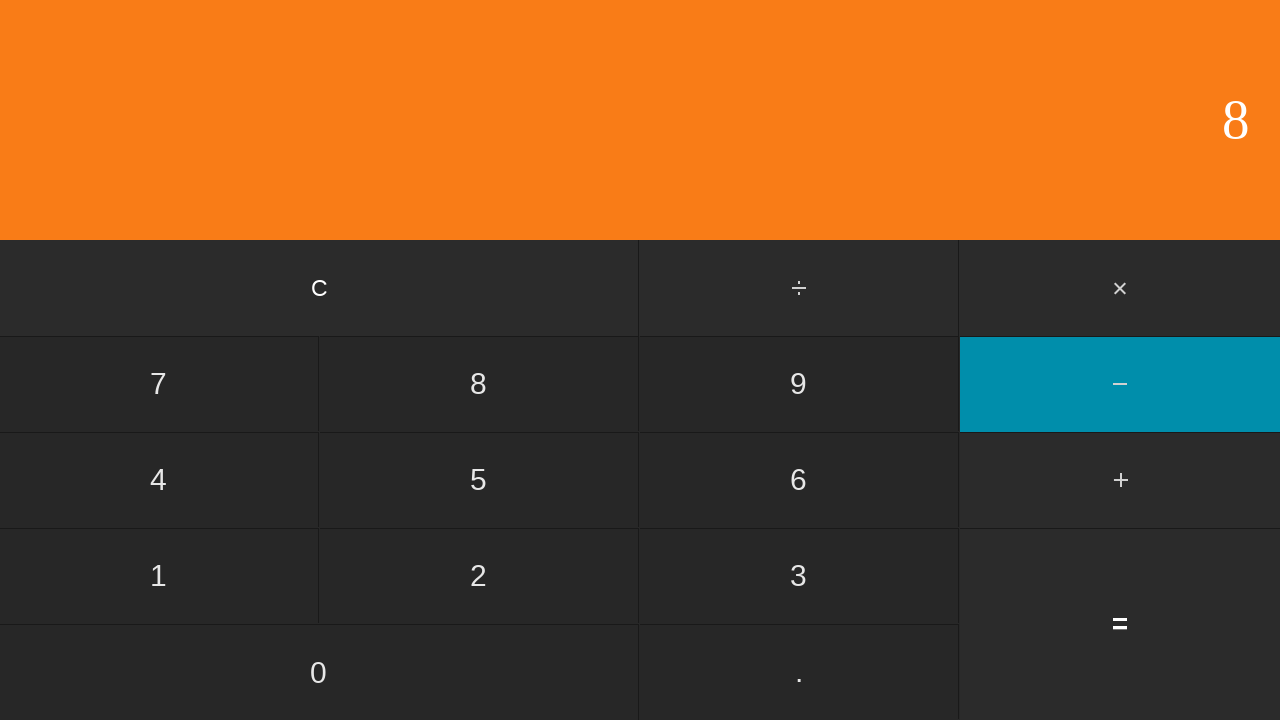

Clicked equals to calculate 4 - 8 at (1120, 624) on input[value='=']
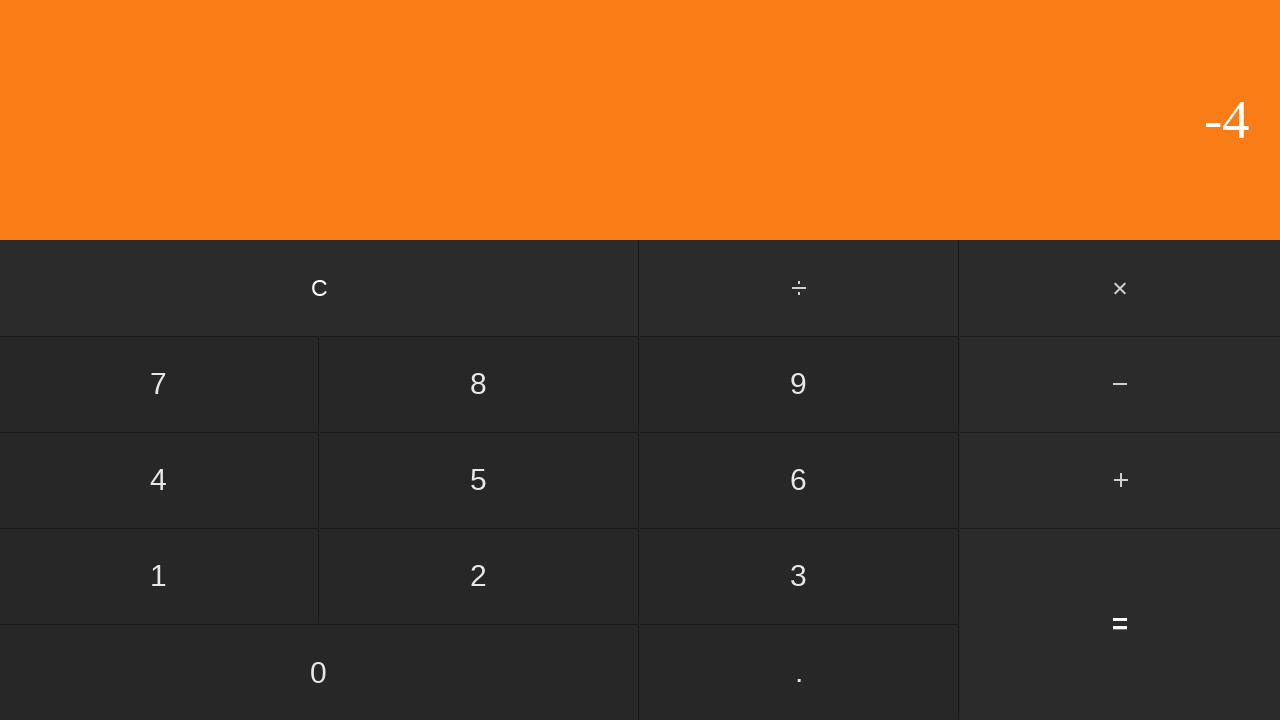

Waited for calculation result
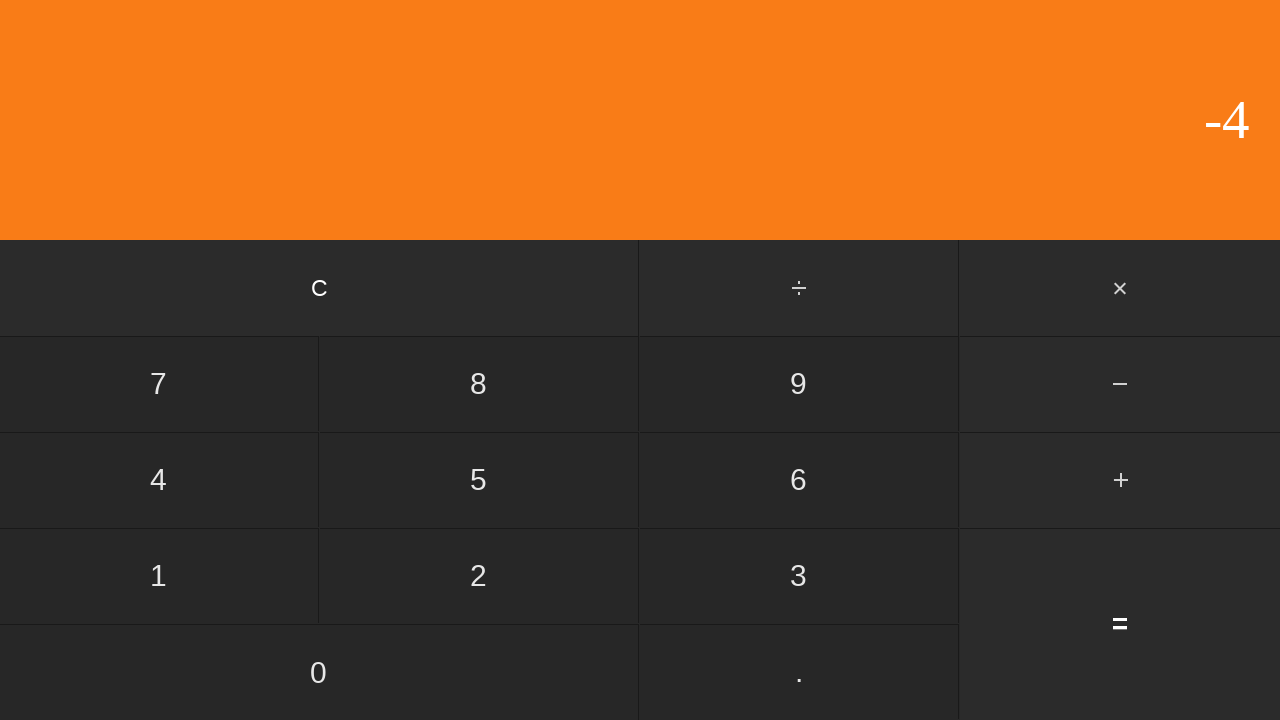

Clicked clear button to reset calculator at (320, 288) on input[value='C']
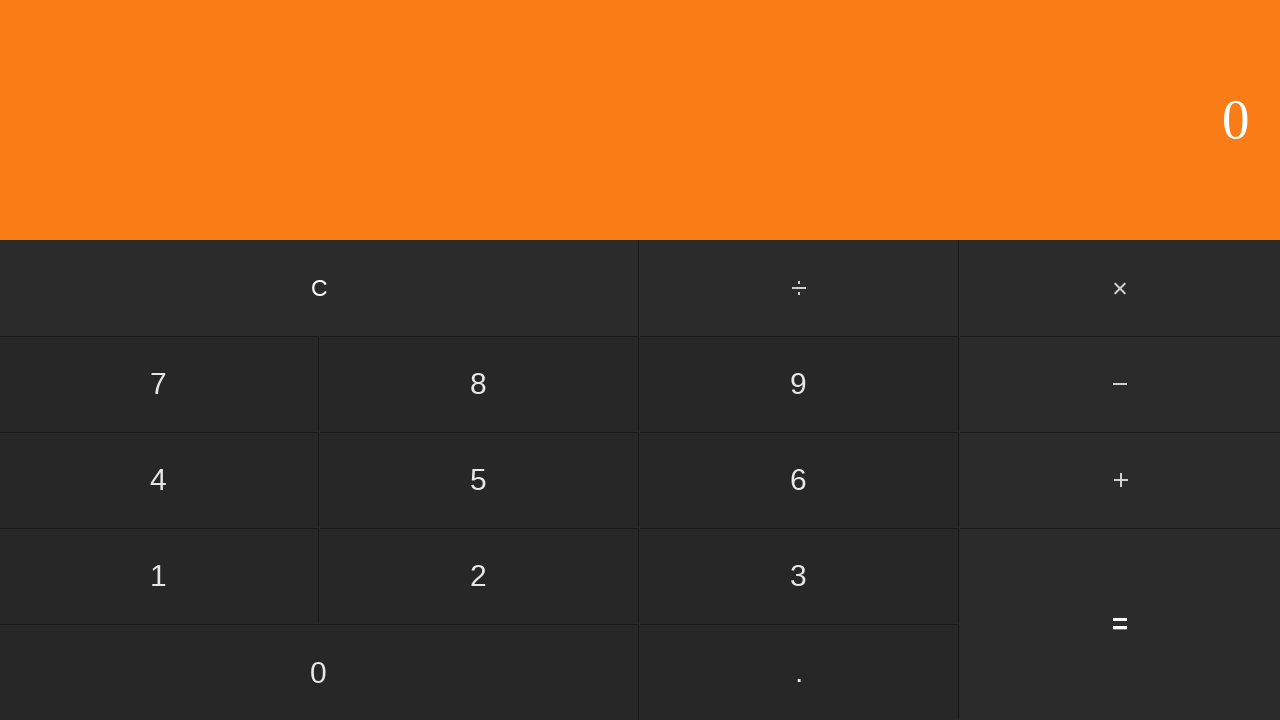

Waited for calculator to clear
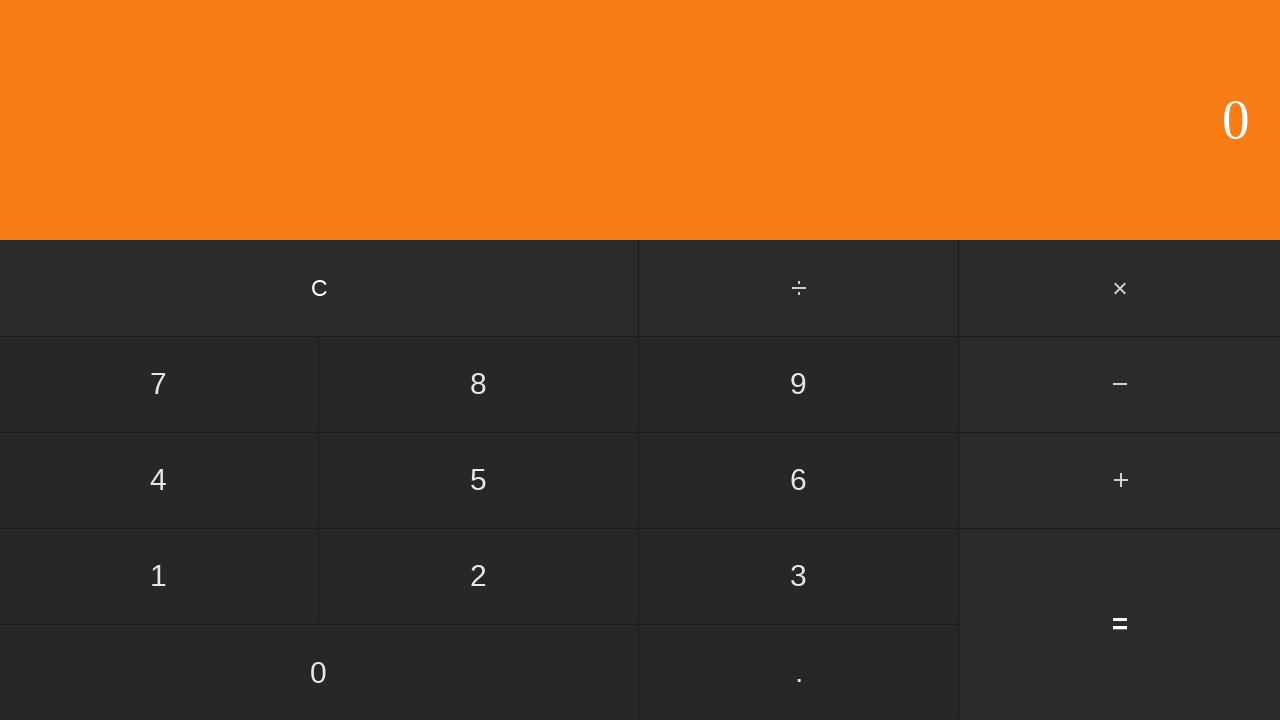

Clicked first number: 4 at (159, 480) on input[value='4']
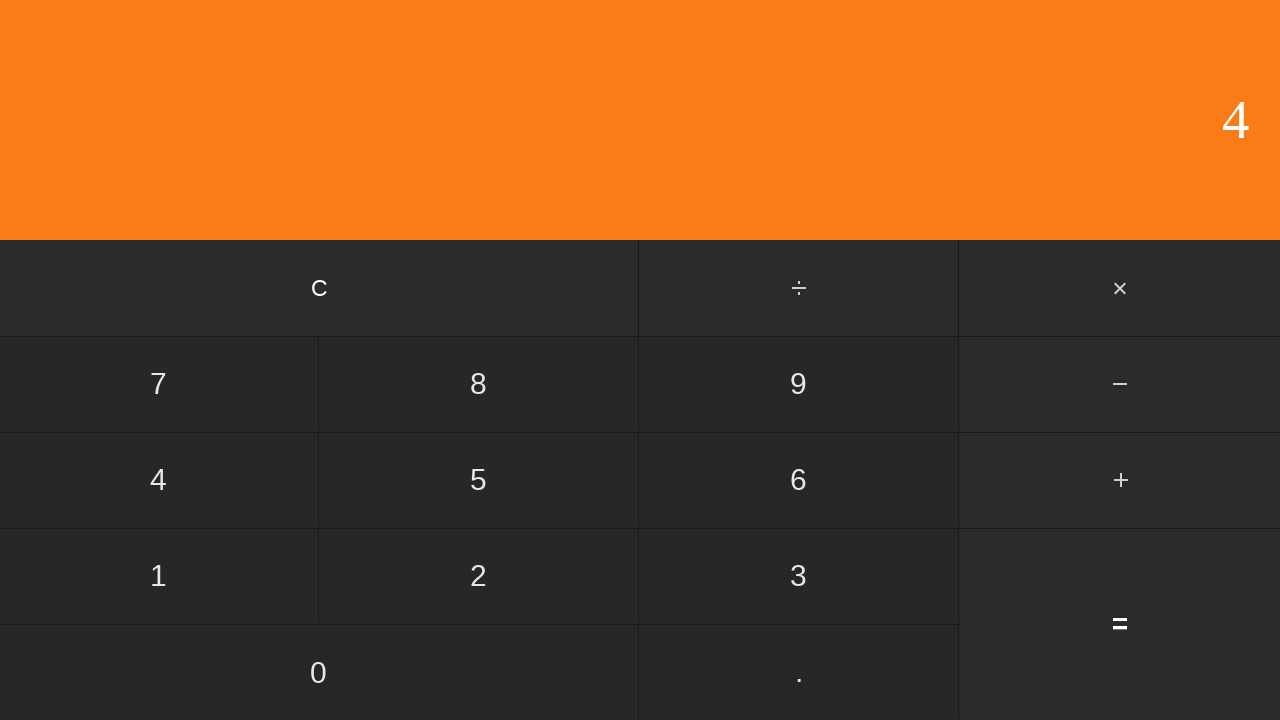

Clicked subtract button at (1120, 384) on #subtract
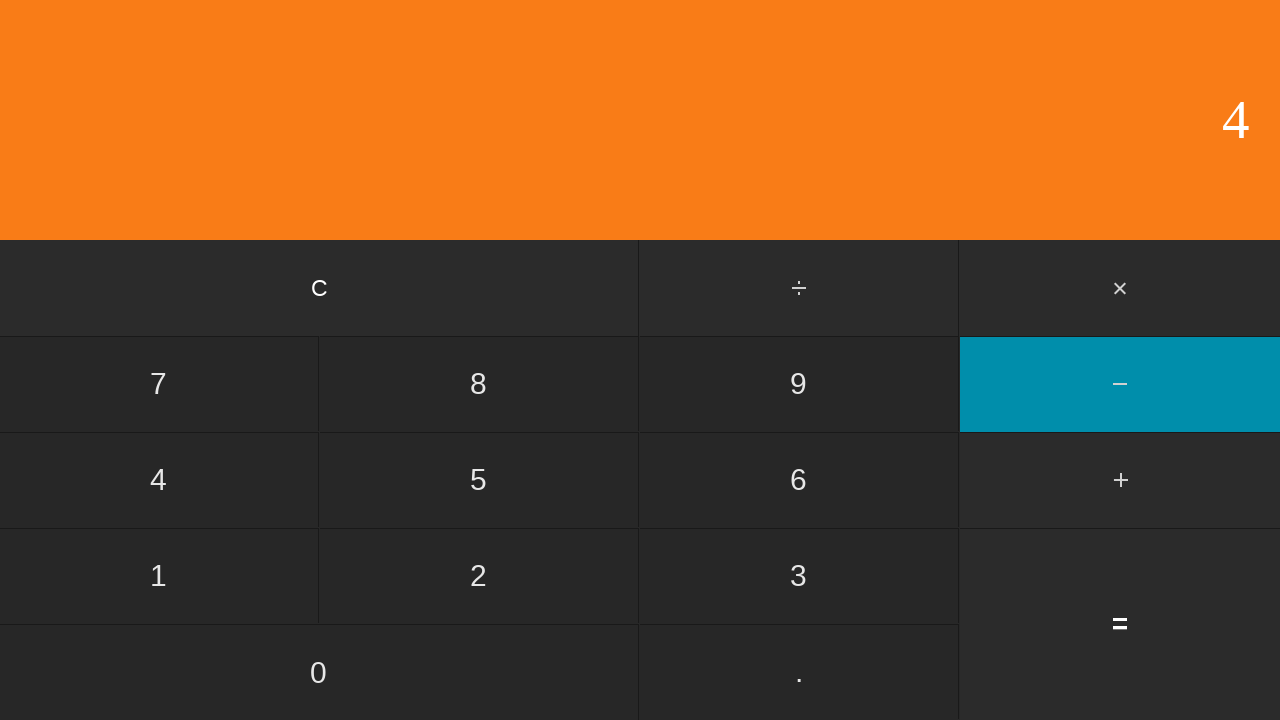

Clicked second number: 9 at (799, 384) on input[value='9']
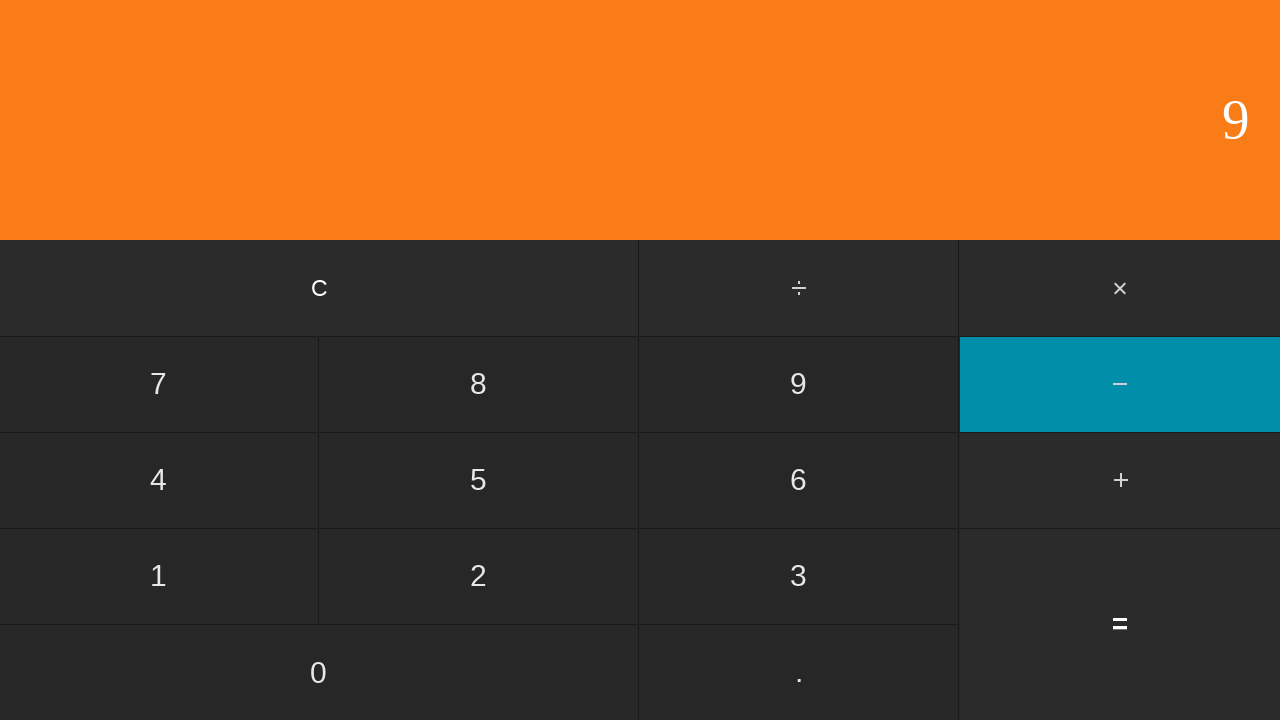

Clicked equals to calculate 4 - 9 at (1120, 624) on input[value='=']
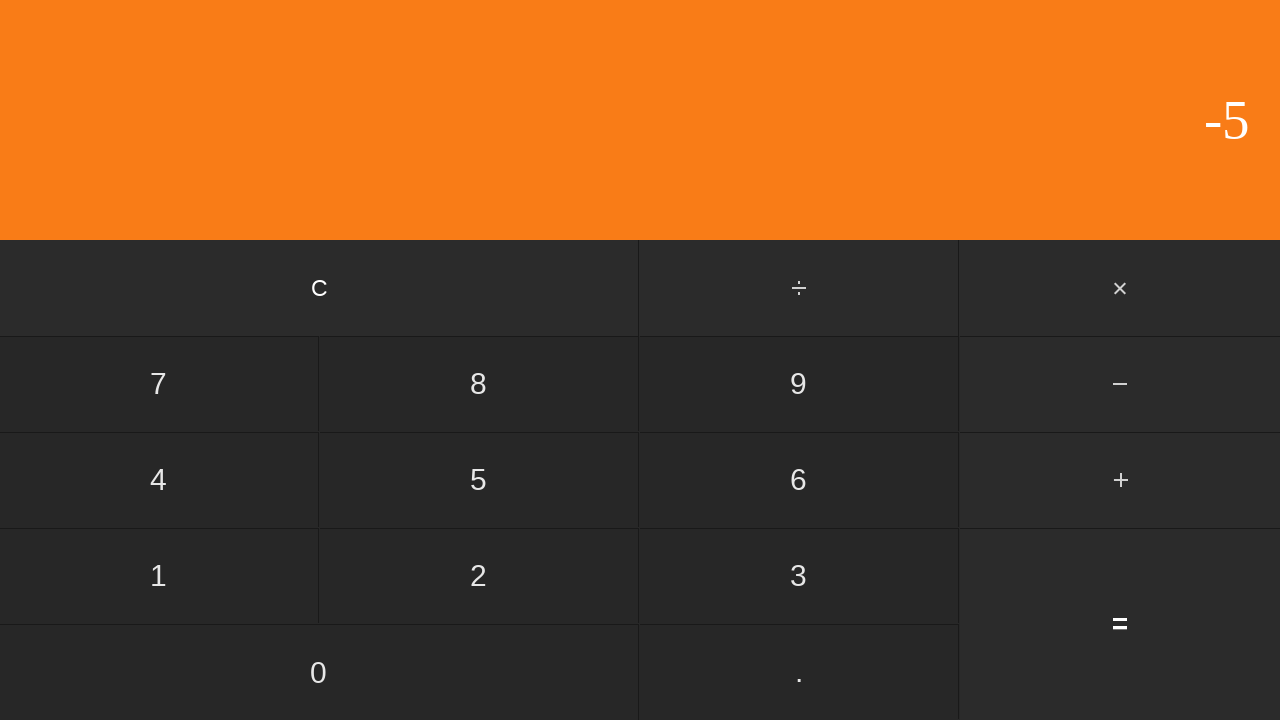

Waited for calculation result
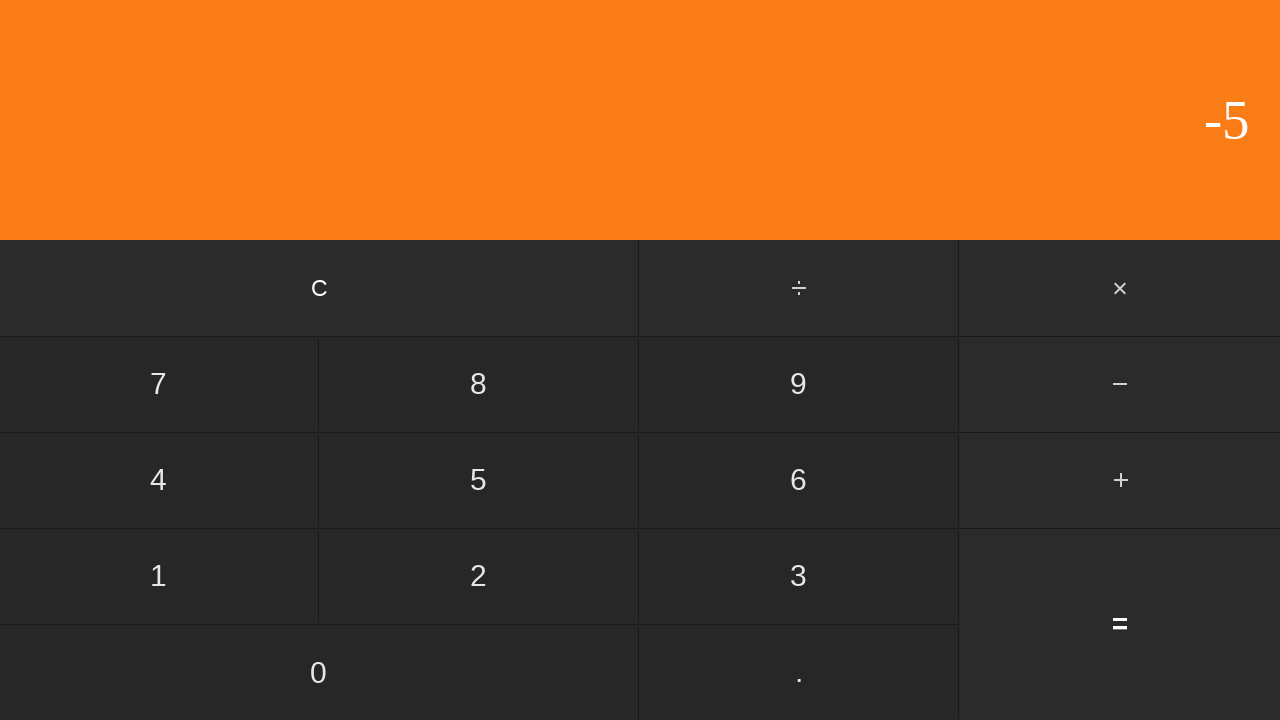

Clicked clear button to reset calculator at (320, 288) on input[value='C']
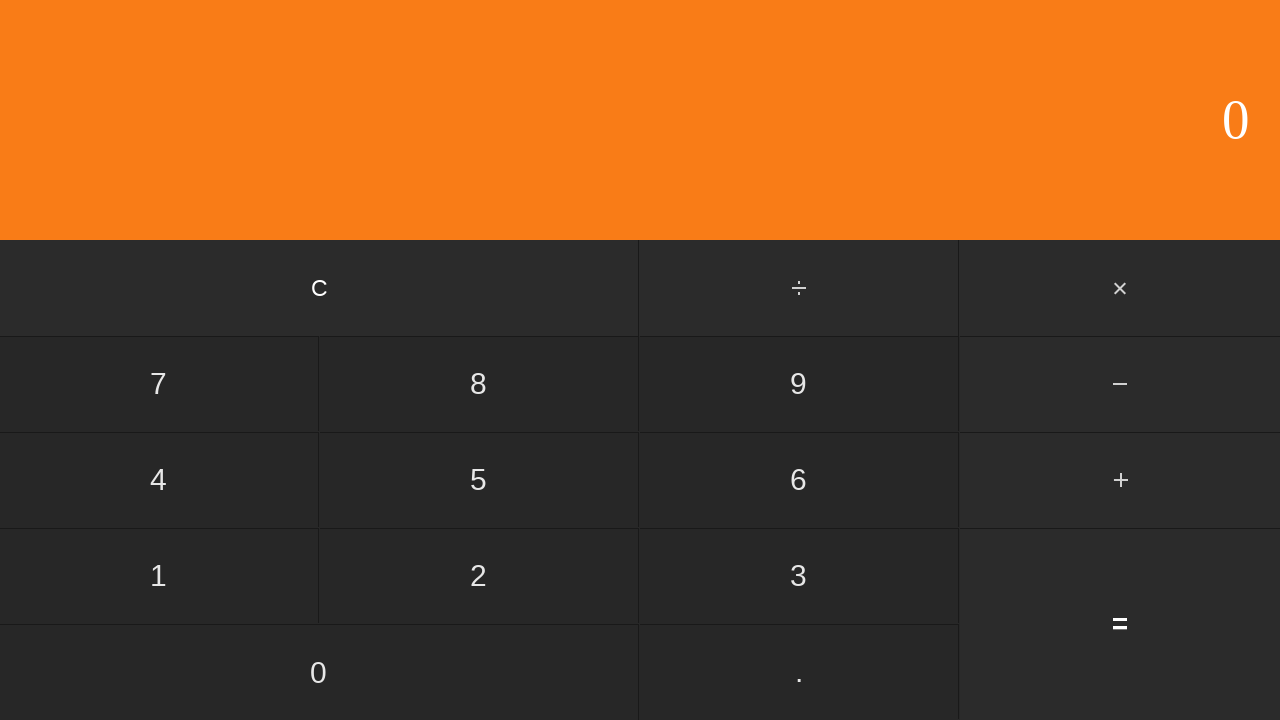

Waited for calculator to clear
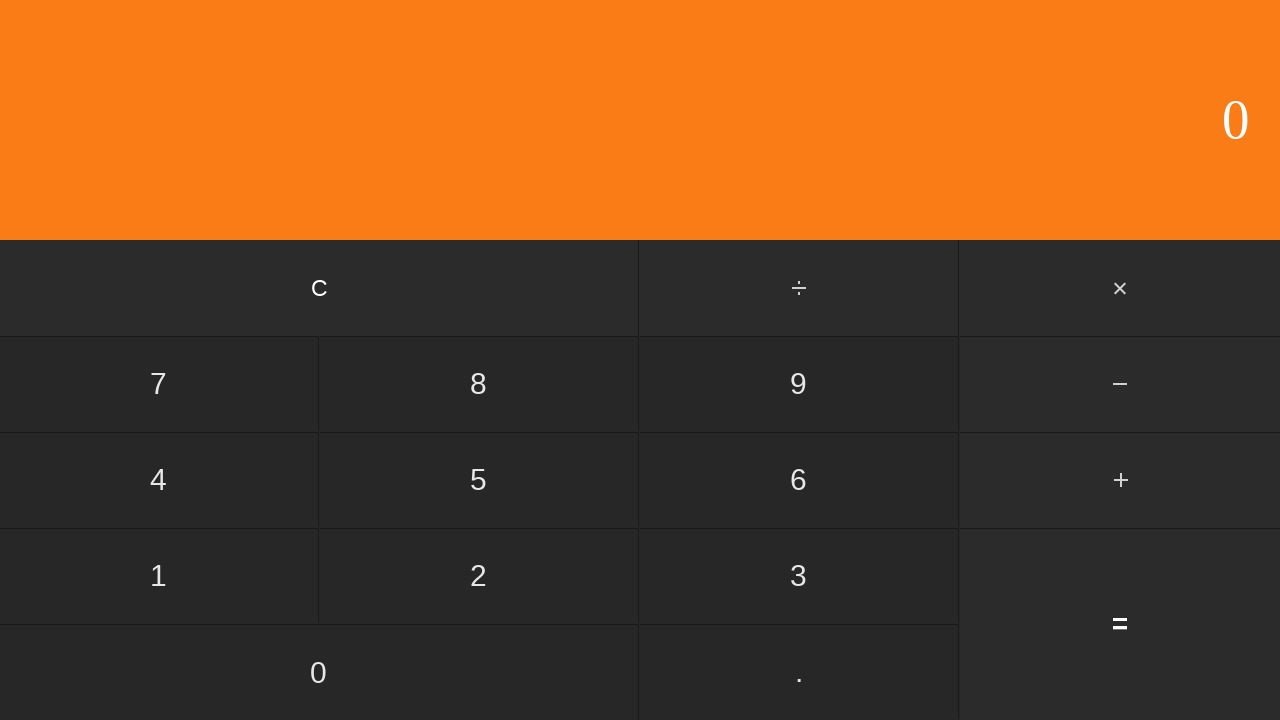

Clicked first number: 5 at (479, 480) on input[value='5']
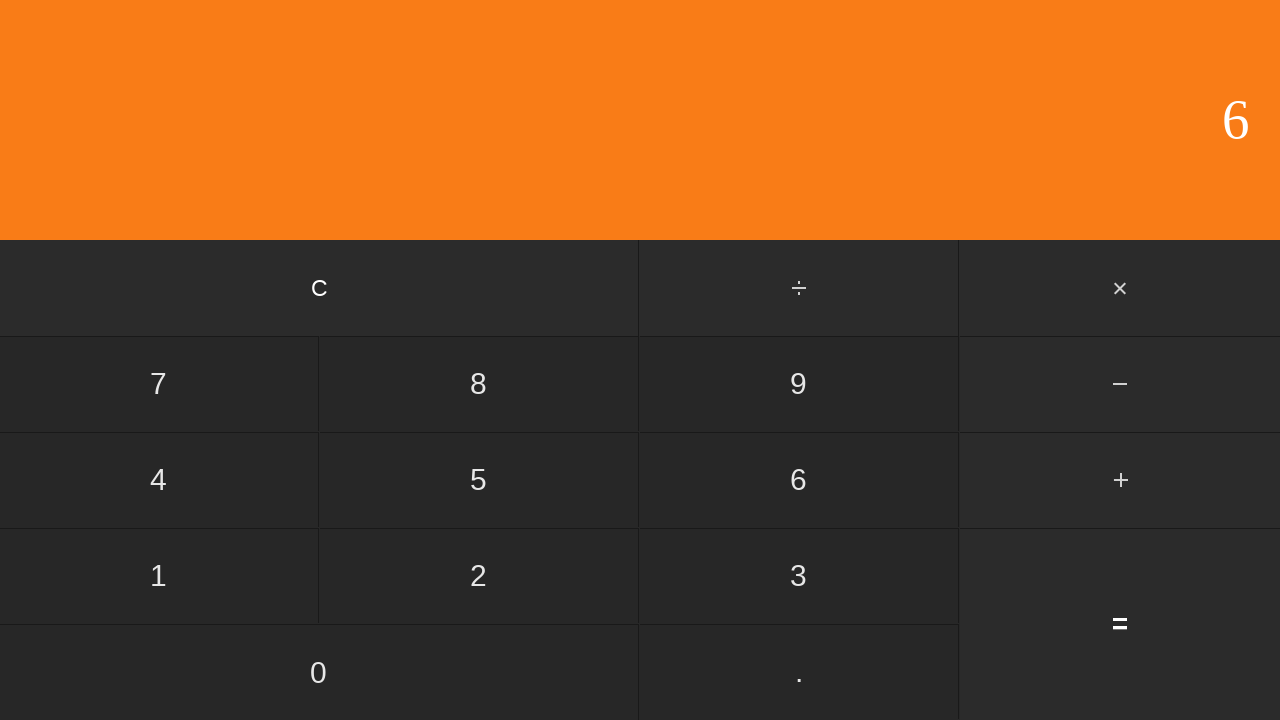

Clicked subtract button at (1120, 384) on #subtract
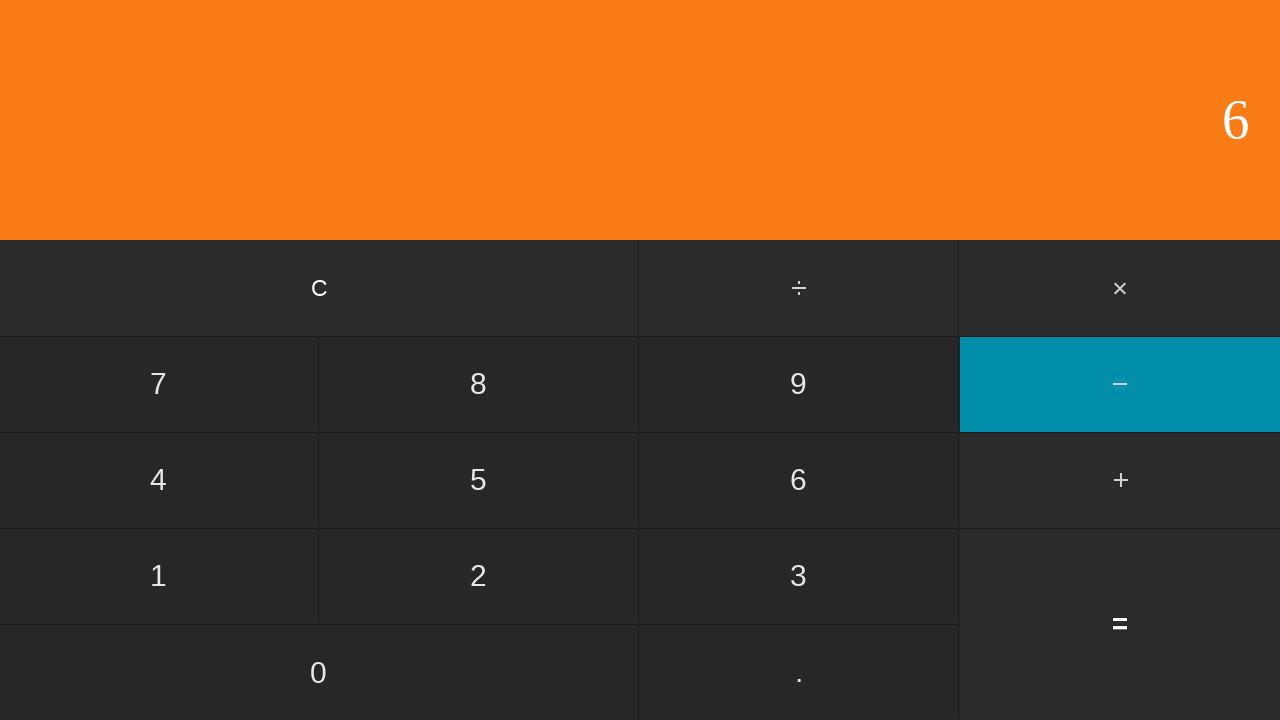

Clicked second number: 0 at (319, 672) on input[value='0']
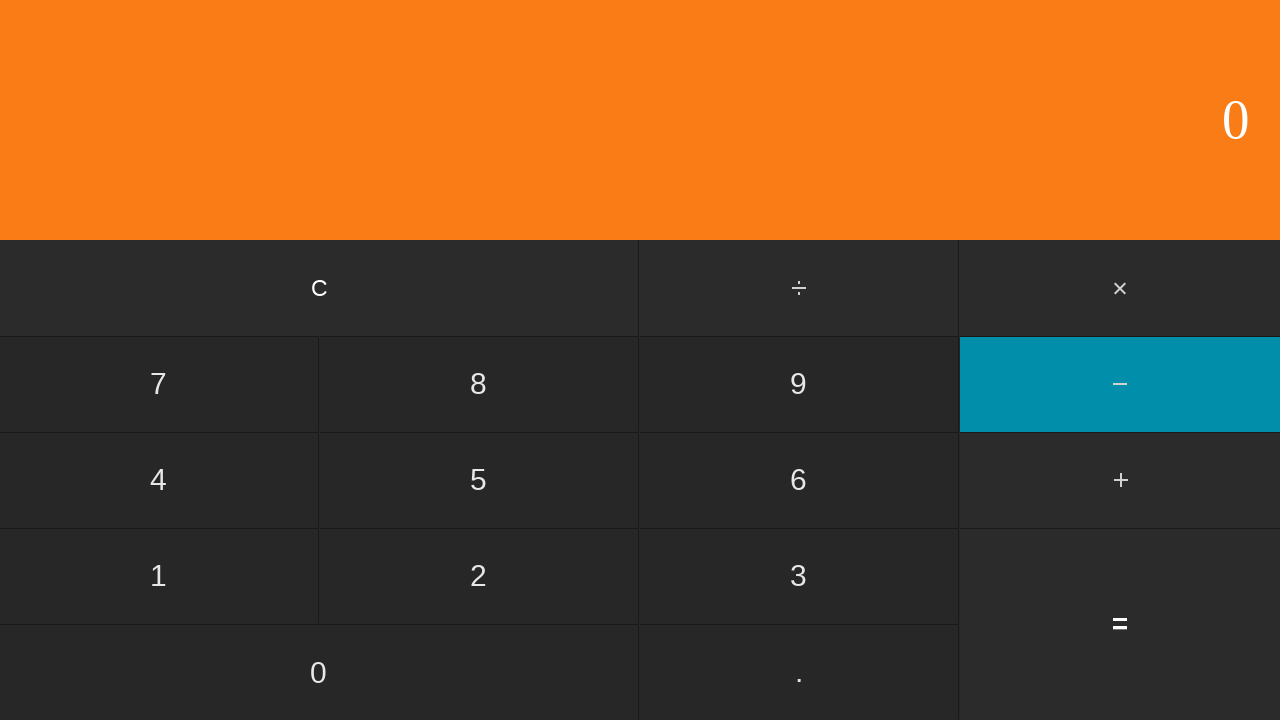

Clicked equals to calculate 5 - 0 at (1120, 624) on input[value='=']
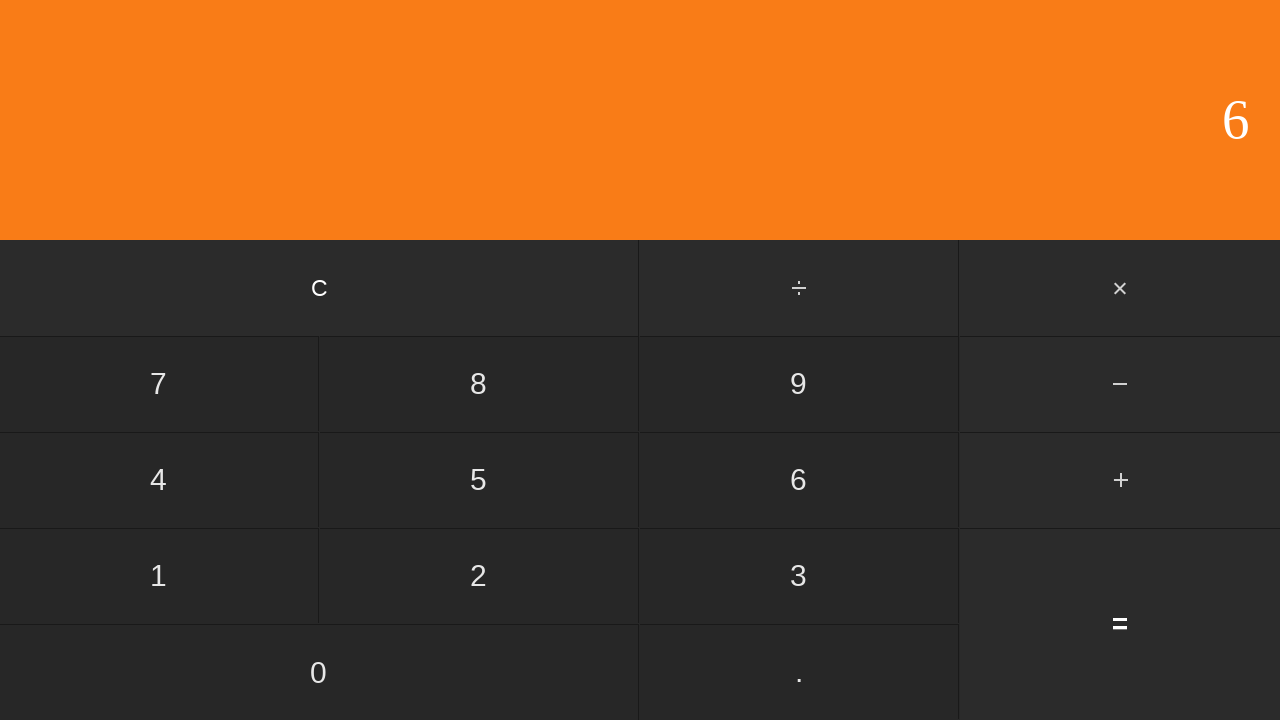

Waited for calculation result
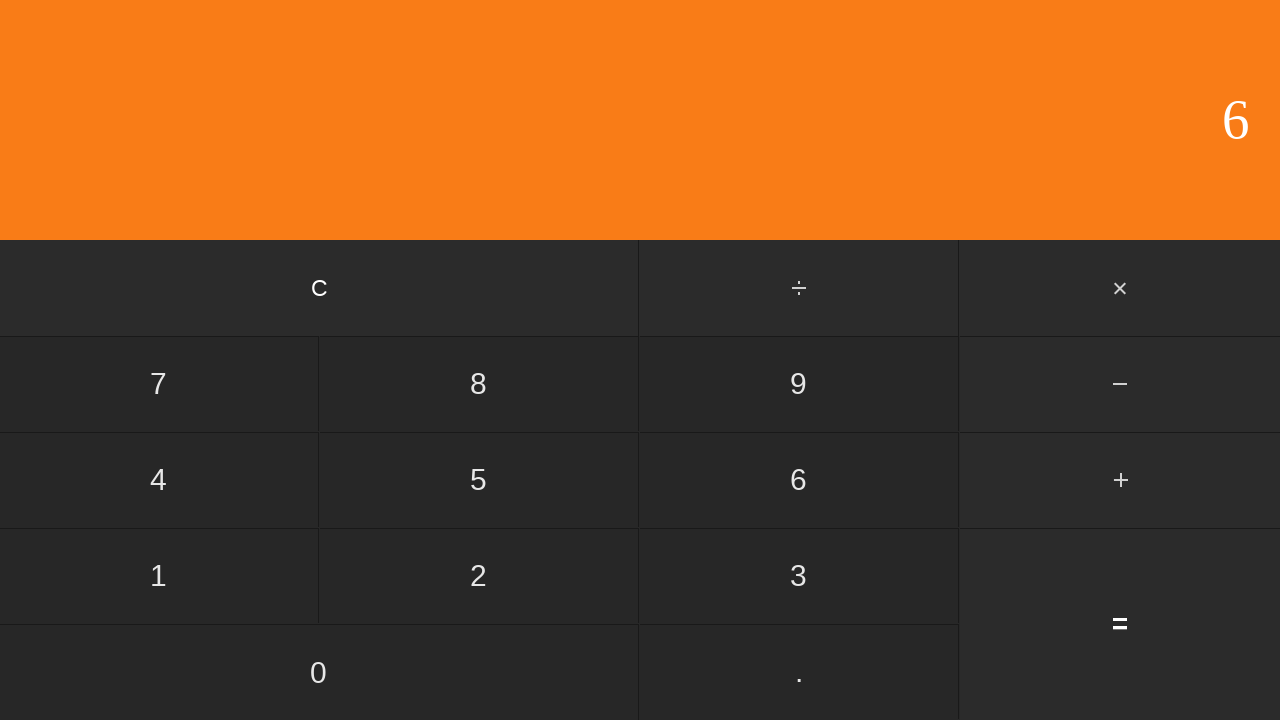

Clicked clear button to reset calculator at (320, 288) on input[value='C']
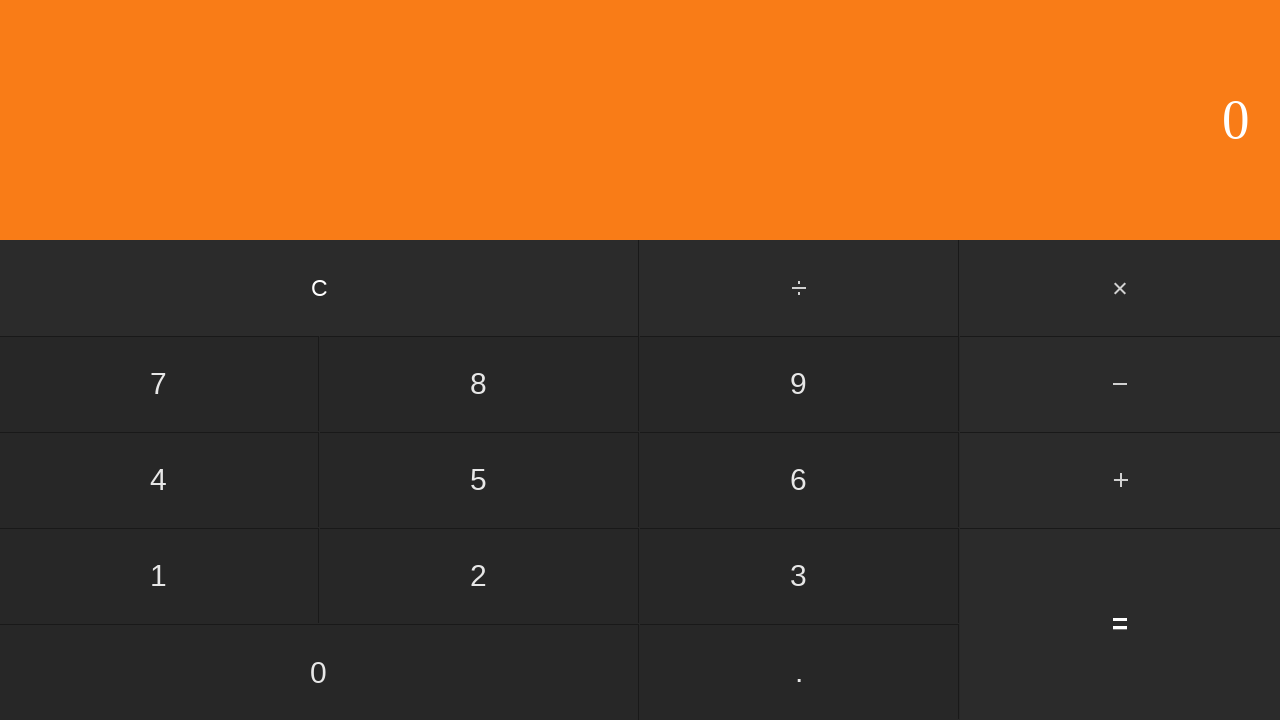

Waited for calculator to clear
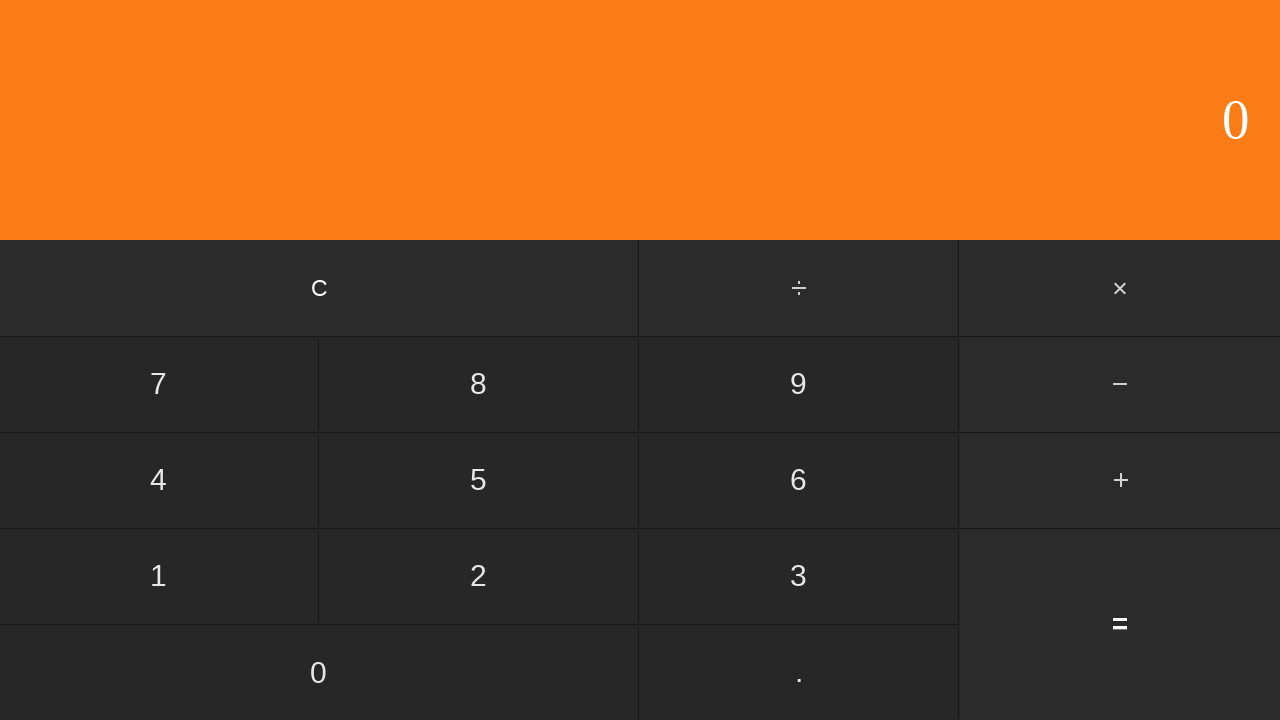

Clicked first number: 5 at (479, 480) on input[value='5']
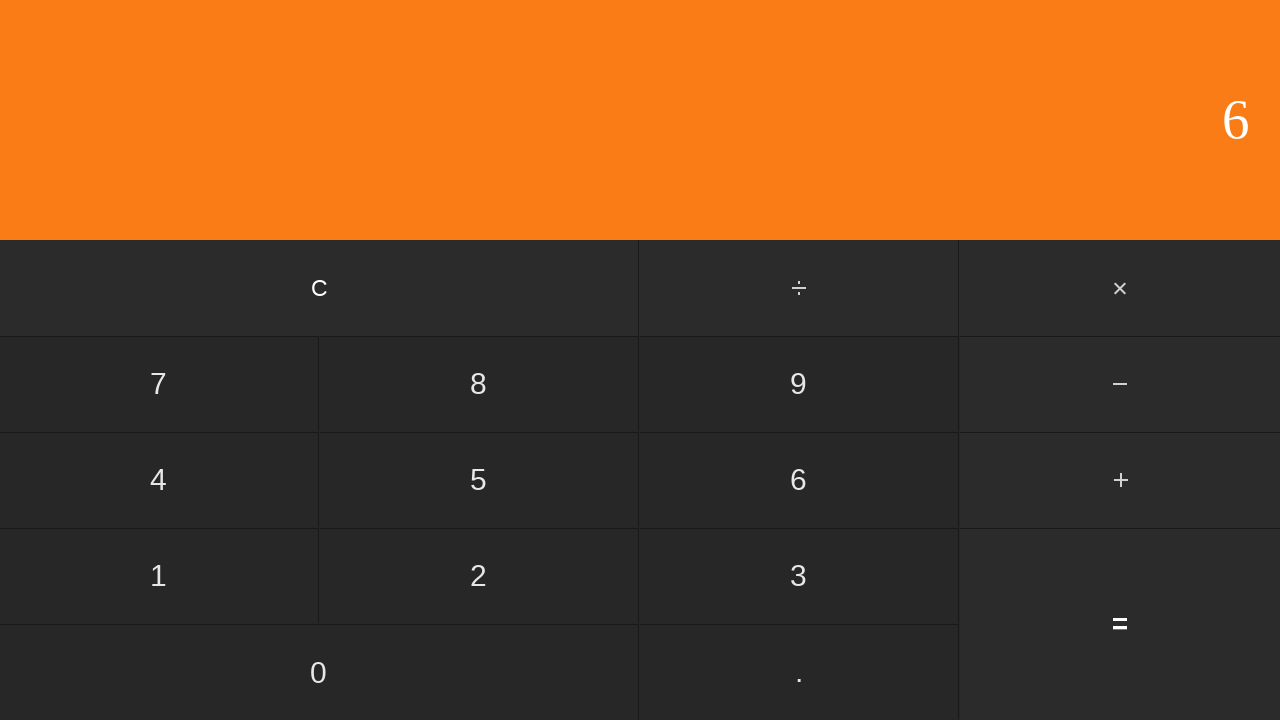

Clicked subtract button at (1120, 384) on #subtract
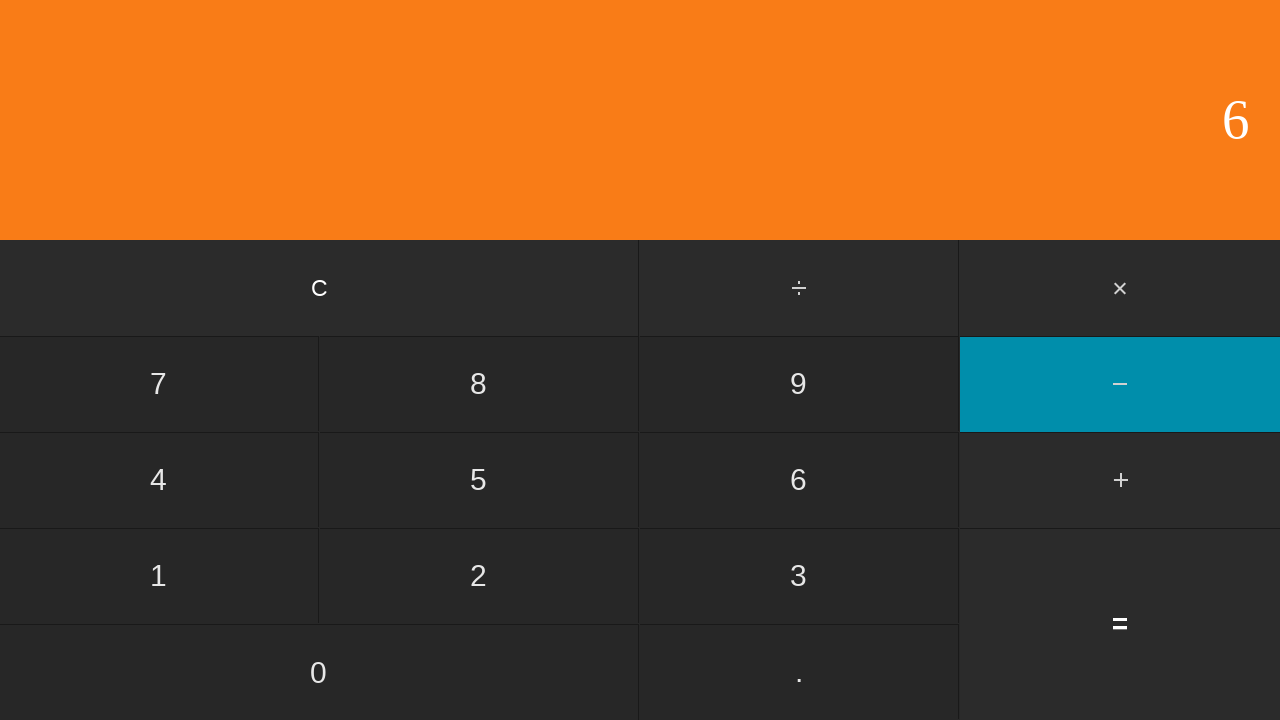

Clicked second number: 1 at (159, 576) on input[value='1']
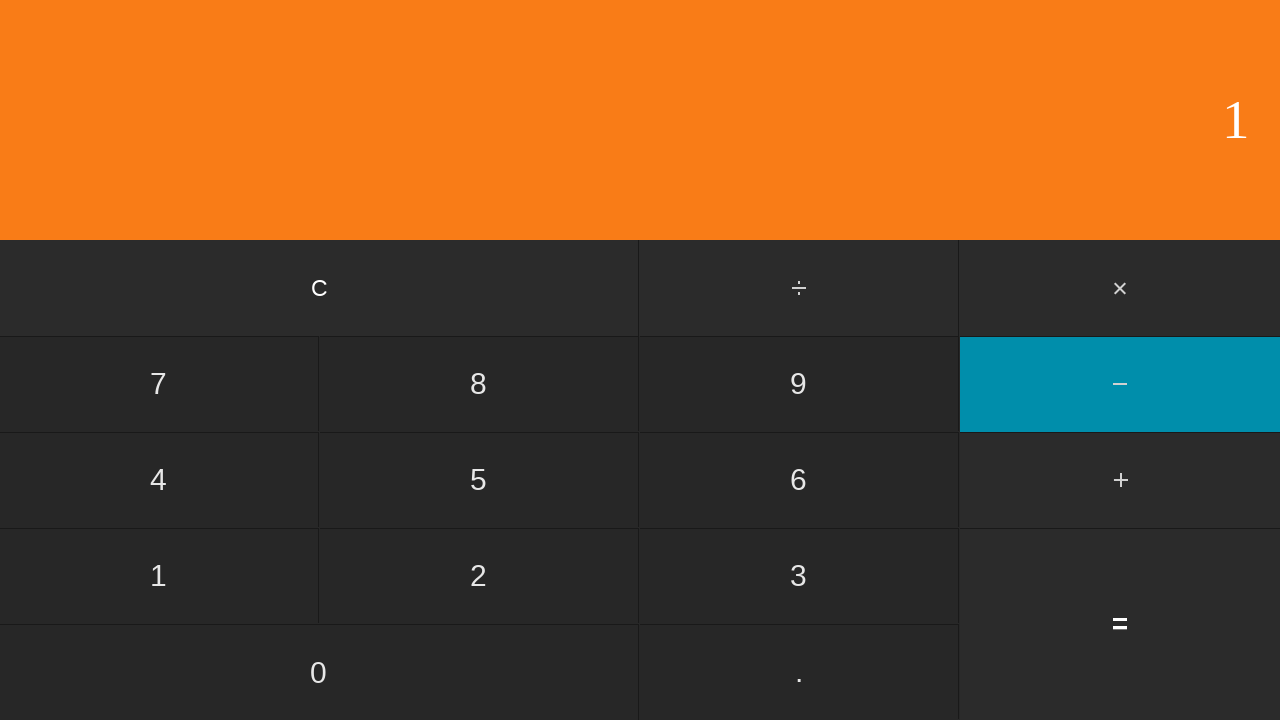

Clicked equals to calculate 5 - 1 at (1120, 624) on input[value='=']
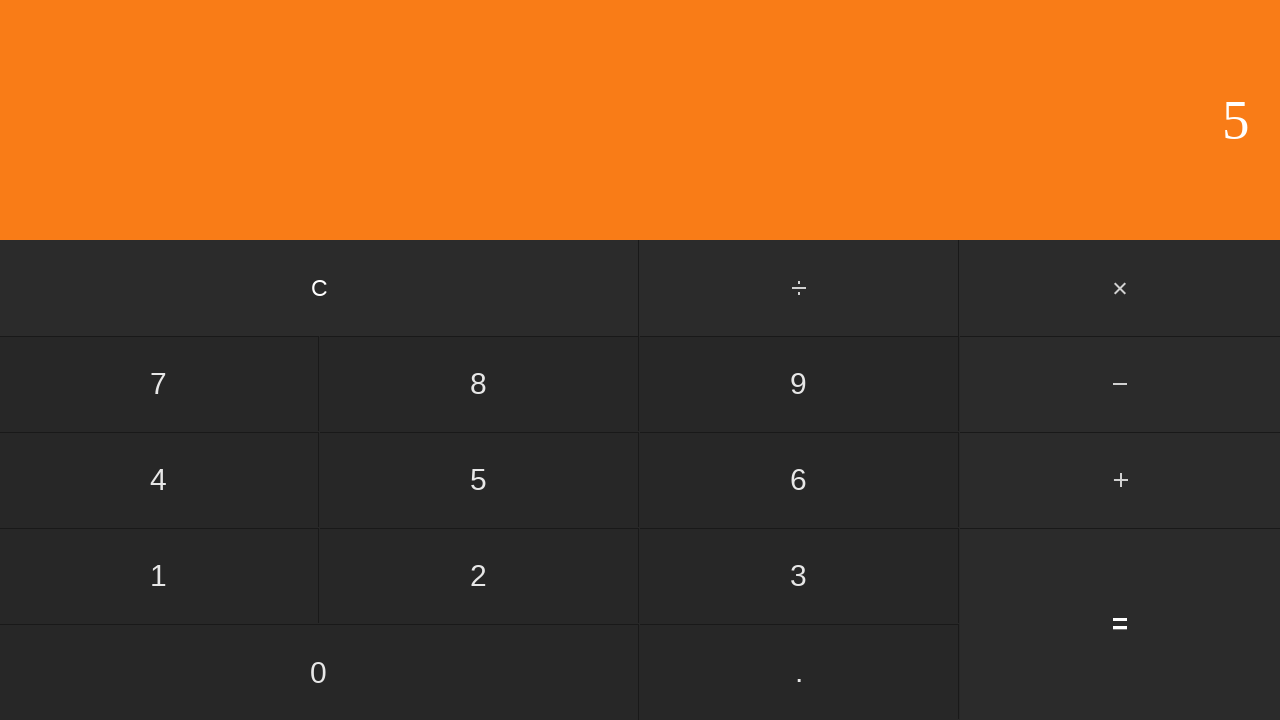

Waited for calculation result
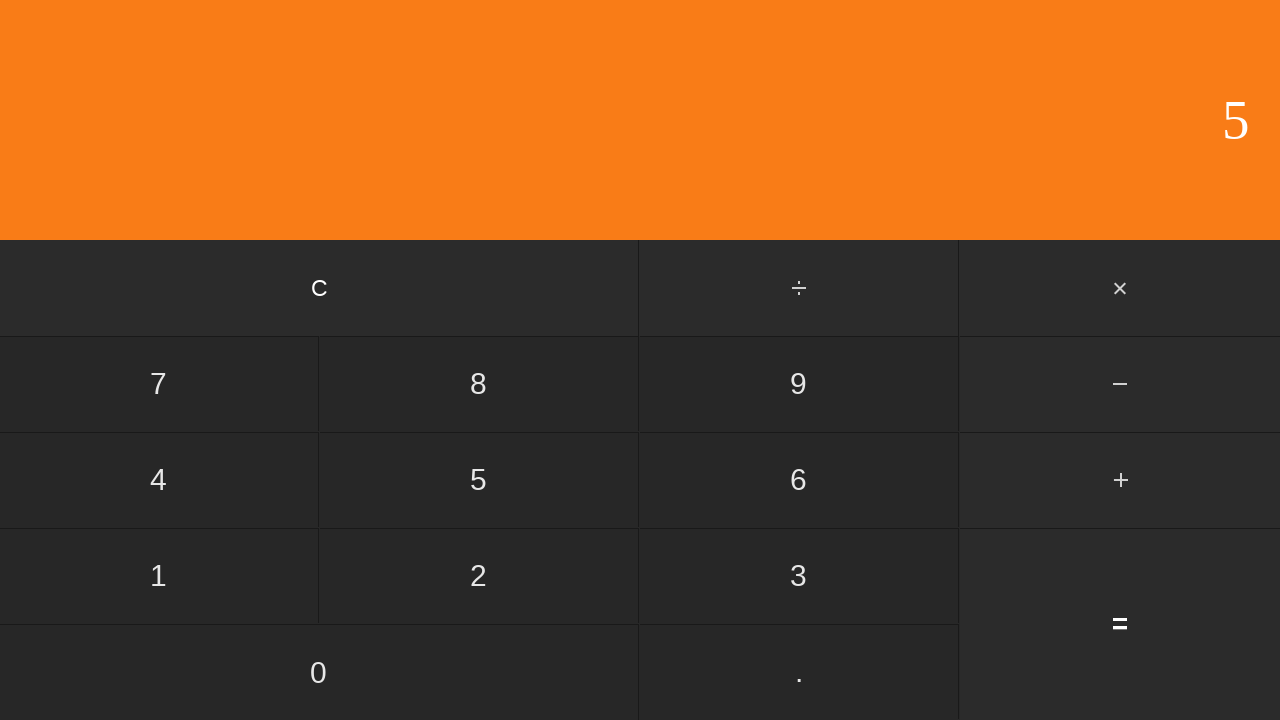

Clicked clear button to reset calculator at (320, 288) on input[value='C']
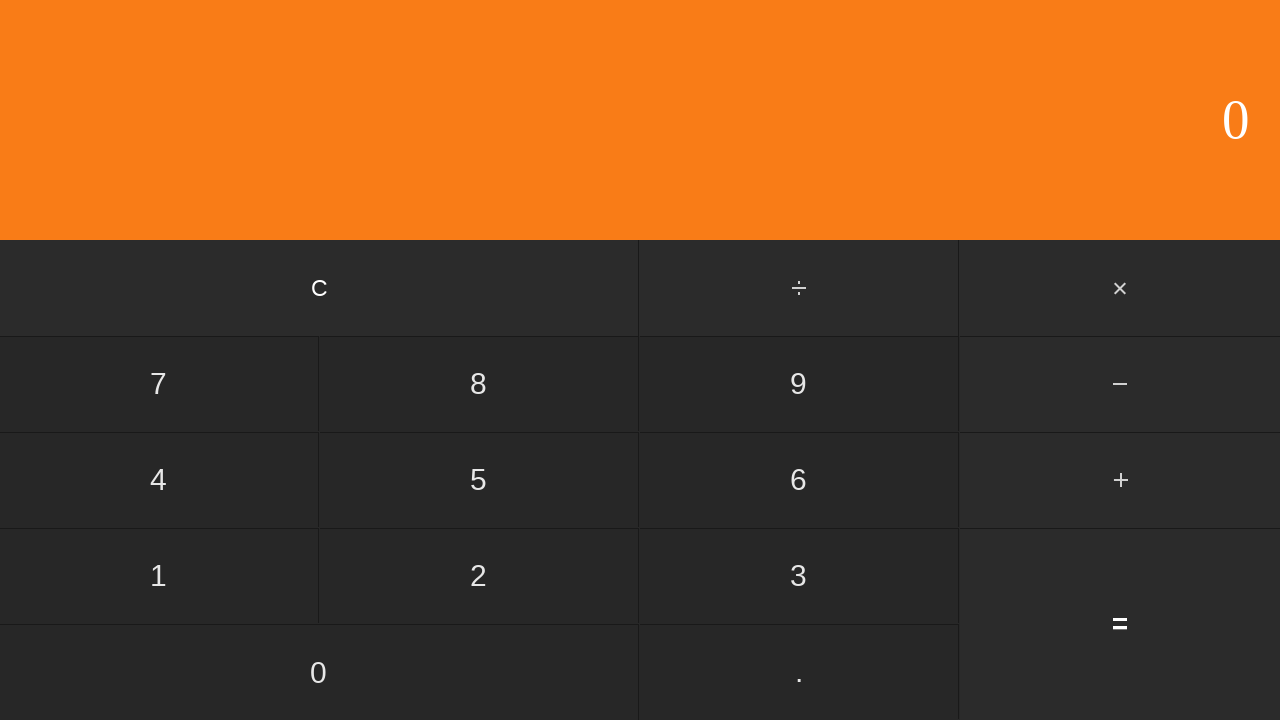

Waited for calculator to clear
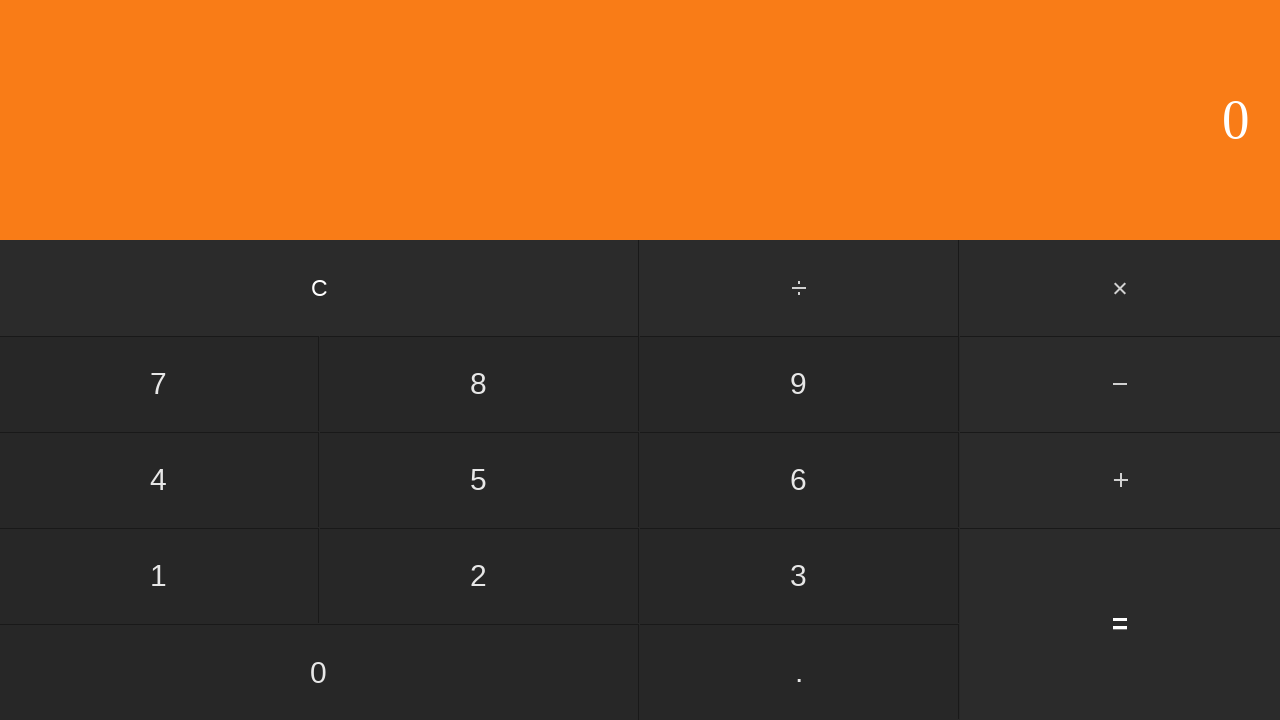

Clicked first number: 5 at (479, 480) on input[value='5']
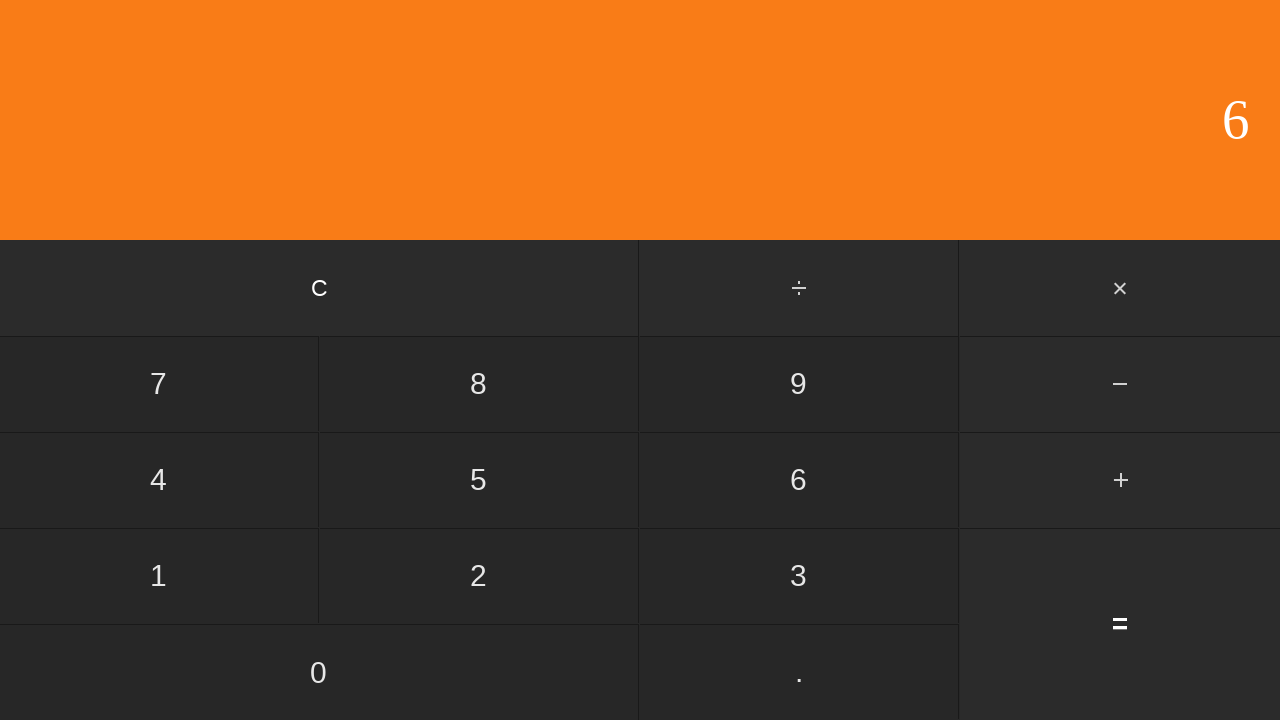

Clicked subtract button at (1120, 384) on #subtract
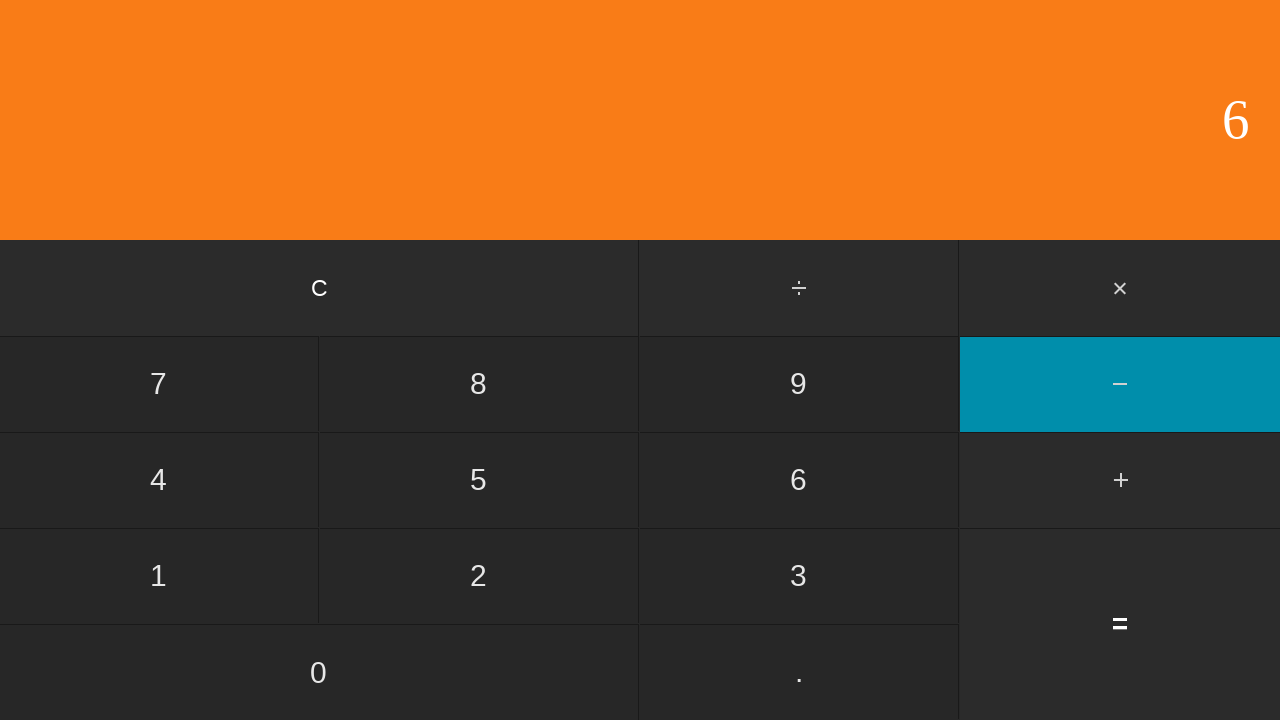

Clicked second number: 2 at (479, 576) on input[value='2']
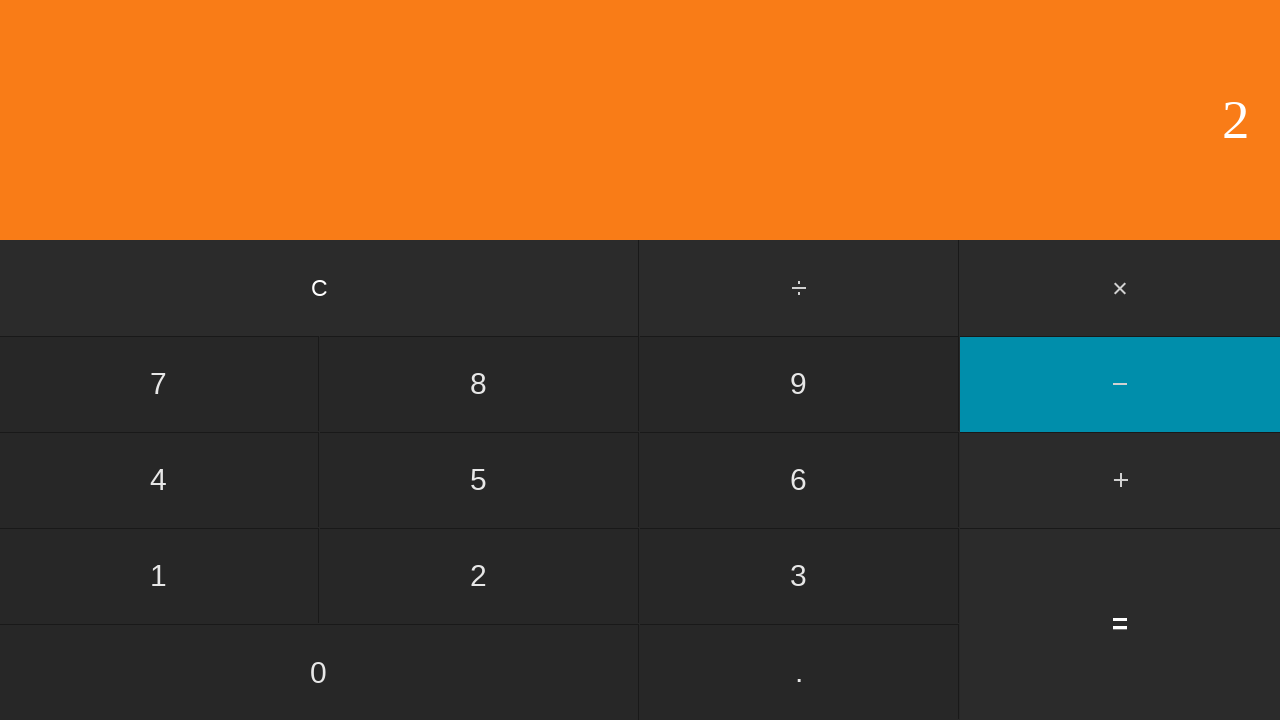

Clicked equals to calculate 5 - 2 at (1120, 624) on input[value='=']
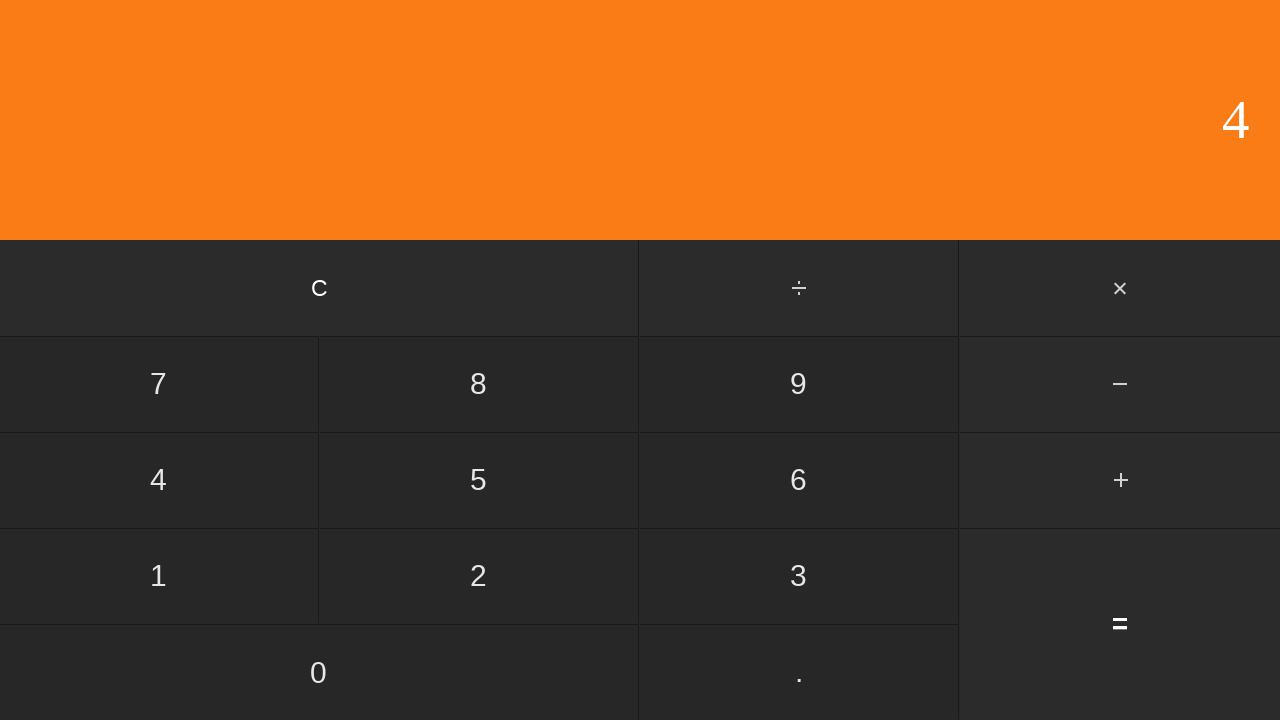

Waited for calculation result
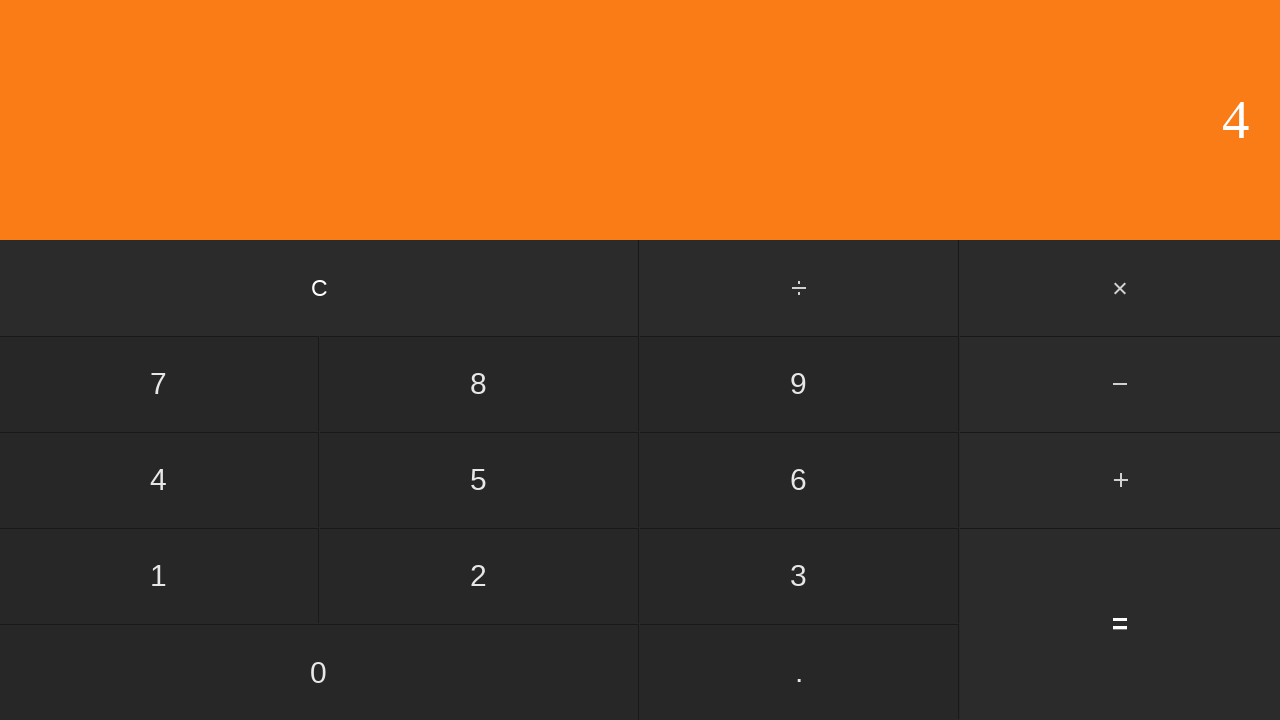

Clicked clear button to reset calculator at (320, 288) on input[value='C']
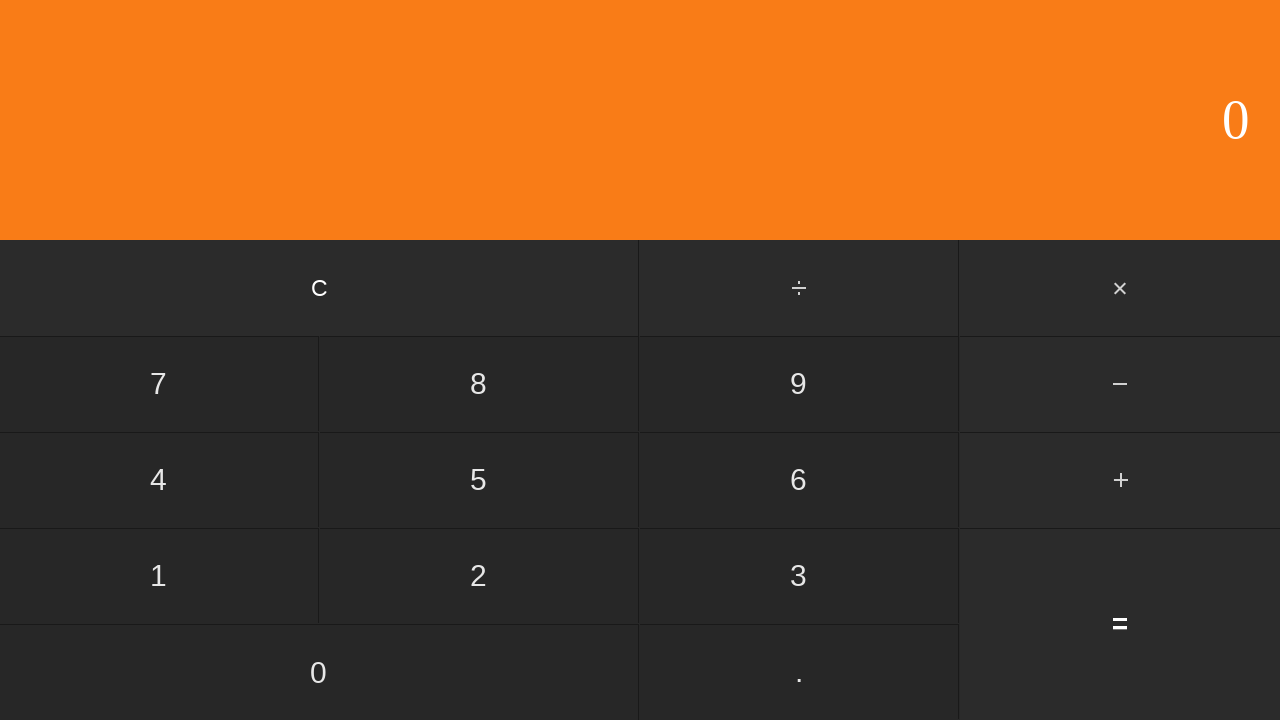

Waited for calculator to clear
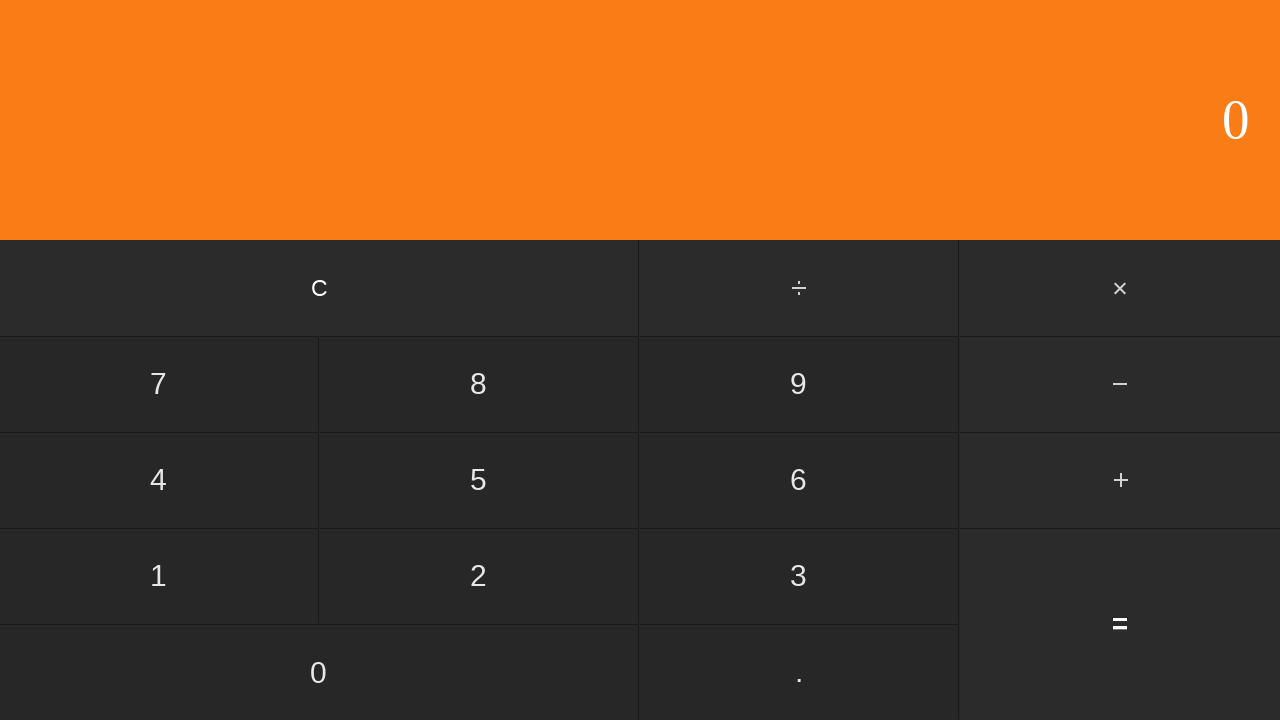

Clicked first number: 5 at (479, 480) on input[value='5']
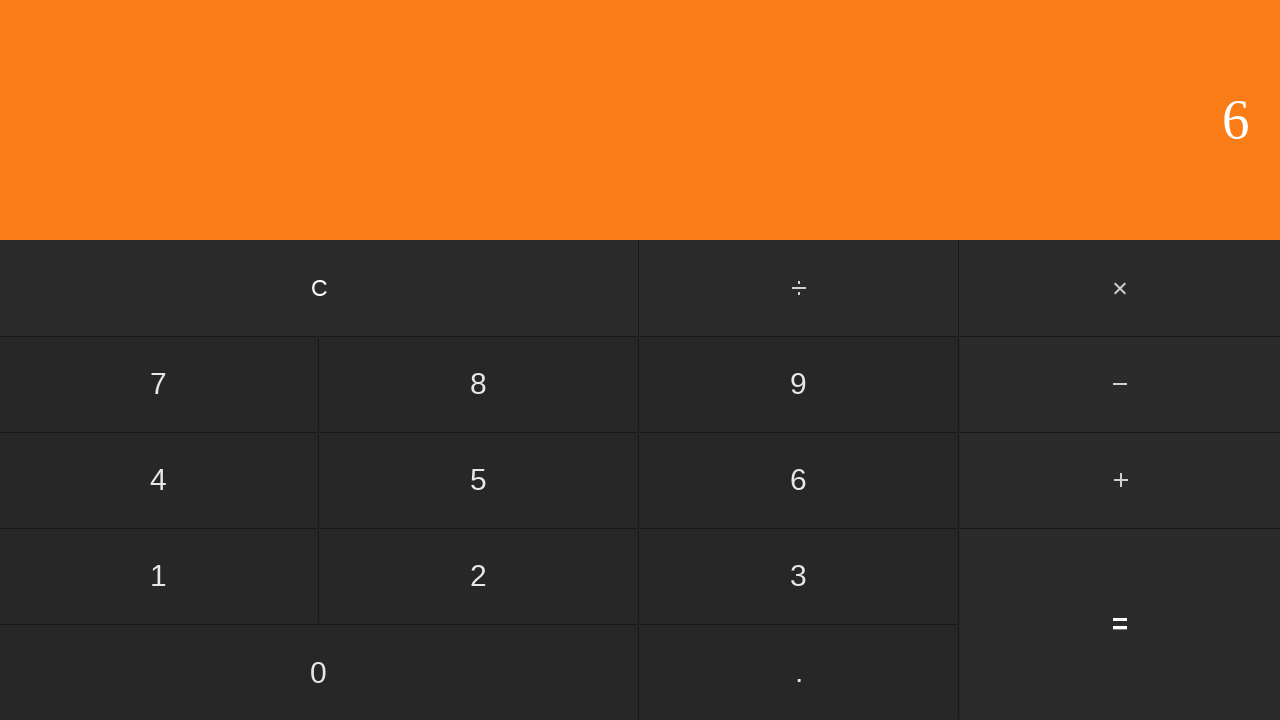

Clicked subtract button at (1120, 384) on #subtract
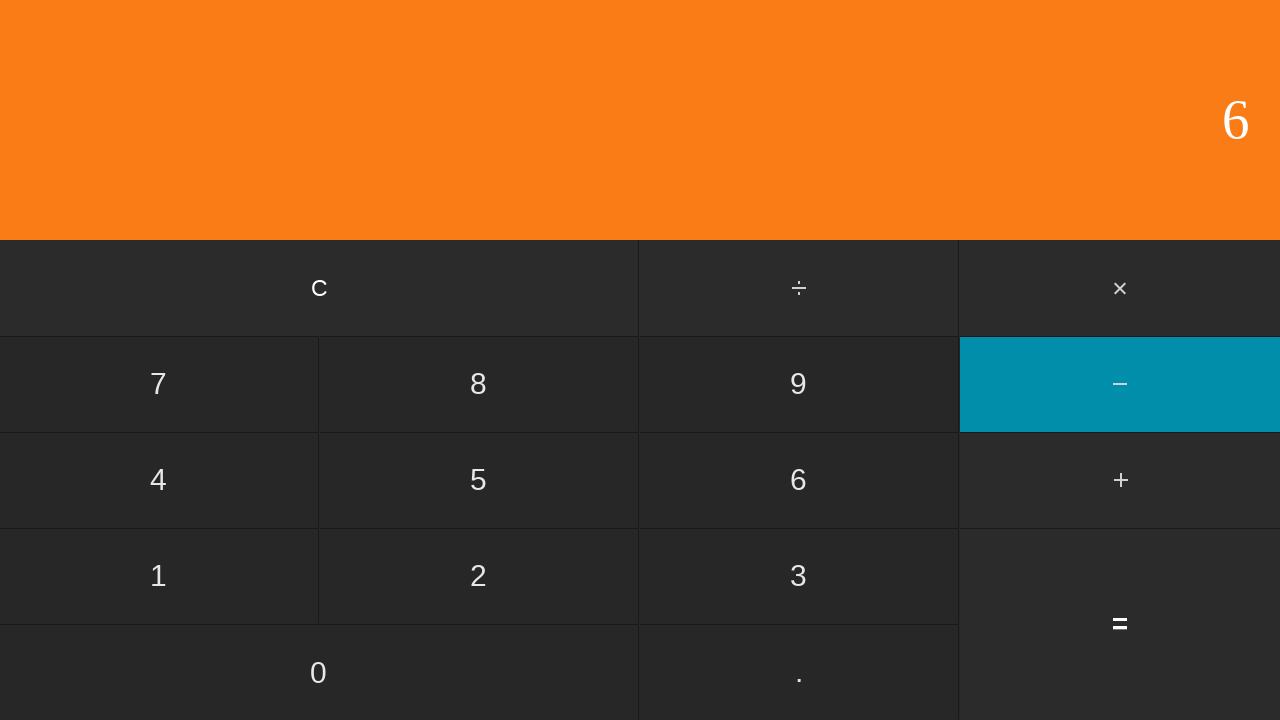

Clicked second number: 3 at (799, 576) on input[value='3']
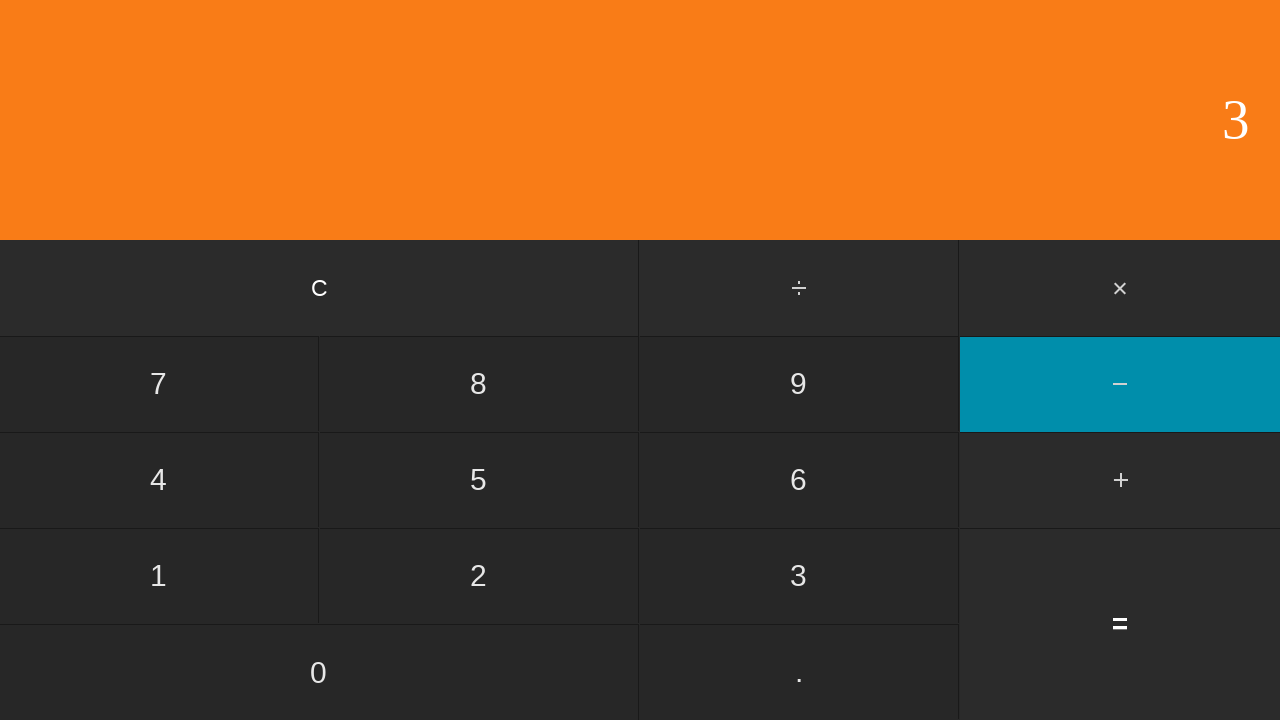

Clicked equals to calculate 5 - 3 at (1120, 624) on input[value='=']
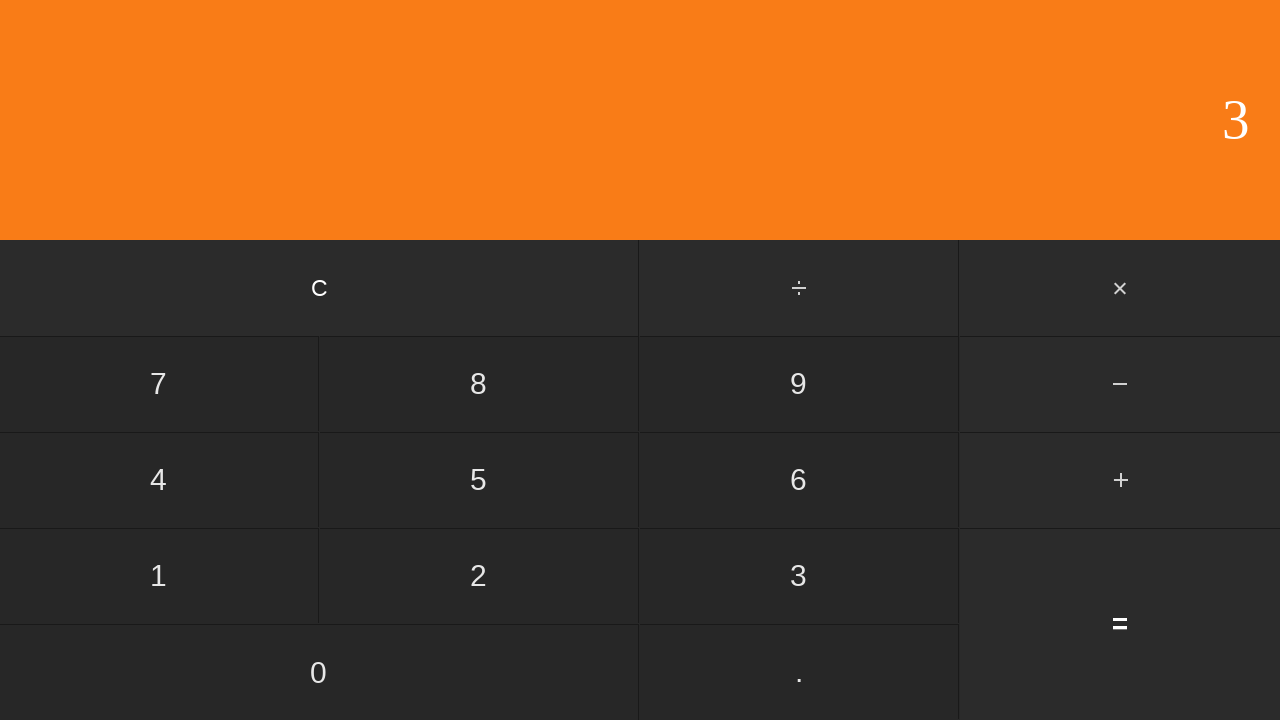

Waited for calculation result
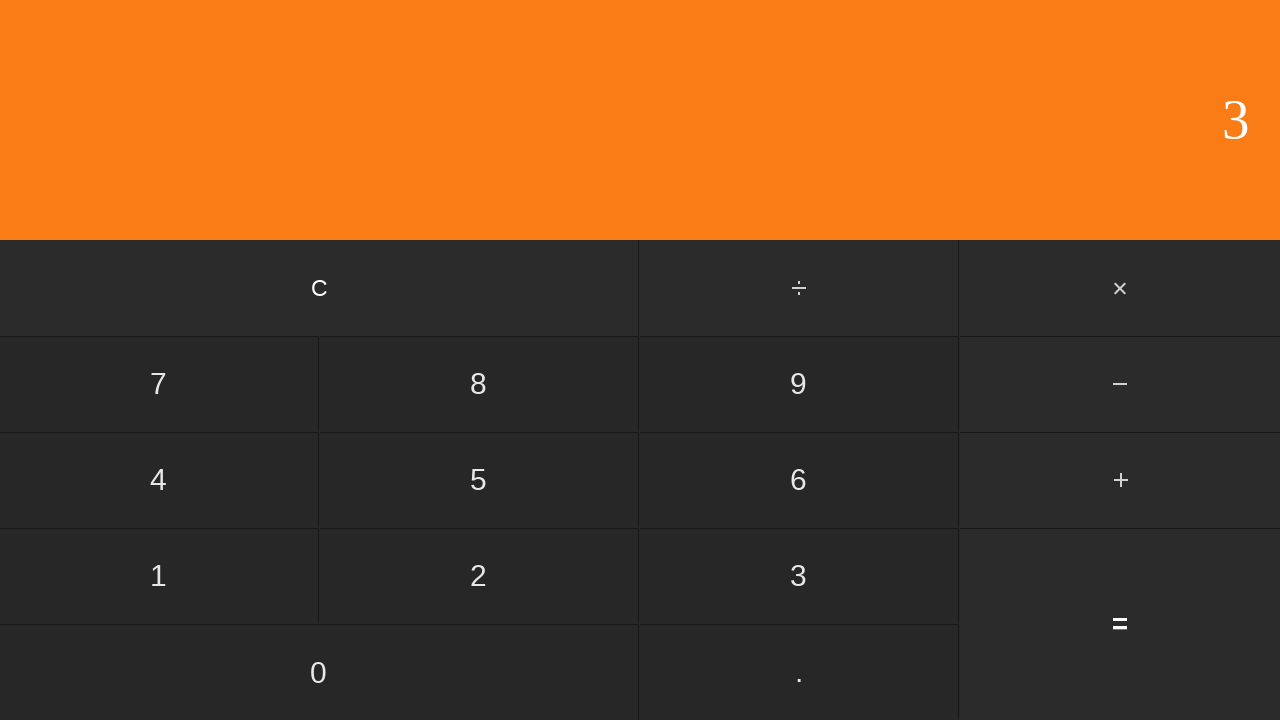

Clicked clear button to reset calculator at (320, 288) on input[value='C']
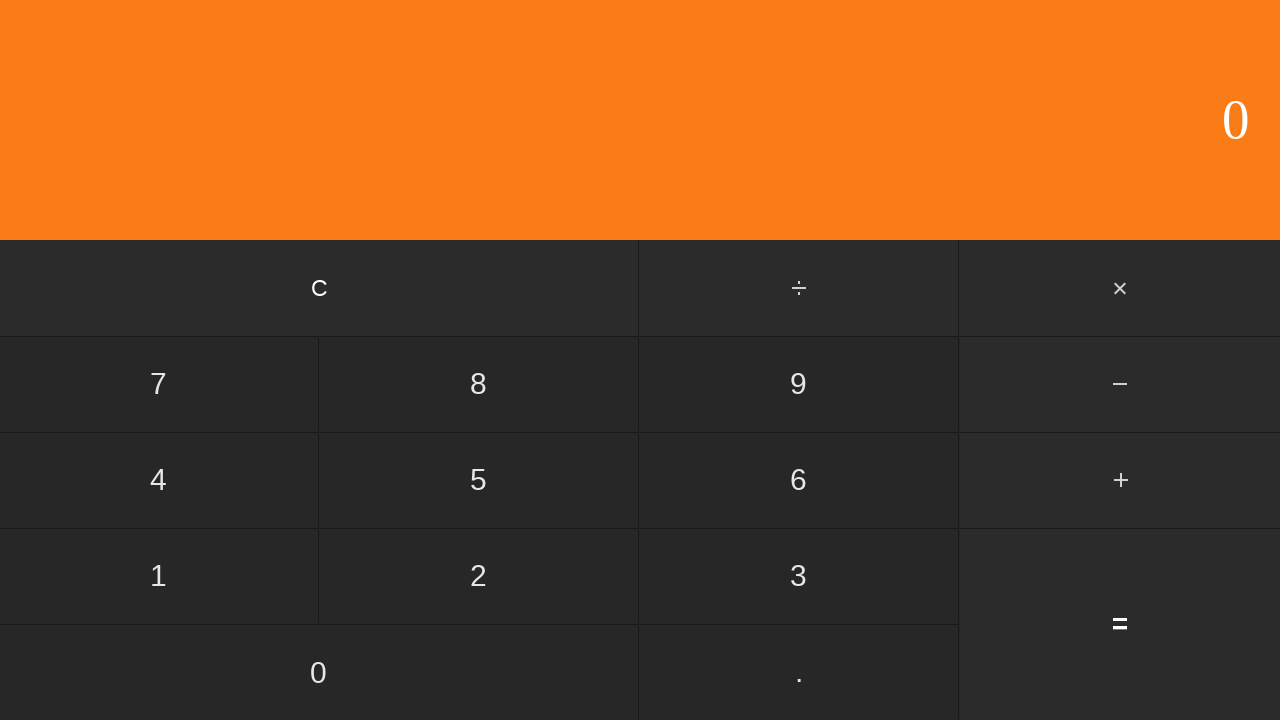

Waited for calculator to clear
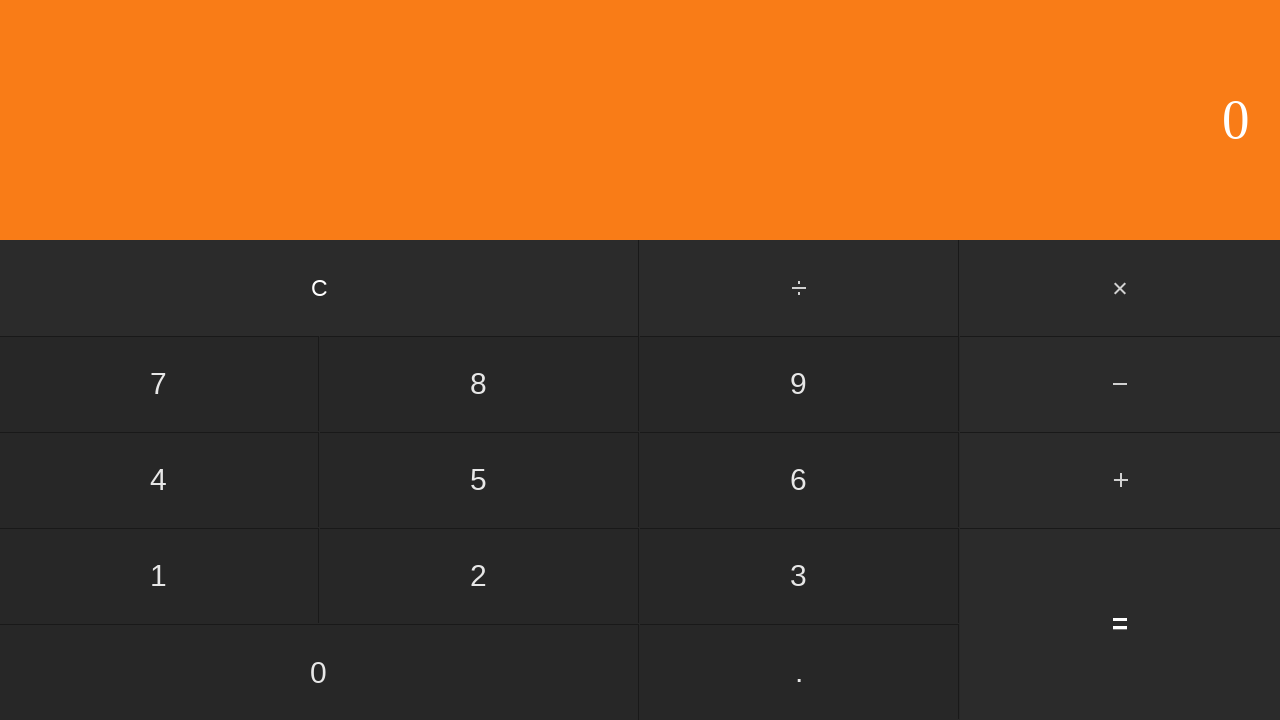

Clicked first number: 5 at (479, 480) on input[value='5']
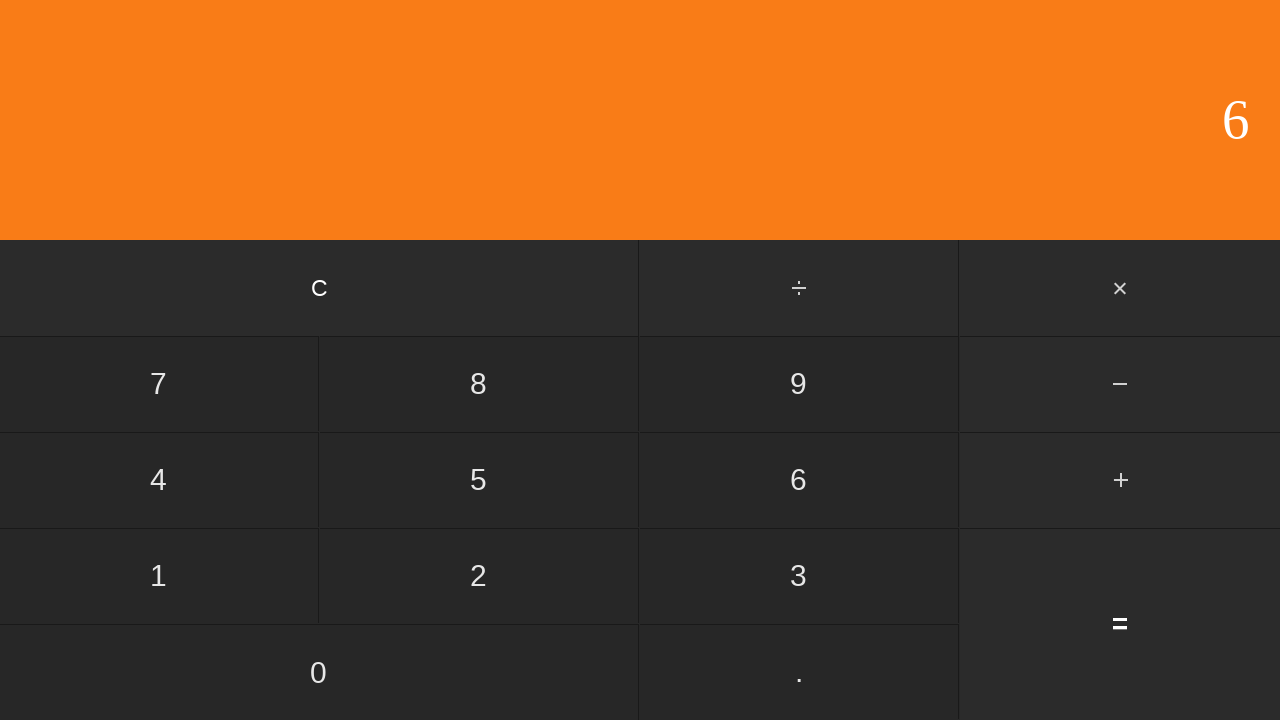

Clicked subtract button at (1120, 384) on #subtract
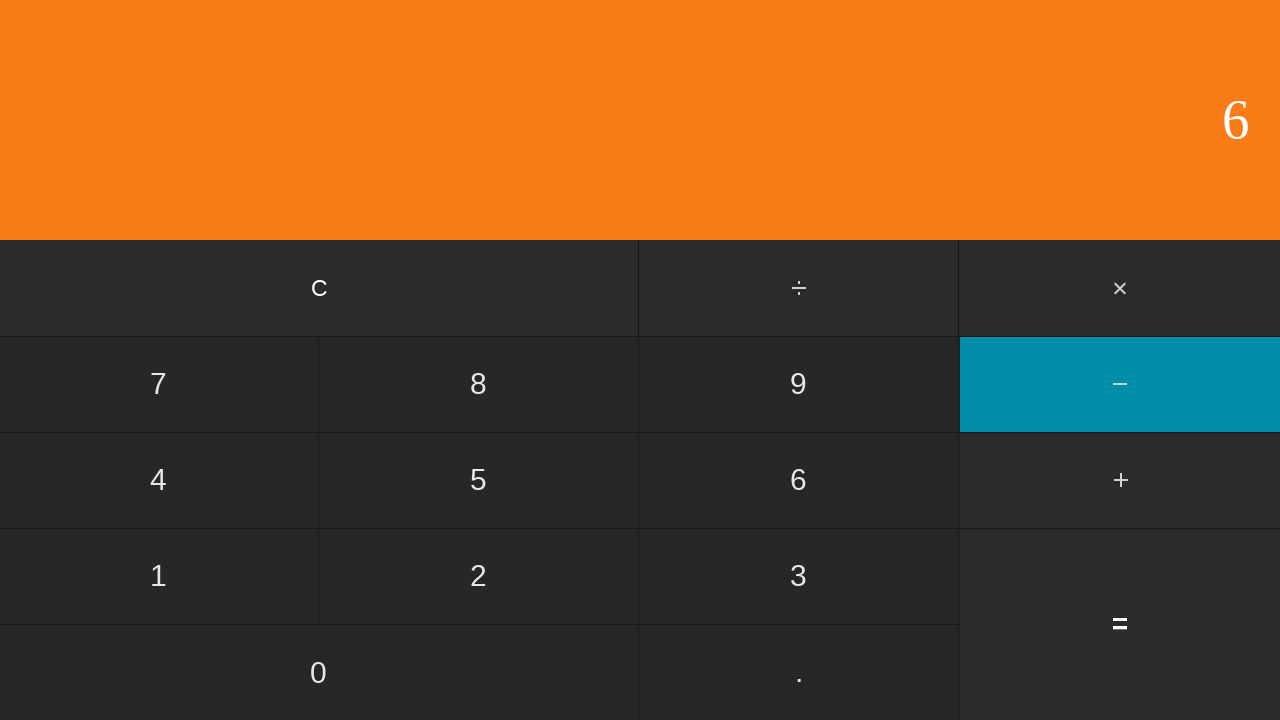

Clicked second number: 4 at (159, 480) on input[value='4']
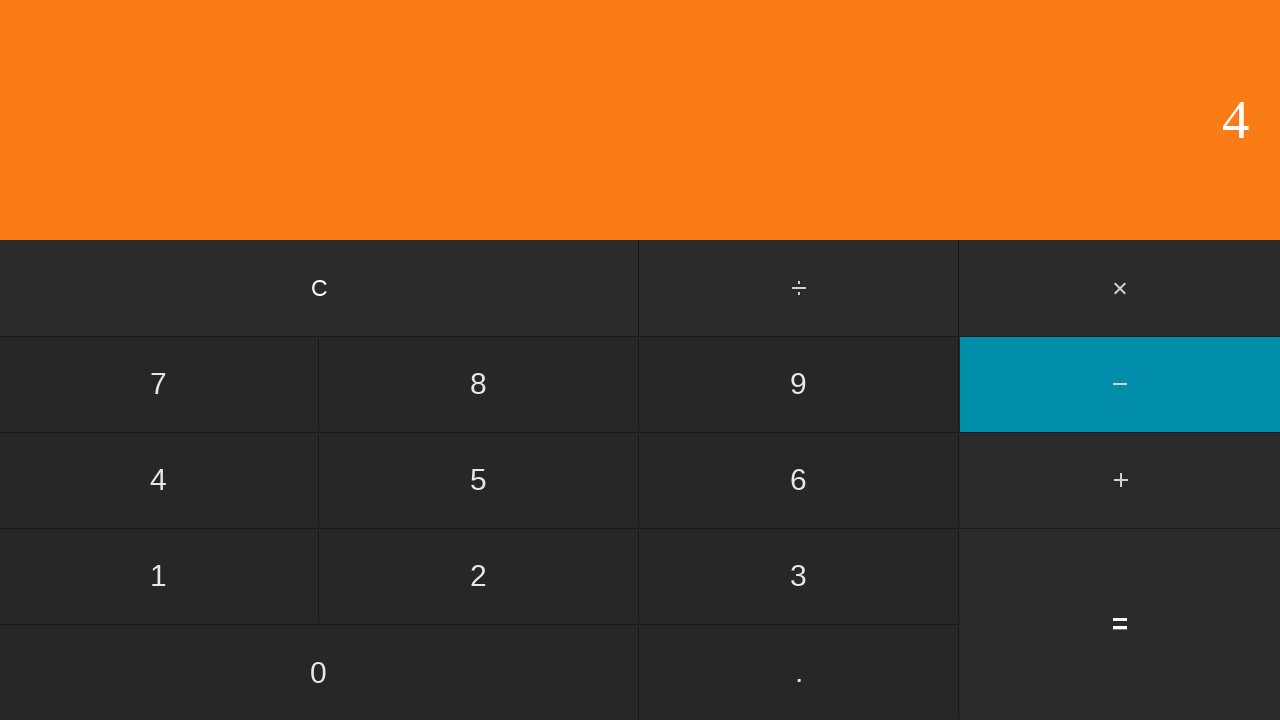

Clicked equals to calculate 5 - 4 at (1120, 624) on input[value='=']
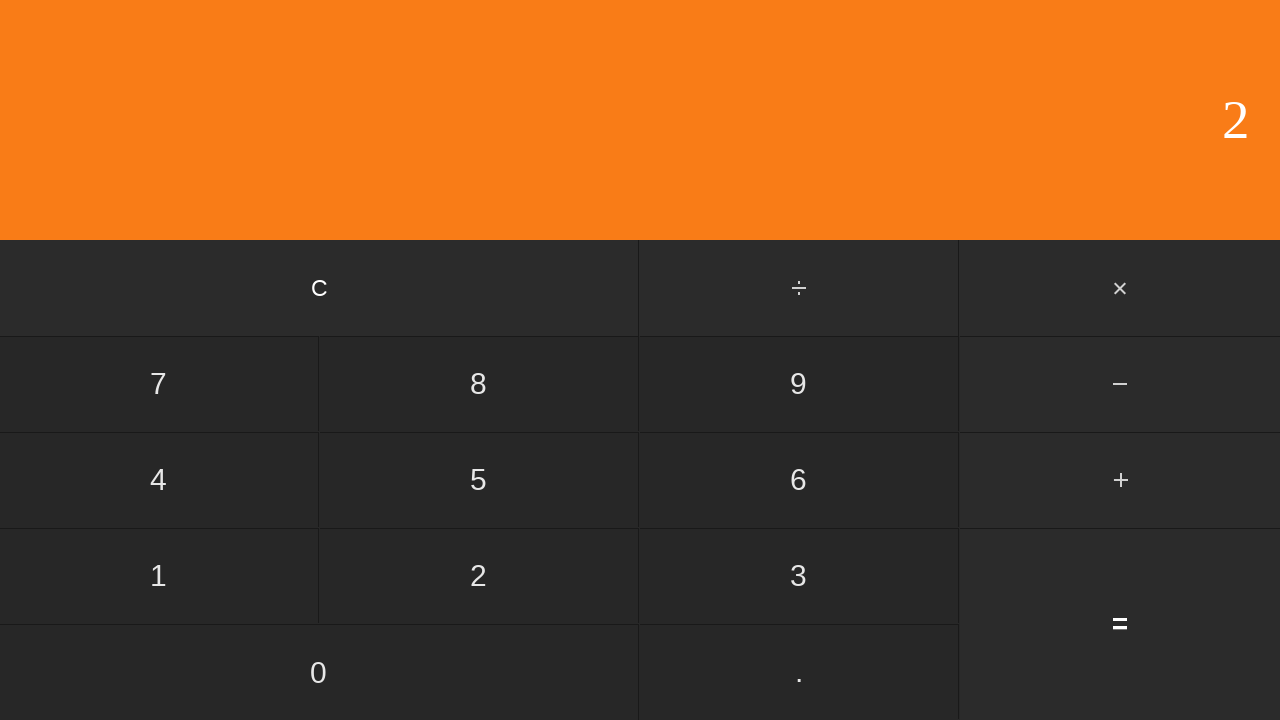

Waited for calculation result
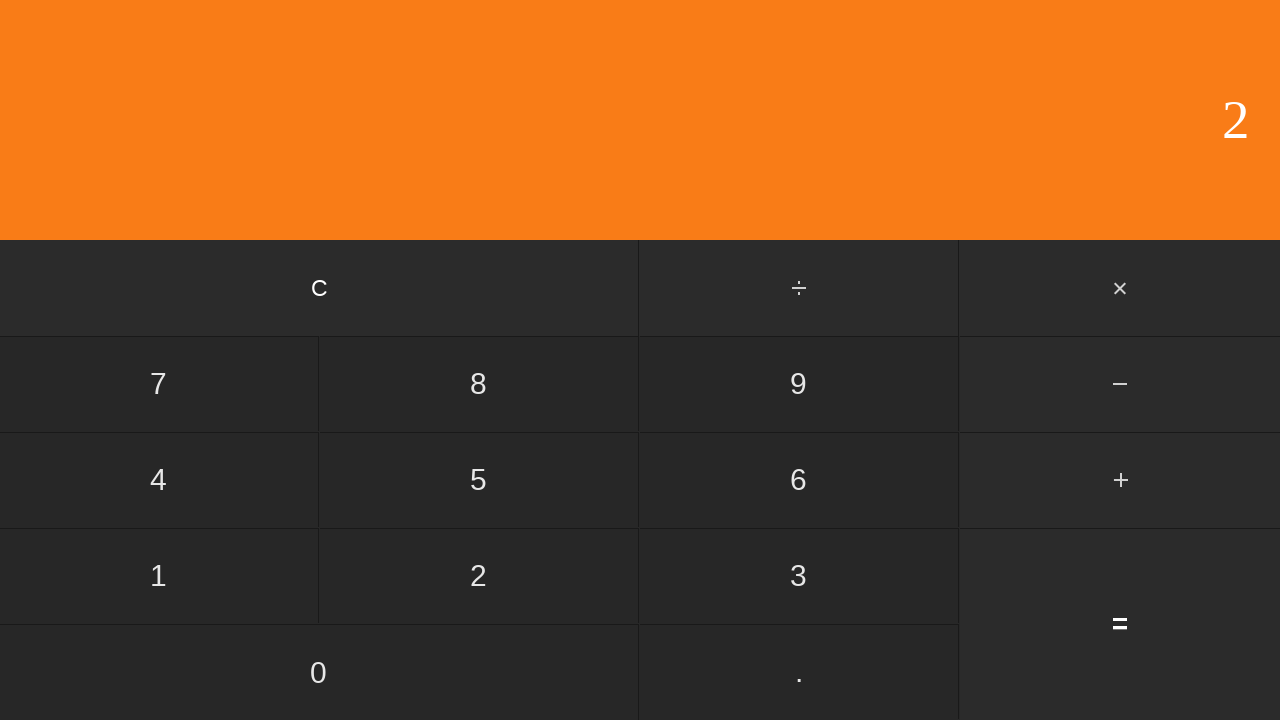

Clicked clear button to reset calculator at (320, 288) on input[value='C']
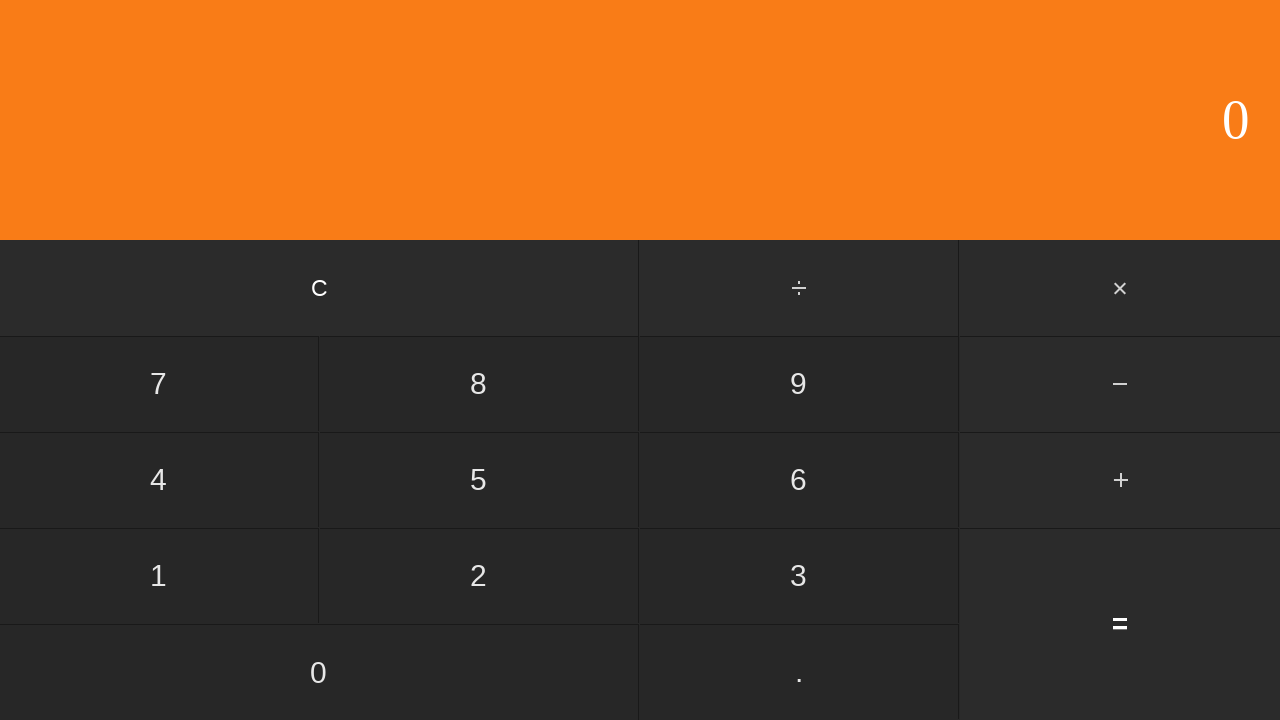

Waited for calculator to clear
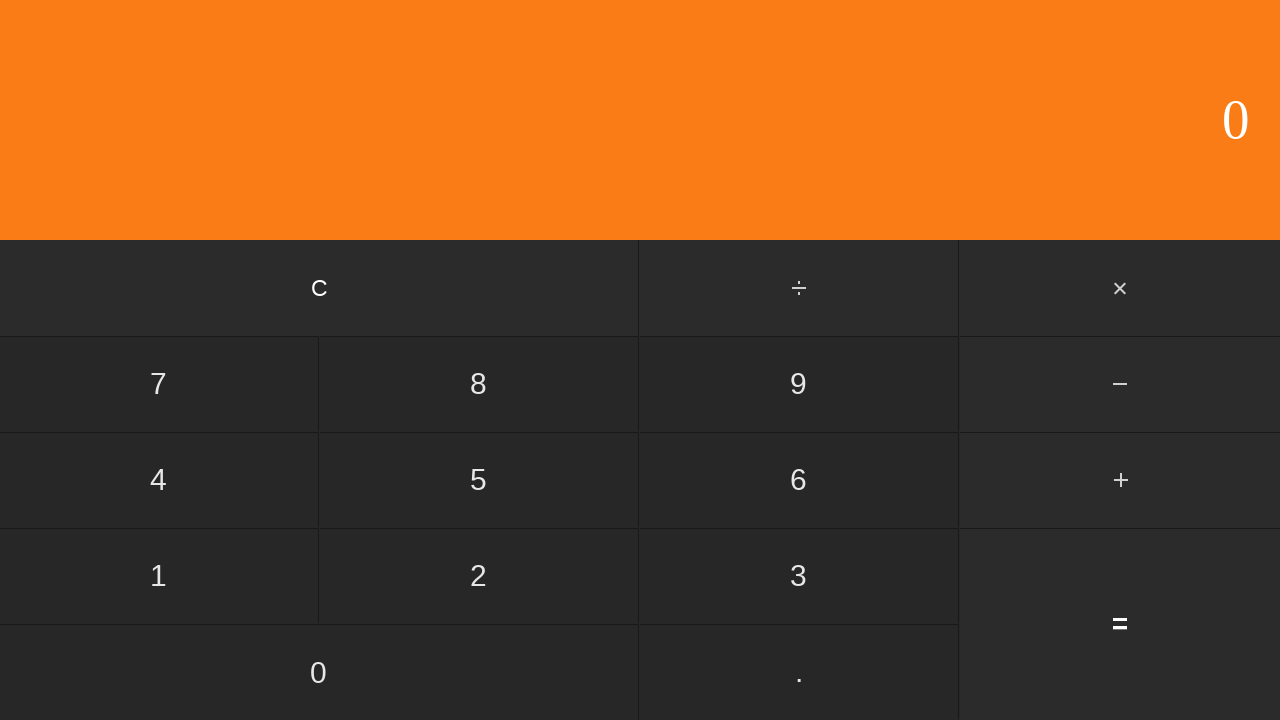

Clicked first number: 5 at (479, 480) on input[value='5']
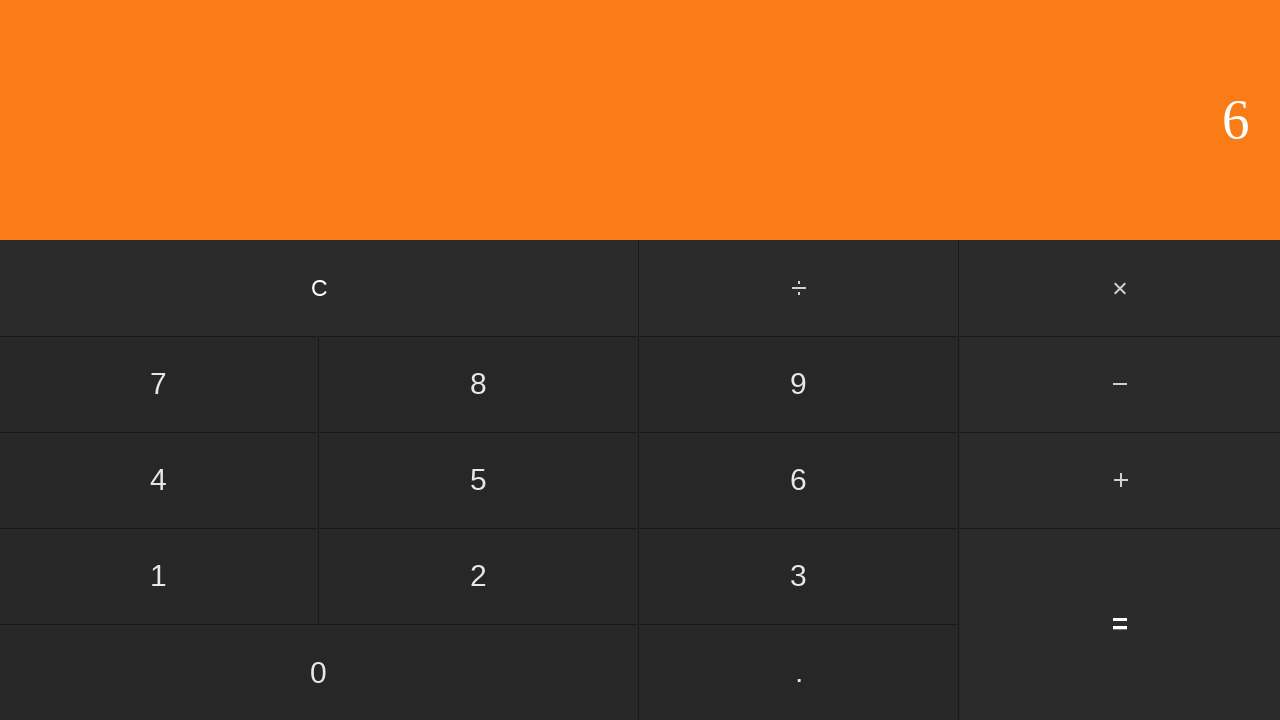

Clicked subtract button at (1120, 384) on #subtract
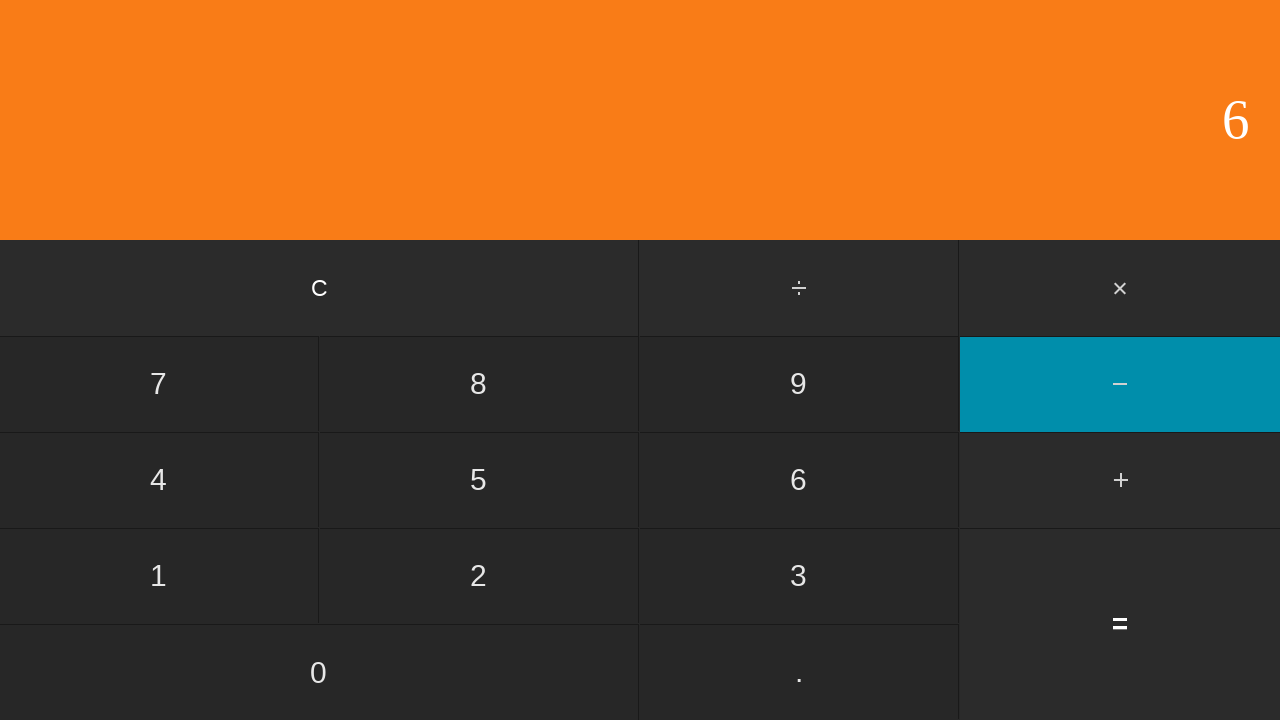

Clicked second number: 5 at (479, 480) on input[value='5']
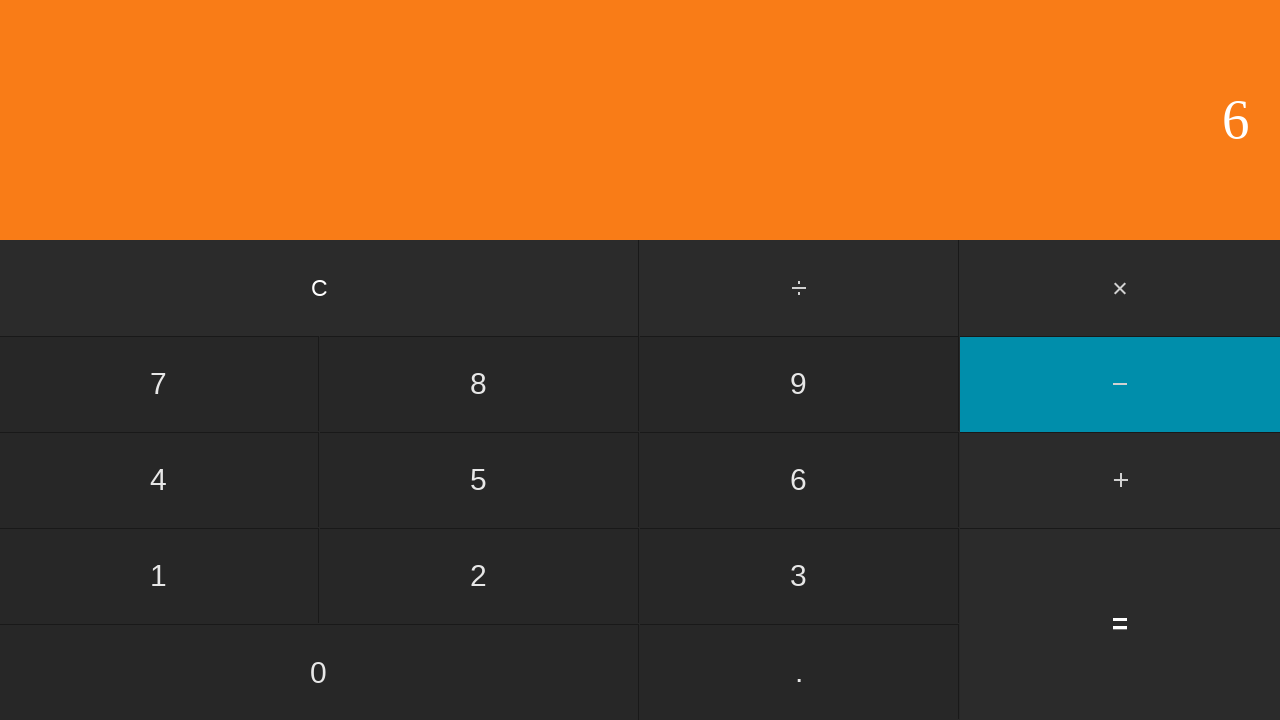

Clicked equals to calculate 5 - 5 at (1120, 624) on input[value='=']
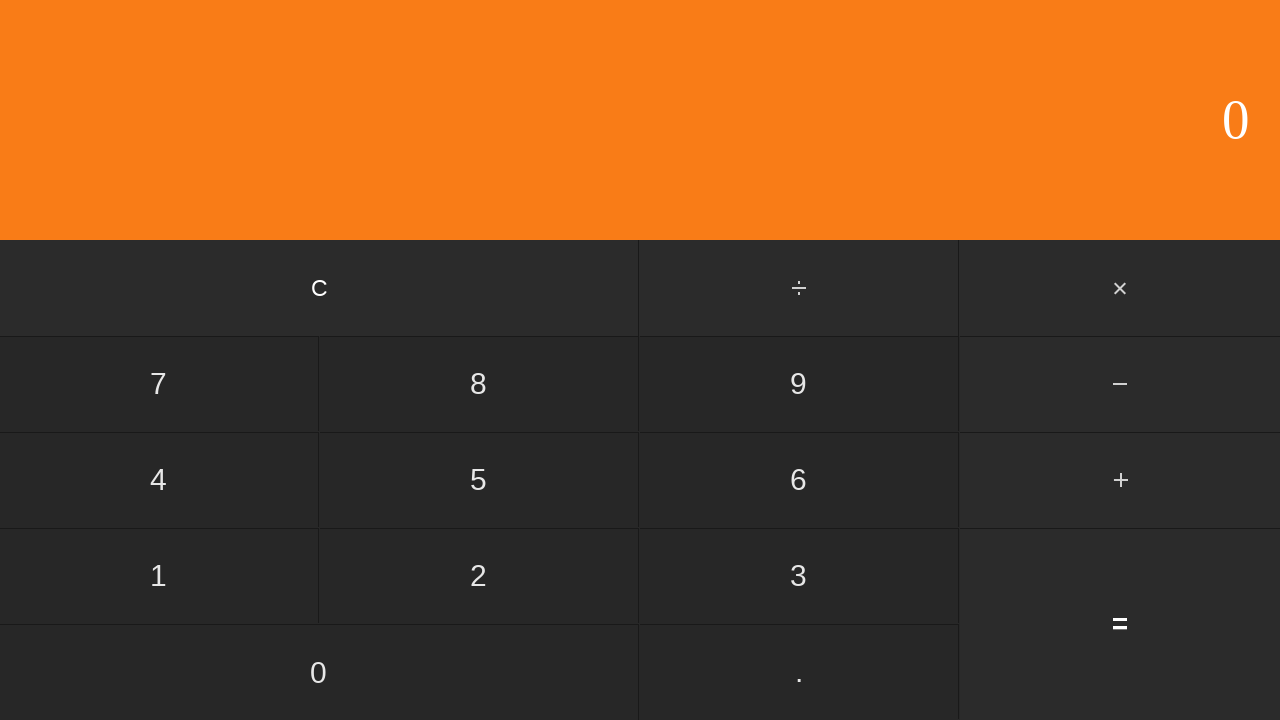

Waited for calculation result
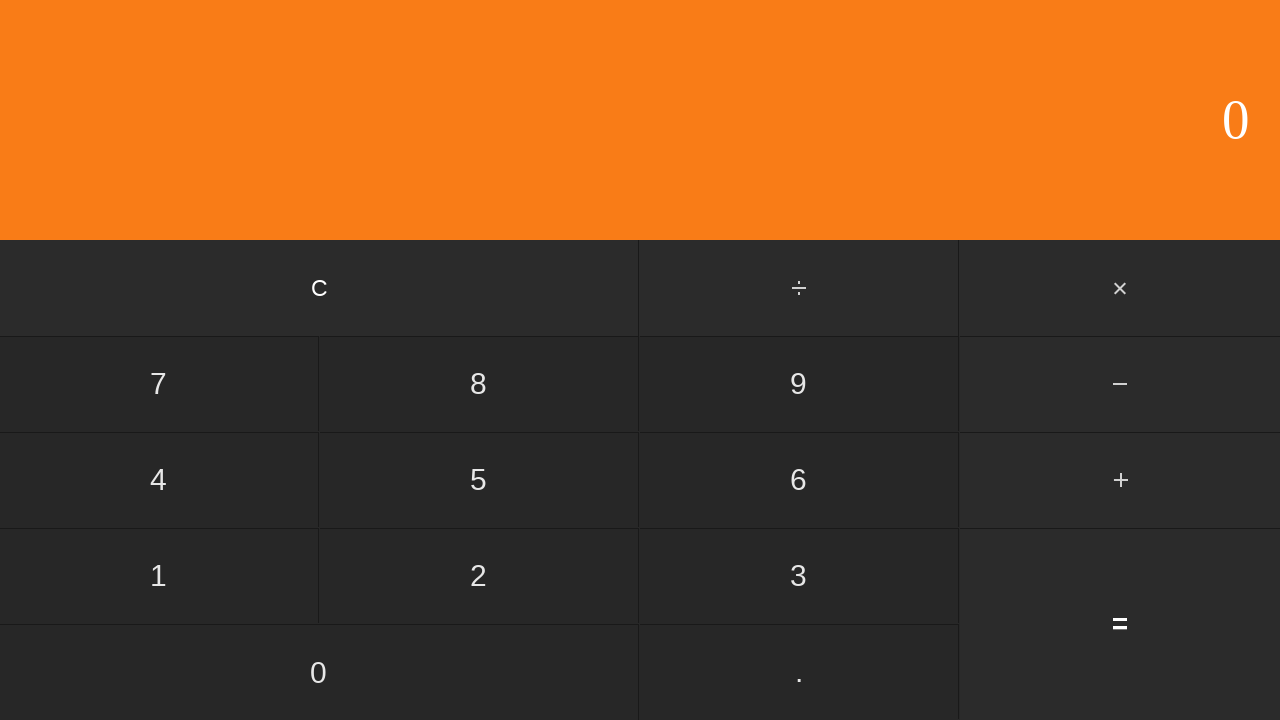

Clicked clear button to reset calculator at (320, 288) on input[value='C']
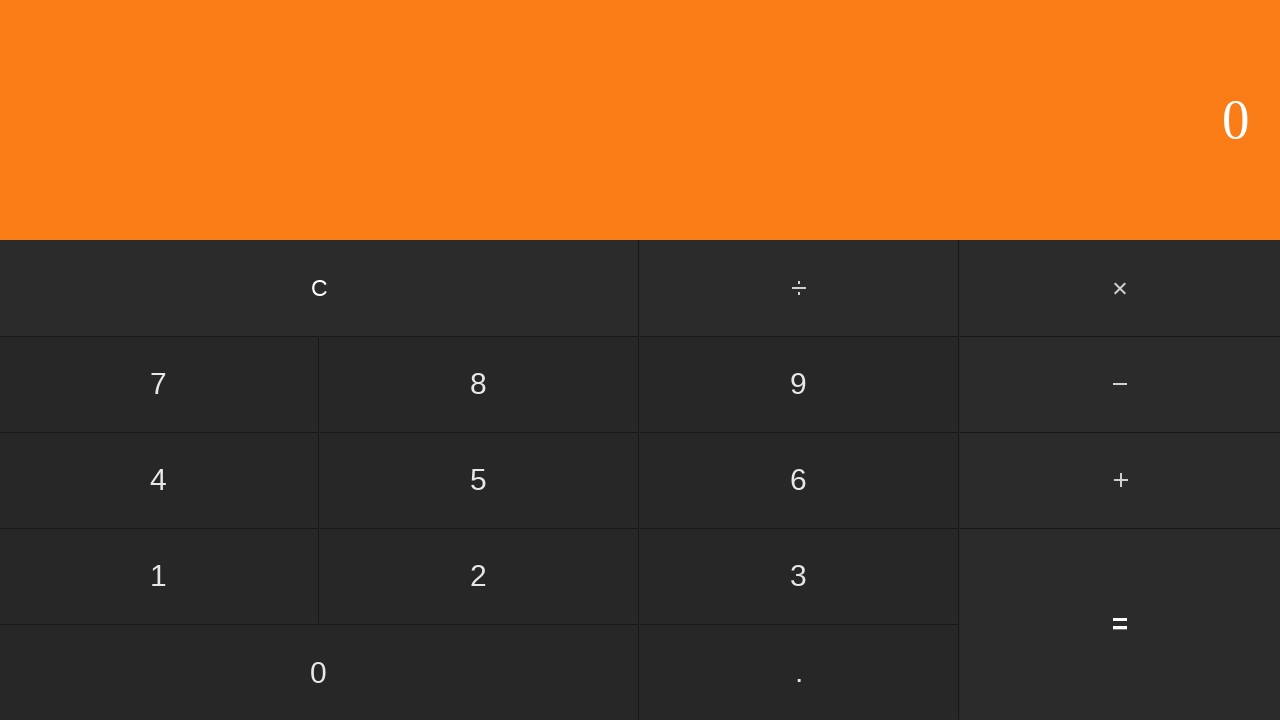

Waited for calculator to clear
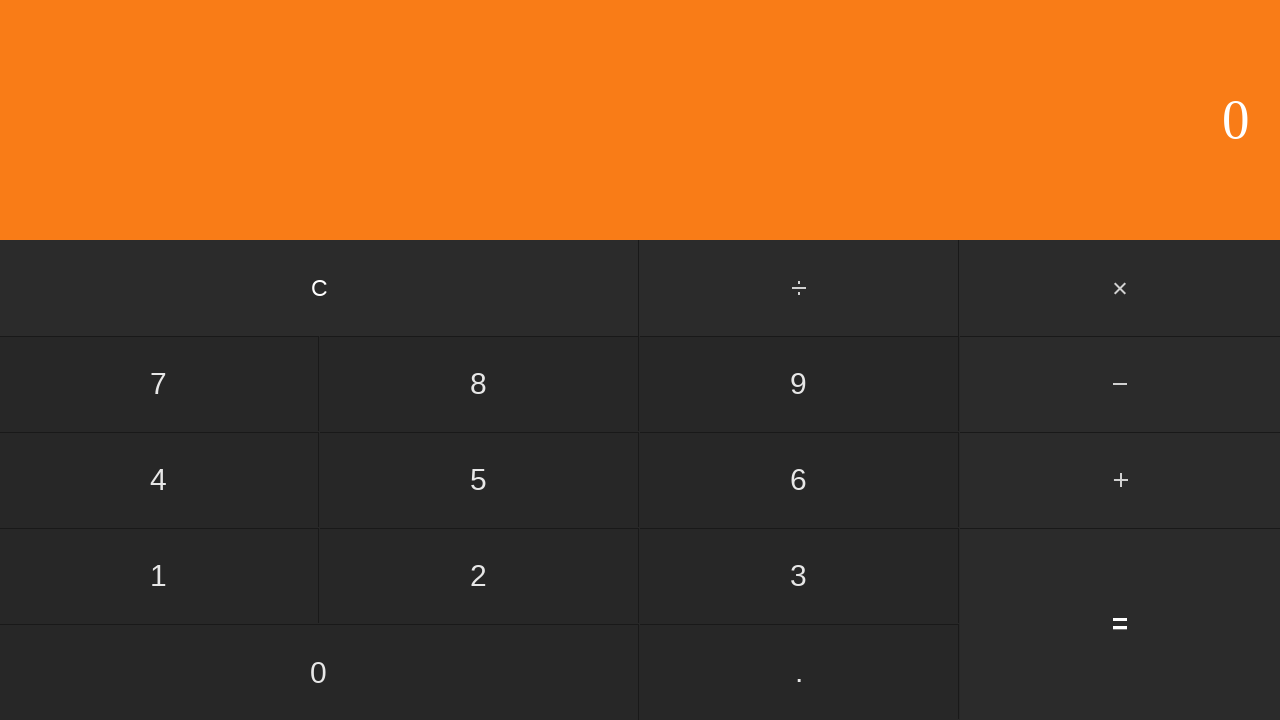

Clicked first number: 5 at (479, 480) on input[value='5']
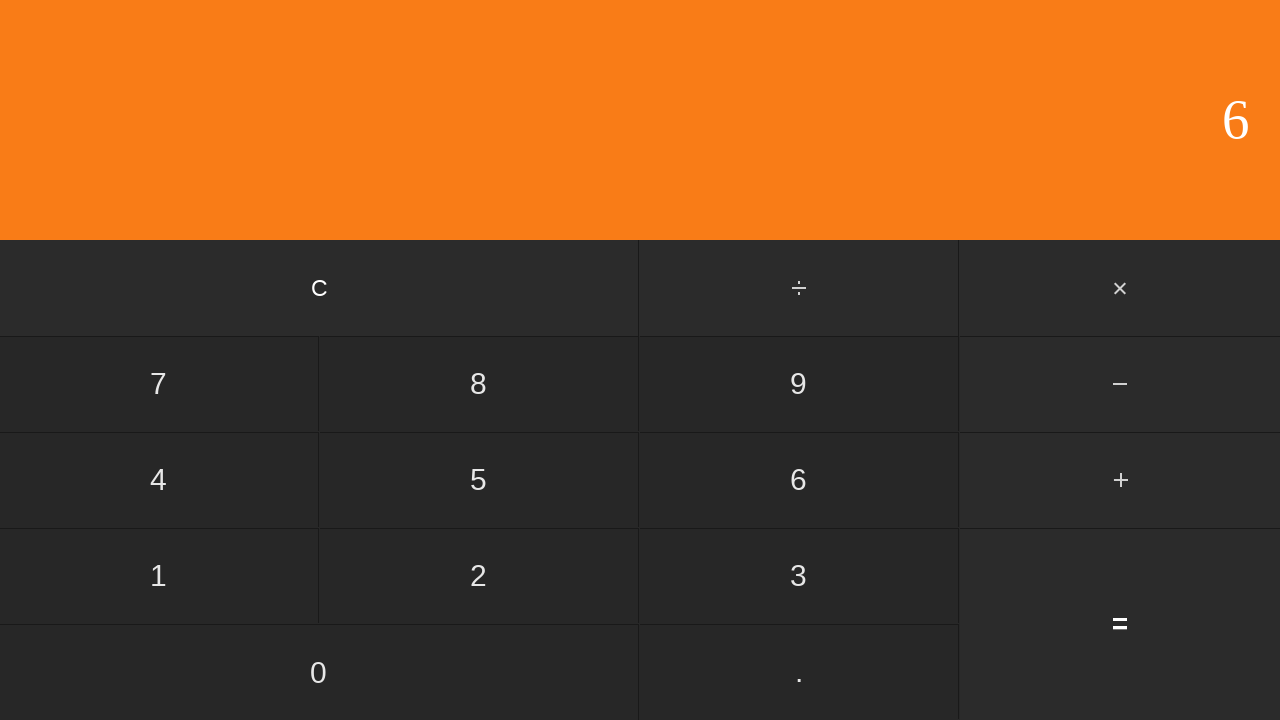

Clicked subtract button at (1120, 384) on #subtract
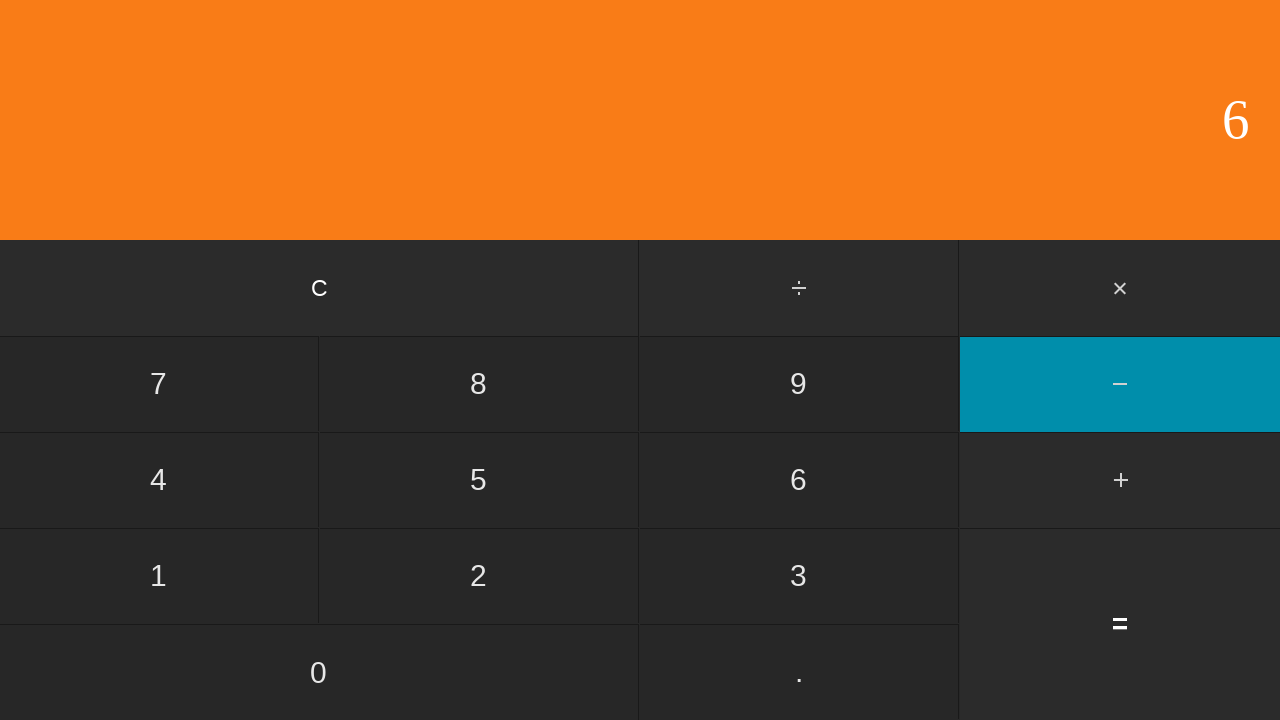

Clicked second number: 6 at (799, 480) on input[value='6']
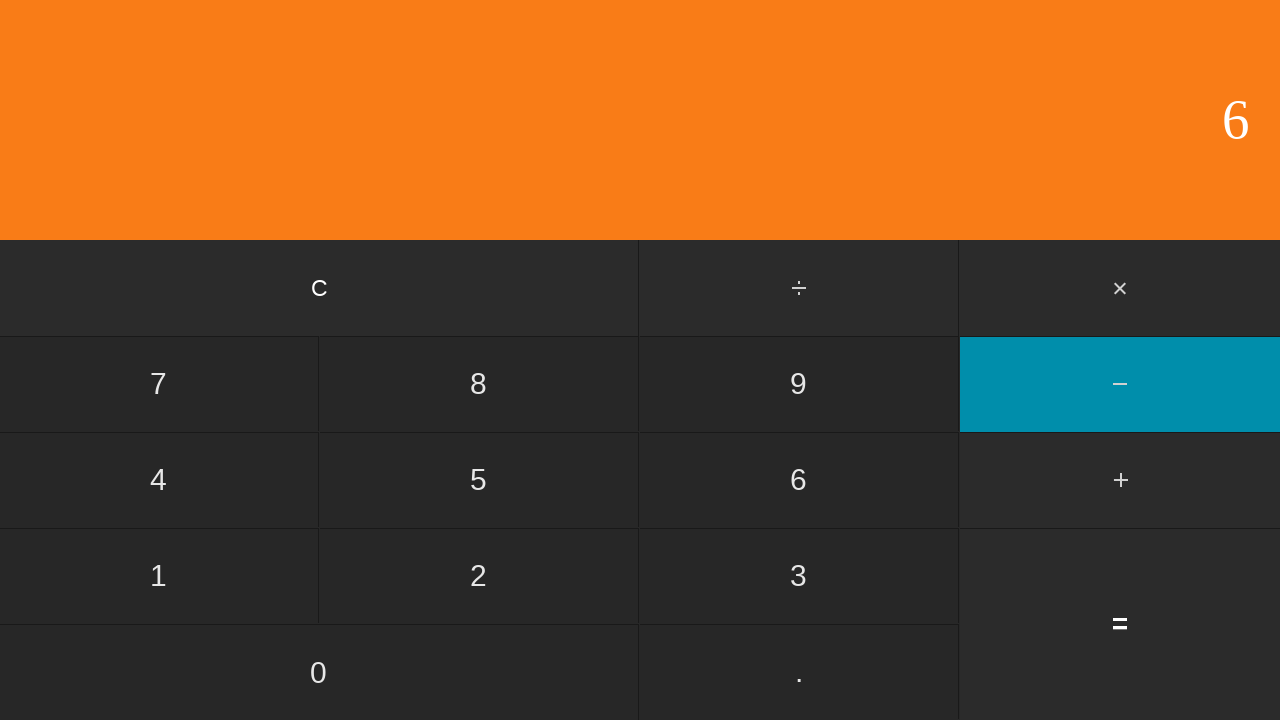

Clicked equals to calculate 5 - 6 at (1120, 624) on input[value='=']
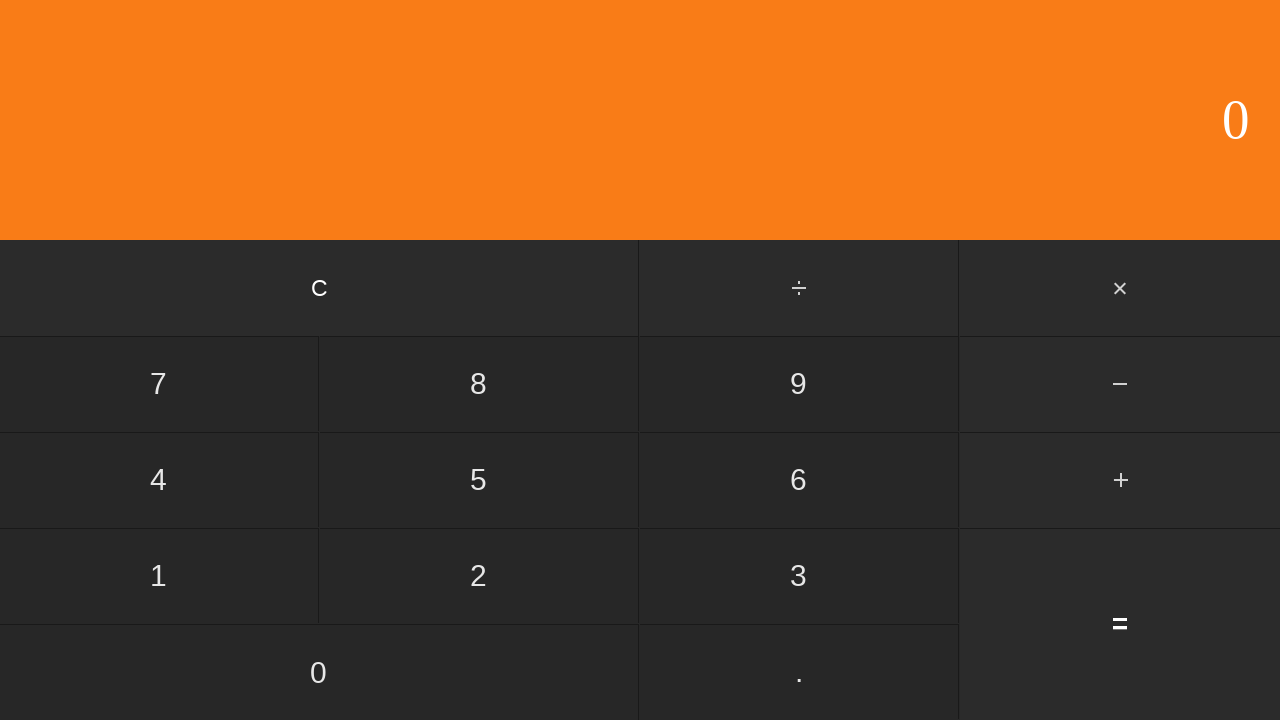

Waited for calculation result
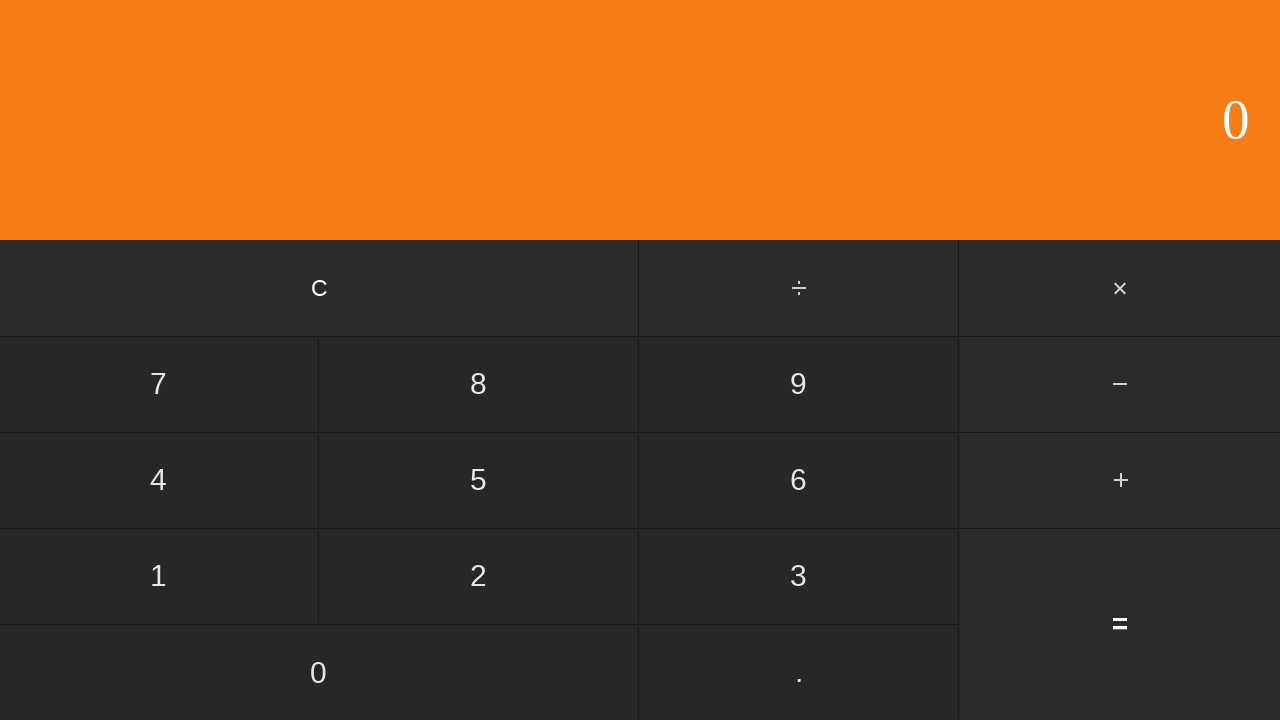

Clicked clear button to reset calculator at (320, 288) on input[value='C']
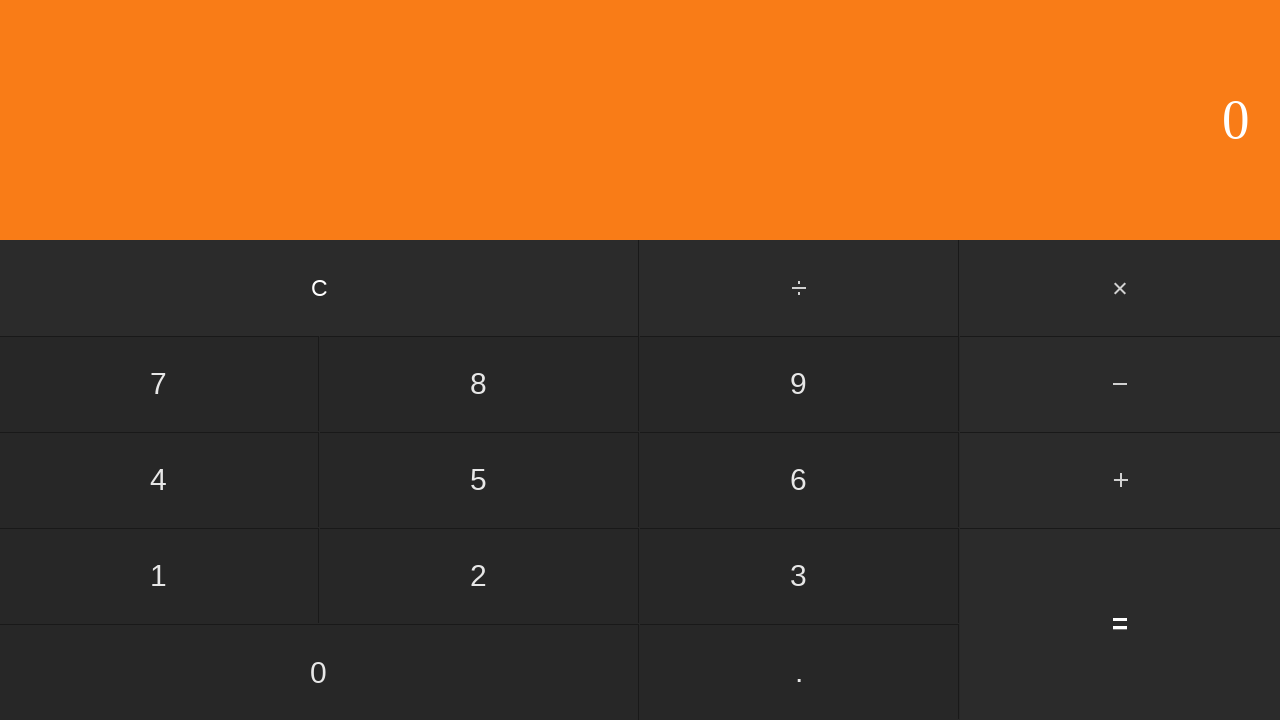

Waited for calculator to clear
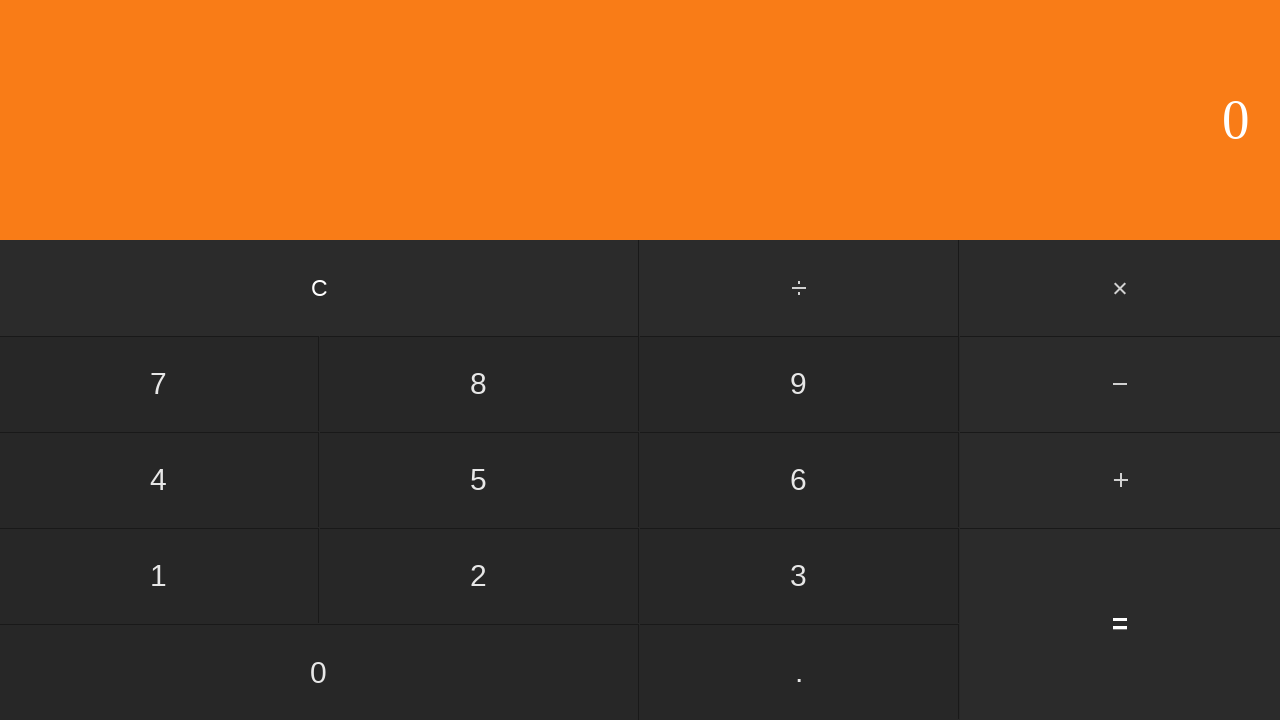

Clicked first number: 5 at (479, 480) on input[value='5']
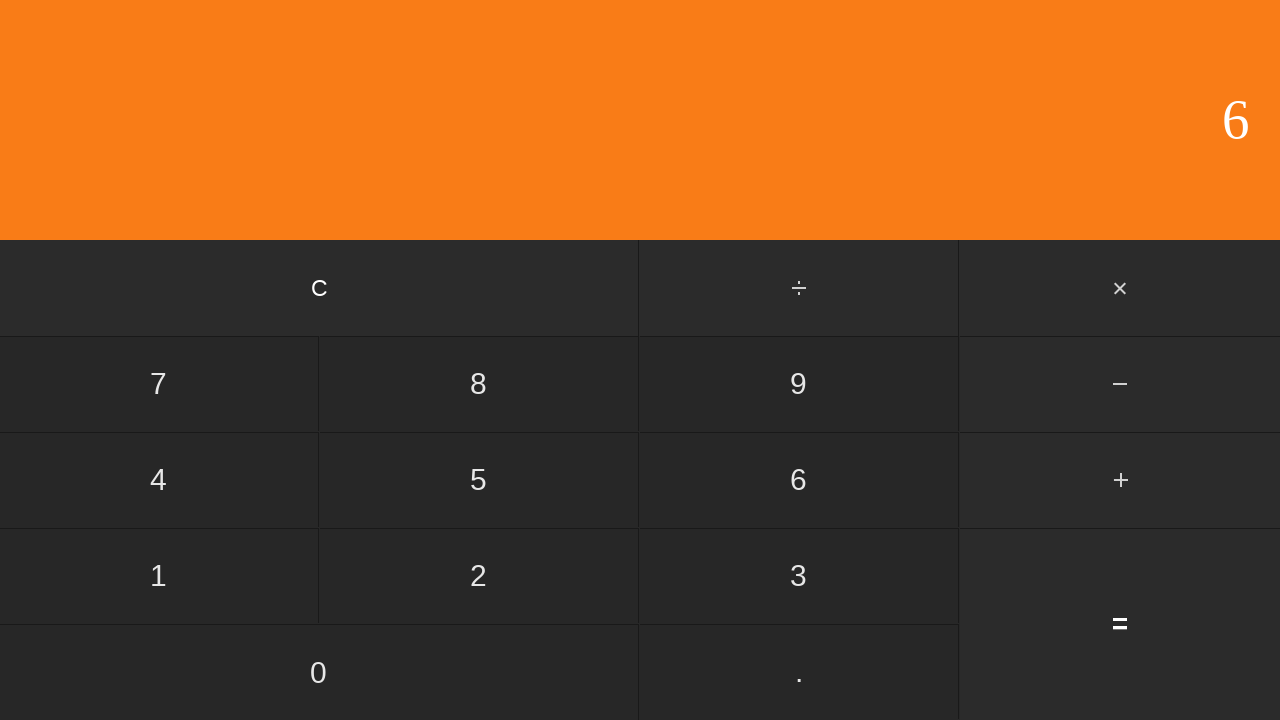

Clicked subtract button at (1120, 384) on #subtract
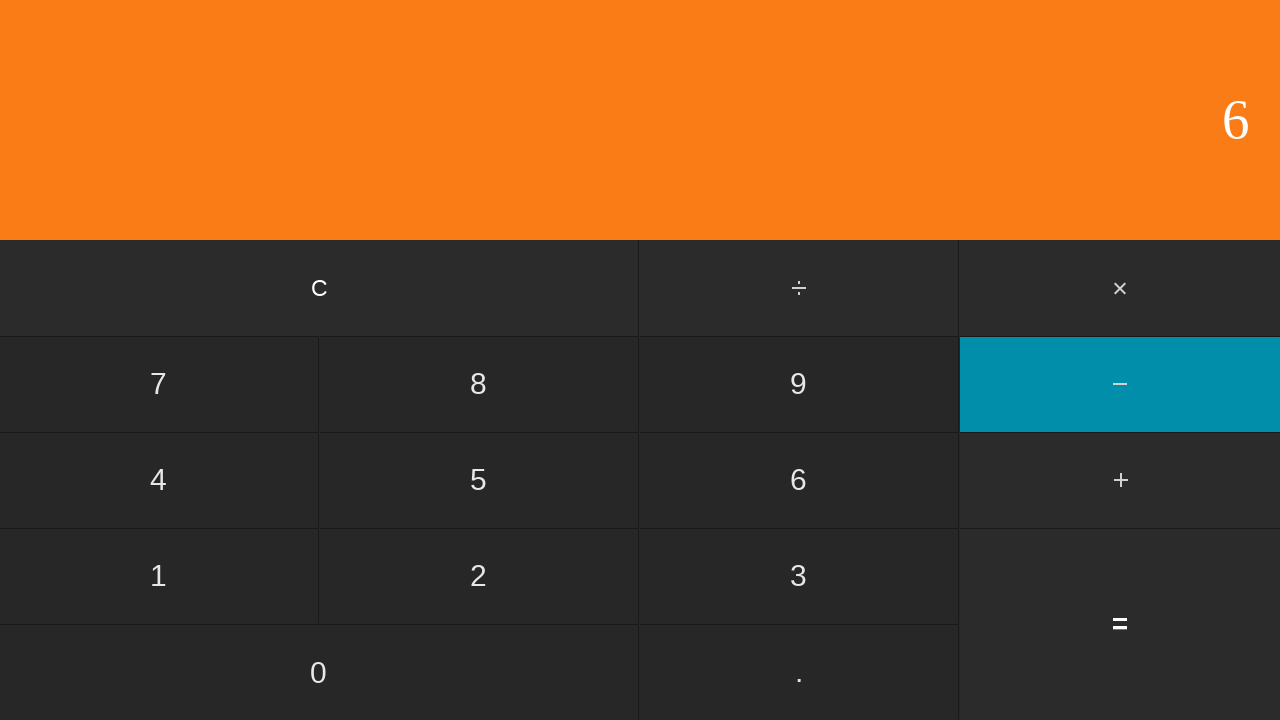

Clicked second number: 7 at (159, 384) on input[value='7']
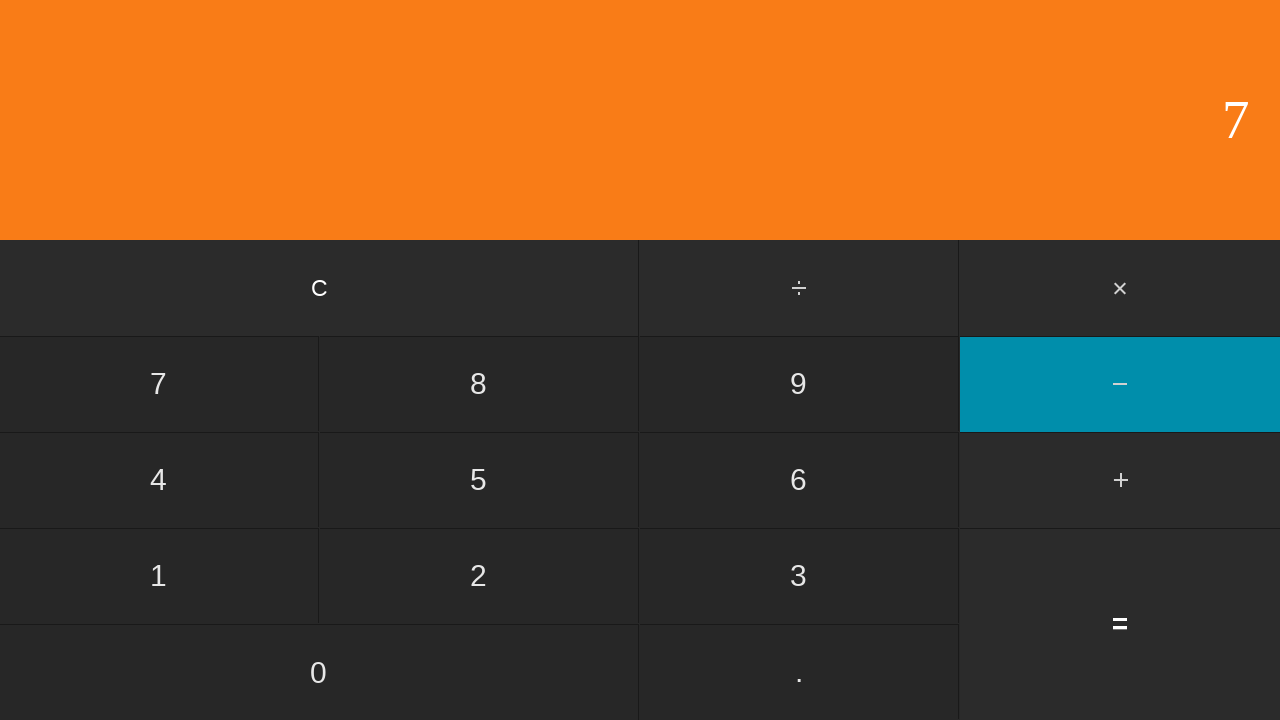

Clicked equals to calculate 5 - 7 at (1120, 624) on input[value='=']
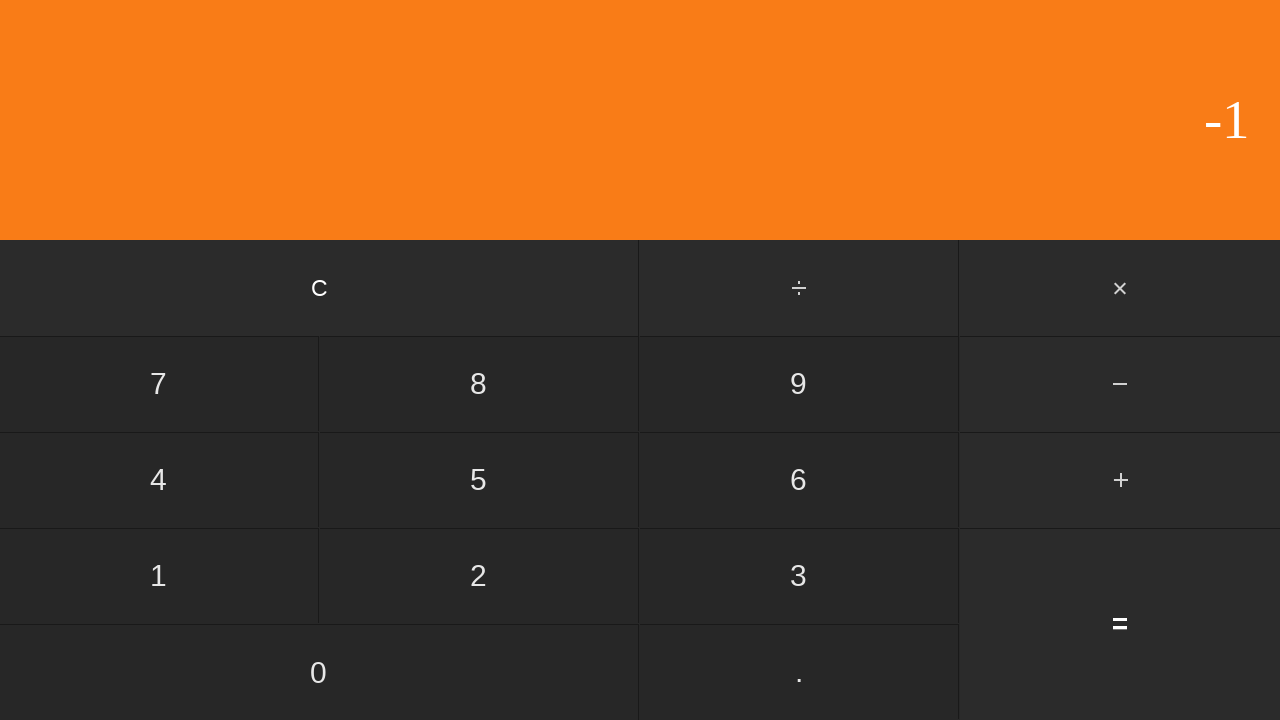

Waited for calculation result
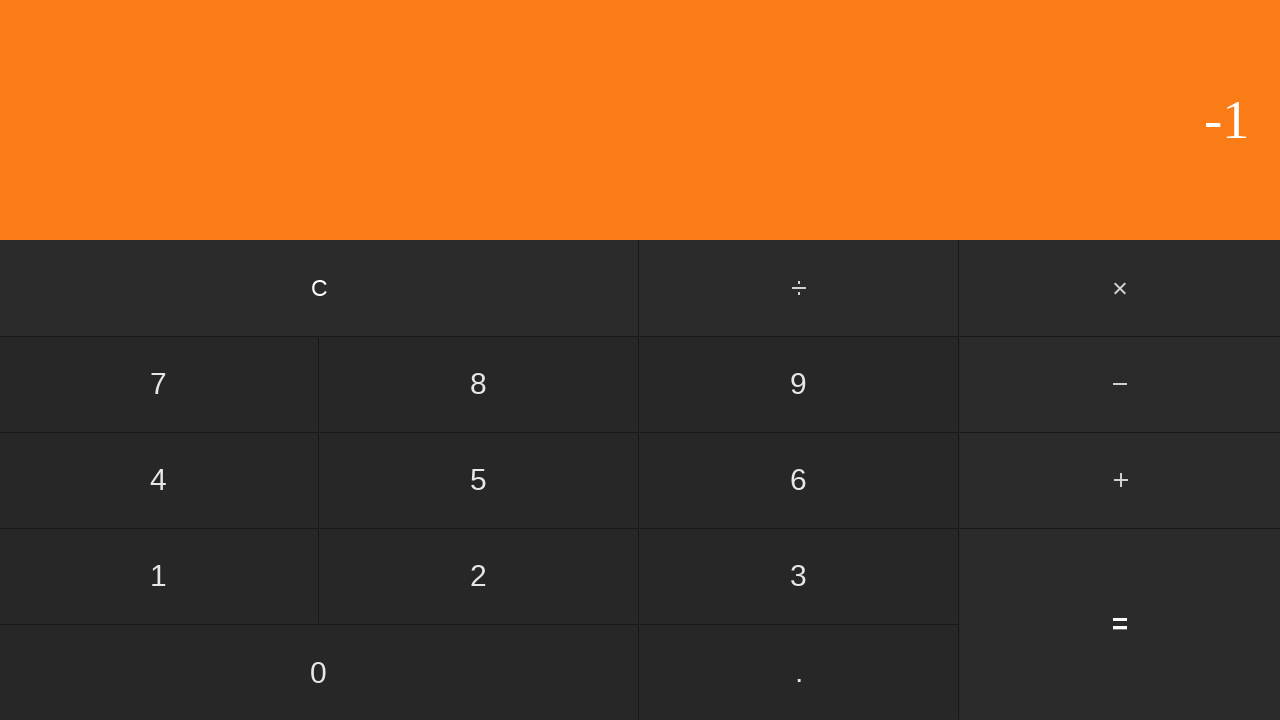

Clicked clear button to reset calculator at (320, 288) on input[value='C']
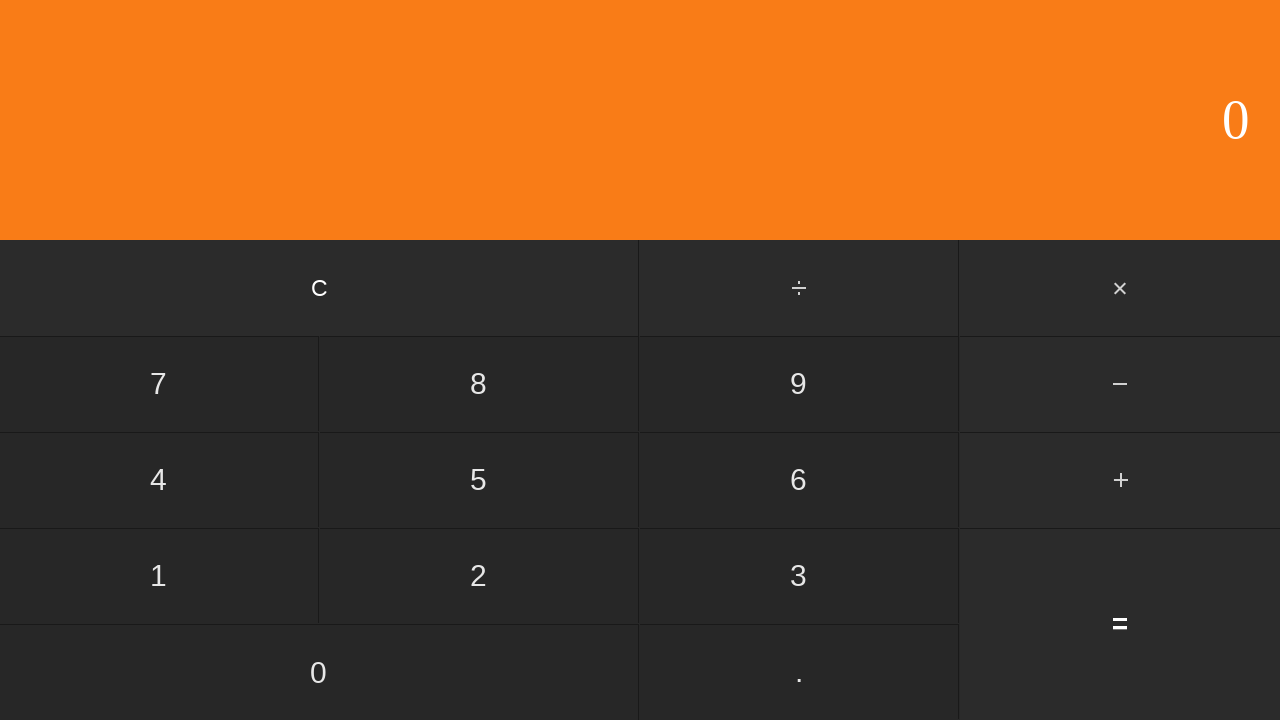

Waited for calculator to clear
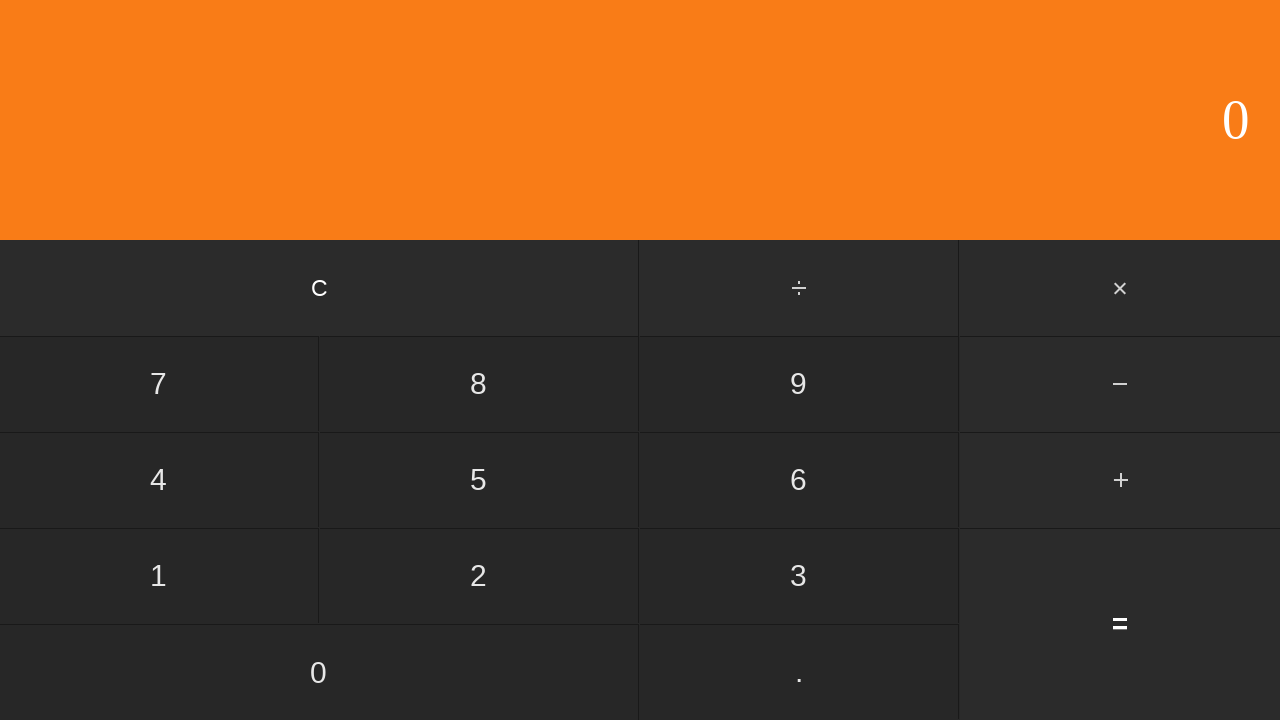

Clicked first number: 5 at (479, 480) on input[value='5']
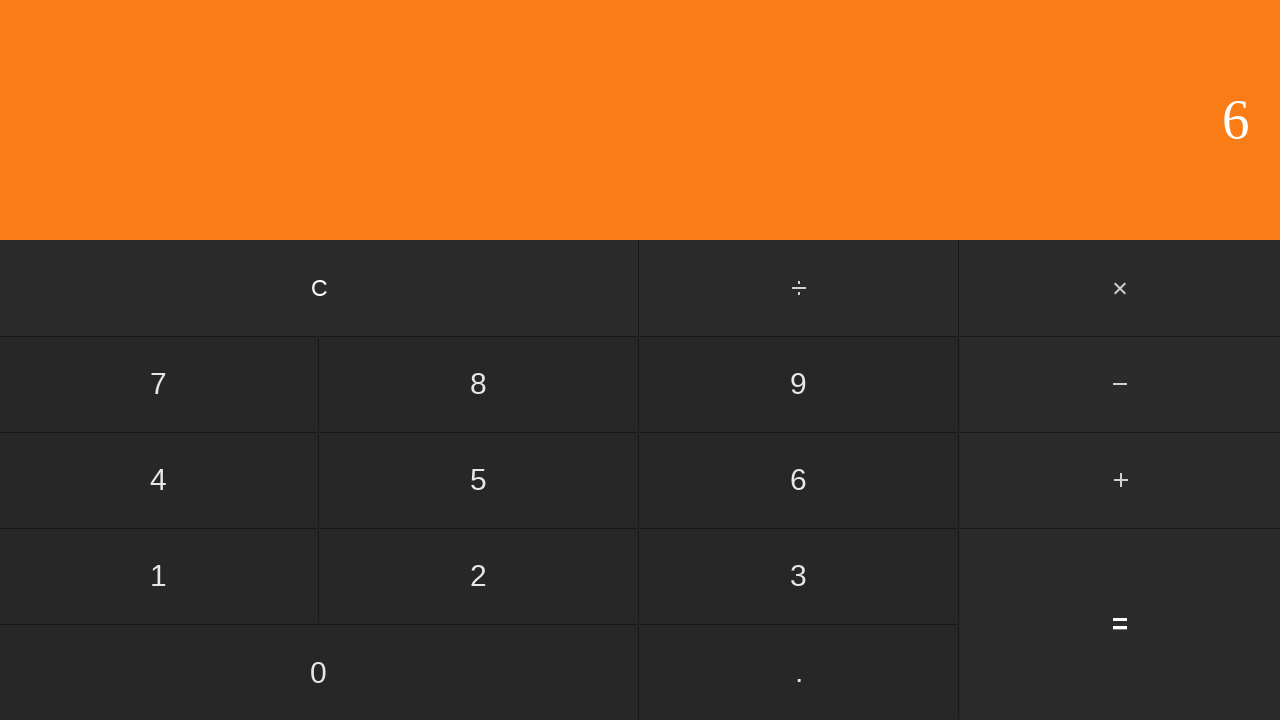

Clicked subtract button at (1120, 384) on #subtract
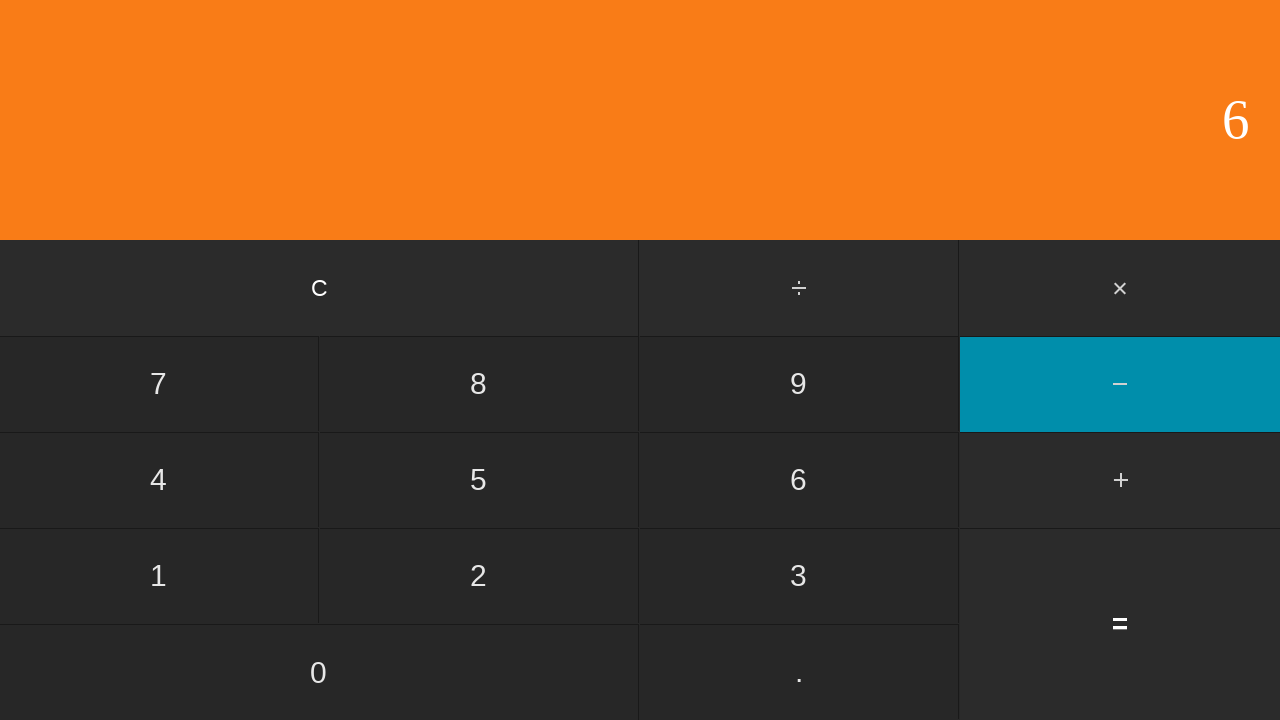

Clicked second number: 8 at (479, 384) on input[value='8']
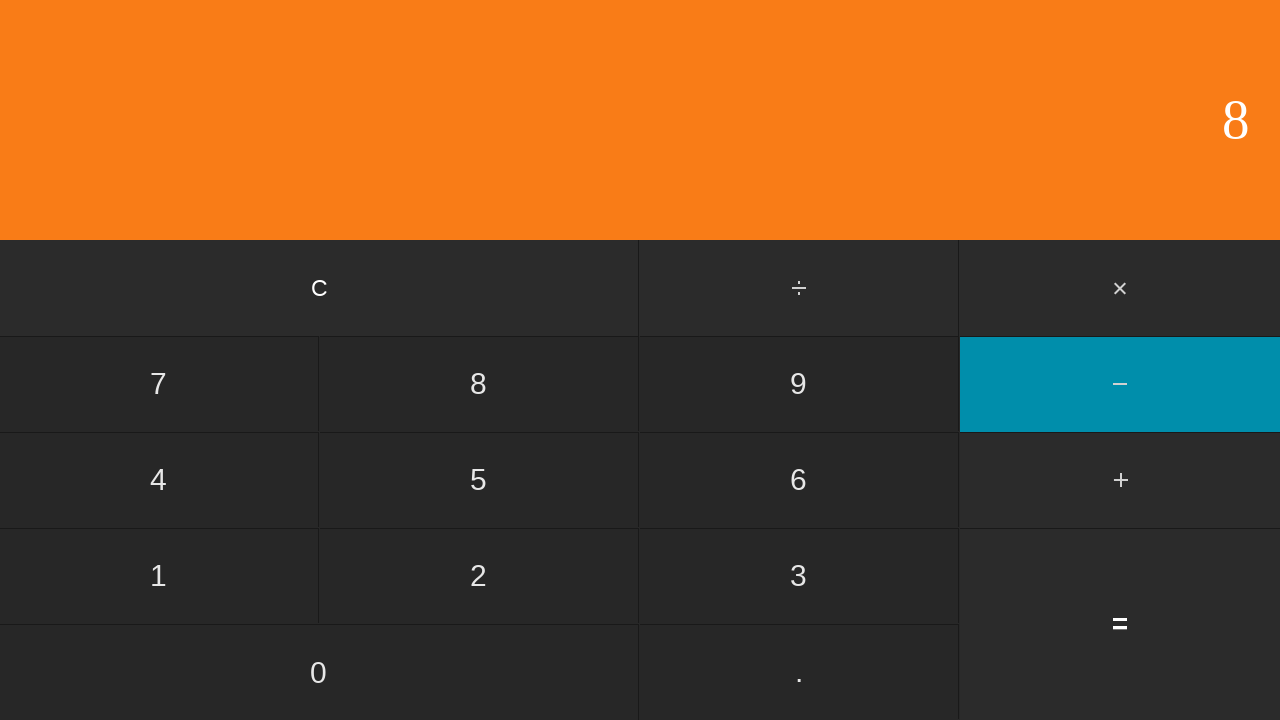

Clicked equals to calculate 5 - 8 at (1120, 624) on input[value='=']
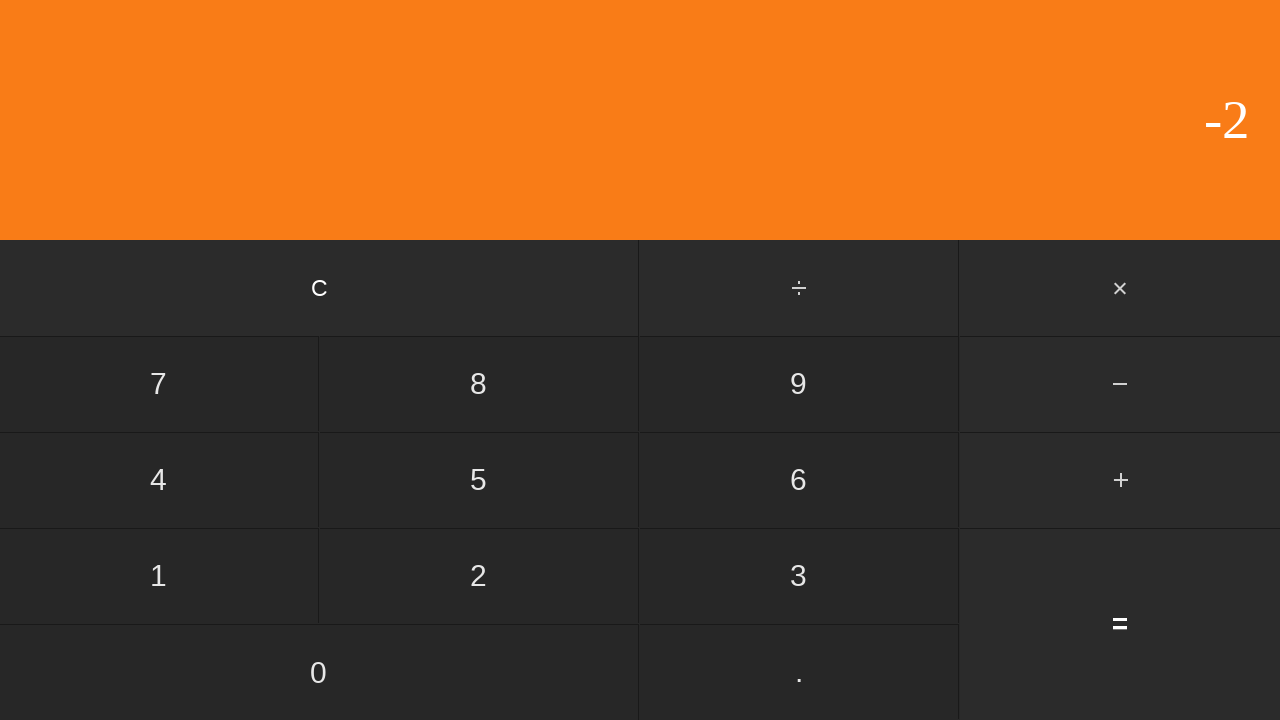

Waited for calculation result
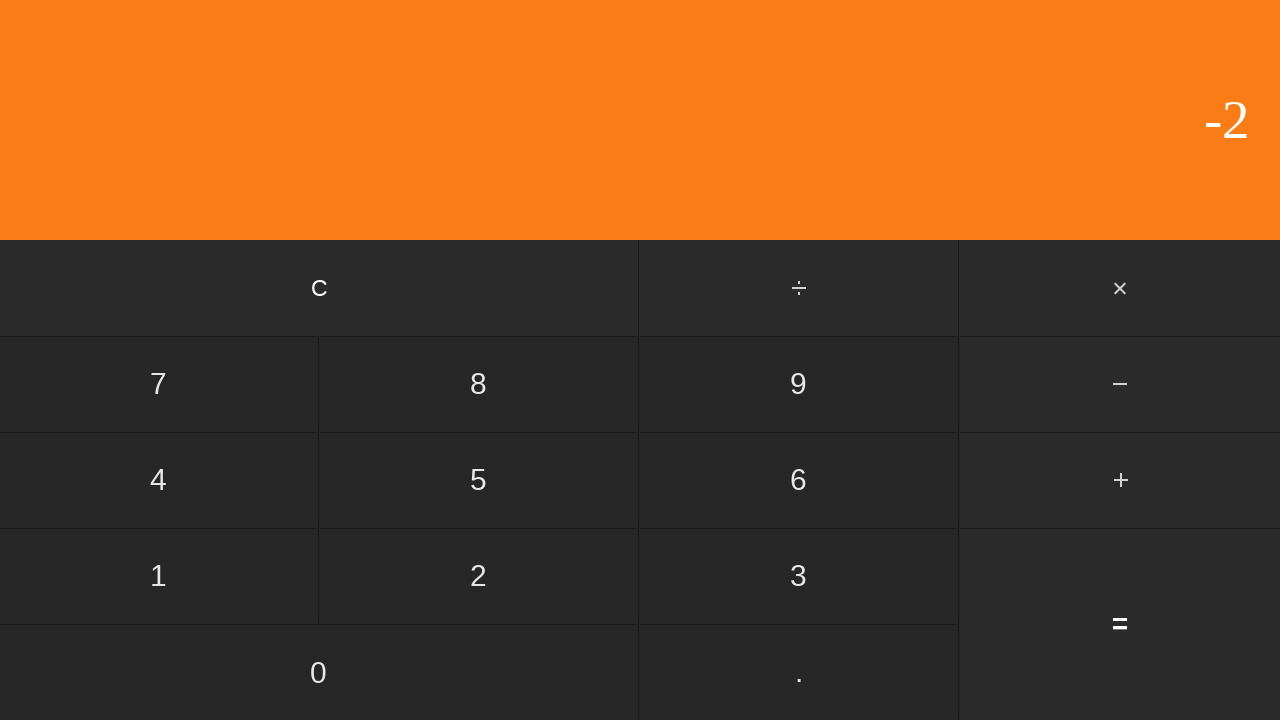

Clicked clear button to reset calculator at (320, 288) on input[value='C']
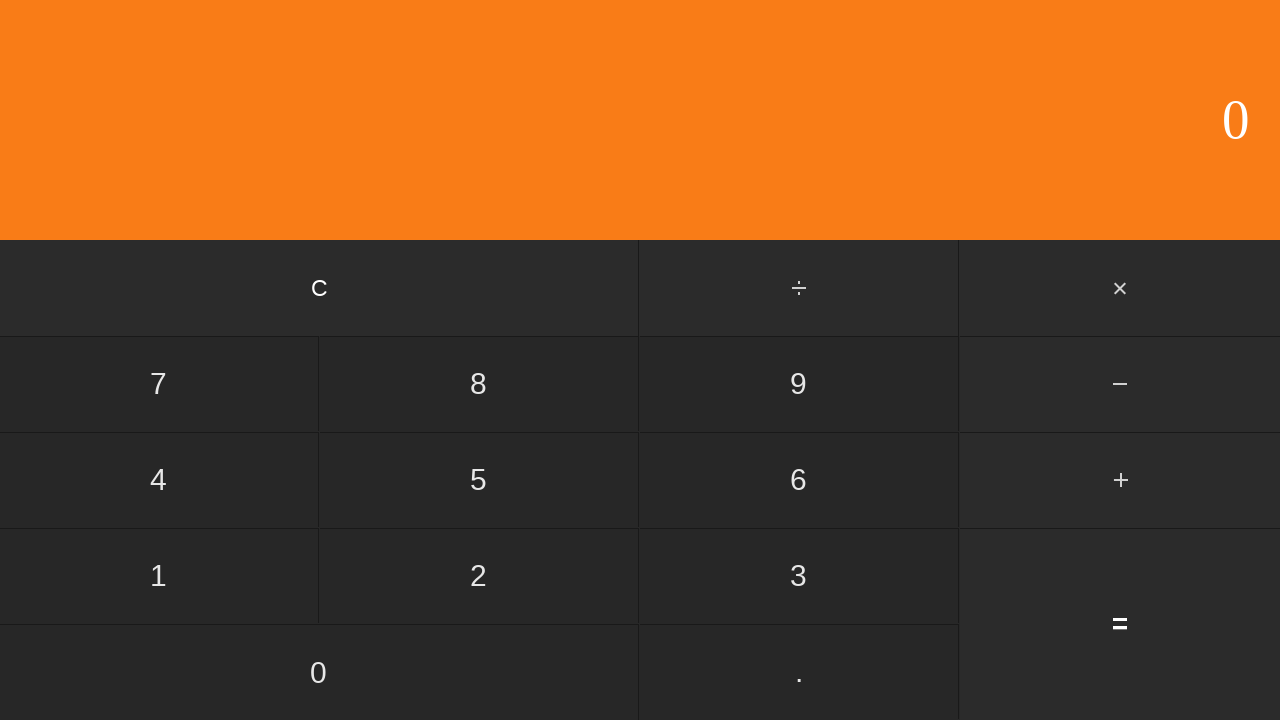

Waited for calculator to clear
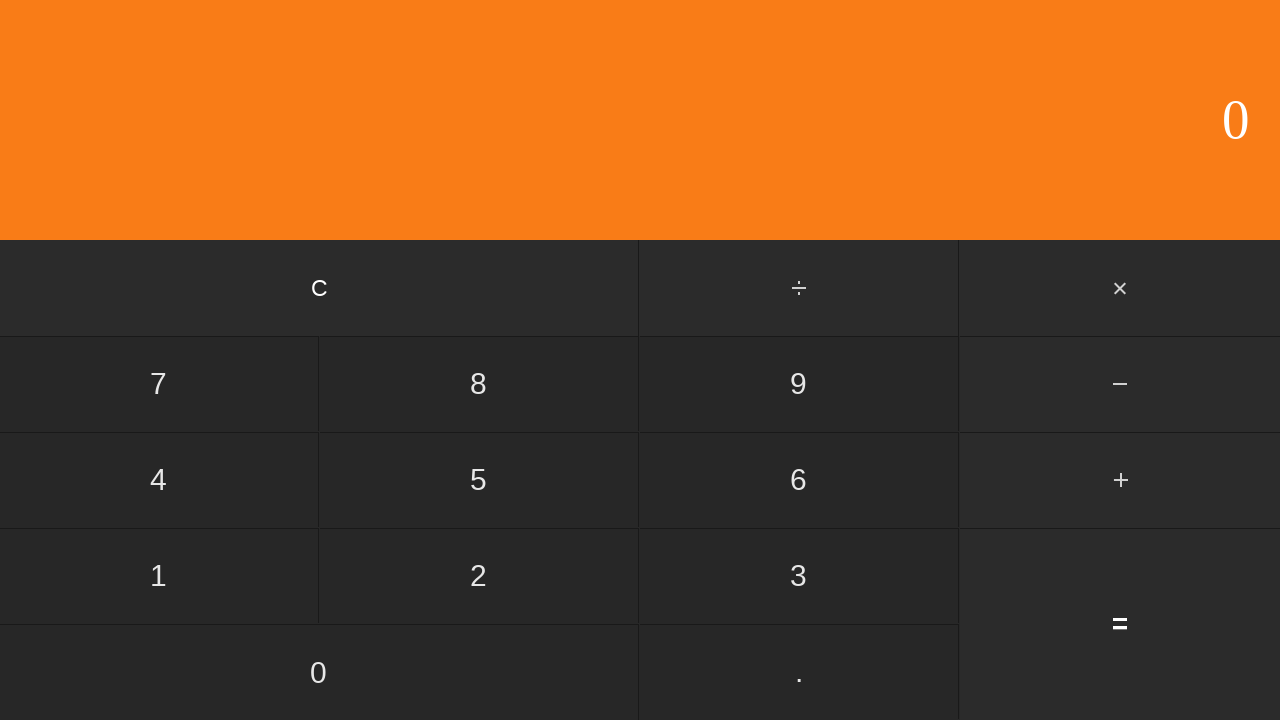

Clicked first number: 5 at (479, 480) on input[value='5']
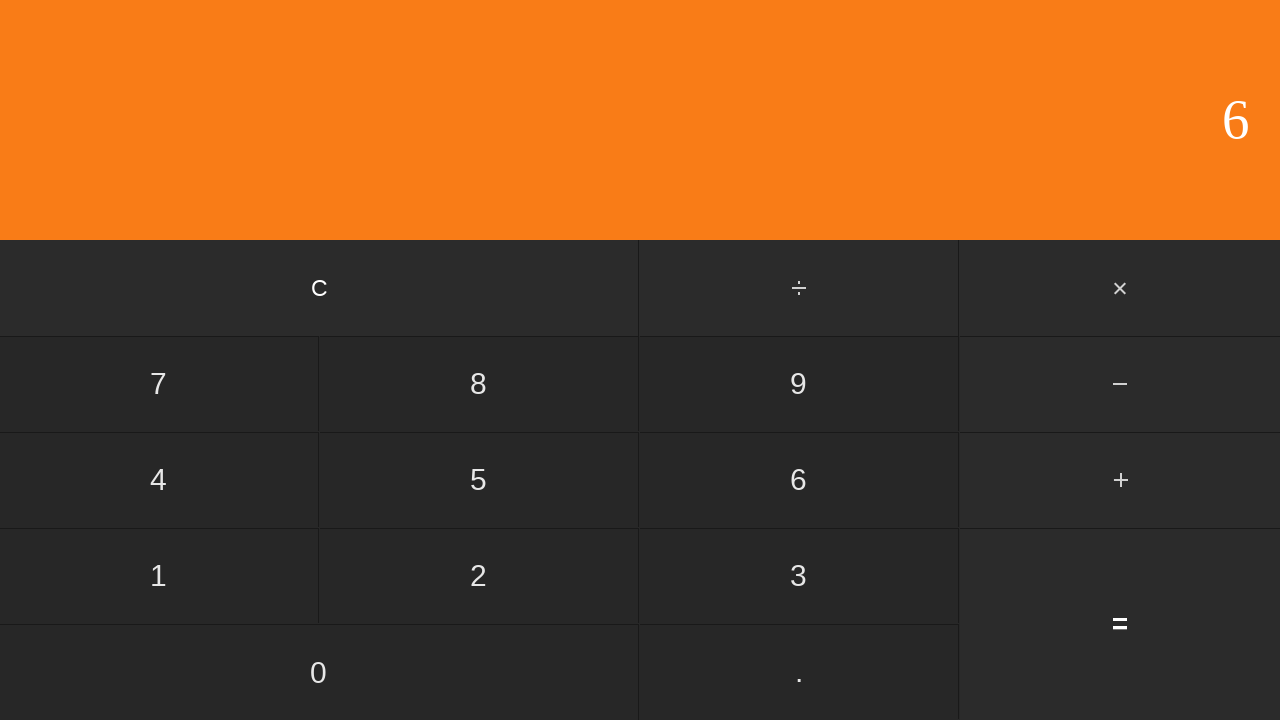

Clicked subtract button at (1120, 384) on #subtract
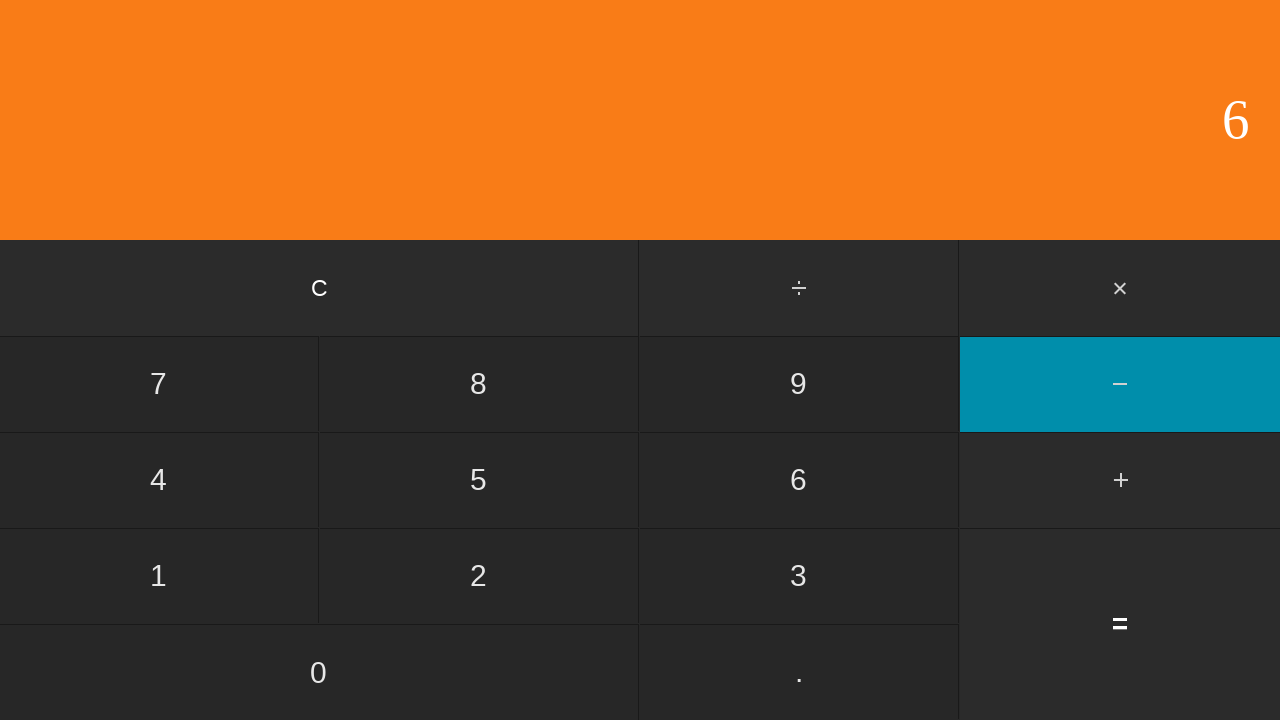

Clicked second number: 9 at (799, 384) on input[value='9']
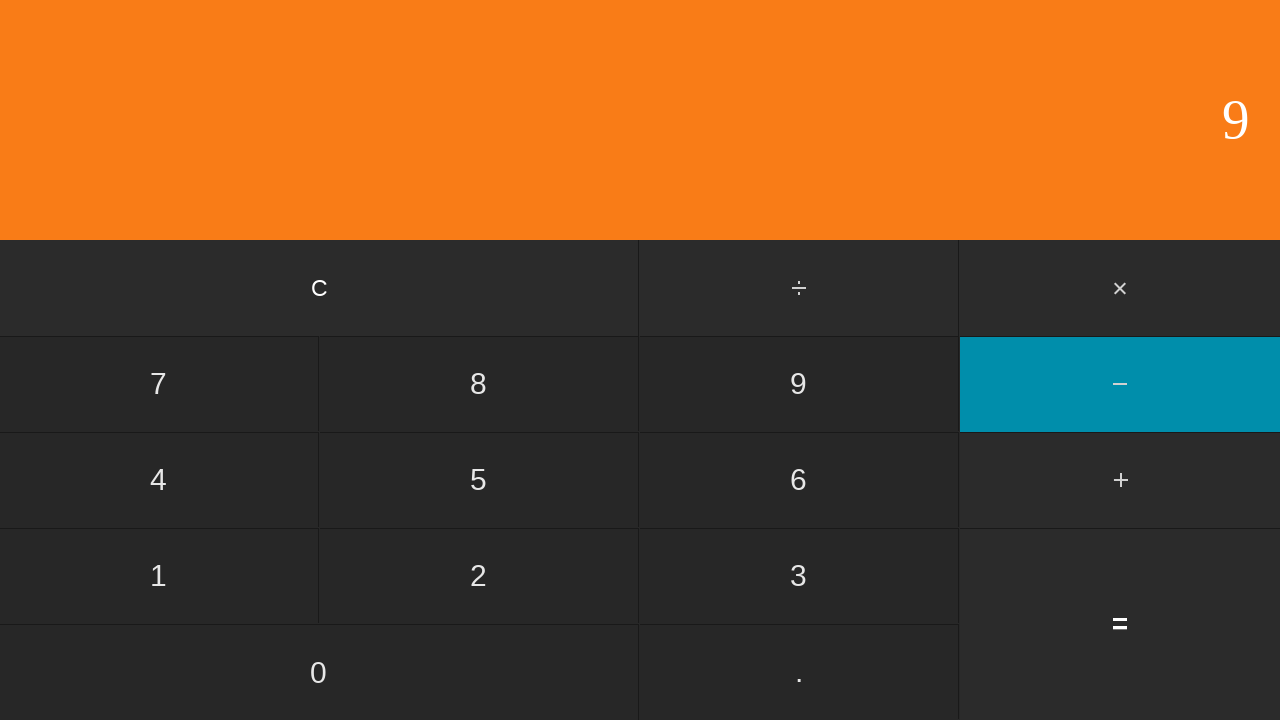

Clicked equals to calculate 5 - 9 at (1120, 624) on input[value='=']
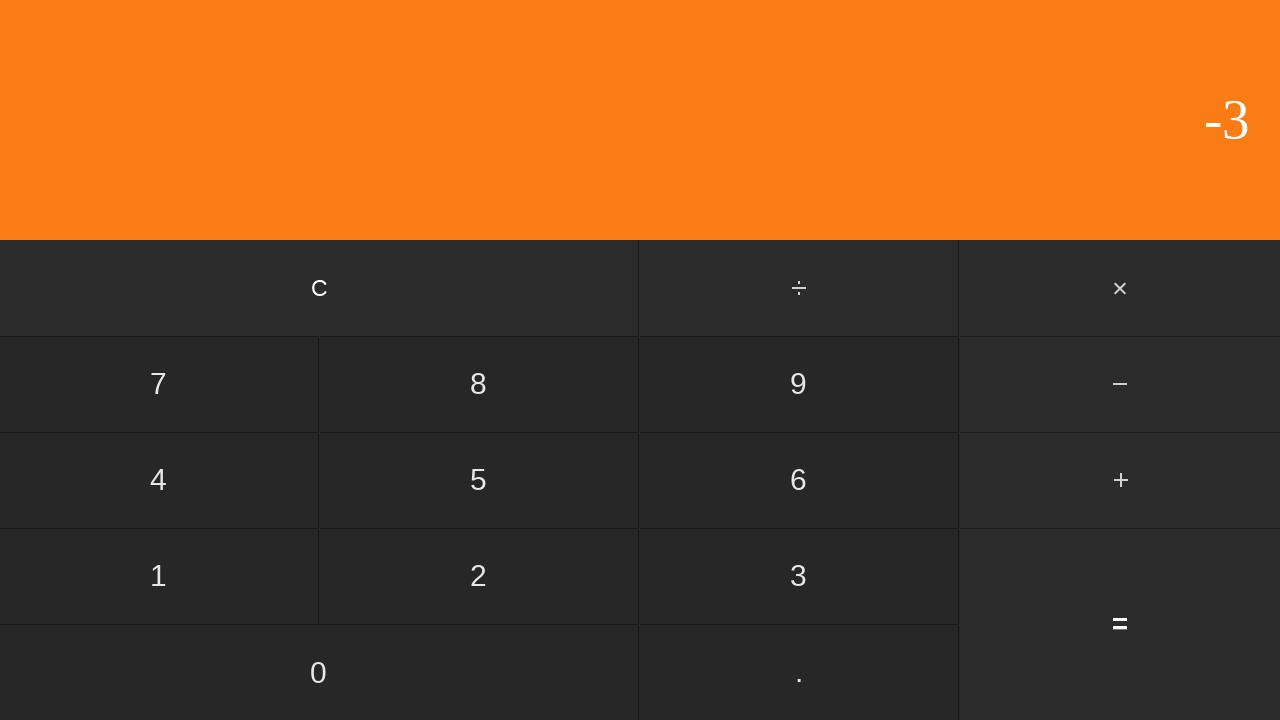

Waited for calculation result
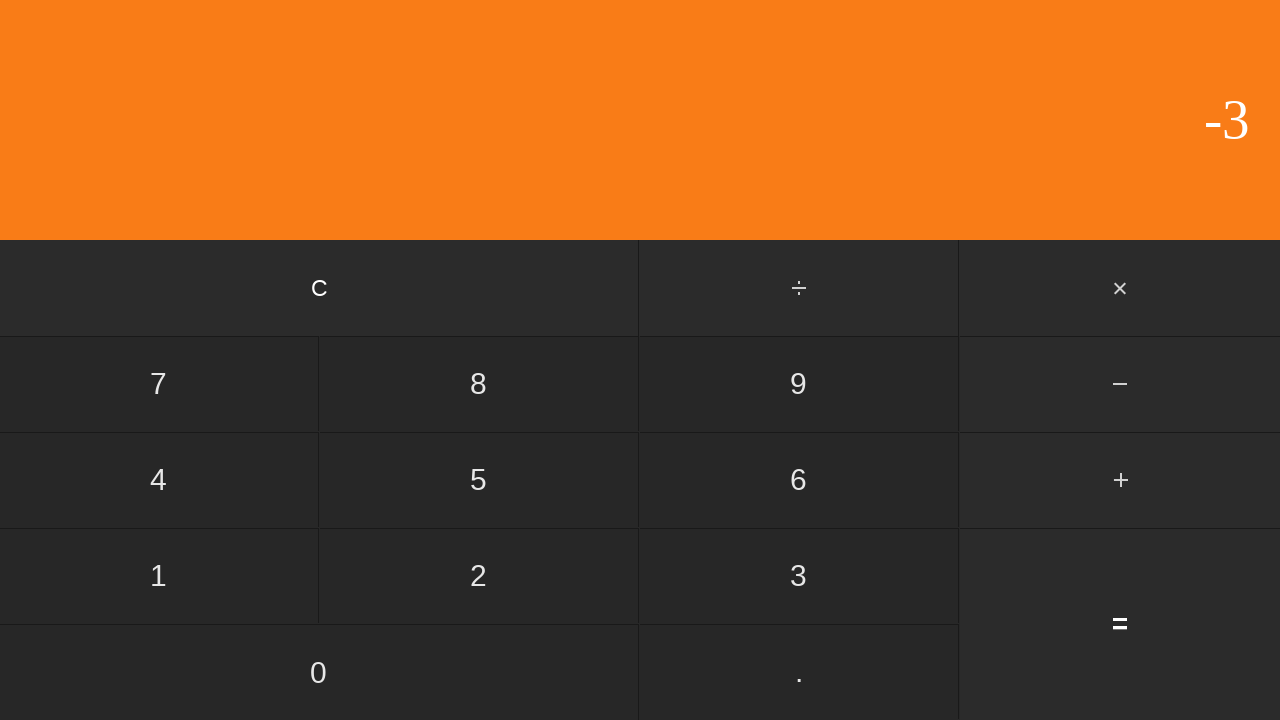

Clicked clear button to reset calculator at (320, 288) on input[value='C']
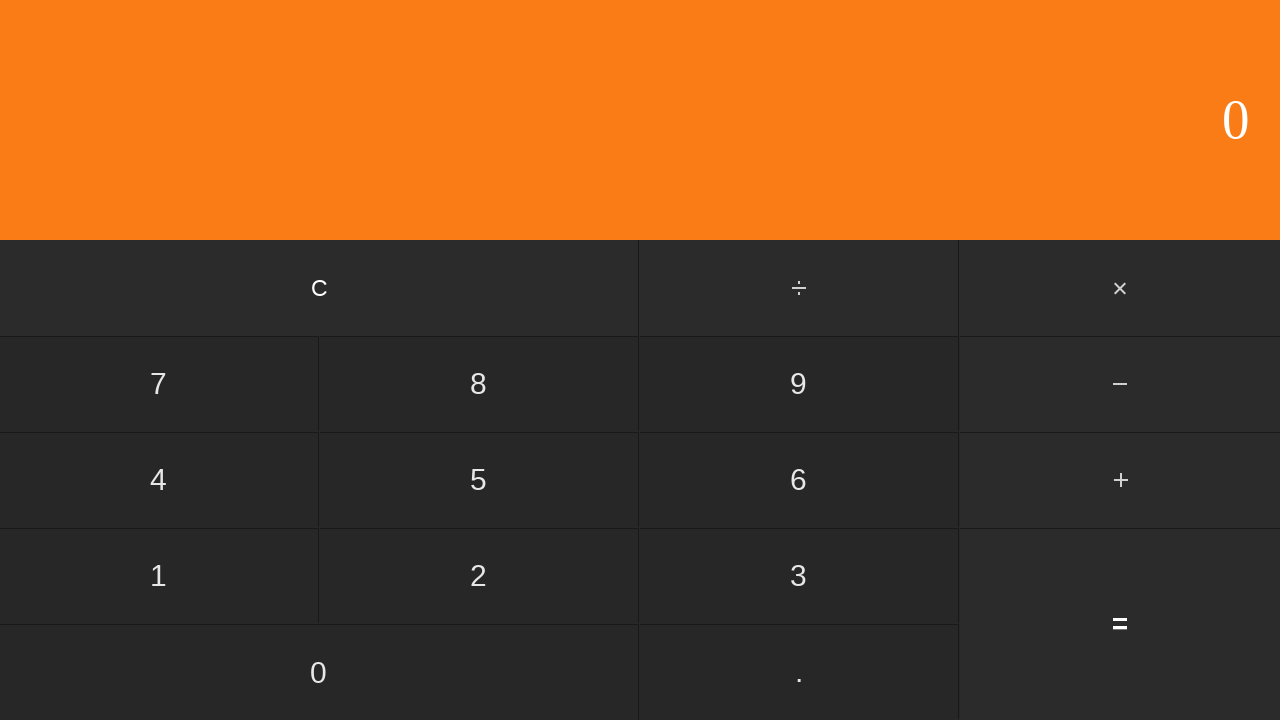

Waited for calculator to clear
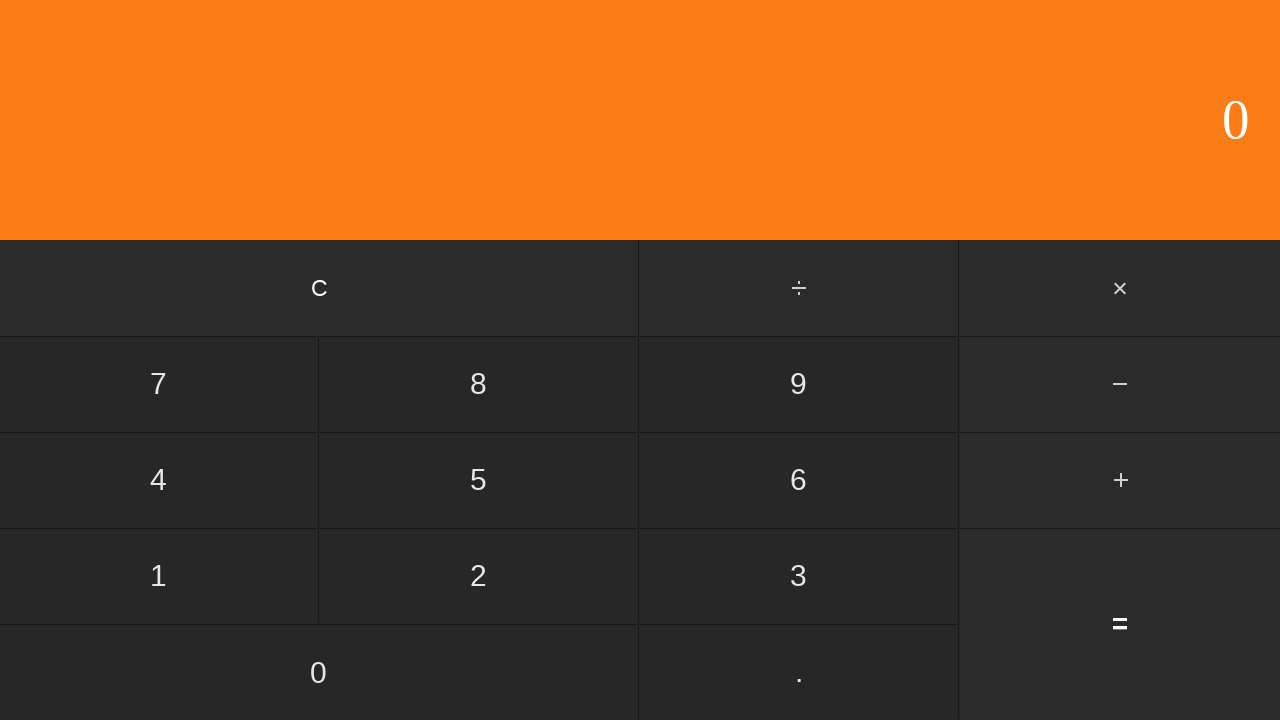

Clicked first number: 6 at (799, 480) on input[value='6']
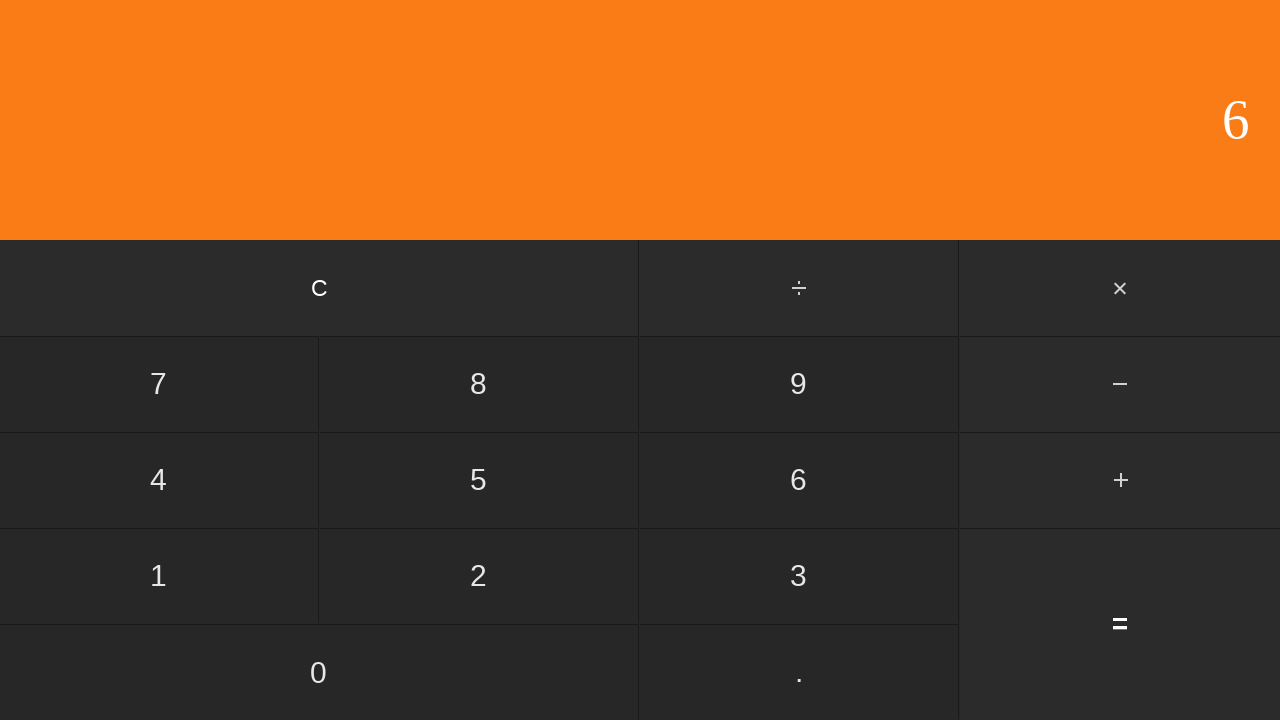

Clicked subtract button at (1120, 384) on #subtract
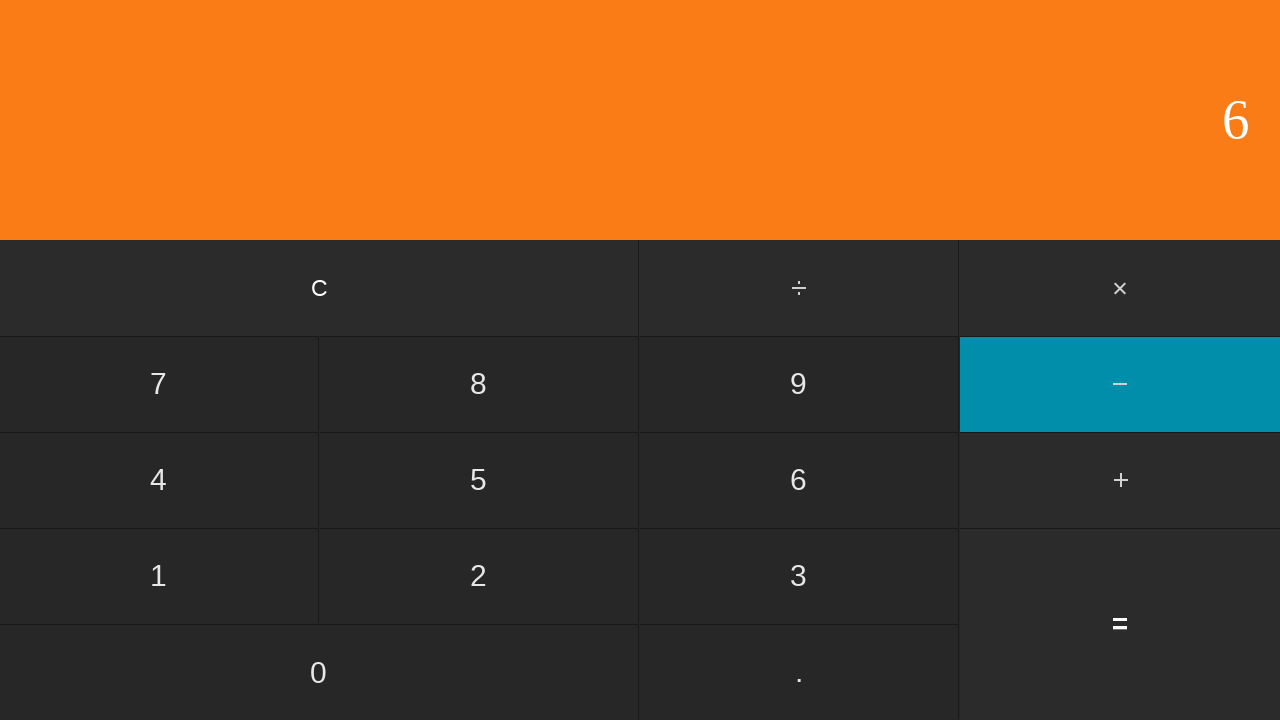

Clicked second number: 0 at (319, 672) on input[value='0']
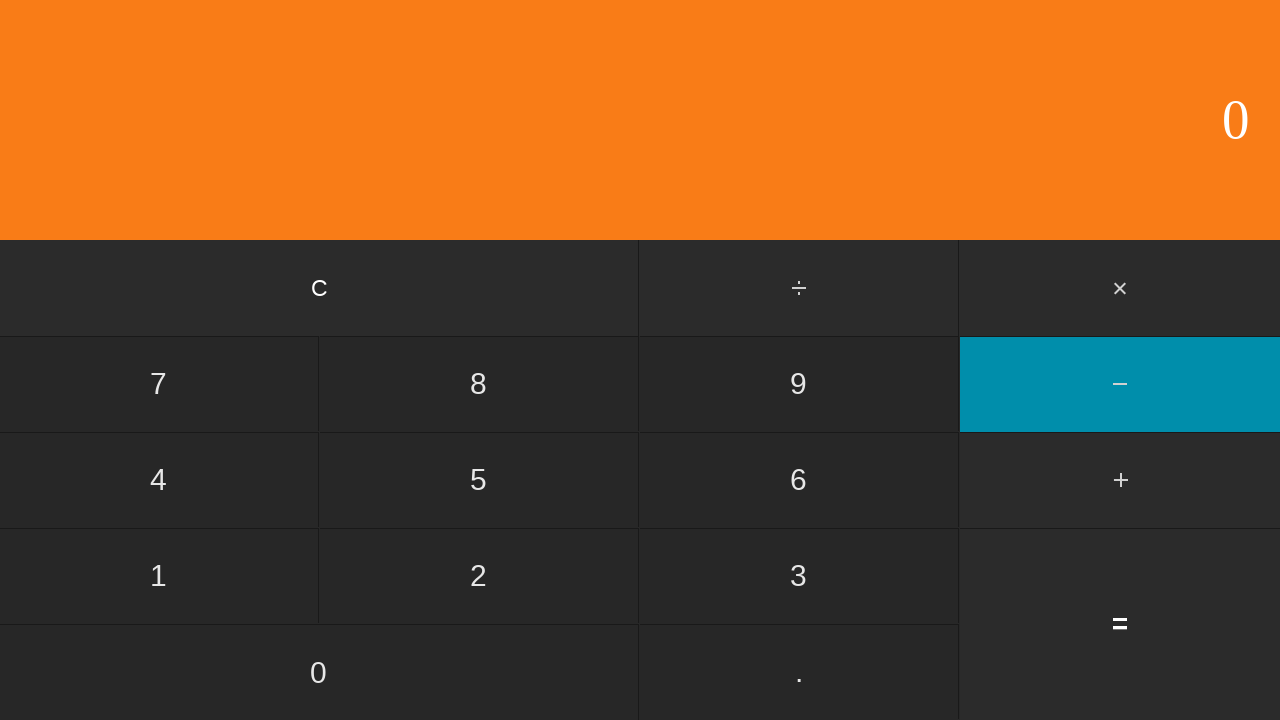

Clicked equals to calculate 6 - 0 at (1120, 624) on input[value='=']
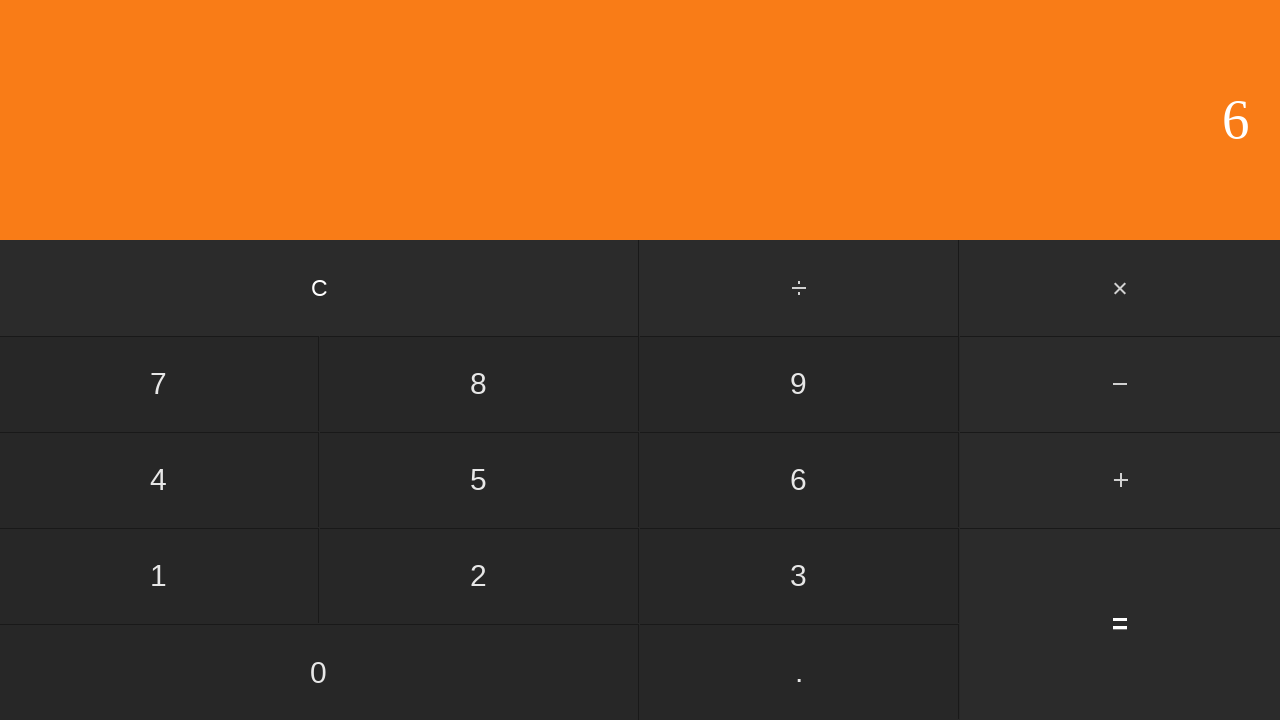

Waited for calculation result
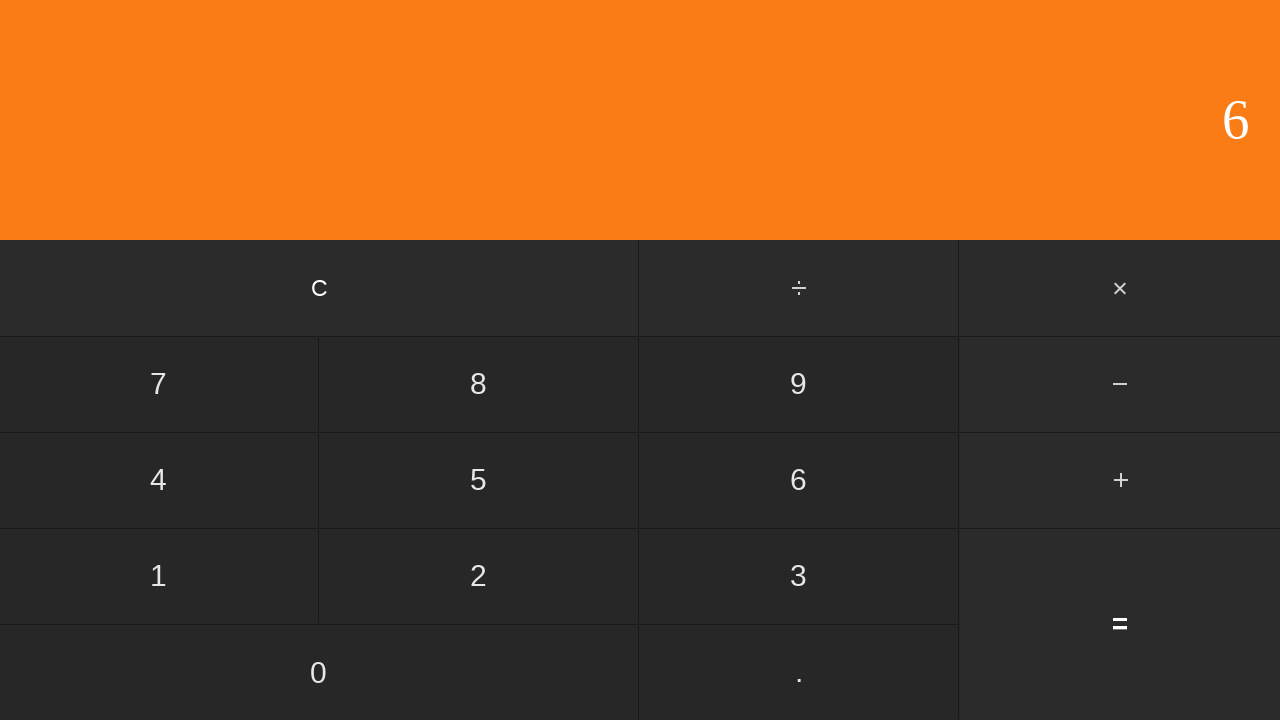

Clicked clear button to reset calculator at (320, 288) on input[value='C']
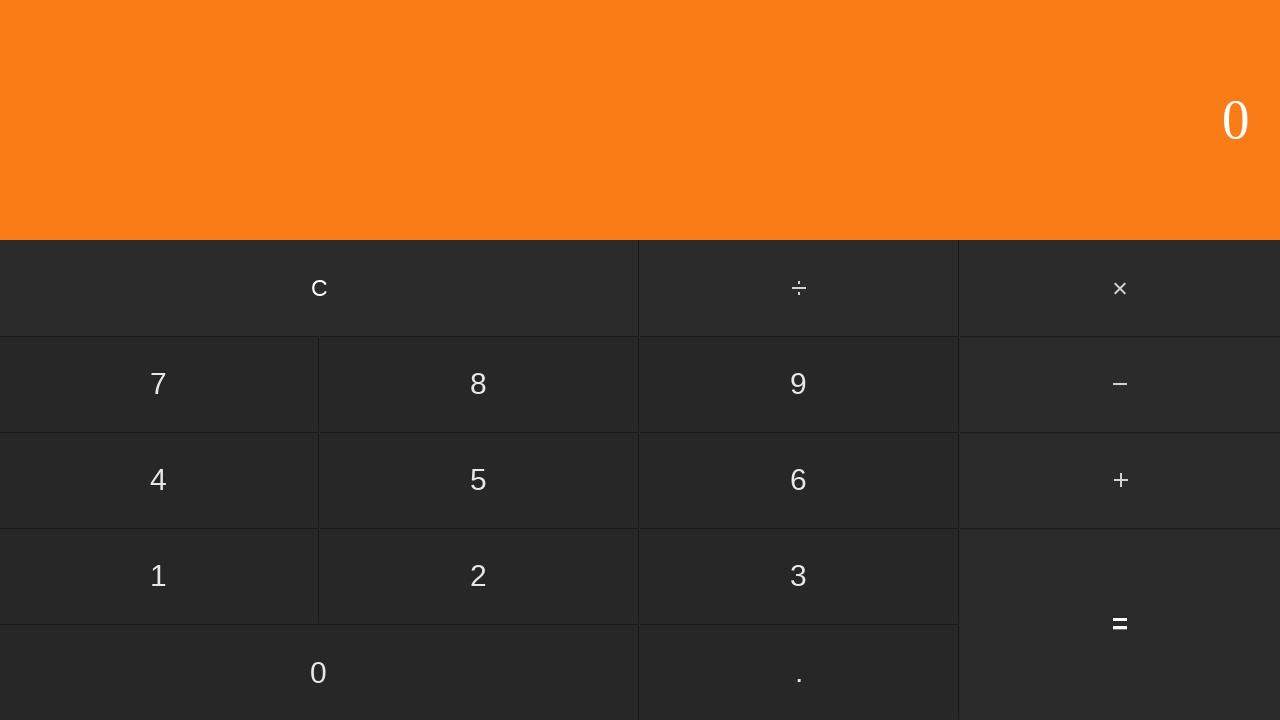

Waited for calculator to clear
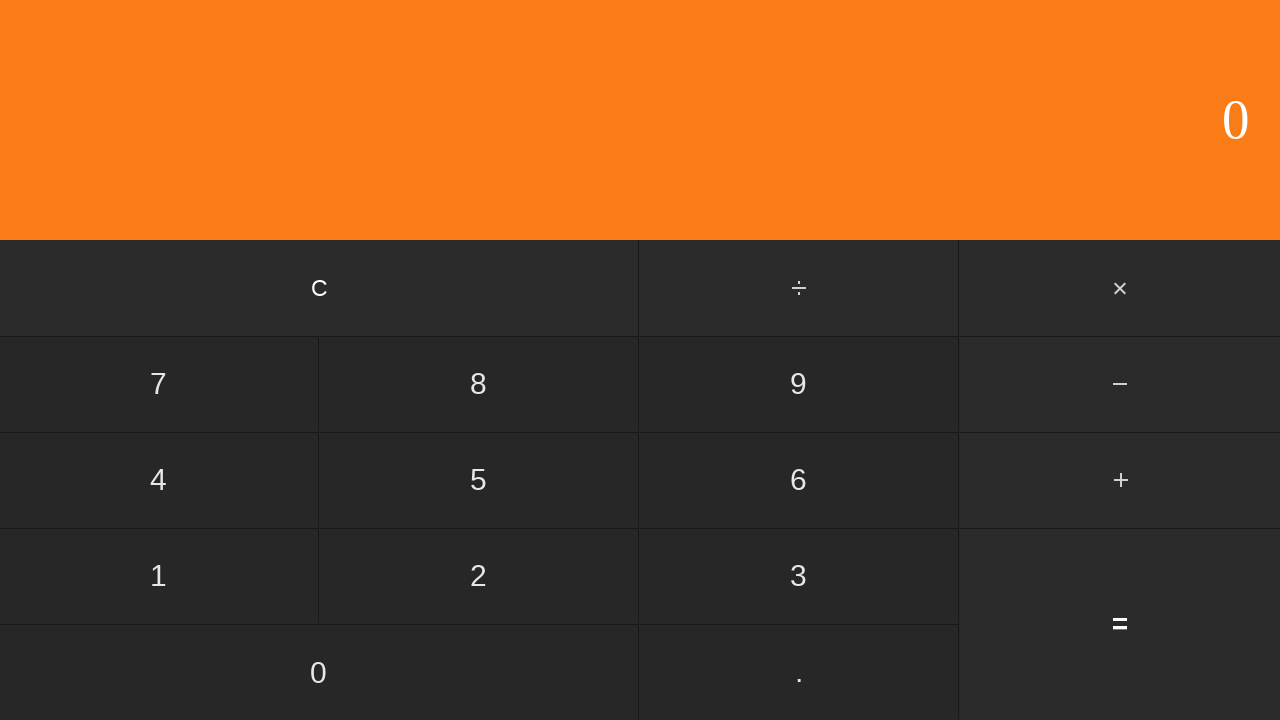

Clicked first number: 6 at (799, 480) on input[value='6']
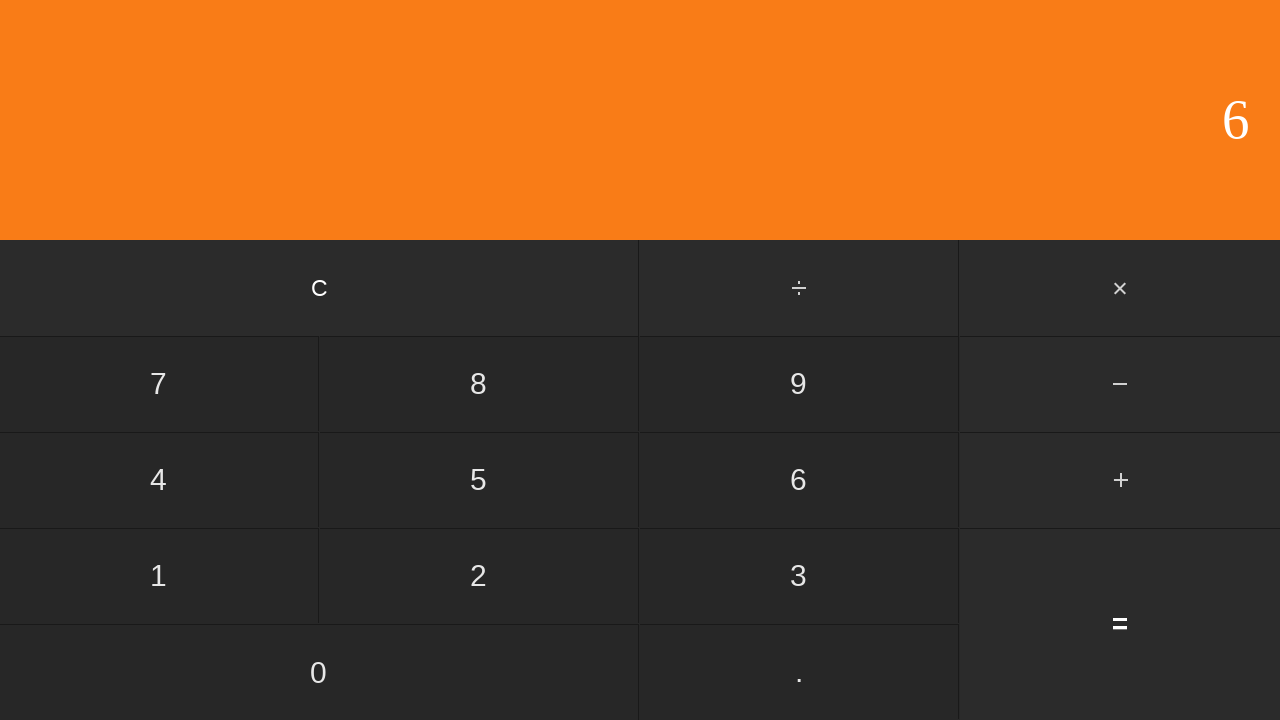

Clicked subtract button at (1120, 384) on #subtract
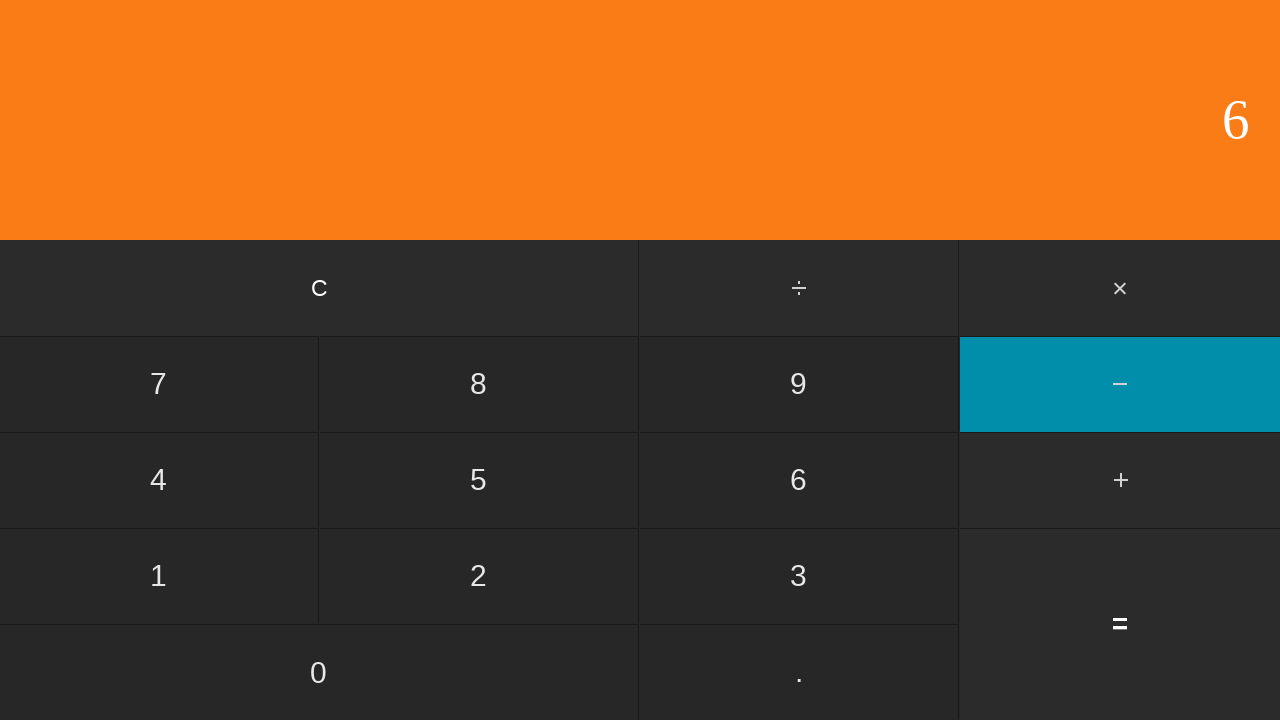

Clicked second number: 1 at (159, 576) on input[value='1']
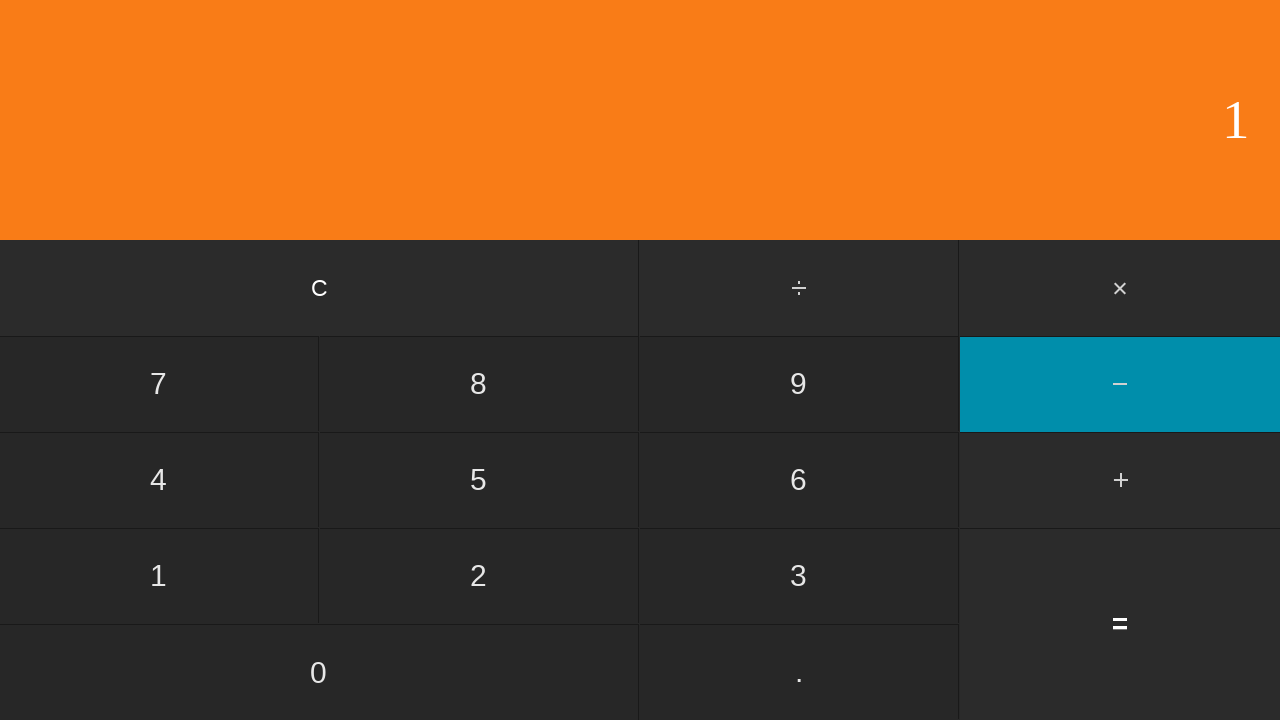

Clicked equals to calculate 6 - 1 at (1120, 624) on input[value='=']
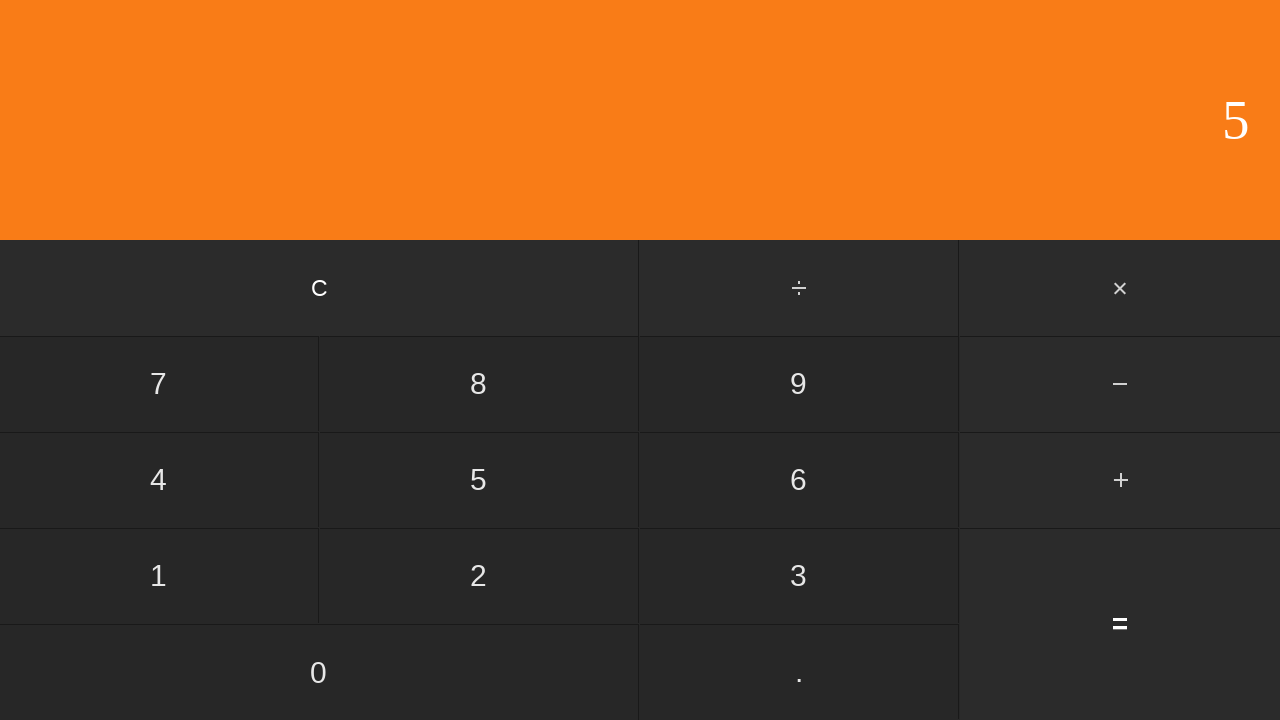

Waited for calculation result
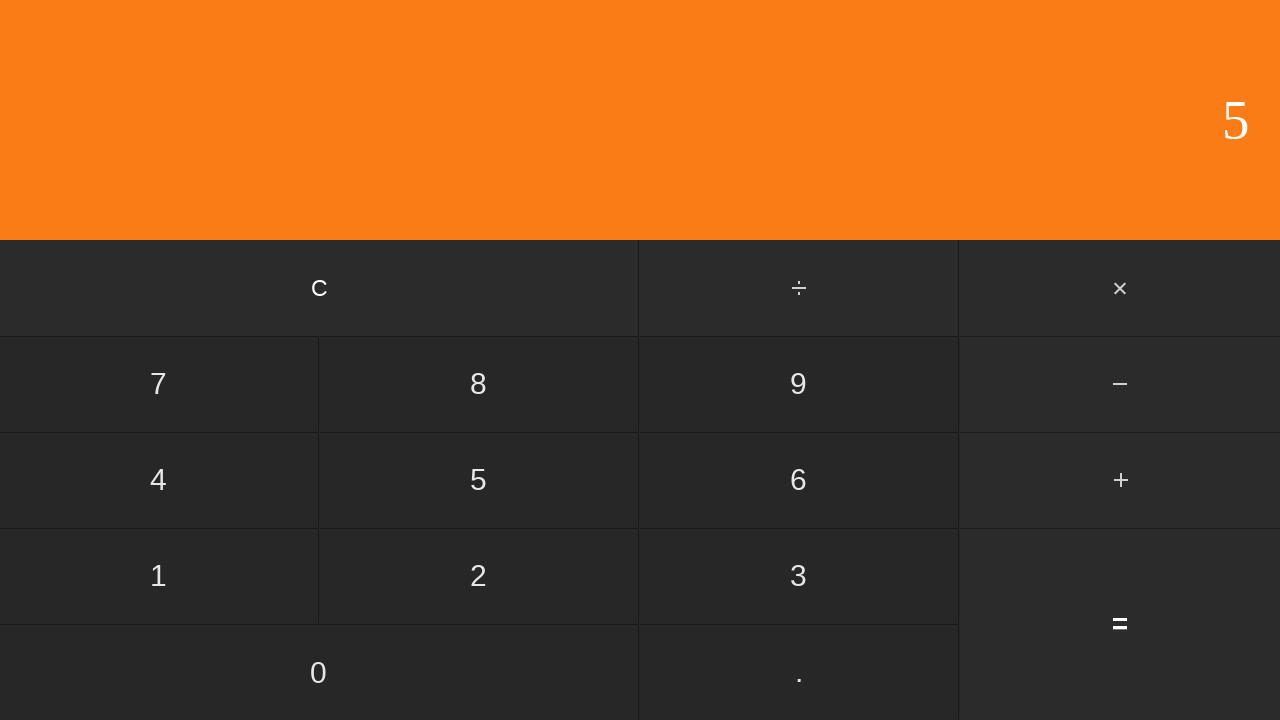

Clicked clear button to reset calculator at (320, 288) on input[value='C']
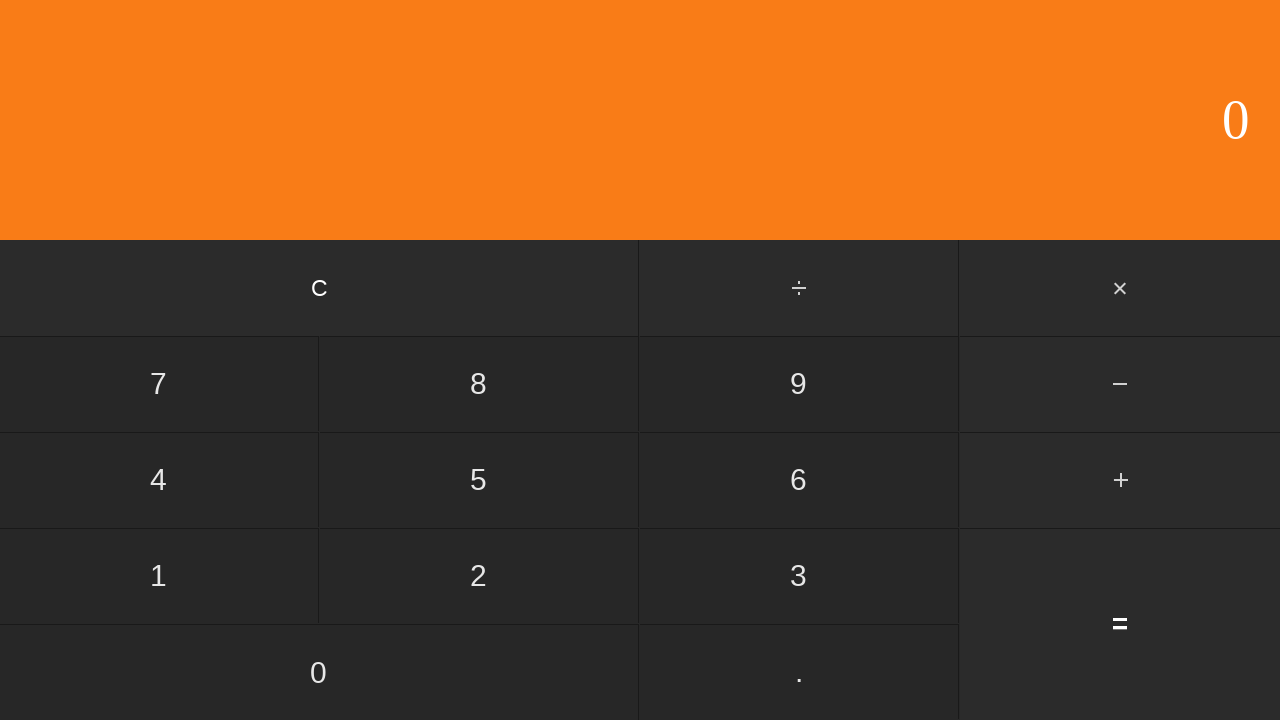

Waited for calculator to clear
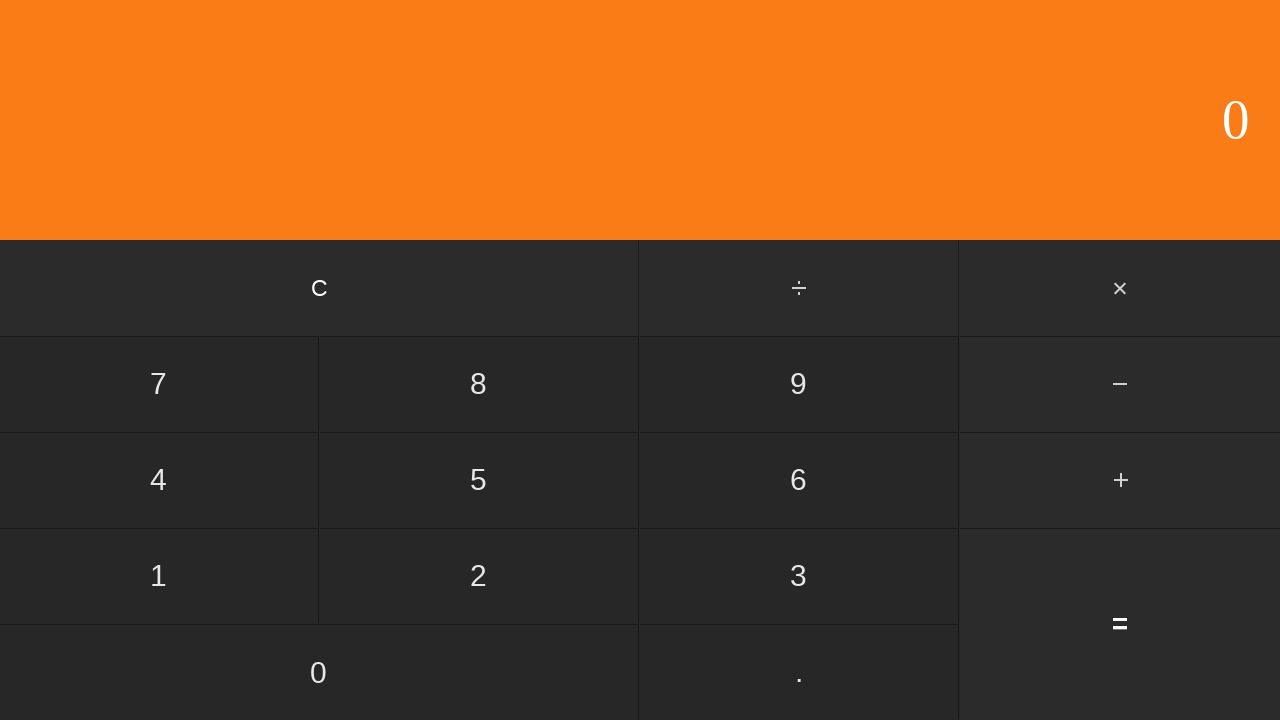

Clicked first number: 6 at (799, 480) on input[value='6']
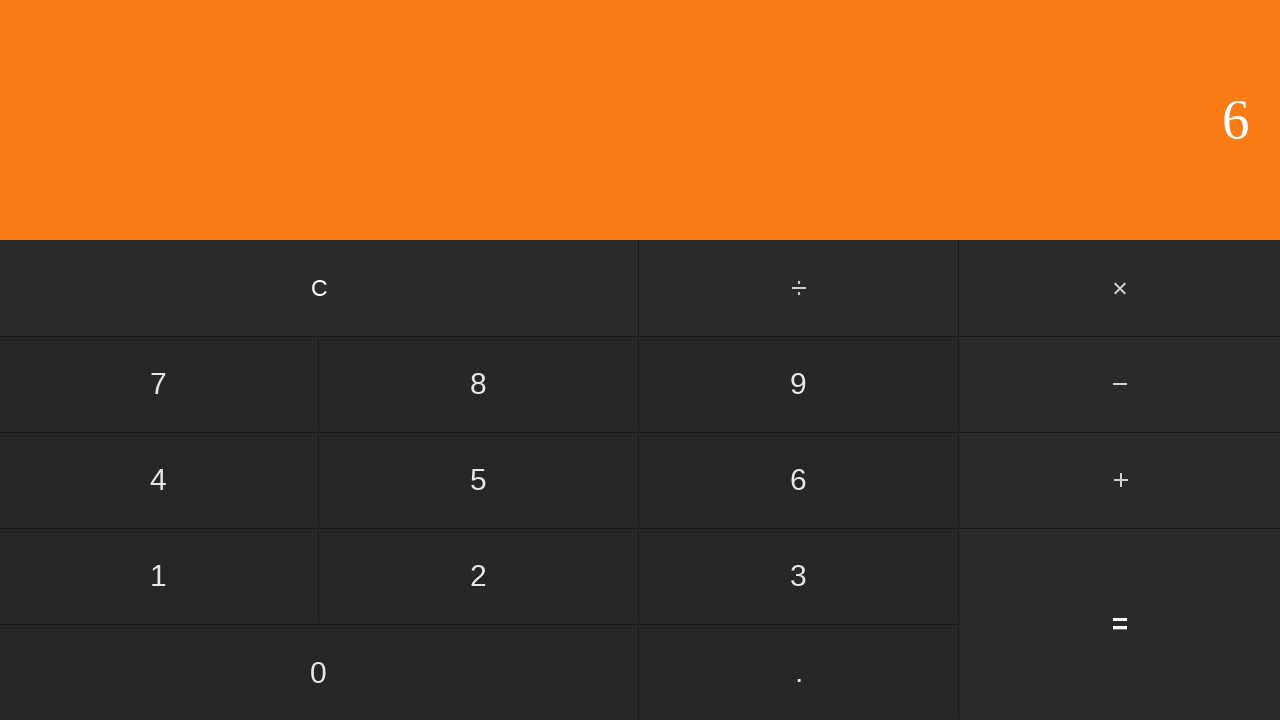

Clicked subtract button at (1120, 384) on #subtract
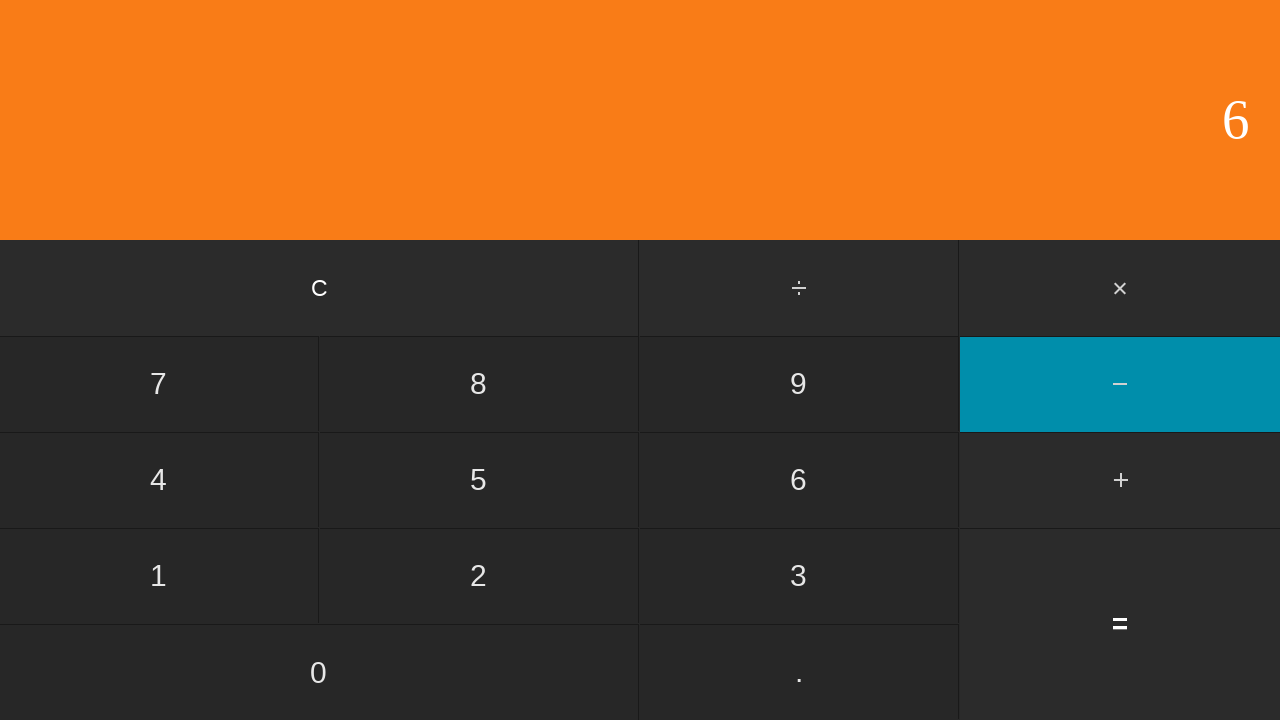

Clicked second number: 2 at (479, 576) on input[value='2']
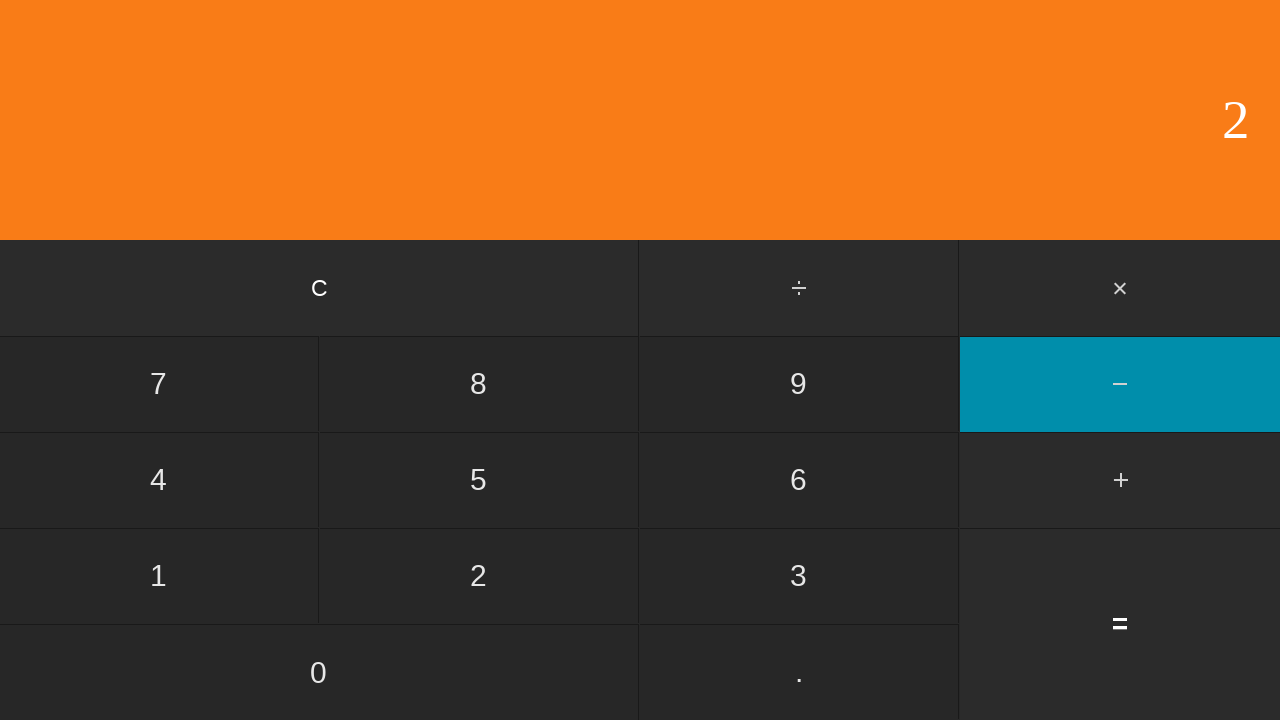

Clicked equals to calculate 6 - 2 at (1120, 624) on input[value='=']
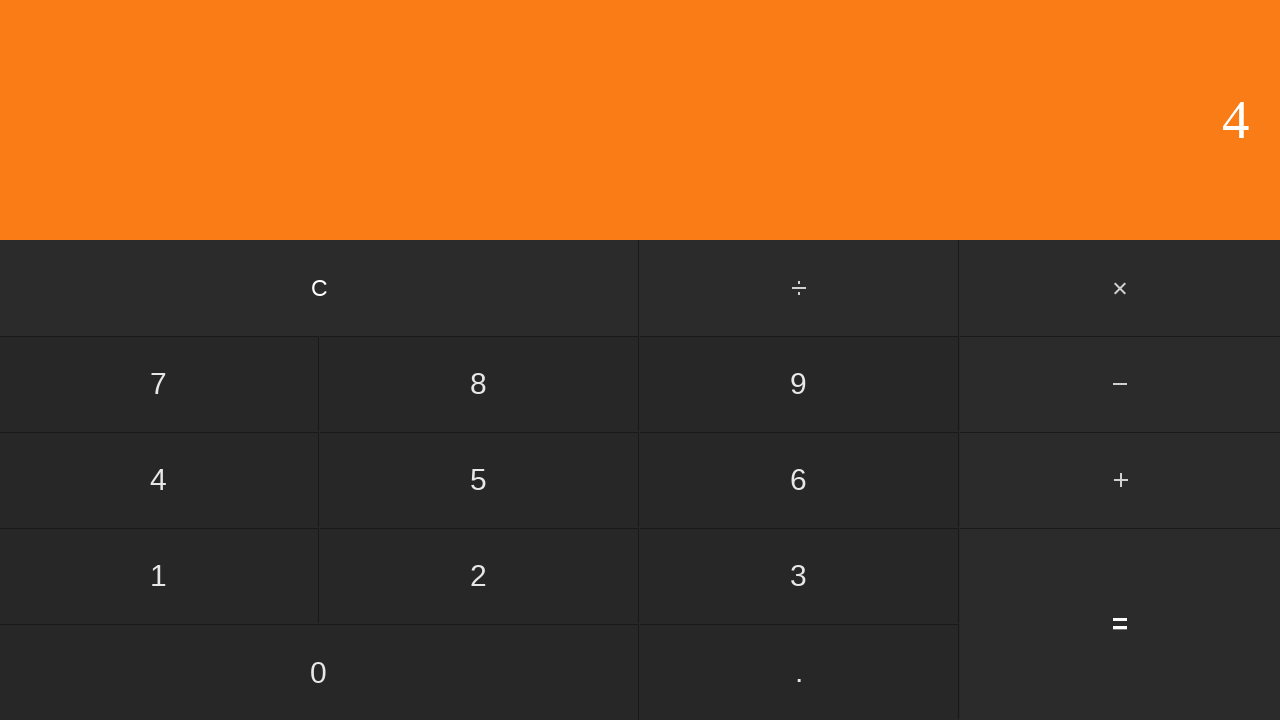

Waited for calculation result
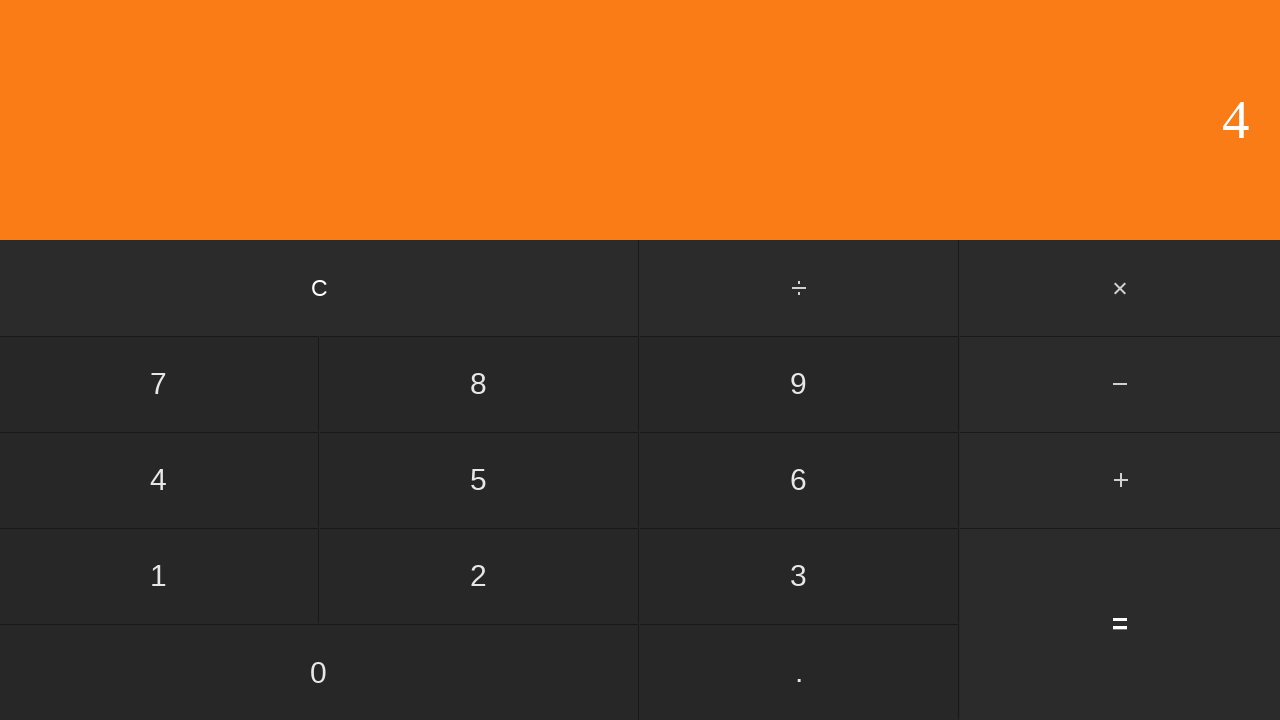

Clicked clear button to reset calculator at (320, 288) on input[value='C']
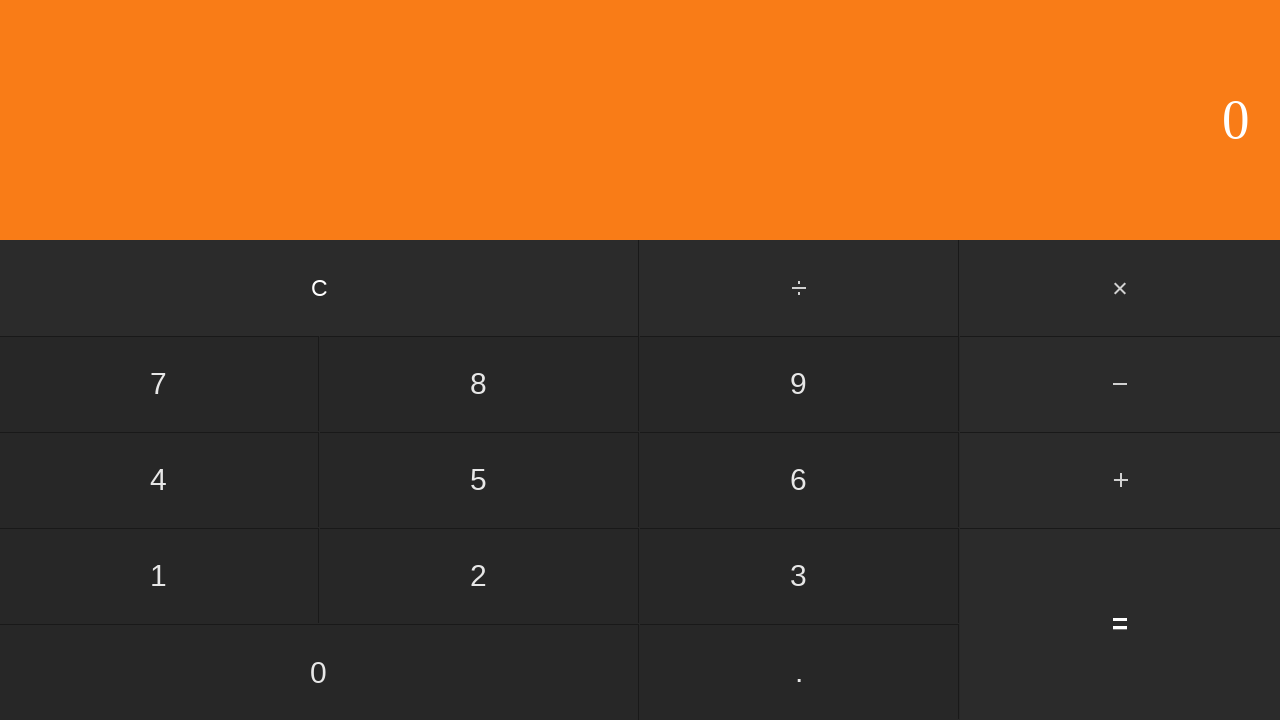

Waited for calculator to clear
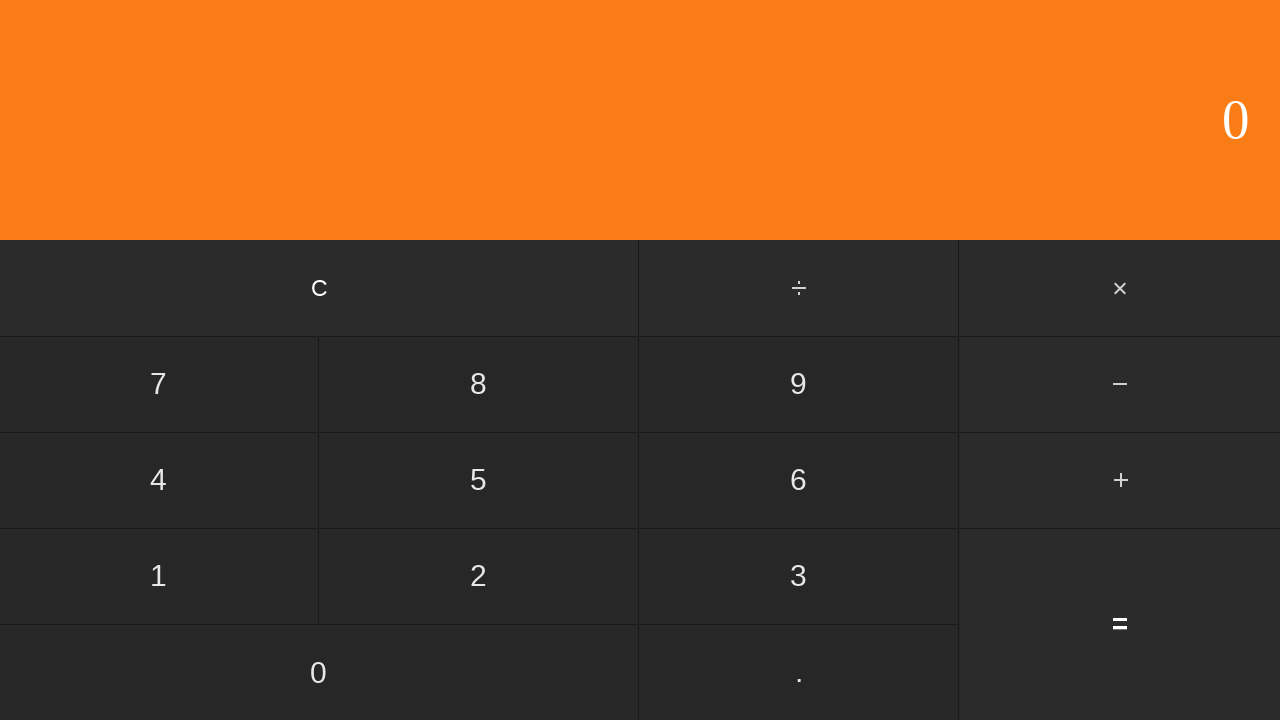

Clicked first number: 6 at (799, 480) on input[value='6']
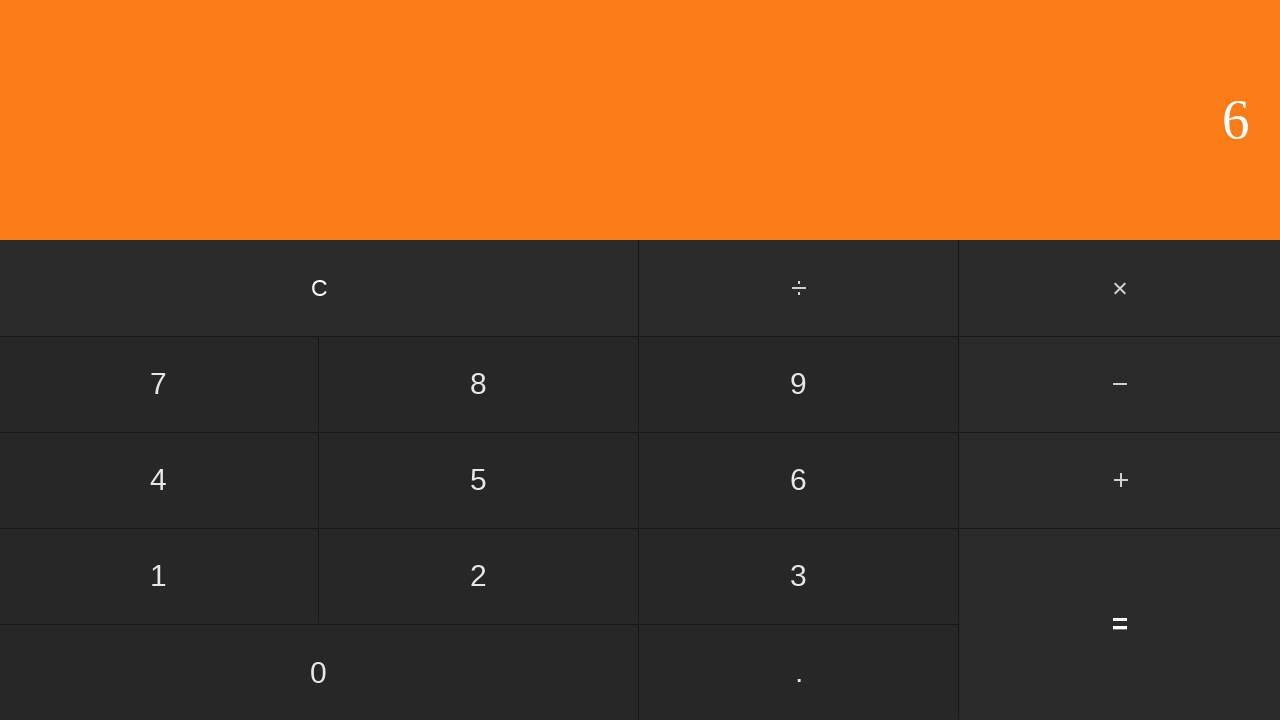

Clicked subtract button at (1120, 384) on #subtract
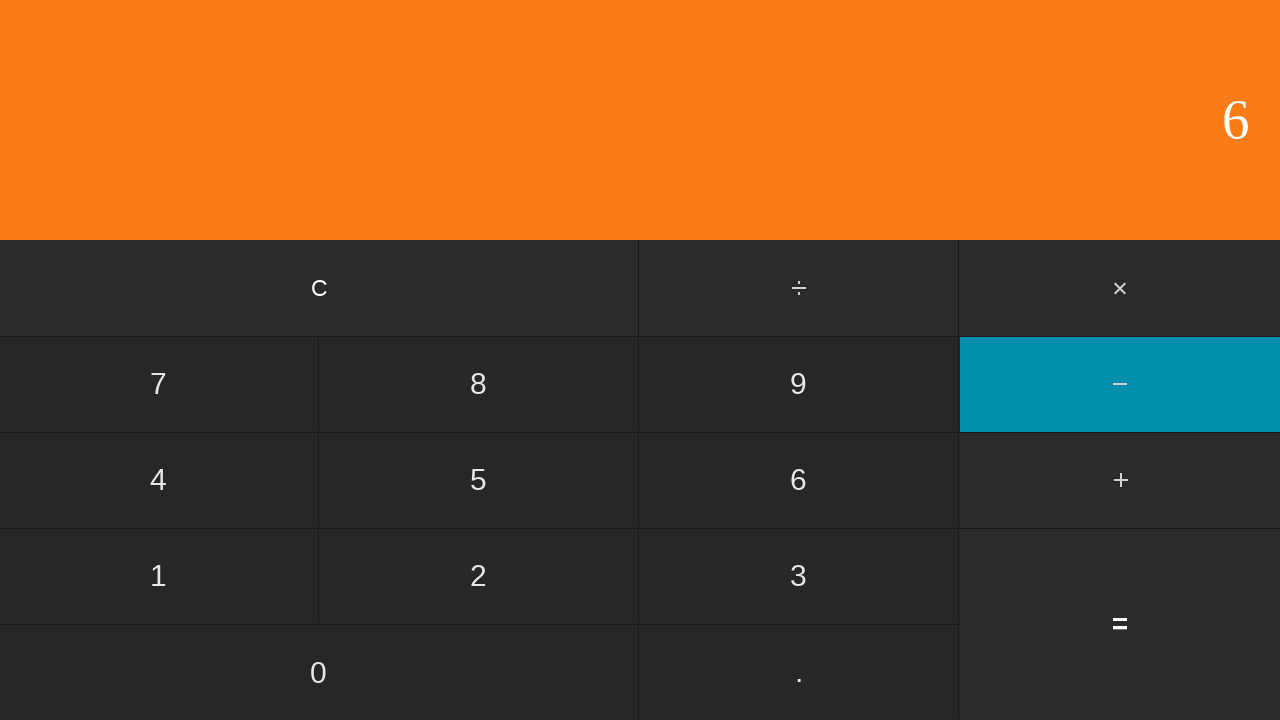

Clicked second number: 3 at (799, 576) on input[value='3']
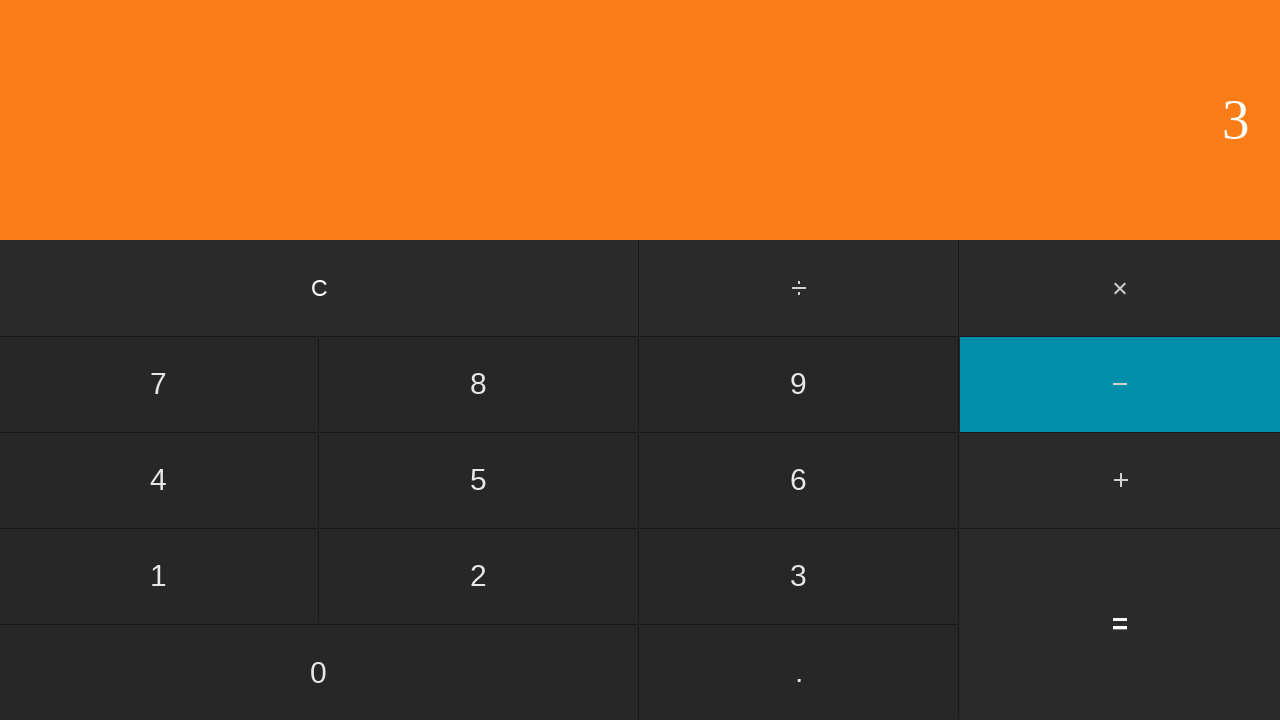

Clicked equals to calculate 6 - 3 at (1120, 624) on input[value='=']
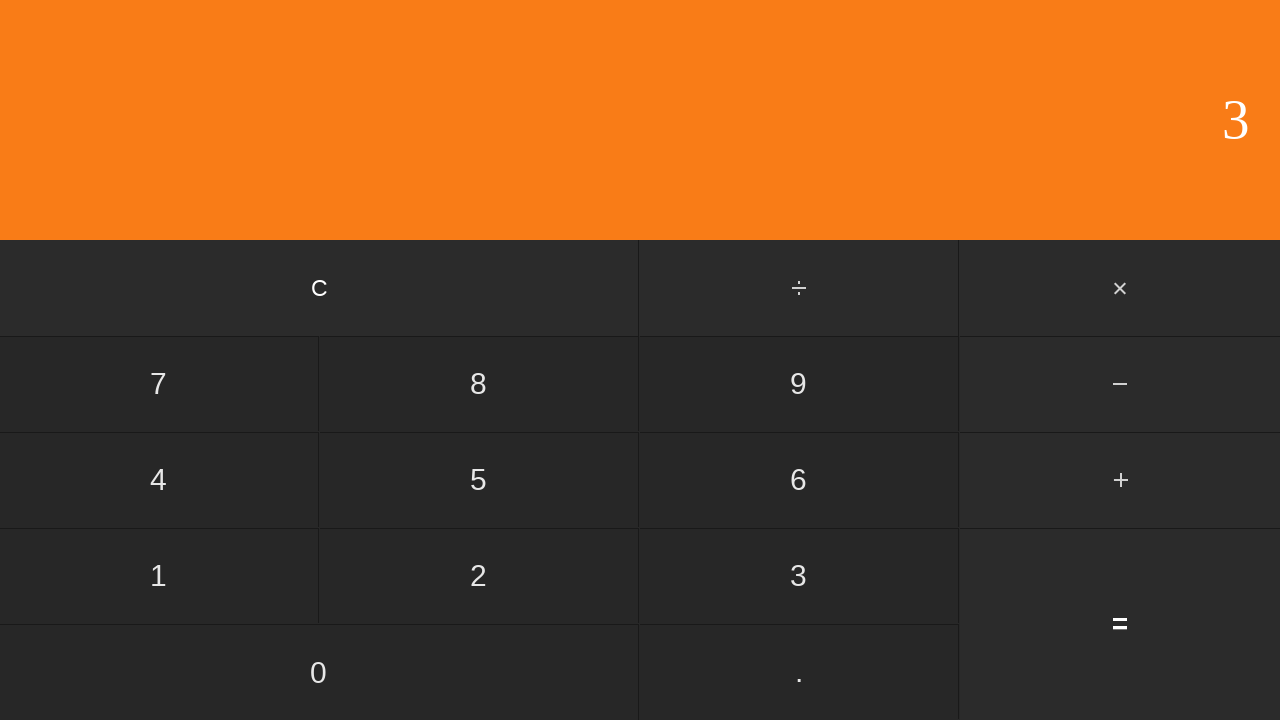

Waited for calculation result
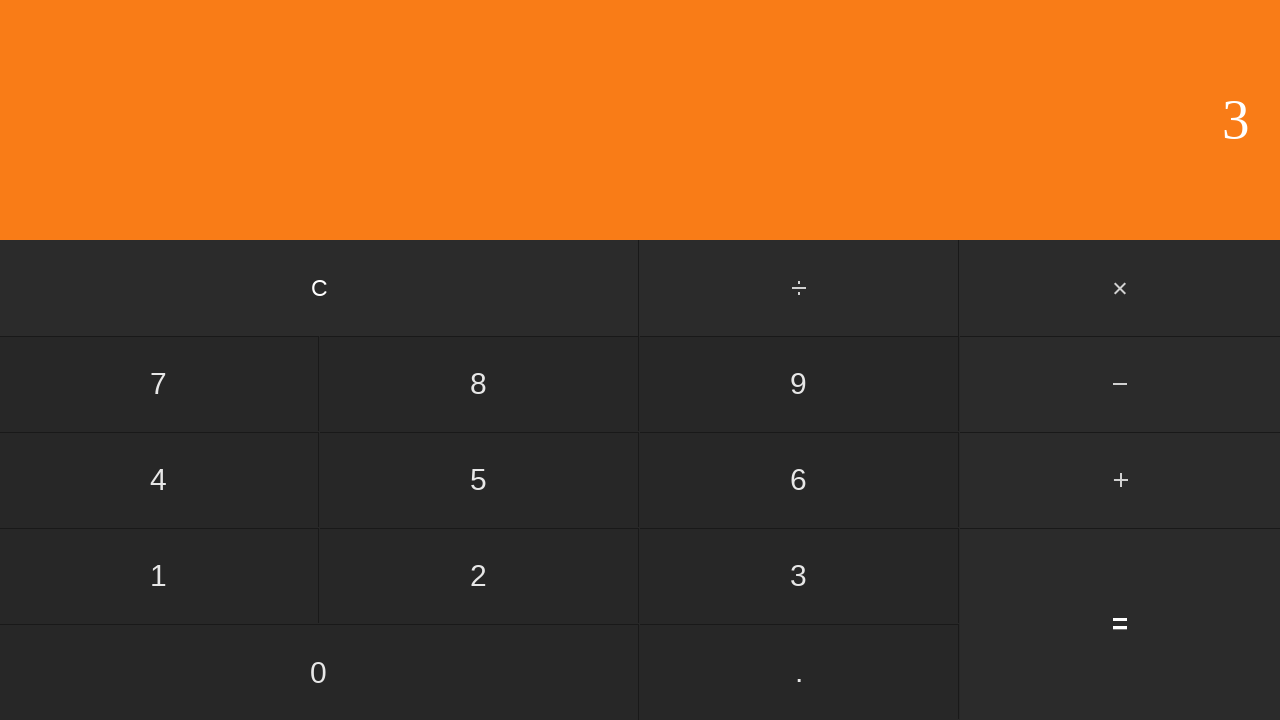

Clicked clear button to reset calculator at (320, 288) on input[value='C']
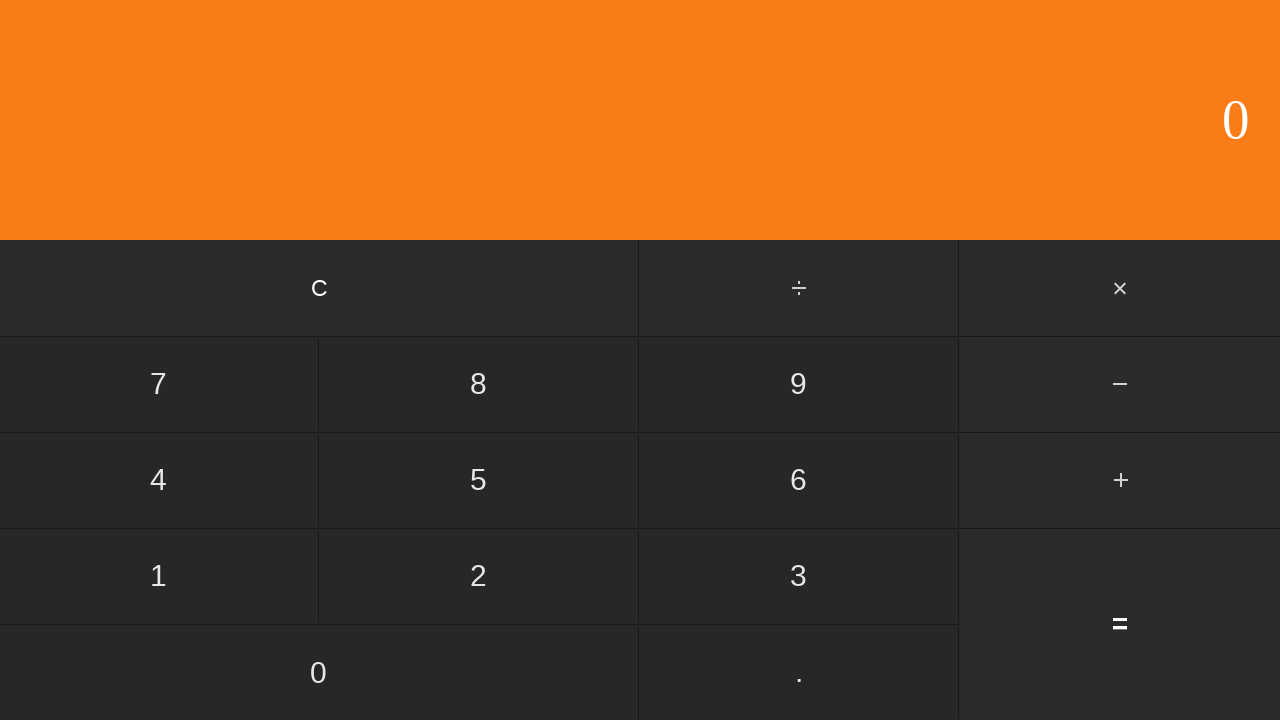

Waited for calculator to clear
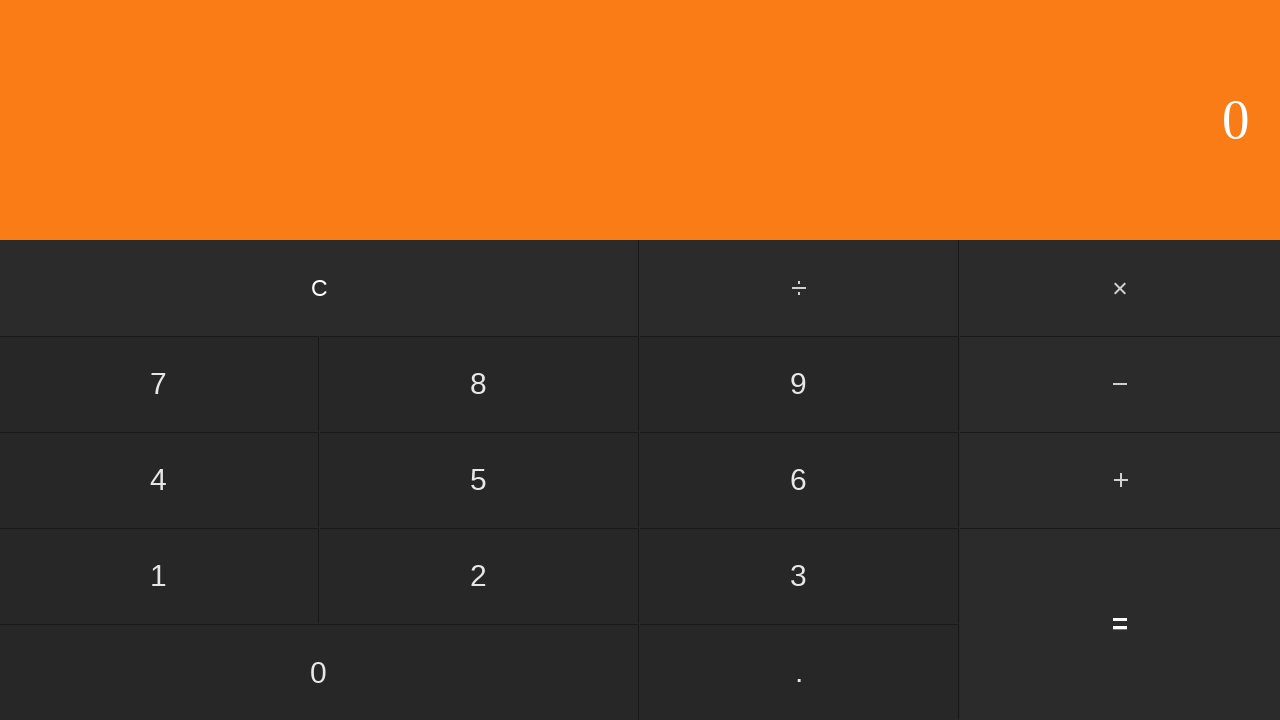

Clicked first number: 6 at (799, 480) on input[value='6']
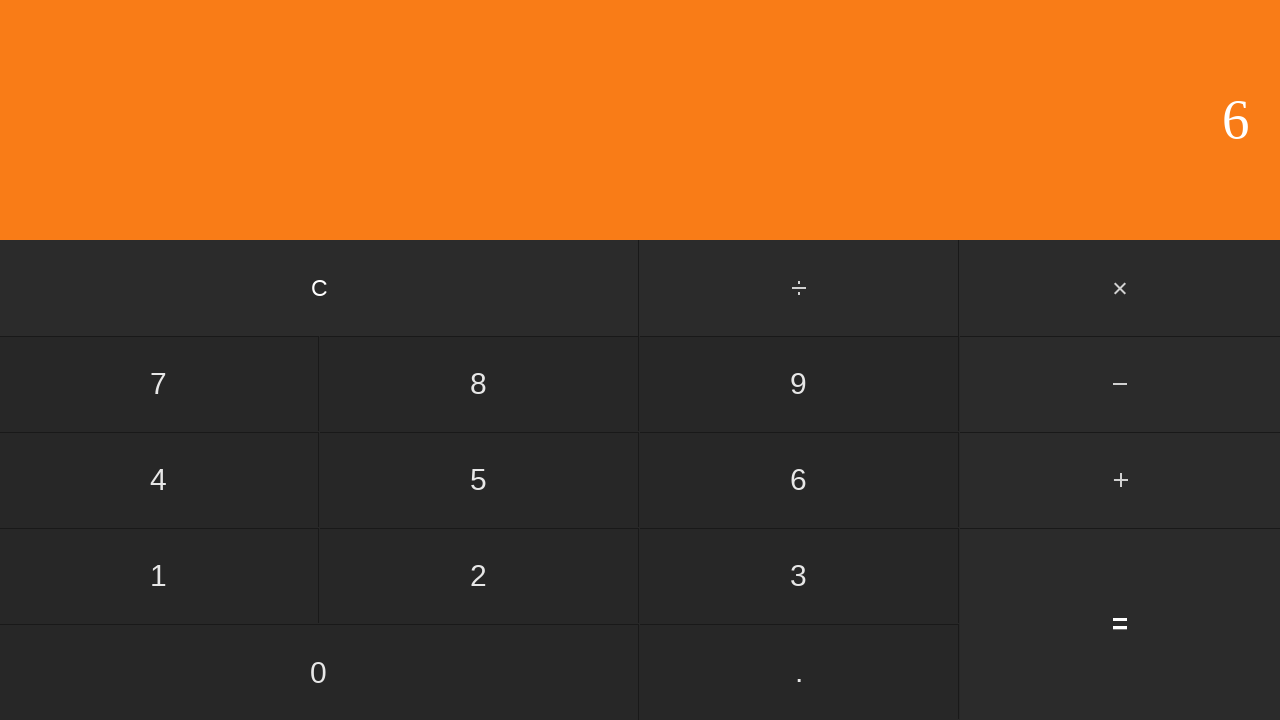

Clicked subtract button at (1120, 384) on #subtract
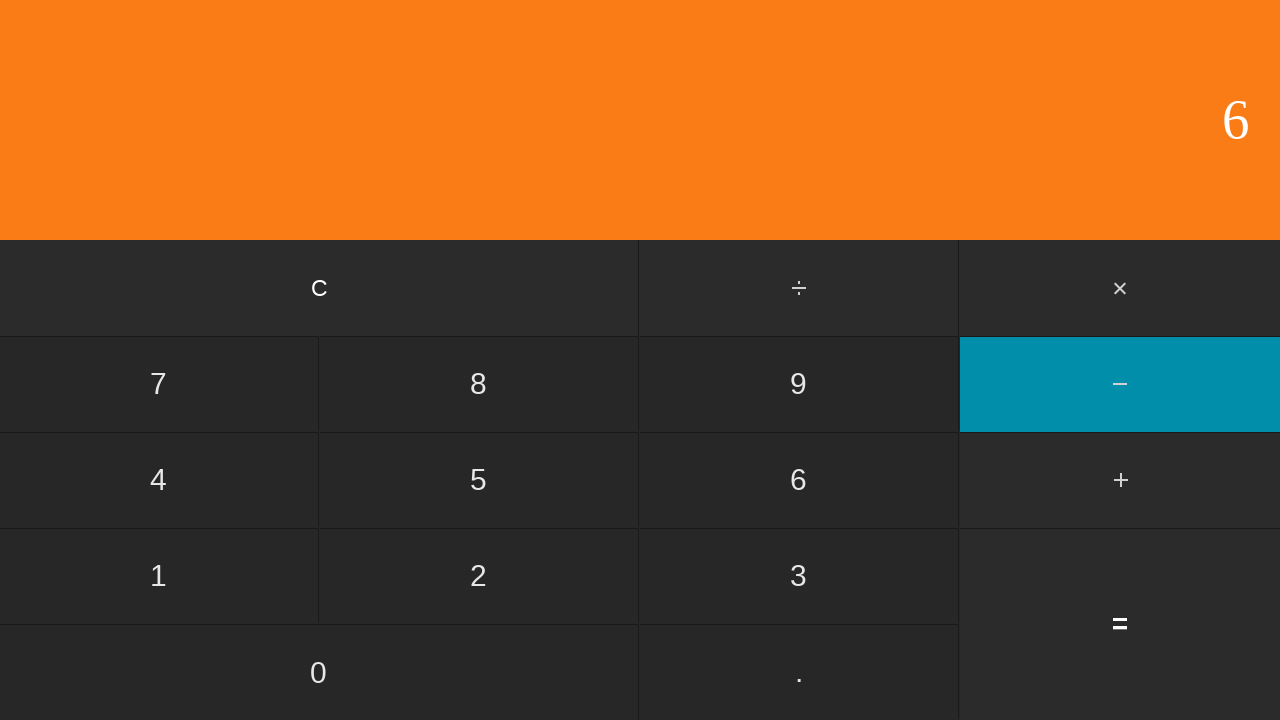

Clicked second number: 4 at (159, 480) on input[value='4']
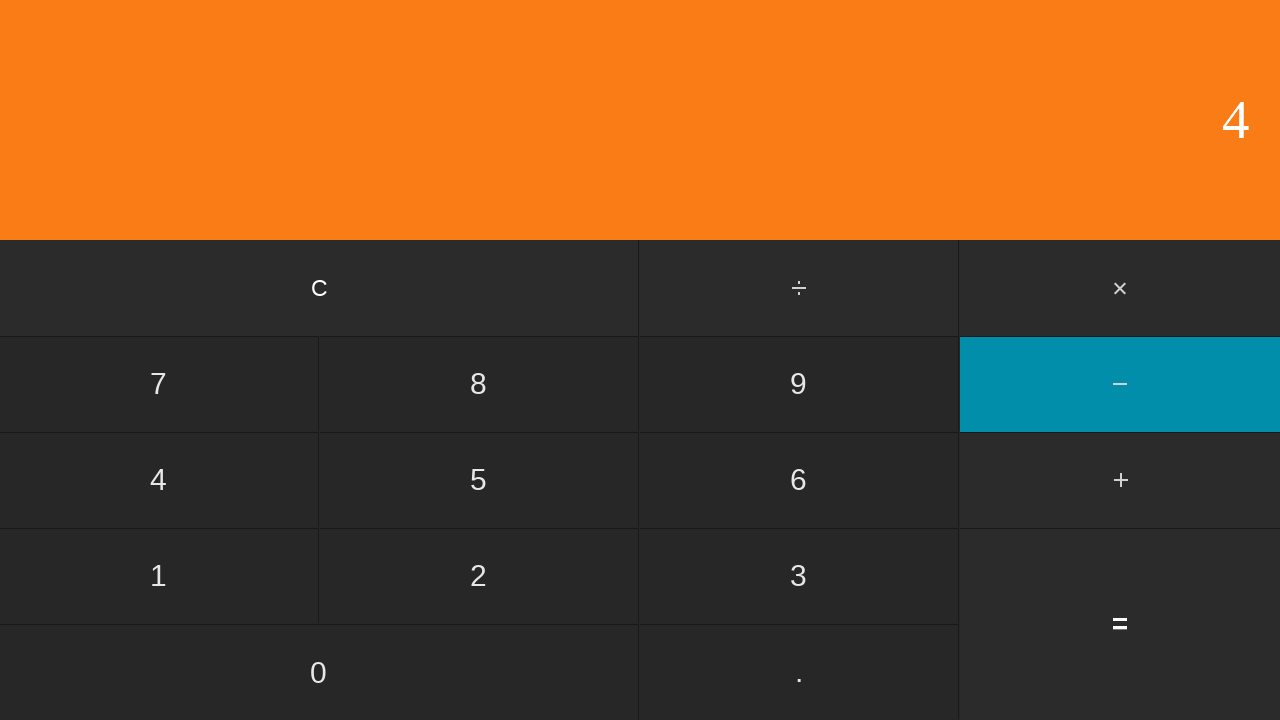

Clicked equals to calculate 6 - 4 at (1120, 624) on input[value='=']
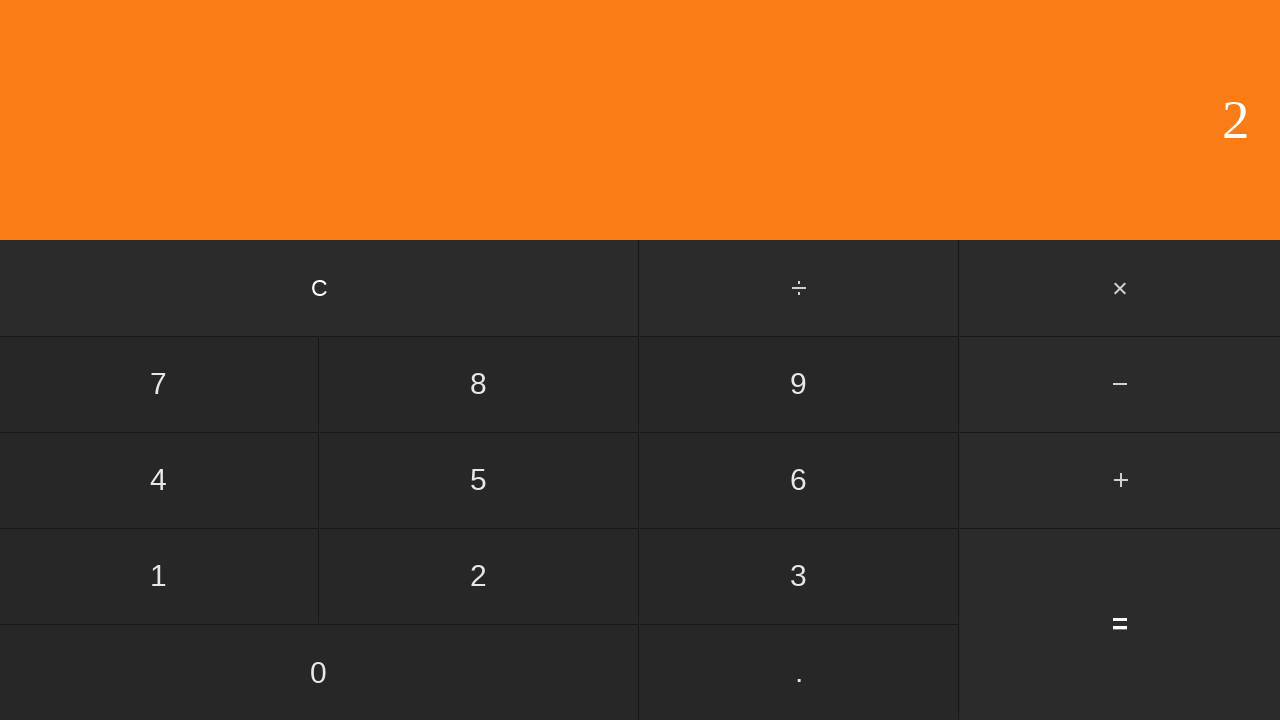

Waited for calculation result
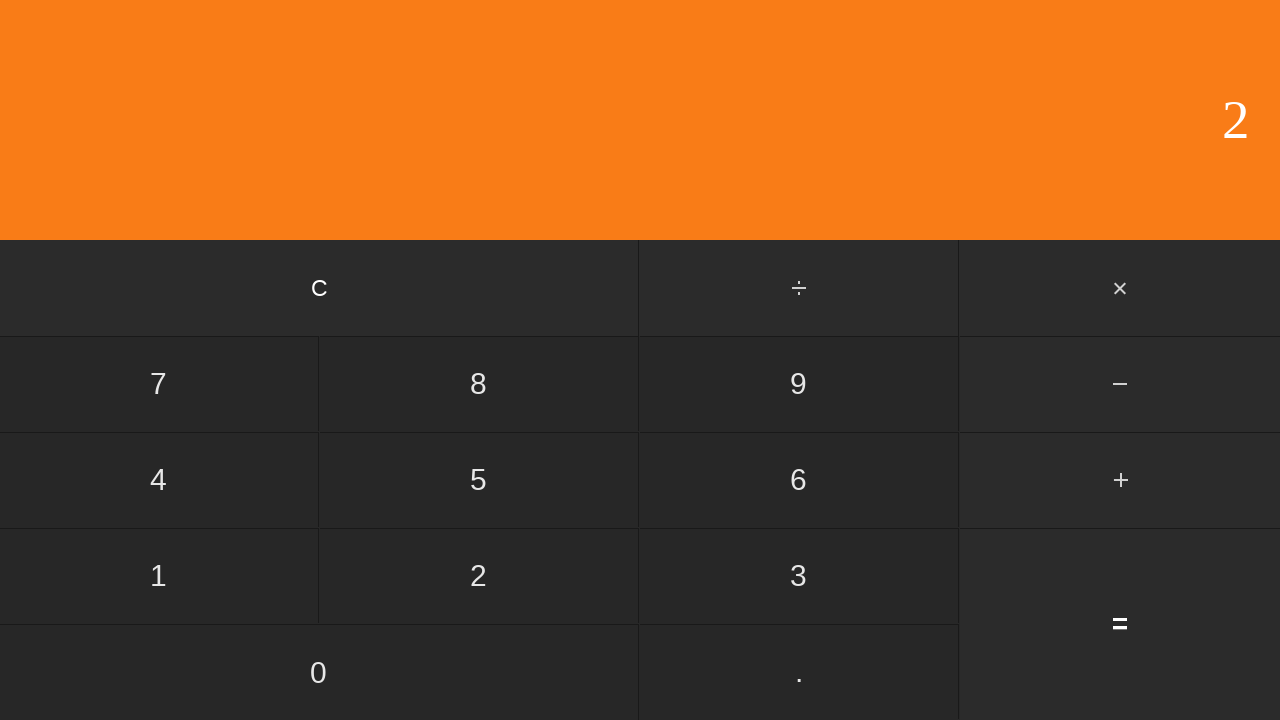

Clicked clear button to reset calculator at (320, 288) on input[value='C']
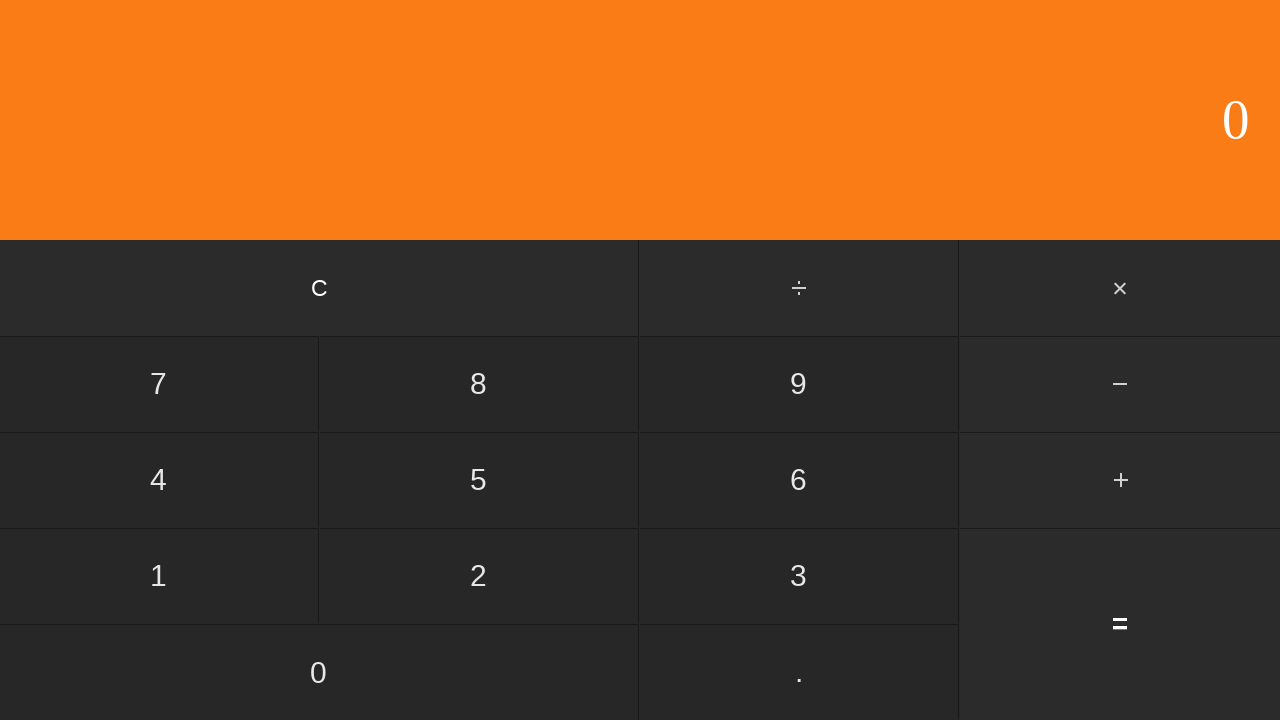

Waited for calculator to clear
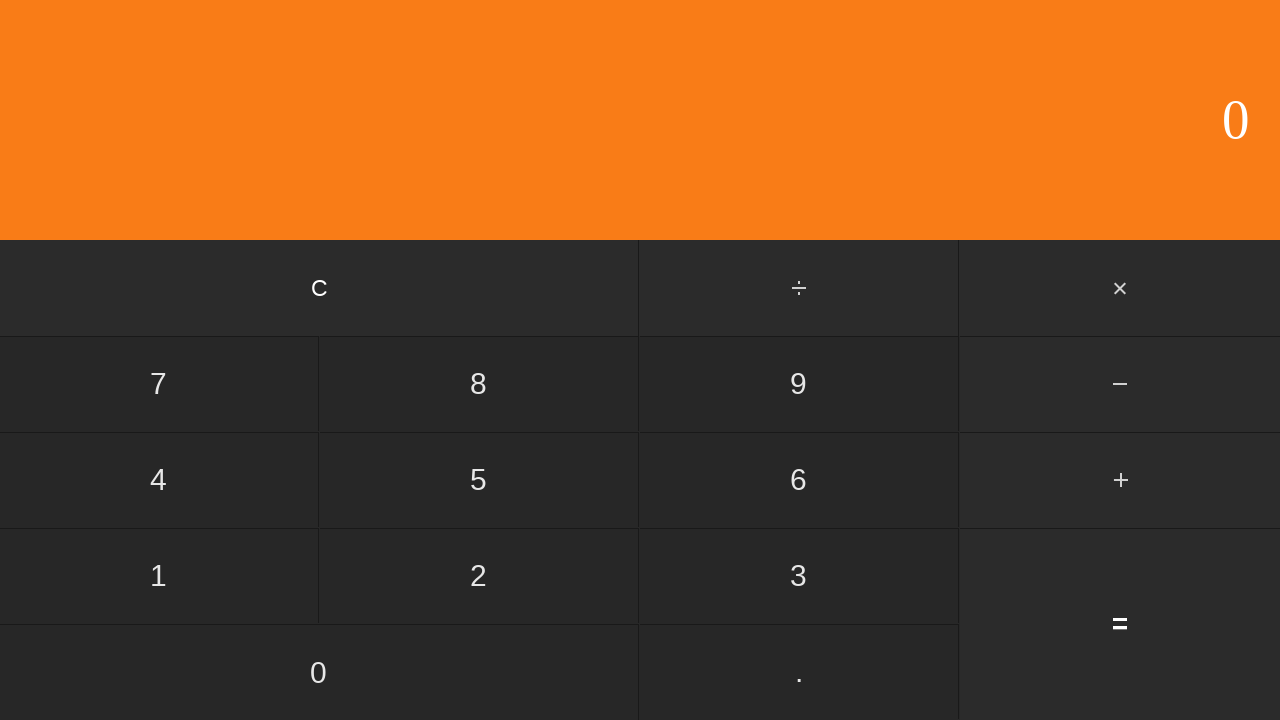

Clicked first number: 6 at (799, 480) on input[value='6']
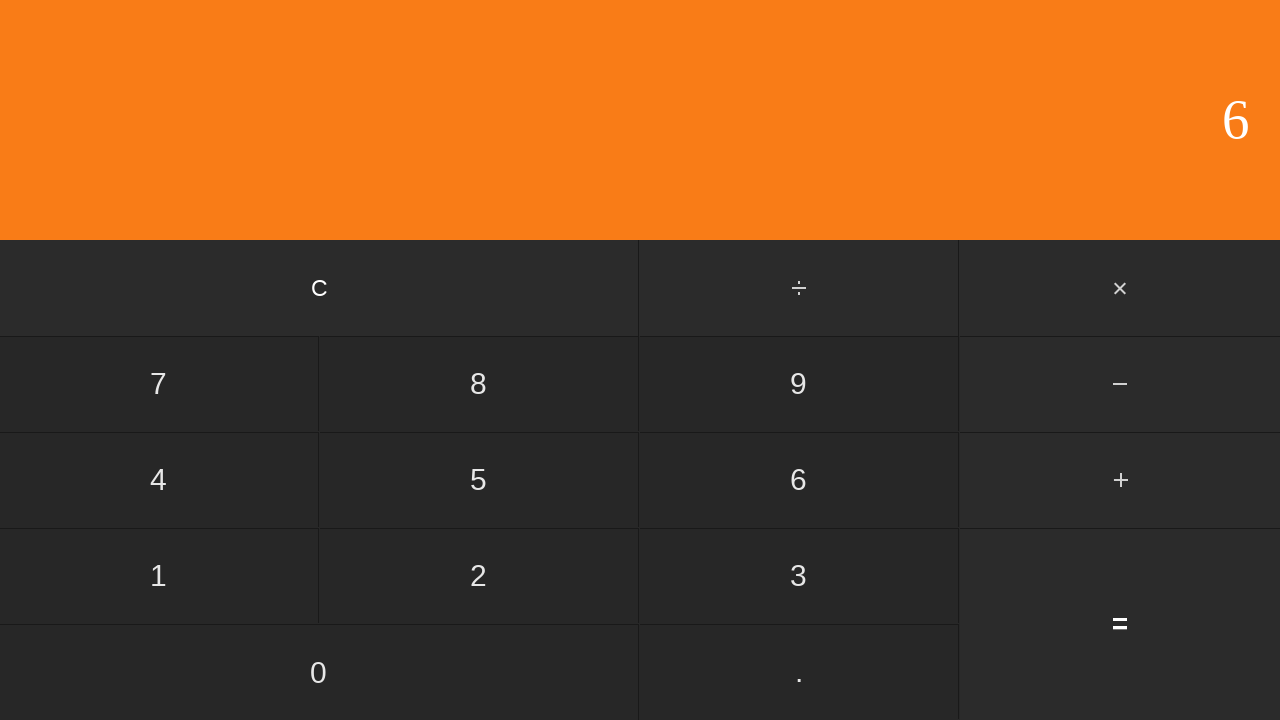

Clicked subtract button at (1120, 384) on #subtract
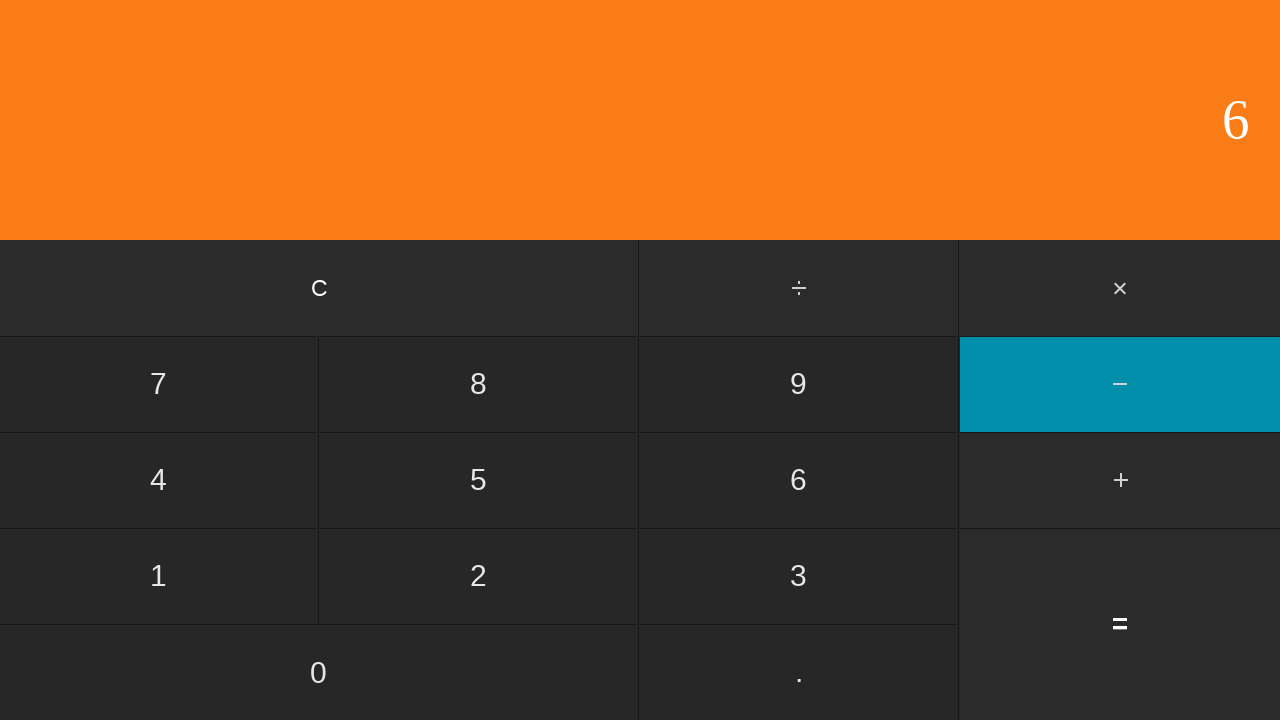

Clicked second number: 5 at (479, 480) on input[value='5']
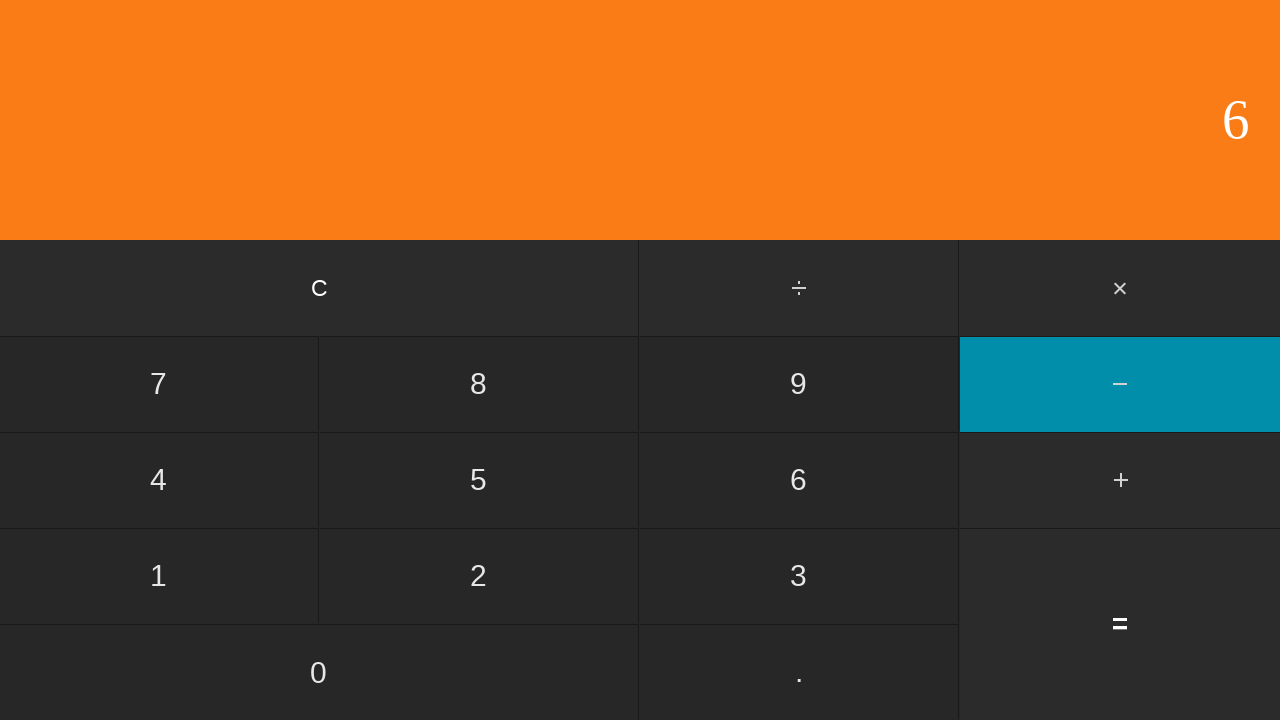

Clicked equals to calculate 6 - 5 at (1120, 624) on input[value='=']
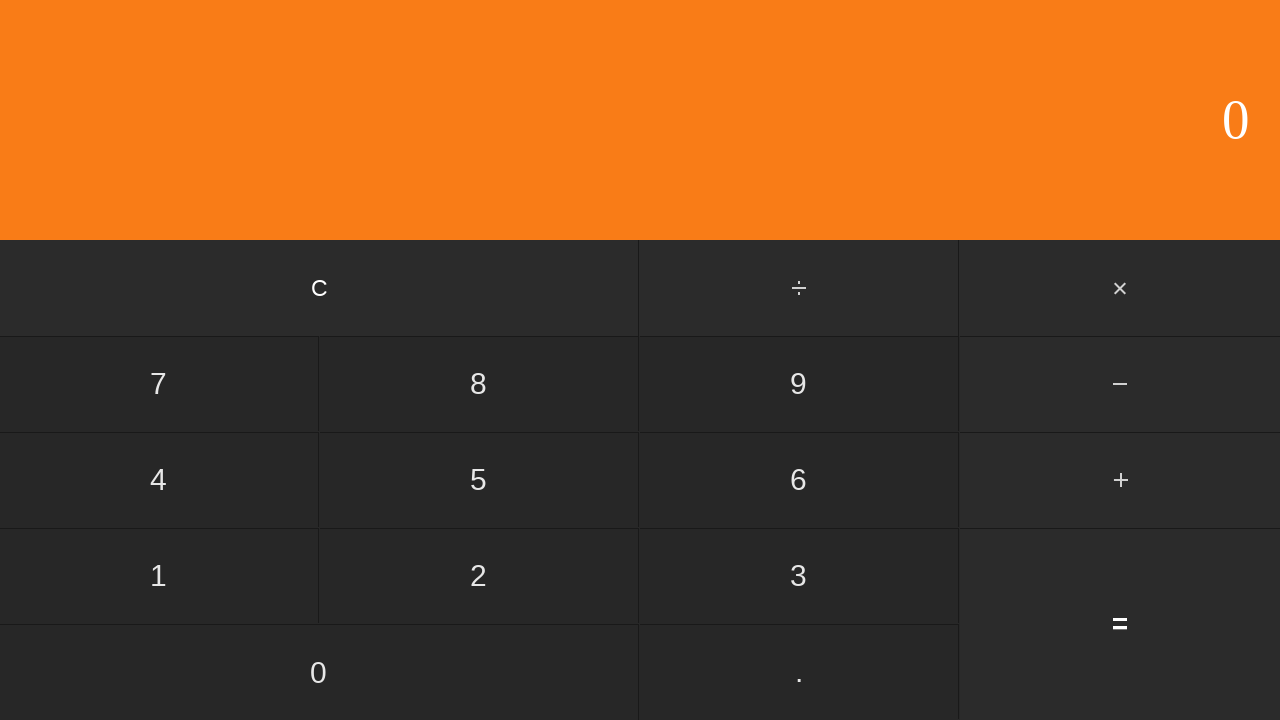

Waited for calculation result
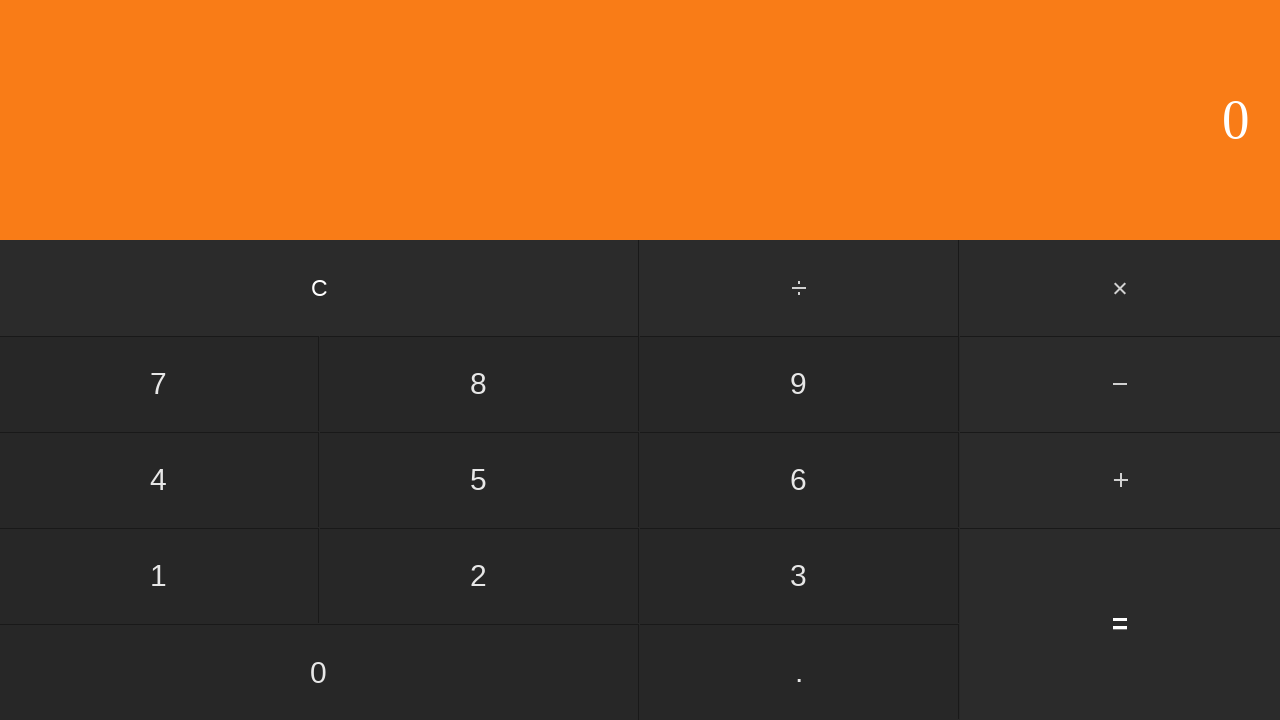

Clicked clear button to reset calculator at (320, 288) on input[value='C']
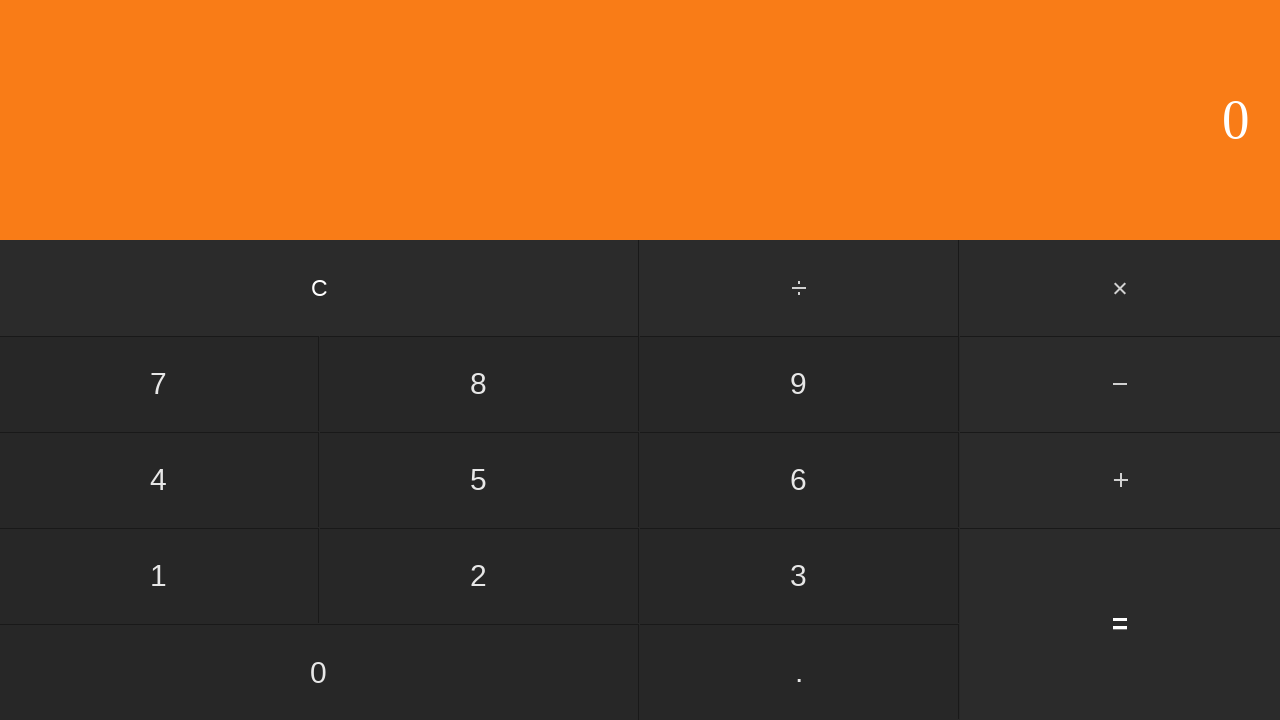

Waited for calculator to clear
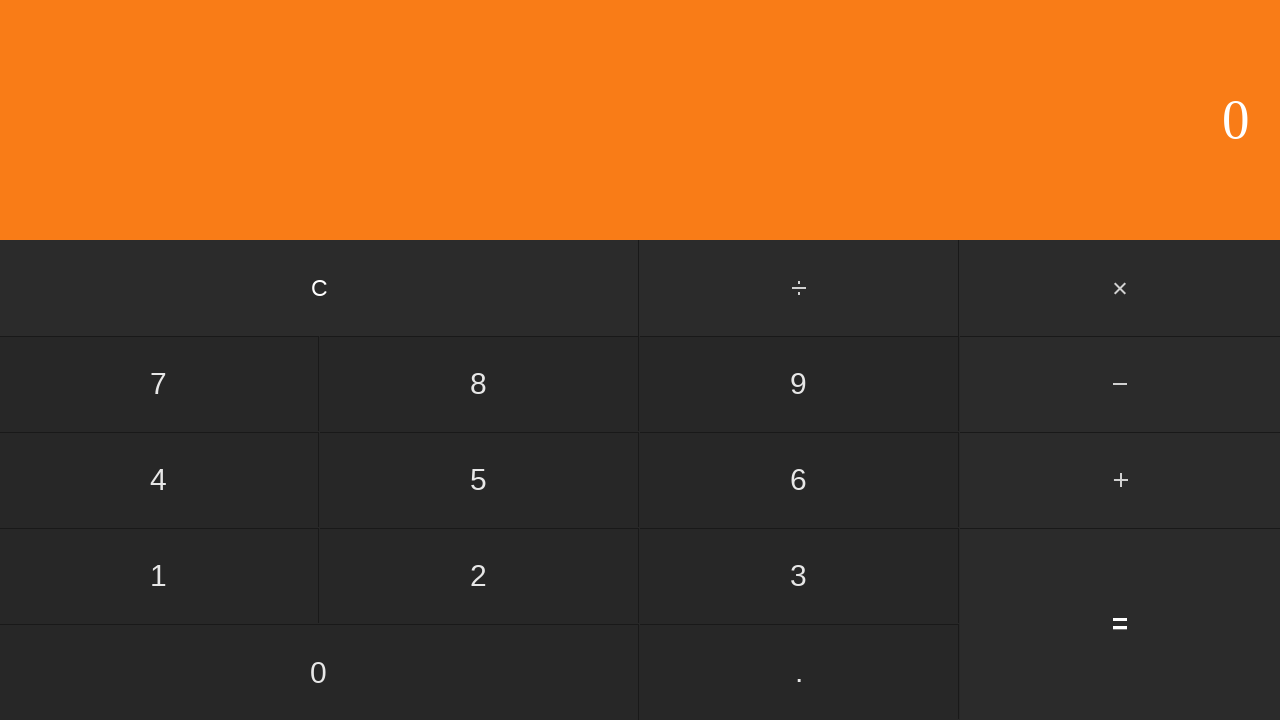

Clicked first number: 6 at (799, 480) on input[value='6']
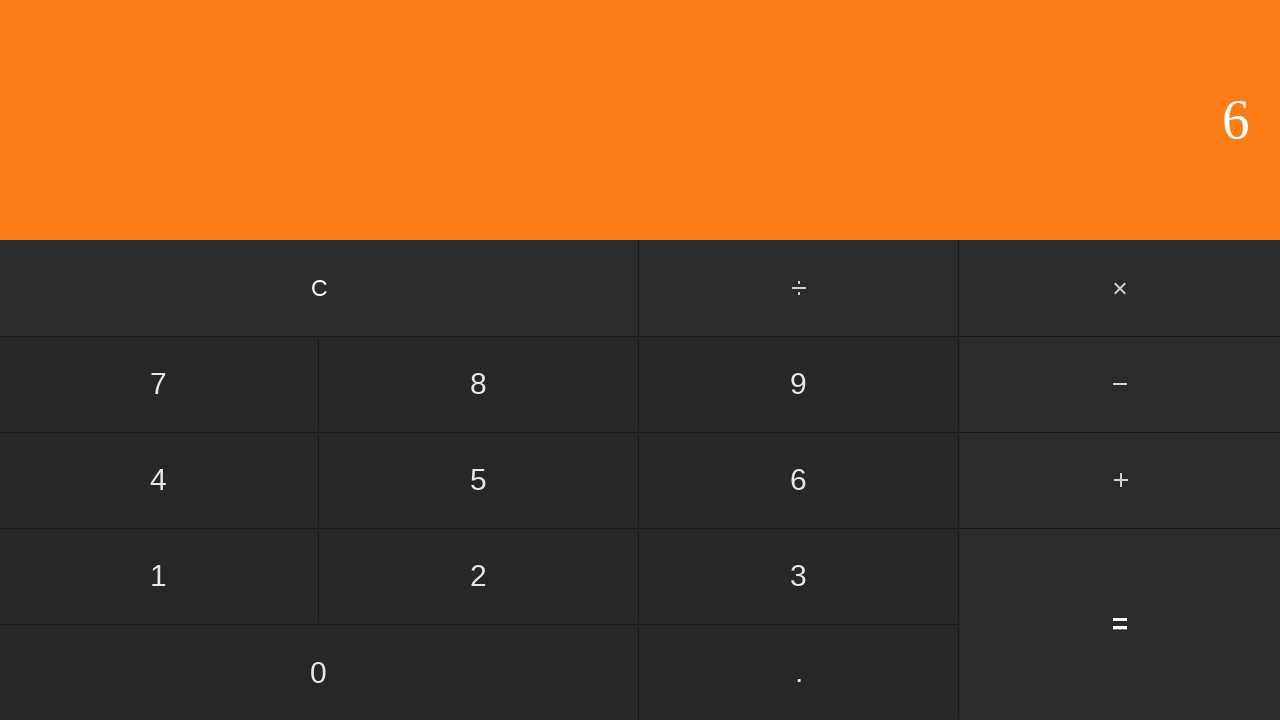

Clicked subtract button at (1120, 384) on #subtract
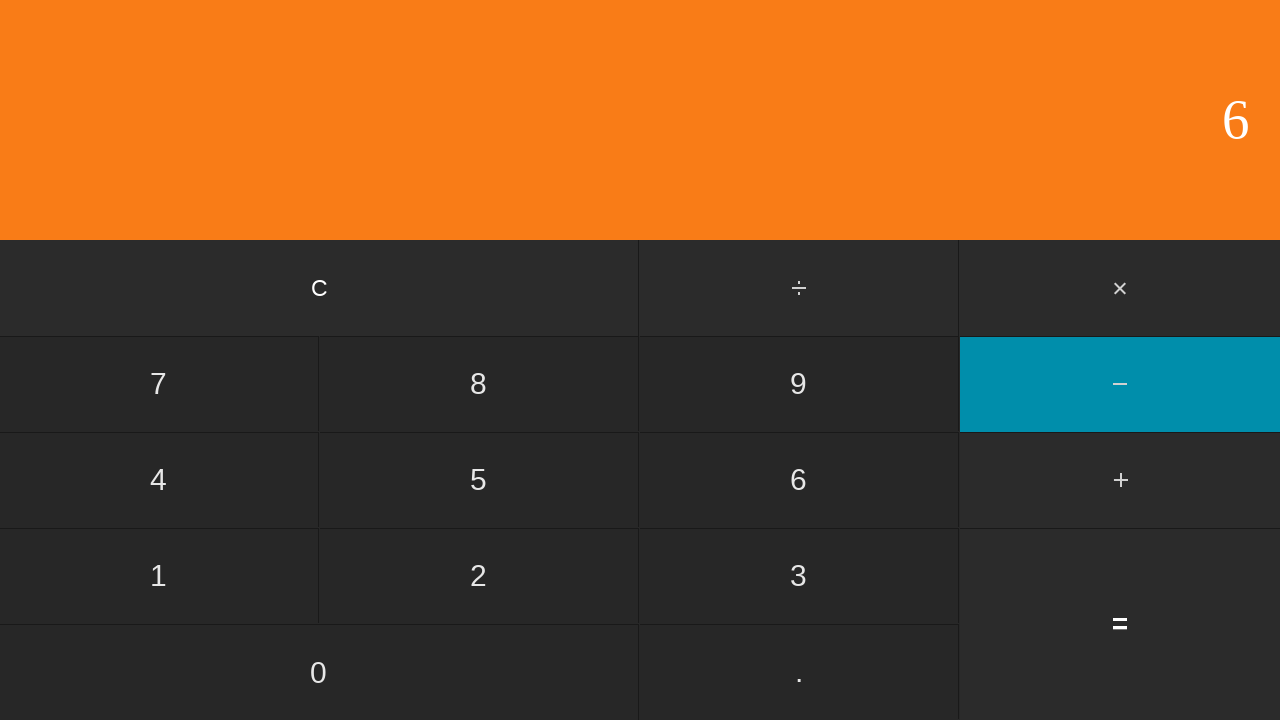

Clicked second number: 6 at (799, 480) on input[value='6']
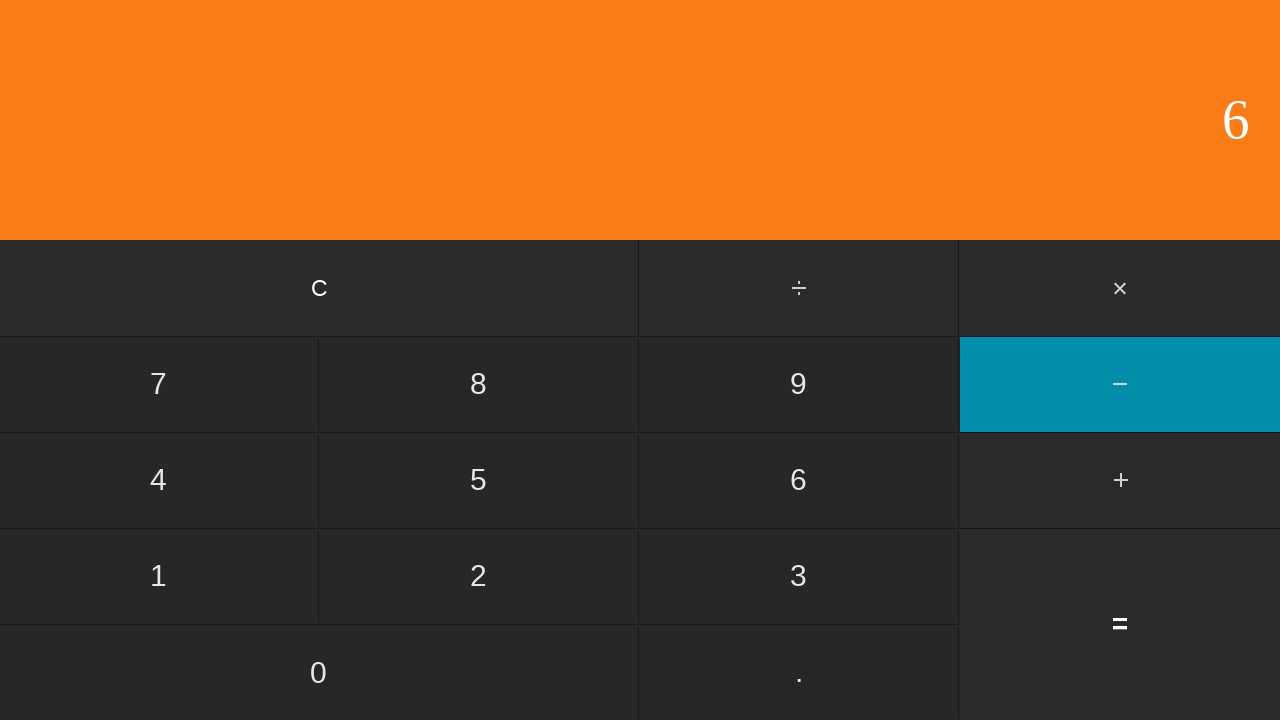

Clicked equals to calculate 6 - 6 at (1120, 624) on input[value='=']
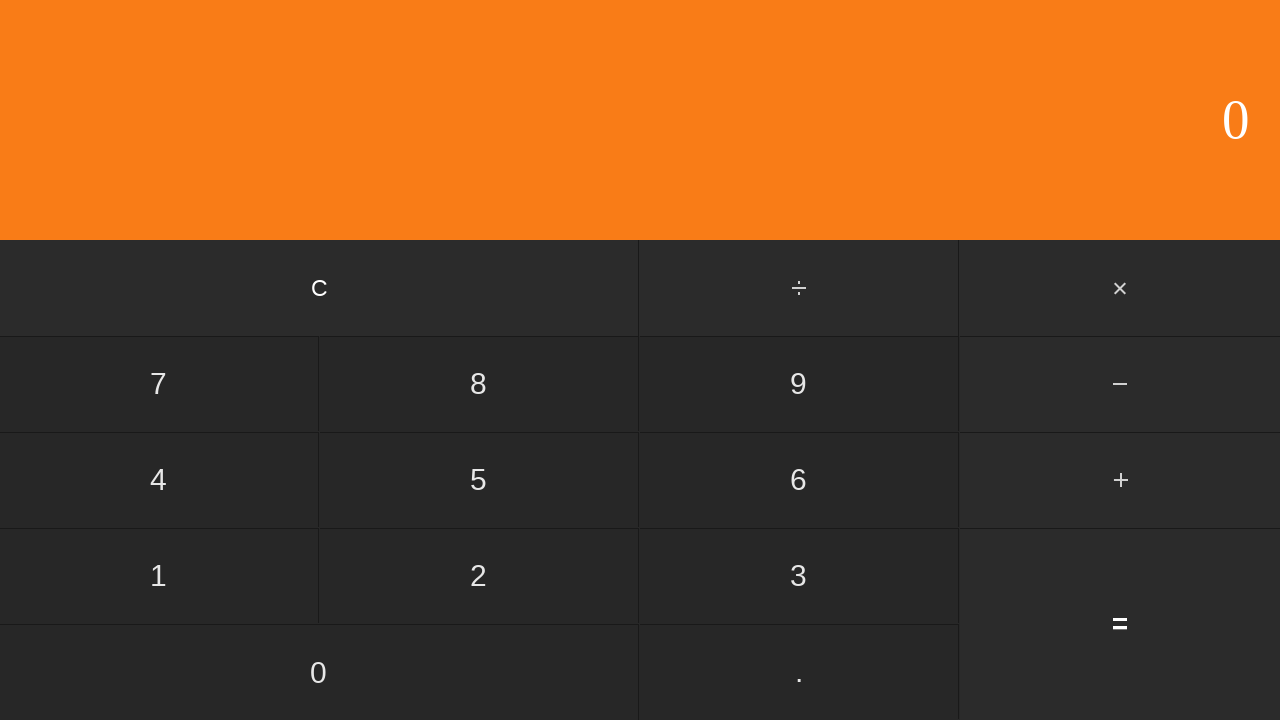

Waited for calculation result
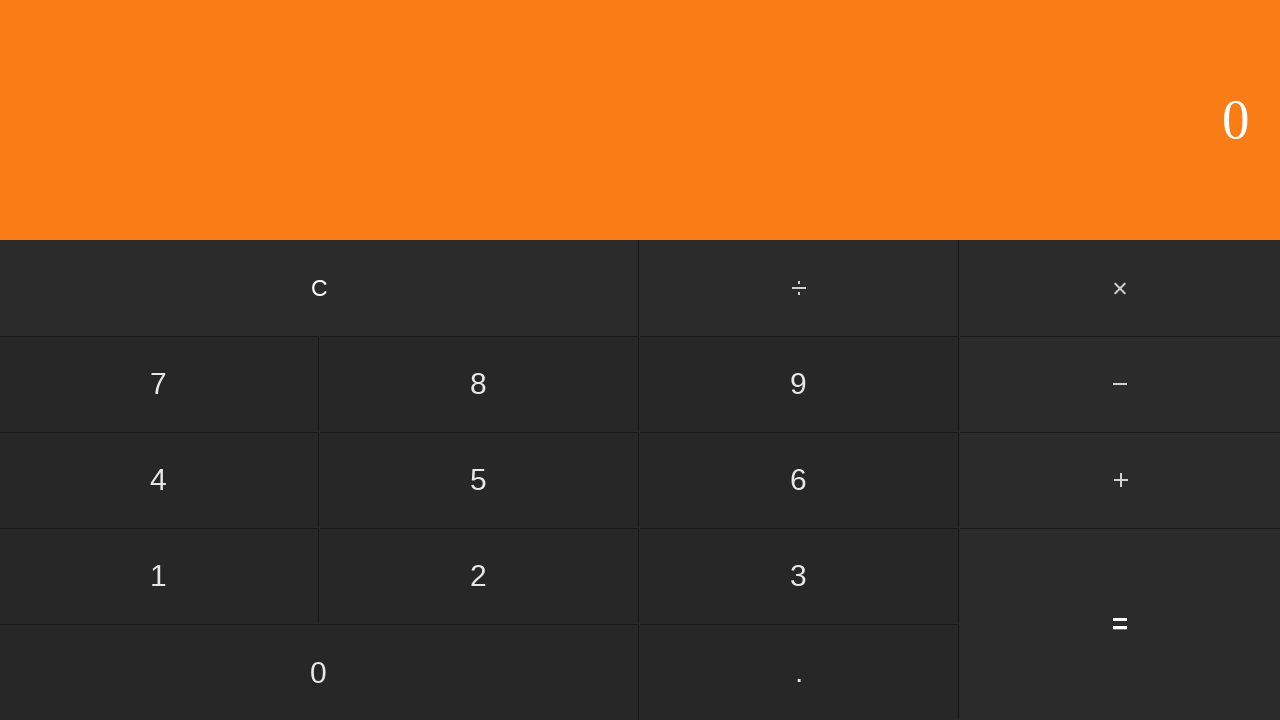

Clicked clear button to reset calculator at (320, 288) on input[value='C']
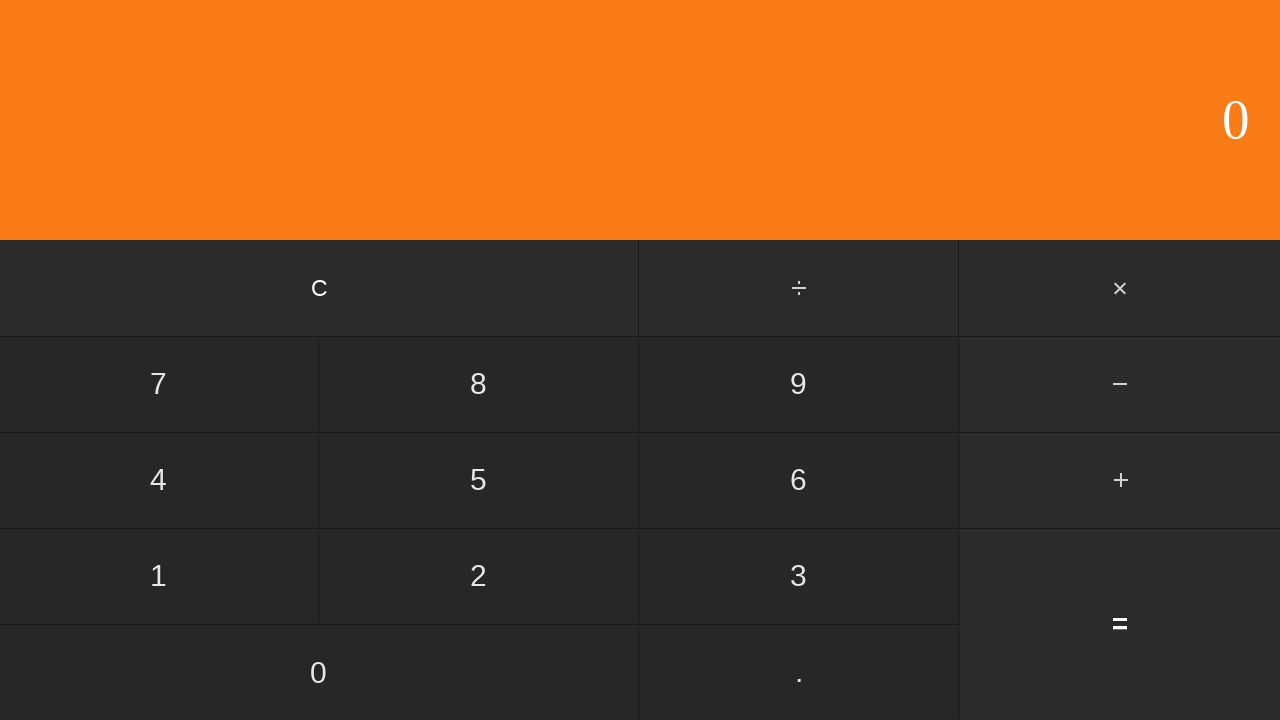

Waited for calculator to clear
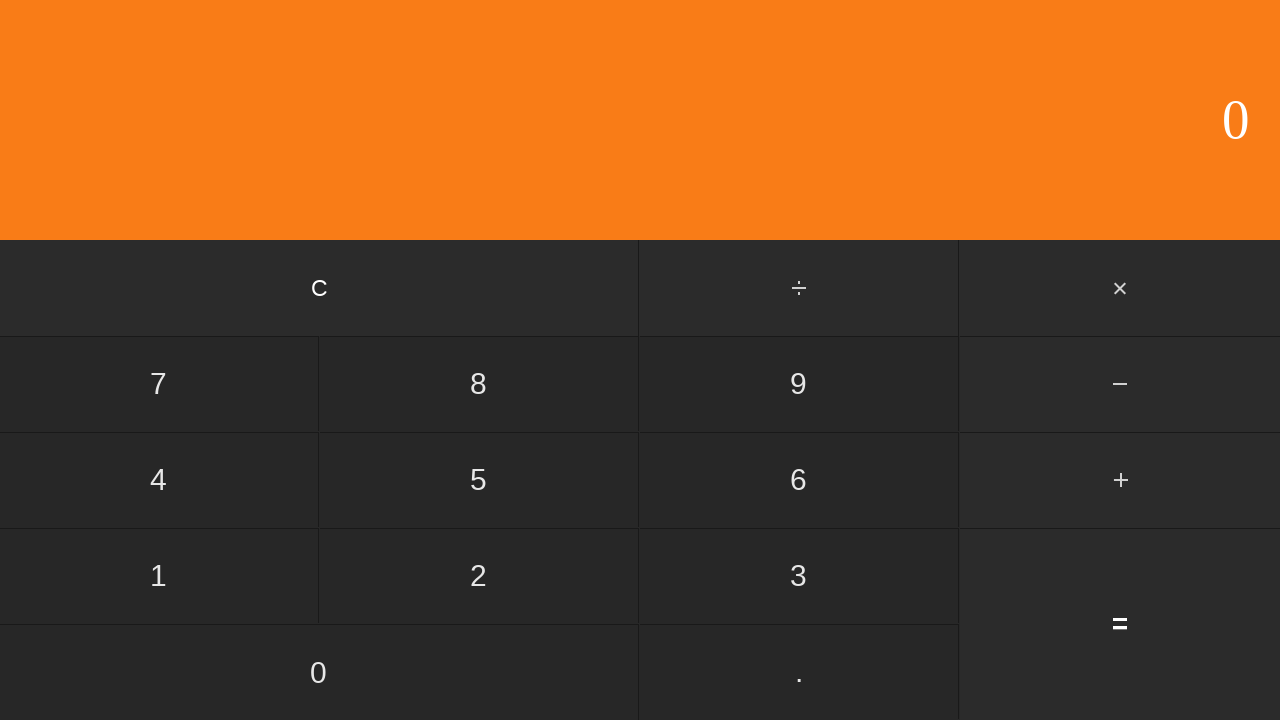

Clicked first number: 6 at (799, 480) on input[value='6']
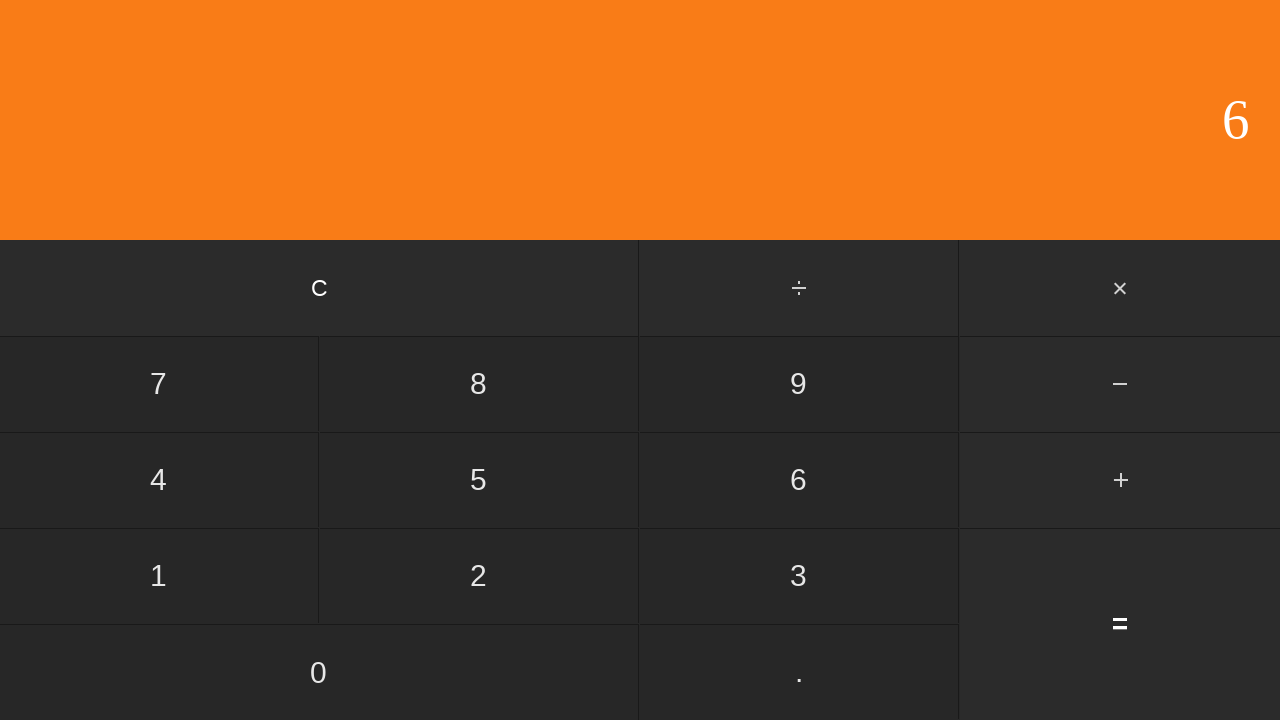

Clicked subtract button at (1120, 384) on #subtract
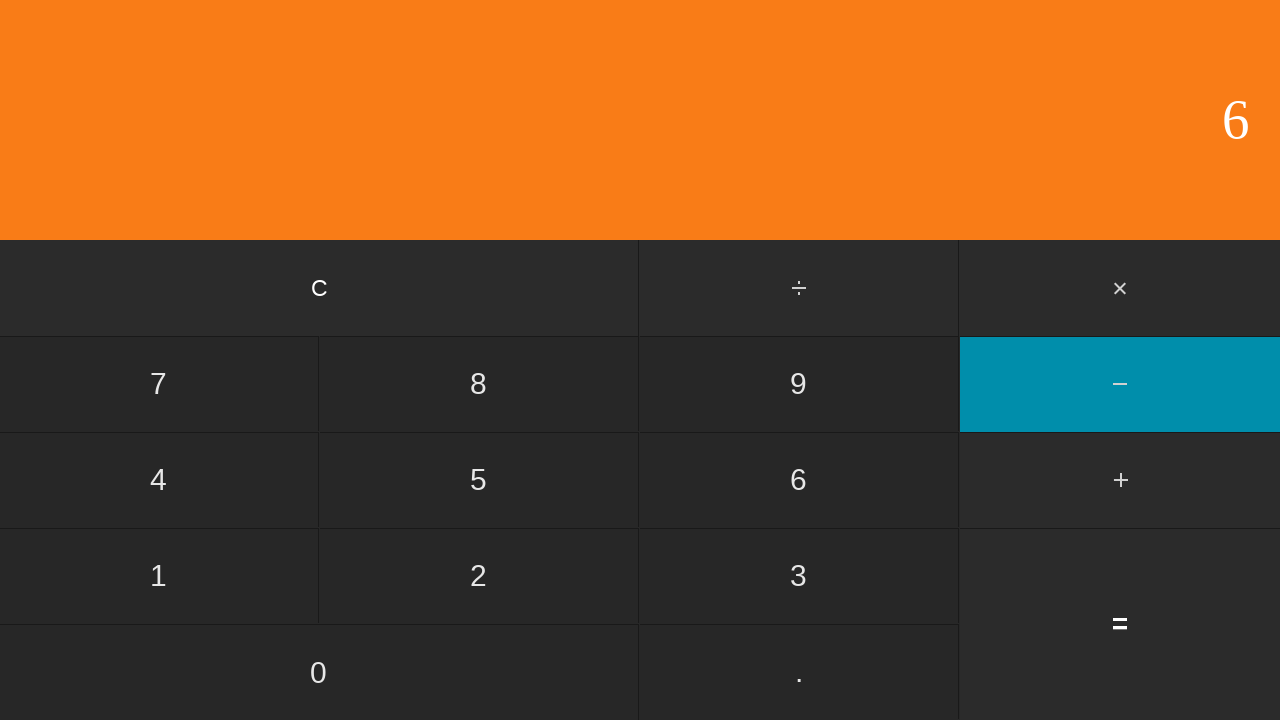

Clicked second number: 7 at (159, 384) on input[value='7']
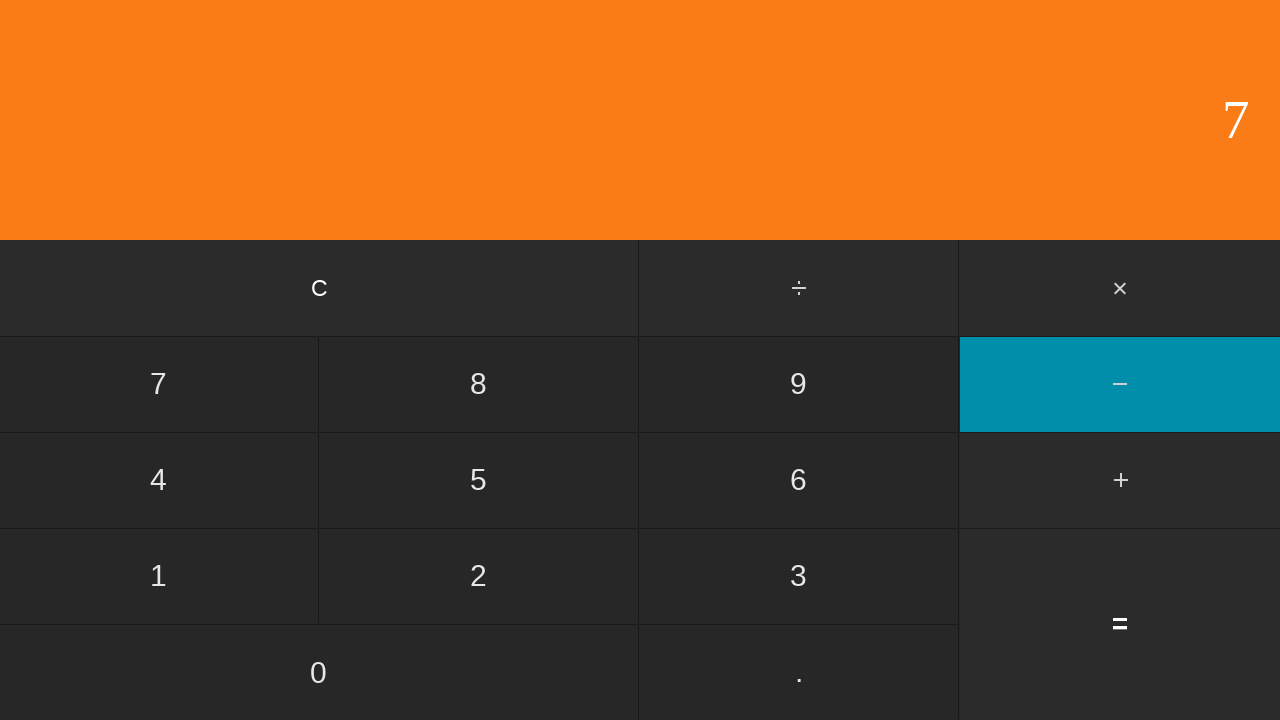

Clicked equals to calculate 6 - 7 at (1120, 624) on input[value='=']
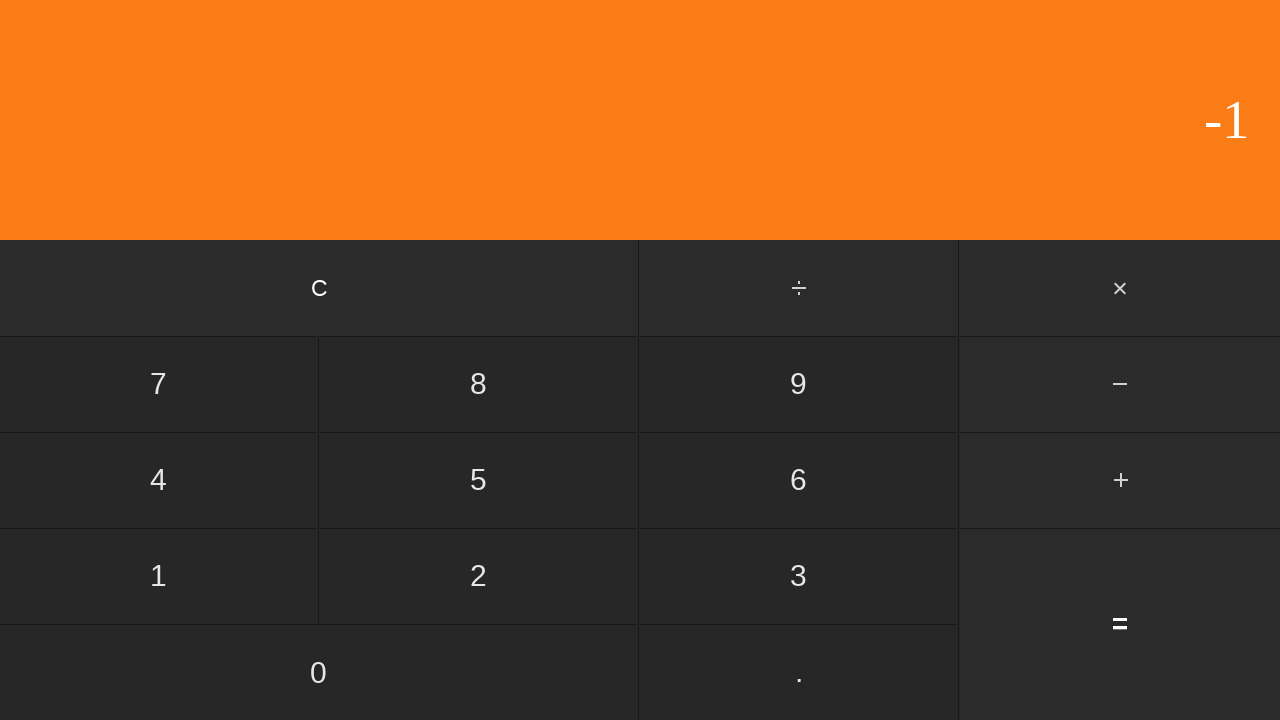

Waited for calculation result
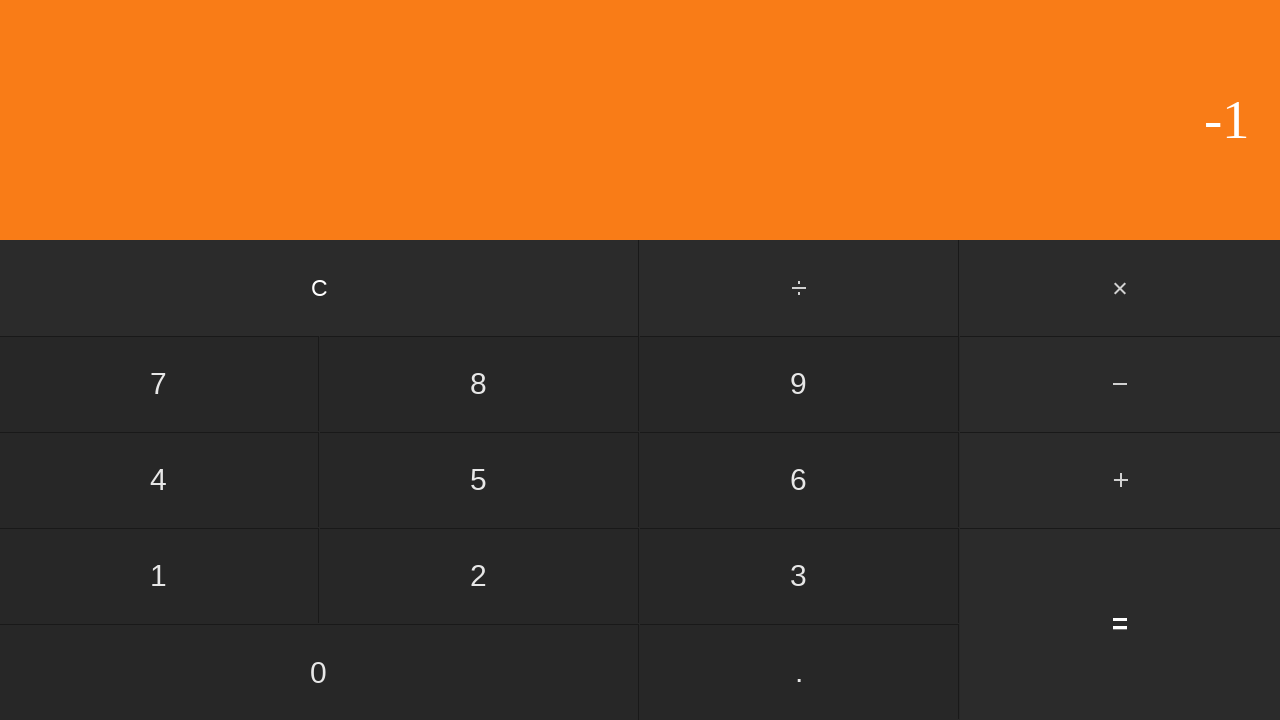

Clicked clear button to reset calculator at (320, 288) on input[value='C']
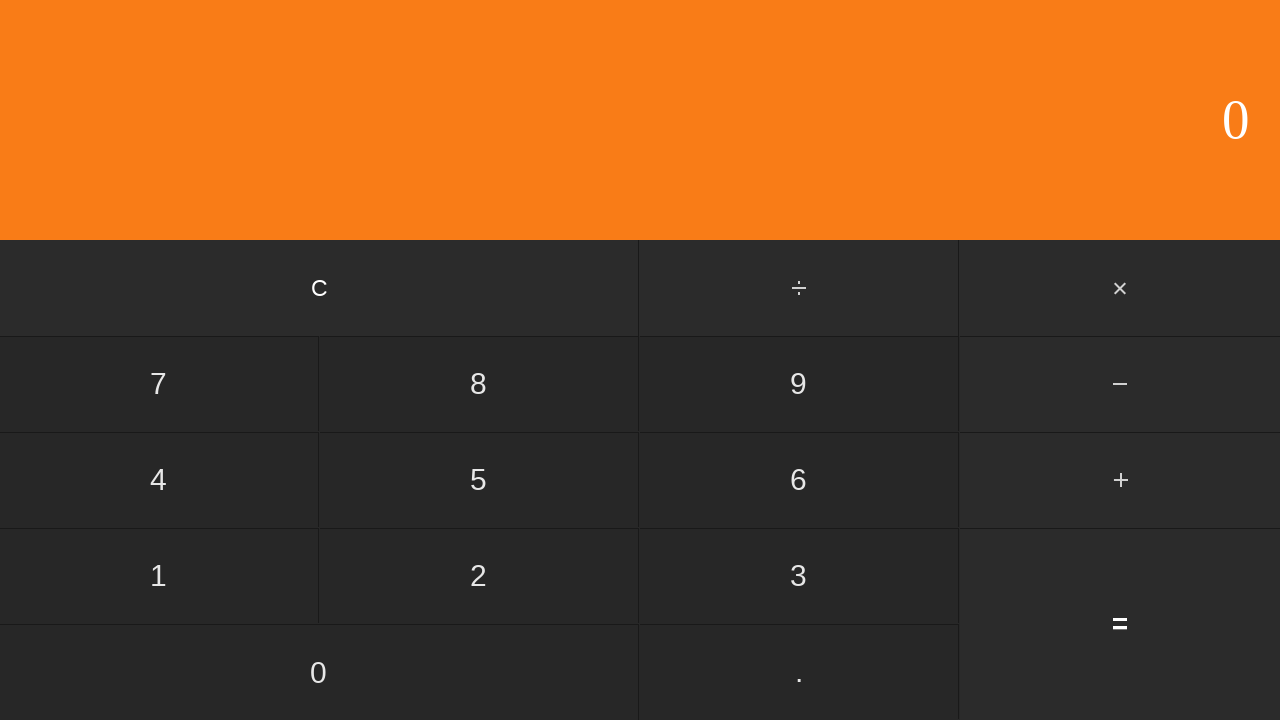

Waited for calculator to clear
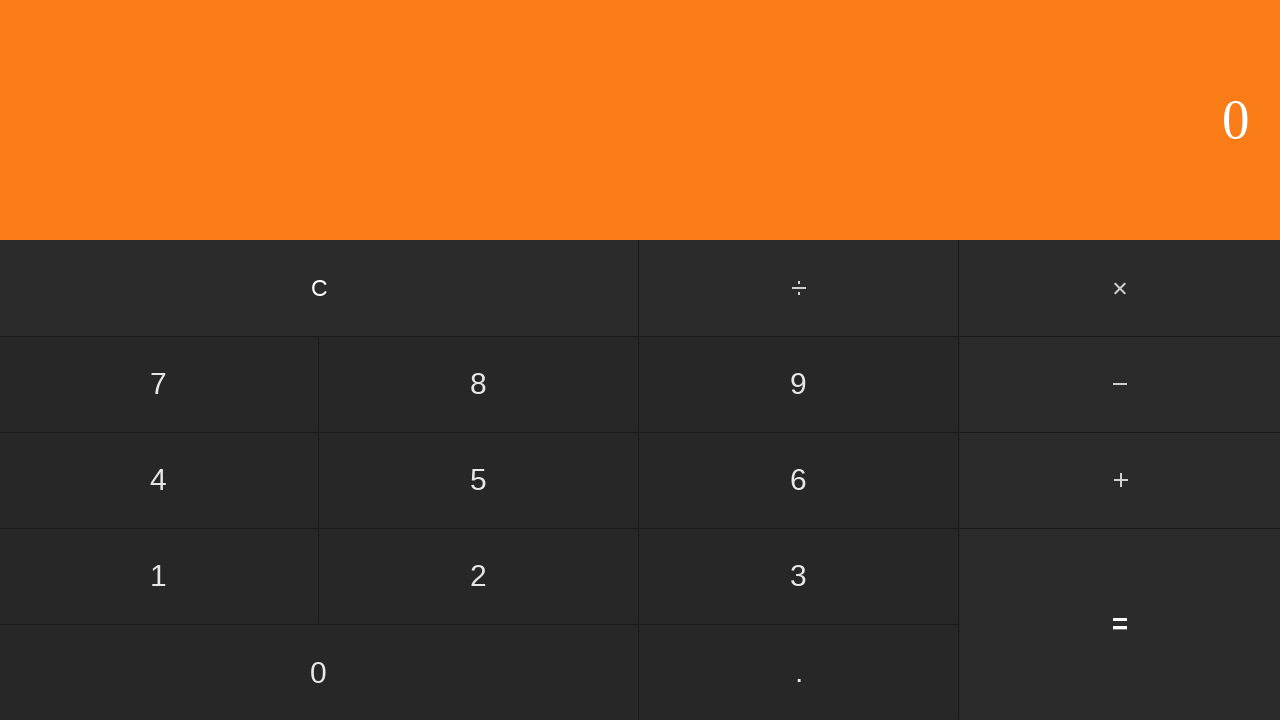

Clicked first number: 6 at (799, 480) on input[value='6']
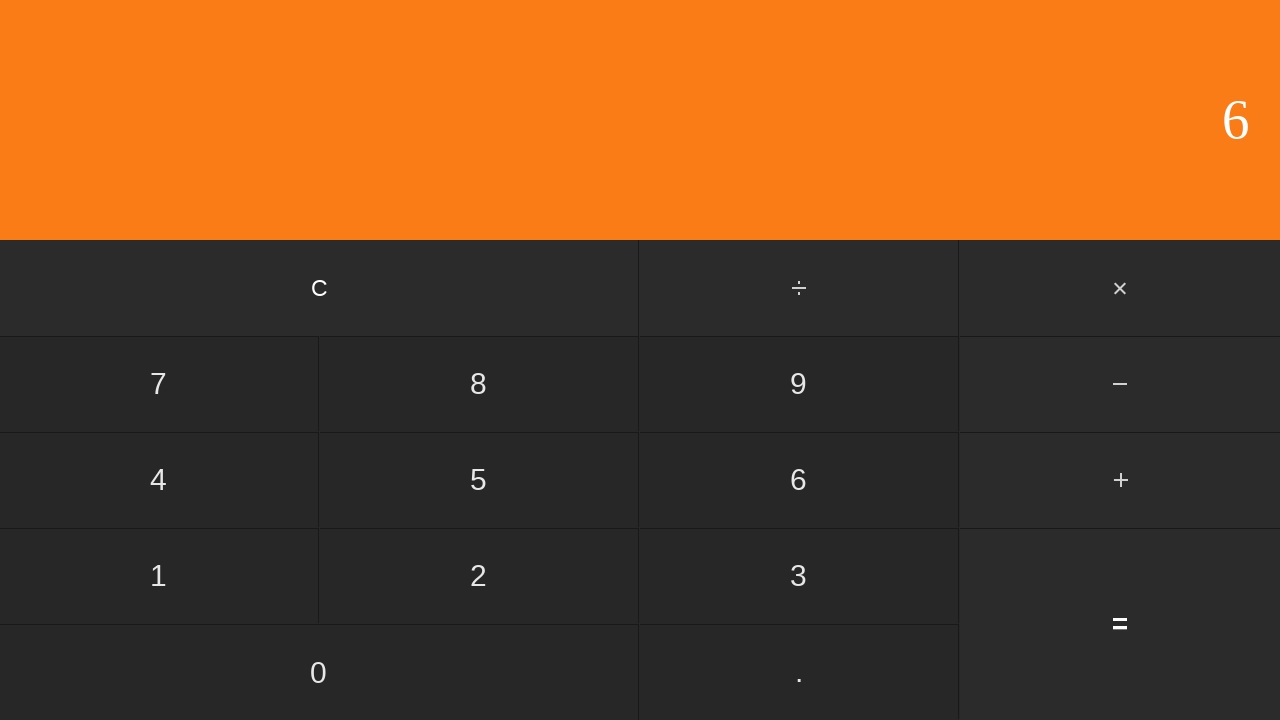

Clicked subtract button at (1120, 384) on #subtract
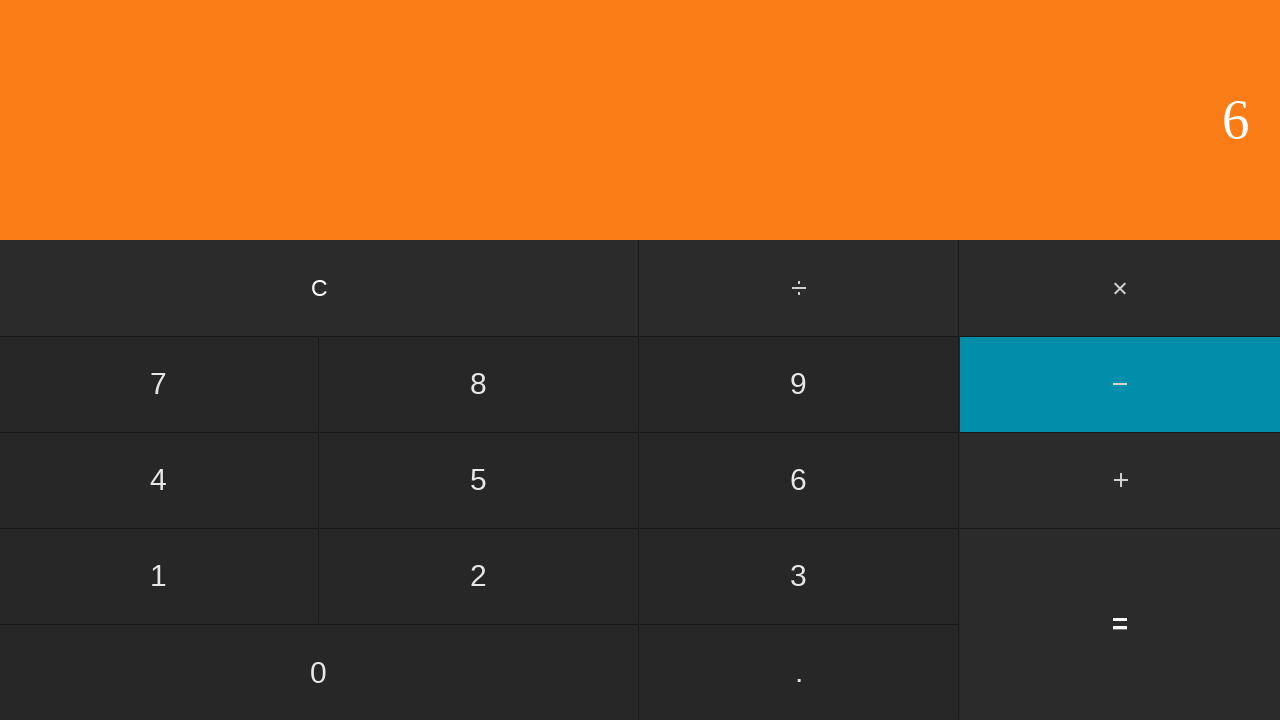

Clicked second number: 8 at (479, 384) on input[value='8']
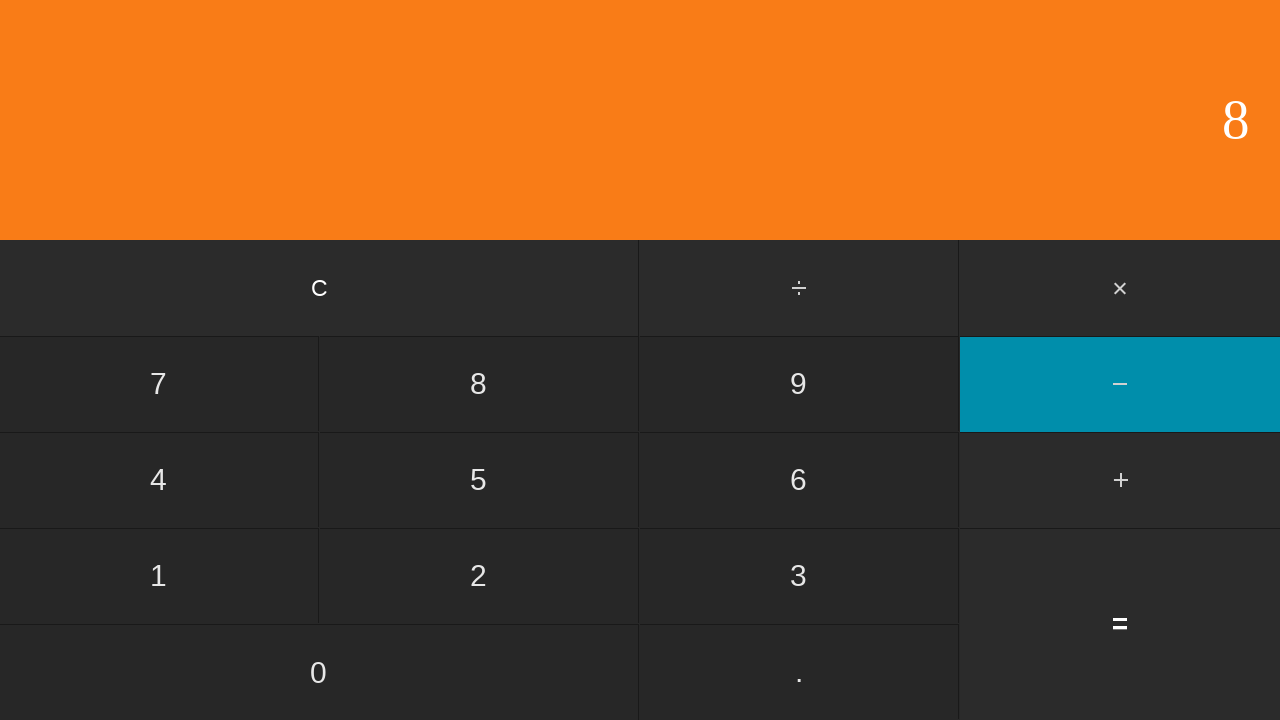

Clicked equals to calculate 6 - 8 at (1120, 624) on input[value='=']
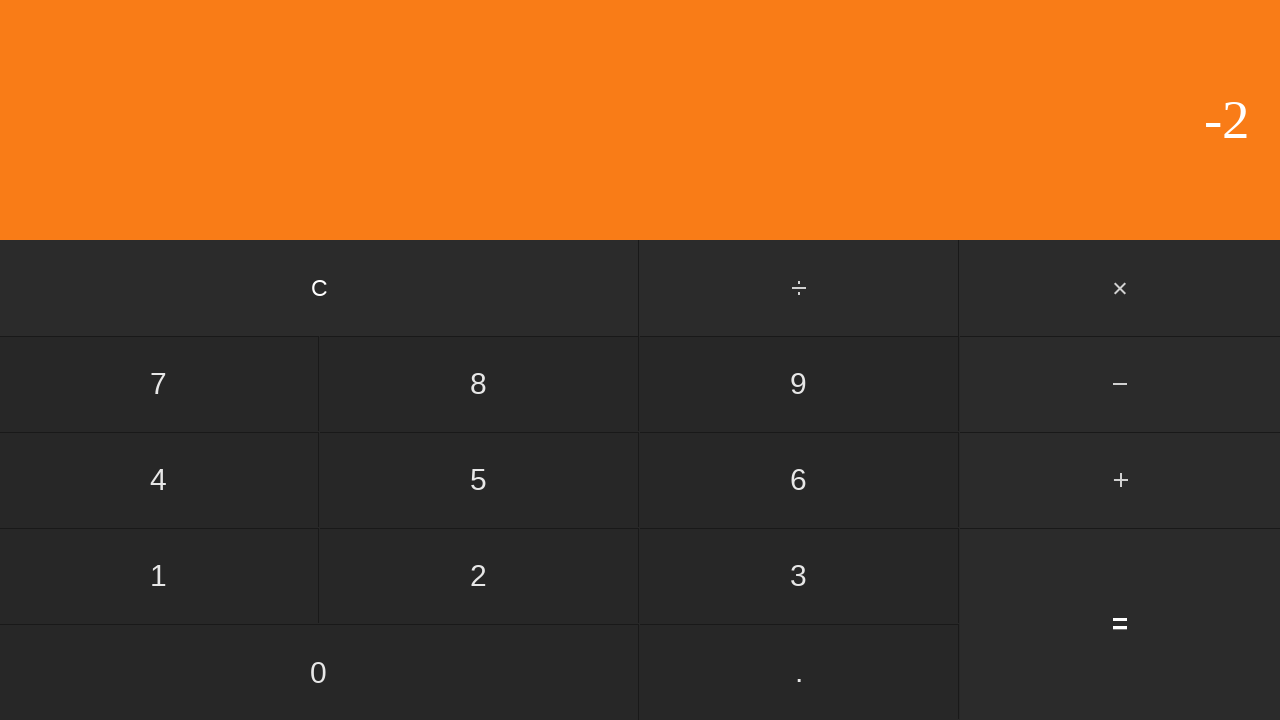

Waited for calculation result
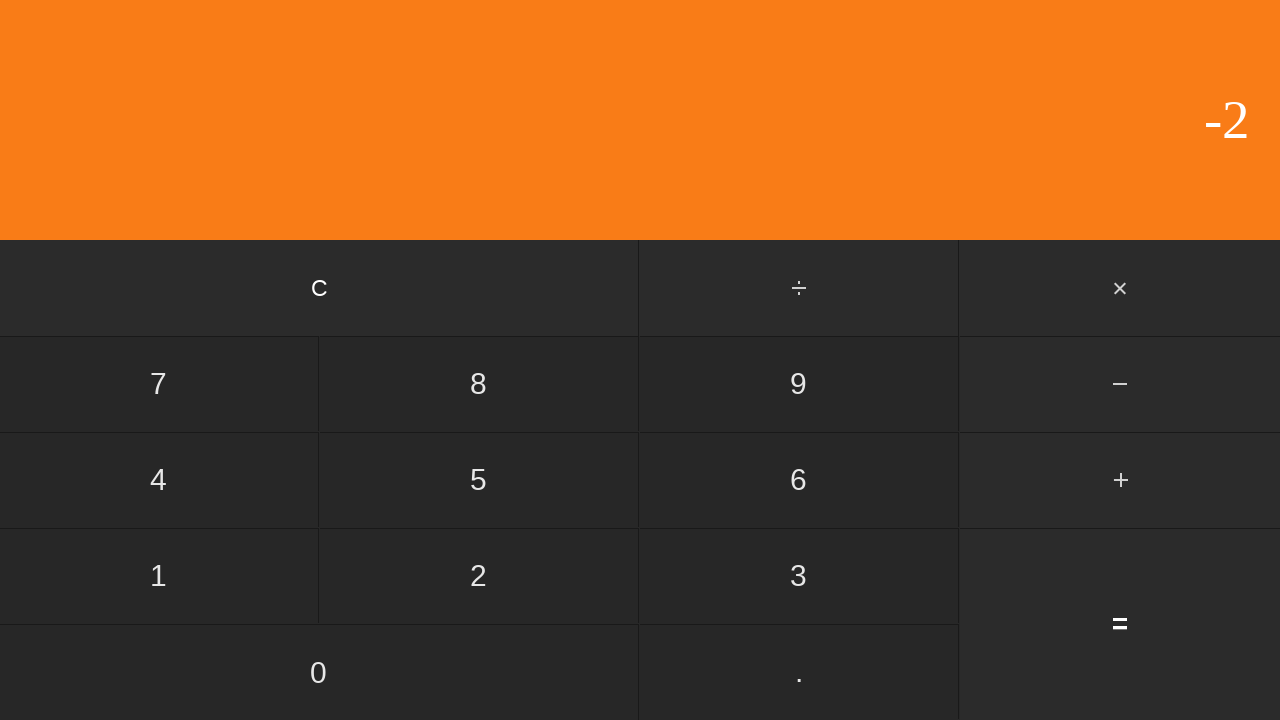

Clicked clear button to reset calculator at (320, 288) on input[value='C']
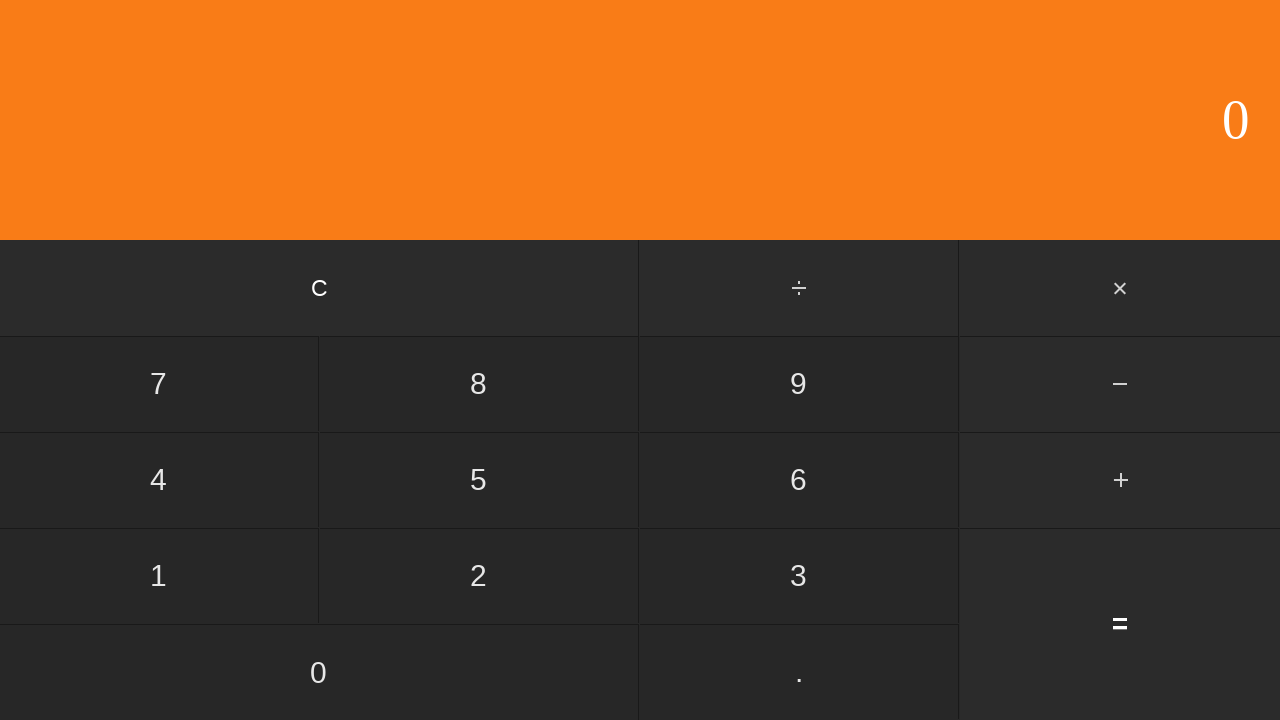

Waited for calculator to clear
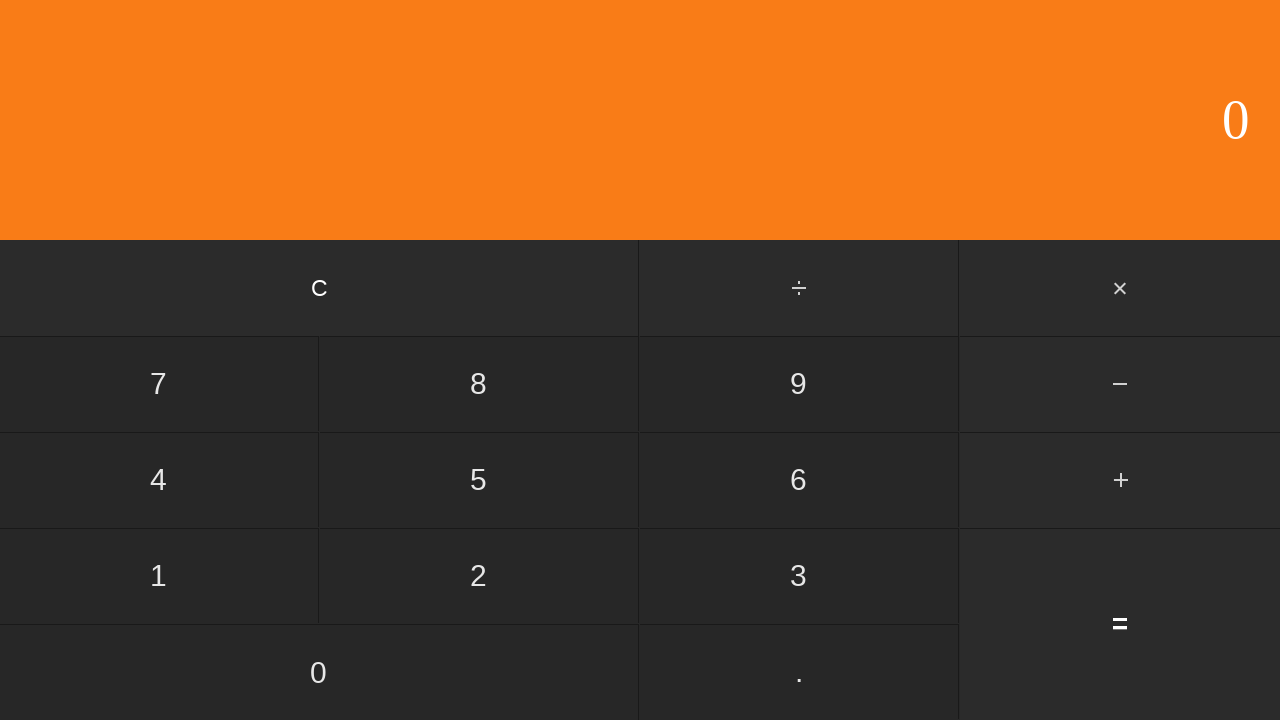

Clicked first number: 6 at (799, 480) on input[value='6']
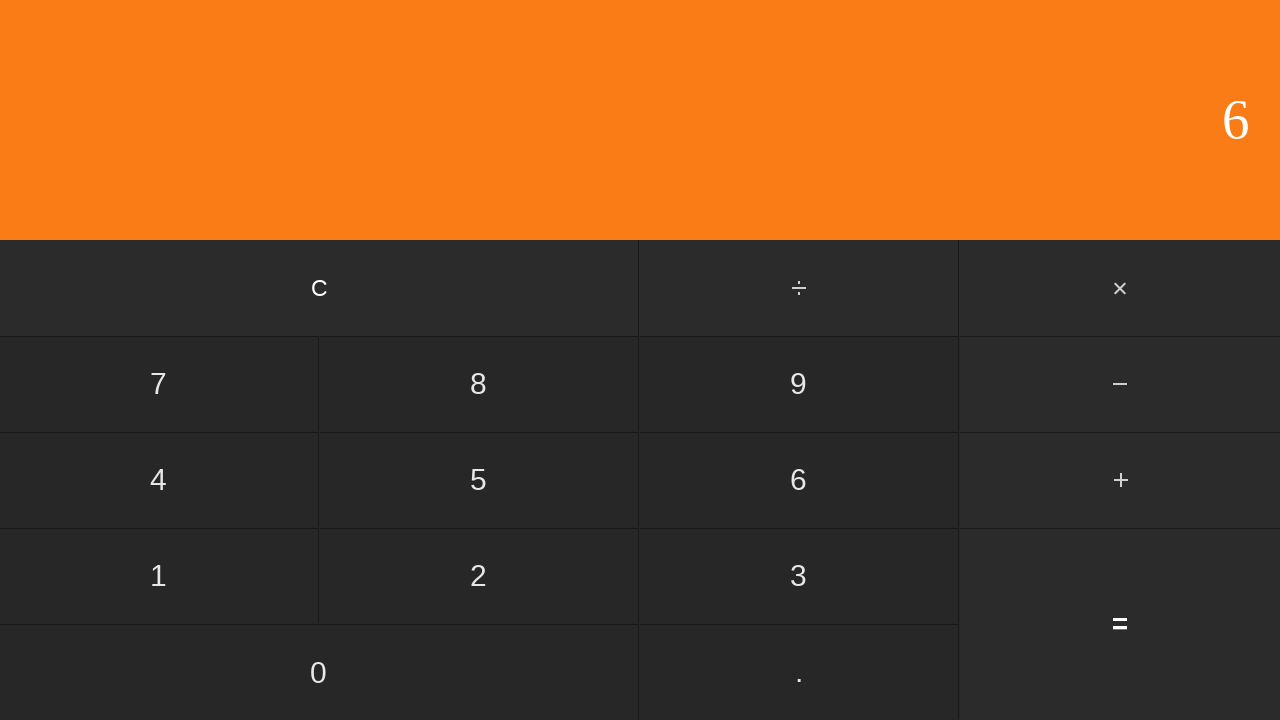

Clicked subtract button at (1120, 384) on #subtract
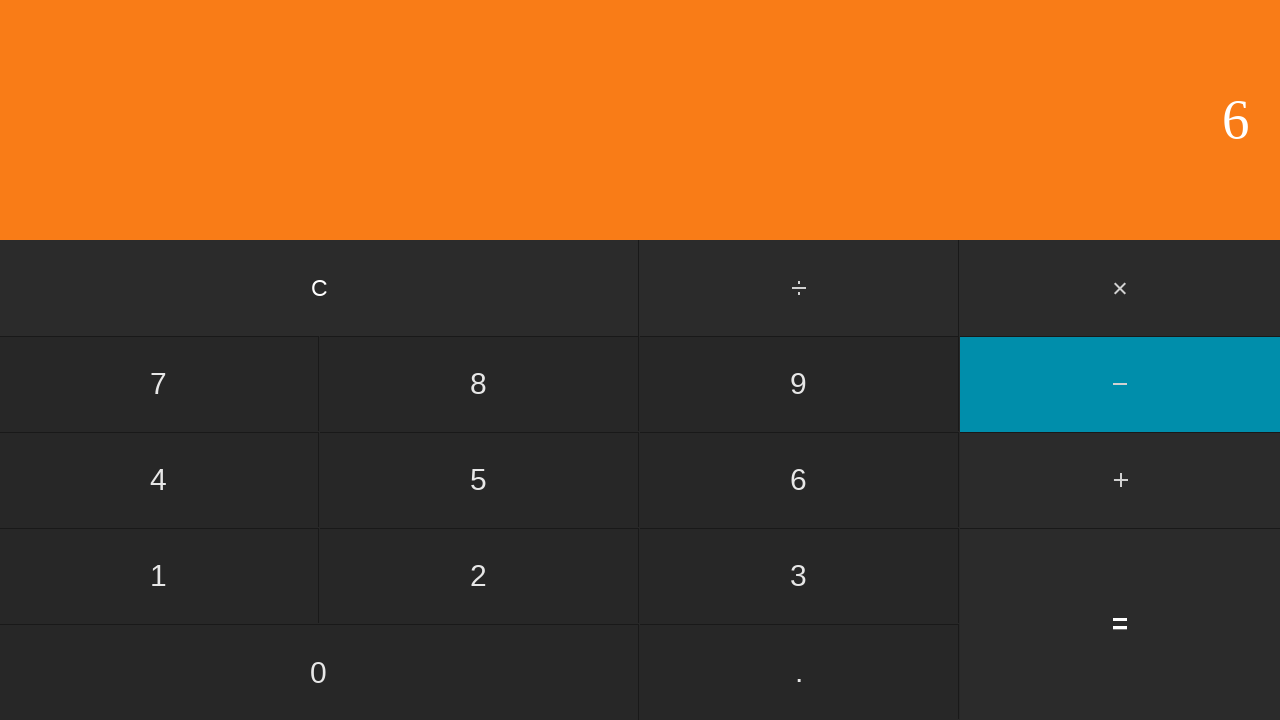

Clicked second number: 9 at (799, 384) on input[value='9']
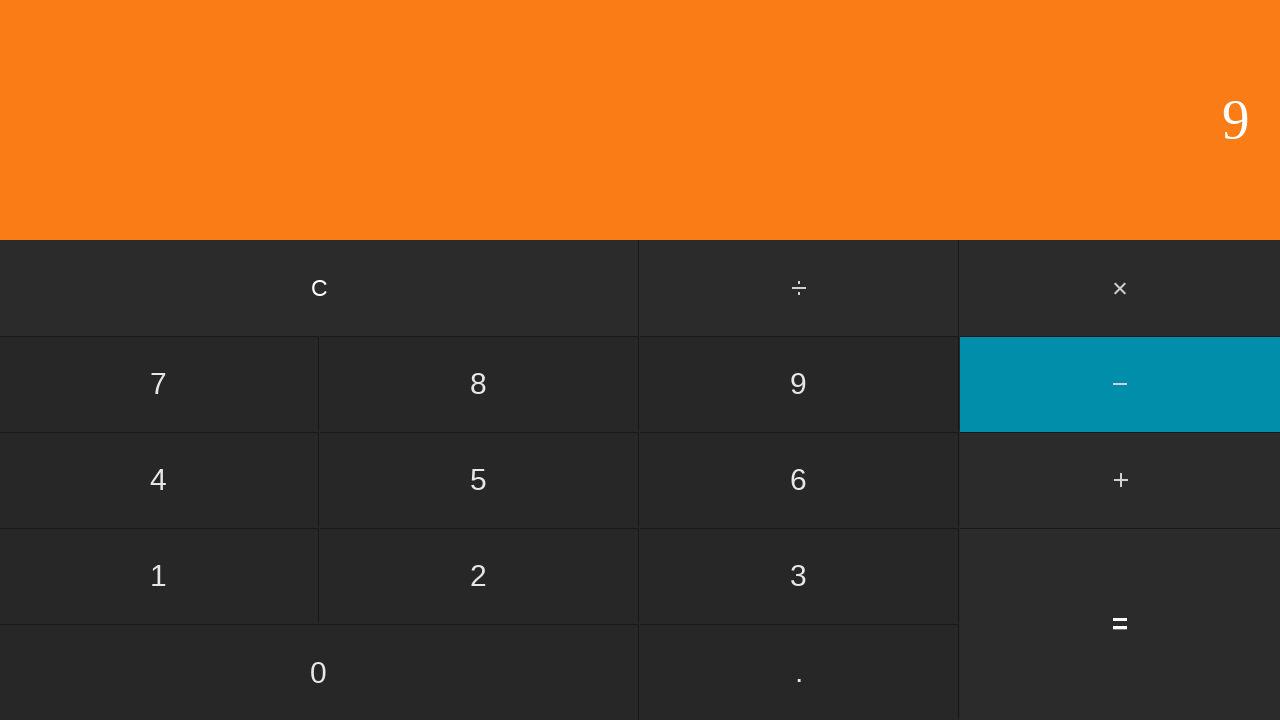

Clicked equals to calculate 6 - 9 at (1120, 624) on input[value='=']
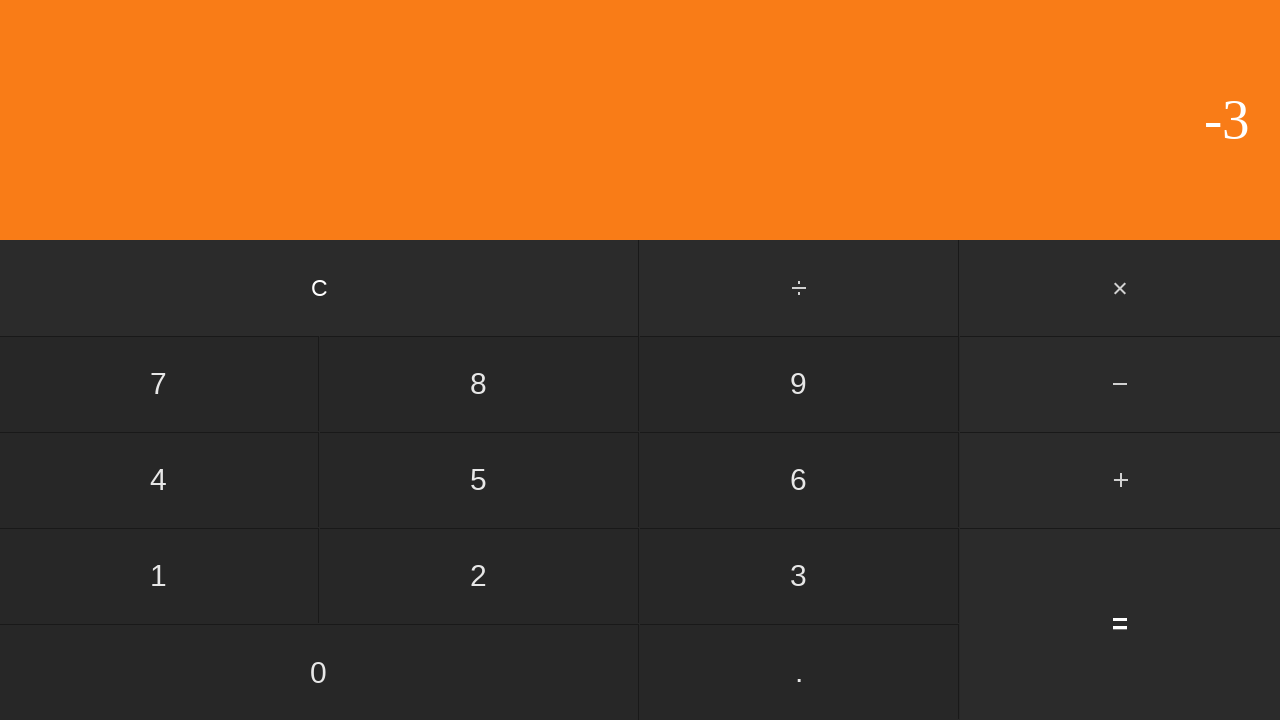

Waited for calculation result
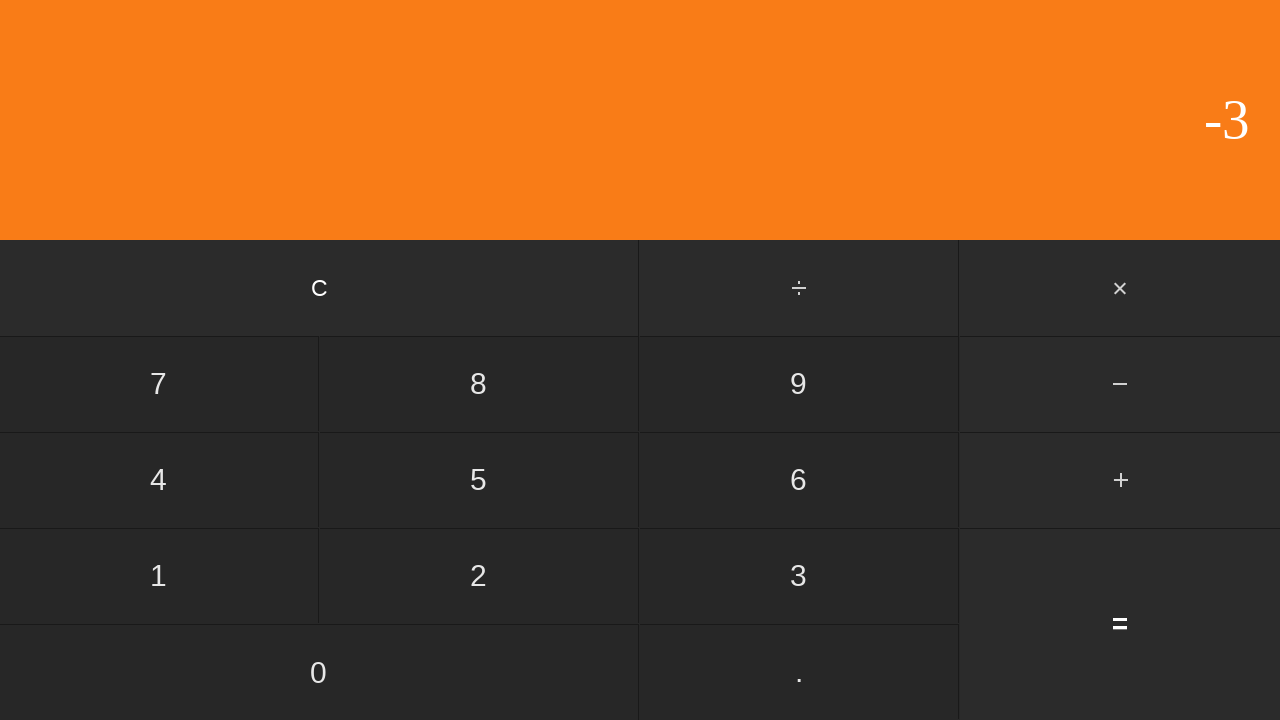

Clicked clear button to reset calculator at (320, 288) on input[value='C']
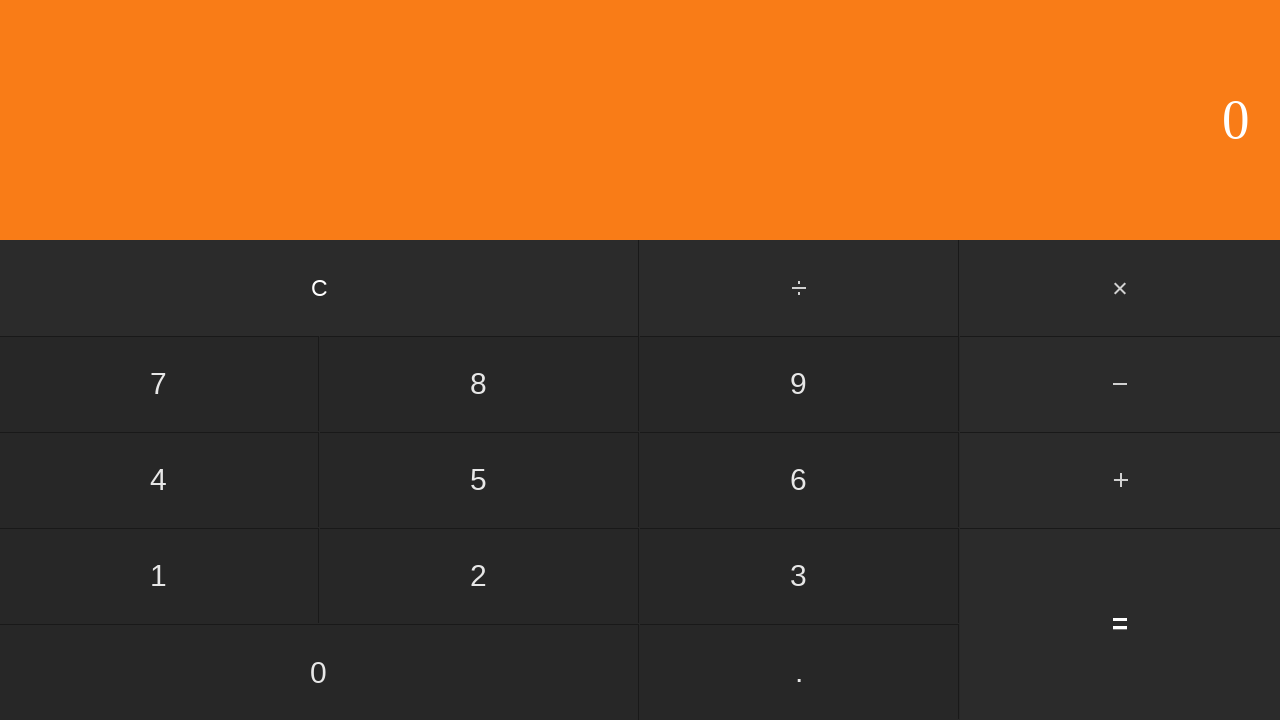

Waited for calculator to clear
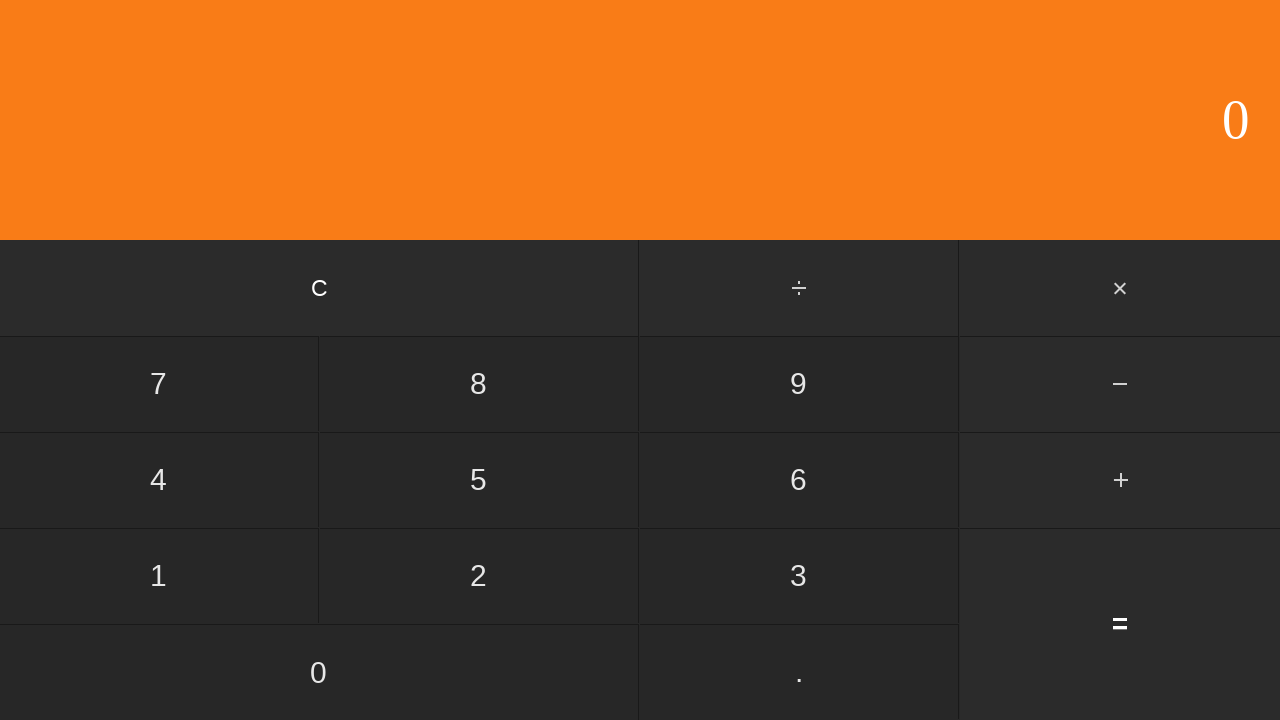

Clicked first number: 7 at (159, 384) on input[value='7']
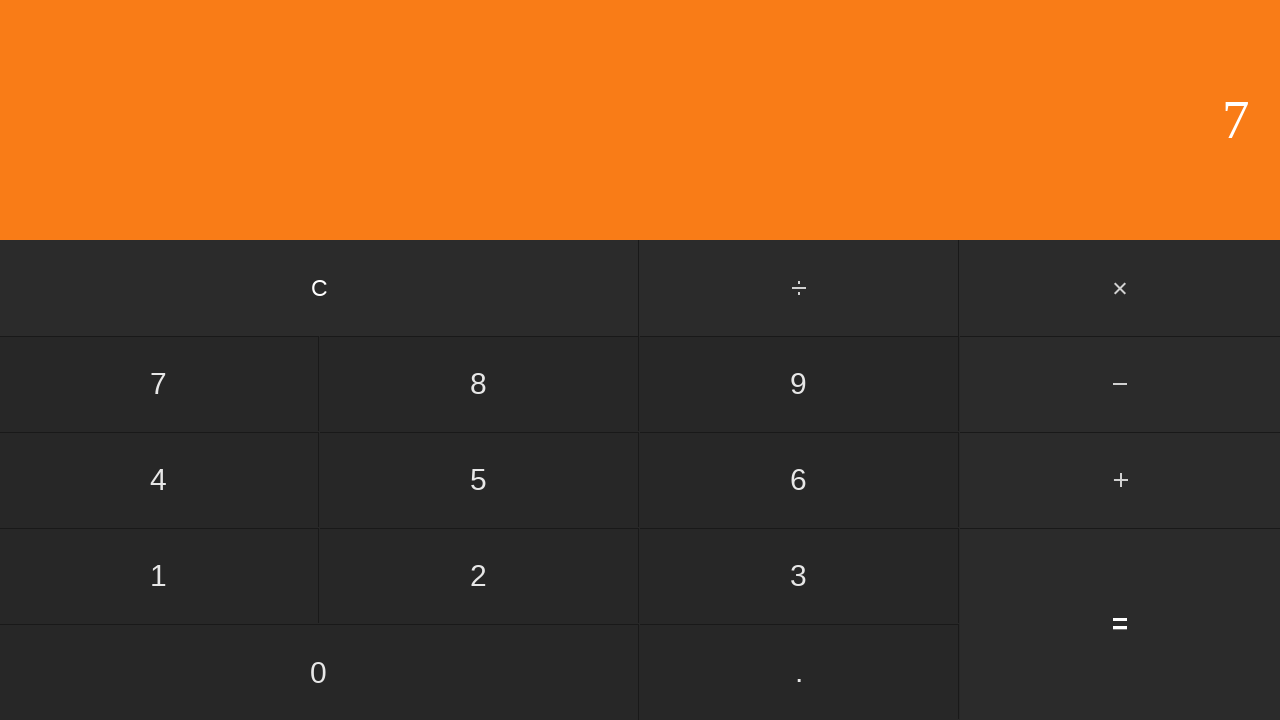

Clicked subtract button at (1120, 384) on #subtract
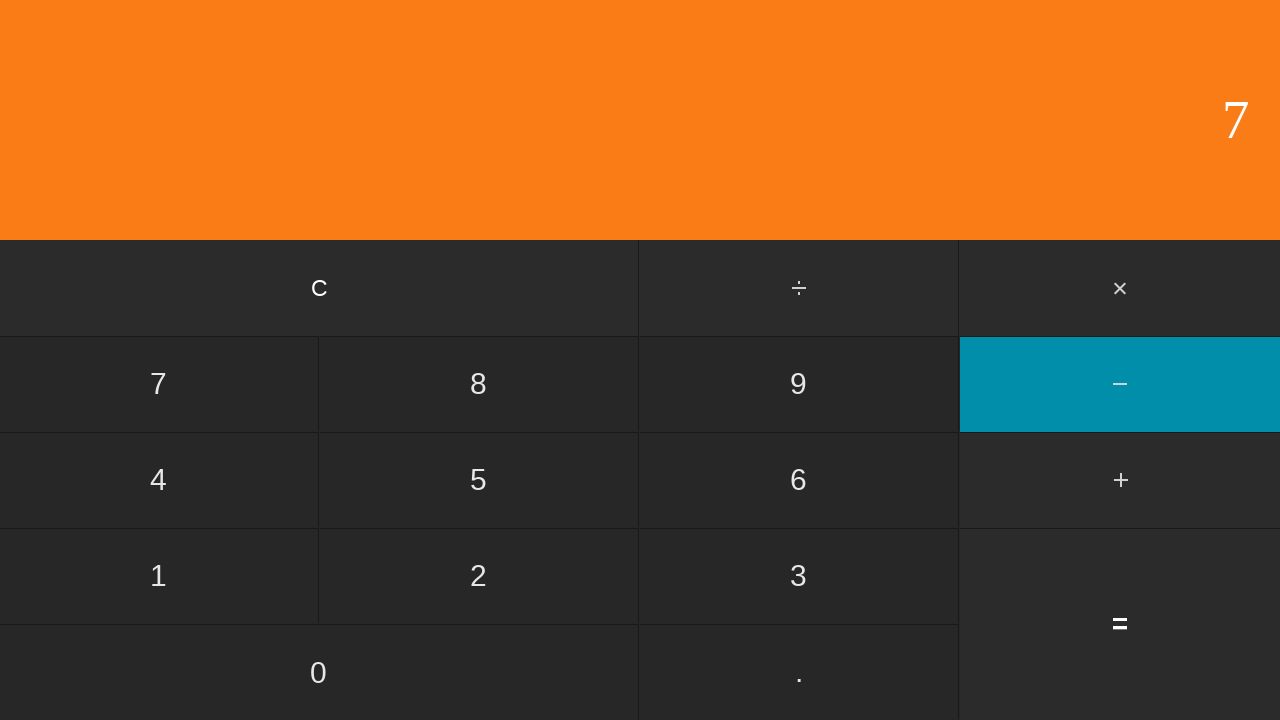

Clicked second number: 0 at (319, 672) on input[value='0']
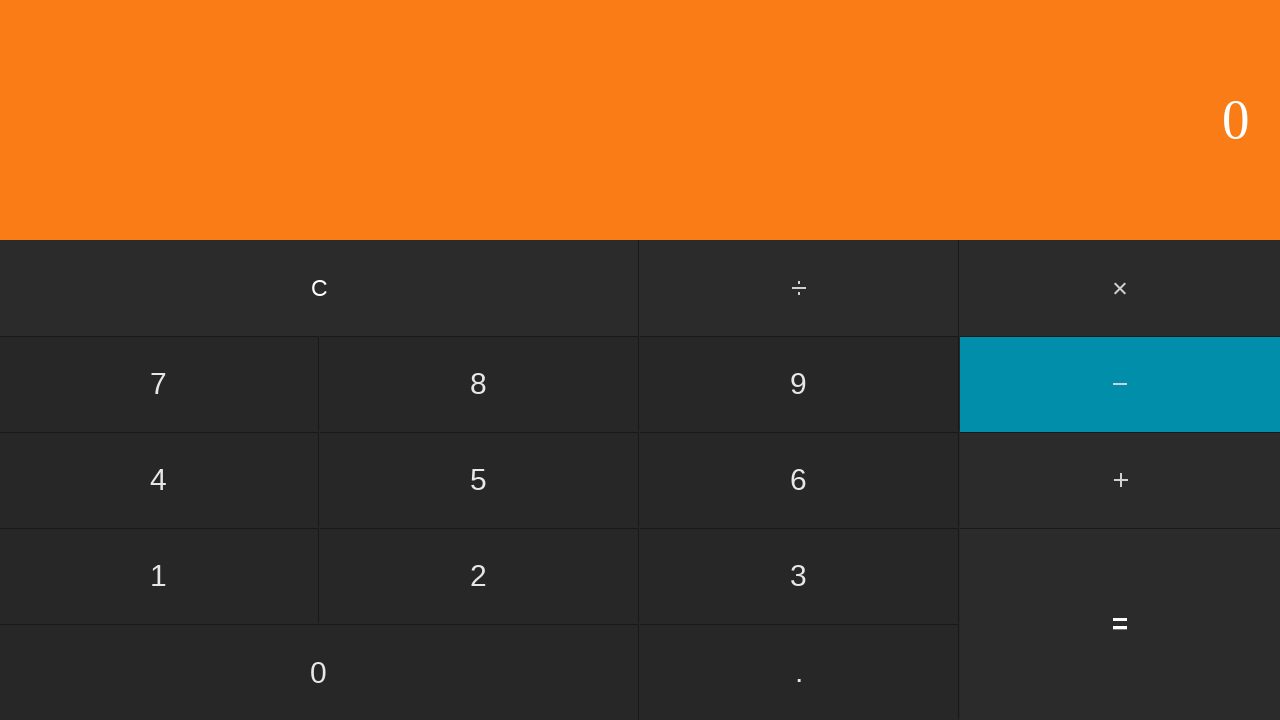

Clicked equals to calculate 7 - 0 at (1120, 624) on input[value='=']
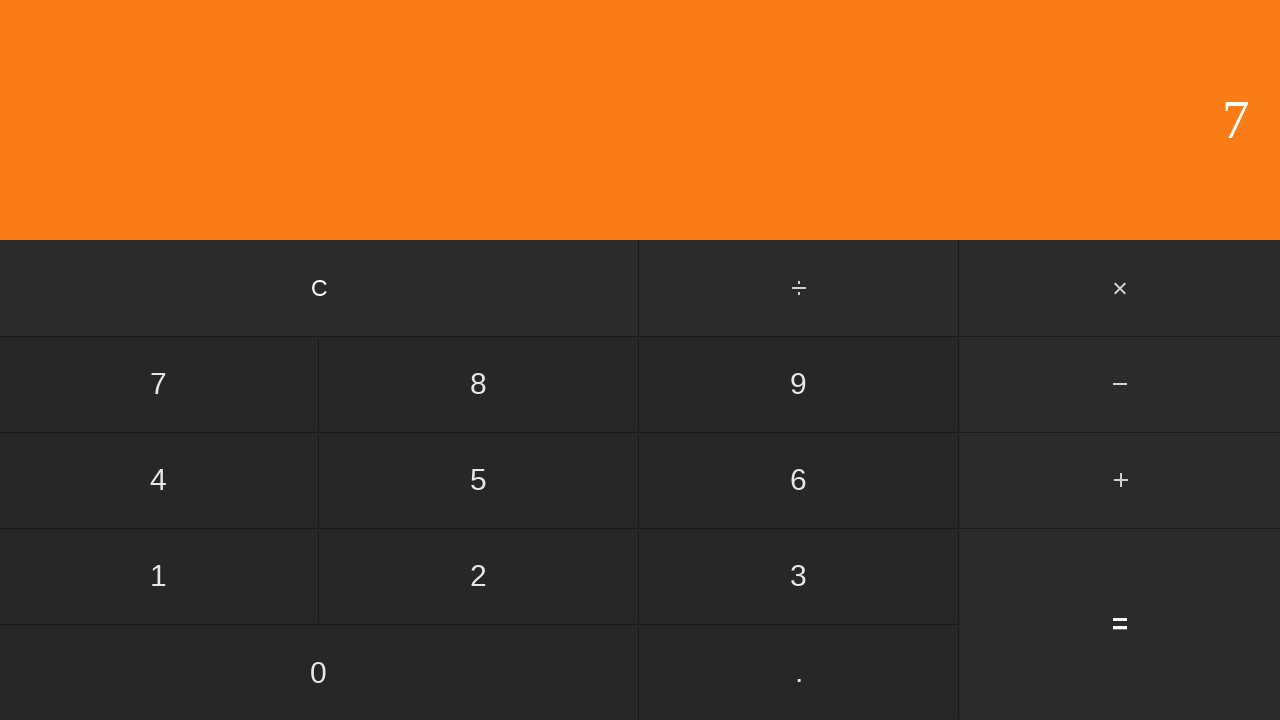

Waited for calculation result
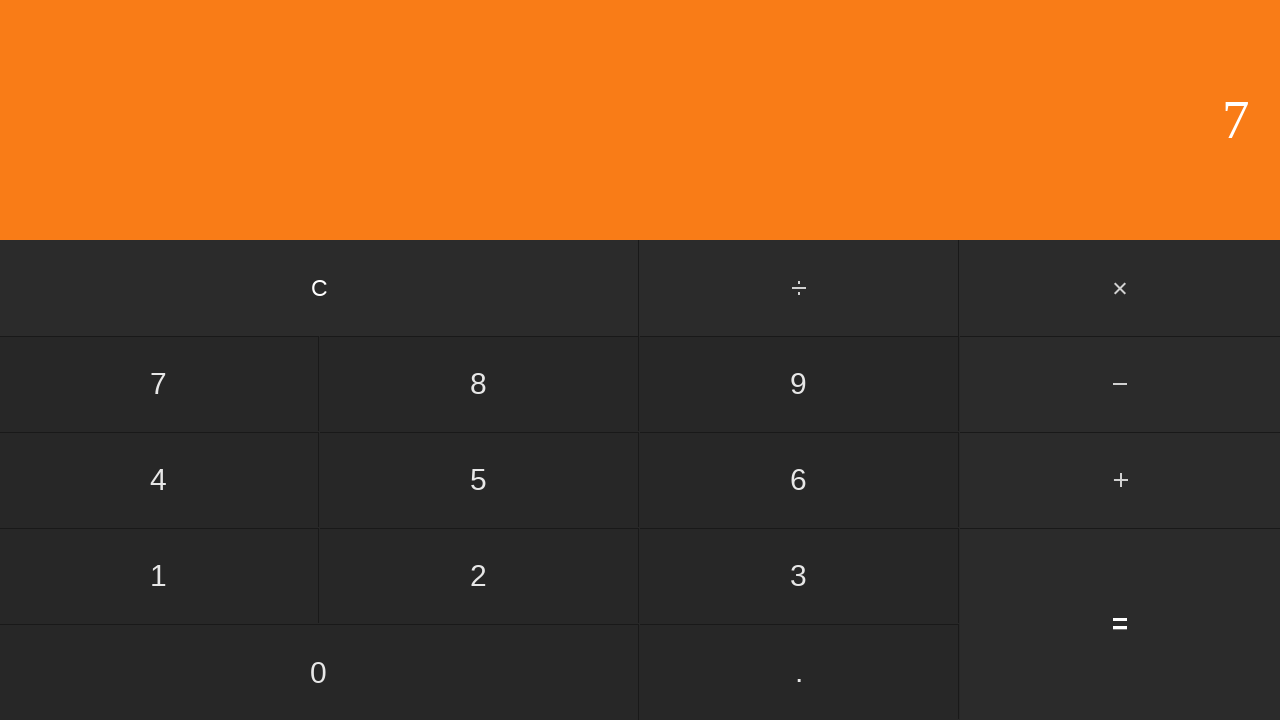

Clicked clear button to reset calculator at (320, 288) on input[value='C']
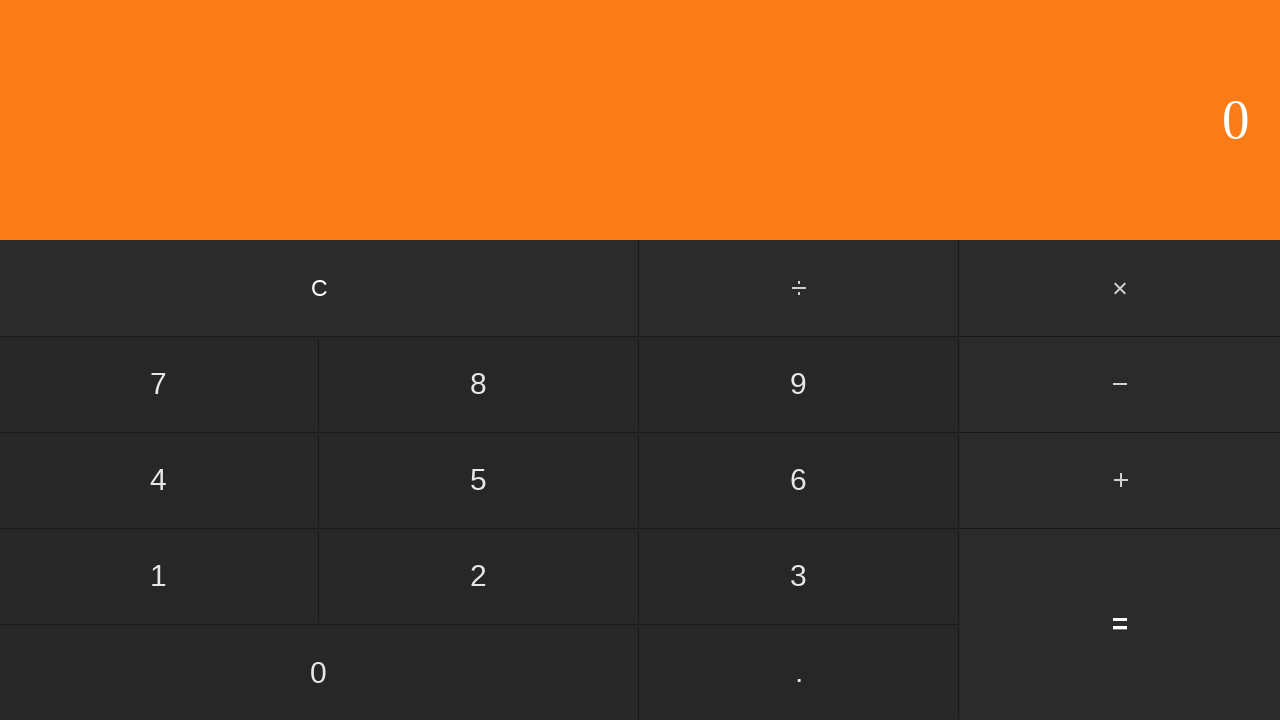

Waited for calculator to clear
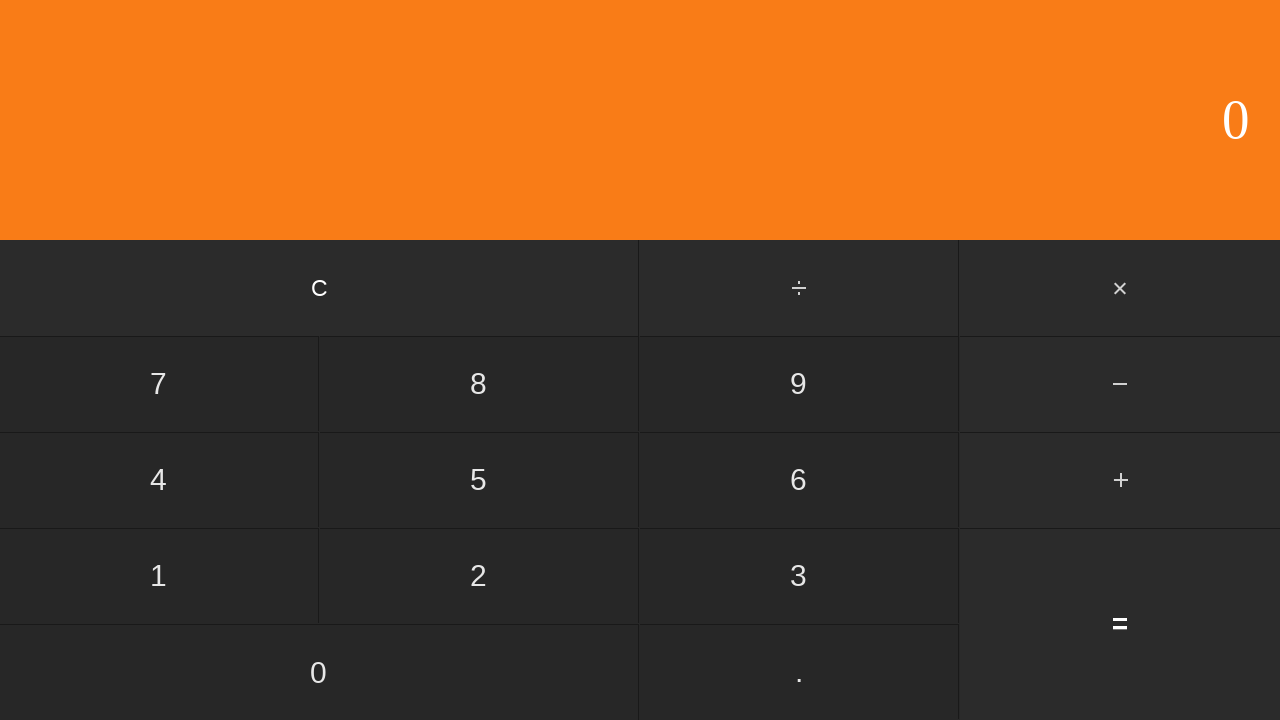

Clicked first number: 7 at (159, 384) on input[value='7']
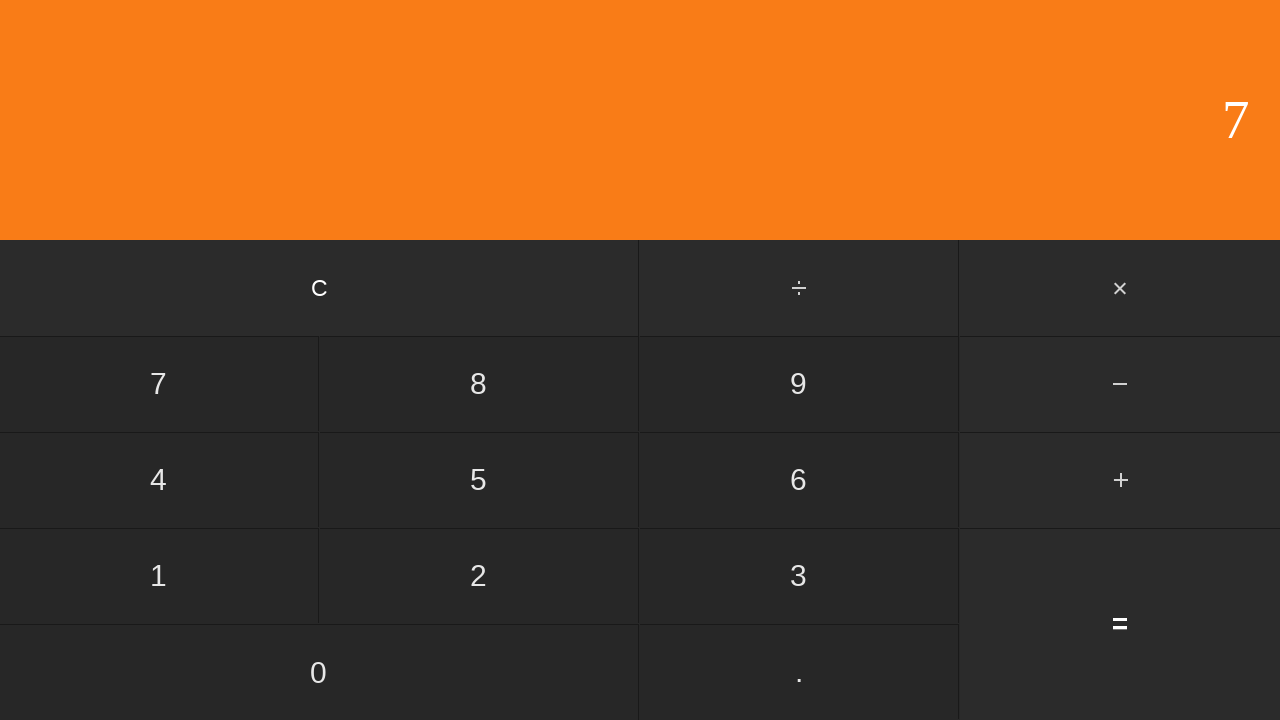

Clicked subtract button at (1120, 384) on #subtract
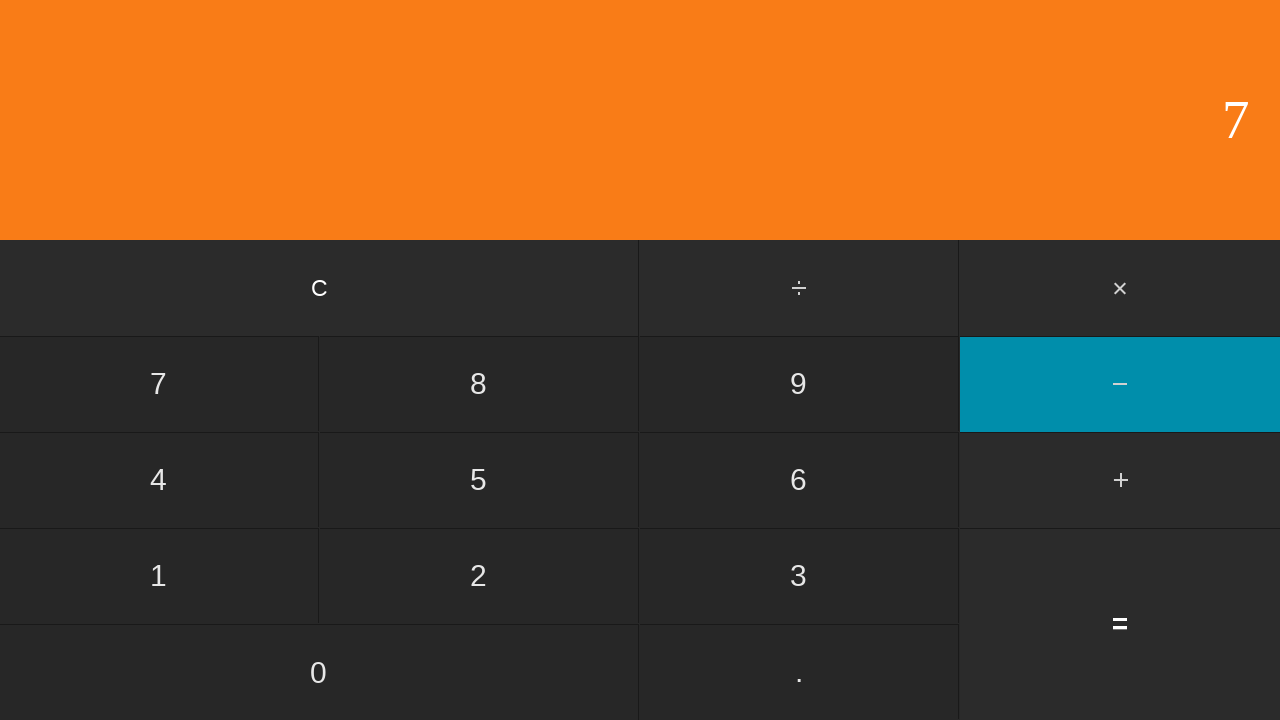

Clicked second number: 1 at (159, 576) on input[value='1']
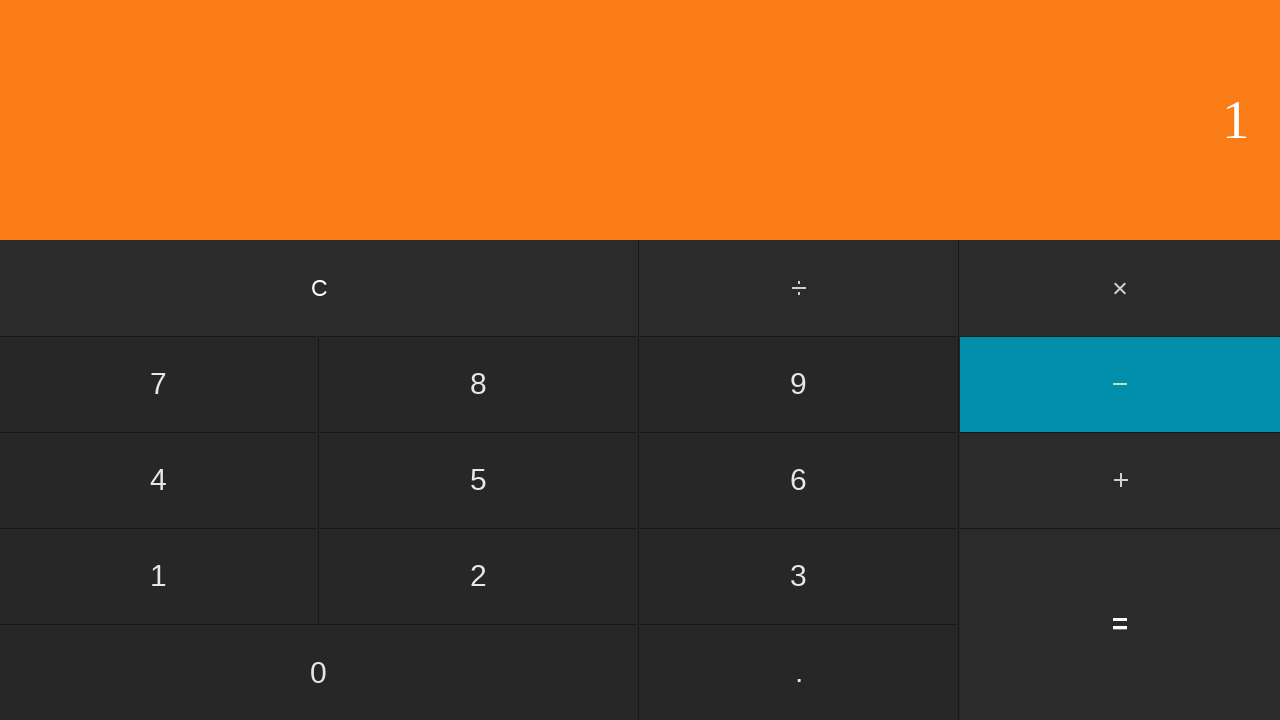

Clicked equals to calculate 7 - 1 at (1120, 624) on input[value='=']
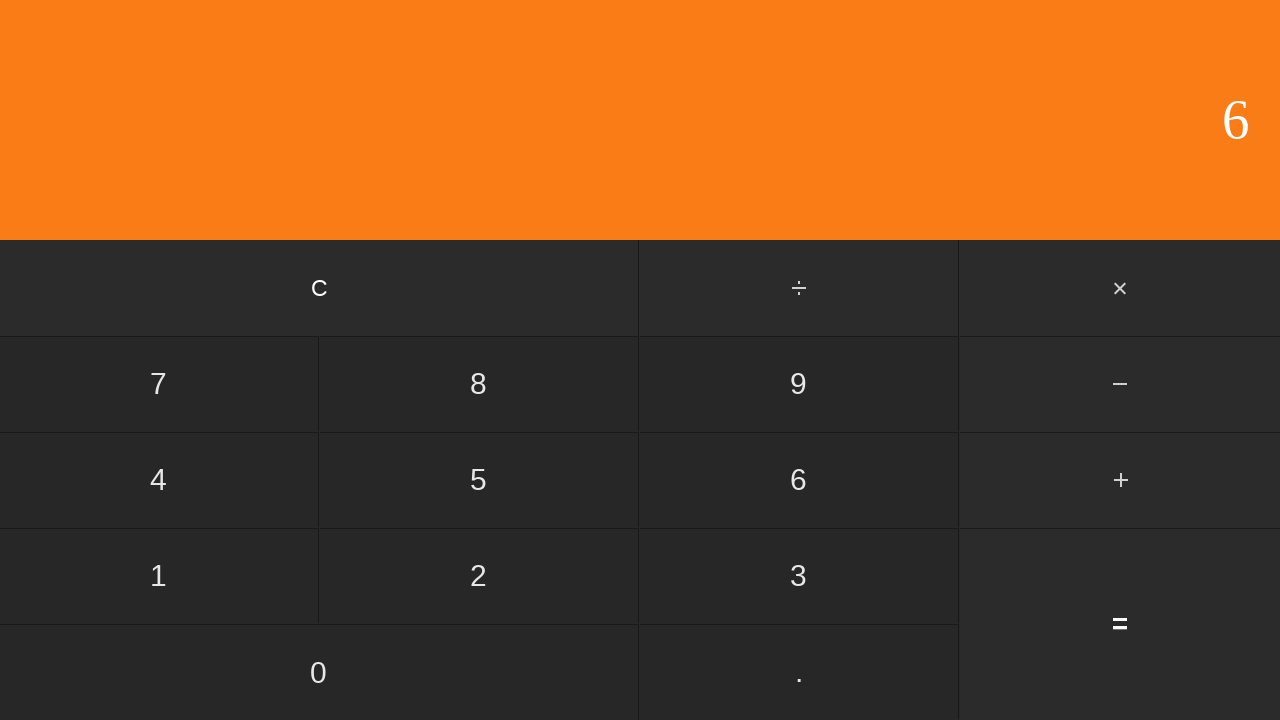

Waited for calculation result
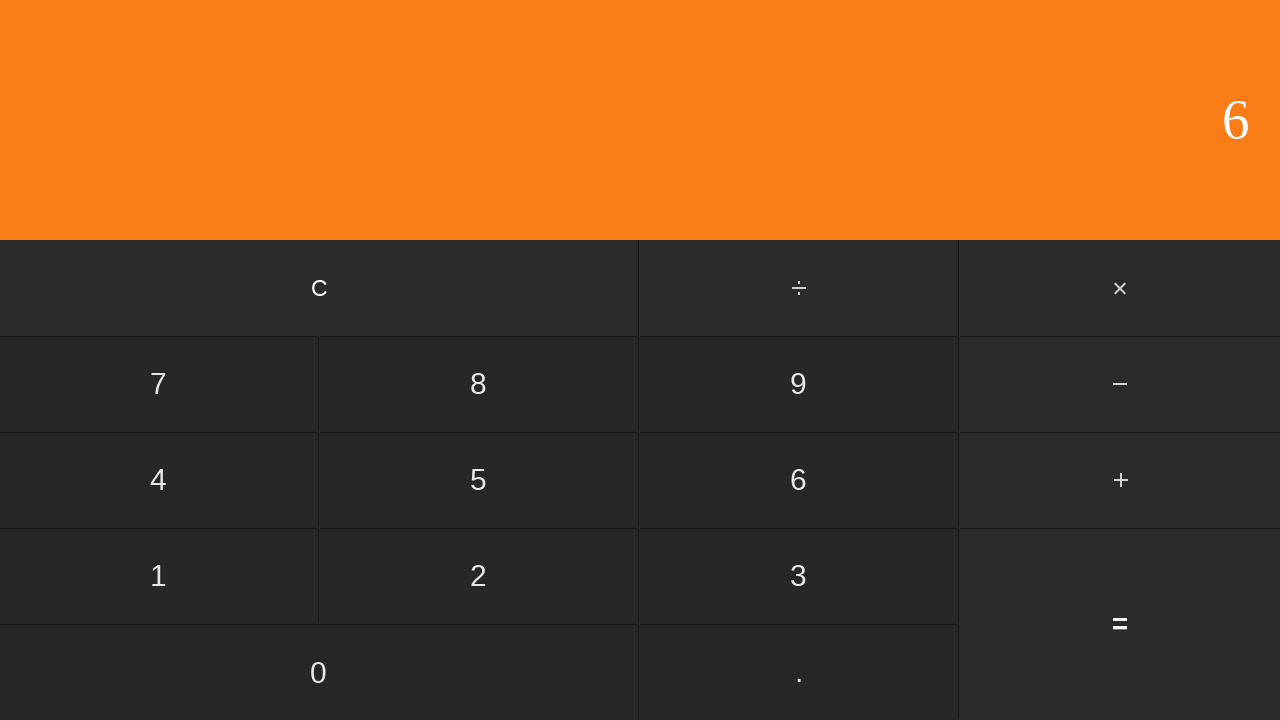

Clicked clear button to reset calculator at (320, 288) on input[value='C']
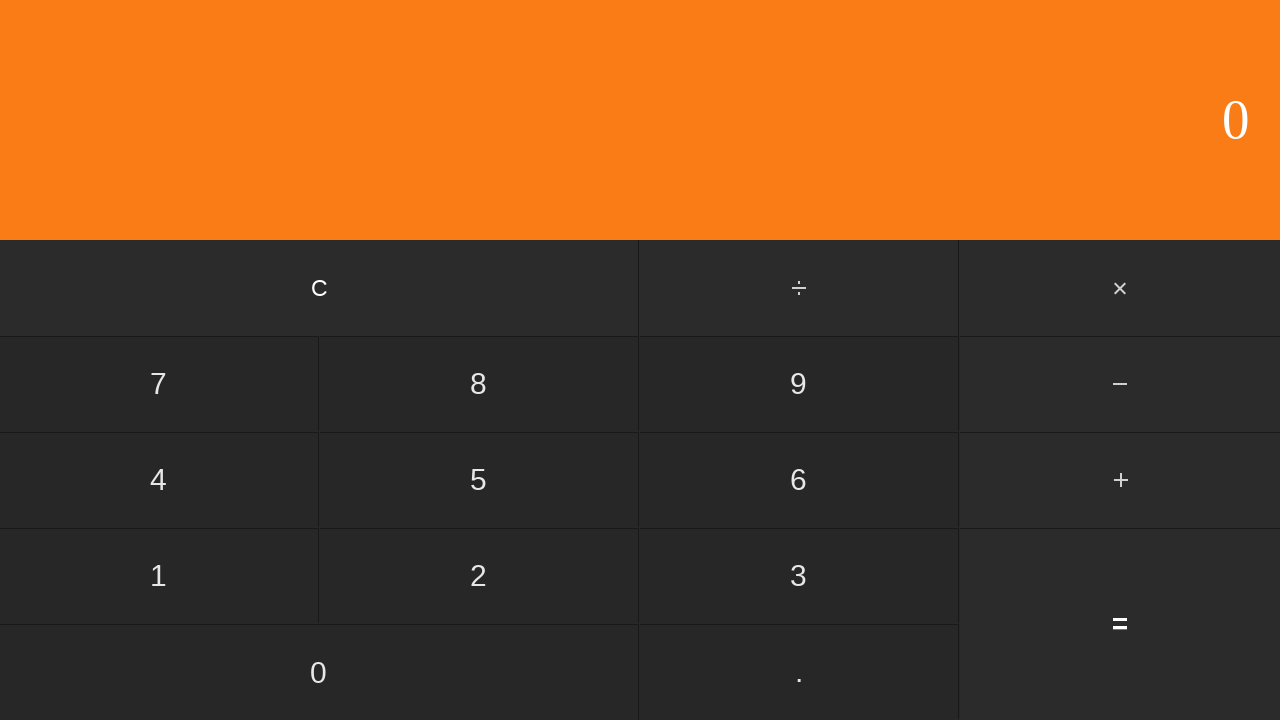

Waited for calculator to clear
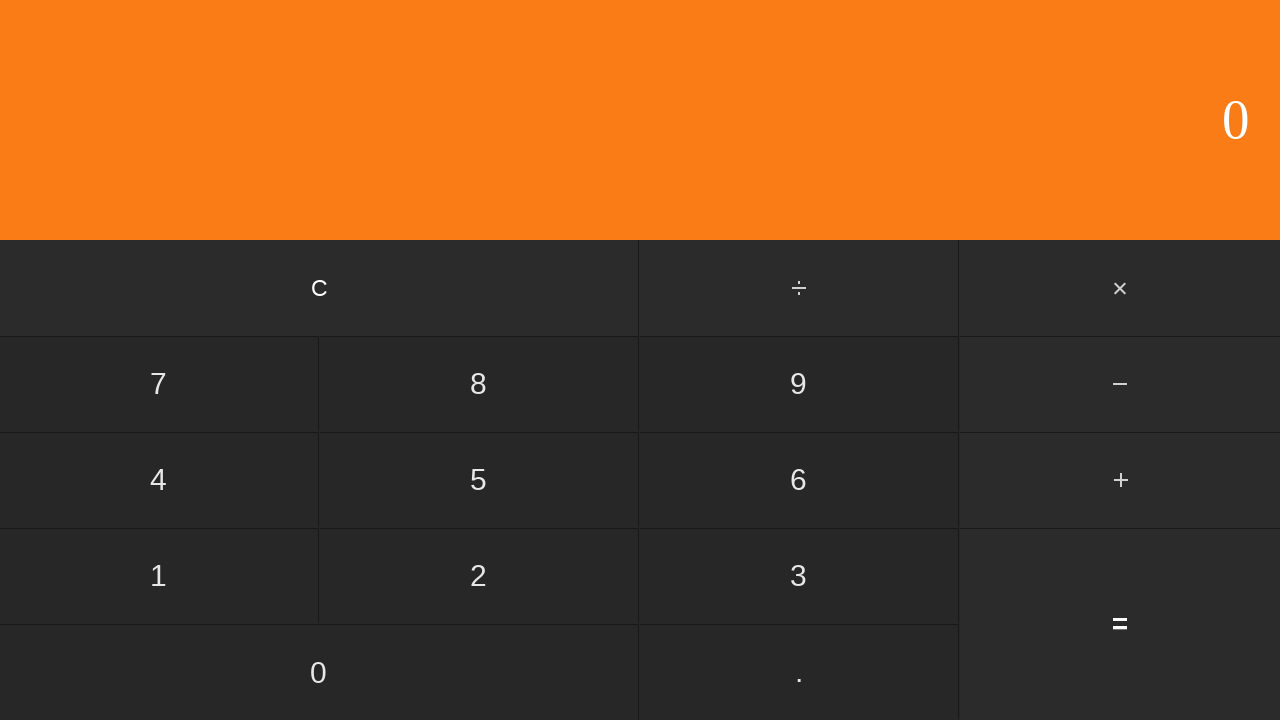

Clicked first number: 7 at (159, 384) on input[value='7']
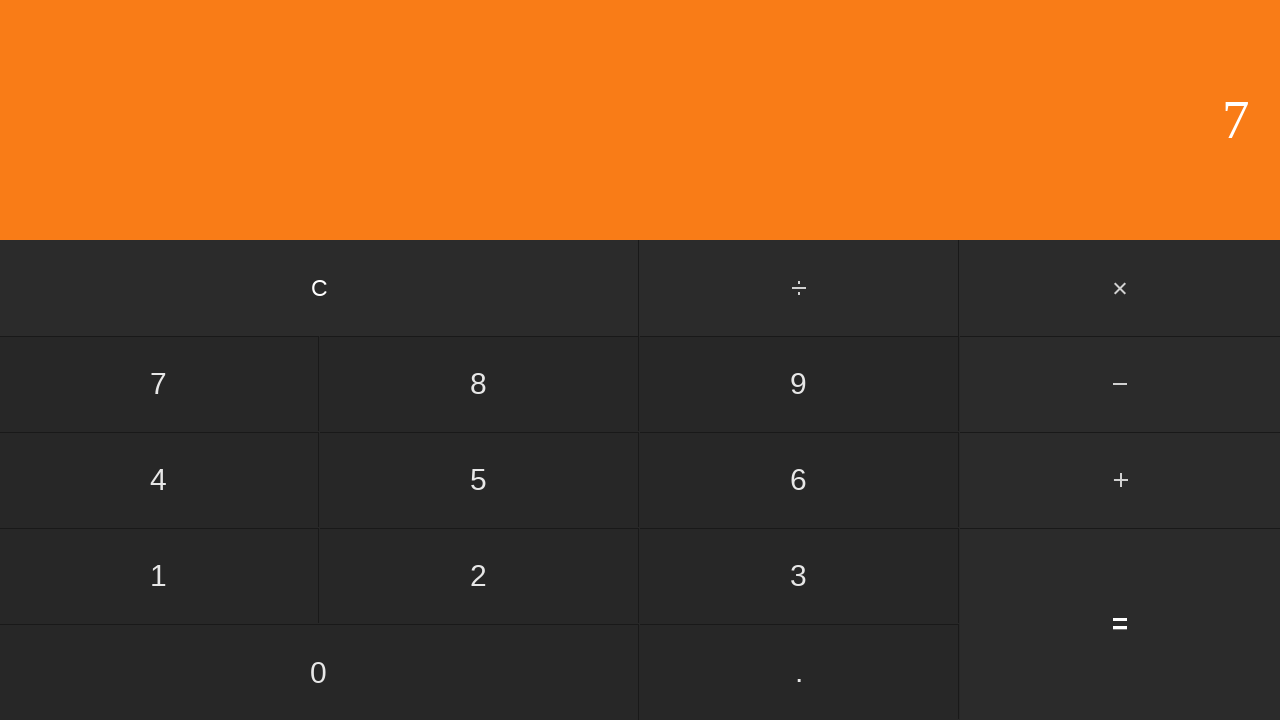

Clicked subtract button at (1120, 384) on #subtract
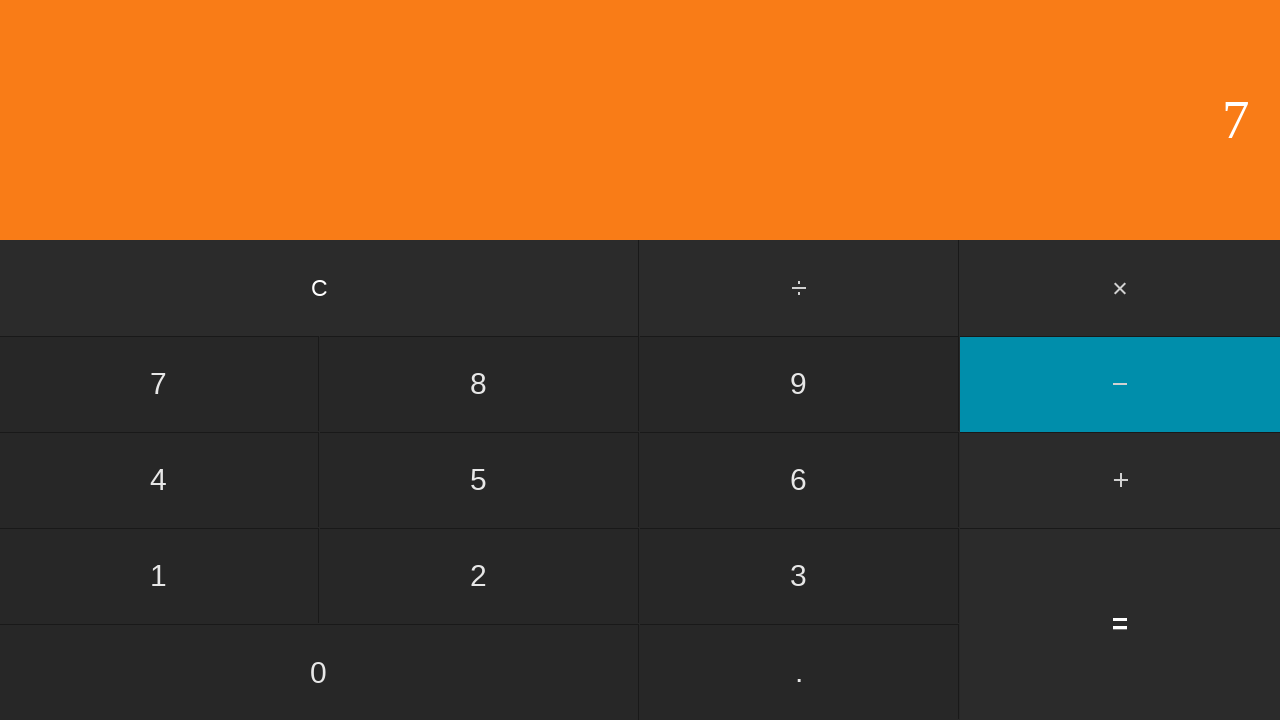

Clicked second number: 2 at (479, 576) on input[value='2']
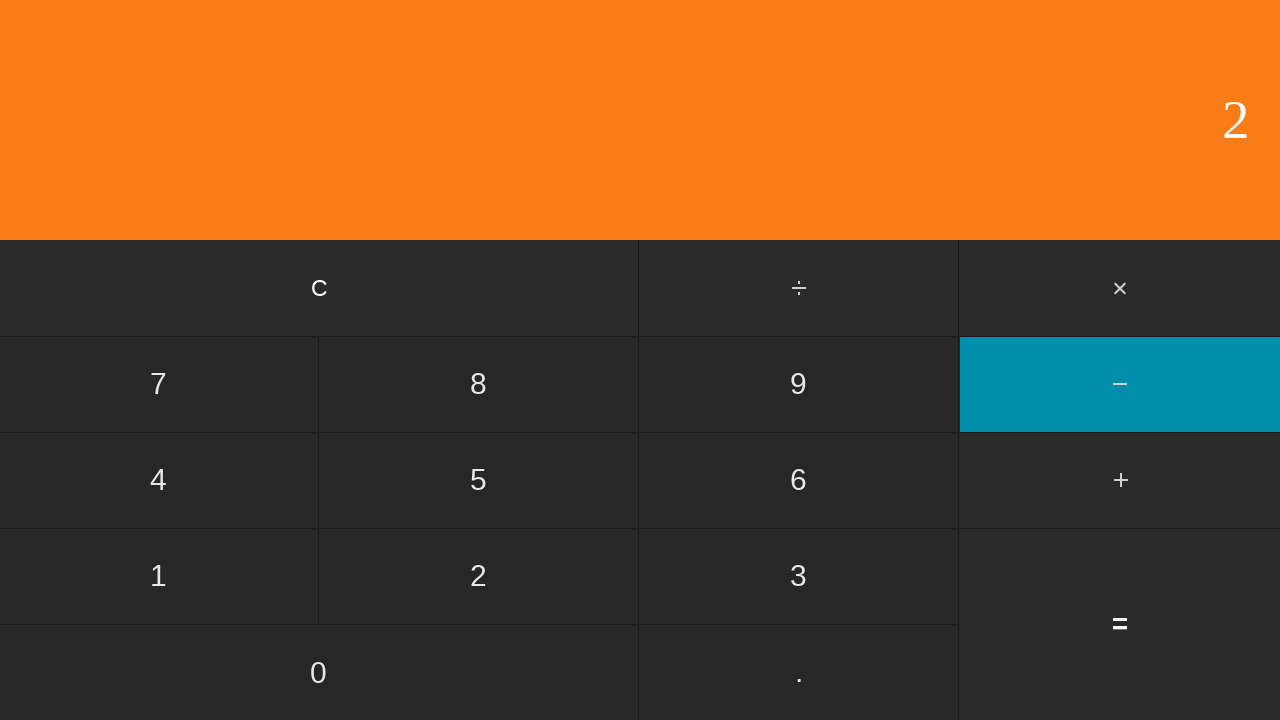

Clicked equals to calculate 7 - 2 at (1120, 624) on input[value='=']
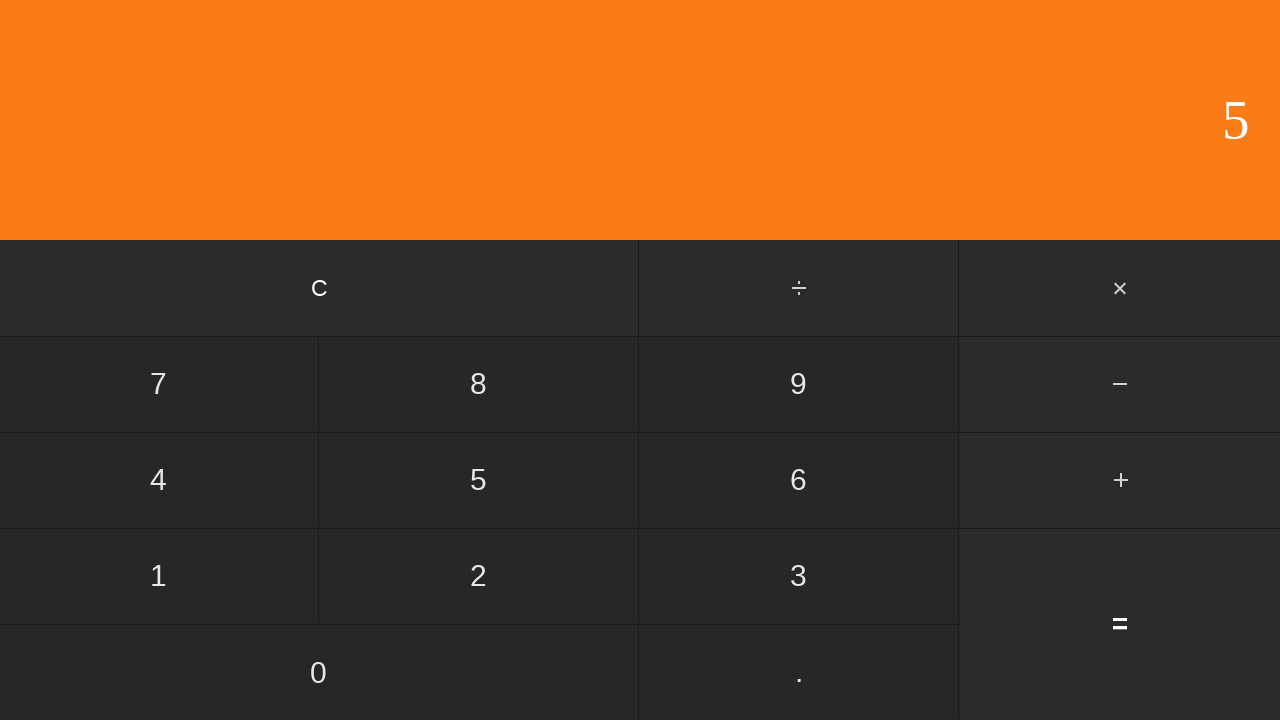

Waited for calculation result
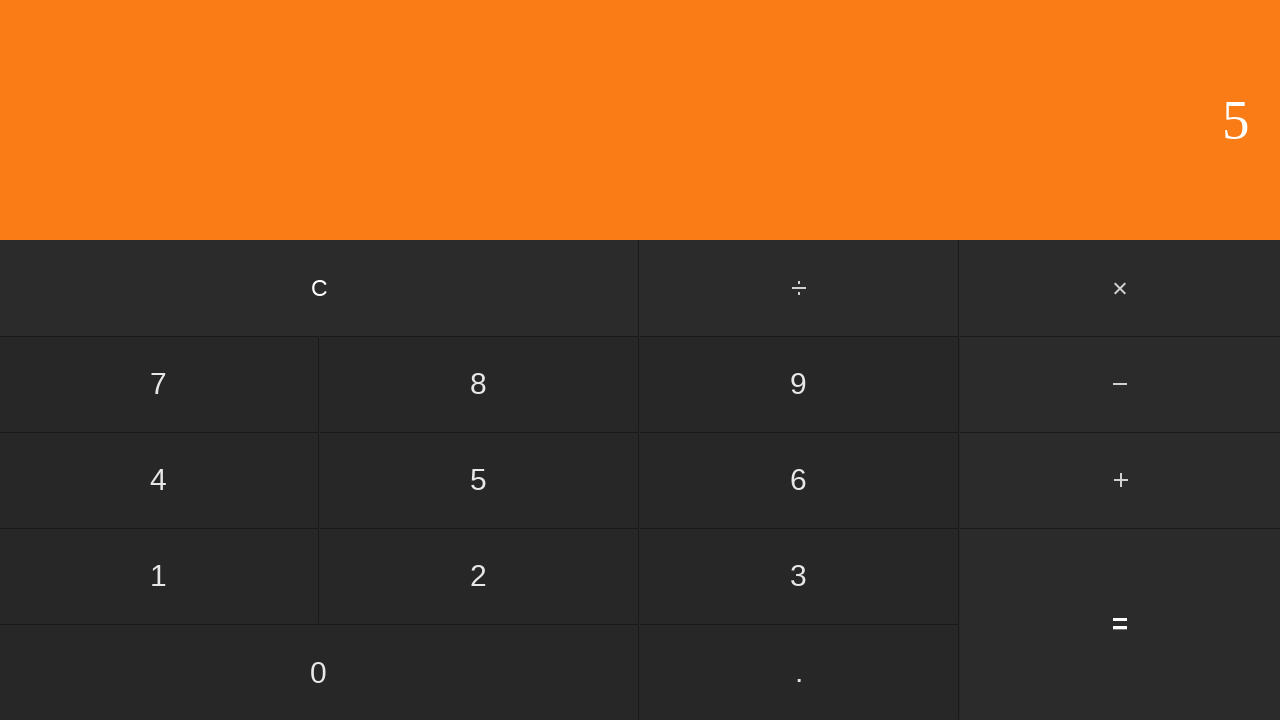

Clicked clear button to reset calculator at (320, 288) on input[value='C']
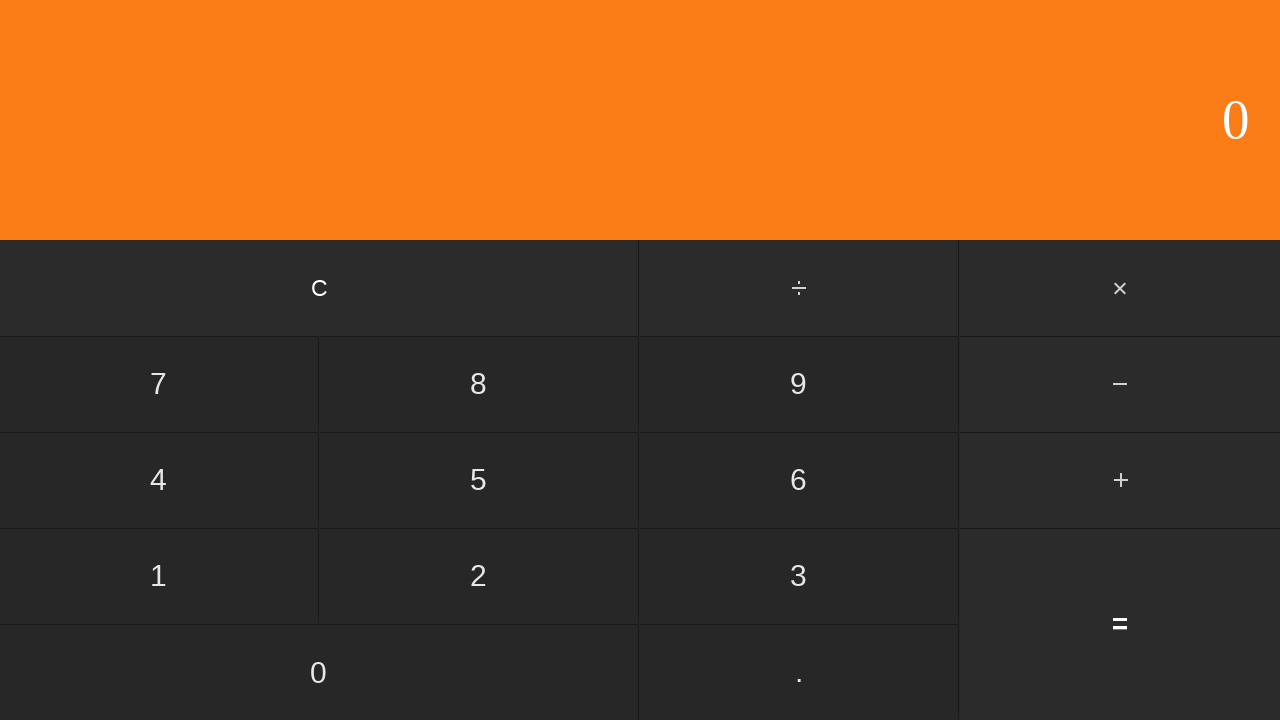

Waited for calculator to clear
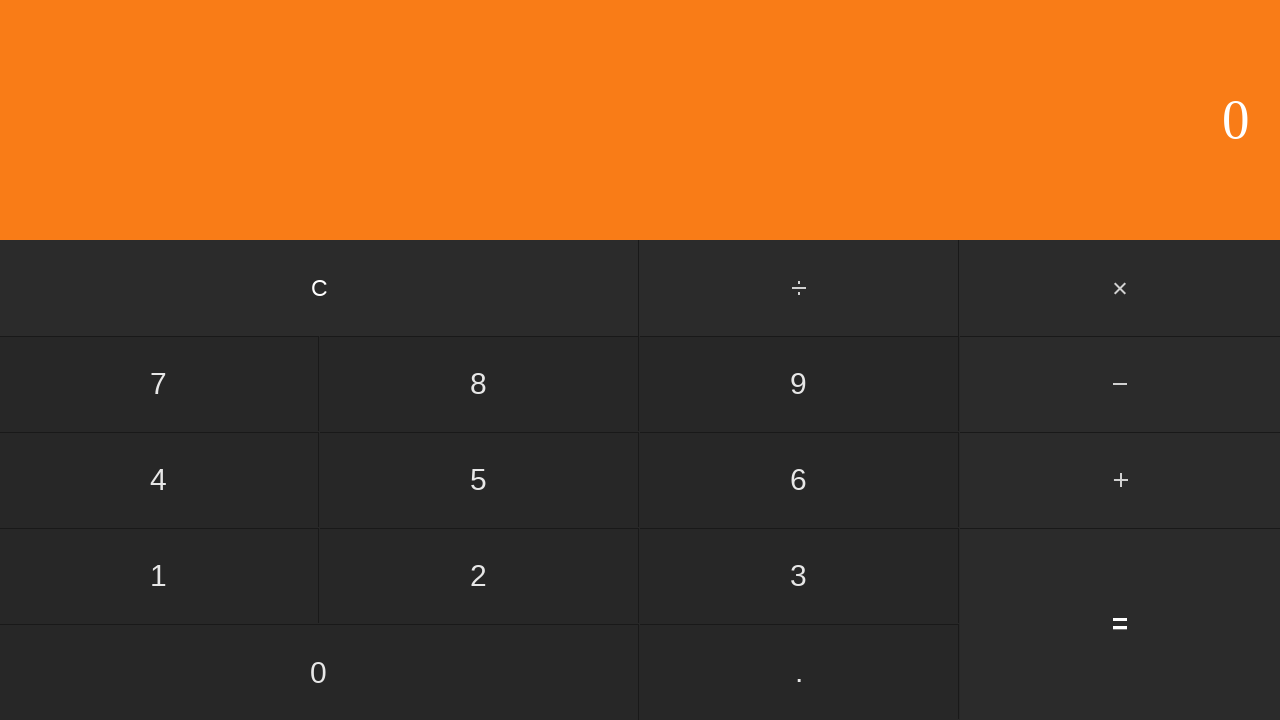

Clicked first number: 7 at (159, 384) on input[value='7']
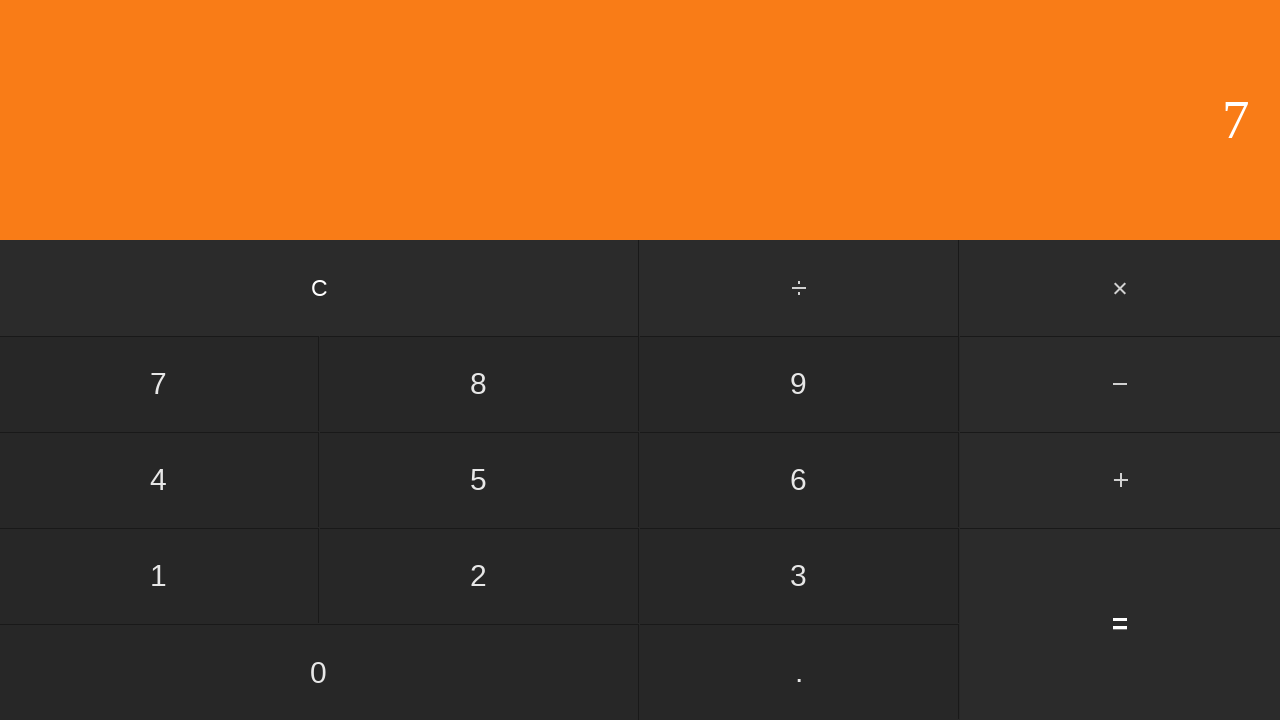

Clicked subtract button at (1120, 384) on #subtract
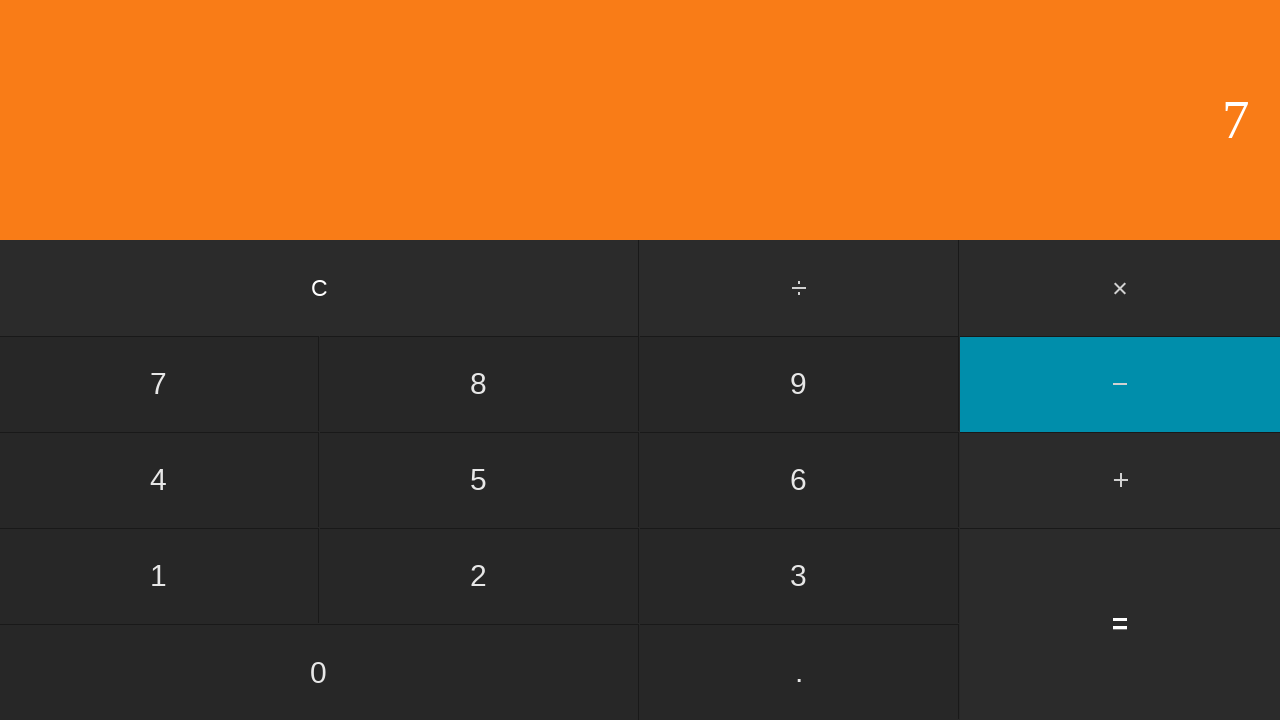

Clicked second number: 3 at (799, 576) on input[value='3']
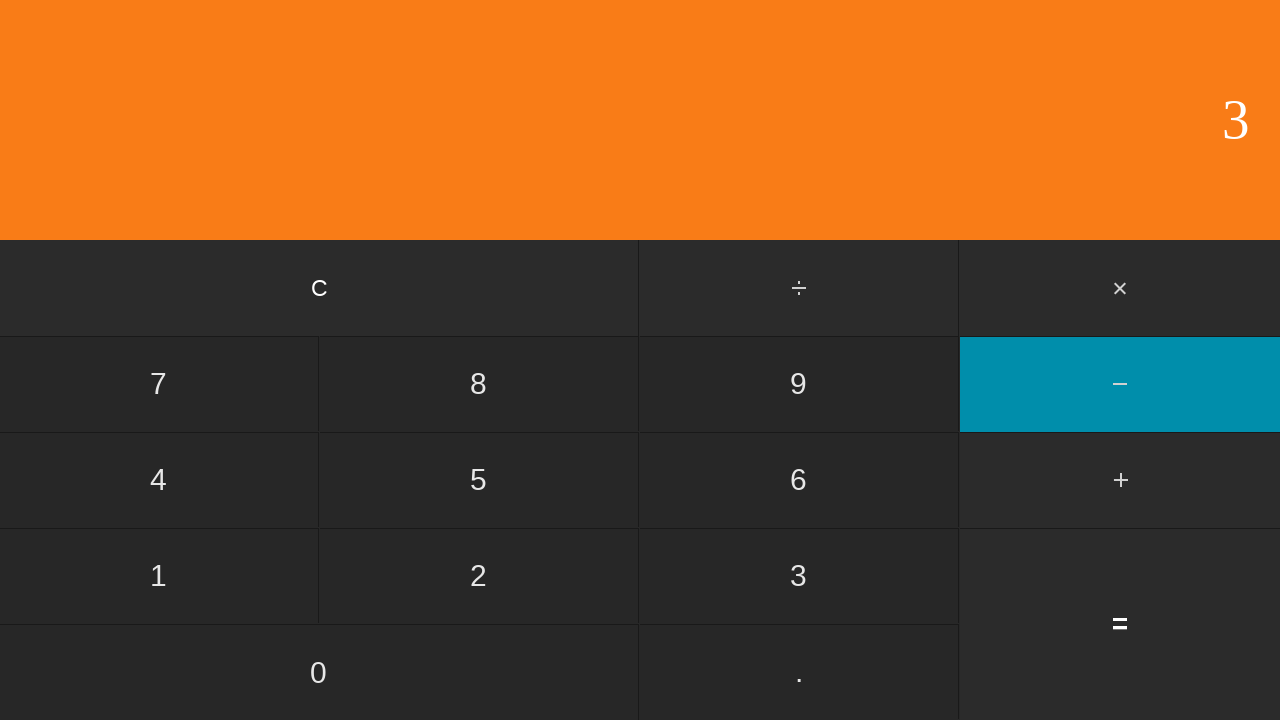

Clicked equals to calculate 7 - 3 at (1120, 624) on input[value='=']
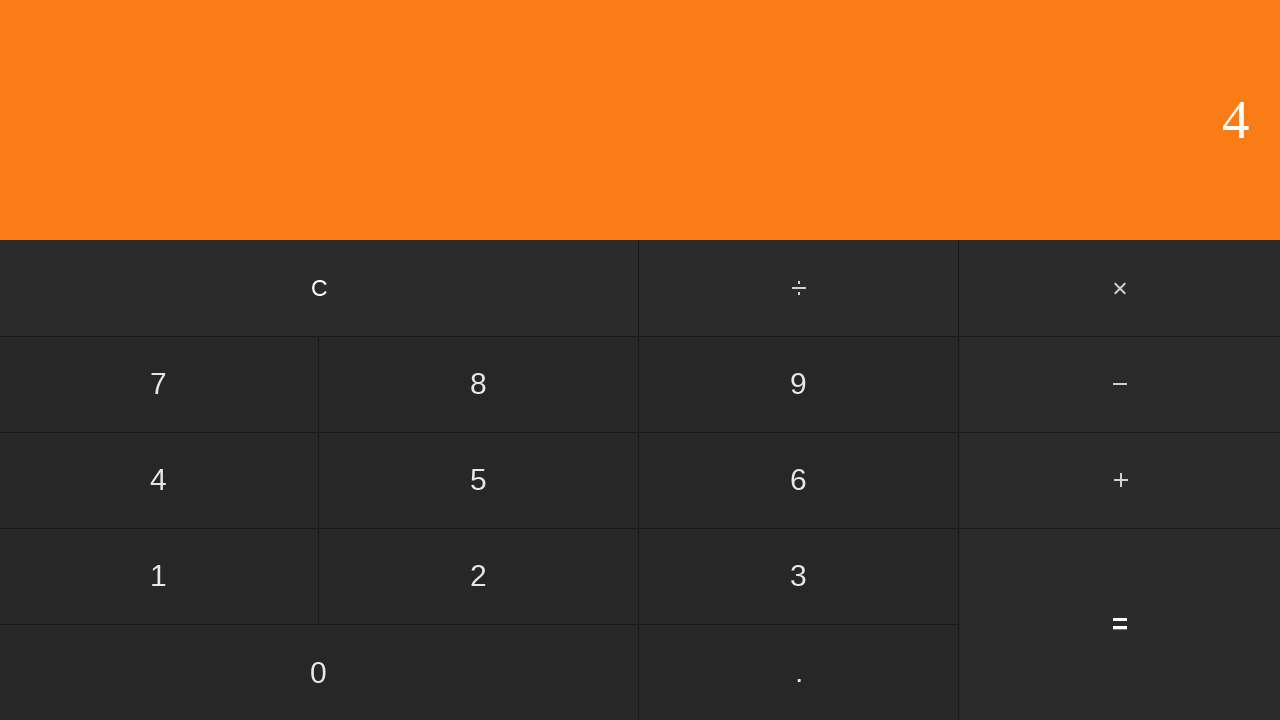

Waited for calculation result
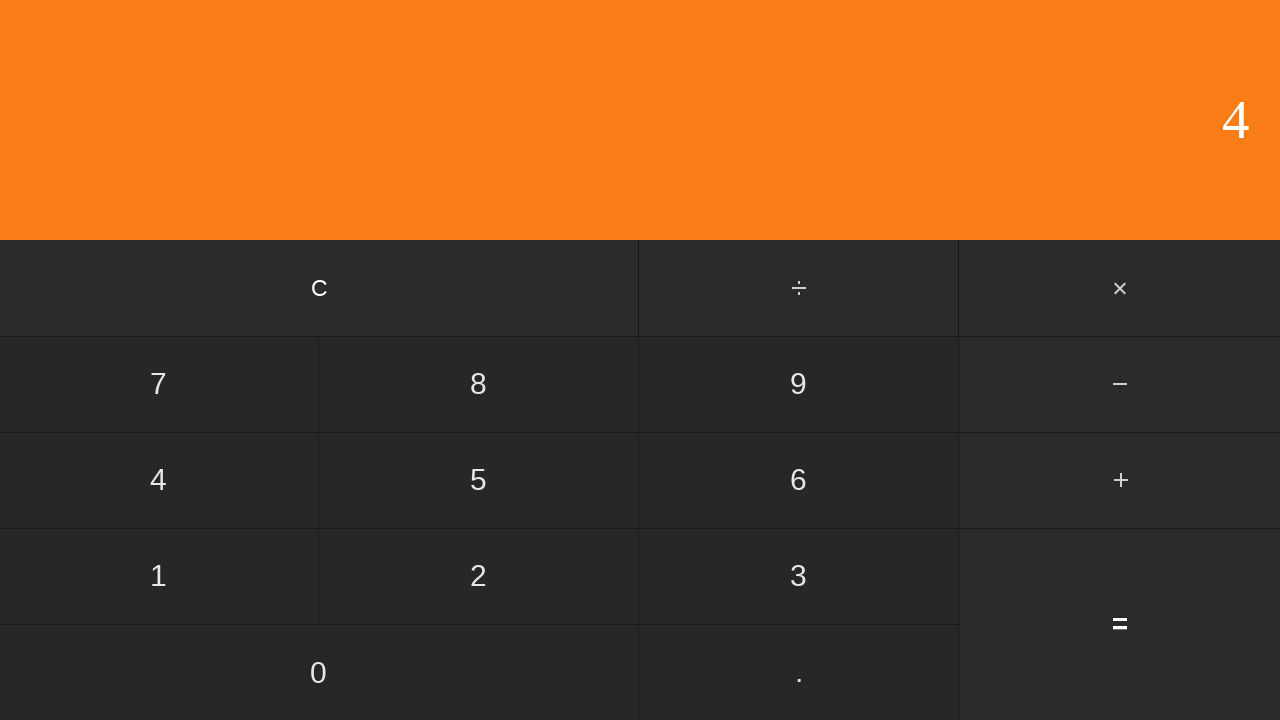

Clicked clear button to reset calculator at (320, 288) on input[value='C']
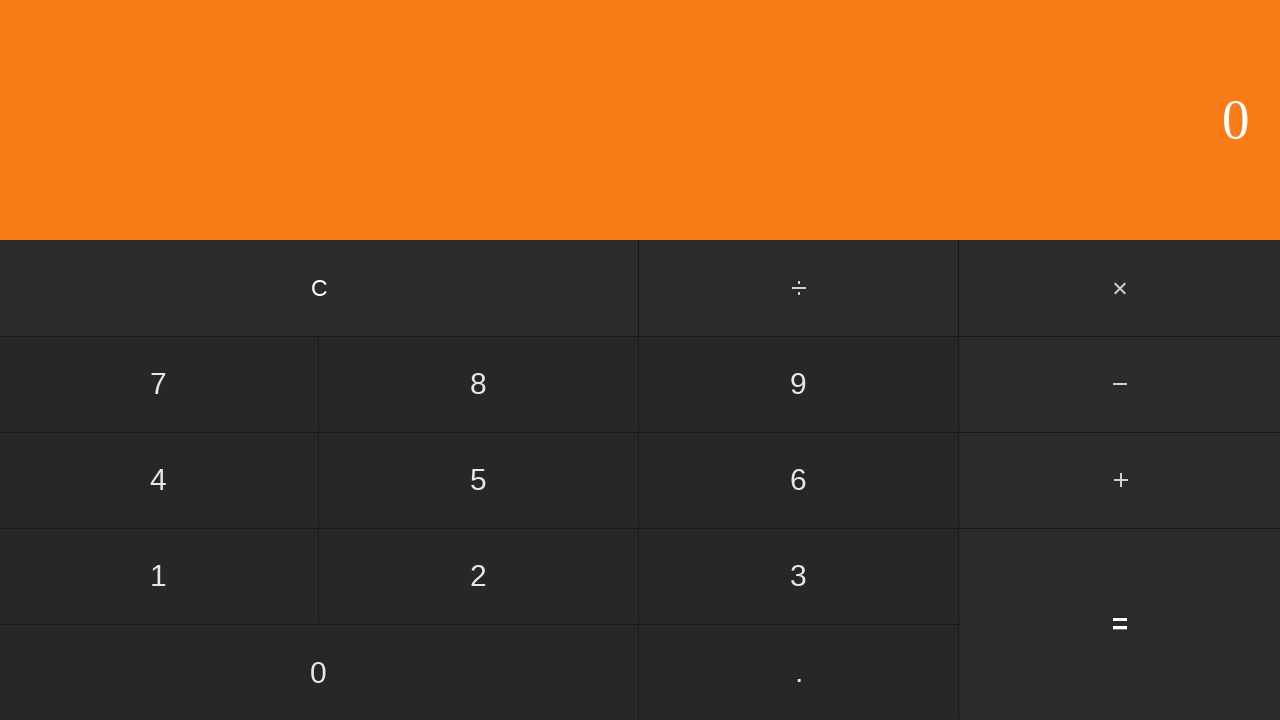

Waited for calculator to clear
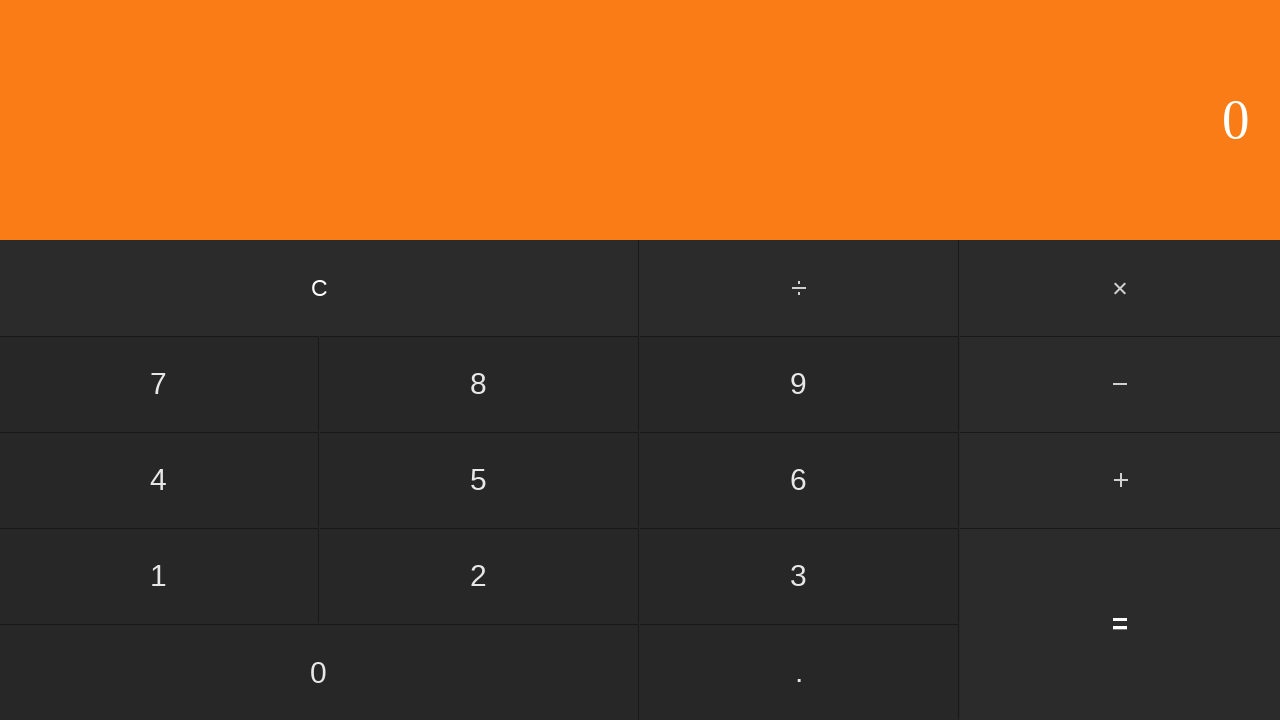

Clicked first number: 7 at (159, 384) on input[value='7']
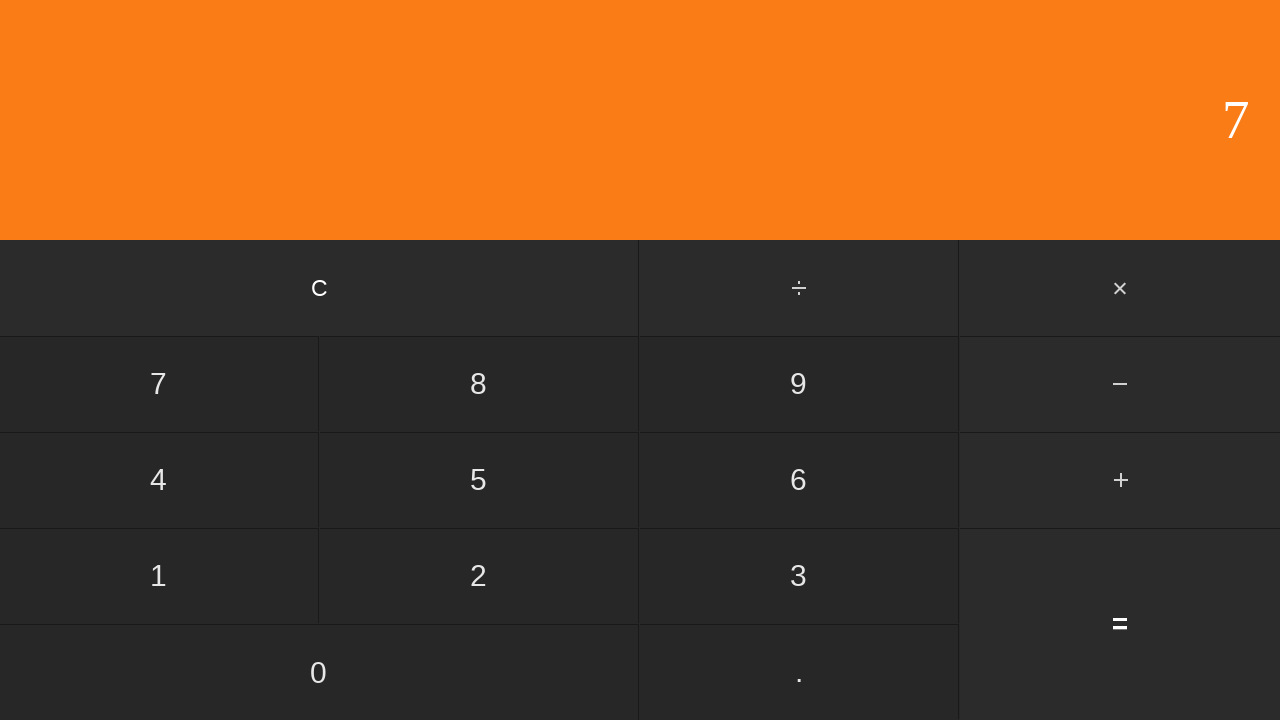

Clicked subtract button at (1120, 384) on #subtract
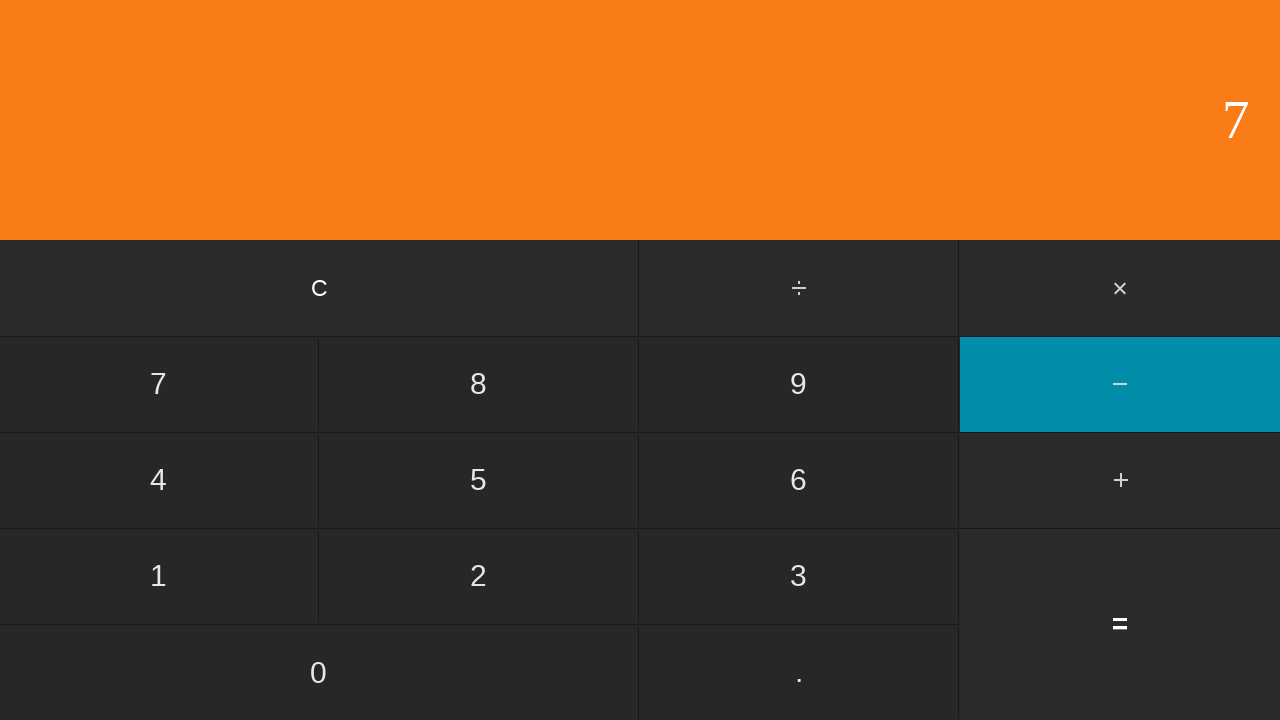

Clicked second number: 4 at (159, 480) on input[value='4']
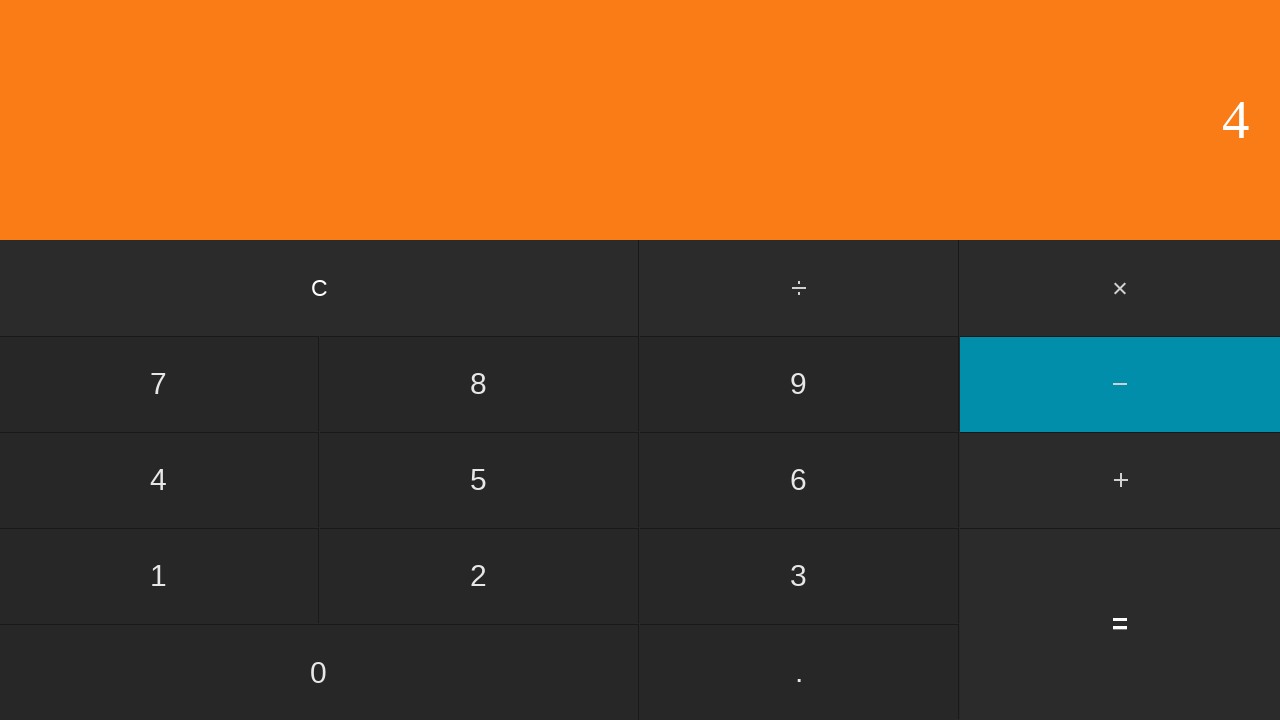

Clicked equals to calculate 7 - 4 at (1120, 624) on input[value='=']
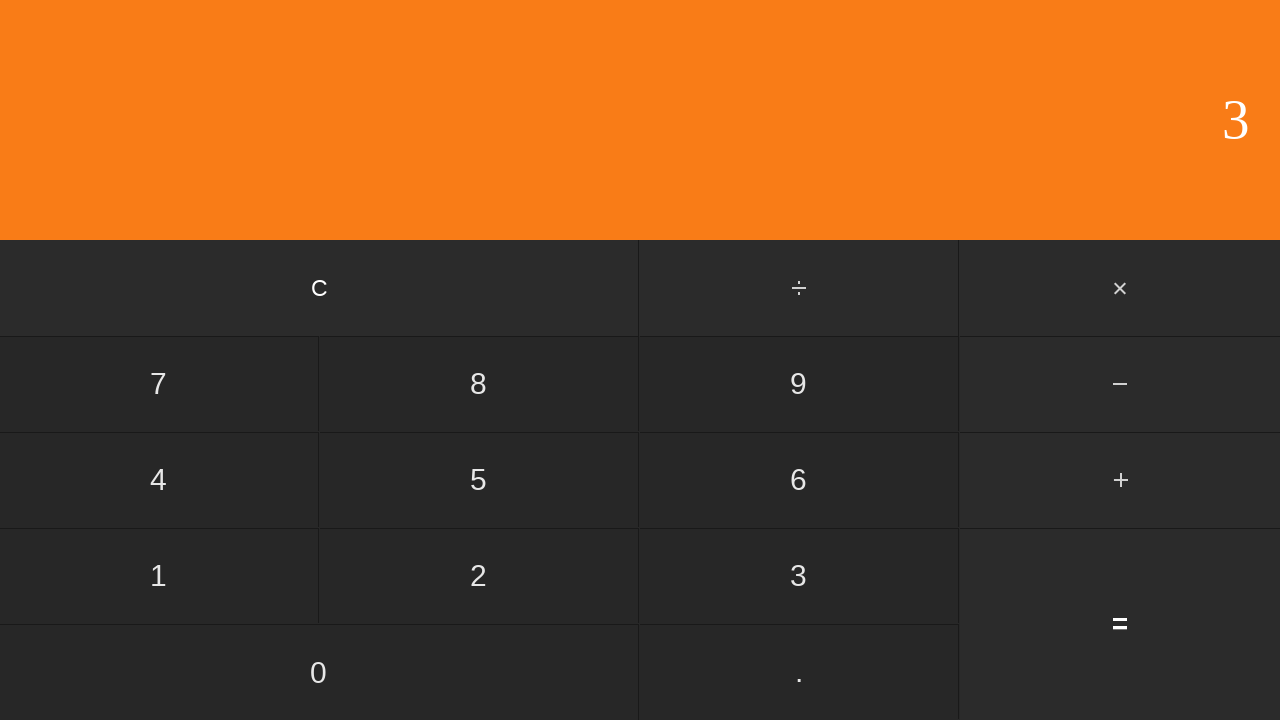

Waited for calculation result
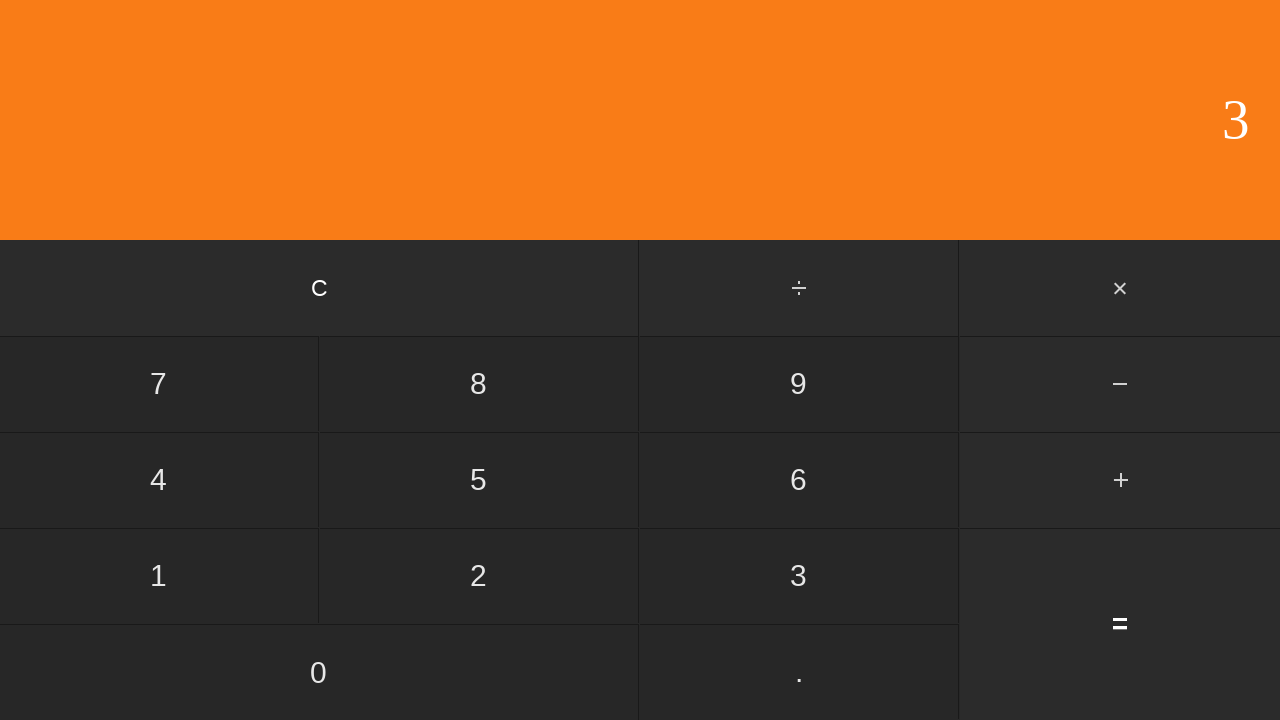

Clicked clear button to reset calculator at (320, 288) on input[value='C']
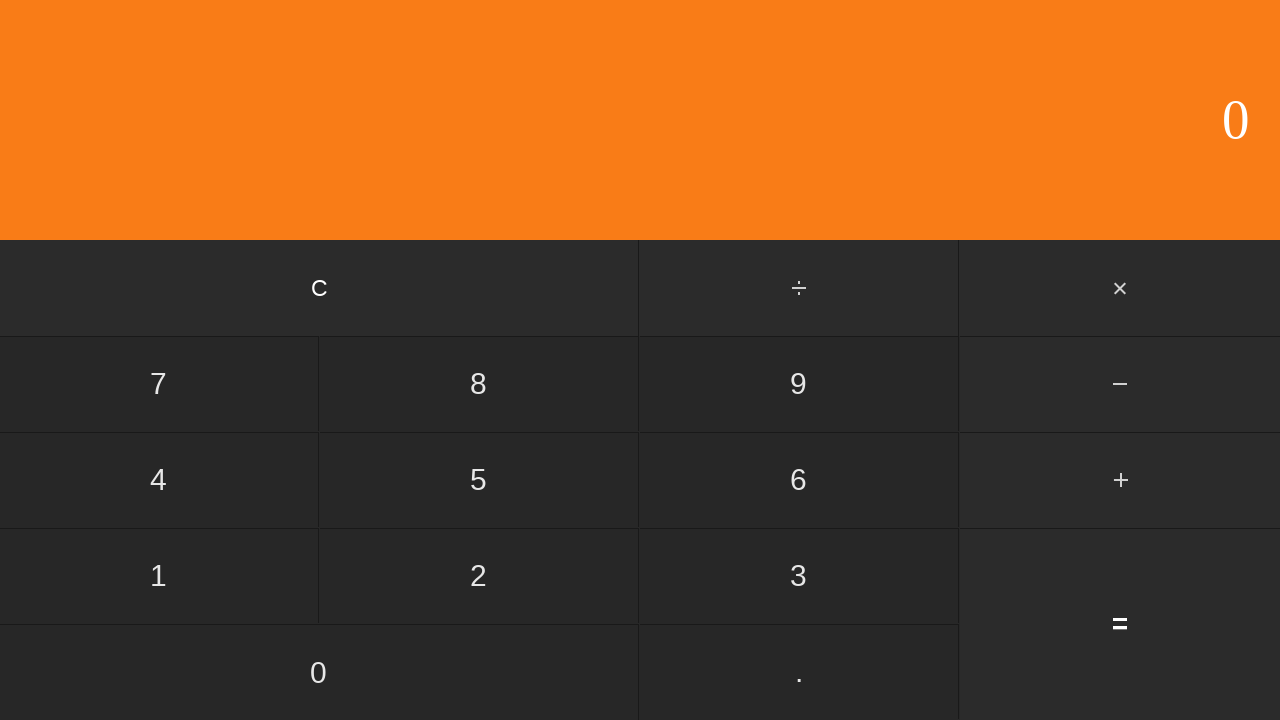

Waited for calculator to clear
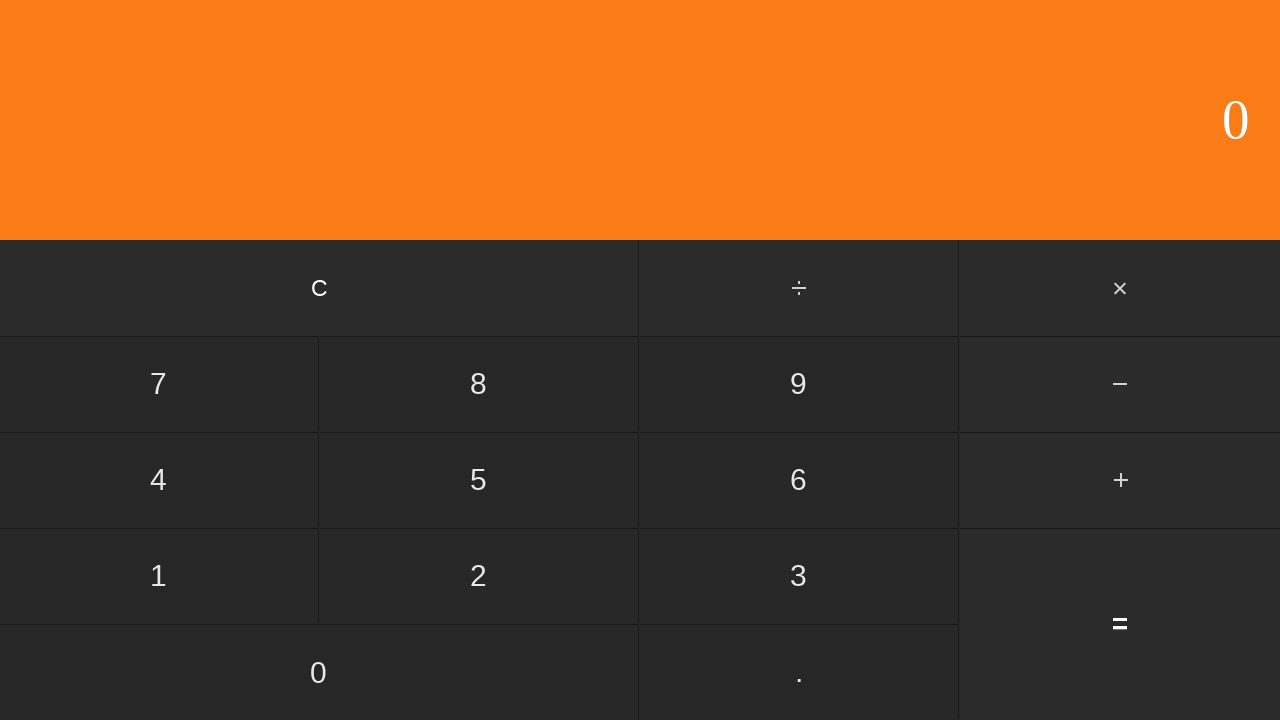

Clicked first number: 7 at (159, 384) on input[value='7']
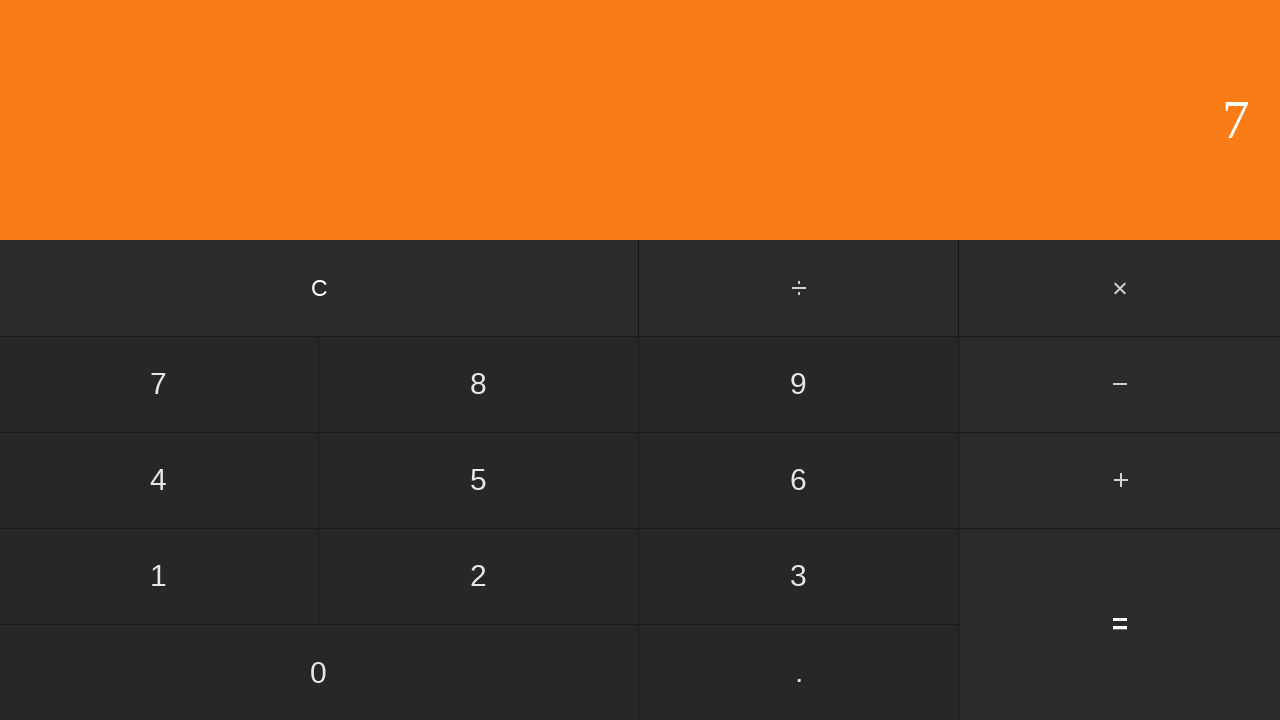

Clicked subtract button at (1120, 384) on #subtract
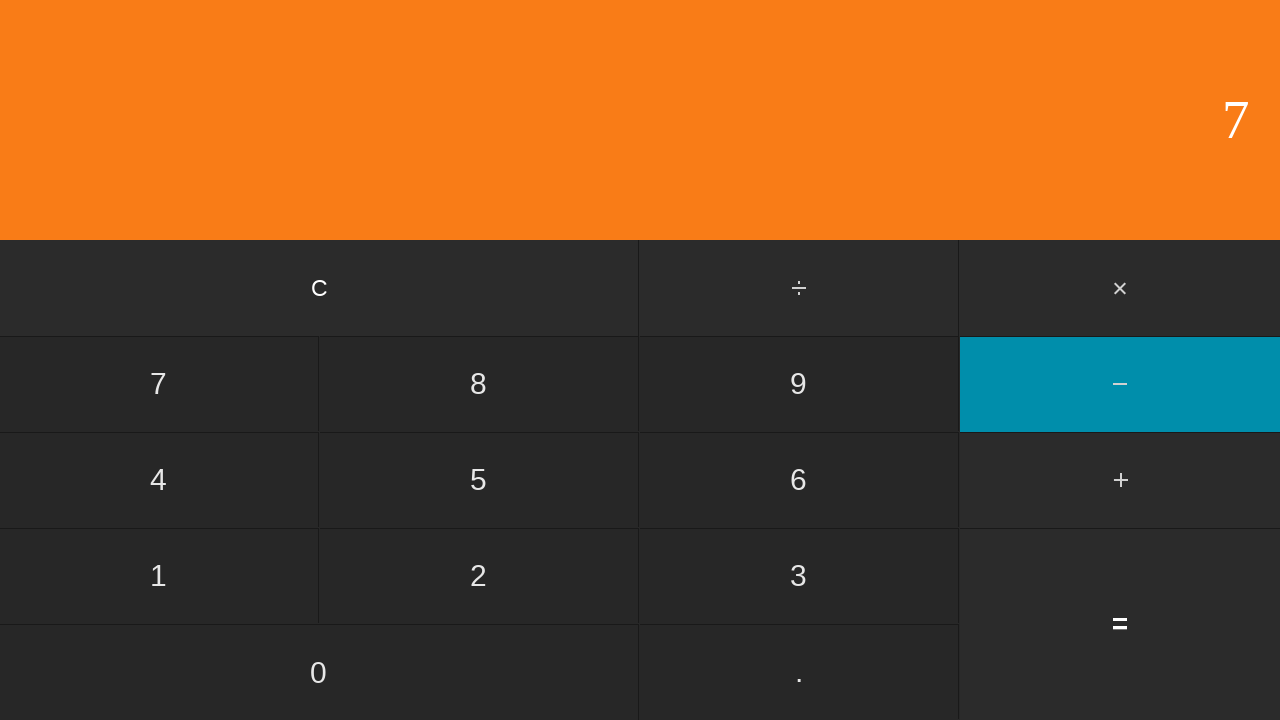

Clicked second number: 5 at (479, 480) on input[value='5']
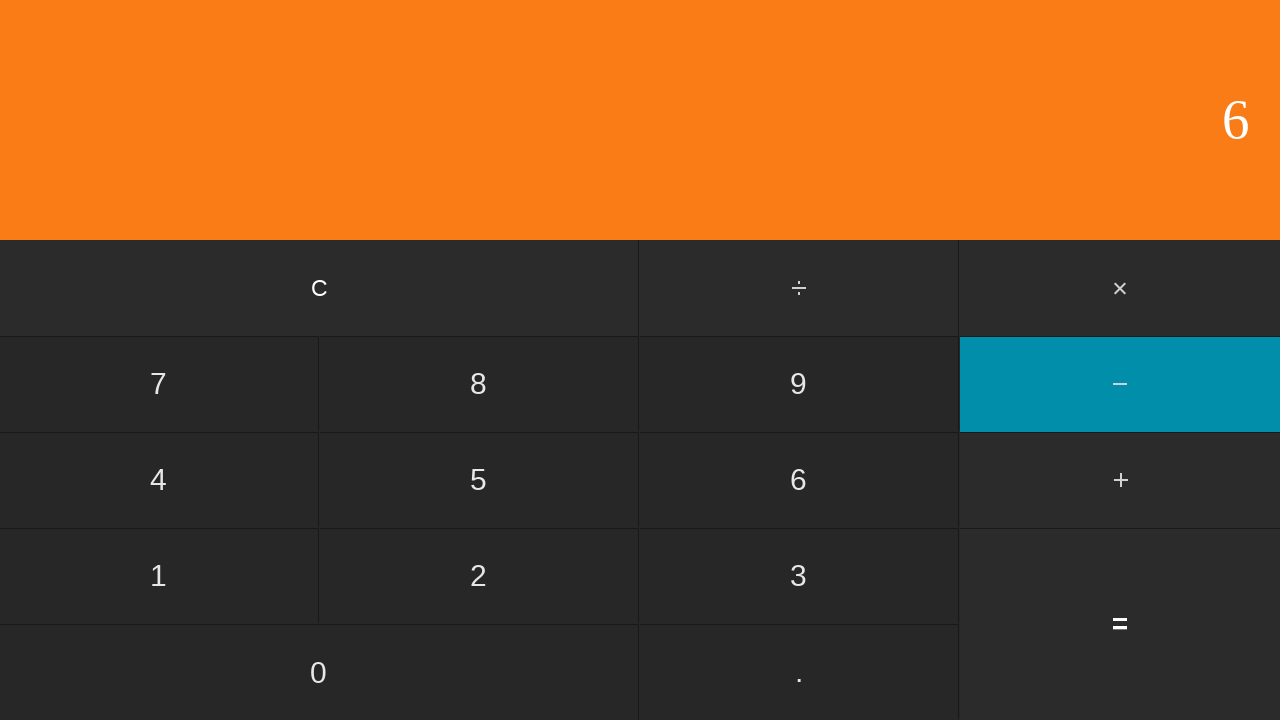

Clicked equals to calculate 7 - 5 at (1120, 624) on input[value='=']
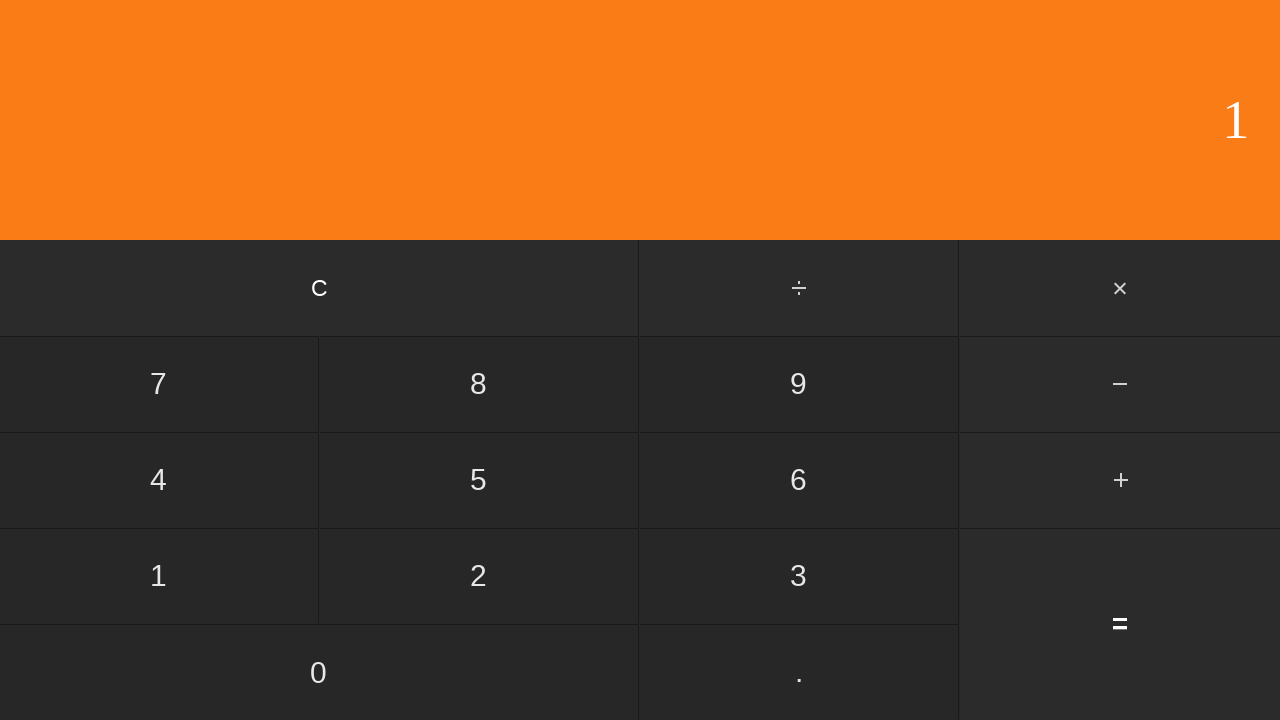

Waited for calculation result
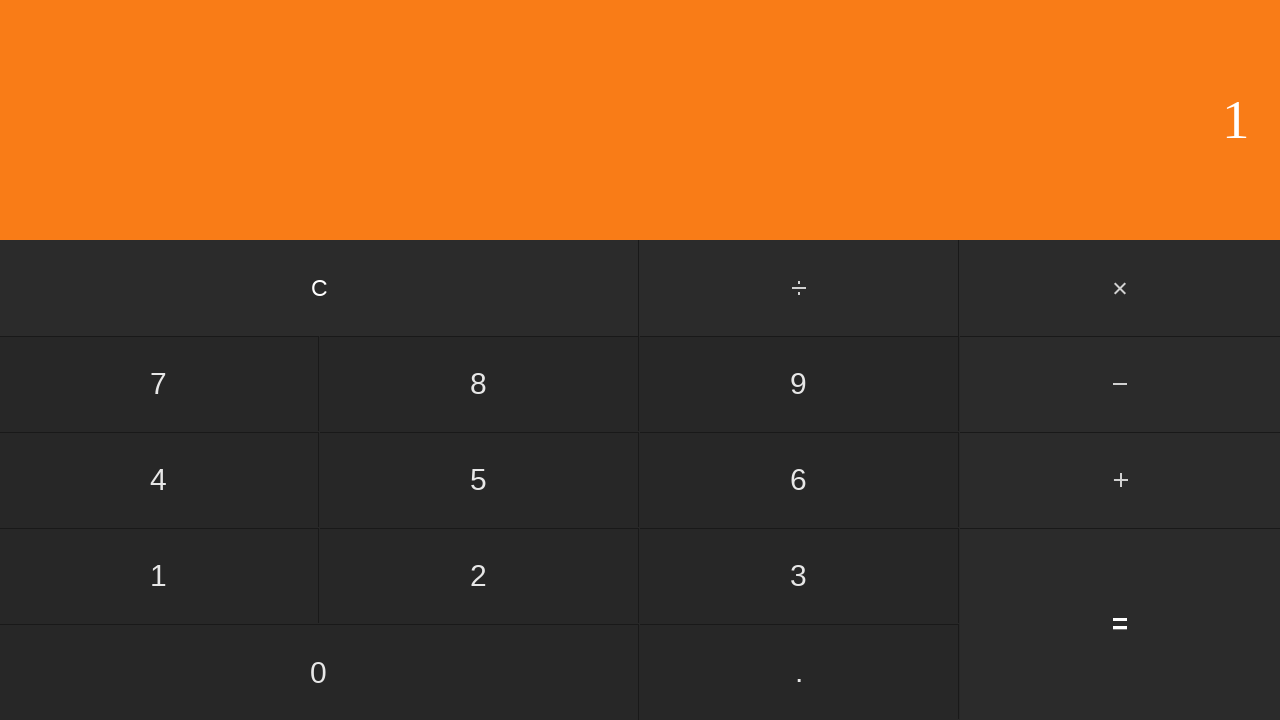

Clicked clear button to reset calculator at (320, 288) on input[value='C']
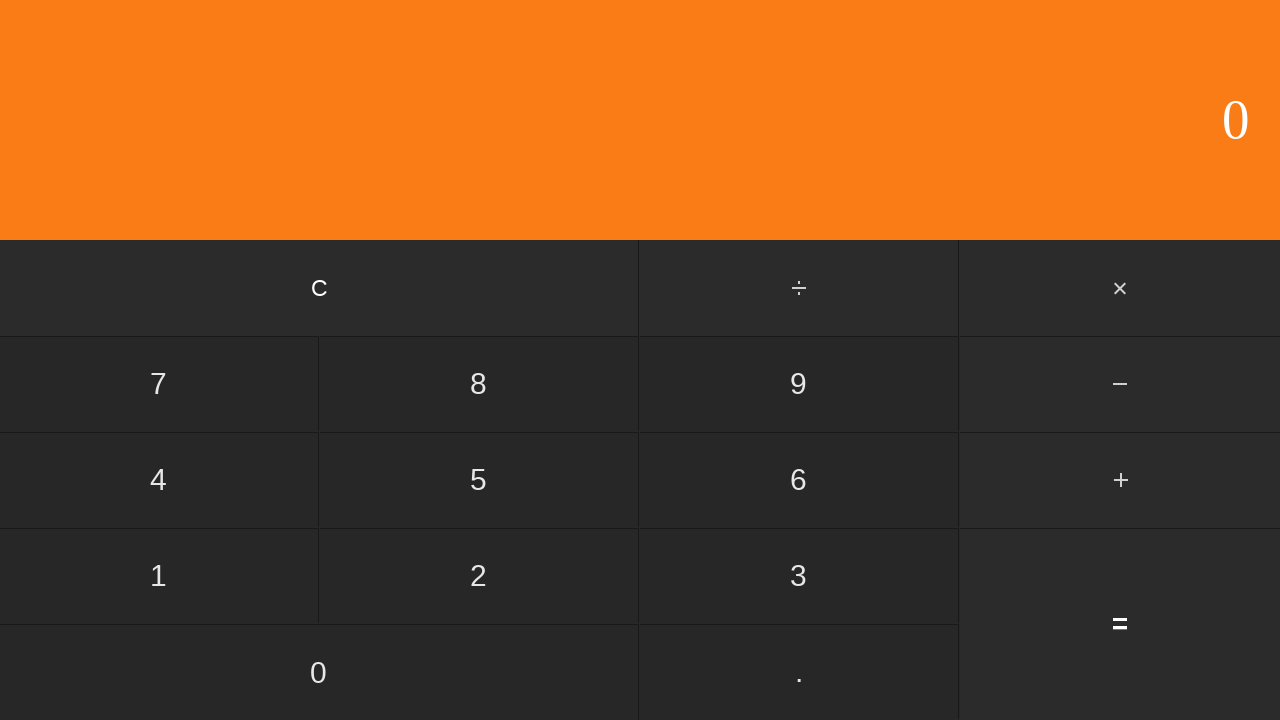

Waited for calculator to clear
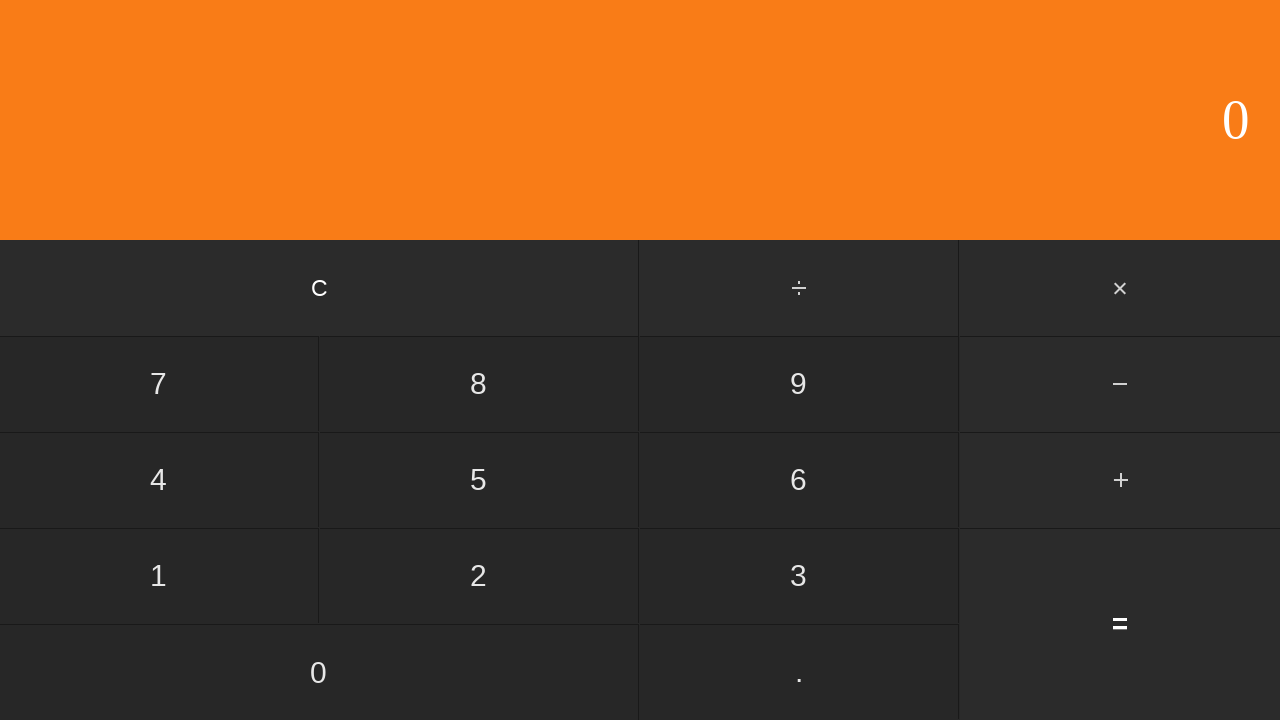

Clicked first number: 7 at (159, 384) on input[value='7']
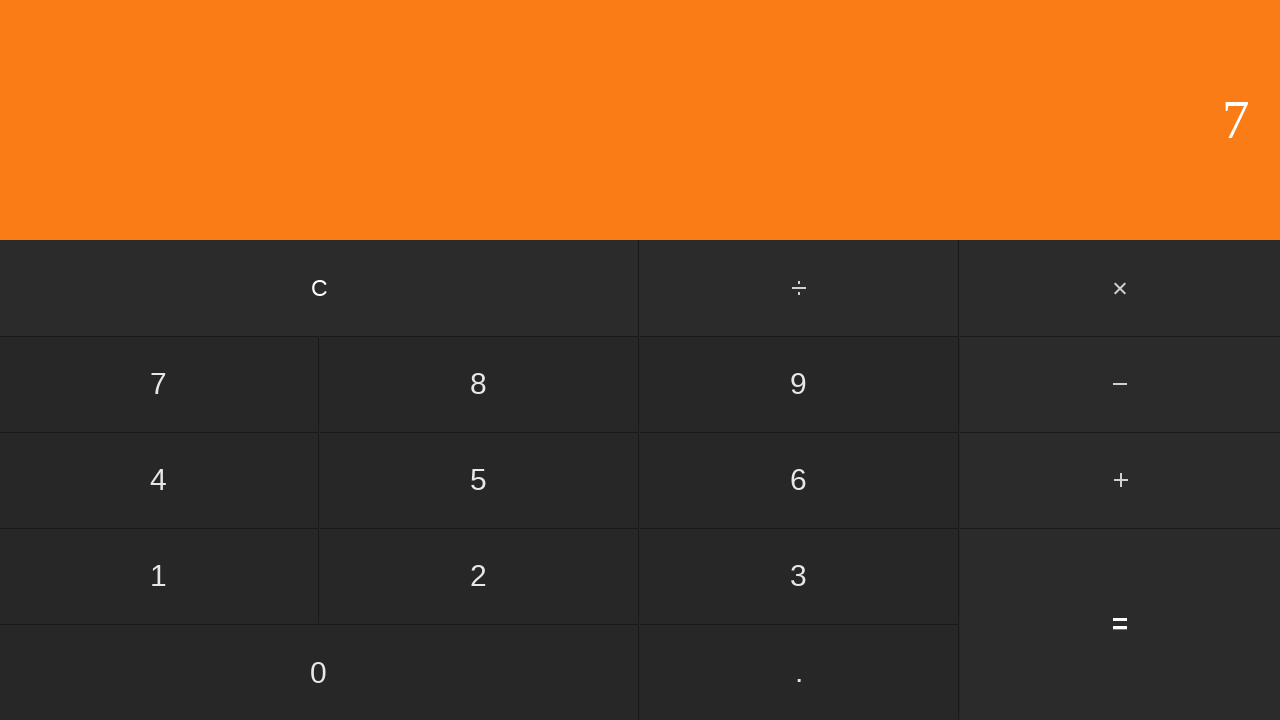

Clicked subtract button at (1120, 384) on #subtract
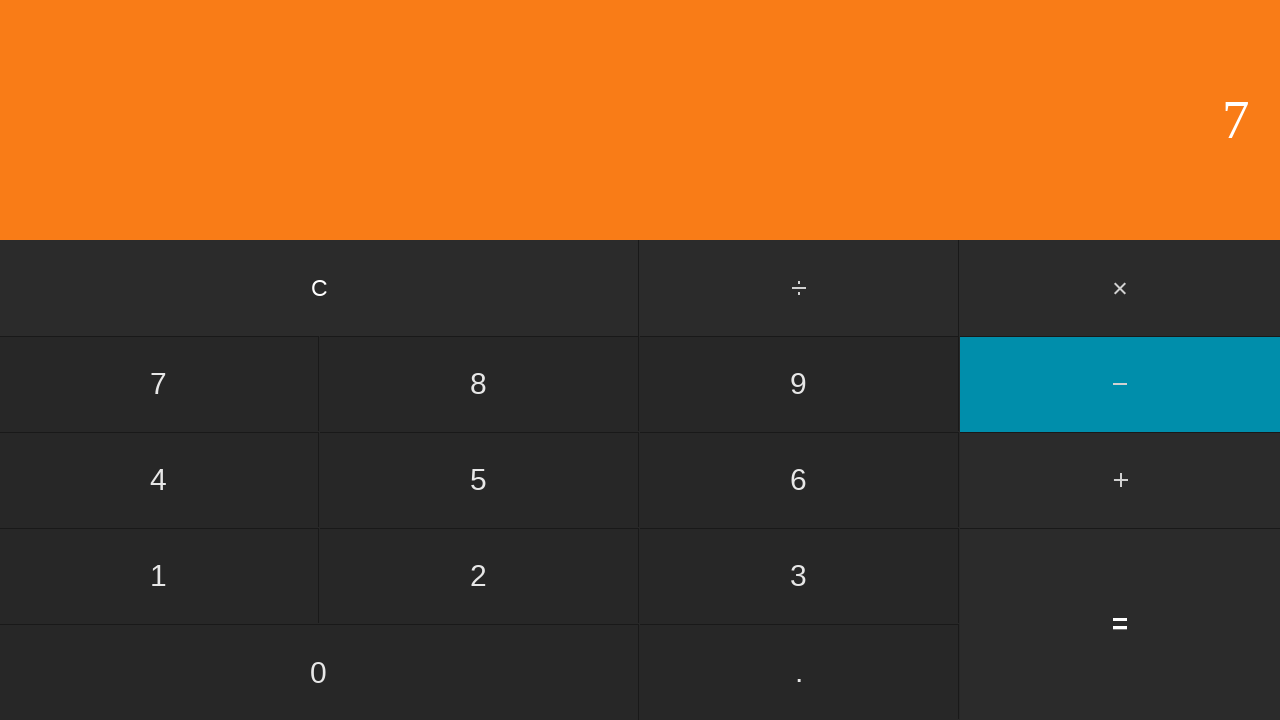

Clicked second number: 6 at (799, 480) on input[value='6']
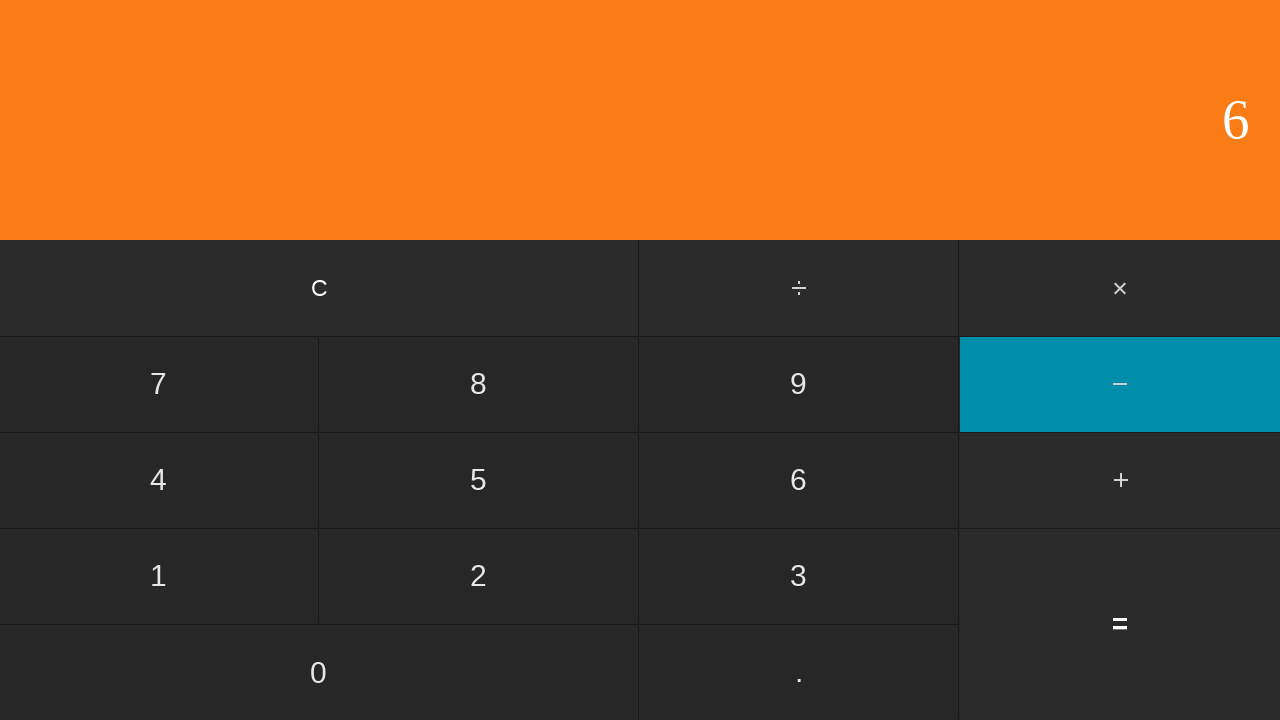

Clicked equals to calculate 7 - 6 at (1120, 624) on input[value='=']
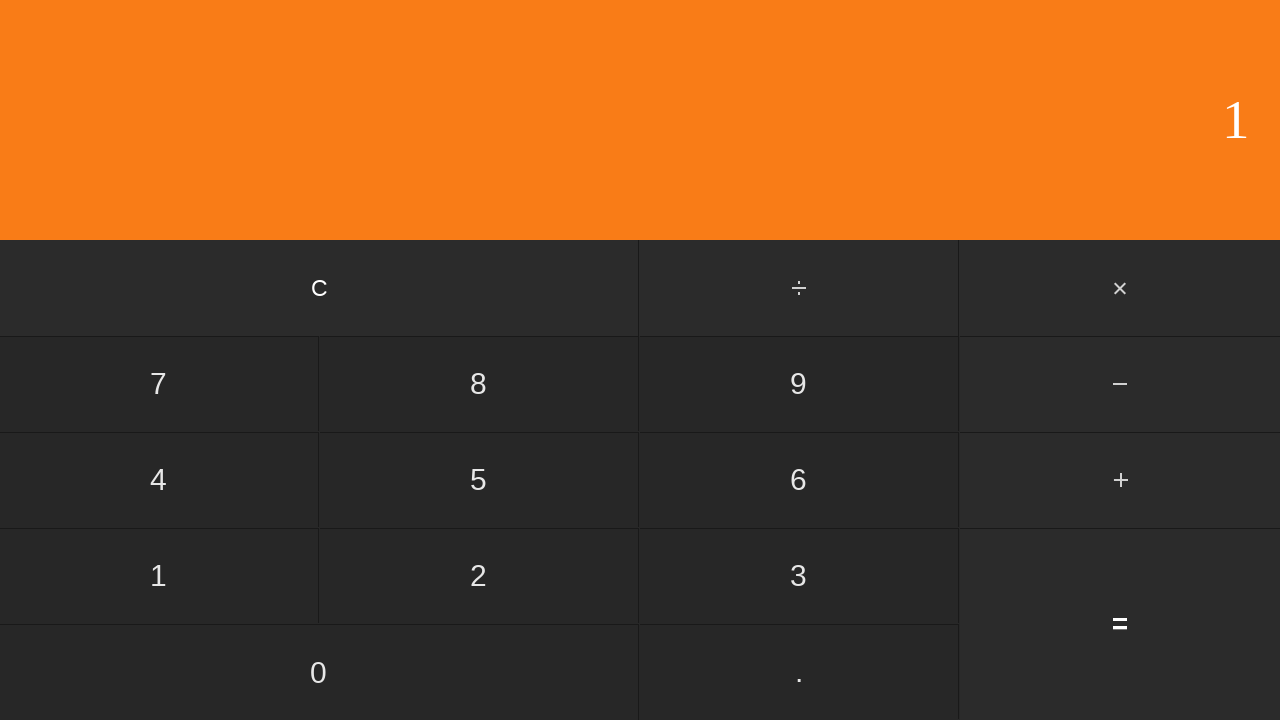

Waited for calculation result
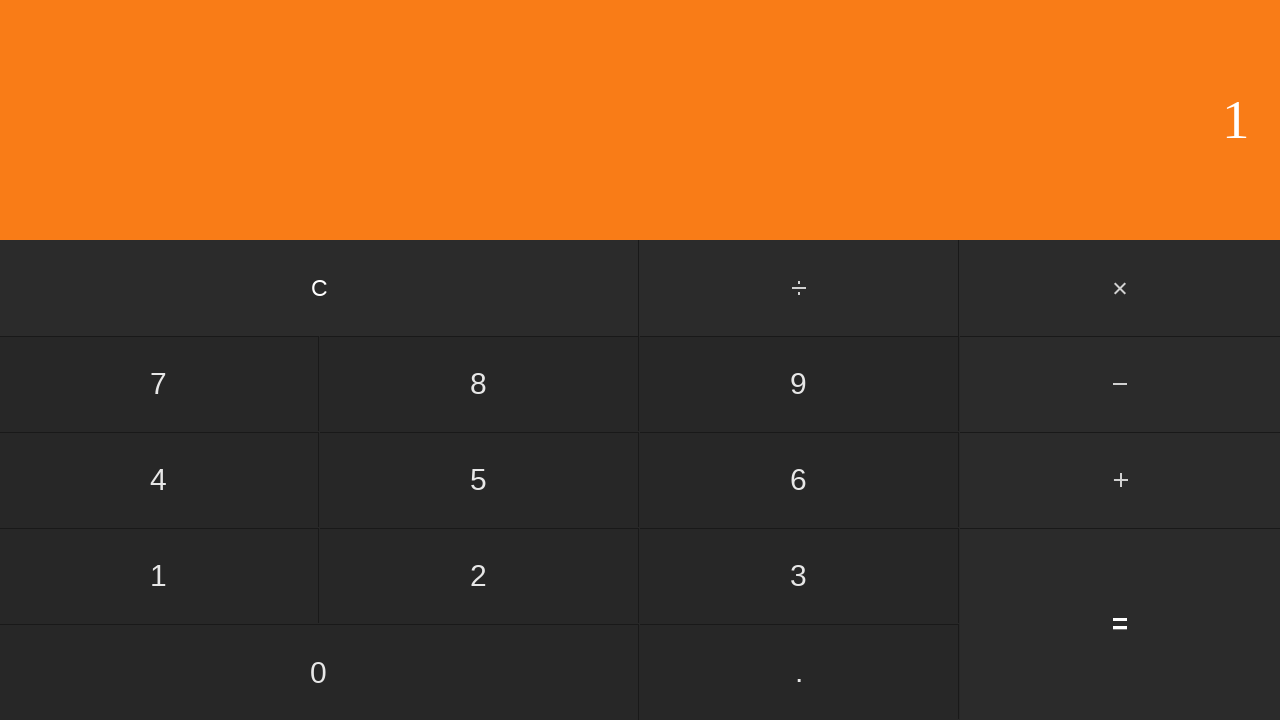

Clicked clear button to reset calculator at (320, 288) on input[value='C']
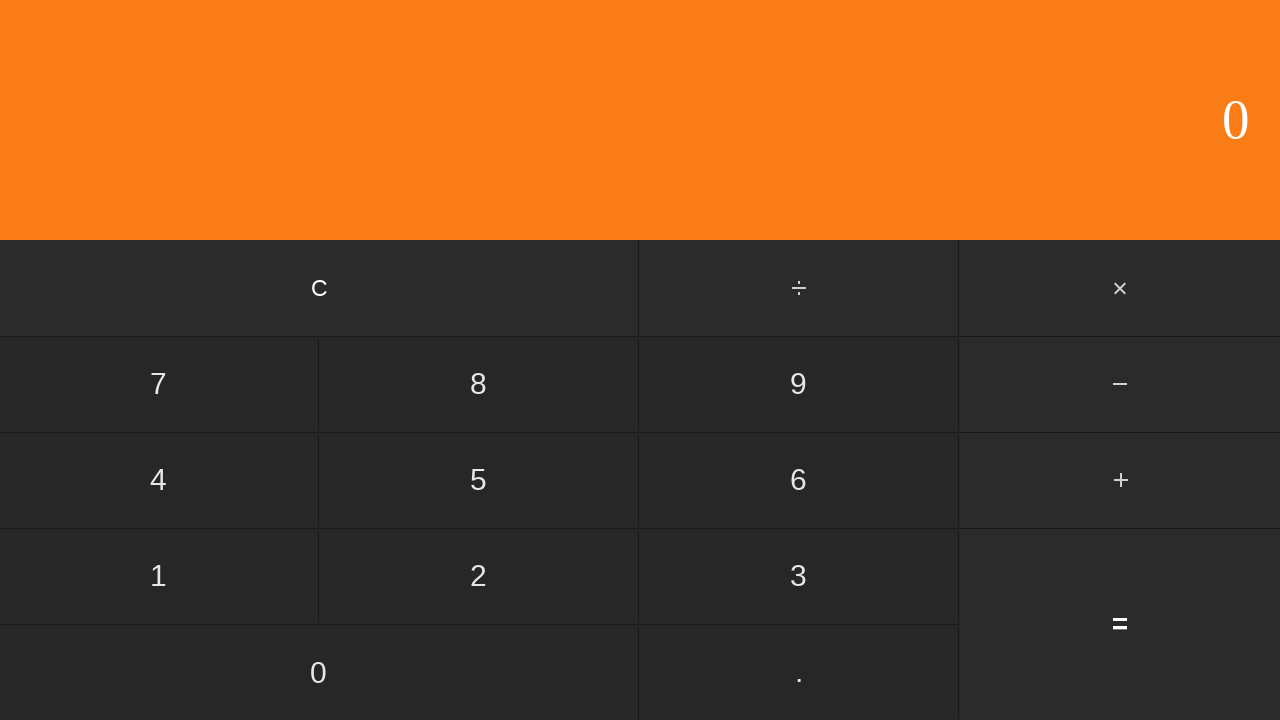

Waited for calculator to clear
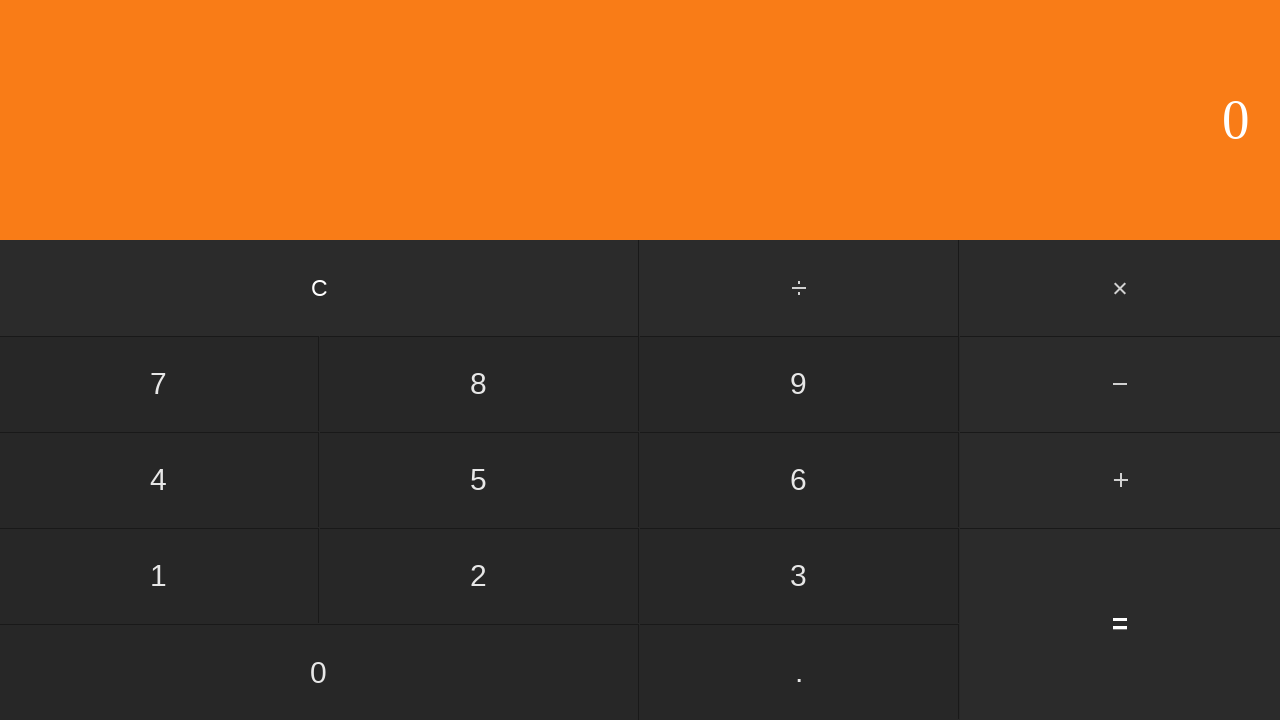

Clicked first number: 7 at (159, 384) on input[value='7']
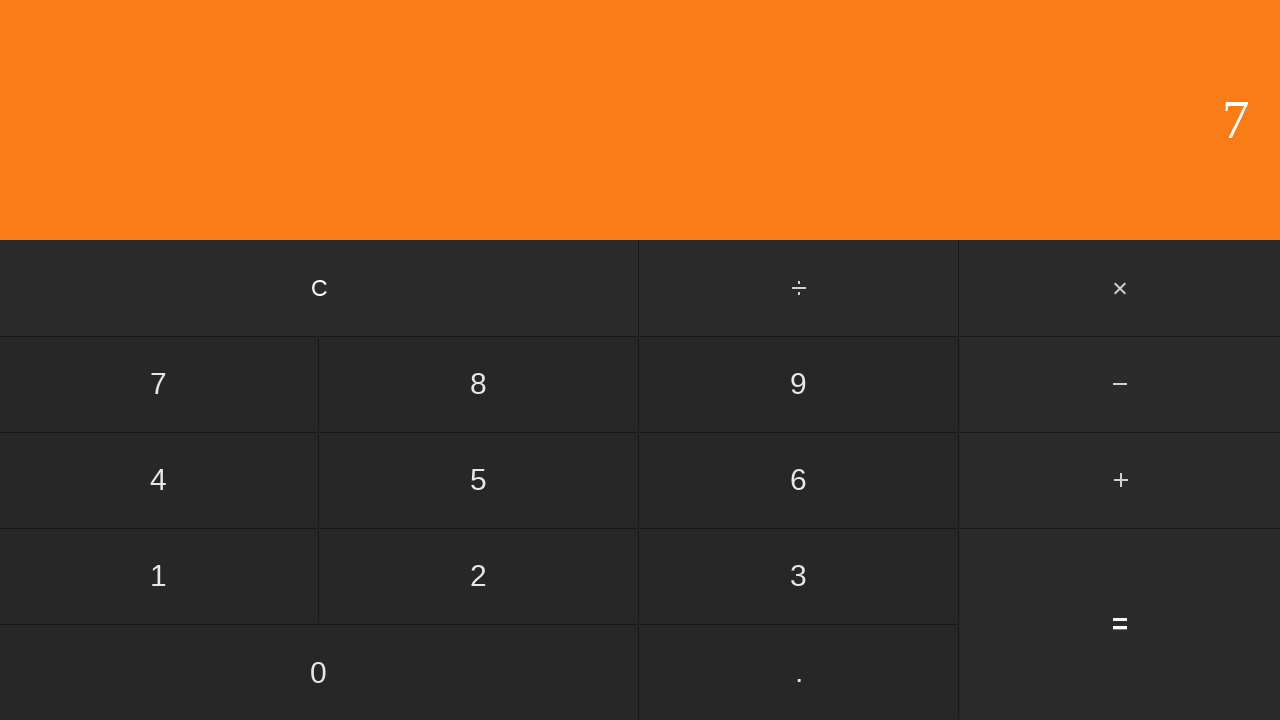

Clicked subtract button at (1120, 384) on #subtract
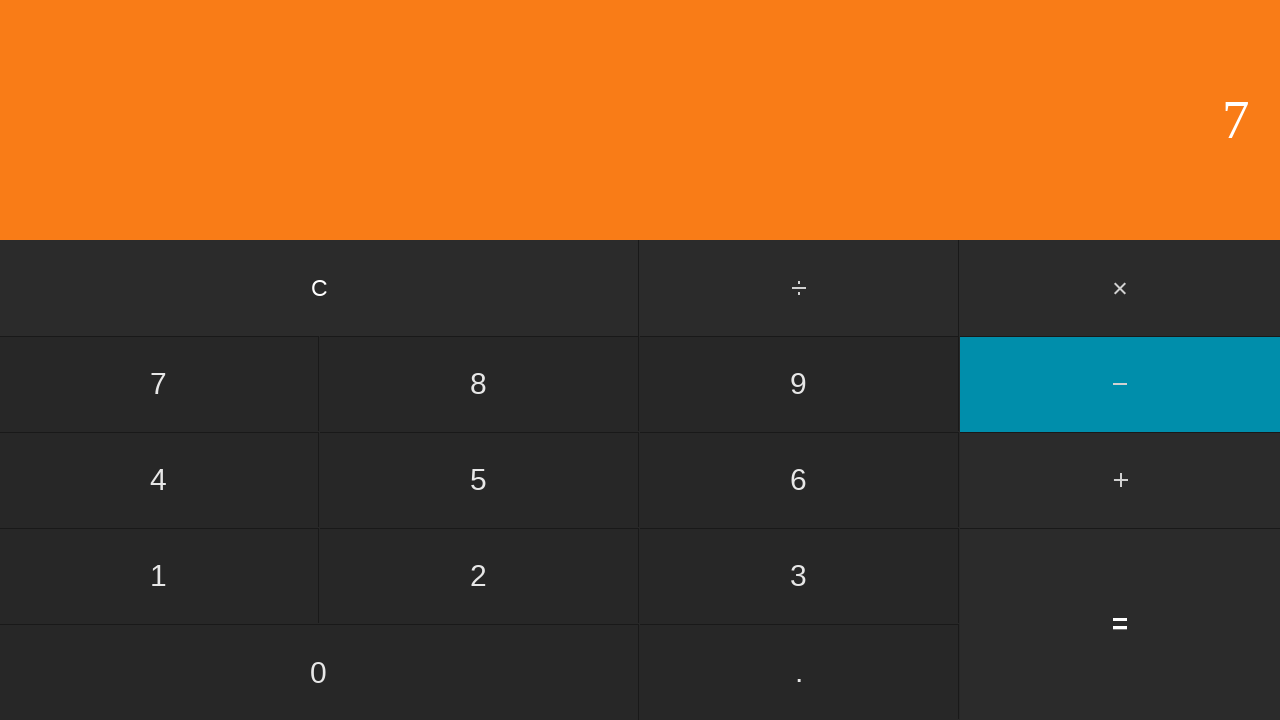

Clicked second number: 7 at (159, 384) on input[value='7']
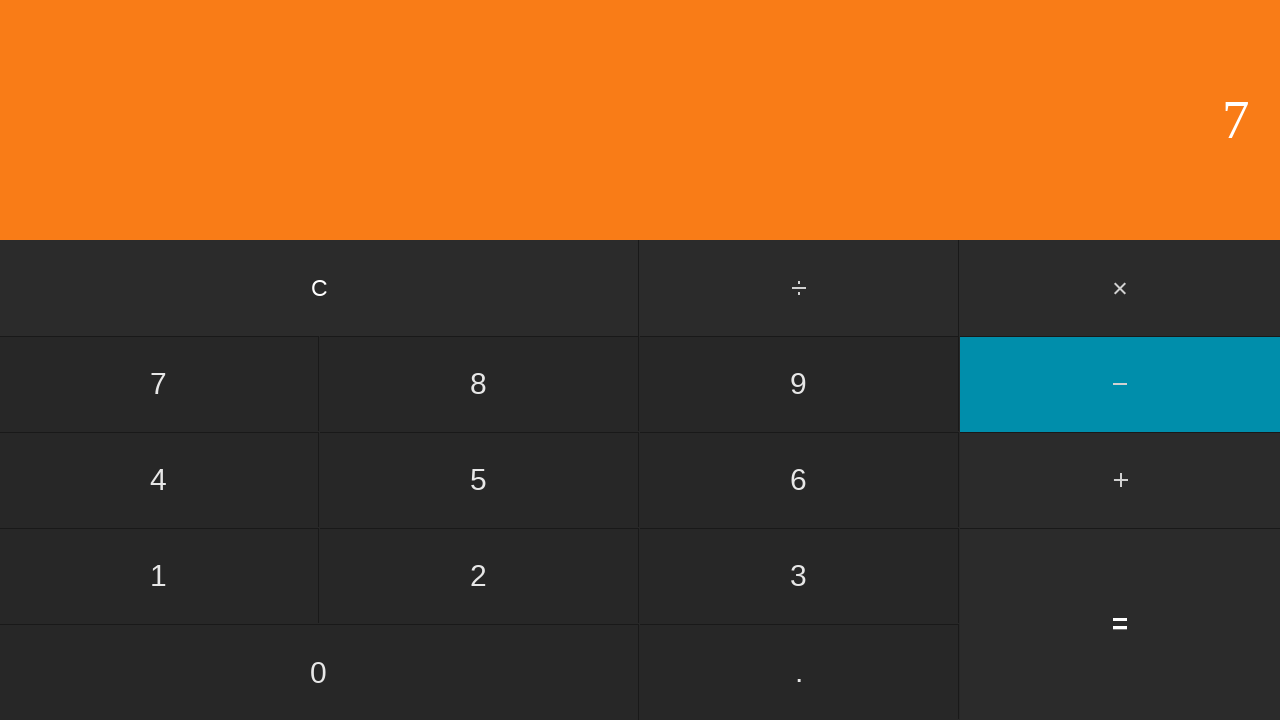

Clicked equals to calculate 7 - 7 at (1120, 624) on input[value='=']
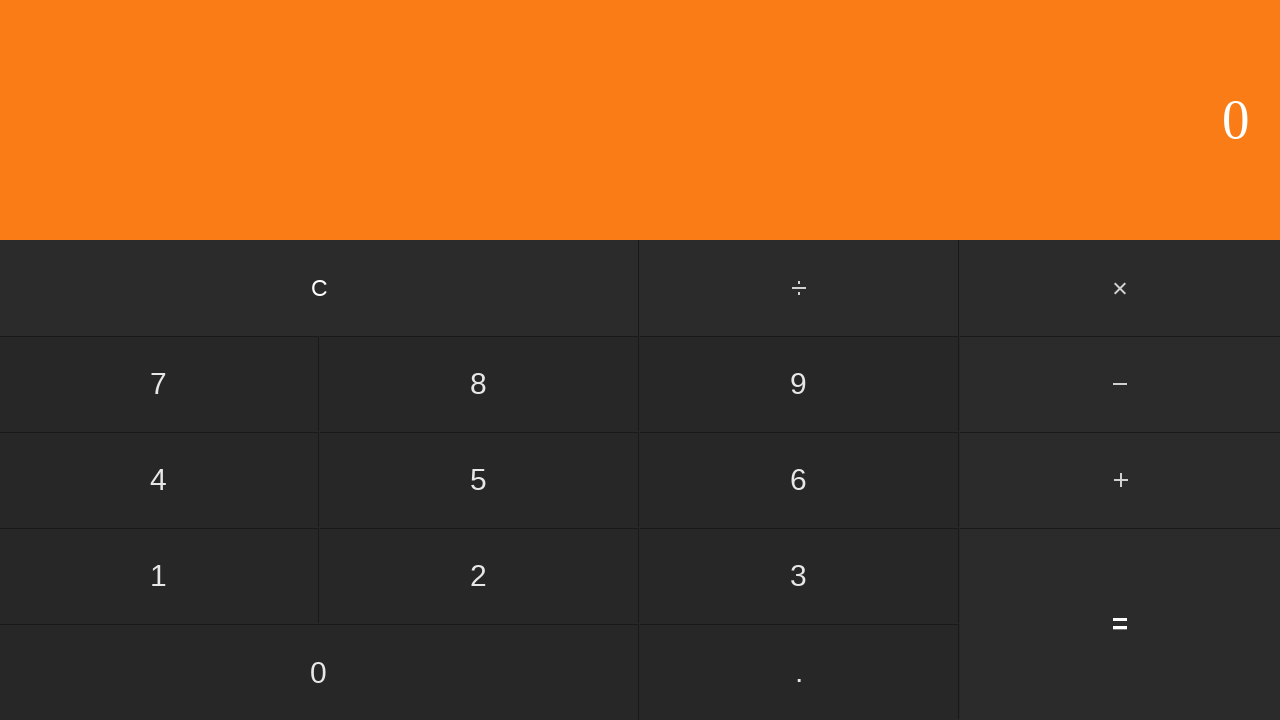

Waited for calculation result
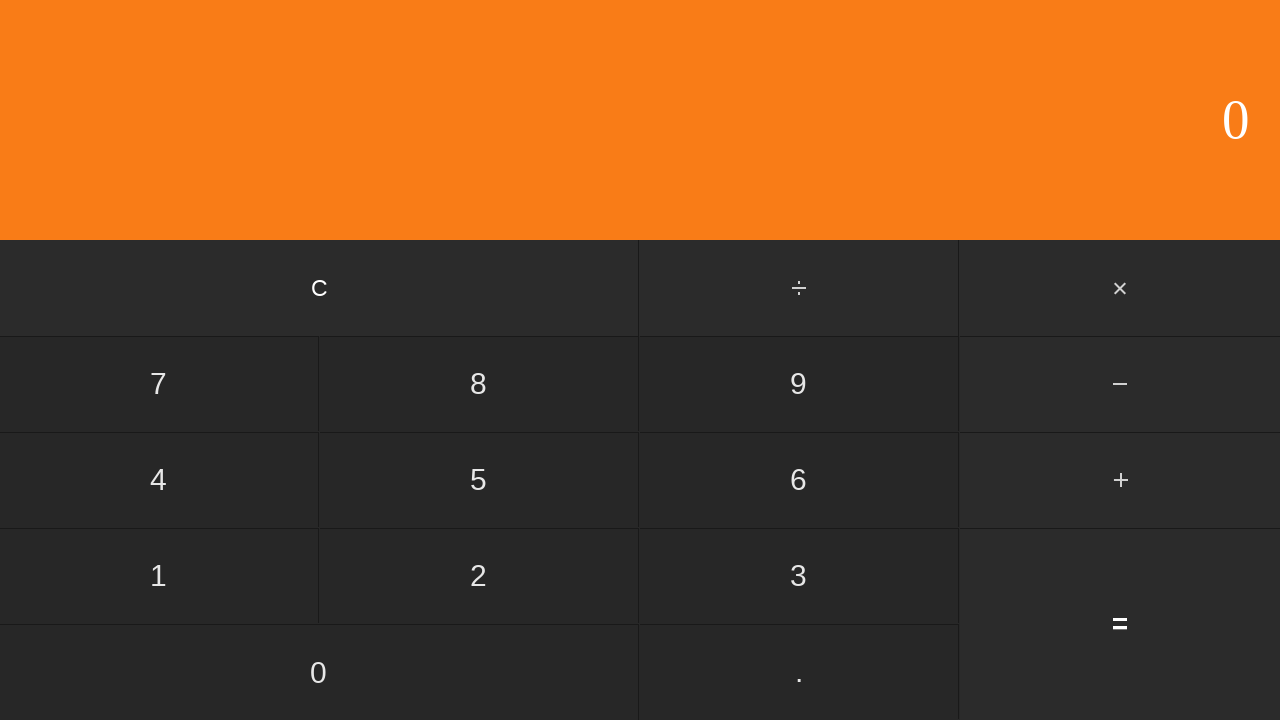

Clicked clear button to reset calculator at (320, 288) on input[value='C']
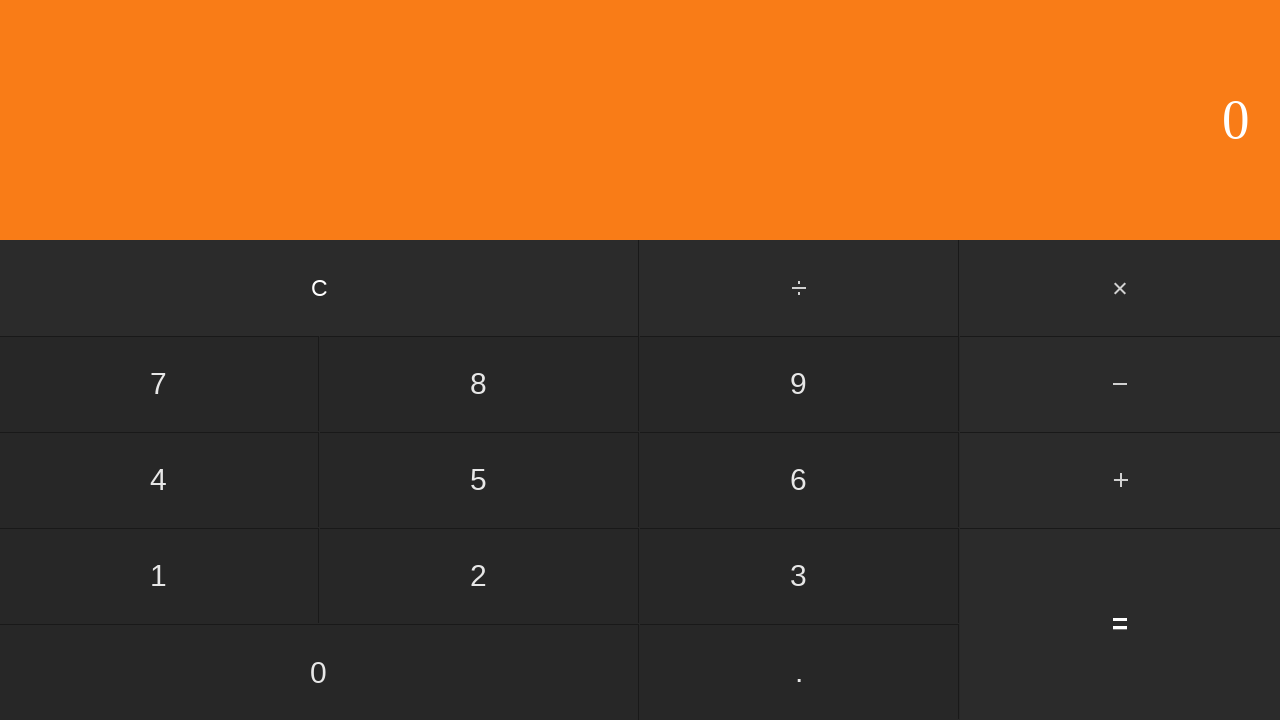

Waited for calculator to clear
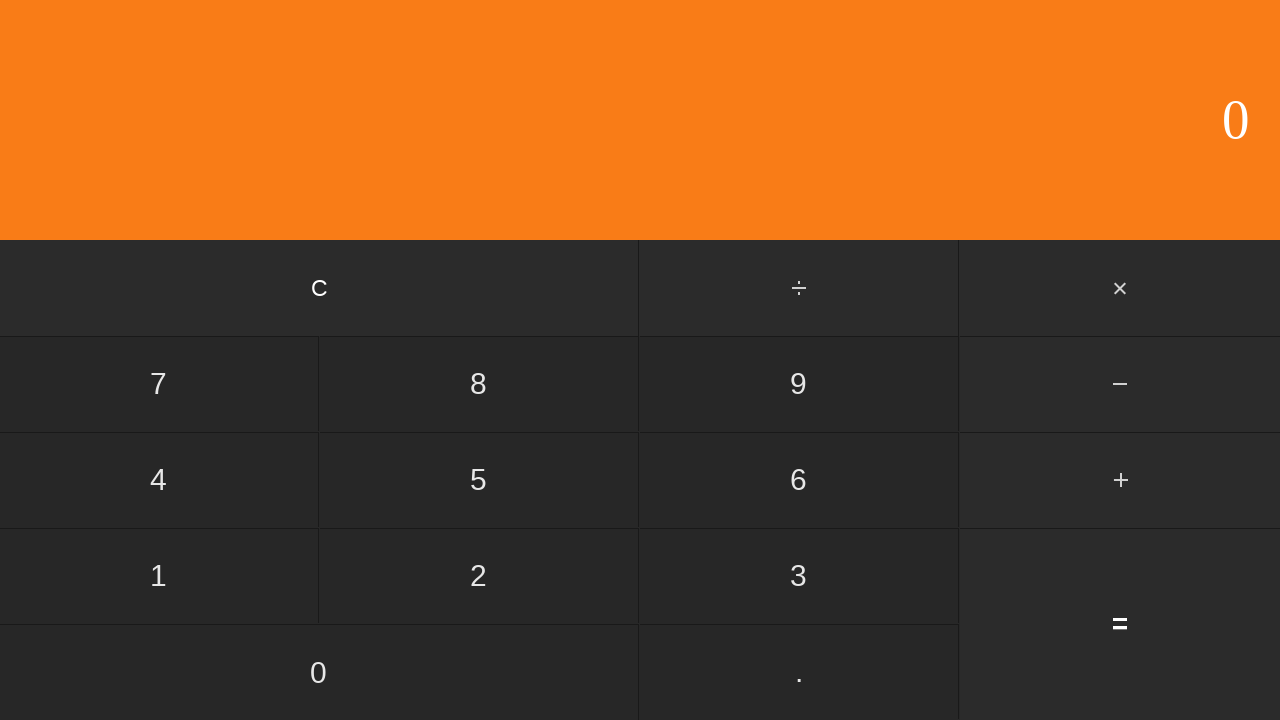

Clicked first number: 7 at (159, 384) on input[value='7']
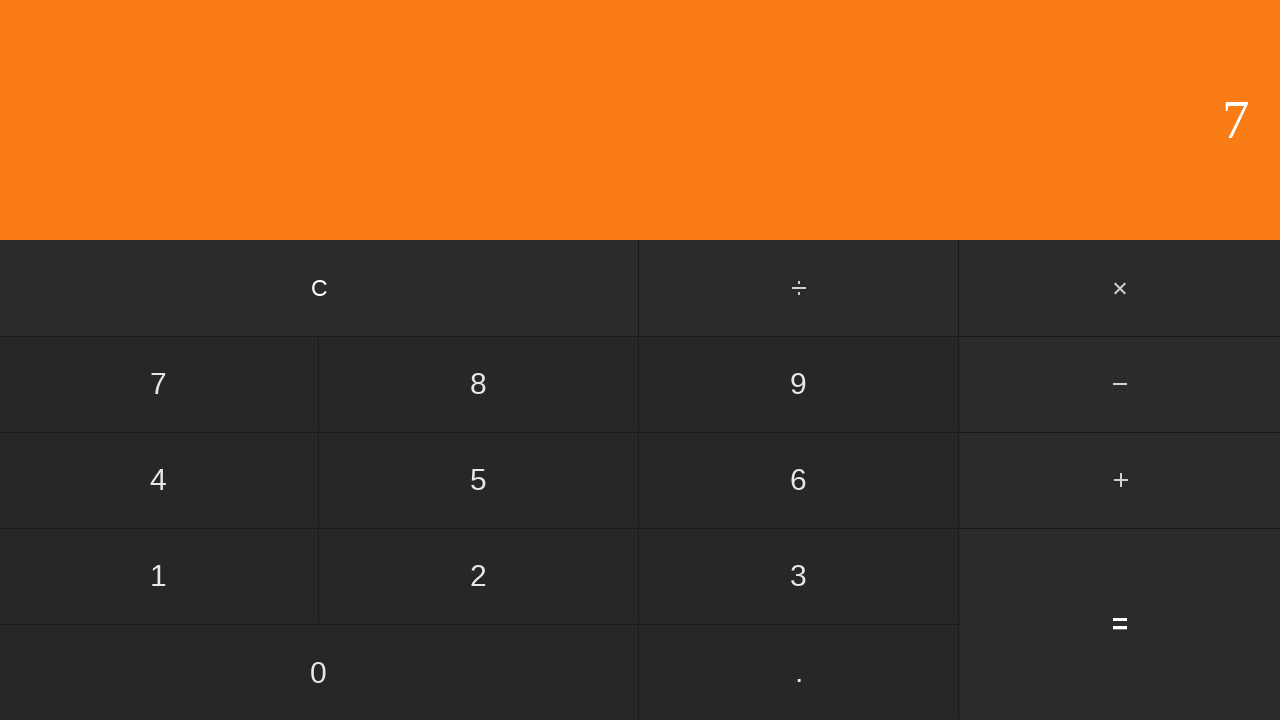

Clicked subtract button at (1120, 384) on #subtract
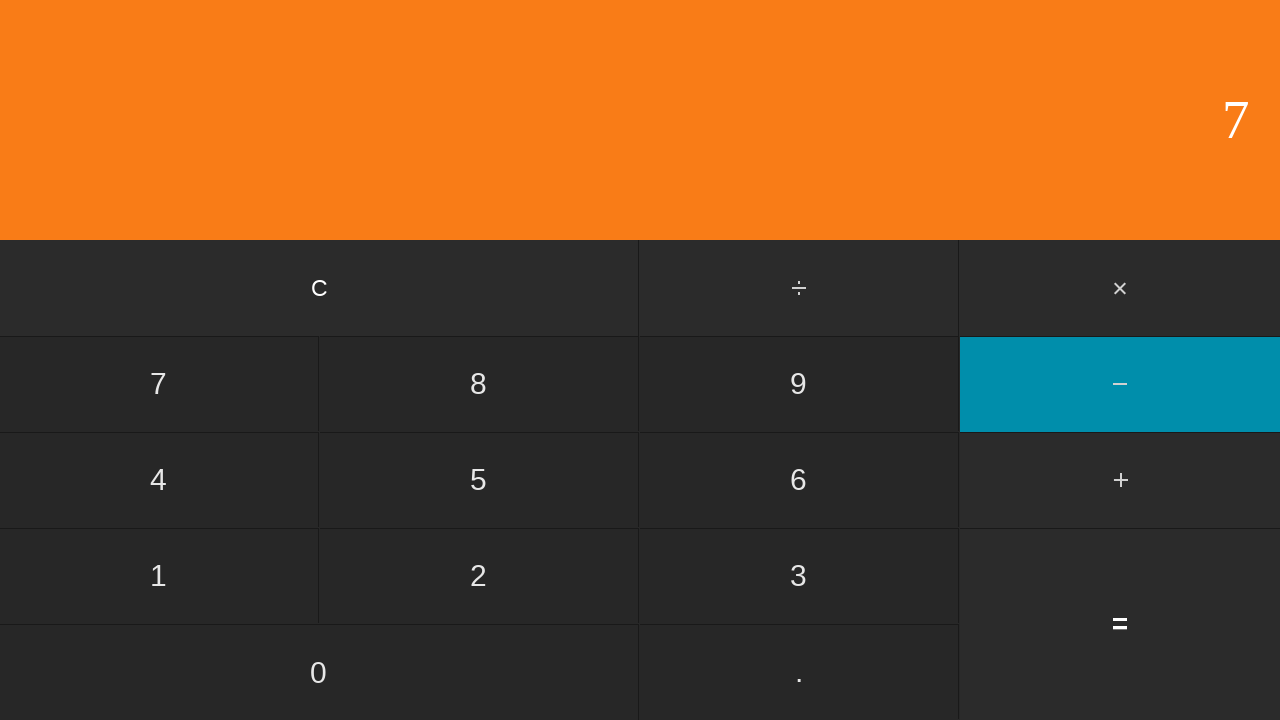

Clicked second number: 8 at (479, 384) on input[value='8']
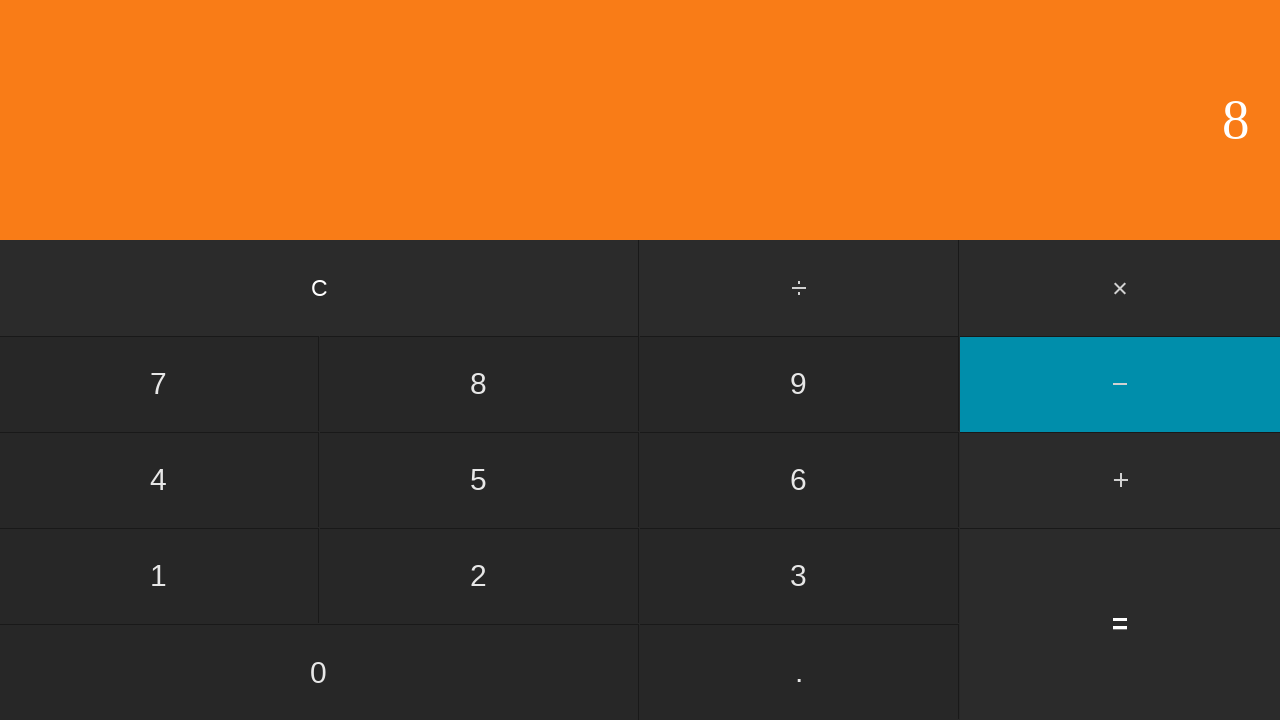

Clicked equals to calculate 7 - 8 at (1120, 624) on input[value='=']
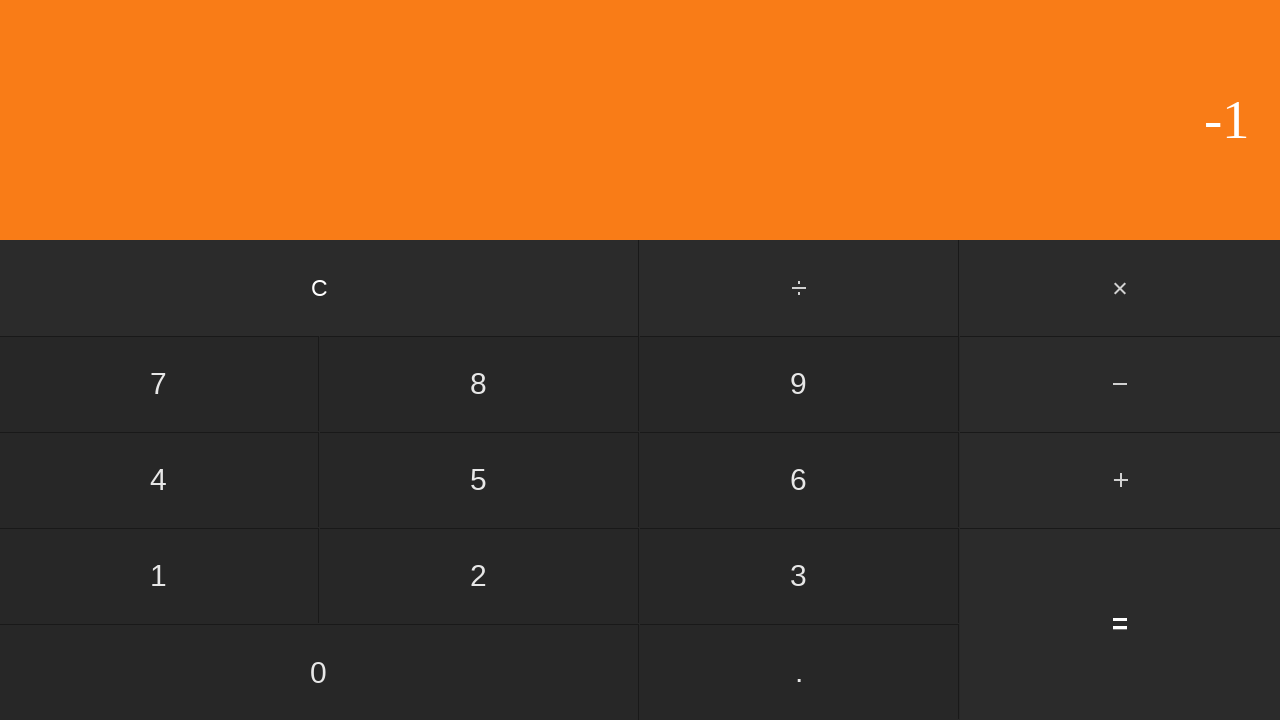

Waited for calculation result
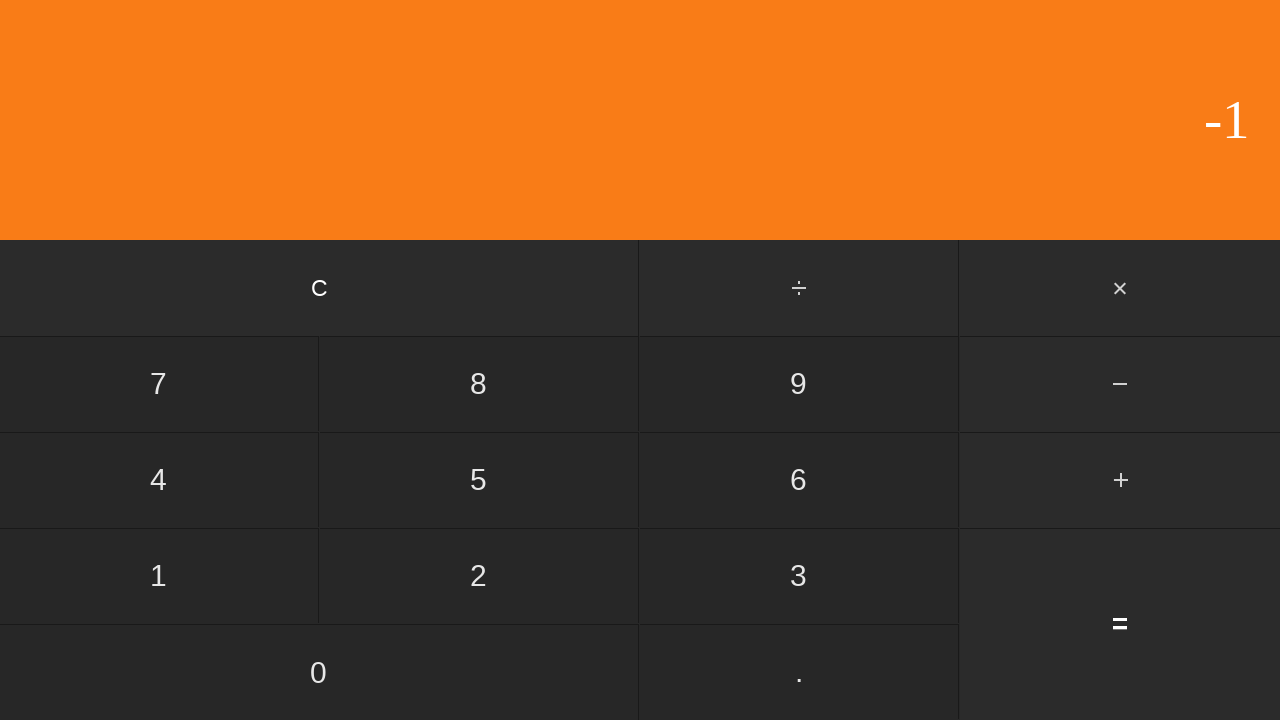

Clicked clear button to reset calculator at (320, 288) on input[value='C']
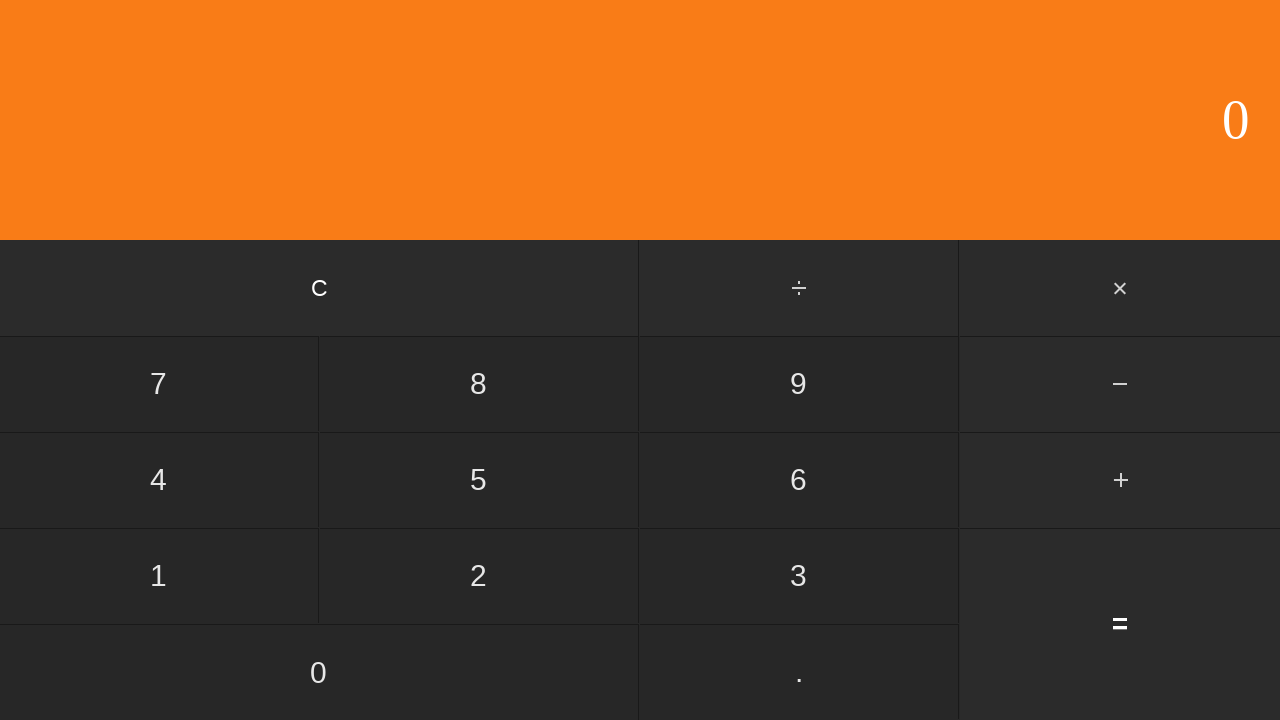

Waited for calculator to clear
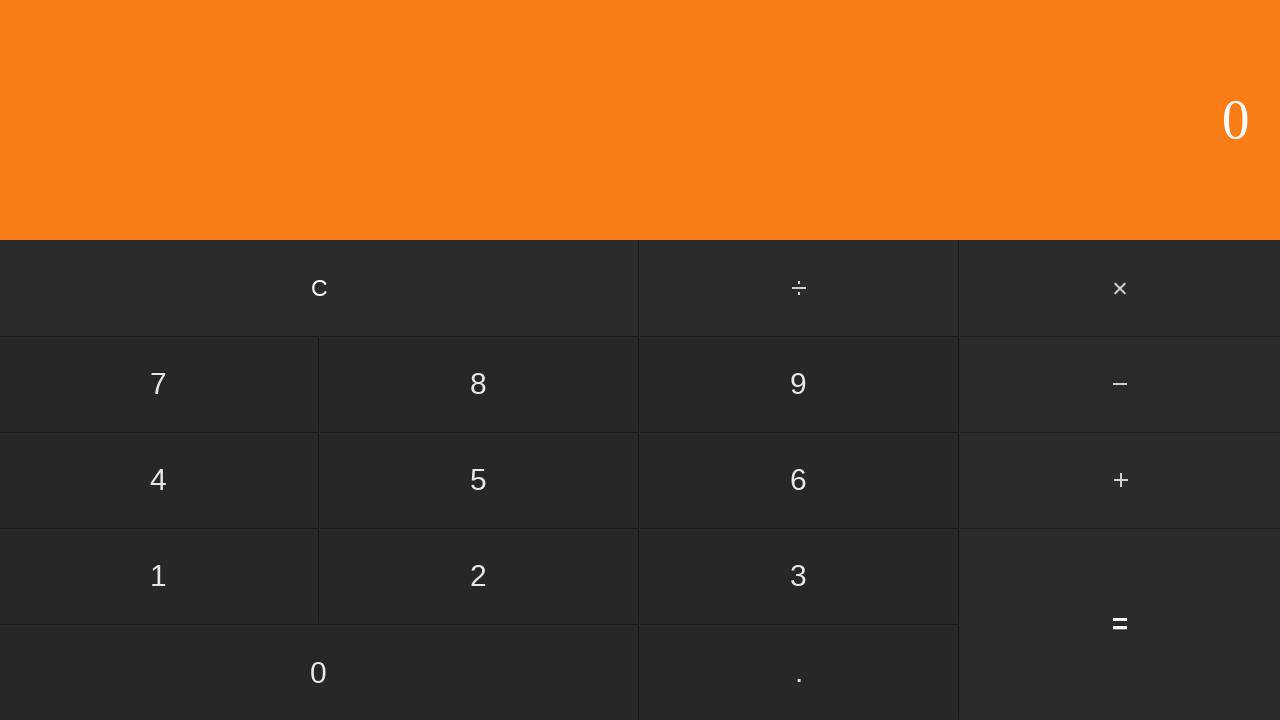

Clicked first number: 7 at (159, 384) on input[value='7']
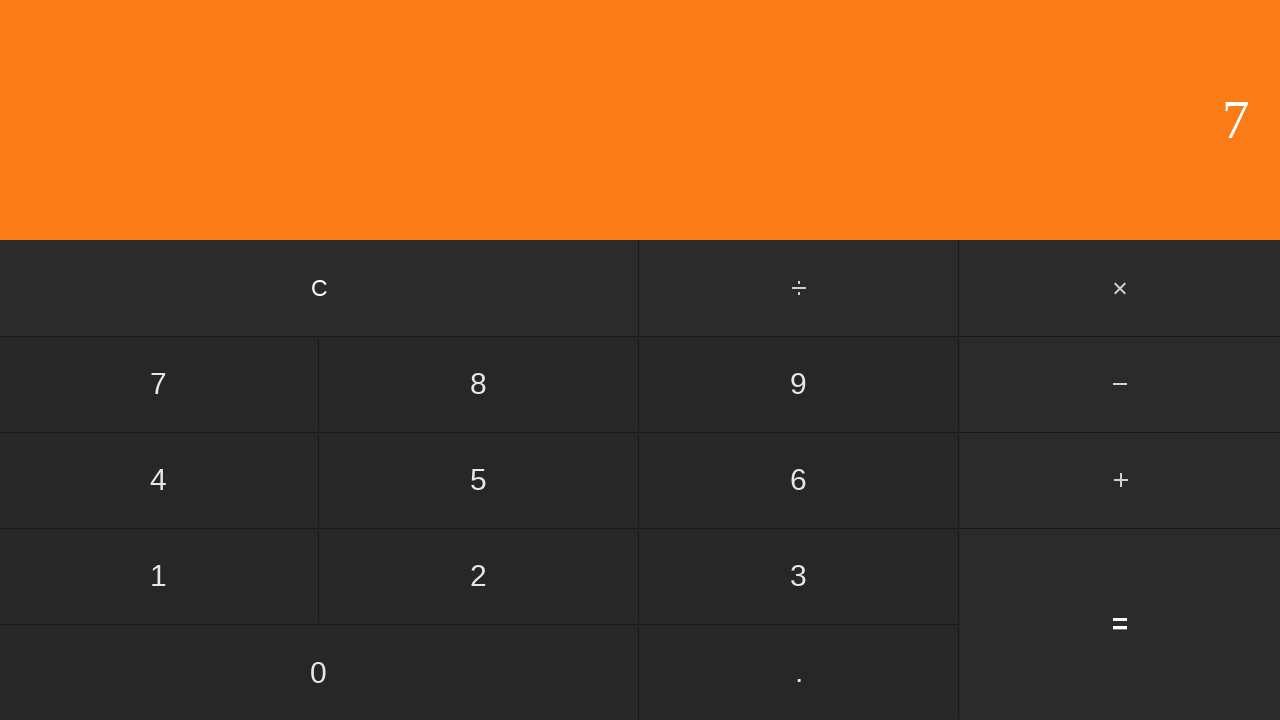

Clicked subtract button at (1120, 384) on #subtract
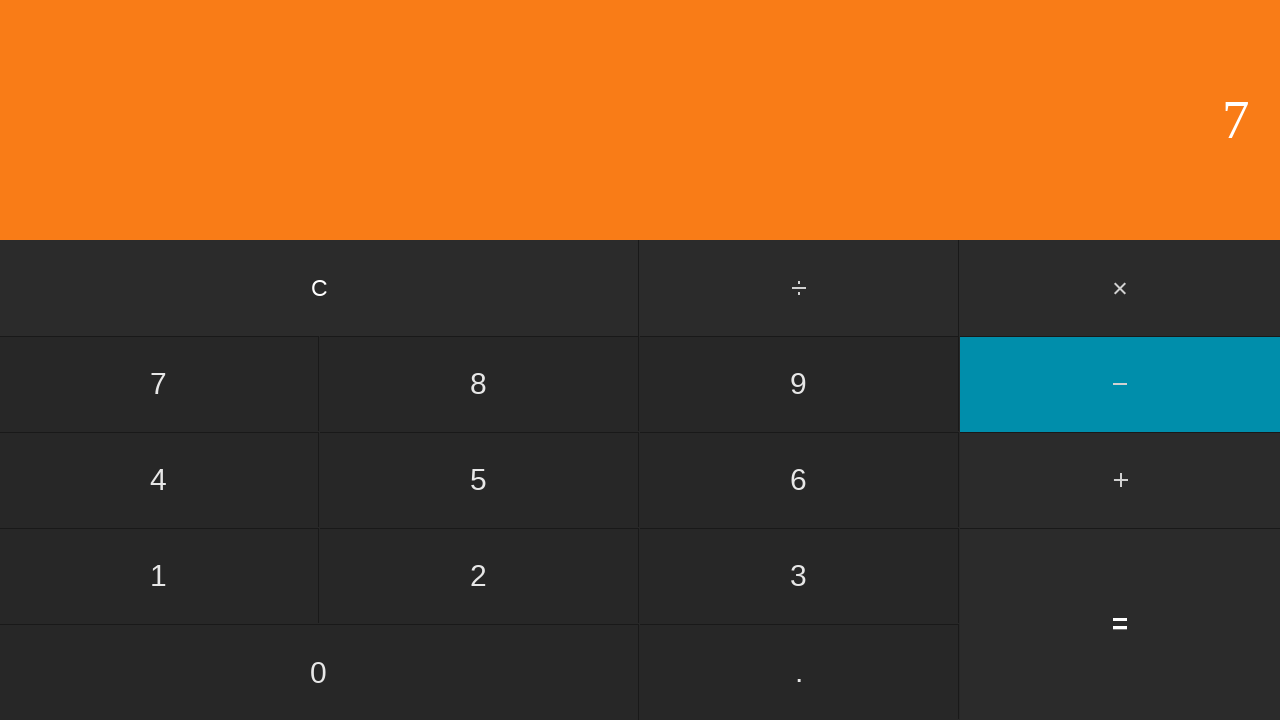

Clicked second number: 9 at (799, 384) on input[value='9']
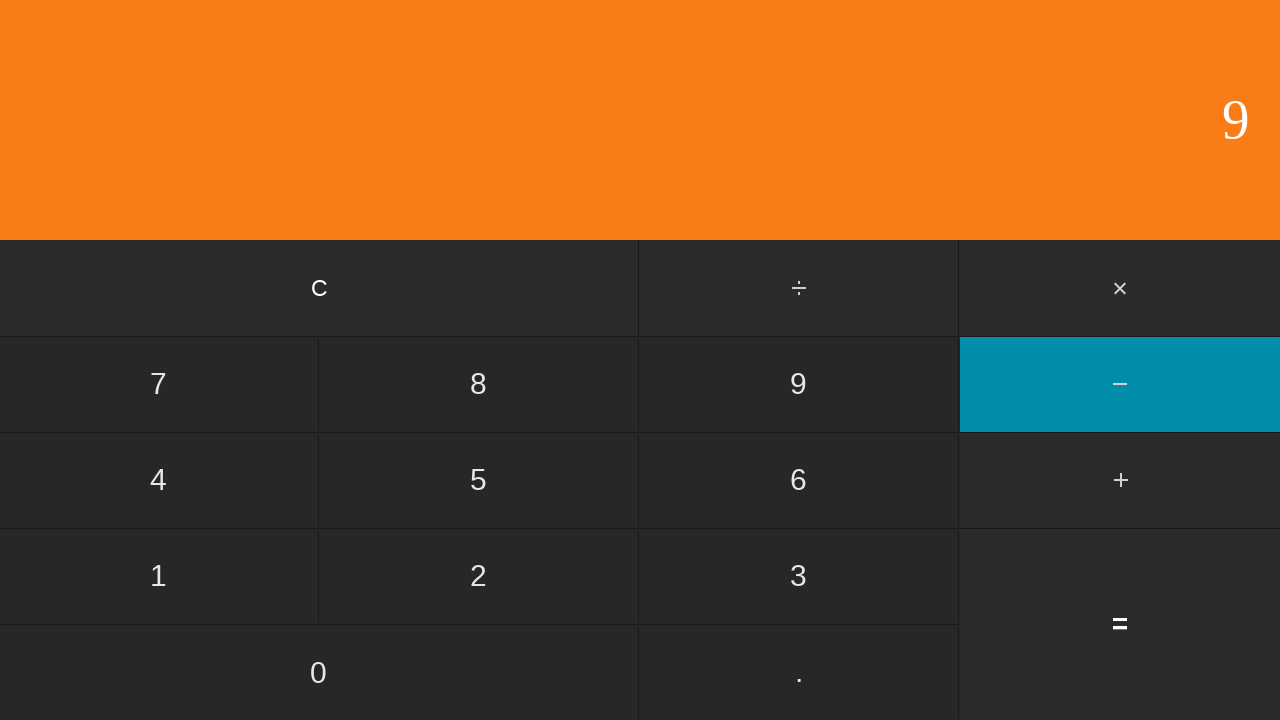

Clicked equals to calculate 7 - 9 at (1120, 624) on input[value='=']
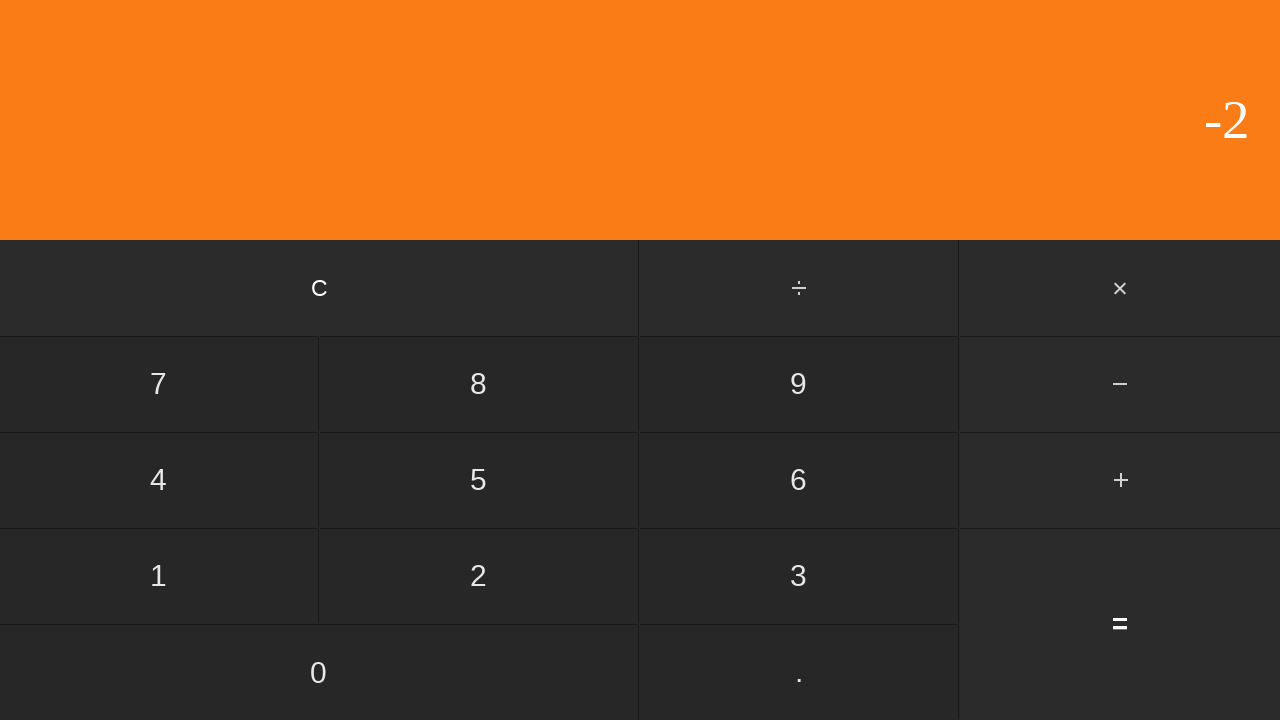

Waited for calculation result
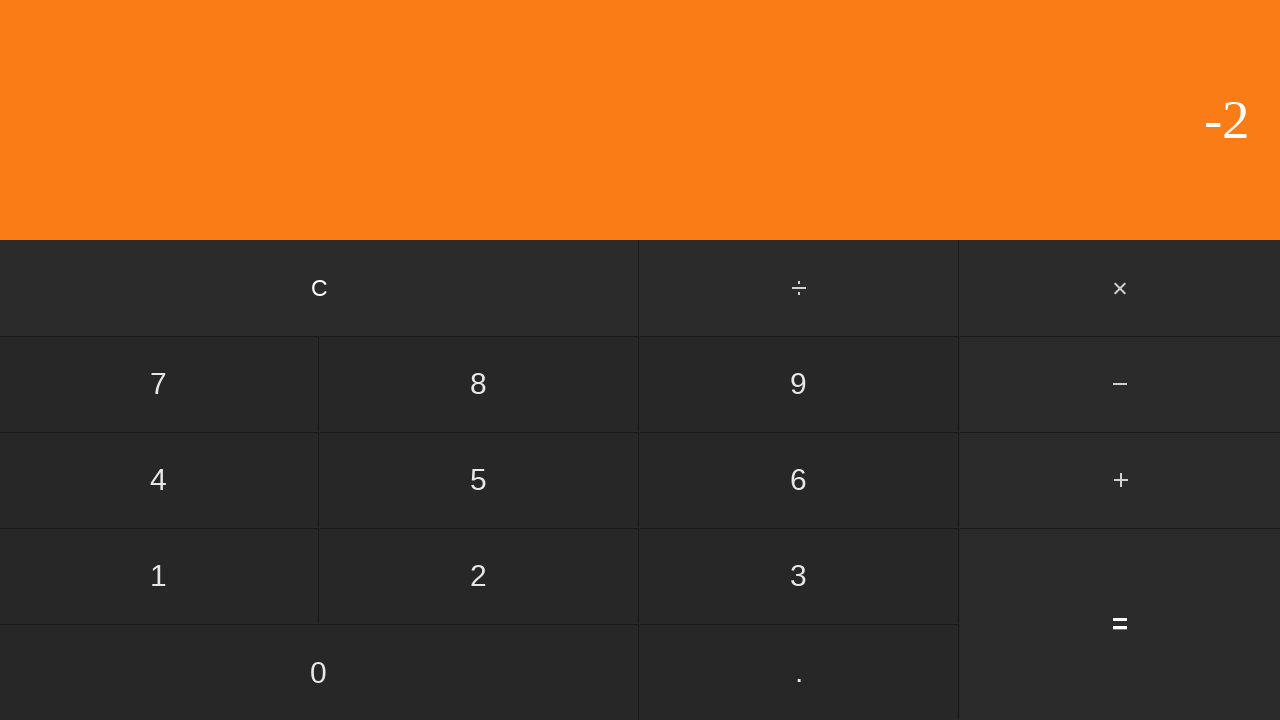

Clicked clear button to reset calculator at (320, 288) on input[value='C']
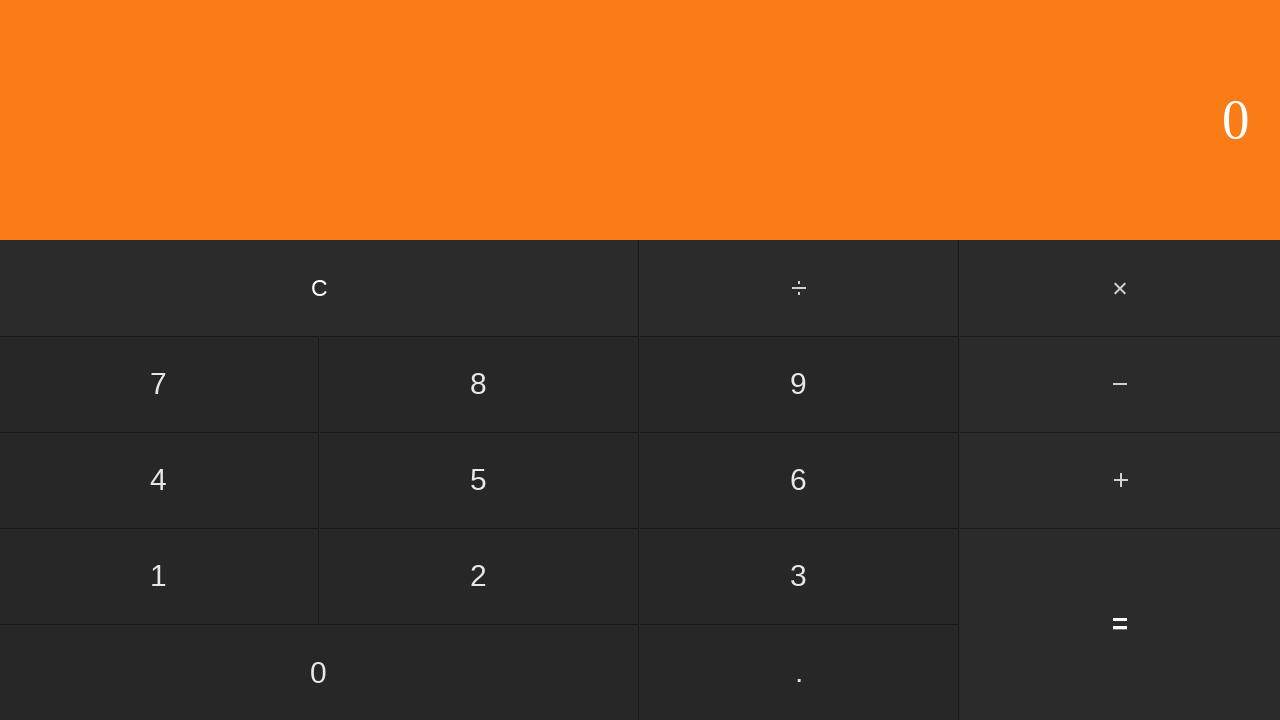

Waited for calculator to clear
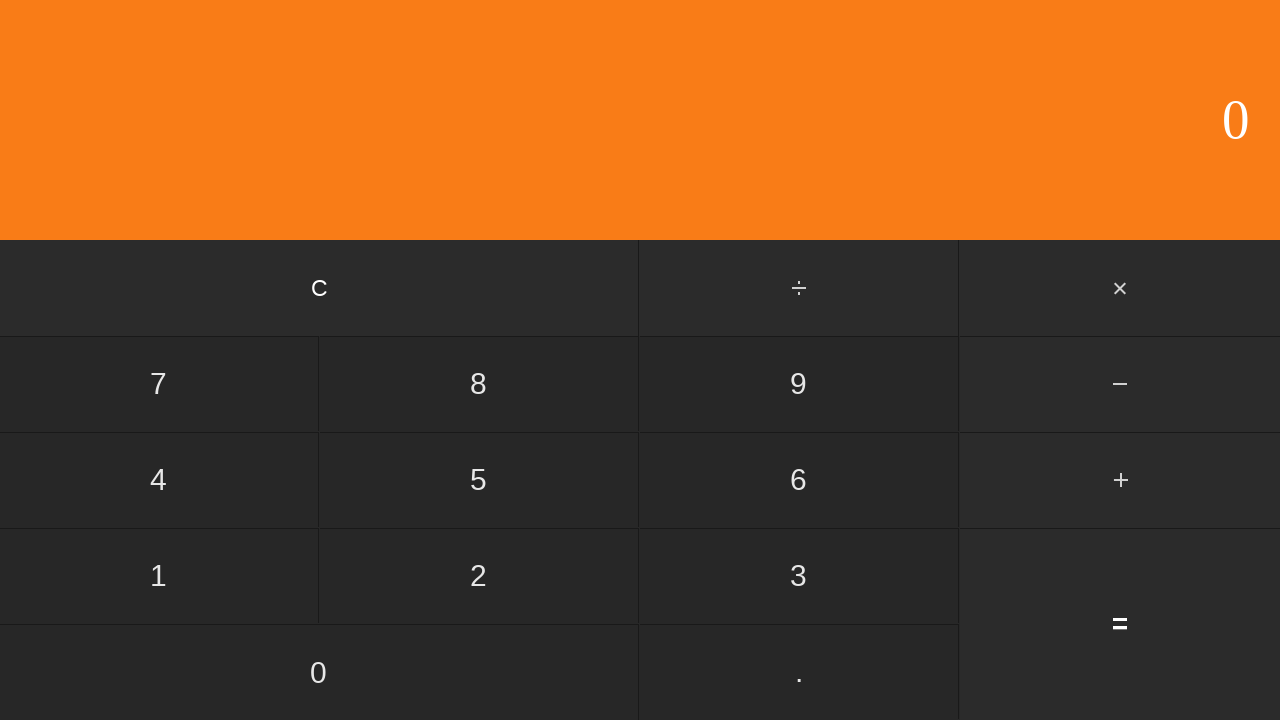

Clicked first number: 8 at (479, 384) on input[value='8']
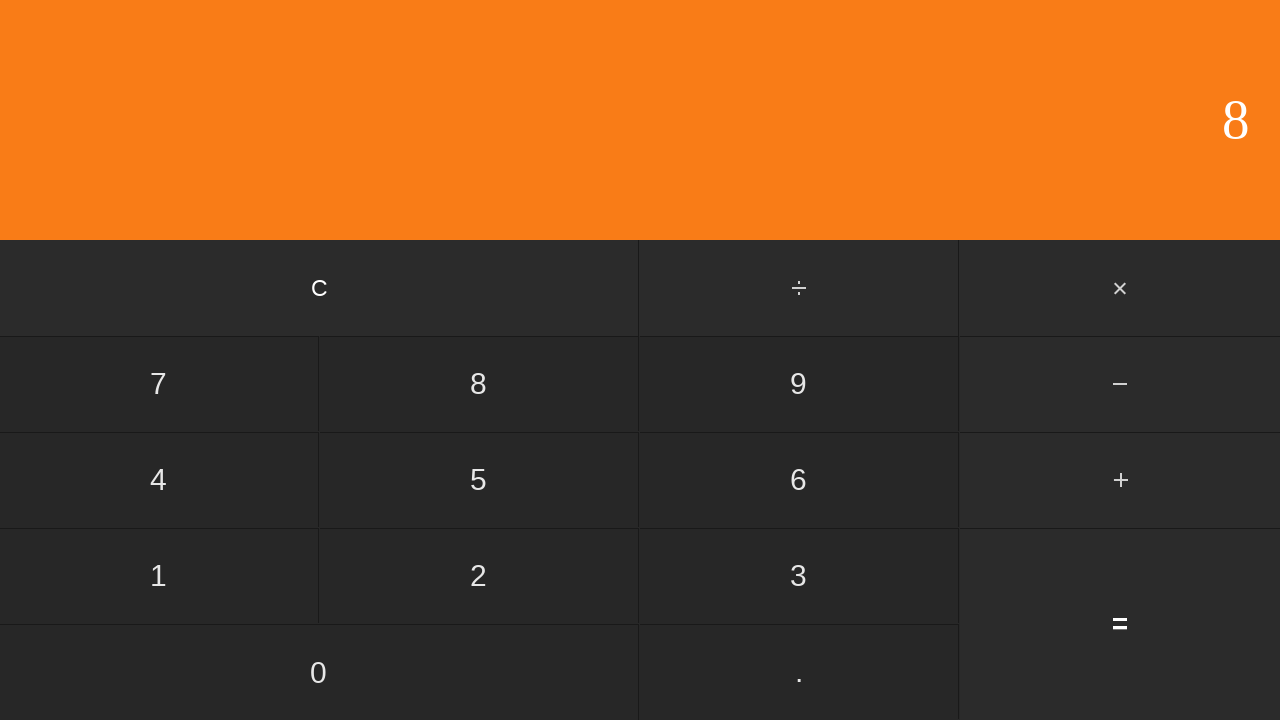

Clicked subtract button at (1120, 384) on #subtract
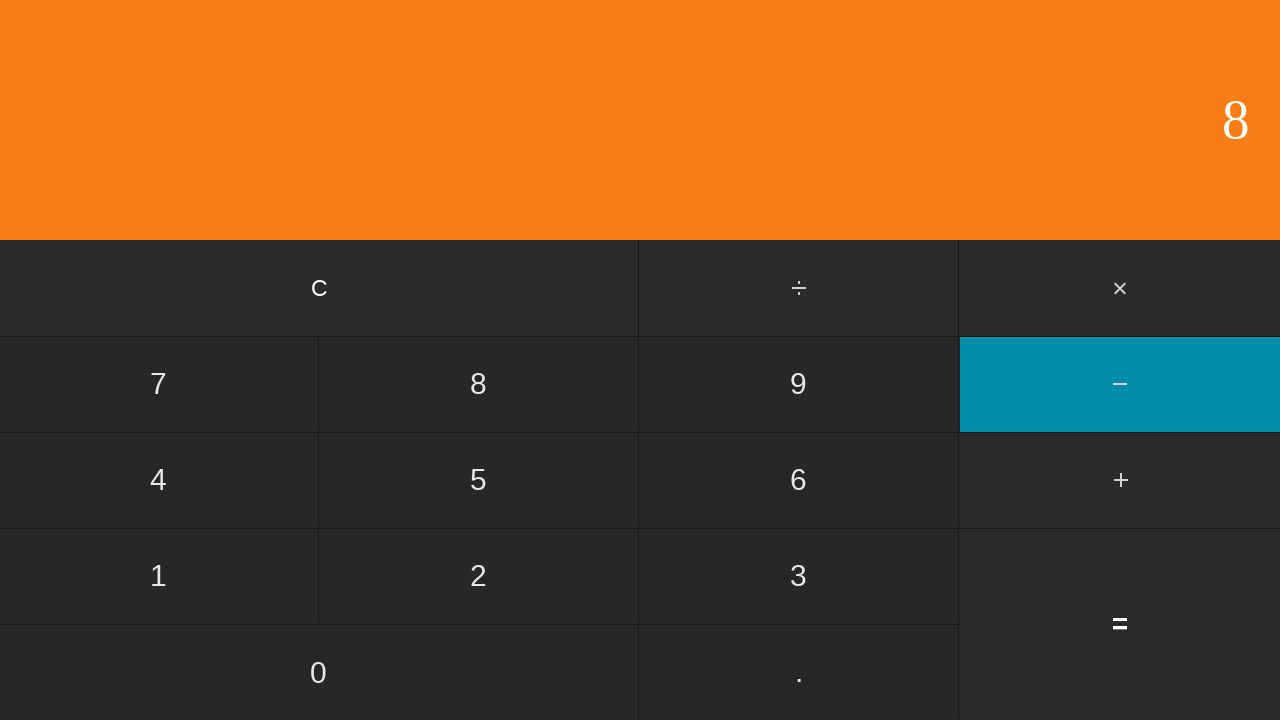

Clicked second number: 0 at (319, 672) on input[value='0']
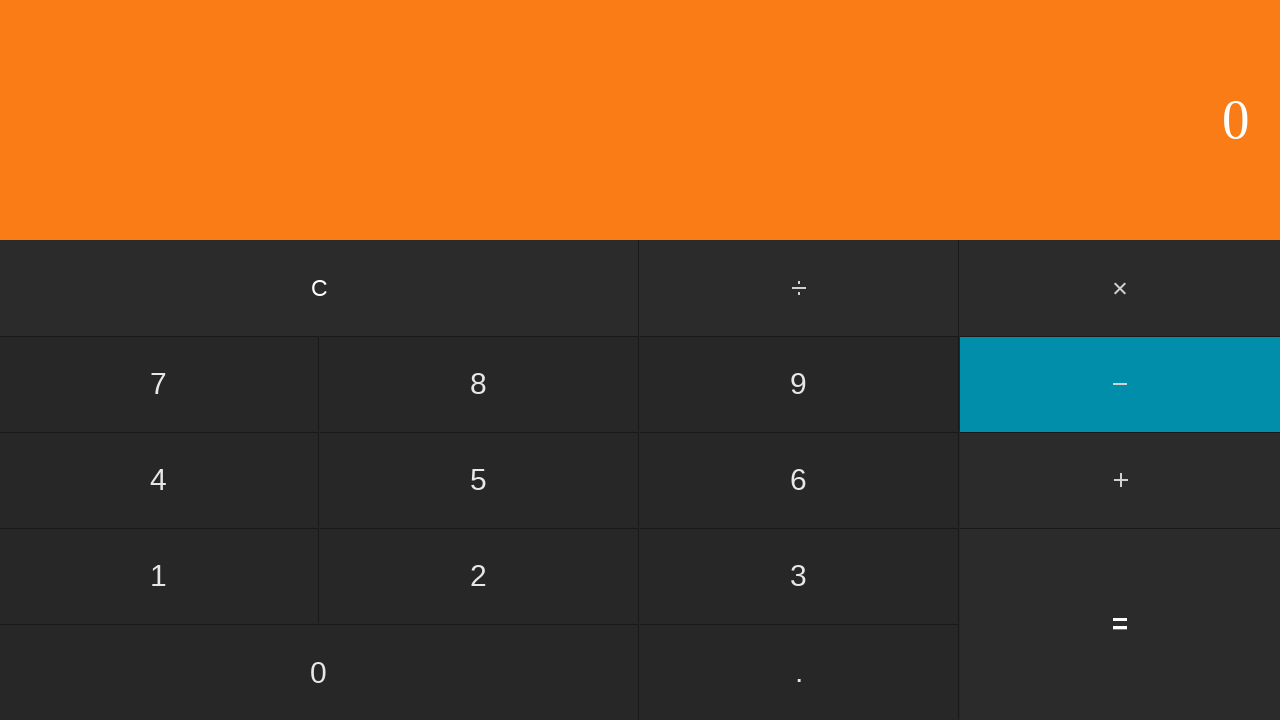

Clicked equals to calculate 8 - 0 at (1120, 624) on input[value='=']
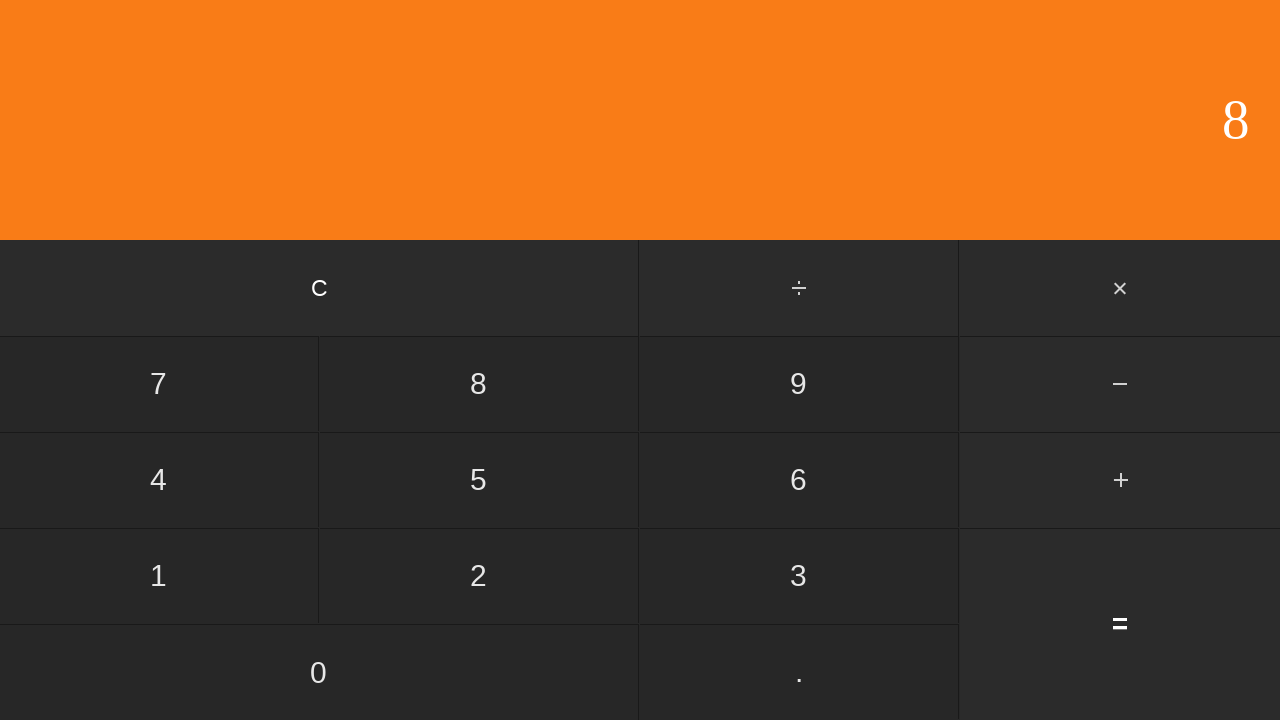

Waited for calculation result
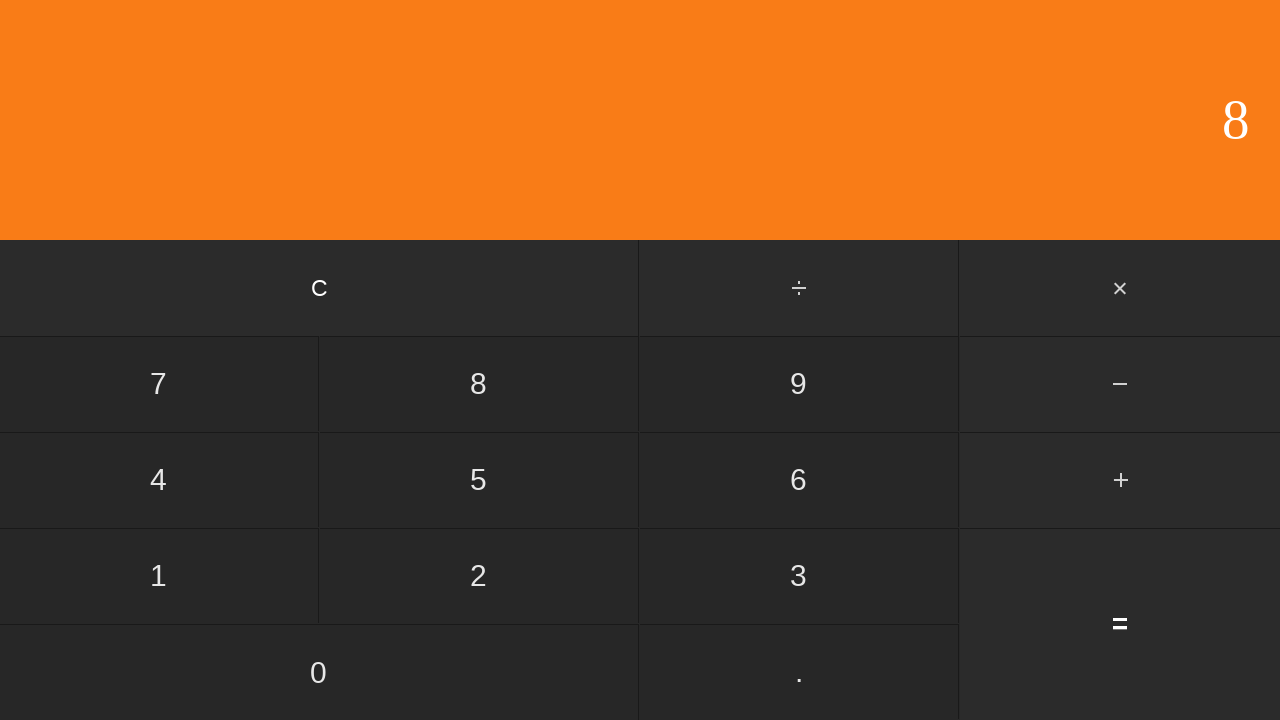

Clicked clear button to reset calculator at (320, 288) on input[value='C']
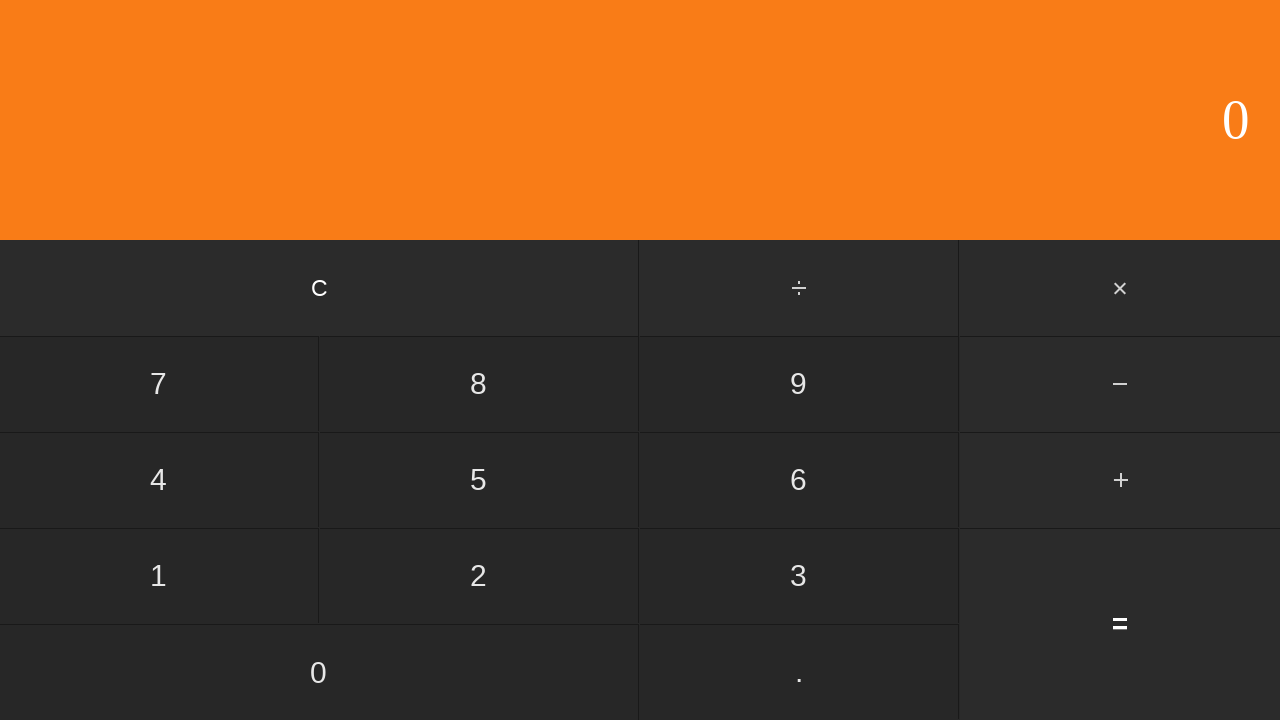

Waited for calculator to clear
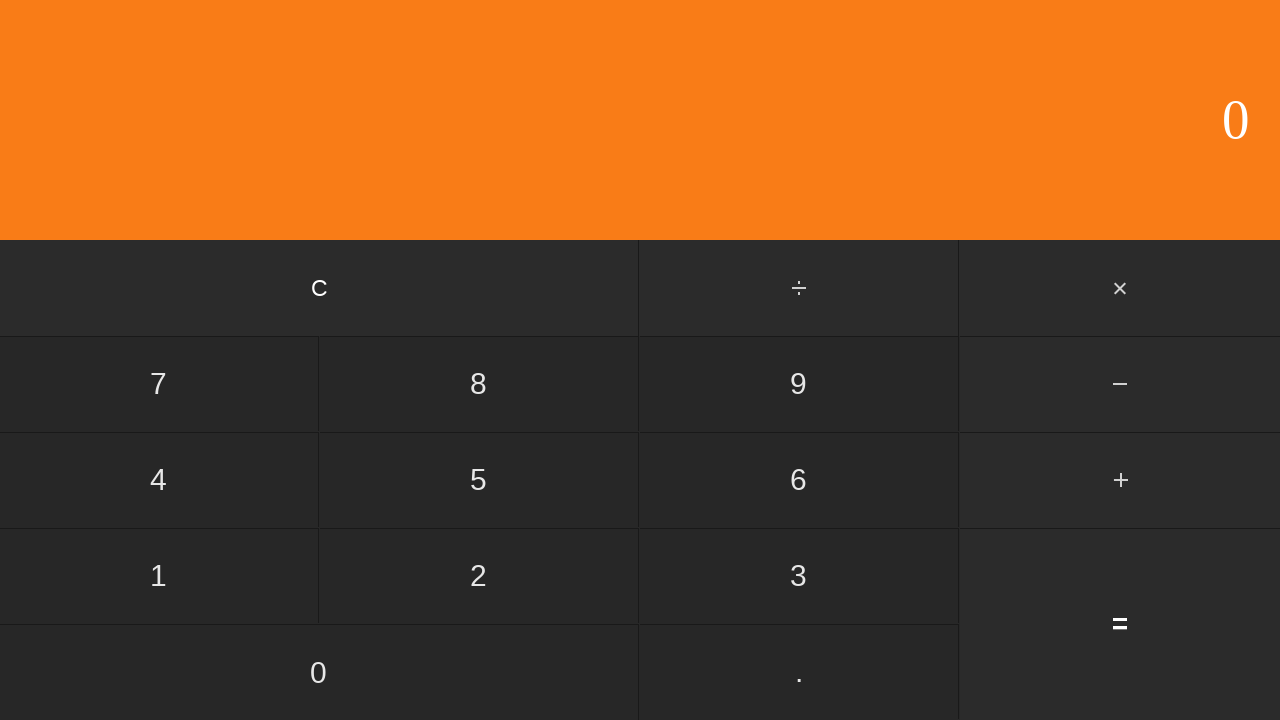

Clicked first number: 8 at (479, 384) on input[value='8']
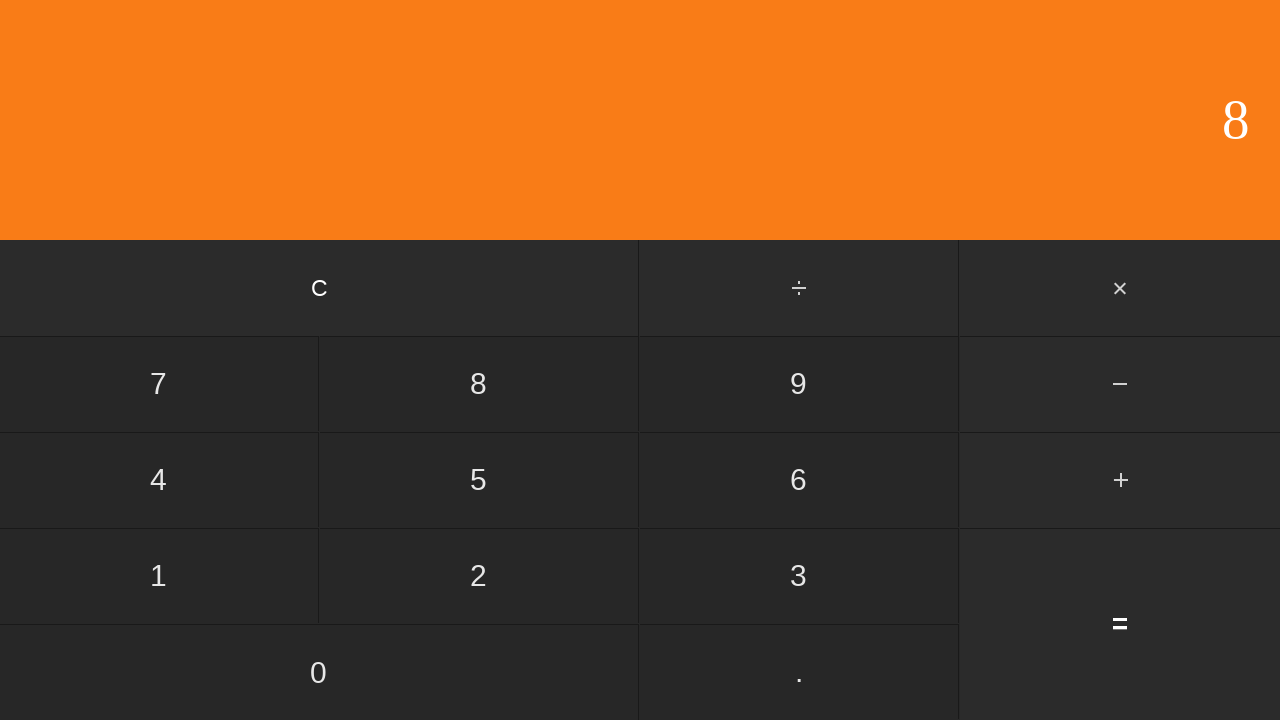

Clicked subtract button at (1120, 384) on #subtract
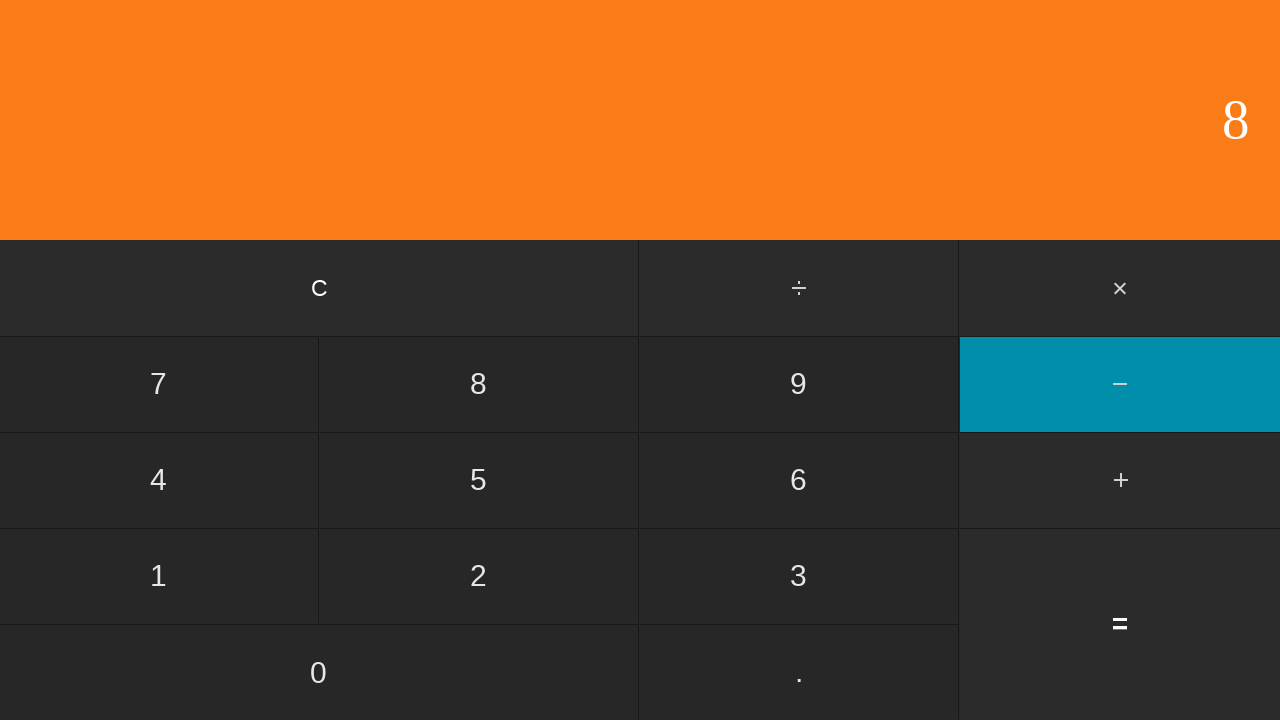

Clicked second number: 1 at (159, 576) on input[value='1']
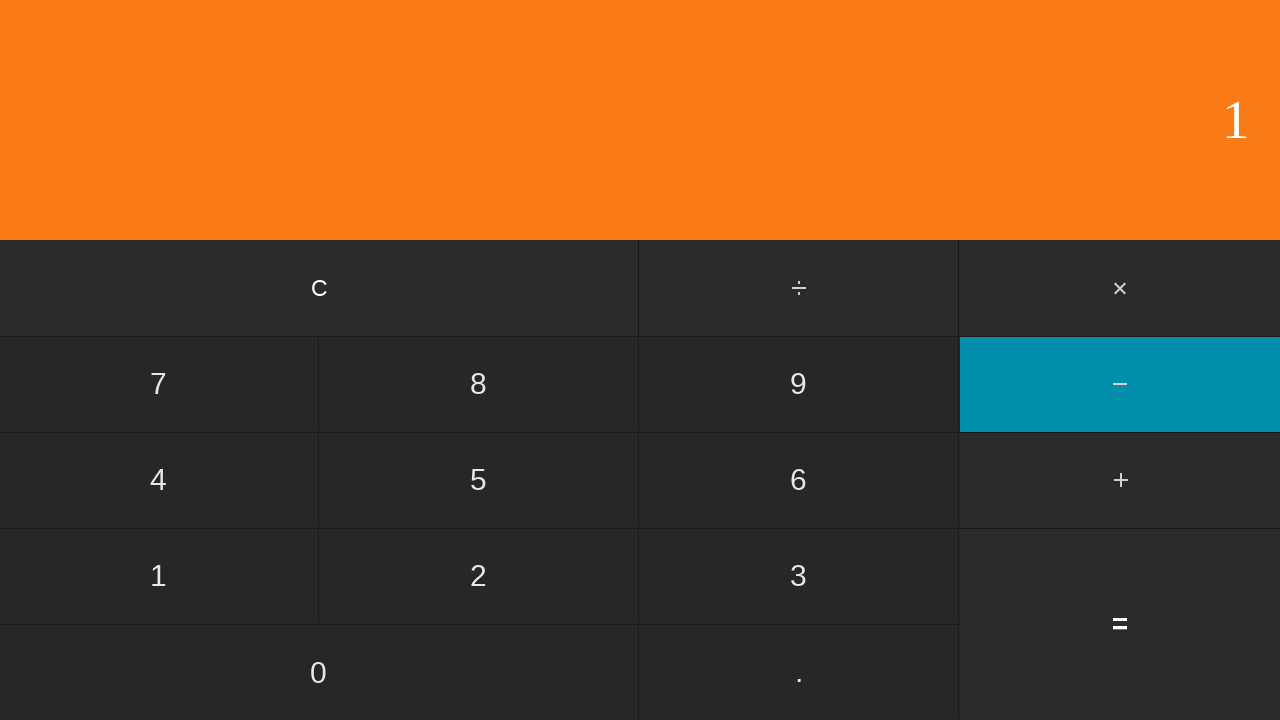

Clicked equals to calculate 8 - 1 at (1120, 624) on input[value='=']
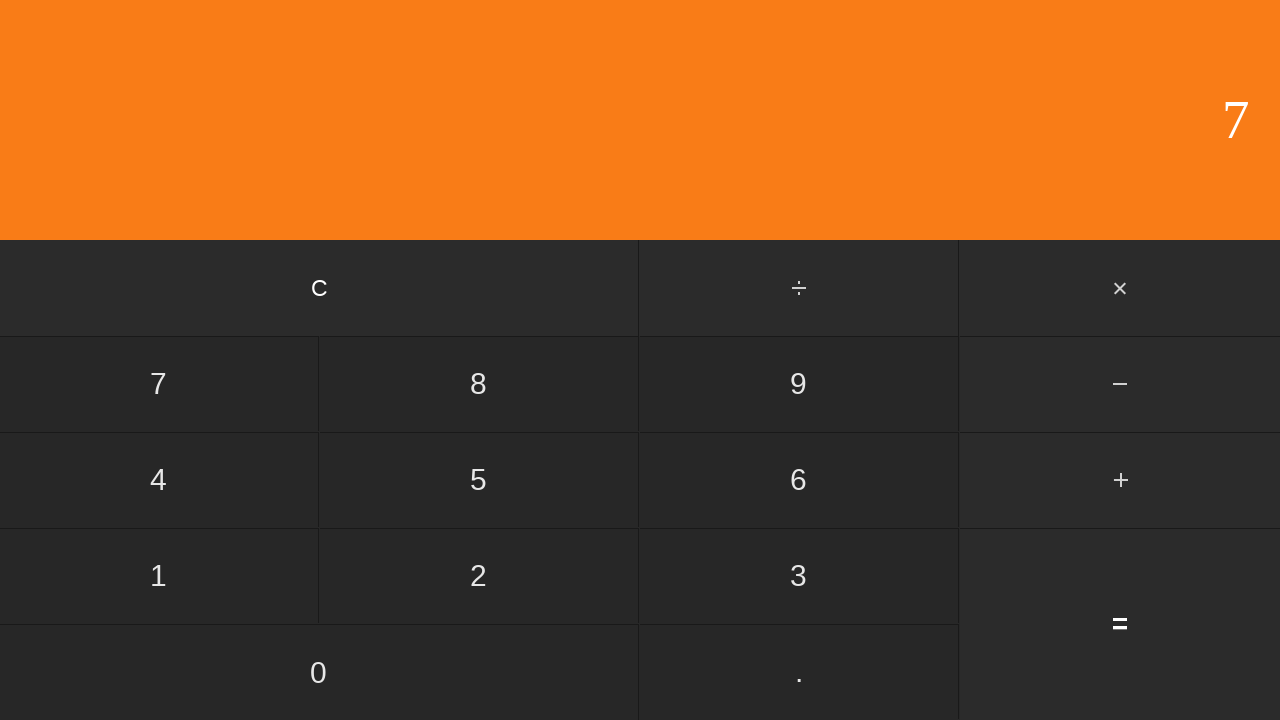

Waited for calculation result
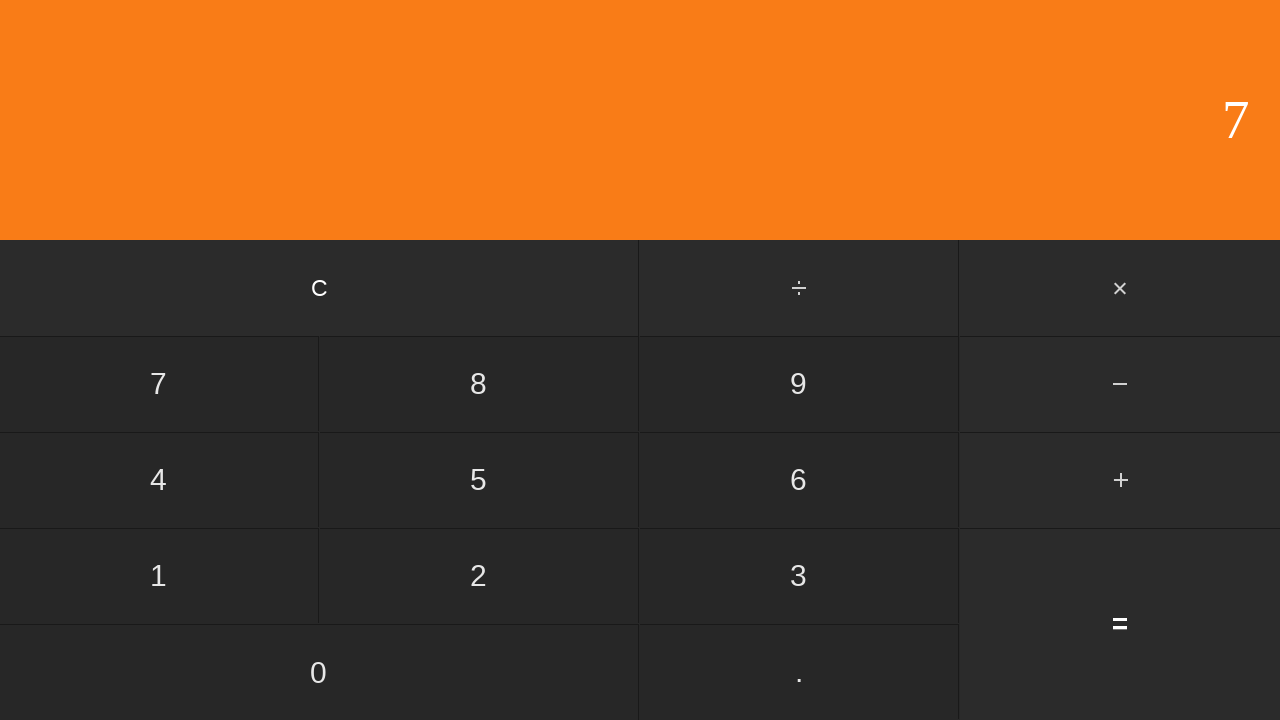

Clicked clear button to reset calculator at (320, 288) on input[value='C']
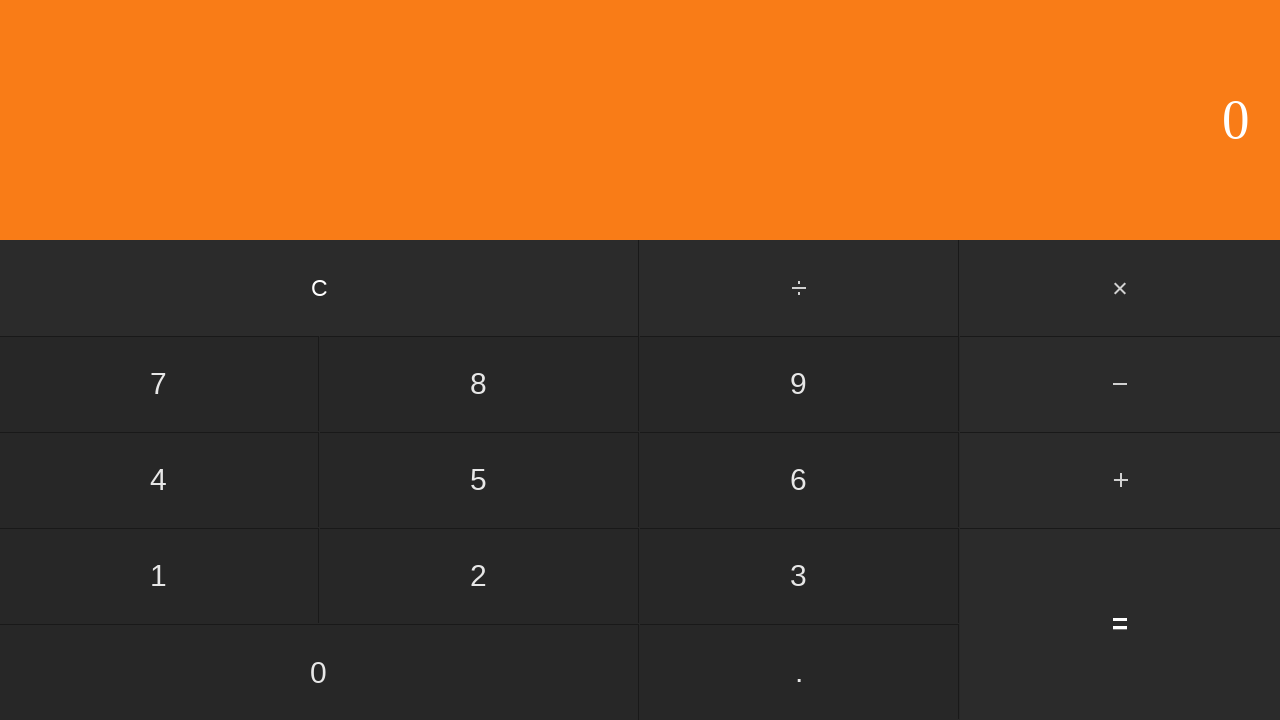

Waited for calculator to clear
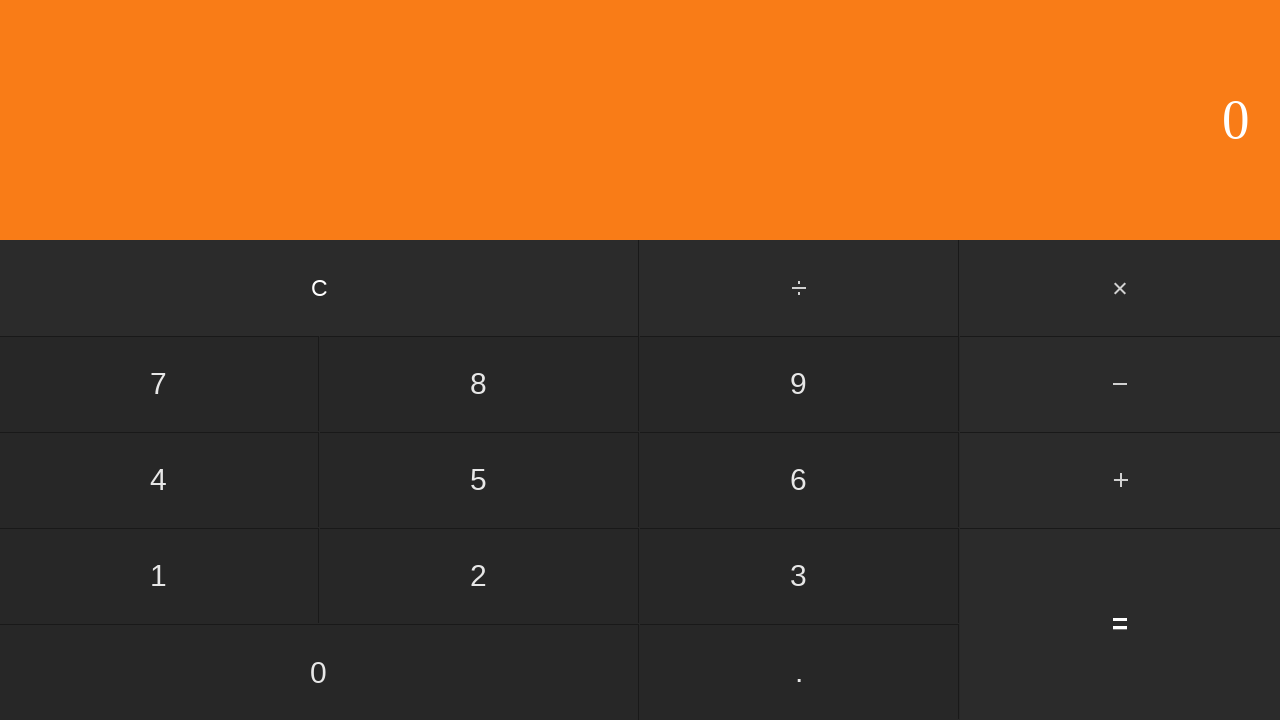

Clicked first number: 8 at (479, 384) on input[value='8']
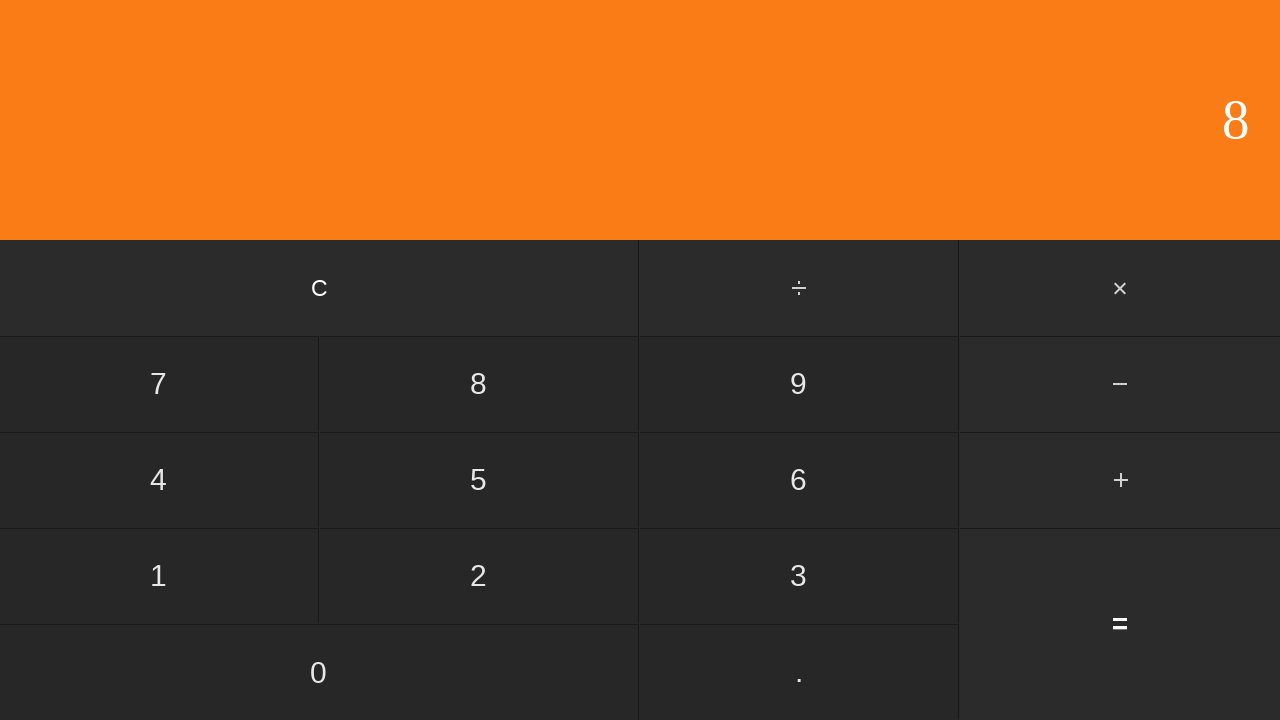

Clicked subtract button at (1120, 384) on #subtract
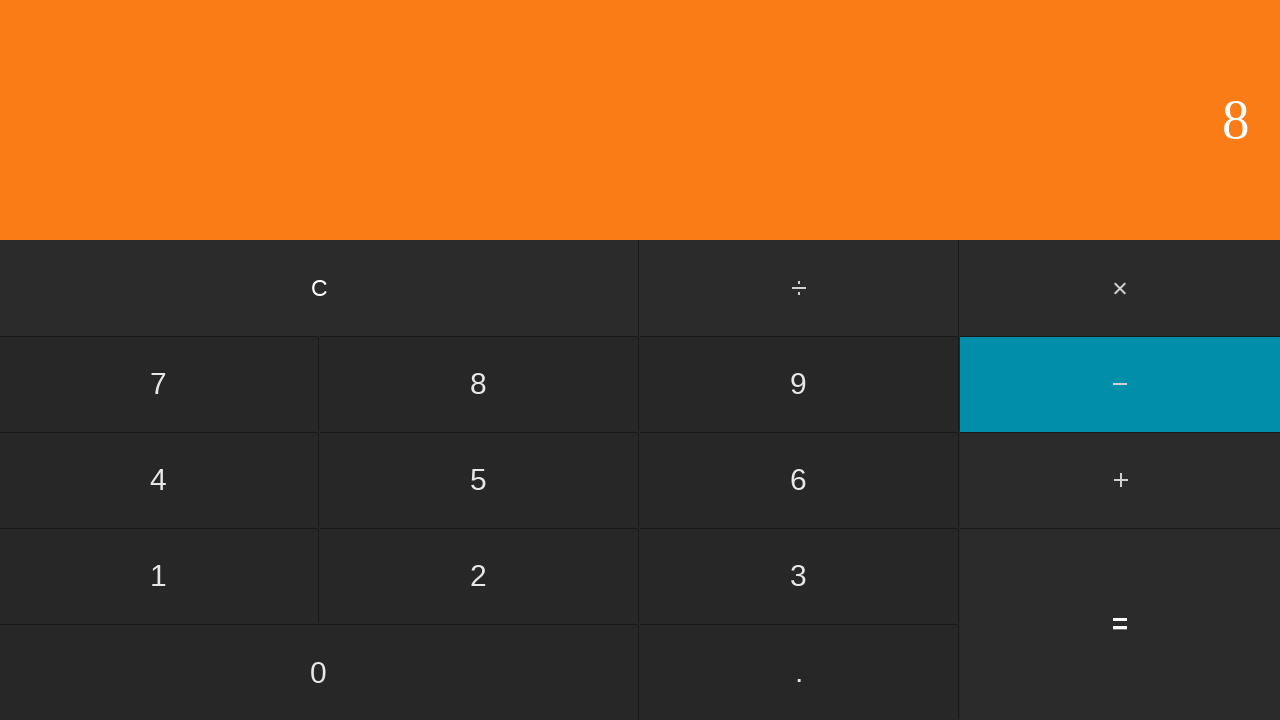

Clicked second number: 2 at (479, 576) on input[value='2']
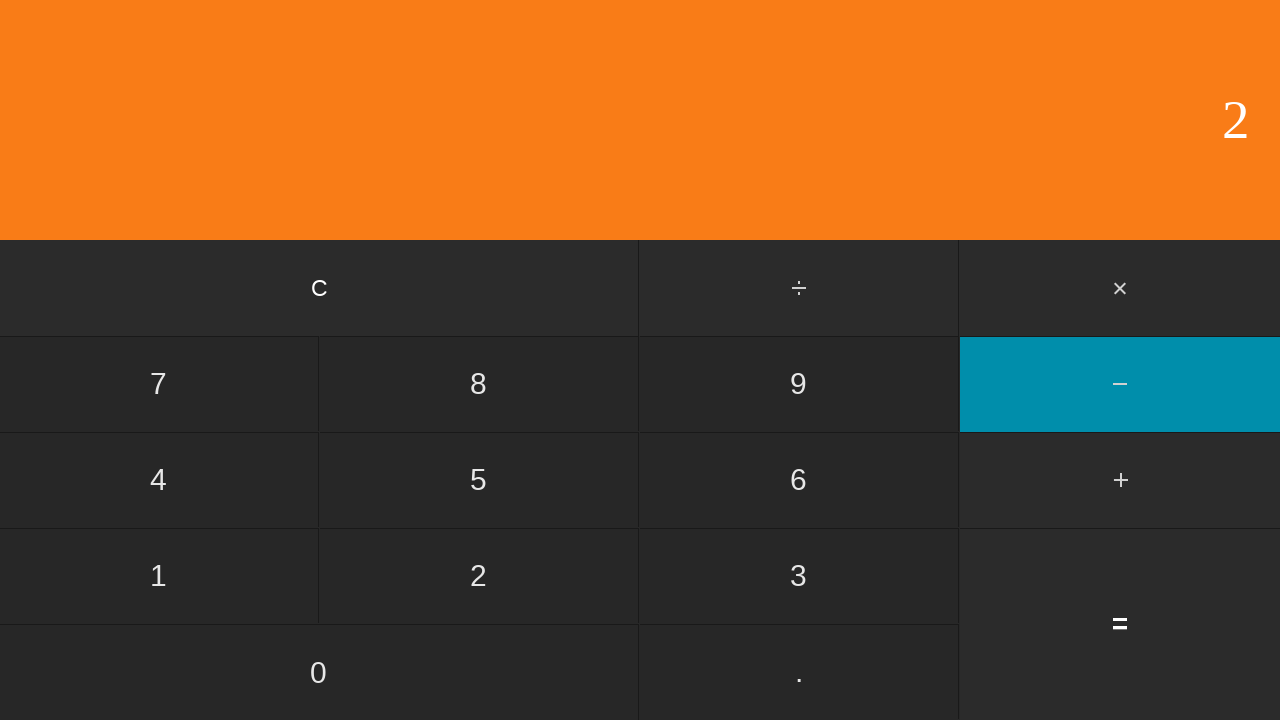

Clicked equals to calculate 8 - 2 at (1120, 624) on input[value='=']
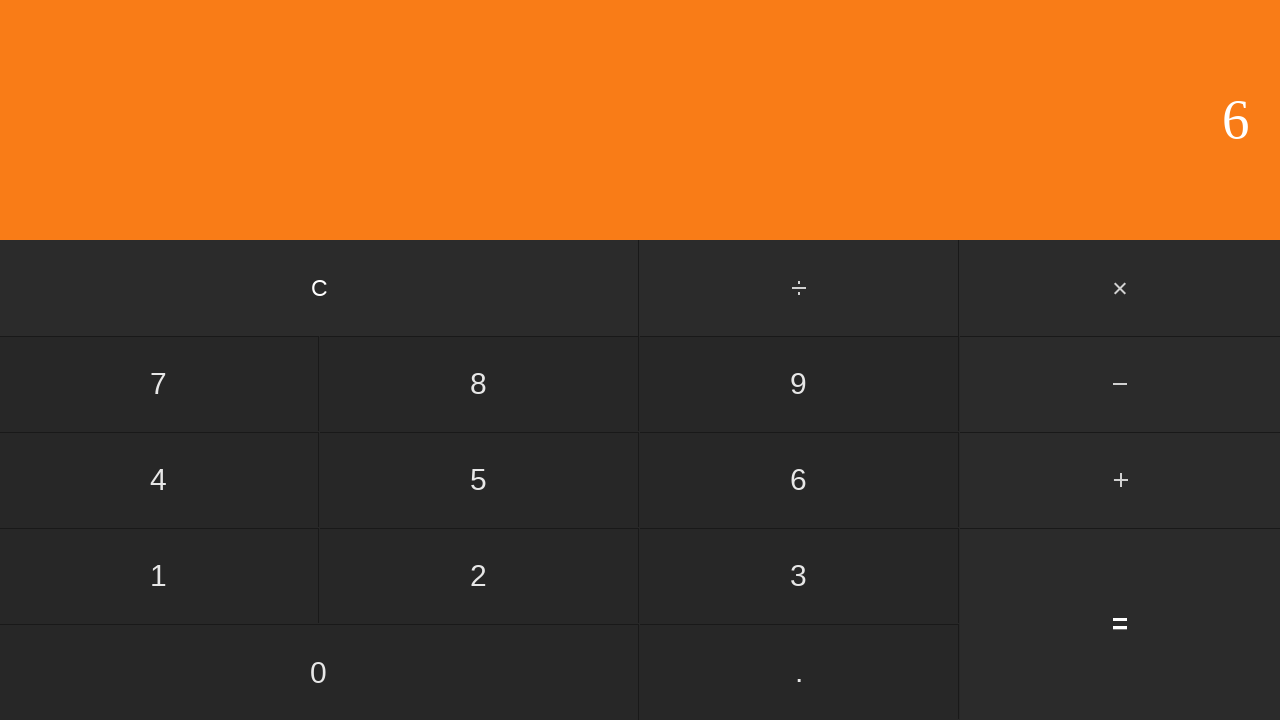

Waited for calculation result
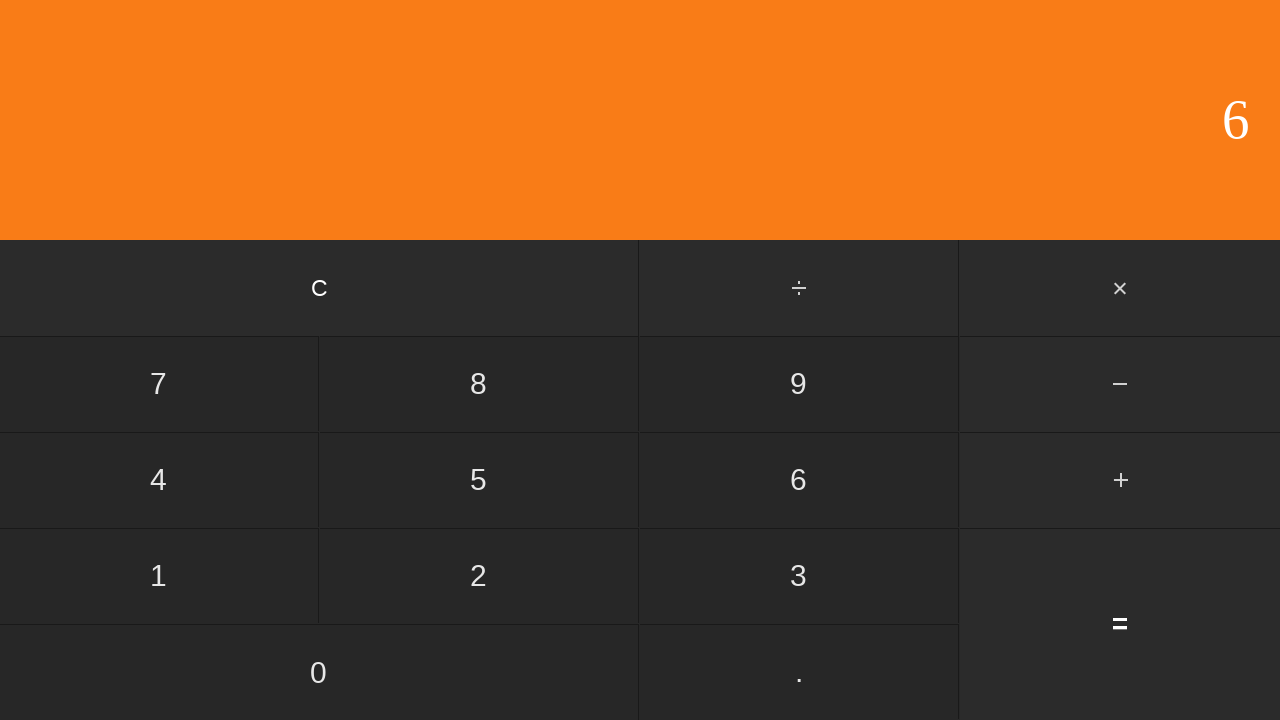

Clicked clear button to reset calculator at (320, 288) on input[value='C']
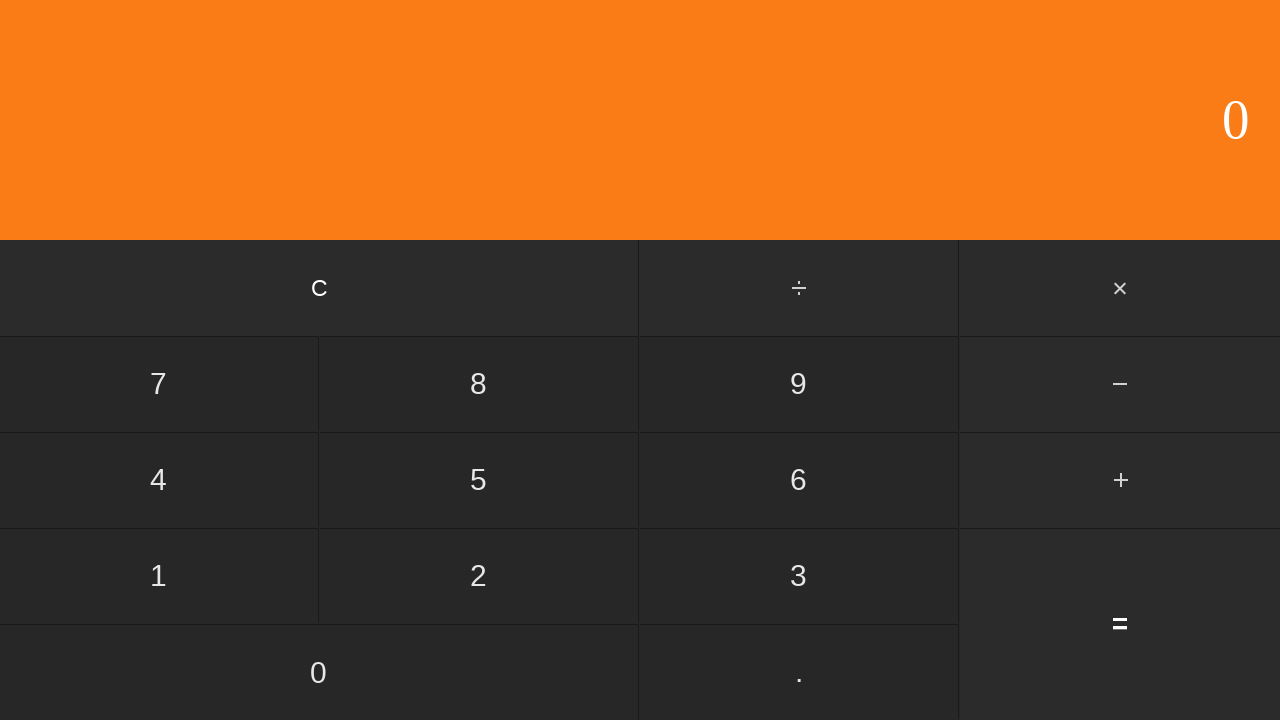

Waited for calculator to clear
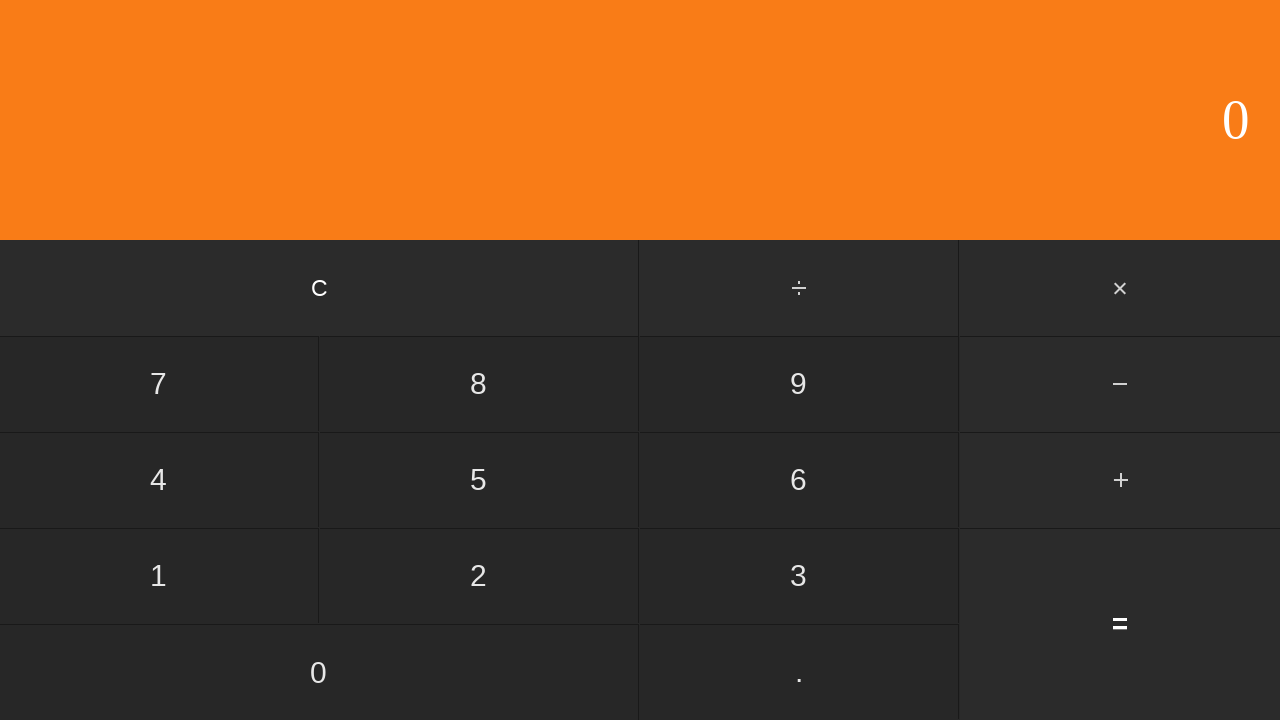

Clicked first number: 8 at (479, 384) on input[value='8']
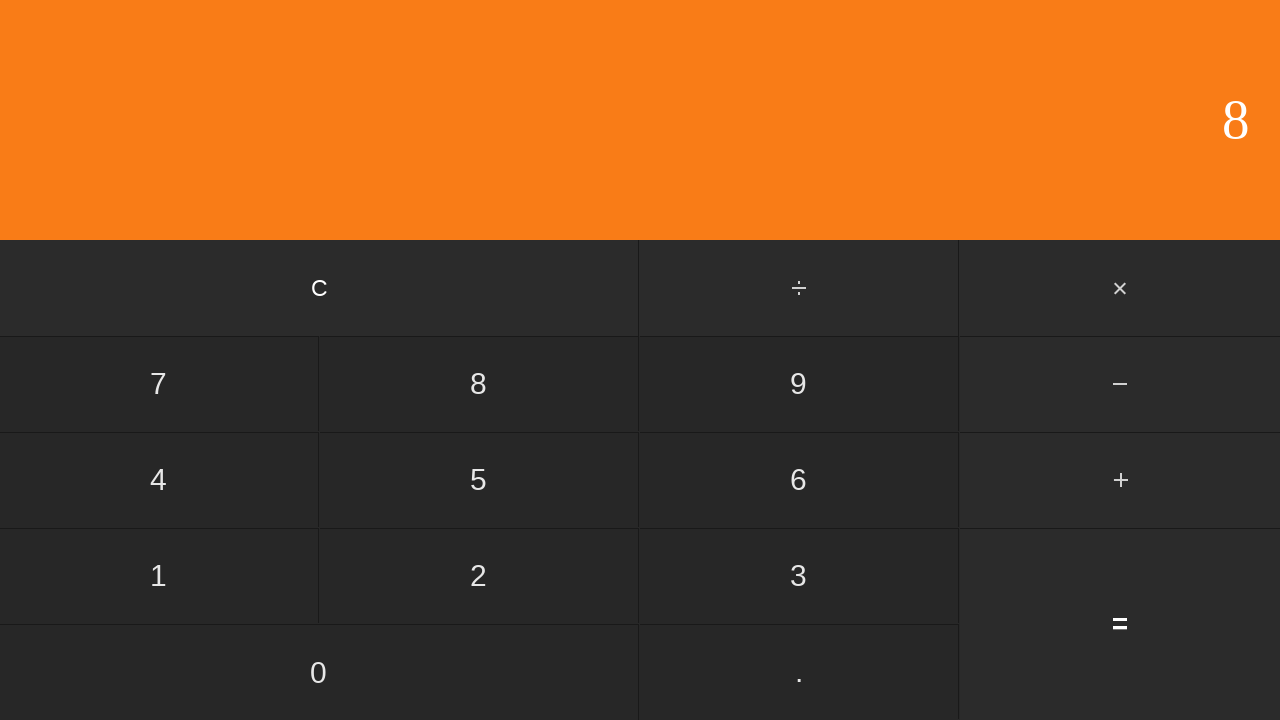

Clicked subtract button at (1120, 384) on #subtract
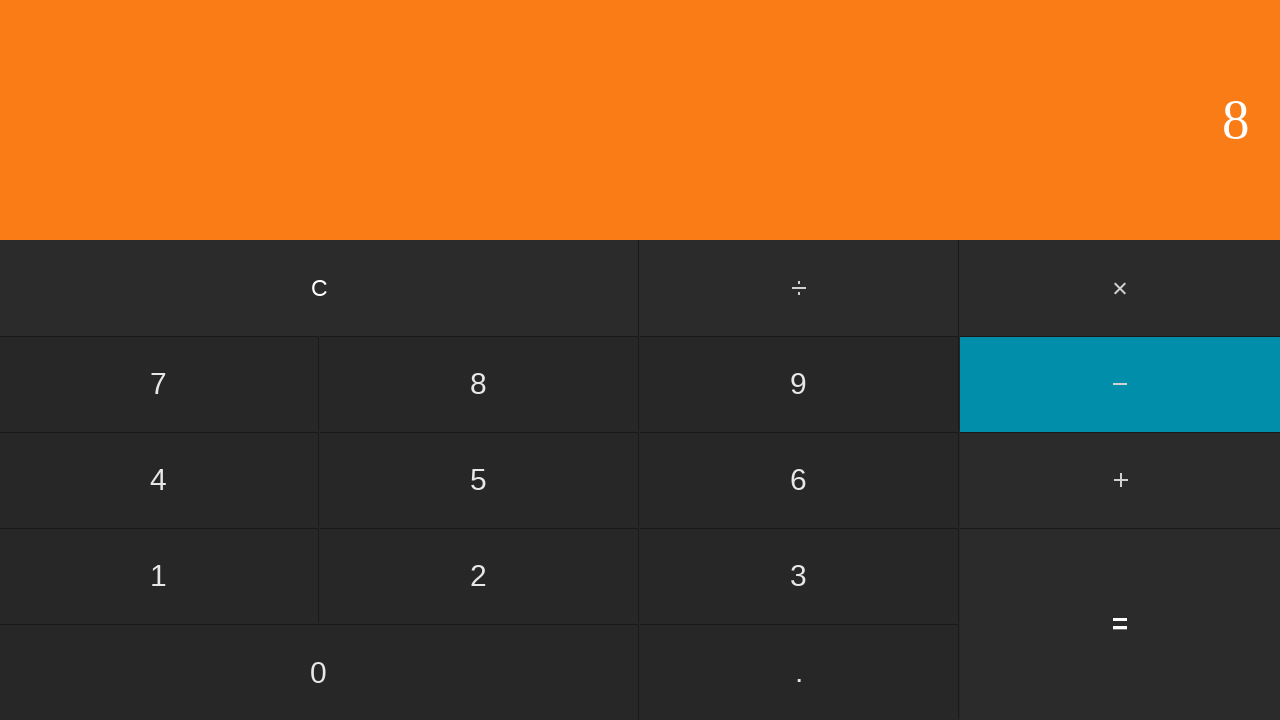

Clicked second number: 3 at (799, 576) on input[value='3']
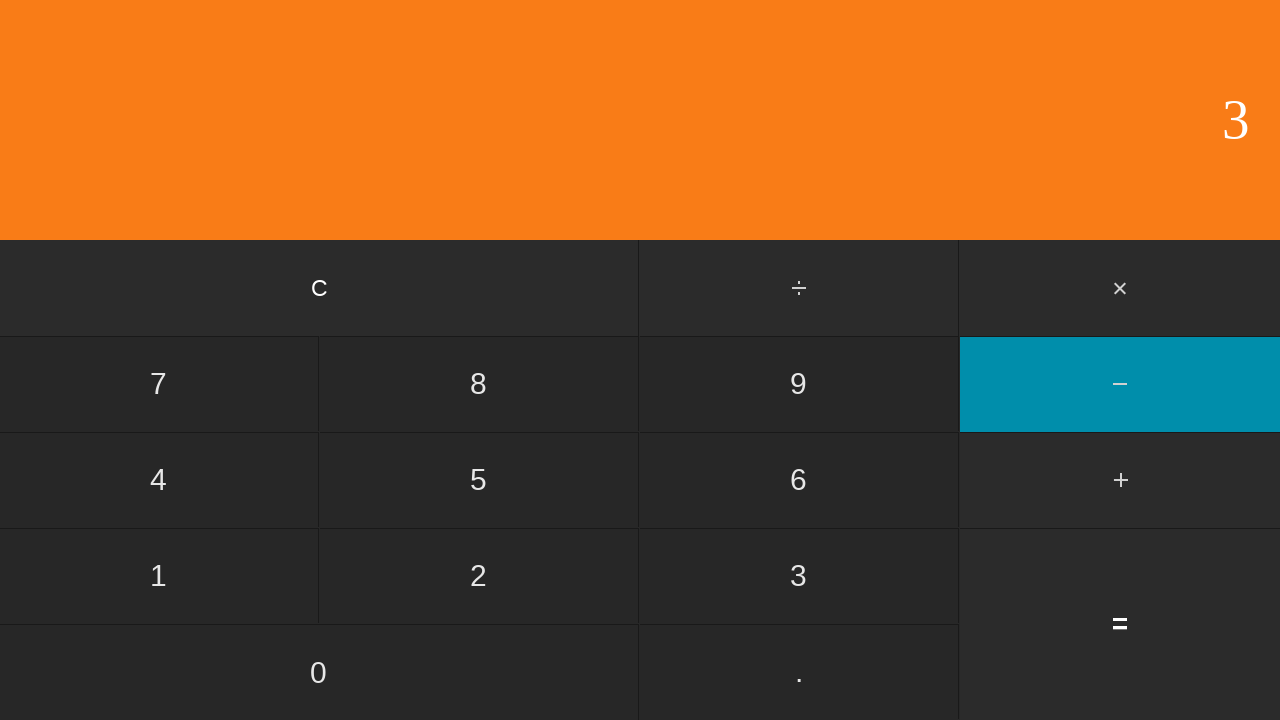

Clicked equals to calculate 8 - 3 at (1120, 624) on input[value='=']
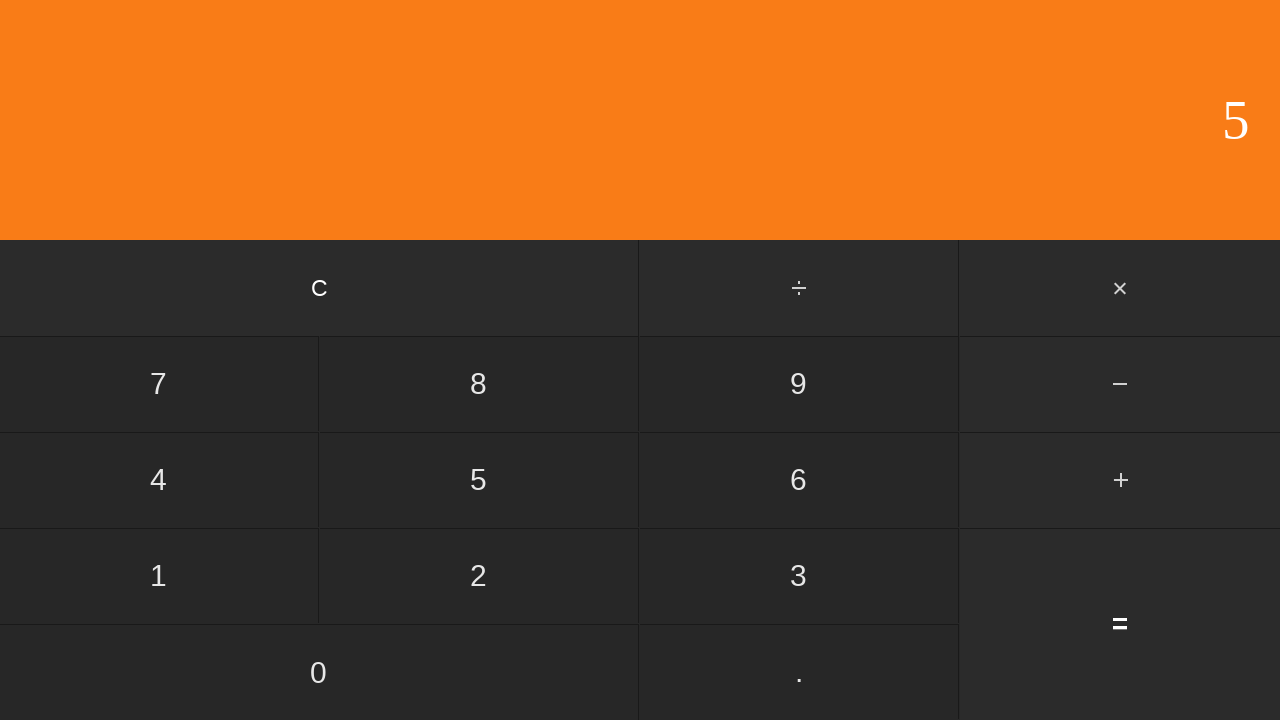

Waited for calculation result
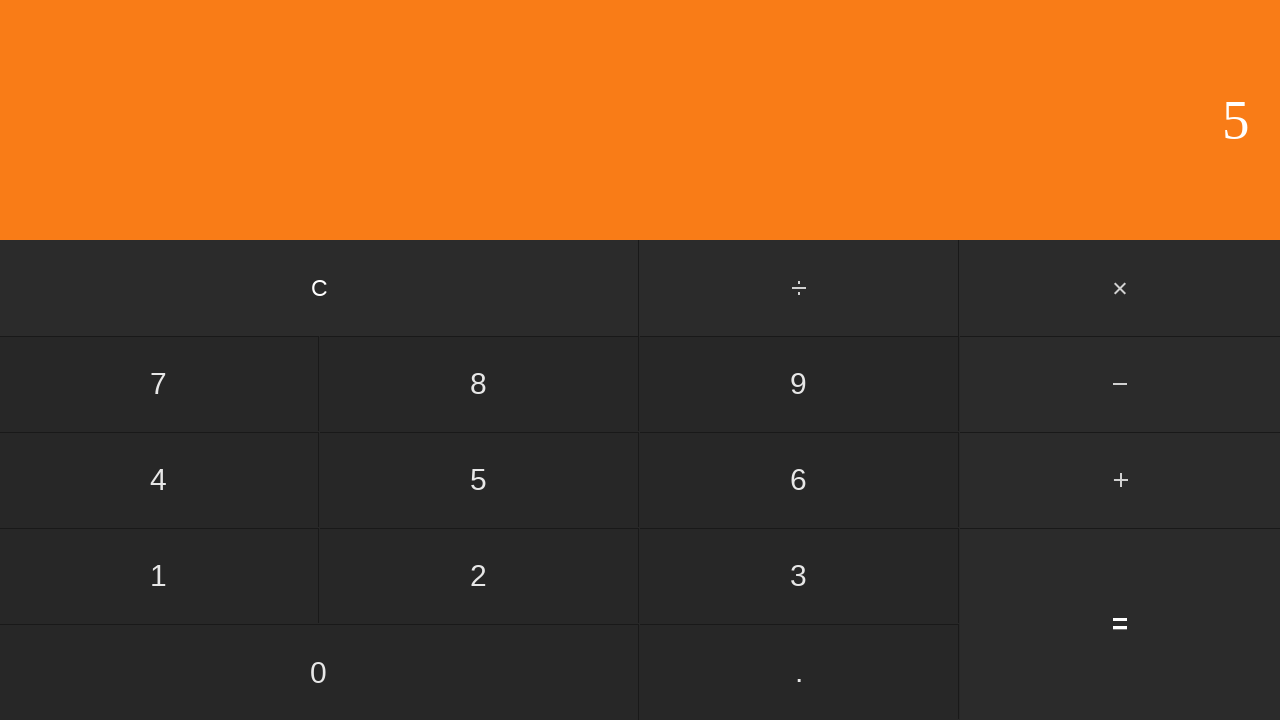

Clicked clear button to reset calculator at (320, 288) on input[value='C']
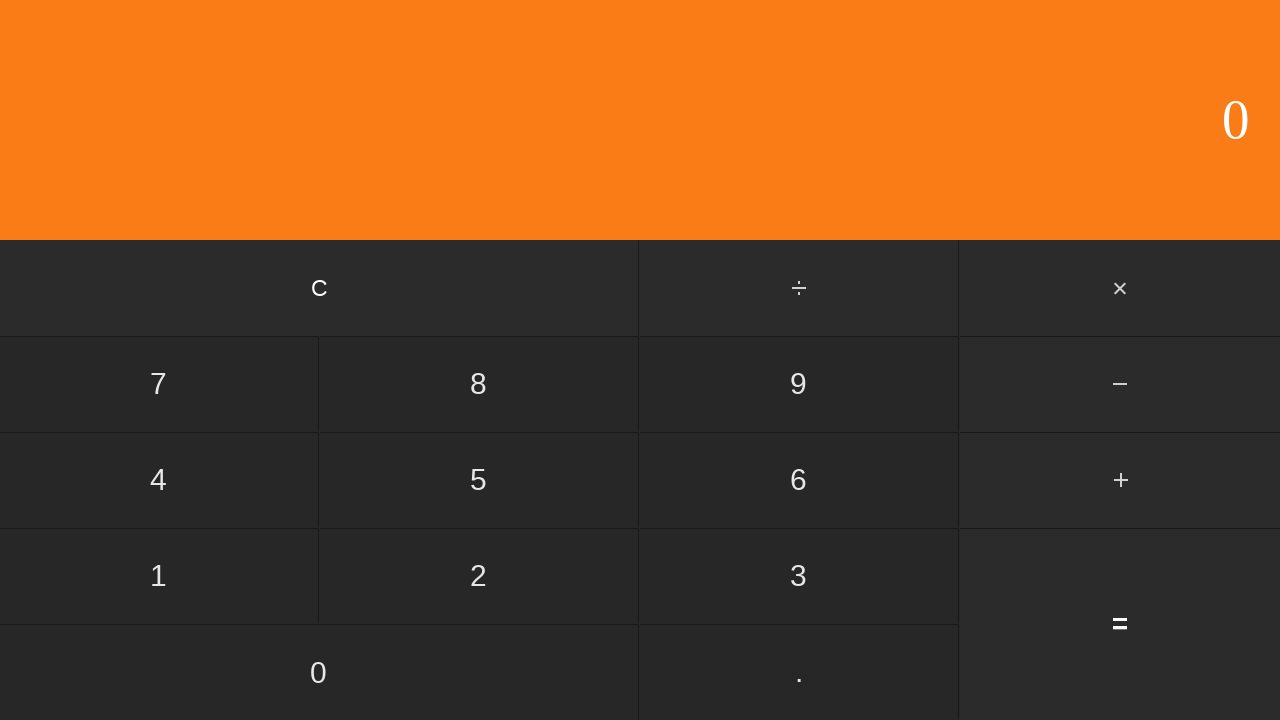

Waited for calculator to clear
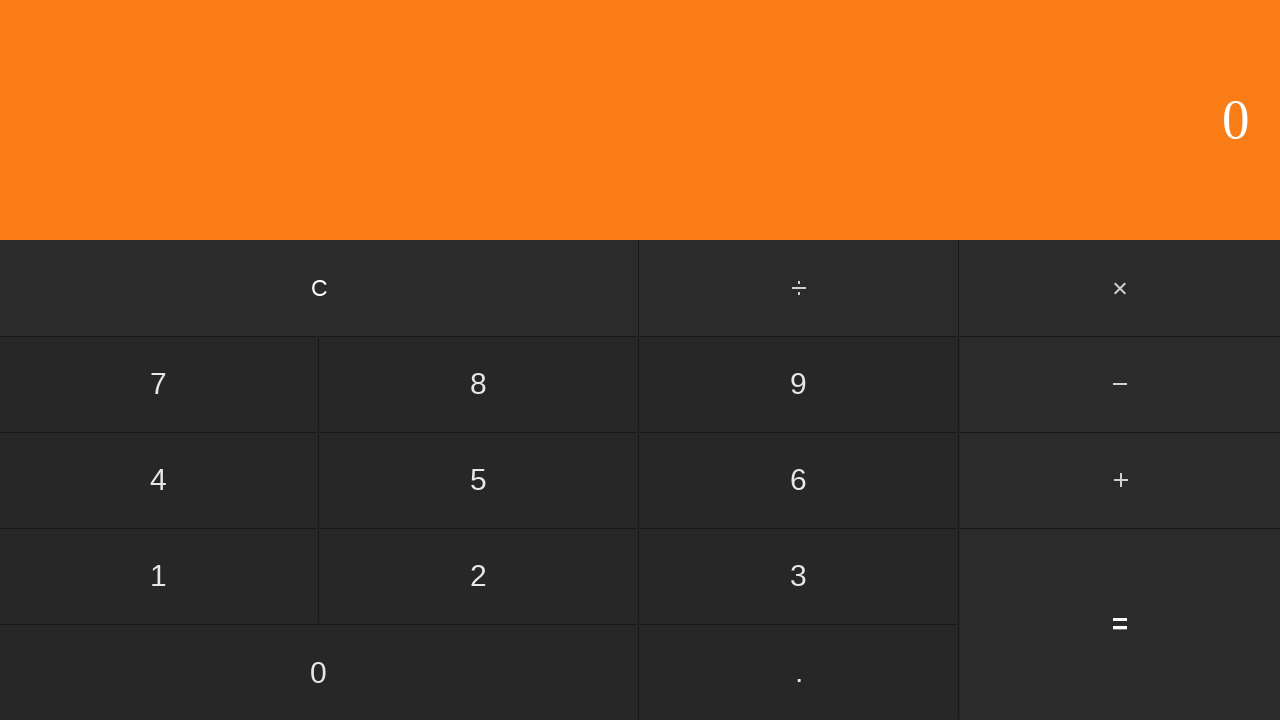

Clicked first number: 8 at (479, 384) on input[value='8']
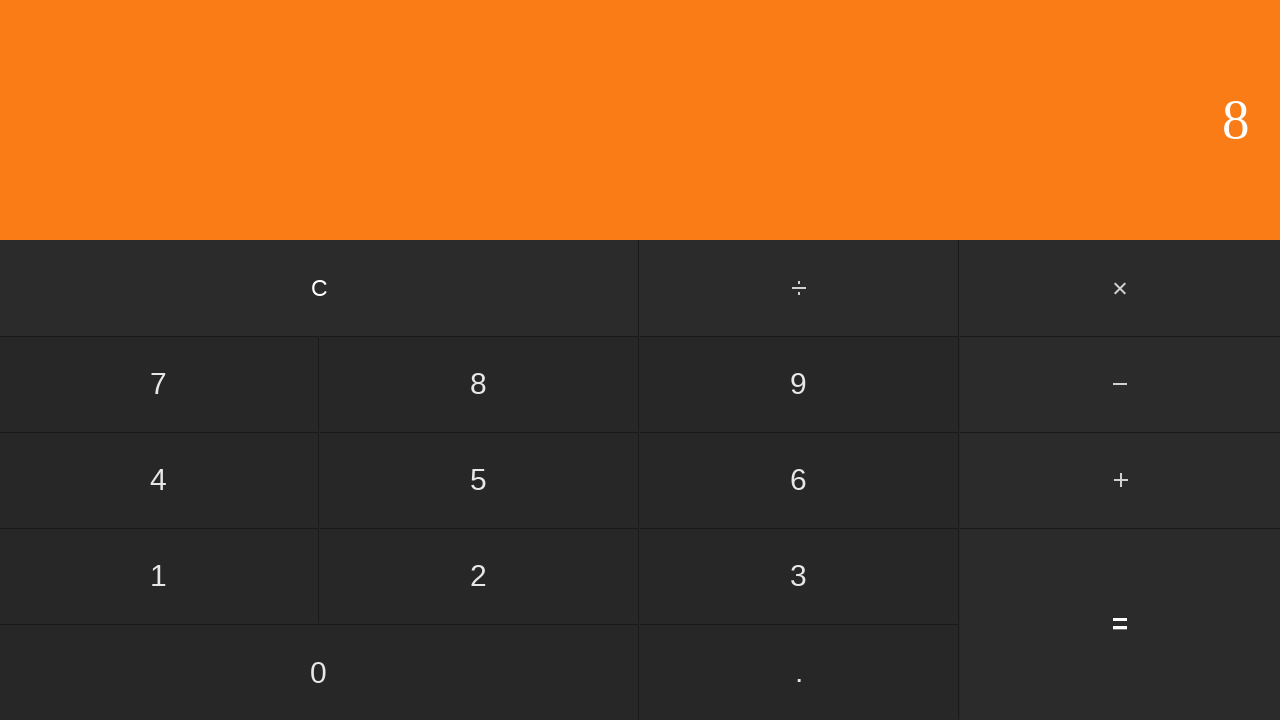

Clicked subtract button at (1120, 384) on #subtract
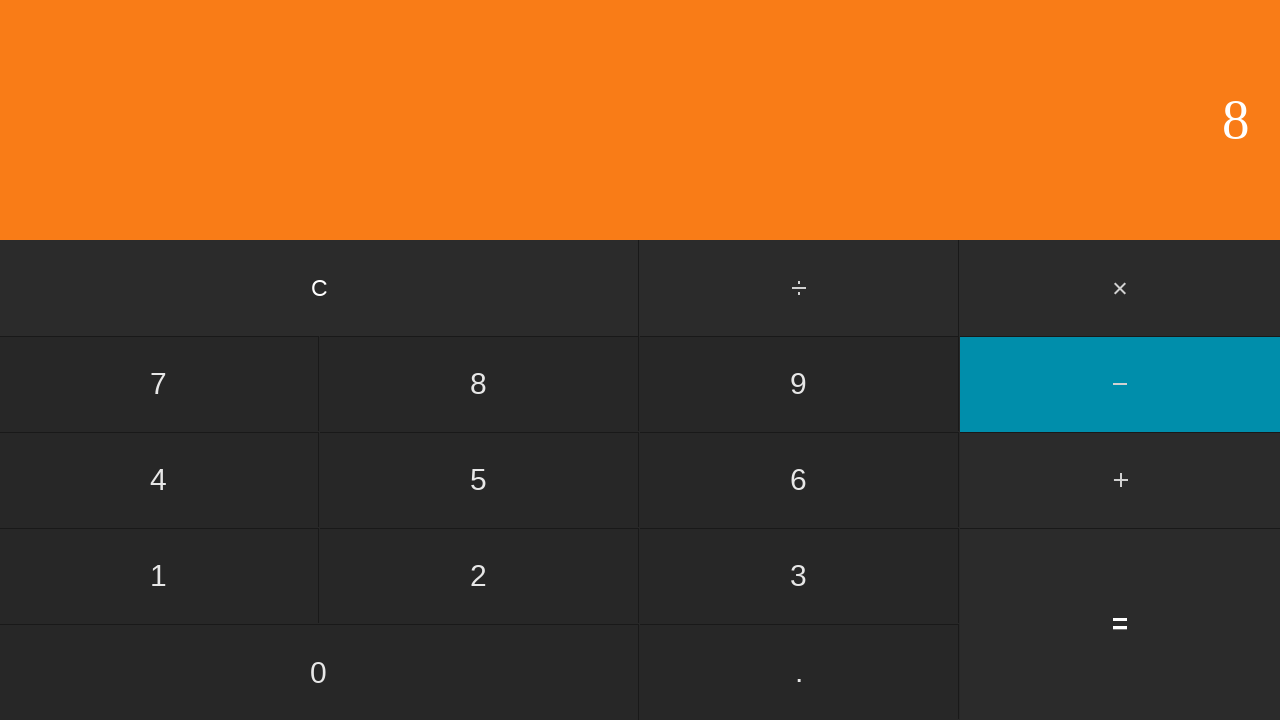

Clicked second number: 4 at (159, 480) on input[value='4']
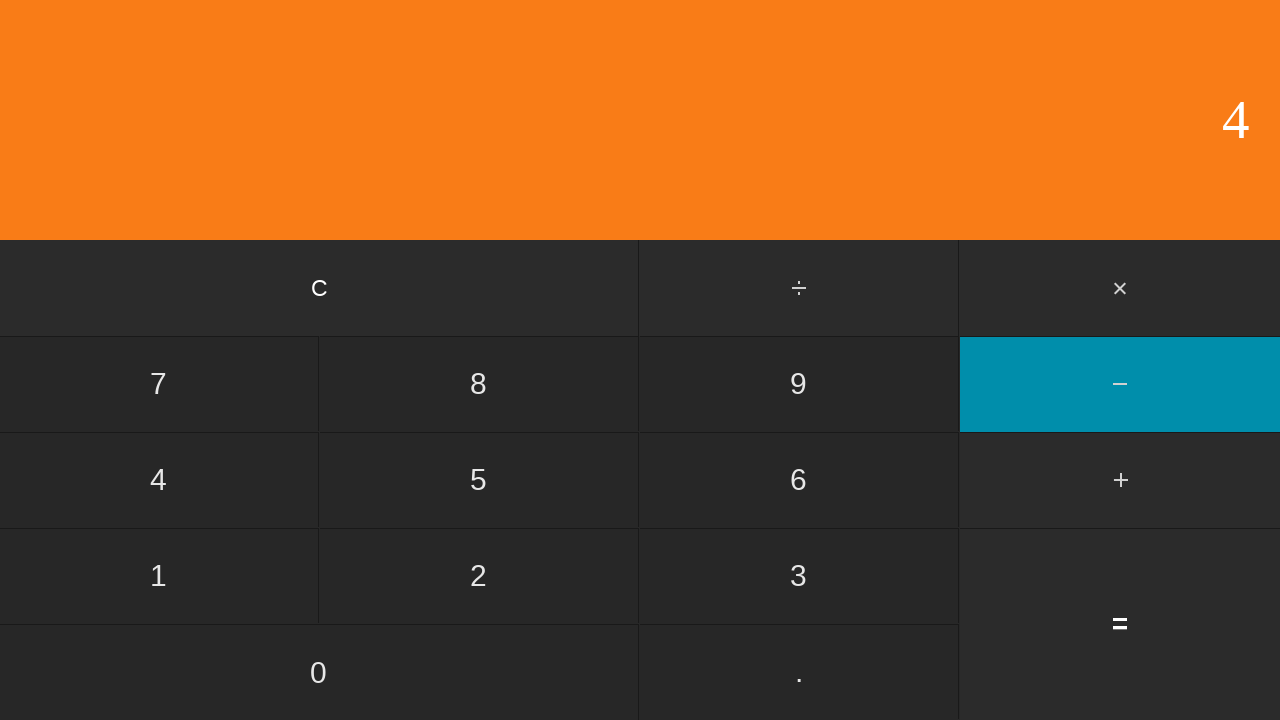

Clicked equals to calculate 8 - 4 at (1120, 624) on input[value='=']
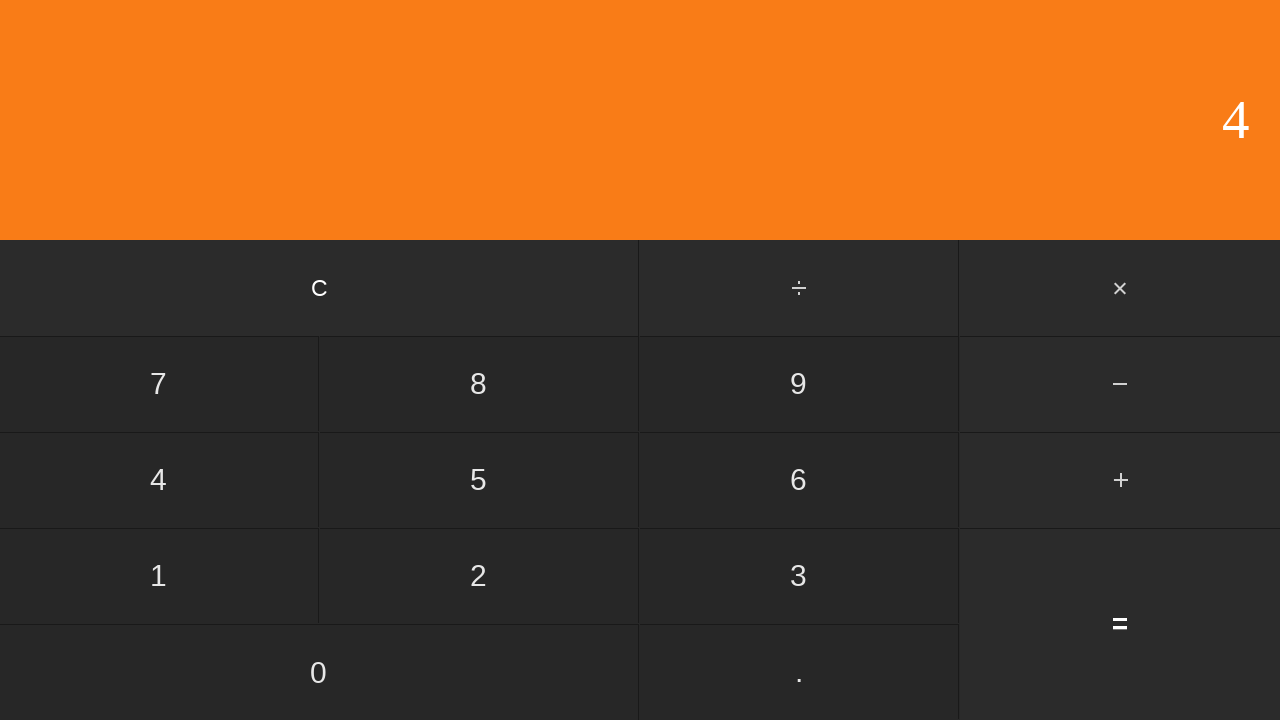

Waited for calculation result
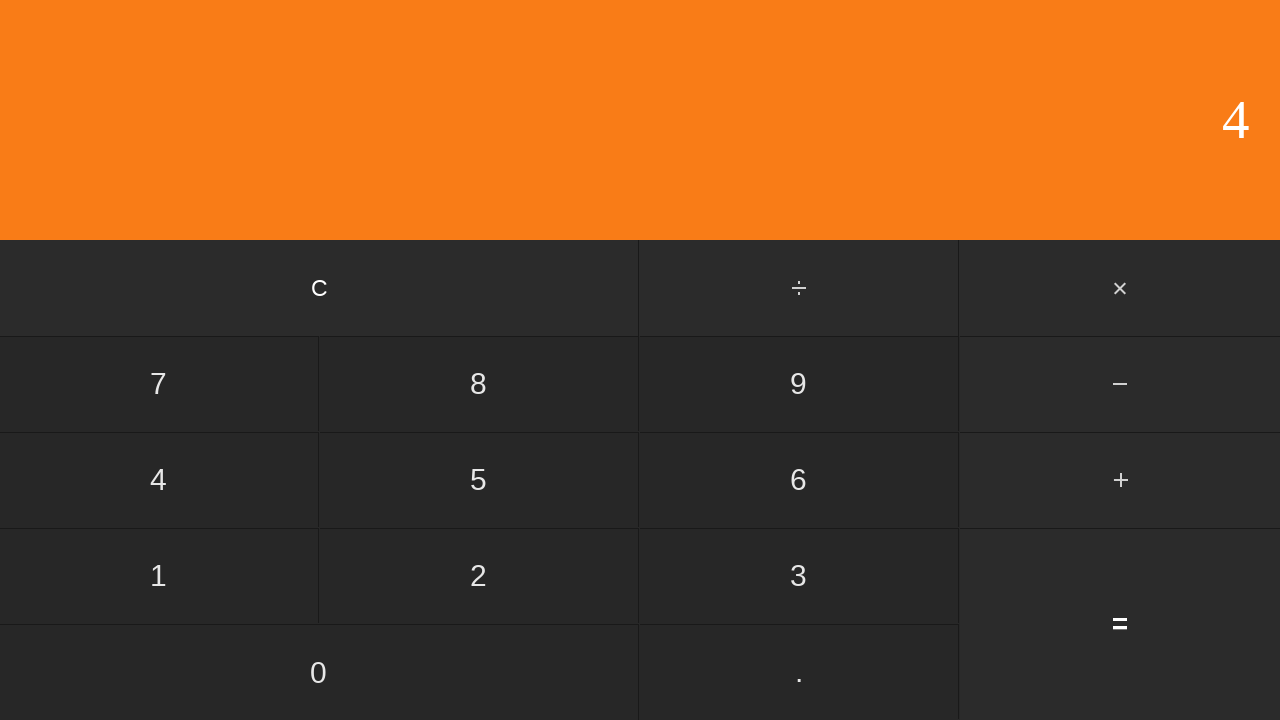

Clicked clear button to reset calculator at (320, 288) on input[value='C']
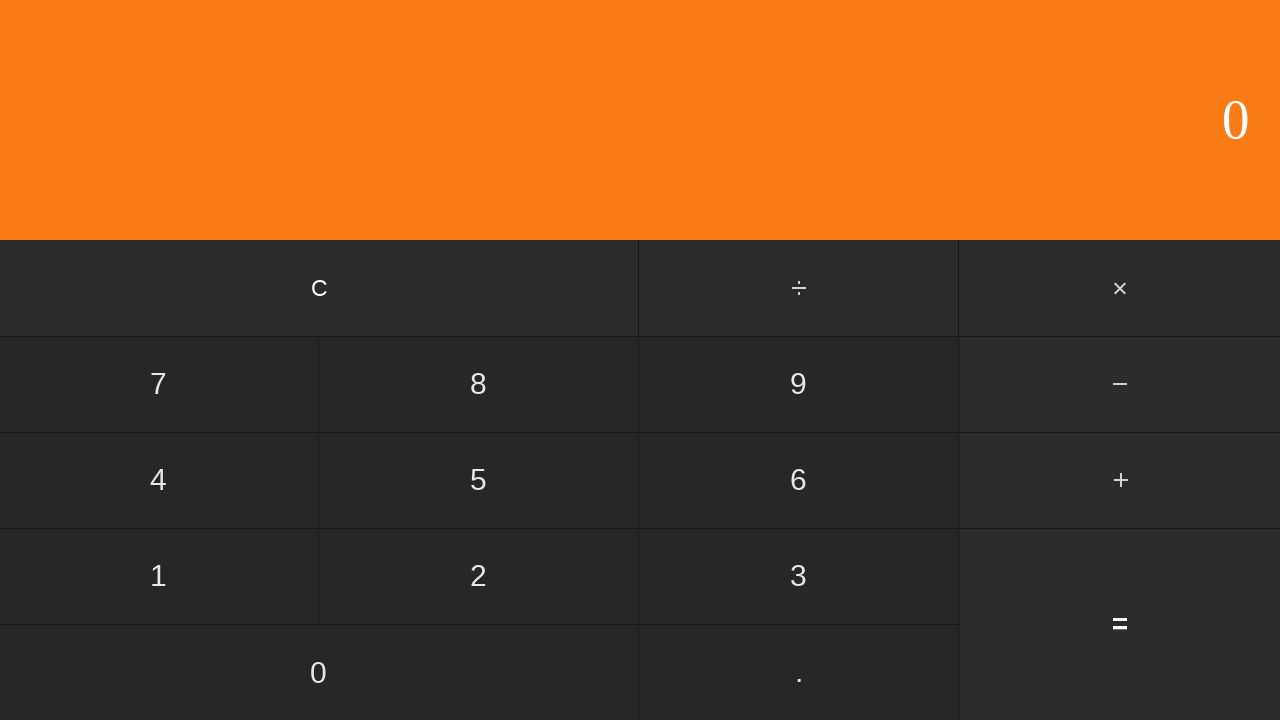

Waited for calculator to clear
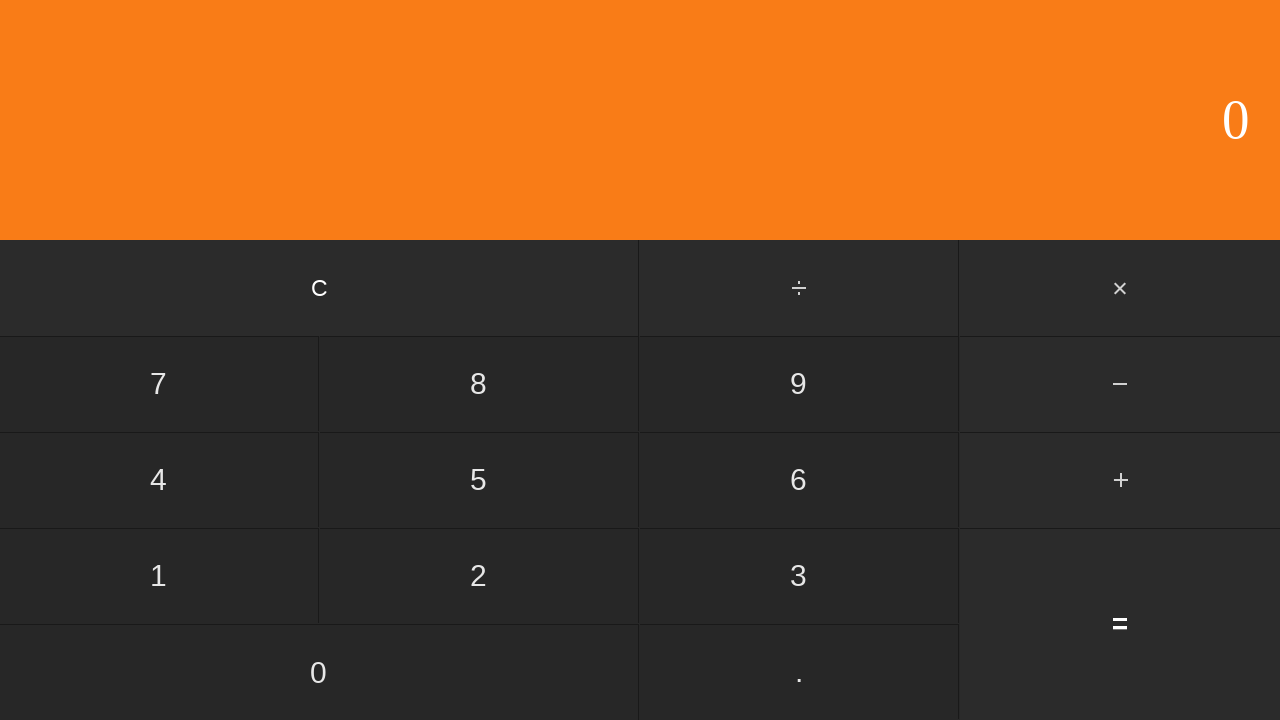

Clicked first number: 8 at (479, 384) on input[value='8']
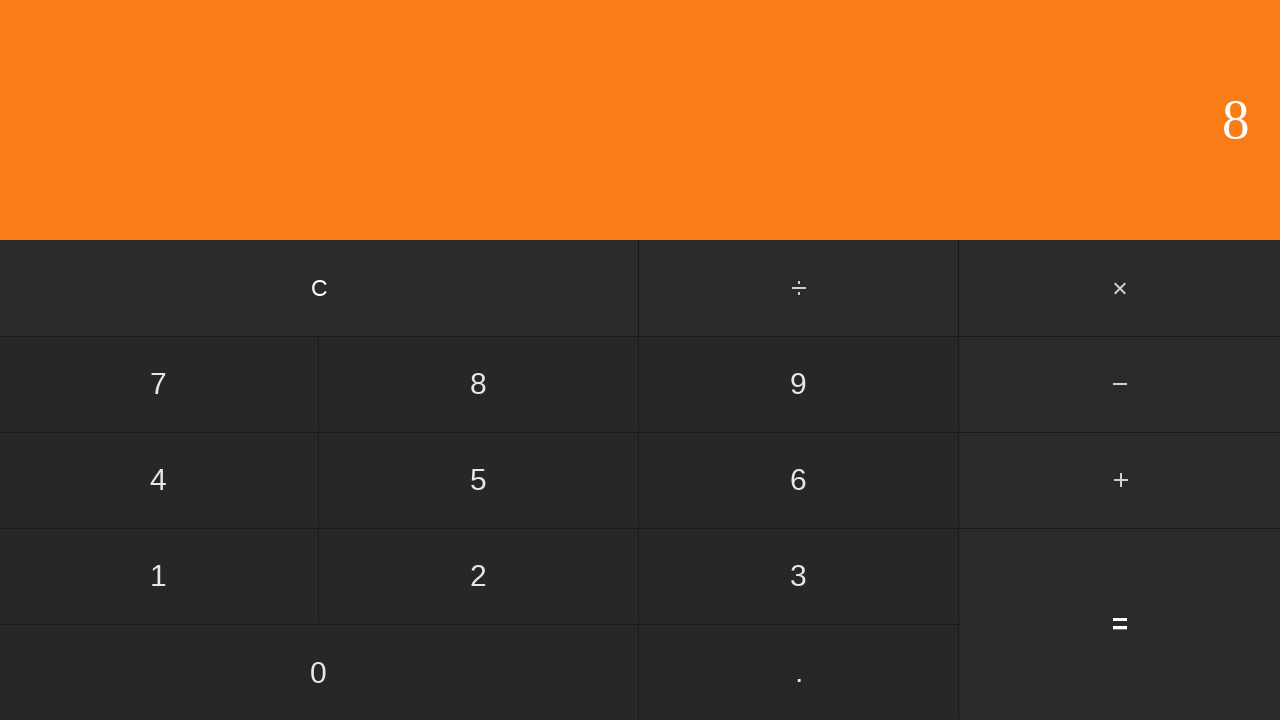

Clicked subtract button at (1120, 384) on #subtract
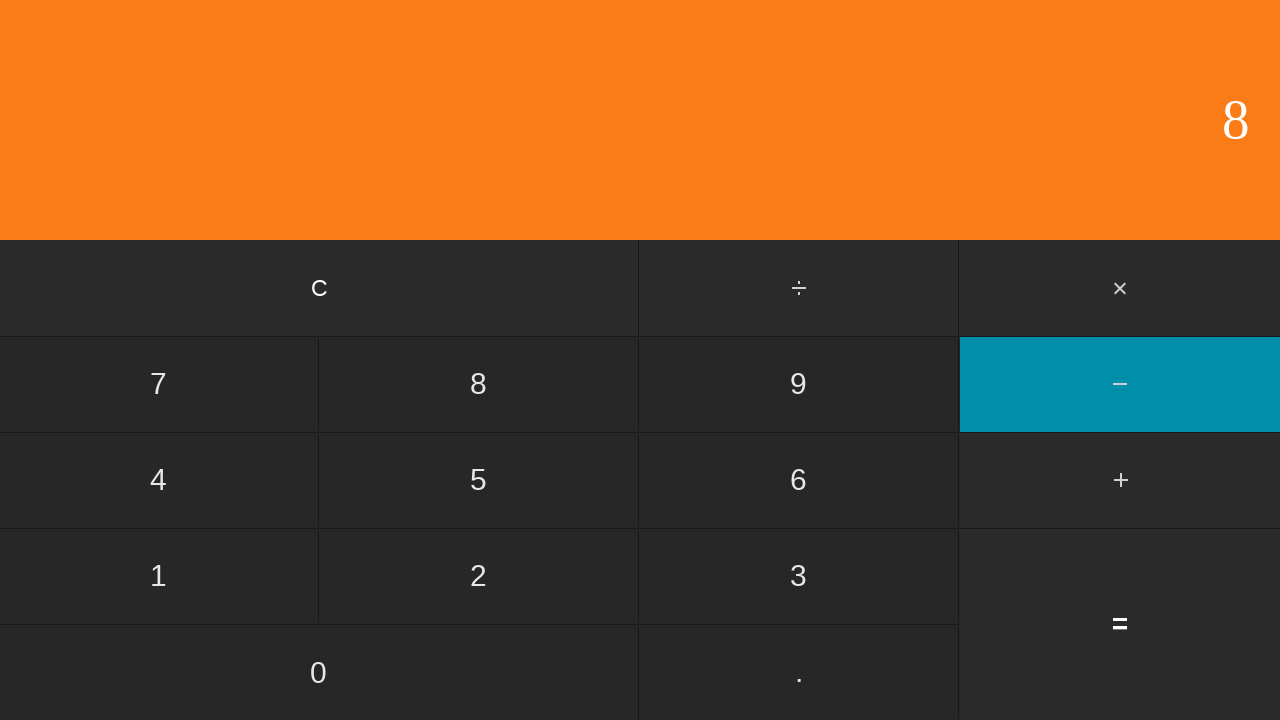

Clicked second number: 5 at (479, 480) on input[value='5']
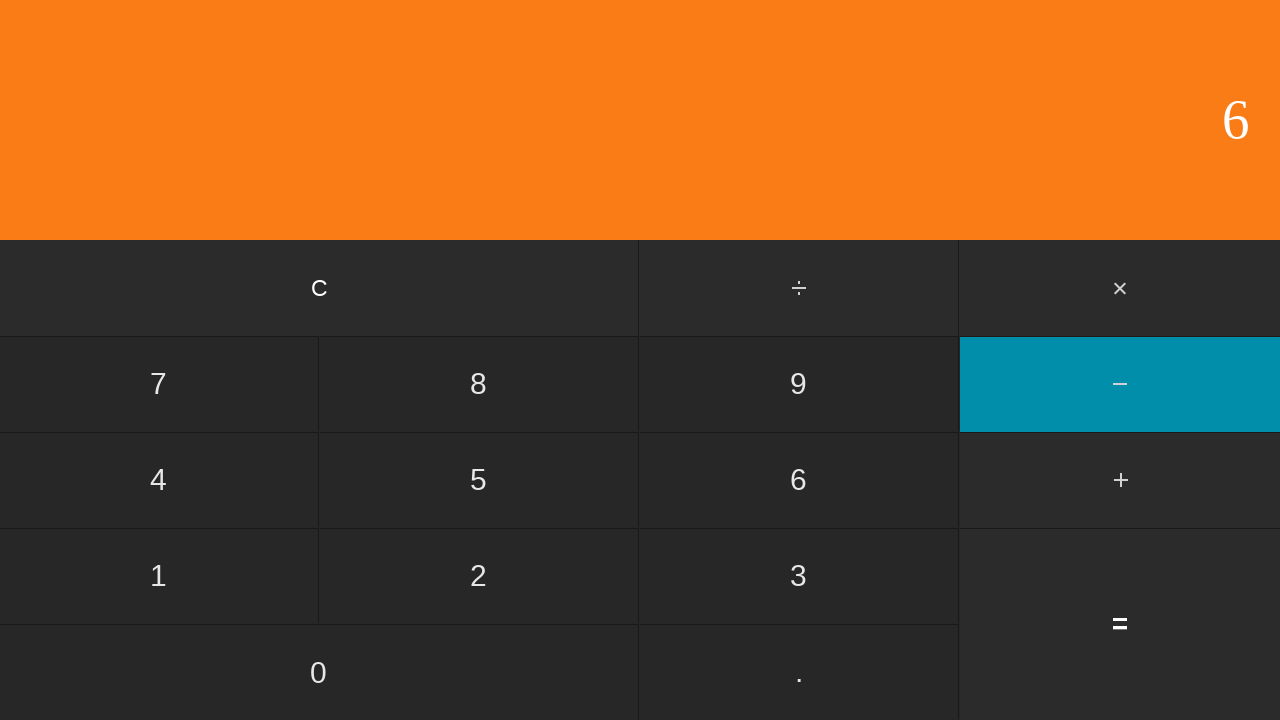

Clicked equals to calculate 8 - 5 at (1120, 624) on input[value='=']
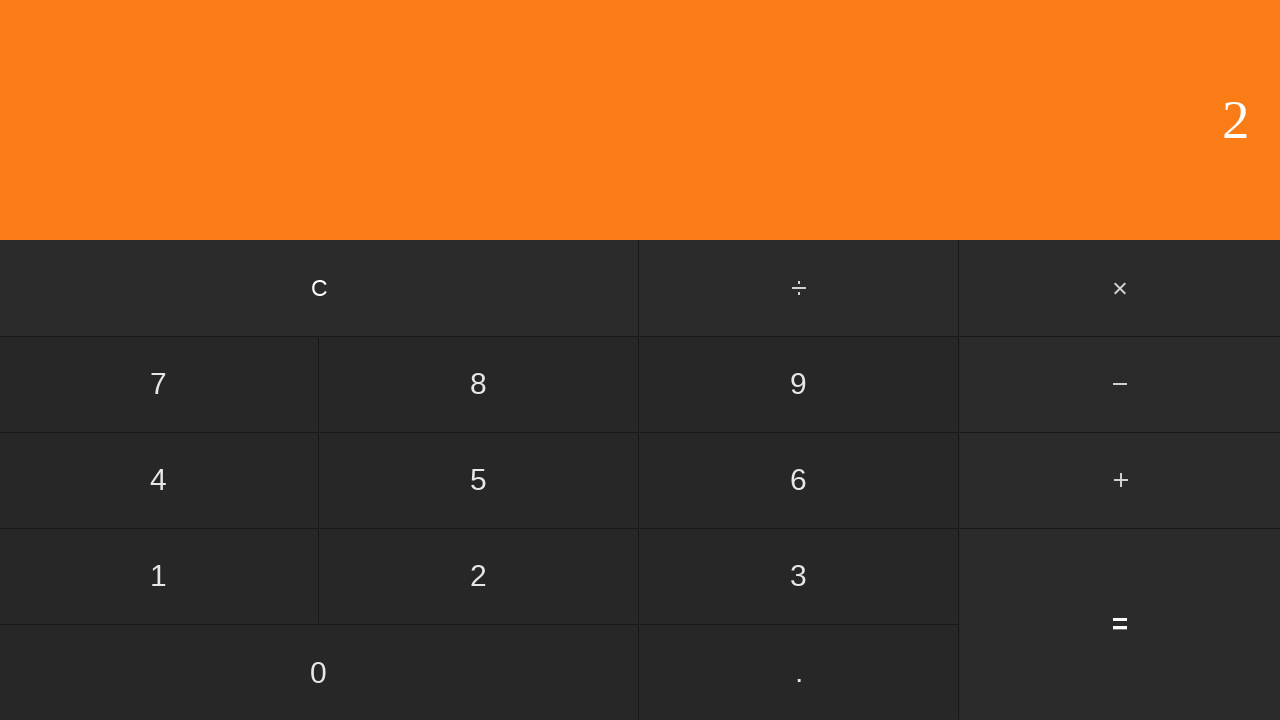

Waited for calculation result
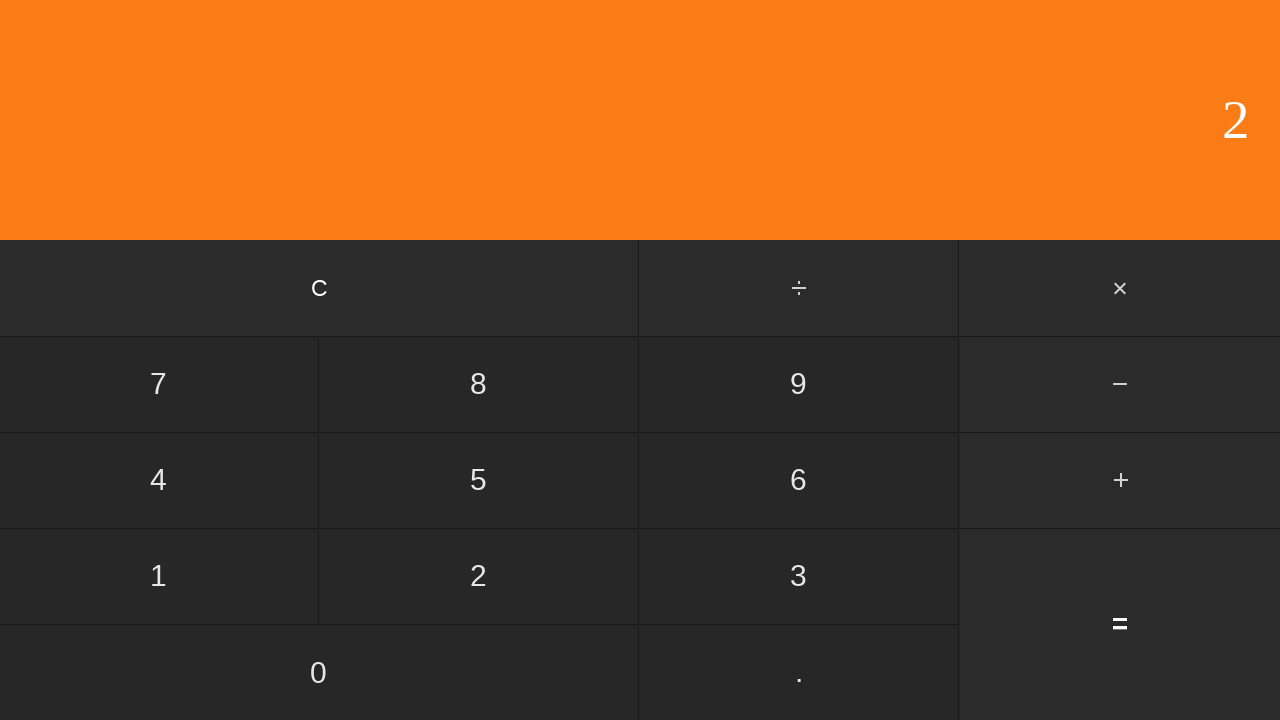

Clicked clear button to reset calculator at (320, 288) on input[value='C']
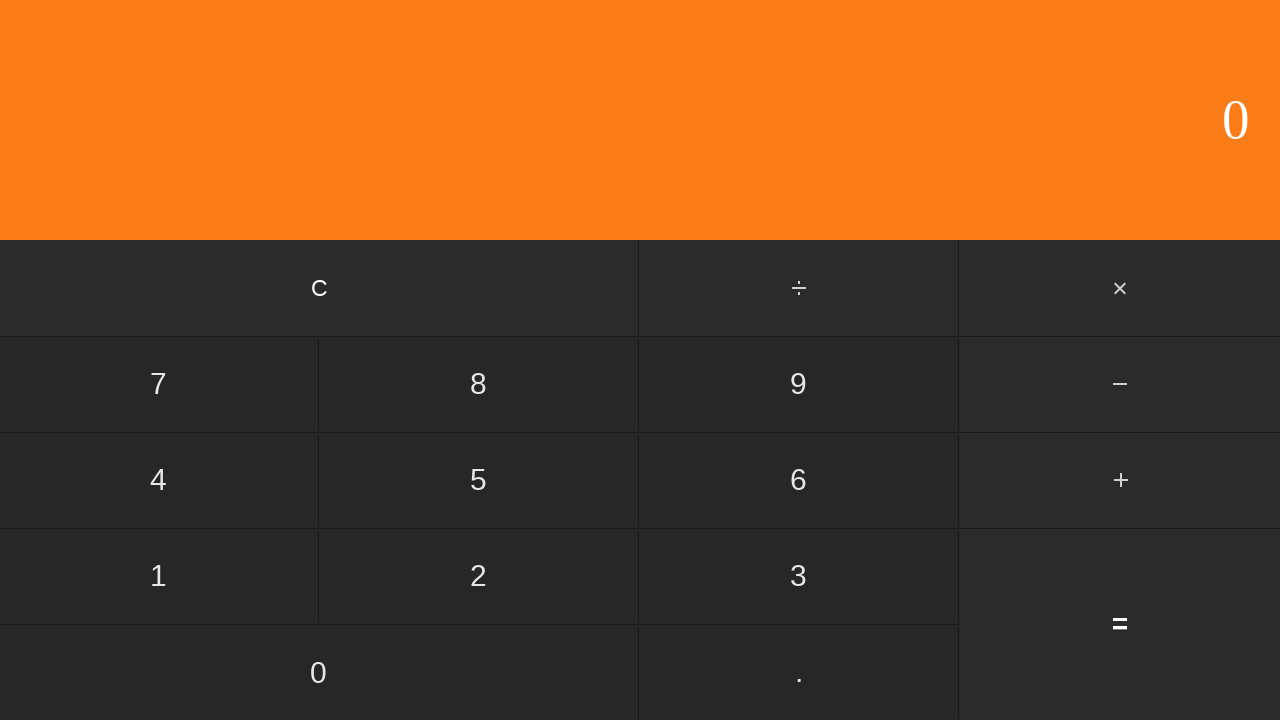

Waited for calculator to clear
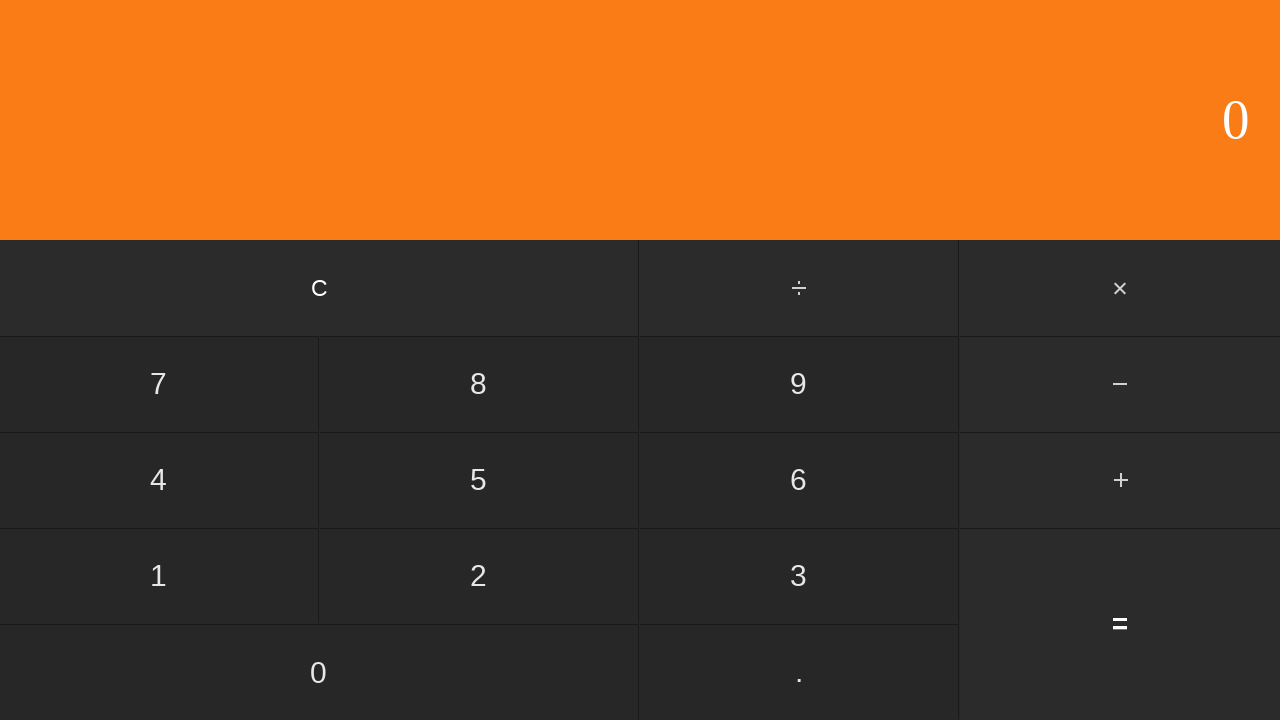

Clicked first number: 8 at (479, 384) on input[value='8']
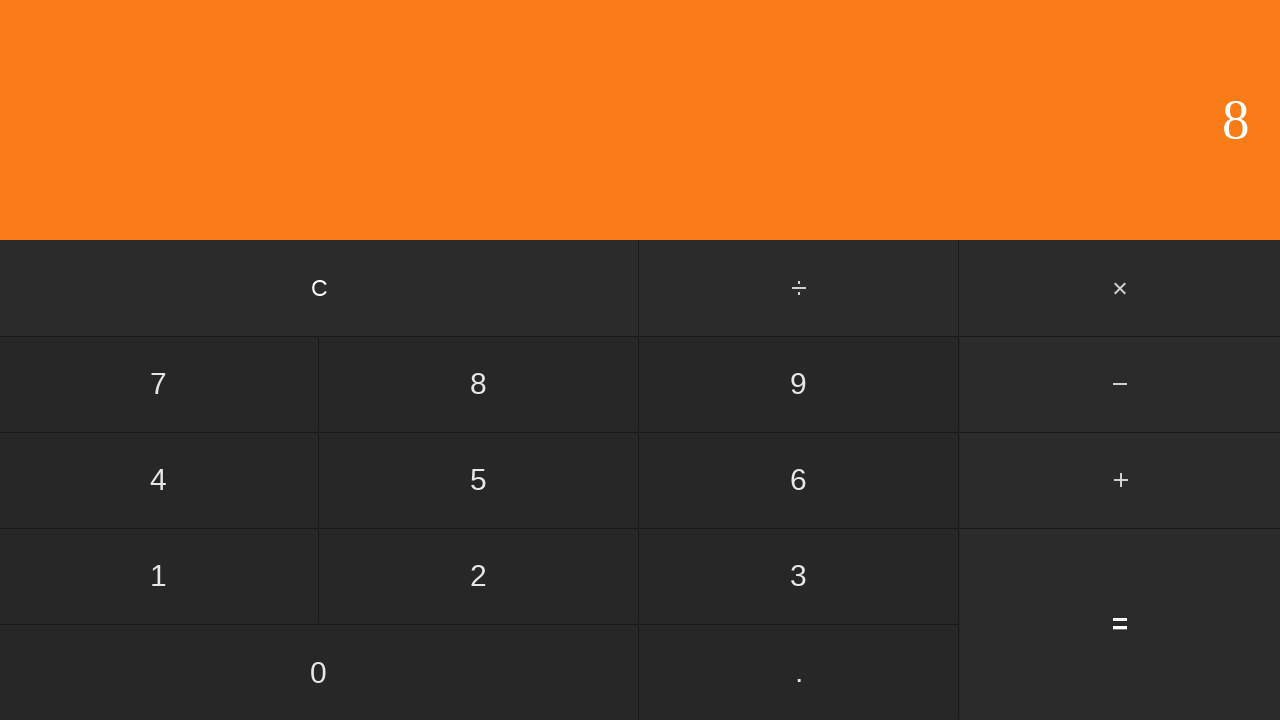

Clicked subtract button at (1120, 384) on #subtract
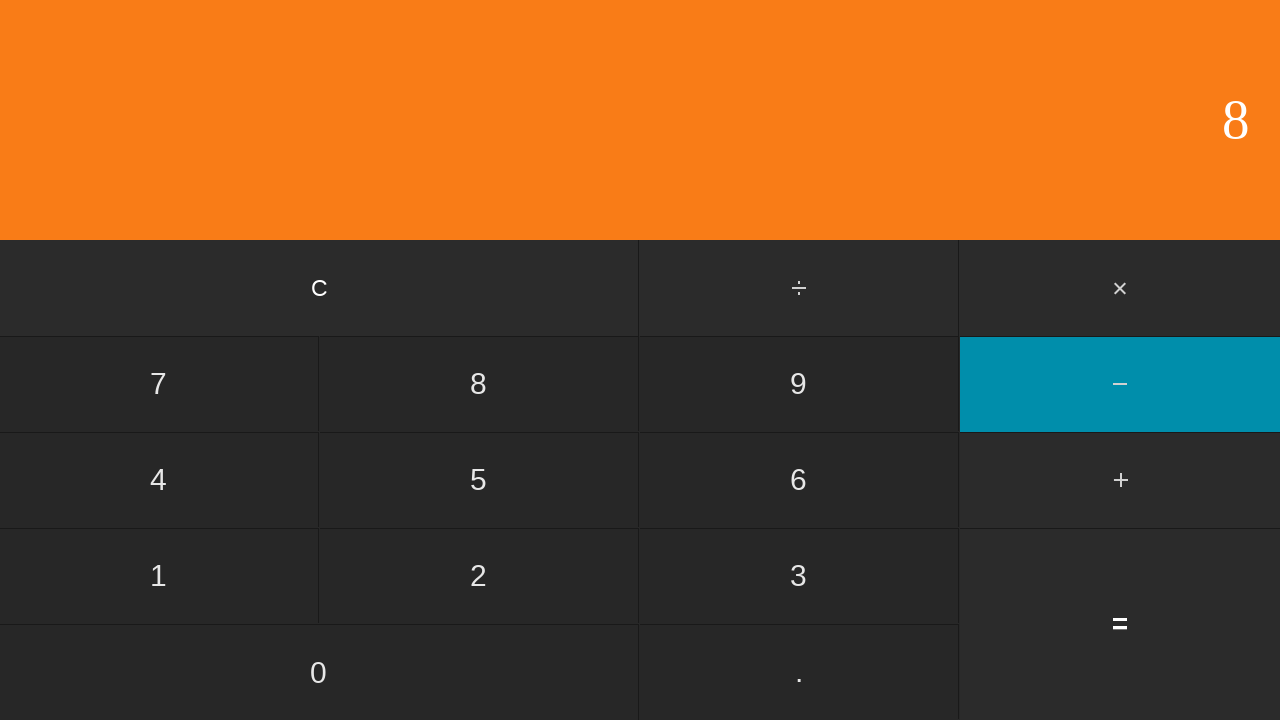

Clicked second number: 6 at (799, 480) on input[value='6']
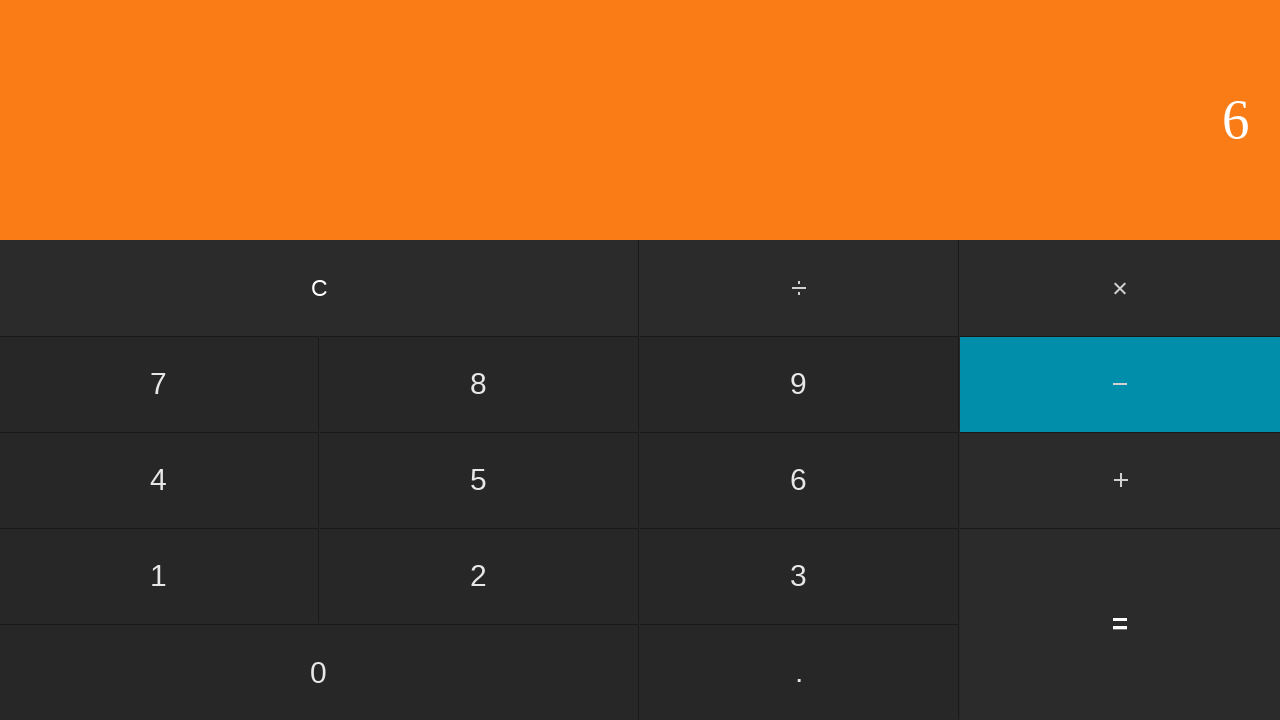

Clicked equals to calculate 8 - 6 at (1120, 624) on input[value='=']
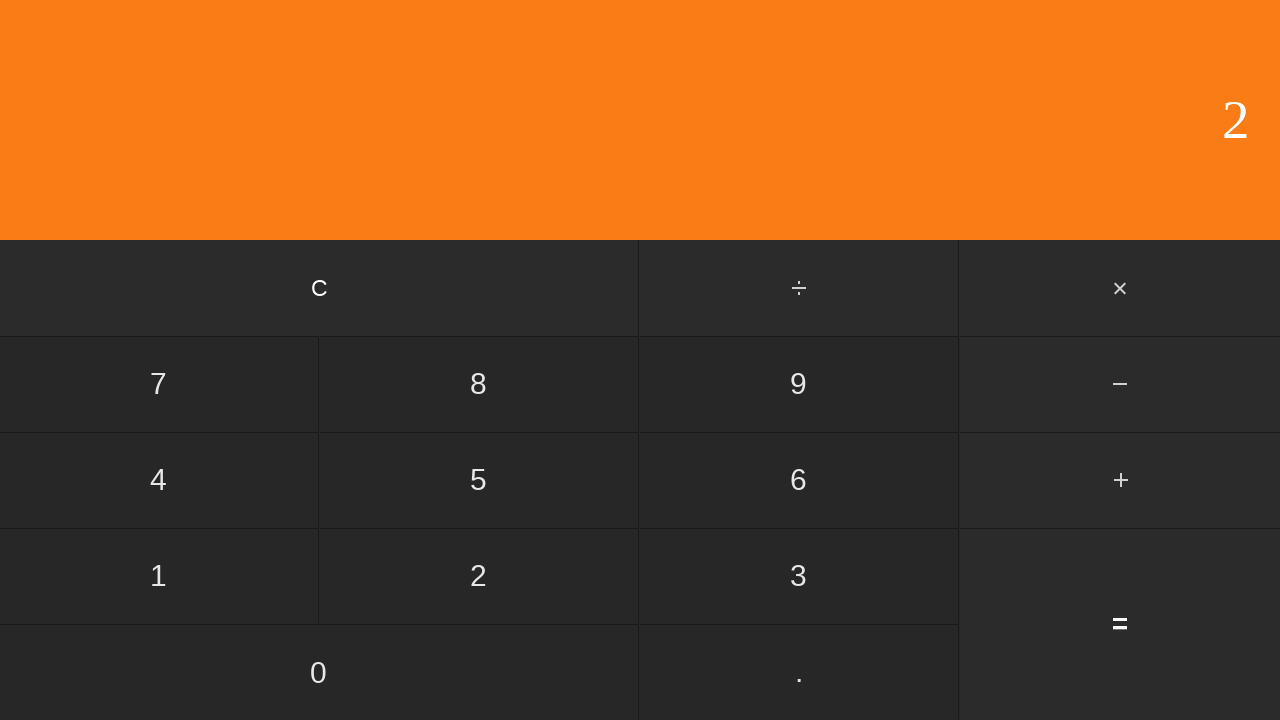

Waited for calculation result
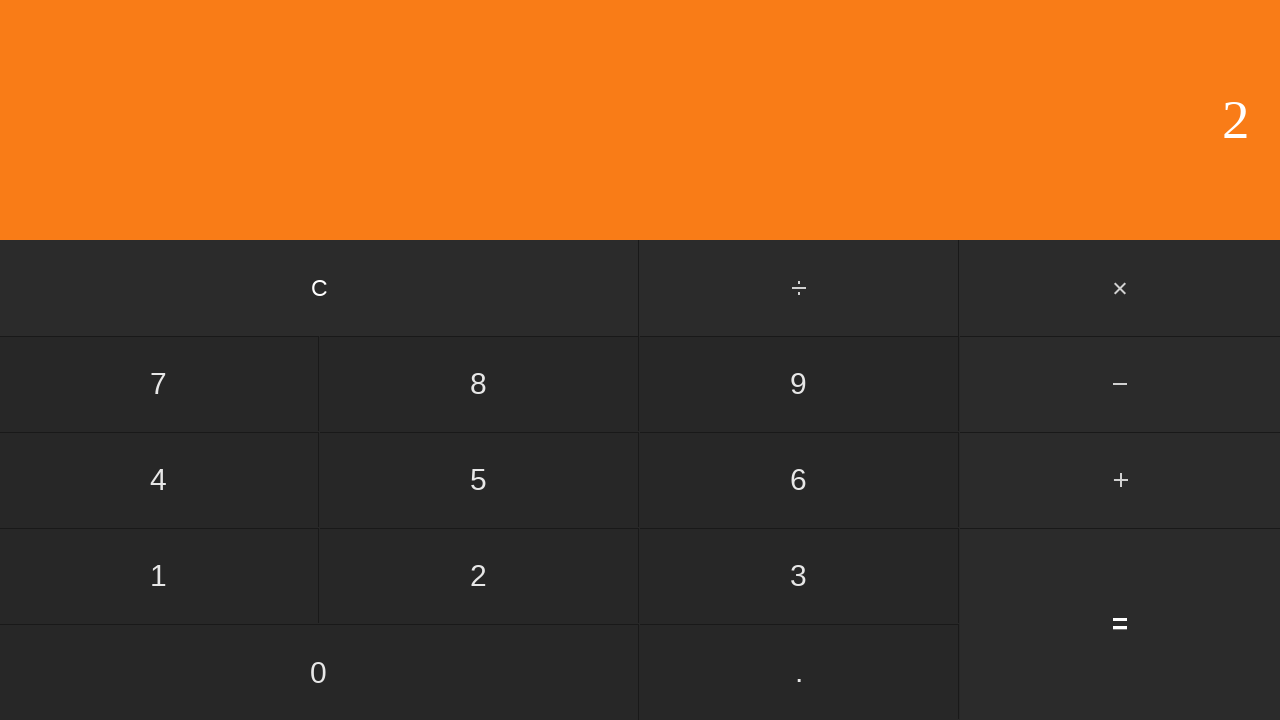

Clicked clear button to reset calculator at (320, 288) on input[value='C']
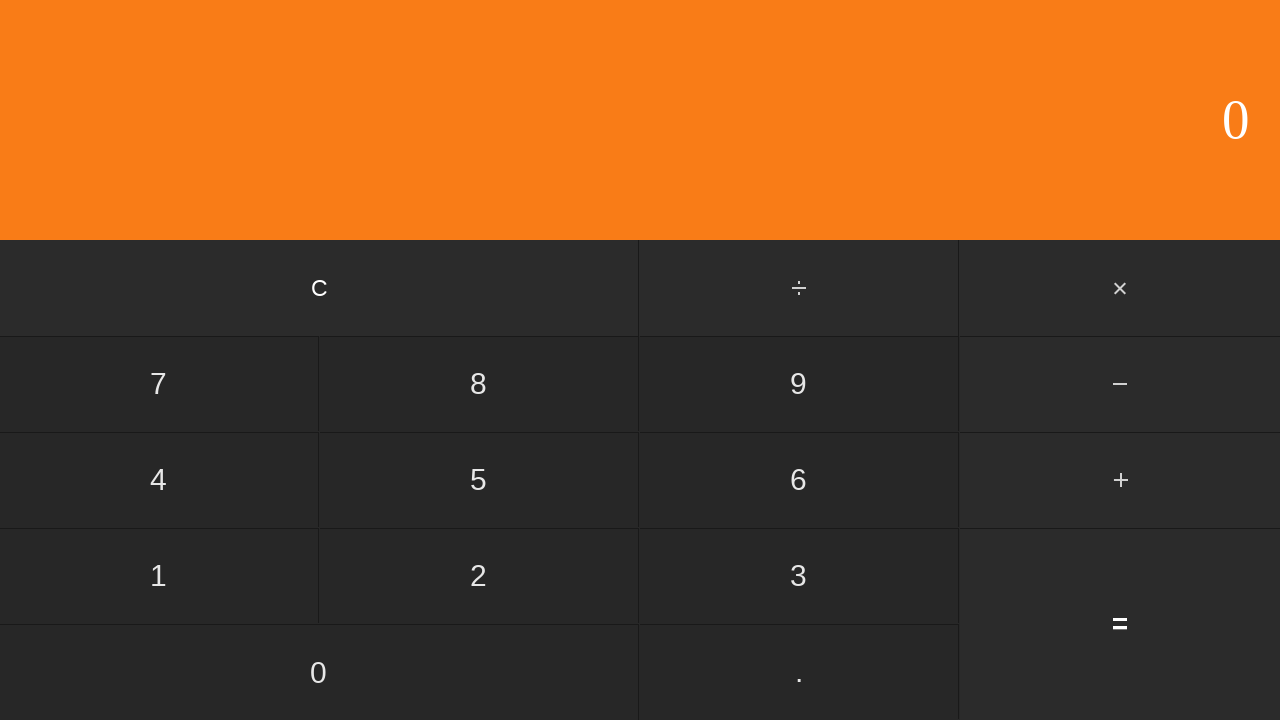

Waited for calculator to clear
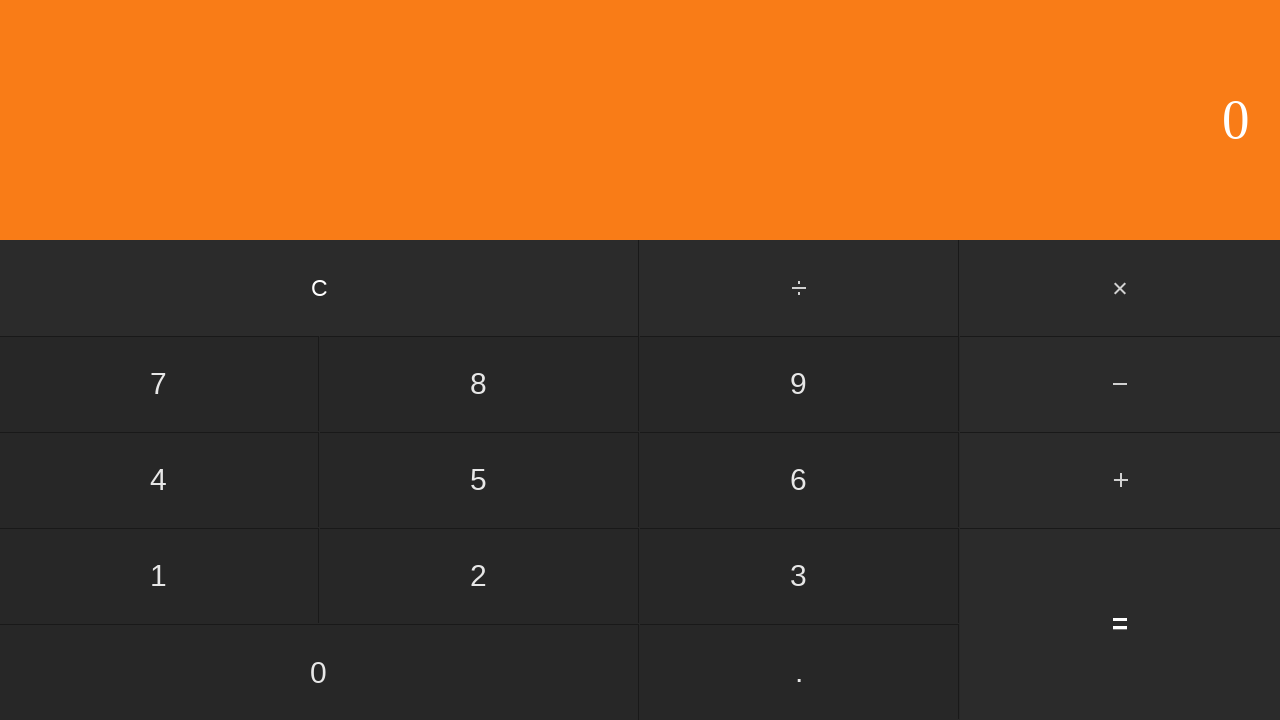

Clicked first number: 8 at (479, 384) on input[value='8']
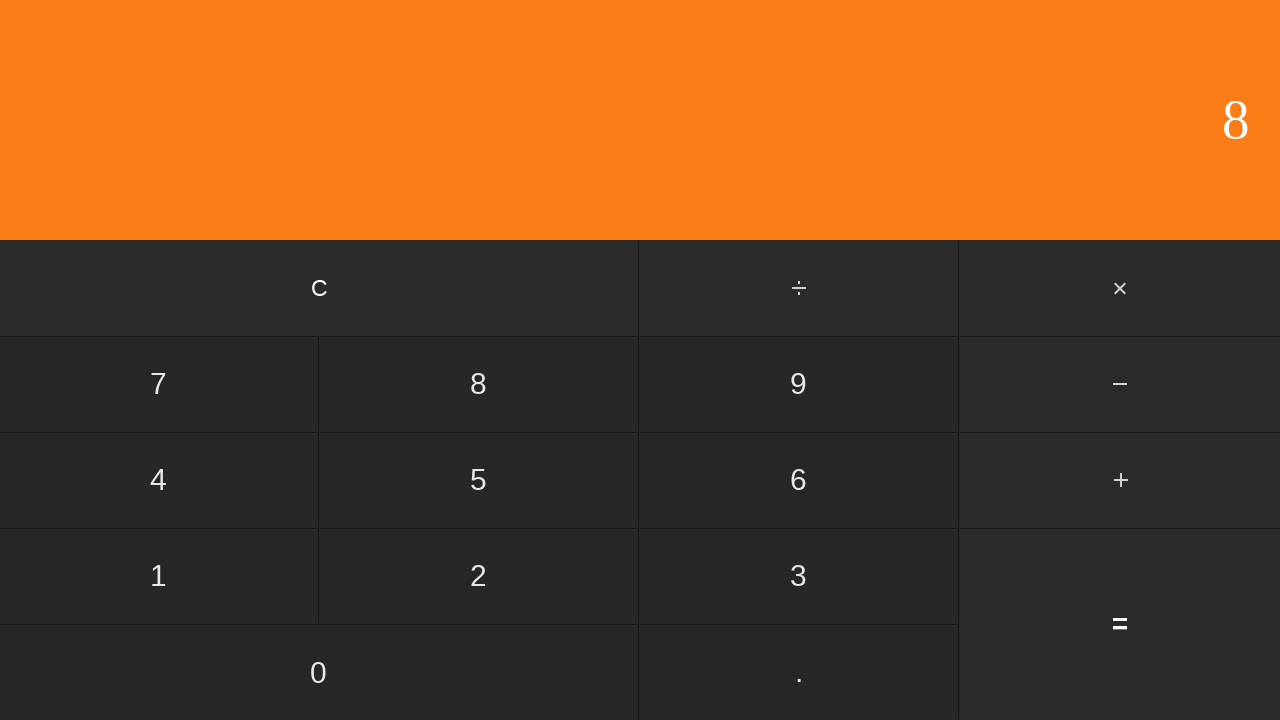

Clicked subtract button at (1120, 384) on #subtract
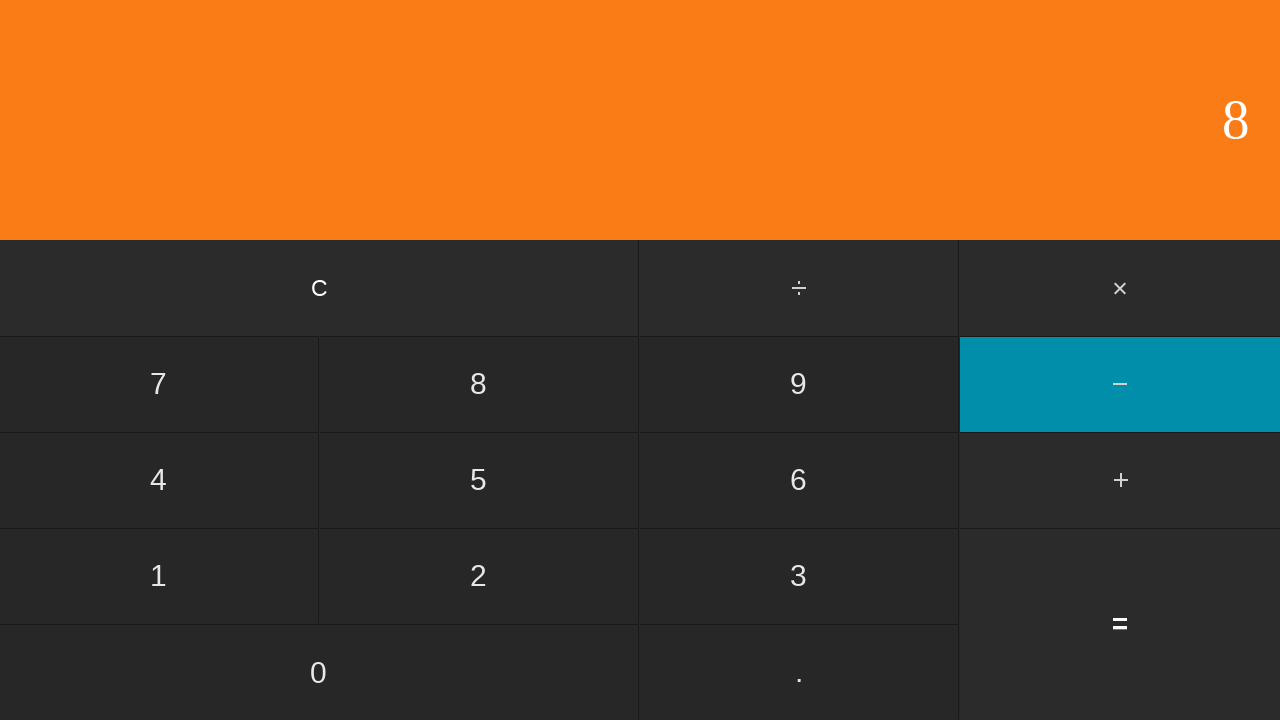

Clicked second number: 7 at (159, 384) on input[value='7']
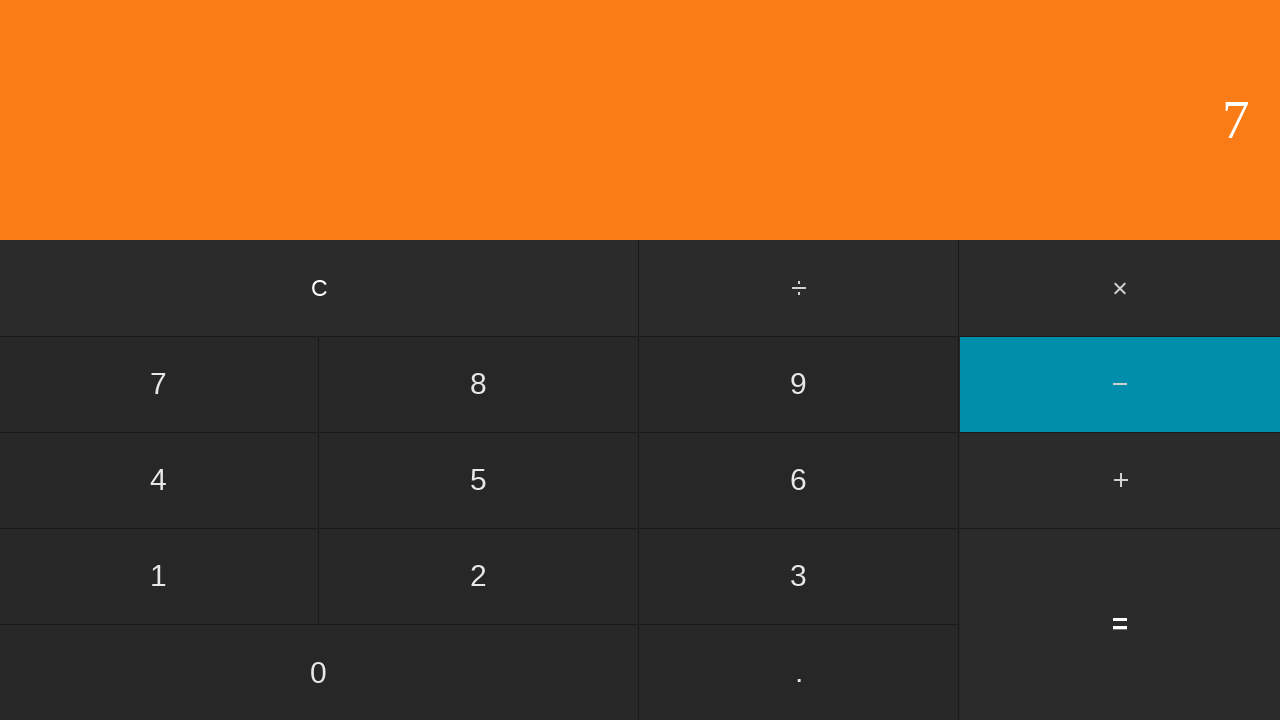

Clicked equals to calculate 8 - 7 at (1120, 624) on input[value='=']
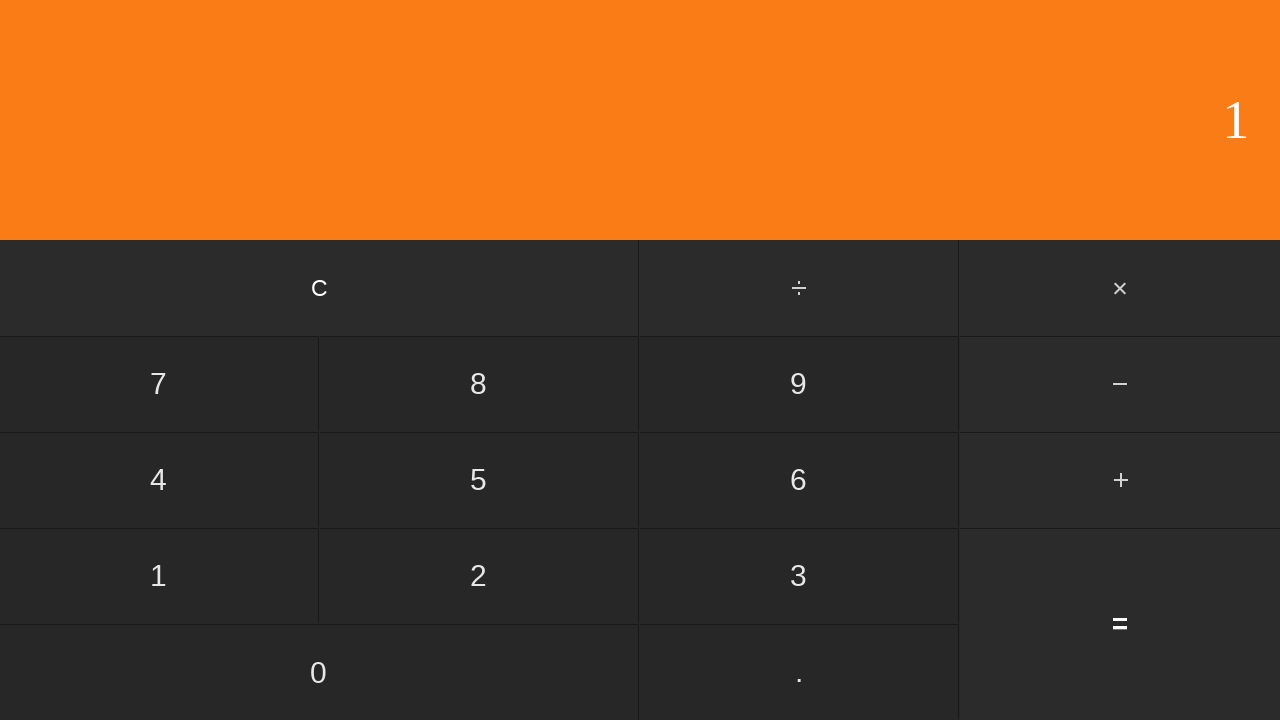

Waited for calculation result
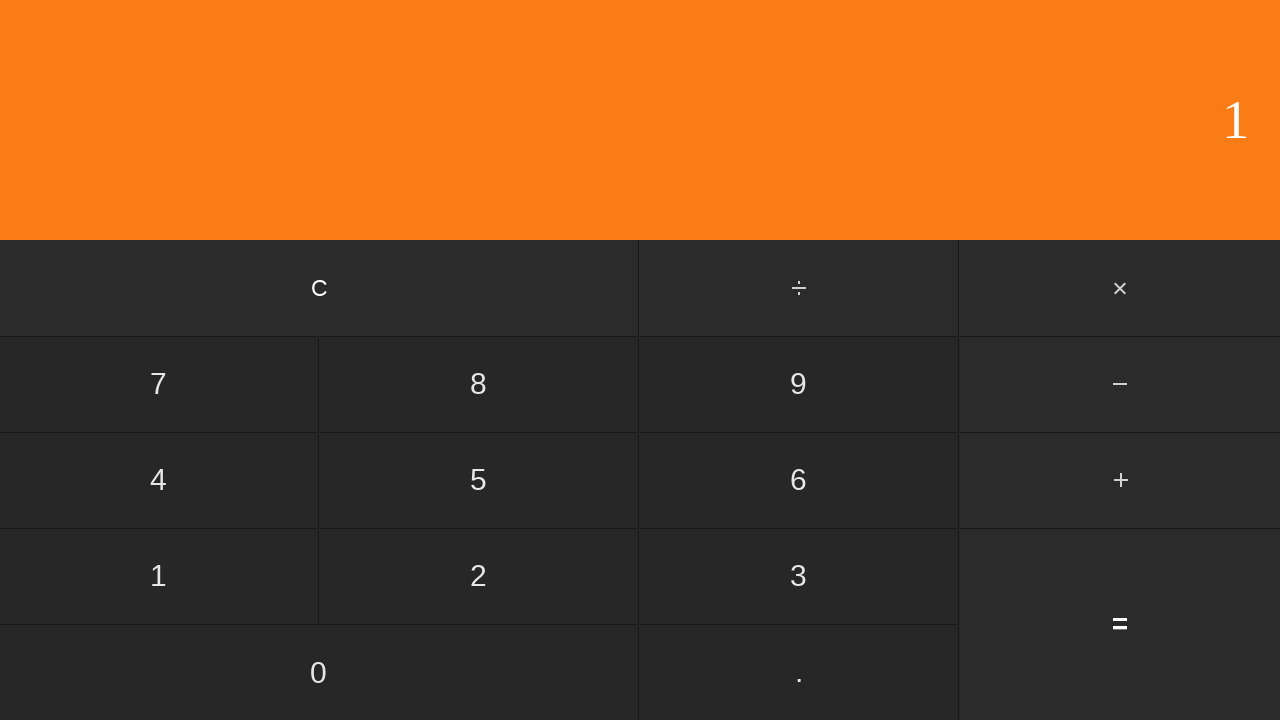

Clicked clear button to reset calculator at (320, 288) on input[value='C']
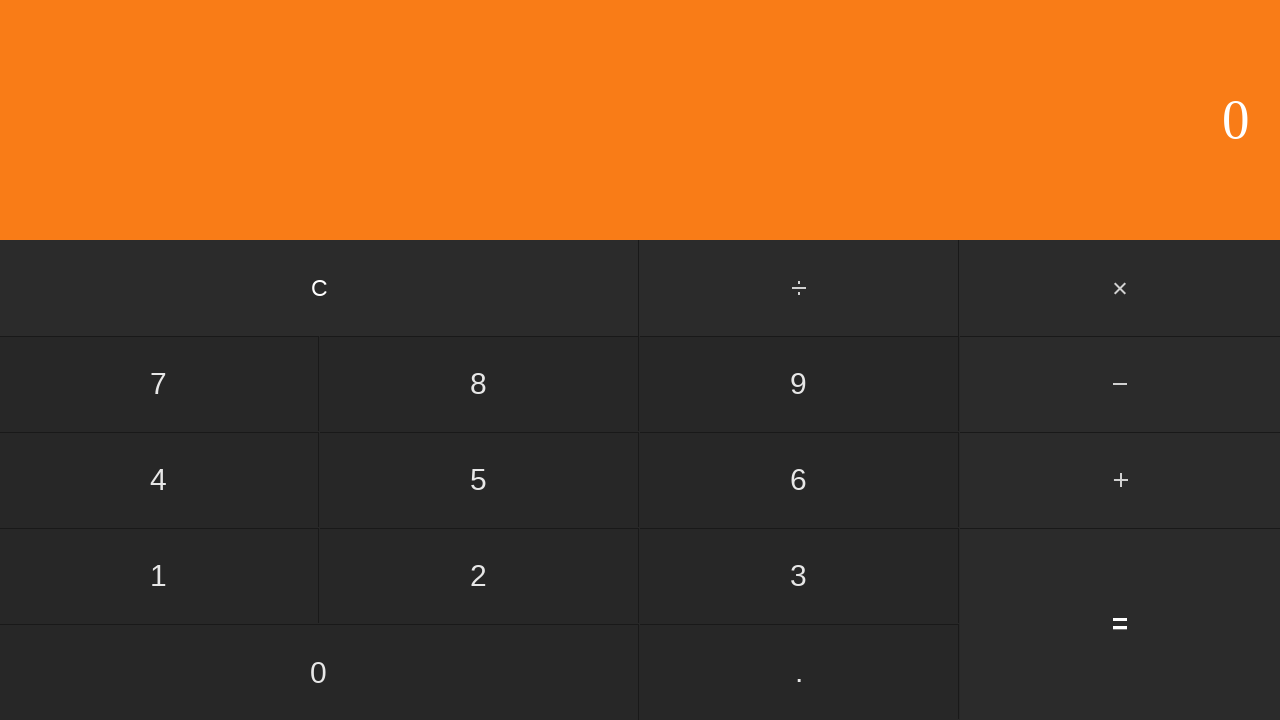

Waited for calculator to clear
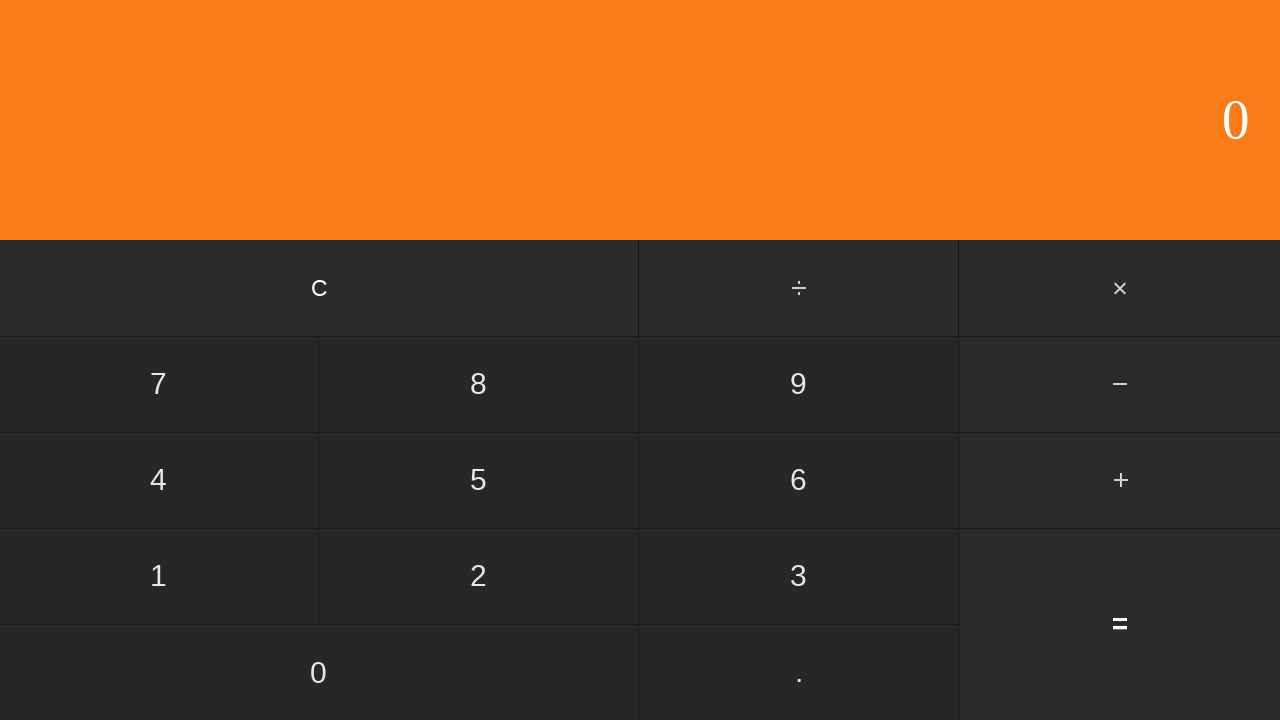

Clicked first number: 8 at (479, 384) on input[value='8']
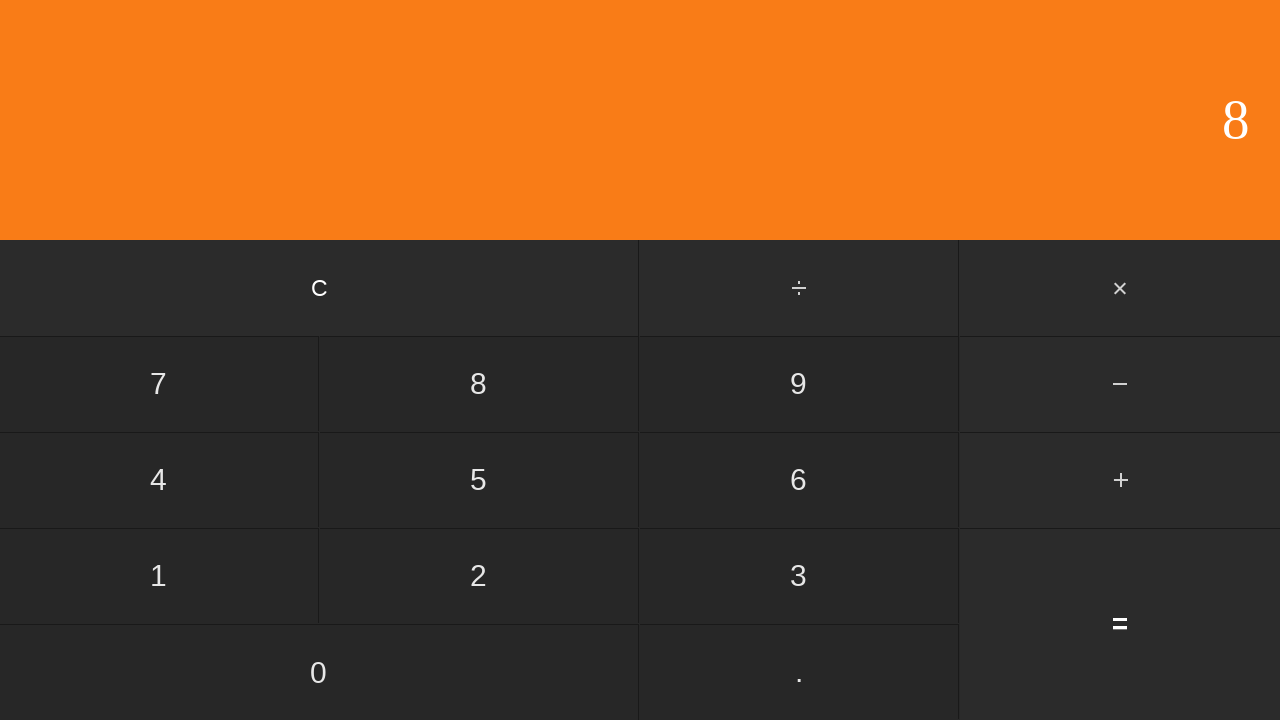

Clicked subtract button at (1120, 384) on #subtract
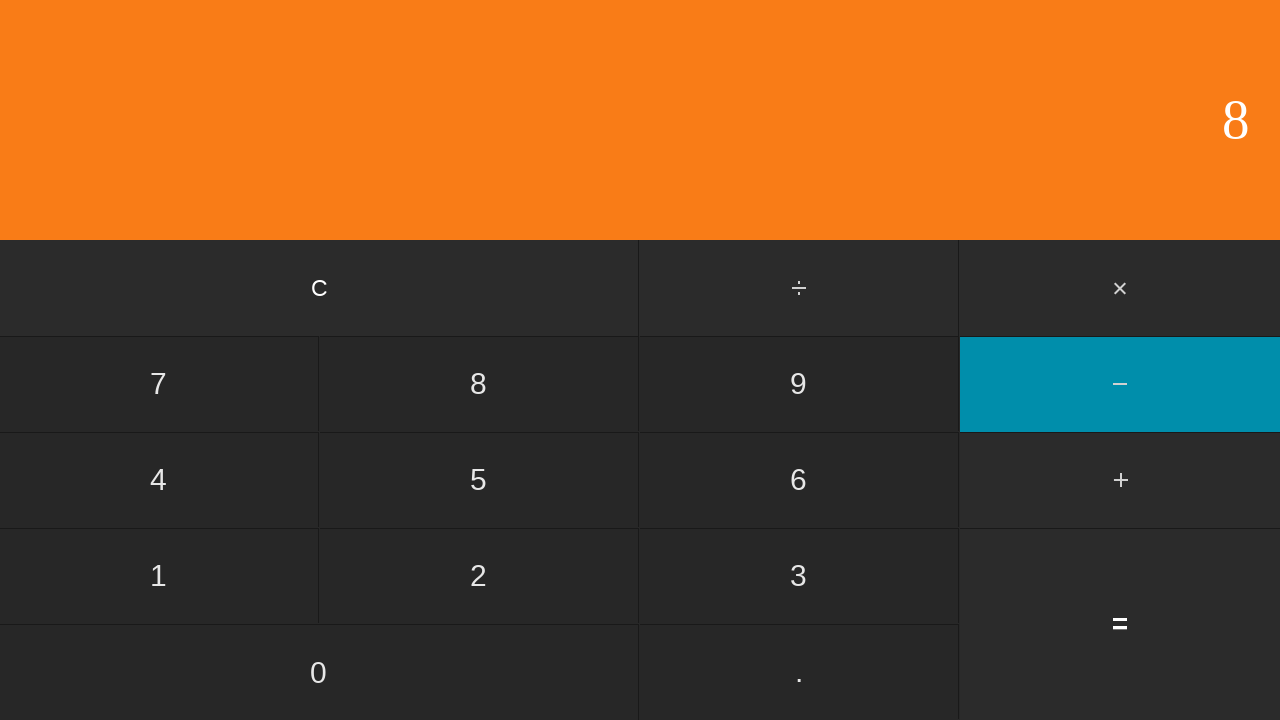

Clicked second number: 8 at (479, 384) on input[value='8']
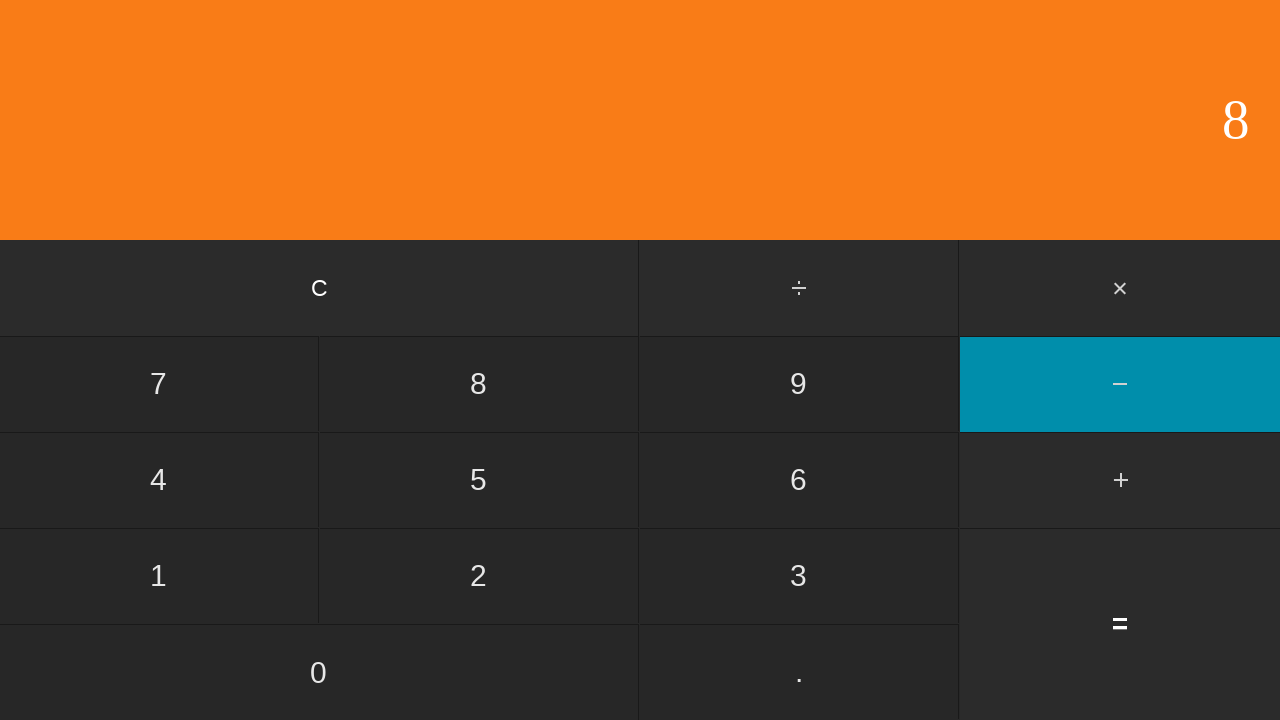

Clicked equals to calculate 8 - 8 at (1120, 624) on input[value='=']
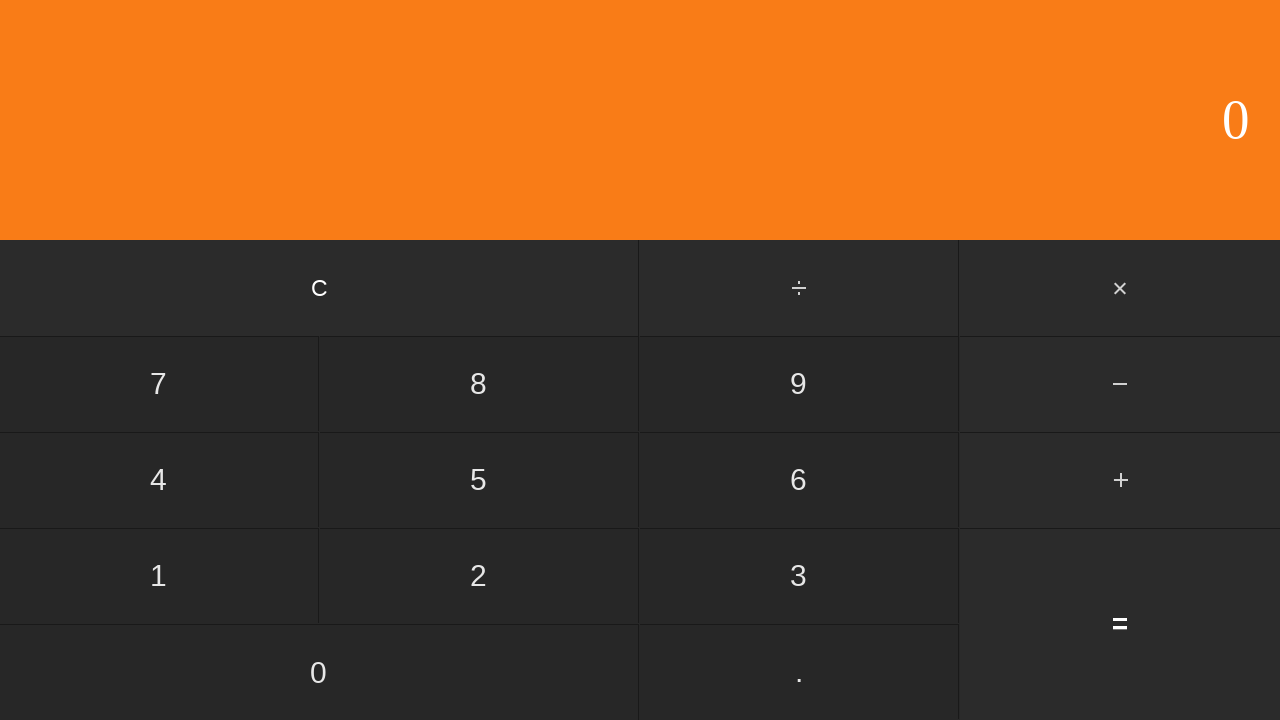

Waited for calculation result
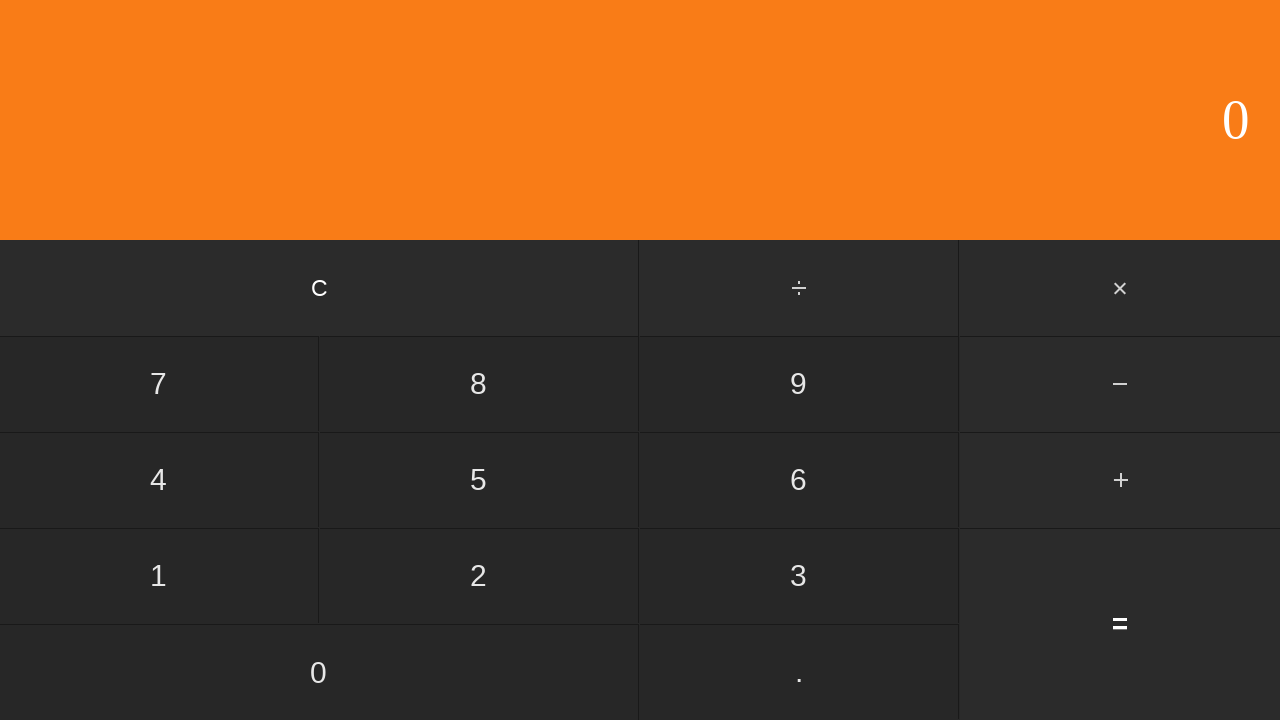

Clicked clear button to reset calculator at (320, 288) on input[value='C']
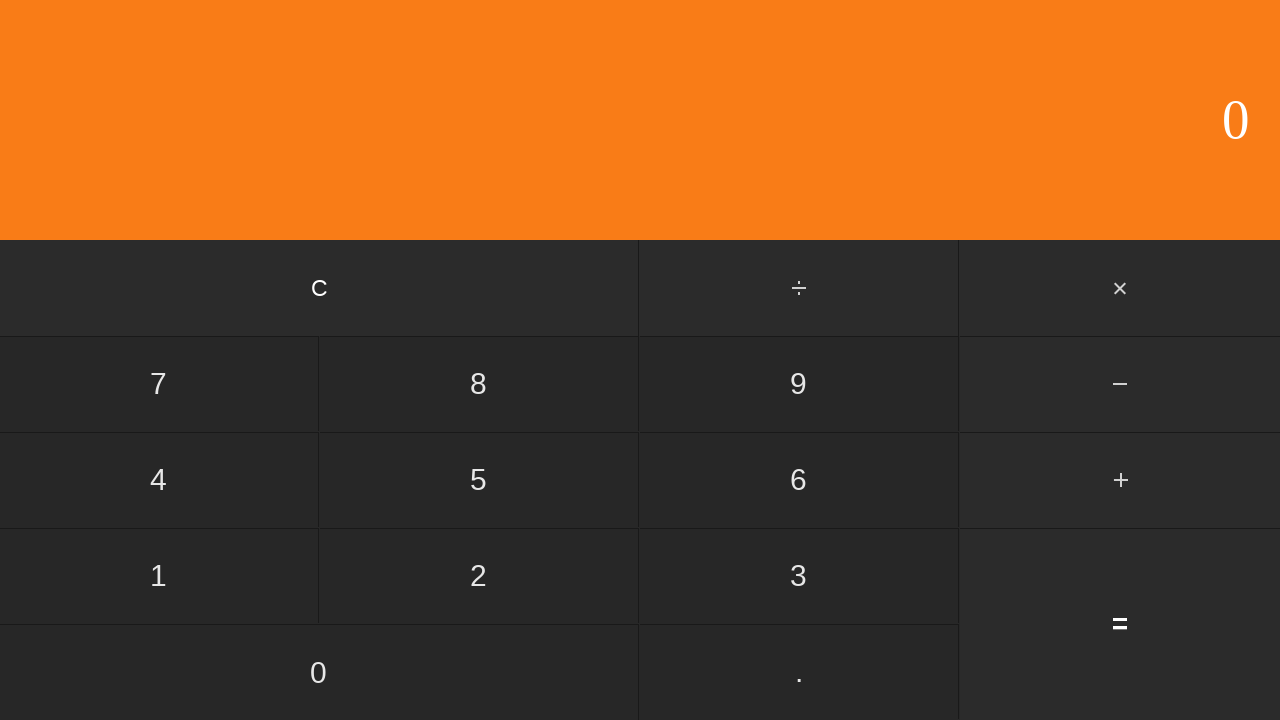

Waited for calculator to clear
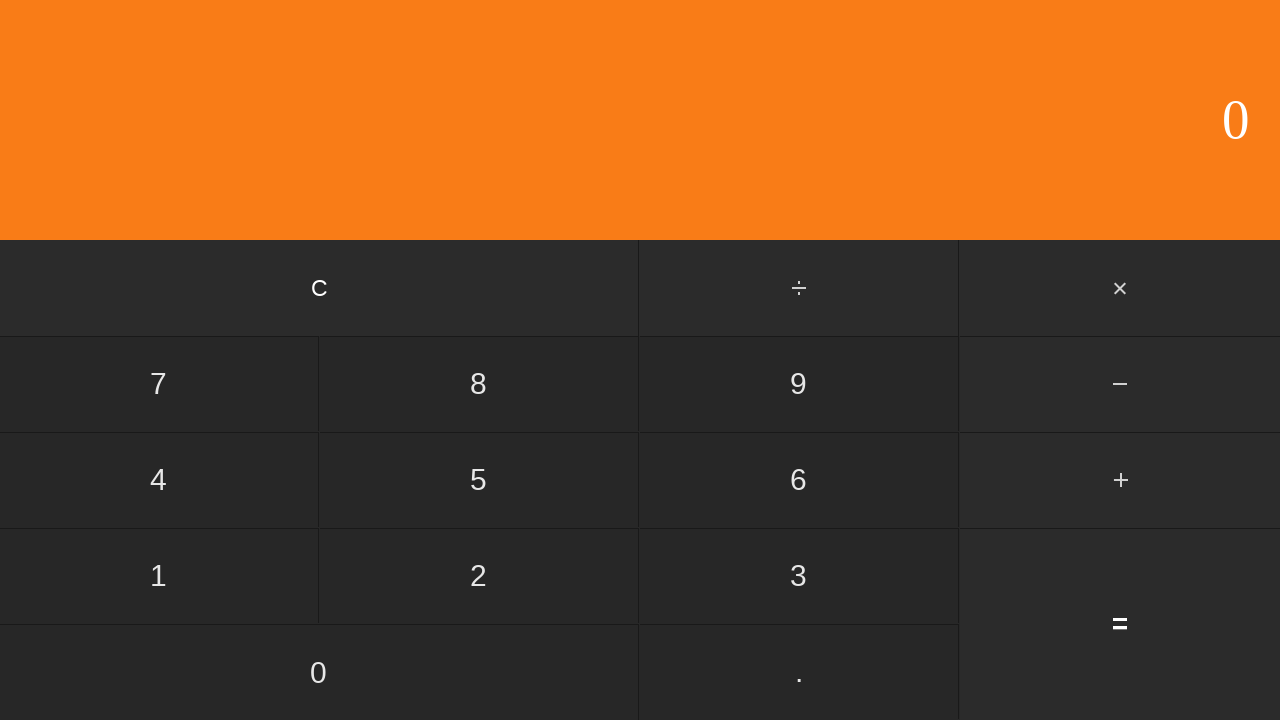

Clicked first number: 8 at (479, 384) on input[value='8']
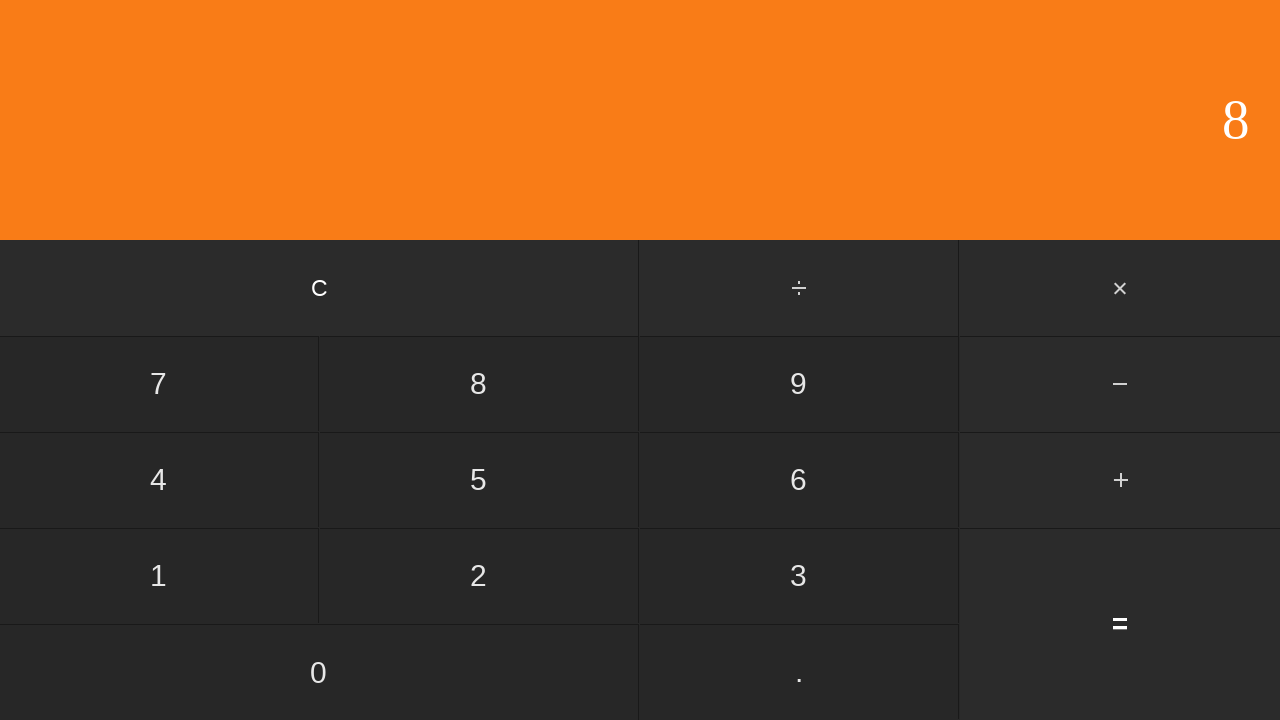

Clicked subtract button at (1120, 384) on #subtract
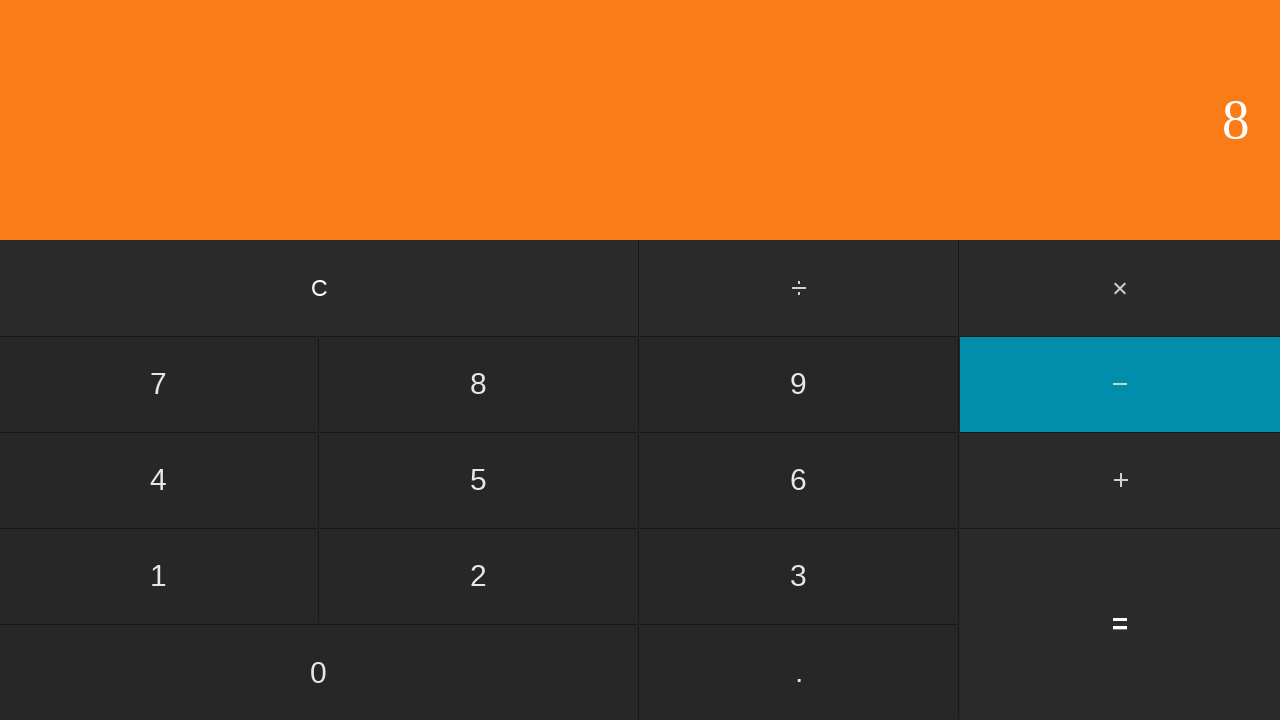

Clicked second number: 9 at (799, 384) on input[value='9']
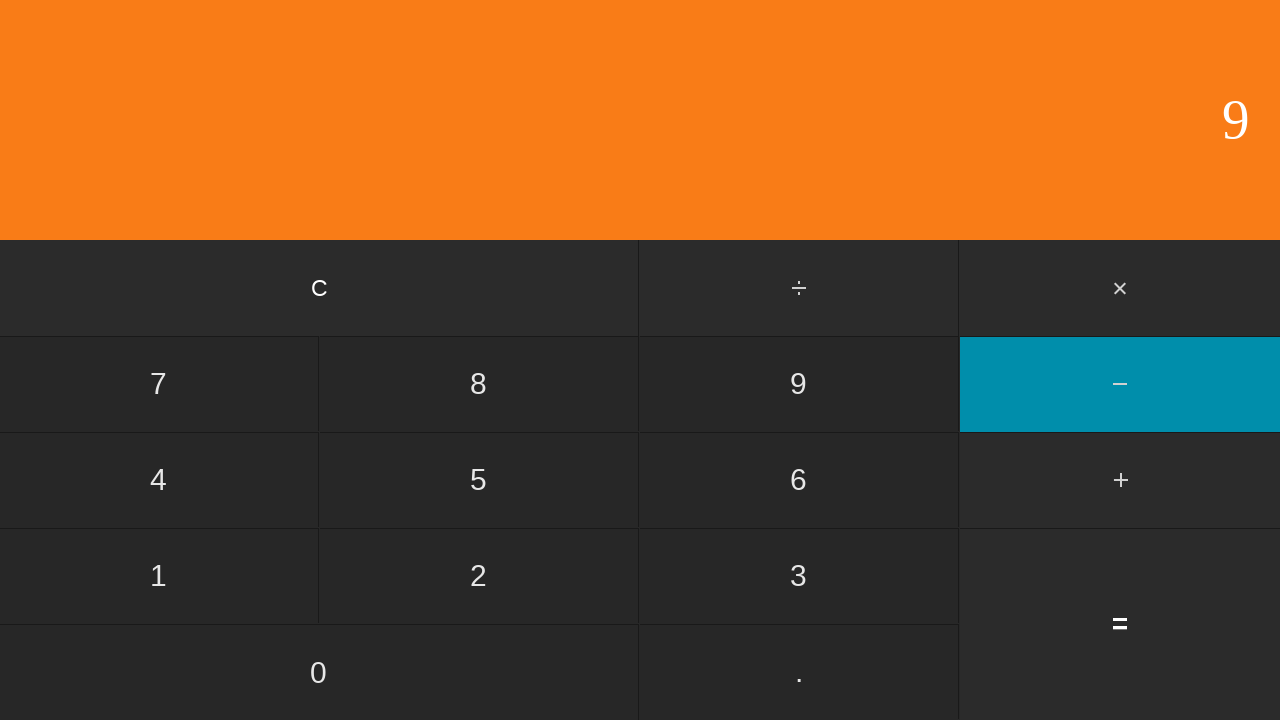

Clicked equals to calculate 8 - 9 at (1120, 624) on input[value='=']
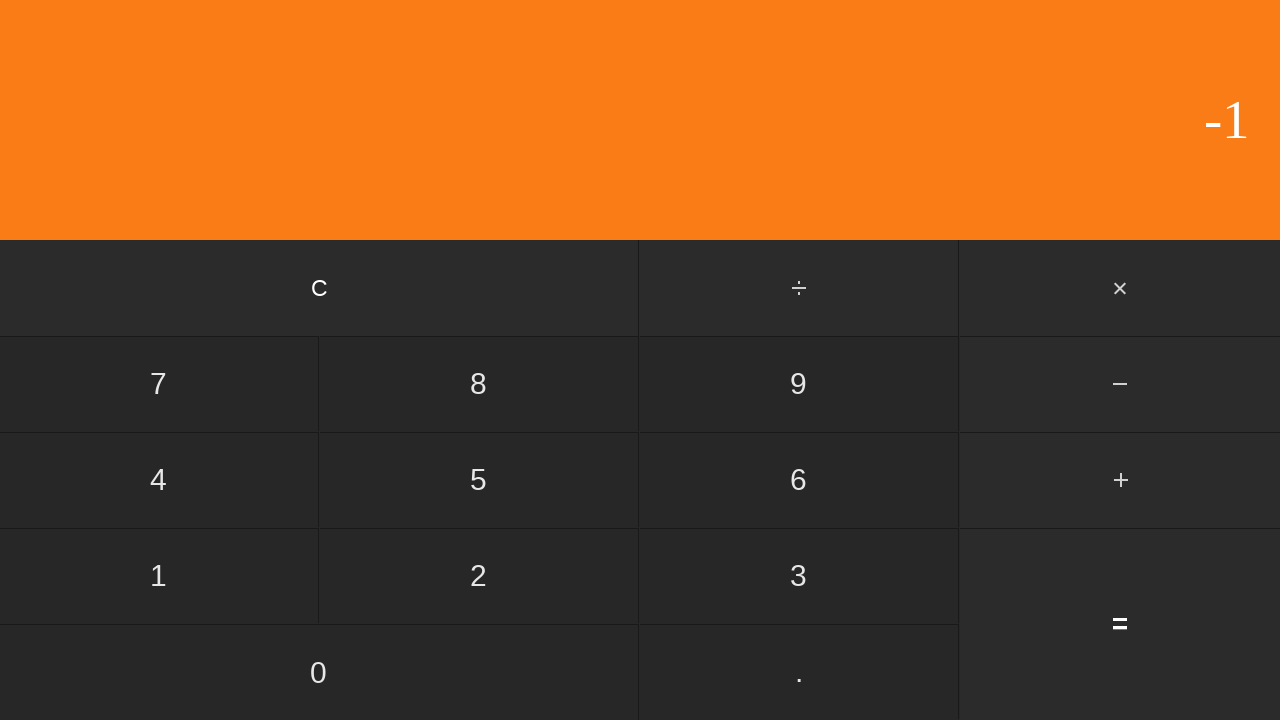

Waited for calculation result
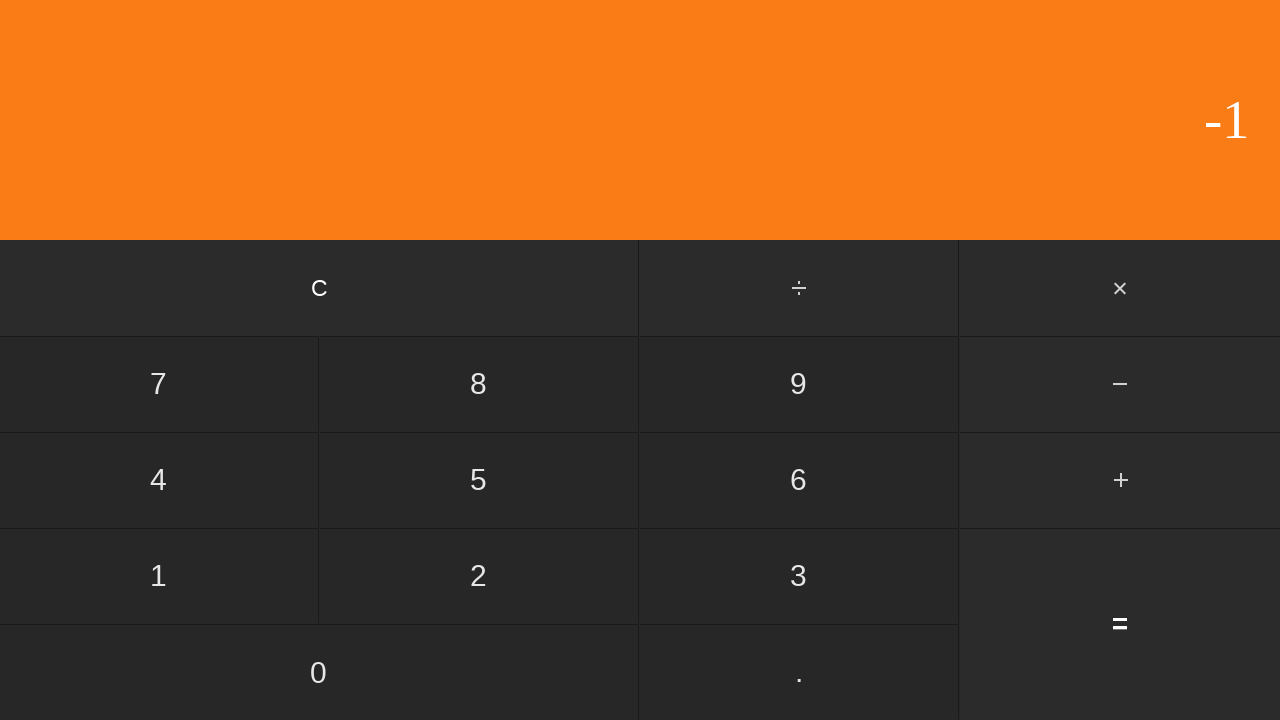

Clicked clear button to reset calculator at (320, 288) on input[value='C']
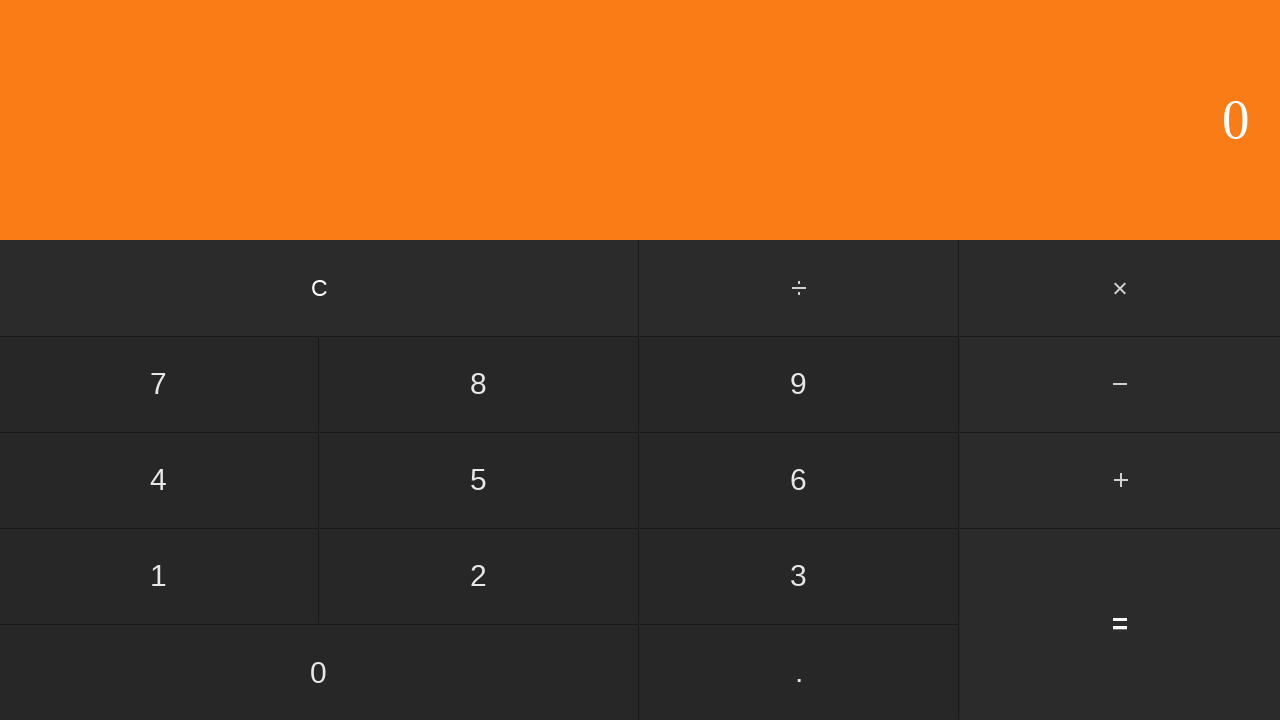

Waited for calculator to clear
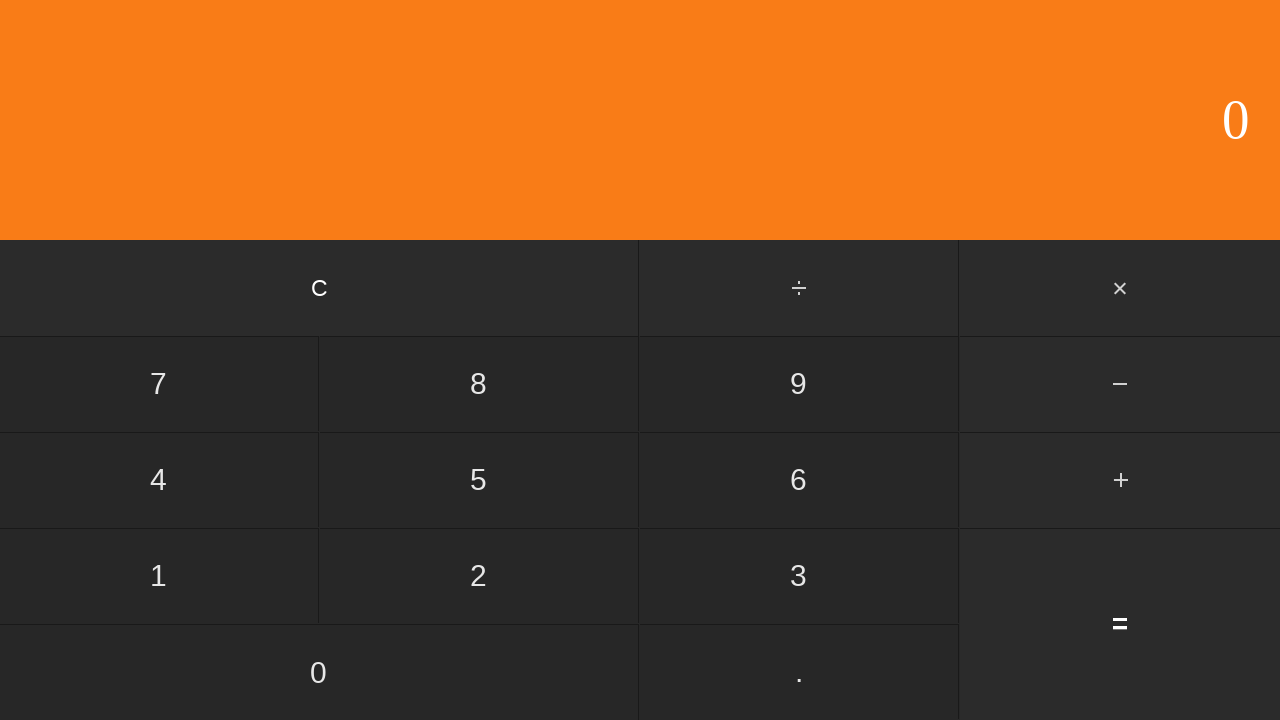

Clicked first number: 9 at (799, 384) on input[value='9']
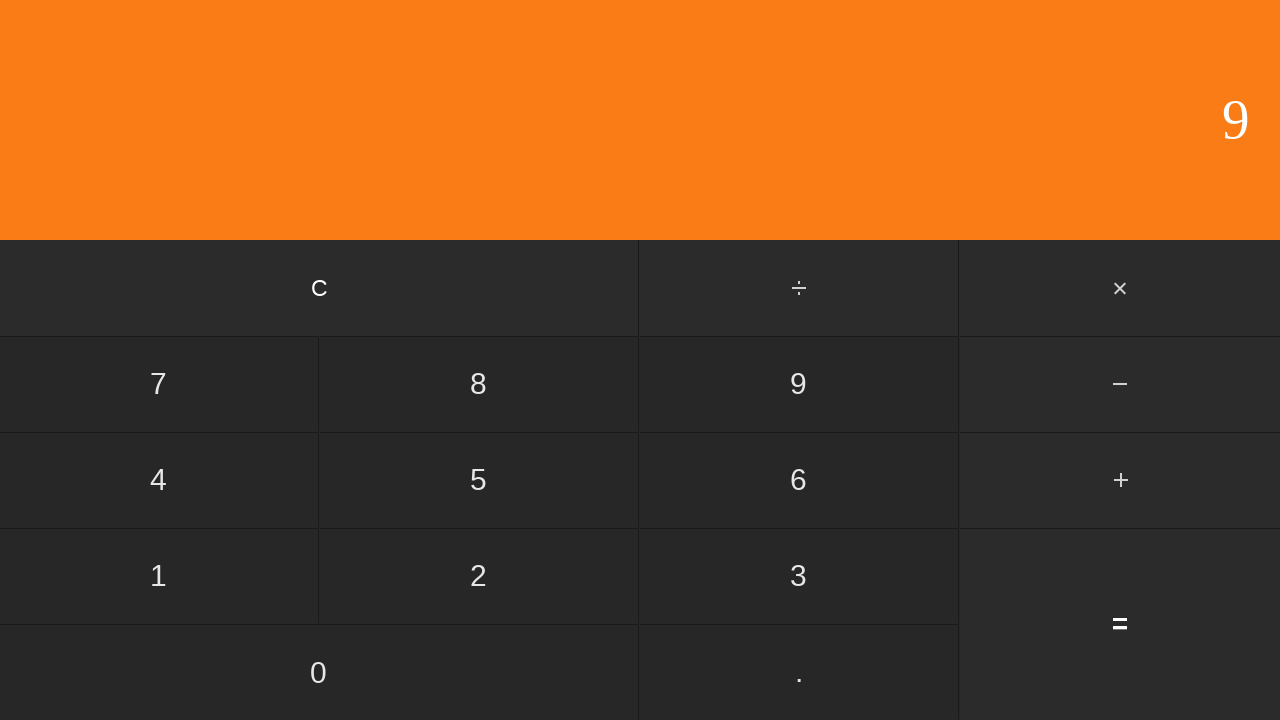

Clicked subtract button at (1120, 384) on #subtract
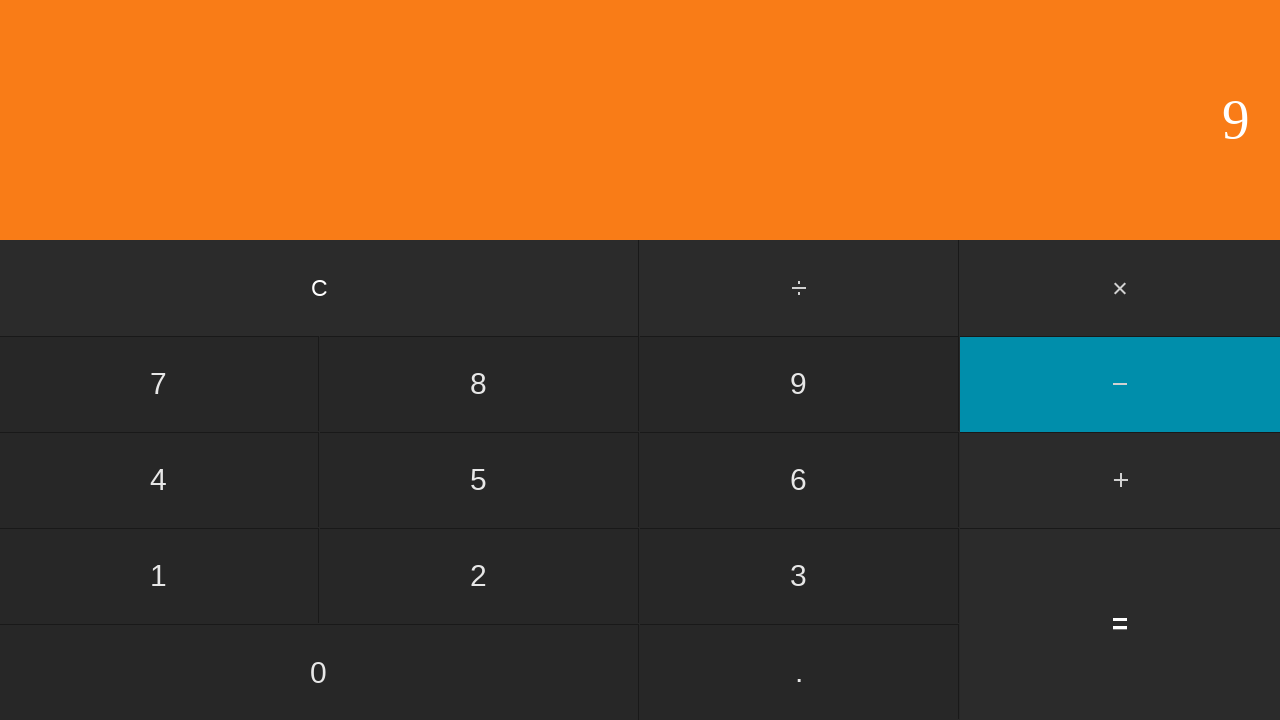

Clicked second number: 0 at (319, 672) on input[value='0']
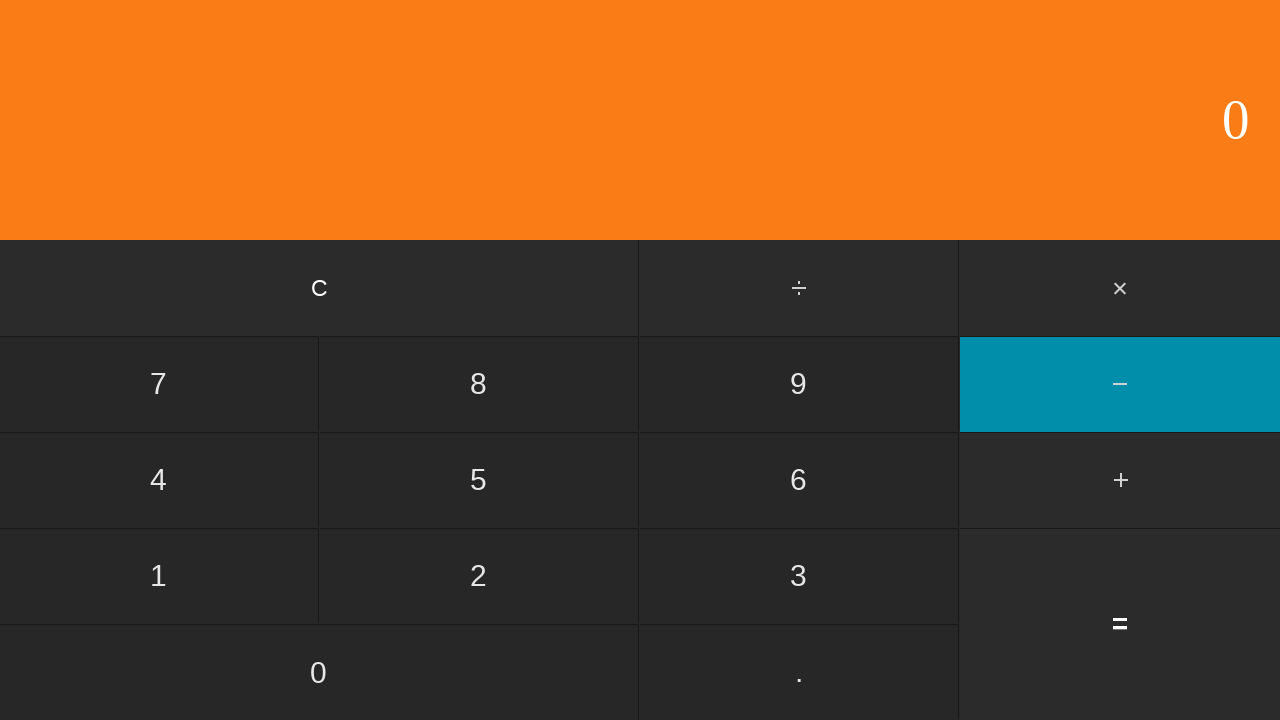

Clicked equals to calculate 9 - 0 at (1120, 624) on input[value='=']
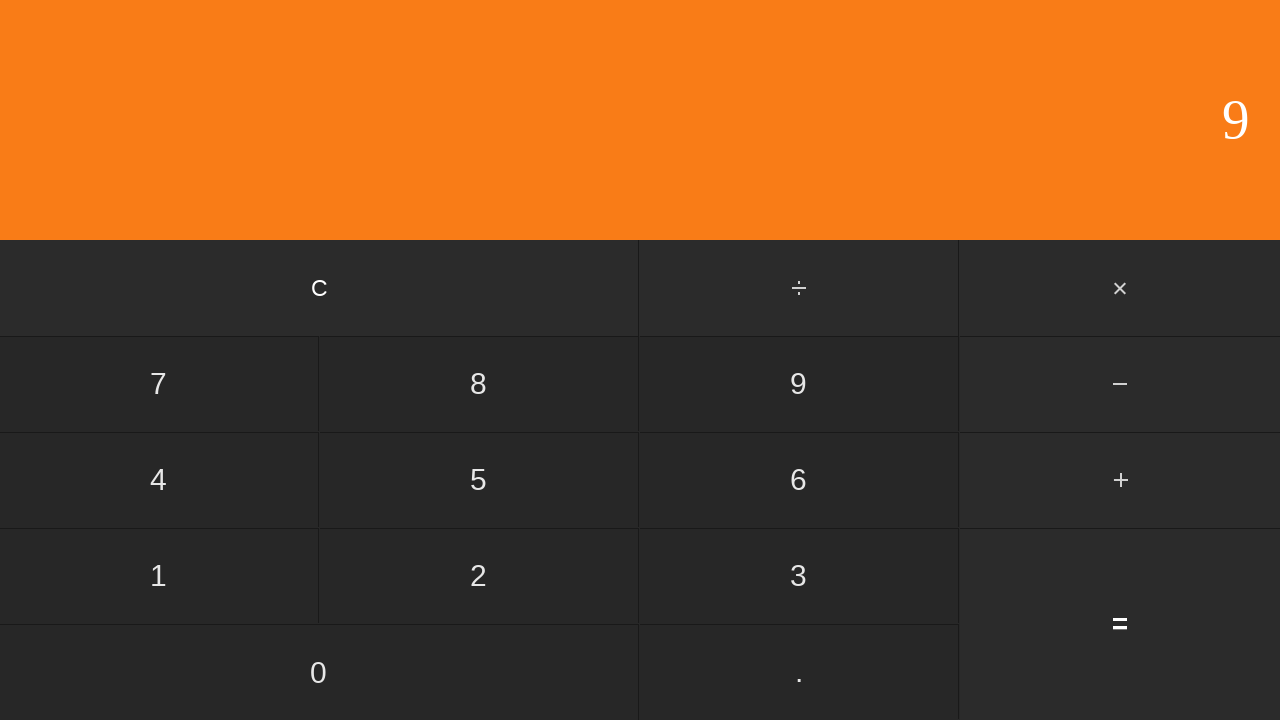

Waited for calculation result
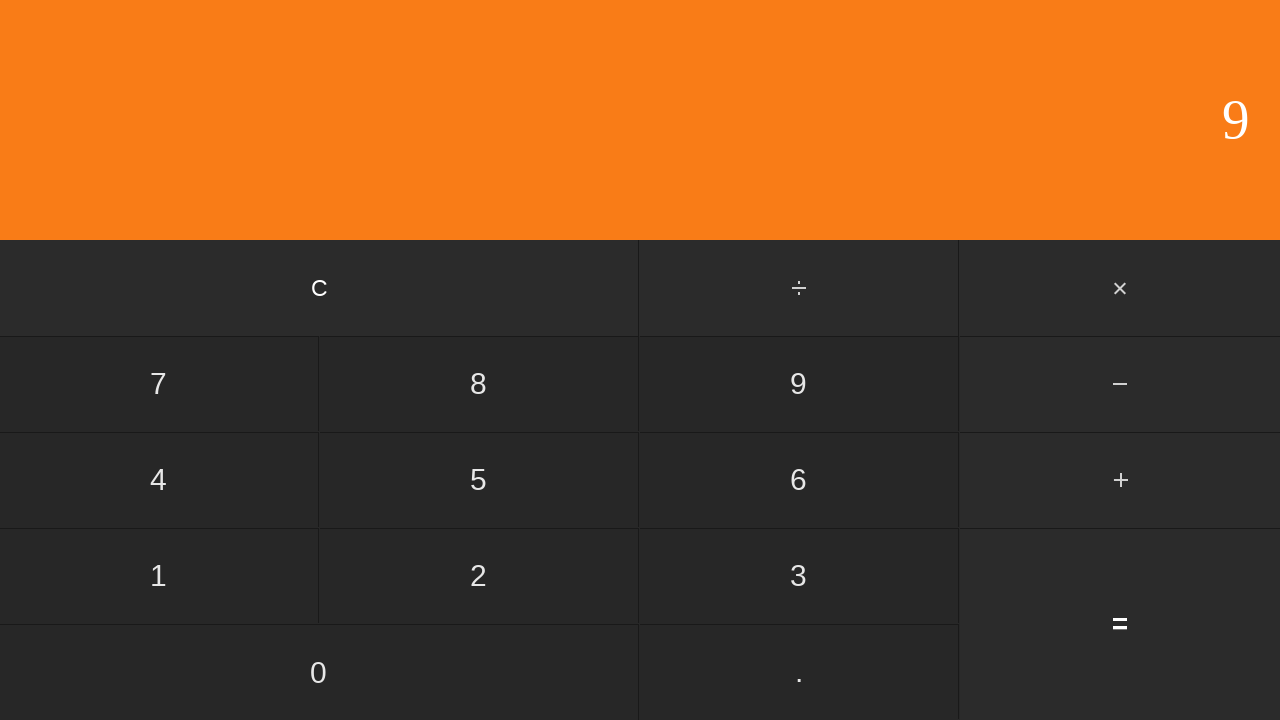

Clicked clear button to reset calculator at (320, 288) on input[value='C']
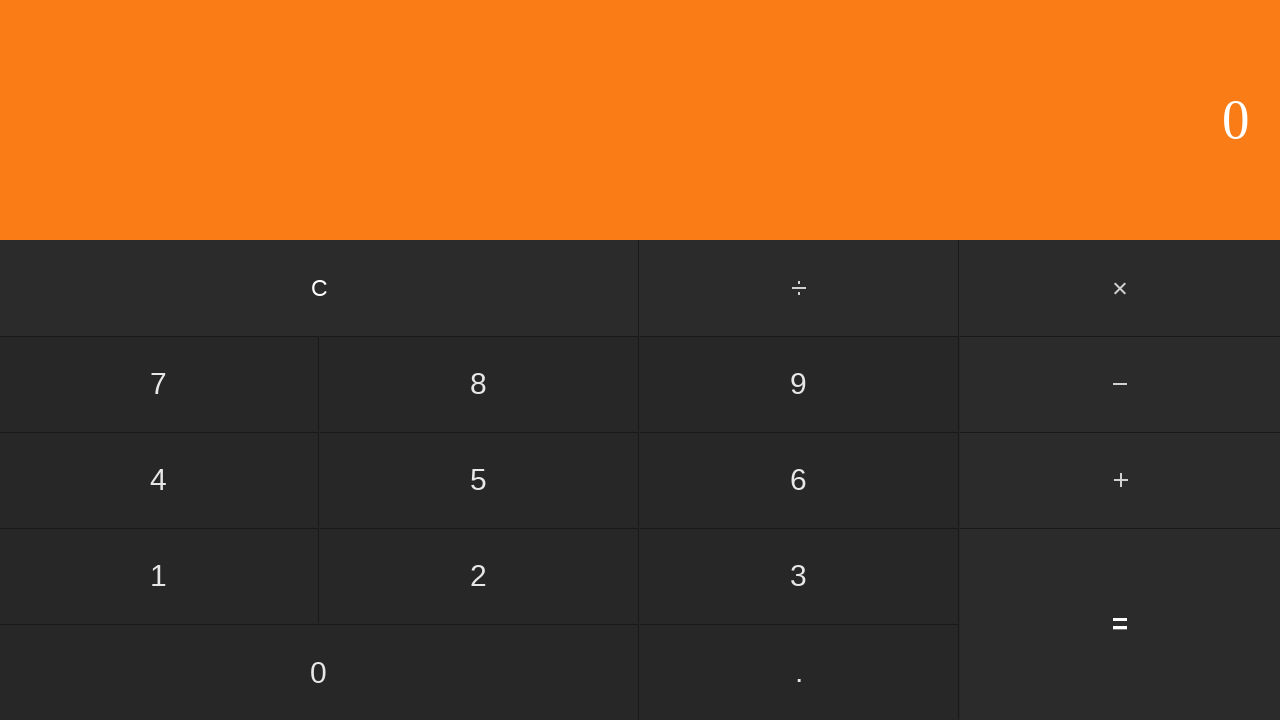

Waited for calculator to clear
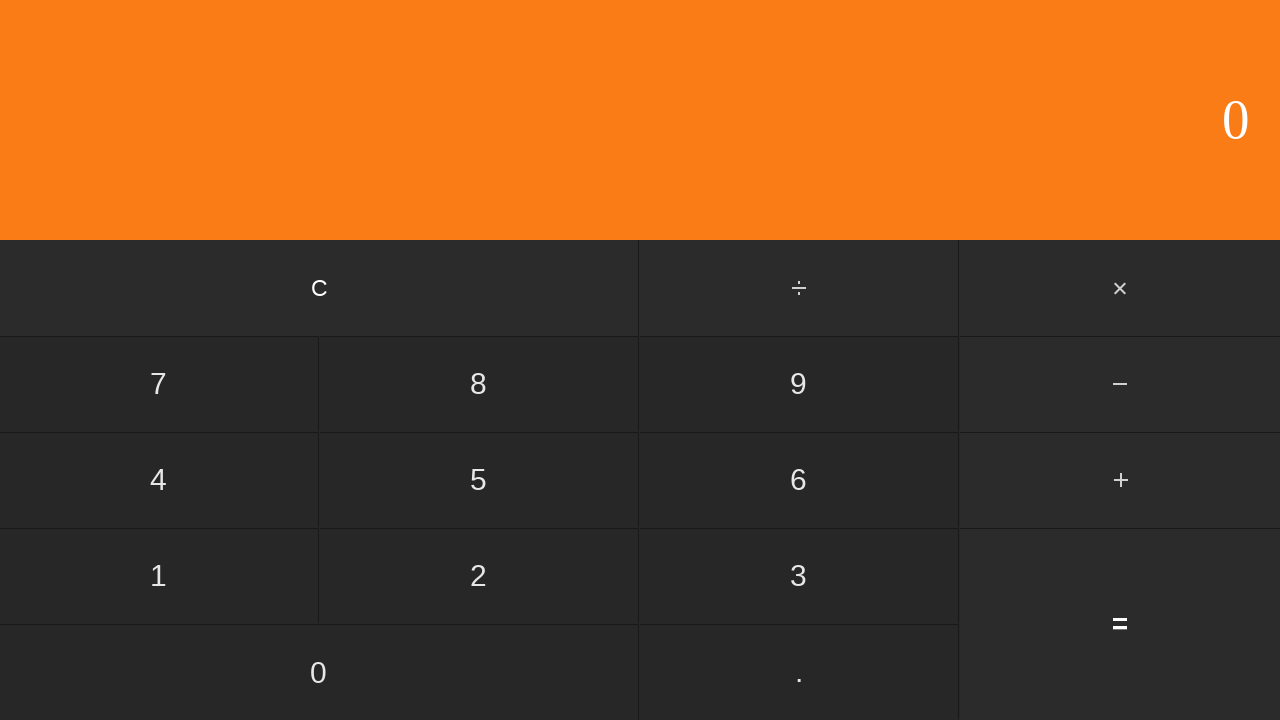

Clicked first number: 9 at (799, 384) on input[value='9']
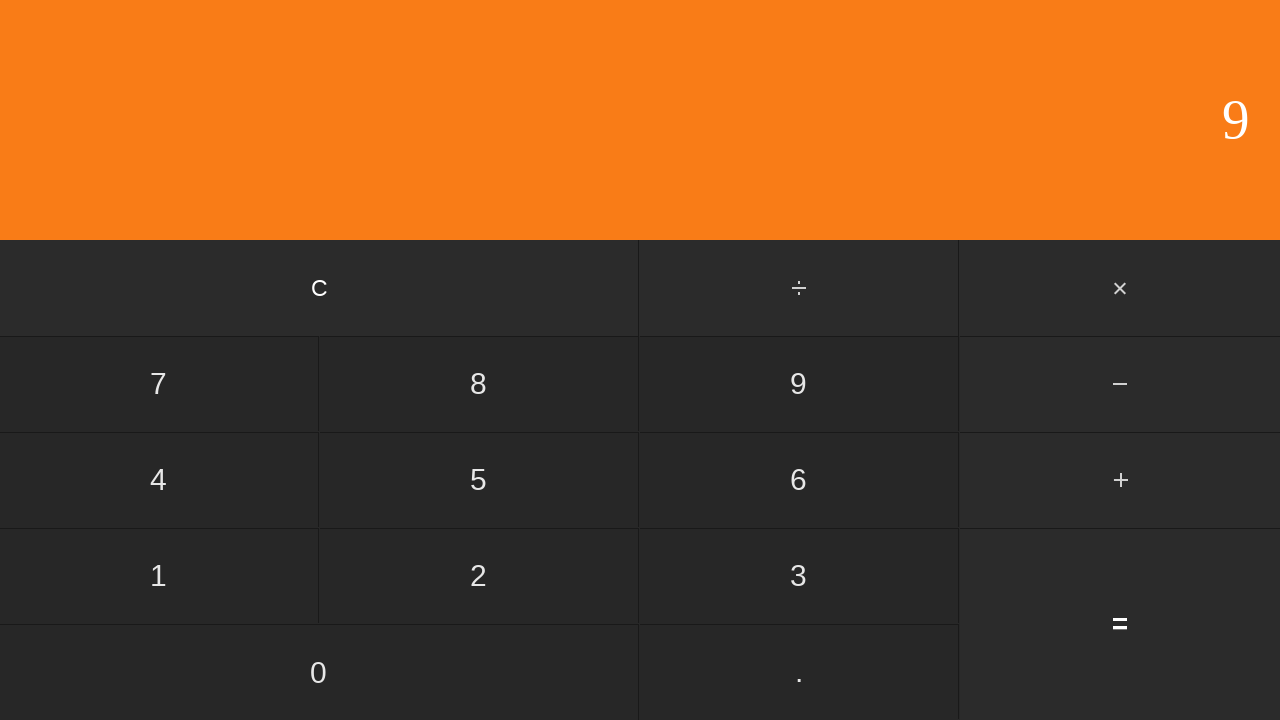

Clicked subtract button at (1120, 384) on #subtract
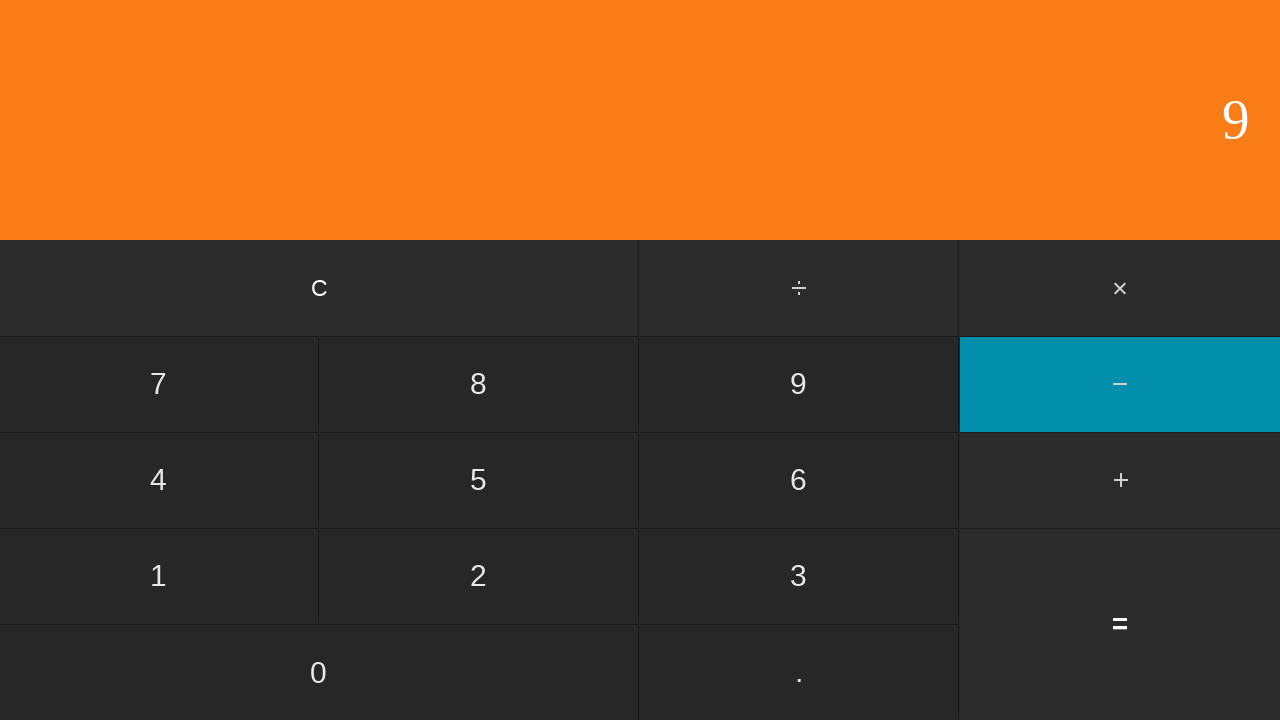

Clicked second number: 1 at (159, 576) on input[value='1']
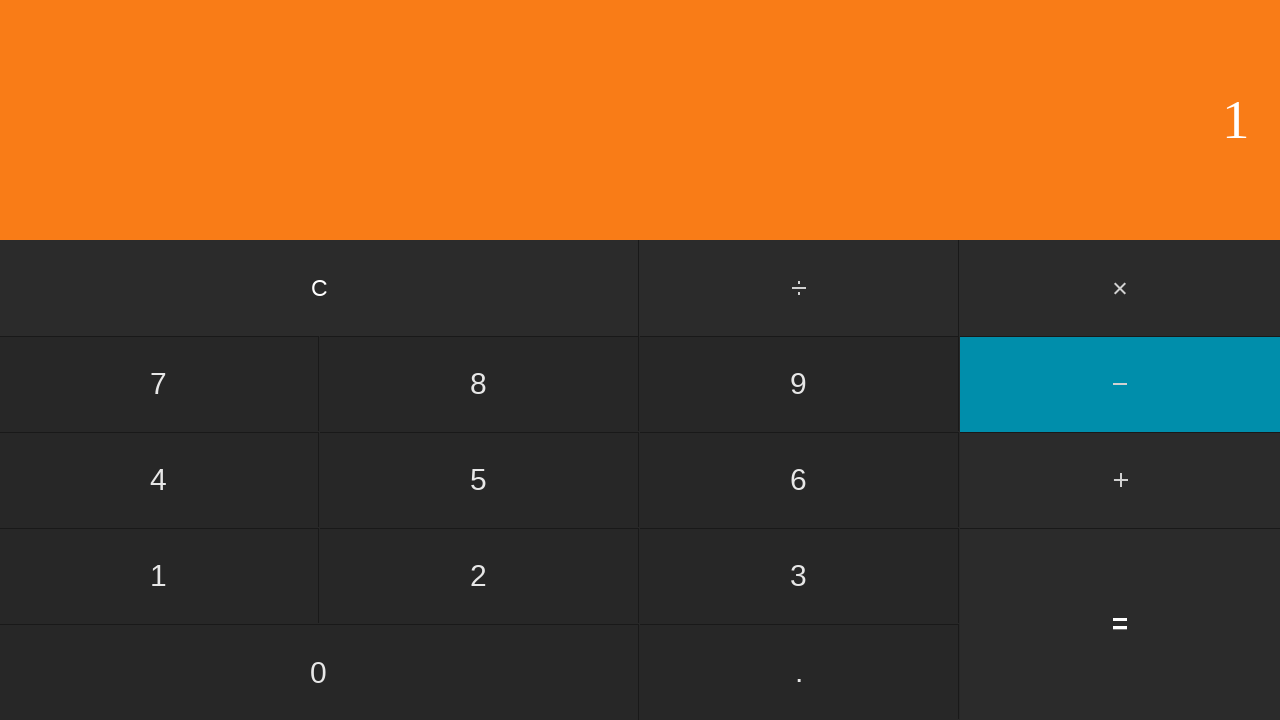

Clicked equals to calculate 9 - 1 at (1120, 624) on input[value='=']
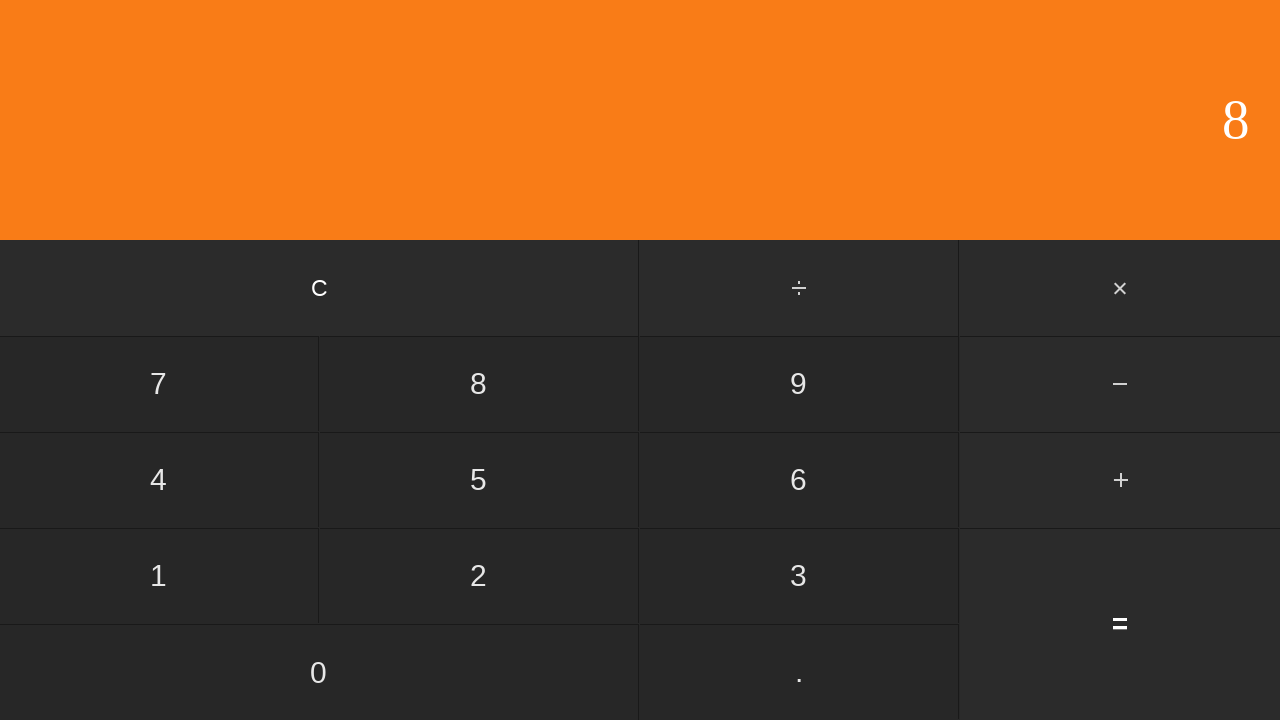

Waited for calculation result
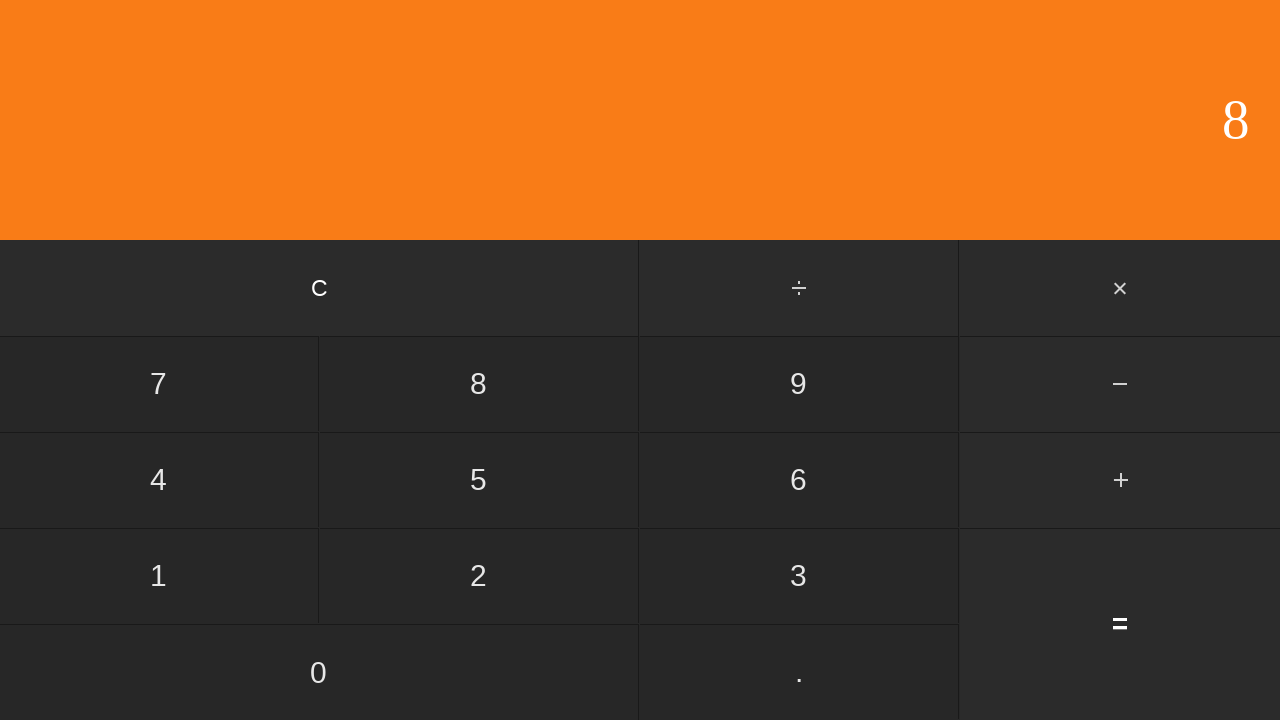

Clicked clear button to reset calculator at (320, 288) on input[value='C']
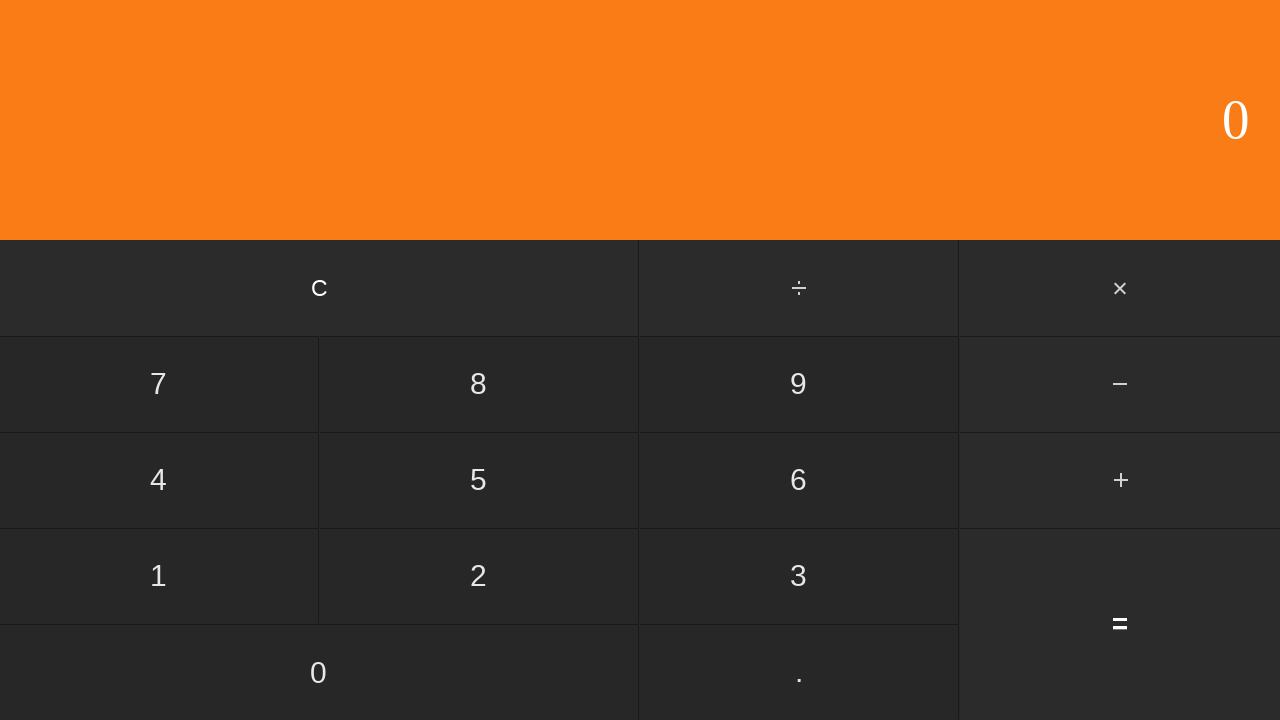

Waited for calculator to clear
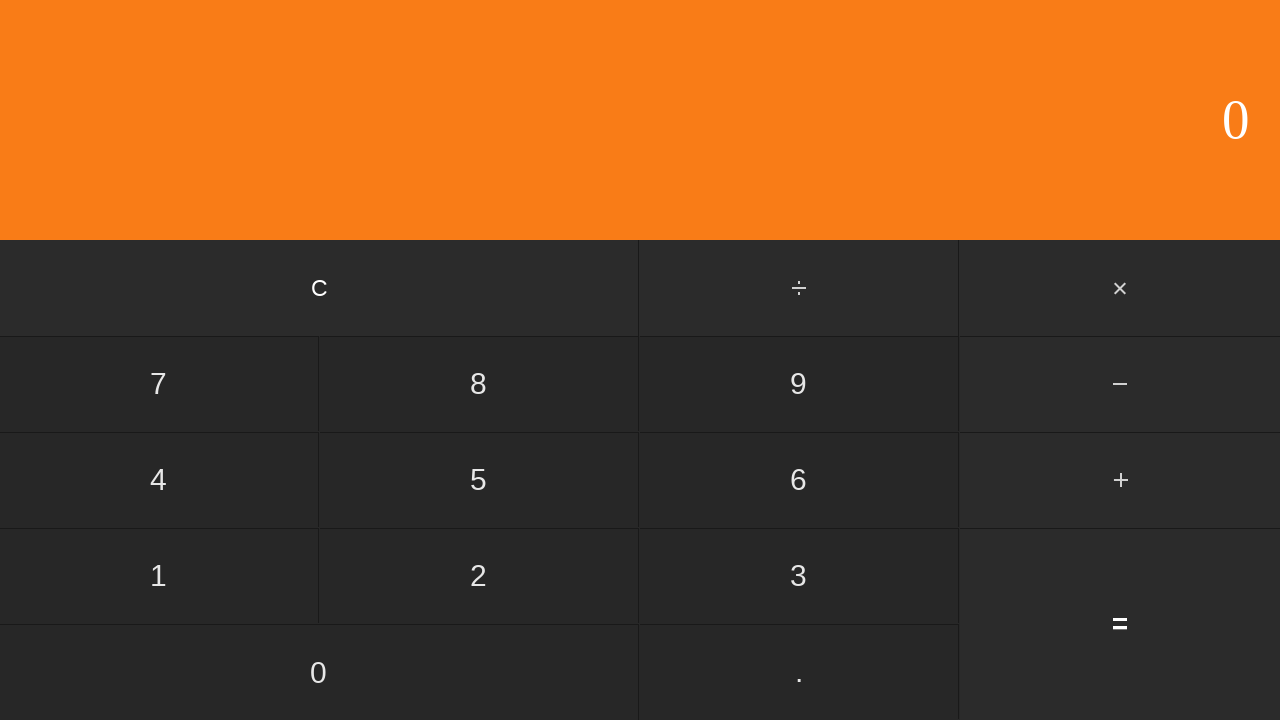

Clicked first number: 9 at (799, 384) on input[value='9']
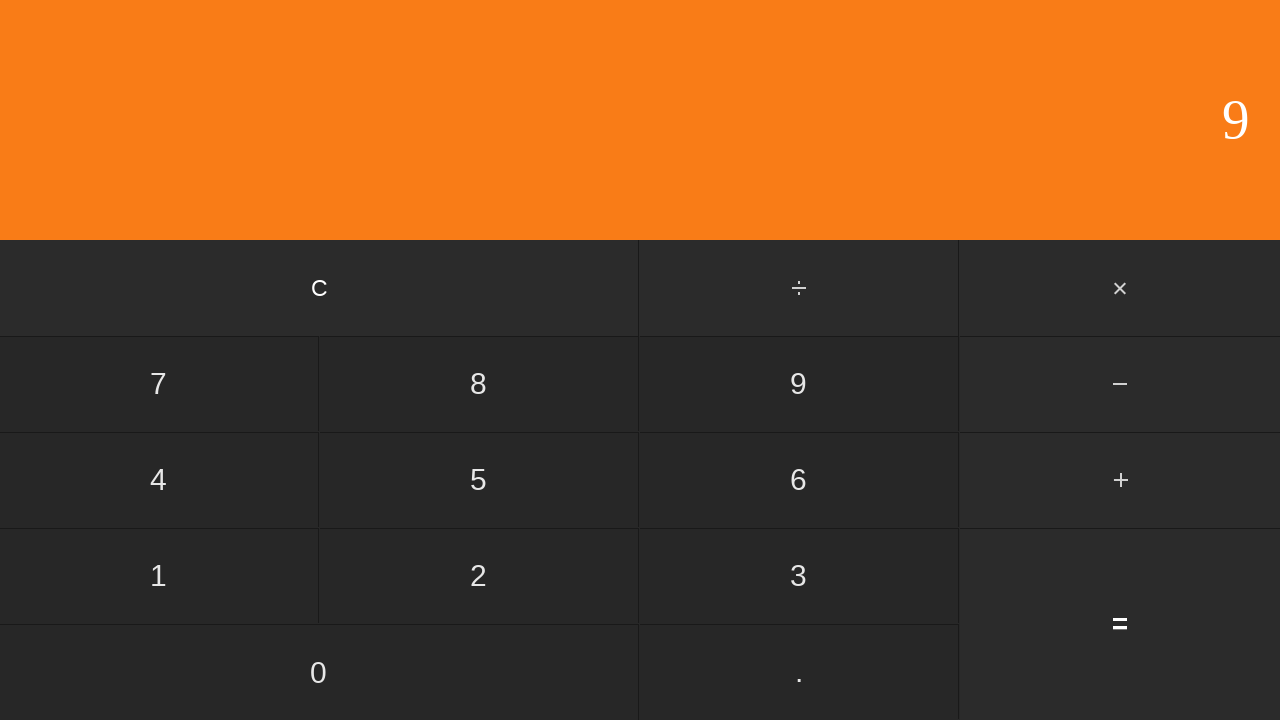

Clicked subtract button at (1120, 384) on #subtract
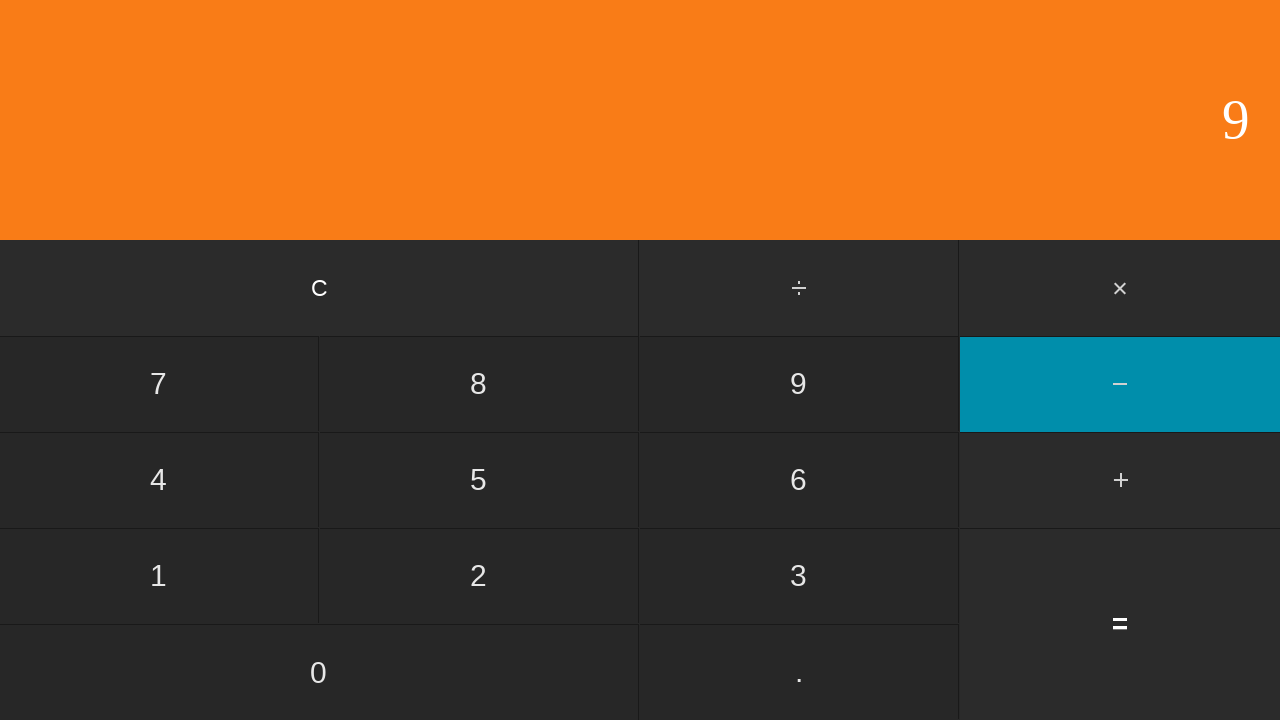

Clicked second number: 2 at (479, 576) on input[value='2']
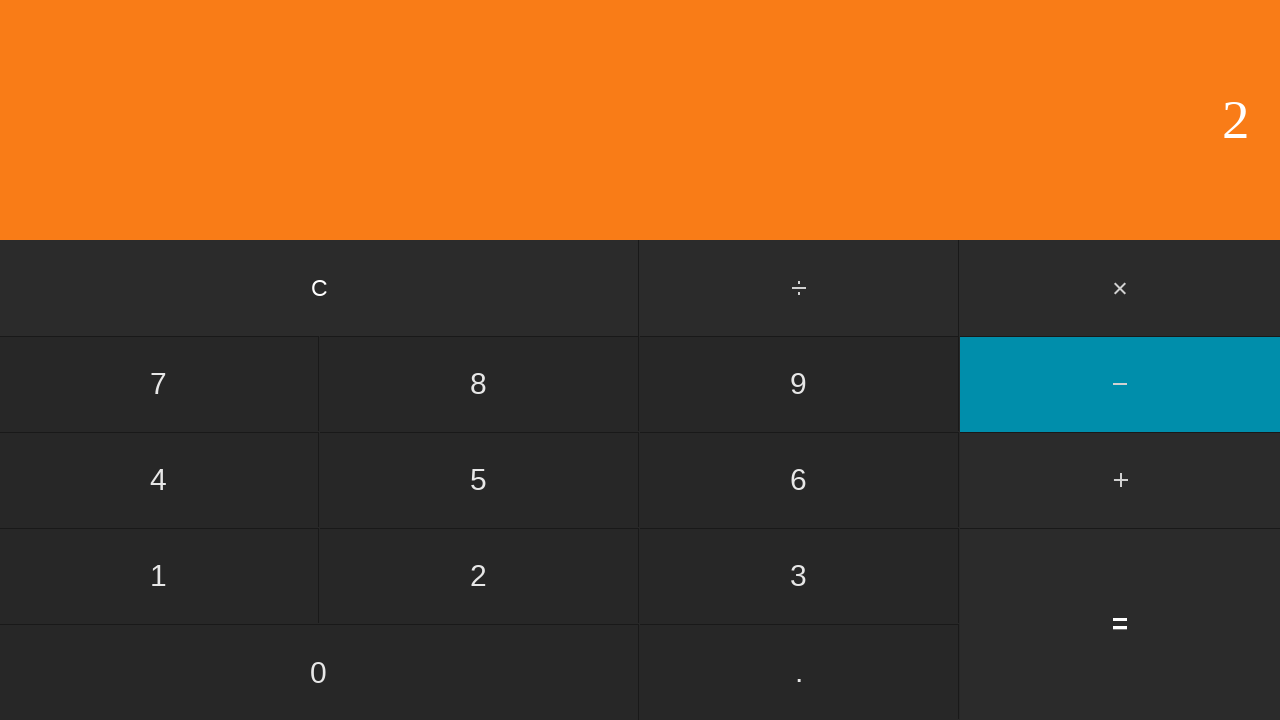

Clicked equals to calculate 9 - 2 at (1120, 624) on input[value='=']
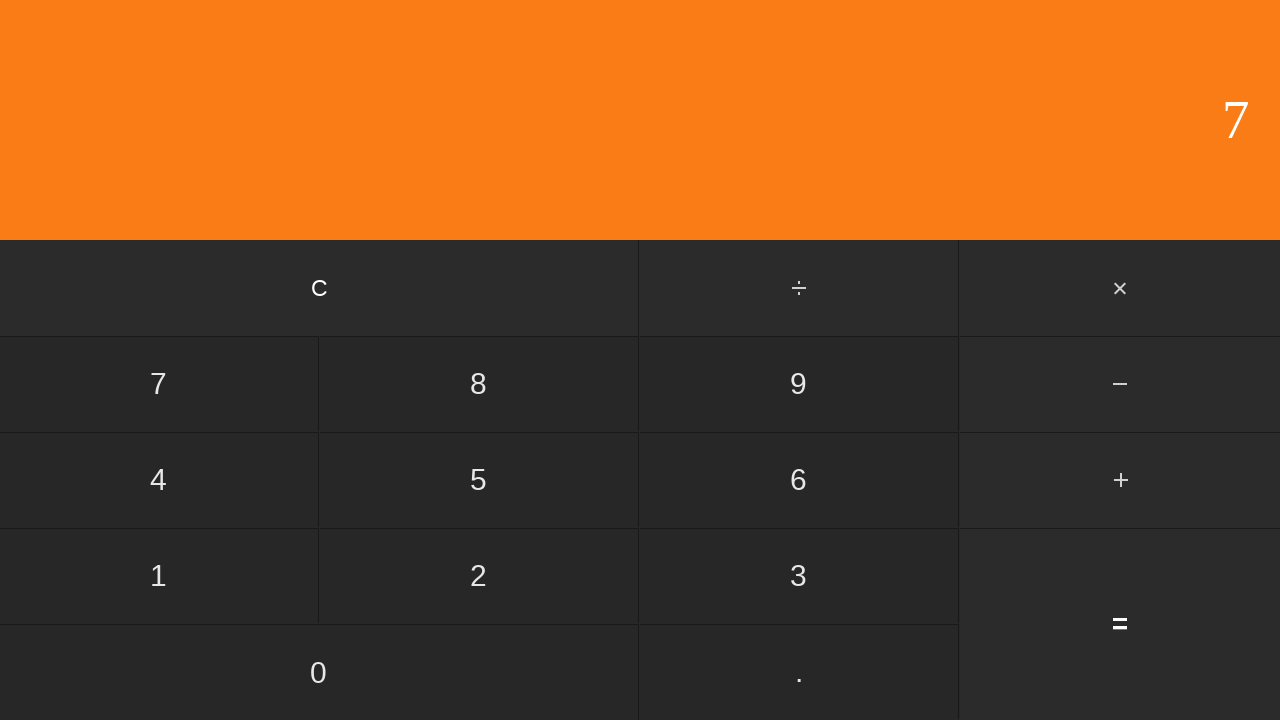

Waited for calculation result
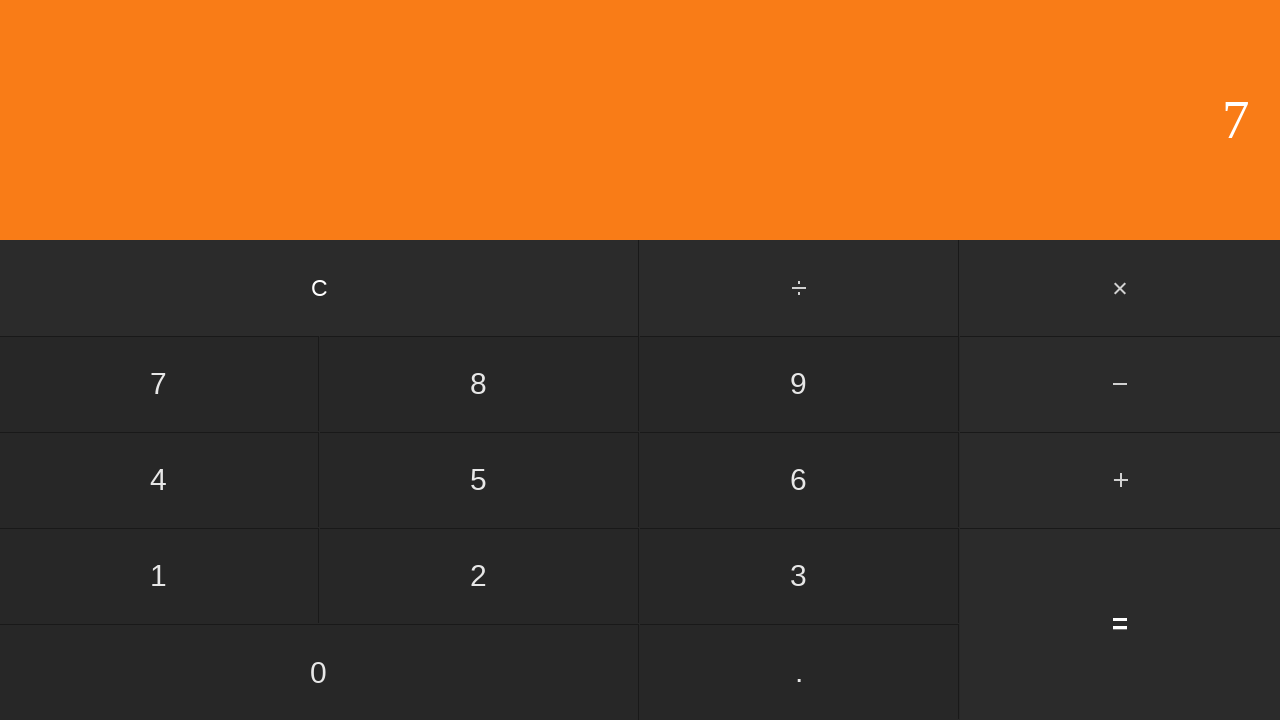

Clicked clear button to reset calculator at (320, 288) on input[value='C']
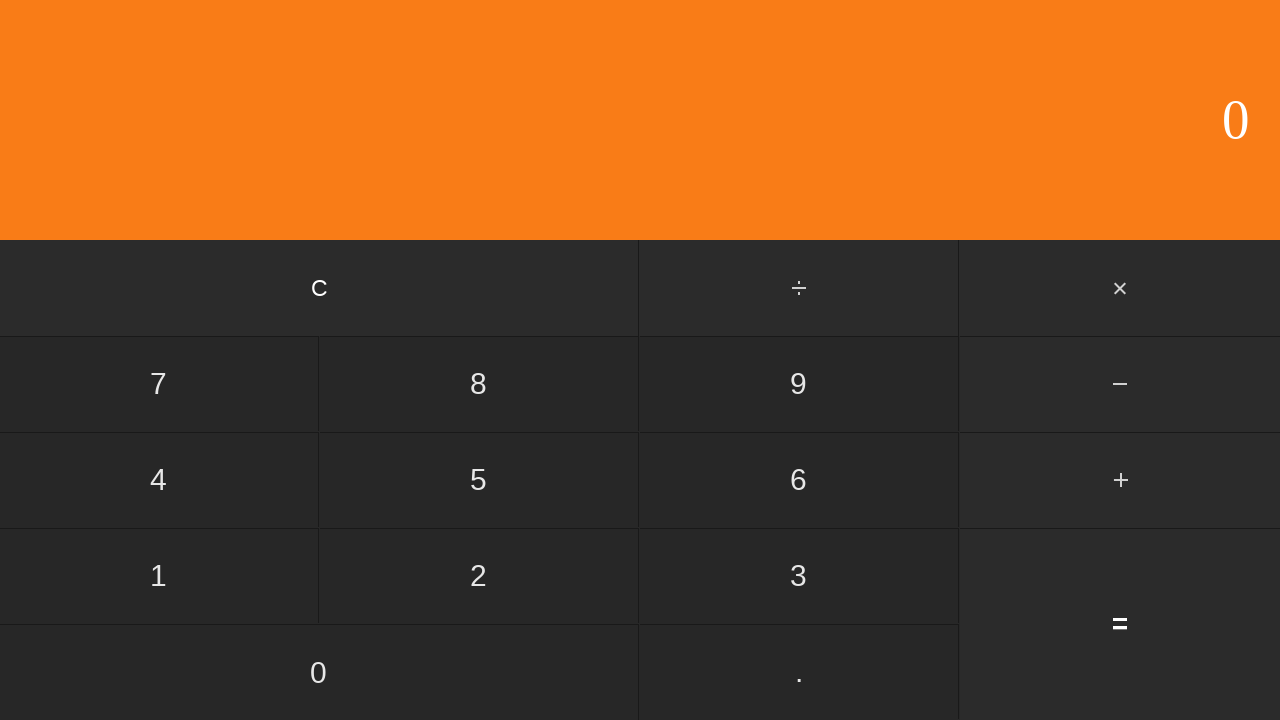

Waited for calculator to clear
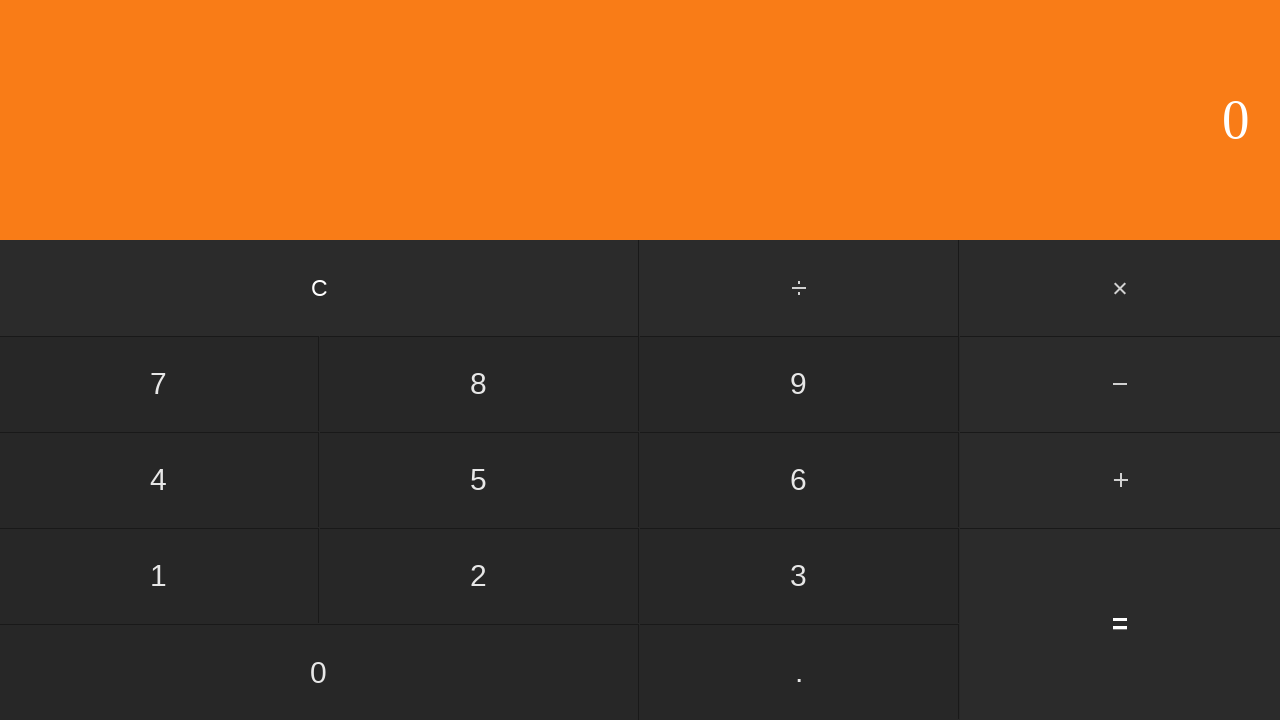

Clicked first number: 9 at (799, 384) on input[value='9']
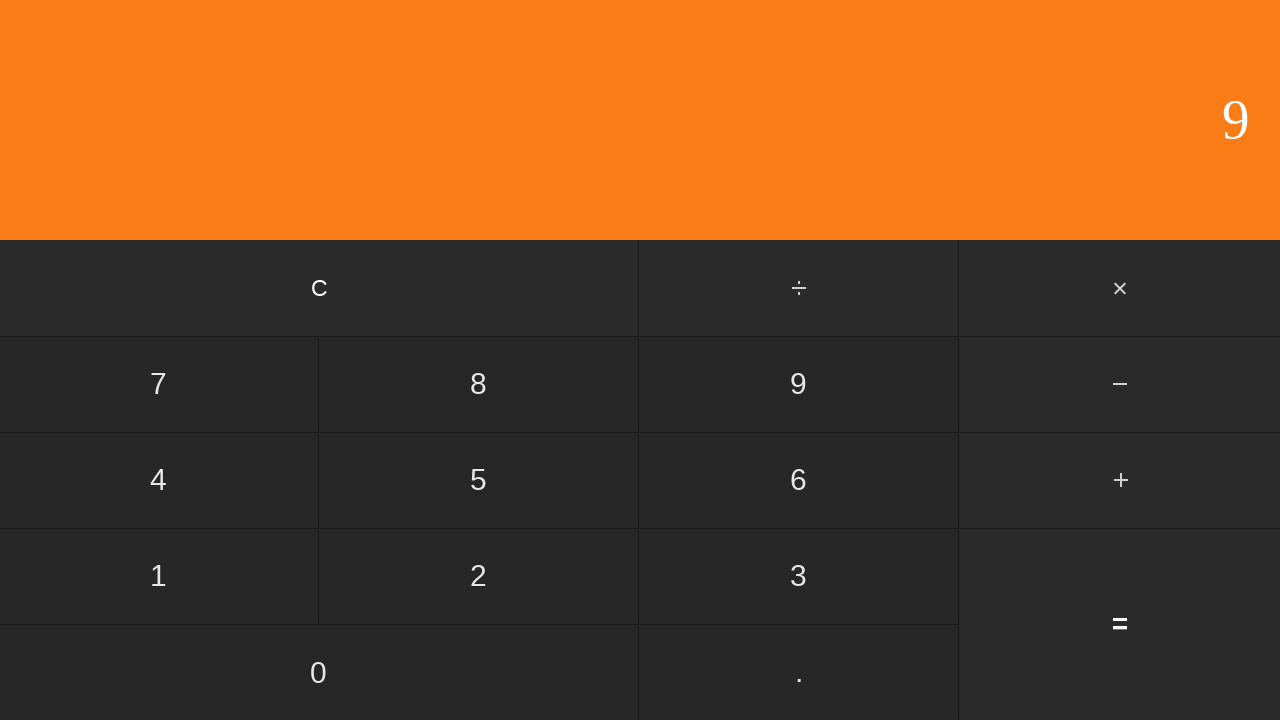

Clicked subtract button at (1120, 384) on #subtract
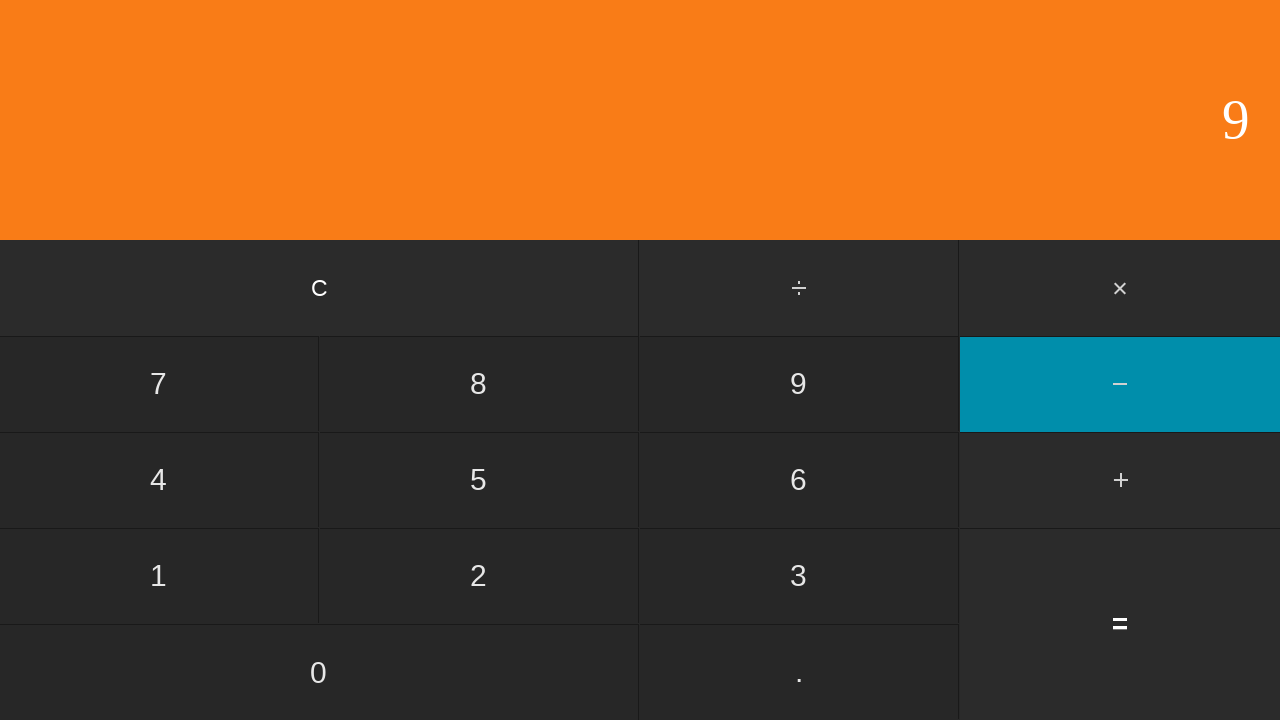

Clicked second number: 3 at (799, 576) on input[value='3']
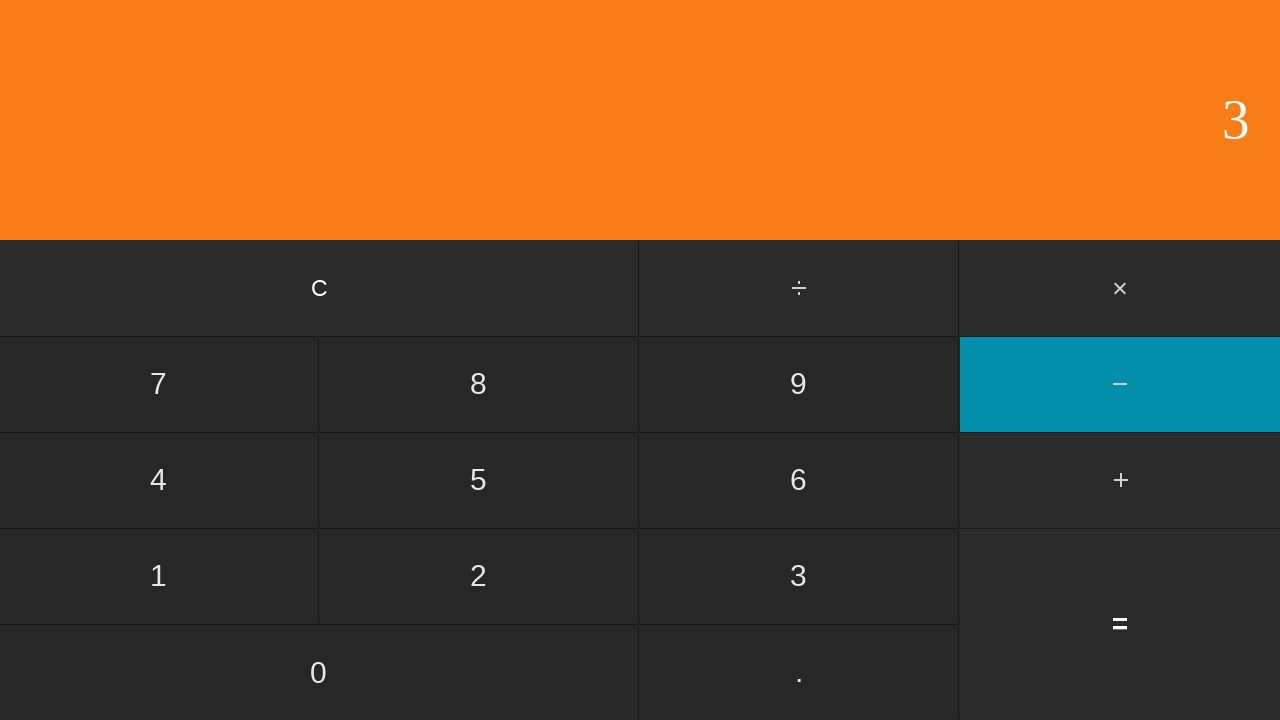

Clicked equals to calculate 9 - 3 at (1120, 624) on input[value='=']
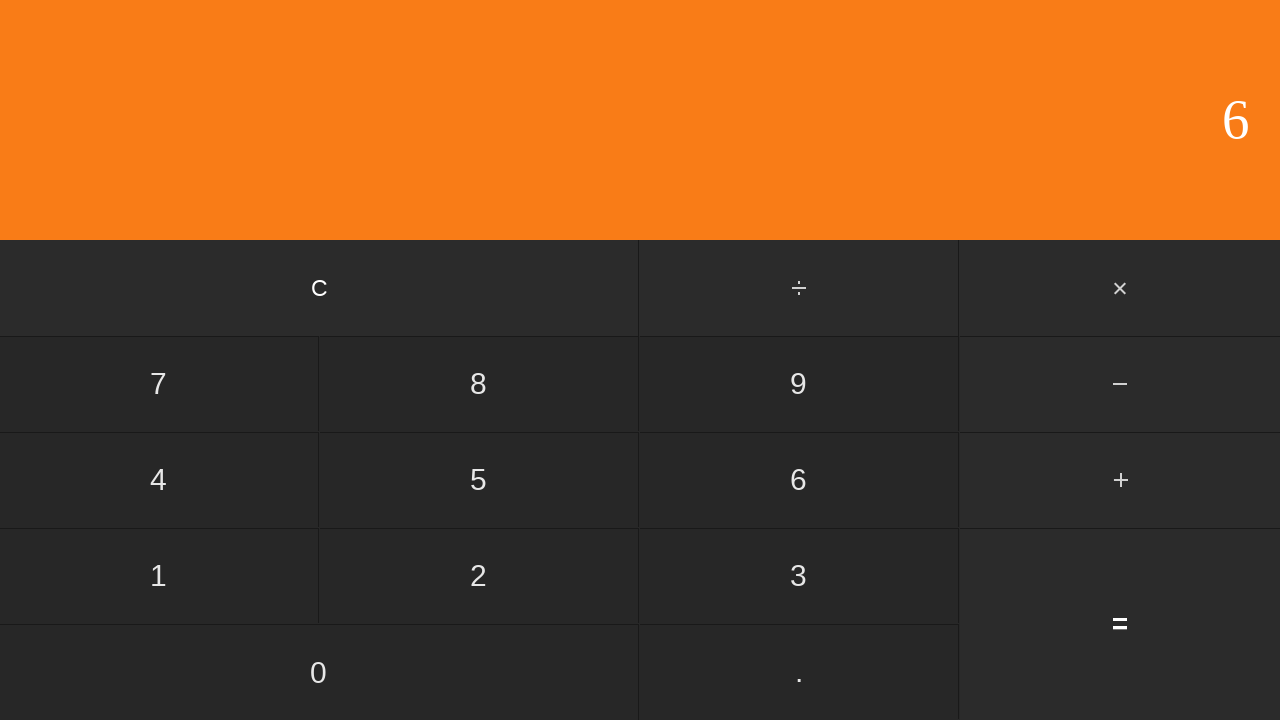

Waited for calculation result
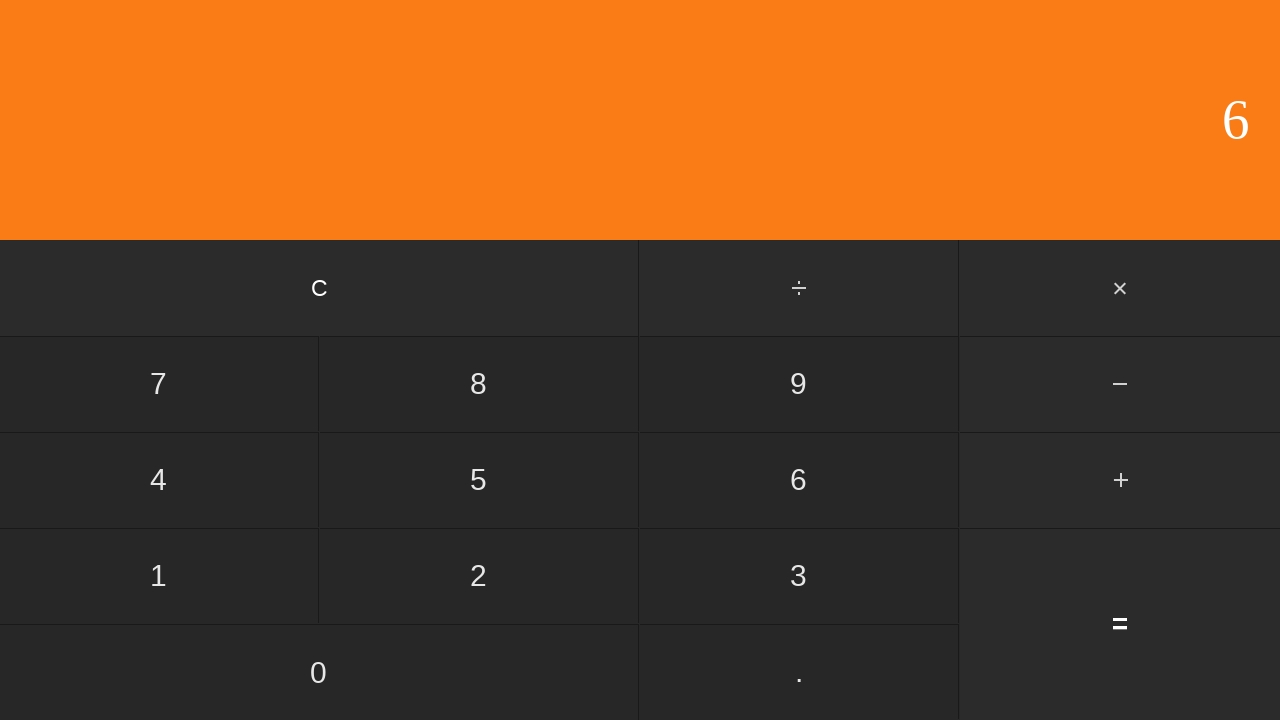

Clicked clear button to reset calculator at (320, 288) on input[value='C']
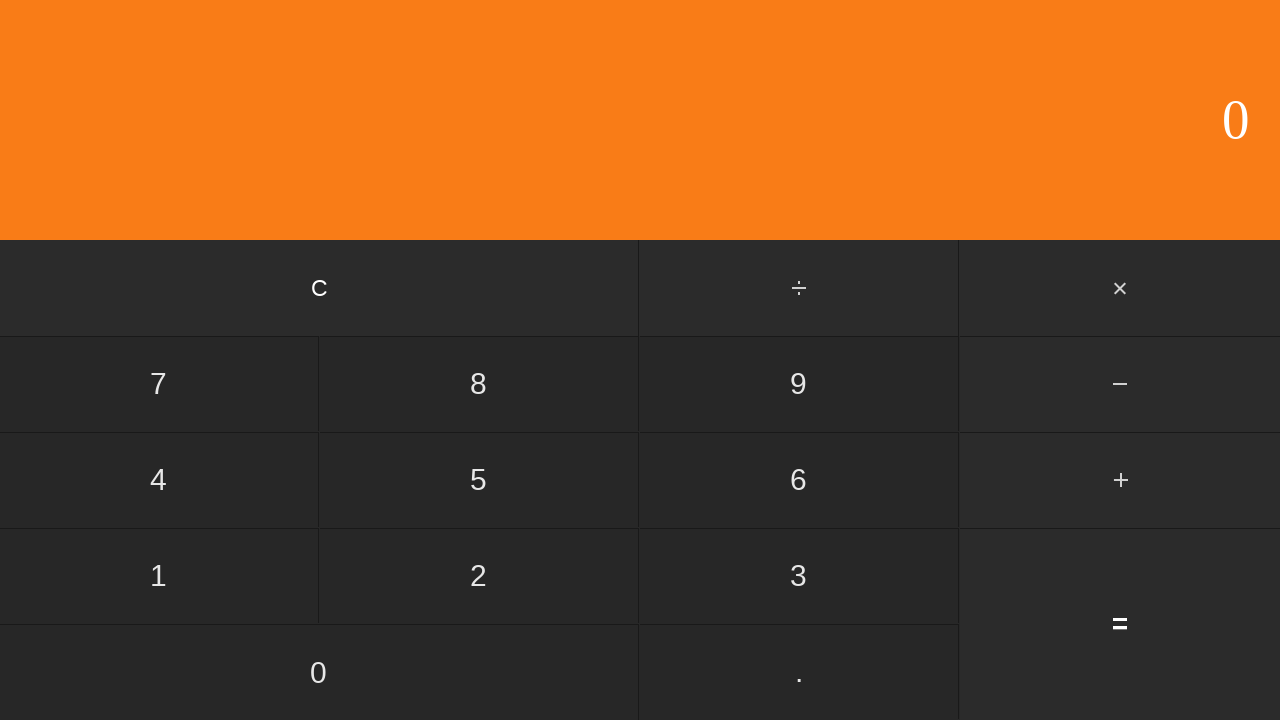

Waited for calculator to clear
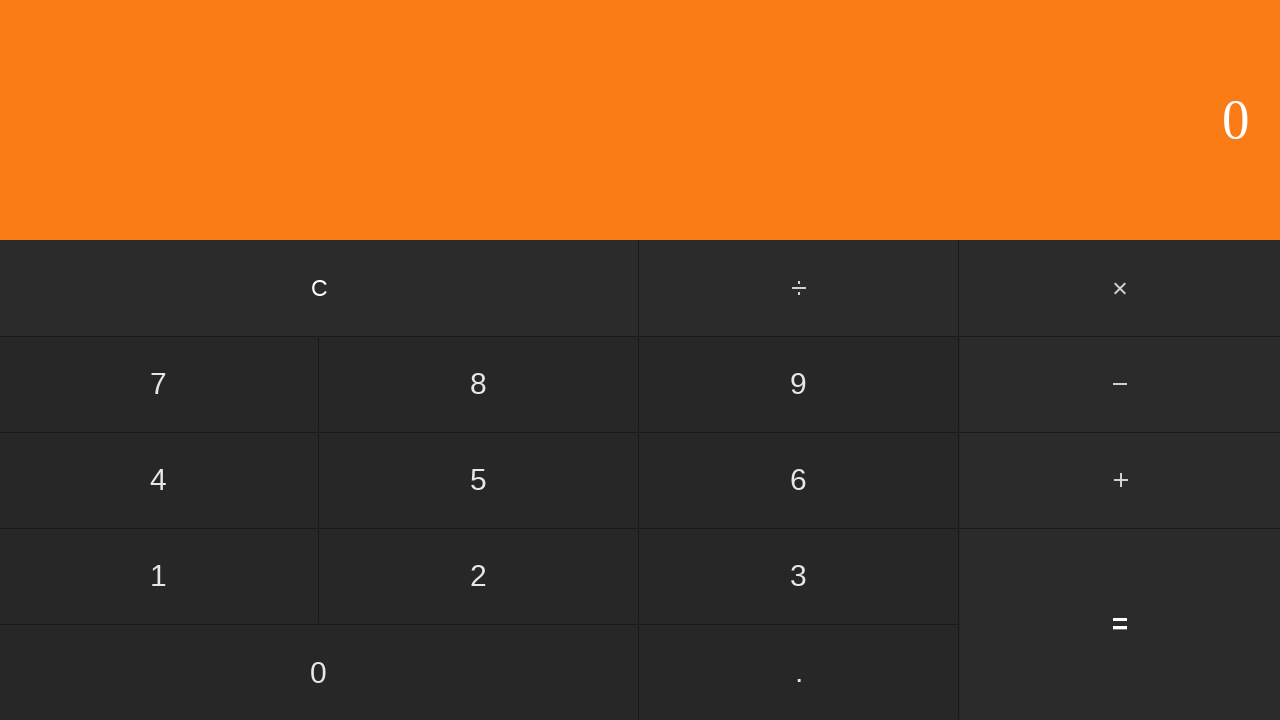

Clicked first number: 9 at (799, 384) on input[value='9']
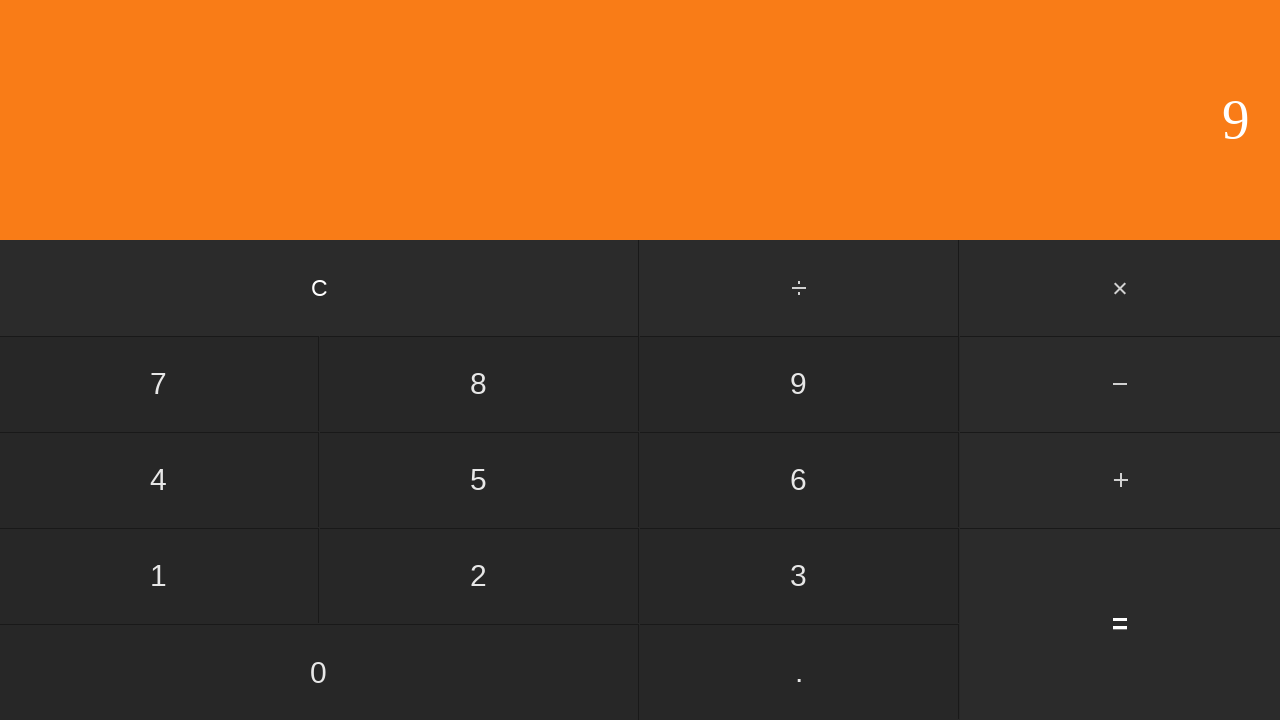

Clicked subtract button at (1120, 384) on #subtract
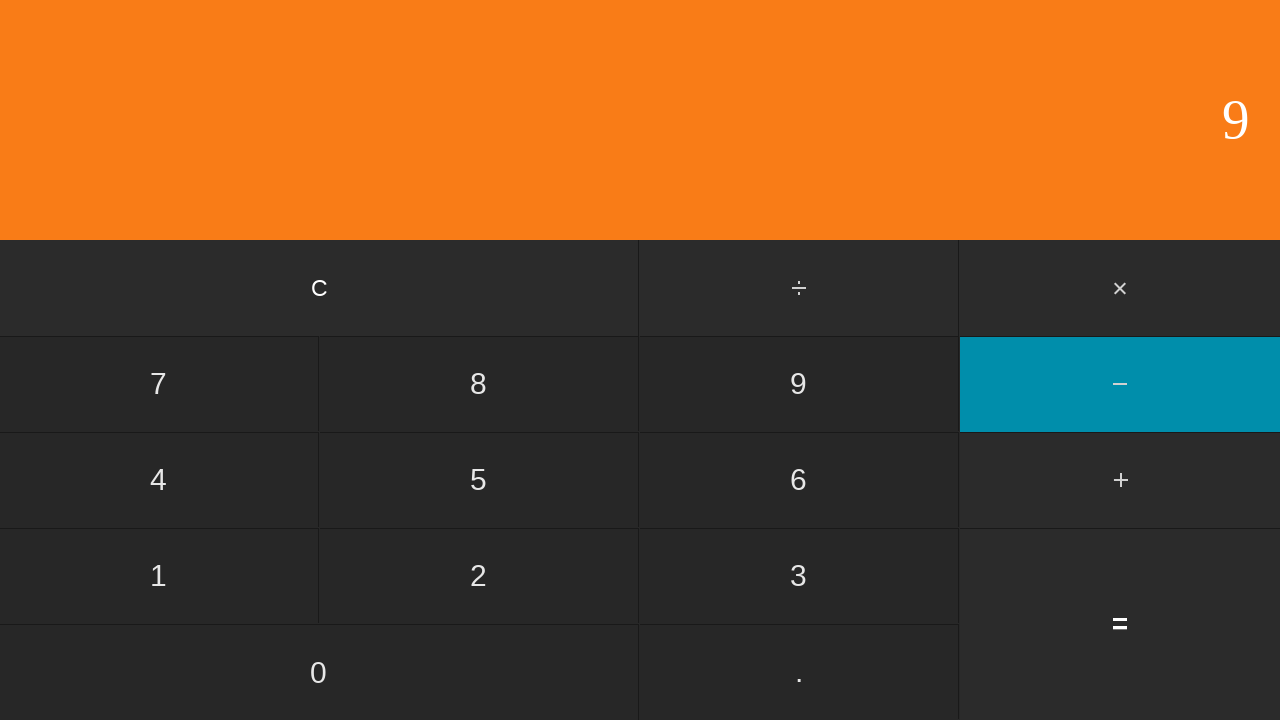

Clicked second number: 4 at (159, 480) on input[value='4']
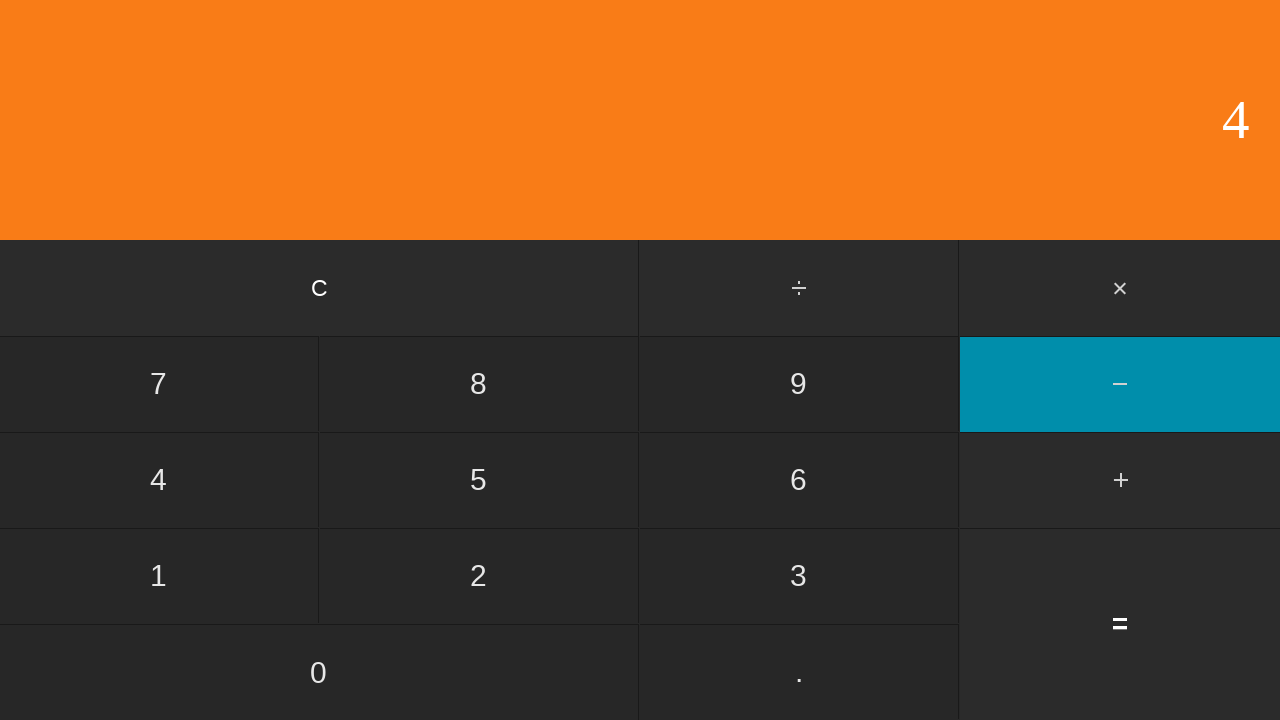

Clicked equals to calculate 9 - 4 at (1120, 624) on input[value='=']
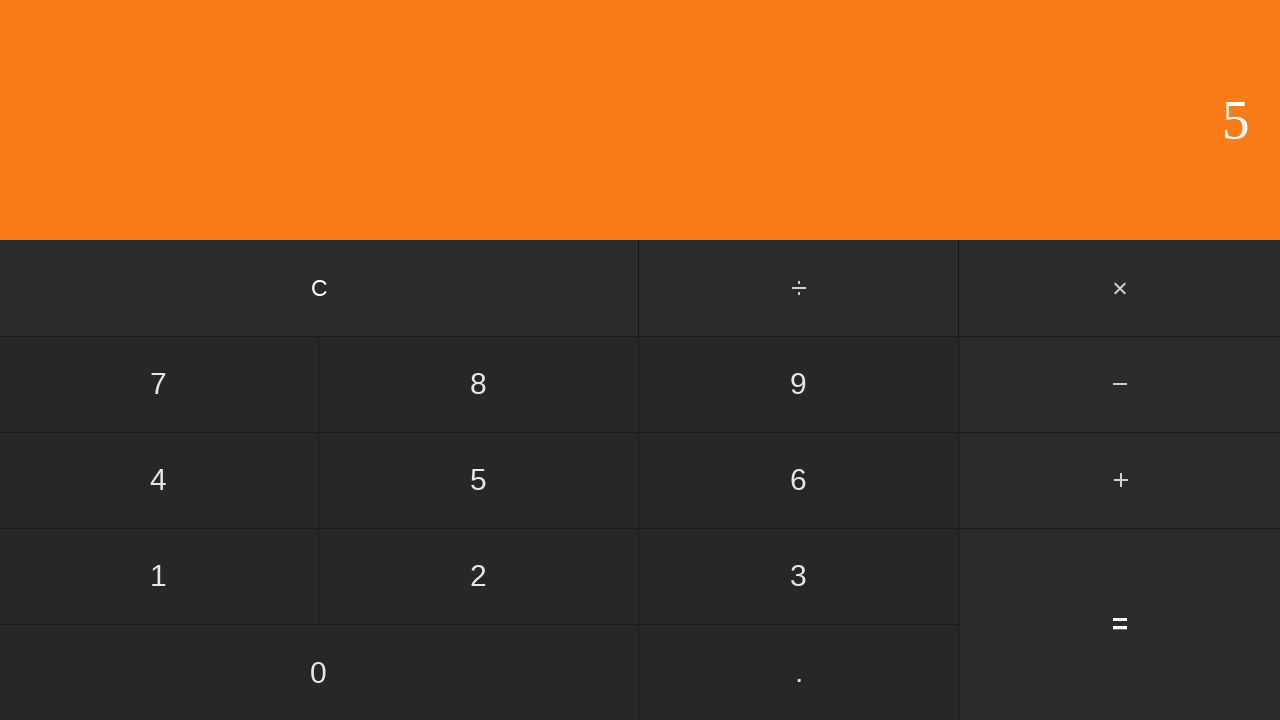

Waited for calculation result
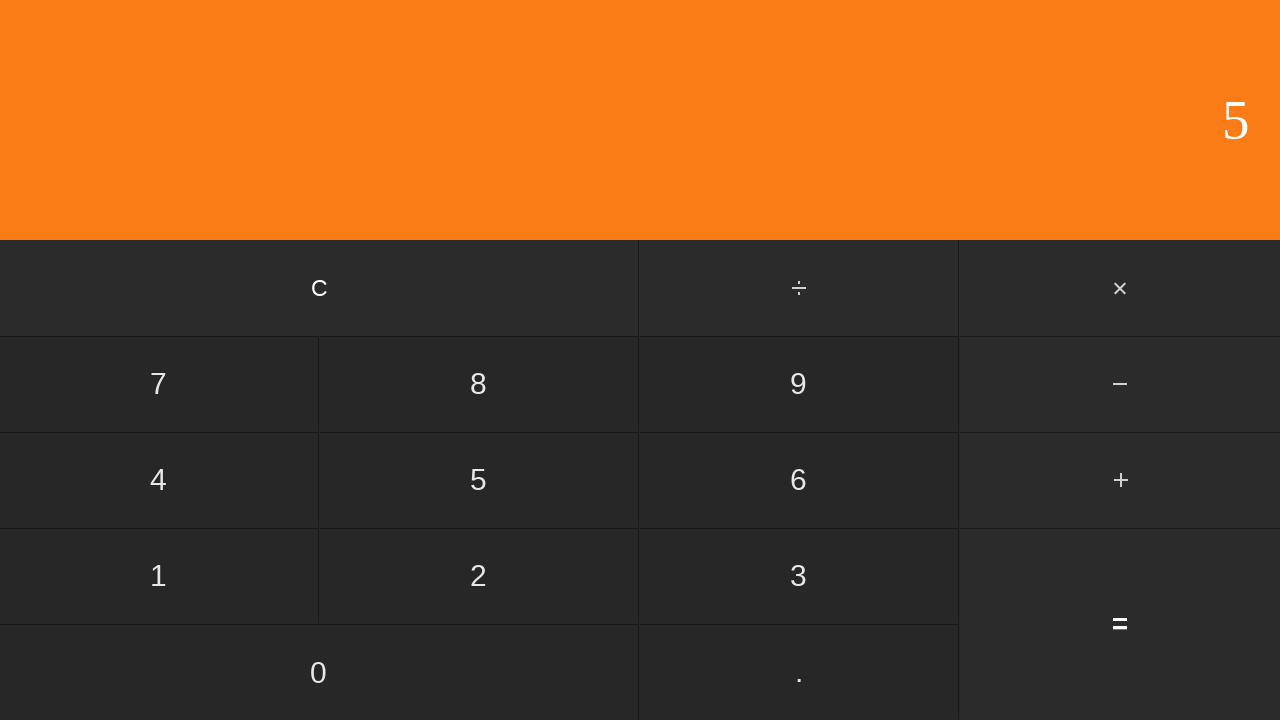

Clicked clear button to reset calculator at (320, 288) on input[value='C']
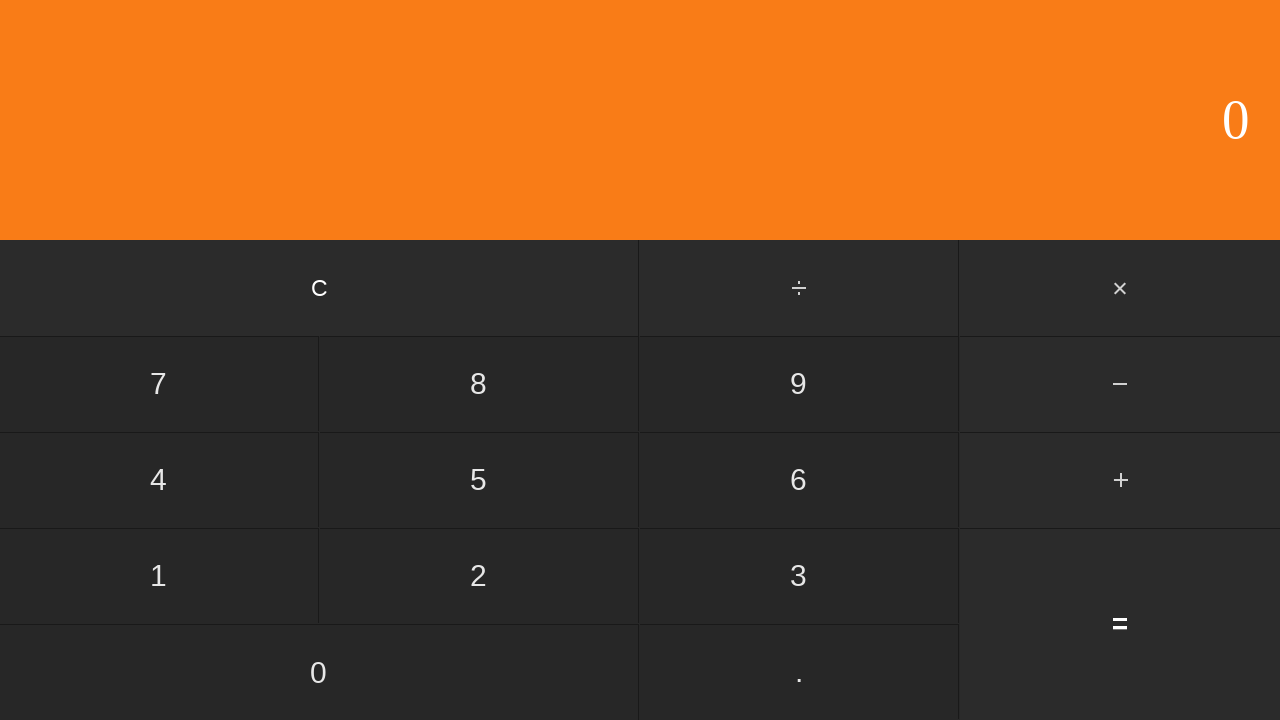

Waited for calculator to clear
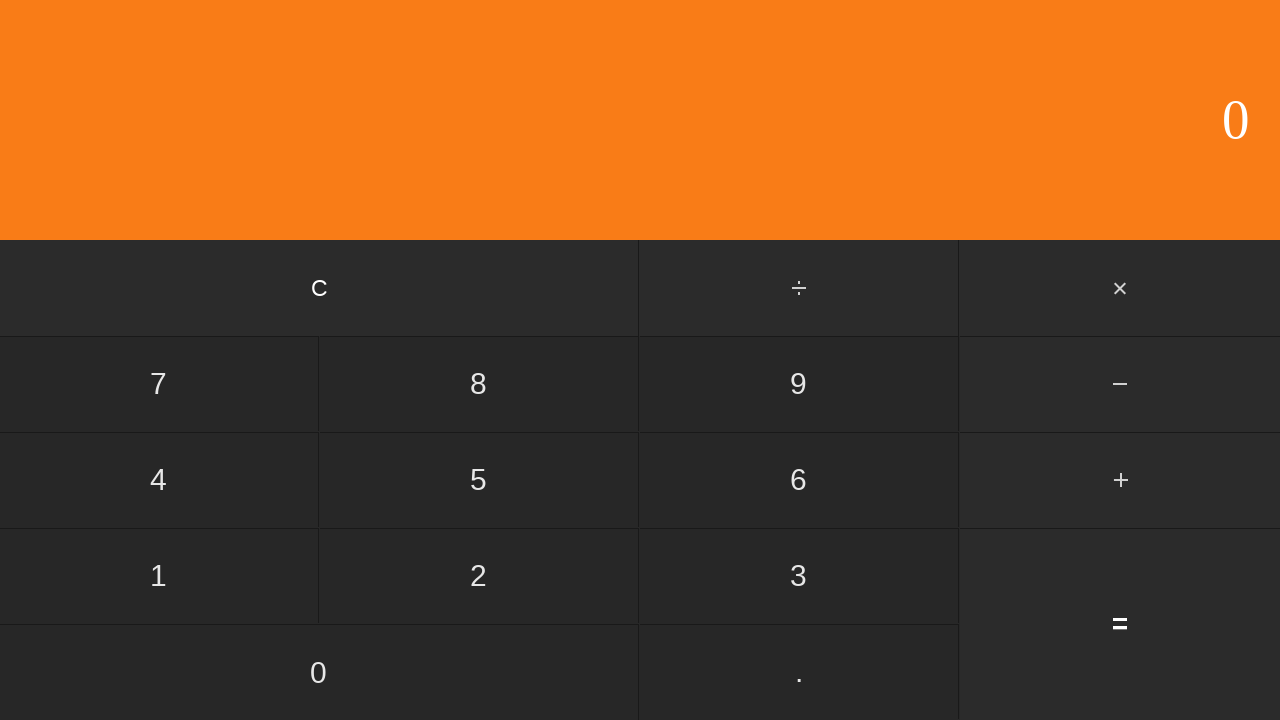

Clicked first number: 9 at (799, 384) on input[value='9']
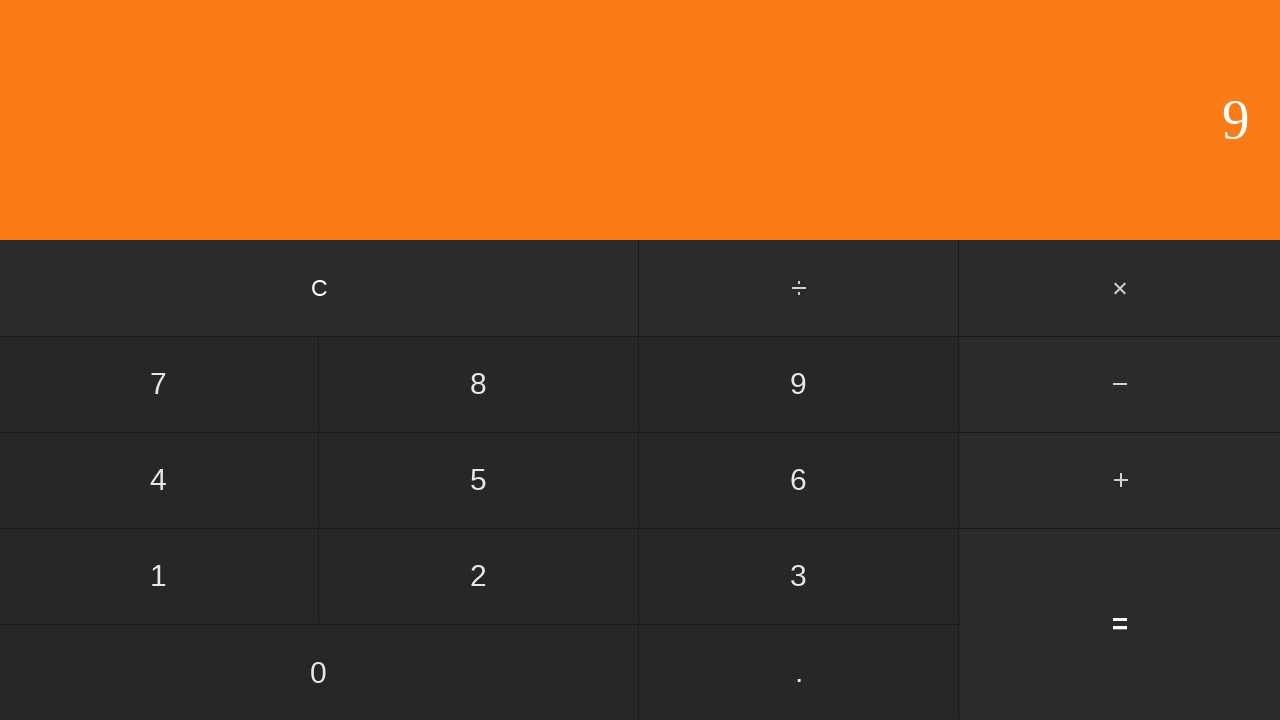

Clicked subtract button at (1120, 384) on #subtract
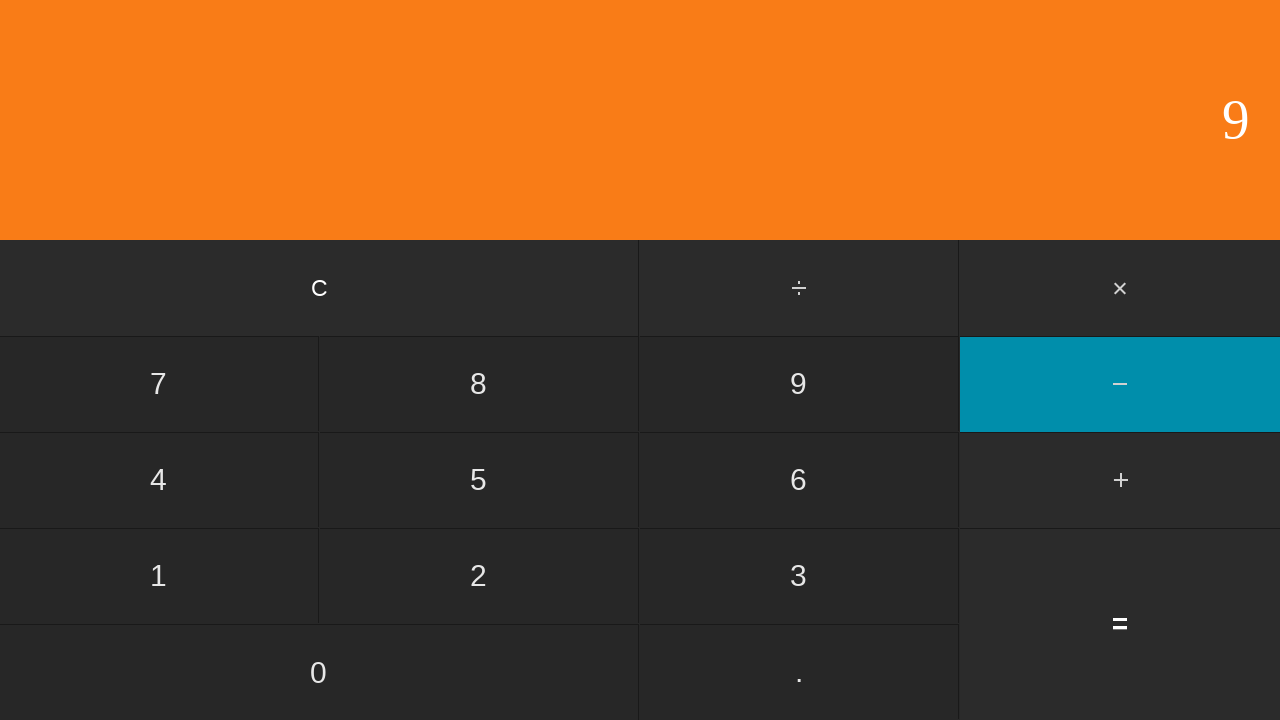

Clicked second number: 5 at (479, 480) on input[value='5']
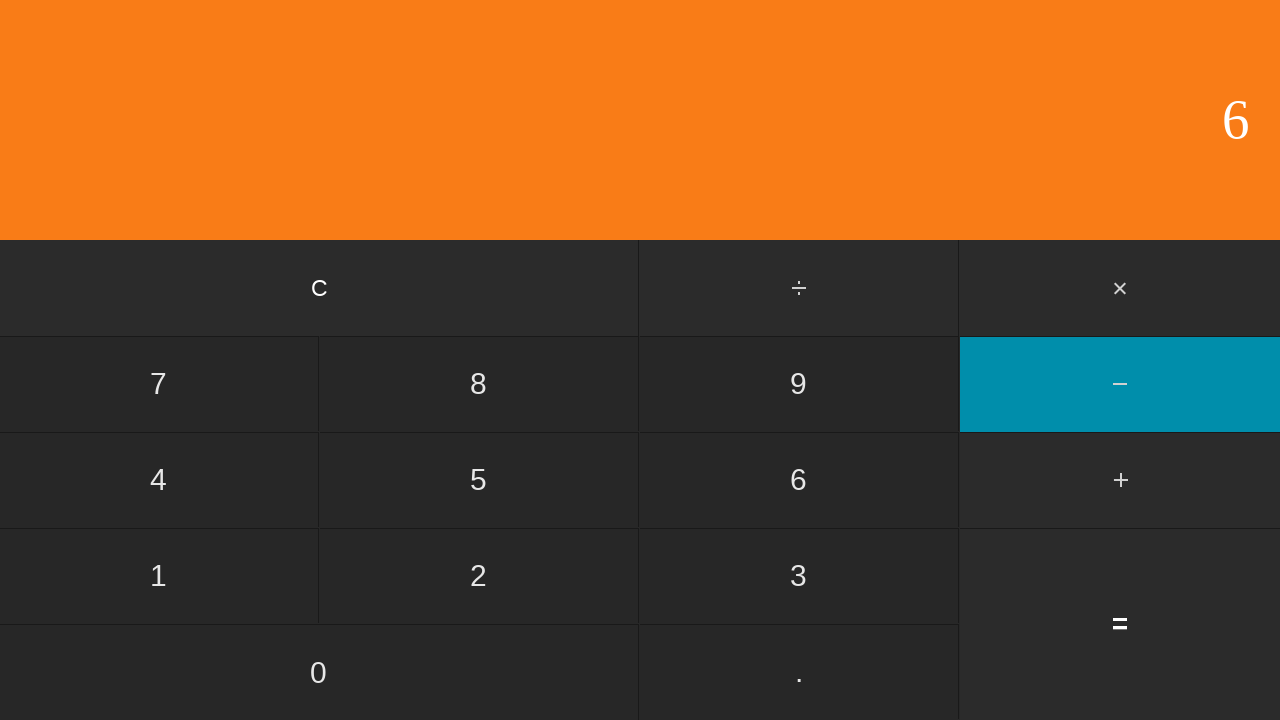

Clicked equals to calculate 9 - 5 at (1120, 624) on input[value='=']
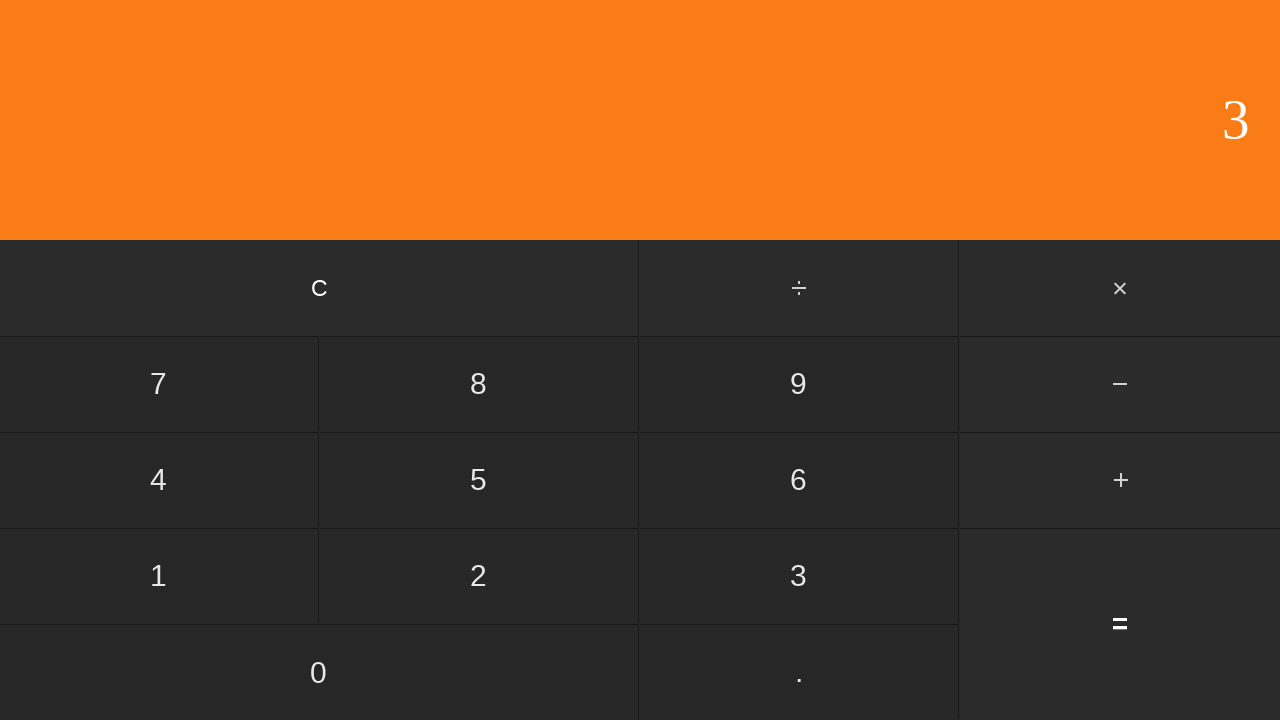

Waited for calculation result
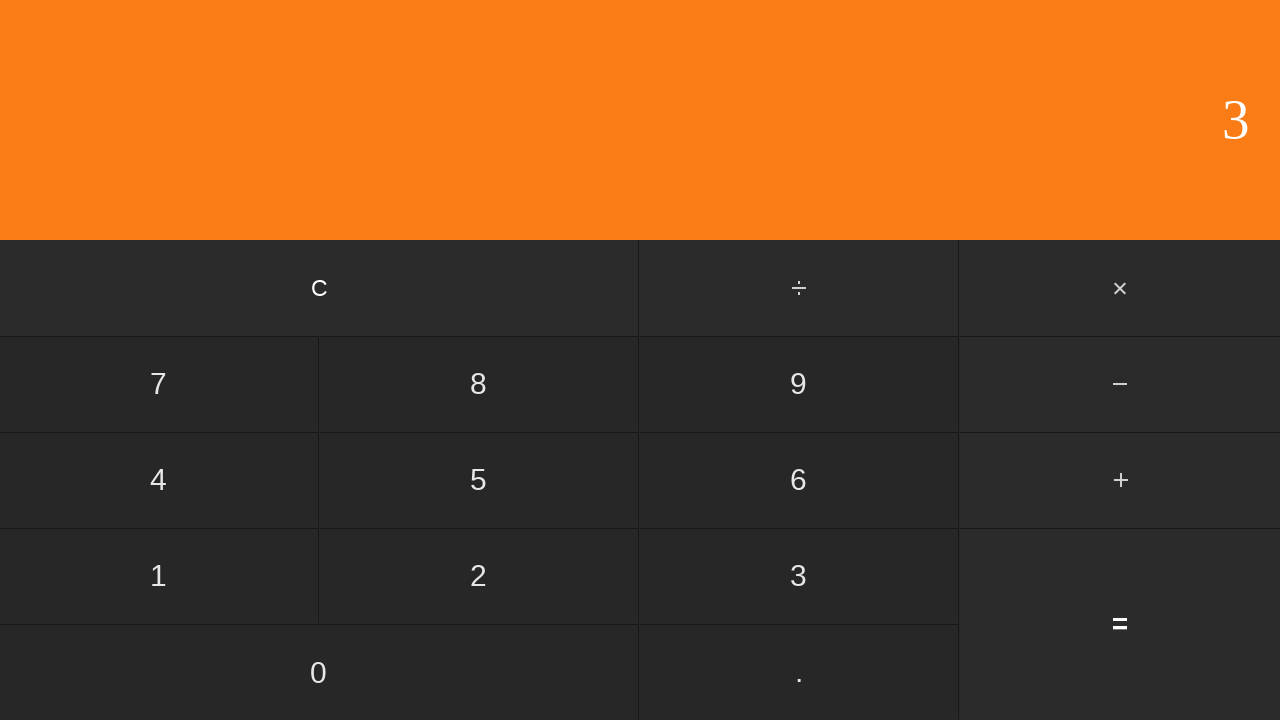

Clicked clear button to reset calculator at (320, 288) on input[value='C']
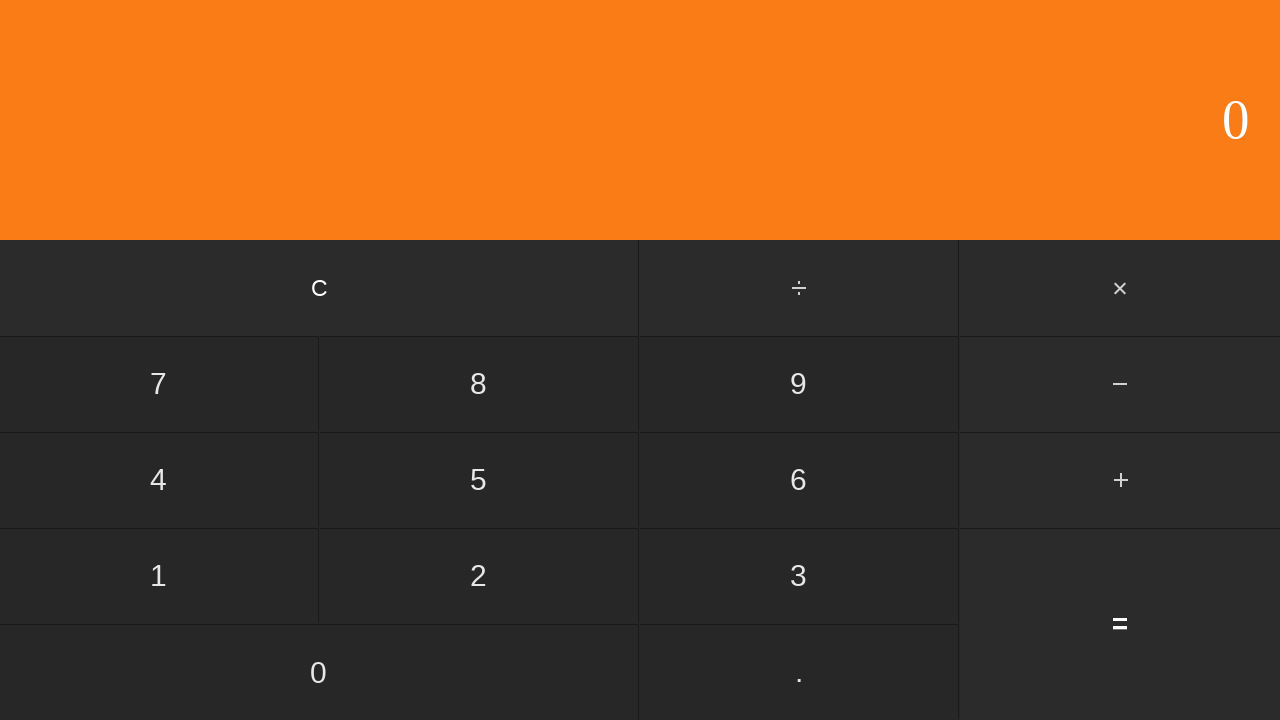

Waited for calculator to clear
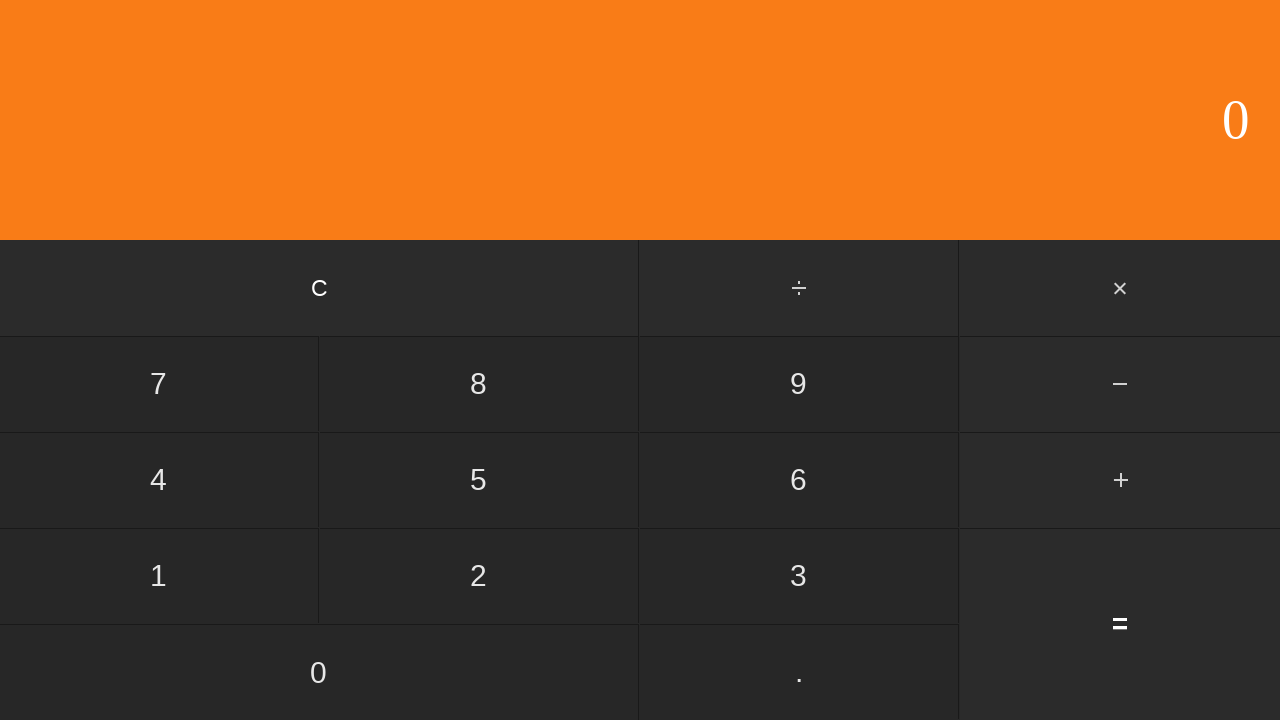

Clicked first number: 9 at (799, 384) on input[value='9']
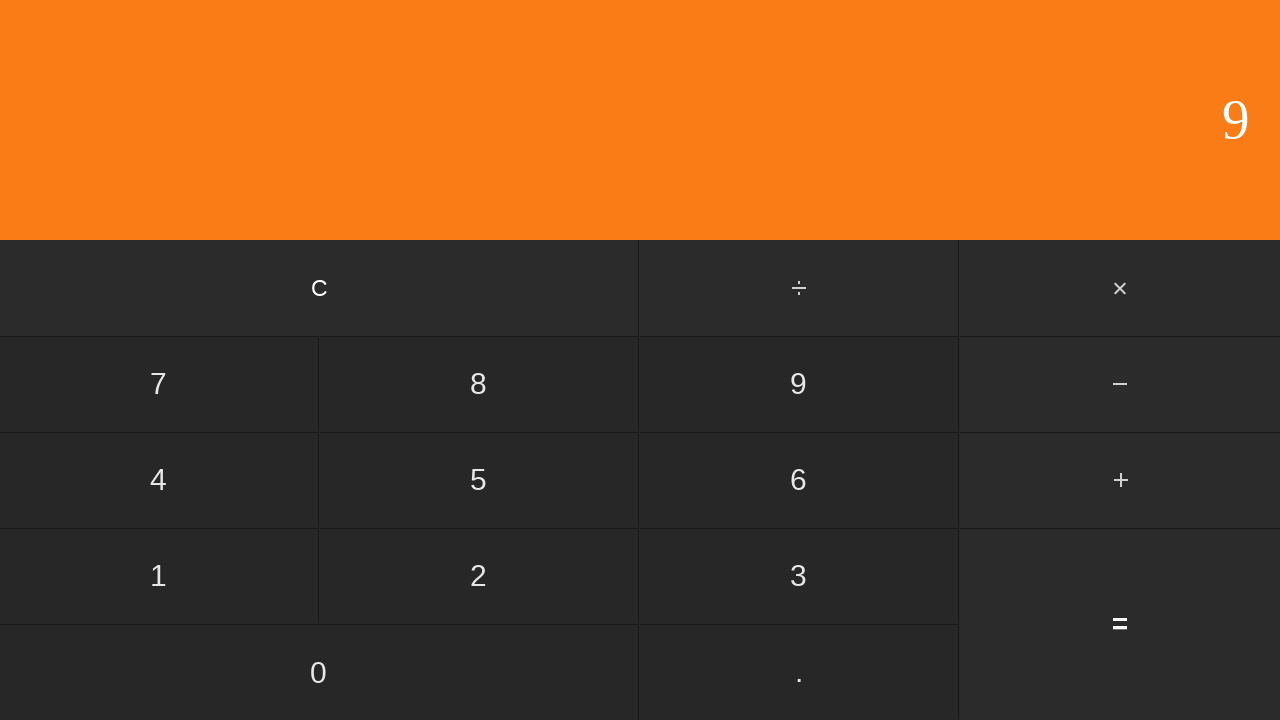

Clicked subtract button at (1120, 384) on #subtract
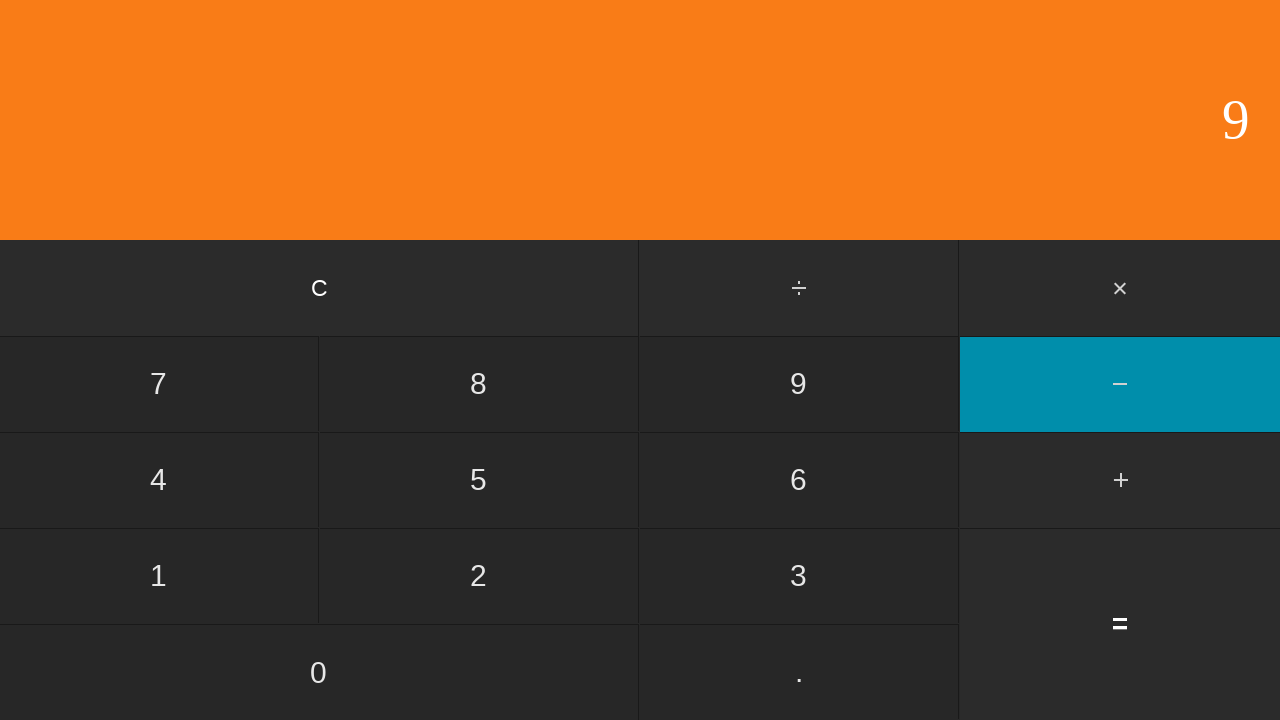

Clicked second number: 6 at (799, 480) on input[value='6']
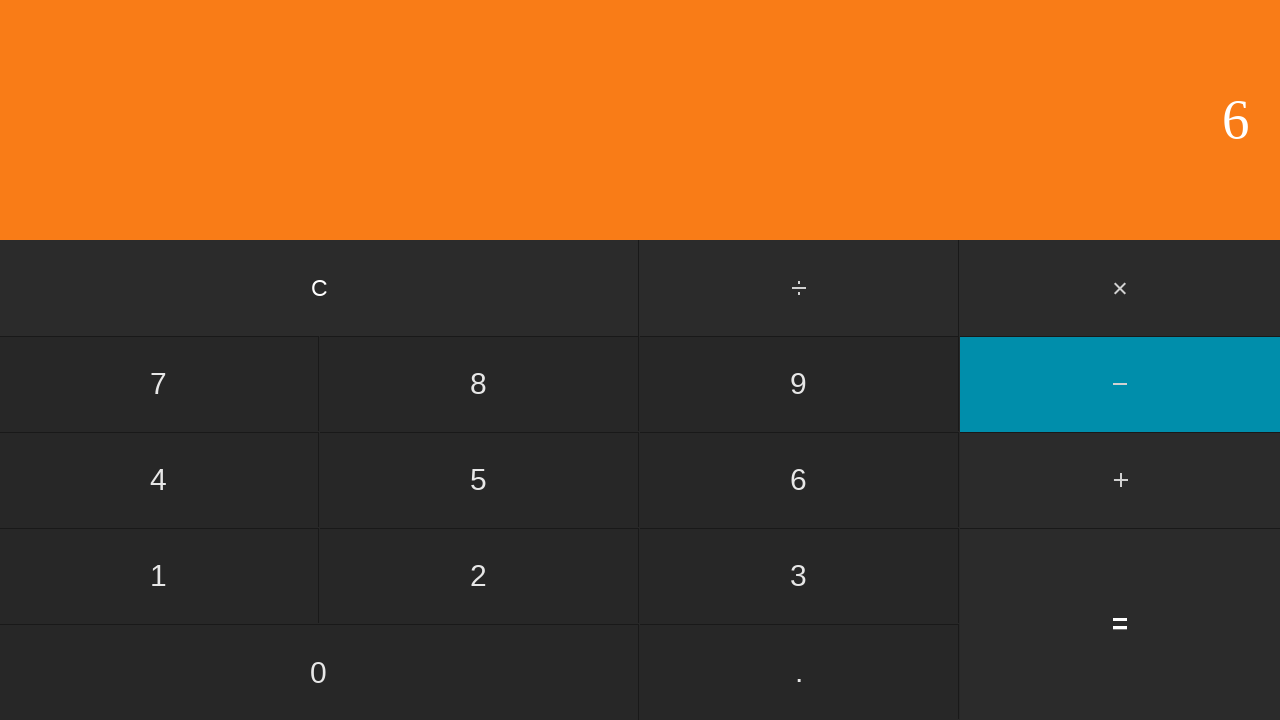

Clicked equals to calculate 9 - 6 at (1120, 624) on input[value='=']
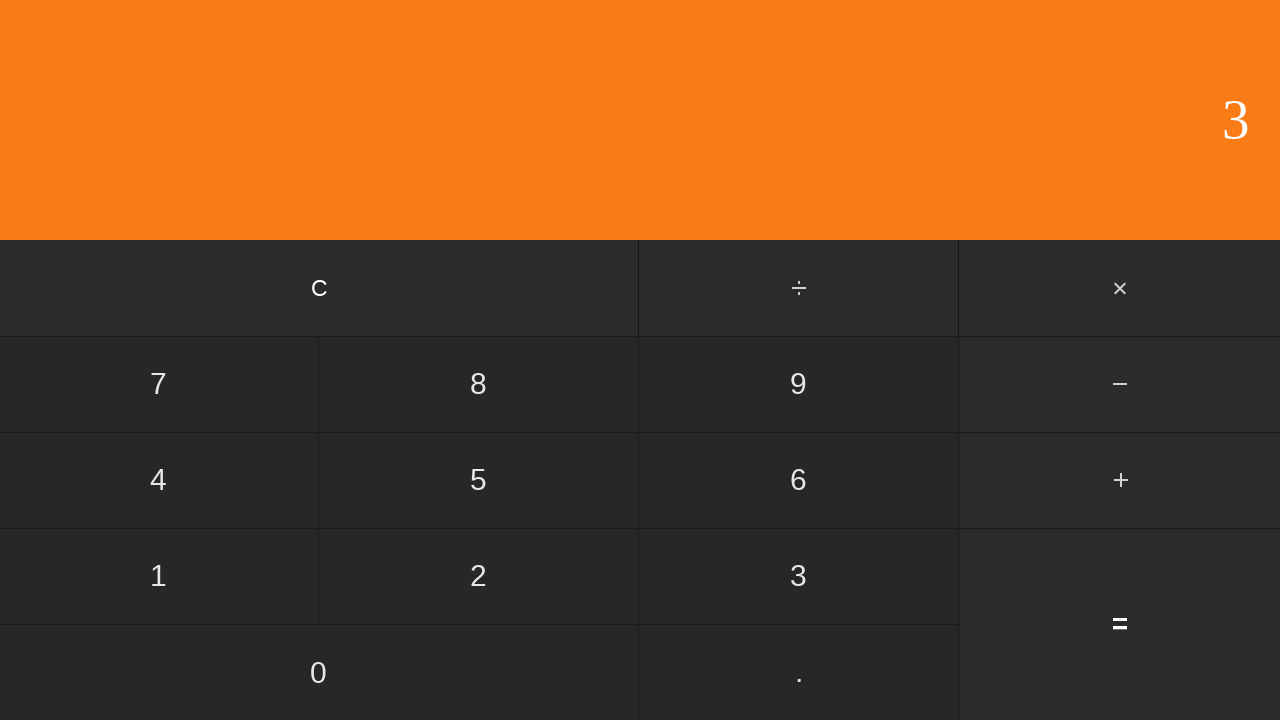

Waited for calculation result
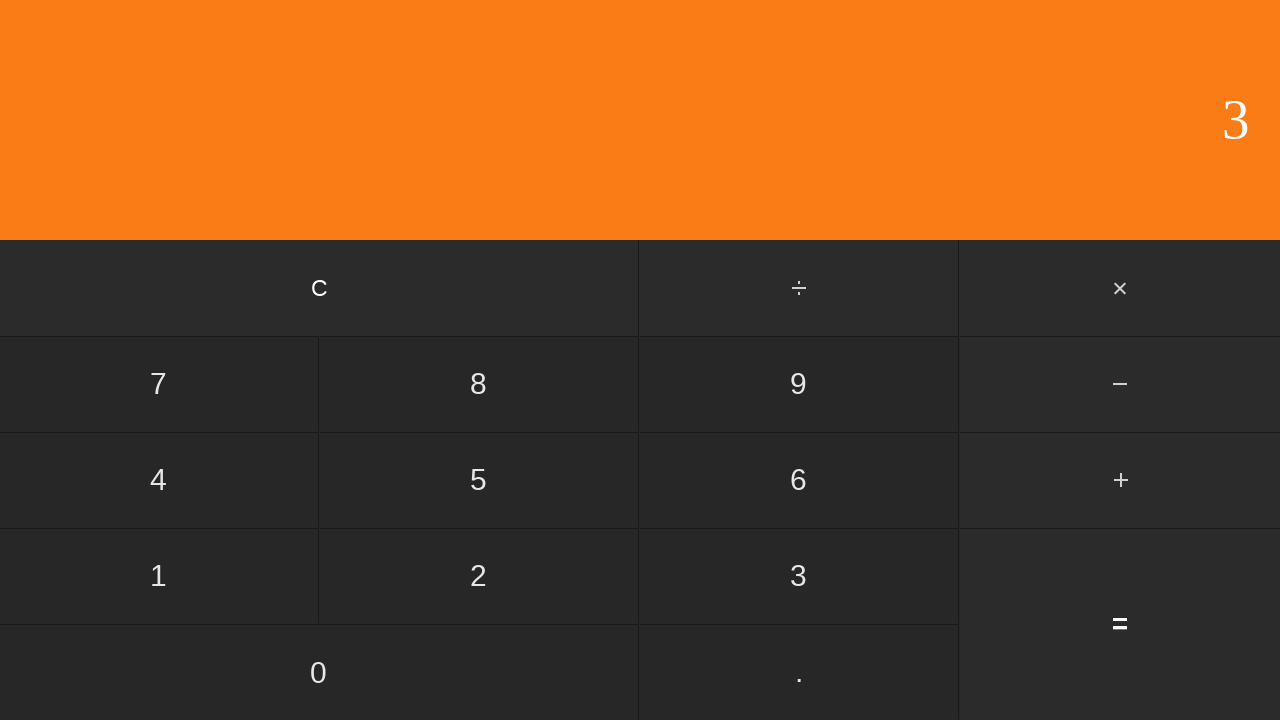

Clicked clear button to reset calculator at (320, 288) on input[value='C']
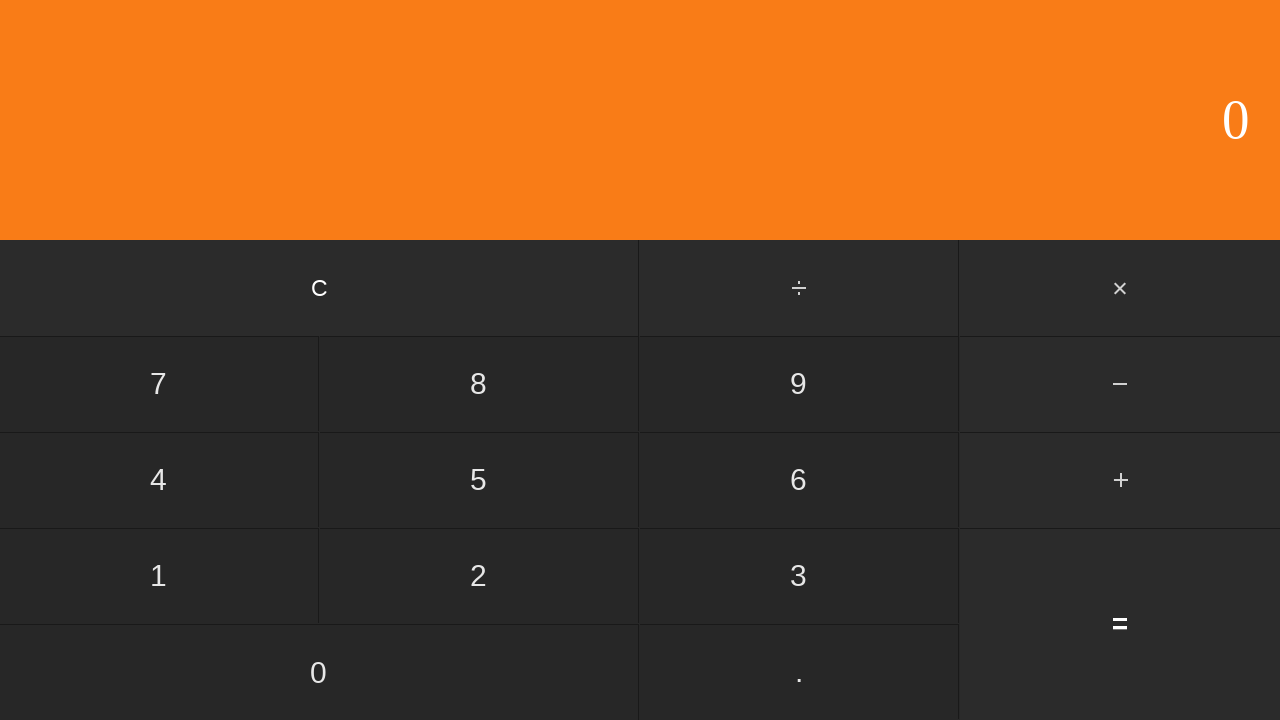

Waited for calculator to clear
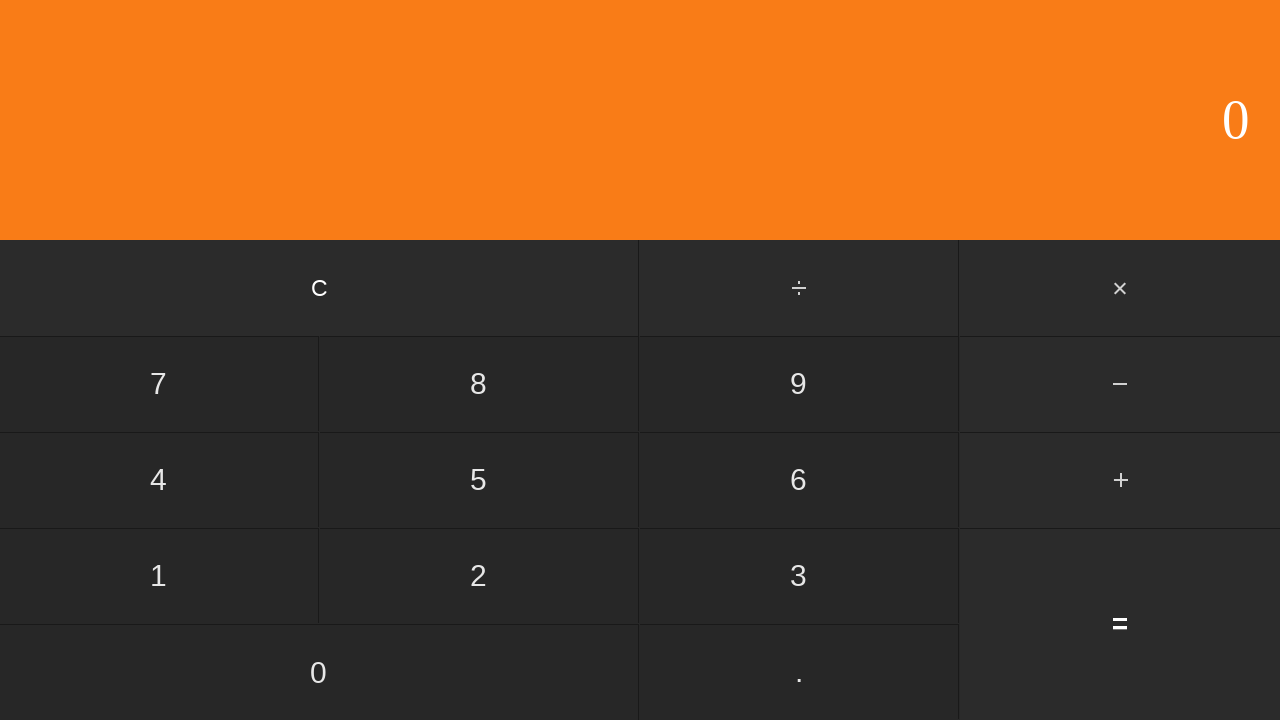

Clicked first number: 9 at (799, 384) on input[value='9']
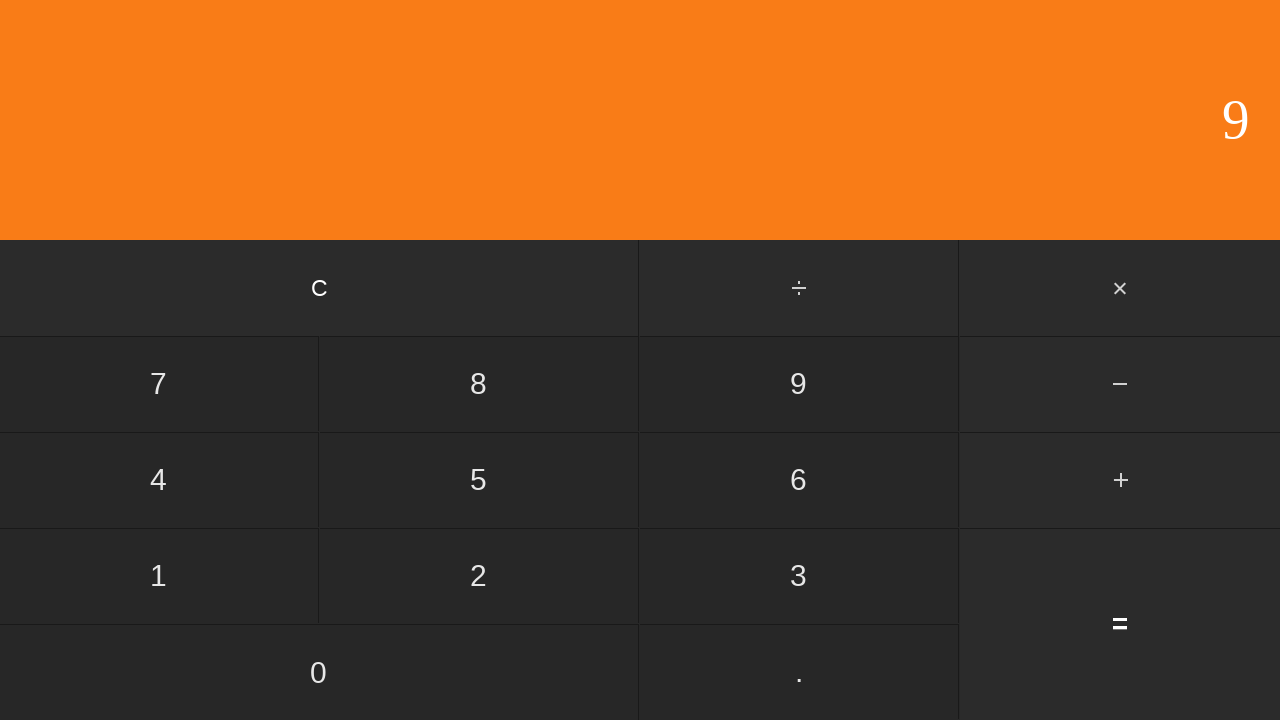

Clicked subtract button at (1120, 384) on #subtract
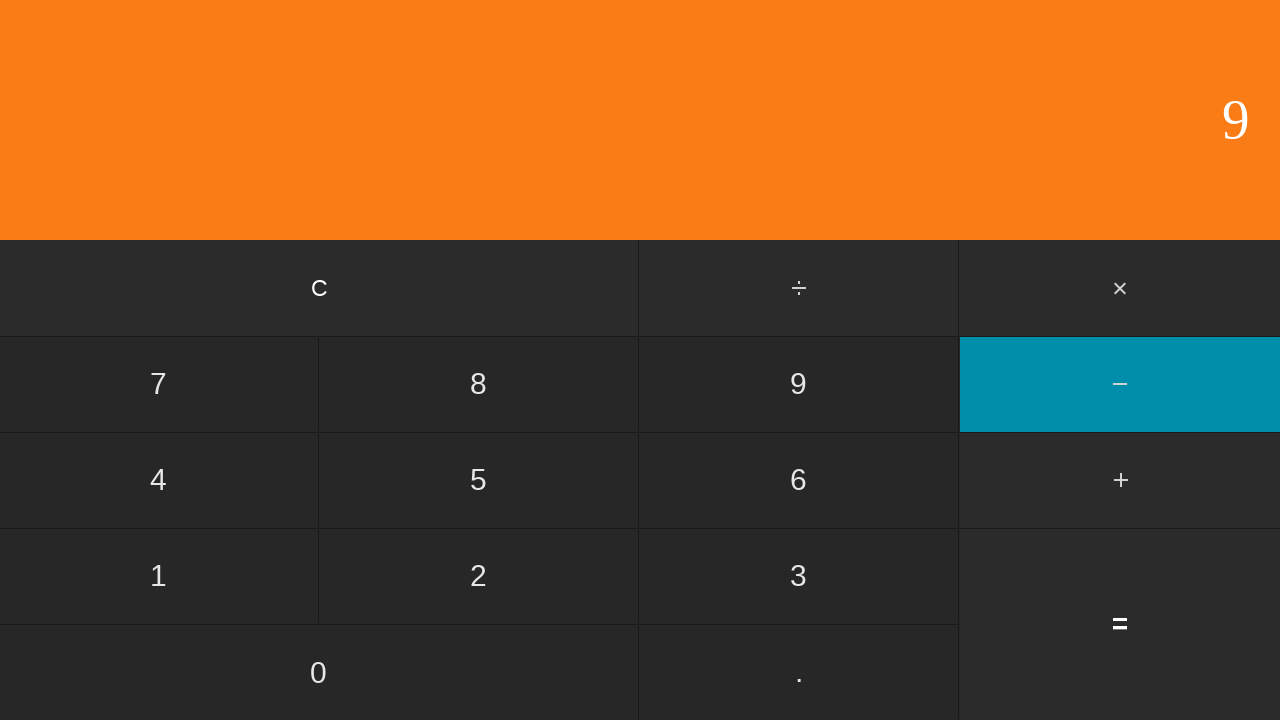

Clicked second number: 7 at (159, 384) on input[value='7']
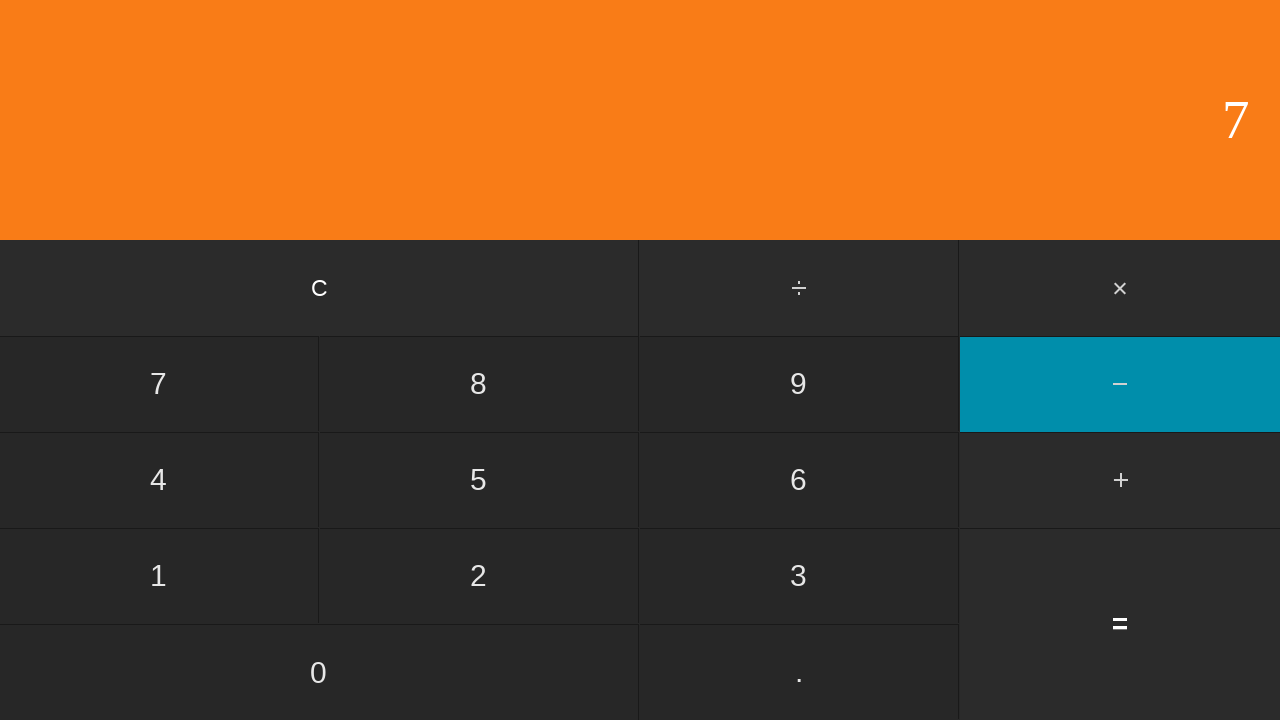

Clicked equals to calculate 9 - 7 at (1120, 624) on input[value='=']
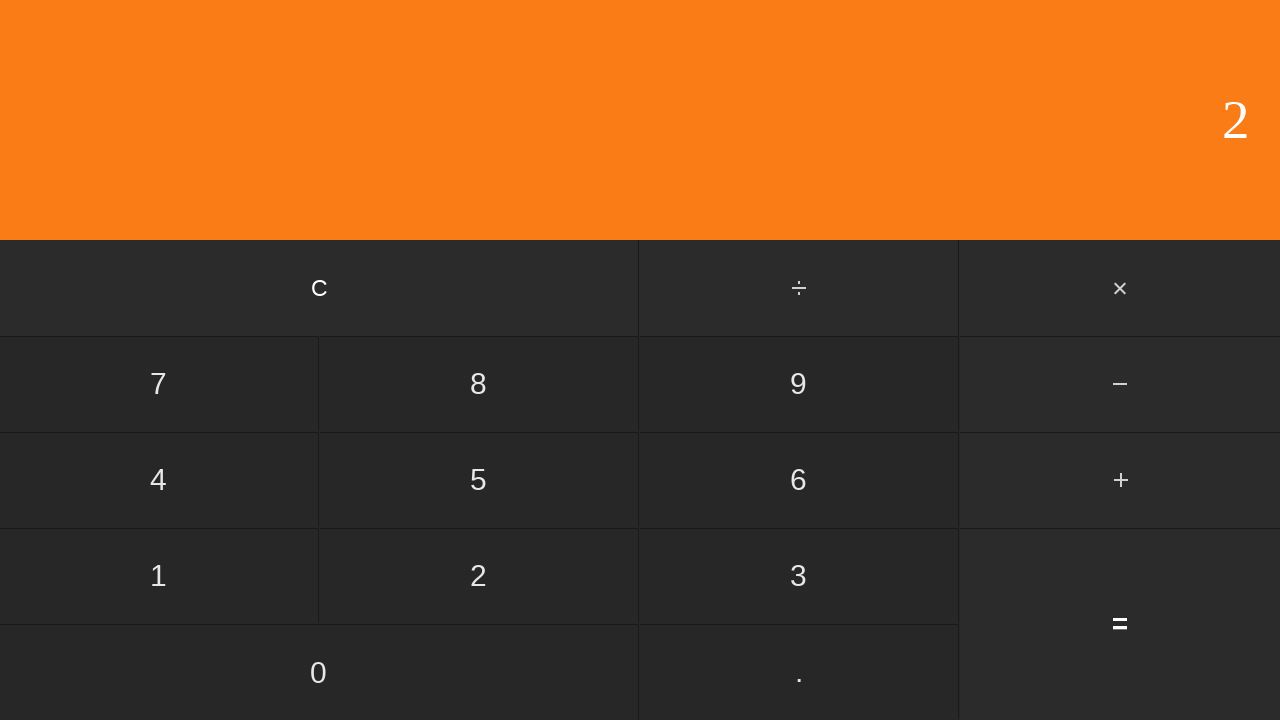

Waited for calculation result
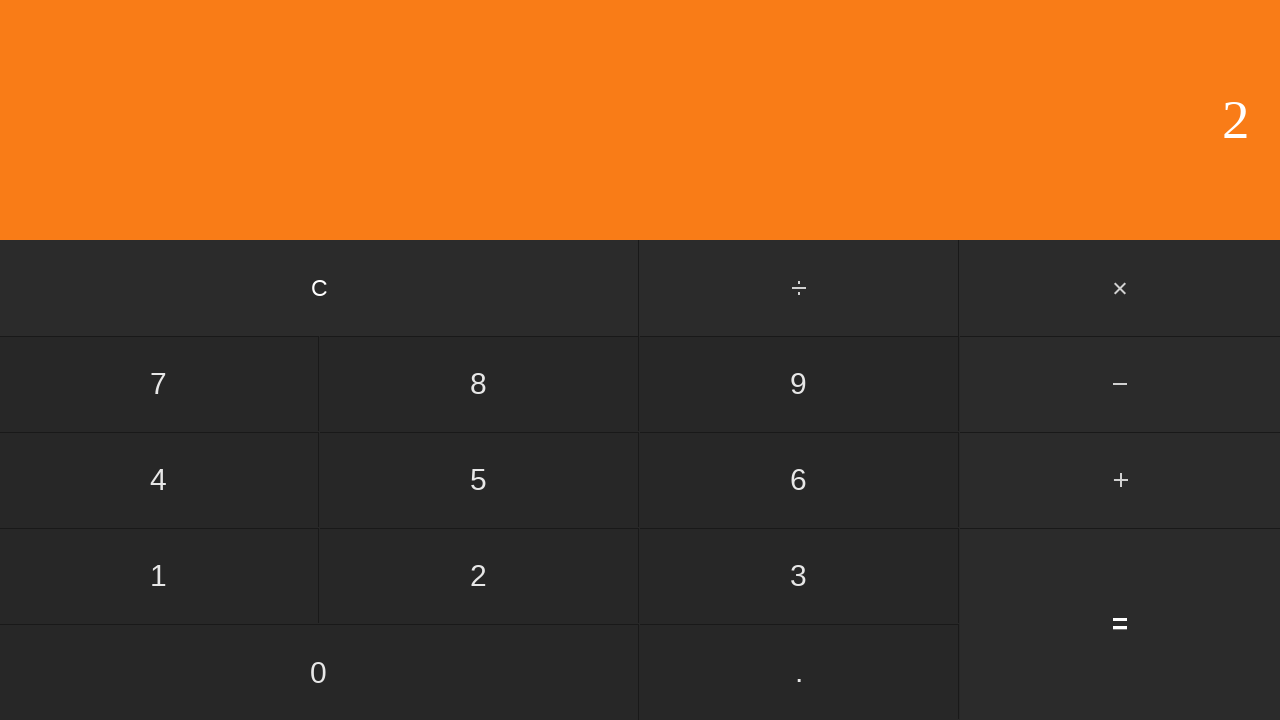

Clicked clear button to reset calculator at (320, 288) on input[value='C']
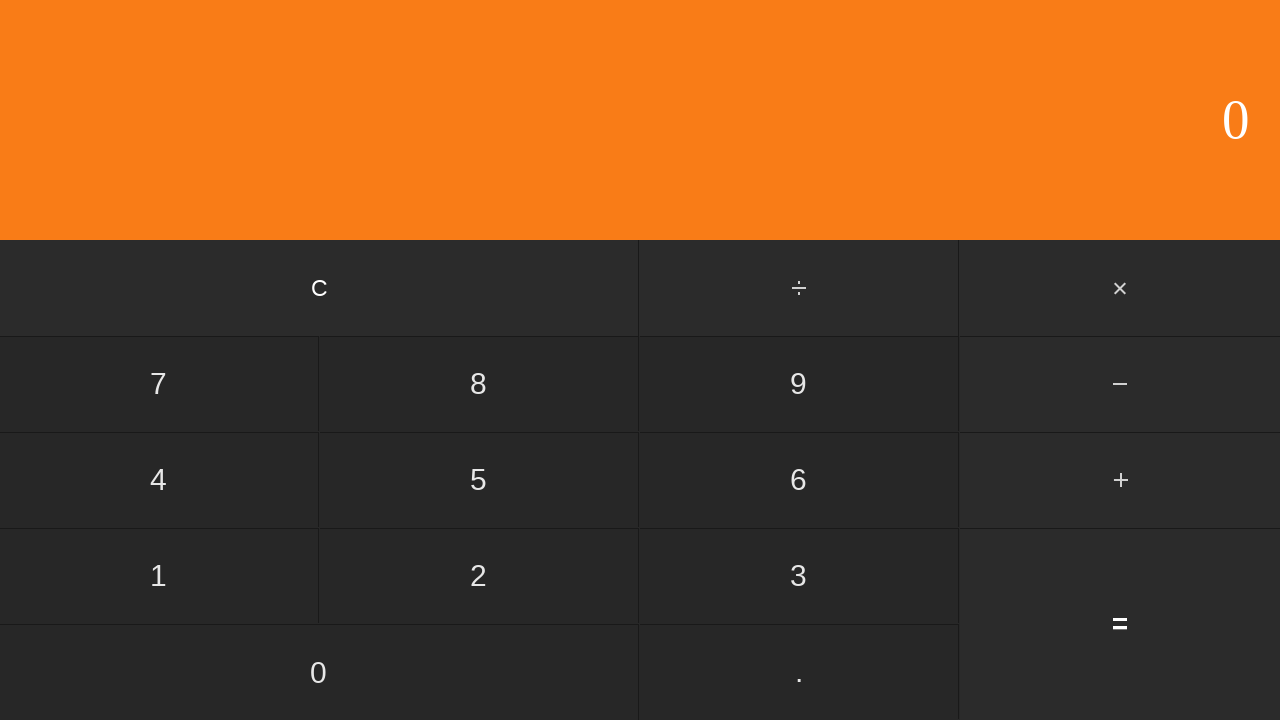

Waited for calculator to clear
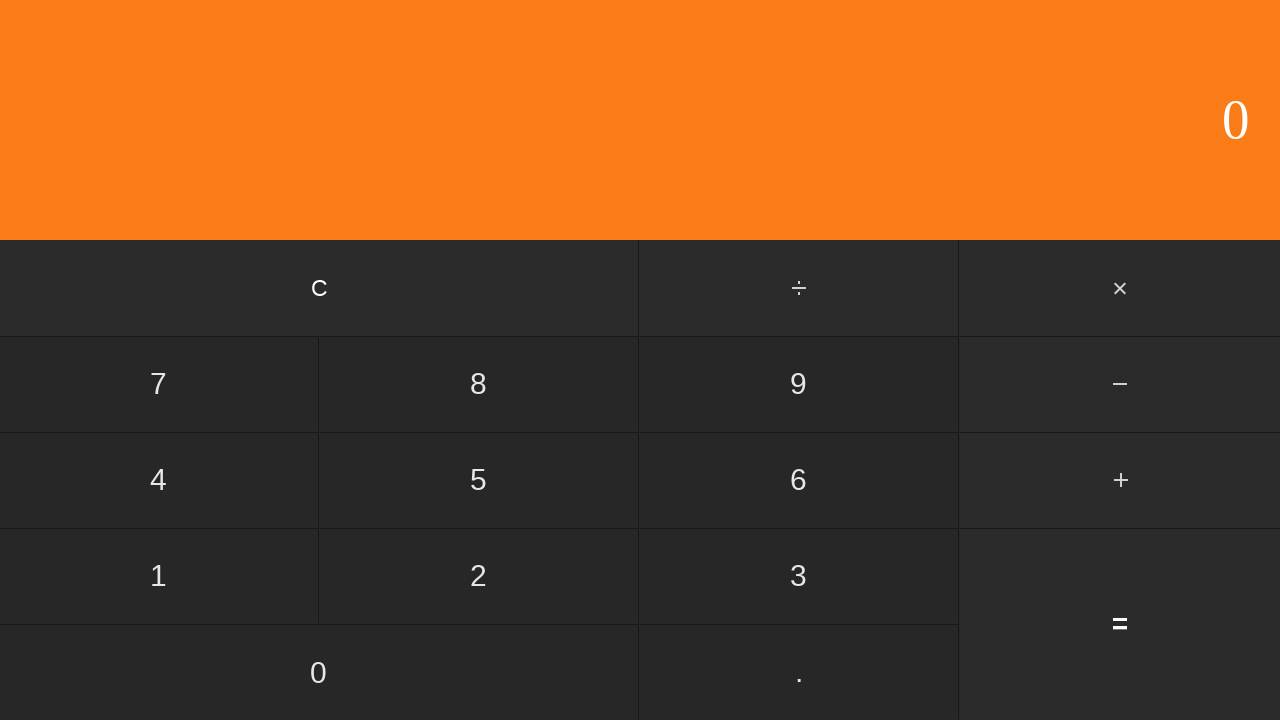

Clicked first number: 9 at (799, 384) on input[value='9']
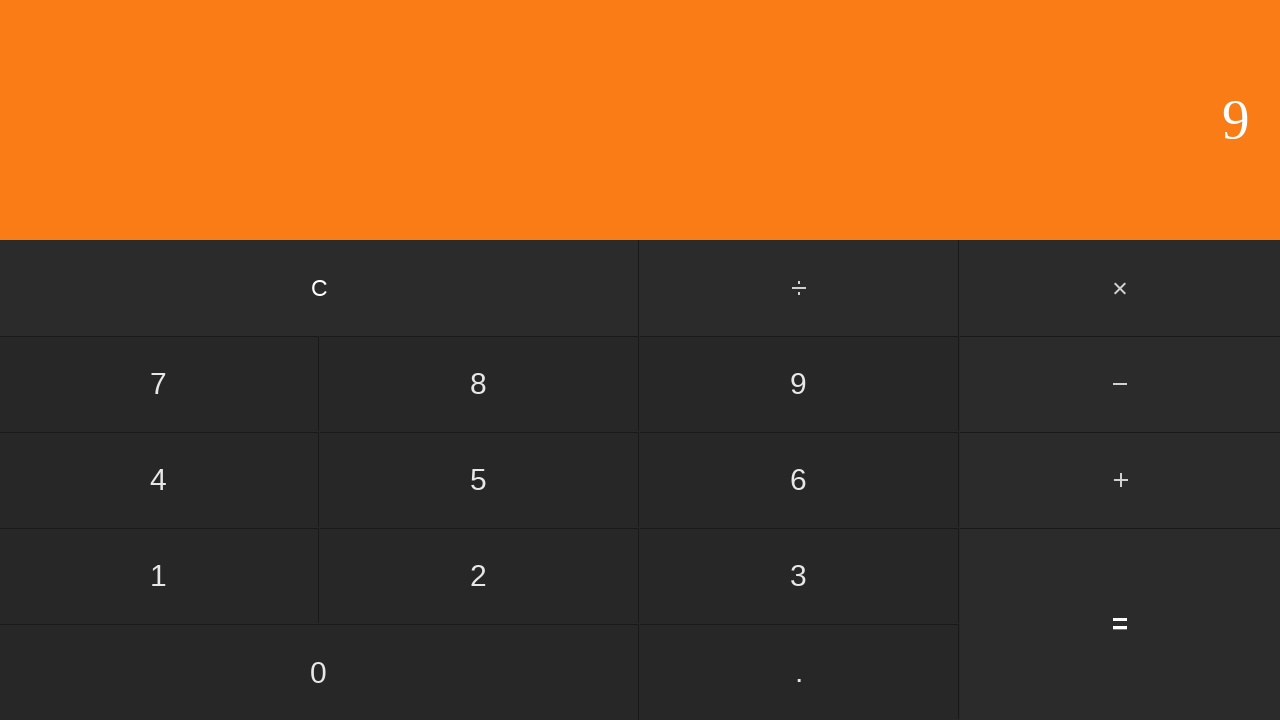

Clicked subtract button at (1120, 384) on #subtract
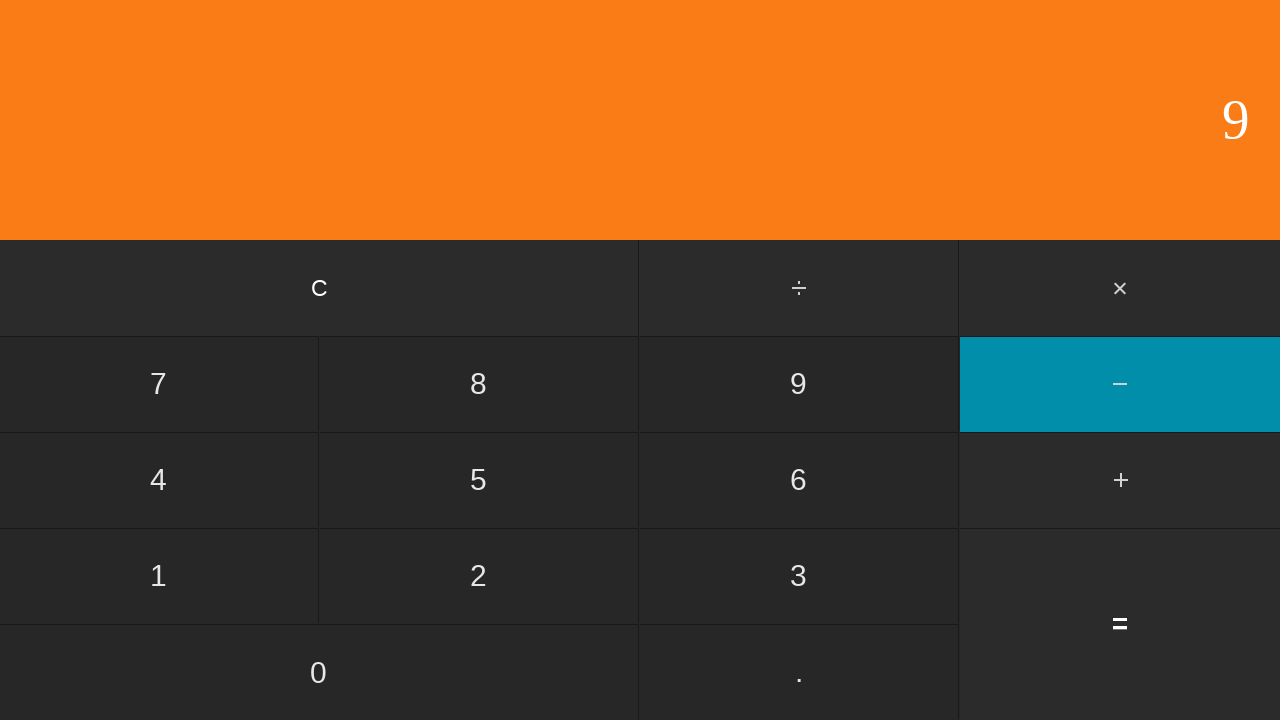

Clicked second number: 8 at (479, 384) on input[value='8']
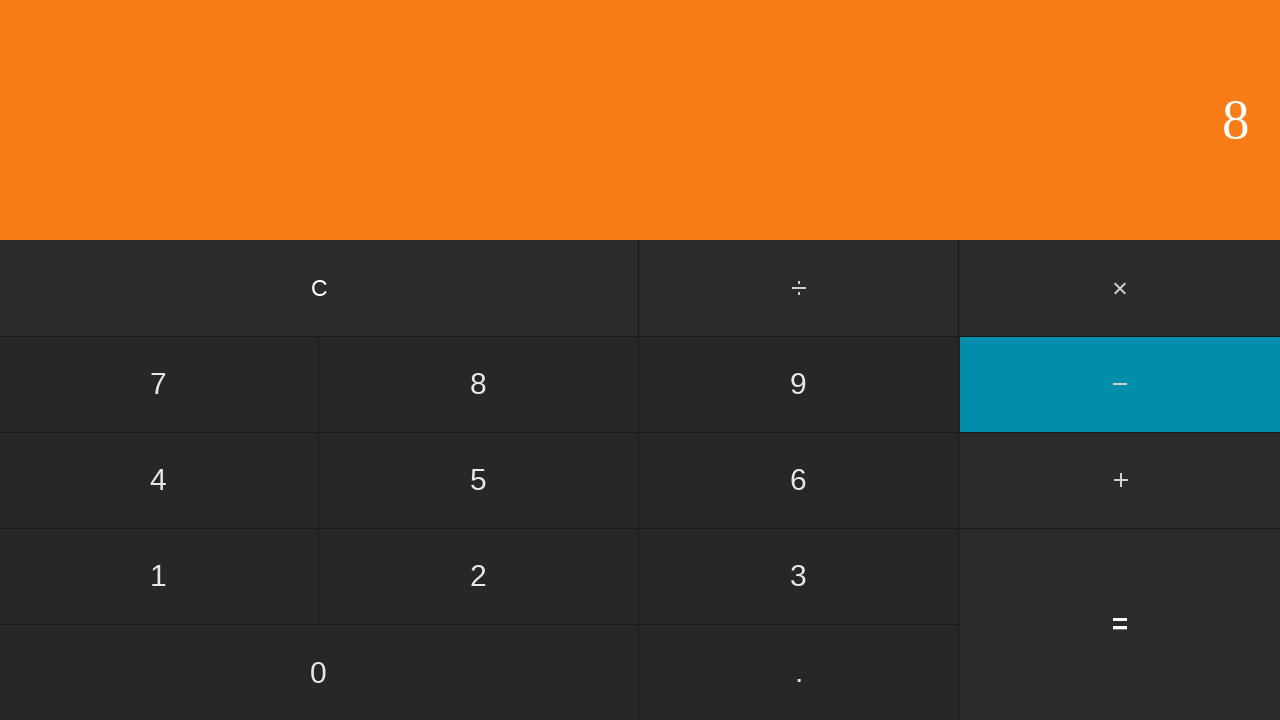

Clicked equals to calculate 9 - 8 at (1120, 624) on input[value='=']
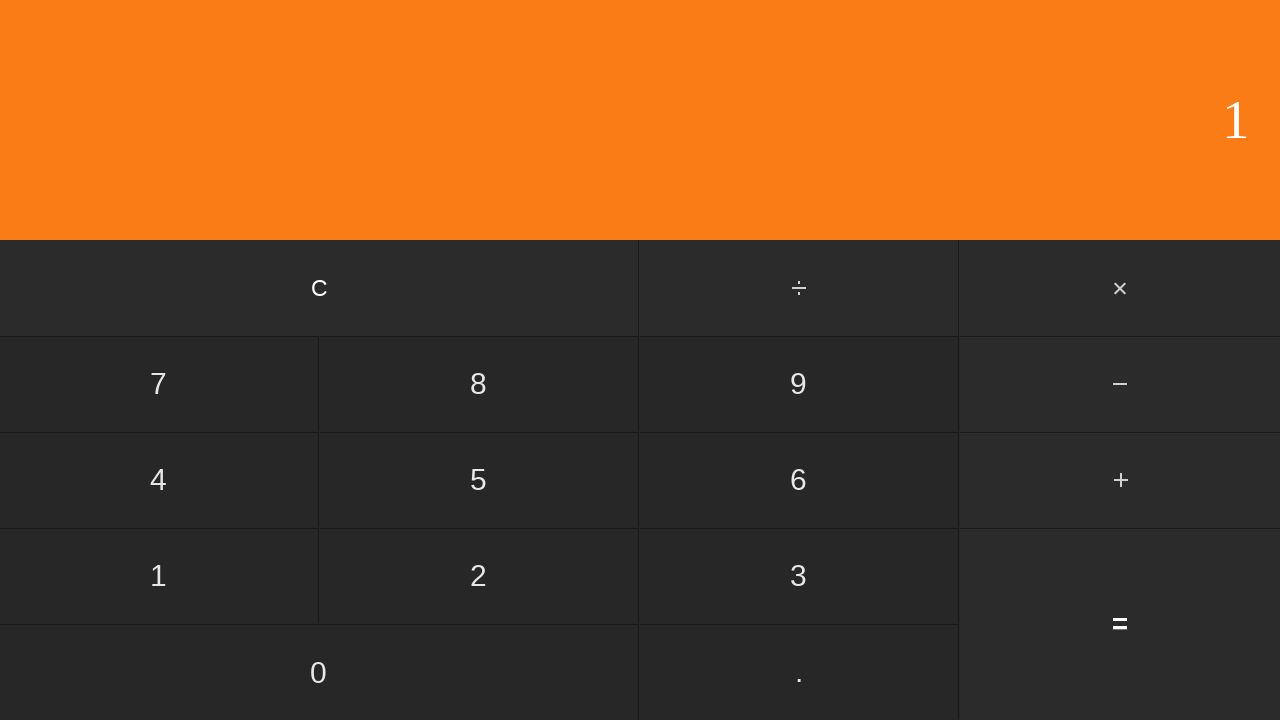

Waited for calculation result
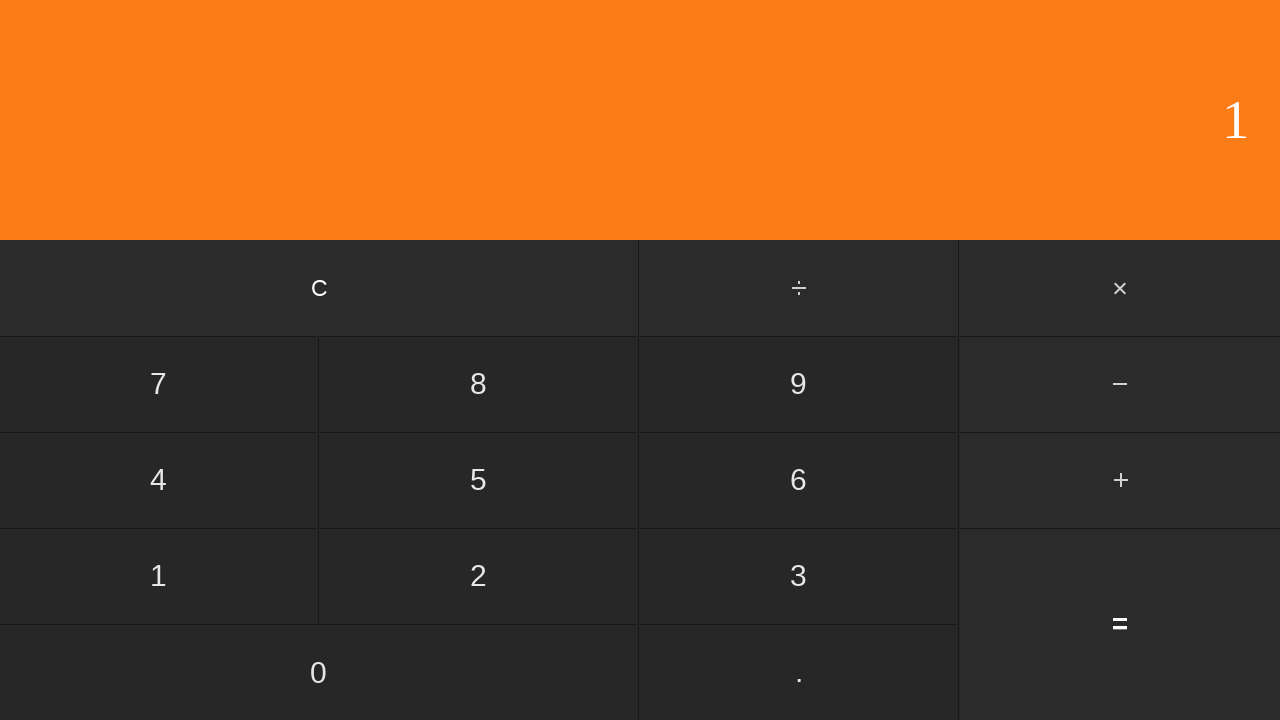

Clicked clear button to reset calculator at (320, 288) on input[value='C']
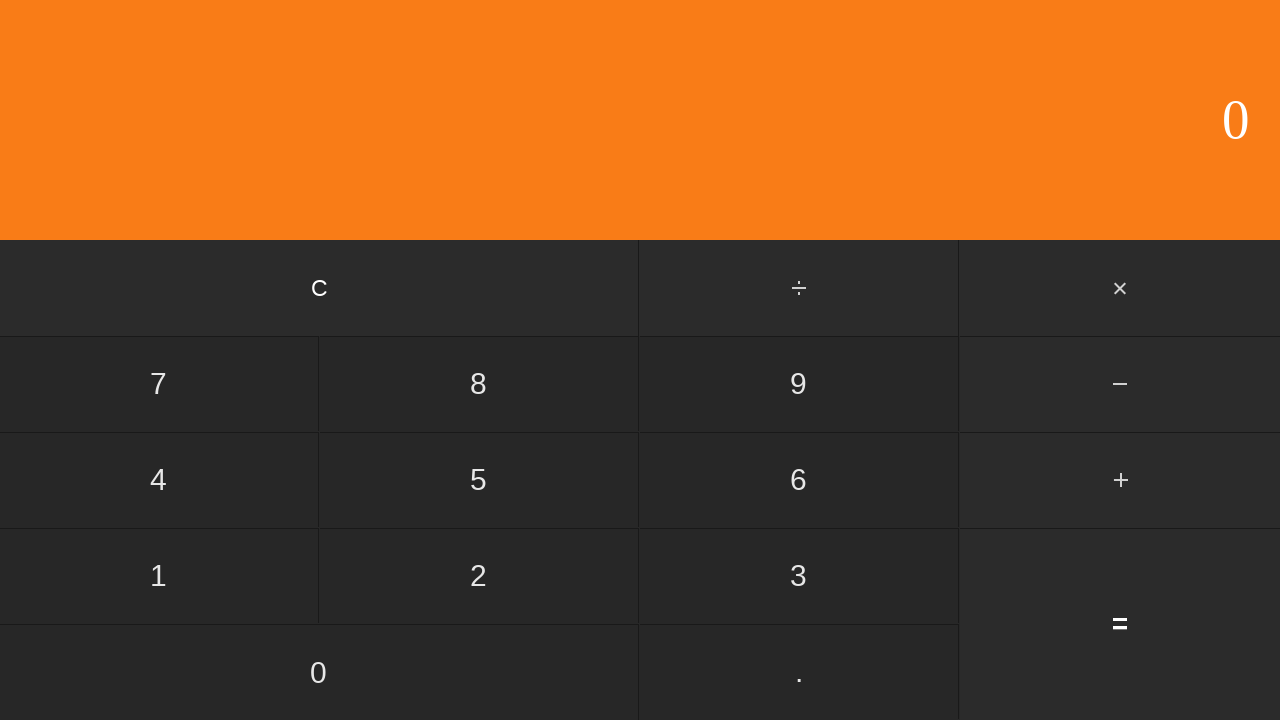

Waited for calculator to clear
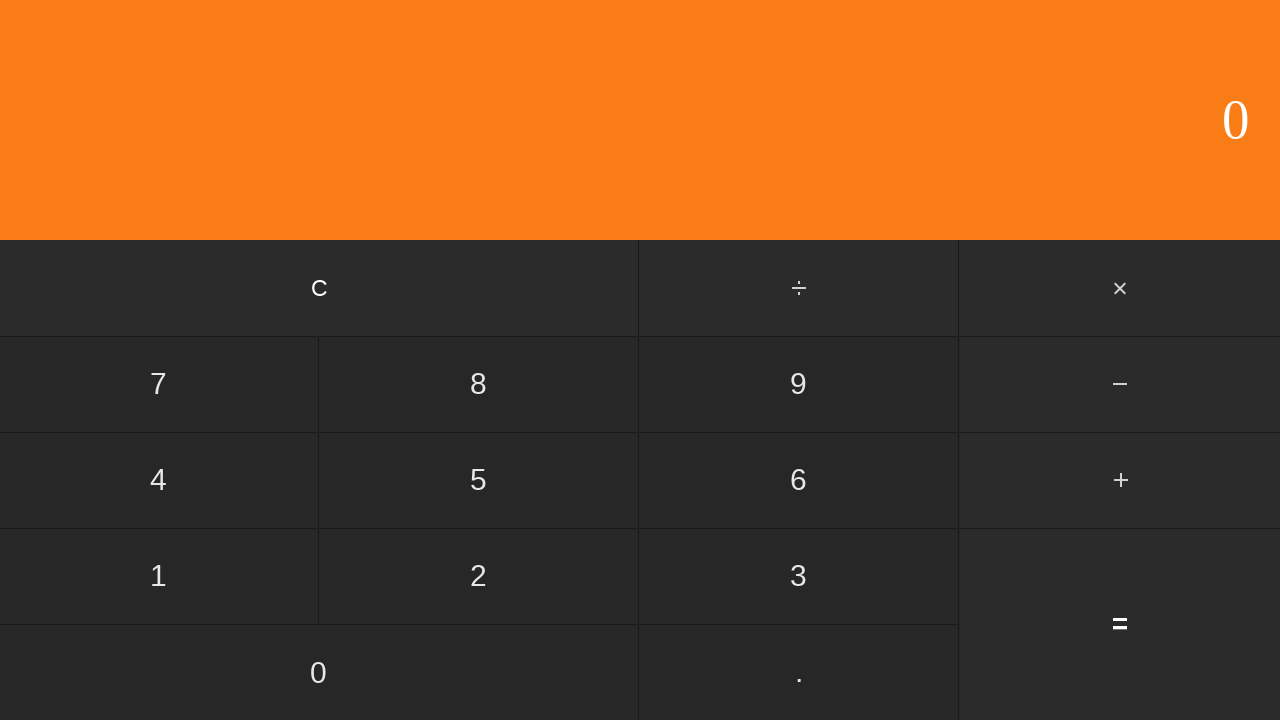

Clicked first number: 9 at (799, 384) on input[value='9']
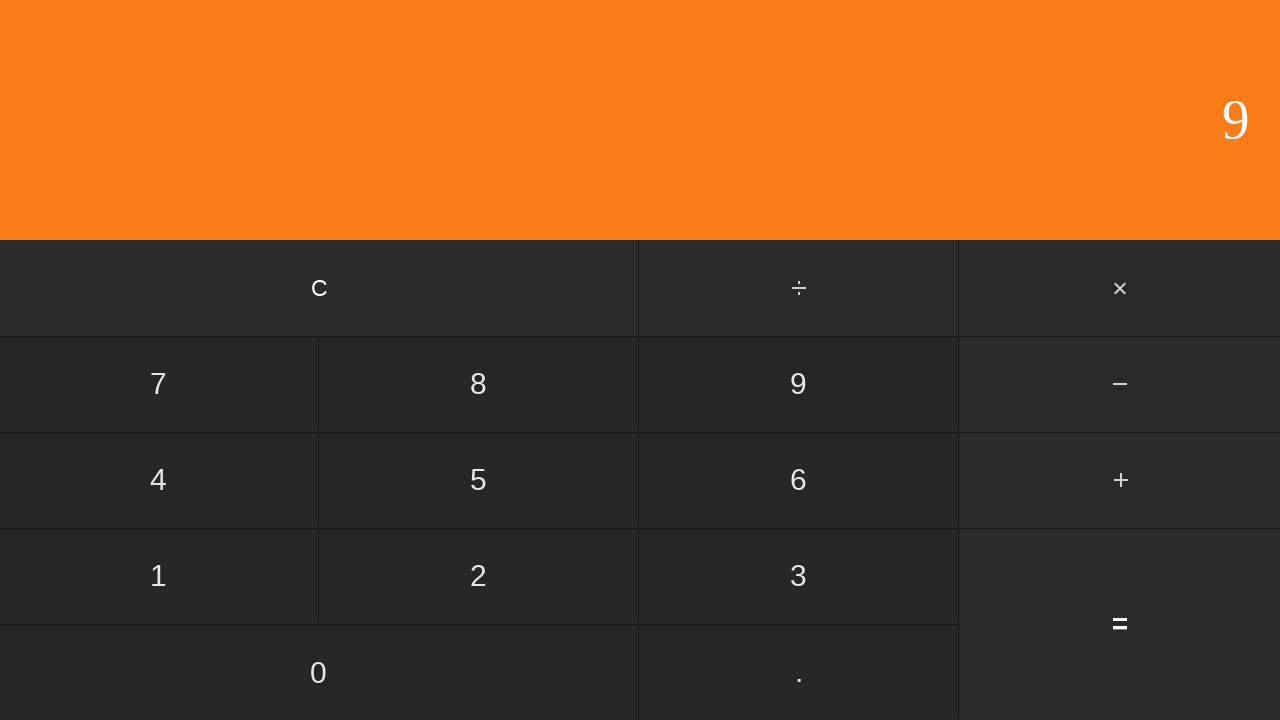

Clicked subtract button at (1120, 384) on #subtract
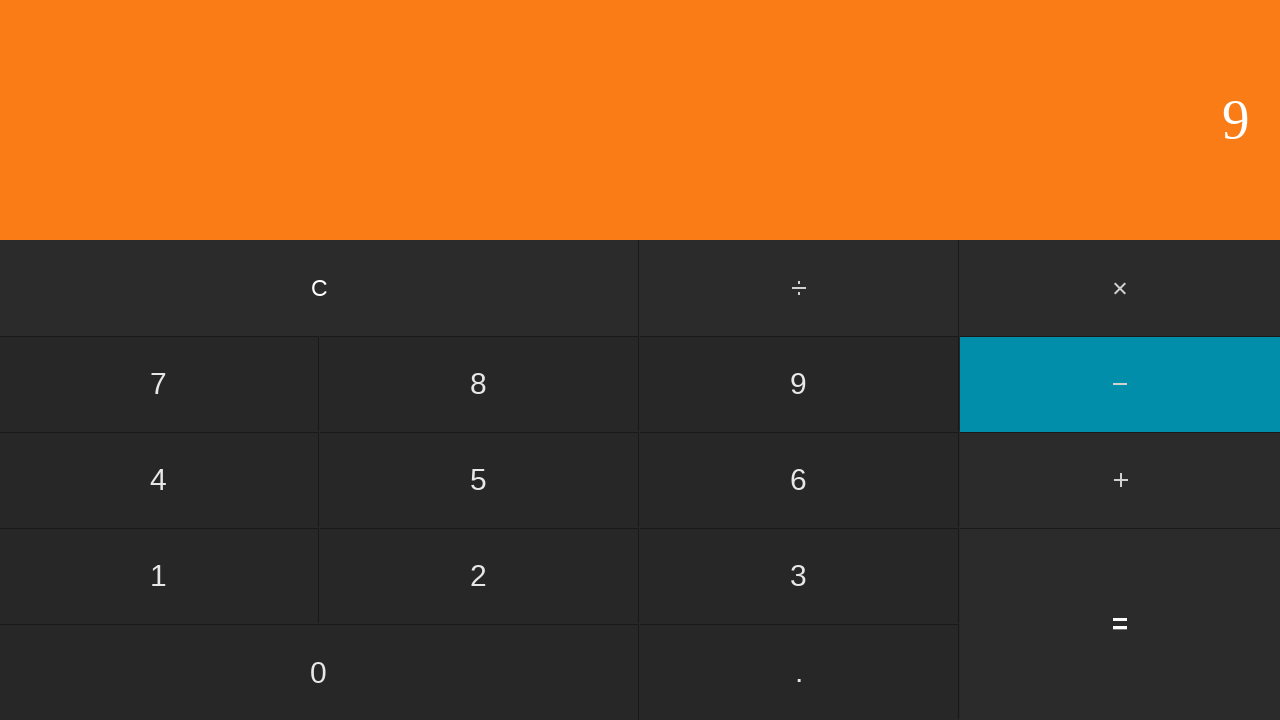

Clicked second number: 9 at (799, 384) on input[value='9']
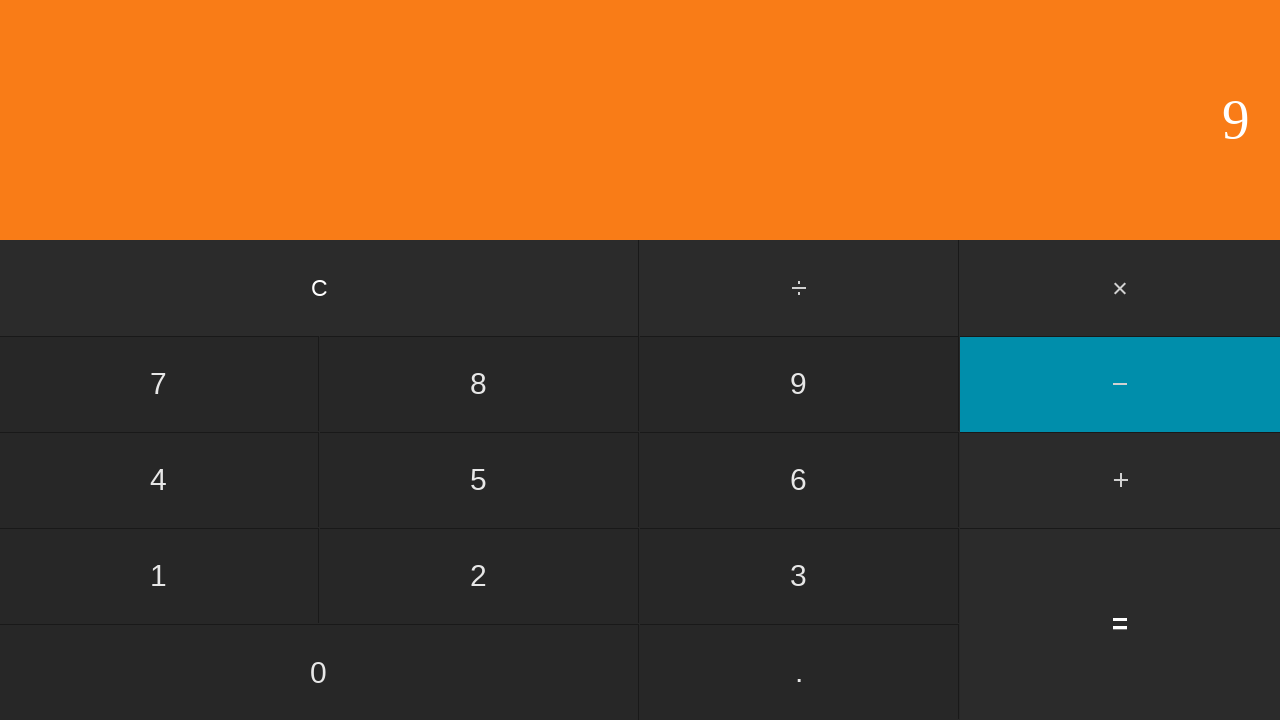

Clicked equals to calculate 9 - 9 at (1120, 624) on input[value='=']
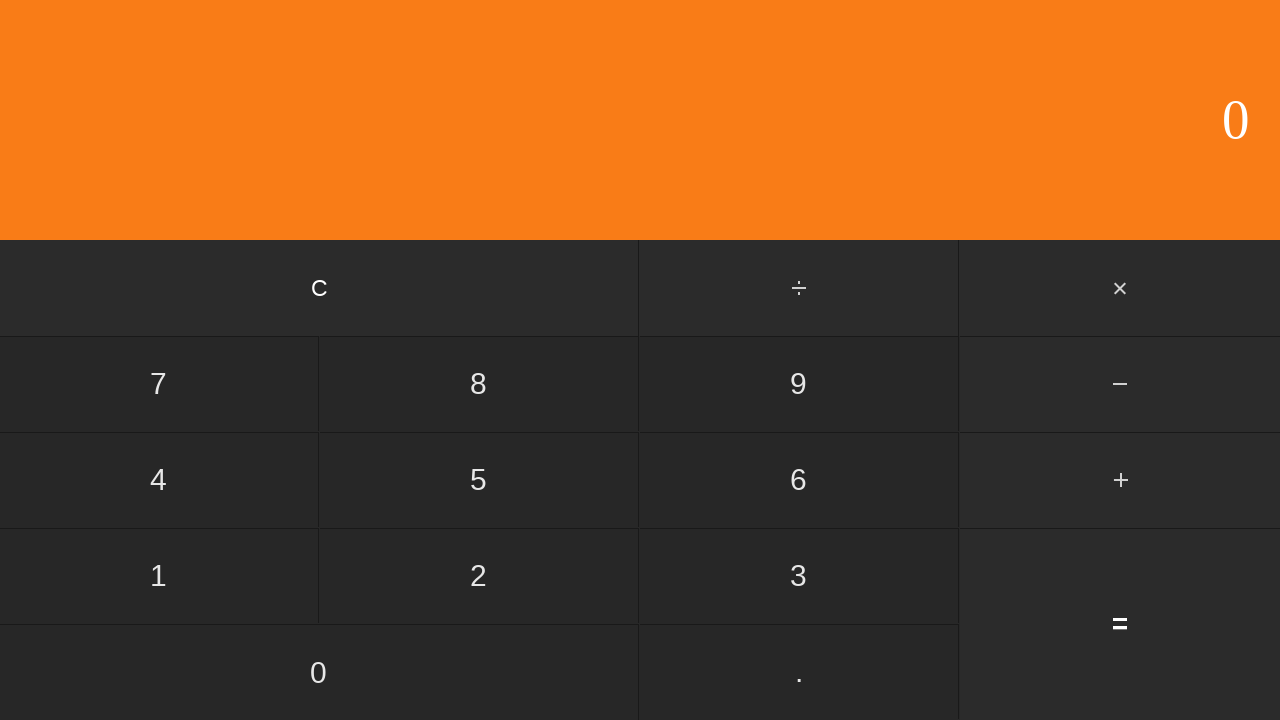

Waited for calculation result
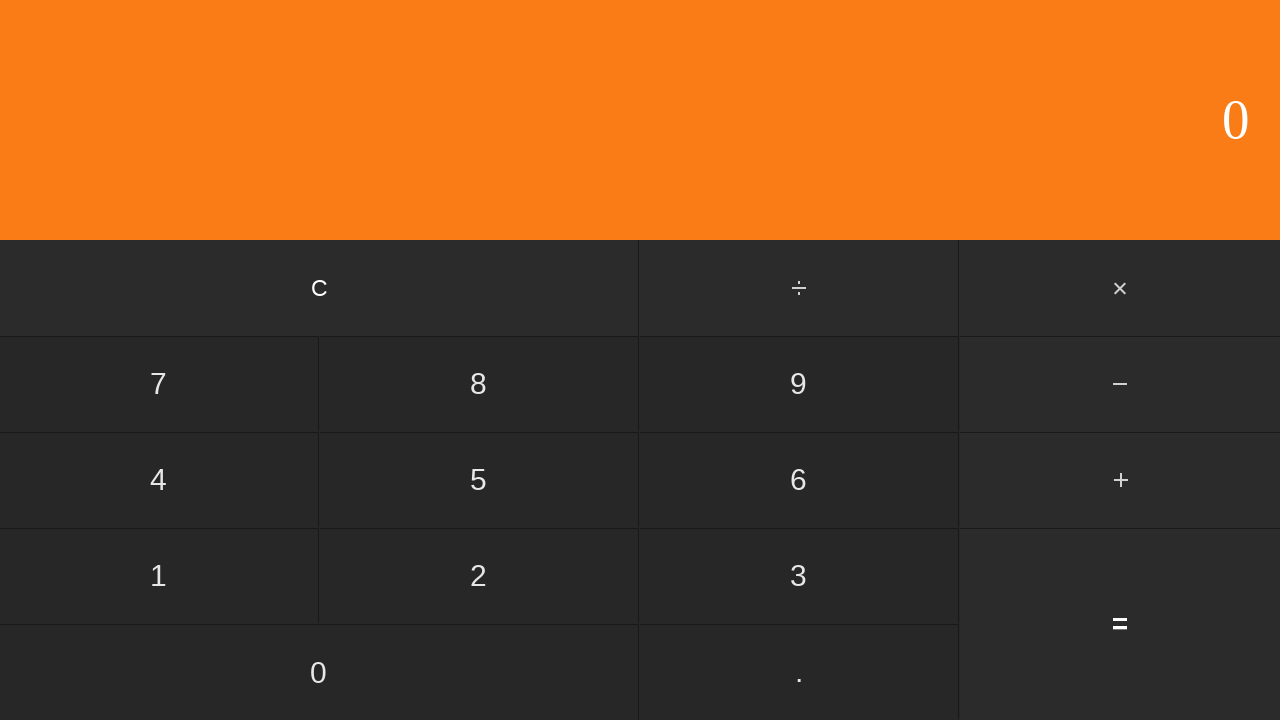

Clicked clear button to reset calculator at (320, 288) on input[value='C']
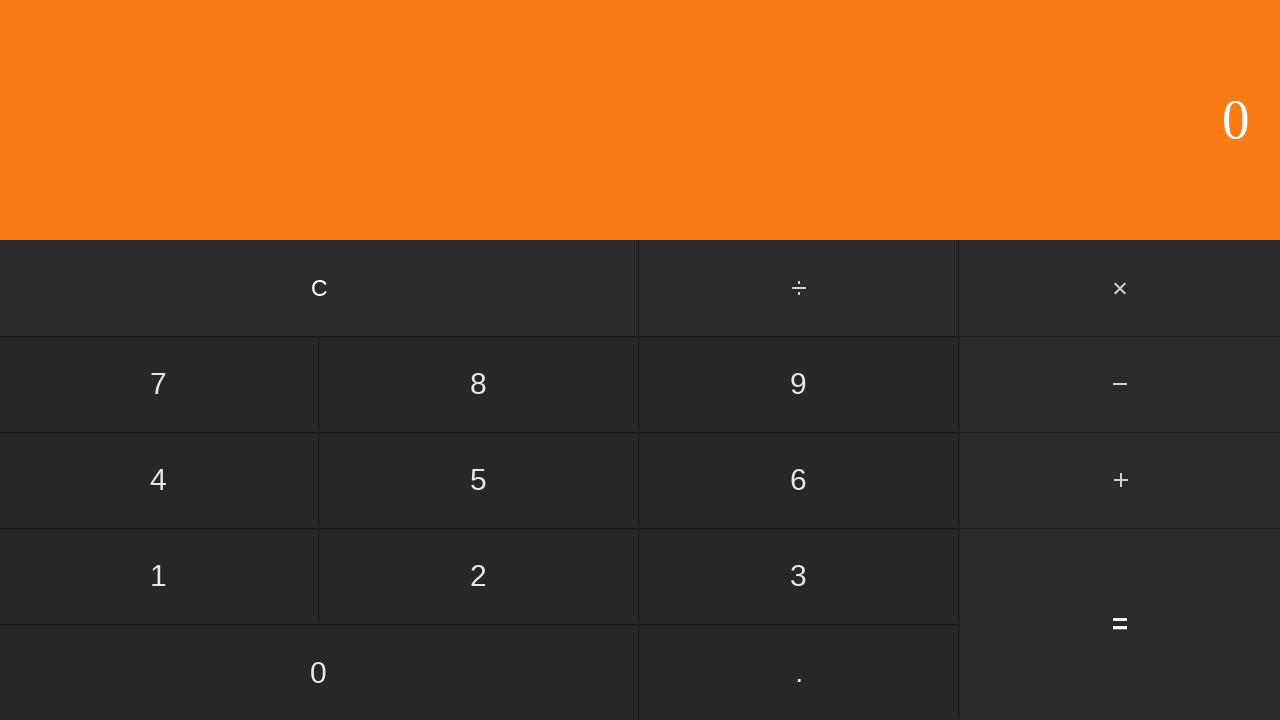

Waited for calculator to clear
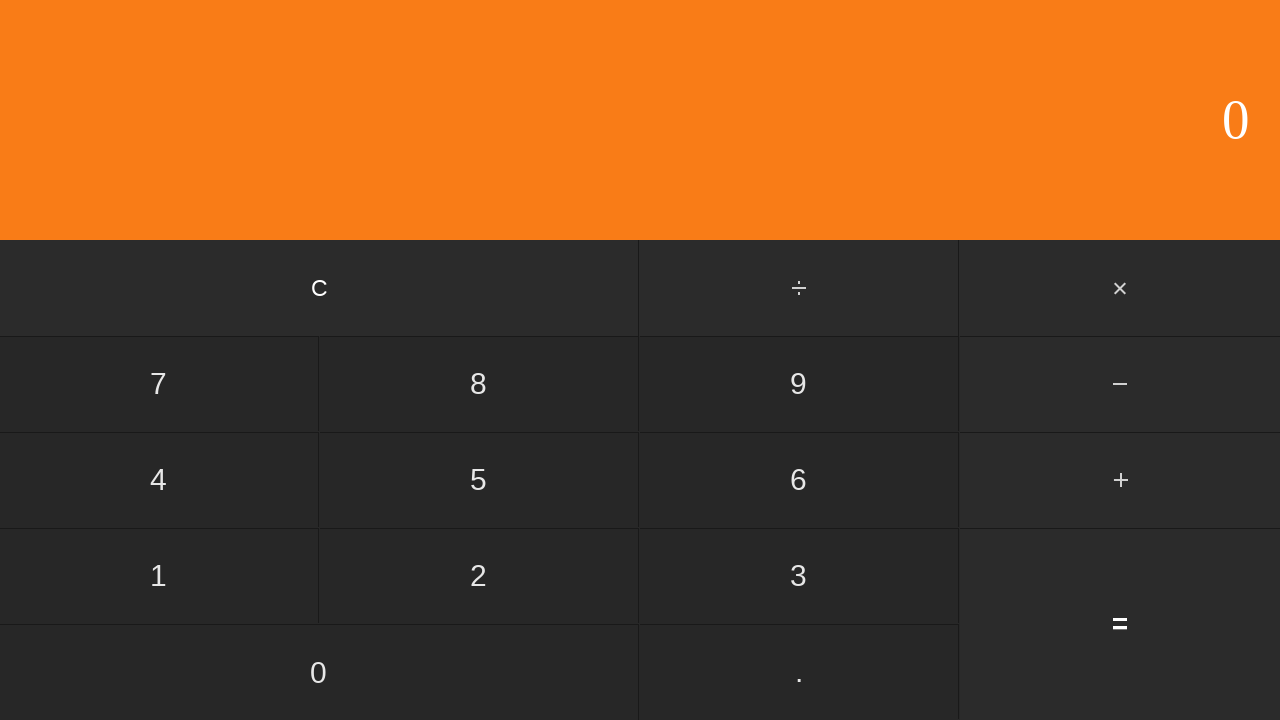

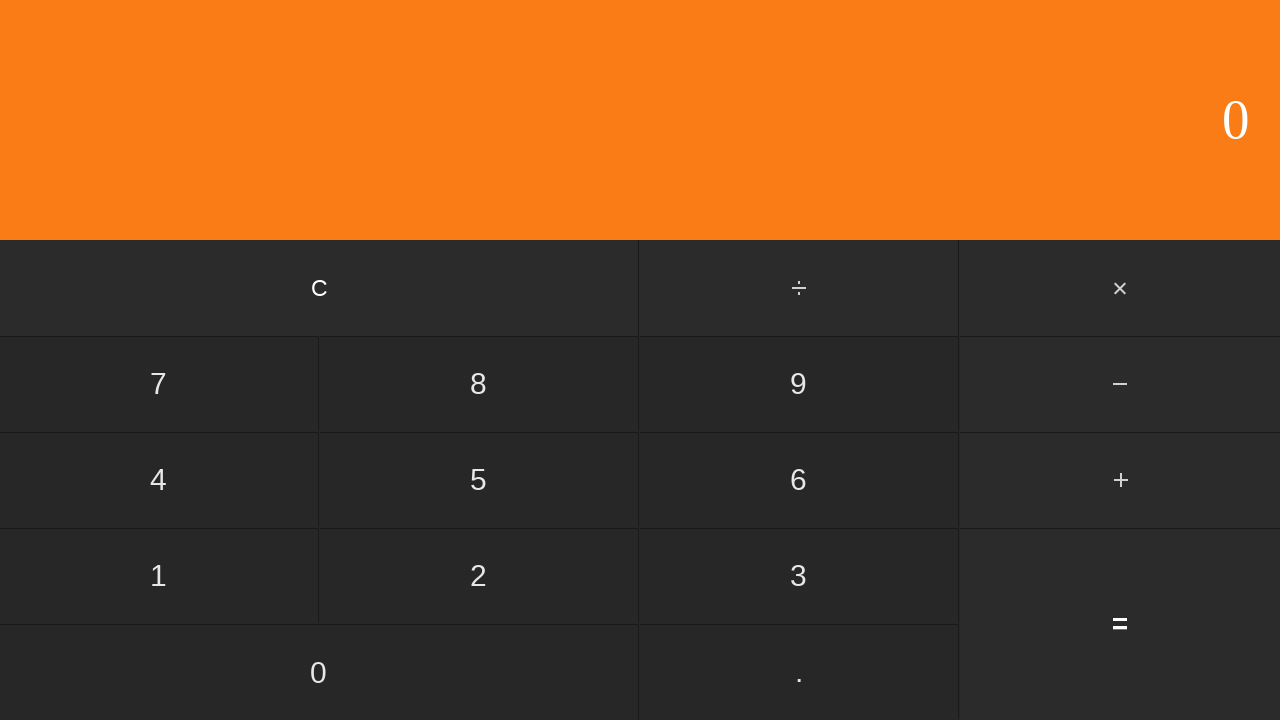